Automates playing an arithmetic speed game by solving math problems and entering answers until the timer runs out

Starting URL: https://arithmetic.zetamac.com/

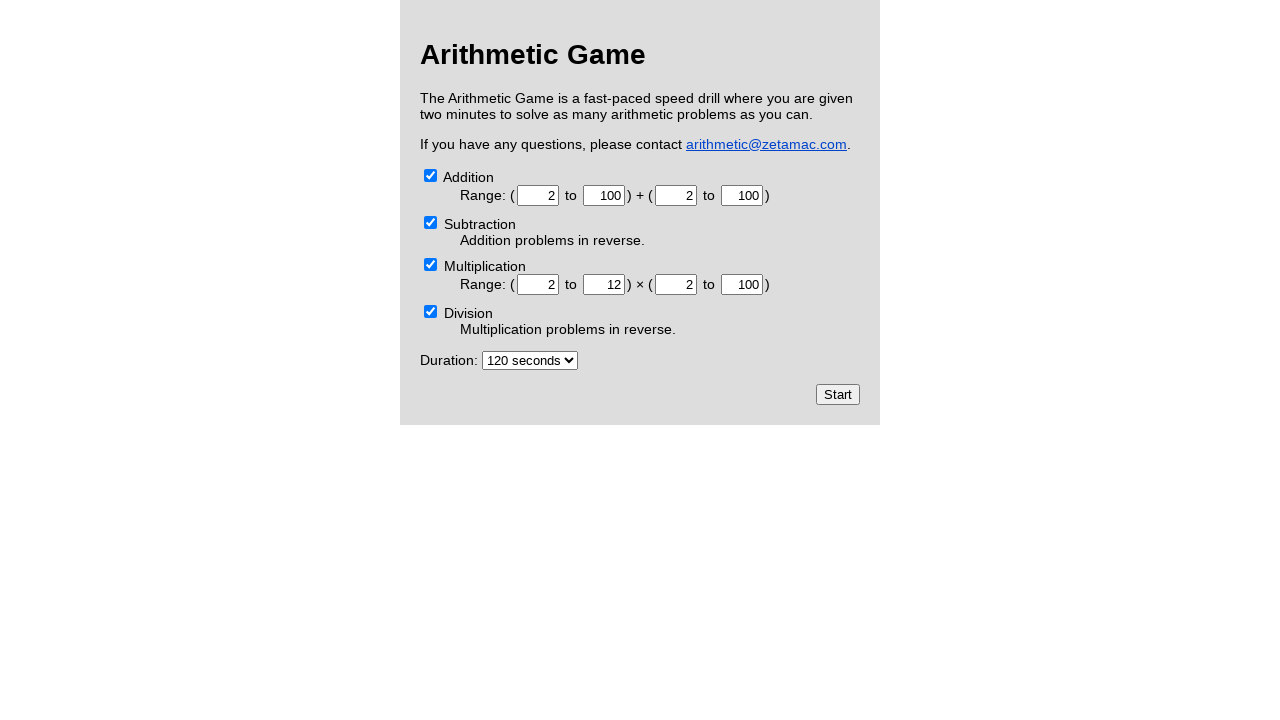

Clicked start button to begin the arithmetic game at (838, 394) on xpath=//form[@class='game-options']//input[@type='submit']
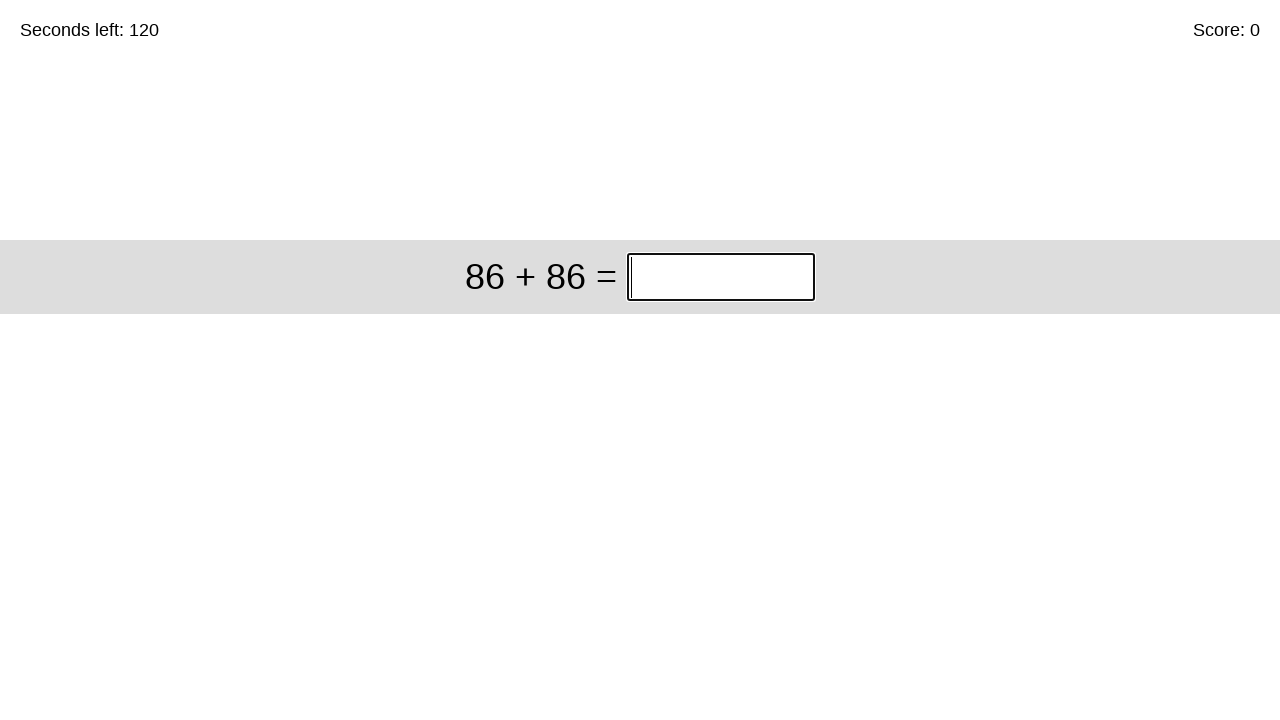

Retrieved timer text content
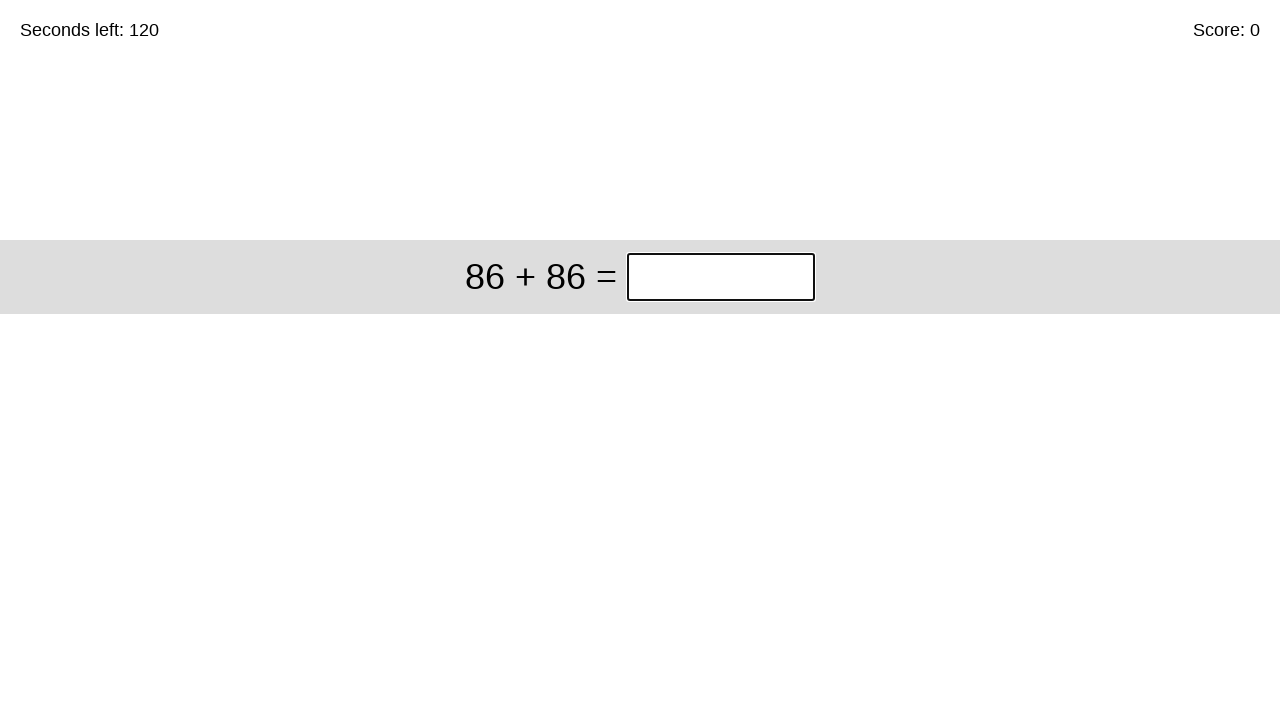

Retrieved math problem: 86 + 86
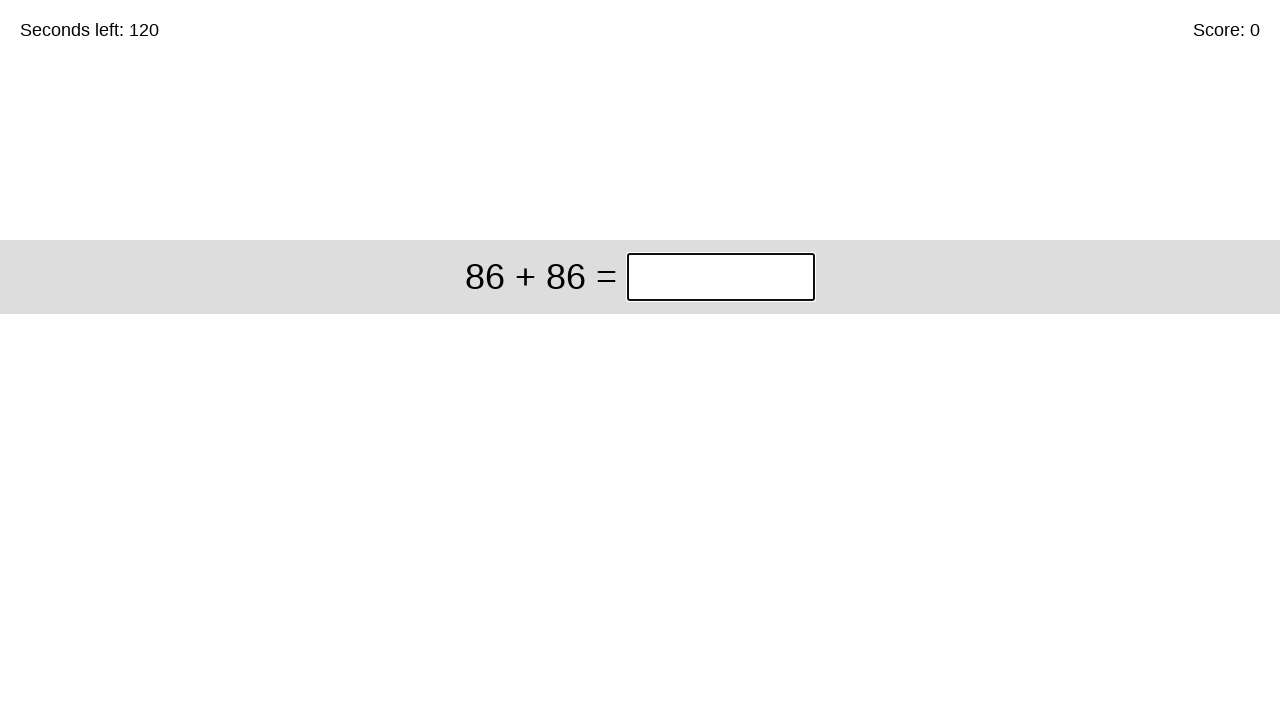

Calculated answer: 172
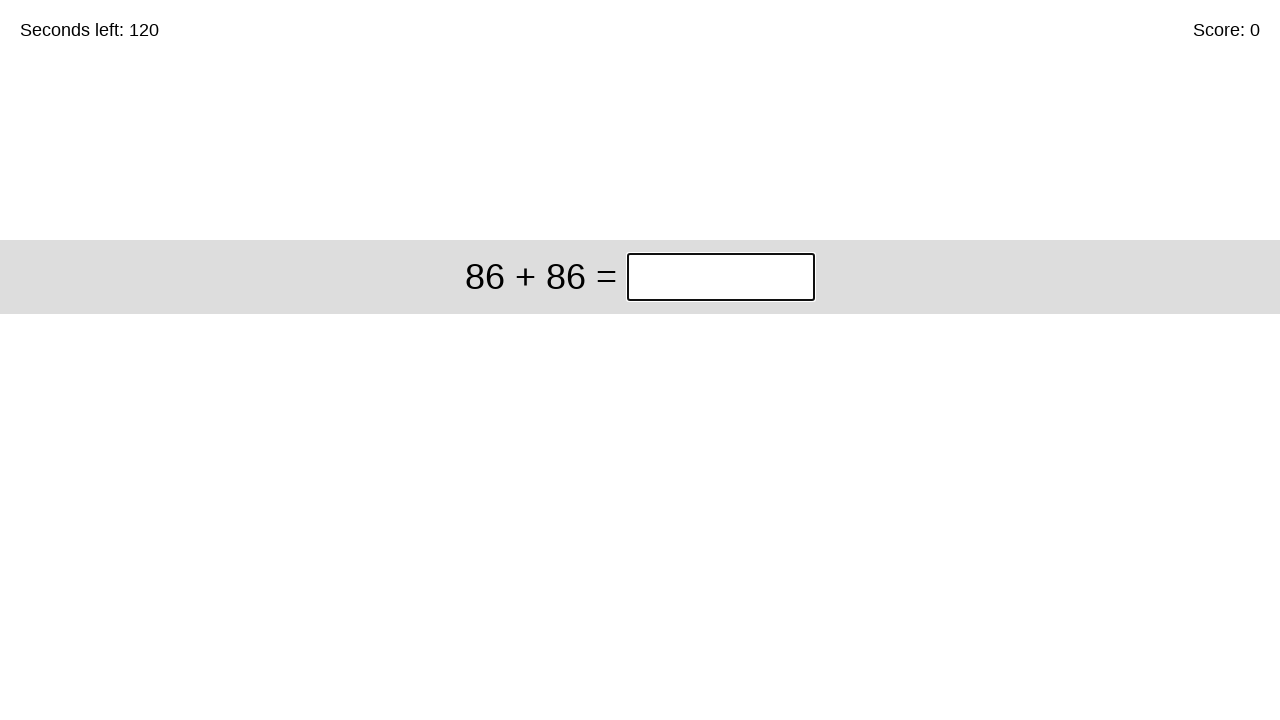

Filled answer field with 172 on //div[@class='start']//input[@class='answer']
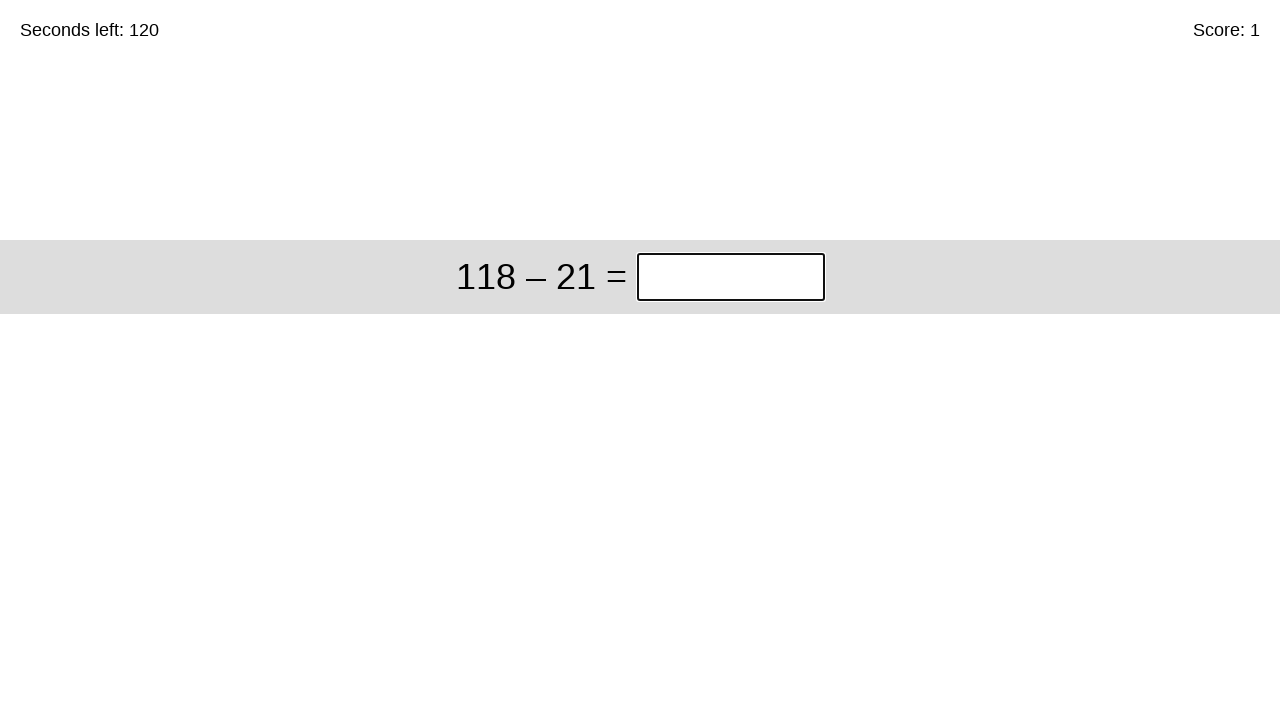

Pressed Enter to submit answer on //div[@class='start']//input[@class='answer']
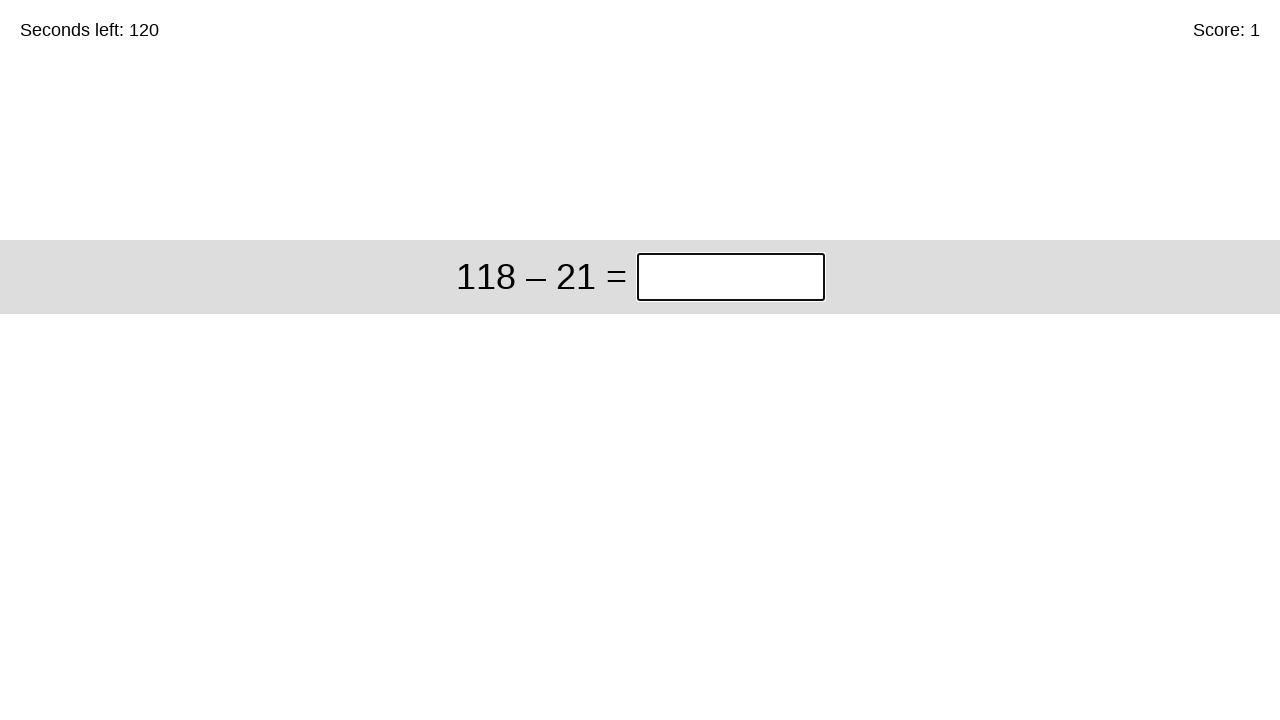

Retrieved timer text content
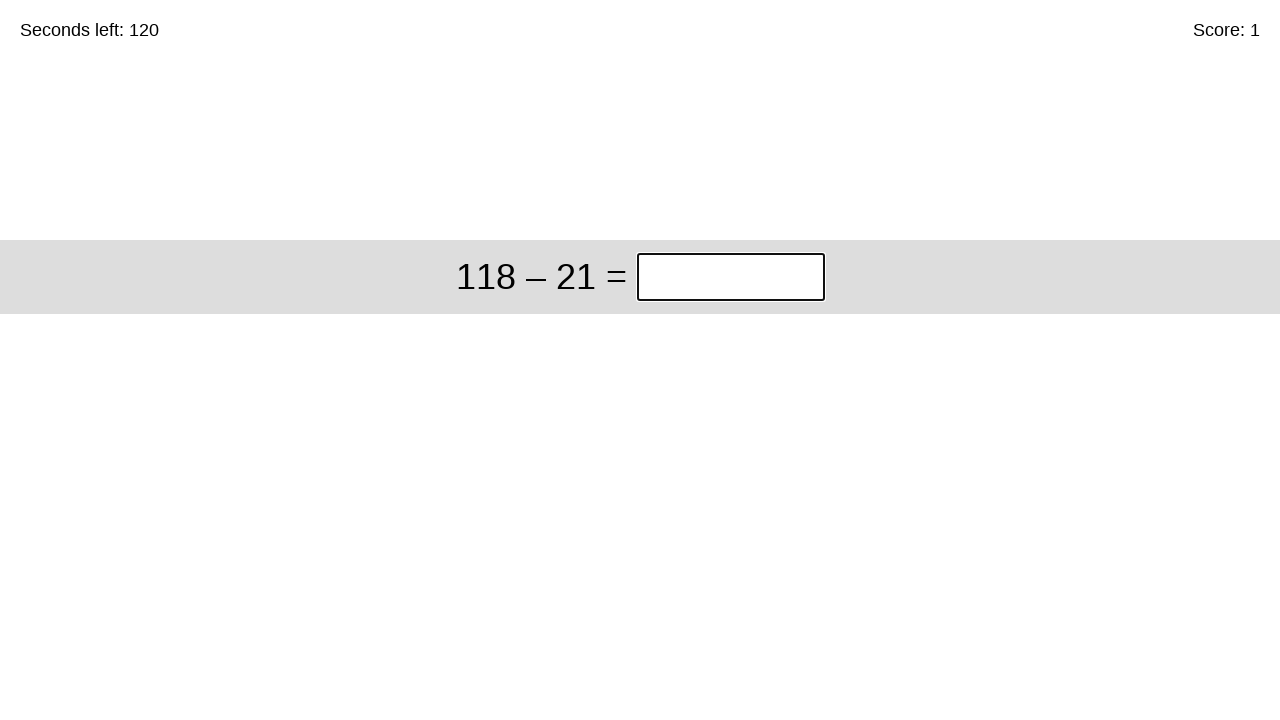

Retrieved math problem: 118 – 21
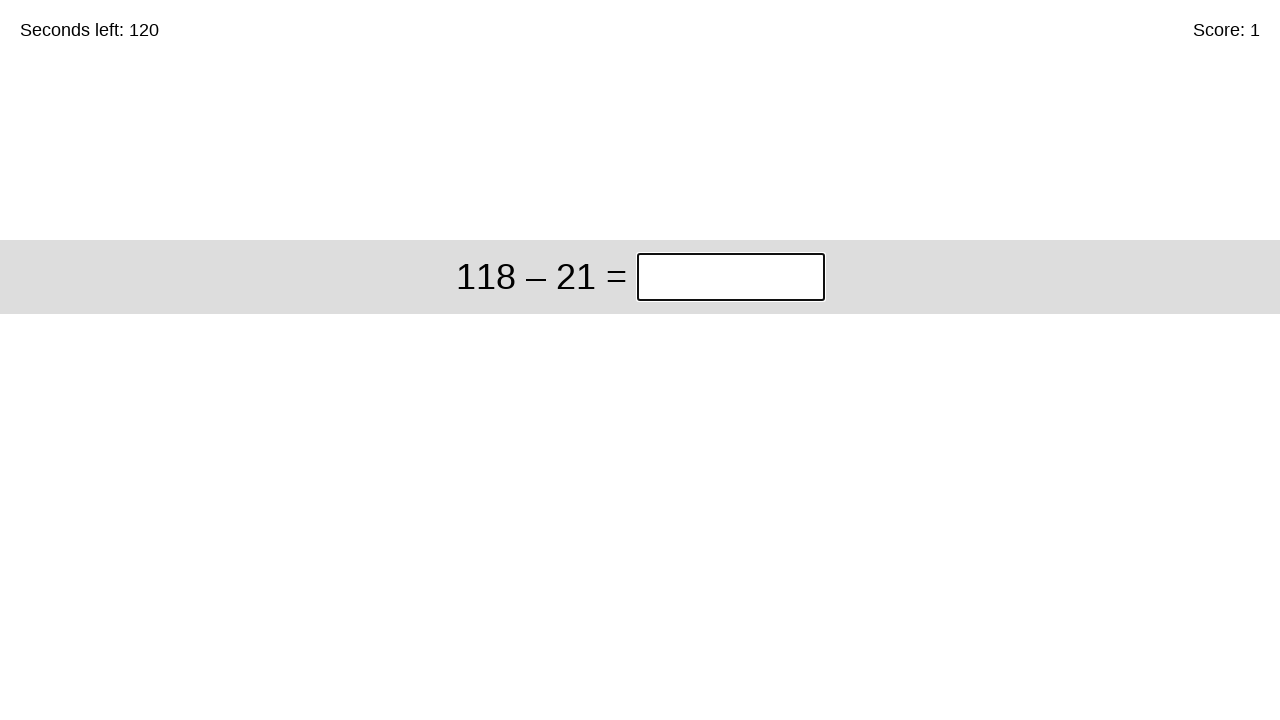

Calculated answer: 97
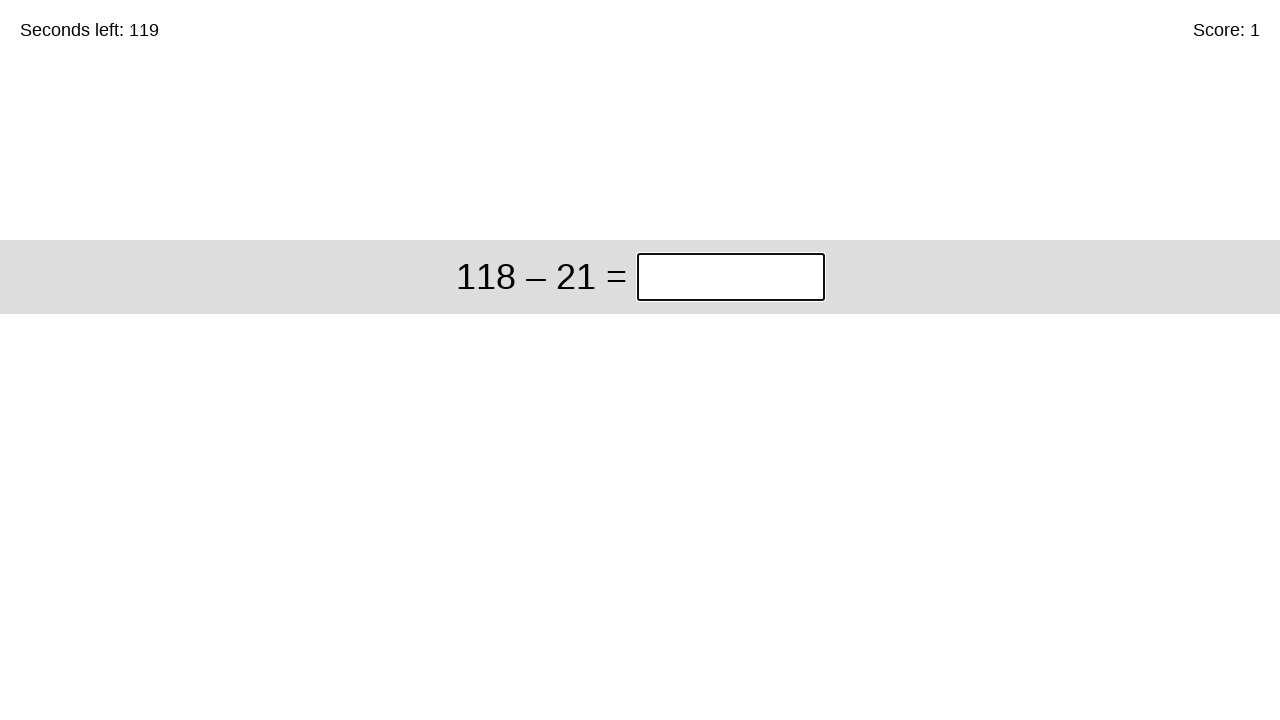

Filled answer field with 97 on //div[@class='start']//input[@class='answer']
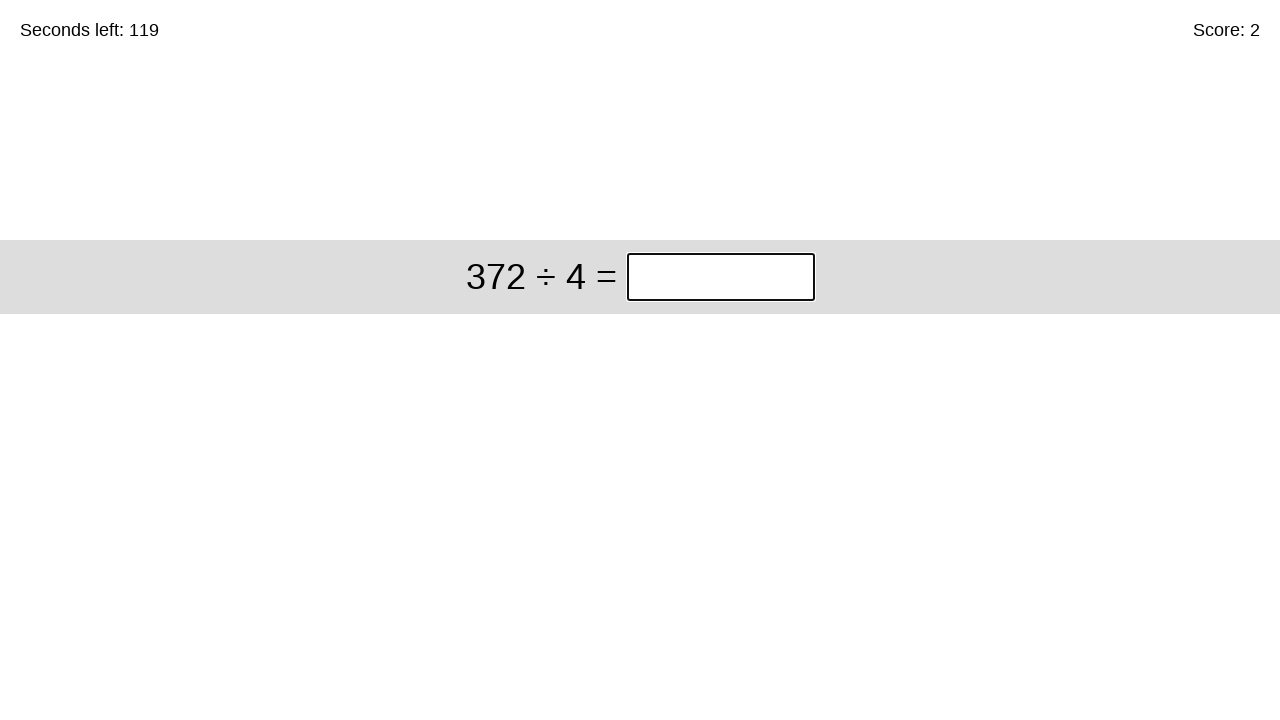

Pressed Enter to submit answer on //div[@class='start']//input[@class='answer']
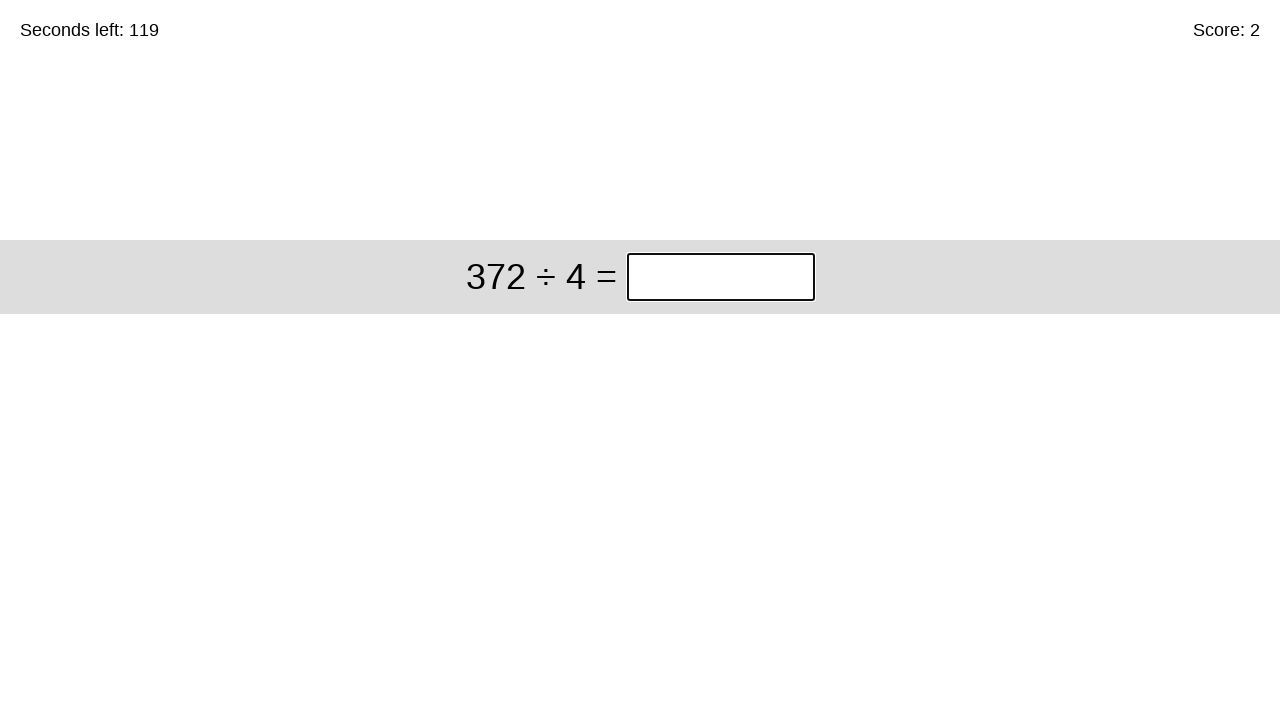

Retrieved timer text content
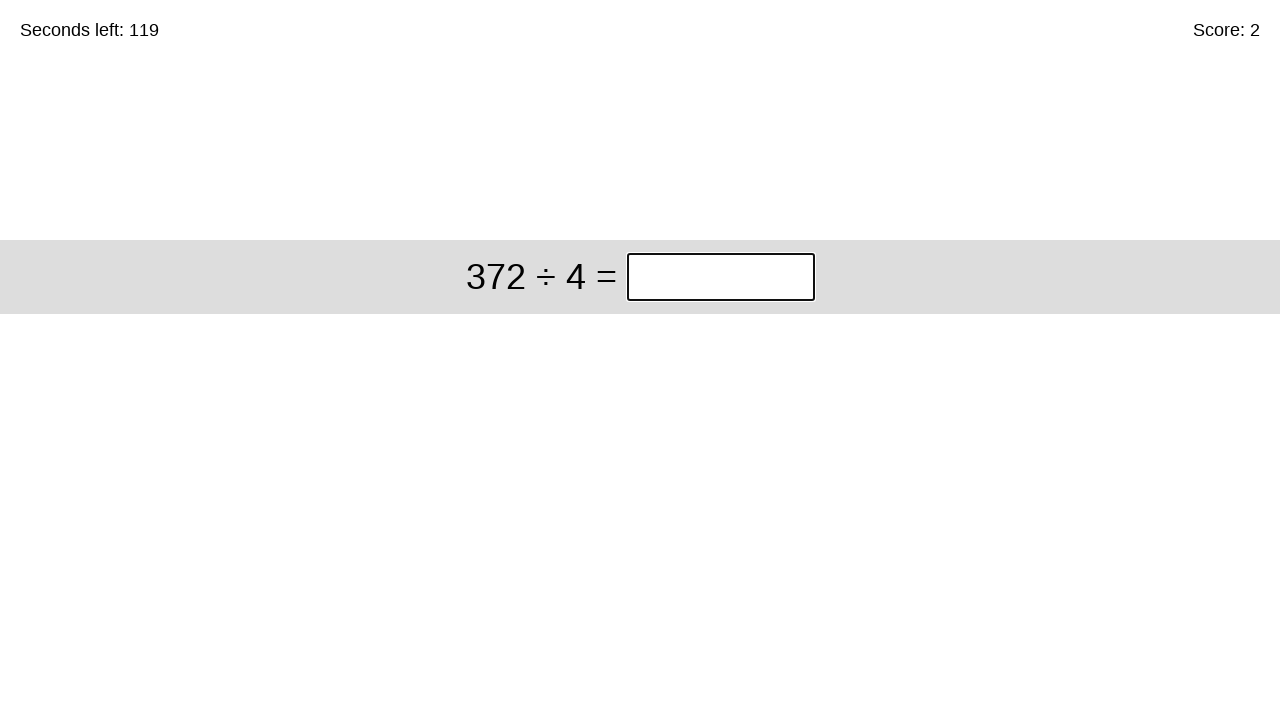

Retrieved math problem: 372 ÷ 4
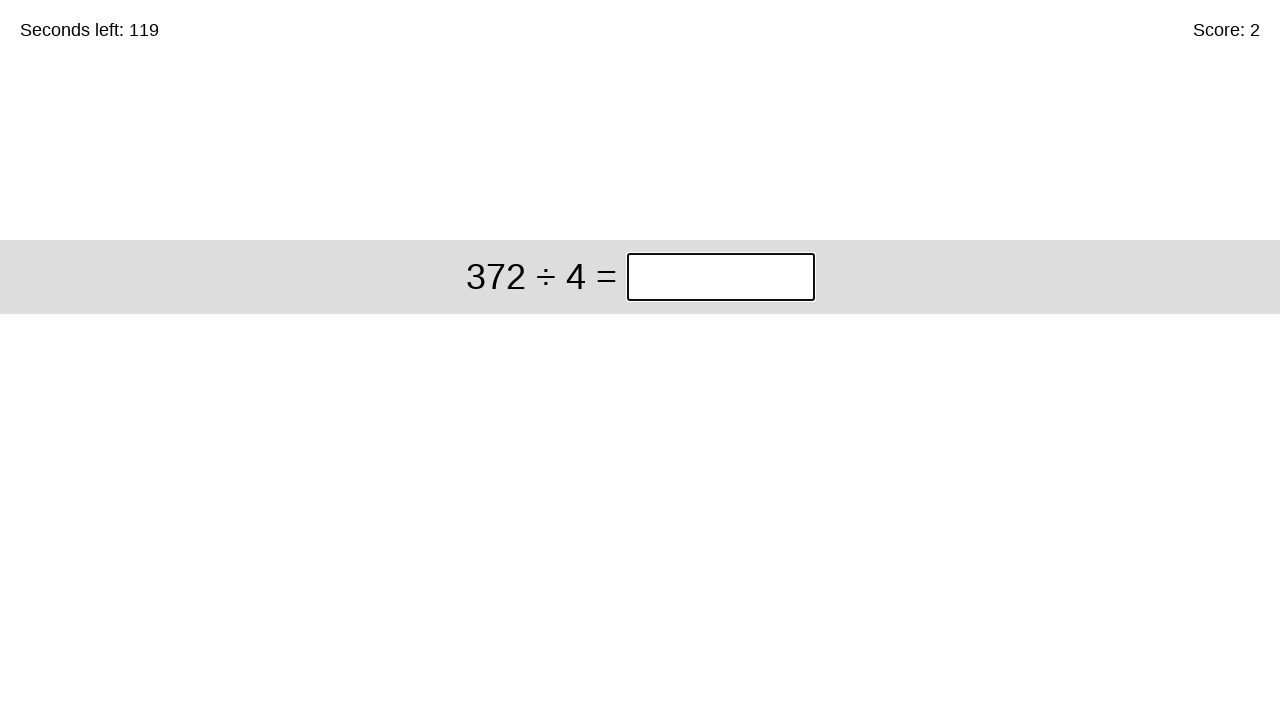

Calculated answer: 93
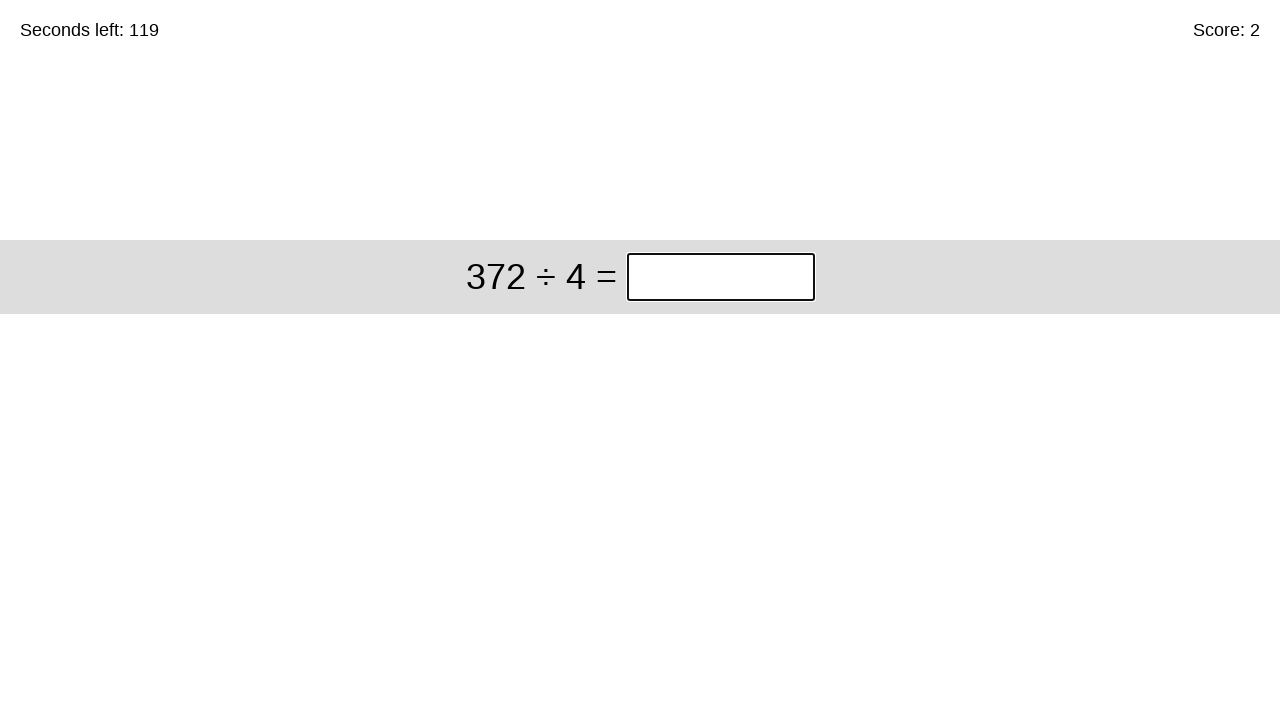

Filled answer field with 93 on //div[@class='start']//input[@class='answer']
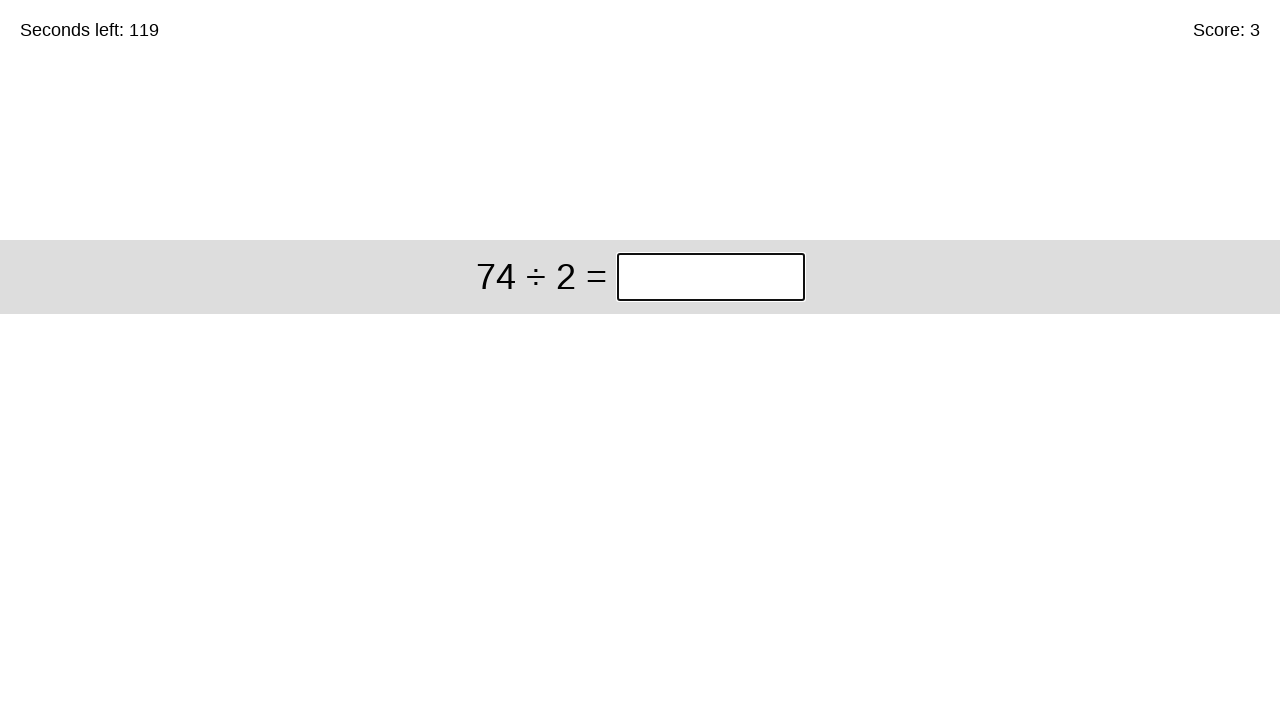

Pressed Enter to submit answer on //div[@class='start']//input[@class='answer']
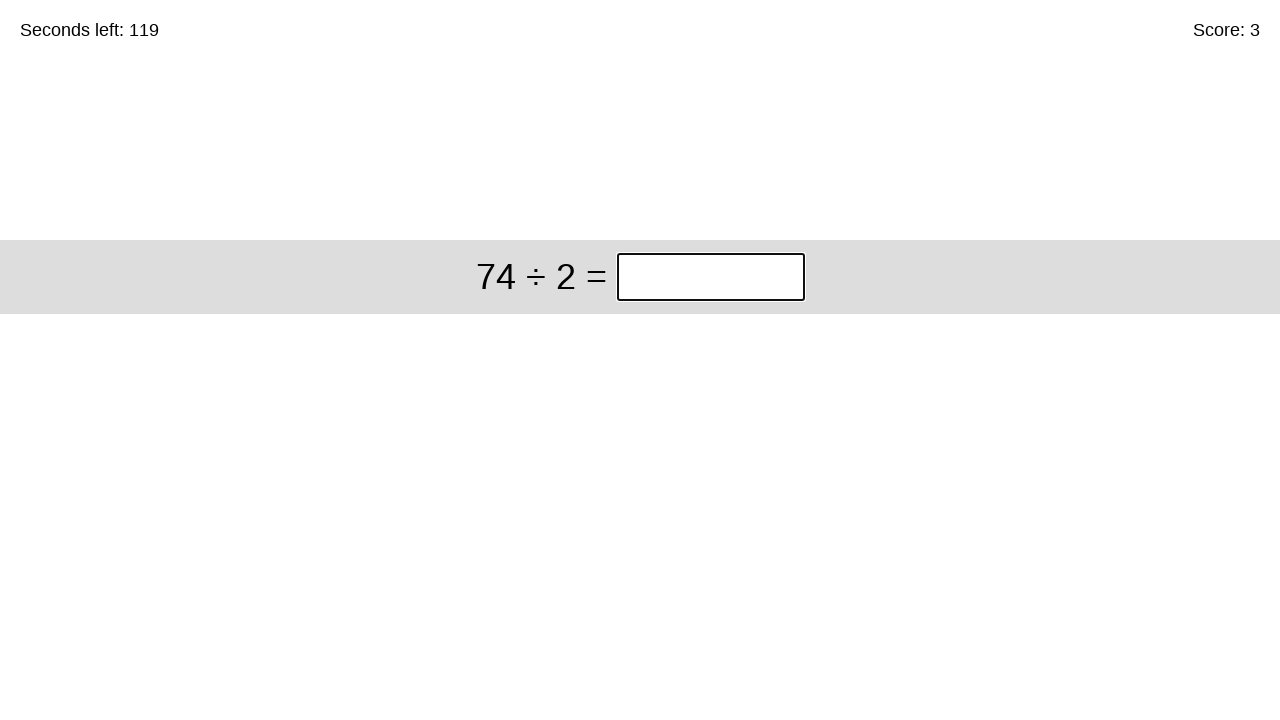

Retrieved timer text content
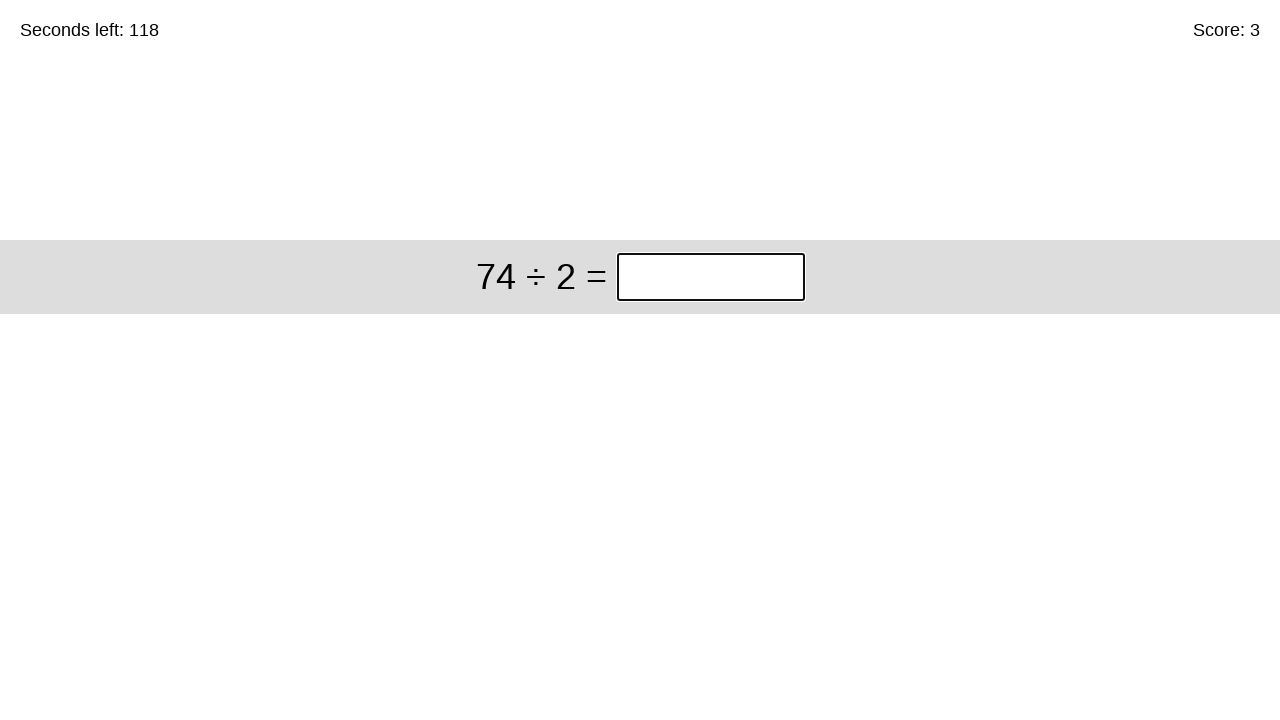

Retrieved math problem: 74 ÷ 2
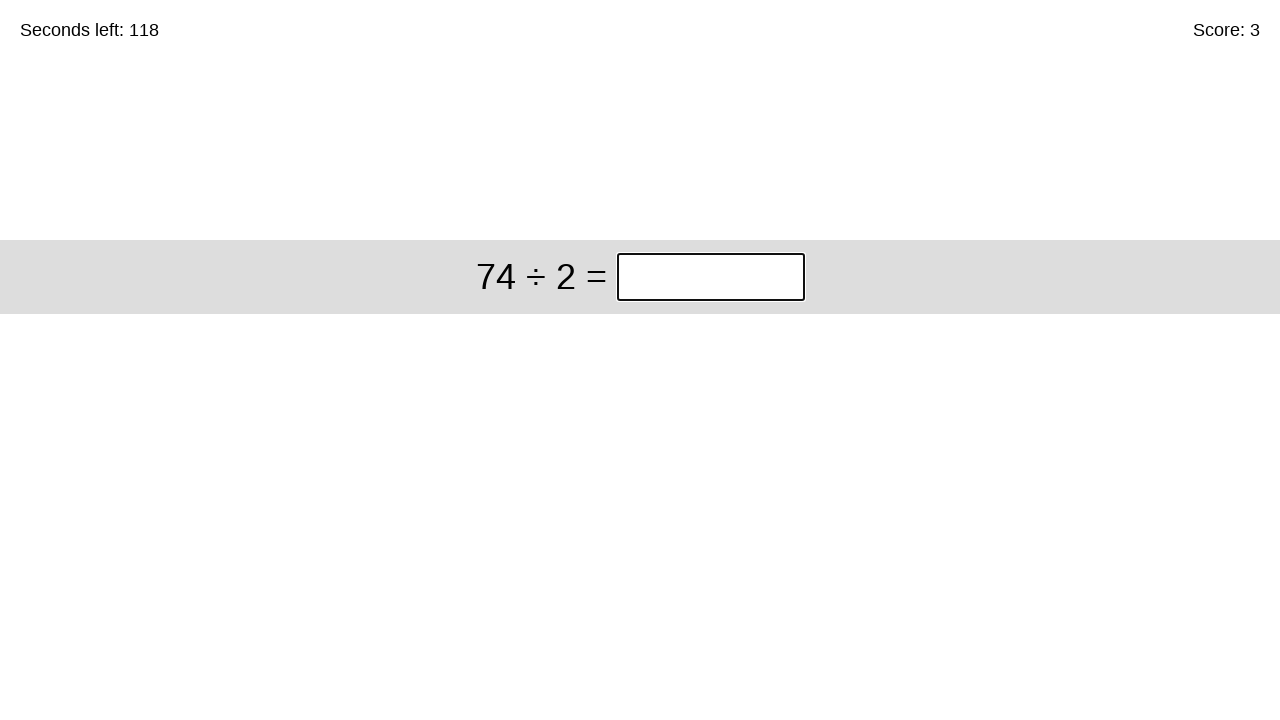

Calculated answer: 37
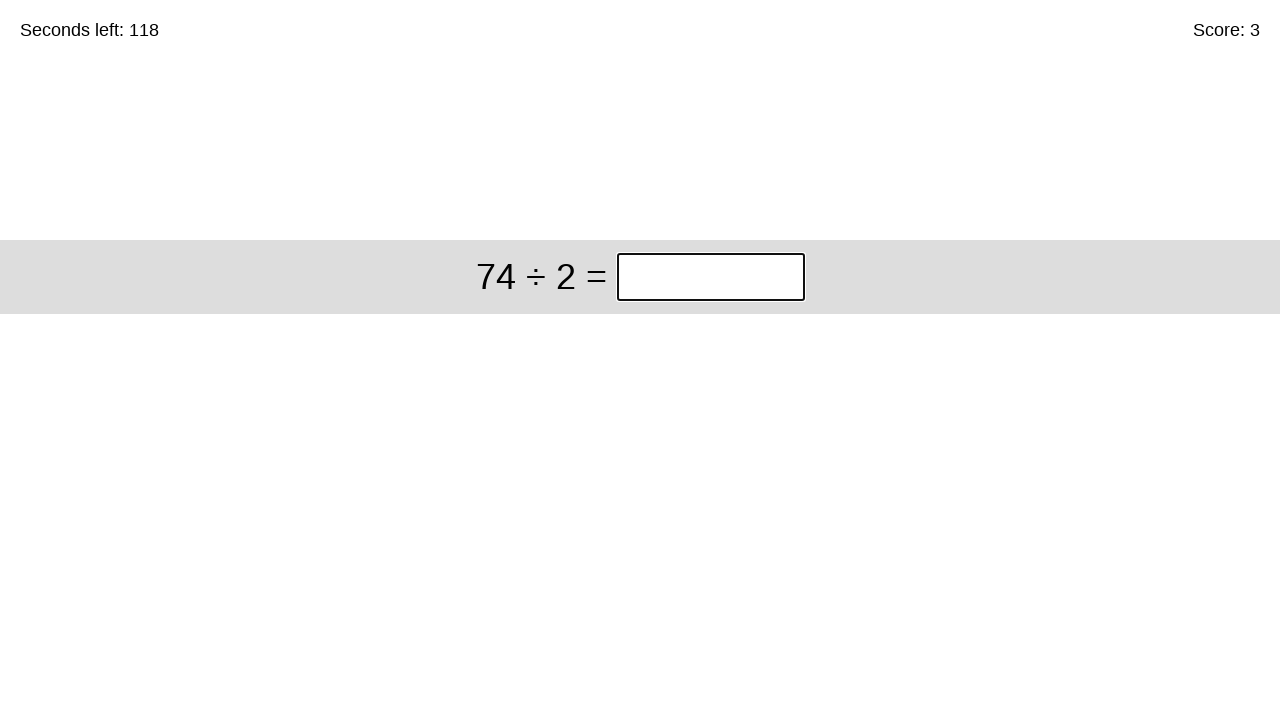

Filled answer field with 37 on //div[@class='start']//input[@class='answer']
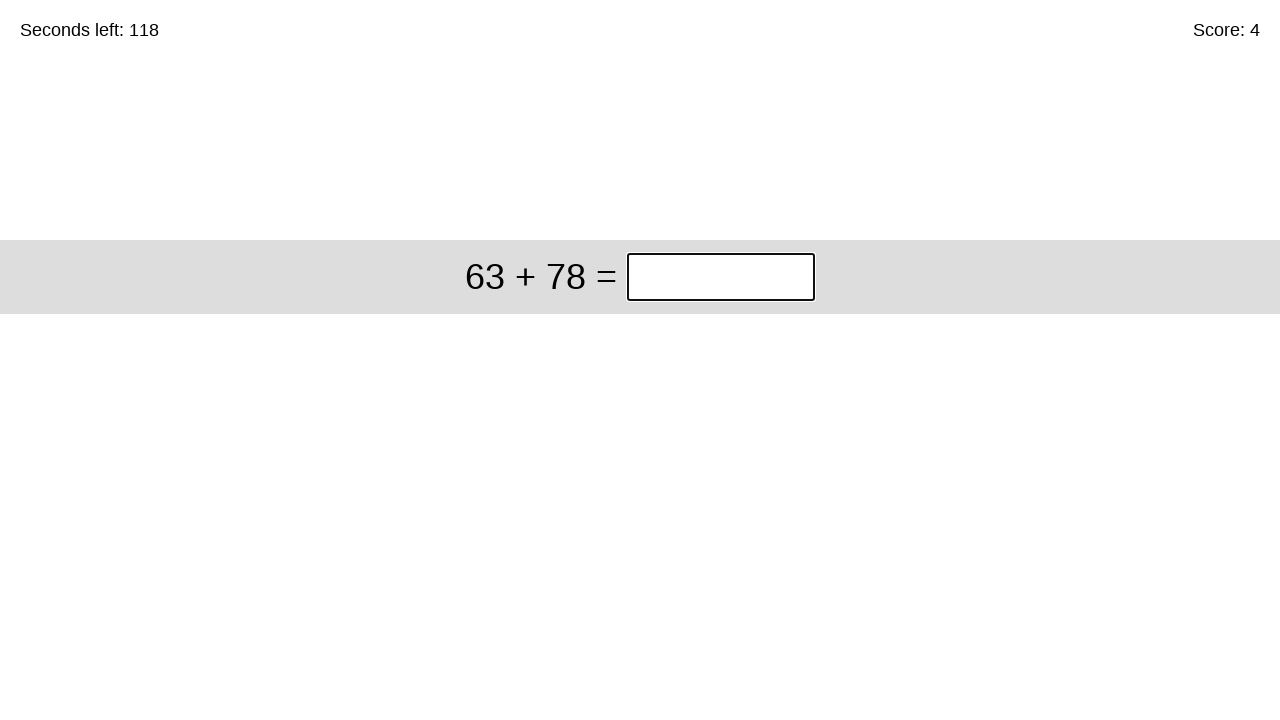

Pressed Enter to submit answer on //div[@class='start']//input[@class='answer']
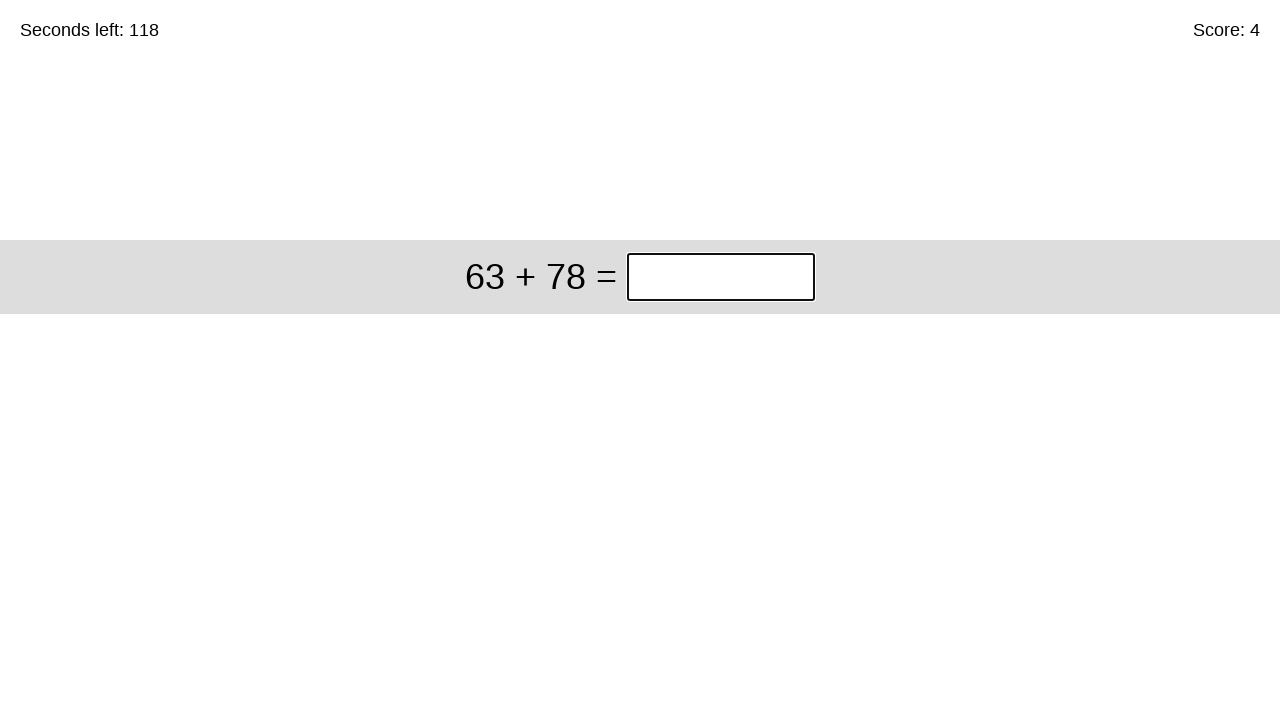

Retrieved timer text content
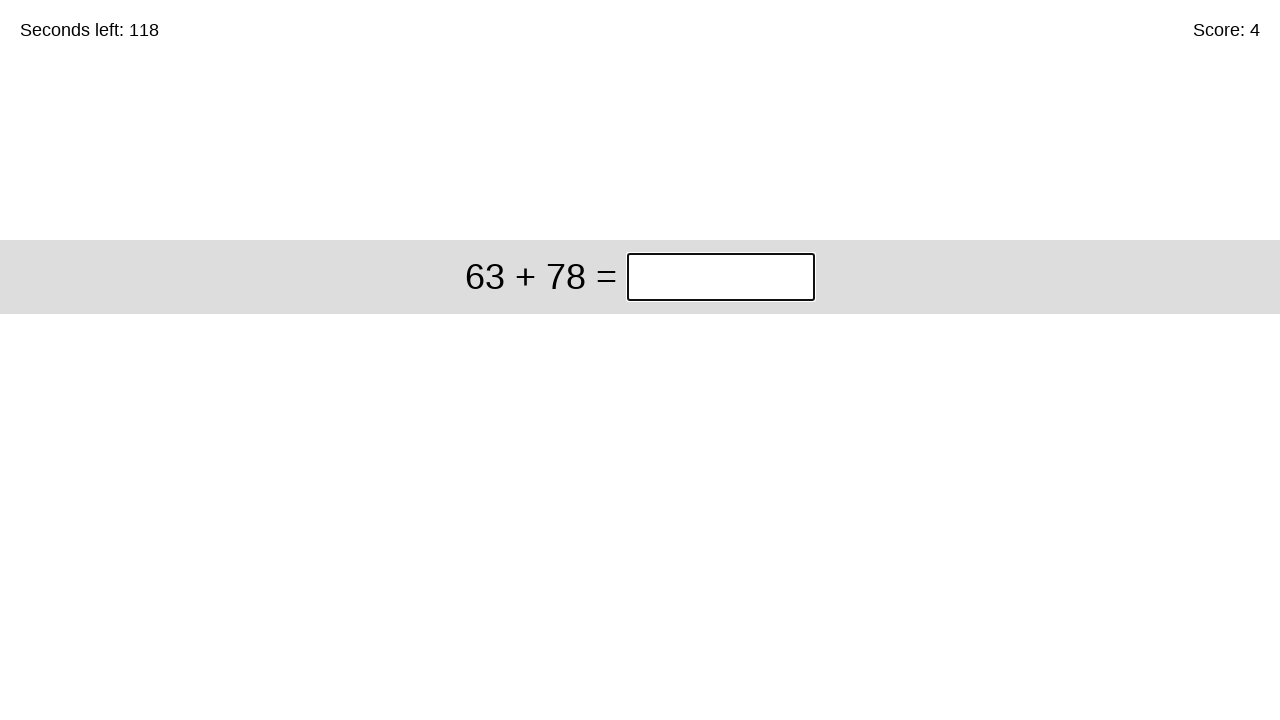

Retrieved math problem: 63 + 78
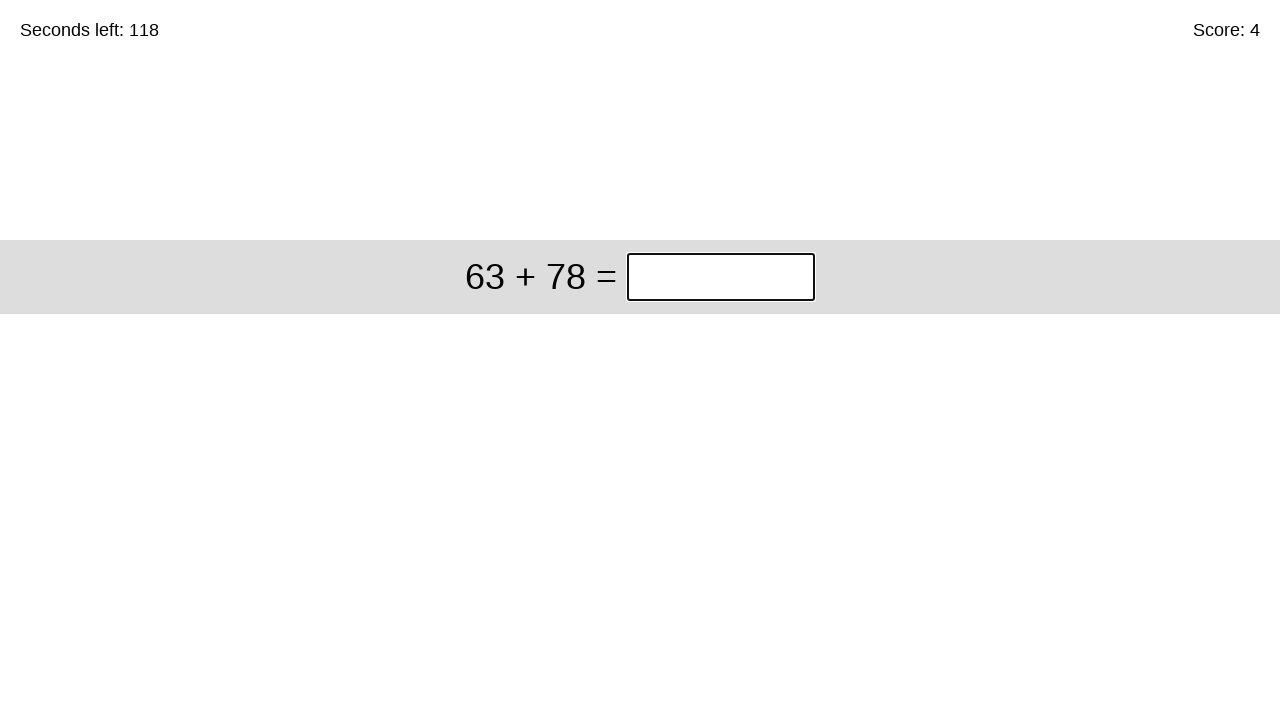

Calculated answer: 141
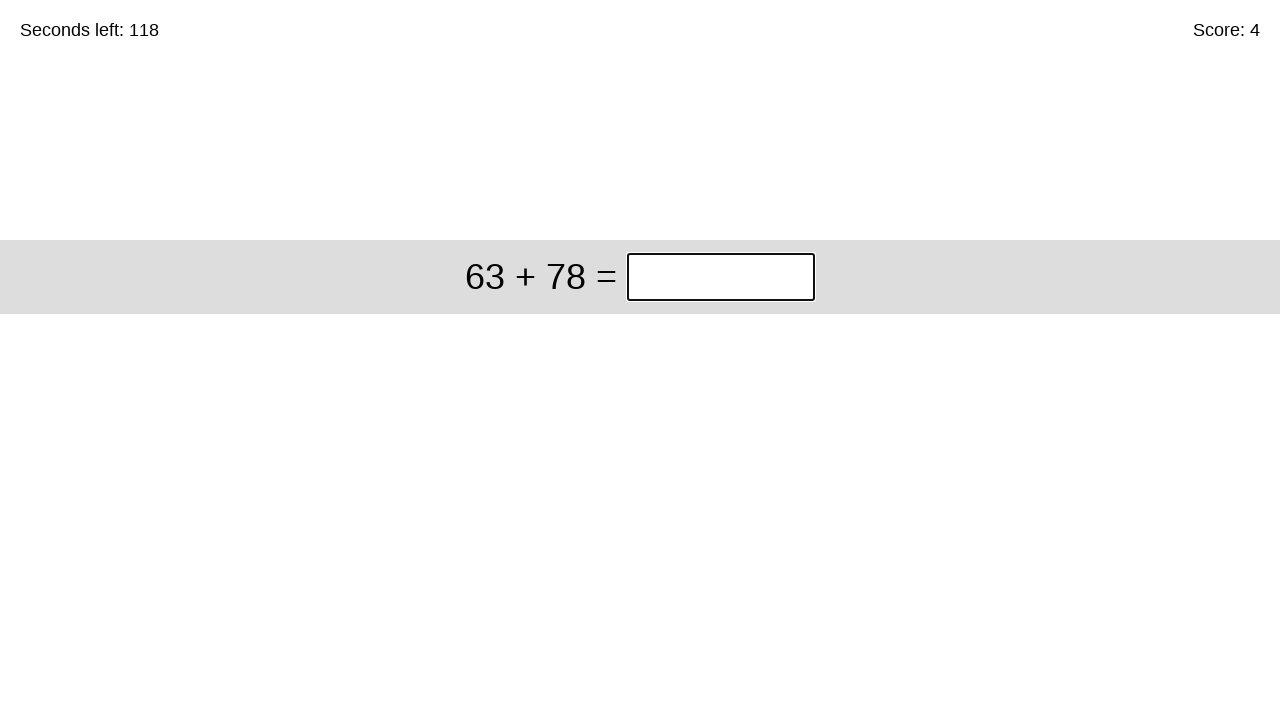

Filled answer field with 141 on //div[@class='start']//input[@class='answer']
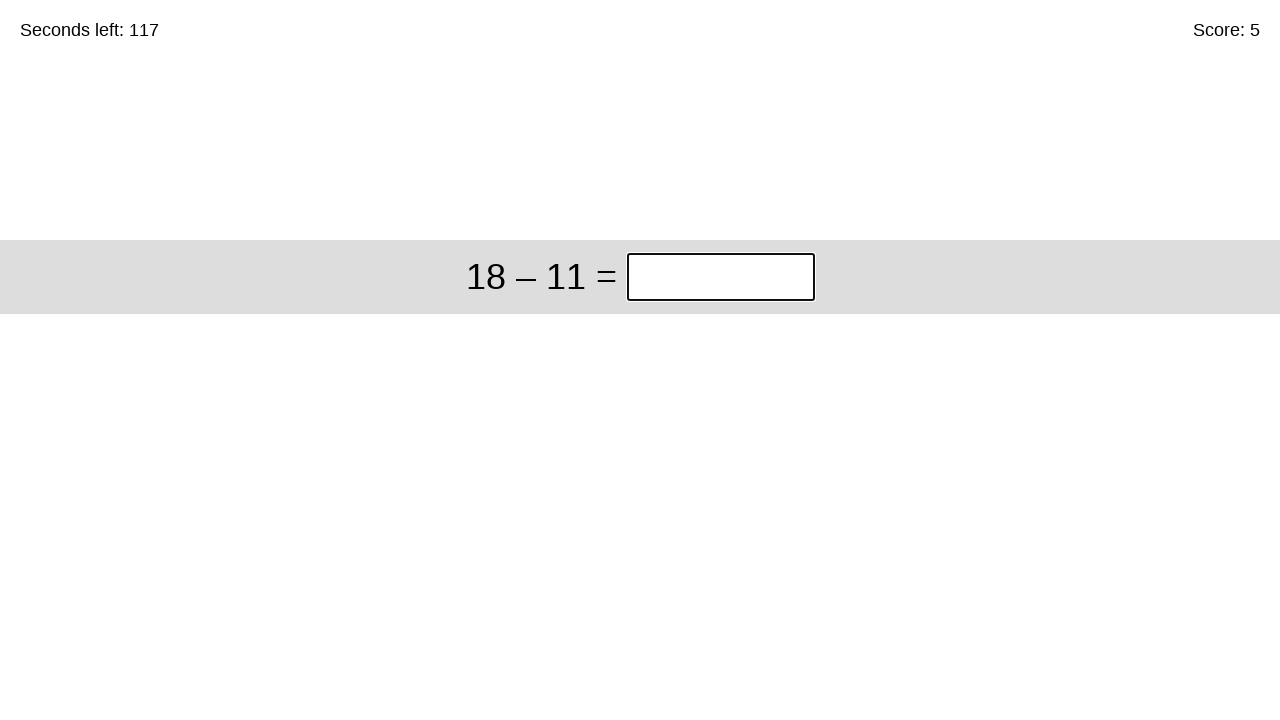

Pressed Enter to submit answer on //div[@class='start']//input[@class='answer']
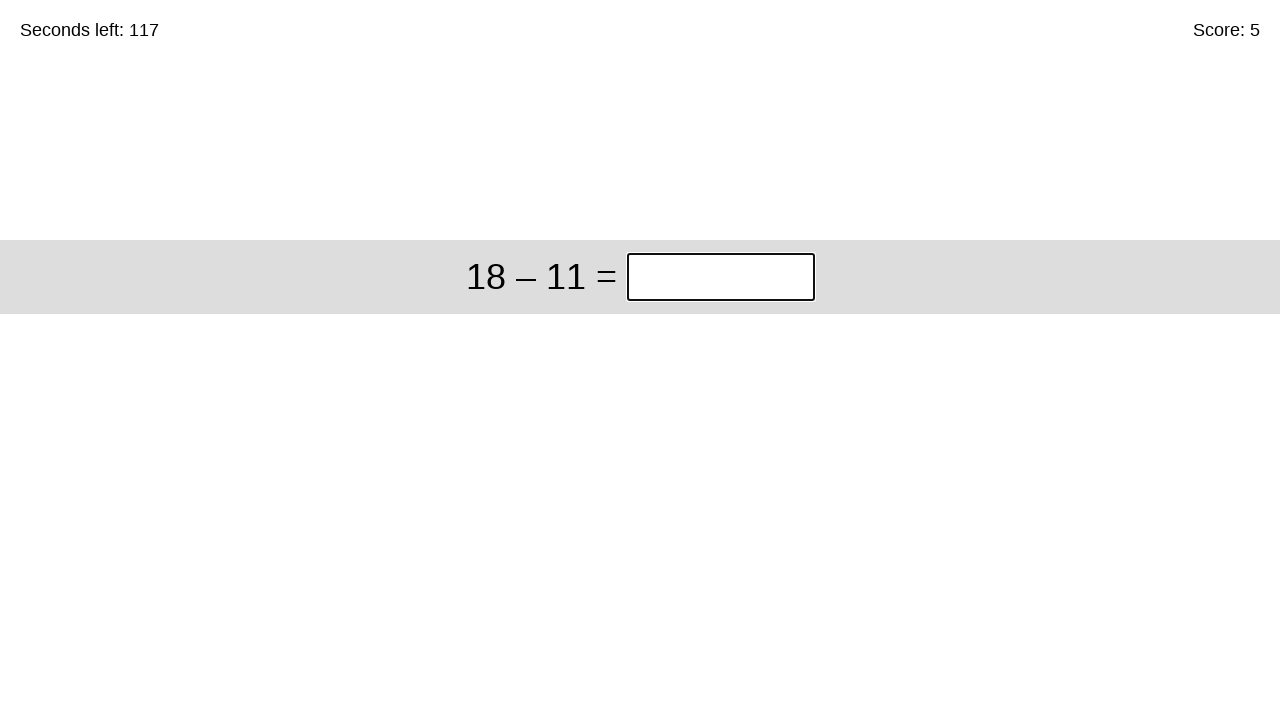

Retrieved timer text content
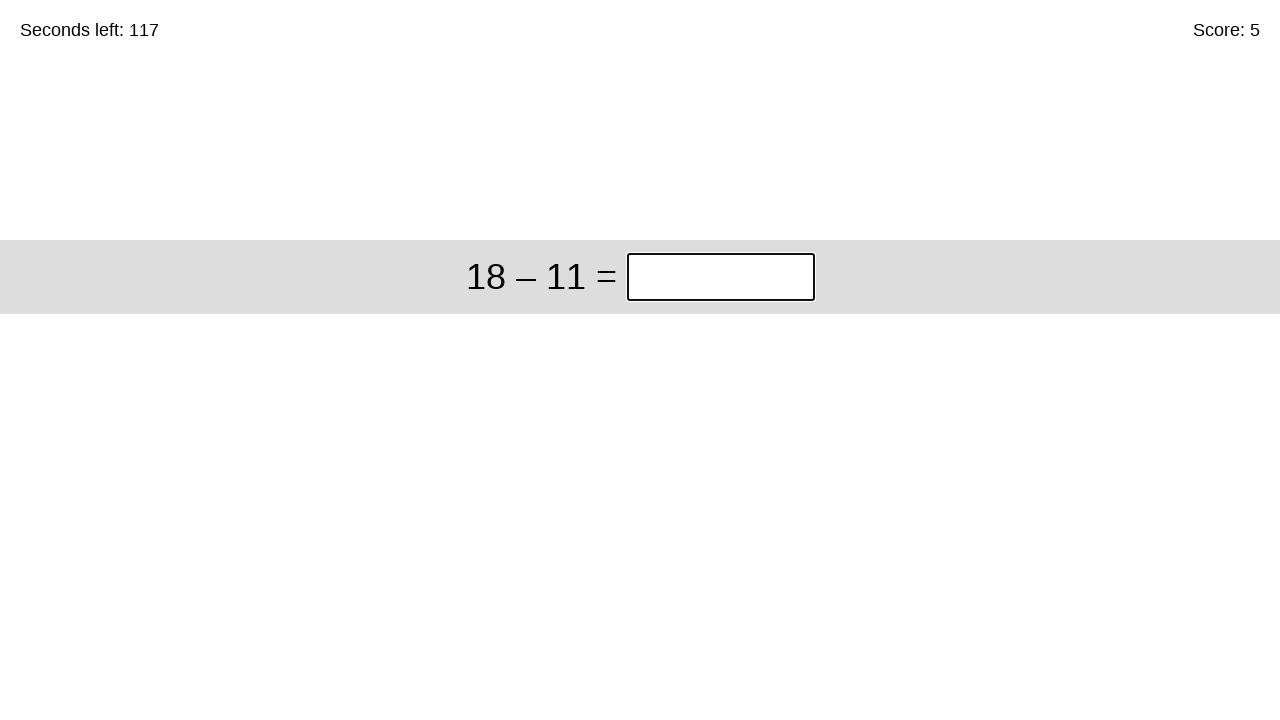

Retrieved math problem: 18 – 11
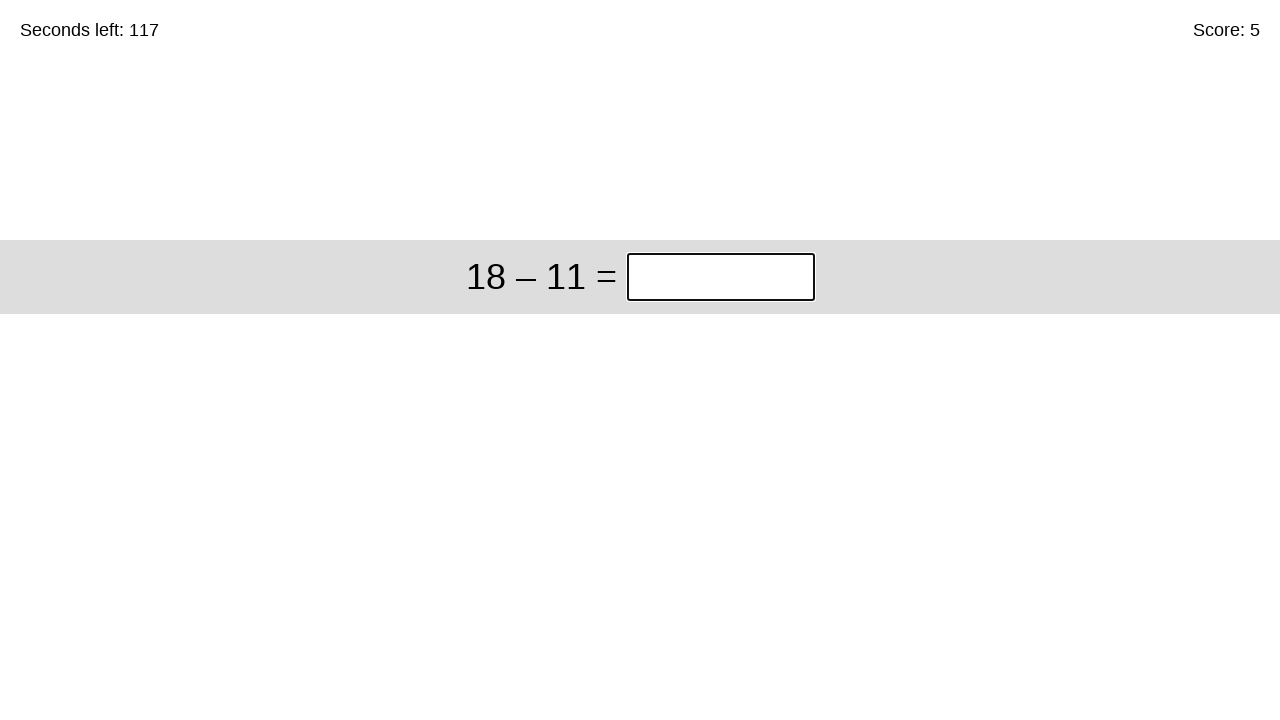

Calculated answer: 7
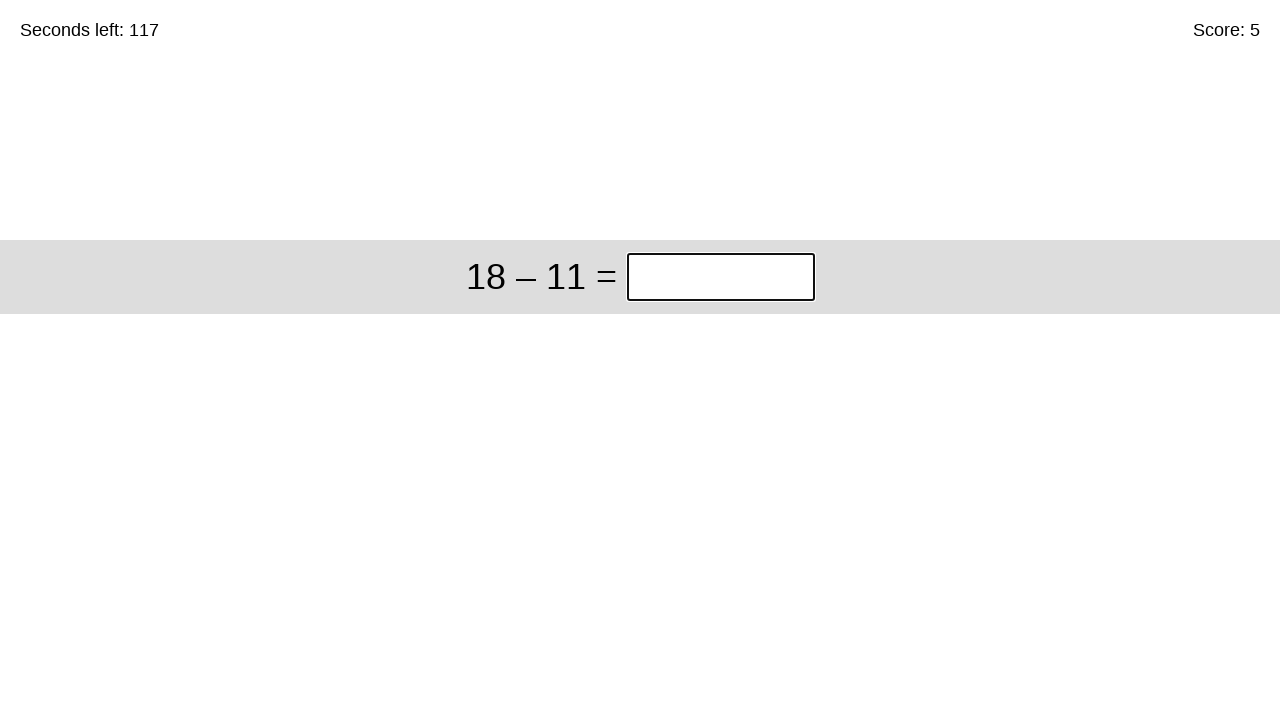

Filled answer field with 7 on //div[@class='start']//input[@class='answer']
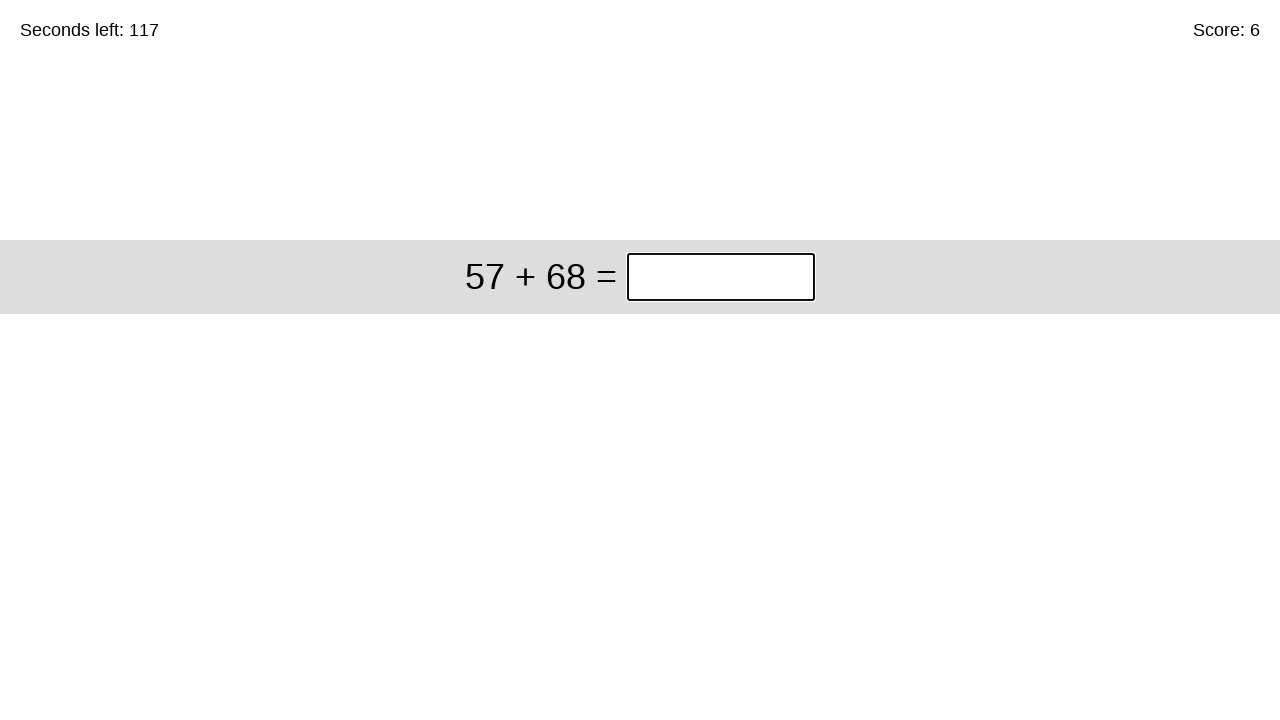

Pressed Enter to submit answer on //div[@class='start']//input[@class='answer']
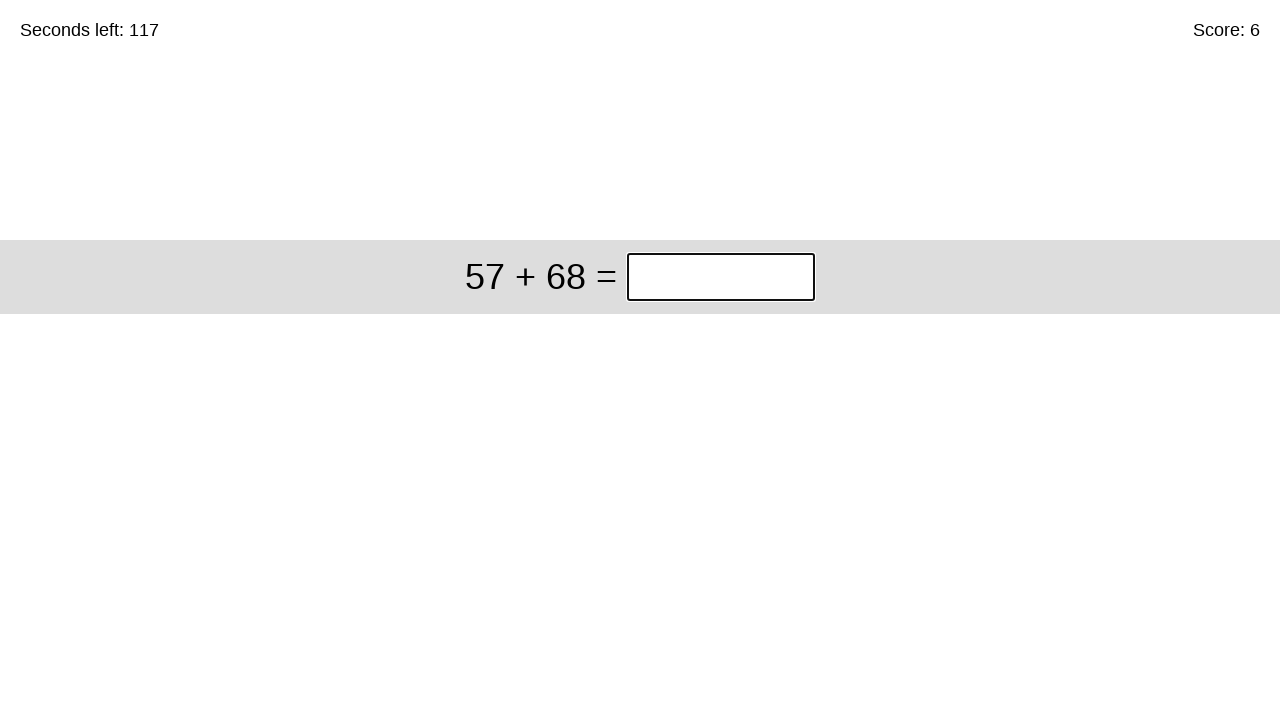

Retrieved timer text content
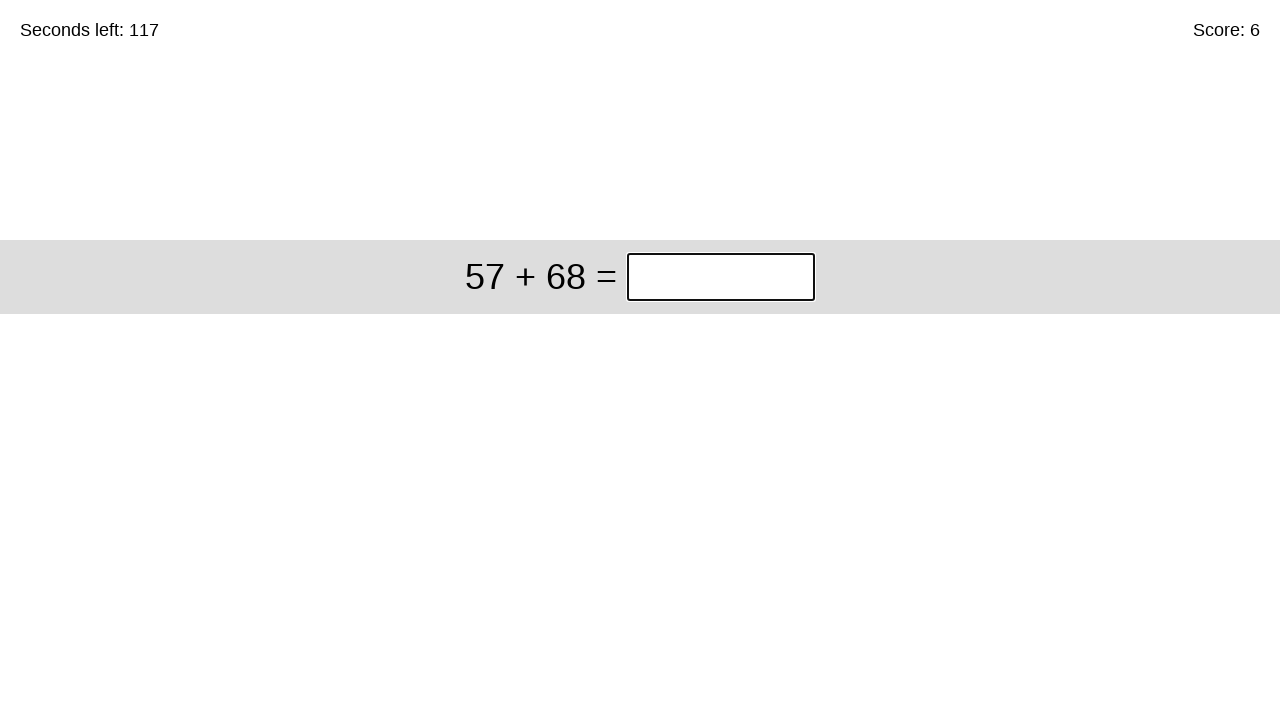

Retrieved math problem: 57 + 68
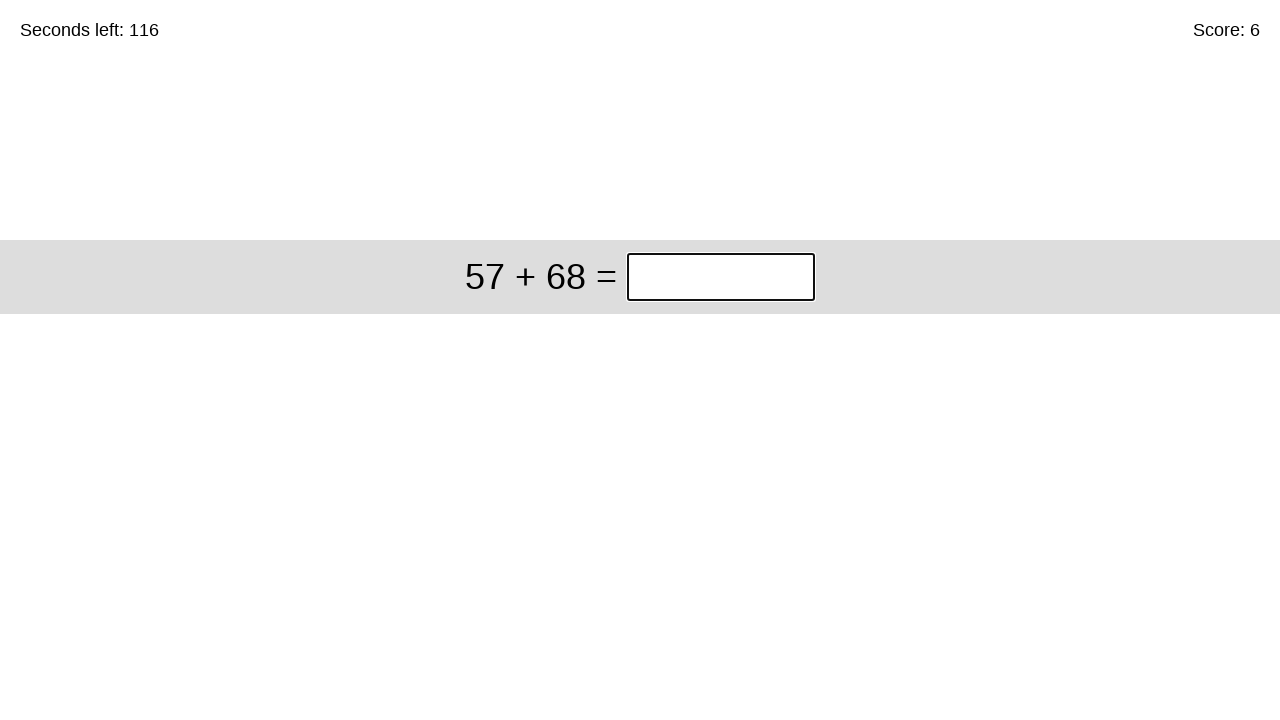

Calculated answer: 125
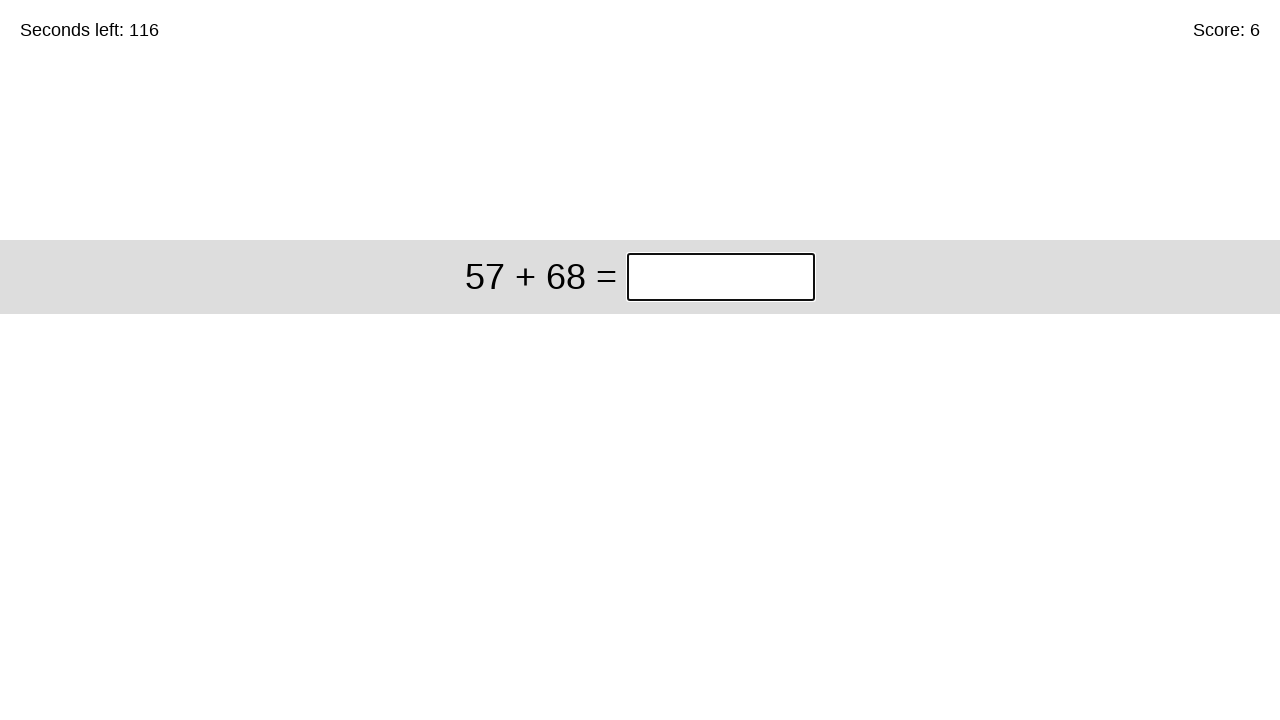

Filled answer field with 125 on //div[@class='start']//input[@class='answer']
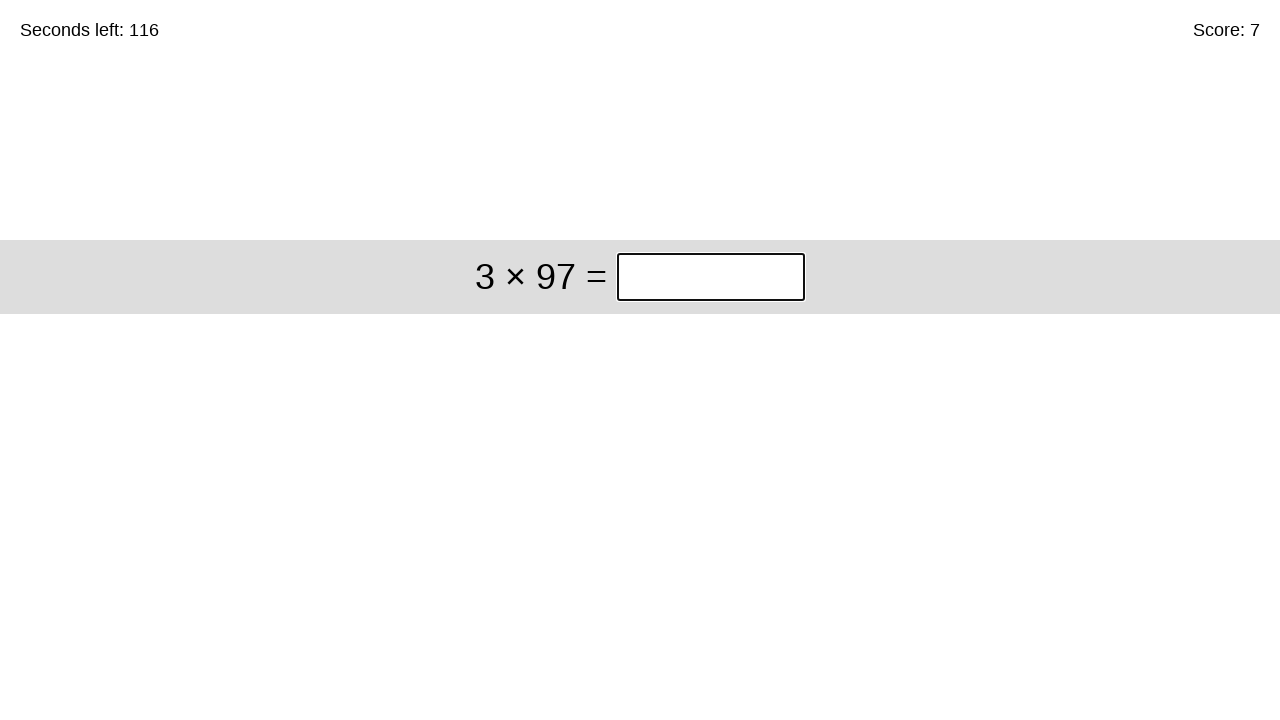

Pressed Enter to submit answer on //div[@class='start']//input[@class='answer']
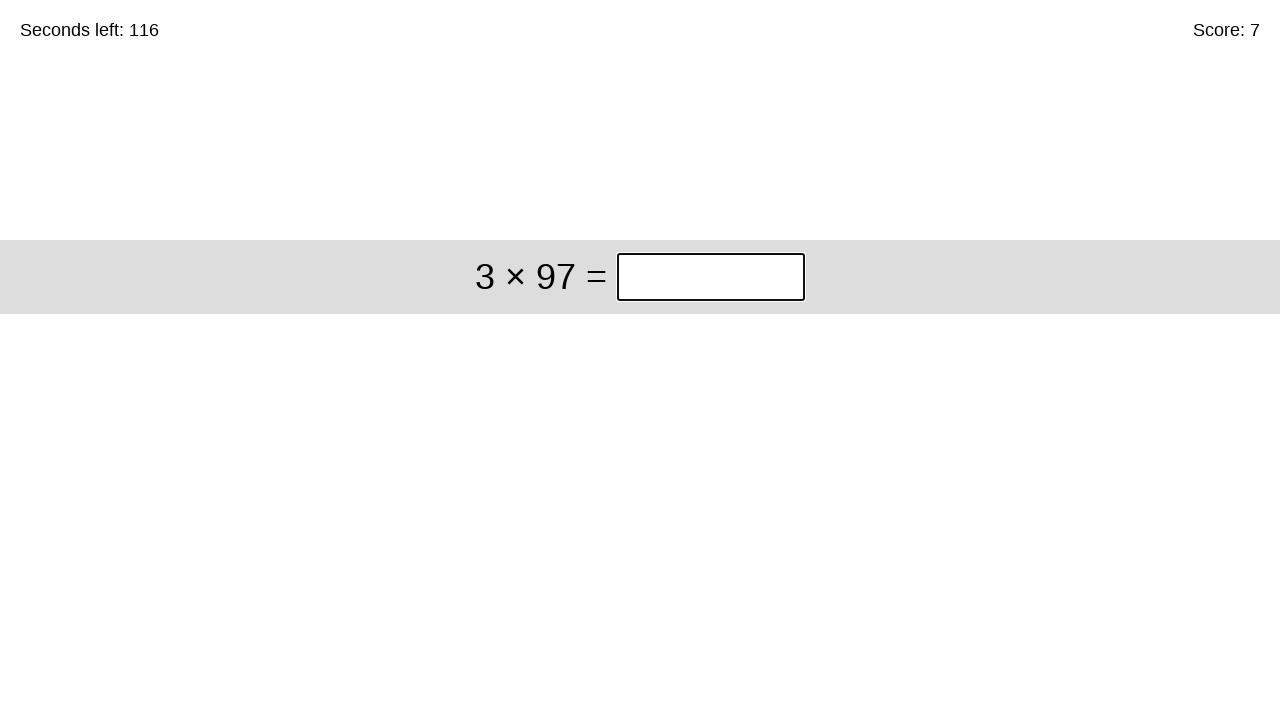

Retrieved timer text content
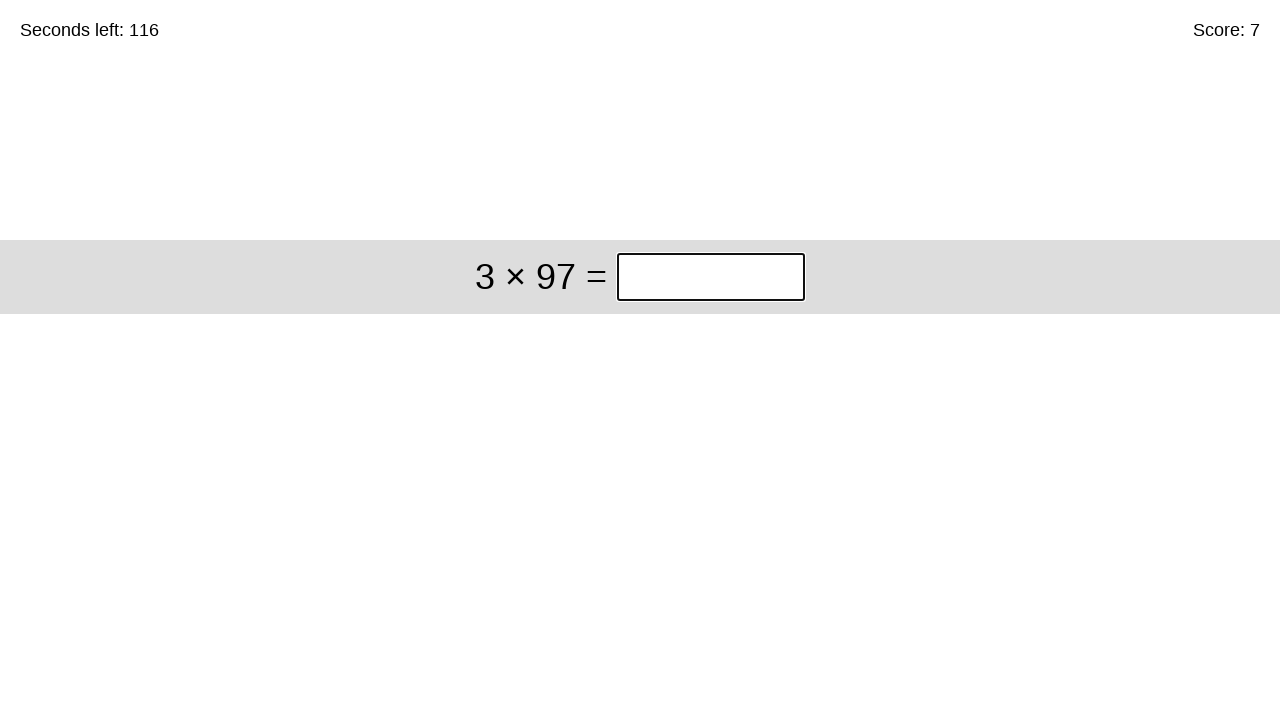

Retrieved math problem: 3 × 97
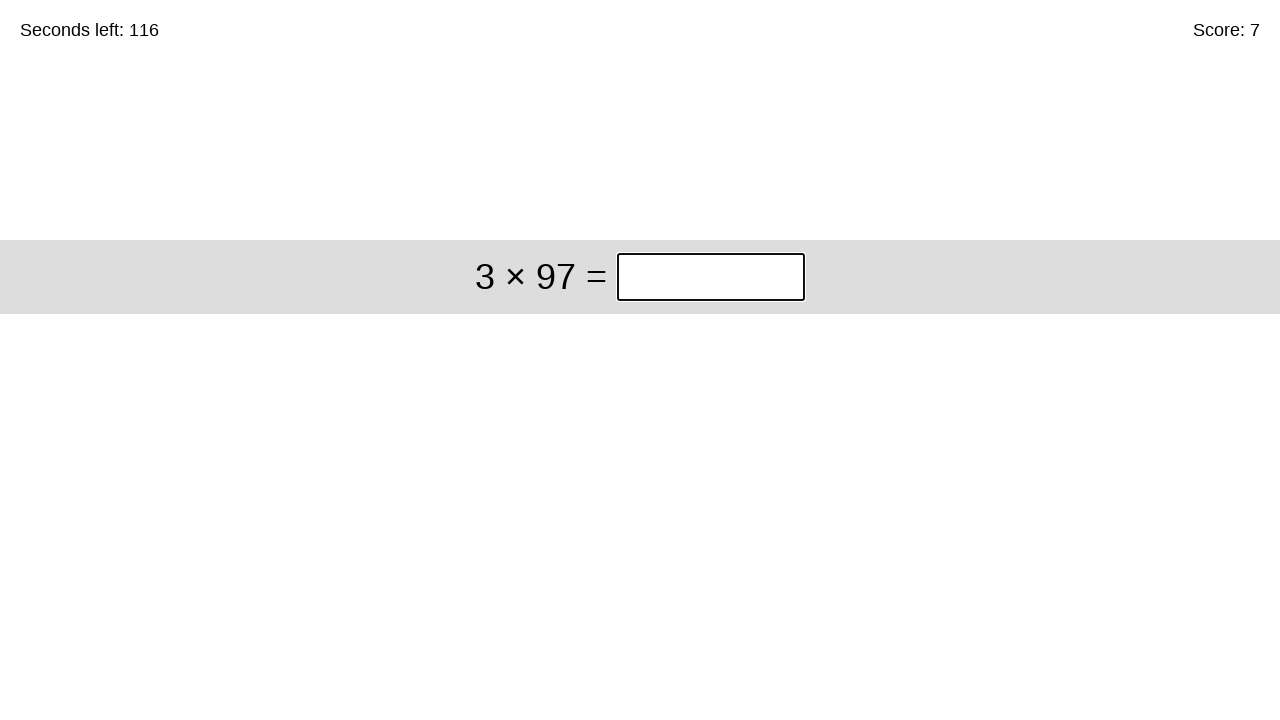

Calculated answer: 291
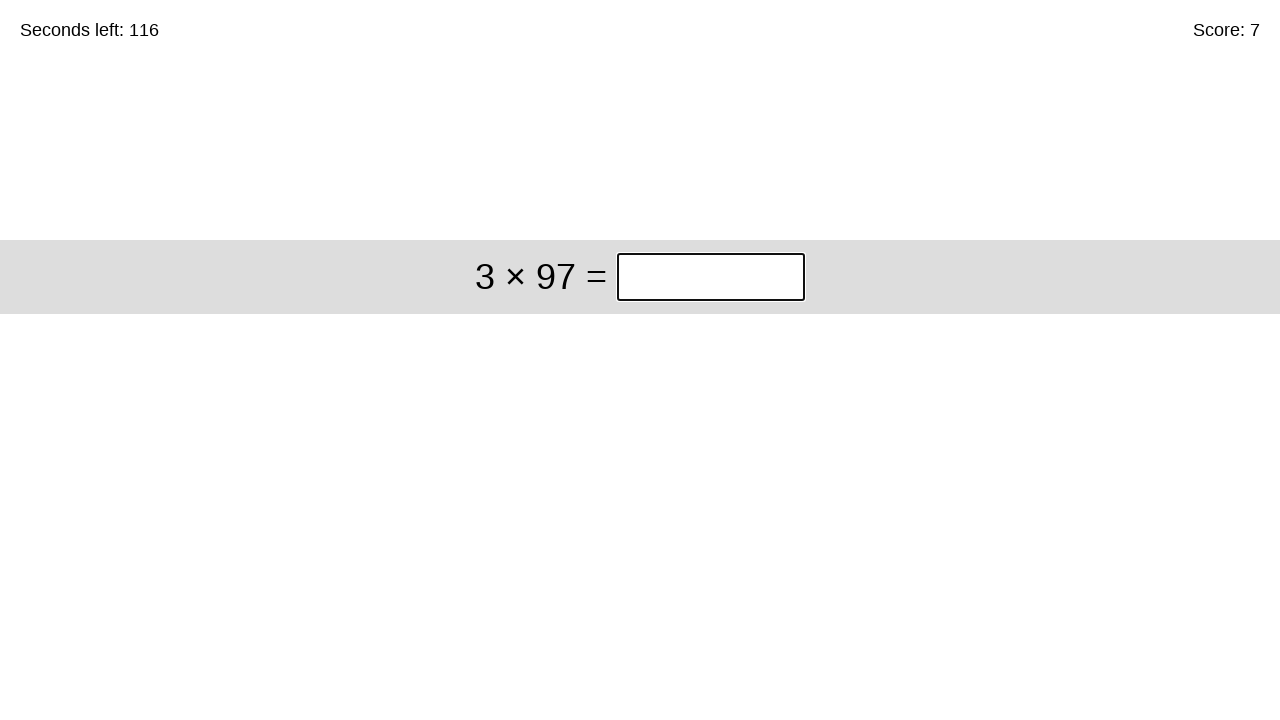

Filled answer field with 291 on //div[@class='start']//input[@class='answer']
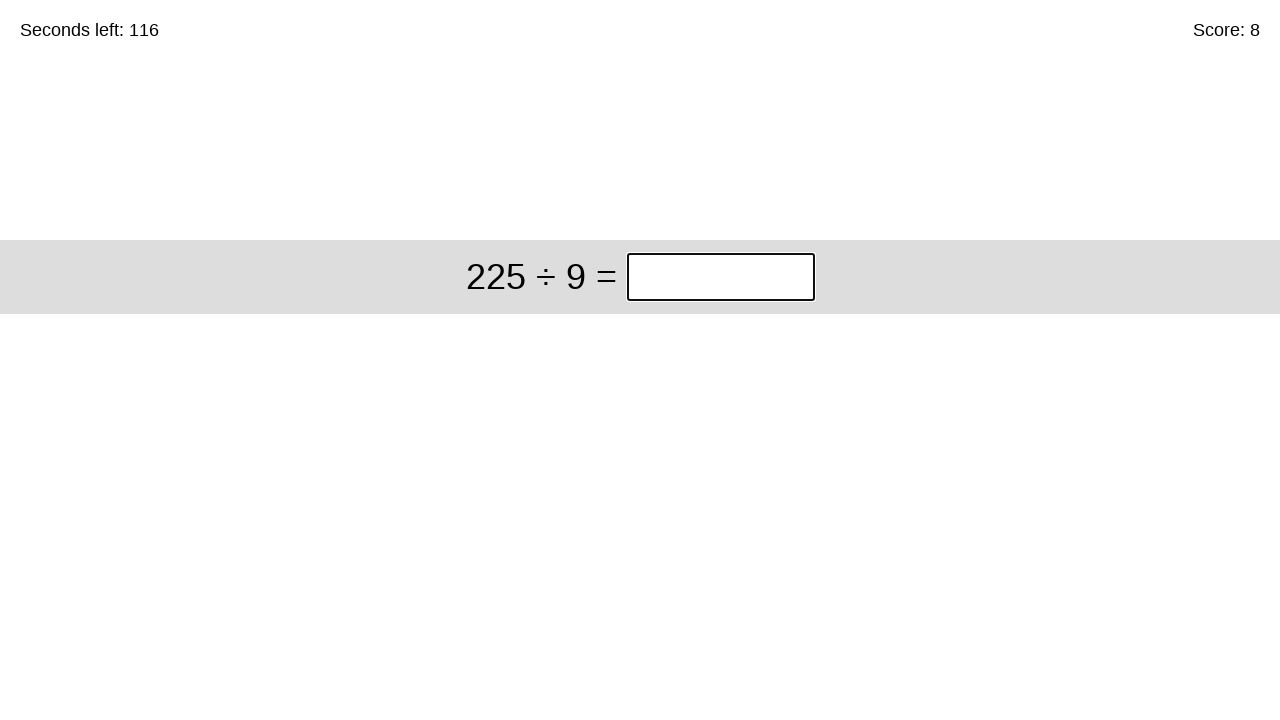

Pressed Enter to submit answer on //div[@class='start']//input[@class='answer']
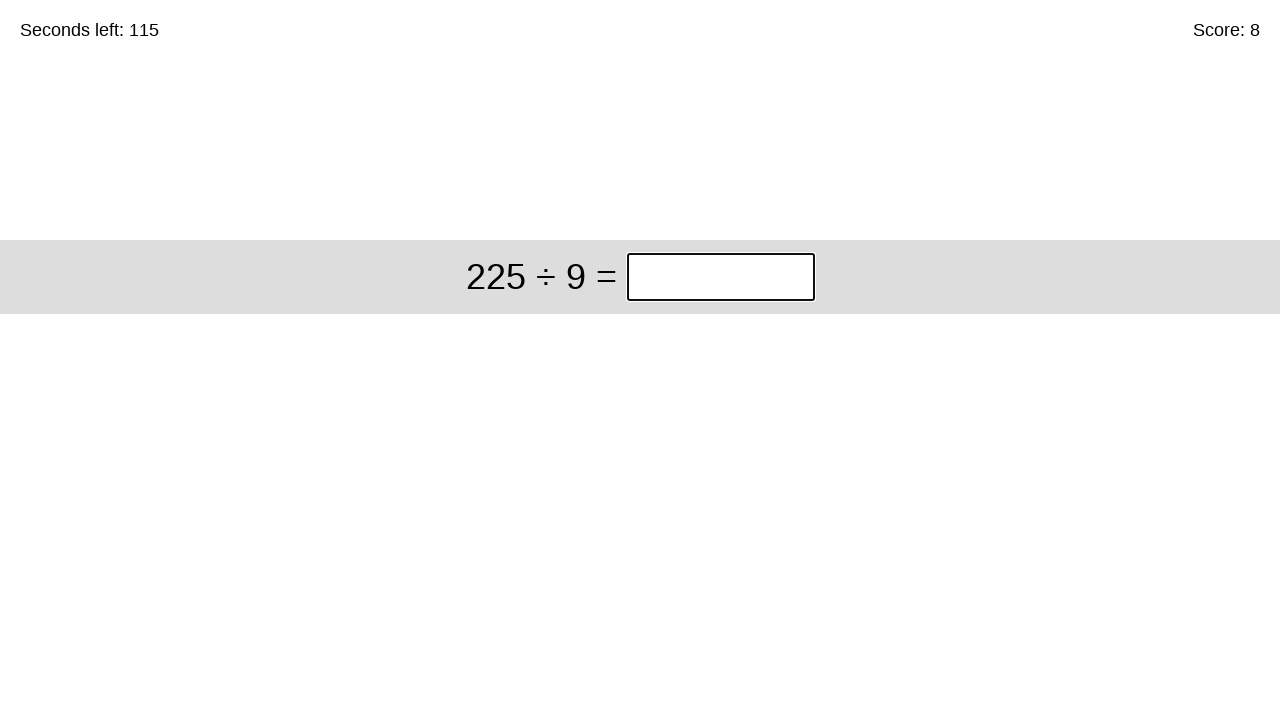

Retrieved timer text content
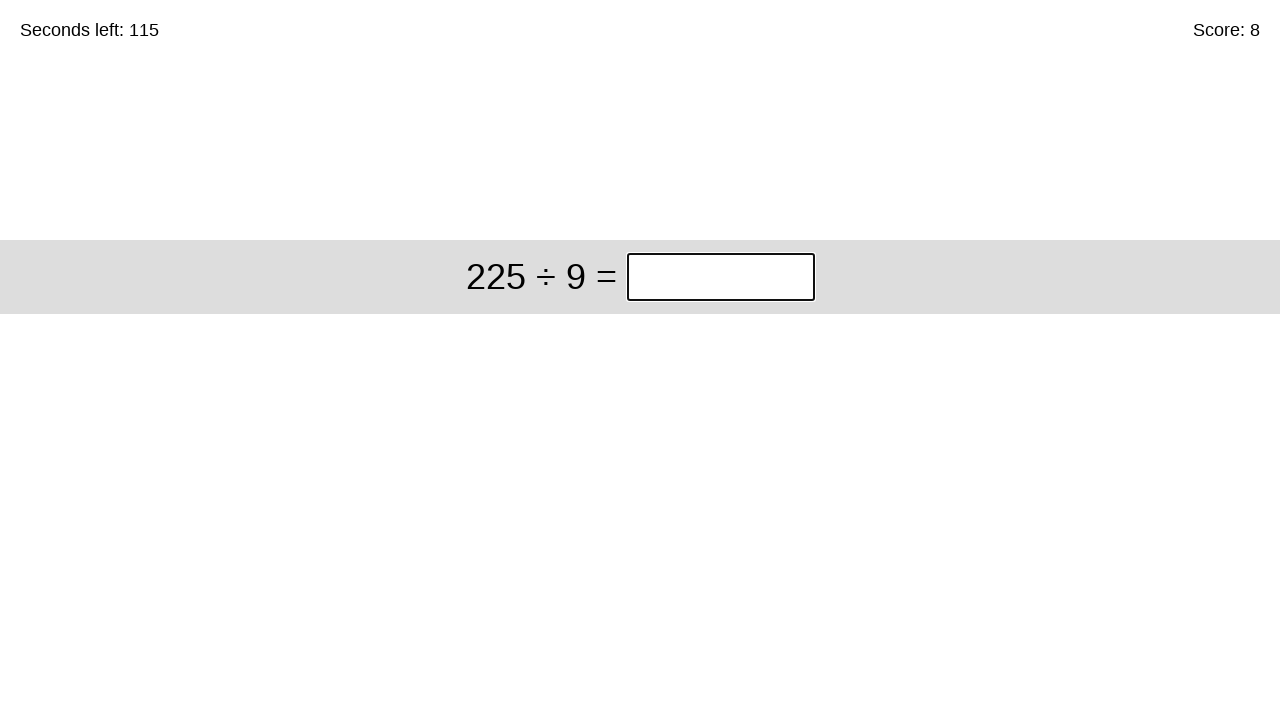

Retrieved math problem: 225 ÷ 9
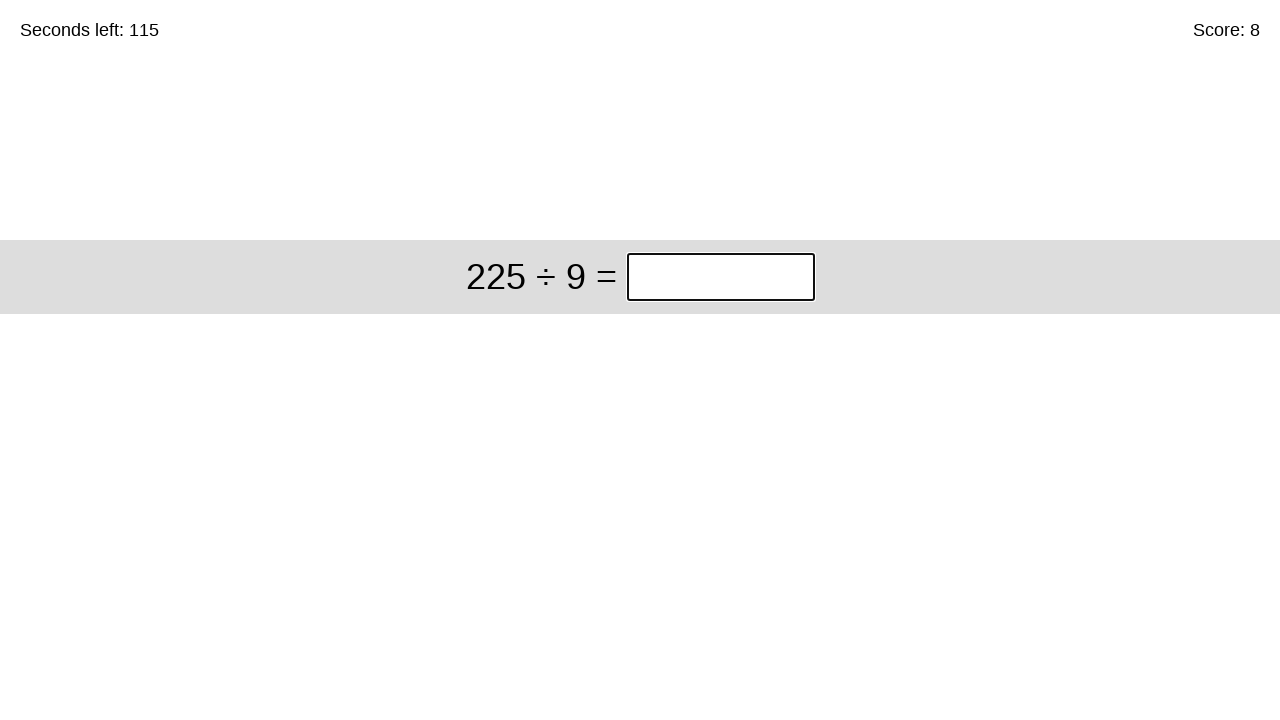

Calculated answer: 25
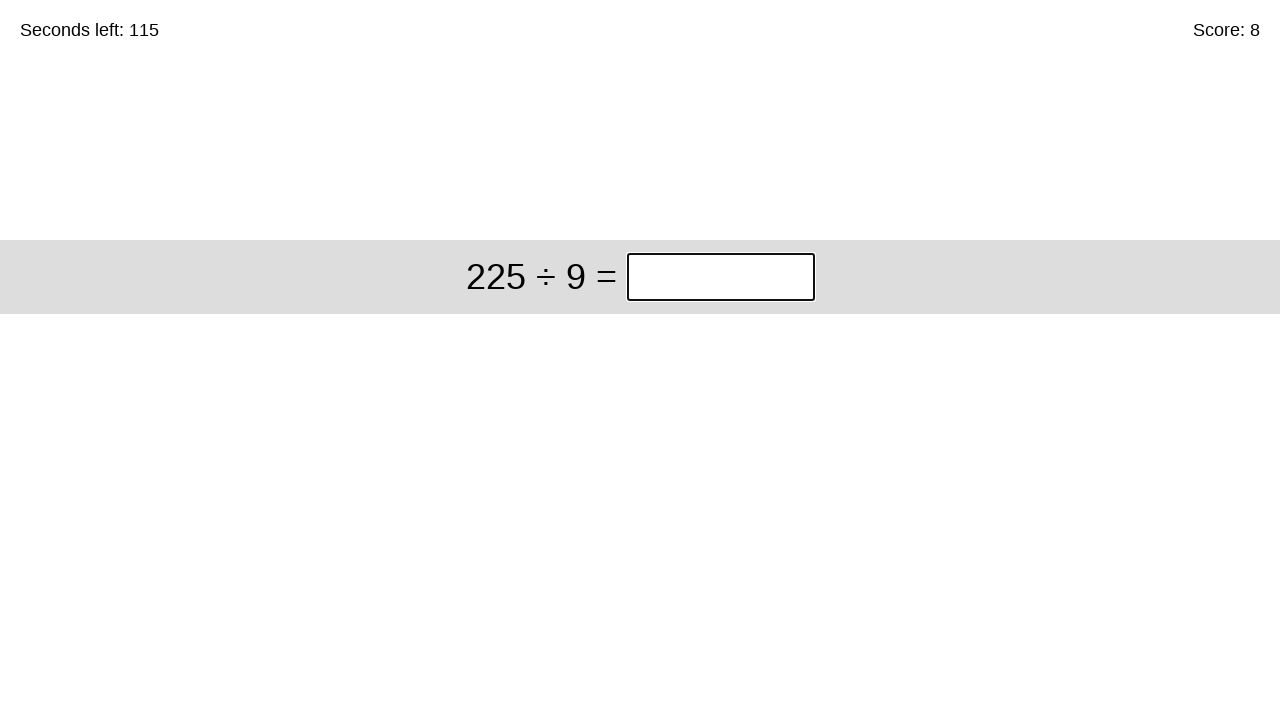

Filled answer field with 25 on //div[@class='start']//input[@class='answer']
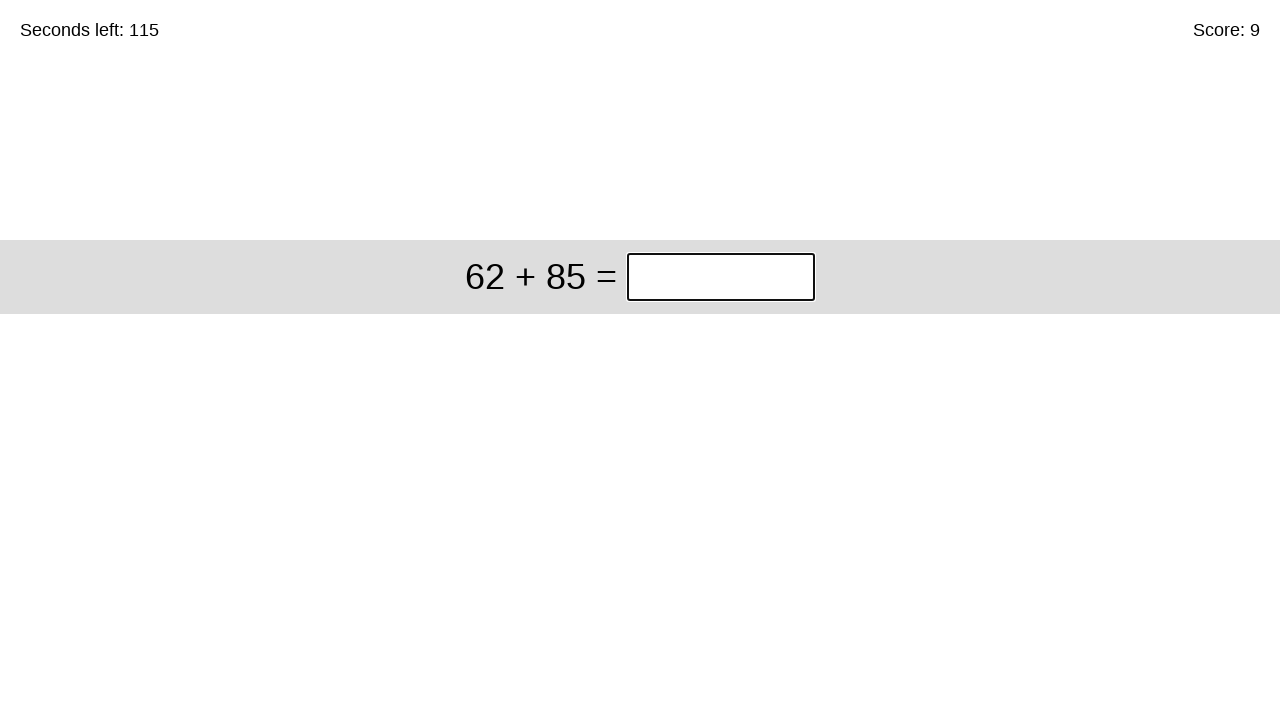

Pressed Enter to submit answer on //div[@class='start']//input[@class='answer']
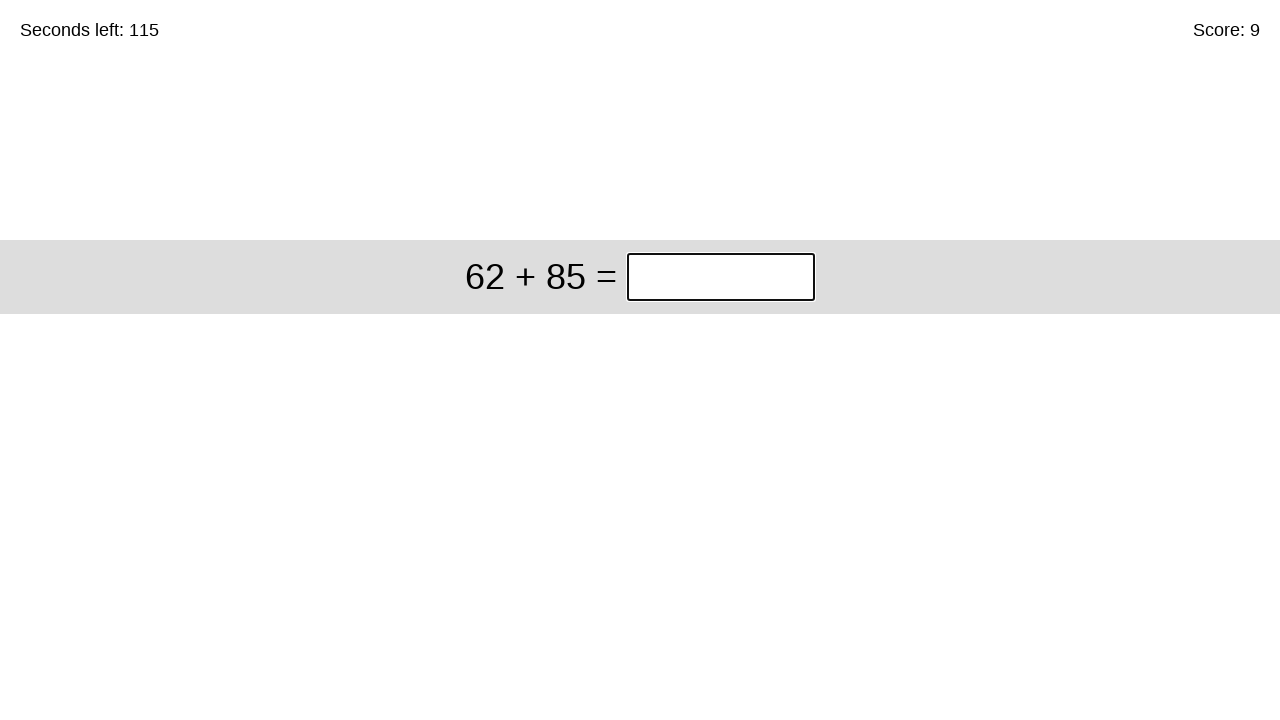

Retrieved timer text content
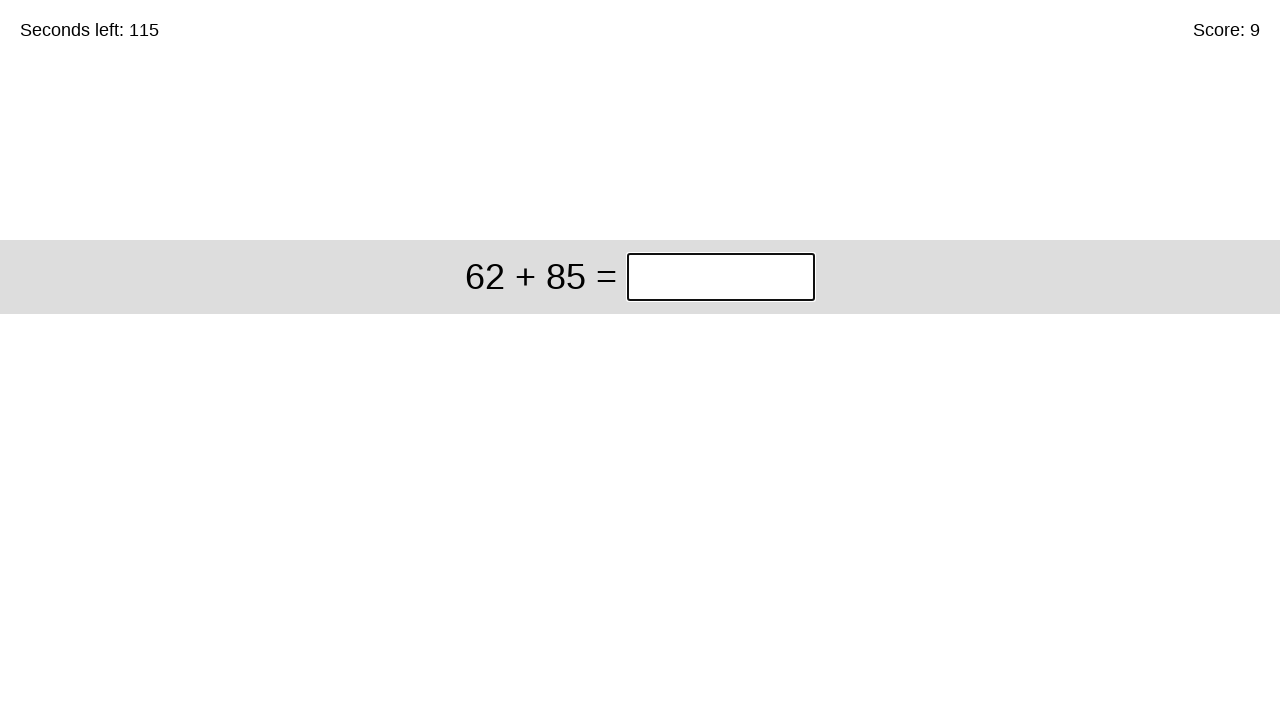

Retrieved math problem: 62 + 85
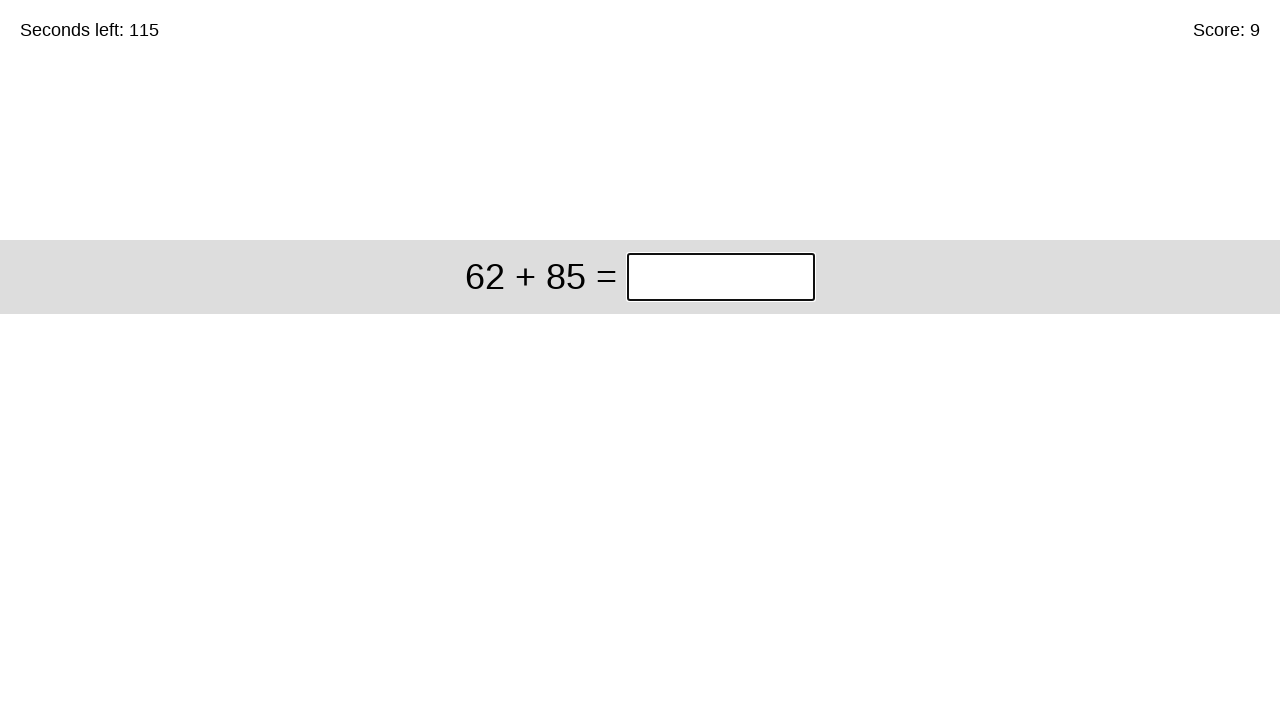

Calculated answer: 147
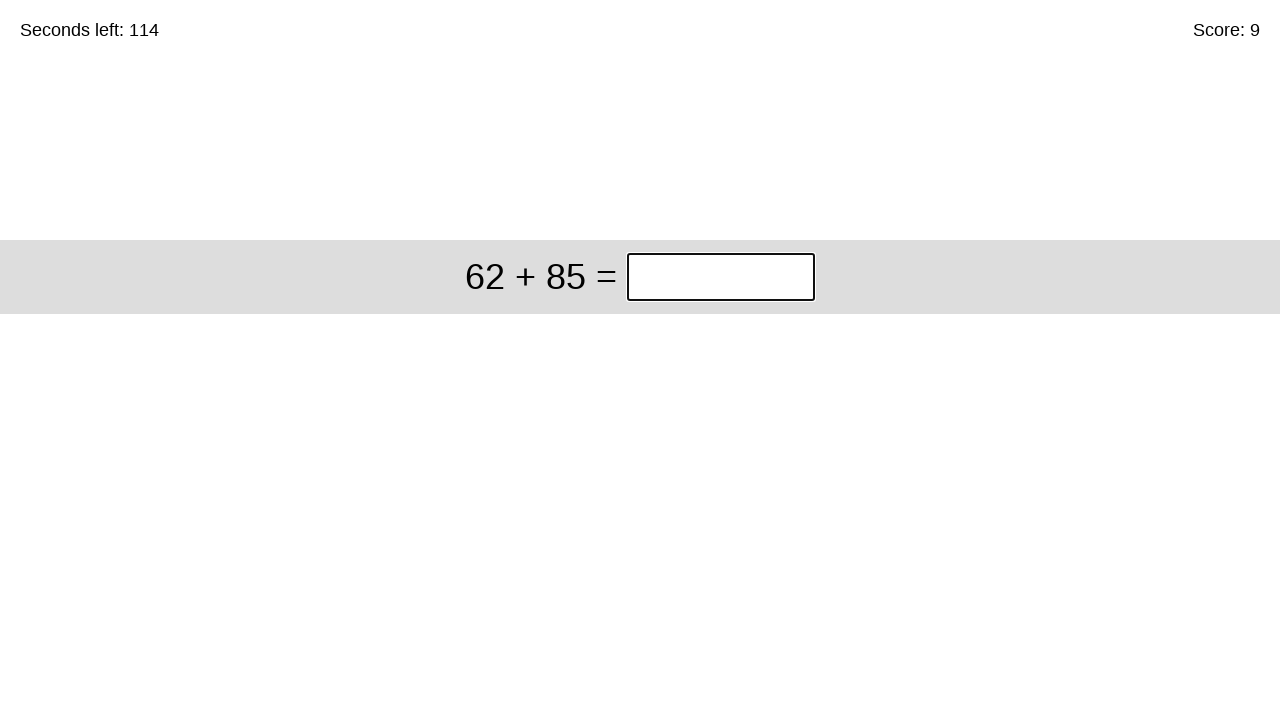

Filled answer field with 147 on //div[@class='start']//input[@class='answer']
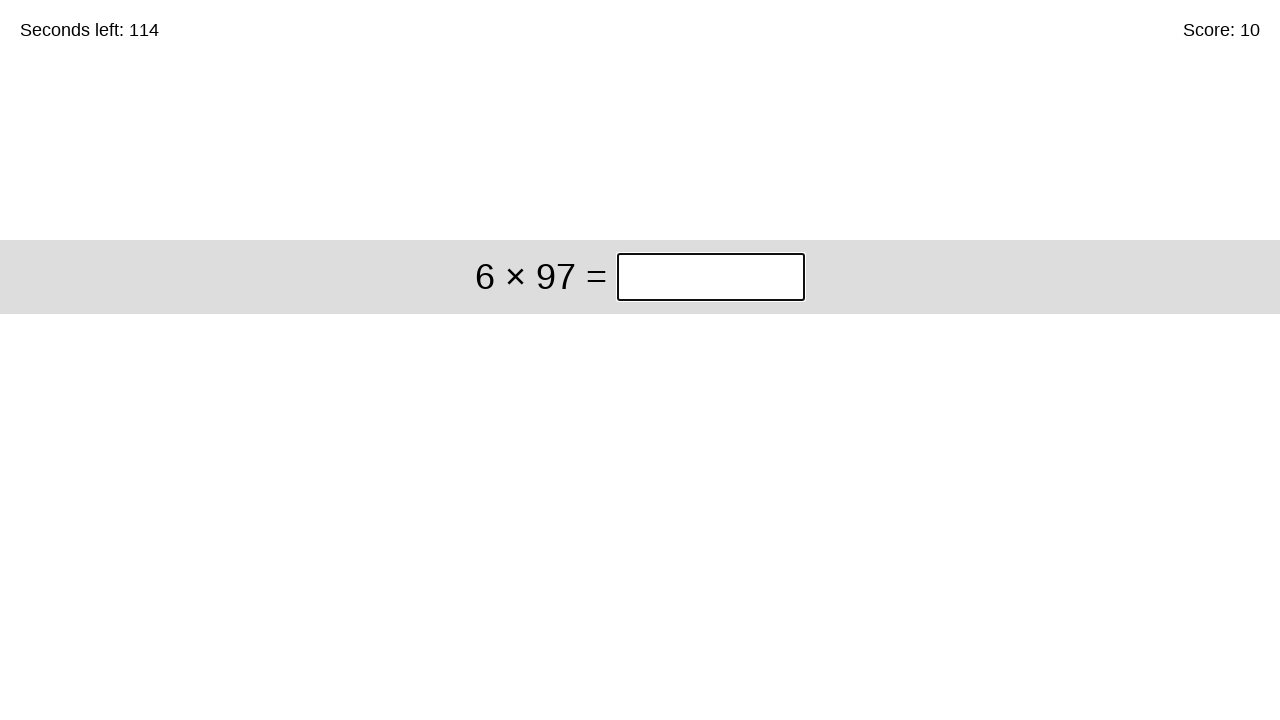

Pressed Enter to submit answer on //div[@class='start']//input[@class='answer']
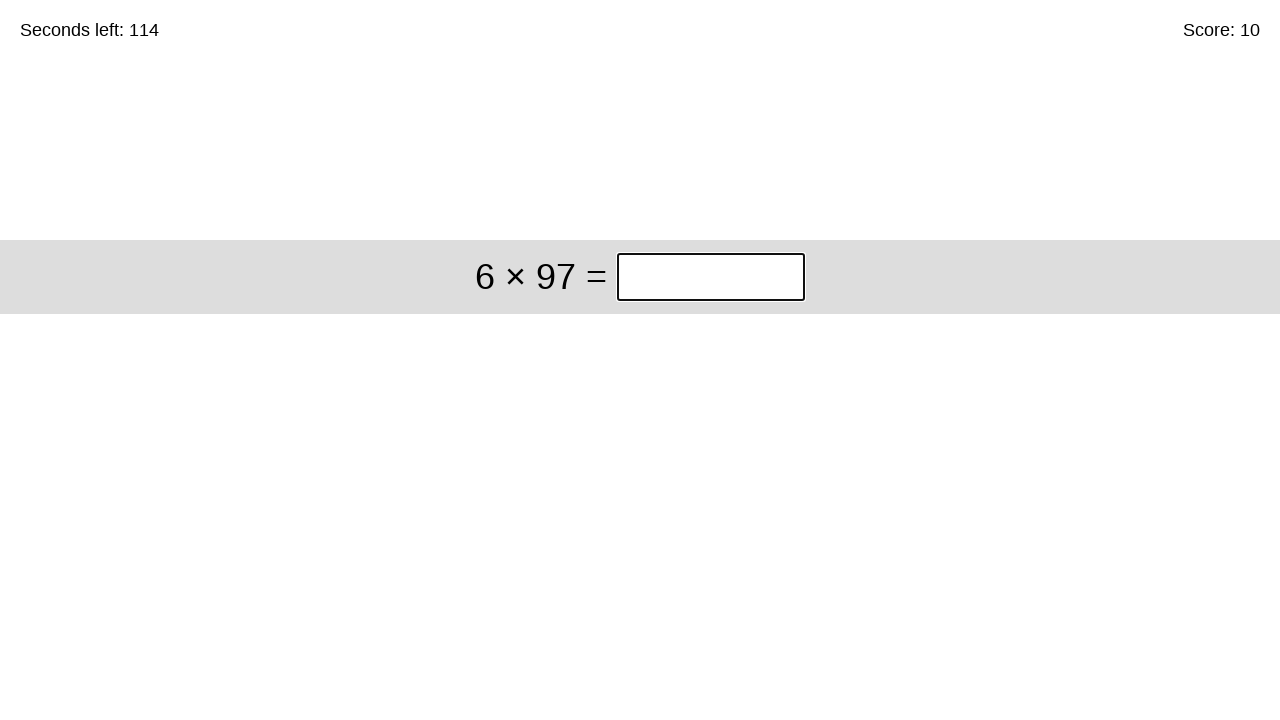

Retrieved timer text content
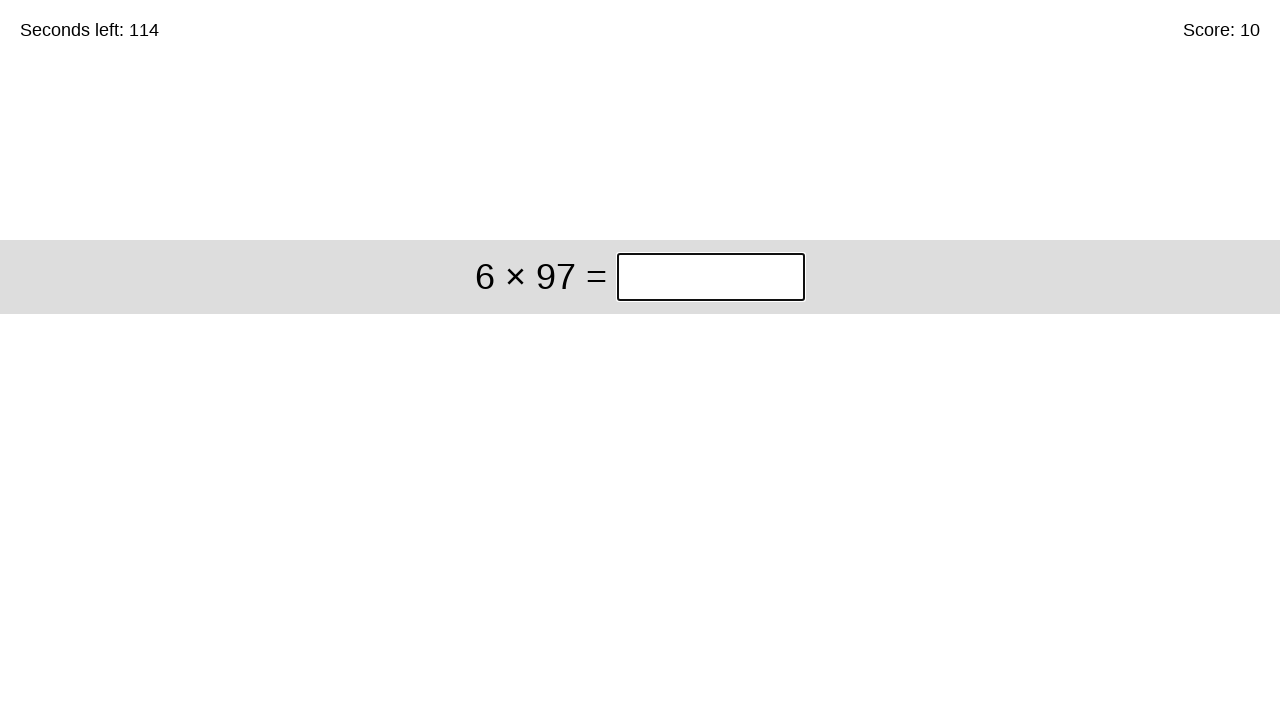

Retrieved math problem: 6 × 97
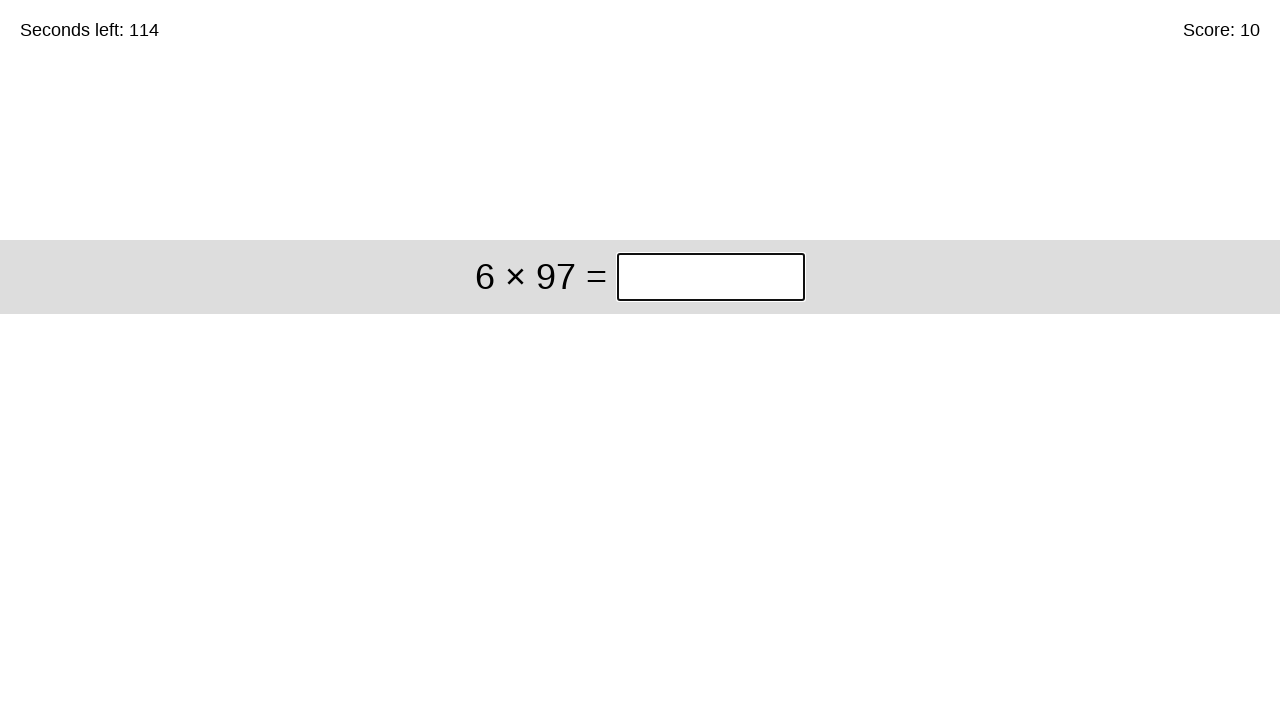

Calculated answer: 582
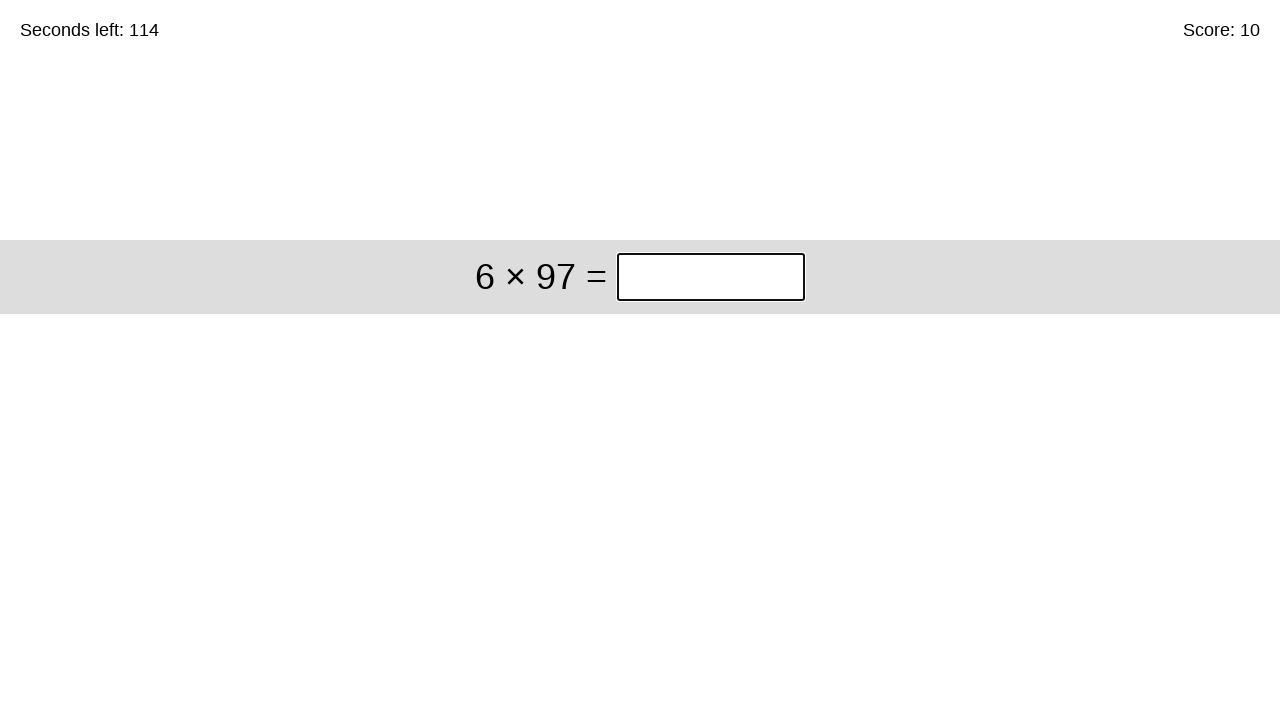

Filled answer field with 582 on //div[@class='start']//input[@class='answer']
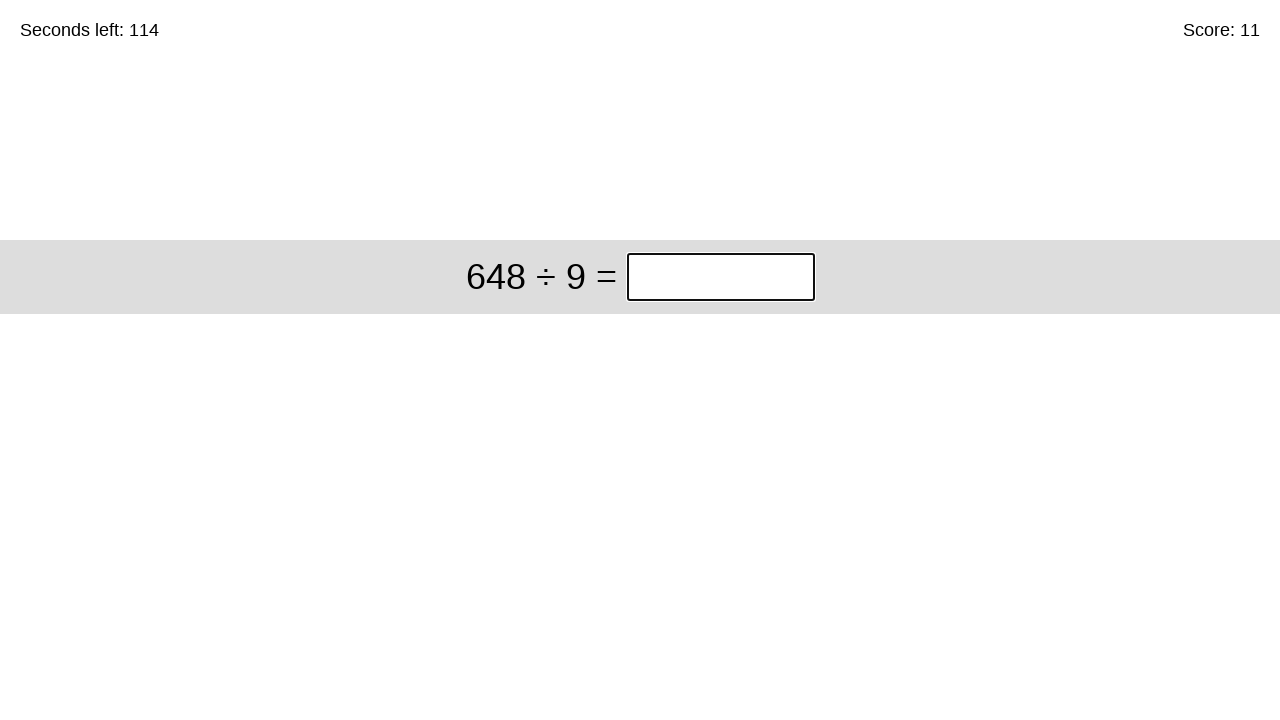

Pressed Enter to submit answer on //div[@class='start']//input[@class='answer']
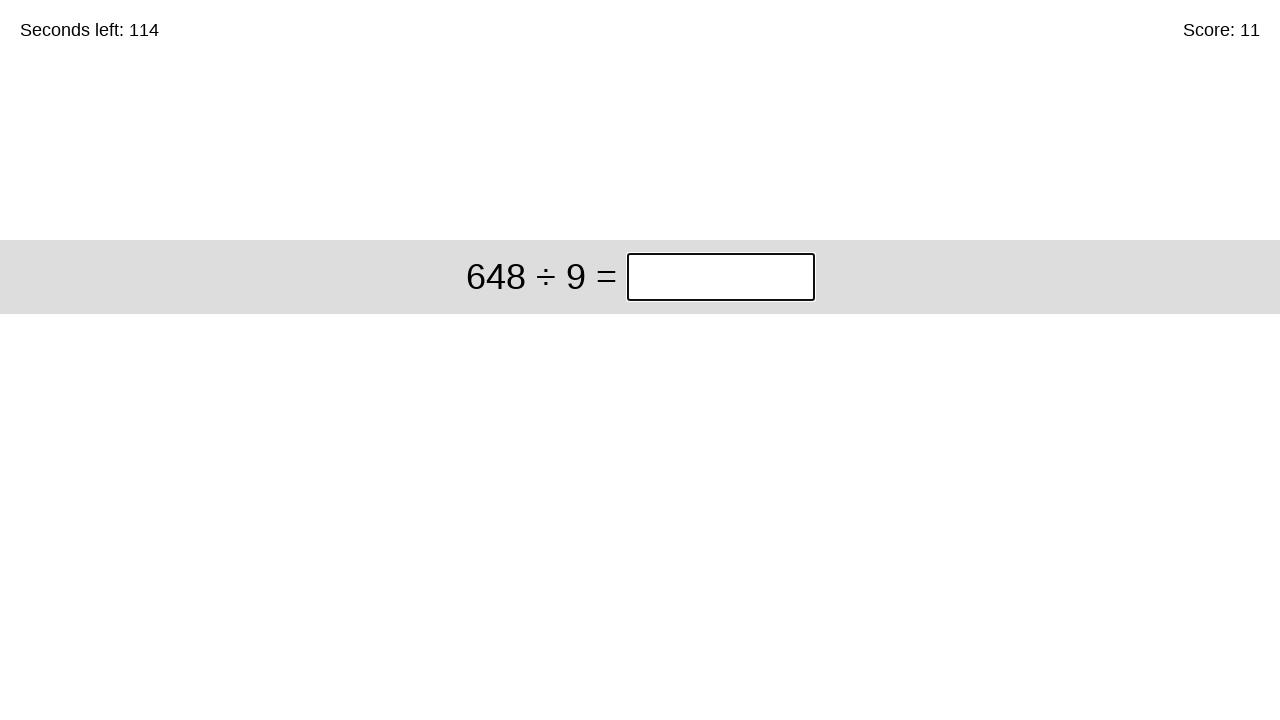

Retrieved timer text content
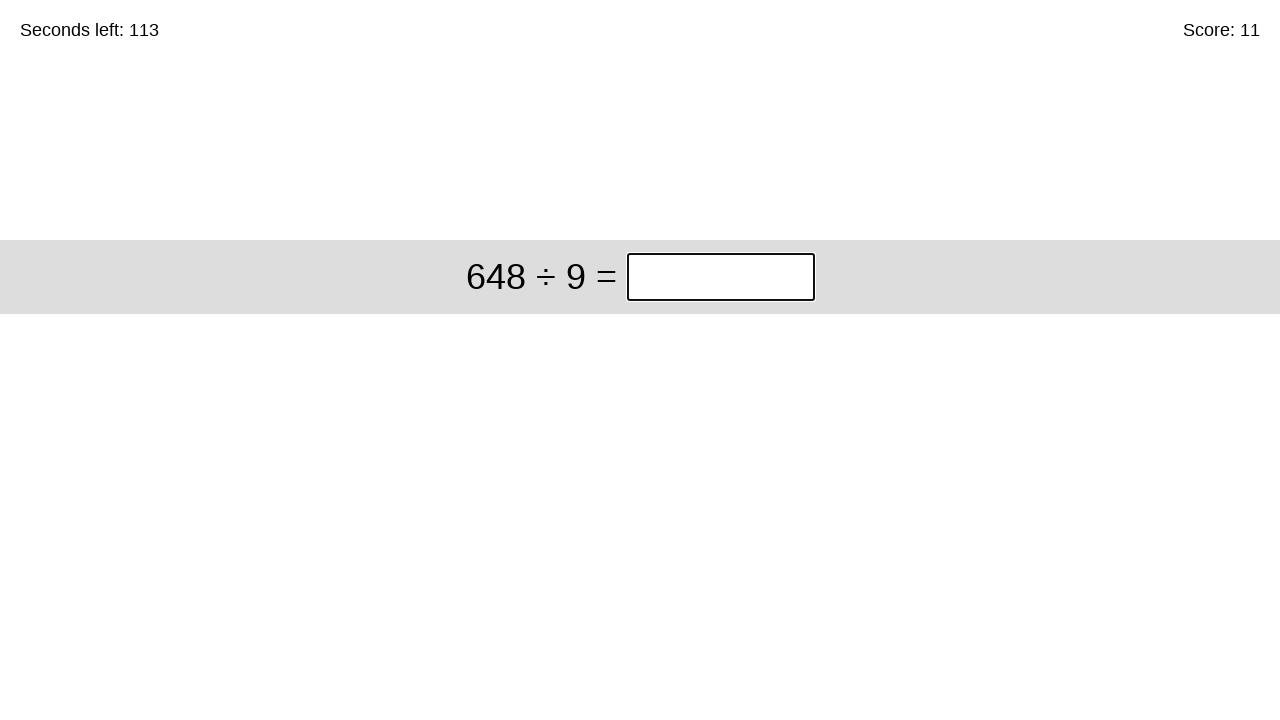

Retrieved math problem: 648 ÷ 9
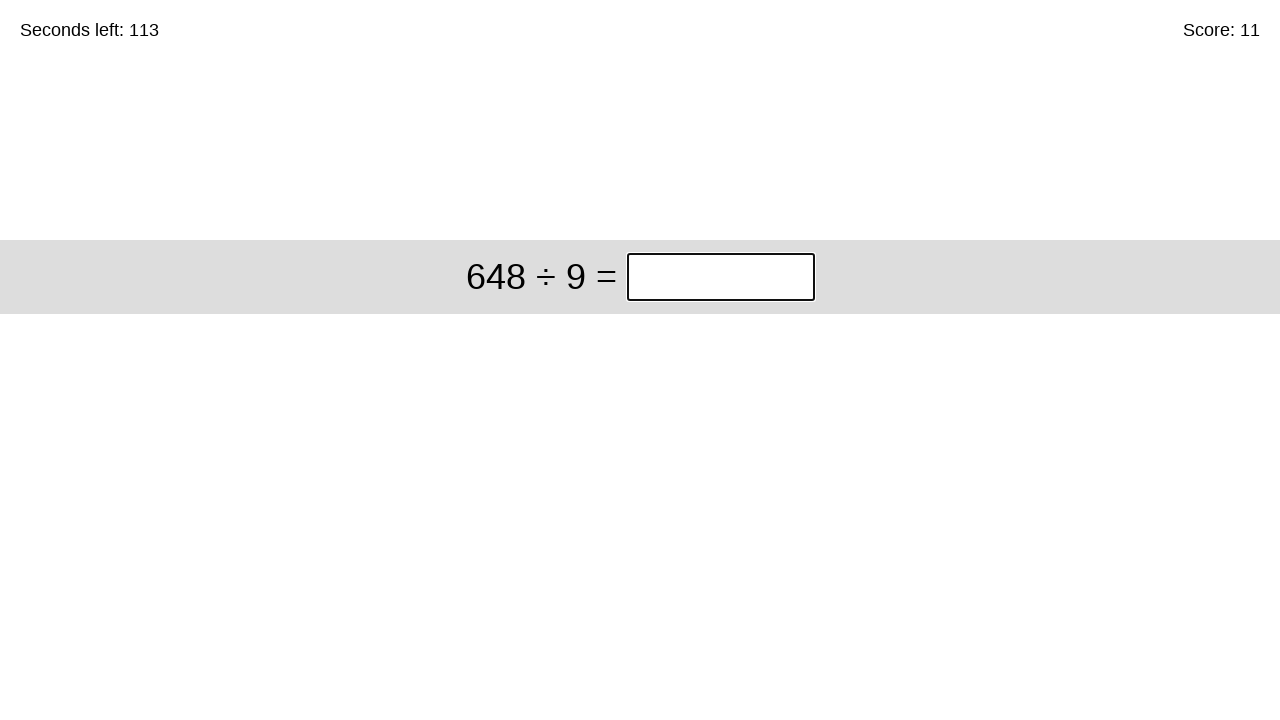

Calculated answer: 72
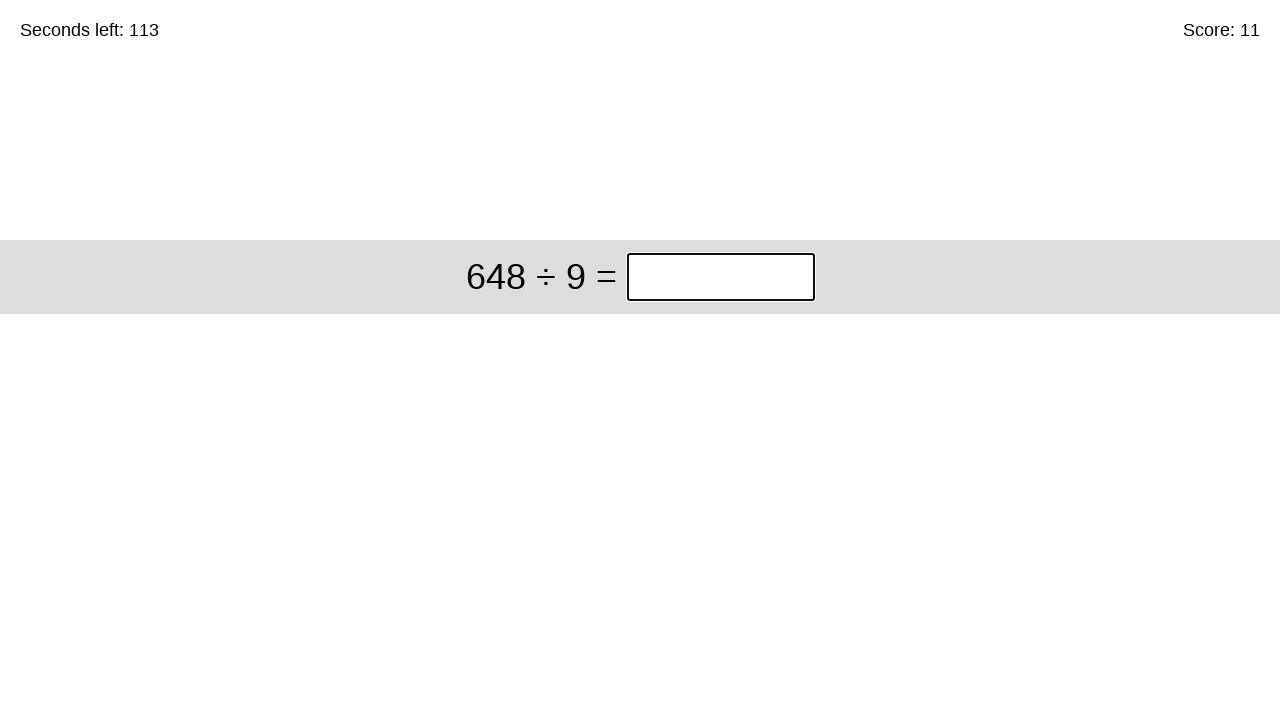

Filled answer field with 72 on //div[@class='start']//input[@class='answer']
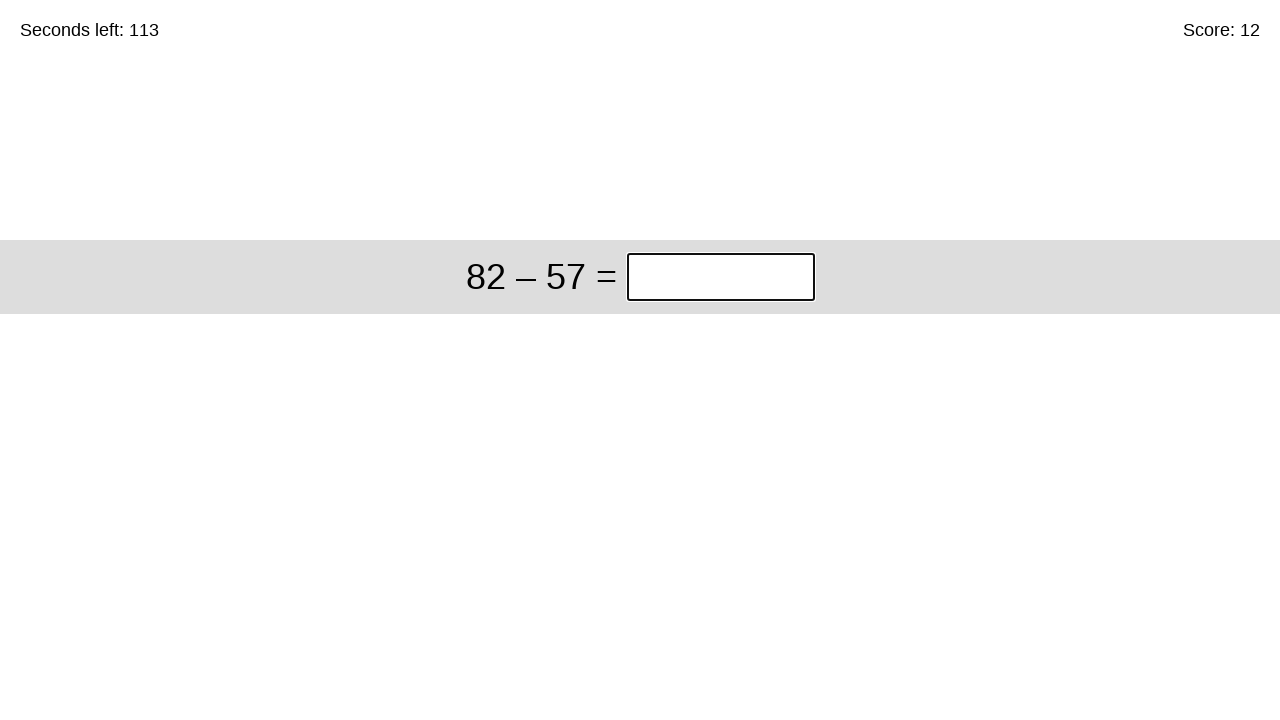

Pressed Enter to submit answer on //div[@class='start']//input[@class='answer']
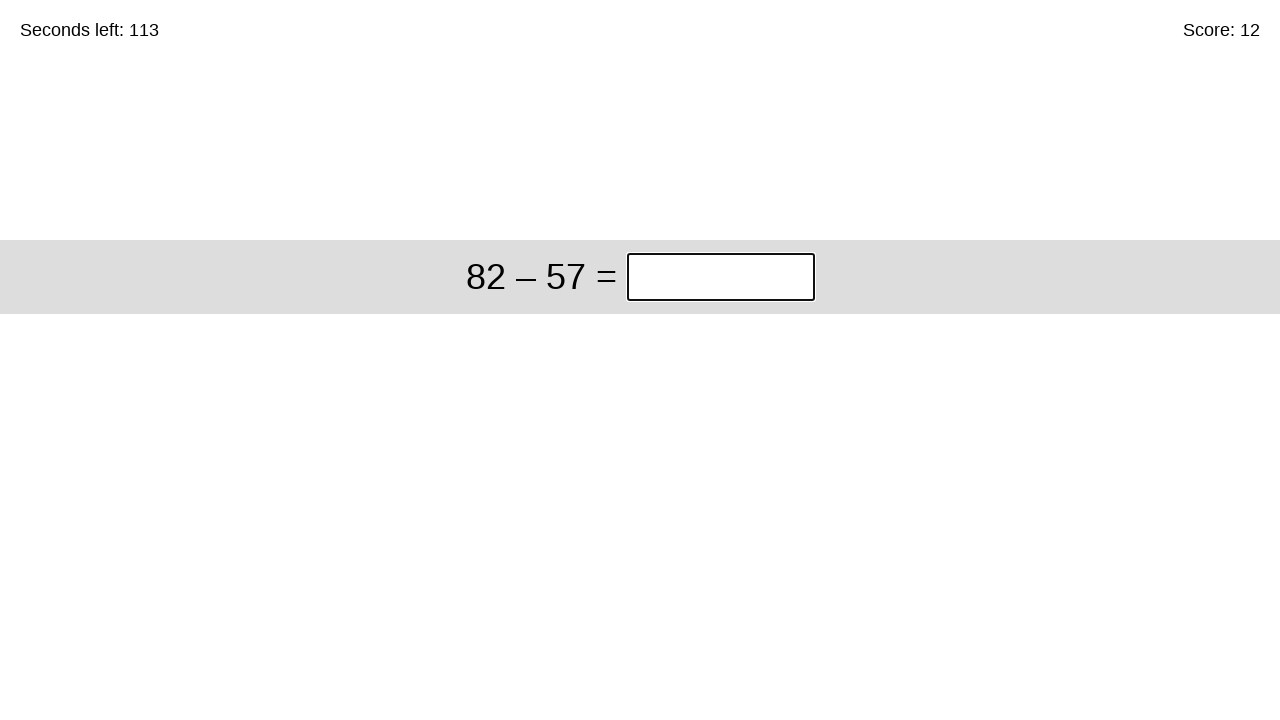

Retrieved timer text content
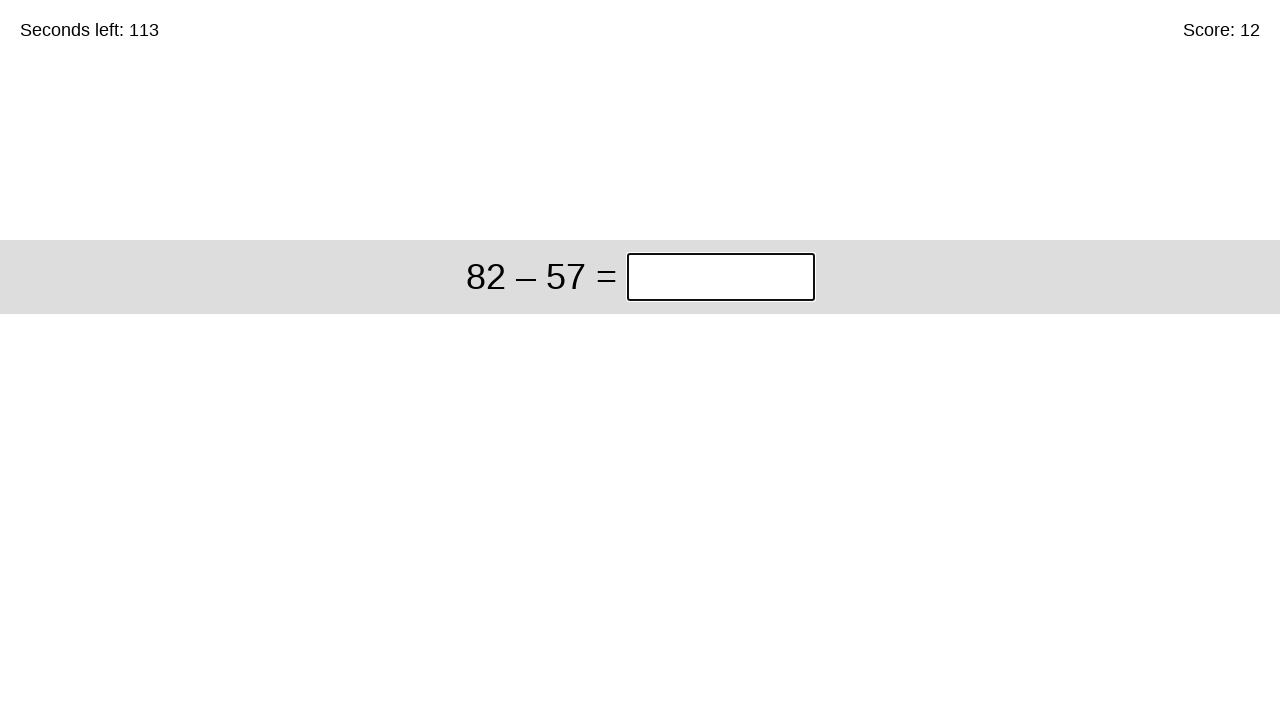

Retrieved math problem: 82 – 57
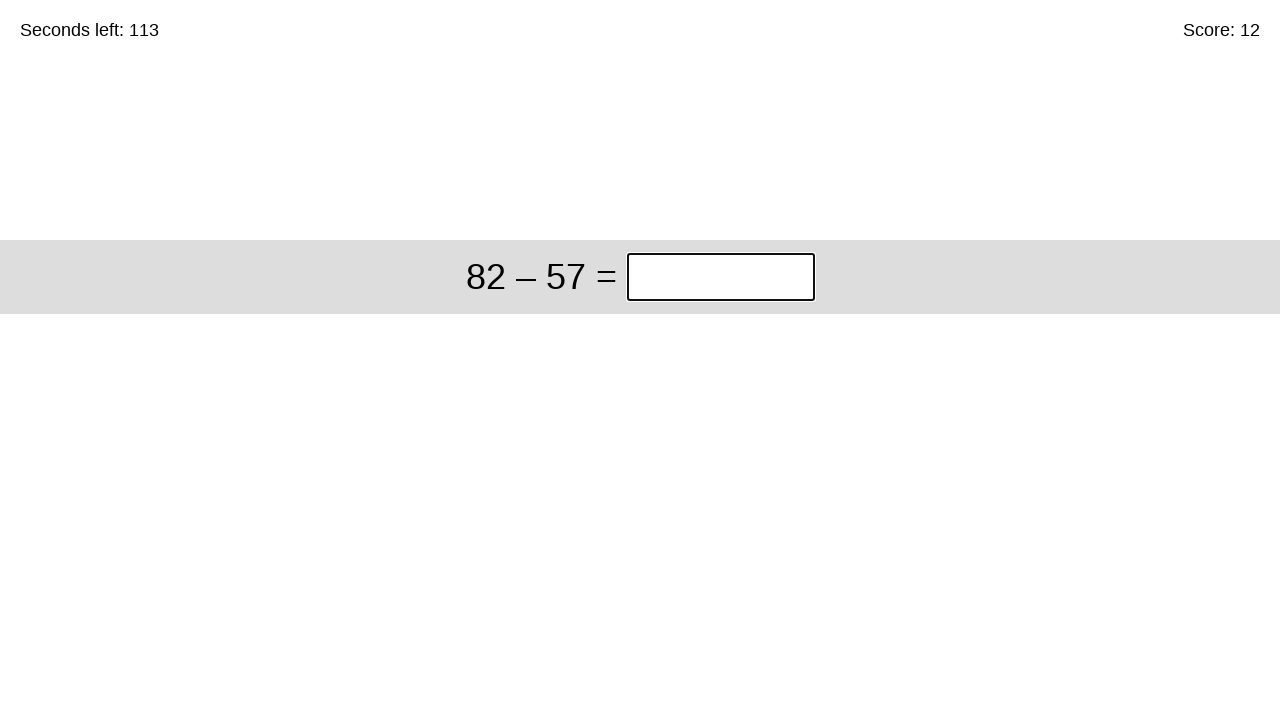

Calculated answer: 25
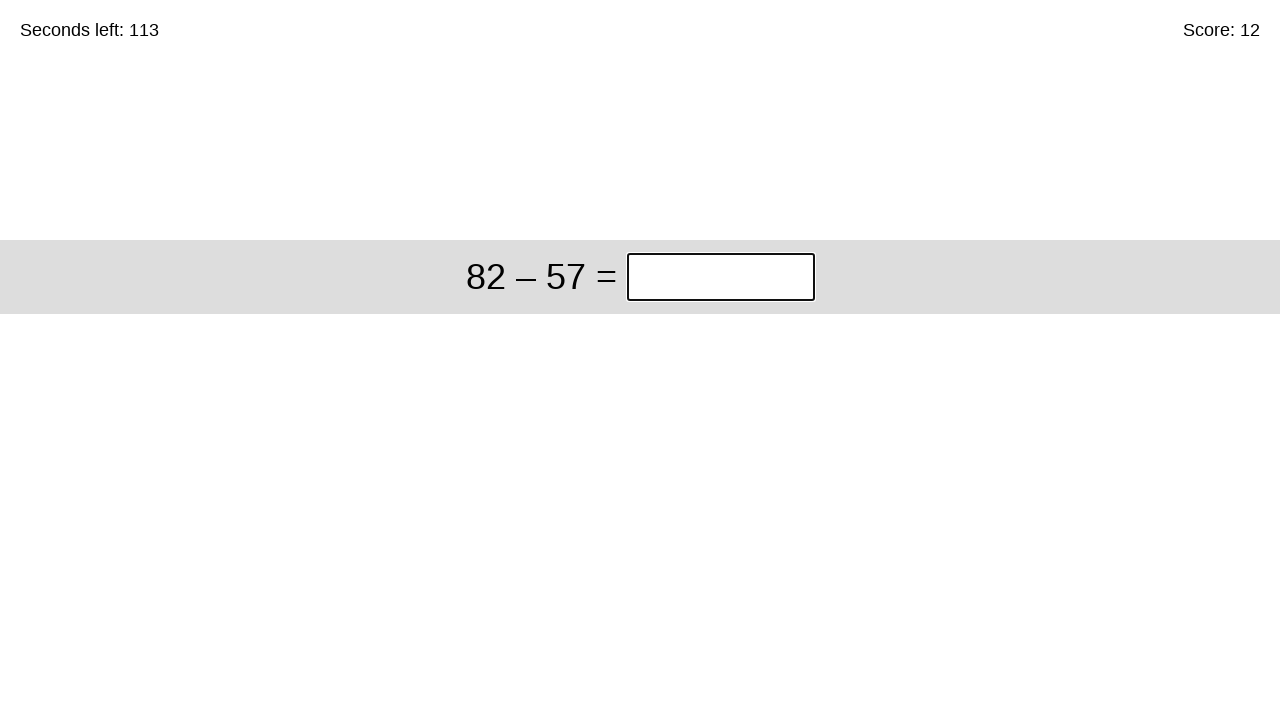

Filled answer field with 25 on //div[@class='start']//input[@class='answer']
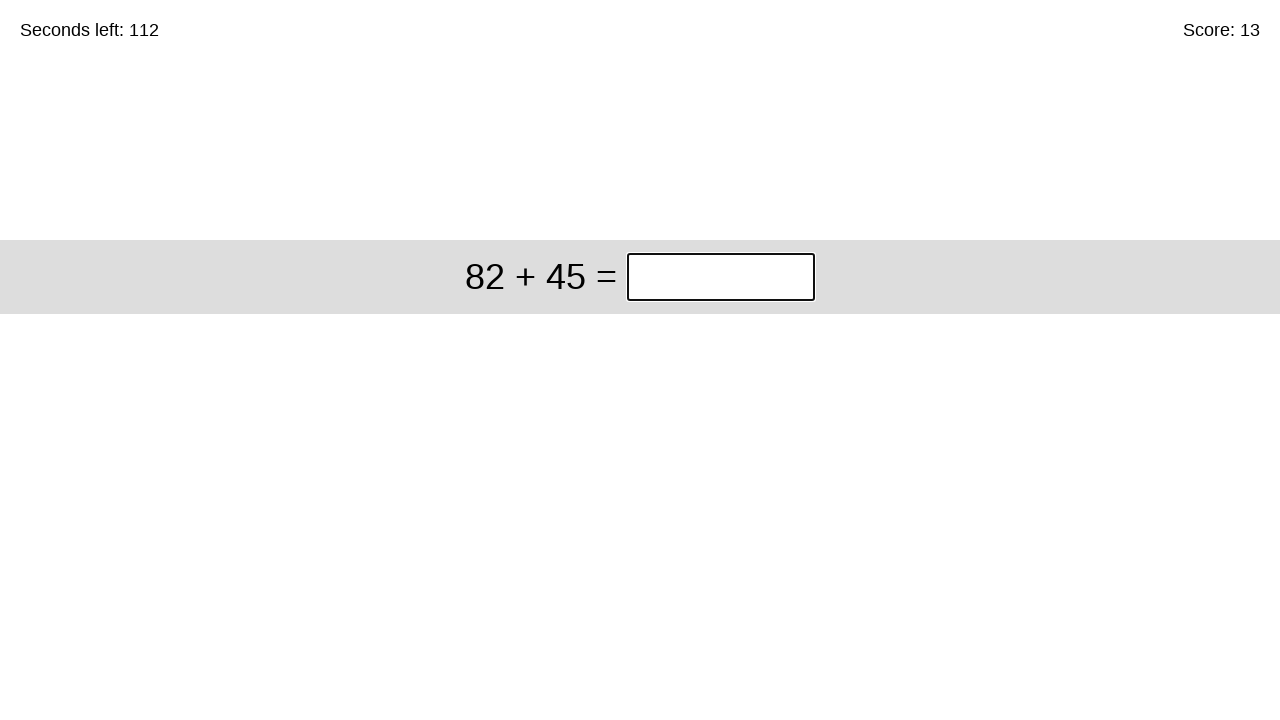

Pressed Enter to submit answer on //div[@class='start']//input[@class='answer']
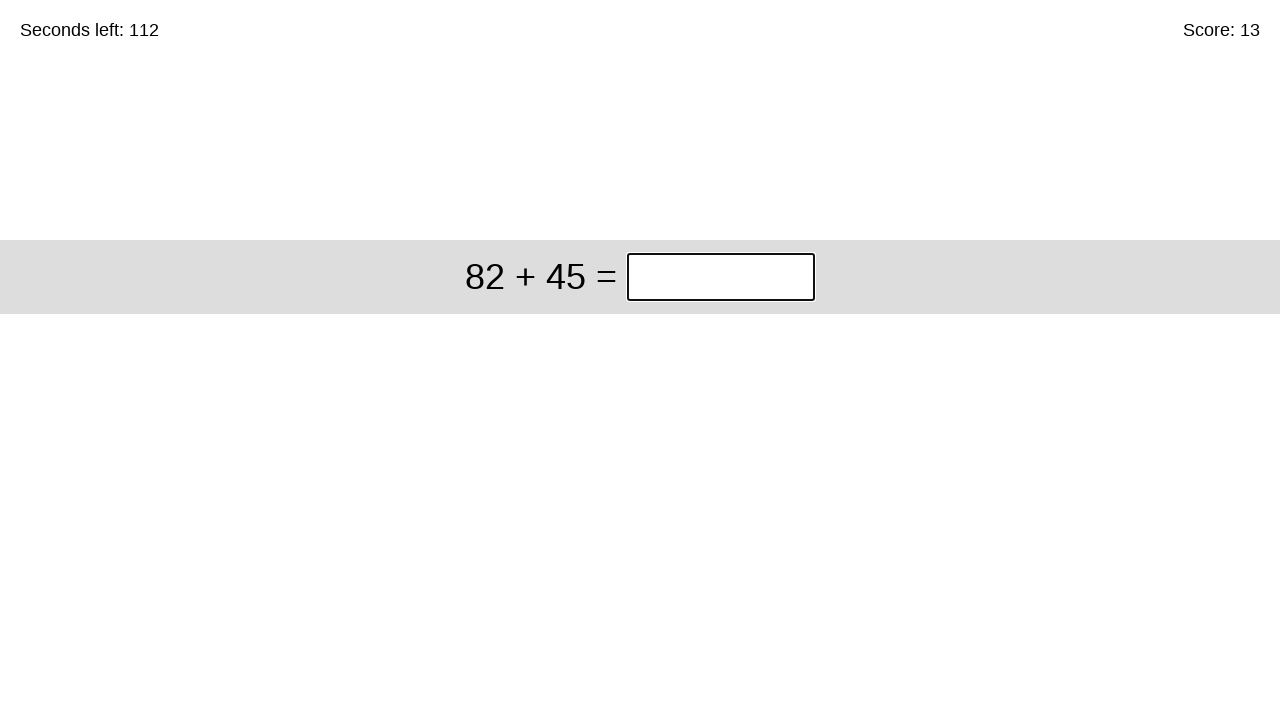

Retrieved timer text content
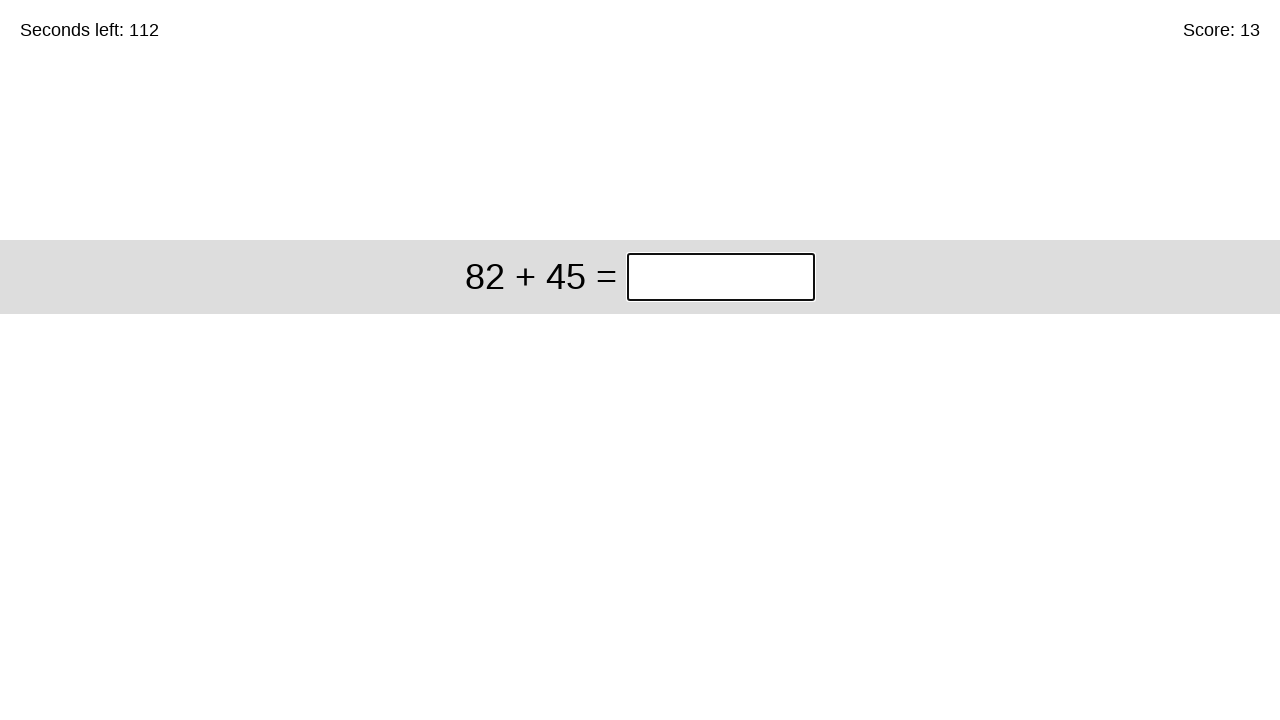

Retrieved math problem: 82 + 45
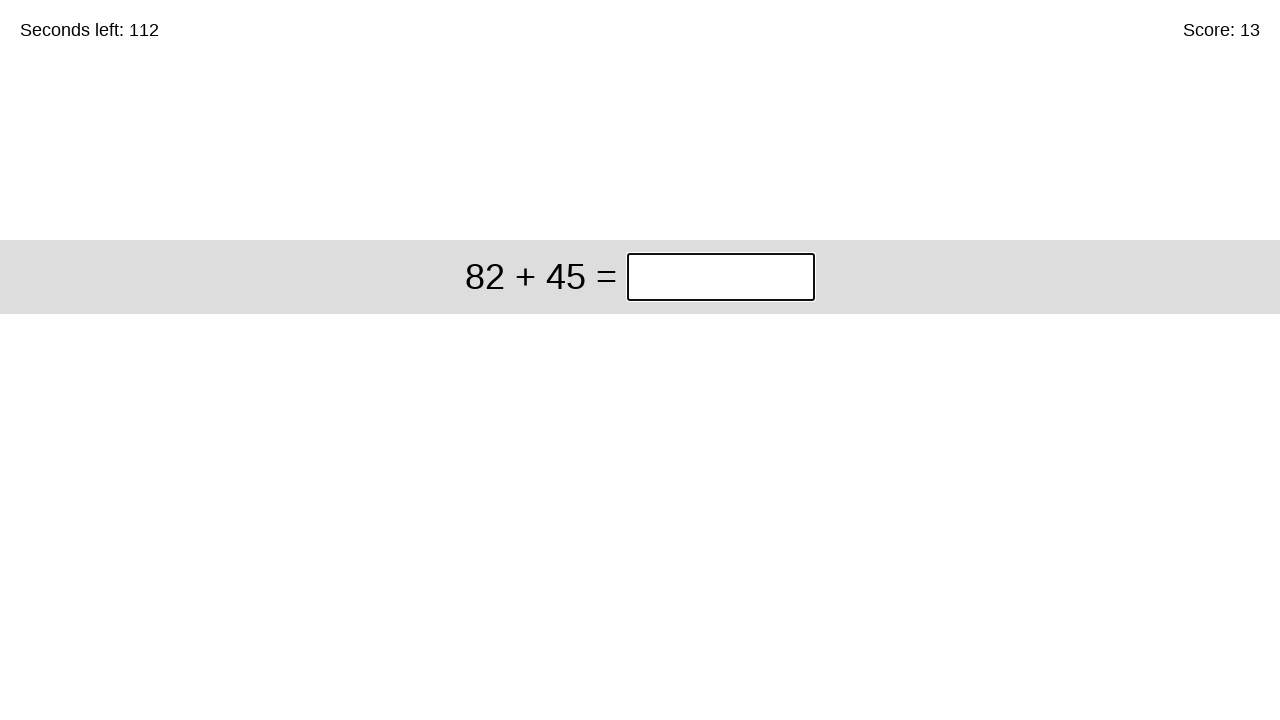

Calculated answer: 127
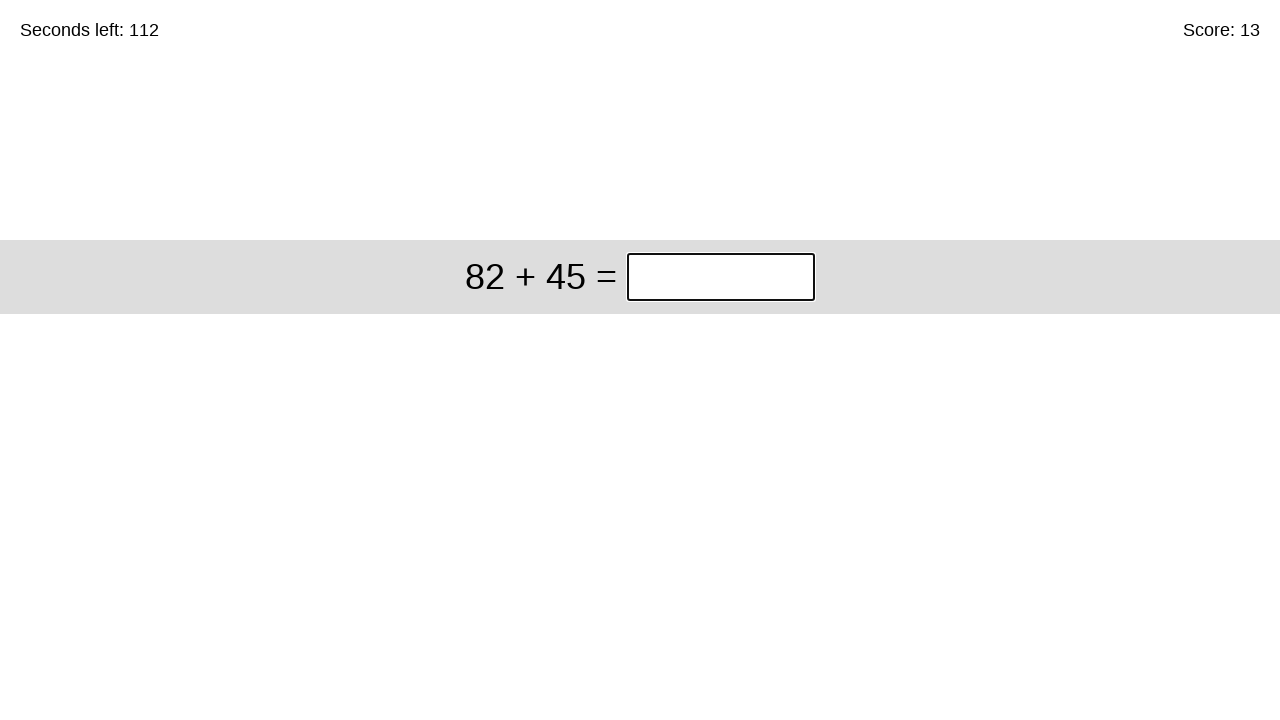

Filled answer field with 127 on //div[@class='start']//input[@class='answer']
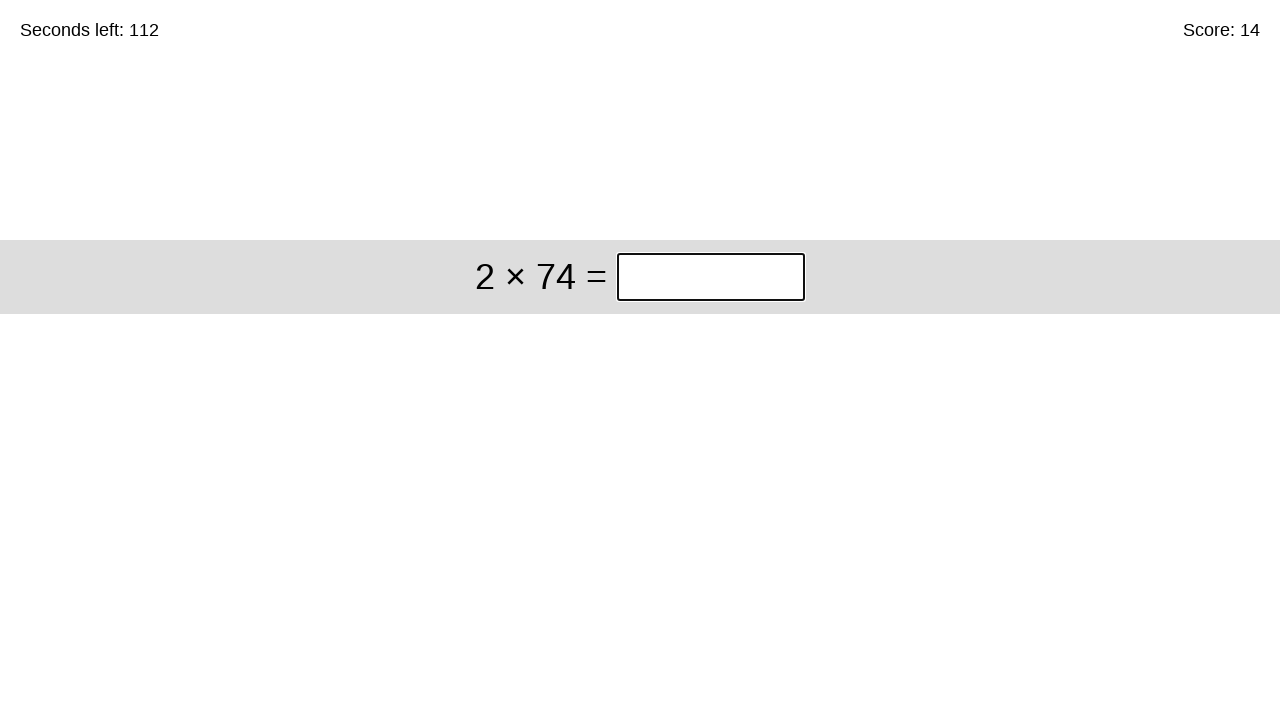

Pressed Enter to submit answer on //div[@class='start']//input[@class='answer']
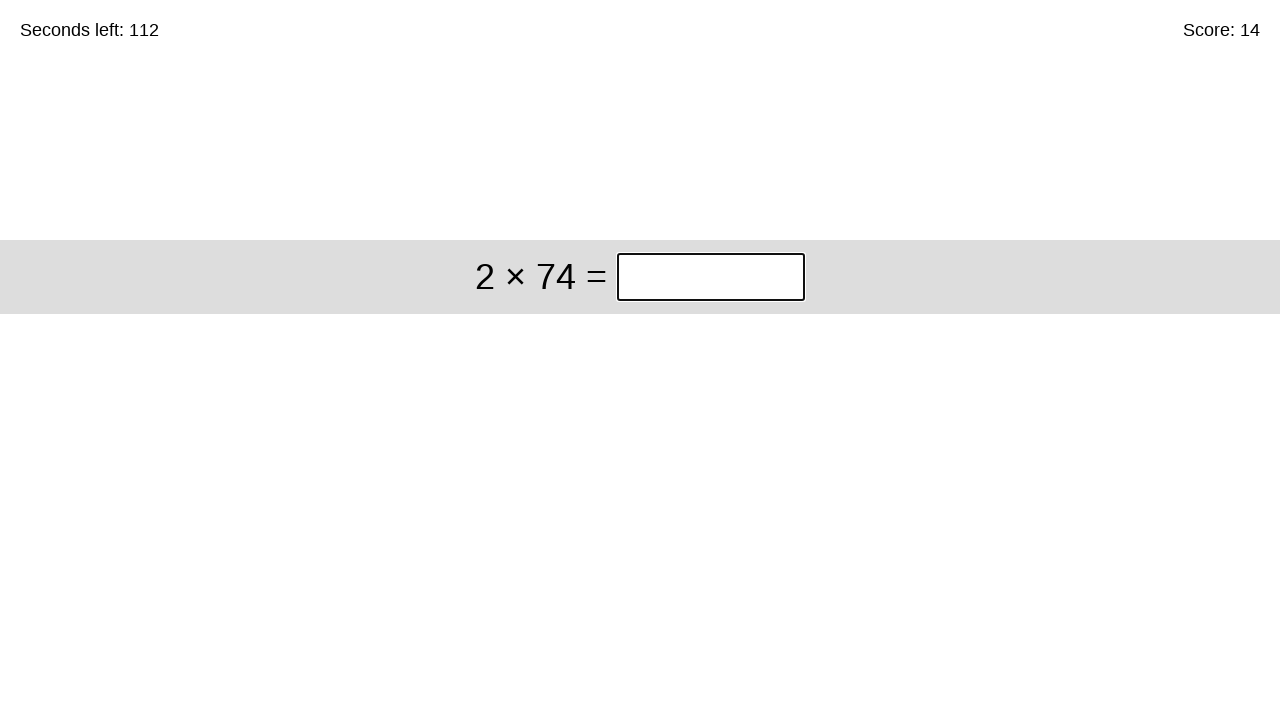

Retrieved timer text content
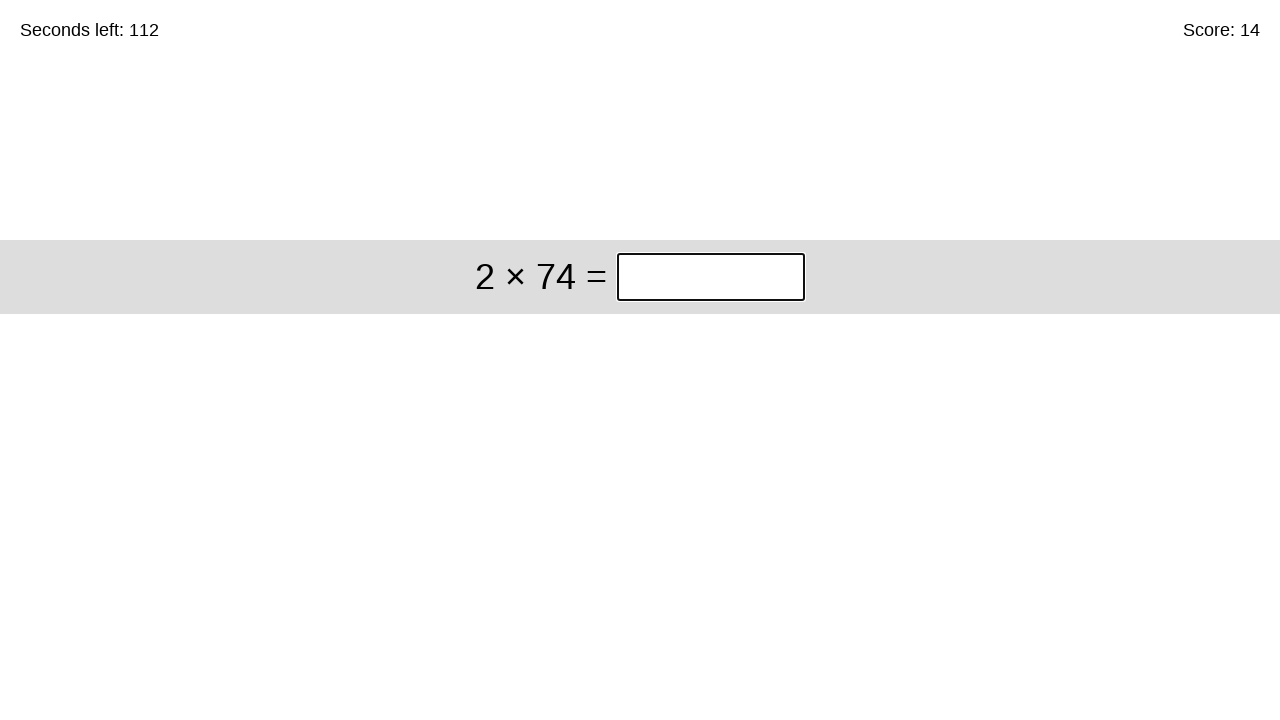

Retrieved math problem: 2 × 74
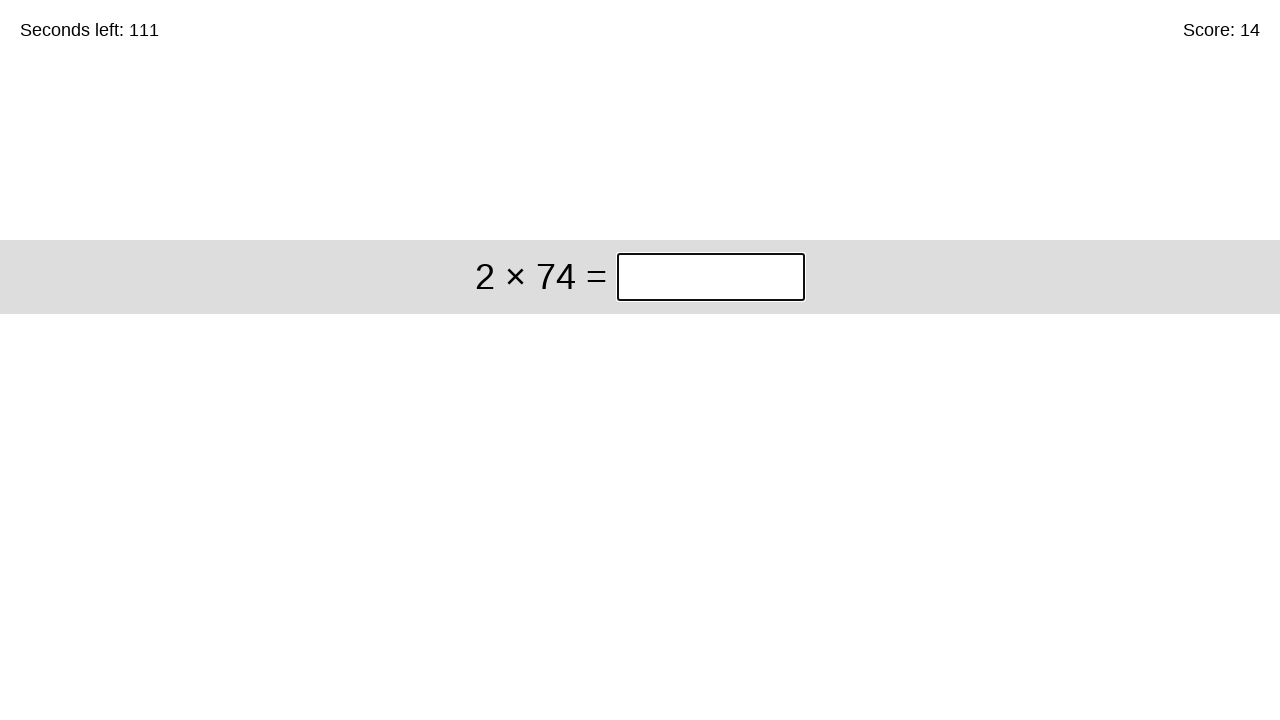

Calculated answer: 148
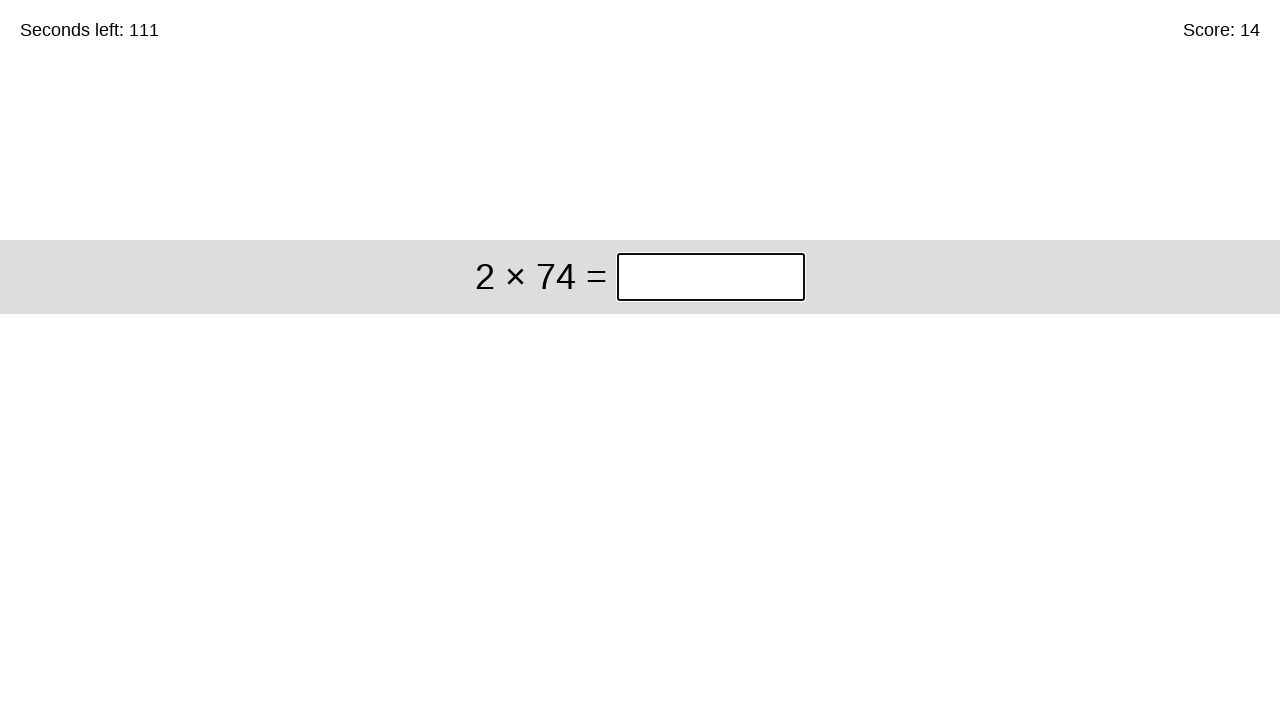

Filled answer field with 148 on //div[@class='start']//input[@class='answer']
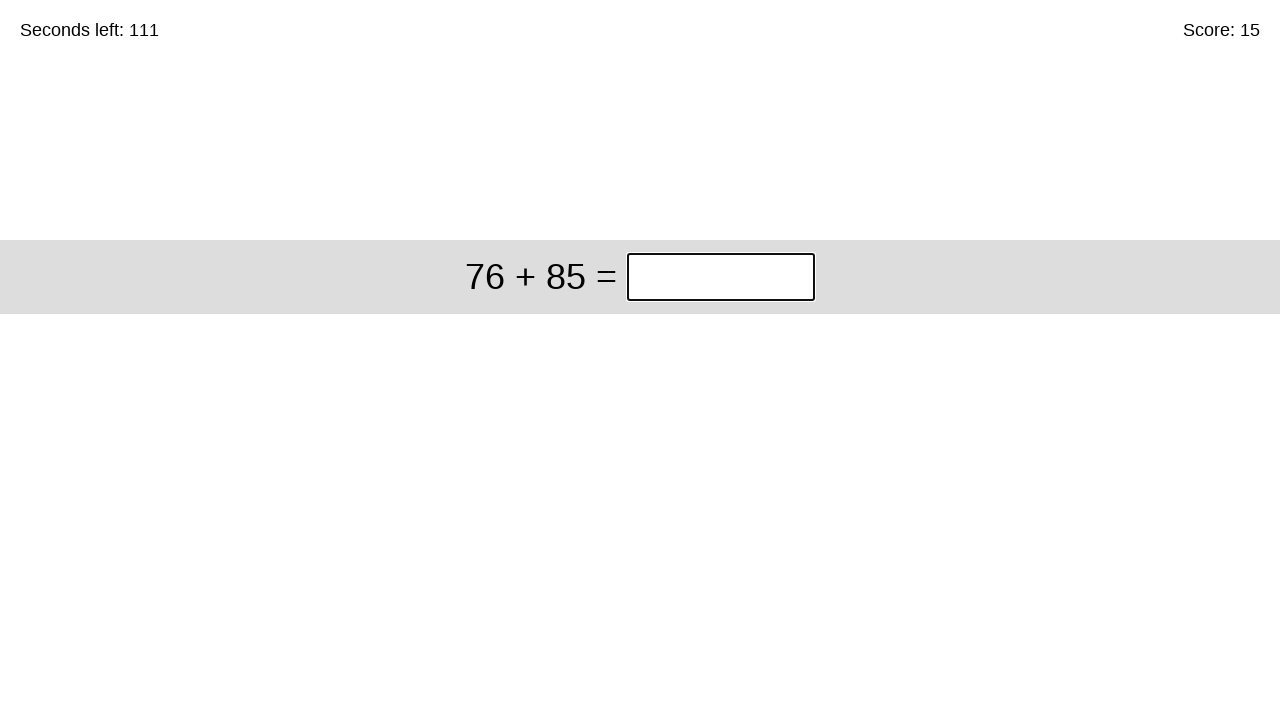

Pressed Enter to submit answer on //div[@class='start']//input[@class='answer']
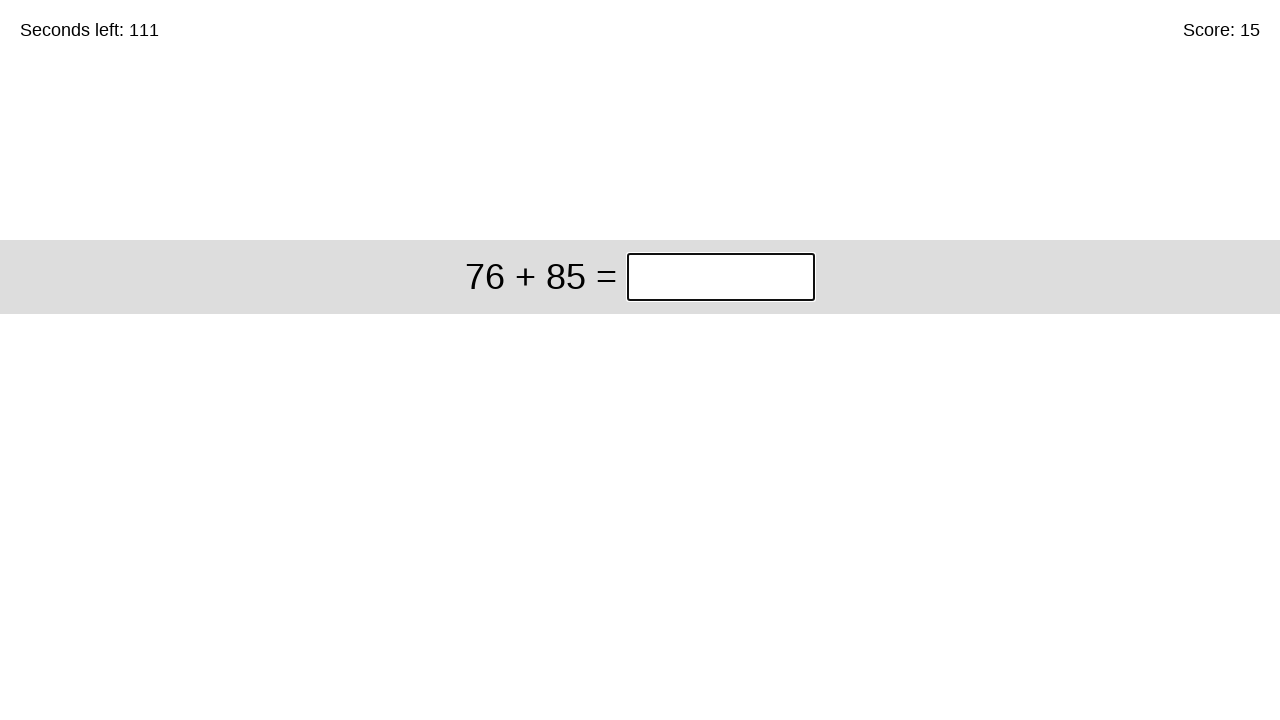

Retrieved timer text content
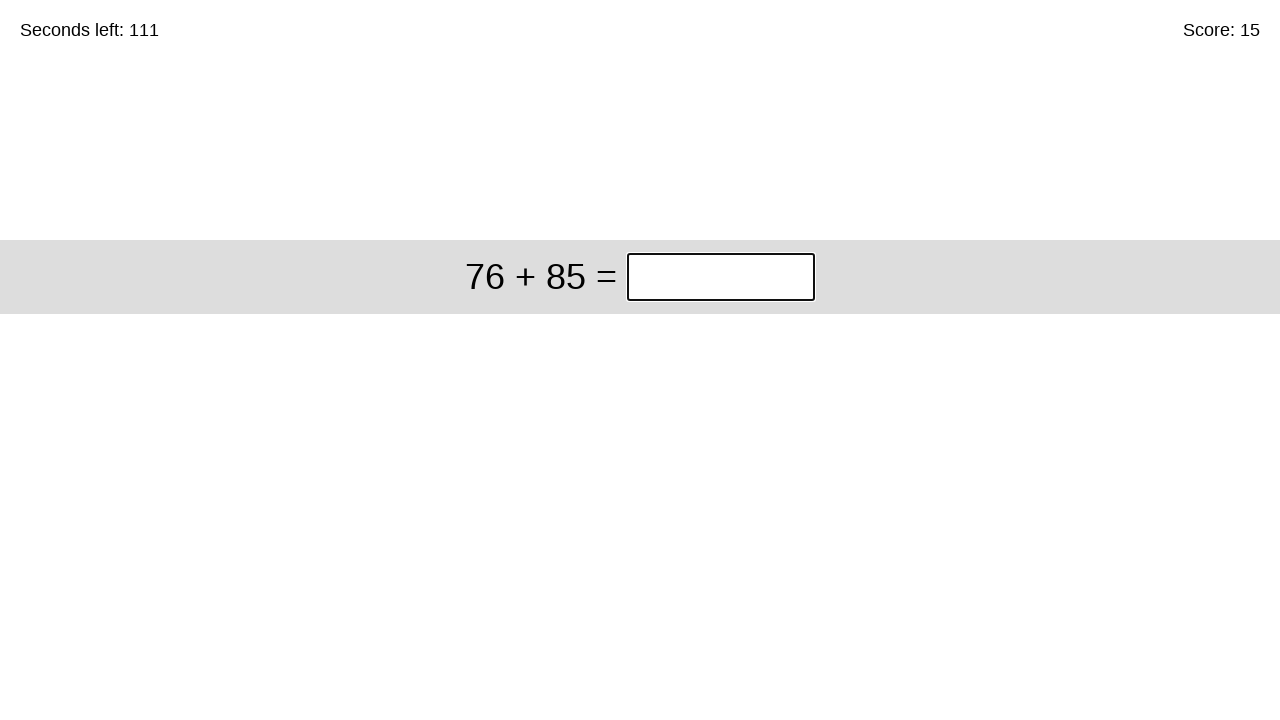

Retrieved math problem: 76 + 85
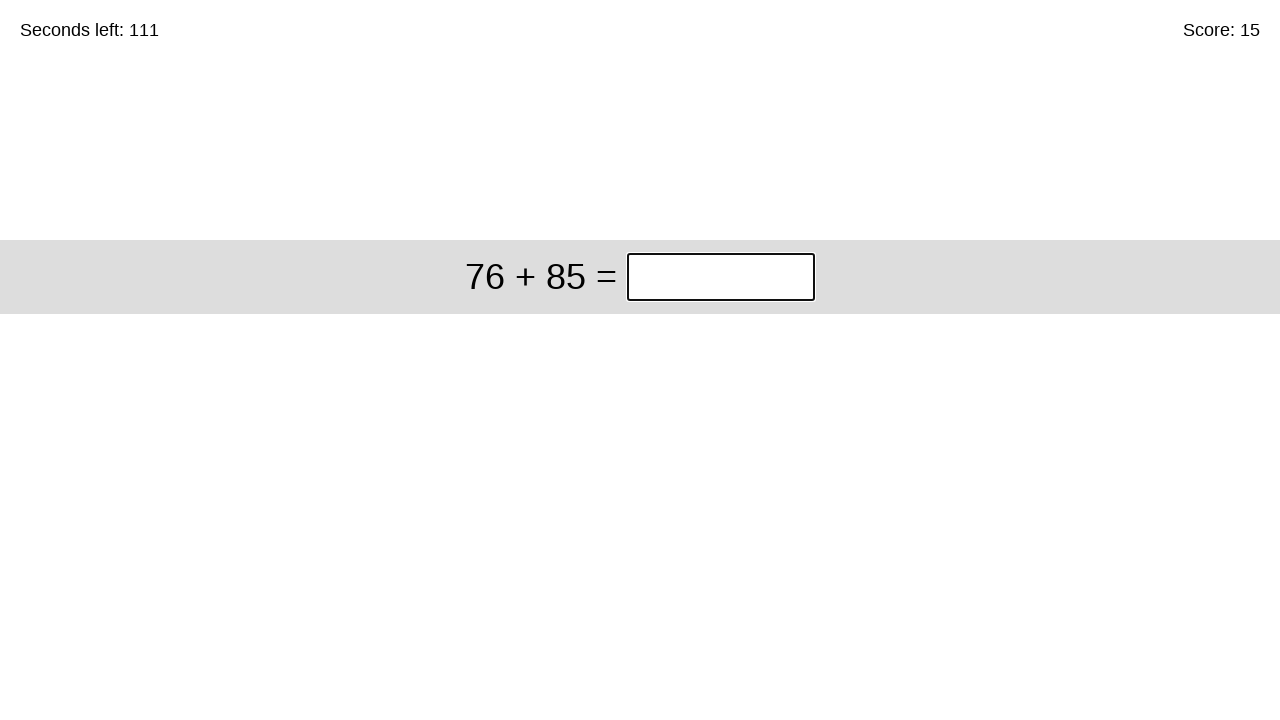

Calculated answer: 161
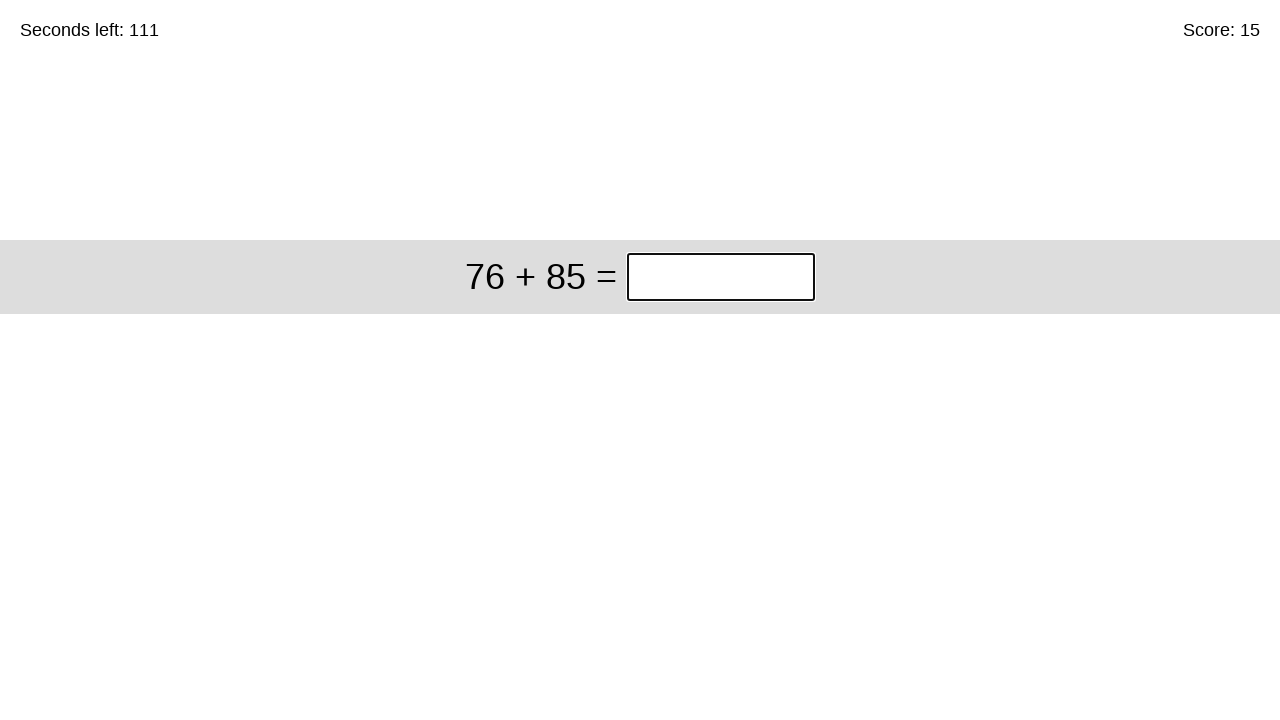

Filled answer field with 161 on //div[@class='start']//input[@class='answer']
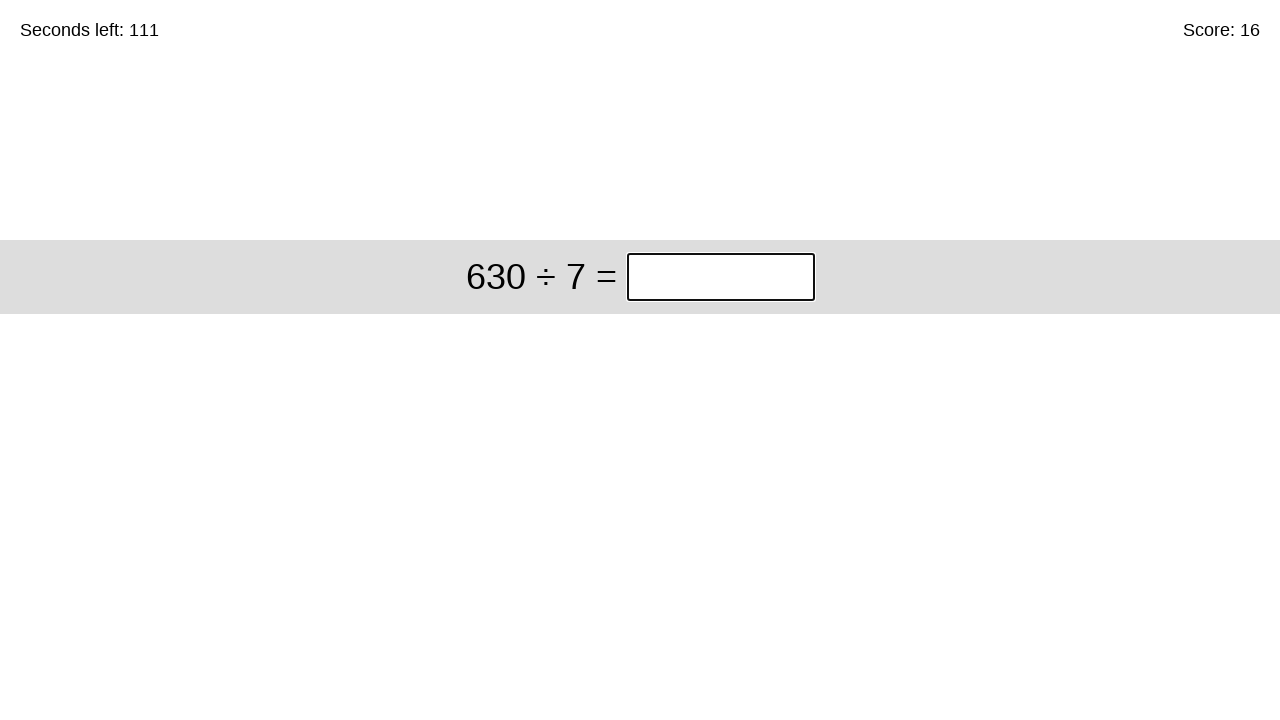

Pressed Enter to submit answer on //div[@class='start']//input[@class='answer']
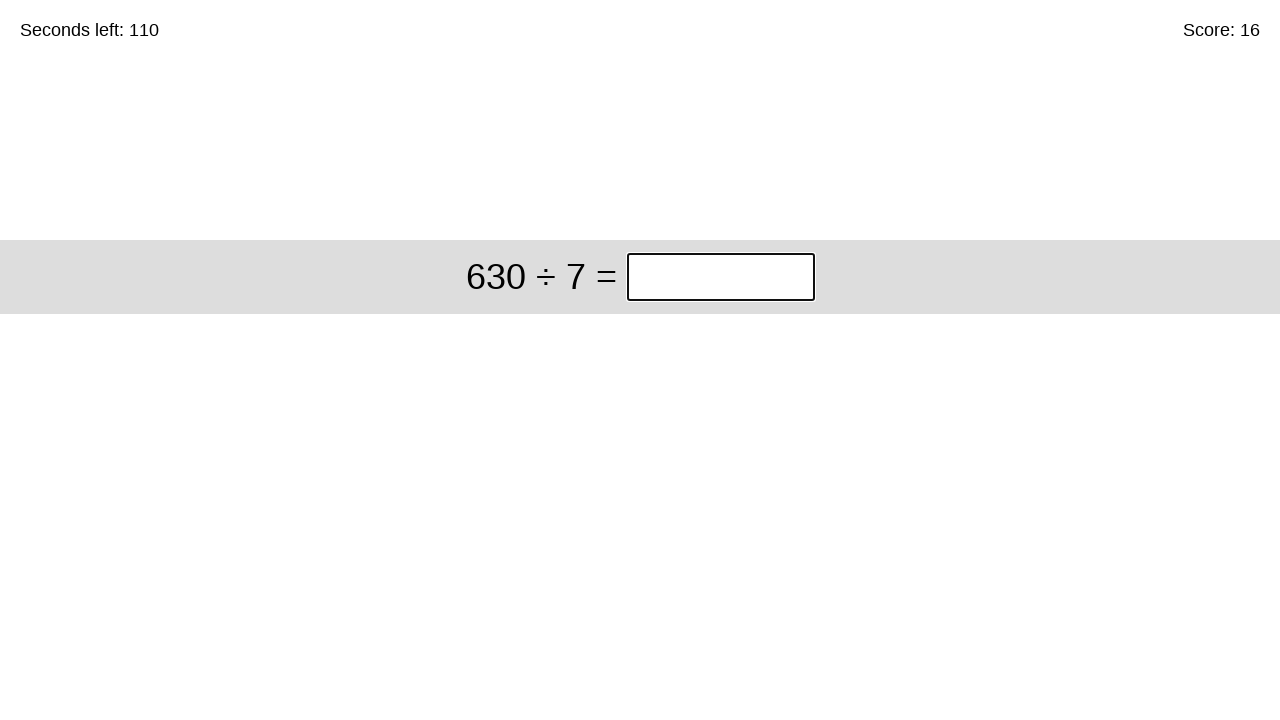

Retrieved timer text content
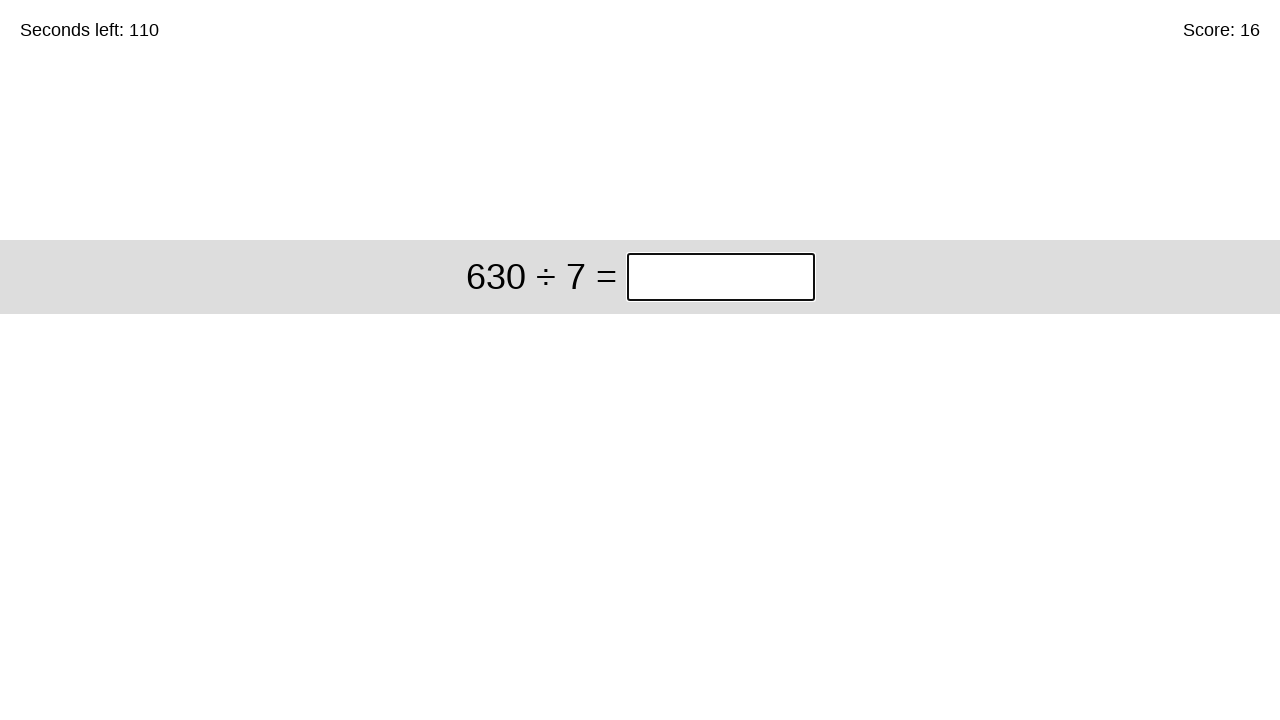

Retrieved math problem: 630 ÷ 7
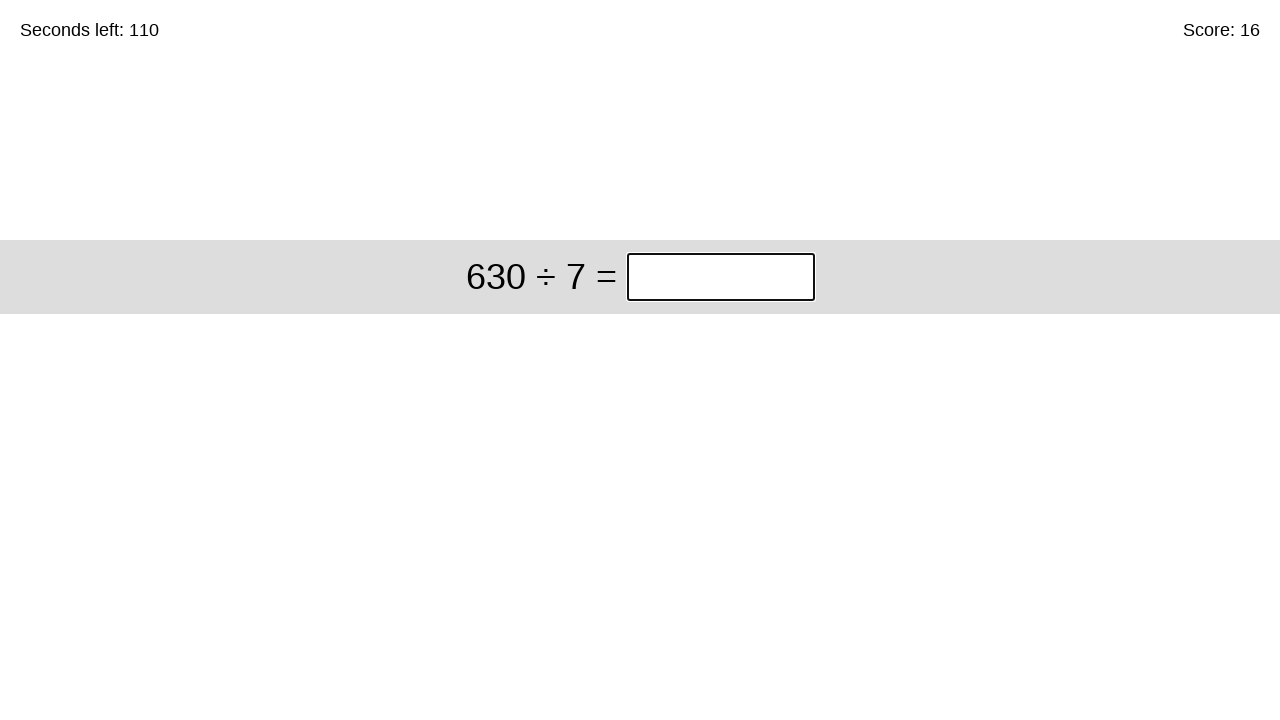

Calculated answer: 90
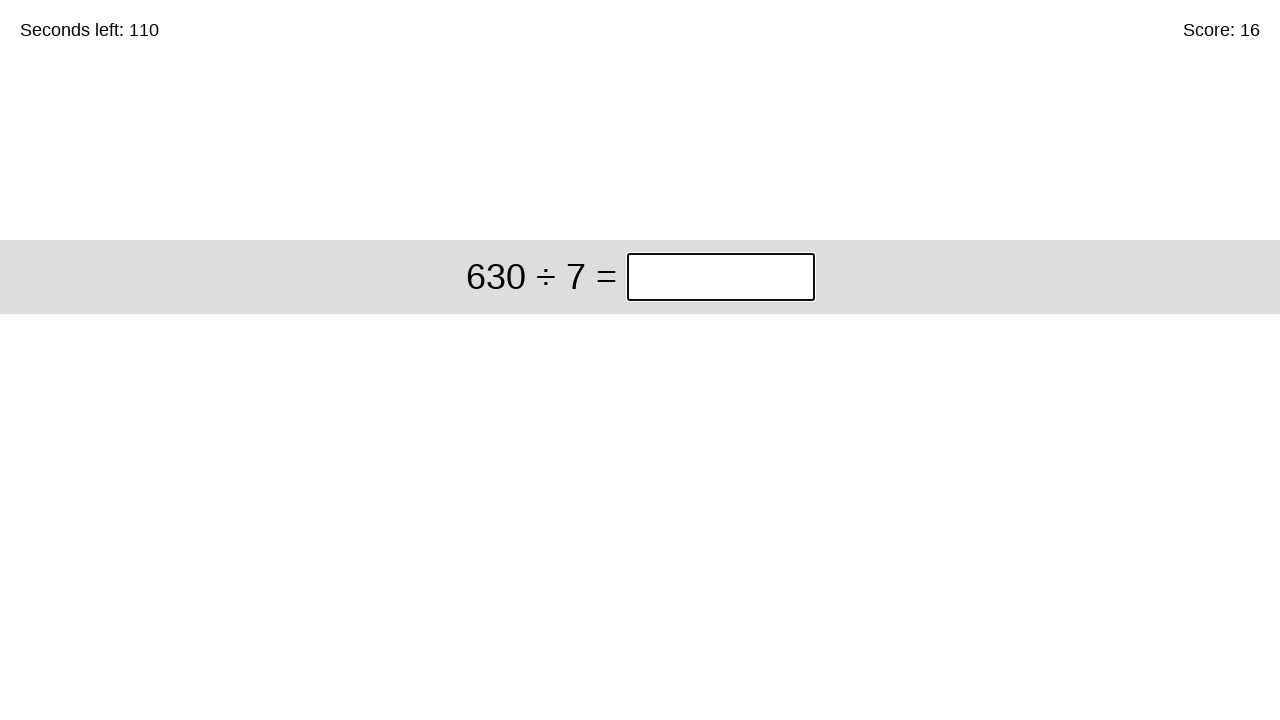

Filled answer field with 90 on //div[@class='start']//input[@class='answer']
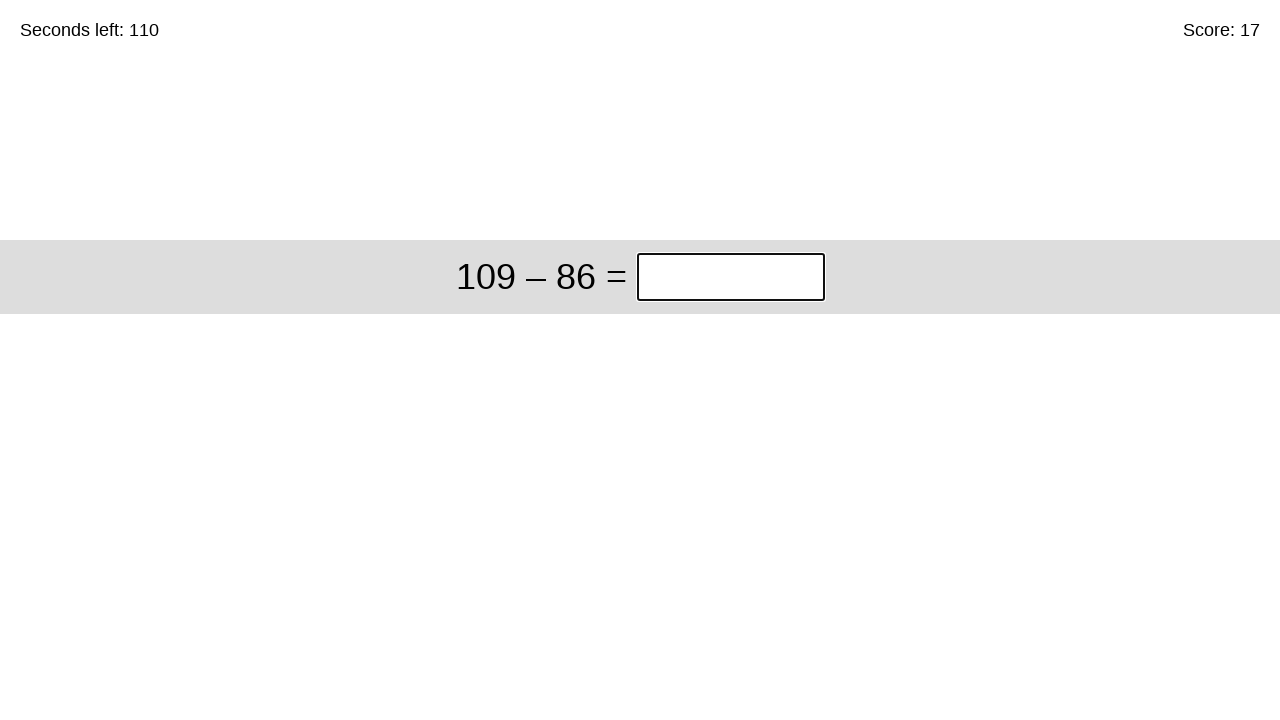

Pressed Enter to submit answer on //div[@class='start']//input[@class='answer']
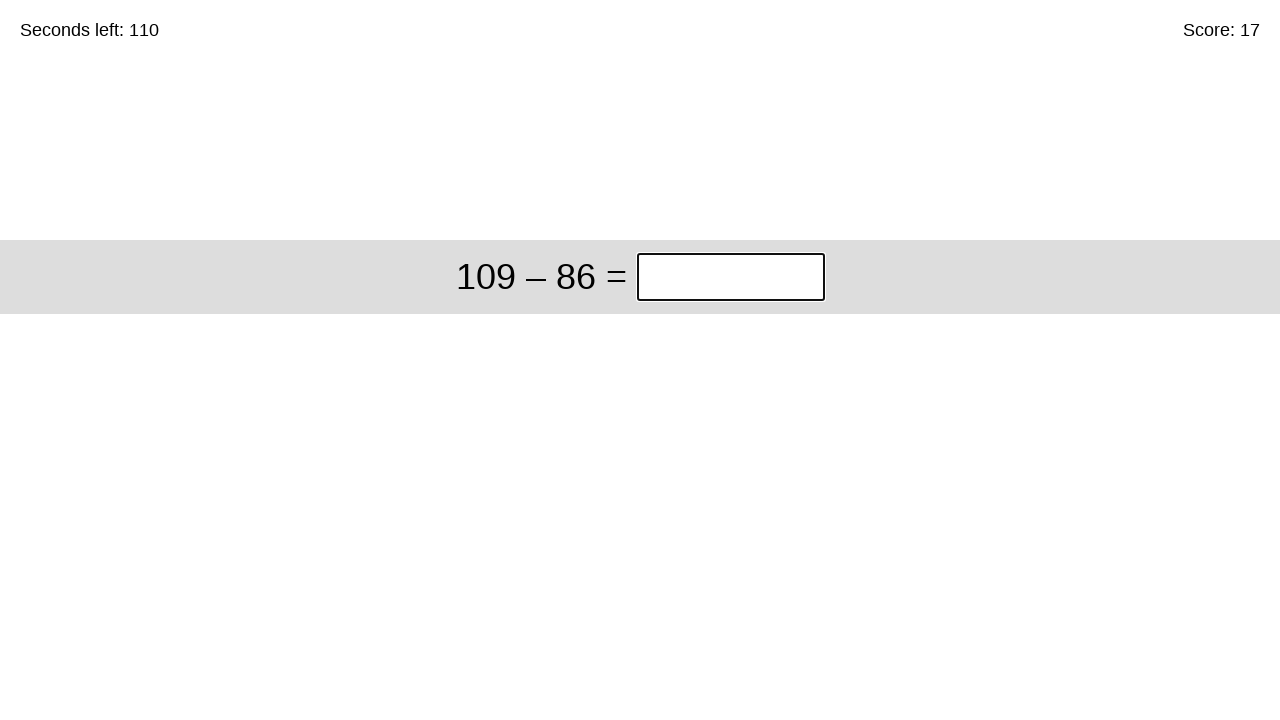

Retrieved timer text content
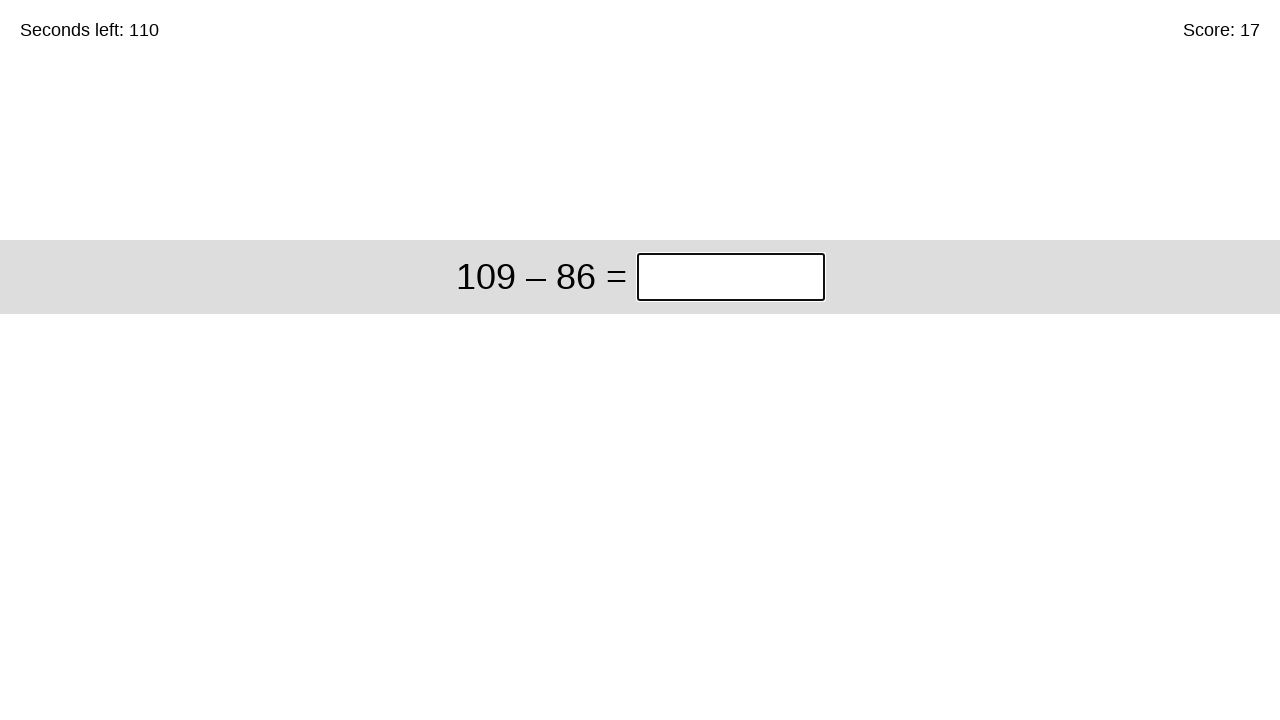

Retrieved math problem: 109 – 86
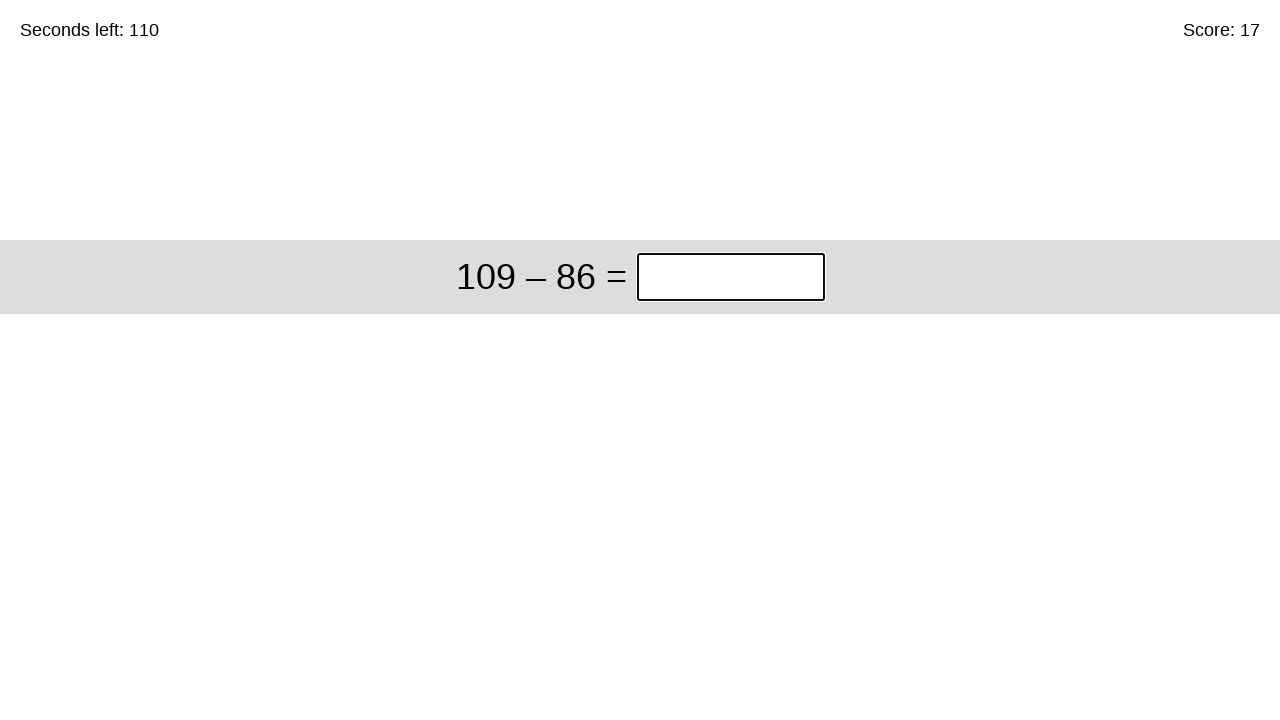

Calculated answer: 23
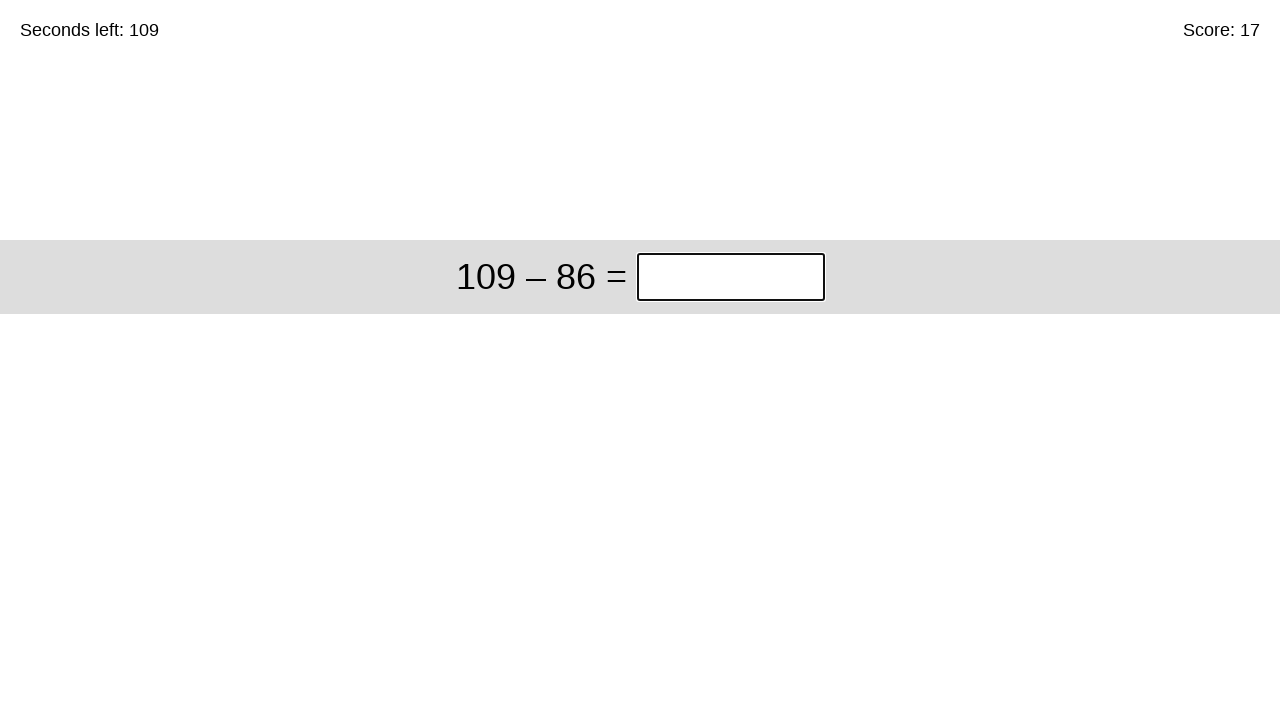

Filled answer field with 23 on //div[@class='start']//input[@class='answer']
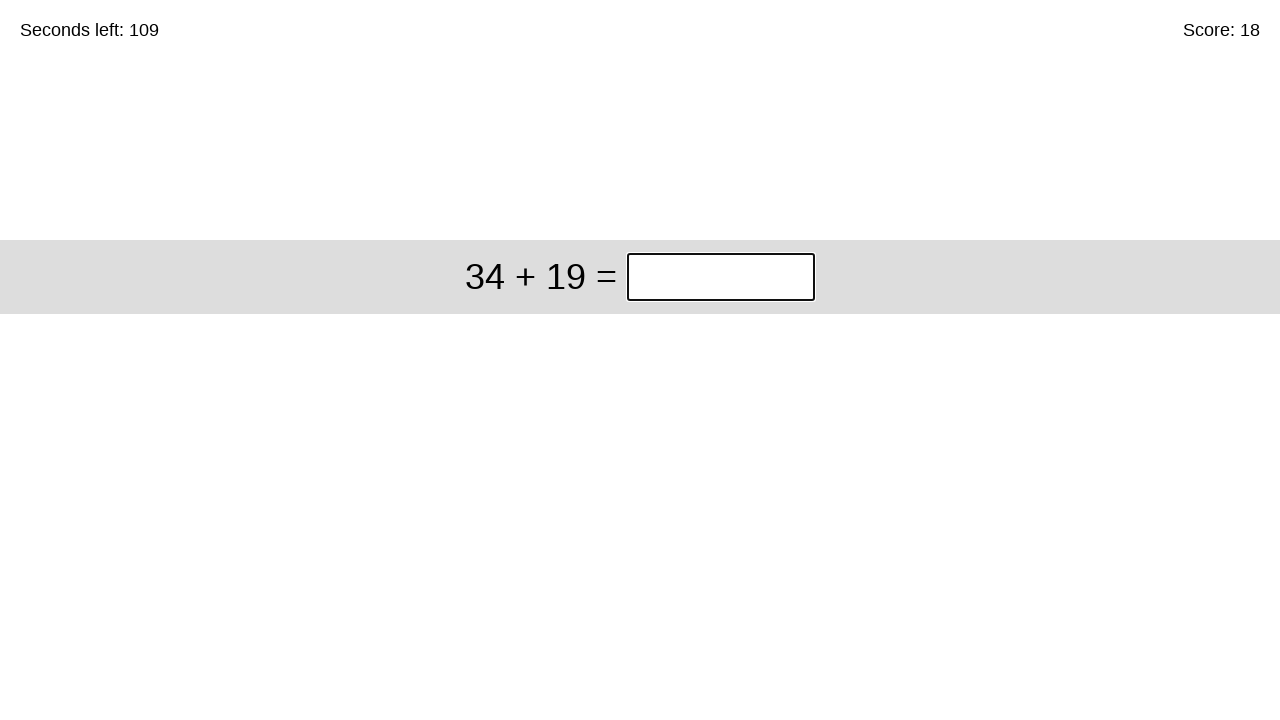

Pressed Enter to submit answer on //div[@class='start']//input[@class='answer']
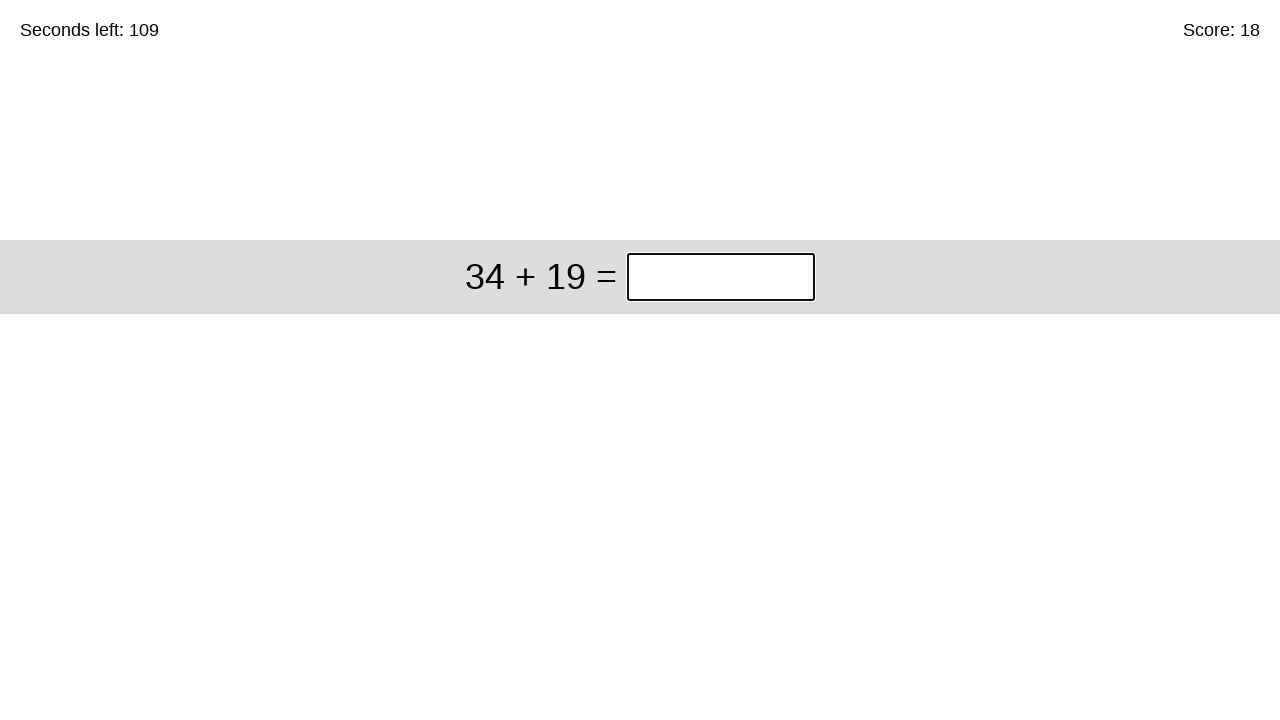

Retrieved timer text content
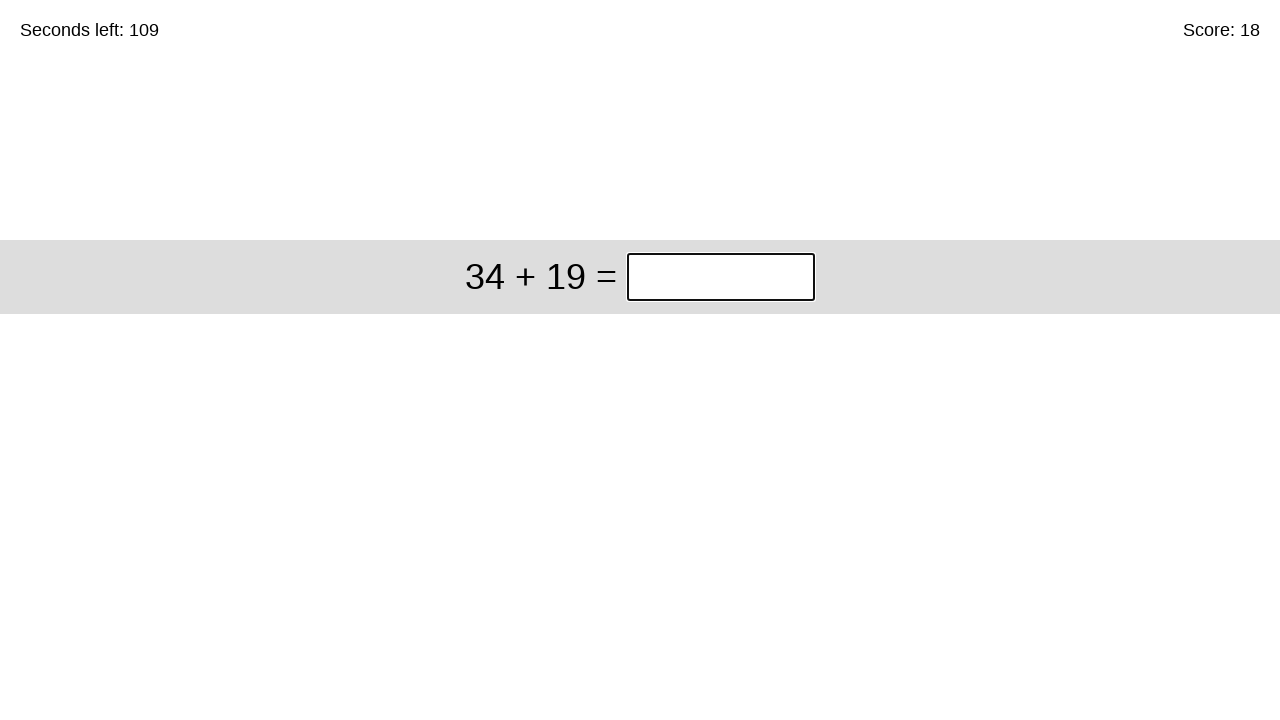

Retrieved math problem: 34 + 19
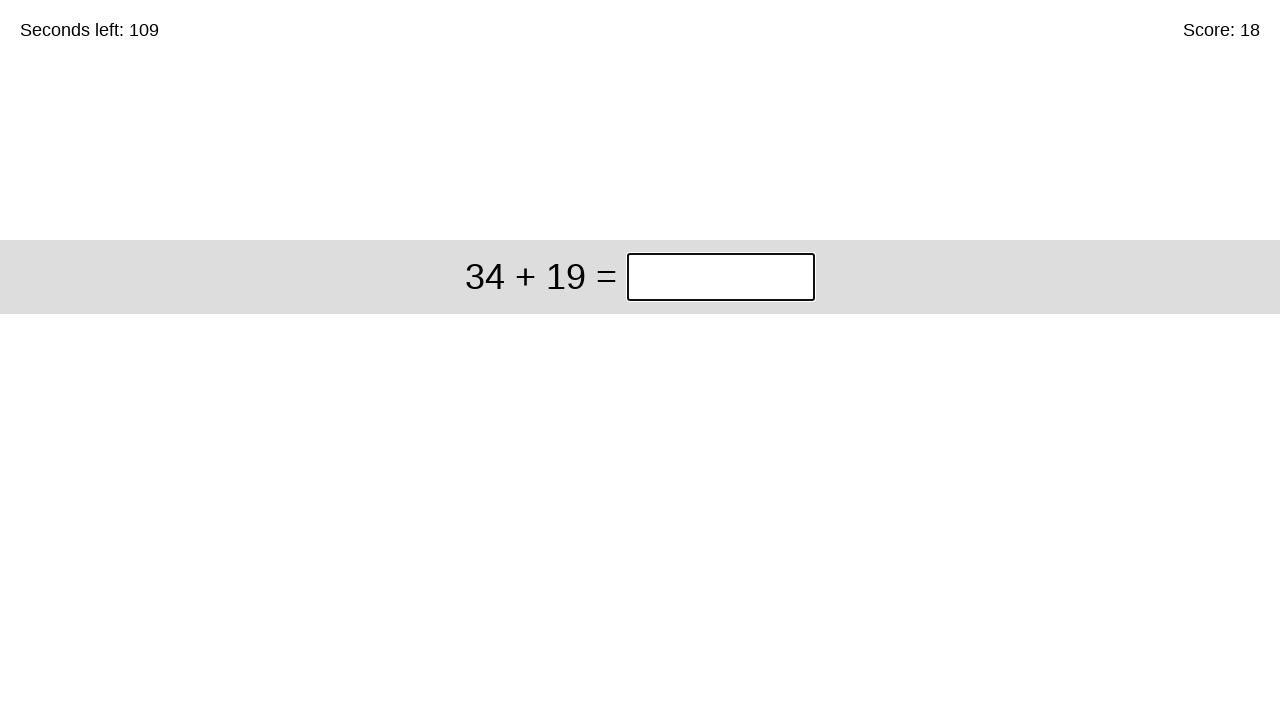

Calculated answer: 53
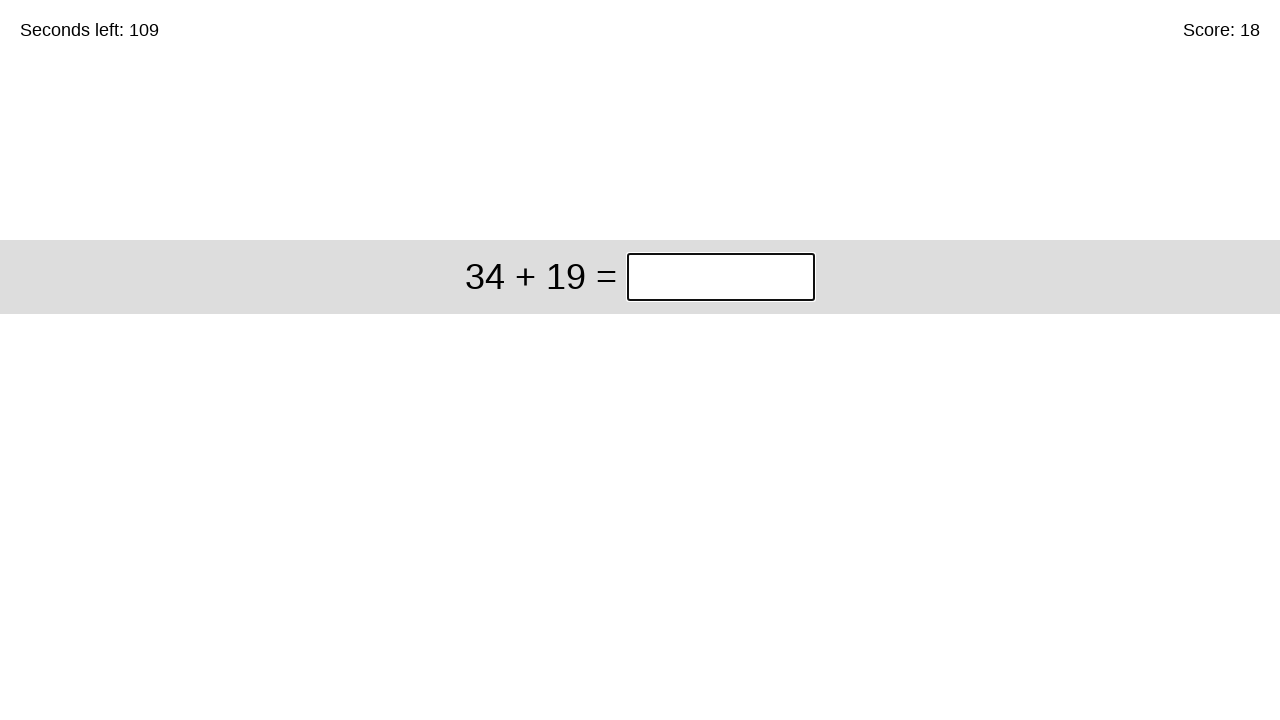

Filled answer field with 53 on //div[@class='start']//input[@class='answer']
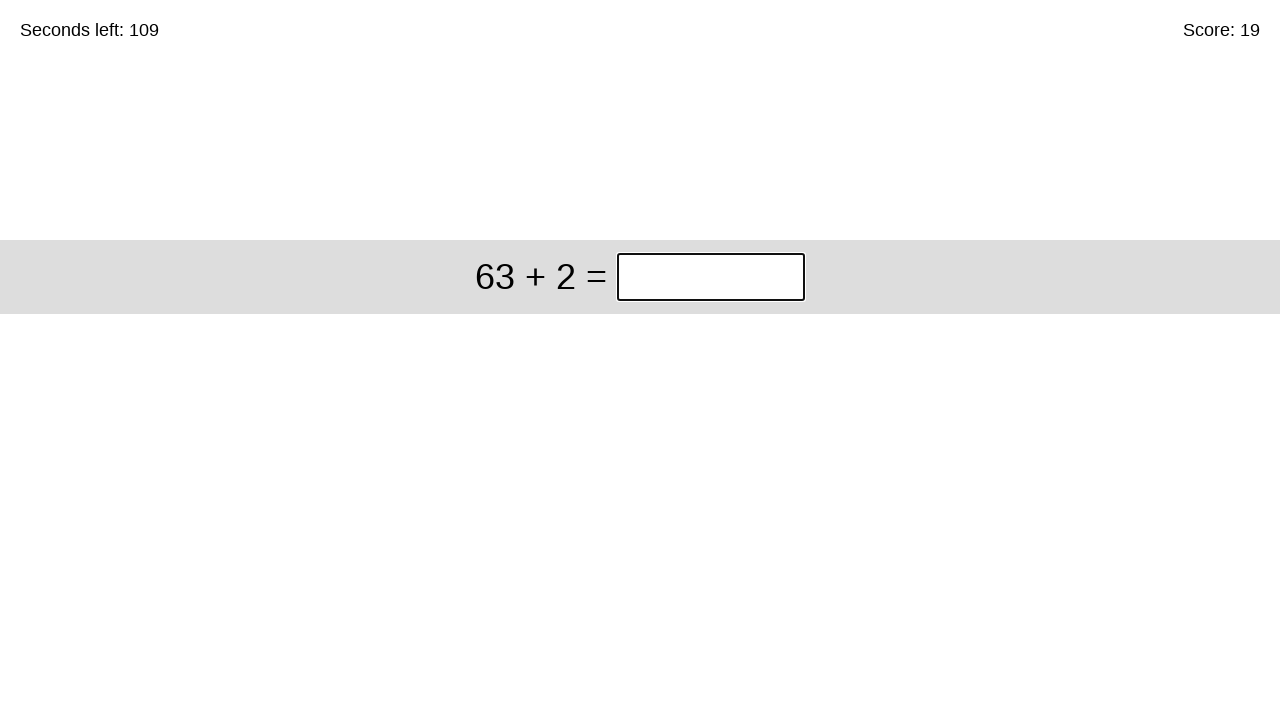

Pressed Enter to submit answer on //div[@class='start']//input[@class='answer']
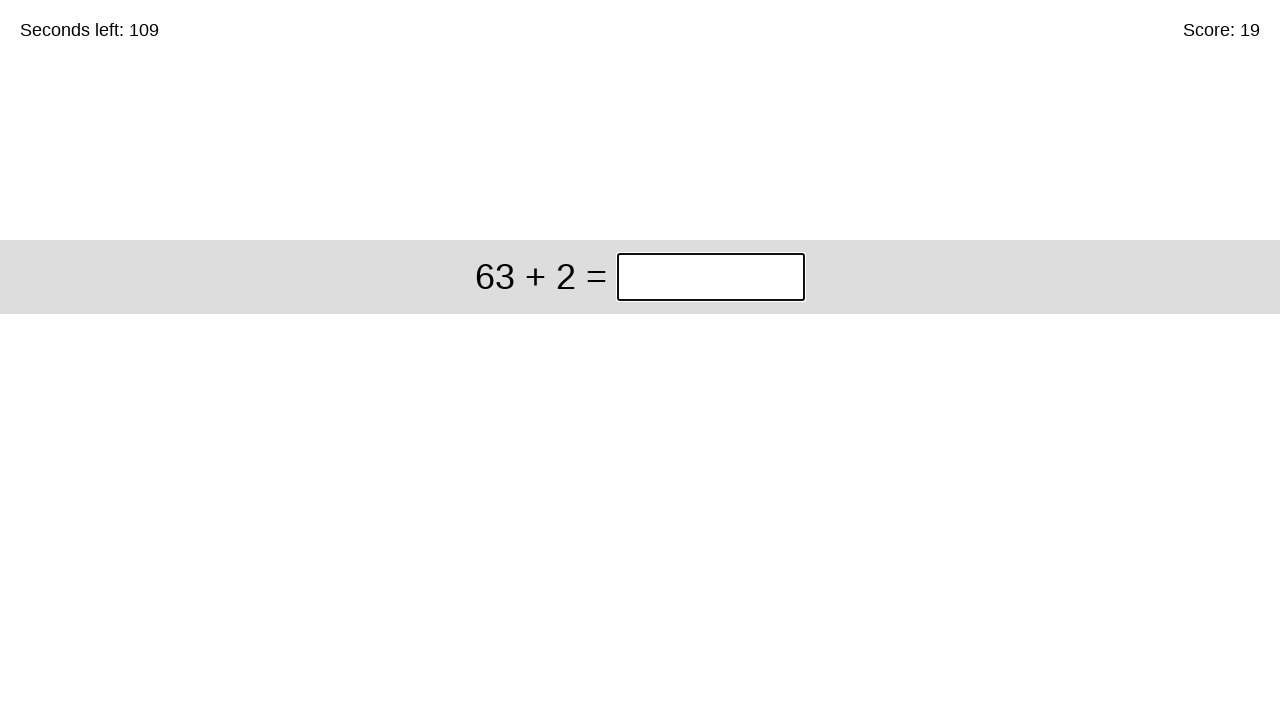

Retrieved timer text content
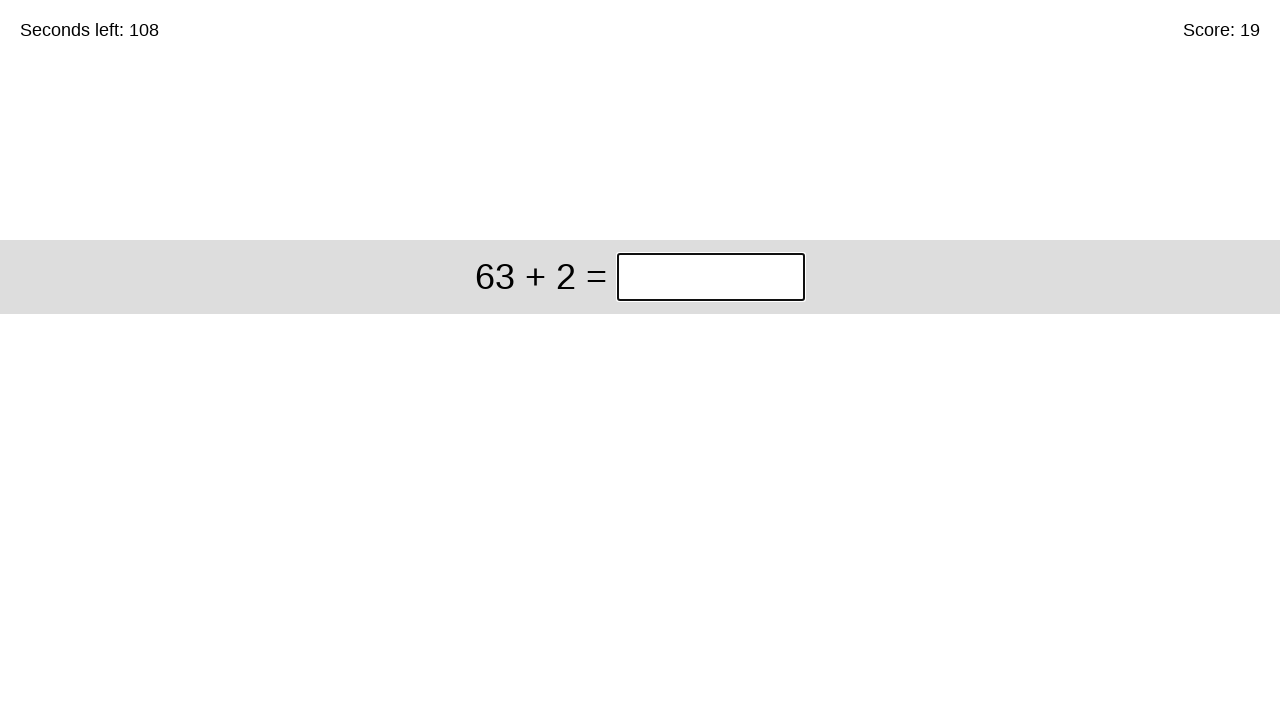

Retrieved math problem: 63 + 2
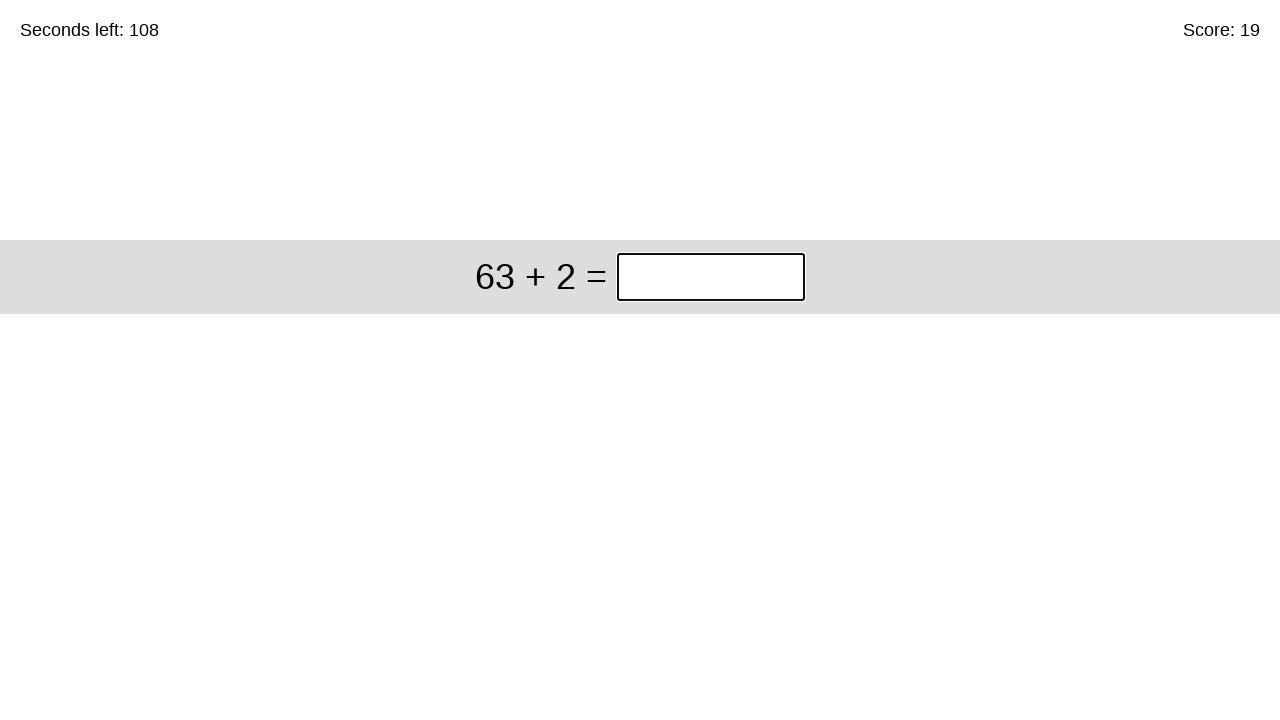

Calculated answer: 65
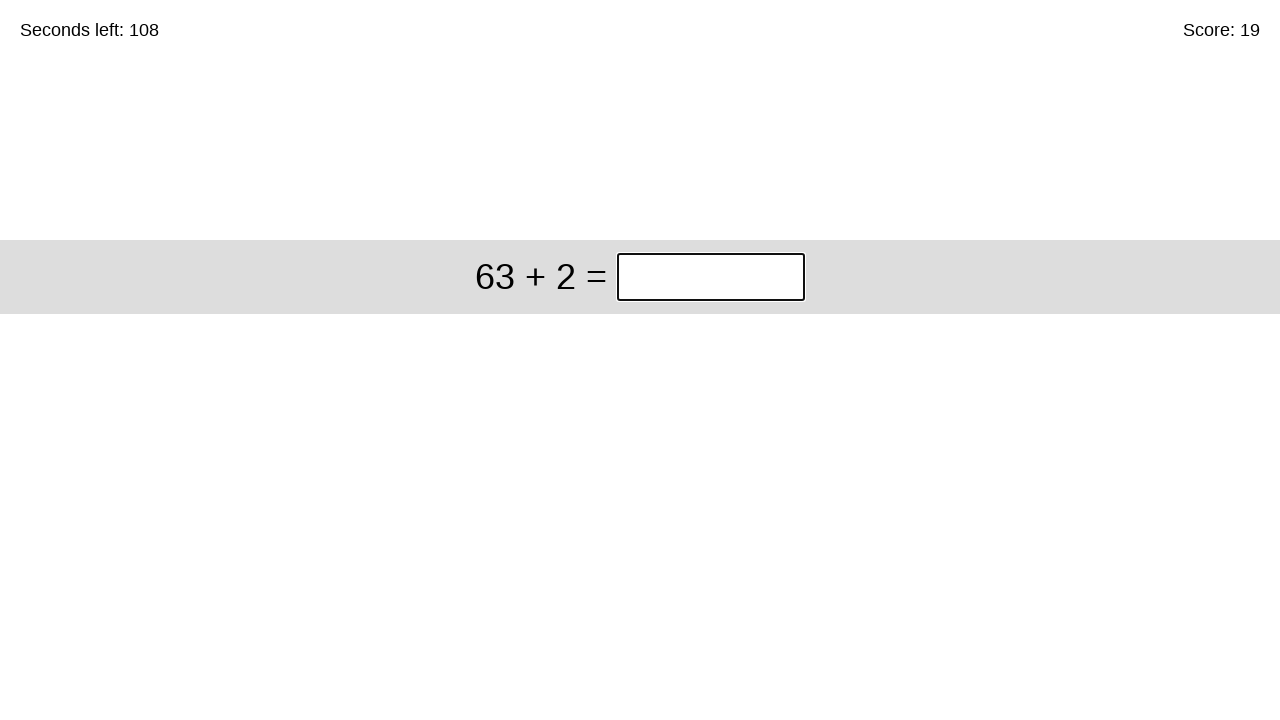

Filled answer field with 65 on //div[@class='start']//input[@class='answer']
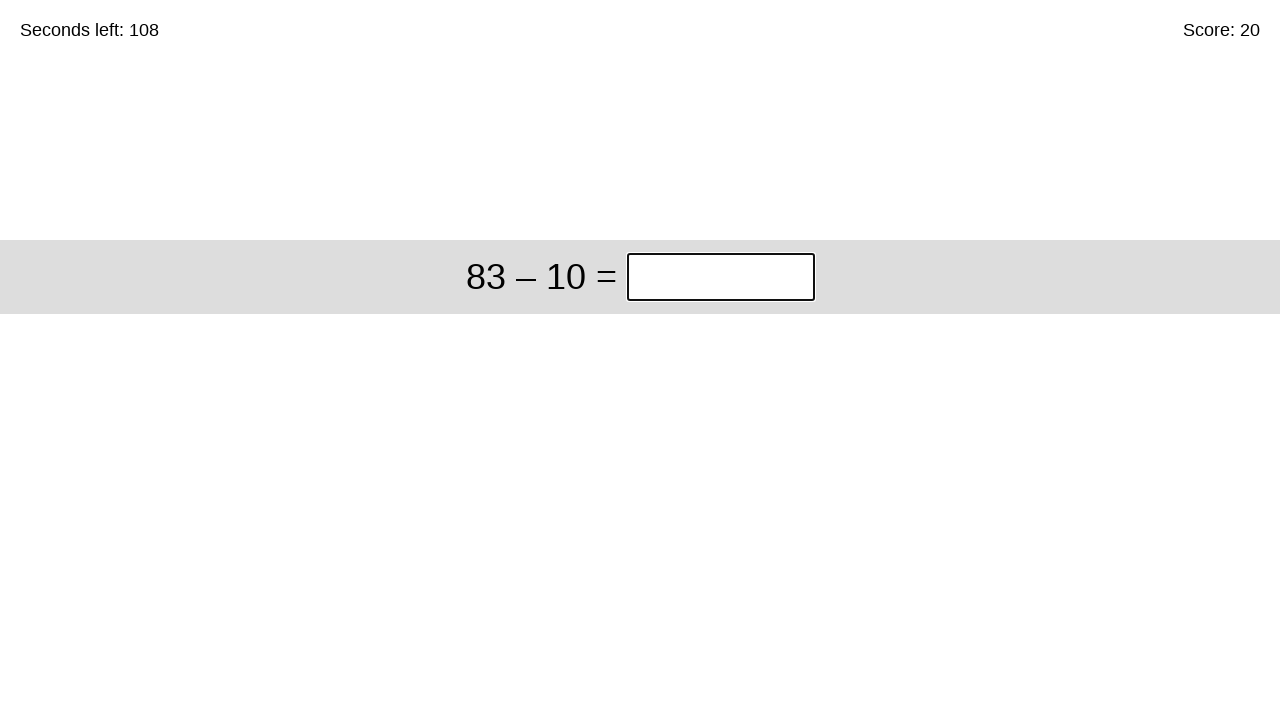

Pressed Enter to submit answer on //div[@class='start']//input[@class='answer']
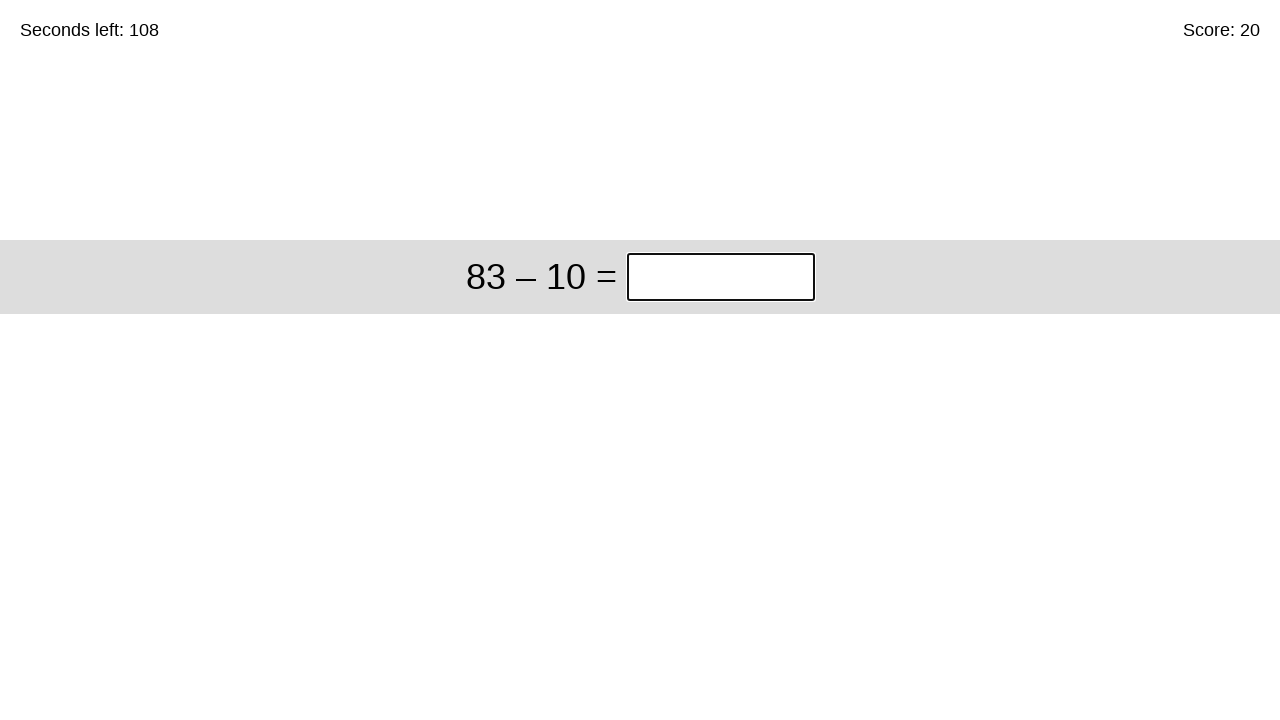

Retrieved timer text content
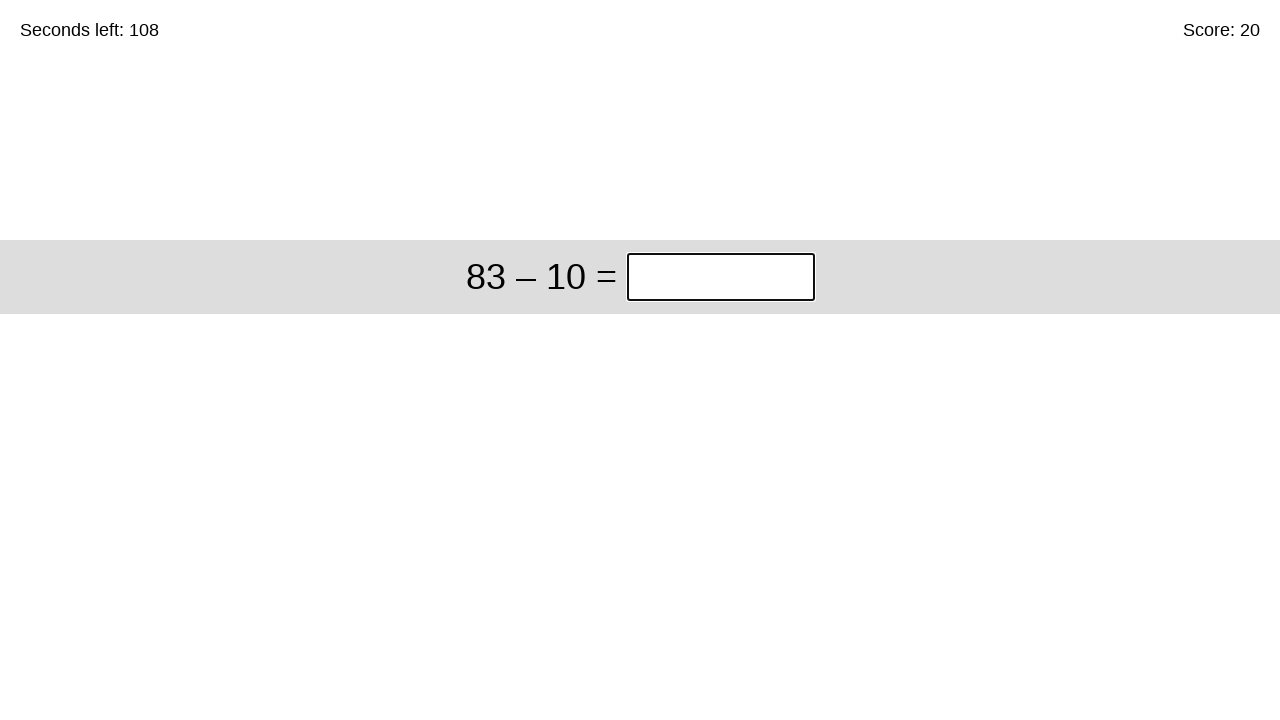

Retrieved math problem: 83 – 10
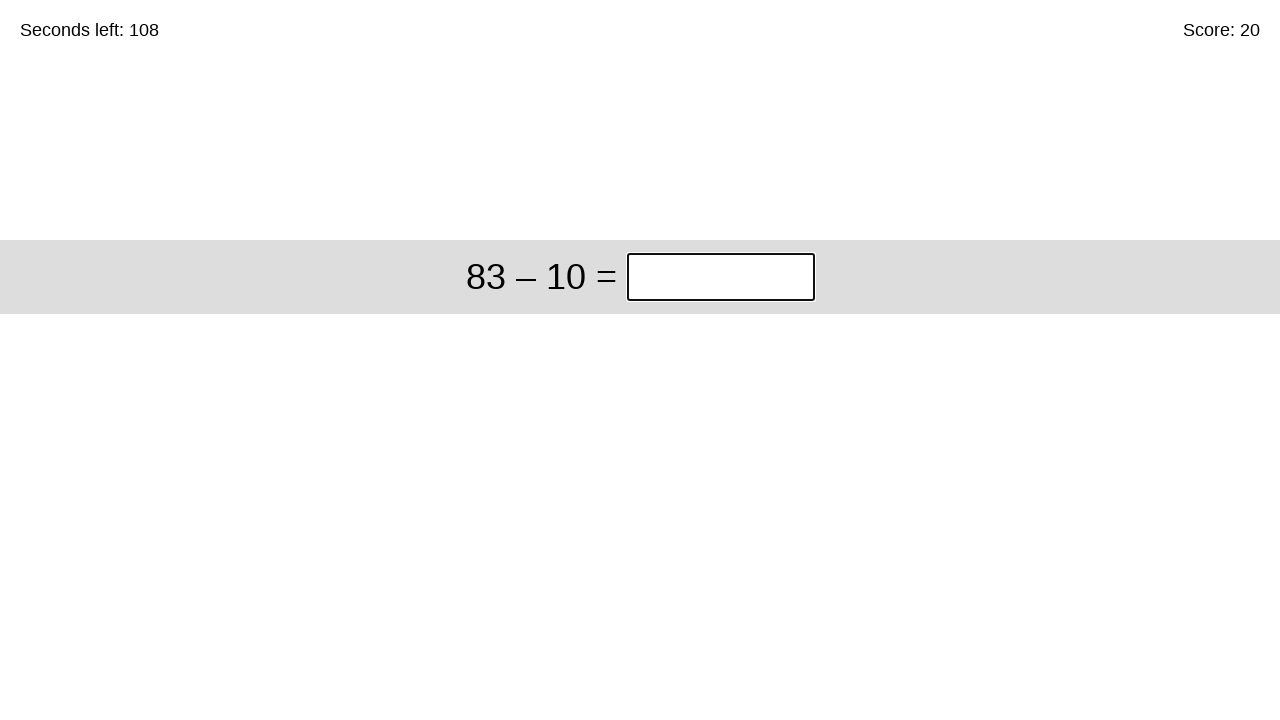

Calculated answer: 73
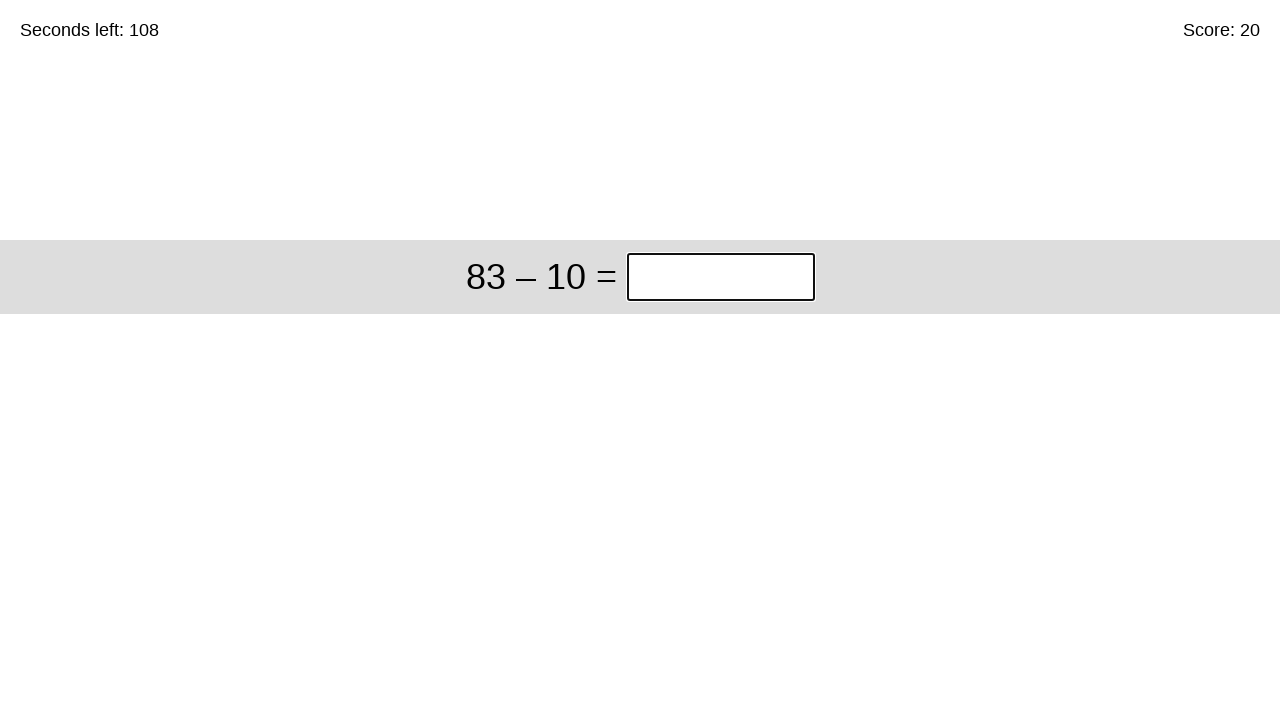

Filled answer field with 73 on //div[@class='start']//input[@class='answer']
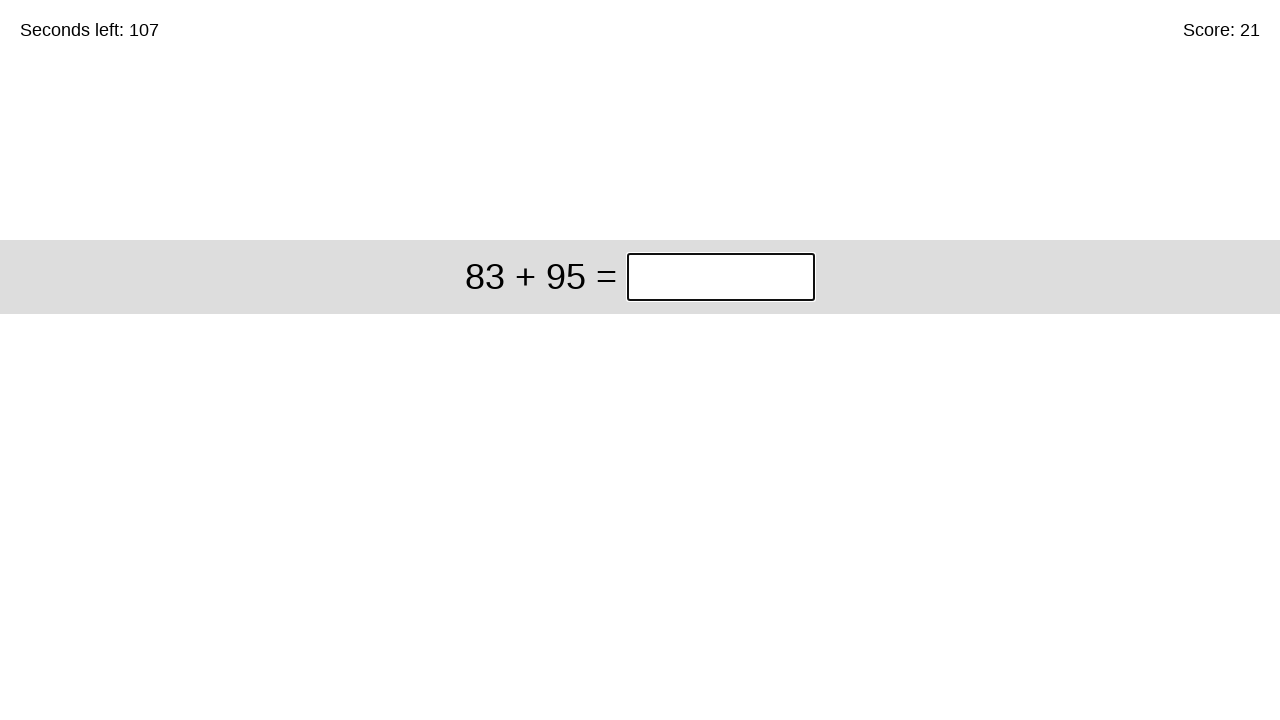

Pressed Enter to submit answer on //div[@class='start']//input[@class='answer']
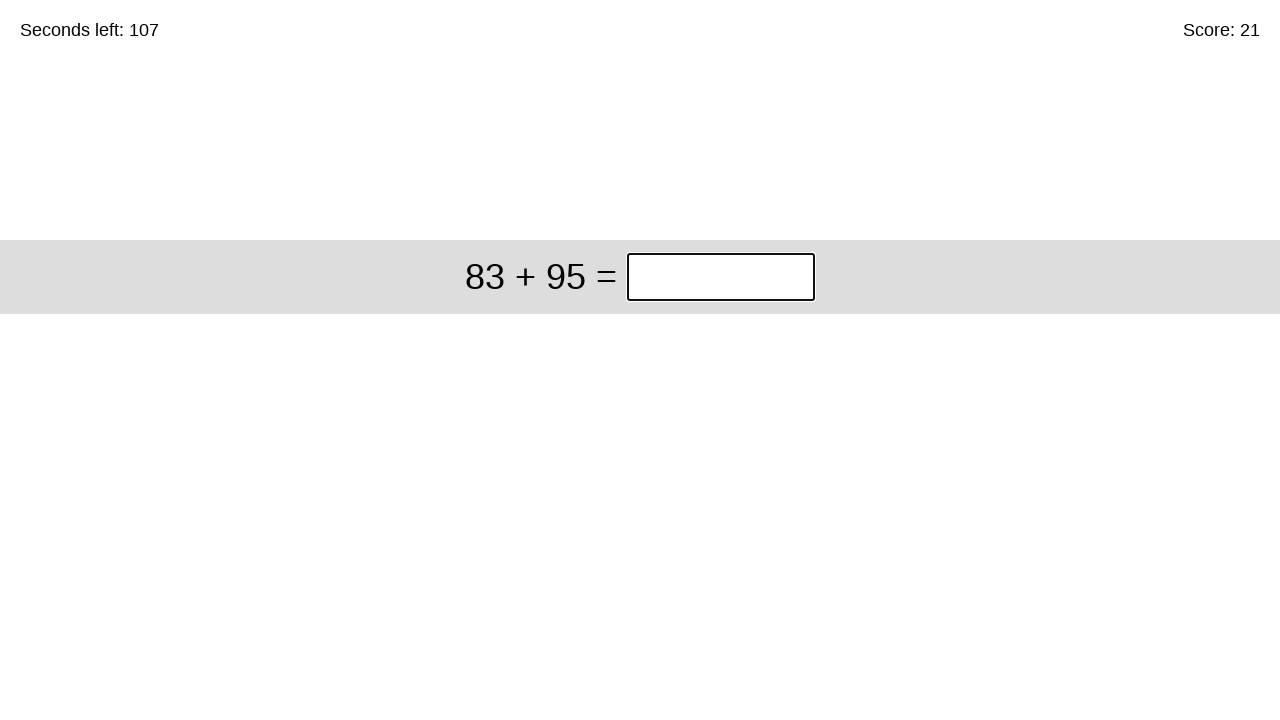

Retrieved timer text content
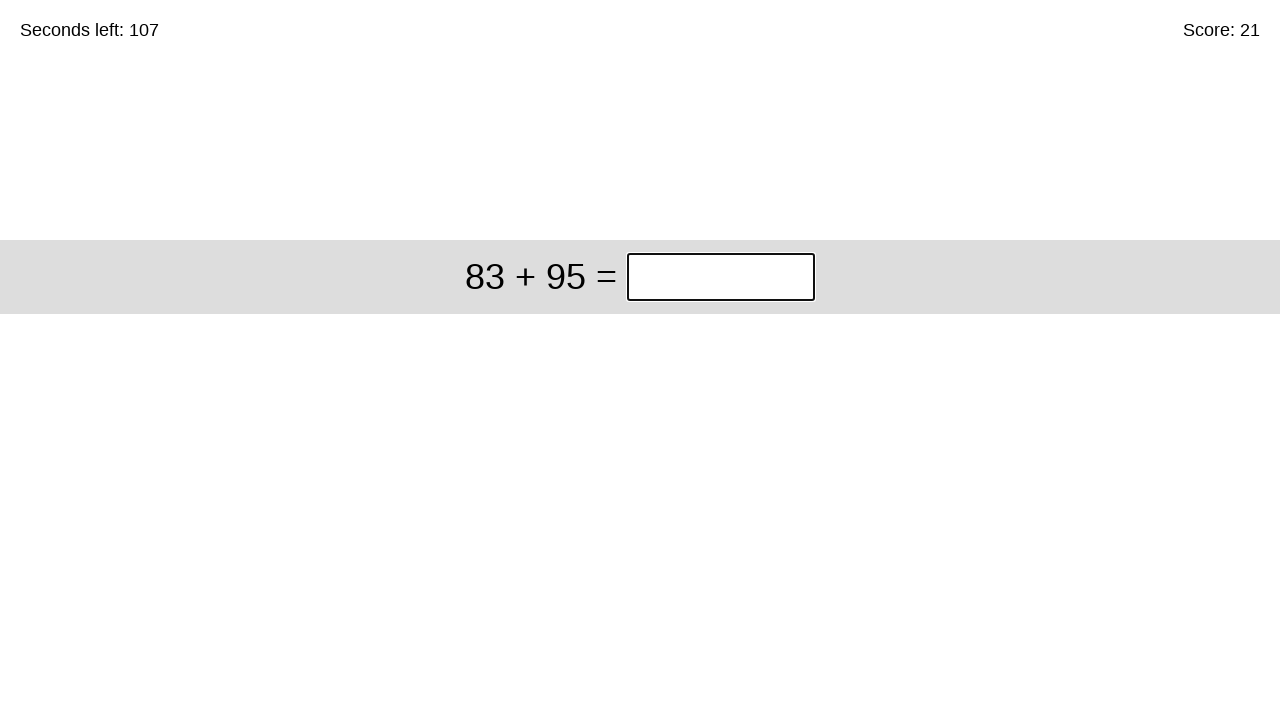

Retrieved math problem: 83 + 95
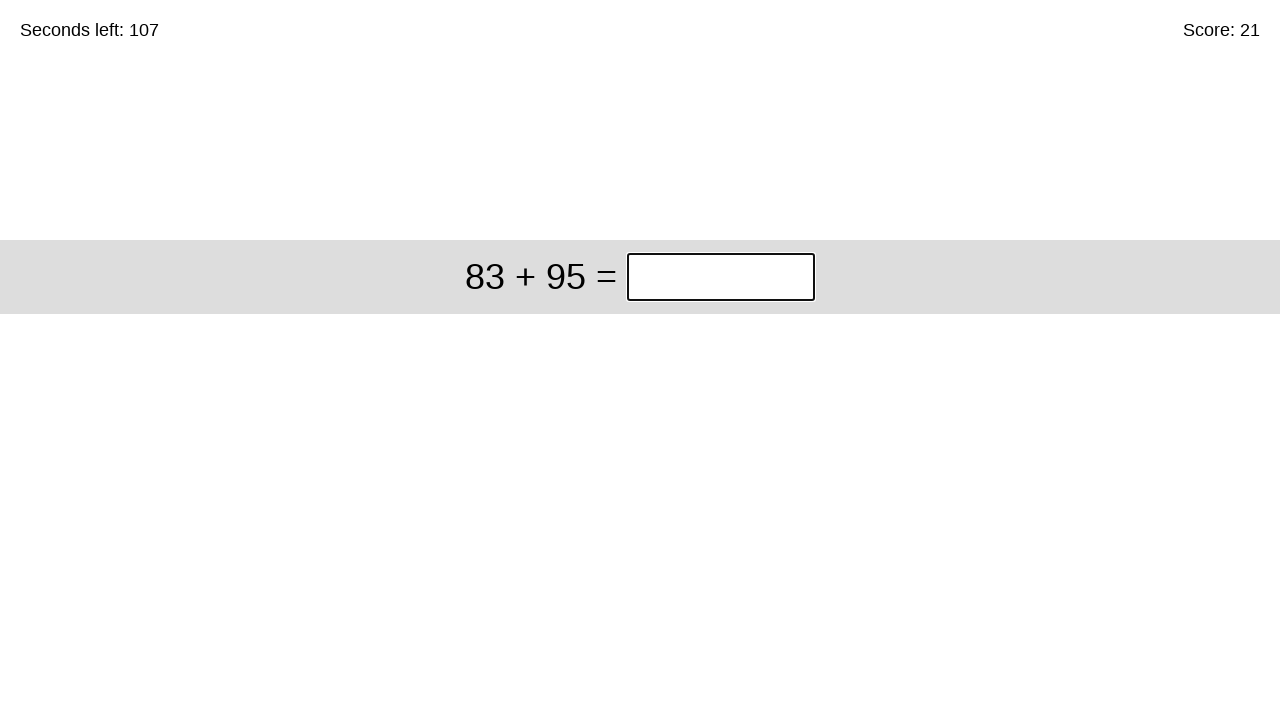

Calculated answer: 178
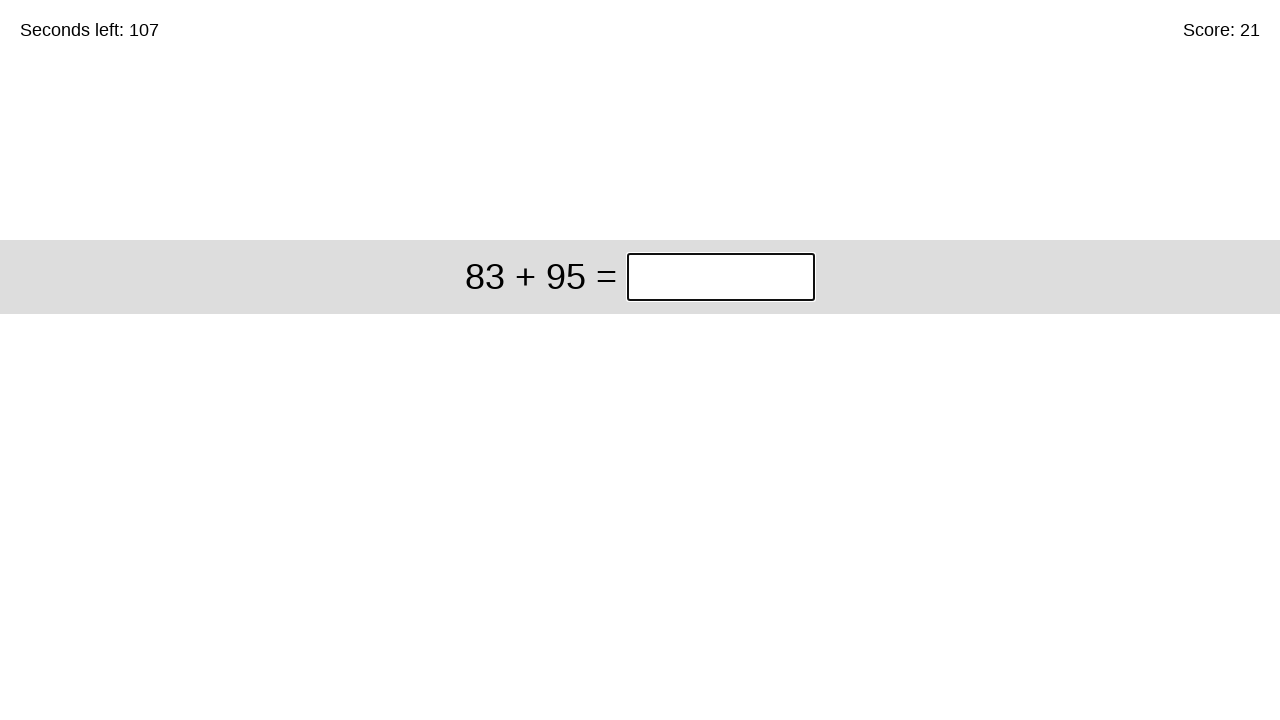

Filled answer field with 178 on //div[@class='start']//input[@class='answer']
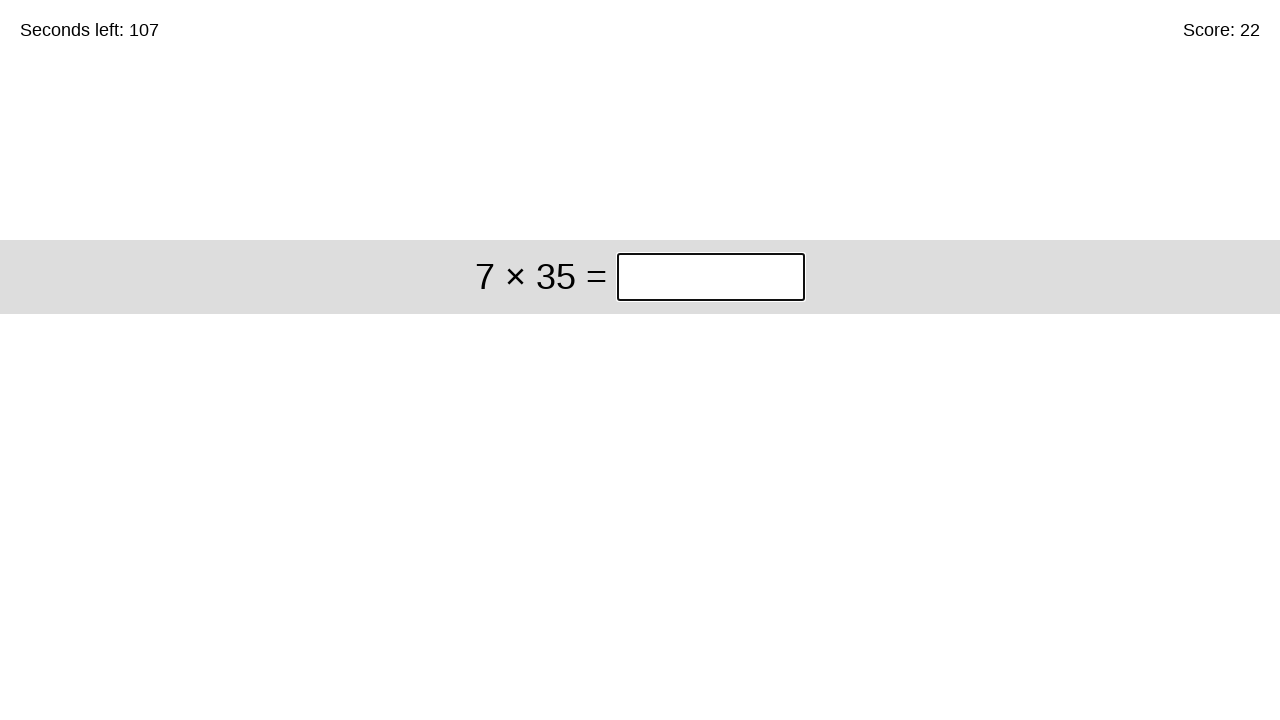

Pressed Enter to submit answer on //div[@class='start']//input[@class='answer']
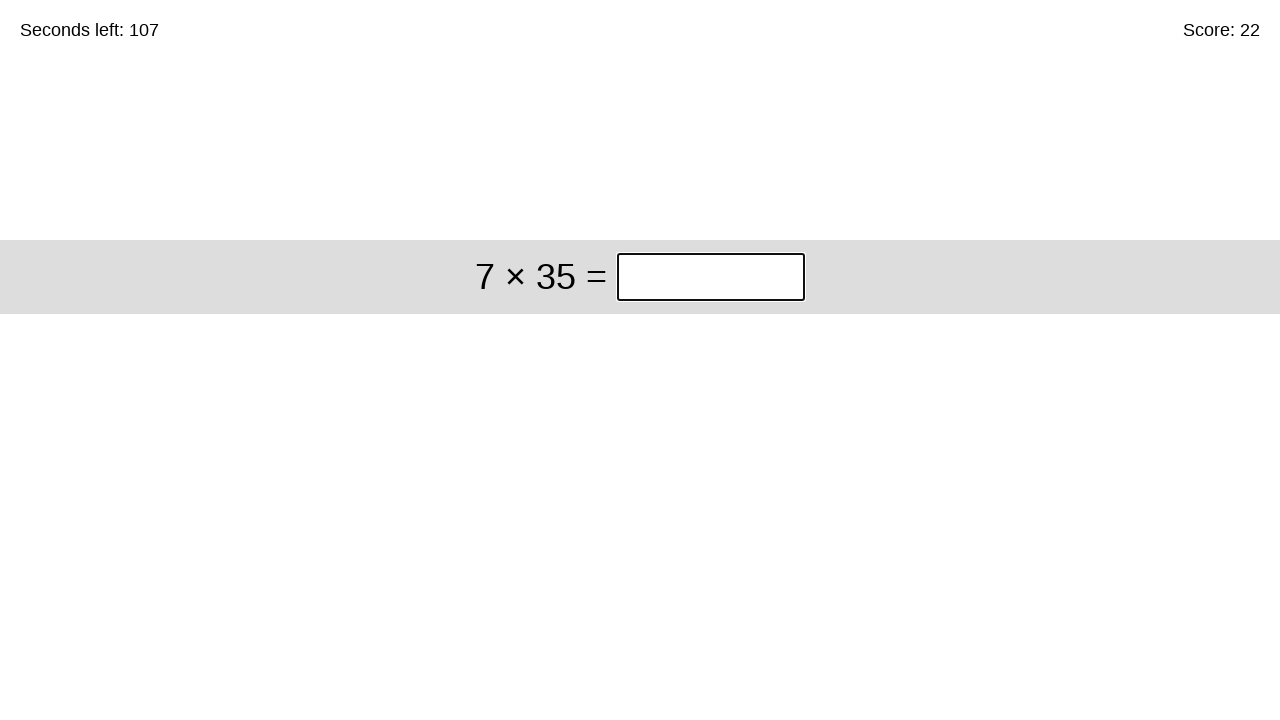

Retrieved timer text content
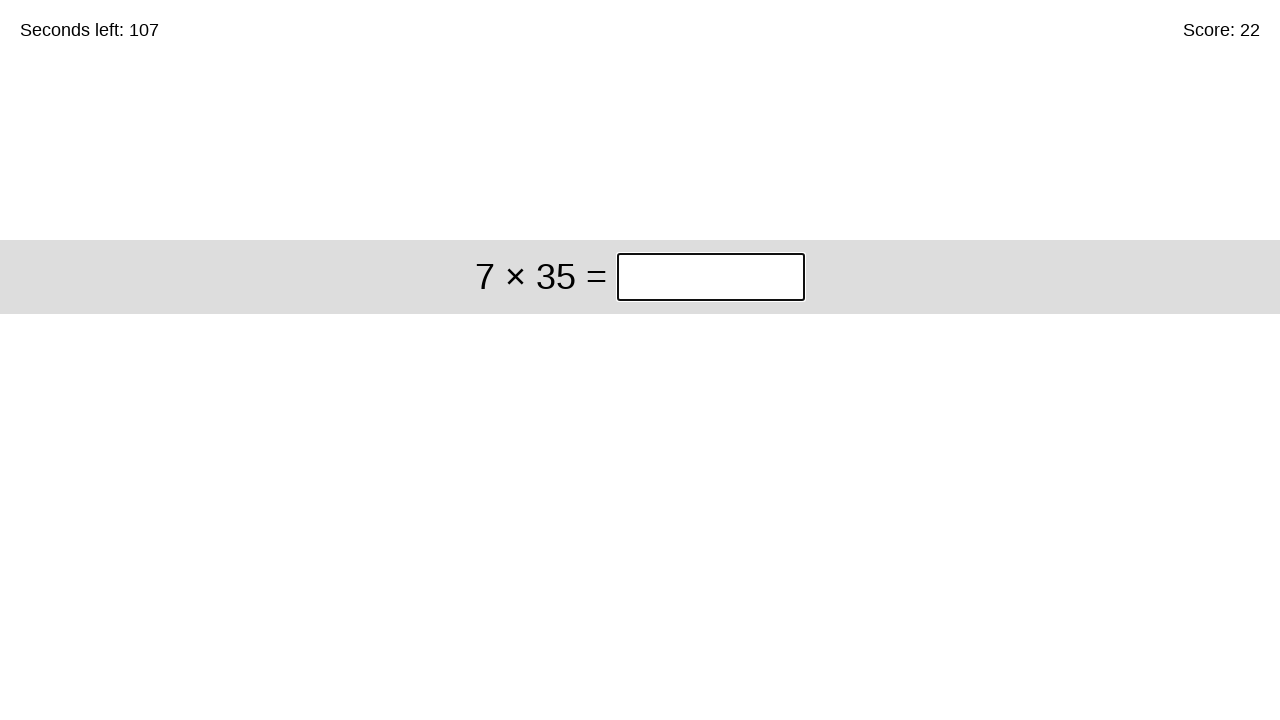

Retrieved math problem: 7 × 35
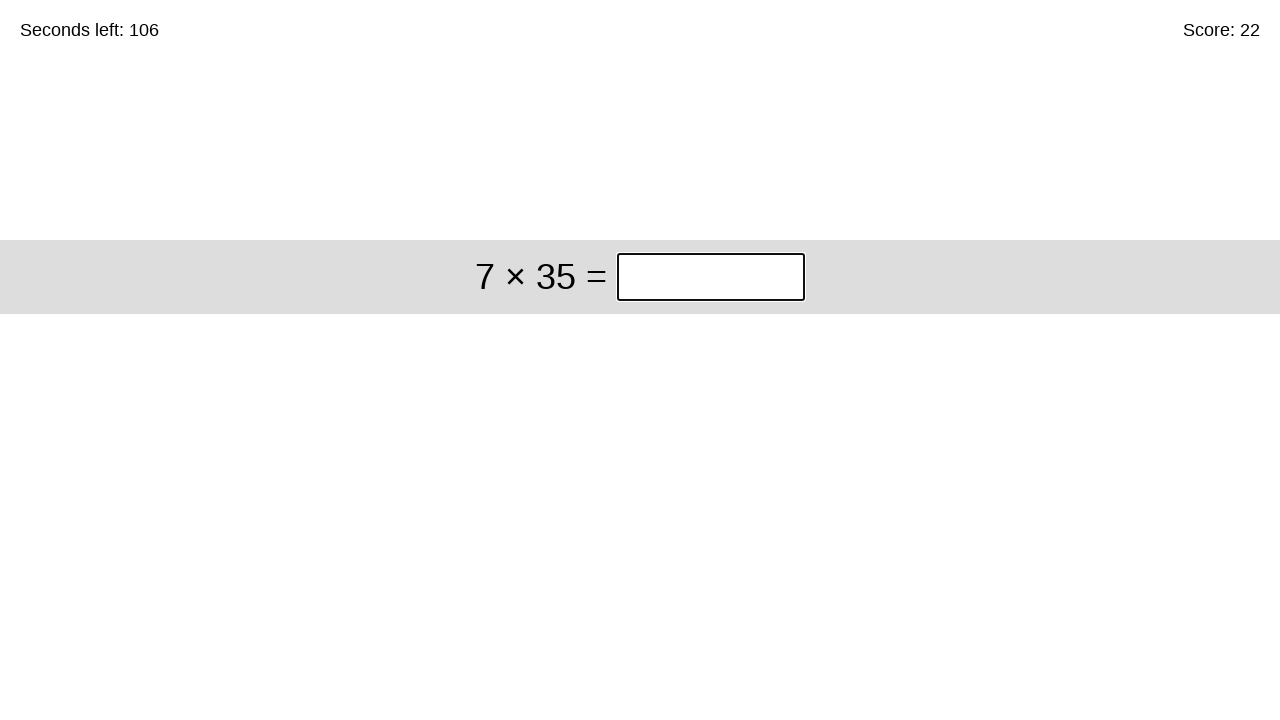

Calculated answer: 245
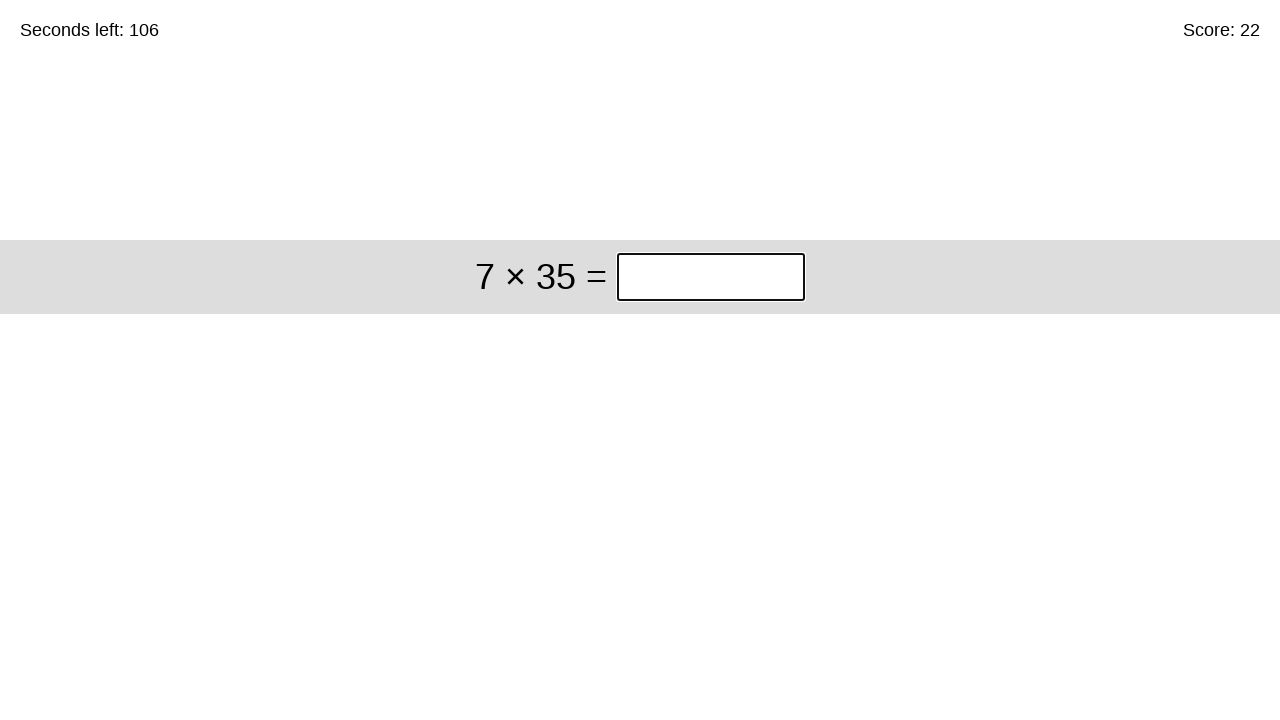

Filled answer field with 245 on //div[@class='start']//input[@class='answer']
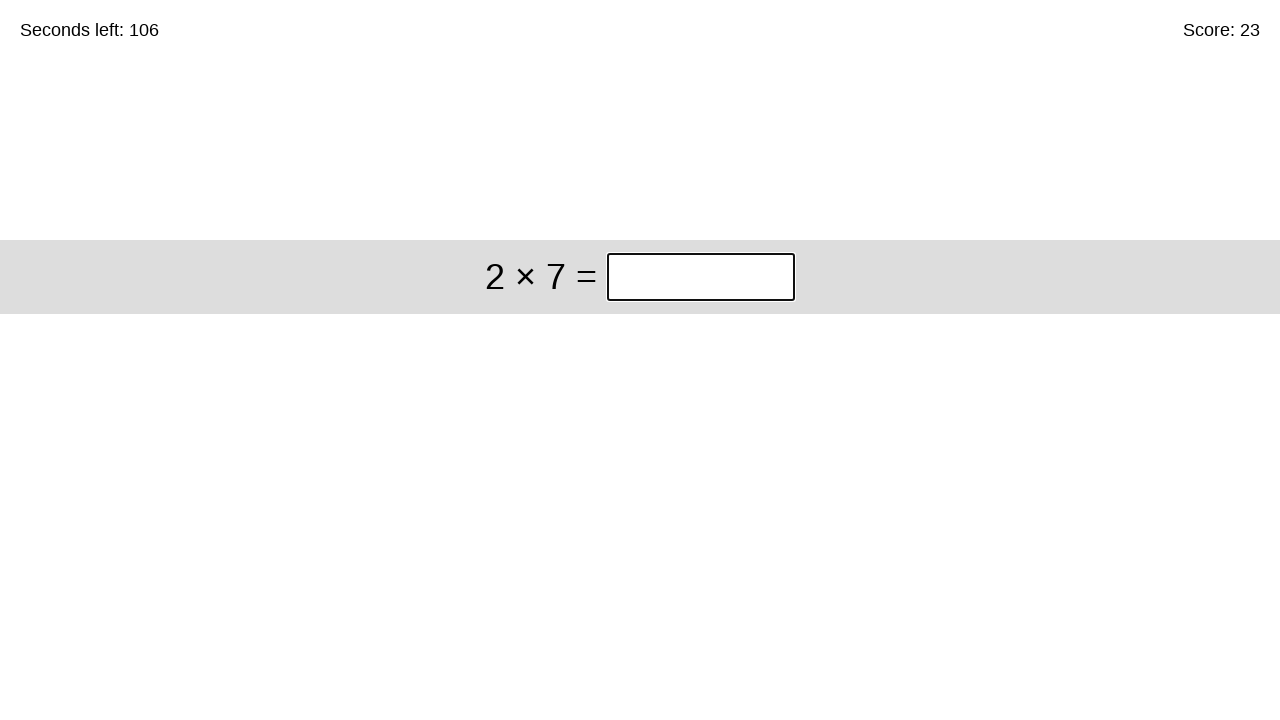

Pressed Enter to submit answer on //div[@class='start']//input[@class='answer']
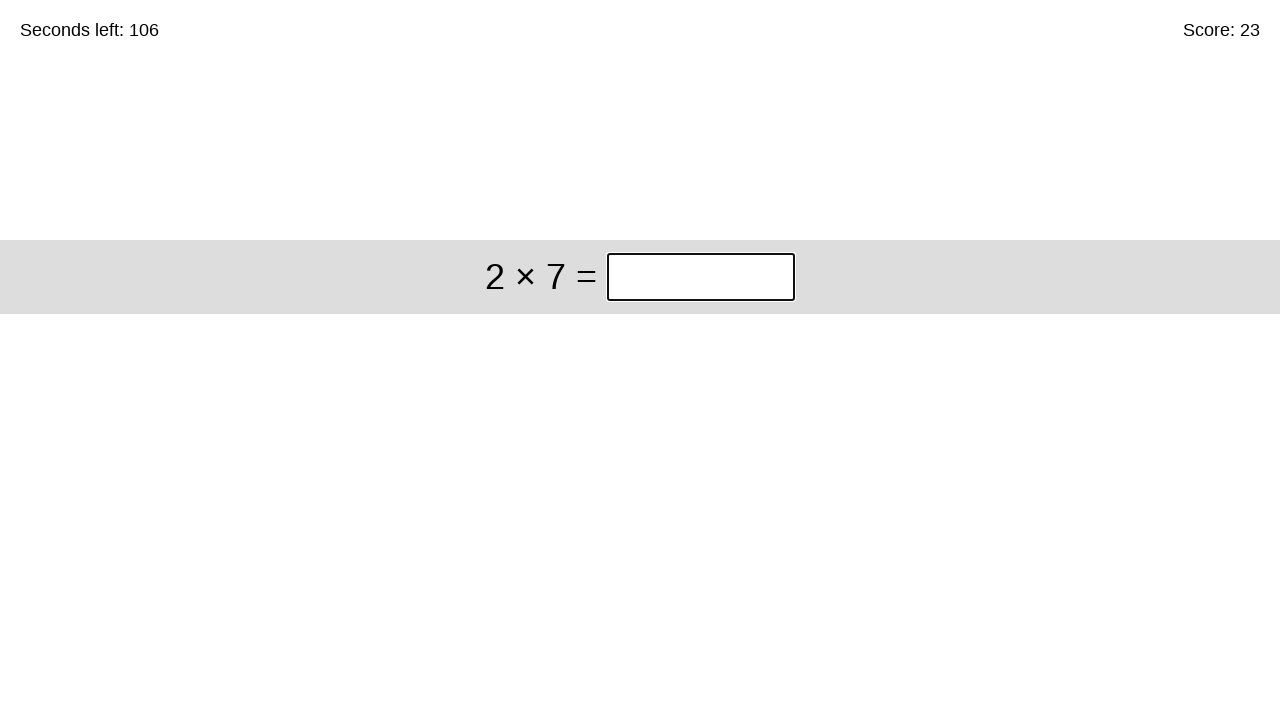

Retrieved timer text content
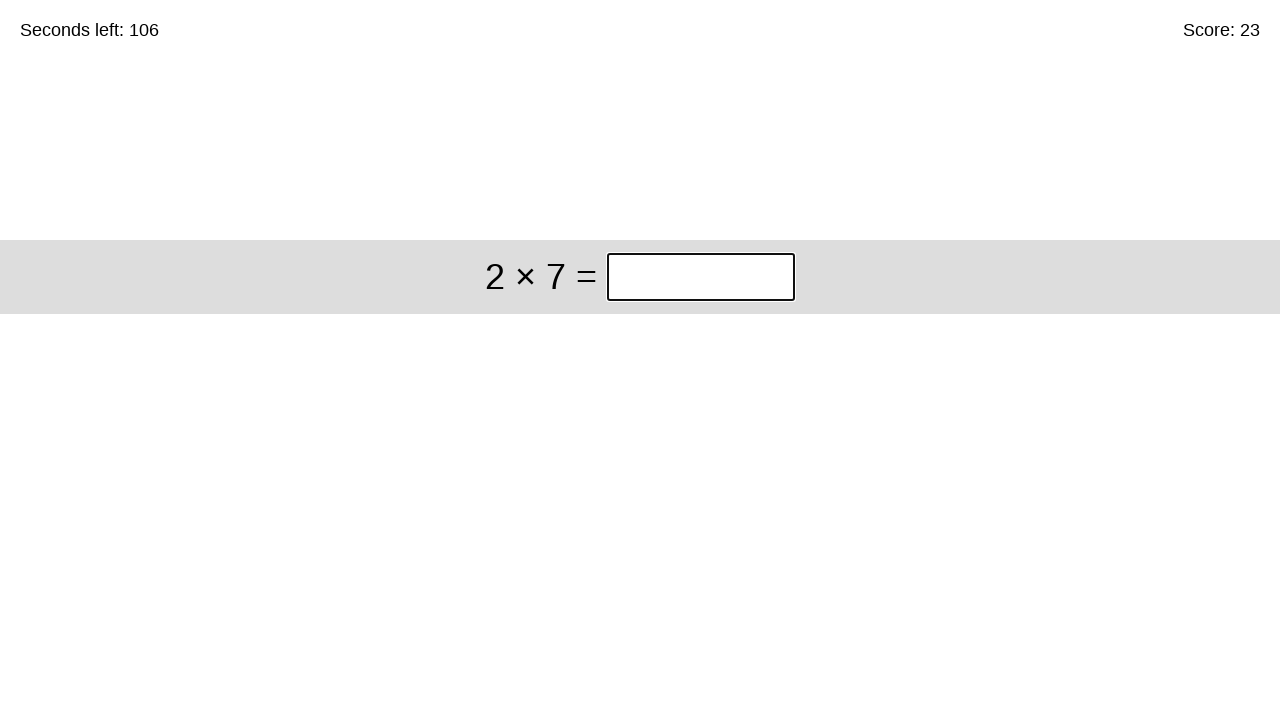

Retrieved math problem: 2 × 7
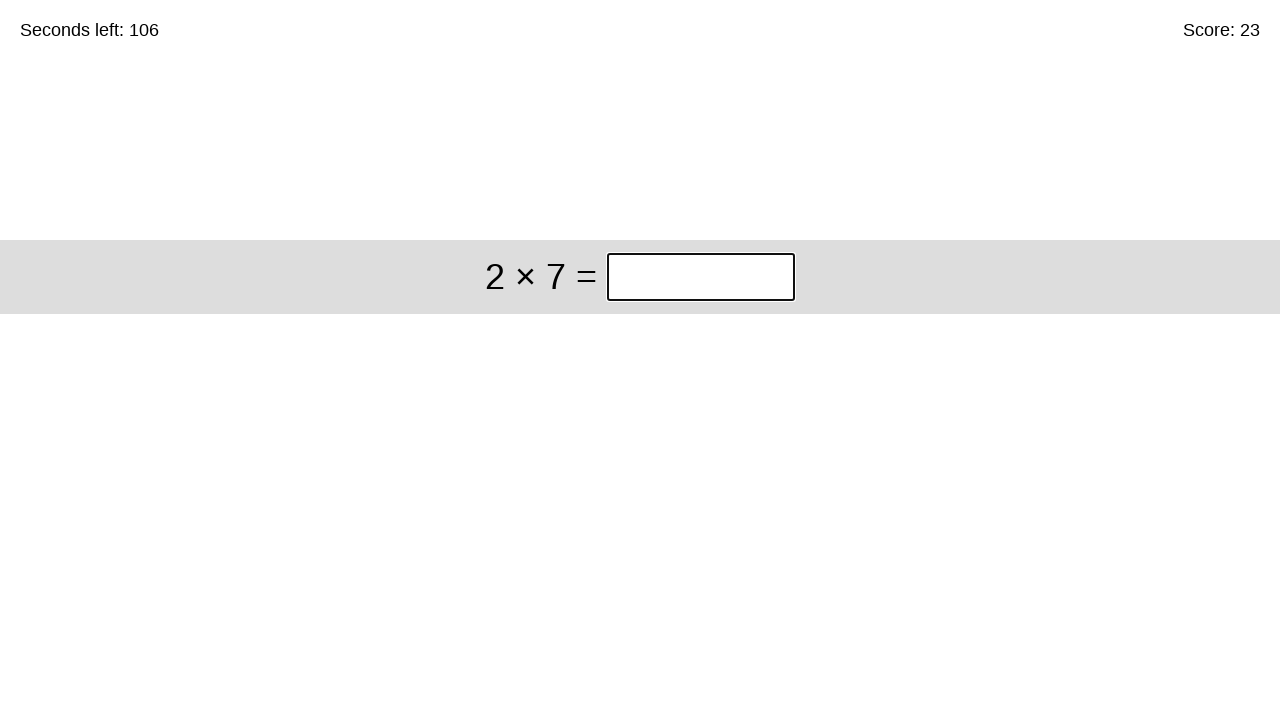

Calculated answer: 14
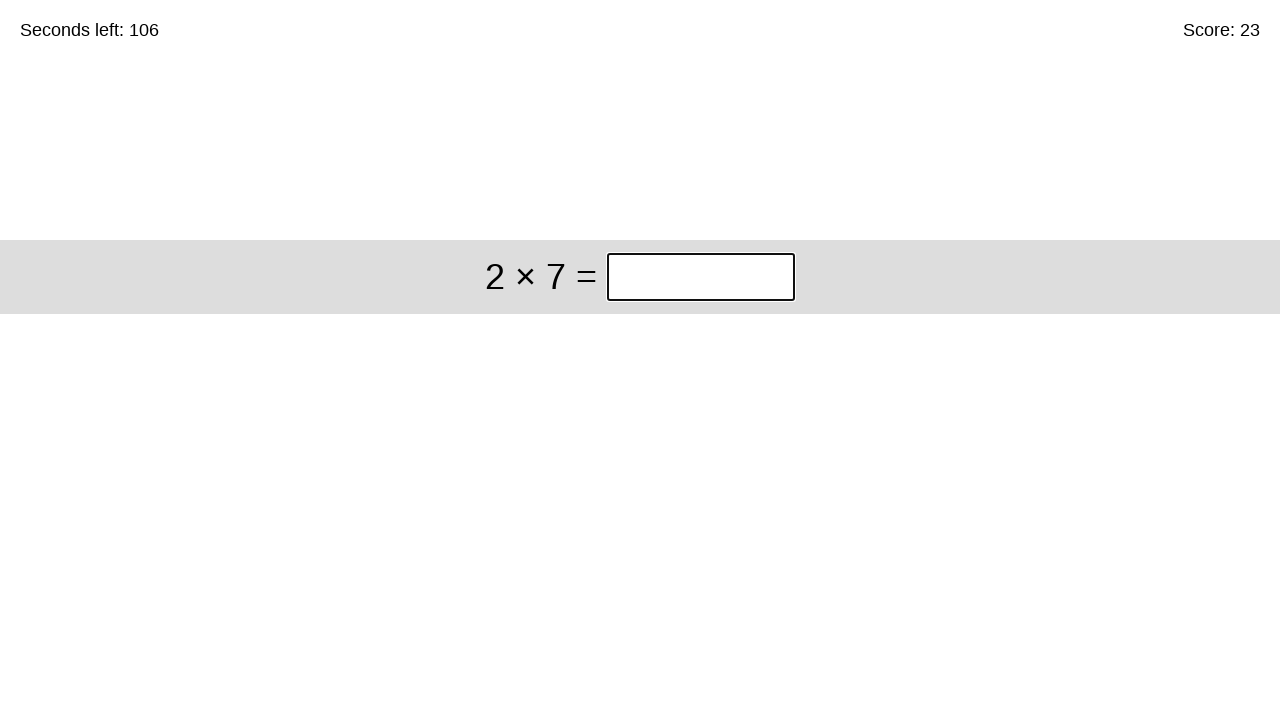

Filled answer field with 14 on //div[@class='start']//input[@class='answer']
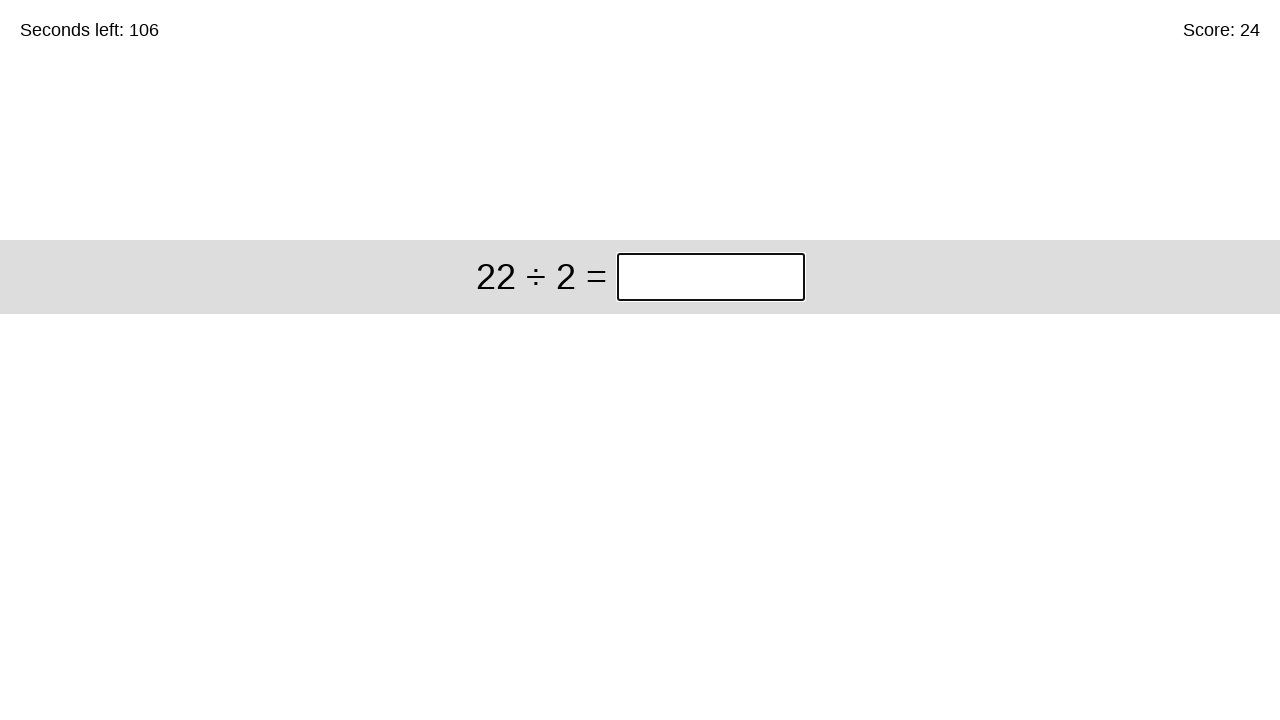

Pressed Enter to submit answer on //div[@class='start']//input[@class='answer']
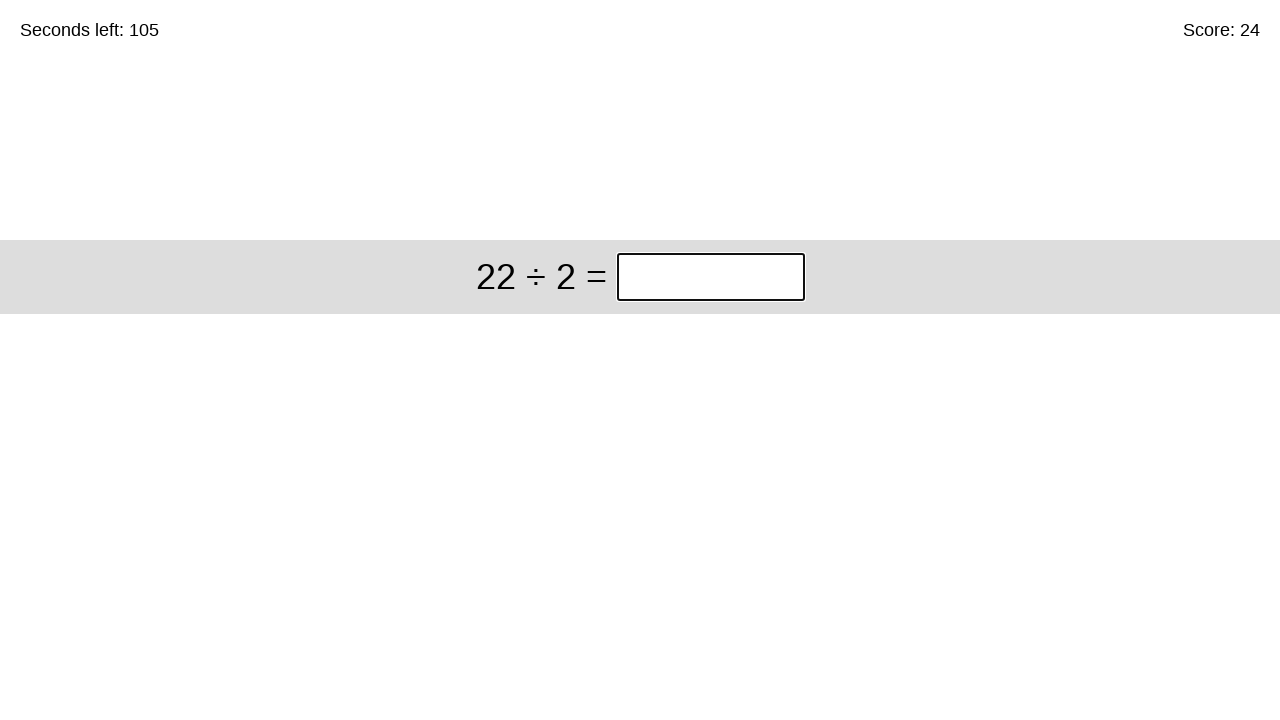

Retrieved timer text content
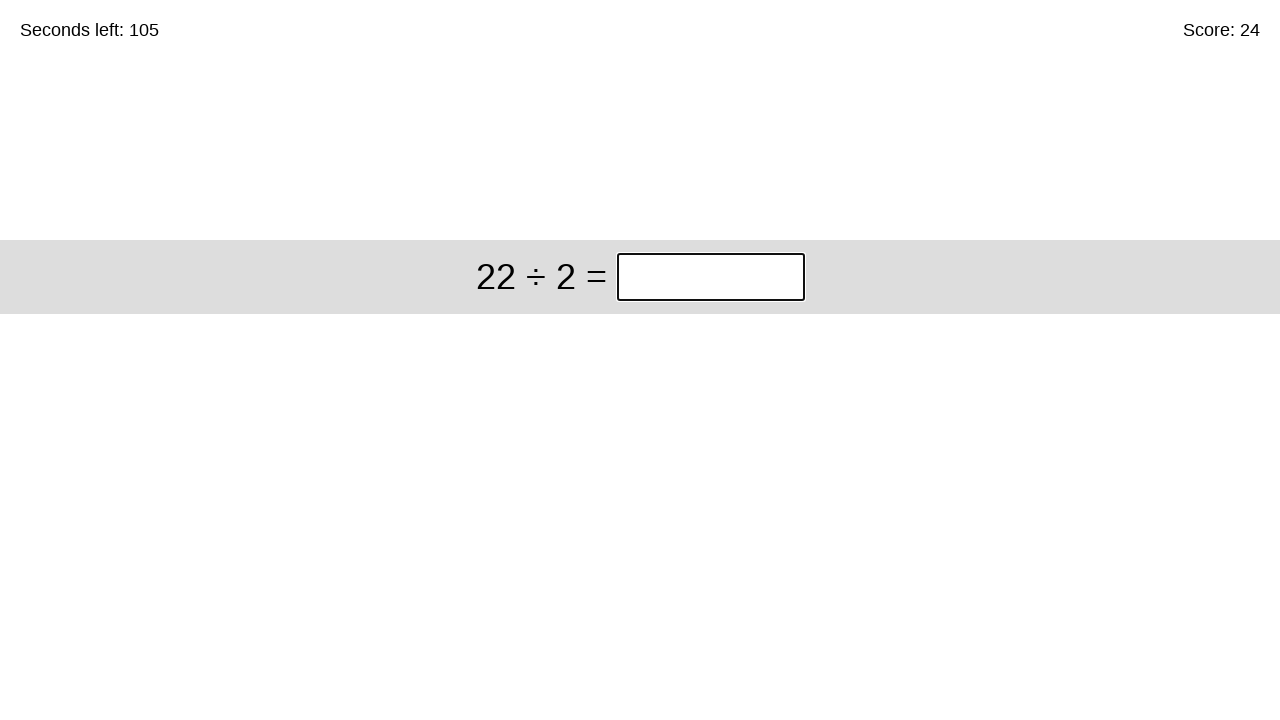

Retrieved math problem: 22 ÷ 2
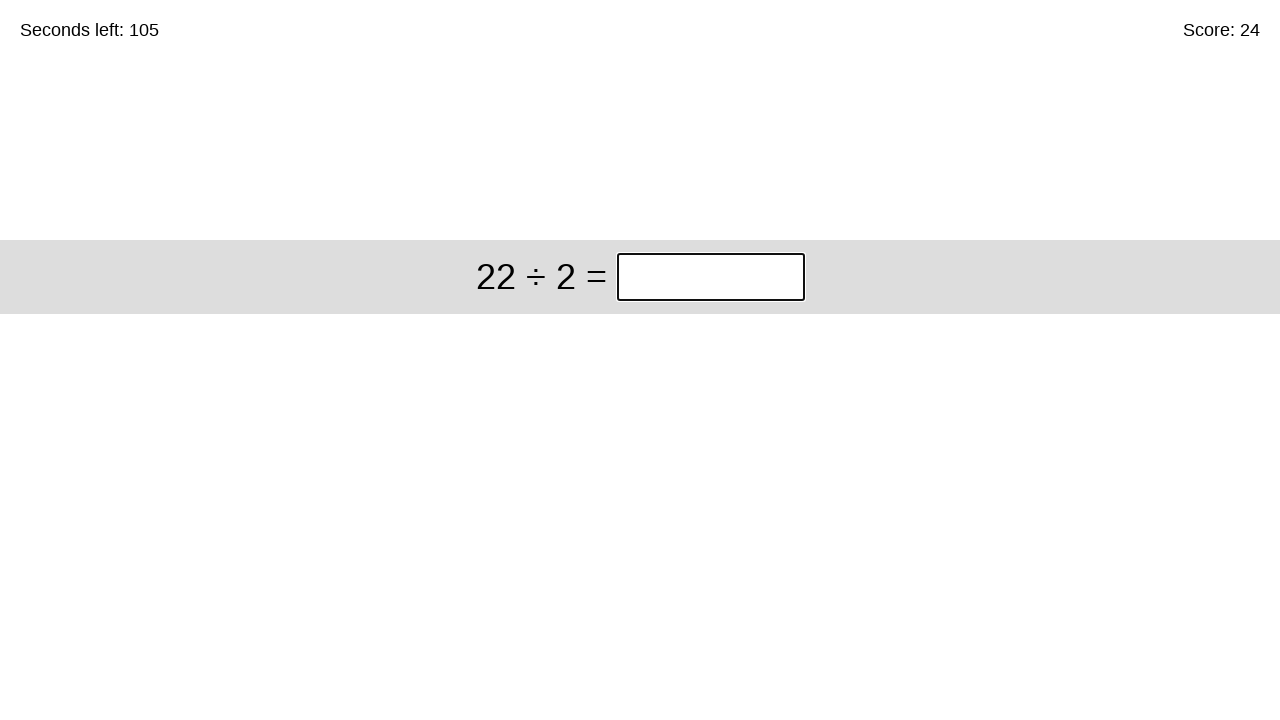

Calculated answer: 11
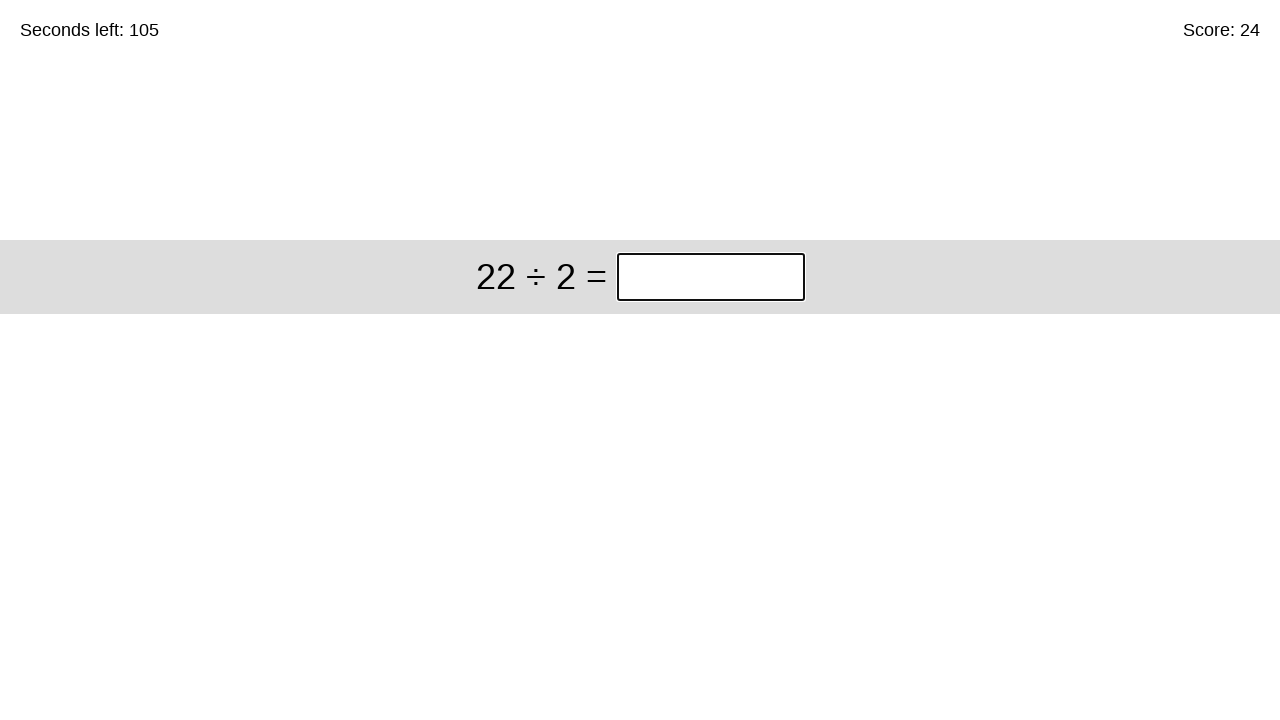

Filled answer field with 11 on //div[@class='start']//input[@class='answer']
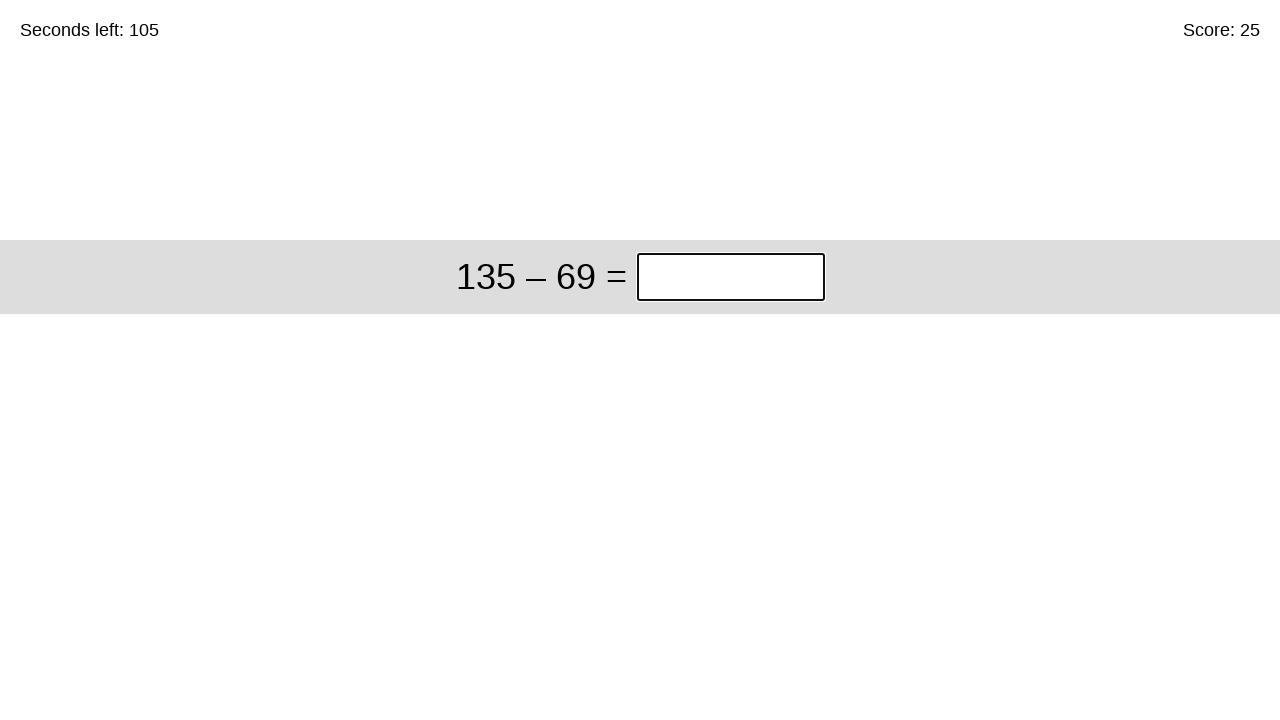

Pressed Enter to submit answer on //div[@class='start']//input[@class='answer']
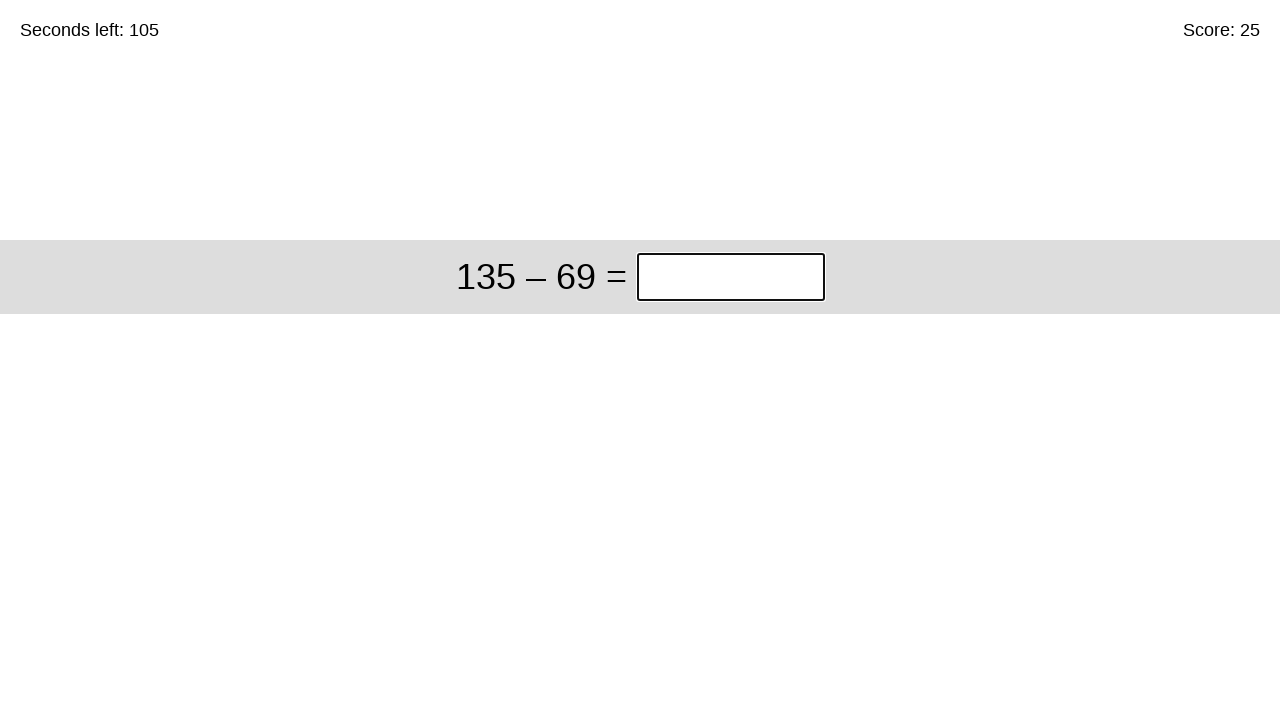

Retrieved timer text content
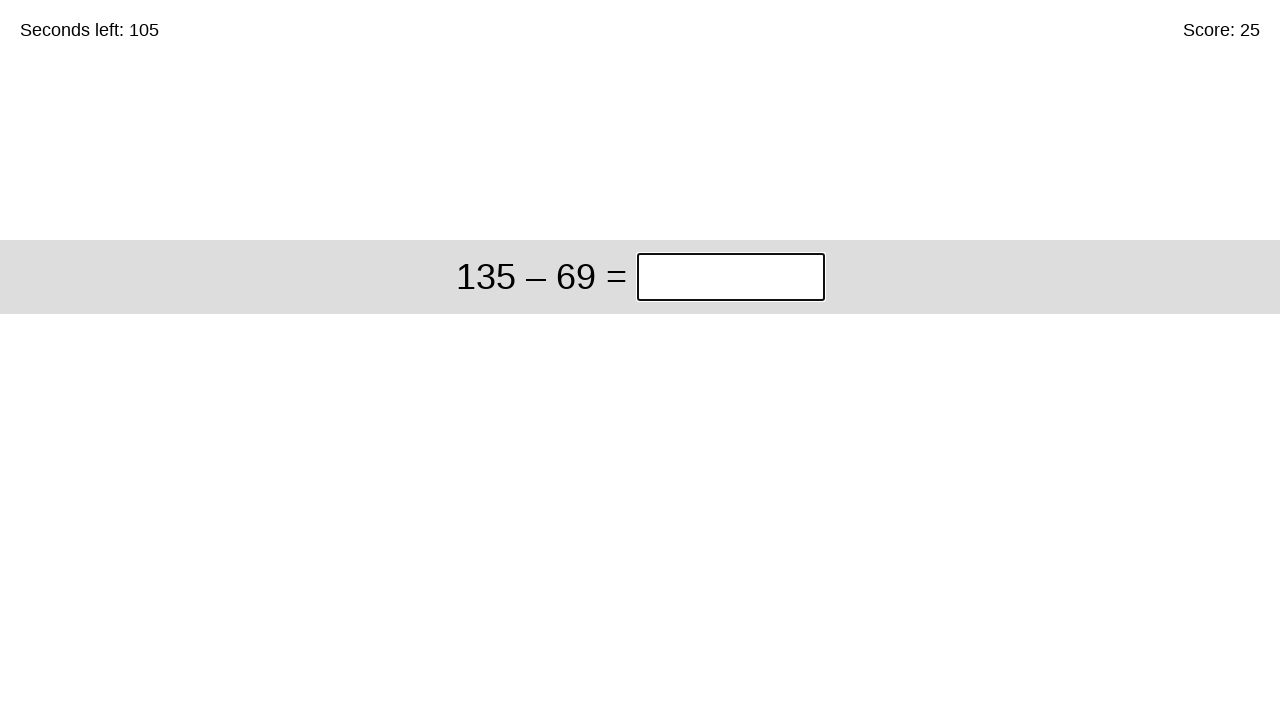

Retrieved math problem: 135 – 69
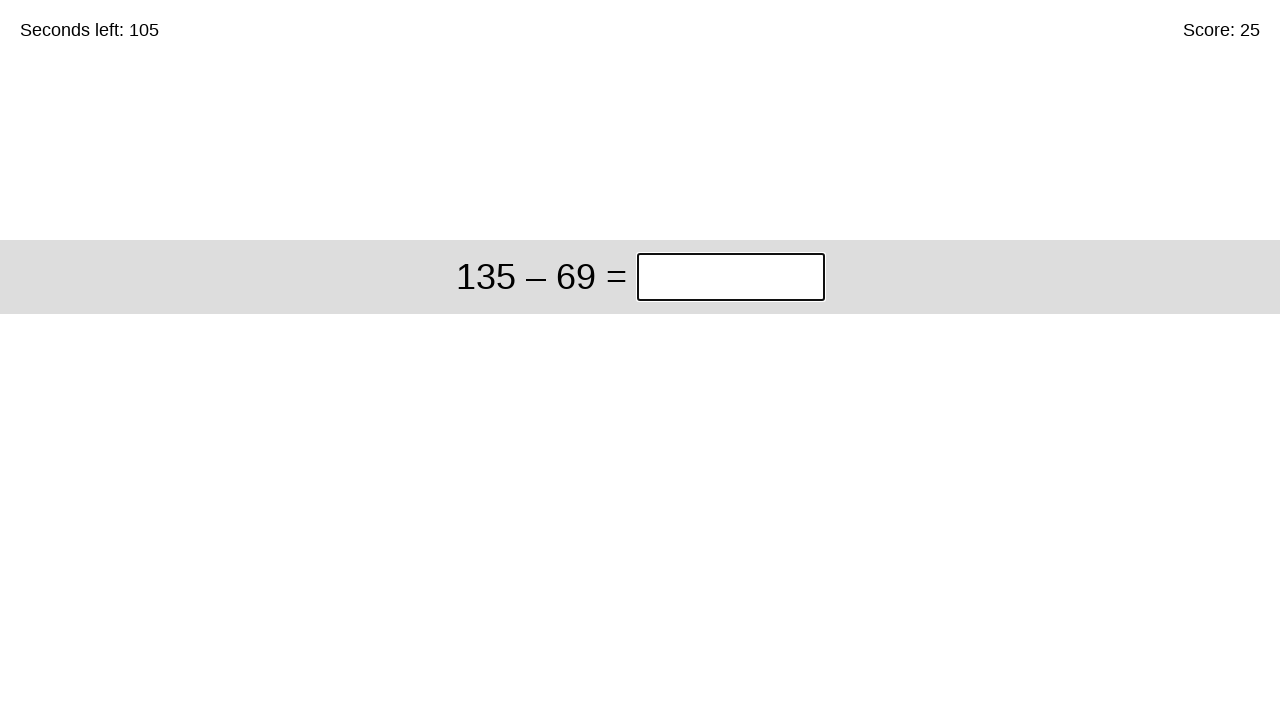

Calculated answer: 66
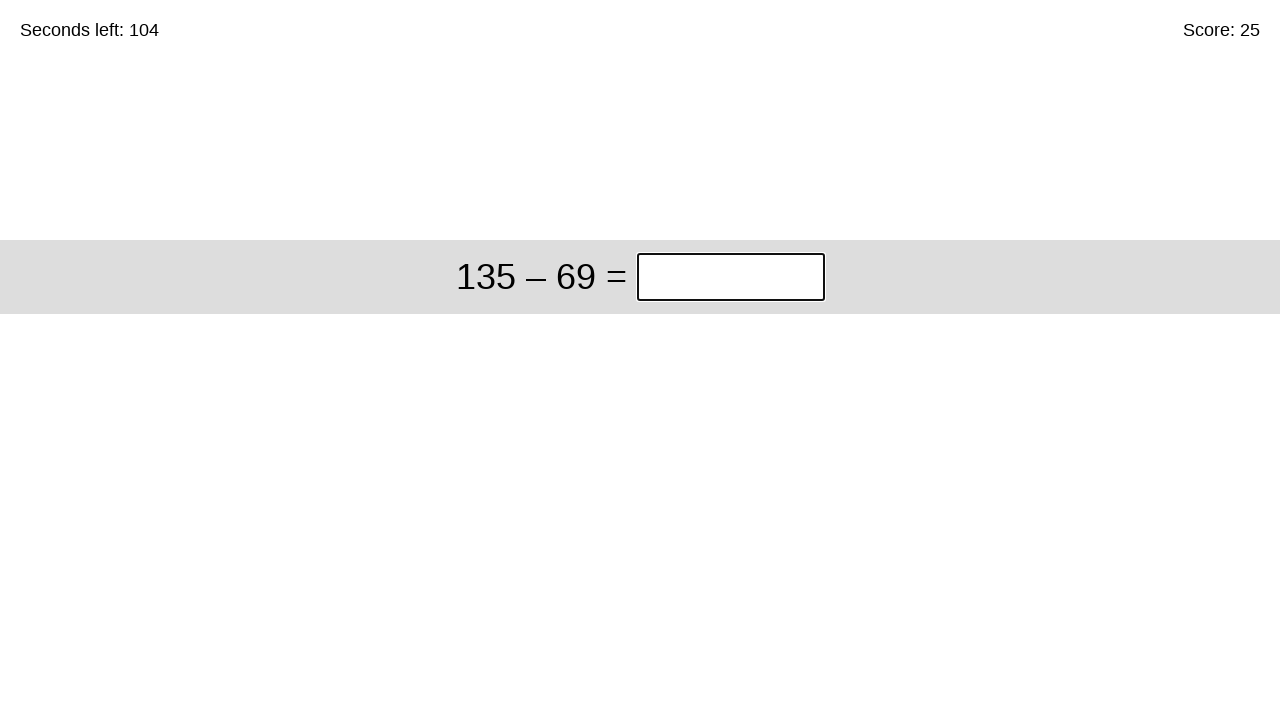

Filled answer field with 66 on //div[@class='start']//input[@class='answer']
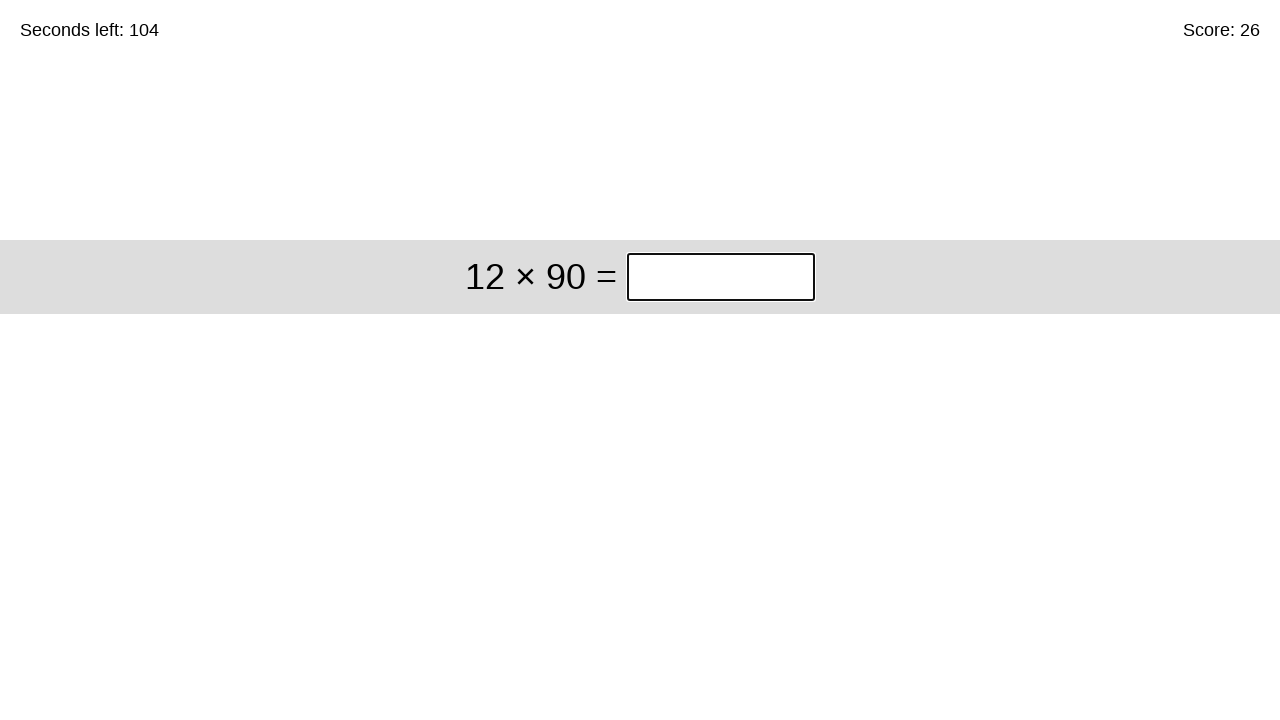

Pressed Enter to submit answer on //div[@class='start']//input[@class='answer']
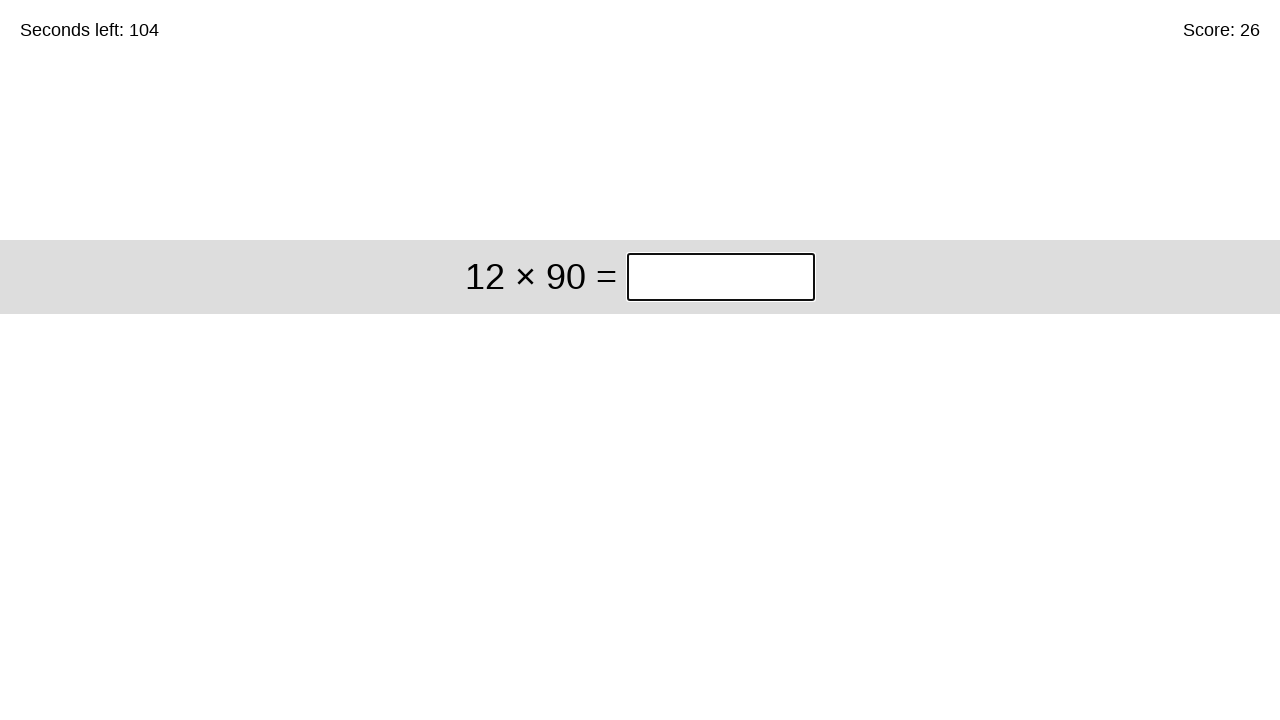

Retrieved timer text content
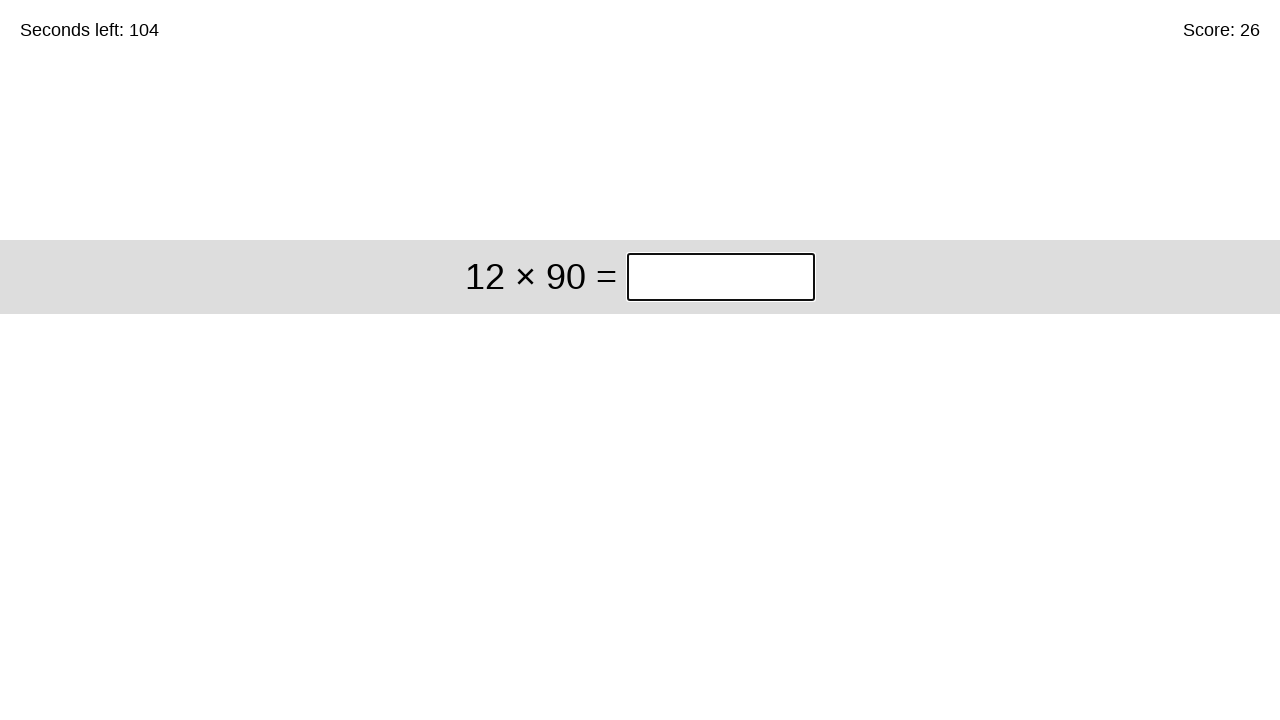

Retrieved math problem: 12 × 90
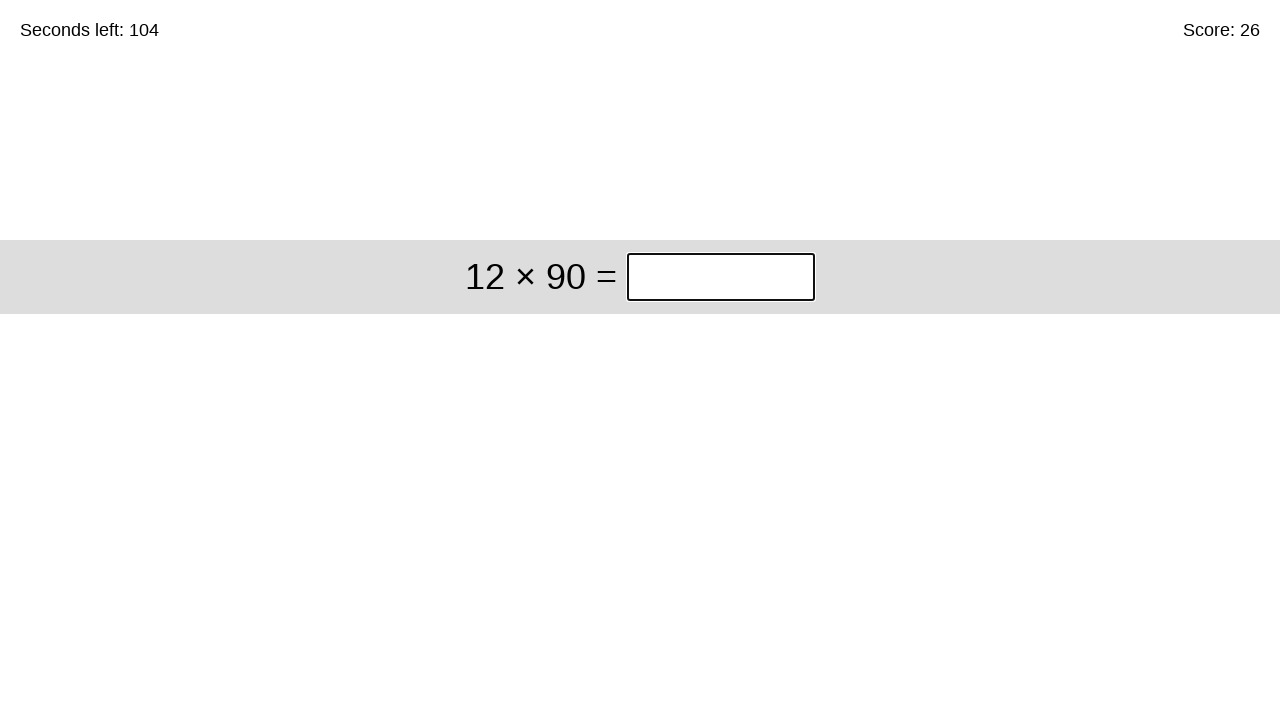

Calculated answer: 1080
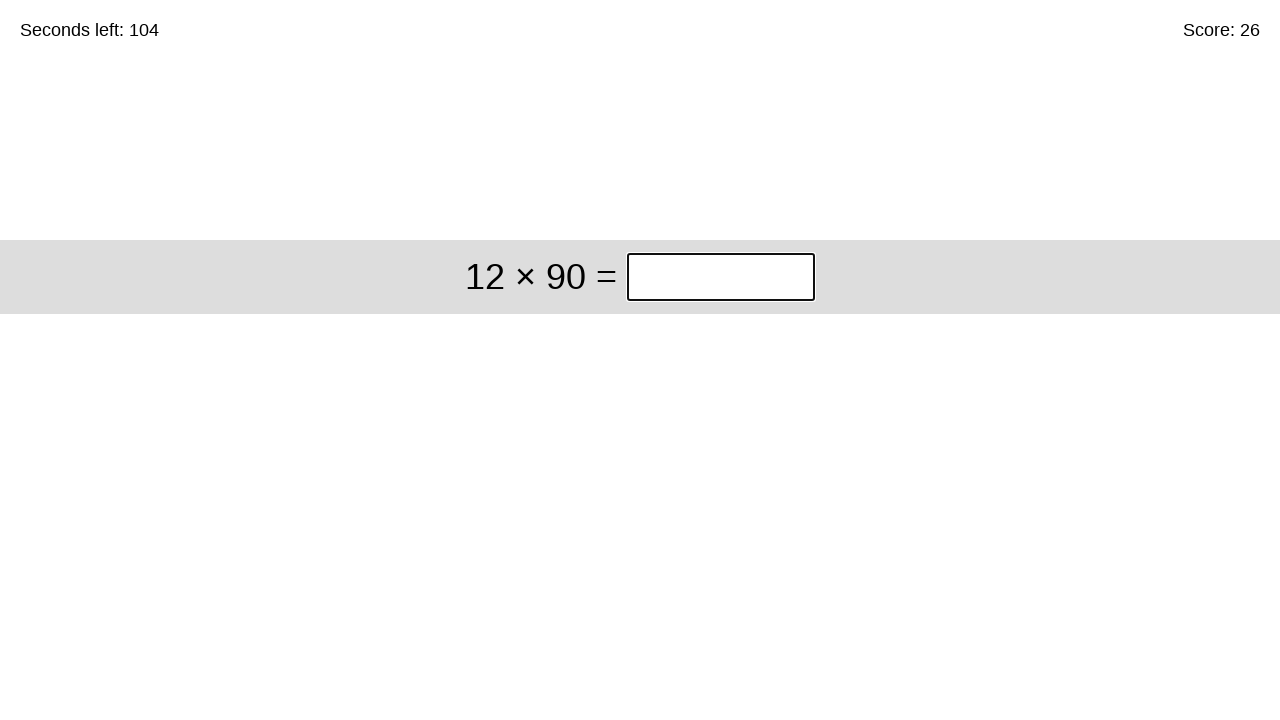

Filled answer field with 1080 on //div[@class='start']//input[@class='answer']
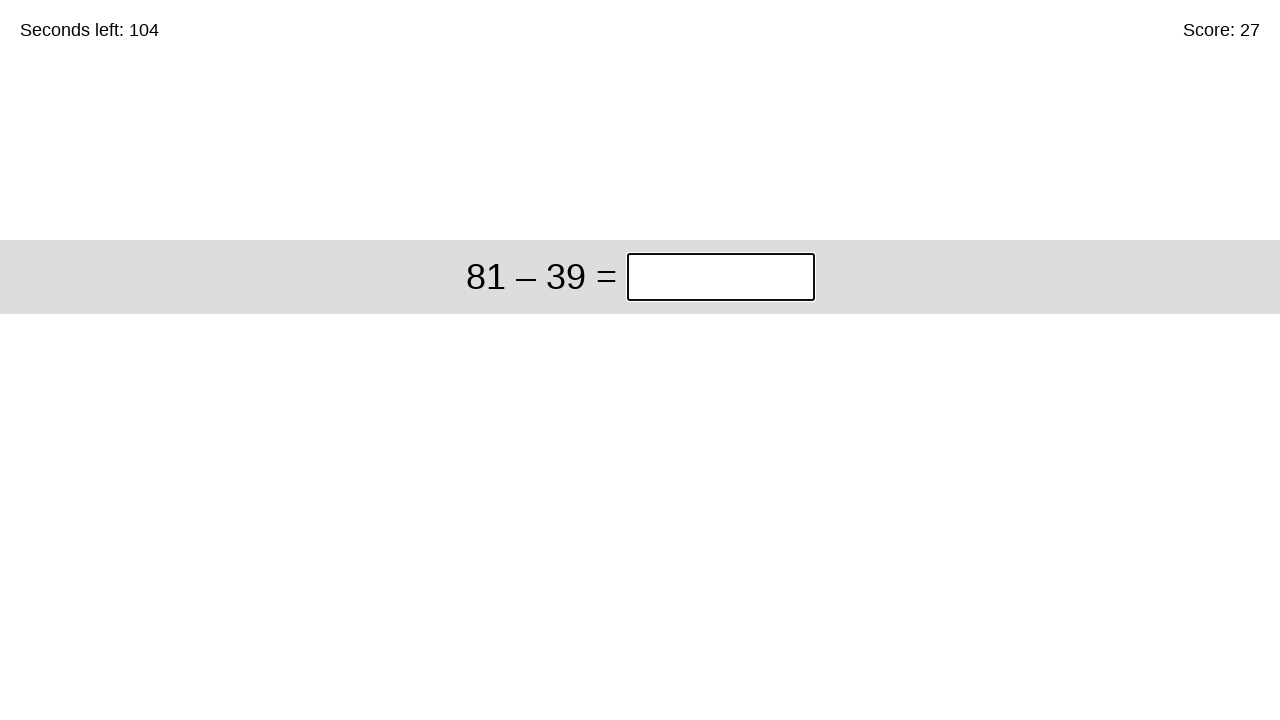

Pressed Enter to submit answer on //div[@class='start']//input[@class='answer']
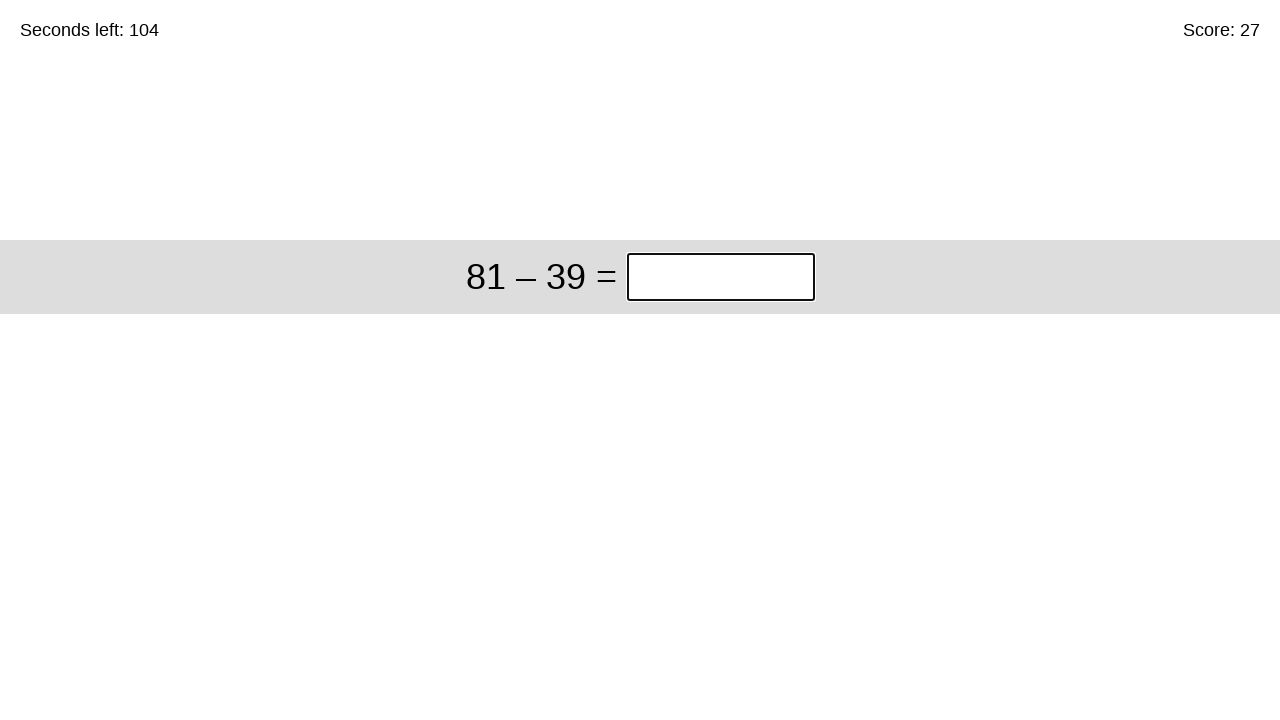

Retrieved timer text content
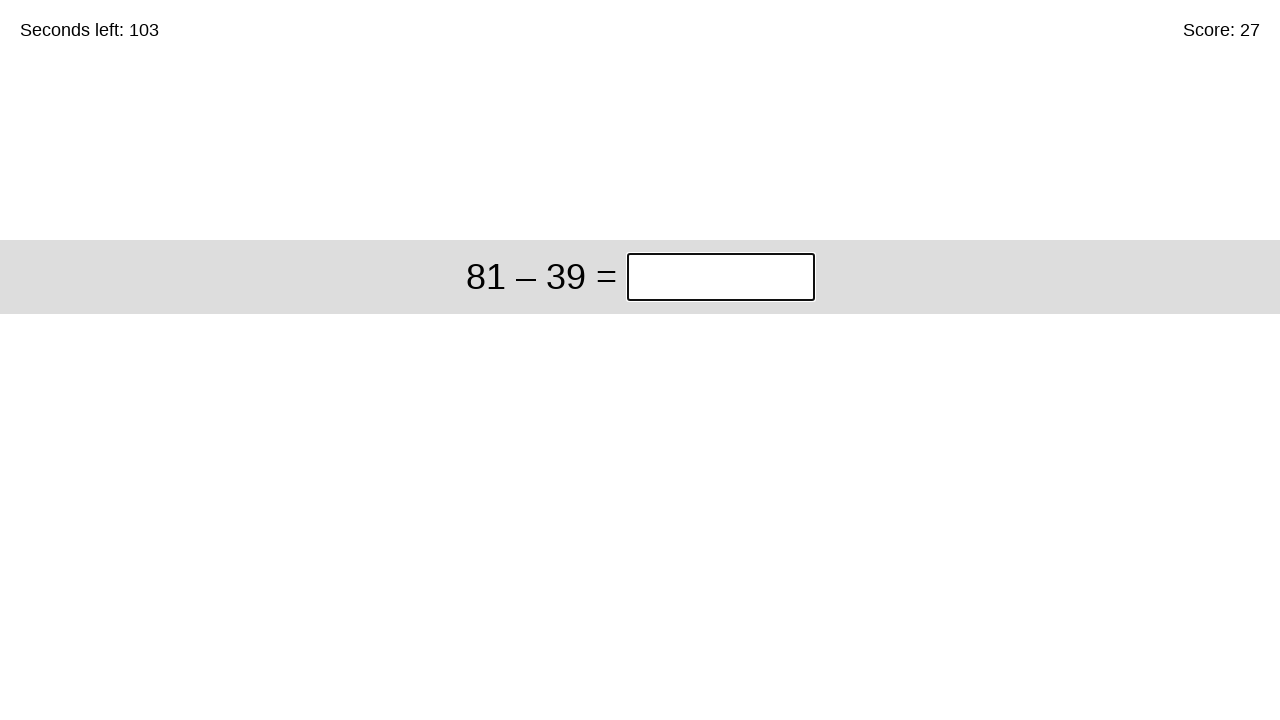

Retrieved math problem: 81 – 39
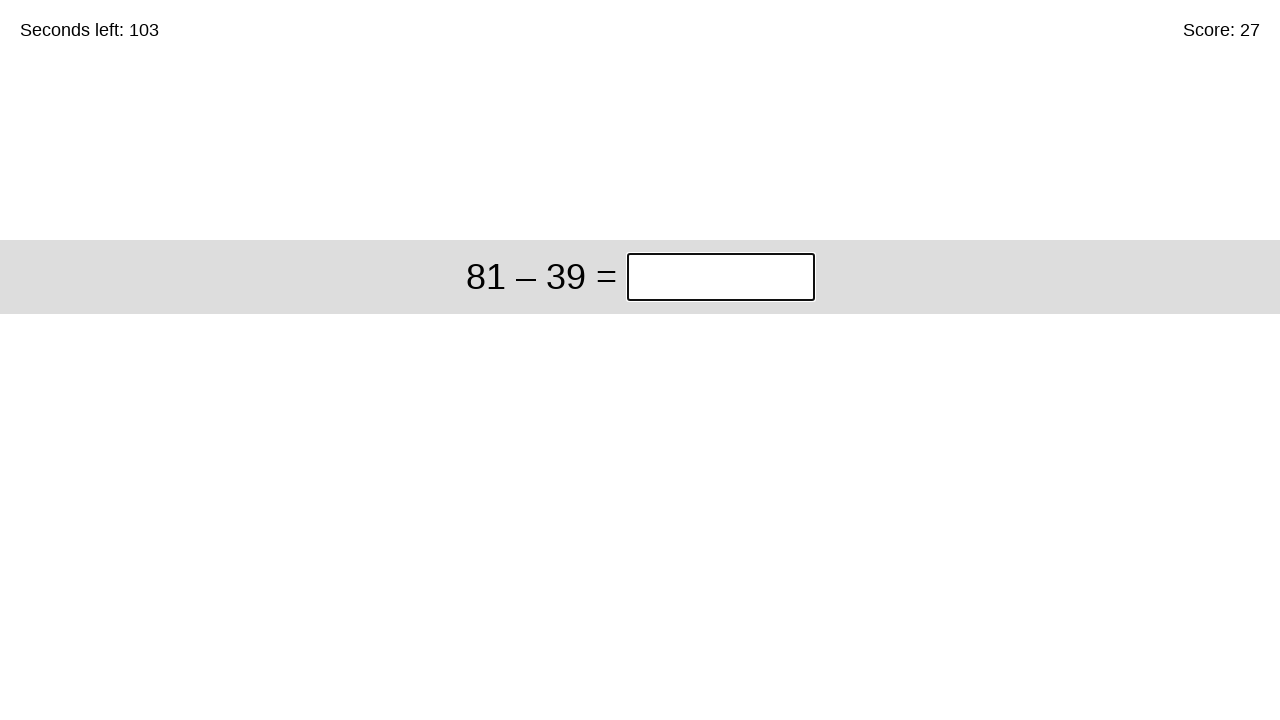

Calculated answer: 42
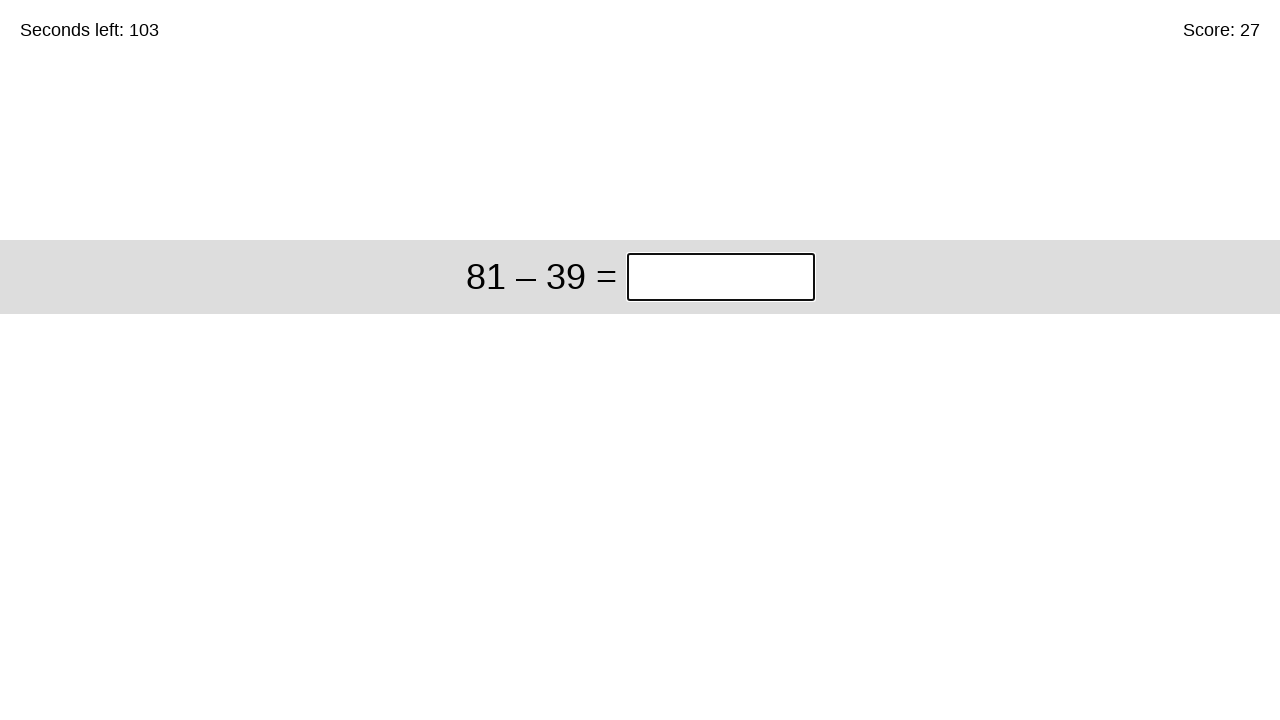

Filled answer field with 42 on //div[@class='start']//input[@class='answer']
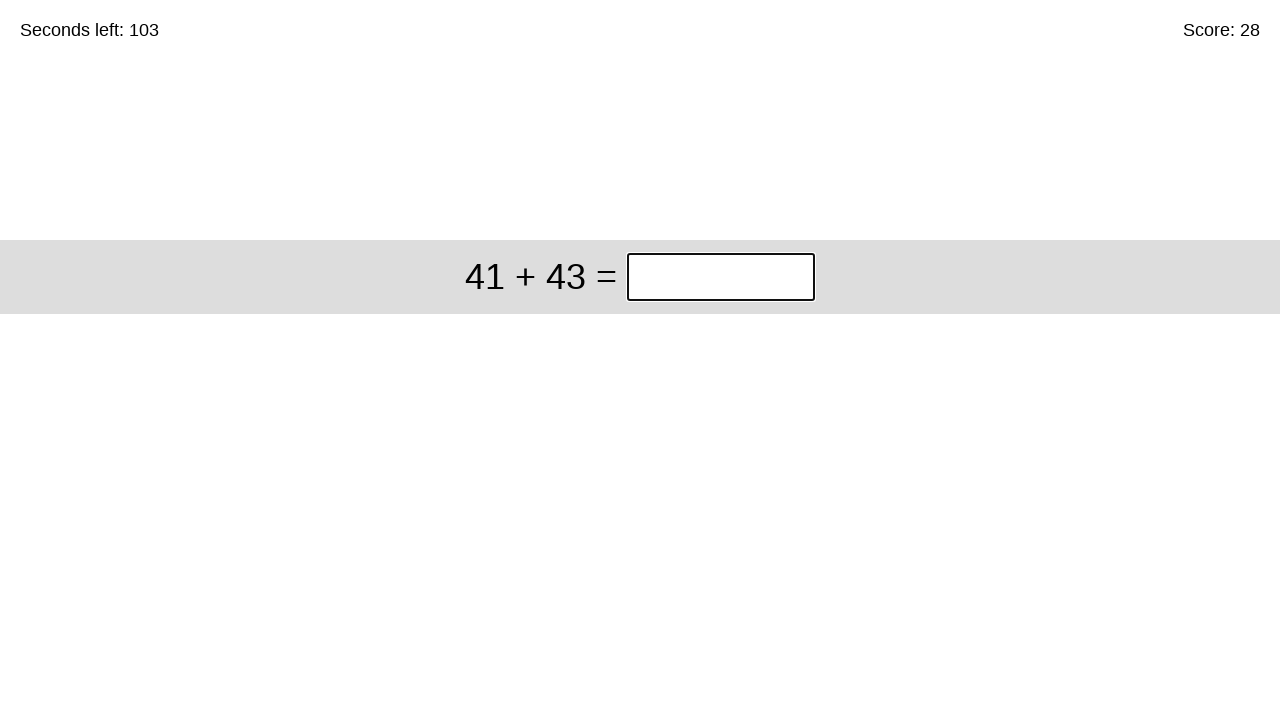

Pressed Enter to submit answer on //div[@class='start']//input[@class='answer']
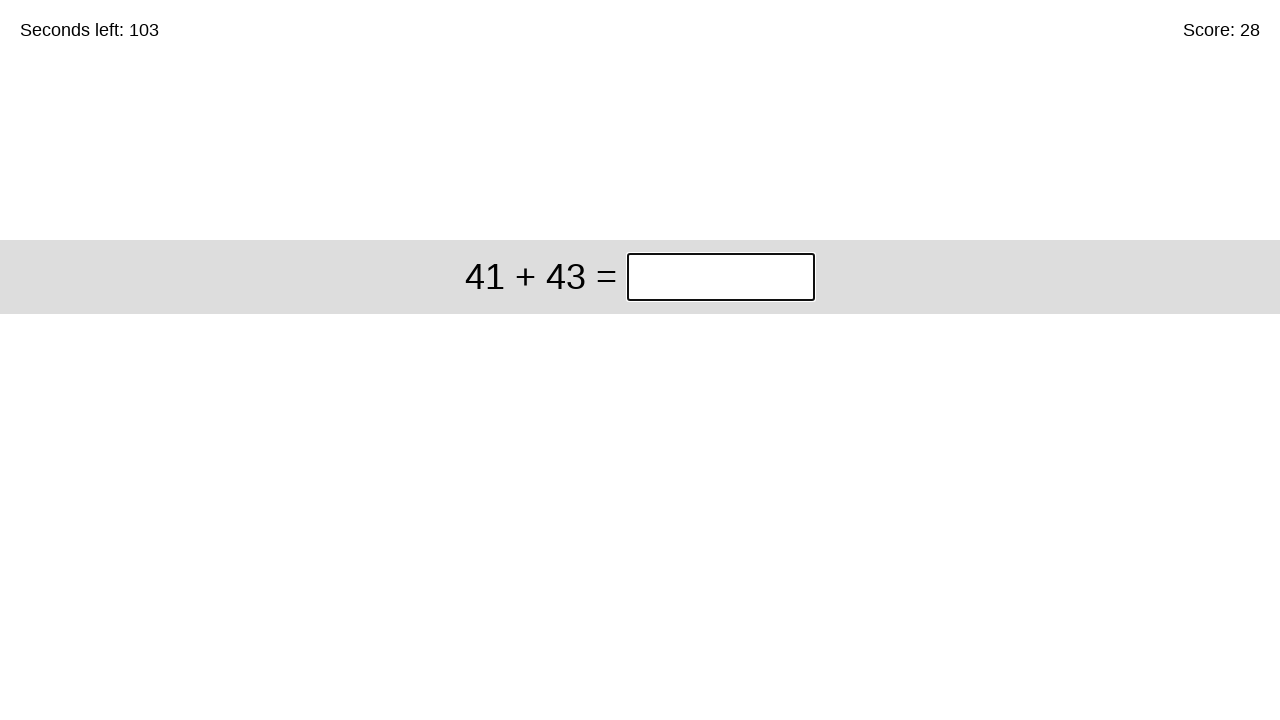

Retrieved timer text content
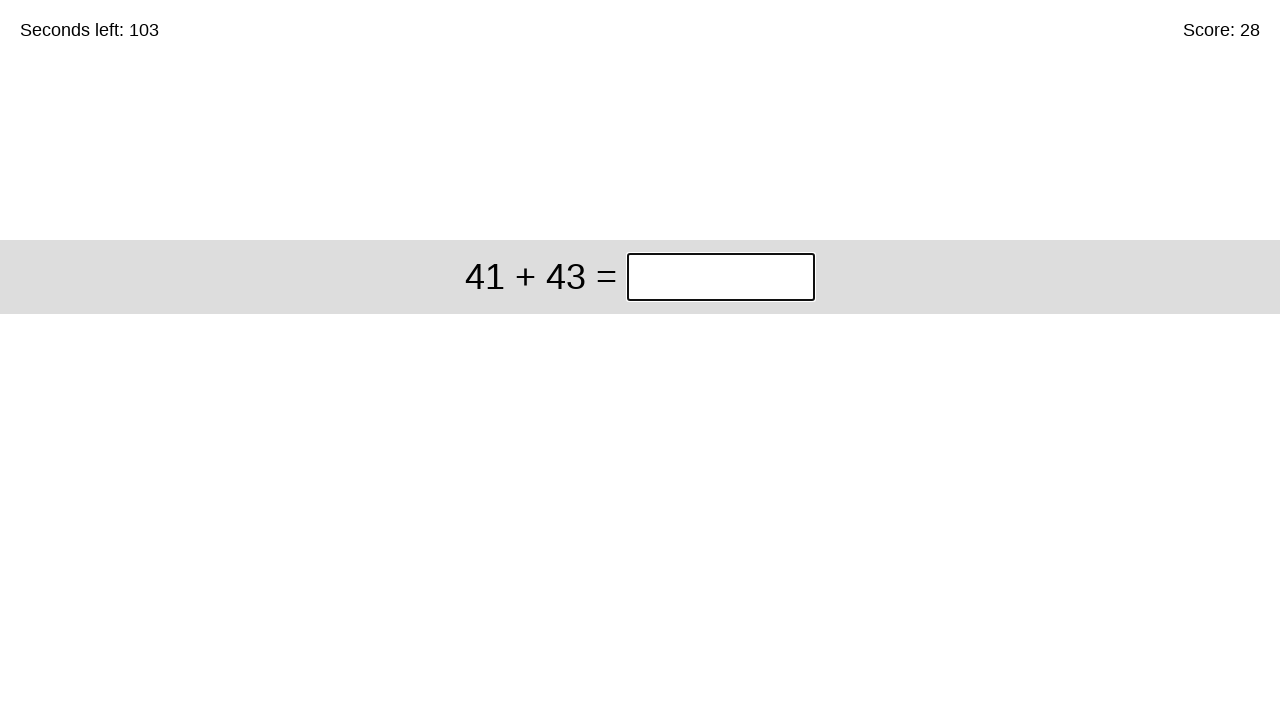

Retrieved math problem: 41 + 43
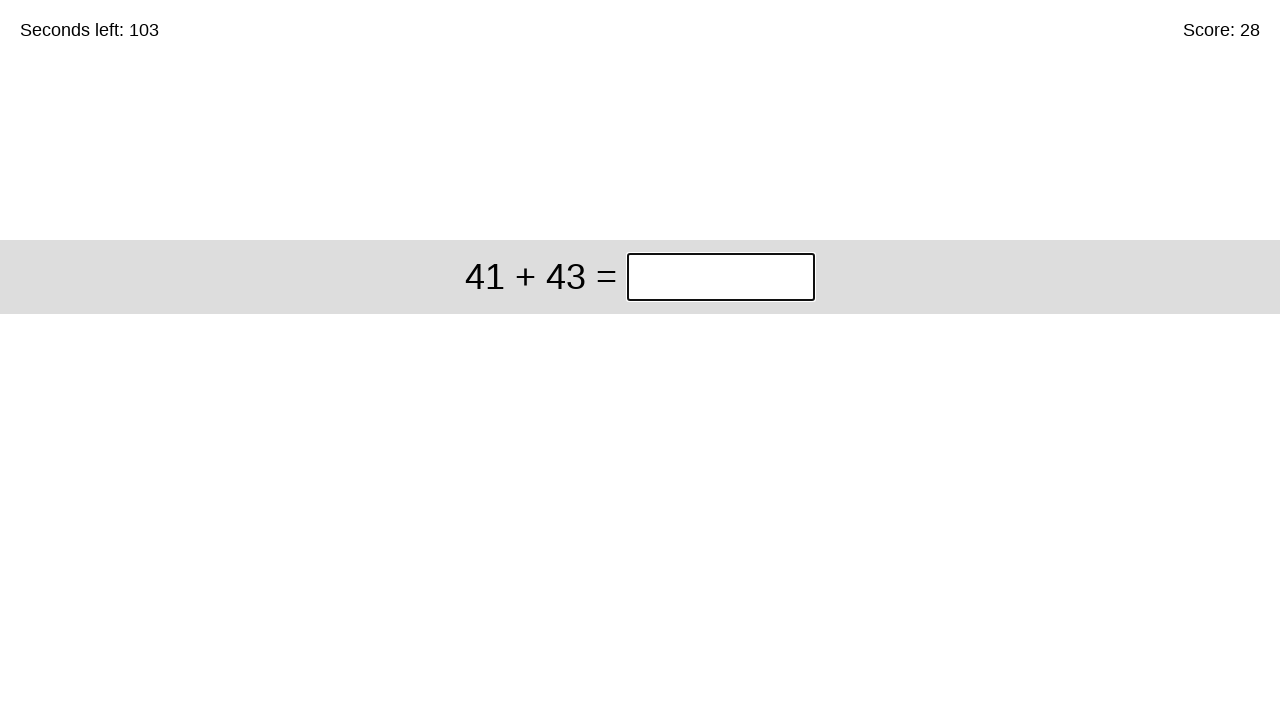

Calculated answer: 84
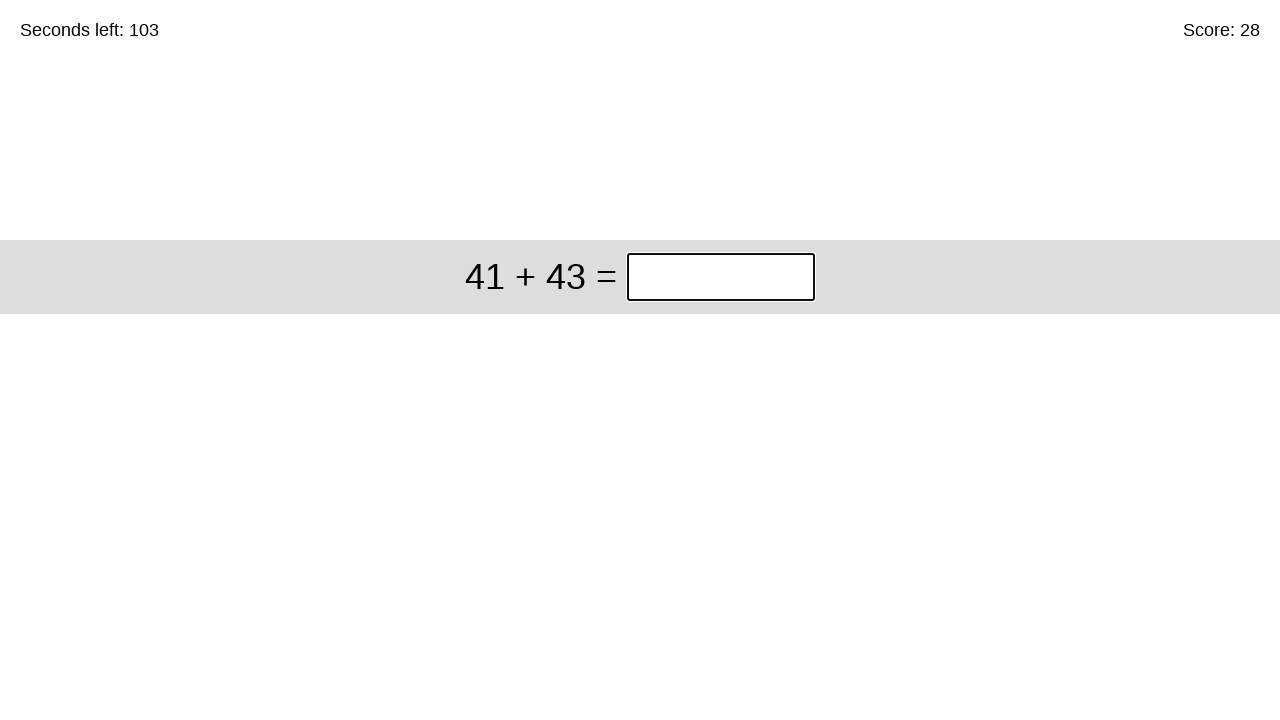

Filled answer field with 84 on //div[@class='start']//input[@class='answer']
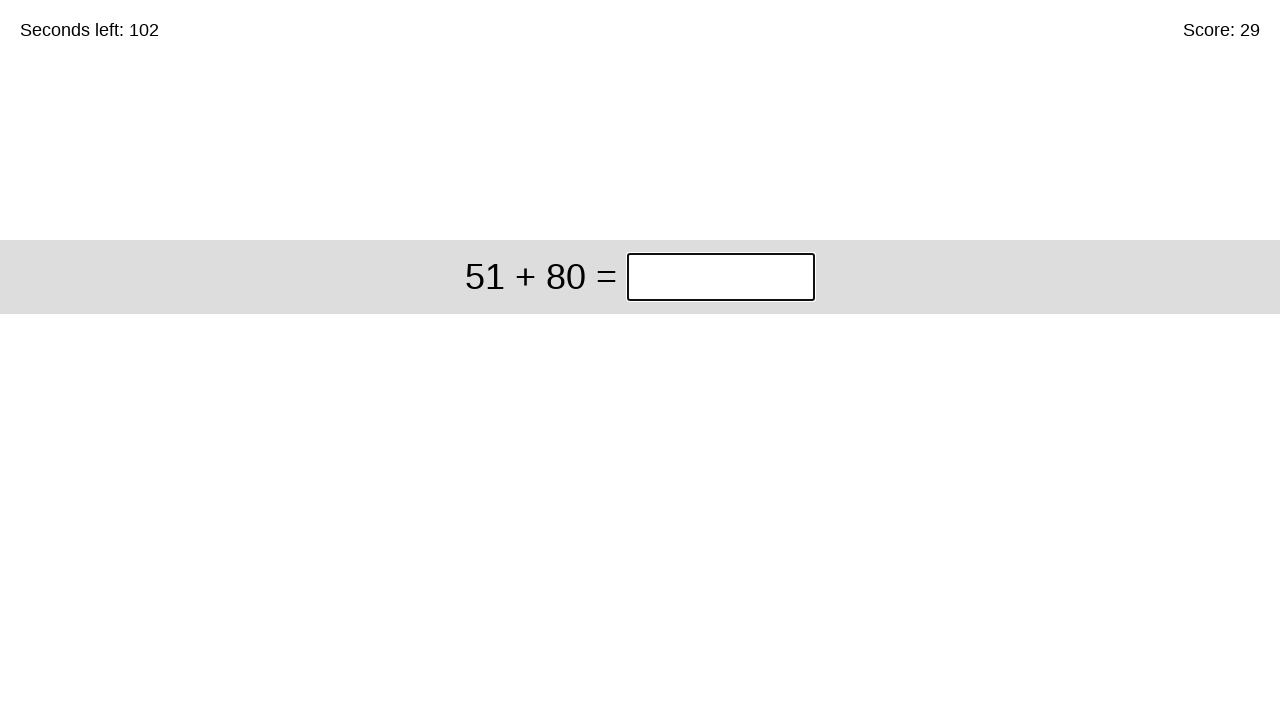

Pressed Enter to submit answer on //div[@class='start']//input[@class='answer']
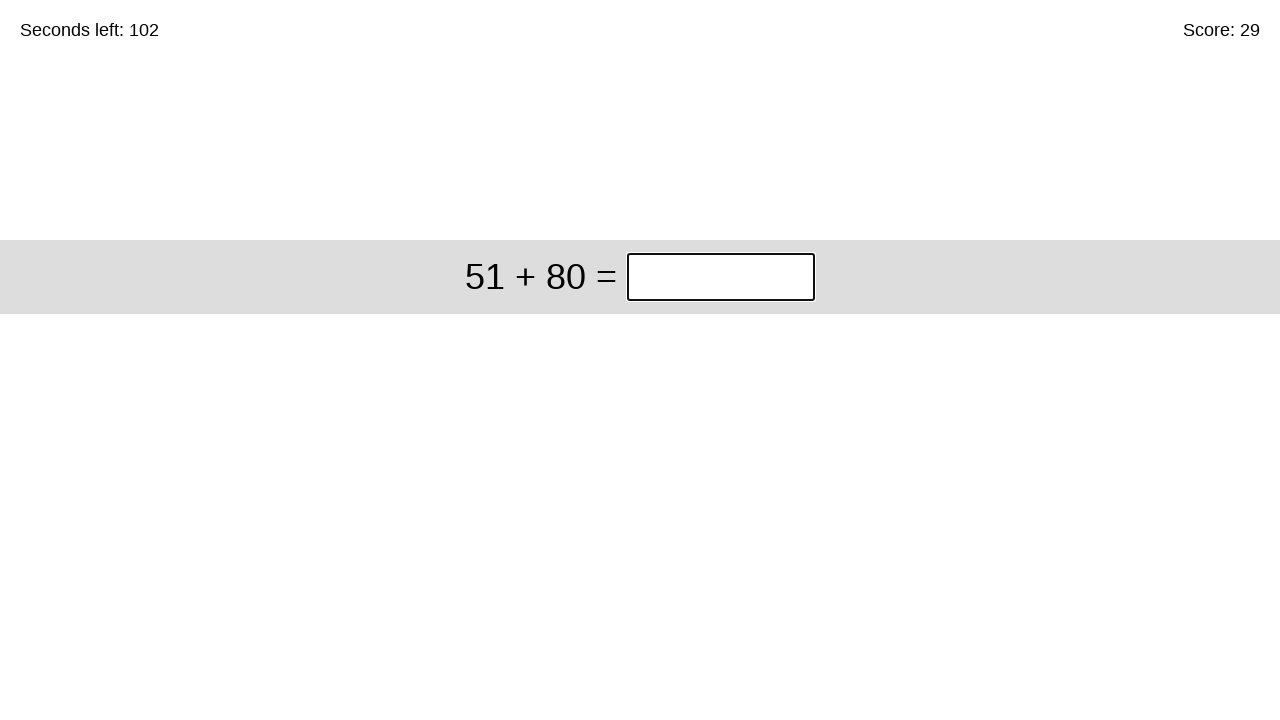

Retrieved timer text content
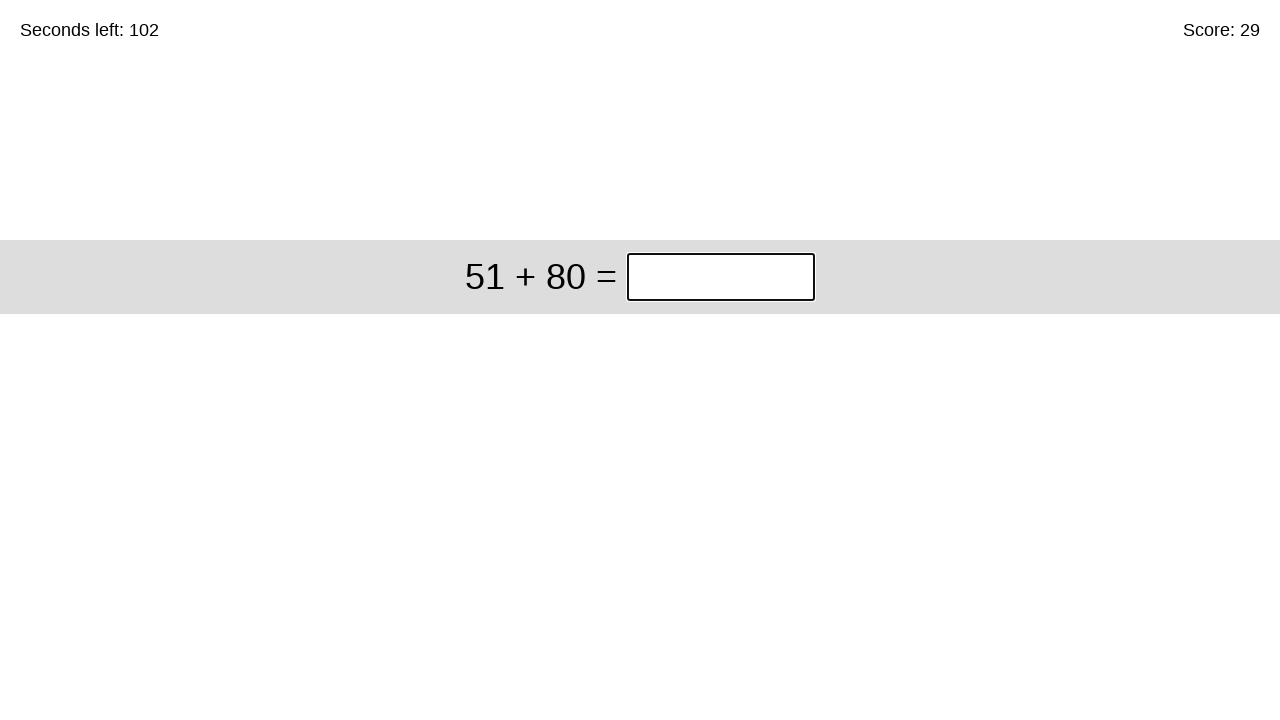

Retrieved math problem: 51 + 80
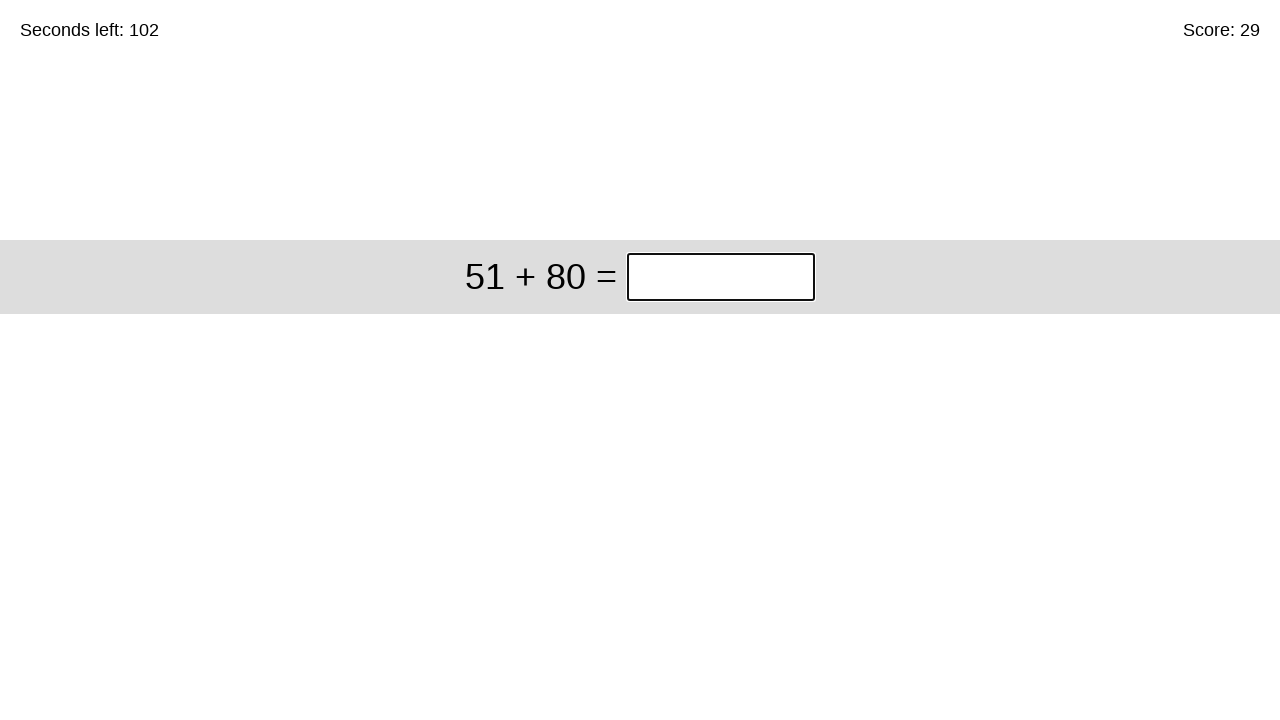

Calculated answer: 131
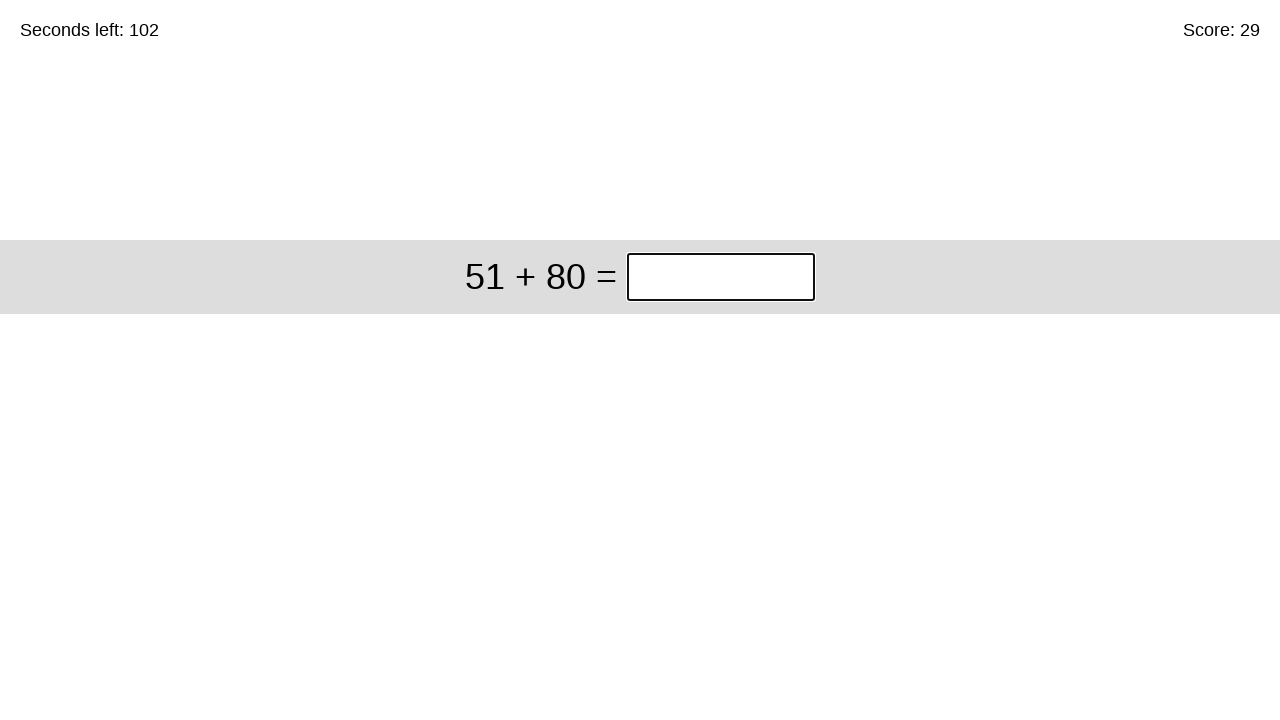

Filled answer field with 131 on //div[@class='start']//input[@class='answer']
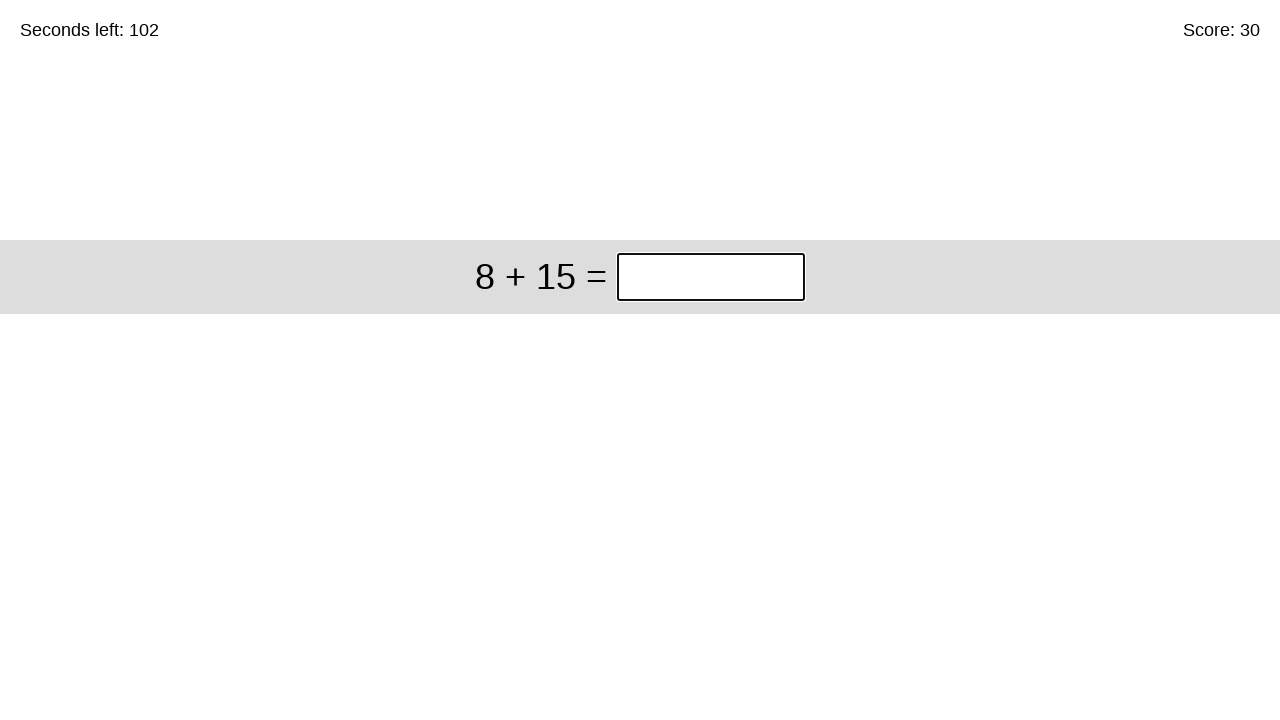

Pressed Enter to submit answer on //div[@class='start']//input[@class='answer']
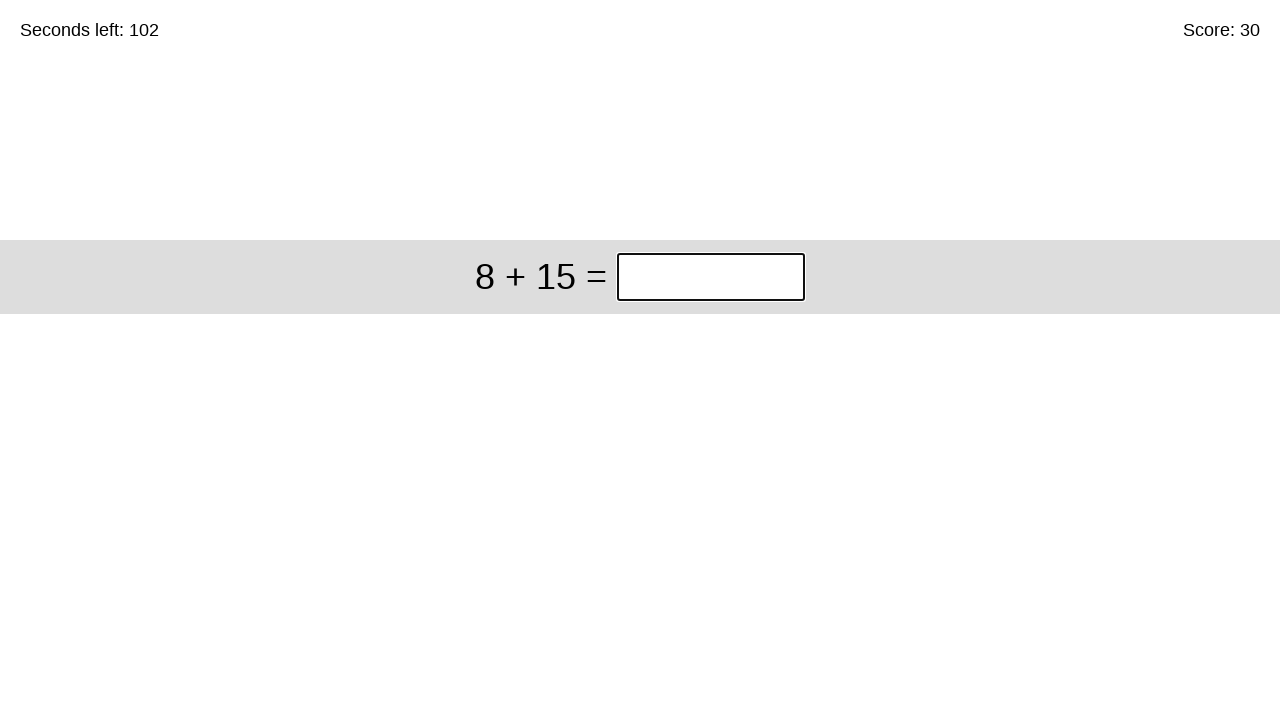

Retrieved timer text content
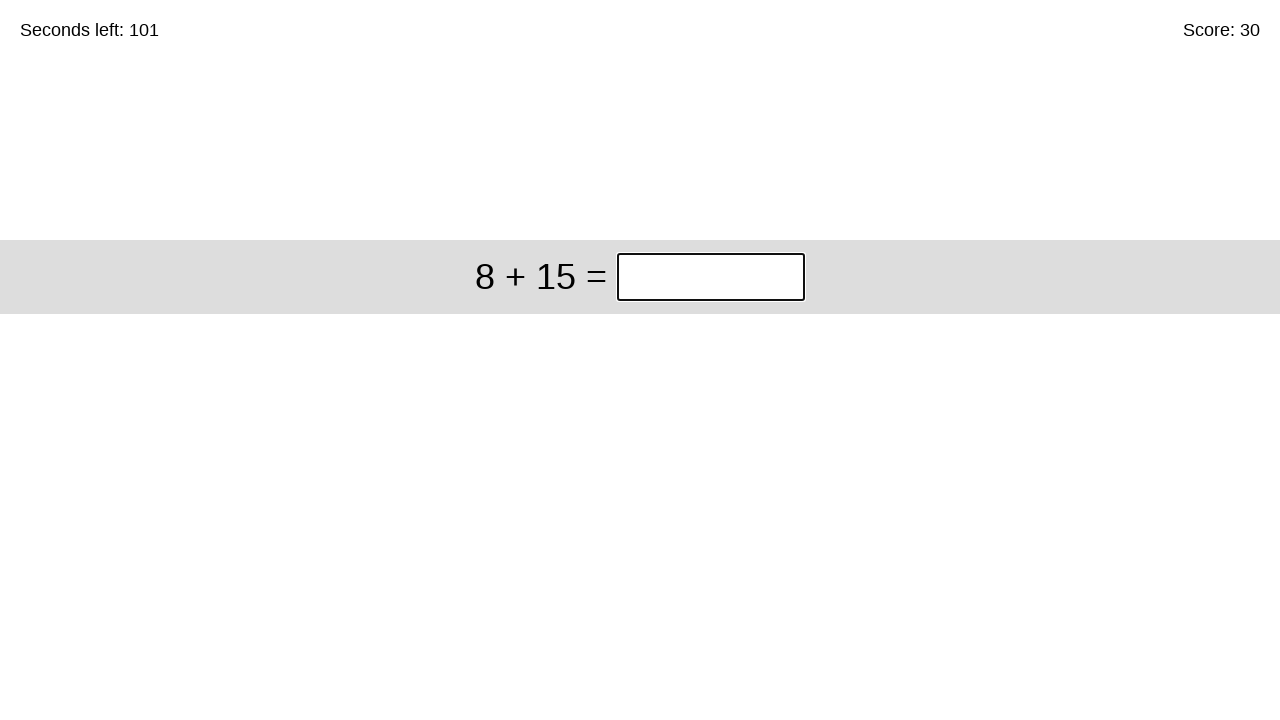

Retrieved math problem: 8 + 15
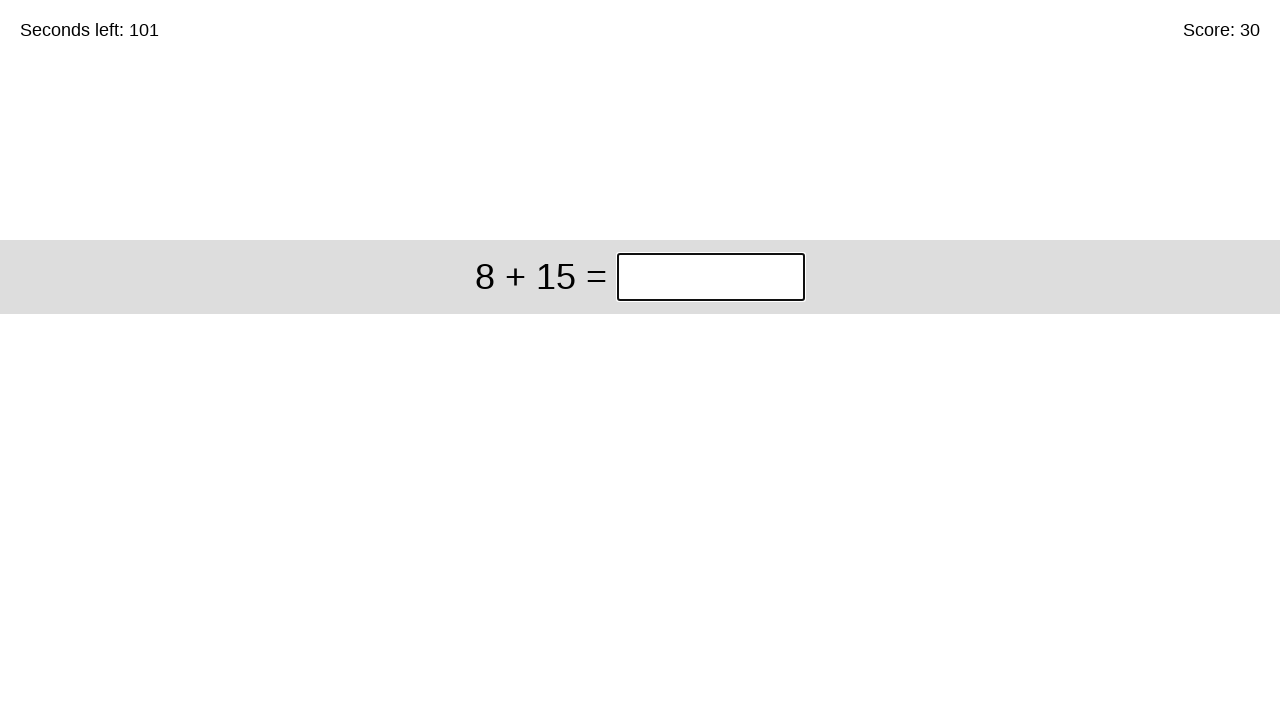

Calculated answer: 23
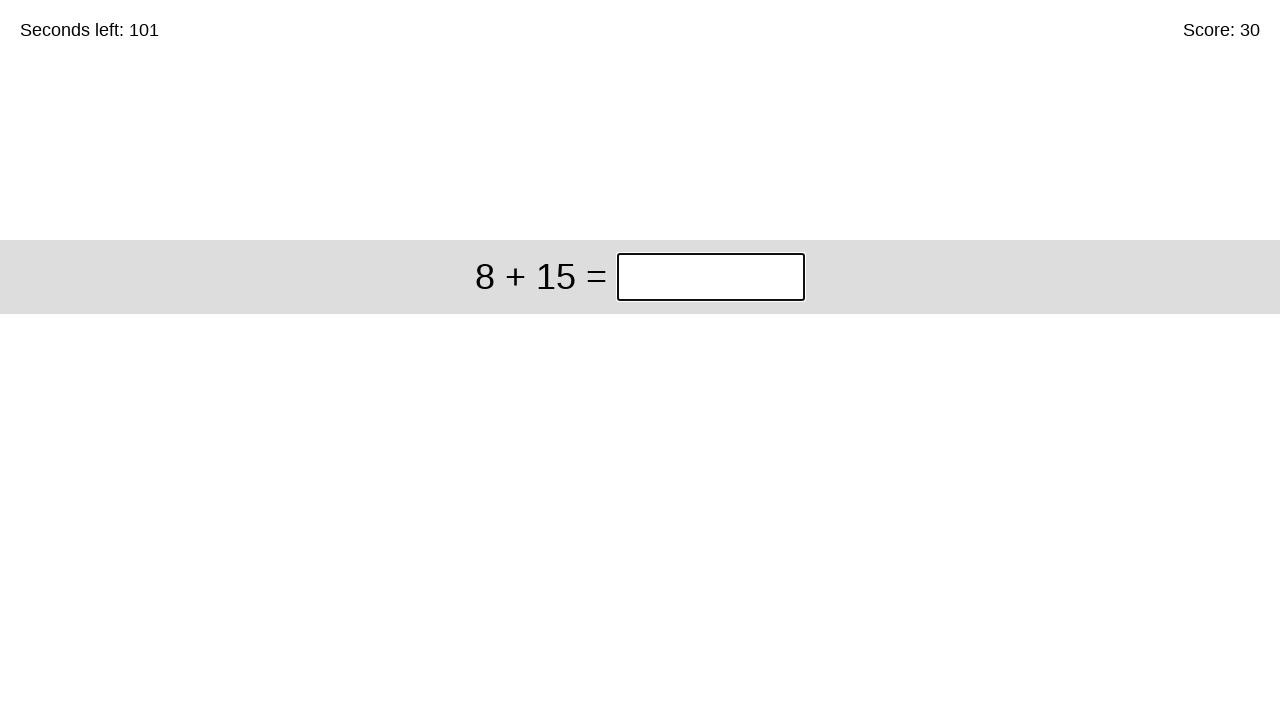

Filled answer field with 23 on //div[@class='start']//input[@class='answer']
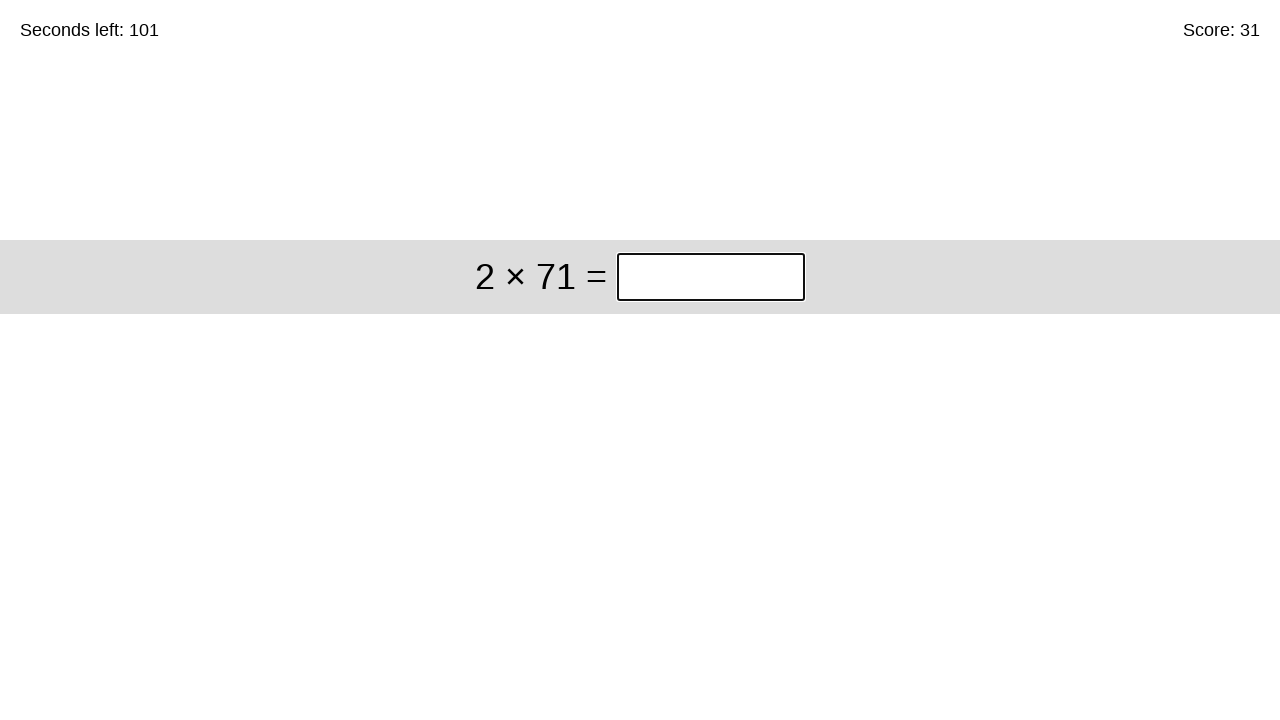

Pressed Enter to submit answer on //div[@class='start']//input[@class='answer']
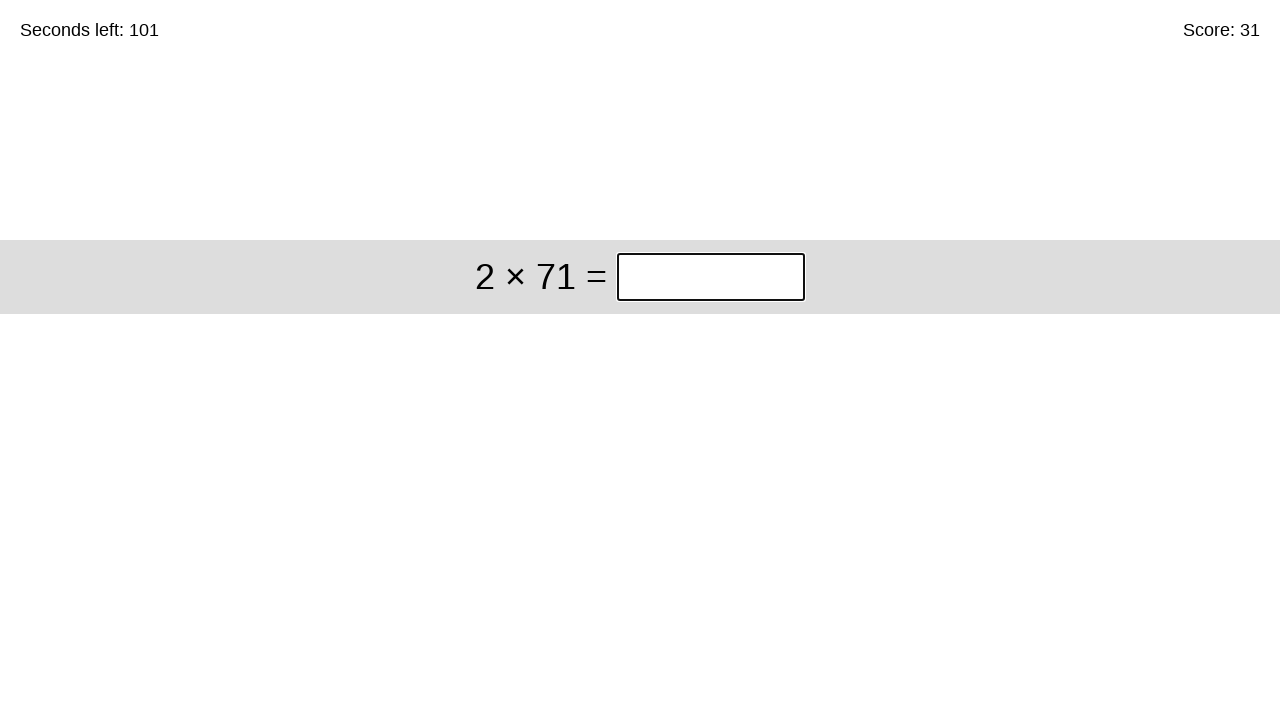

Retrieved timer text content
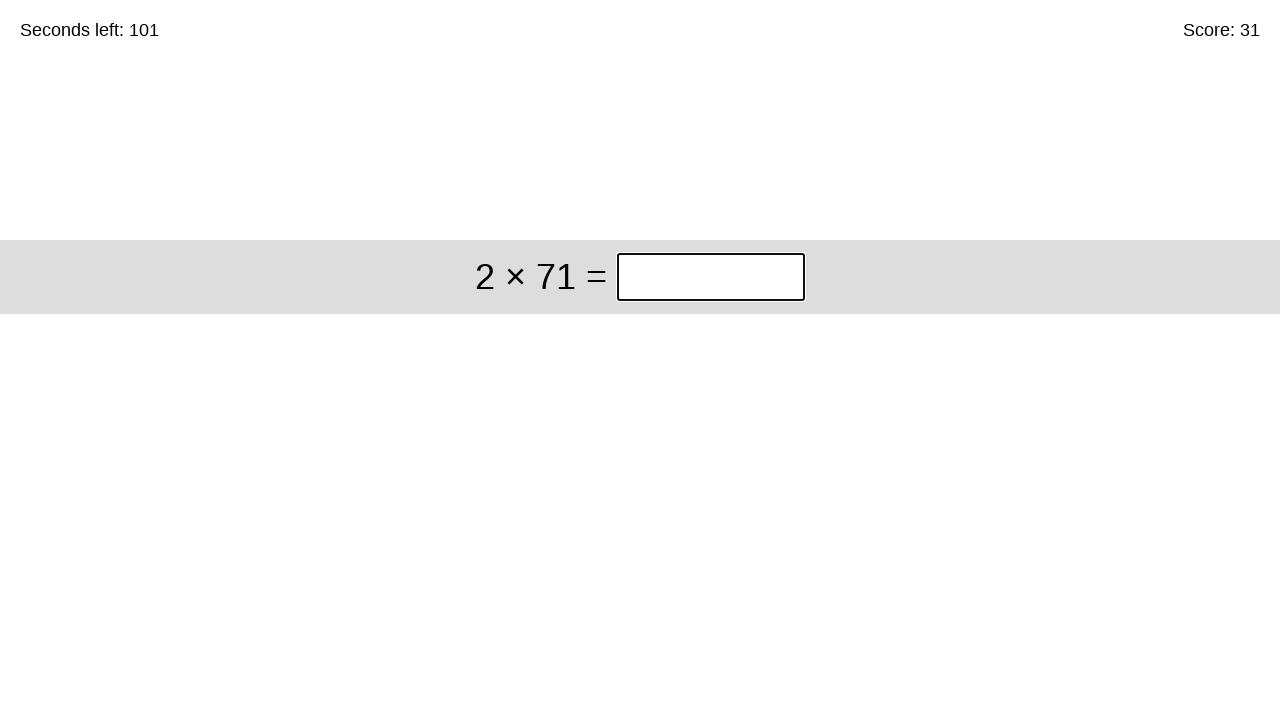

Retrieved math problem: 2 × 71
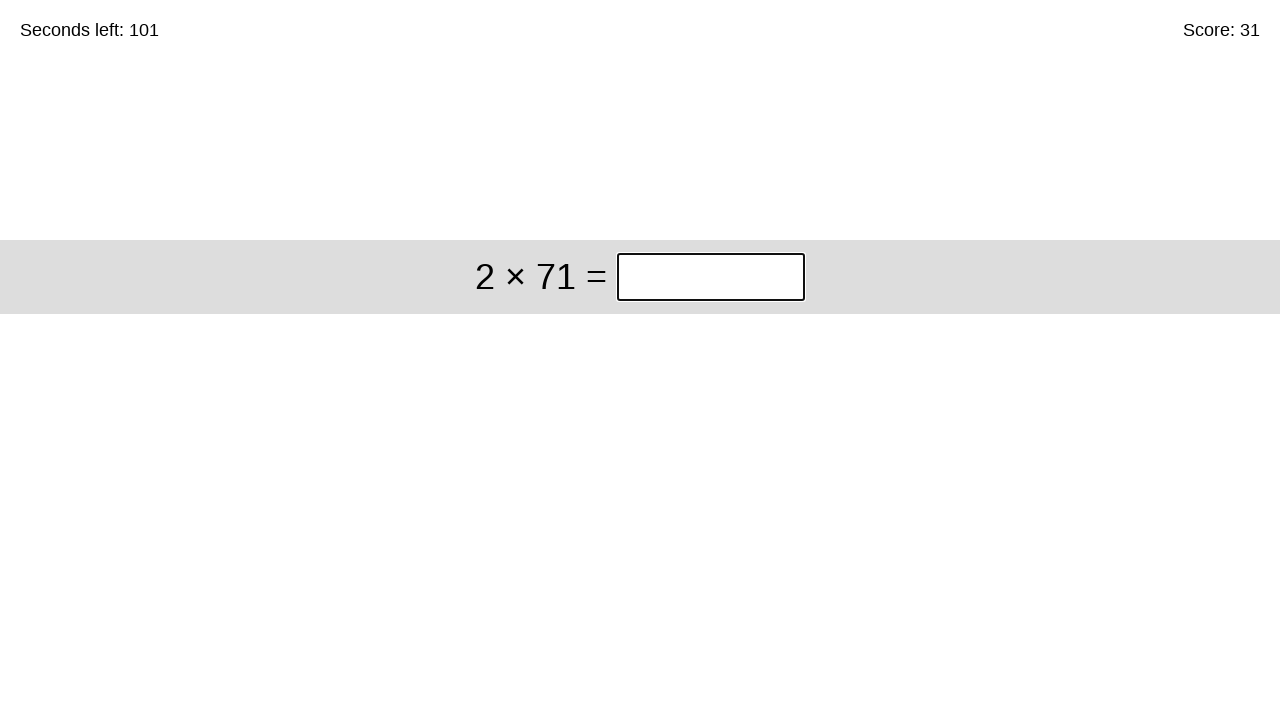

Calculated answer: 142
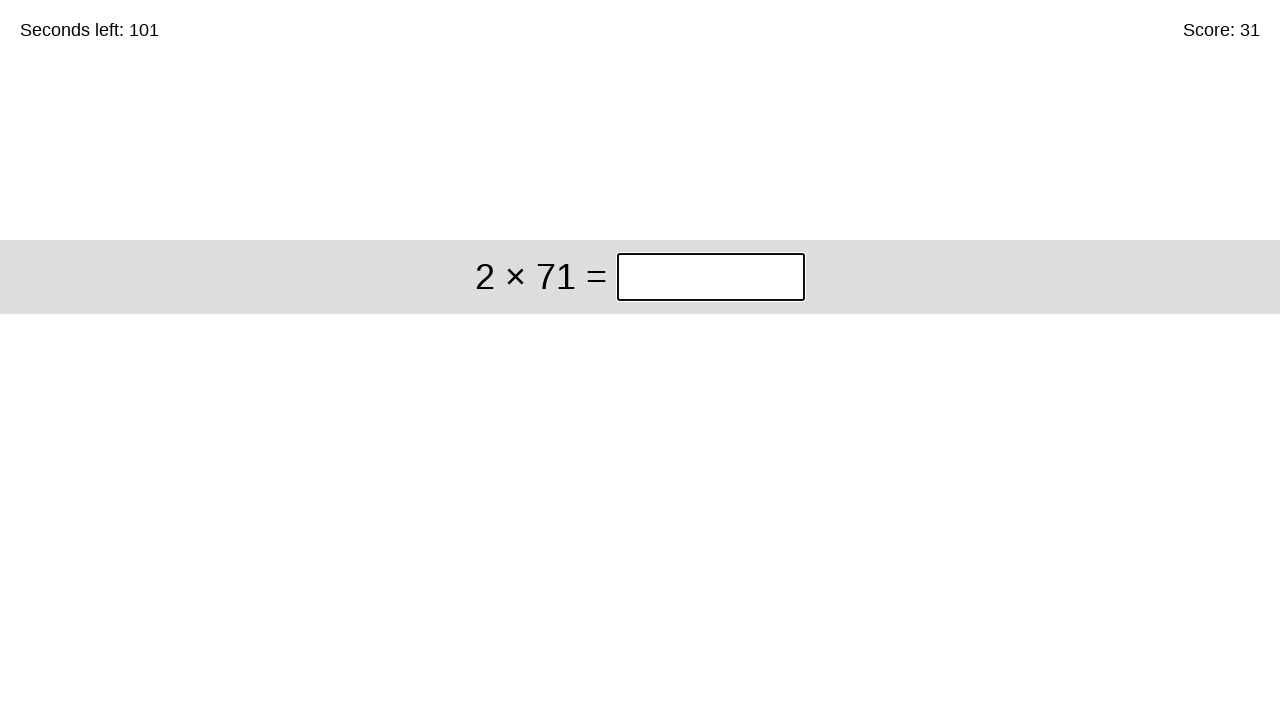

Filled answer field with 142 on //div[@class='start']//input[@class='answer']
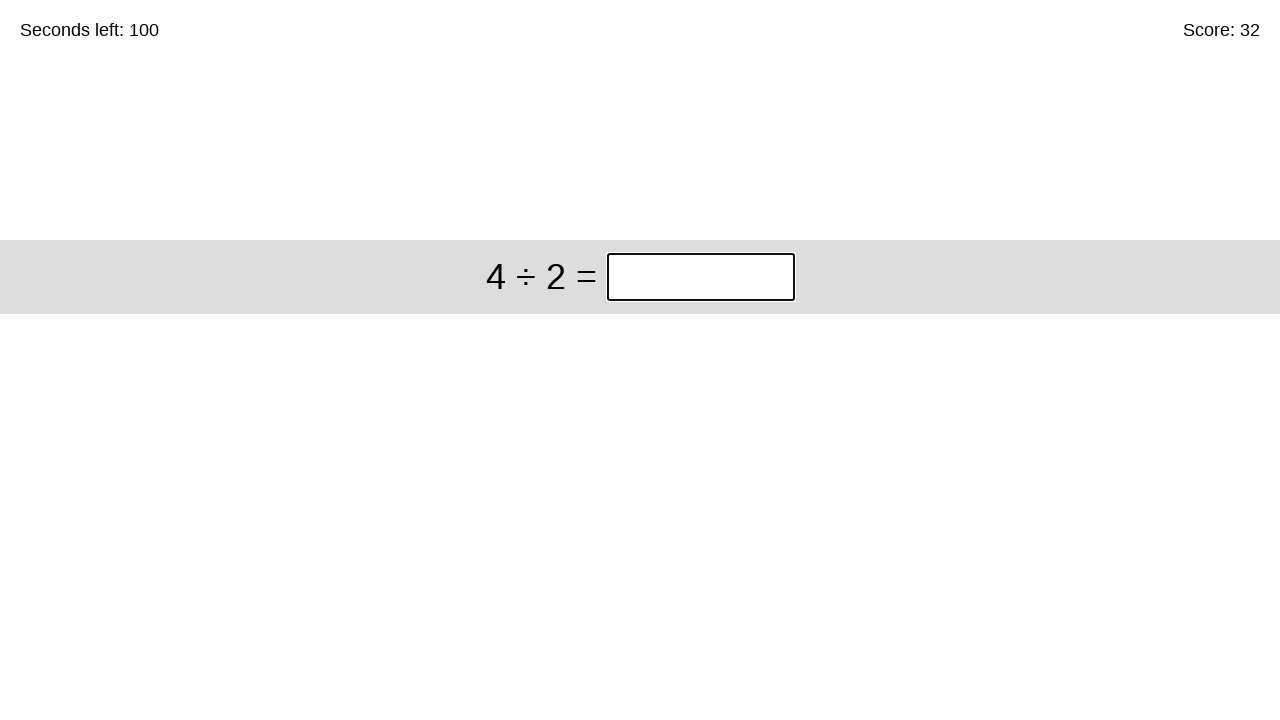

Pressed Enter to submit answer on //div[@class='start']//input[@class='answer']
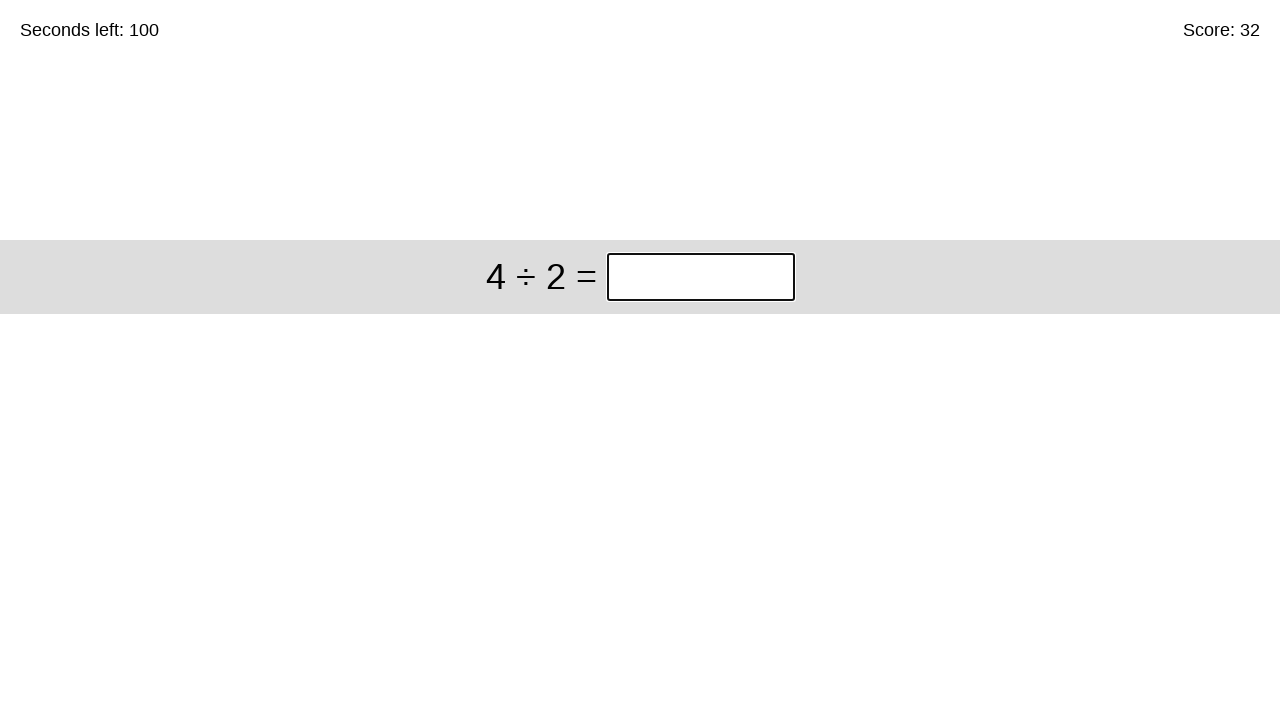

Retrieved timer text content
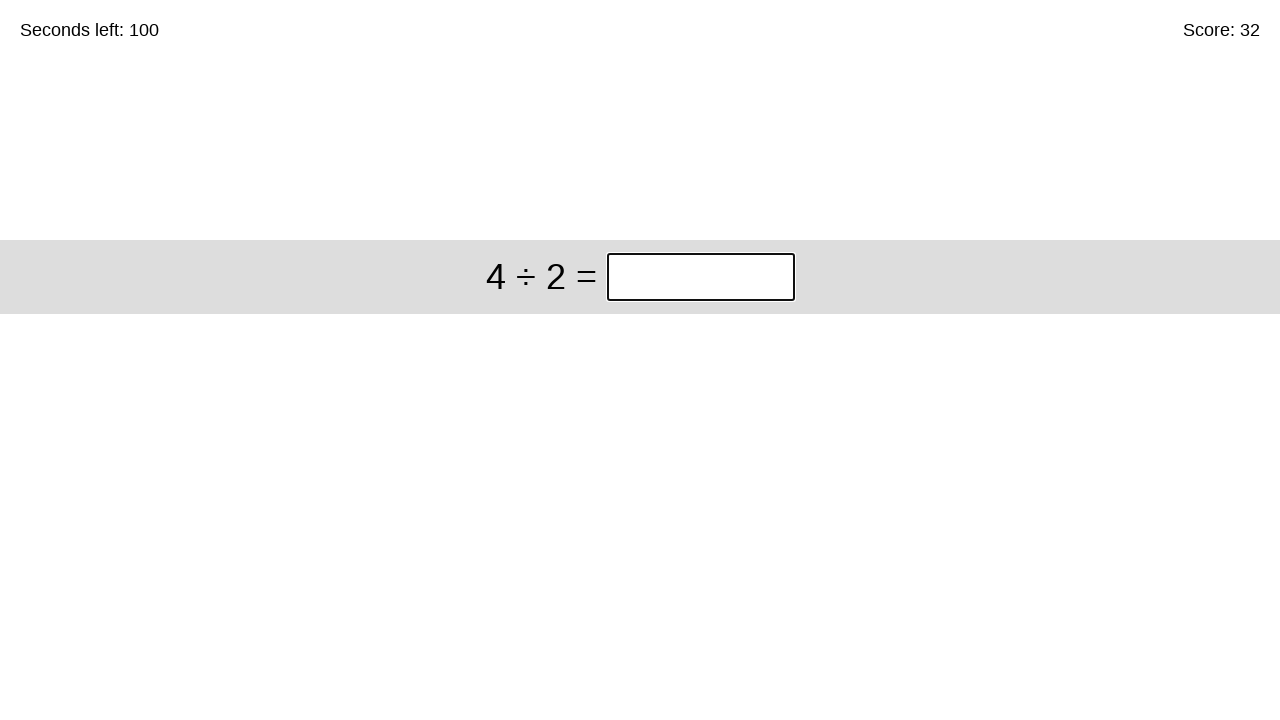

Retrieved math problem: 4 ÷ 2
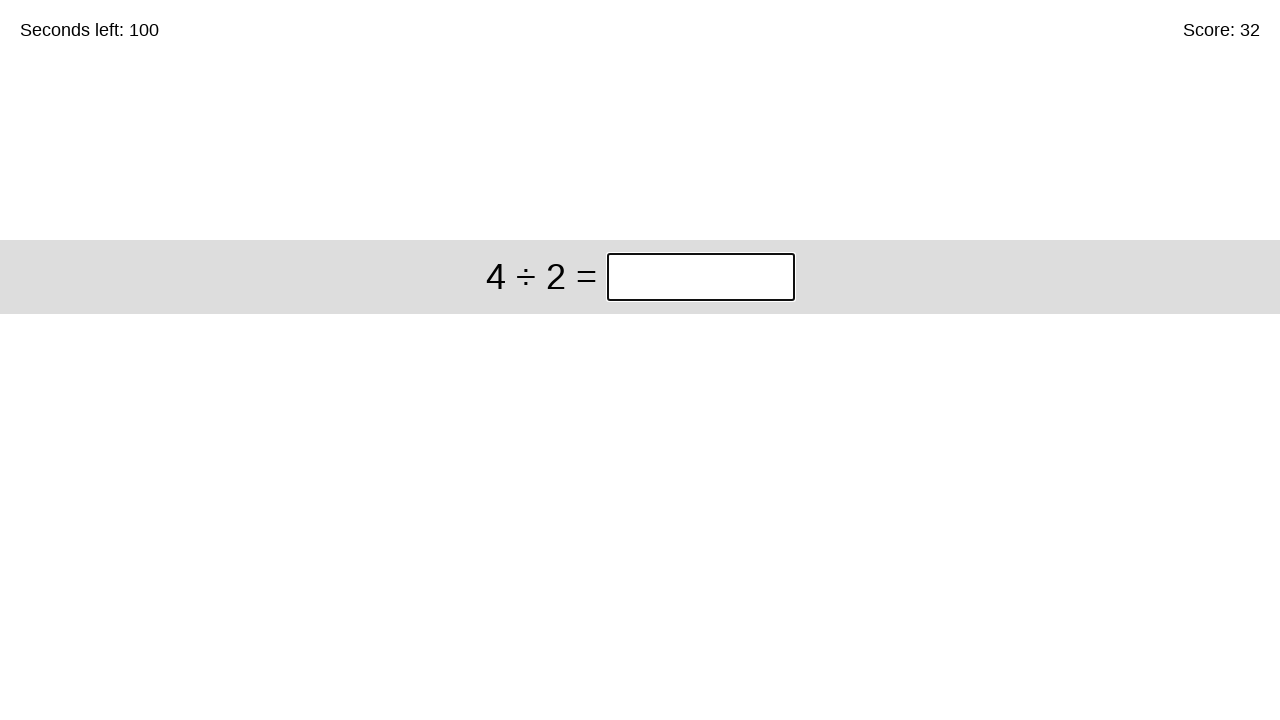

Calculated answer: 2
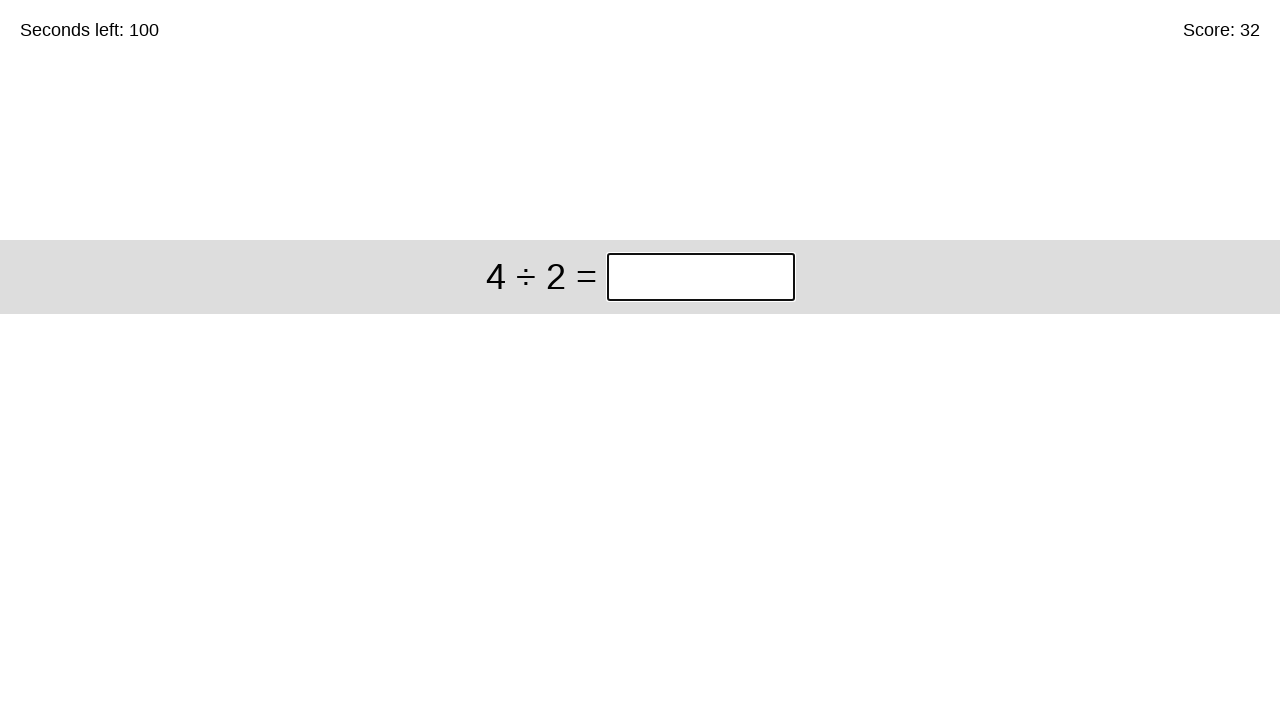

Filled answer field with 2 on //div[@class='start']//input[@class='answer']
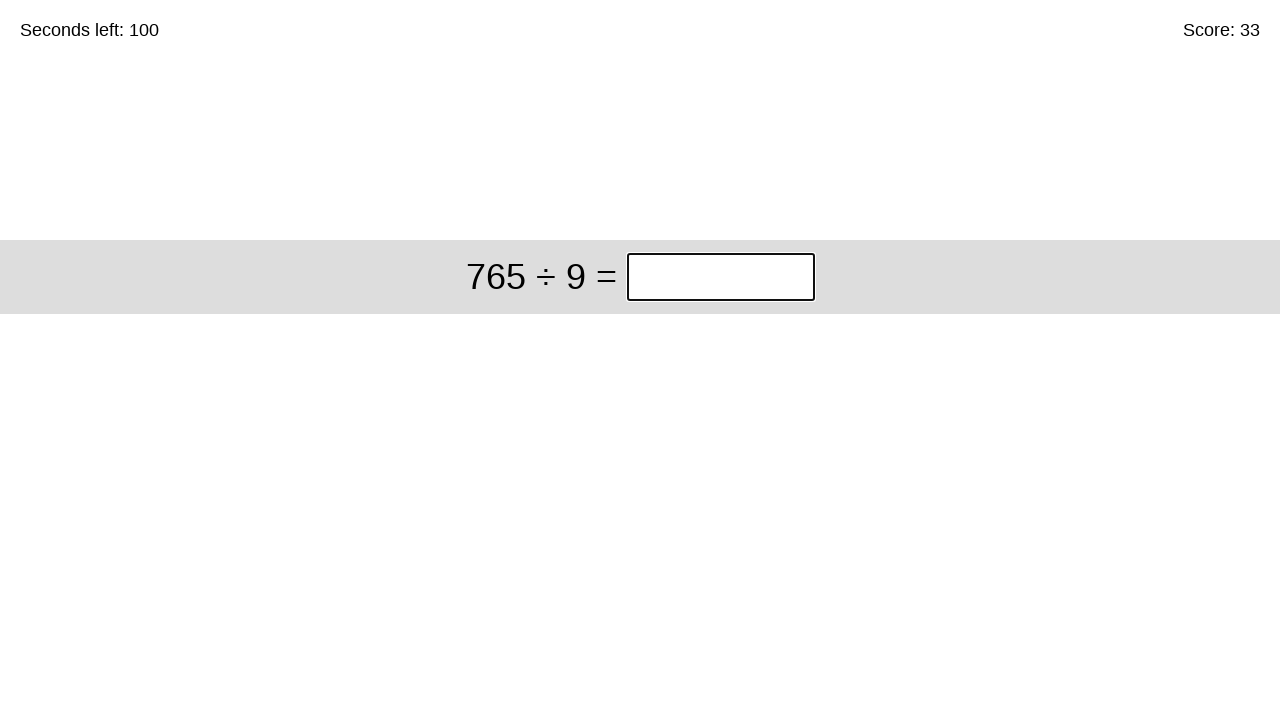

Pressed Enter to submit answer on //div[@class='start']//input[@class='answer']
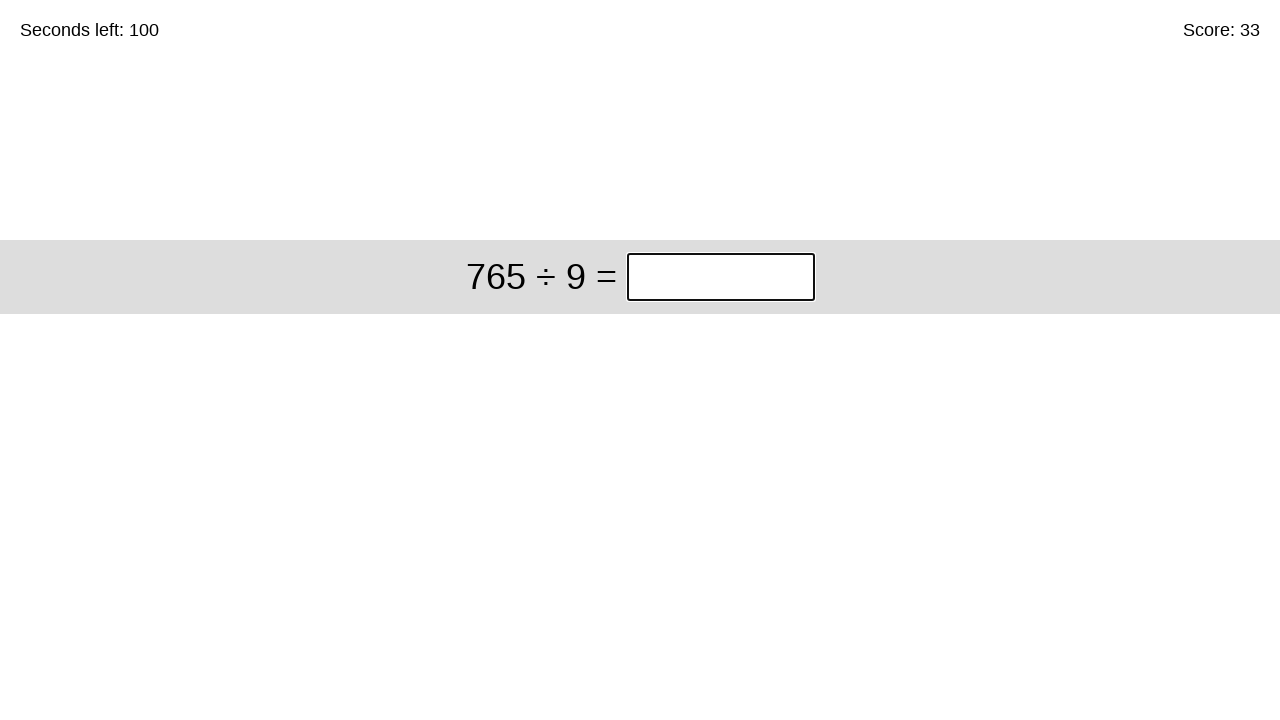

Retrieved timer text content
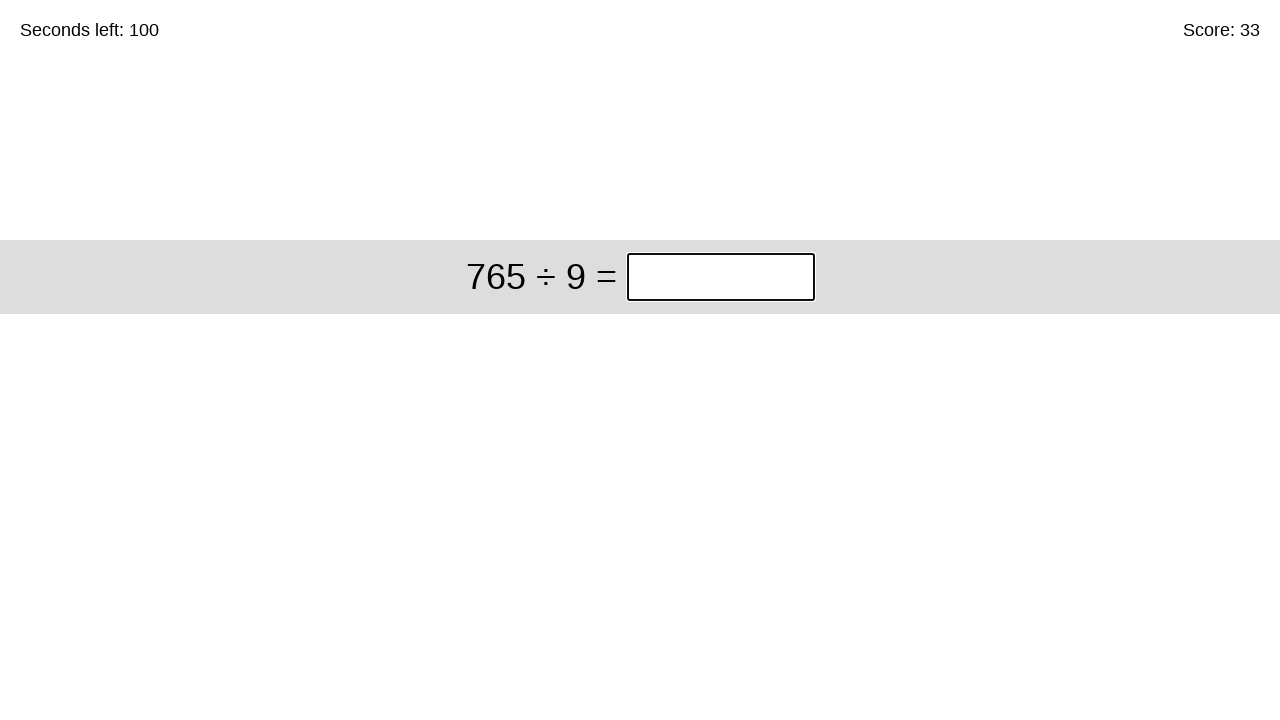

Retrieved math problem: 765 ÷ 9
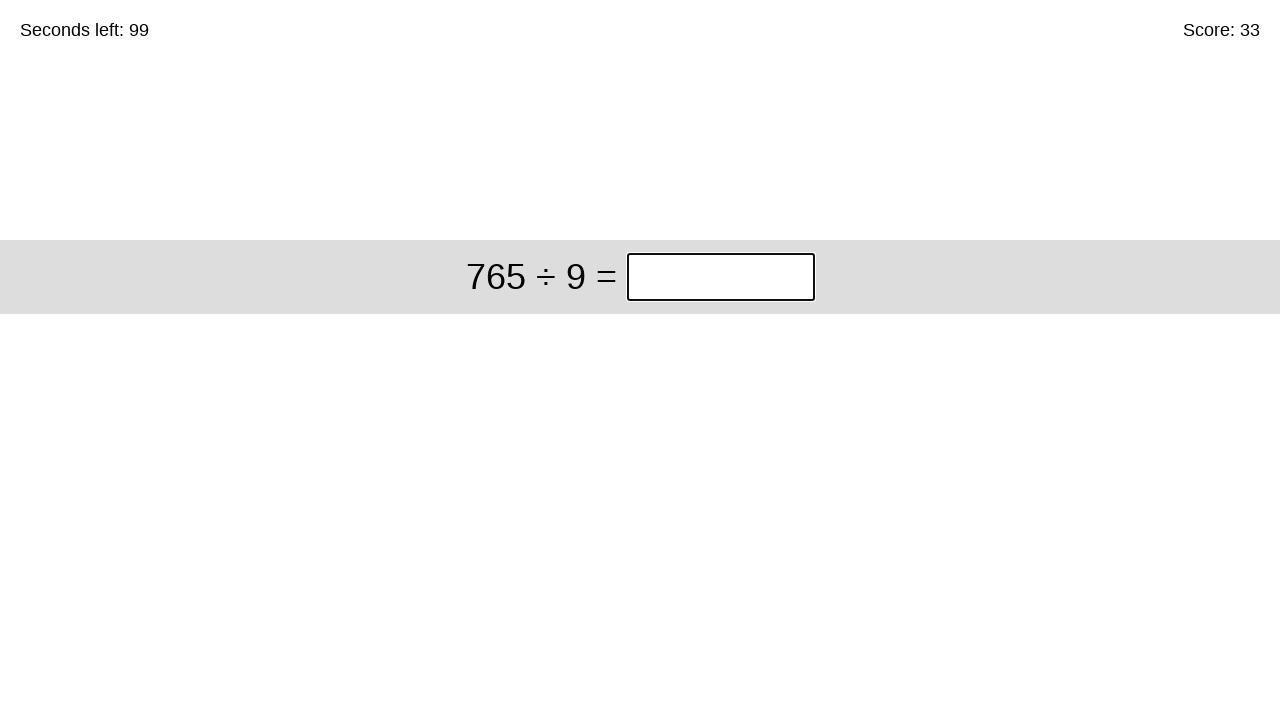

Calculated answer: 85
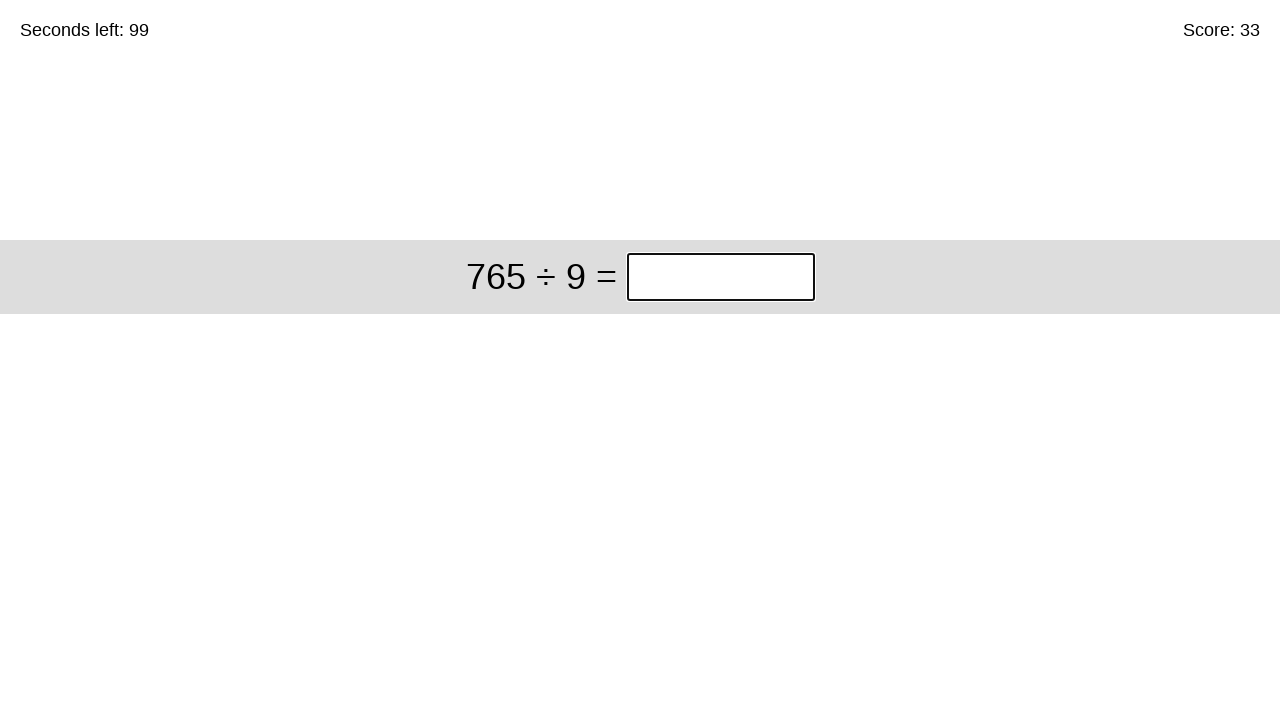

Filled answer field with 85 on //div[@class='start']//input[@class='answer']
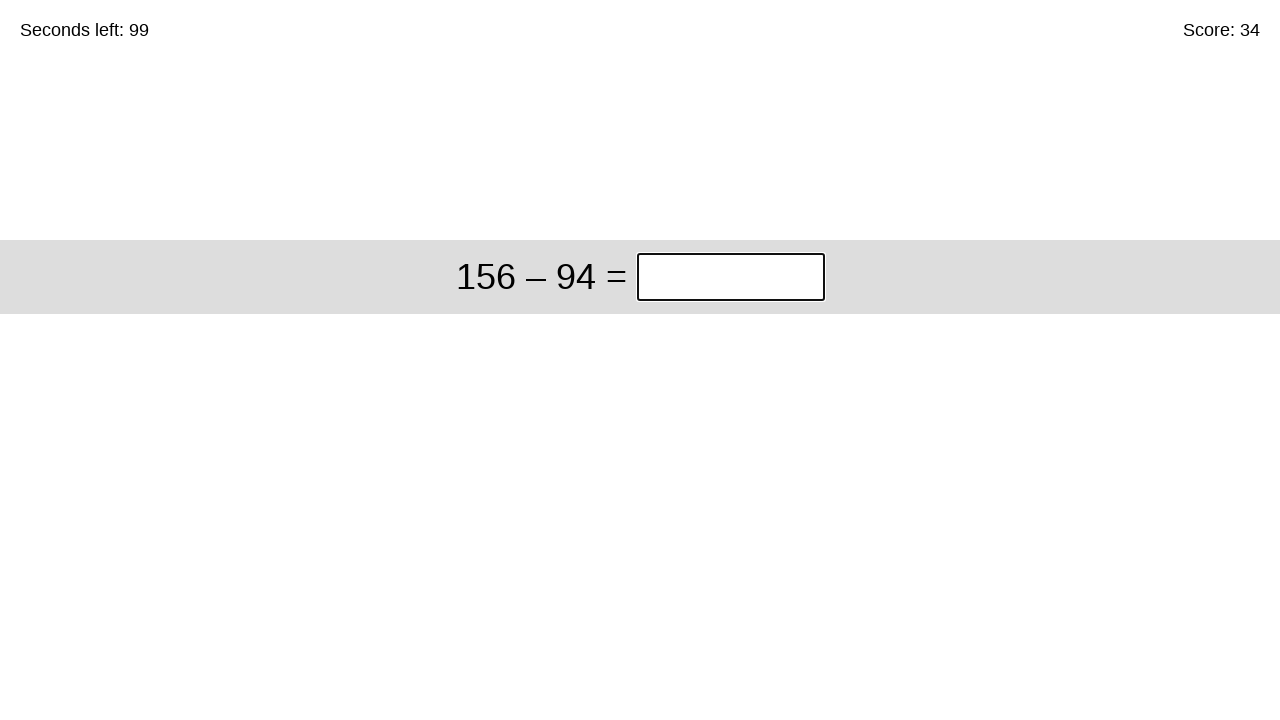

Pressed Enter to submit answer on //div[@class='start']//input[@class='answer']
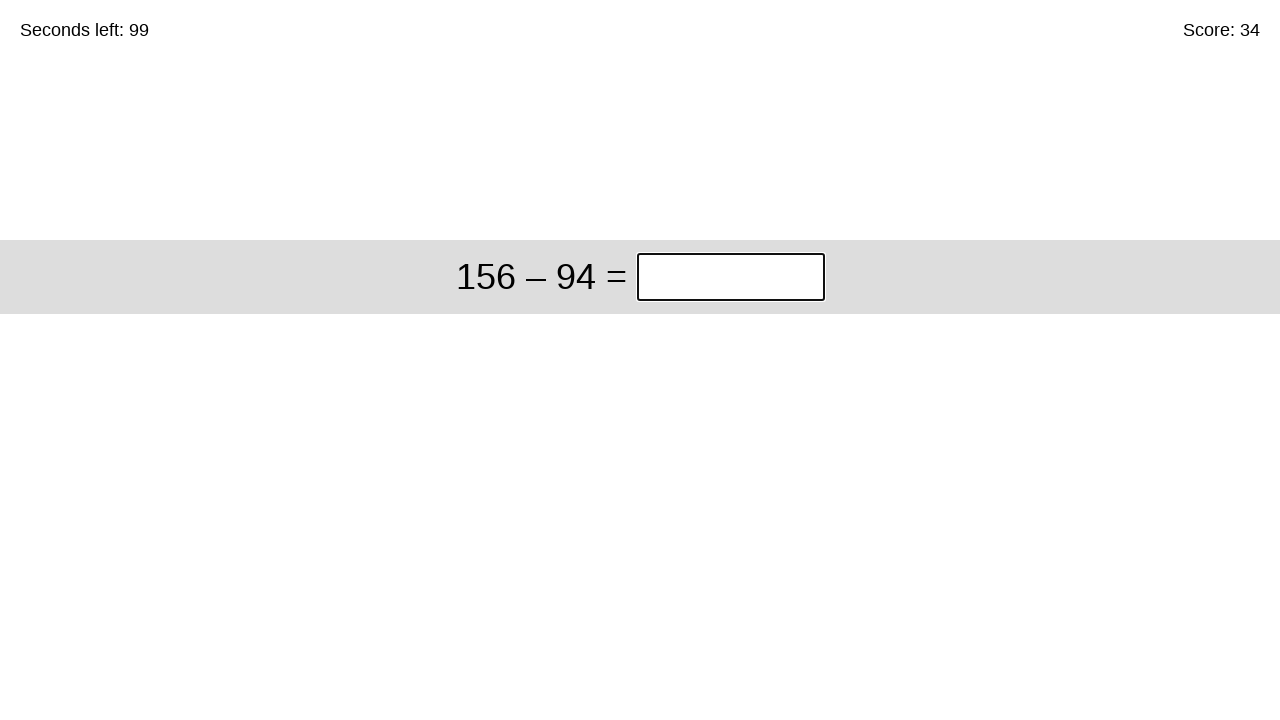

Retrieved timer text content
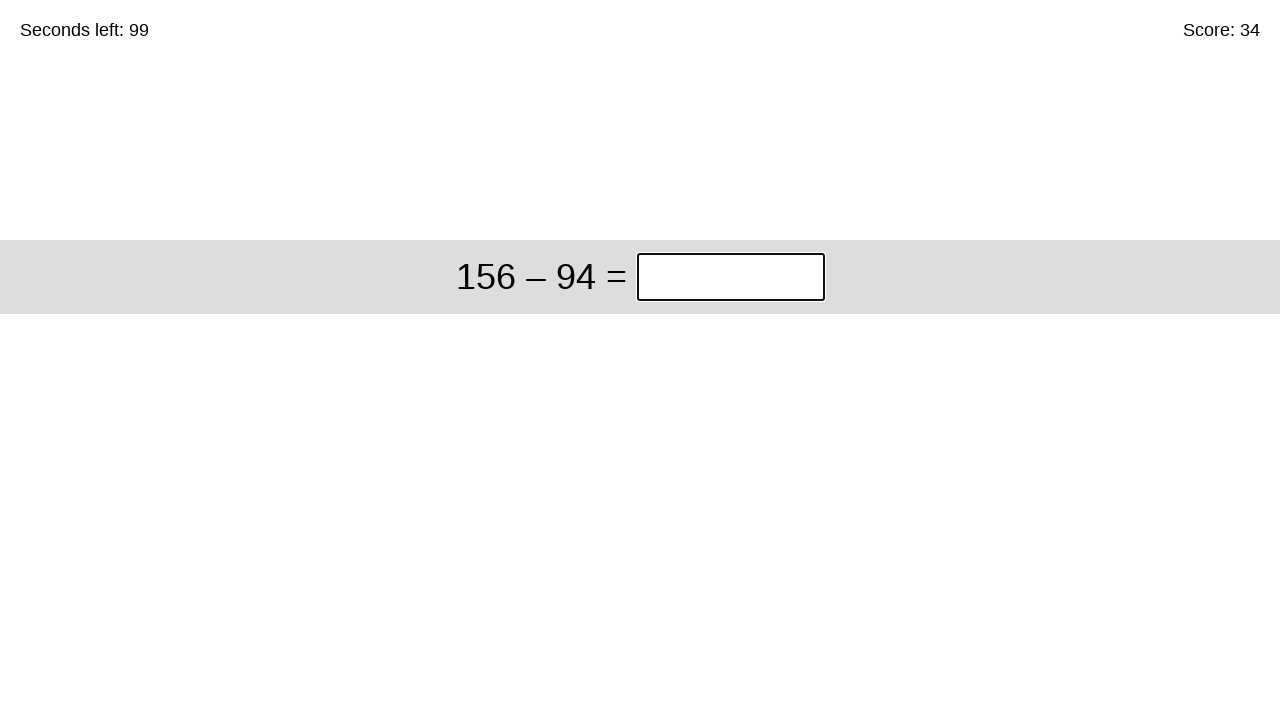

Retrieved math problem: 156 – 94
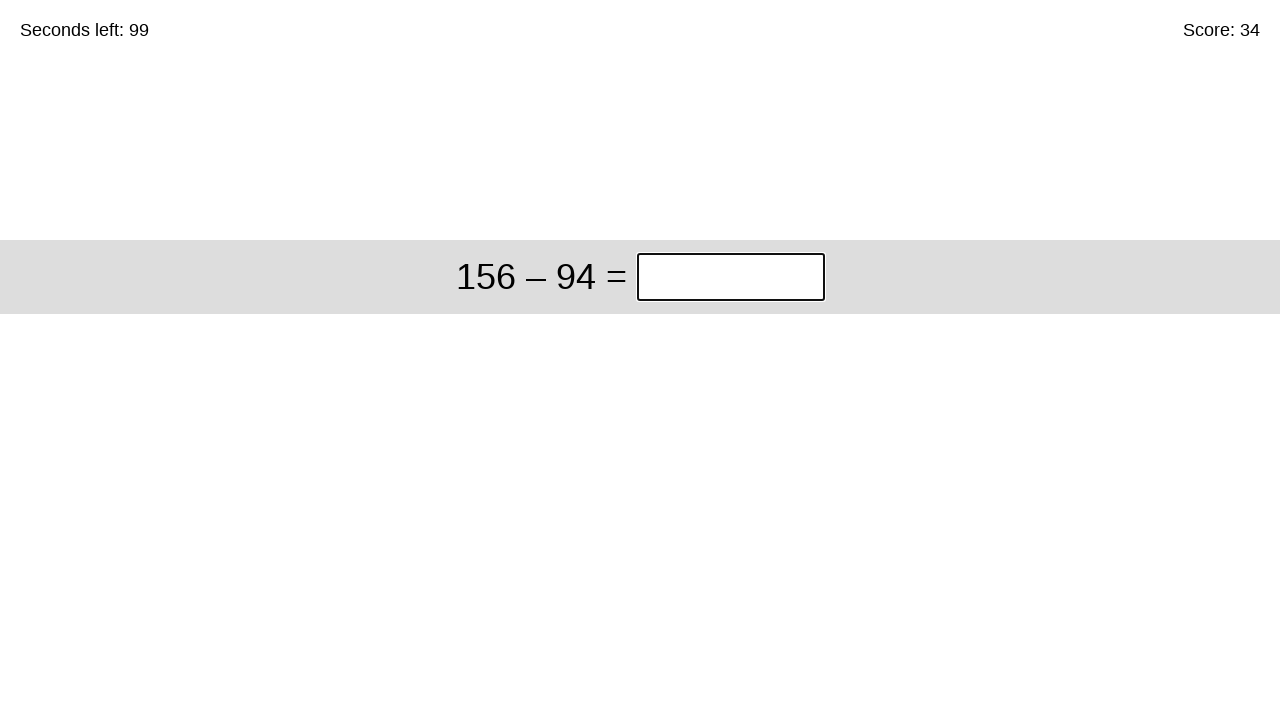

Calculated answer: 62
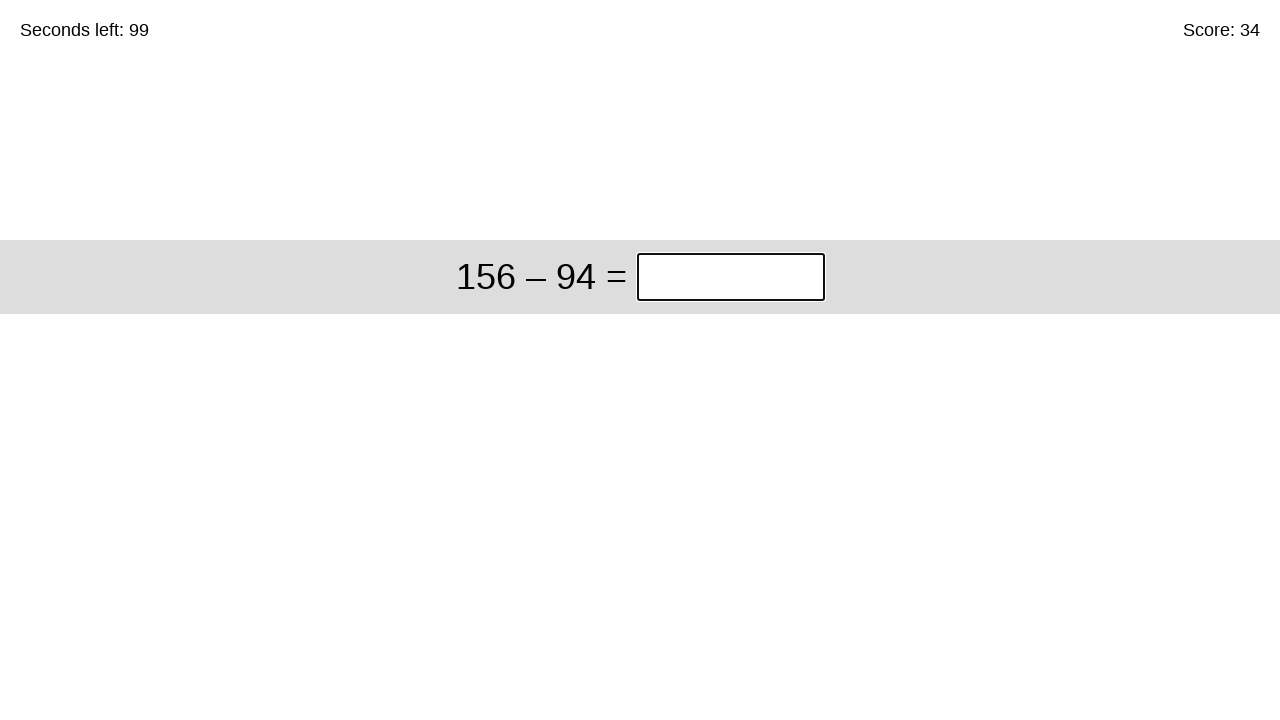

Filled answer field with 62 on //div[@class='start']//input[@class='answer']
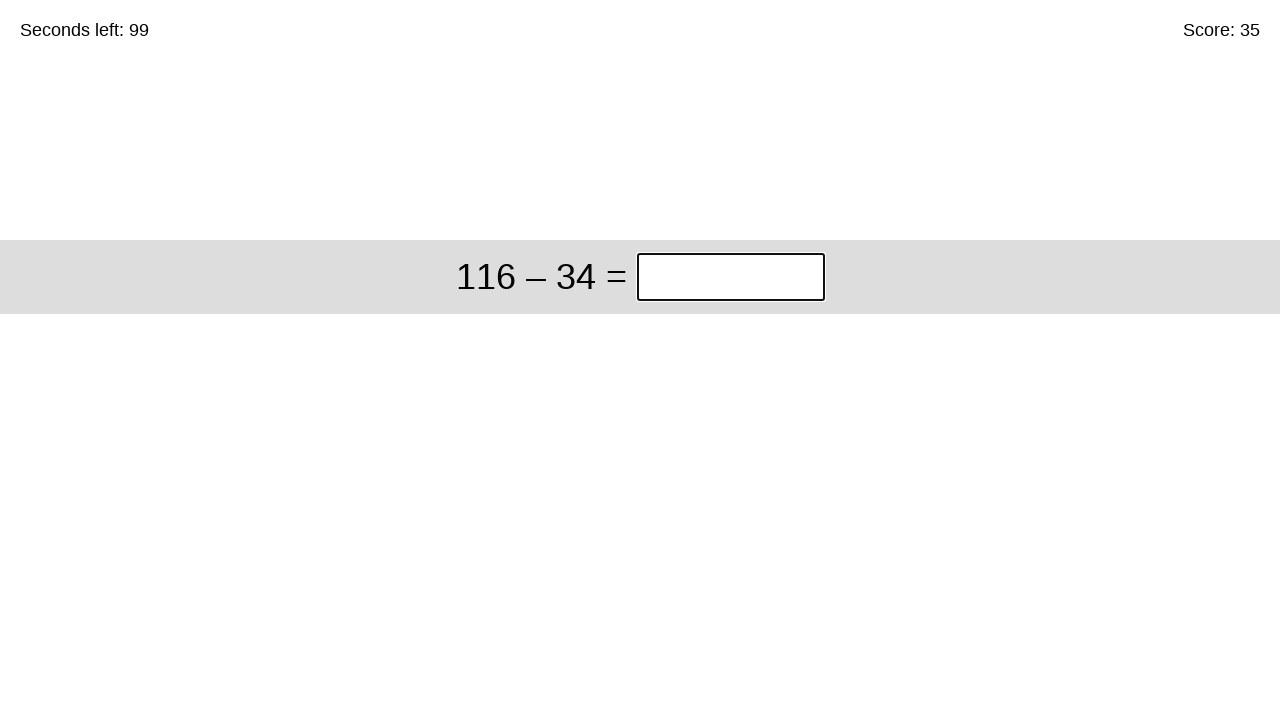

Pressed Enter to submit answer on //div[@class='start']//input[@class='answer']
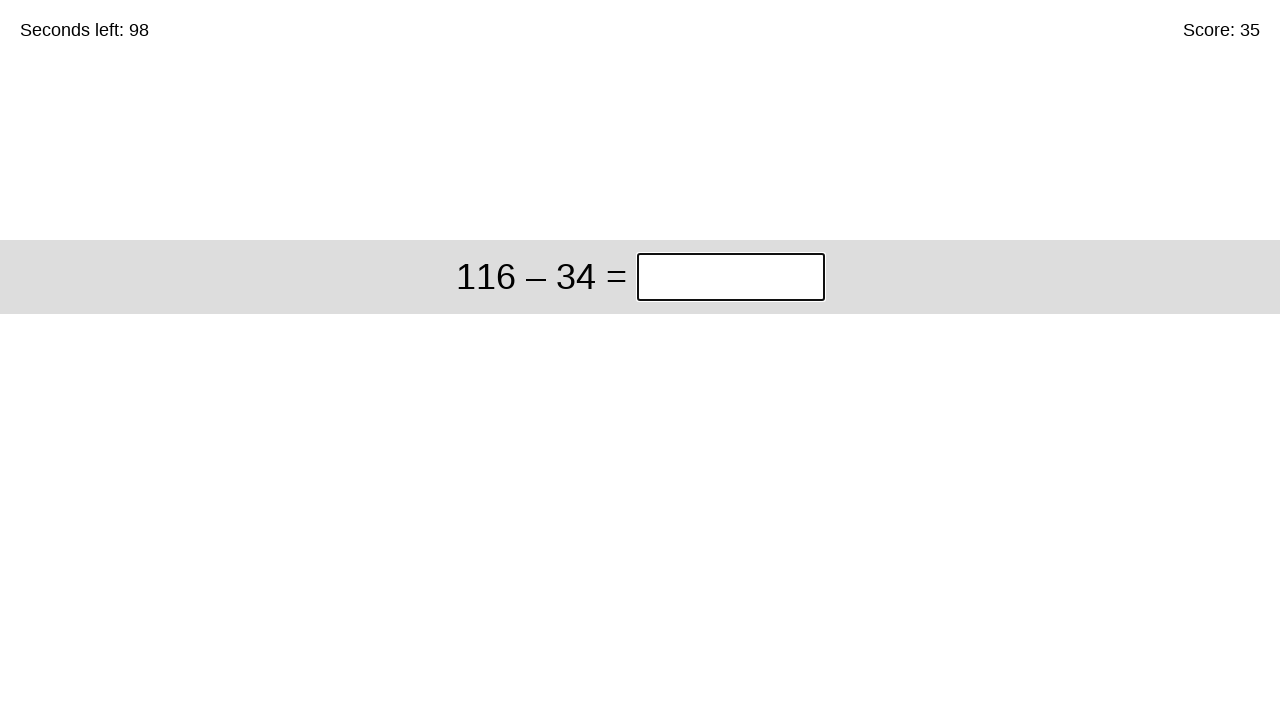

Retrieved timer text content
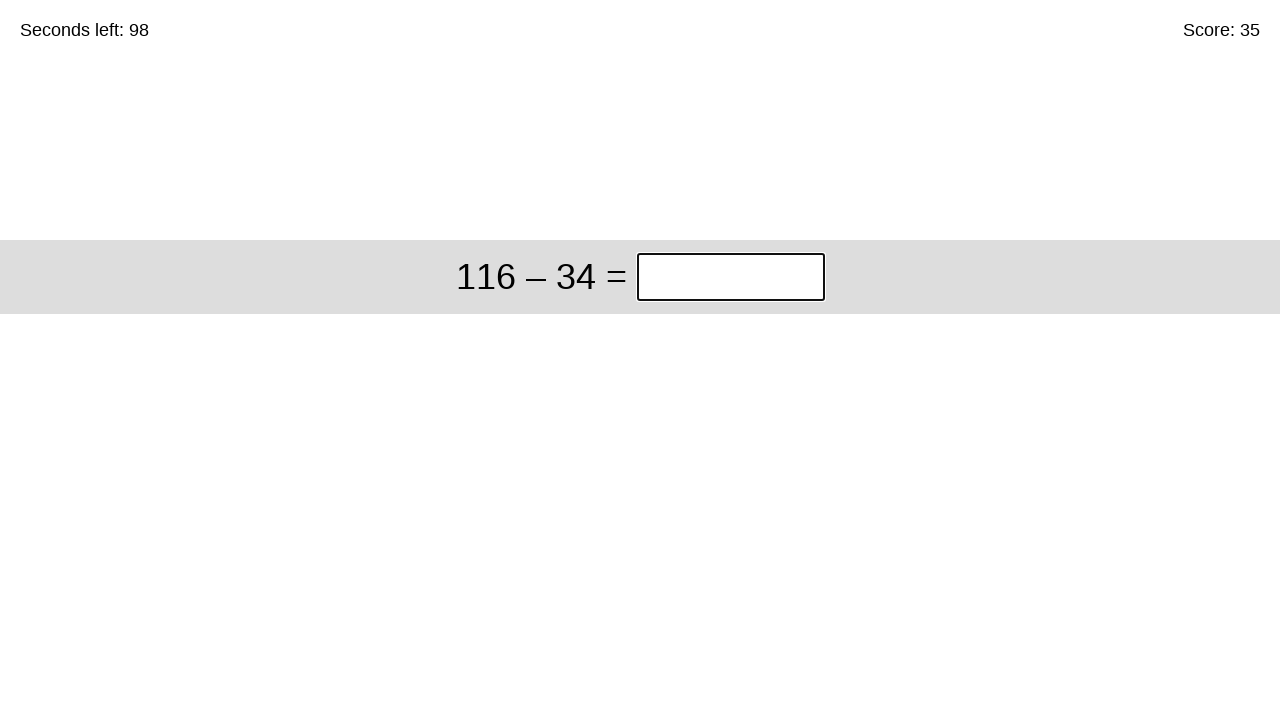

Retrieved math problem: 116 – 34
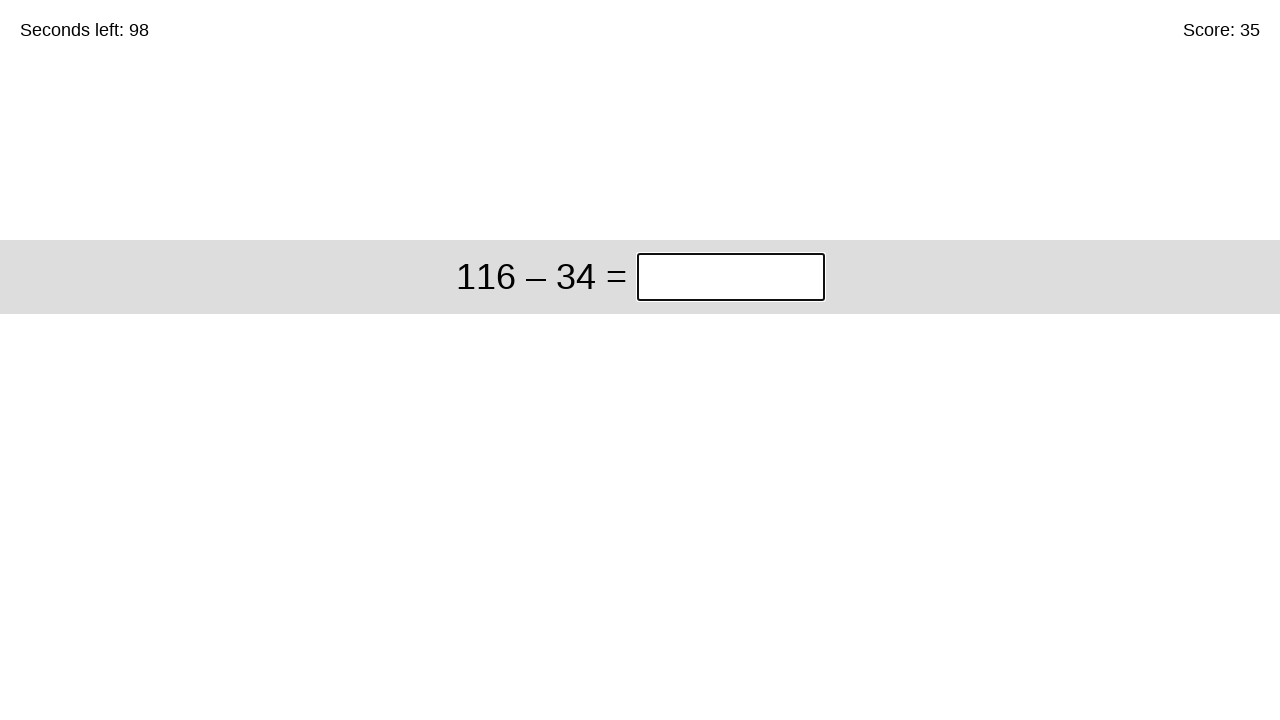

Calculated answer: 82
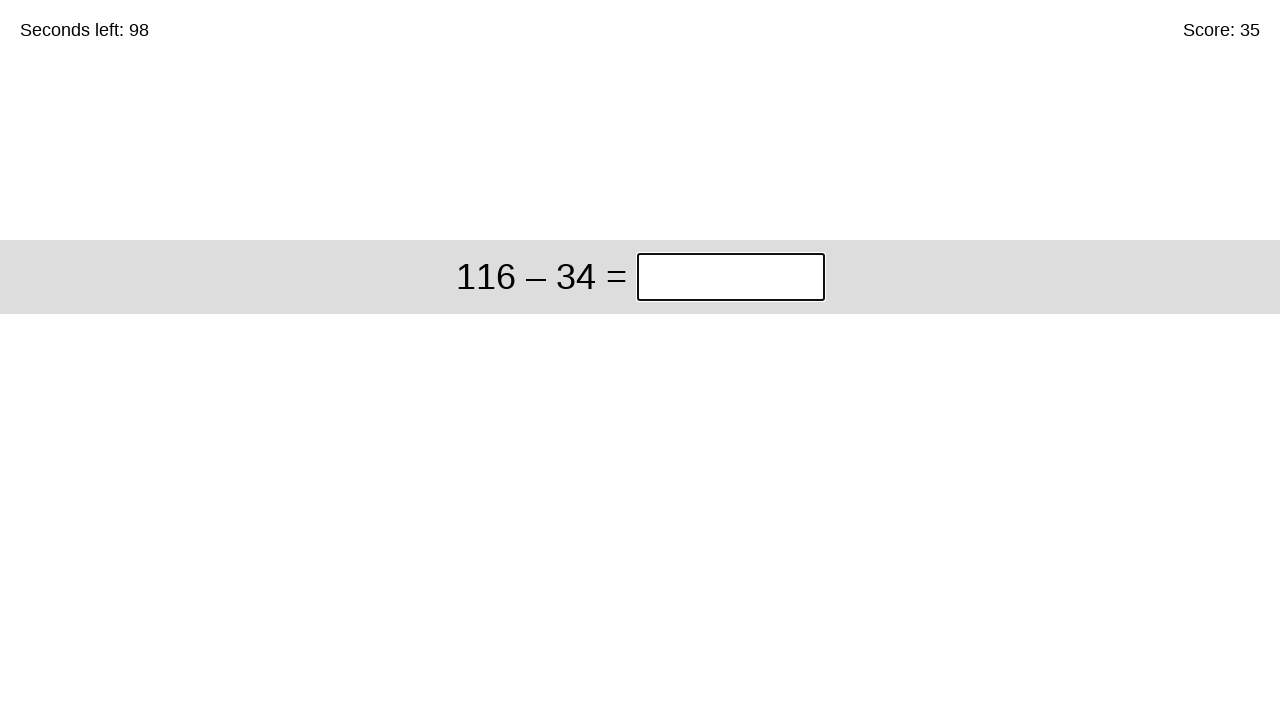

Filled answer field with 82 on //div[@class='start']//input[@class='answer']
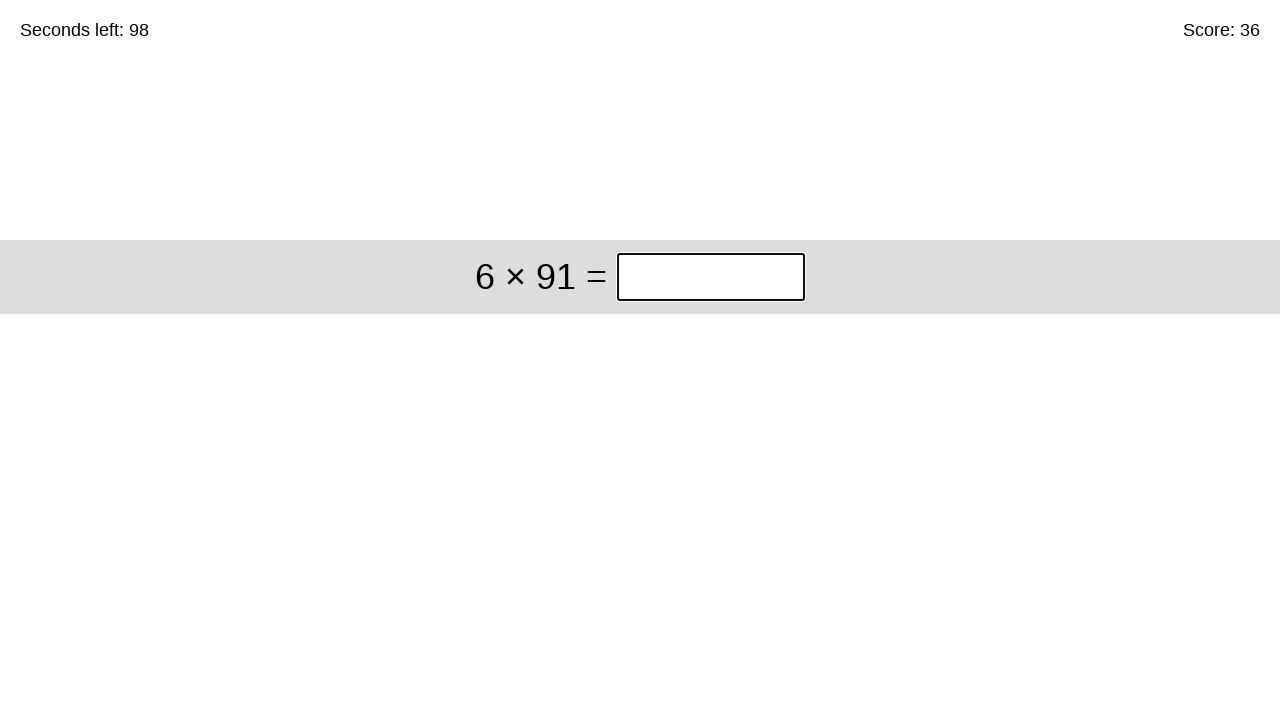

Pressed Enter to submit answer on //div[@class='start']//input[@class='answer']
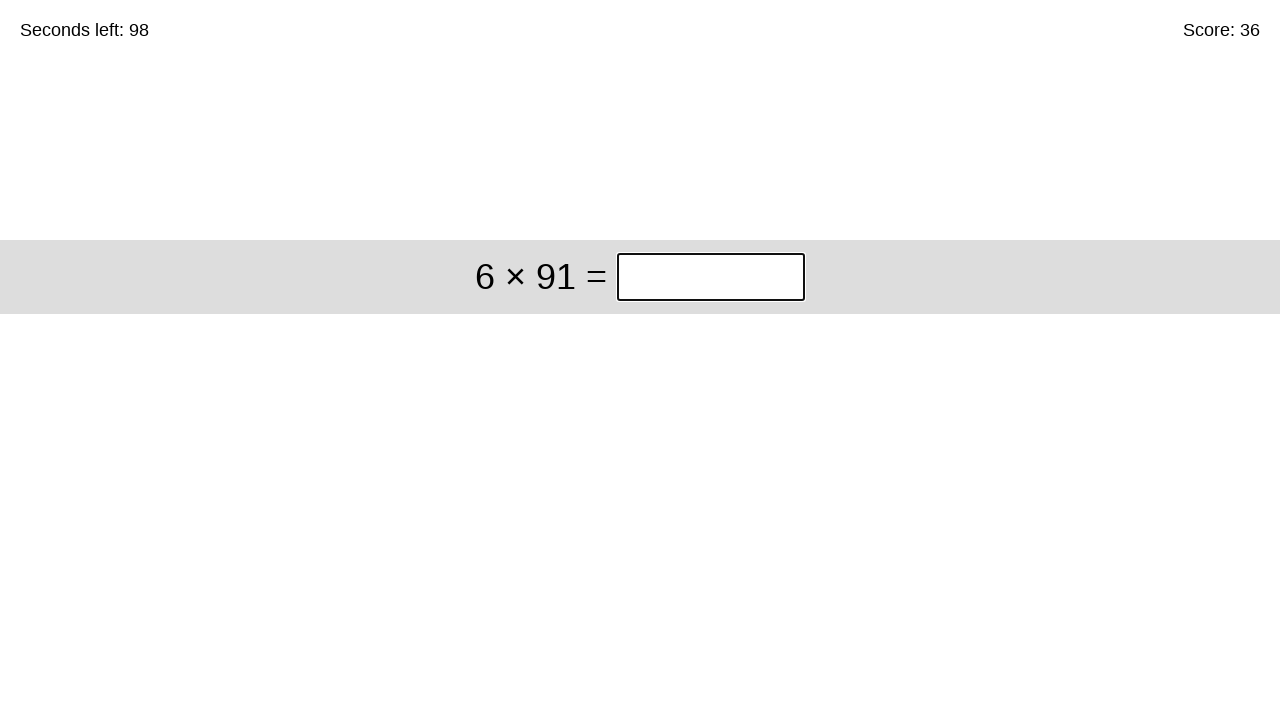

Retrieved timer text content
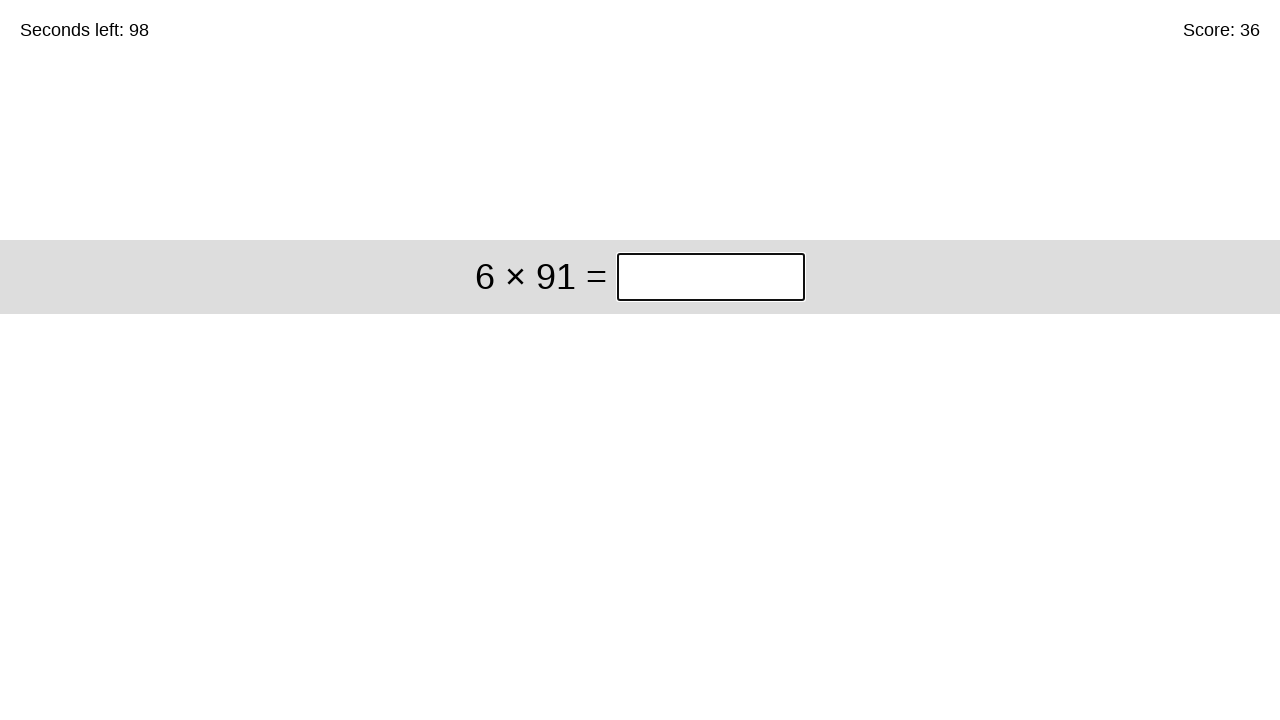

Retrieved math problem: 6 × 91
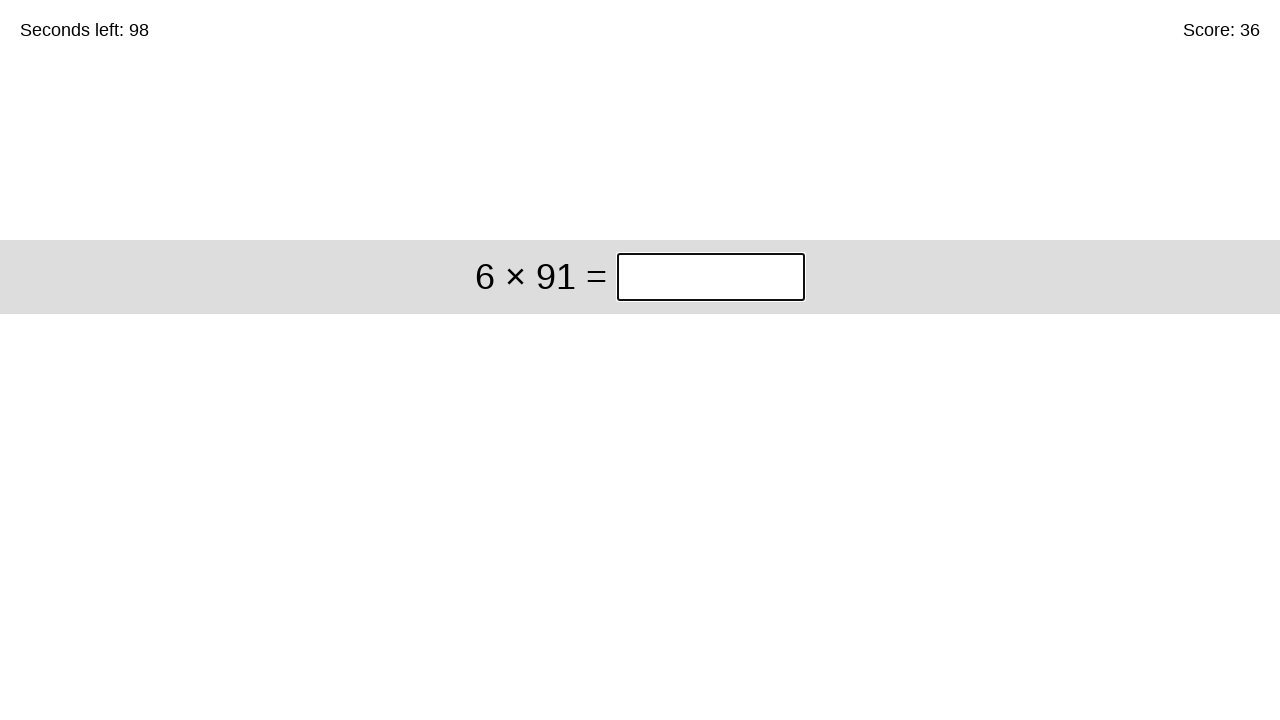

Calculated answer: 546
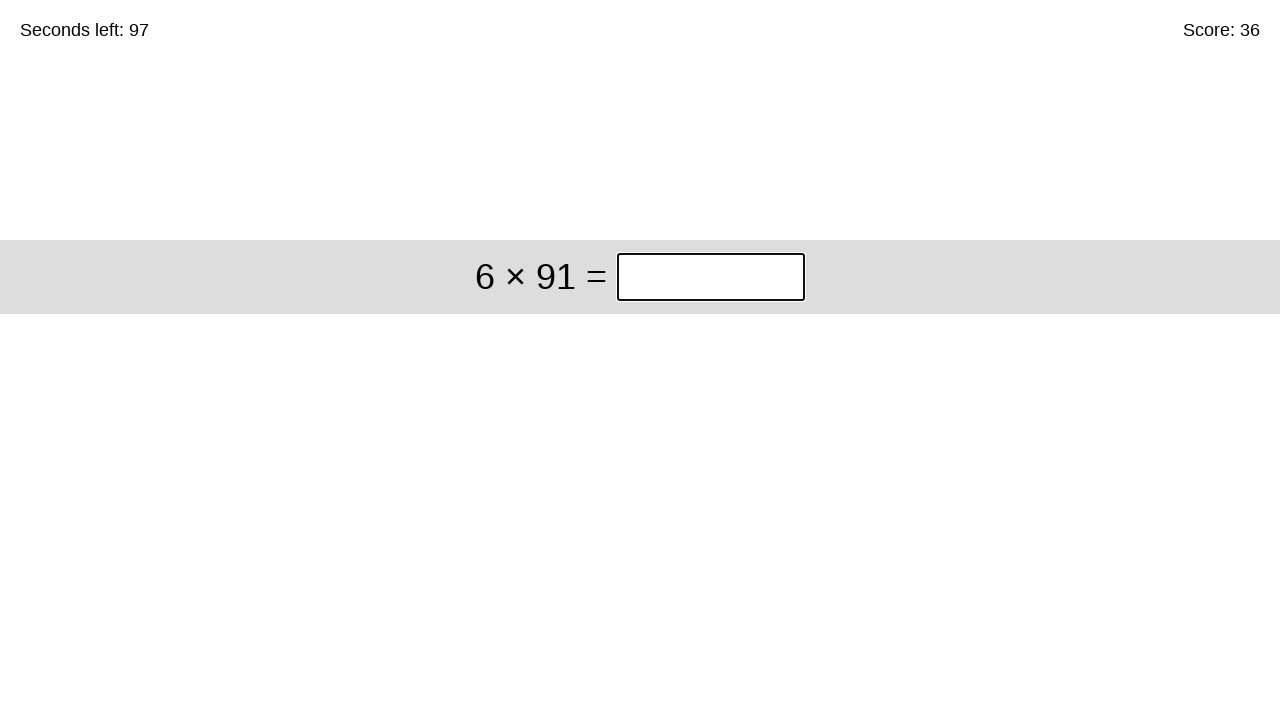

Filled answer field with 546 on //div[@class='start']//input[@class='answer']
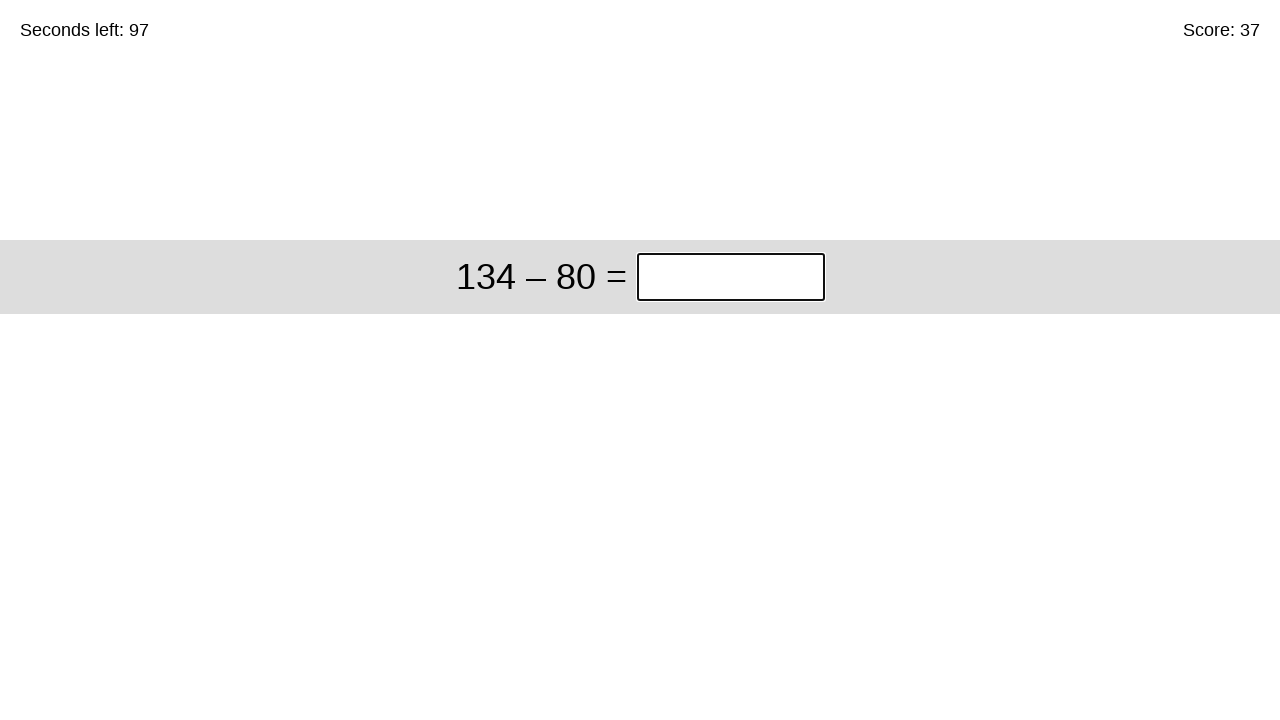

Pressed Enter to submit answer on //div[@class='start']//input[@class='answer']
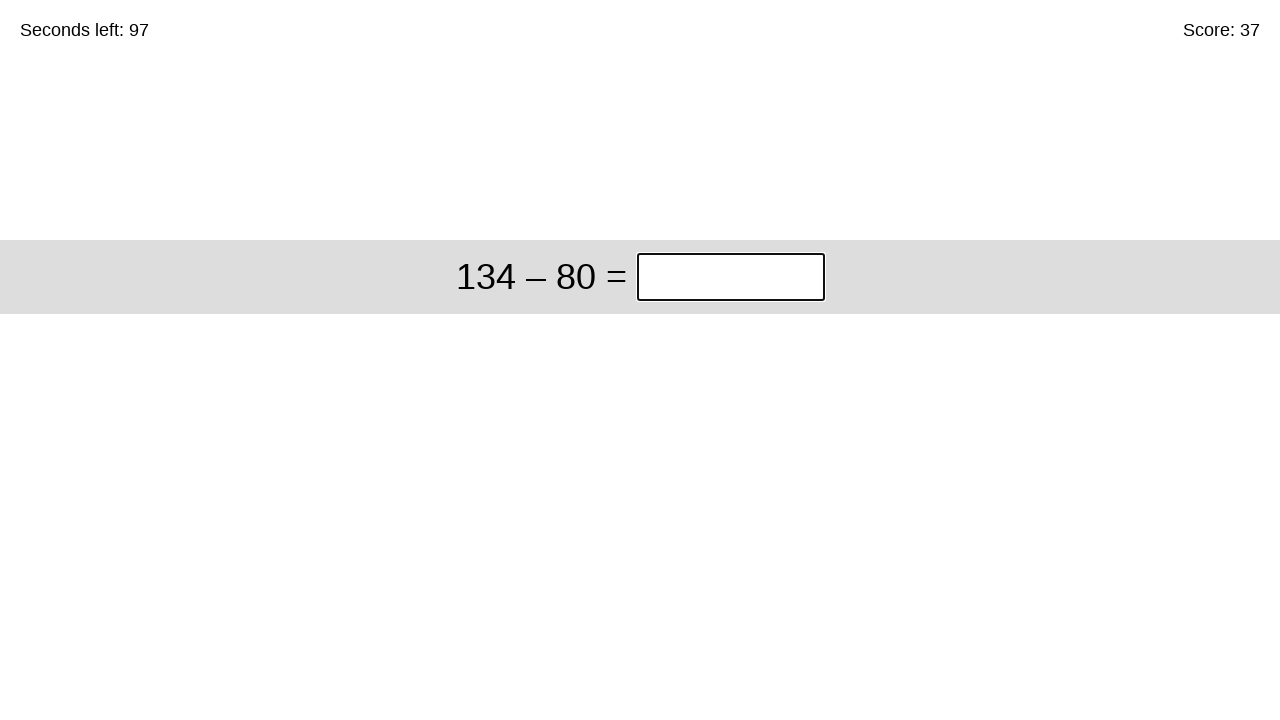

Retrieved timer text content
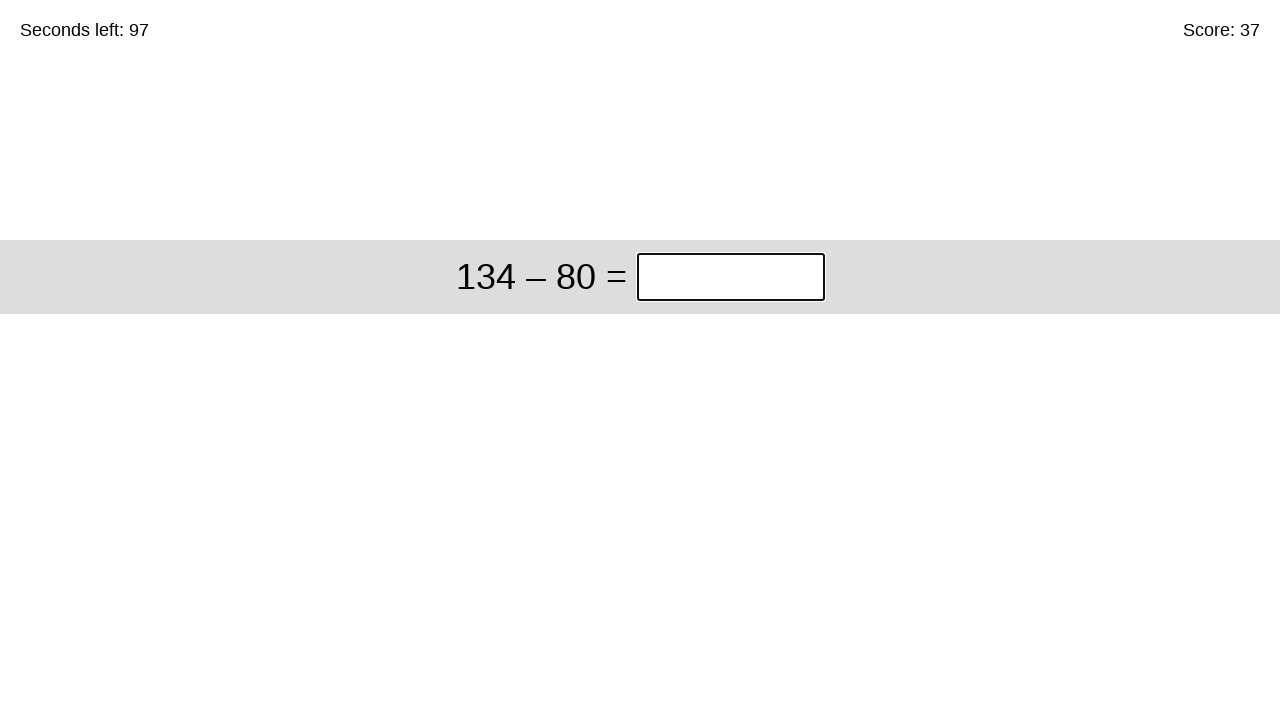

Retrieved math problem: 134 – 80
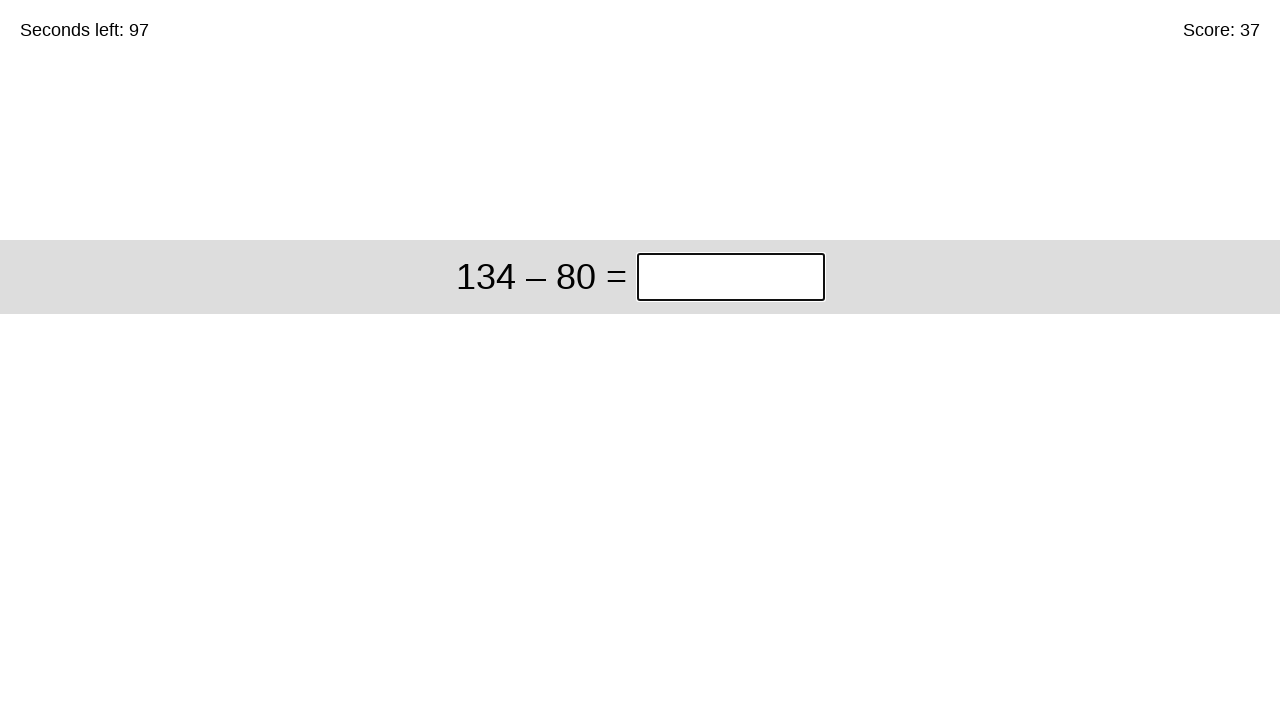

Calculated answer: 54
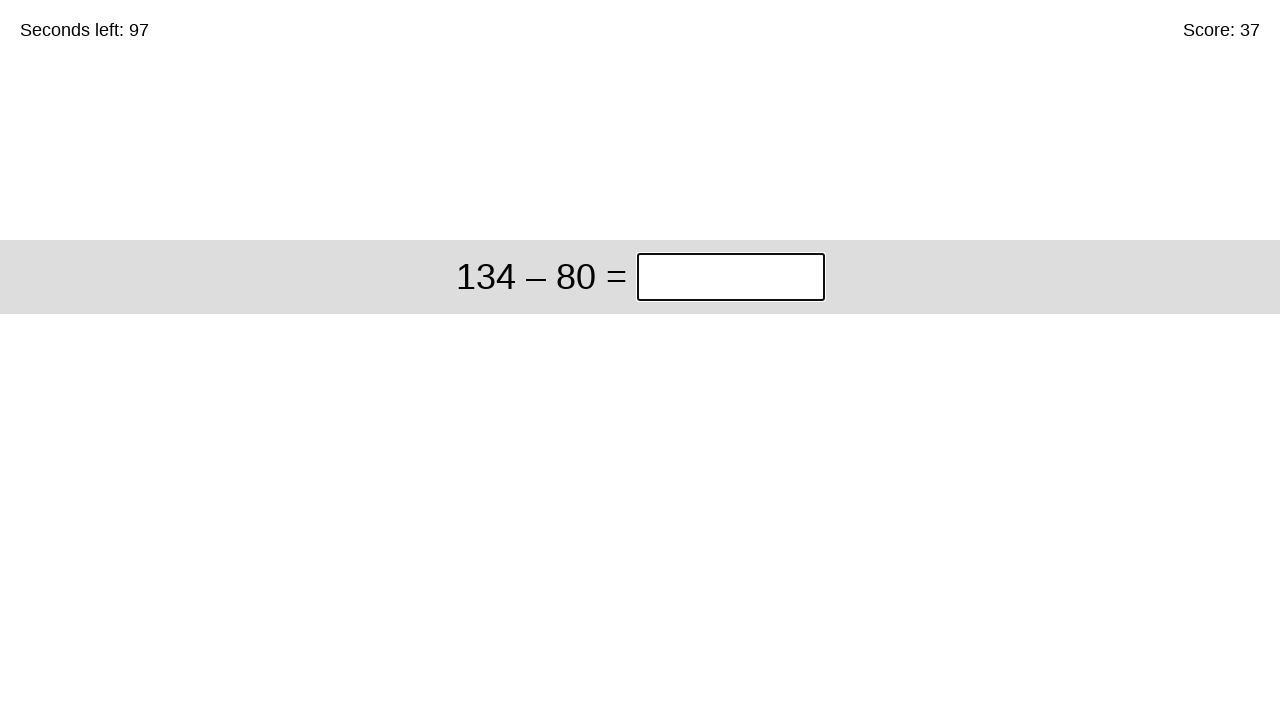

Filled answer field with 54 on //div[@class='start']//input[@class='answer']
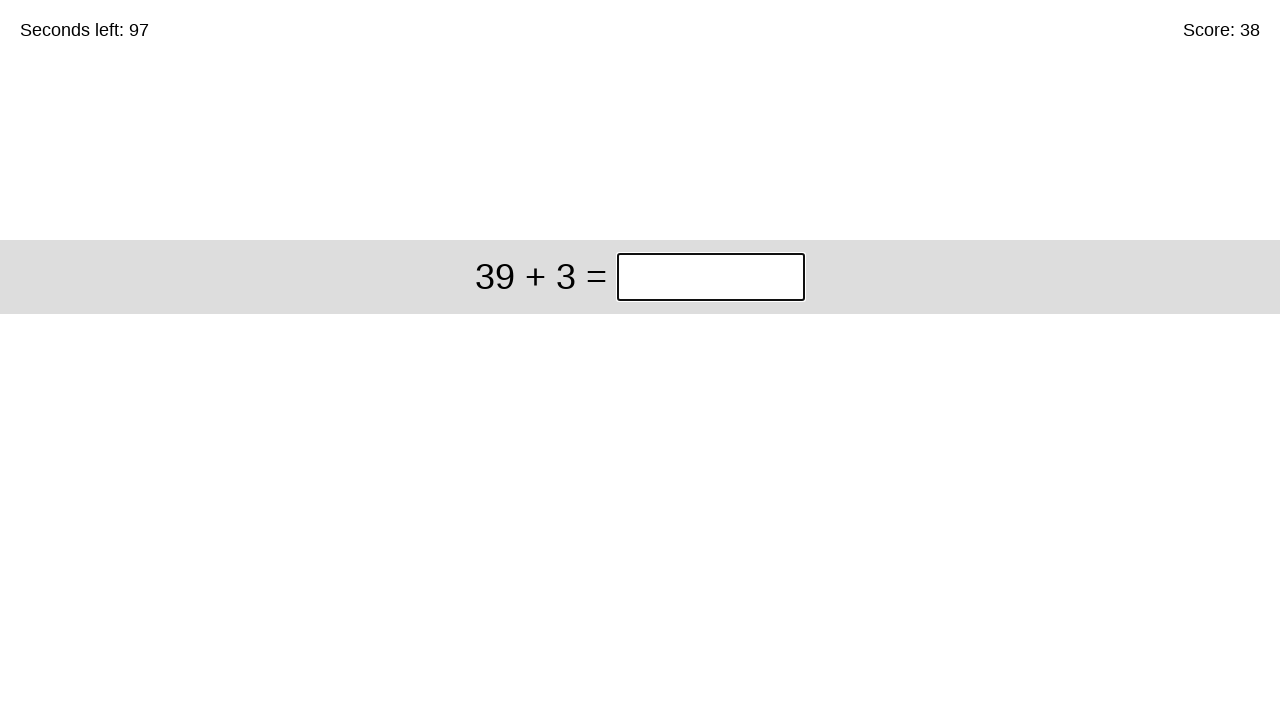

Pressed Enter to submit answer on //div[@class='start']//input[@class='answer']
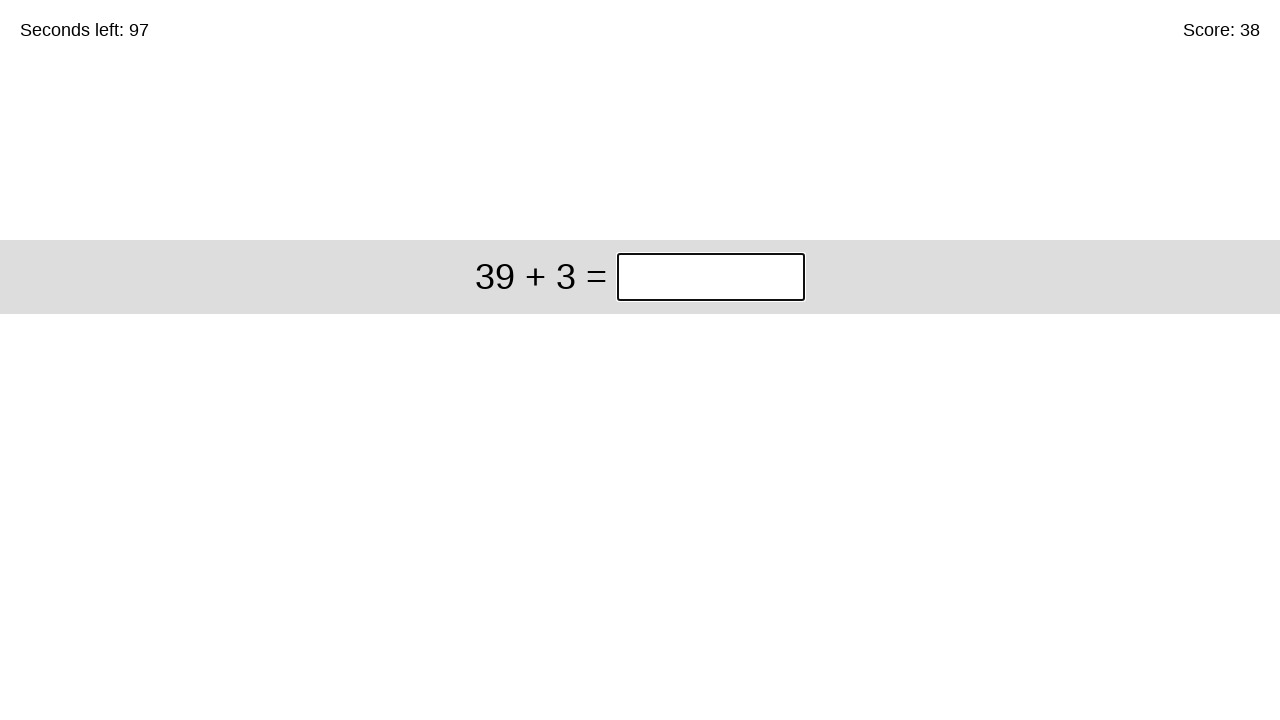

Retrieved timer text content
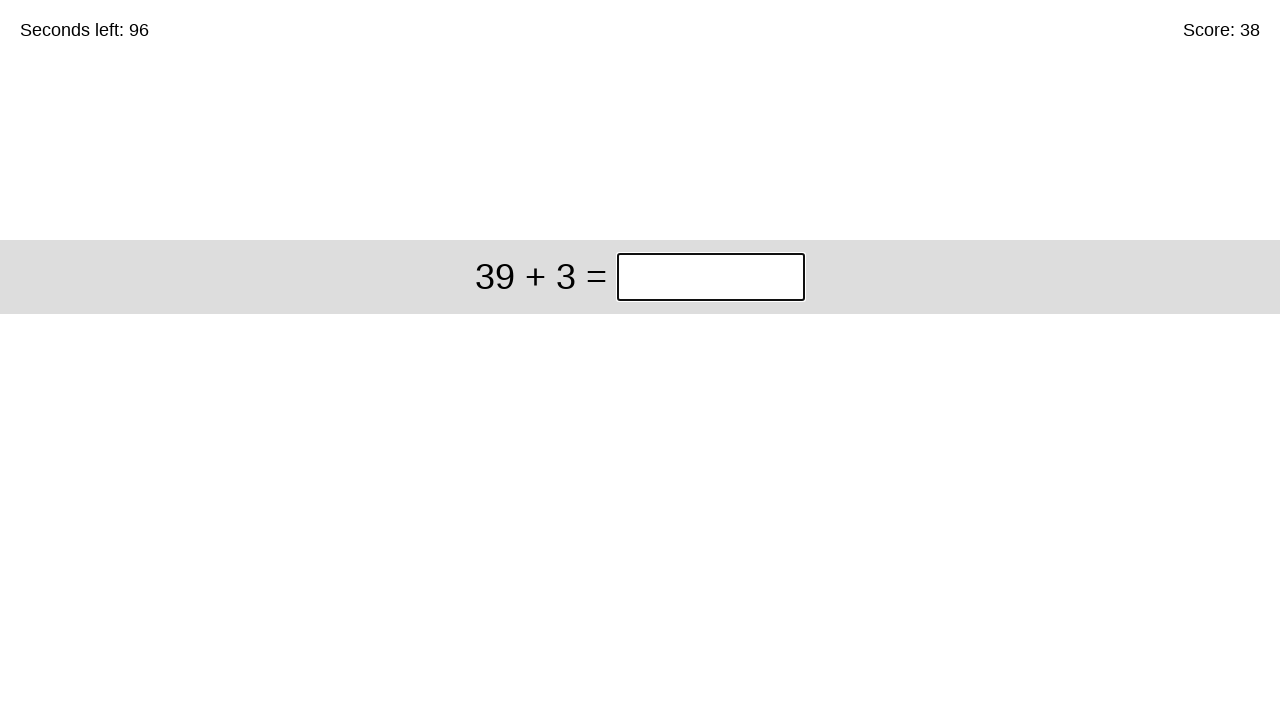

Retrieved math problem: 39 + 3
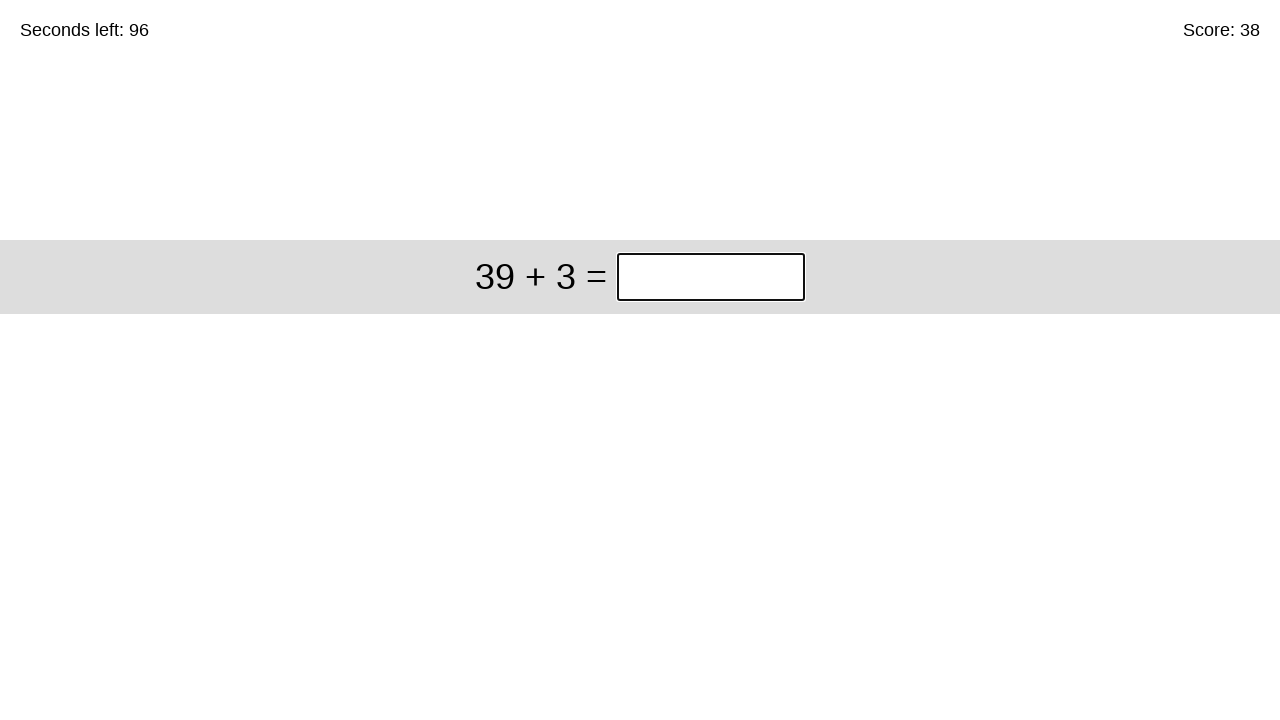

Calculated answer: 42
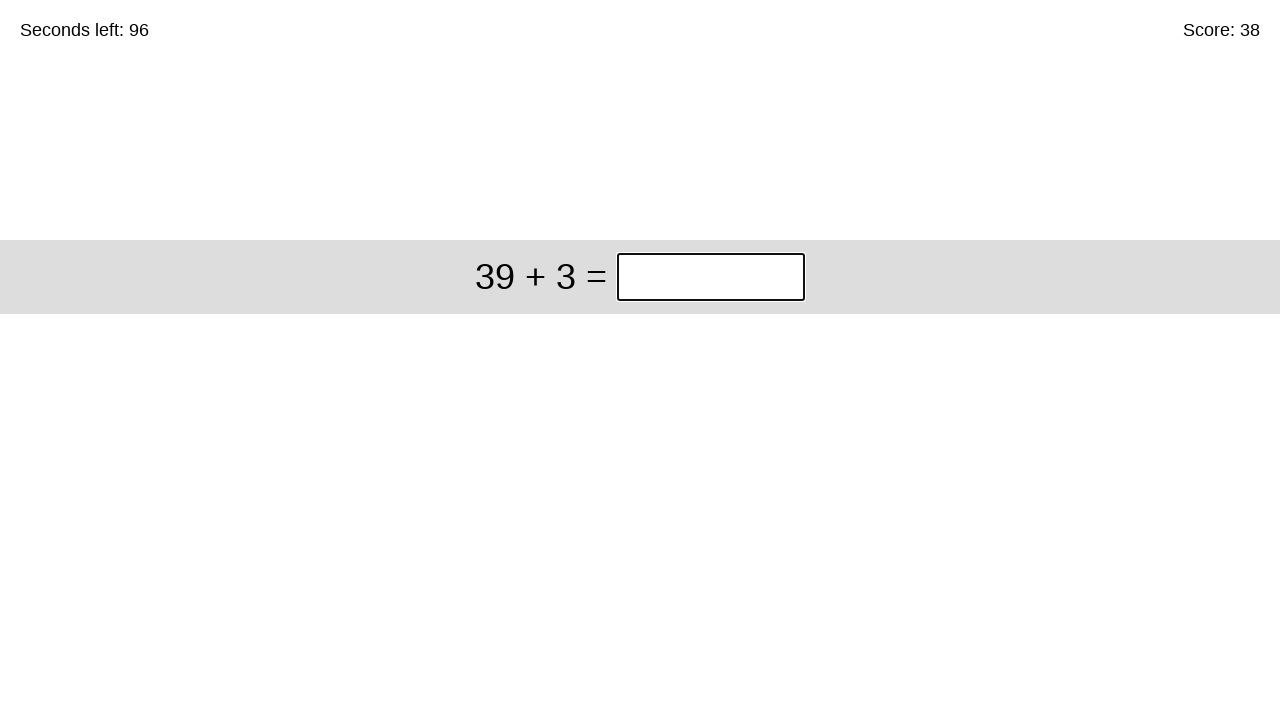

Filled answer field with 42 on //div[@class='start']//input[@class='answer']
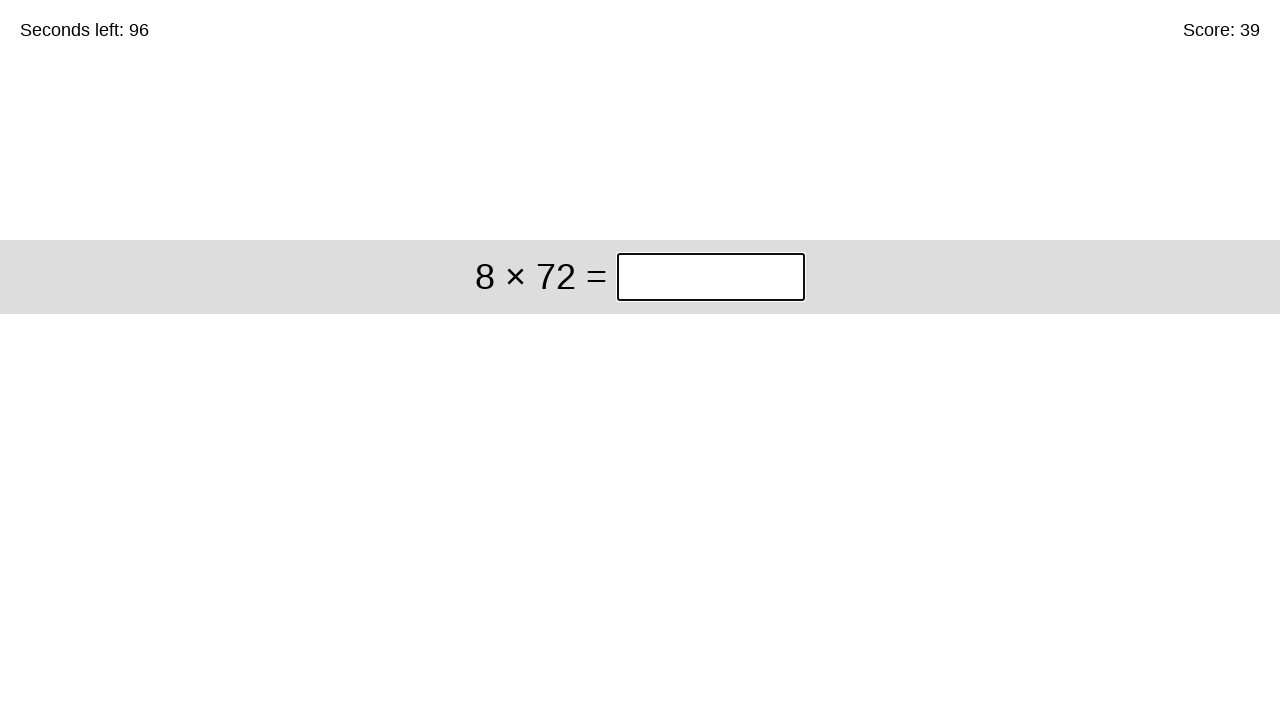

Pressed Enter to submit answer on //div[@class='start']//input[@class='answer']
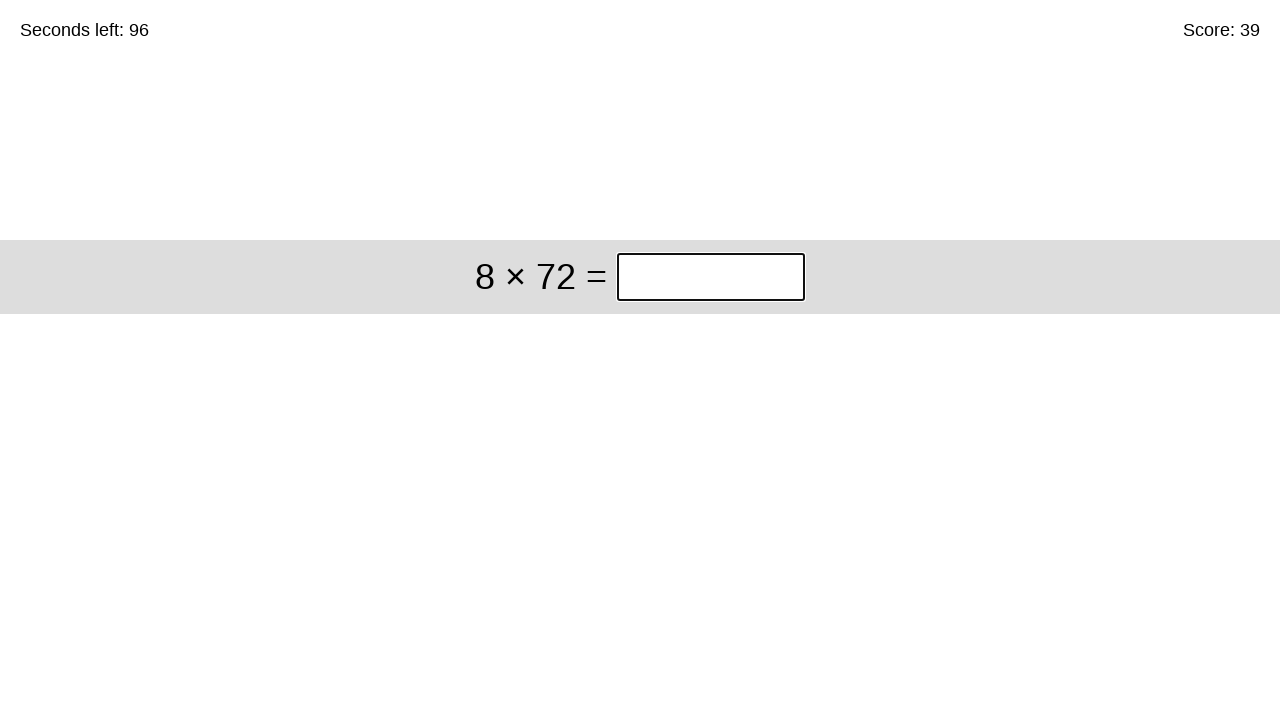

Retrieved timer text content
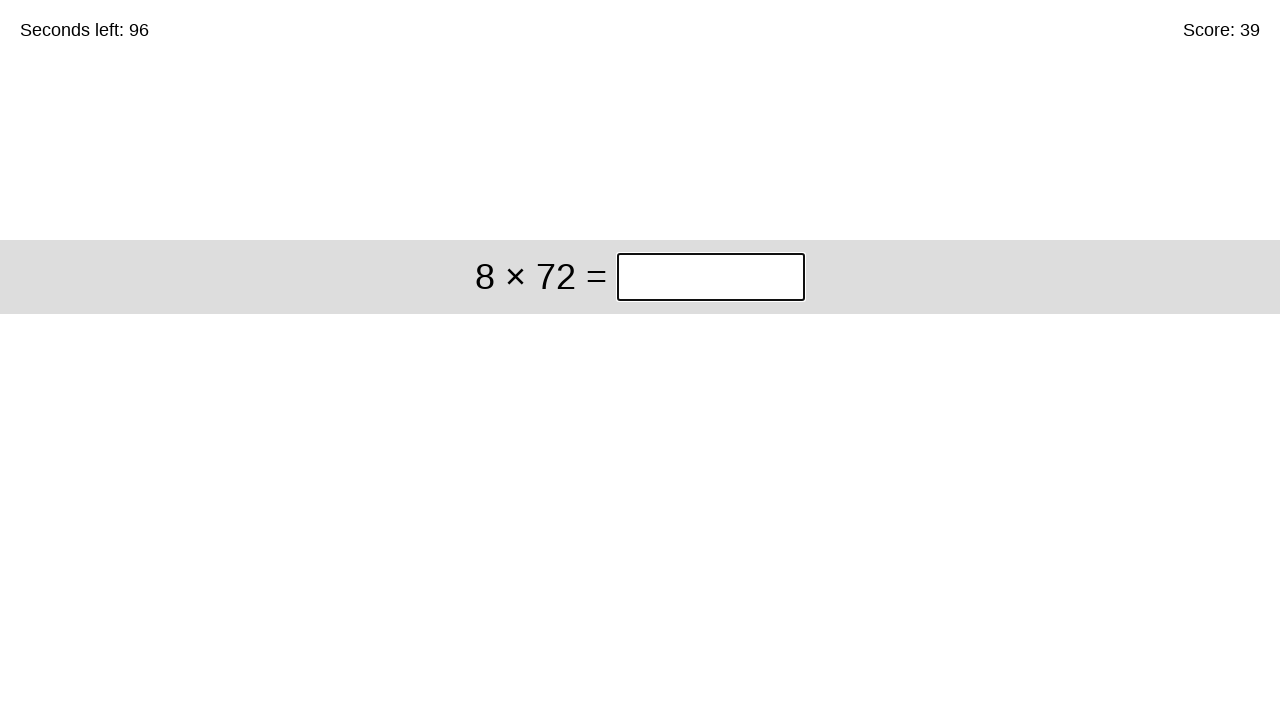

Retrieved math problem: 8 × 72
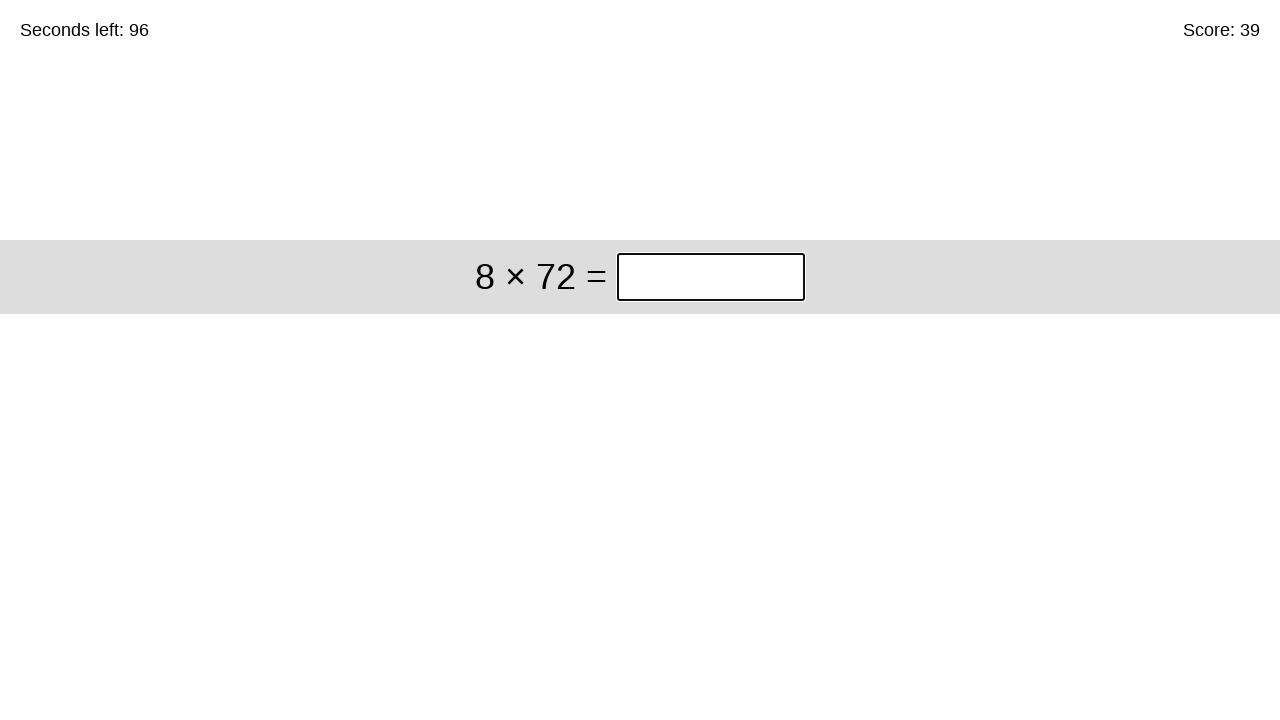

Calculated answer: 576
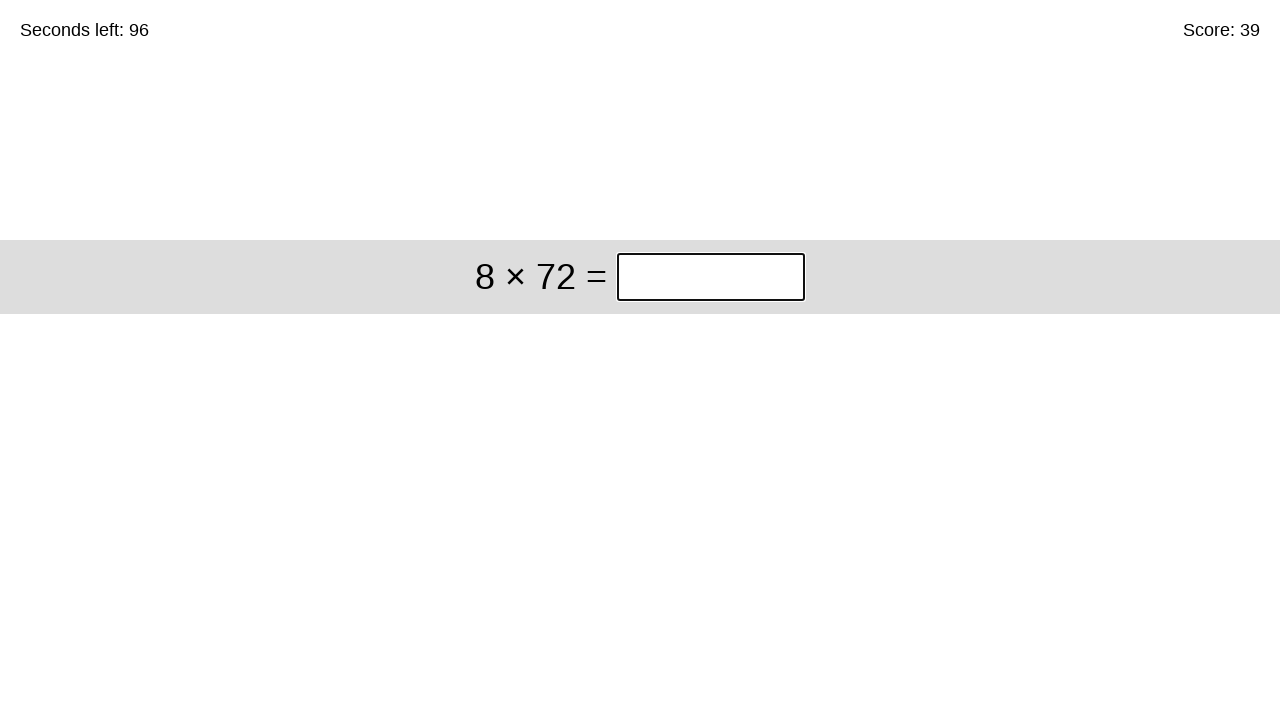

Filled answer field with 576 on //div[@class='start']//input[@class='answer']
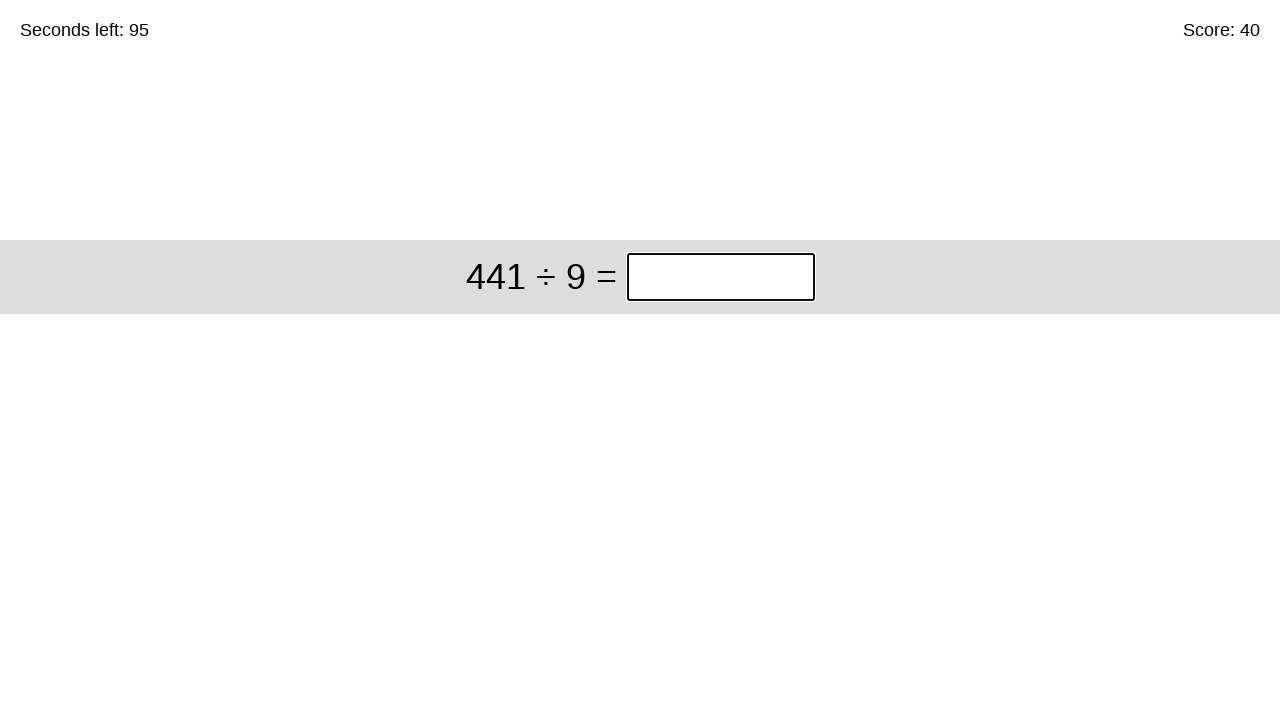

Pressed Enter to submit answer on //div[@class='start']//input[@class='answer']
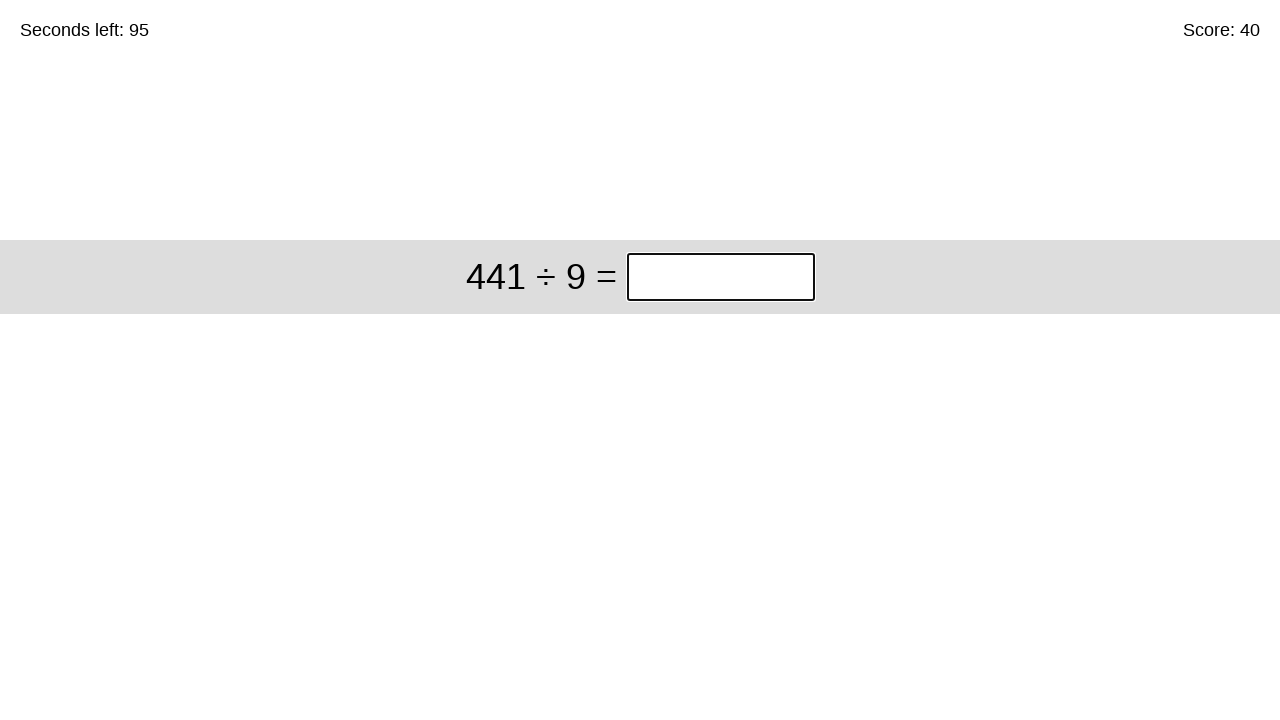

Retrieved timer text content
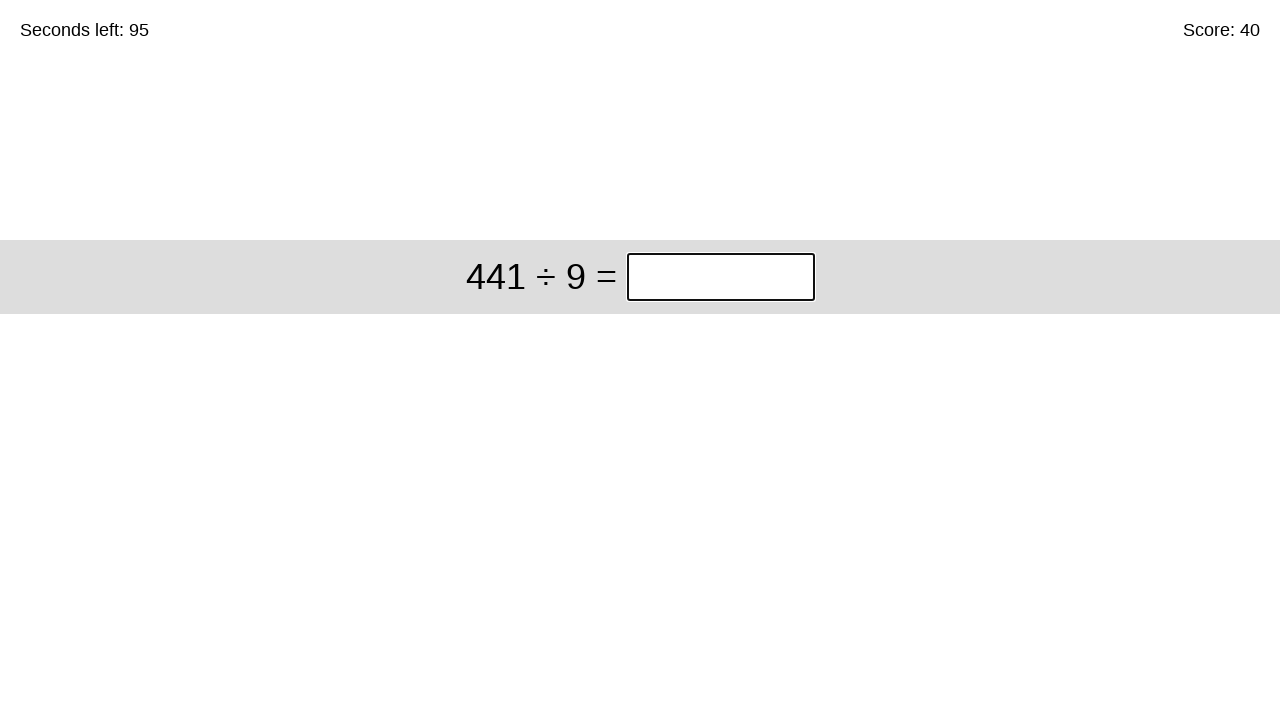

Retrieved math problem: 441 ÷ 9
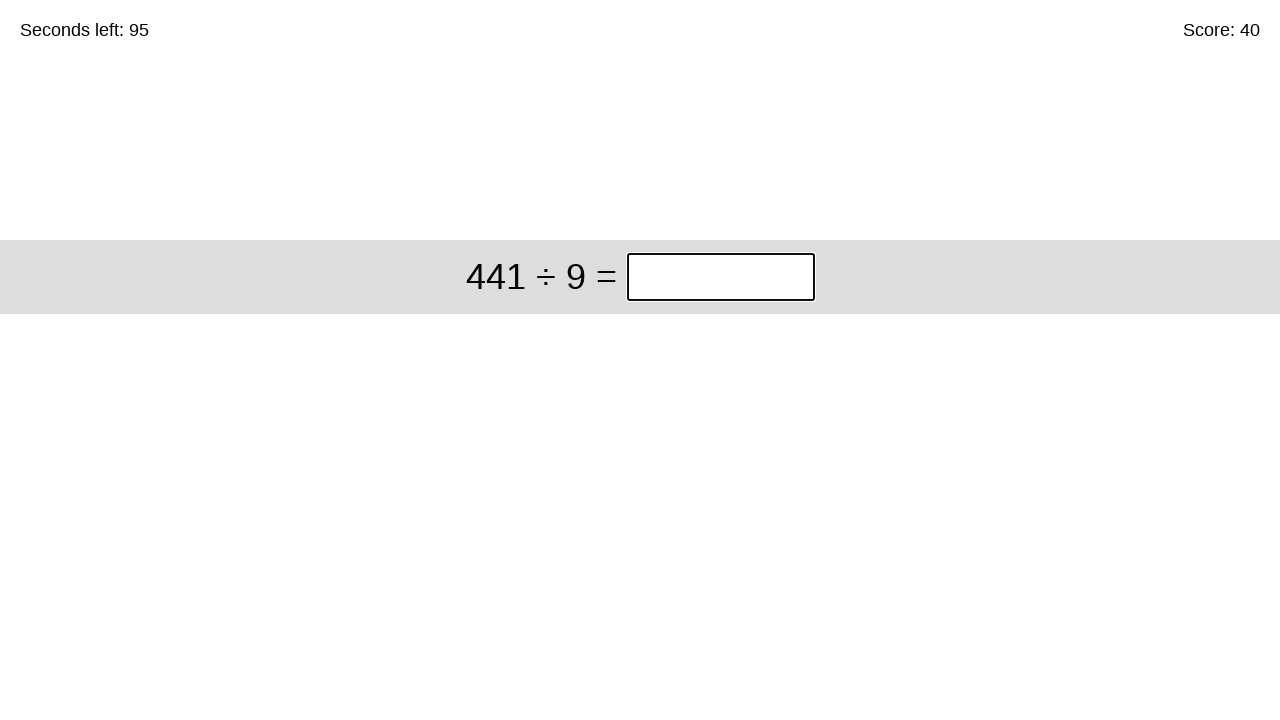

Calculated answer: 49
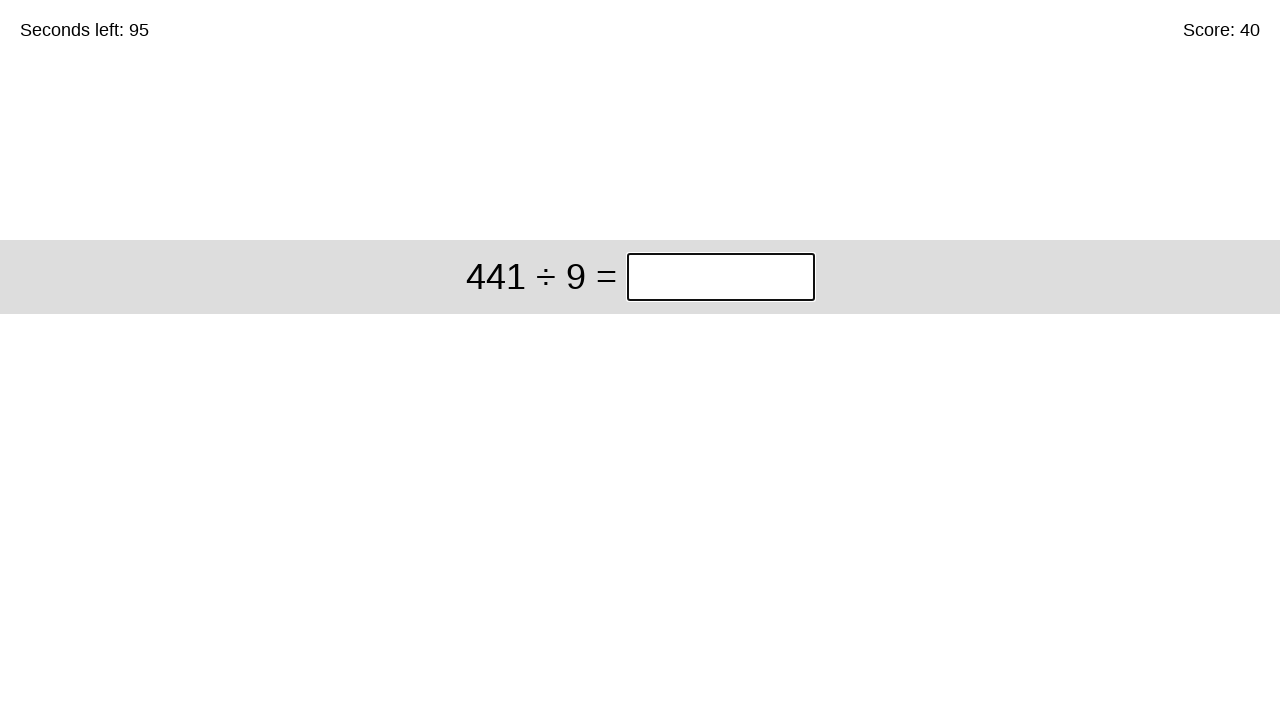

Filled answer field with 49 on //div[@class='start']//input[@class='answer']
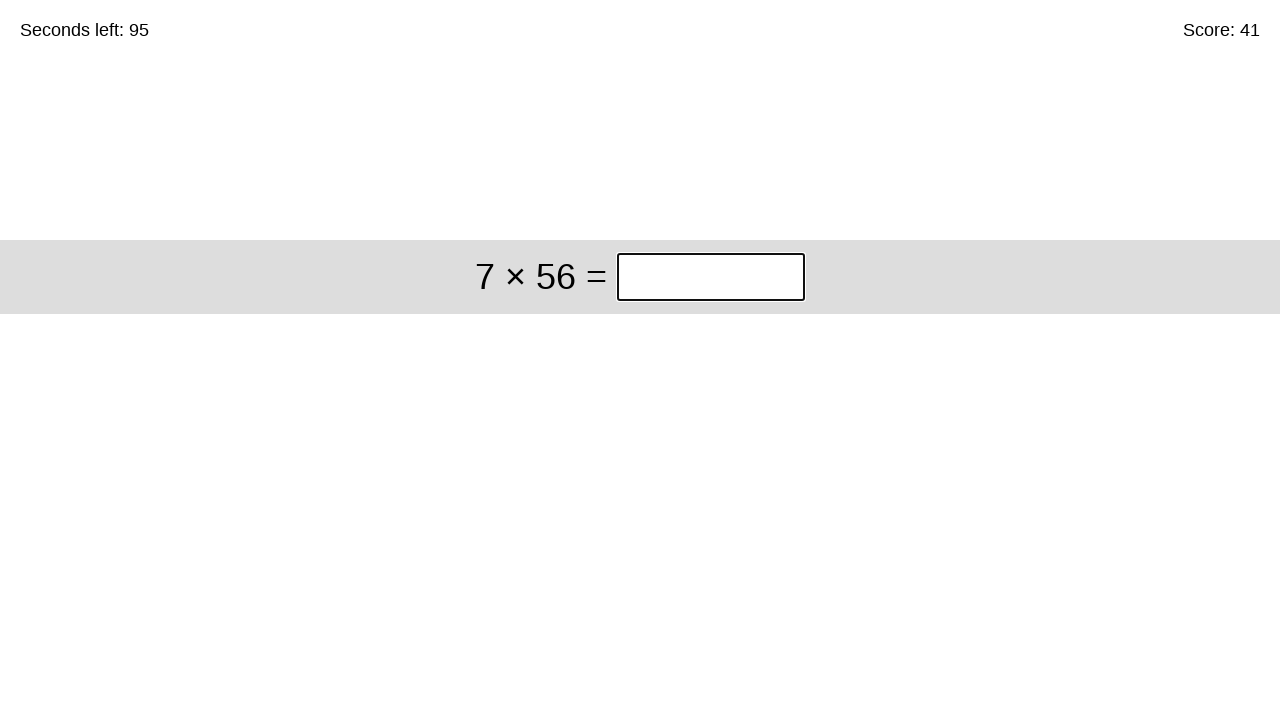

Pressed Enter to submit answer on //div[@class='start']//input[@class='answer']
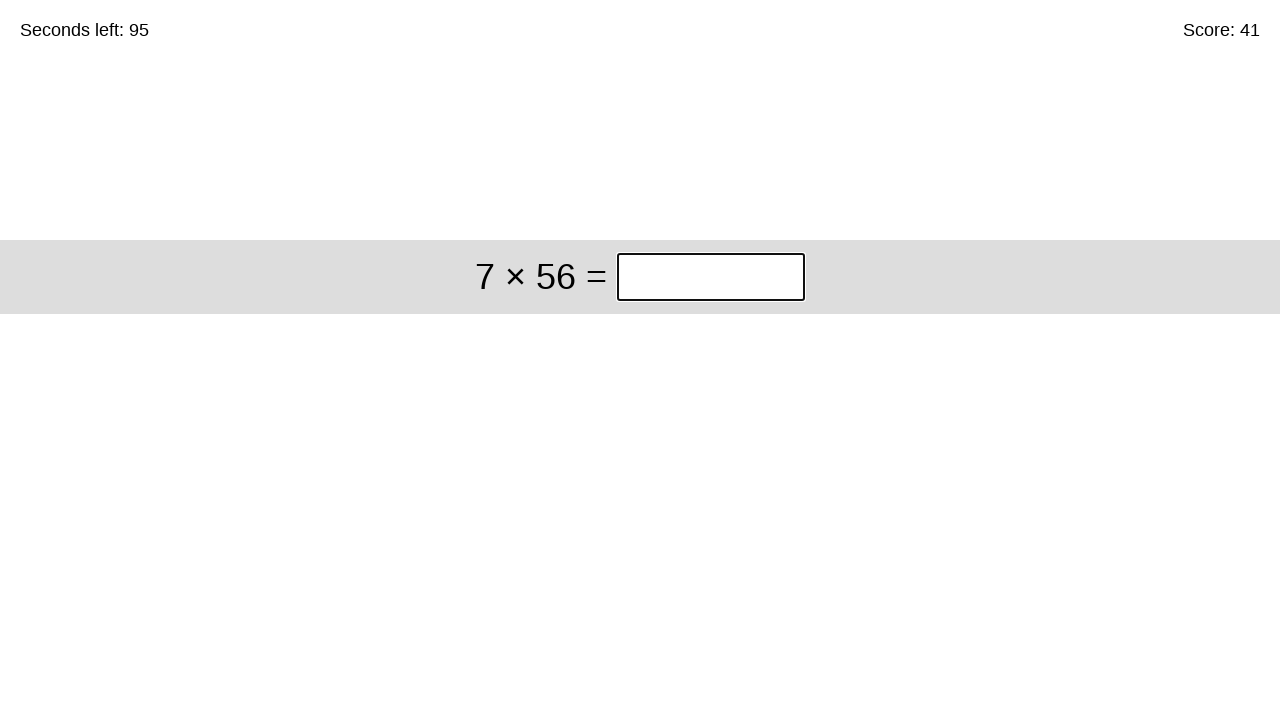

Retrieved timer text content
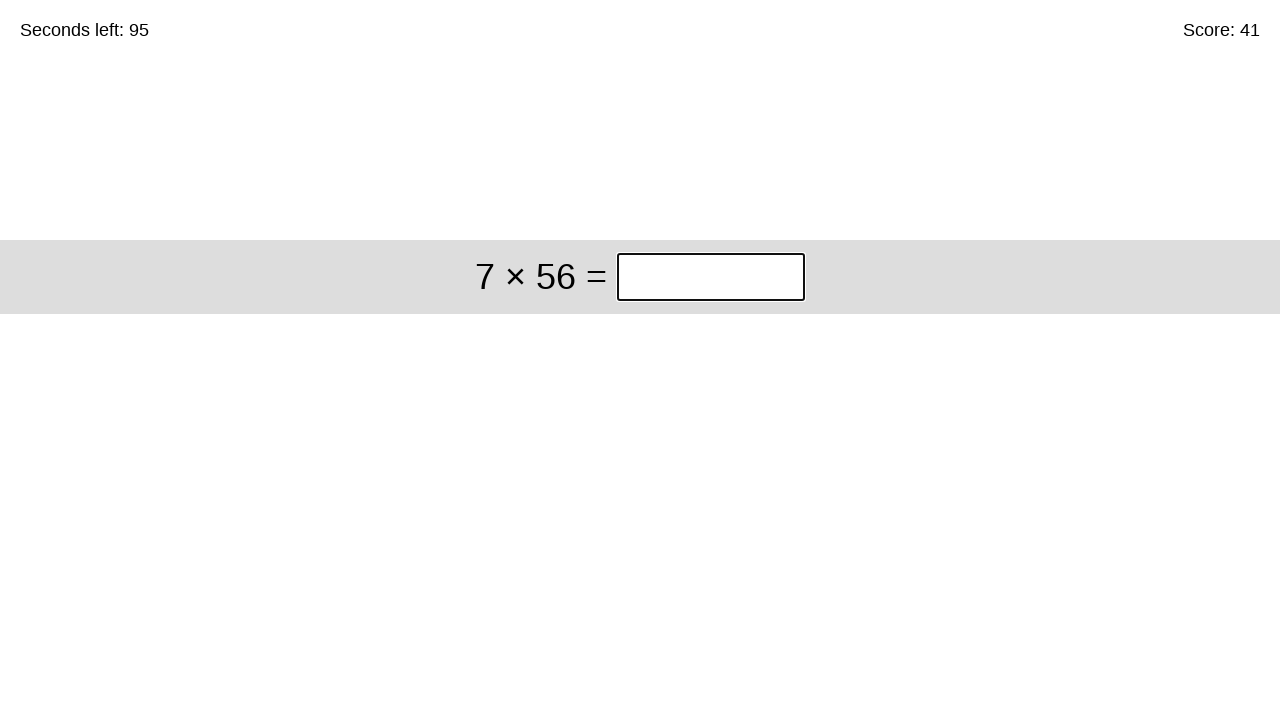

Retrieved math problem: 7 × 56
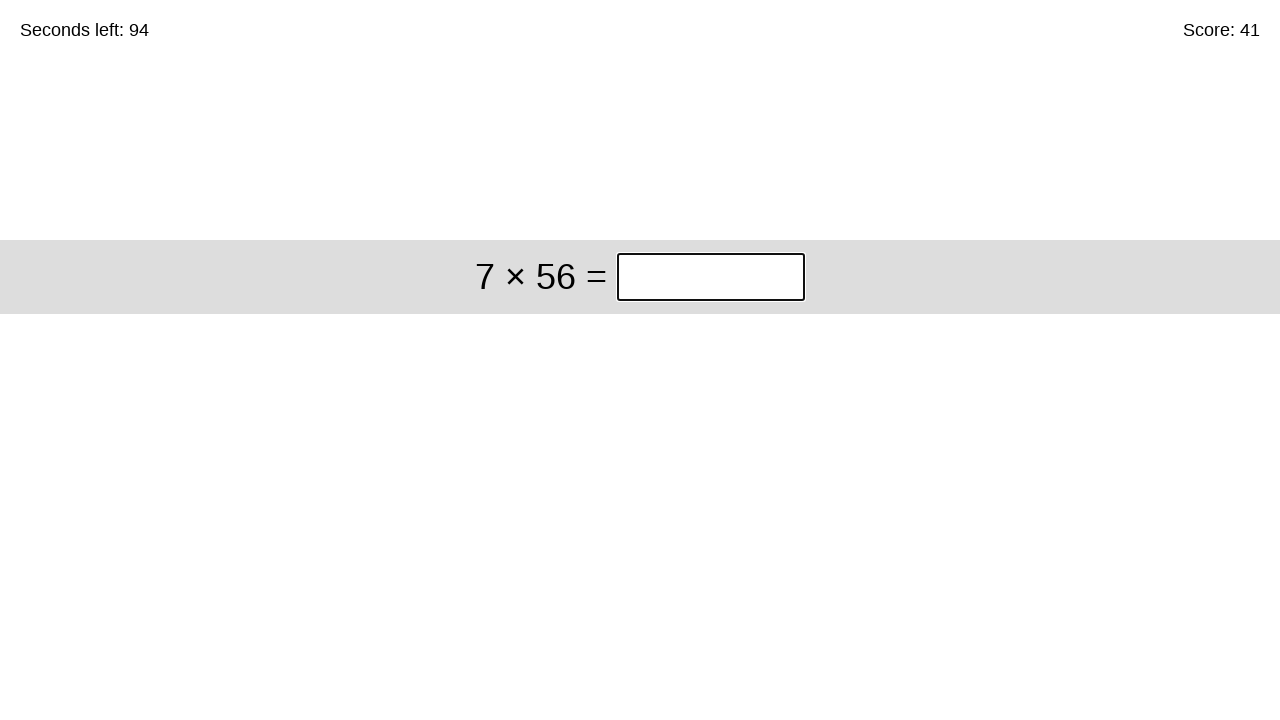

Calculated answer: 392
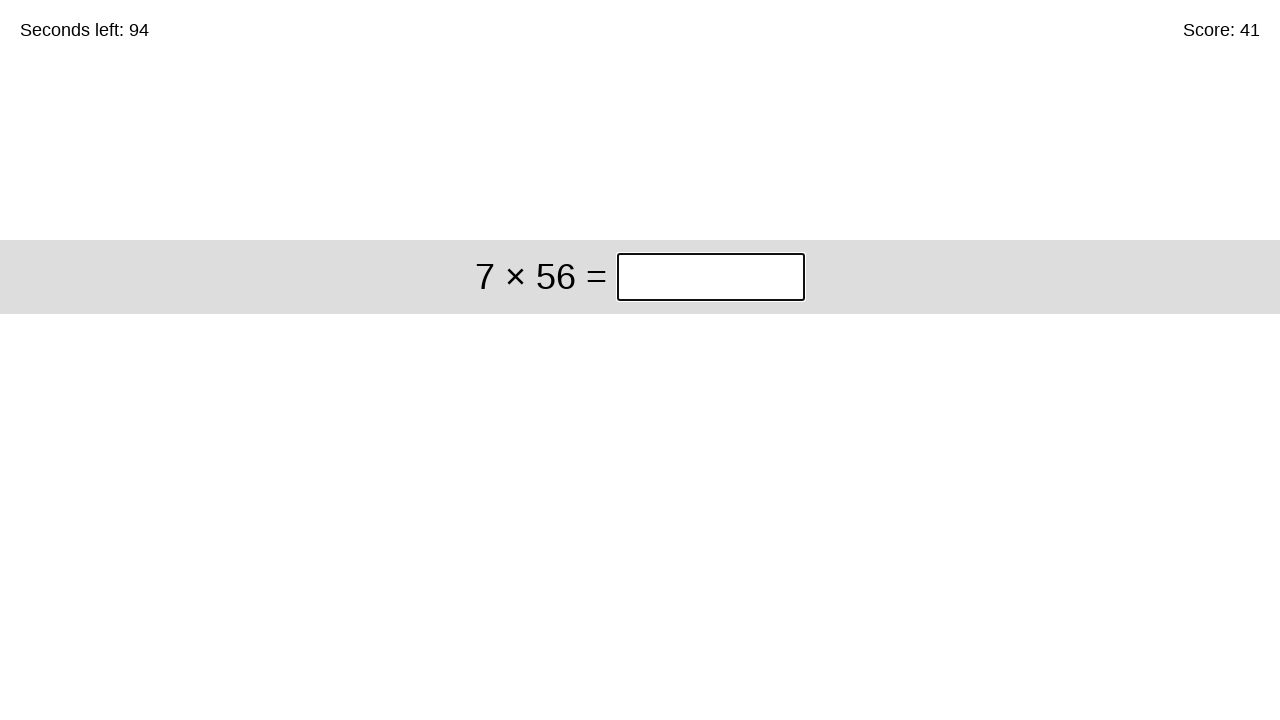

Filled answer field with 392 on //div[@class='start']//input[@class='answer']
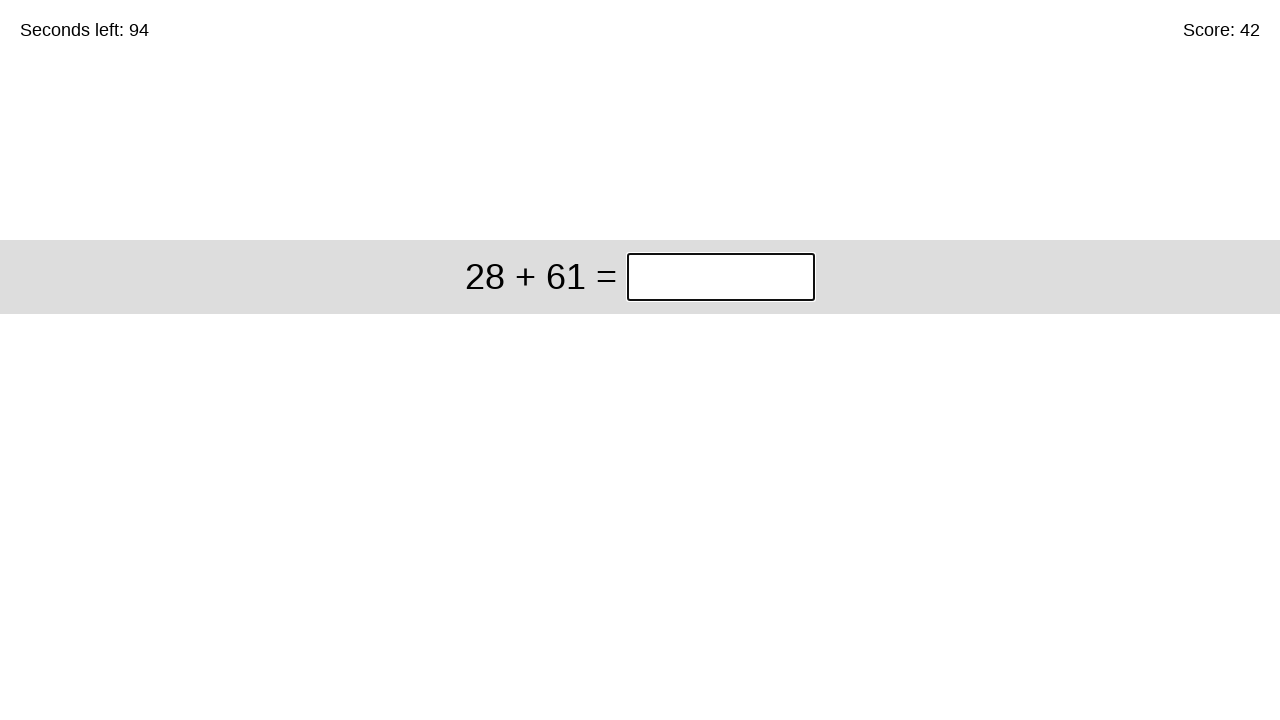

Pressed Enter to submit answer on //div[@class='start']//input[@class='answer']
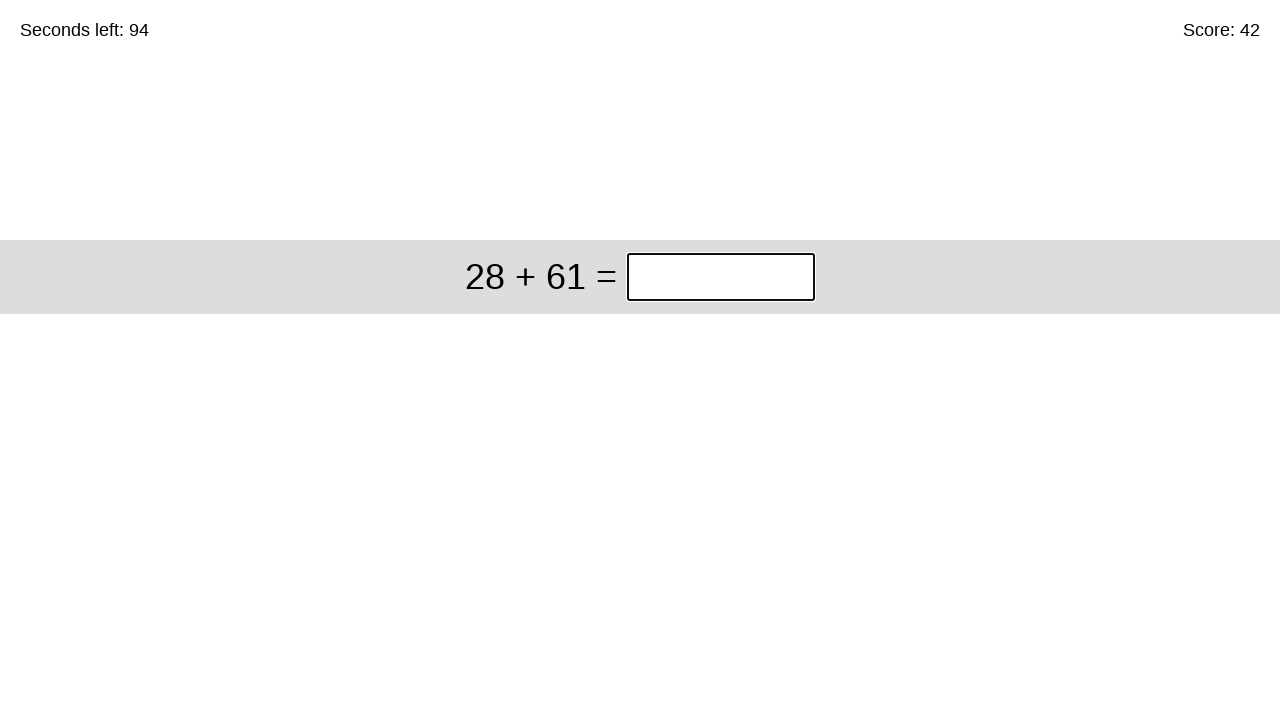

Retrieved timer text content
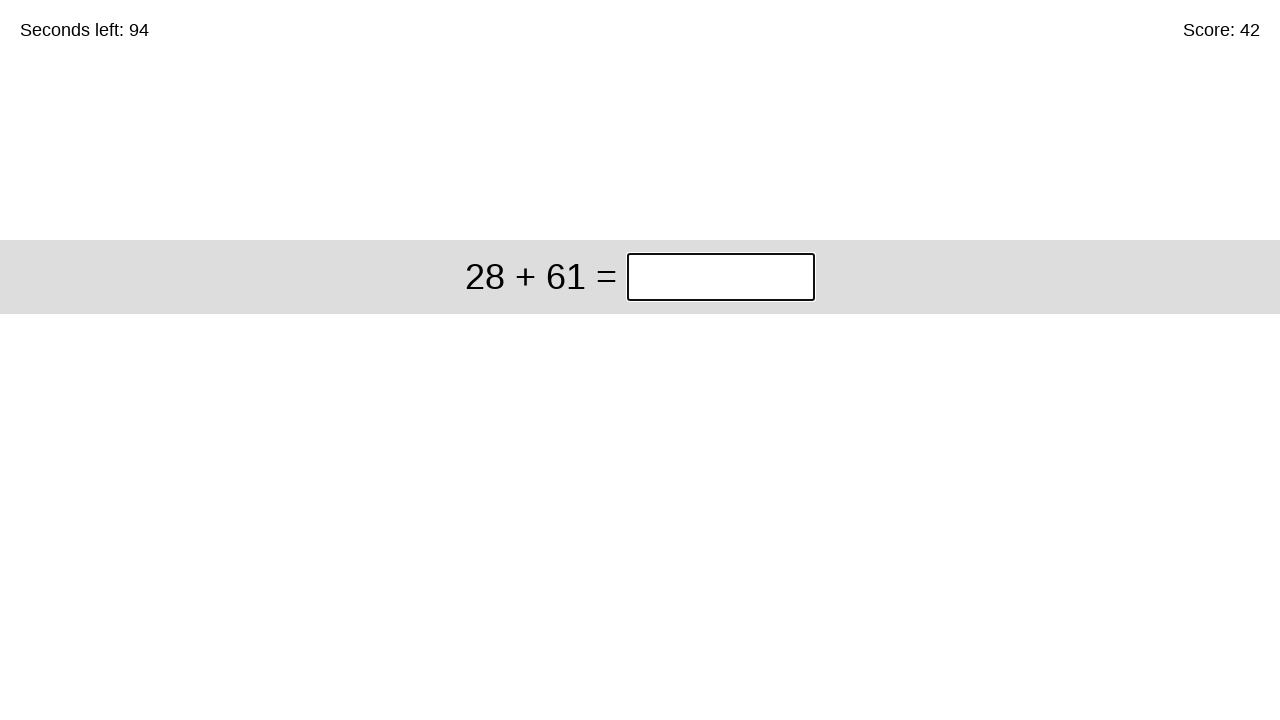

Retrieved math problem: 28 + 61
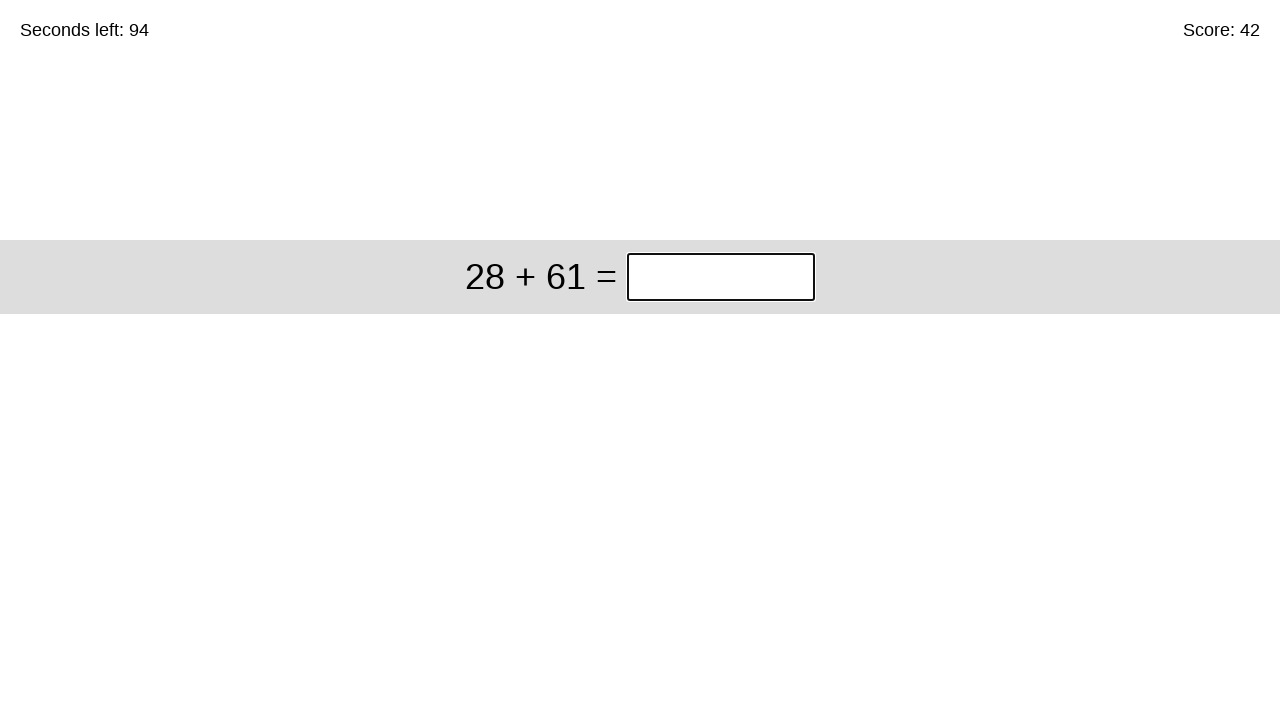

Calculated answer: 89
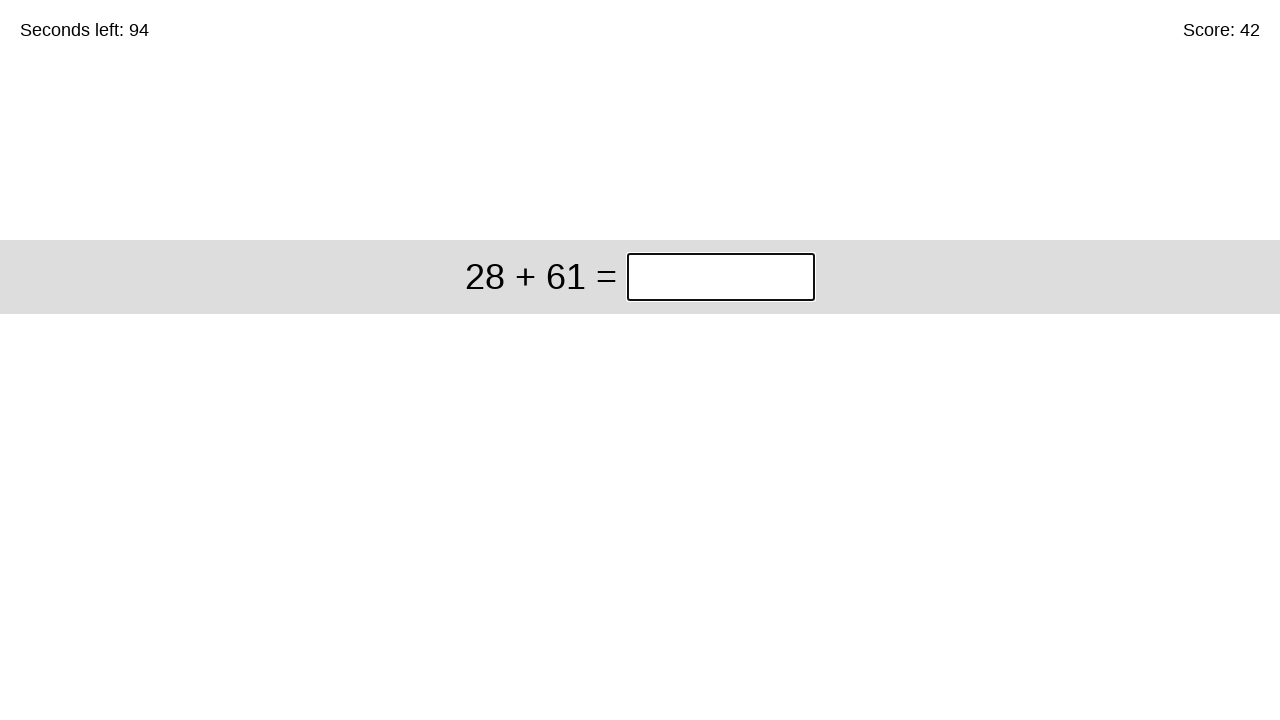

Filled answer field with 89 on //div[@class='start']//input[@class='answer']
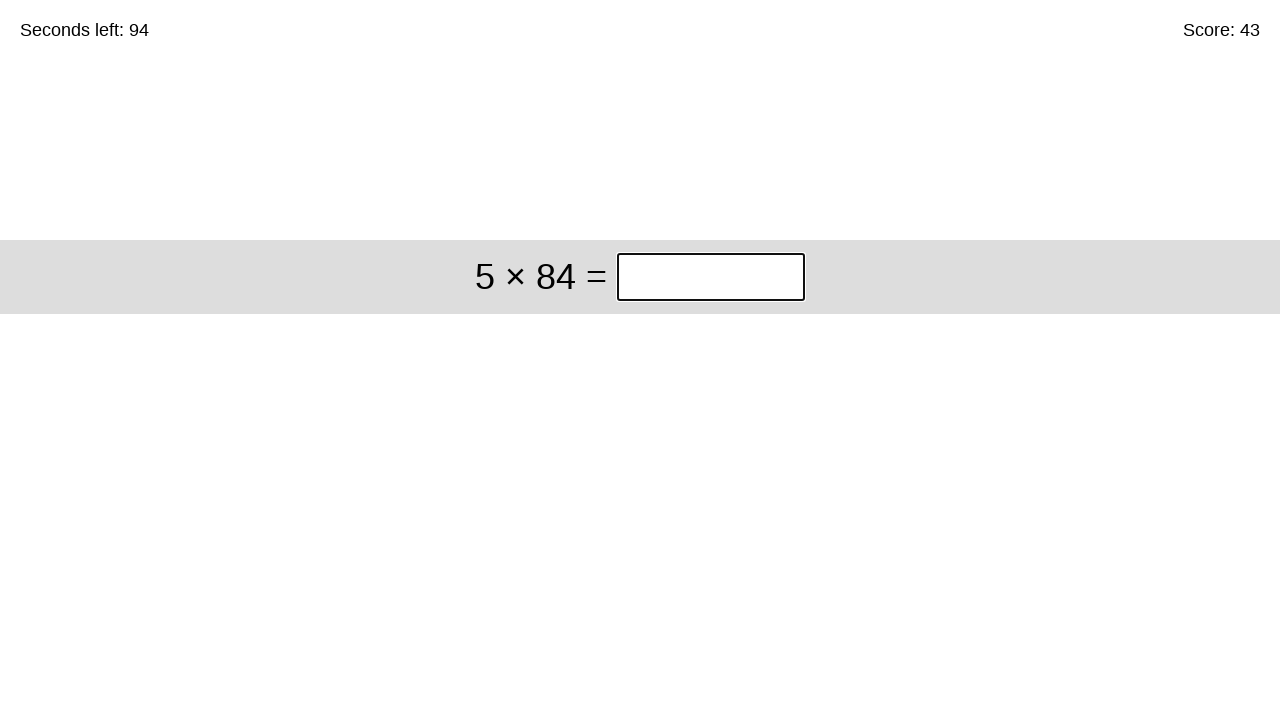

Pressed Enter to submit answer on //div[@class='start']//input[@class='answer']
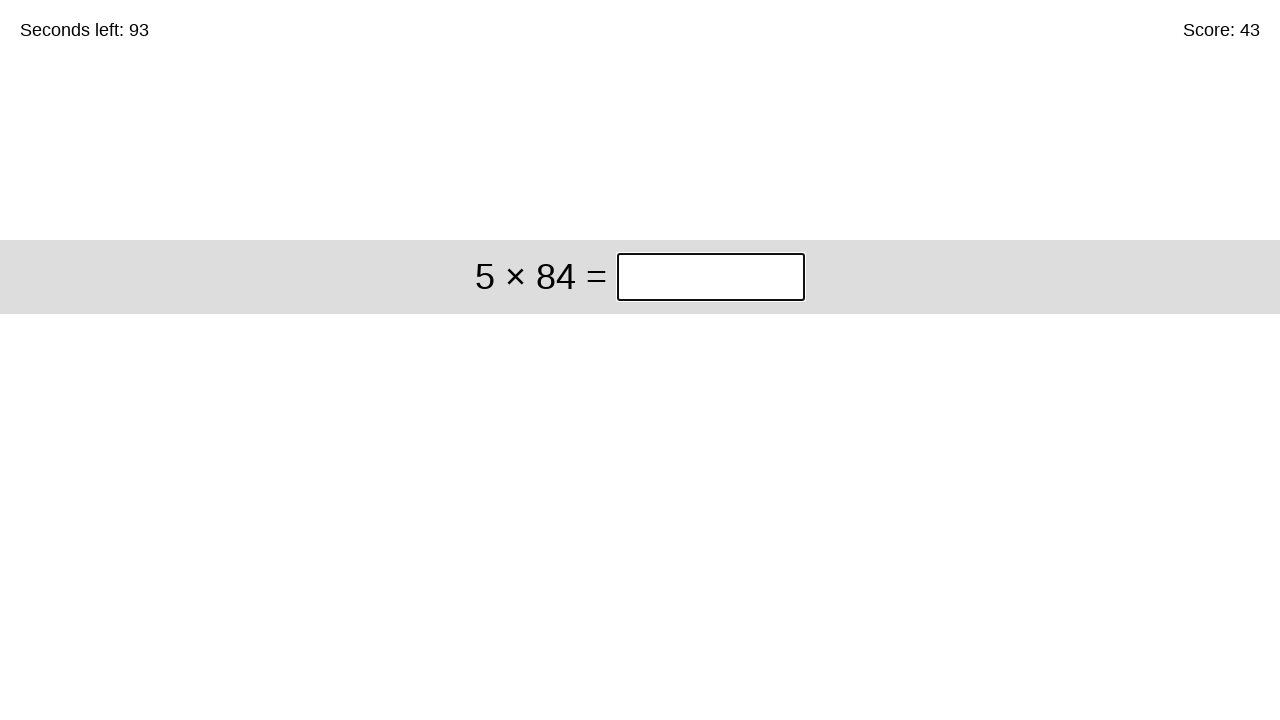

Retrieved timer text content
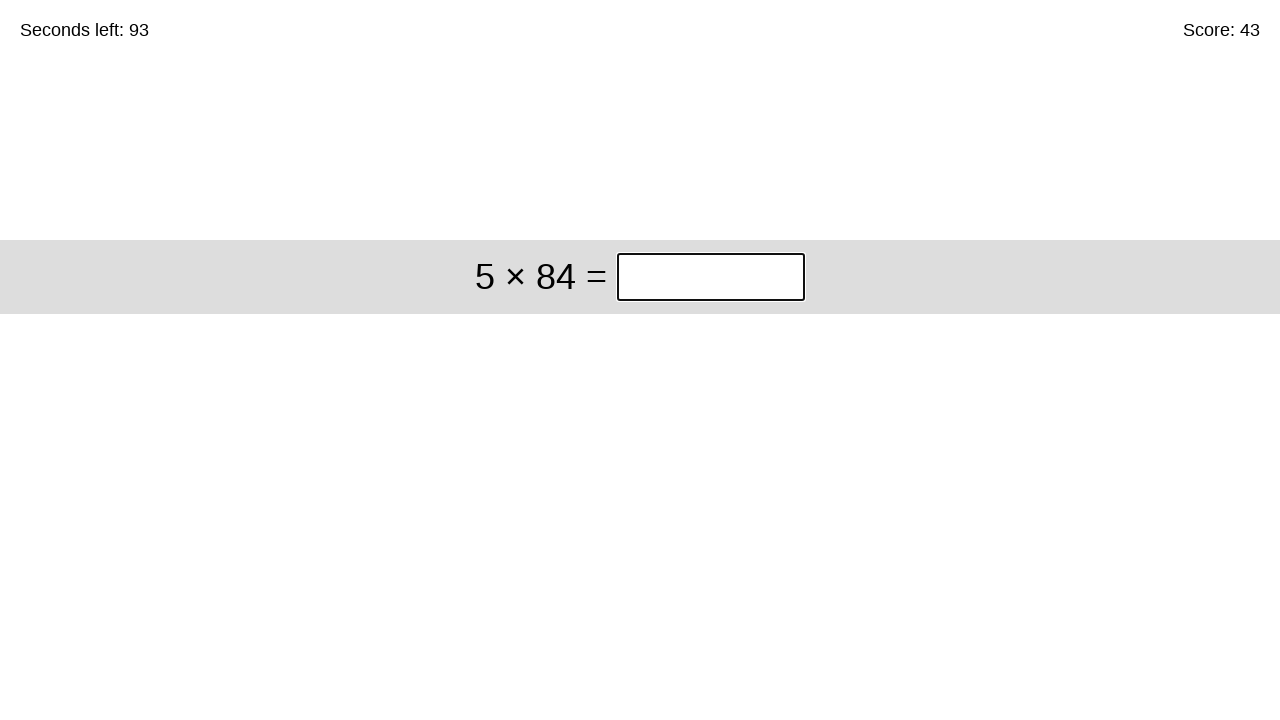

Retrieved math problem: 5 × 84
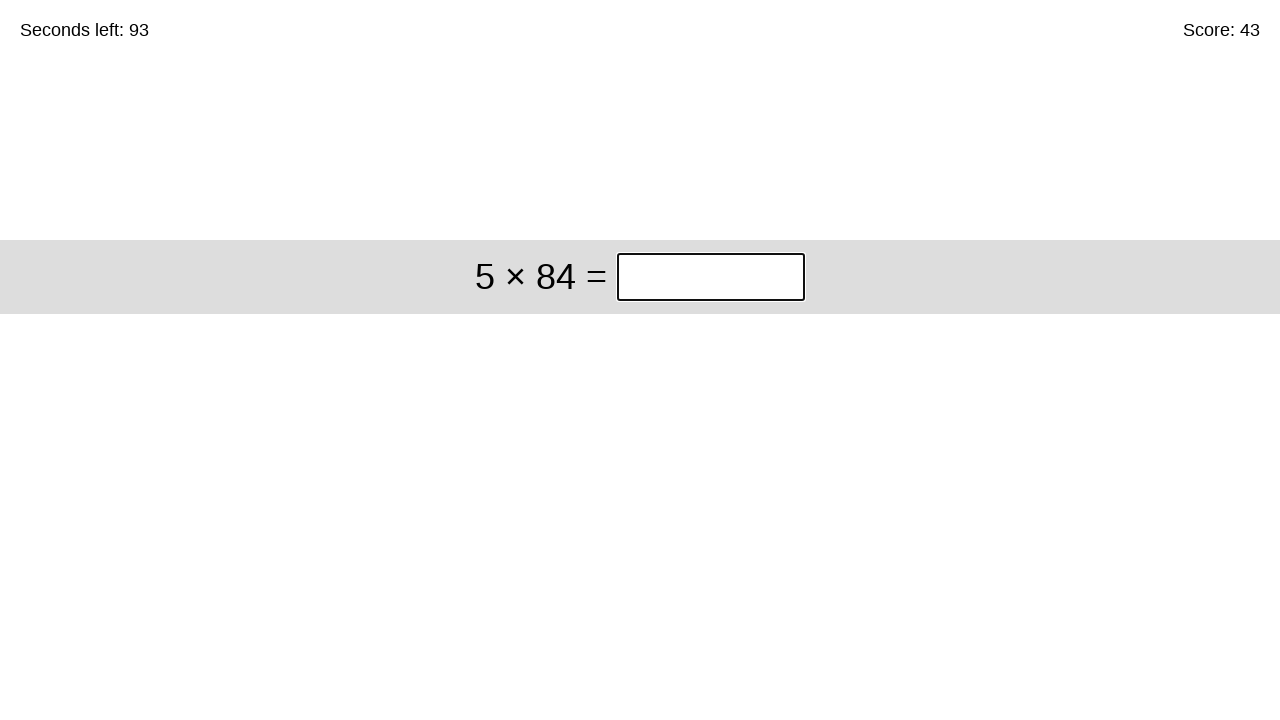

Calculated answer: 420
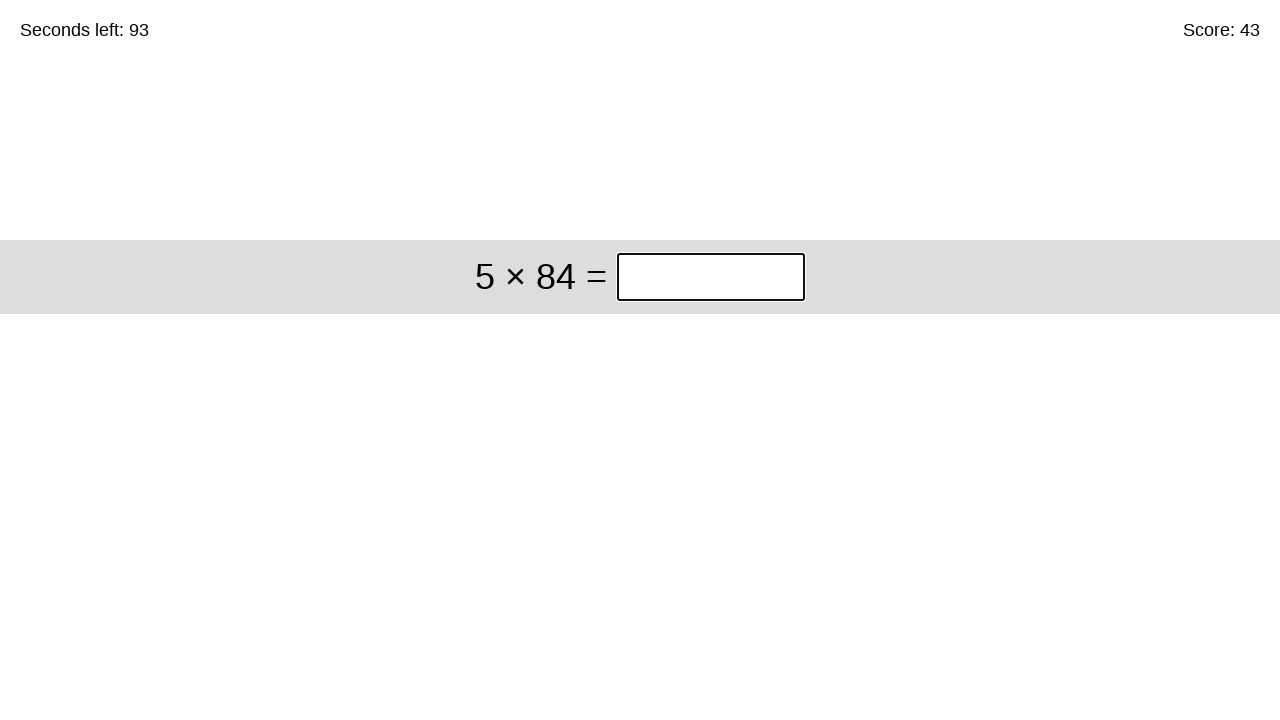

Filled answer field with 420 on //div[@class='start']//input[@class='answer']
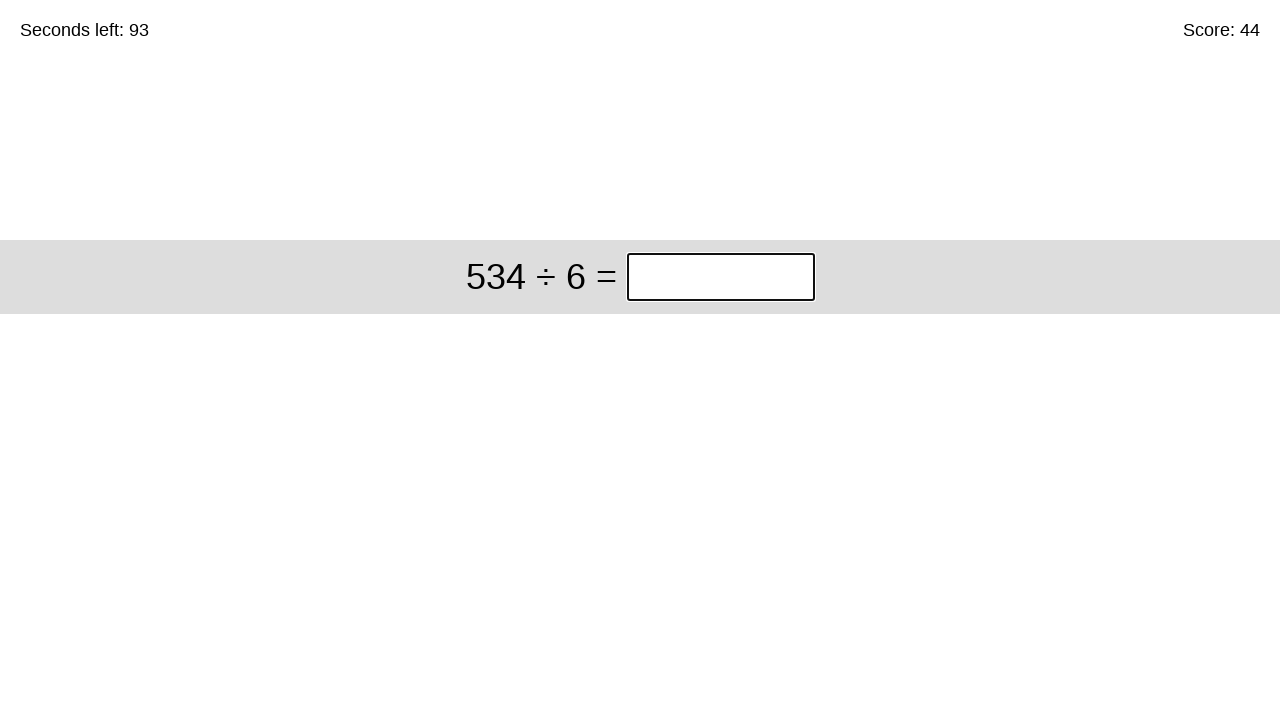

Pressed Enter to submit answer on //div[@class='start']//input[@class='answer']
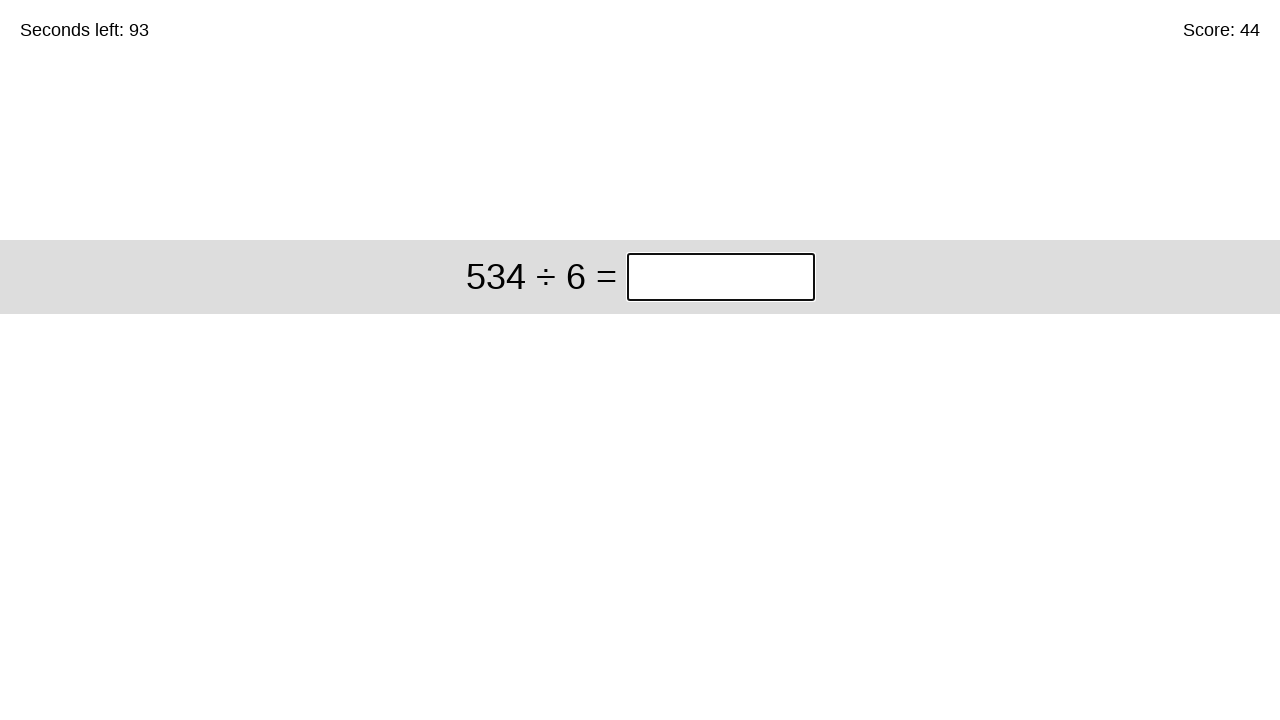

Retrieved timer text content
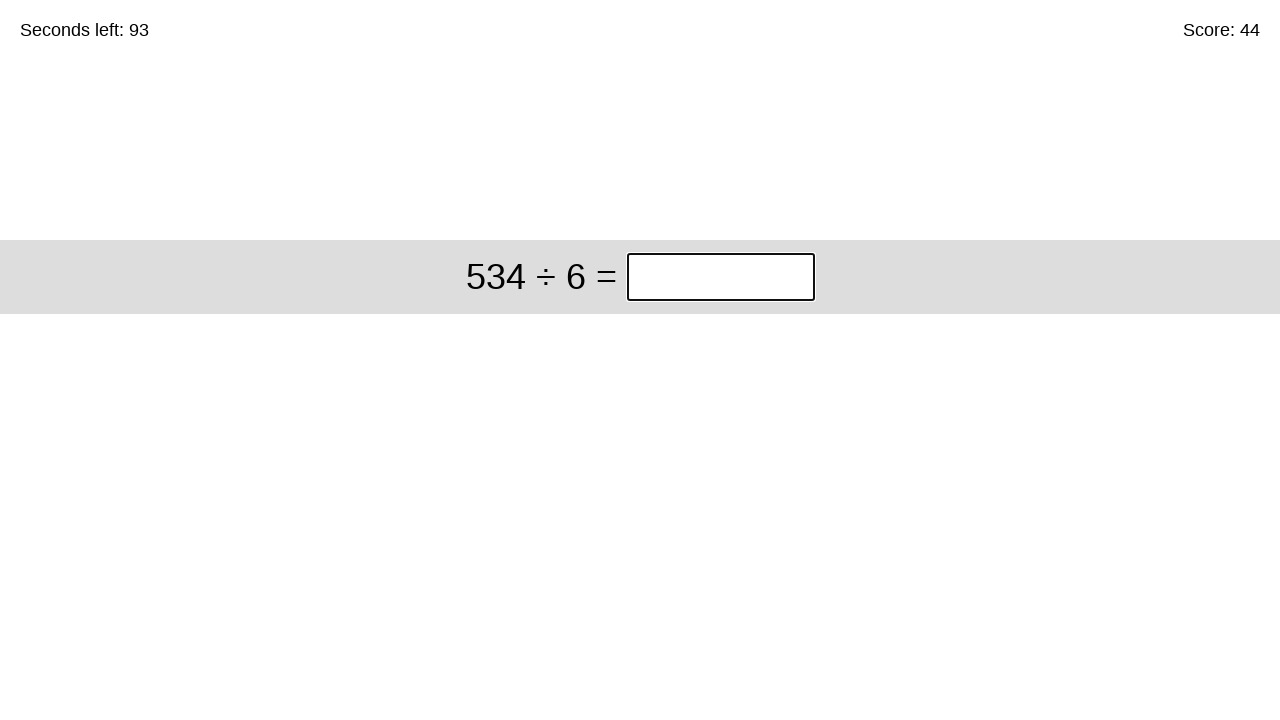

Retrieved math problem: 534 ÷ 6
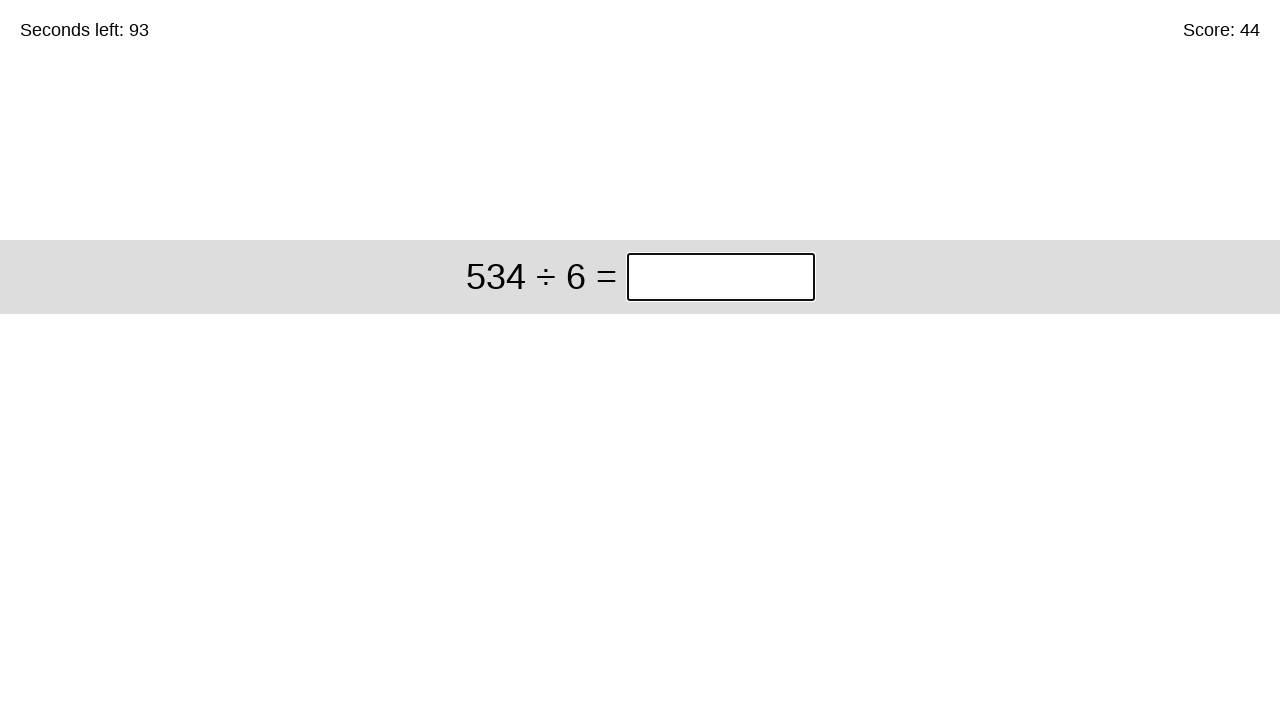

Calculated answer: 89
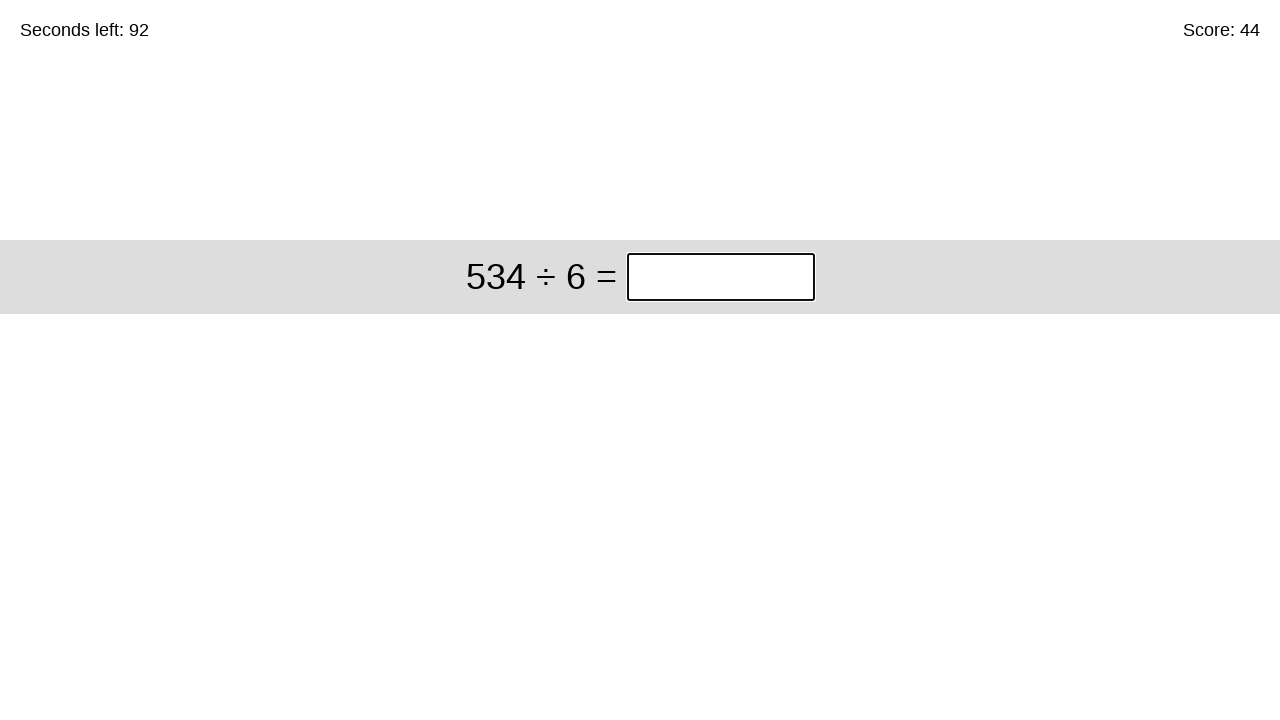

Filled answer field with 89 on //div[@class='start']//input[@class='answer']
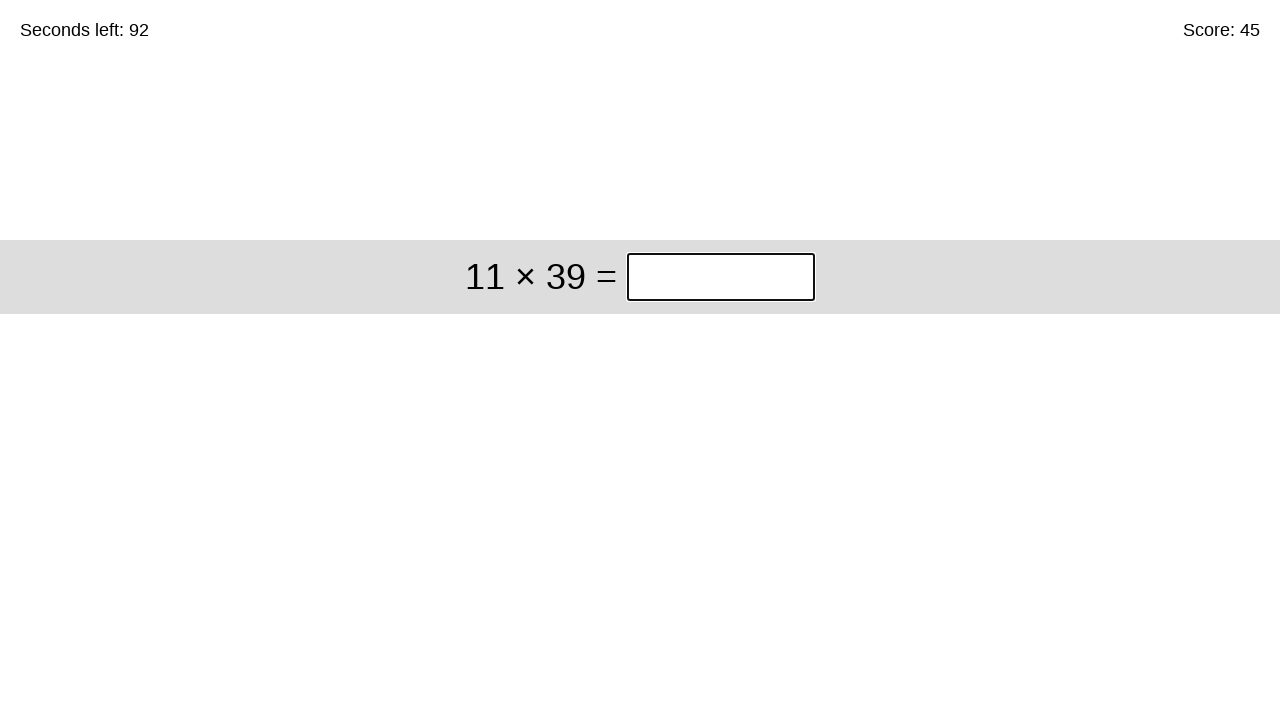

Pressed Enter to submit answer on //div[@class='start']//input[@class='answer']
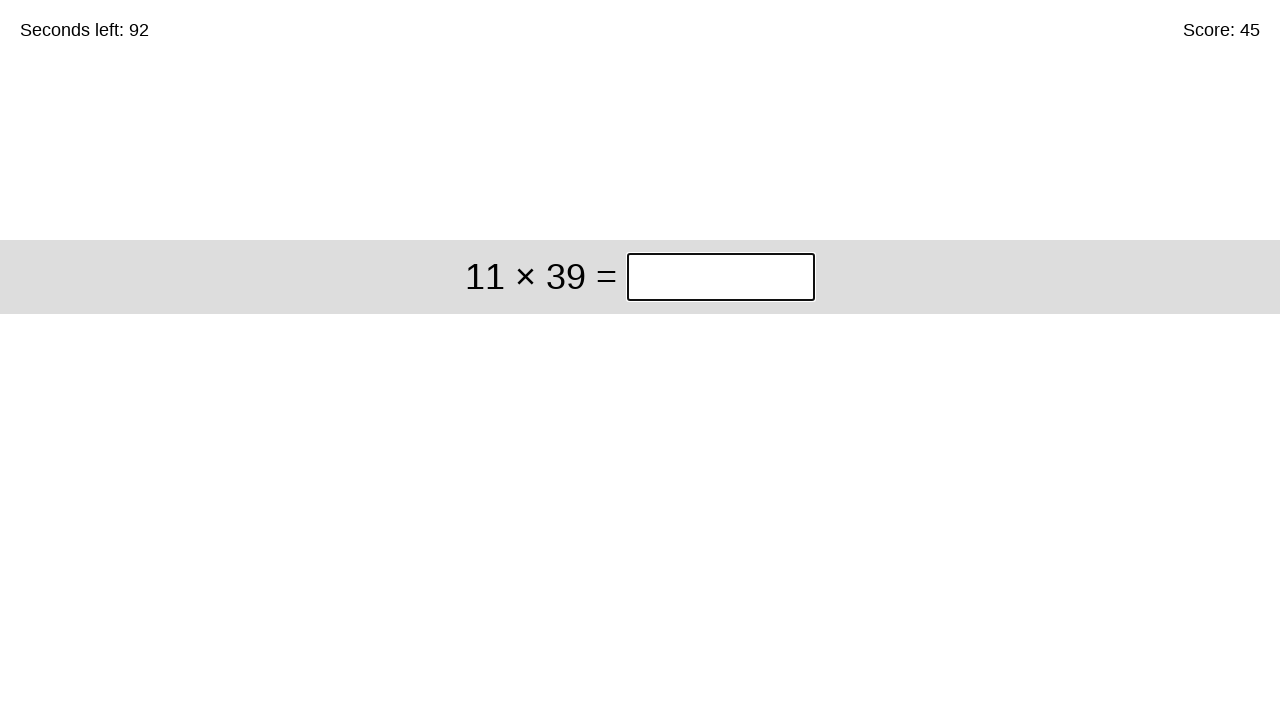

Retrieved timer text content
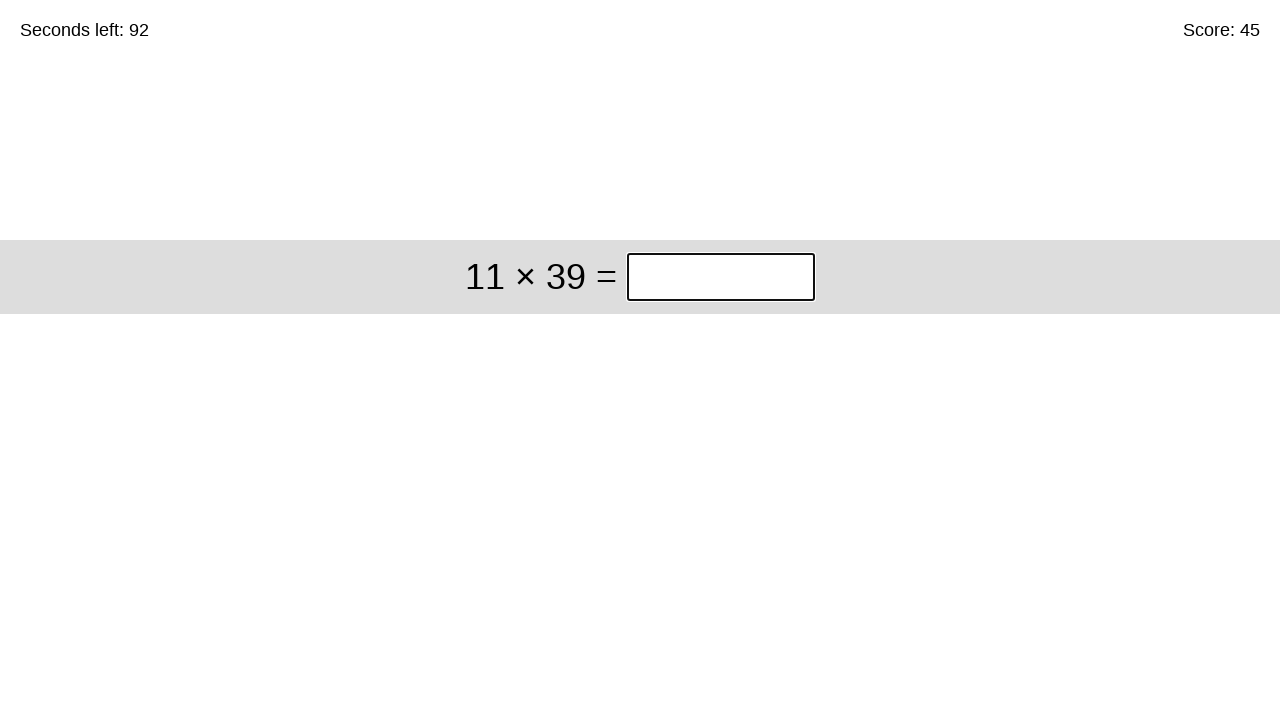

Retrieved math problem: 11 × 39
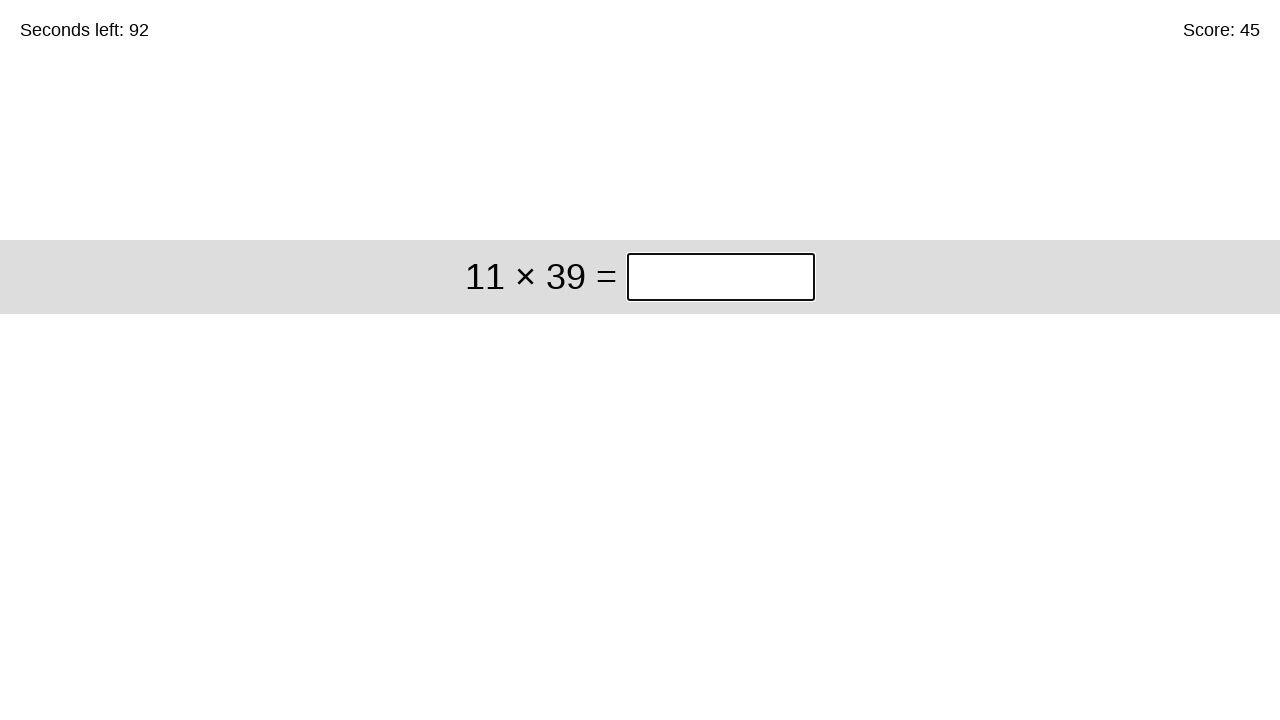

Calculated answer: 429
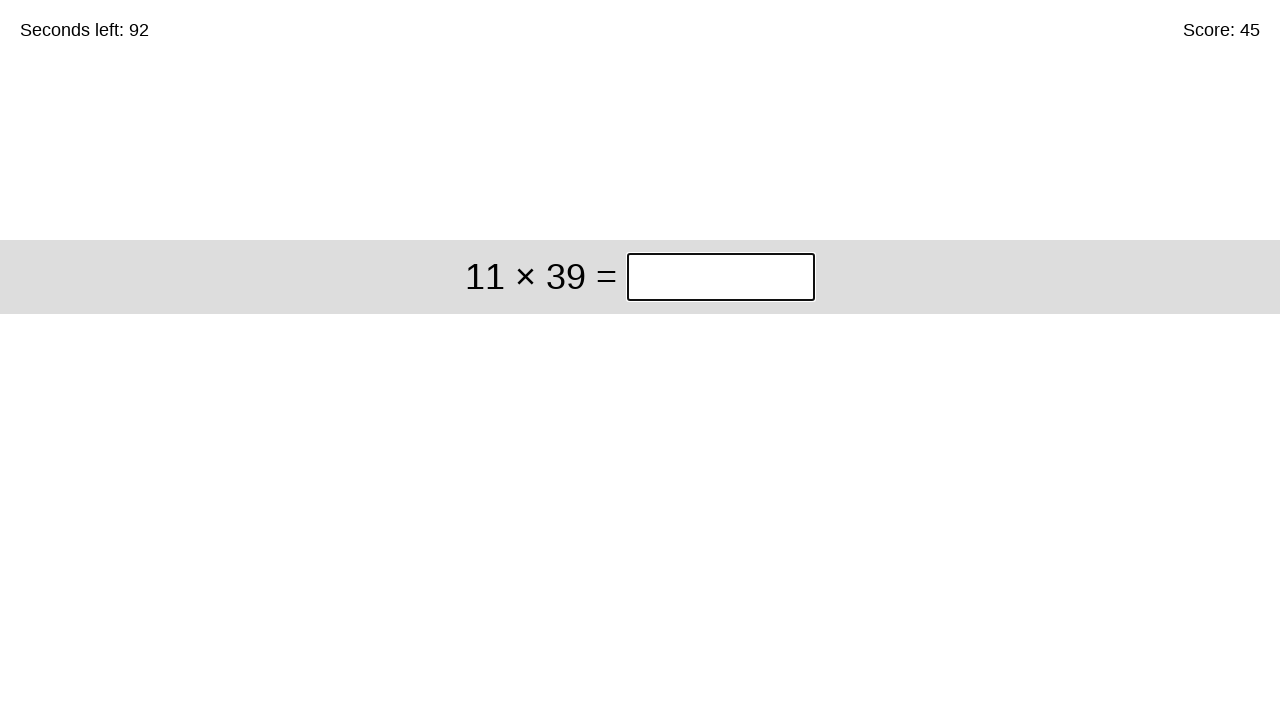

Filled answer field with 429 on //div[@class='start']//input[@class='answer']
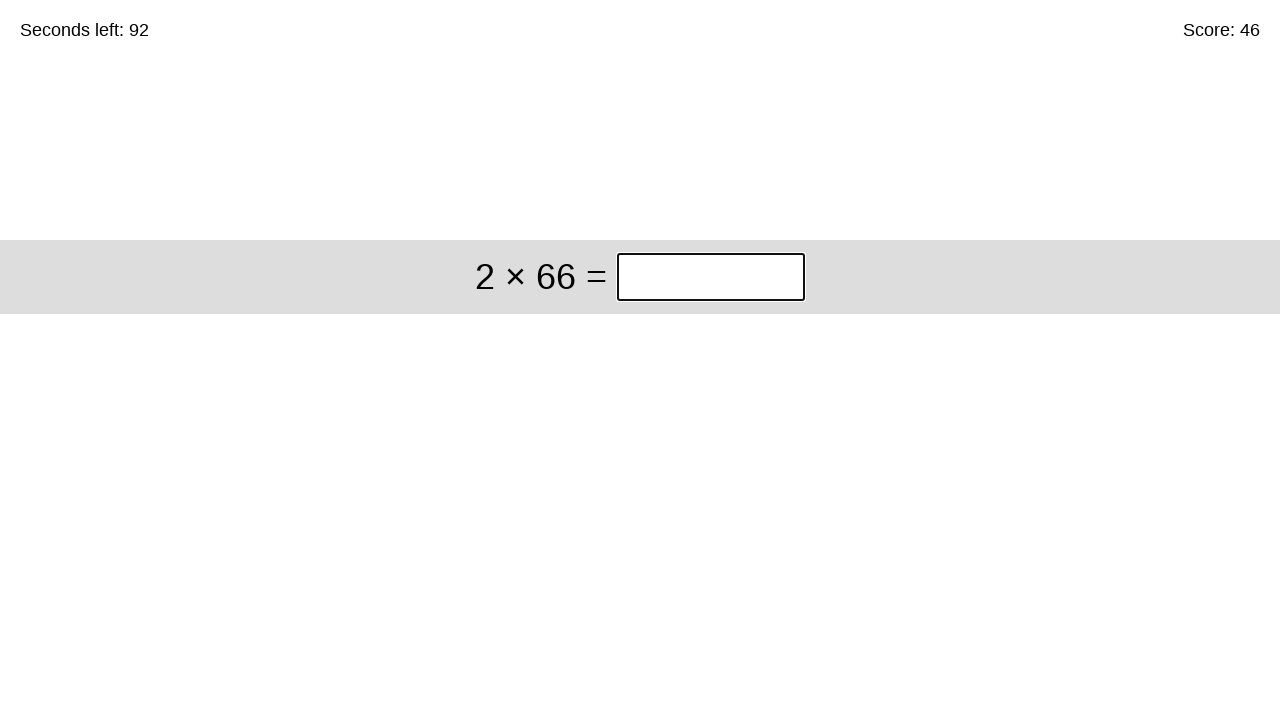

Pressed Enter to submit answer on //div[@class='start']//input[@class='answer']
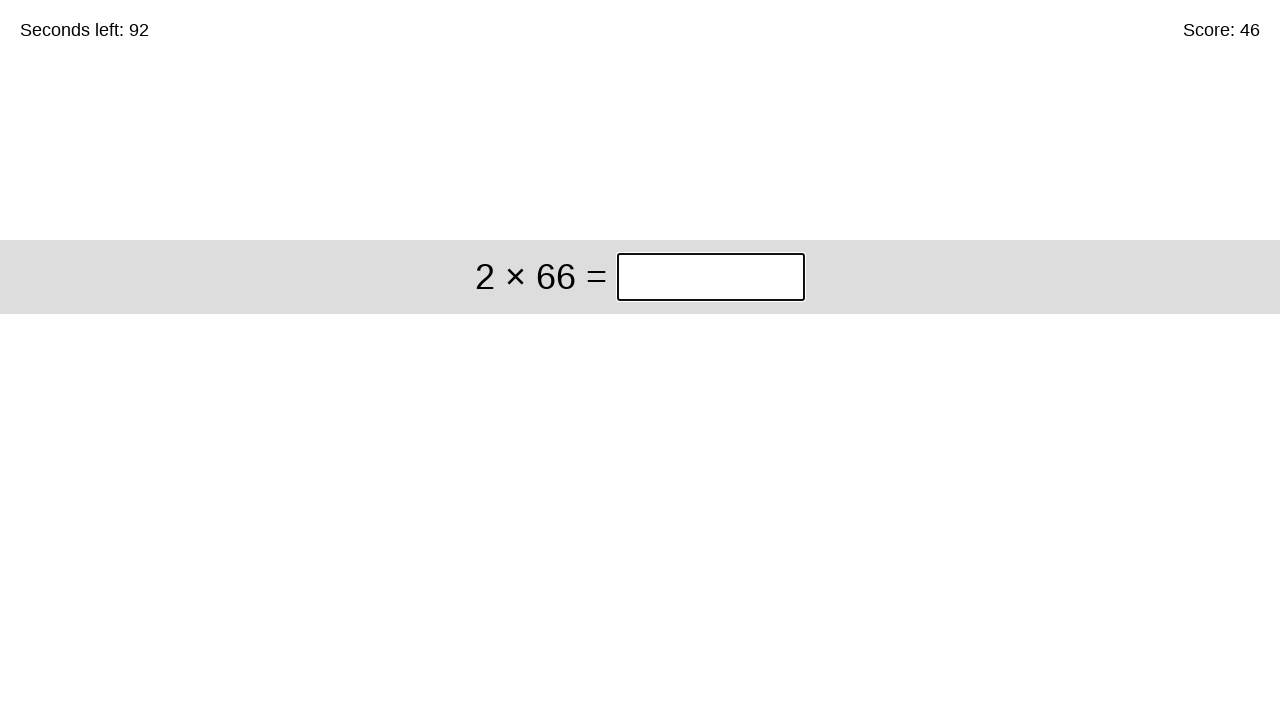

Retrieved timer text content
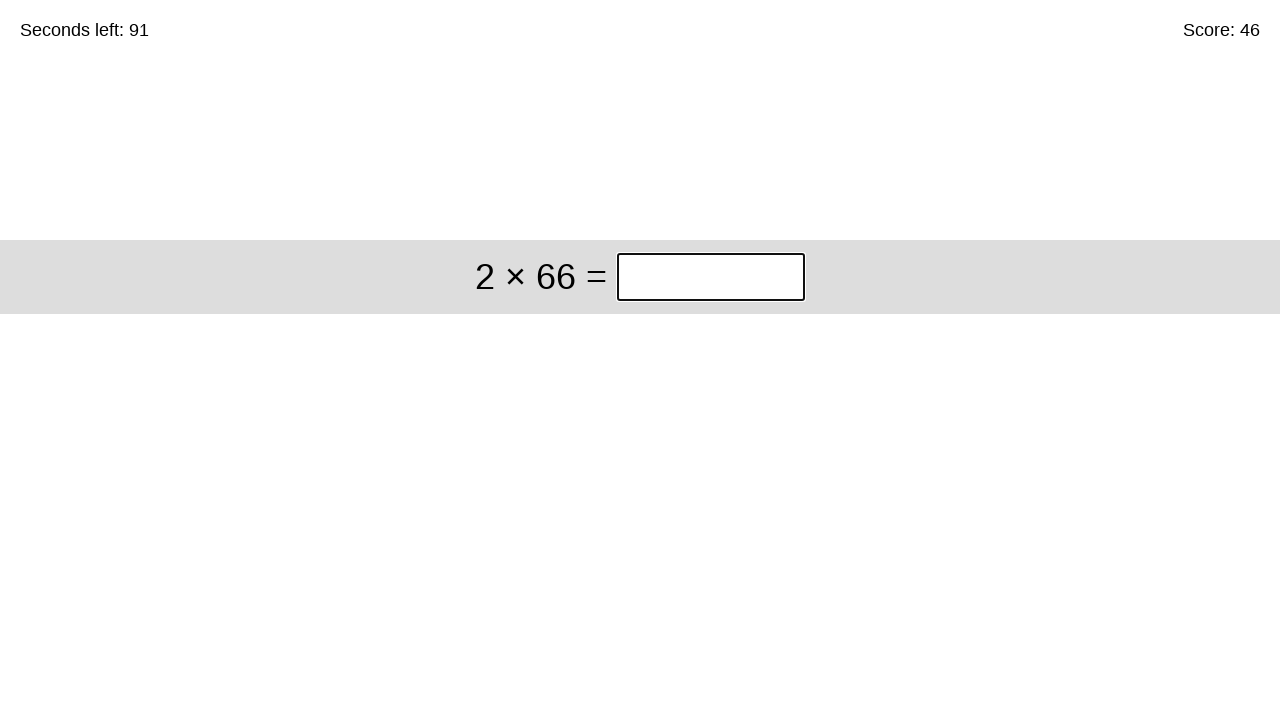

Retrieved math problem: 2 × 66
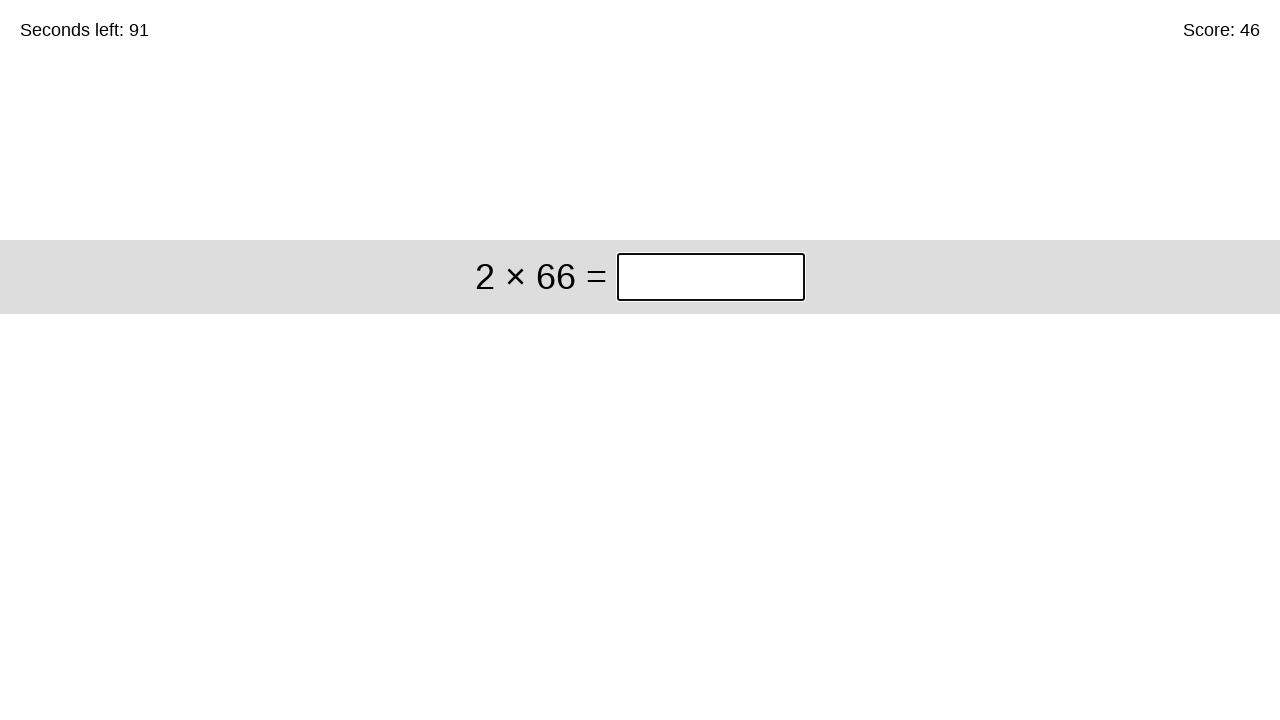

Calculated answer: 132
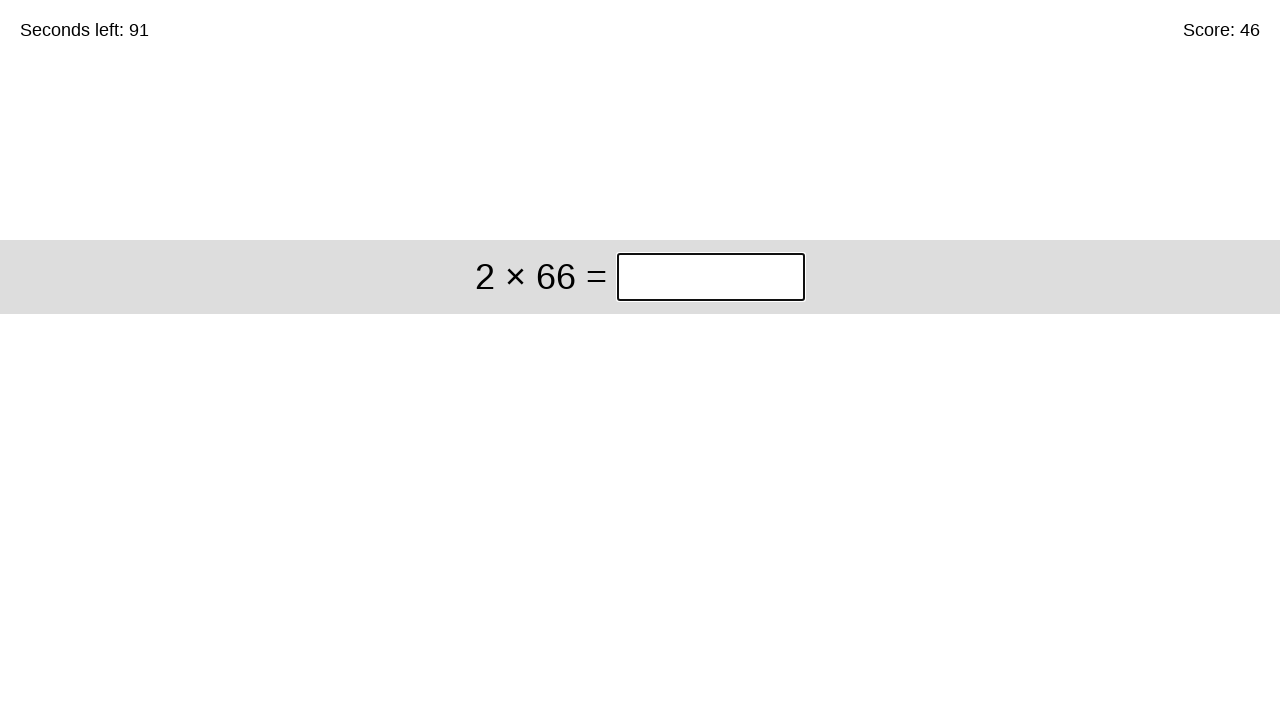

Filled answer field with 132 on //div[@class='start']//input[@class='answer']
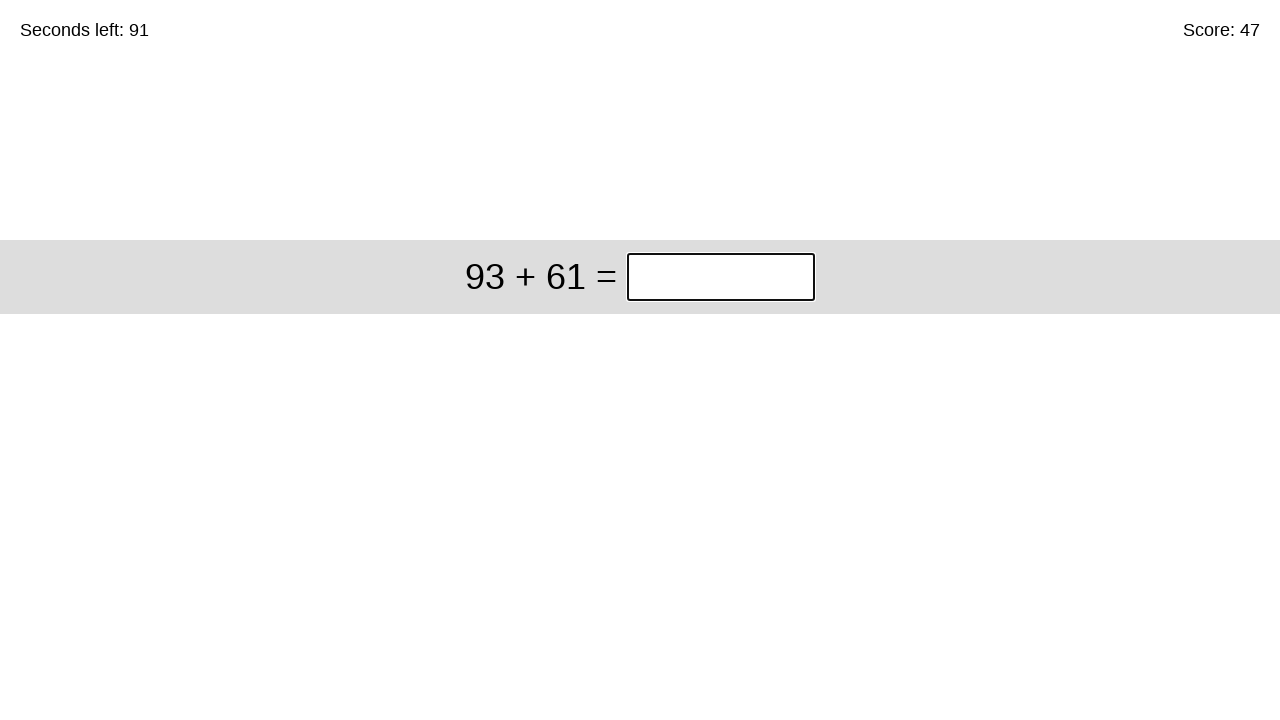

Pressed Enter to submit answer on //div[@class='start']//input[@class='answer']
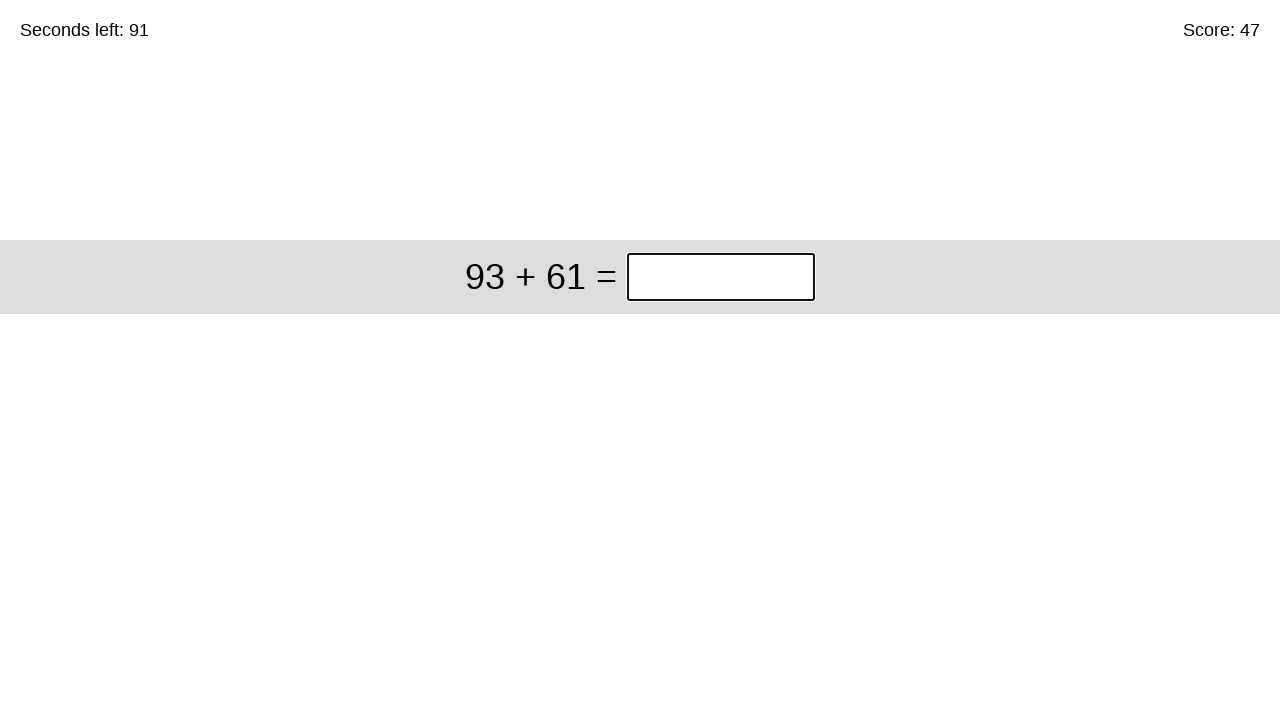

Retrieved timer text content
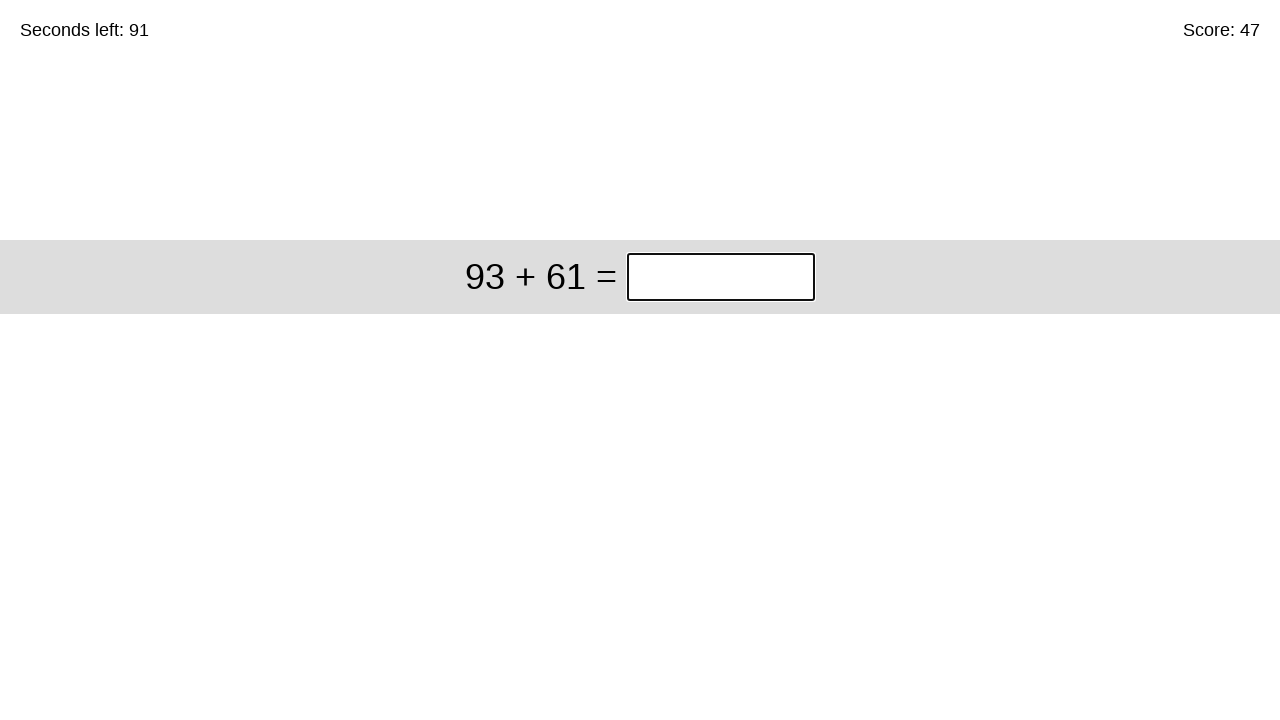

Retrieved math problem: 93 + 61
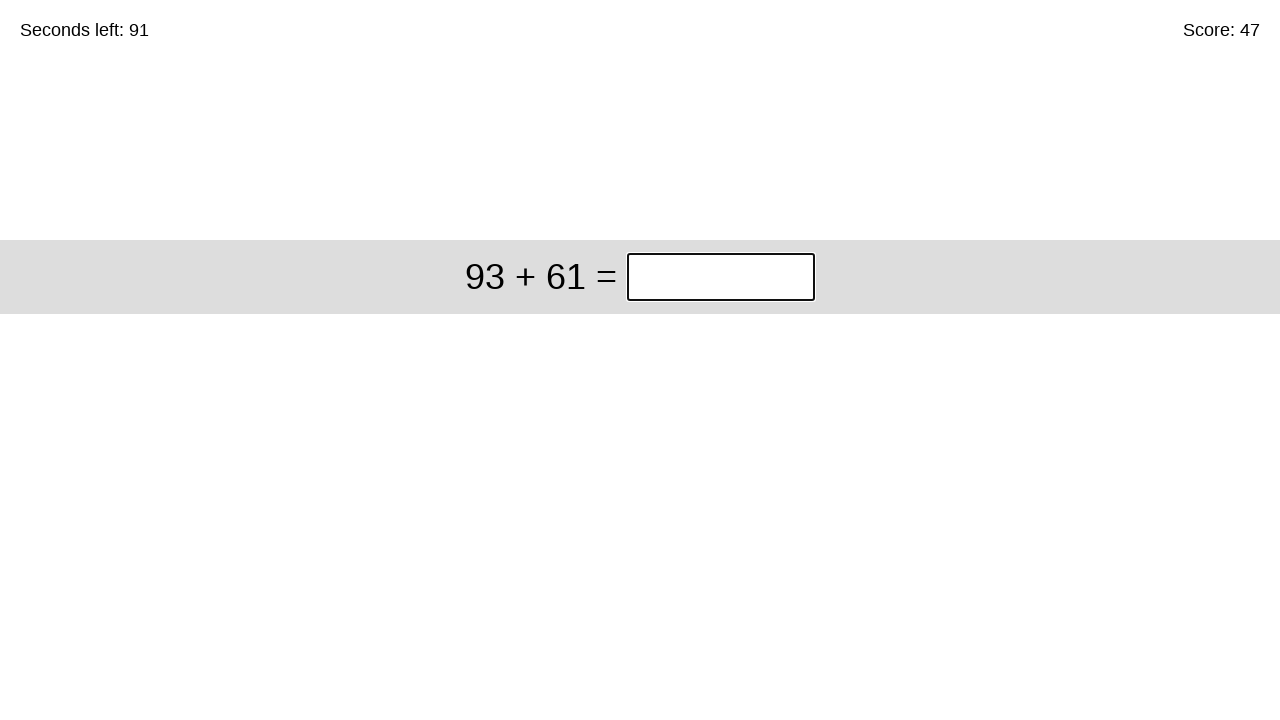

Calculated answer: 154
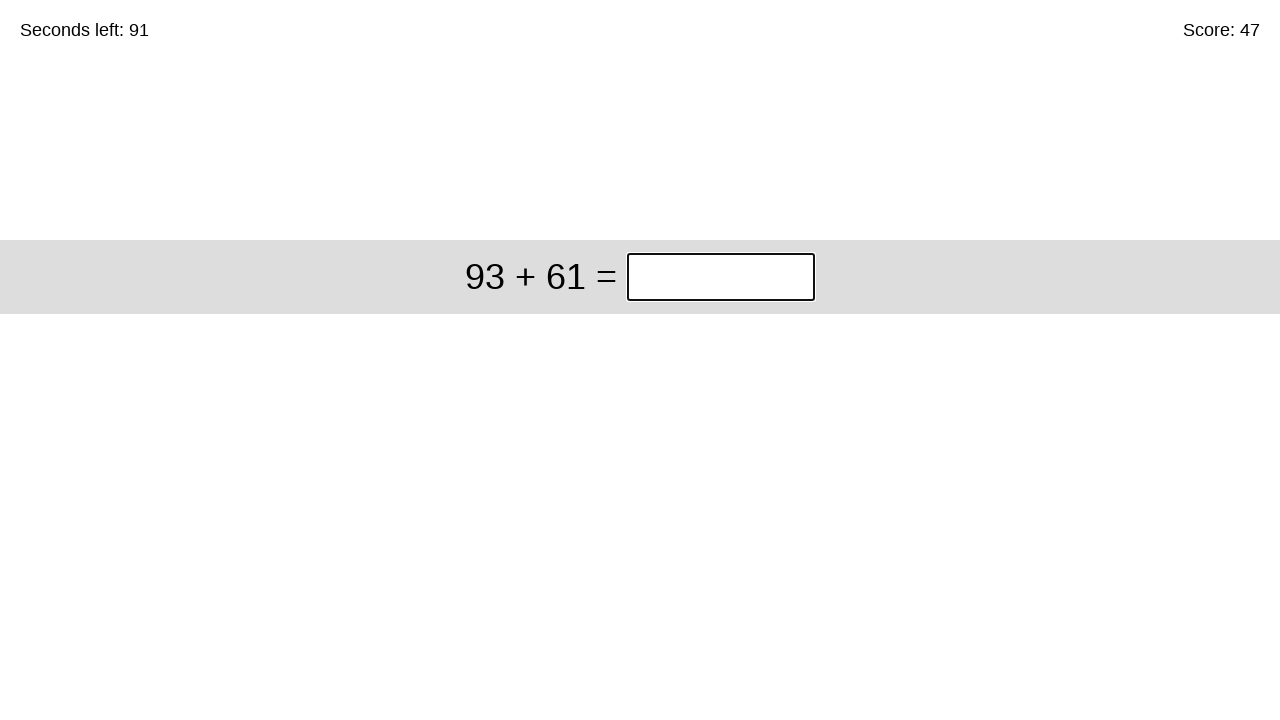

Filled answer field with 154 on //div[@class='start']//input[@class='answer']
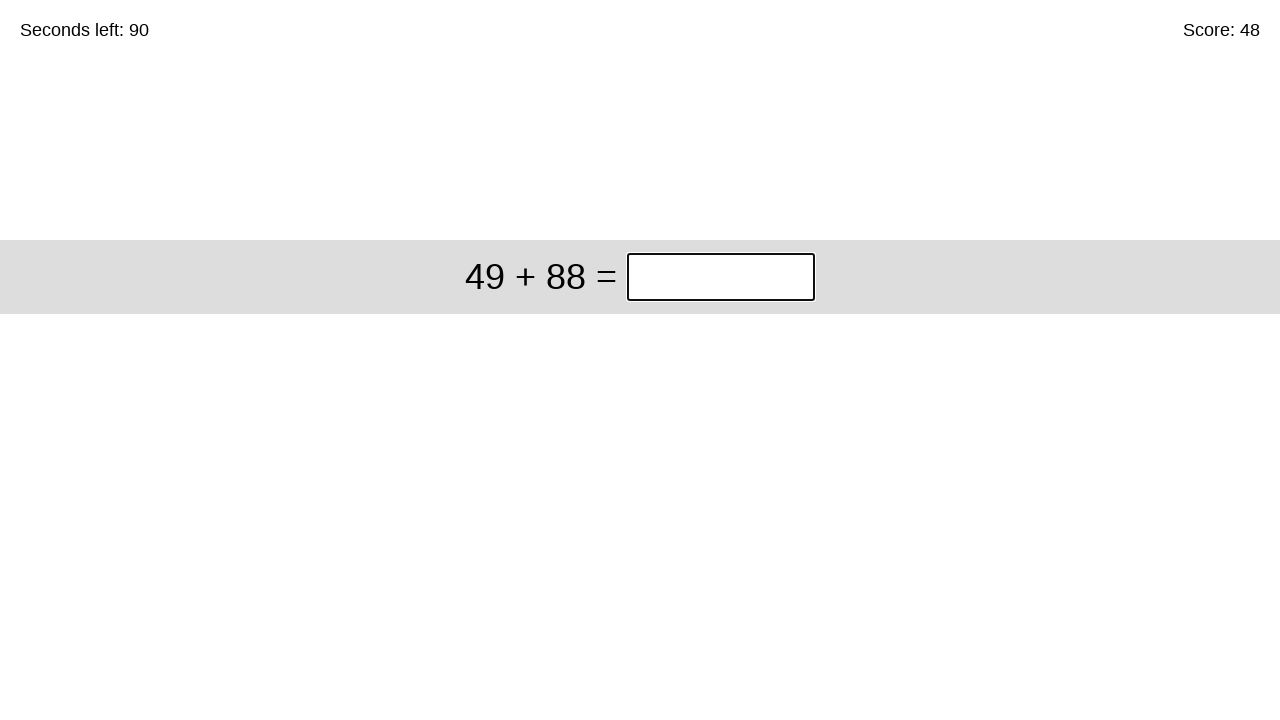

Pressed Enter to submit answer on //div[@class='start']//input[@class='answer']
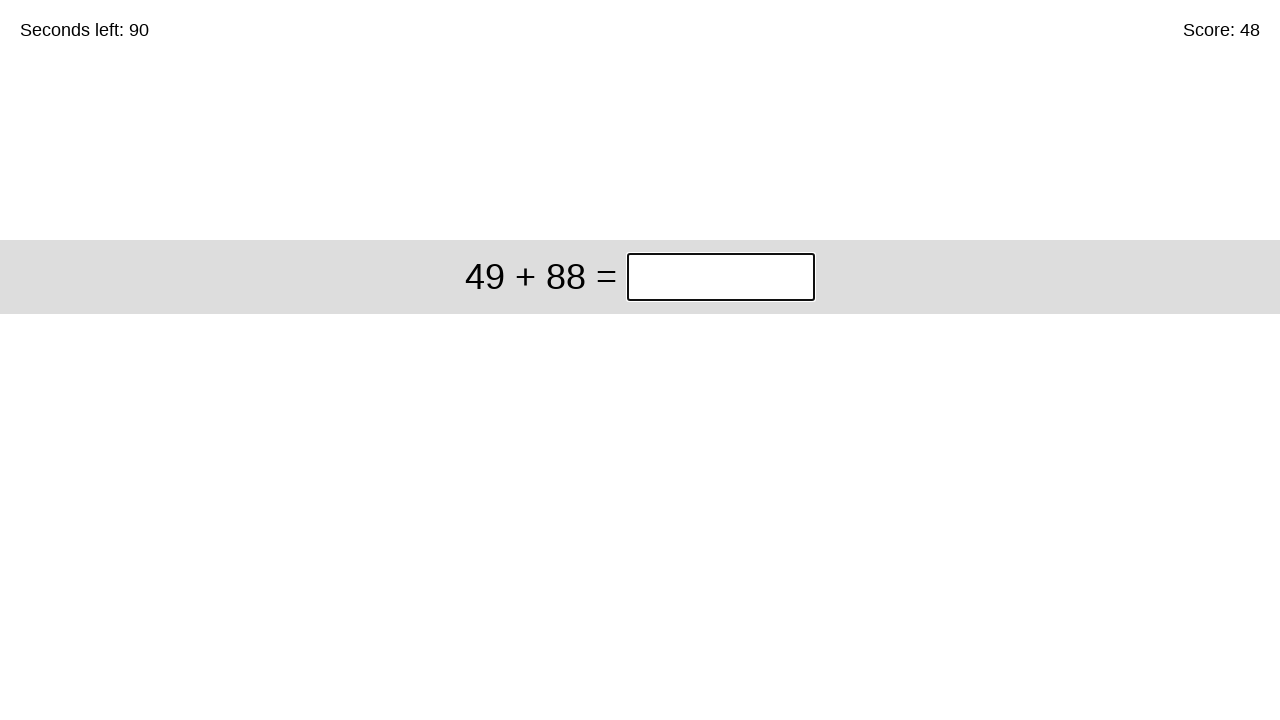

Retrieved timer text content
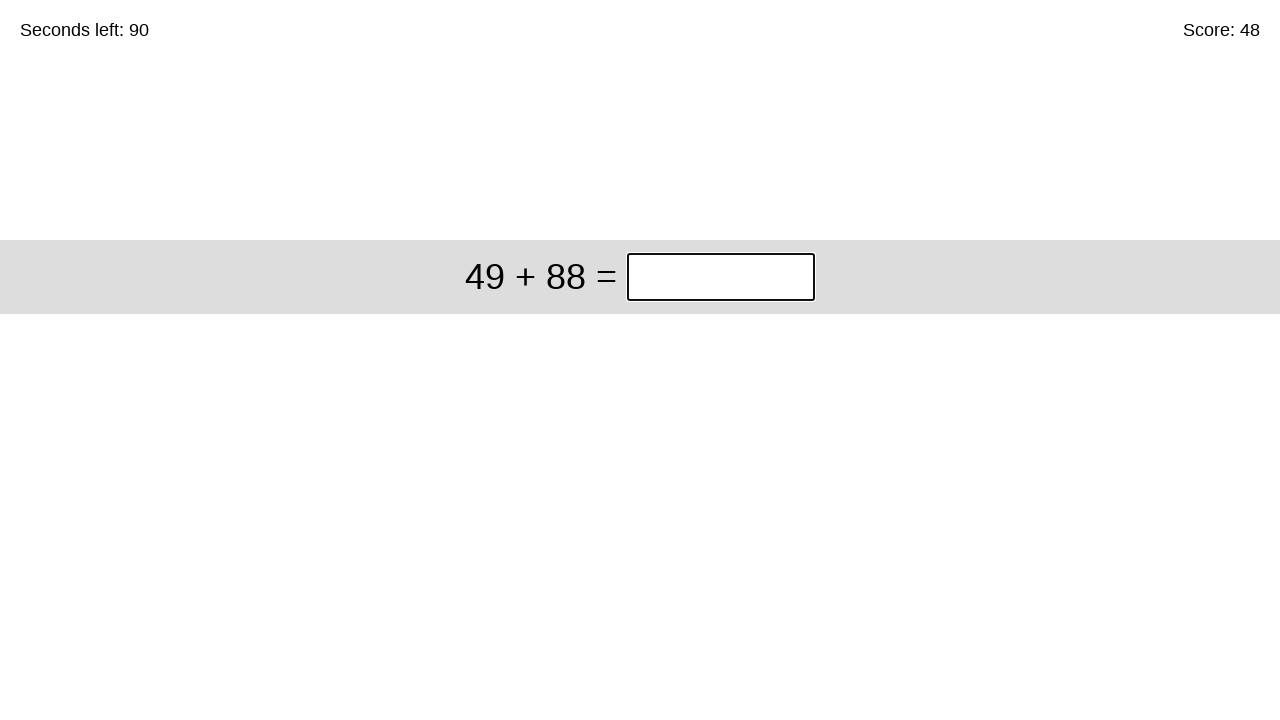

Retrieved math problem: 49 + 88
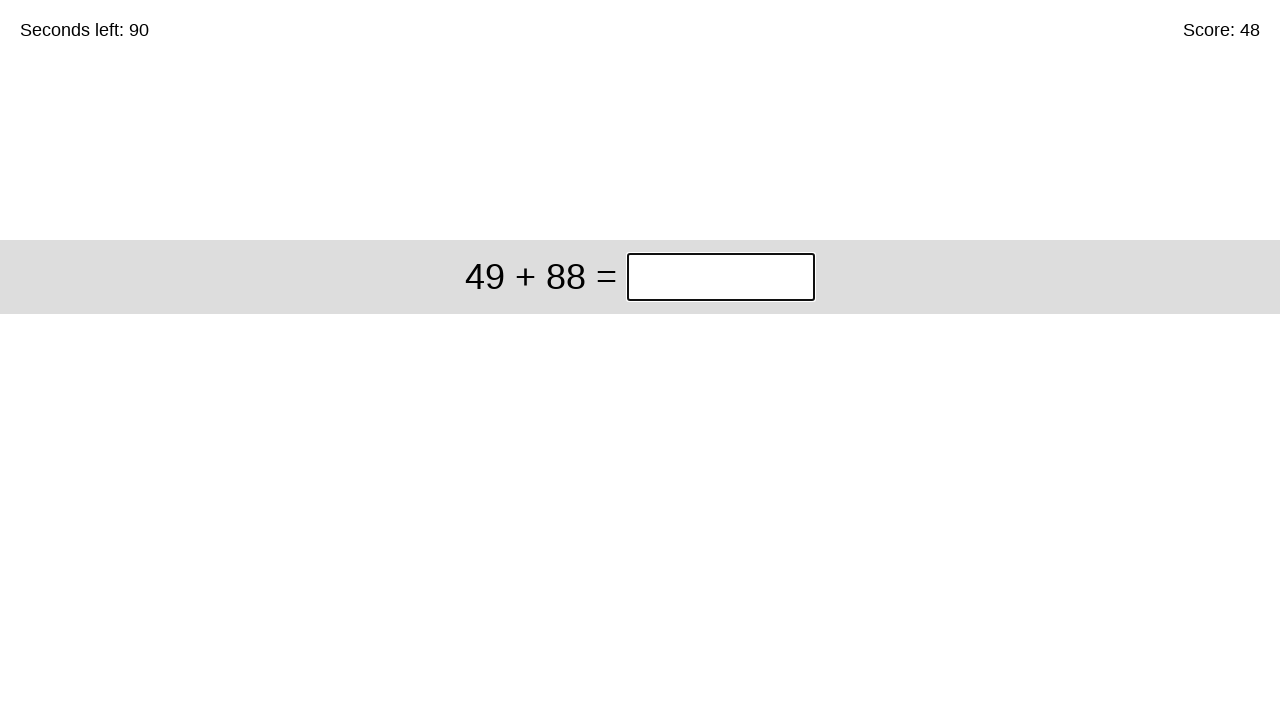

Calculated answer: 137
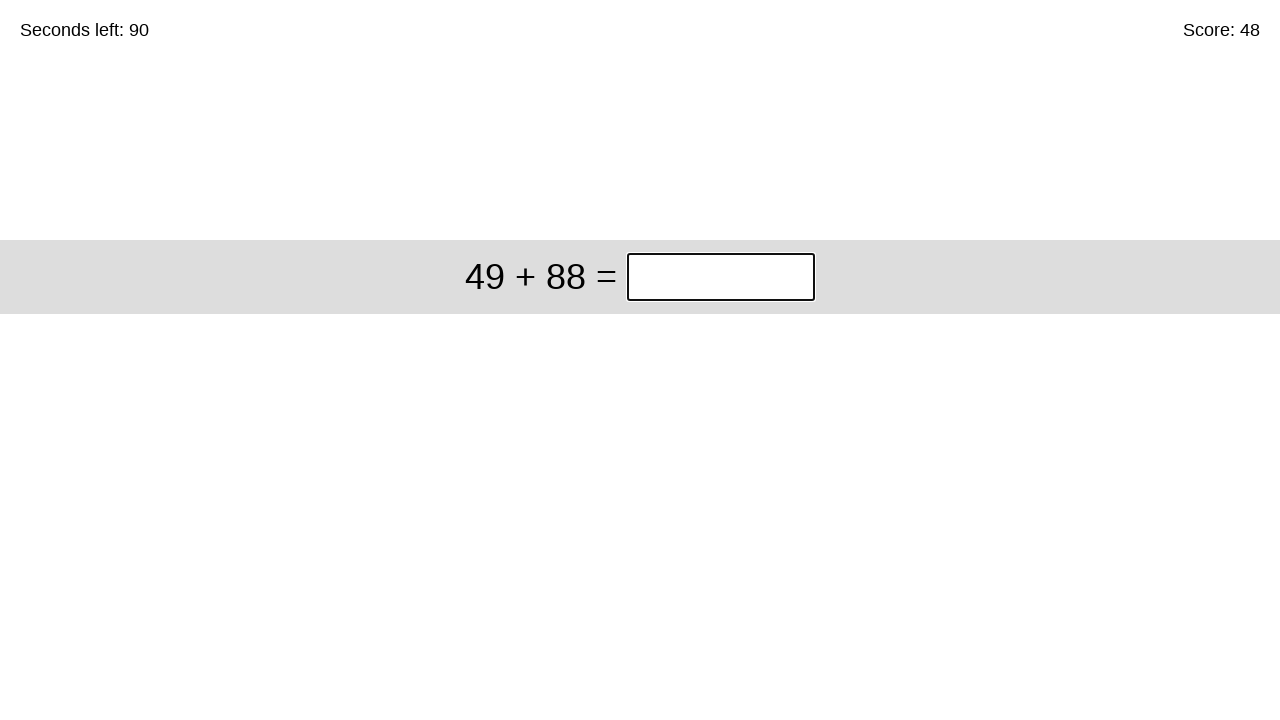

Filled answer field with 137 on //div[@class='start']//input[@class='answer']
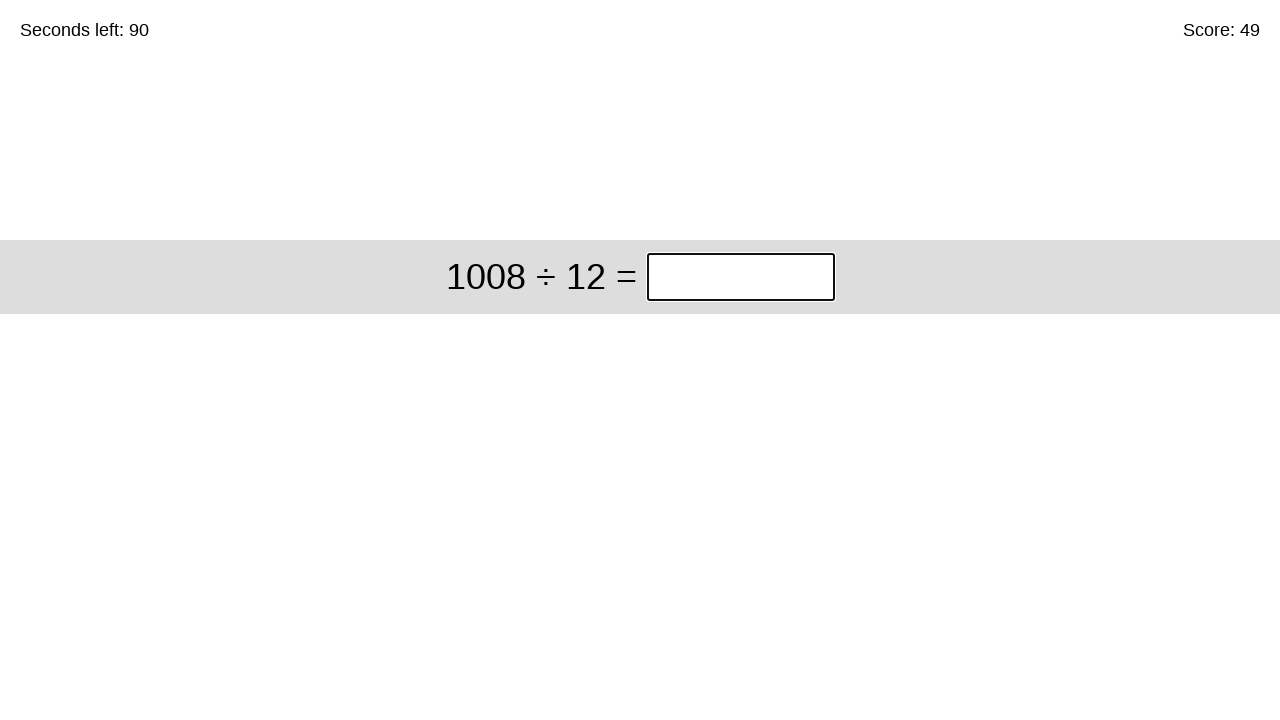

Pressed Enter to submit answer on //div[@class='start']//input[@class='answer']
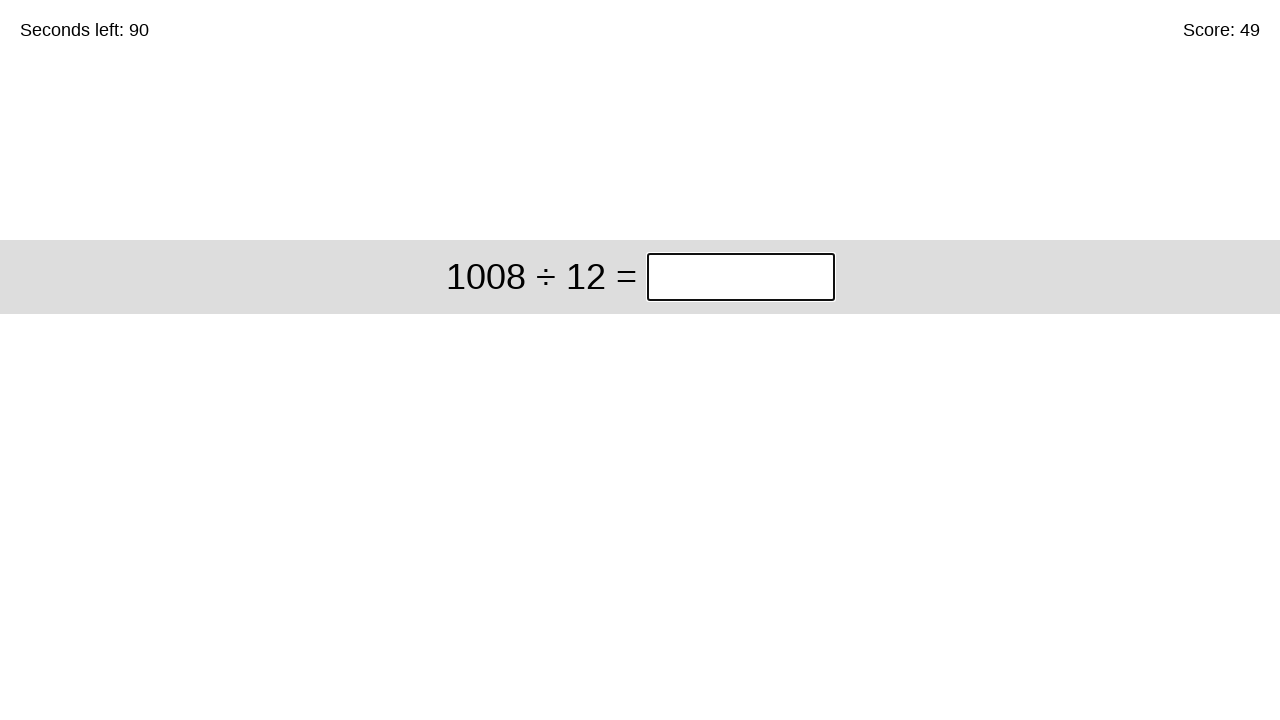

Retrieved timer text content
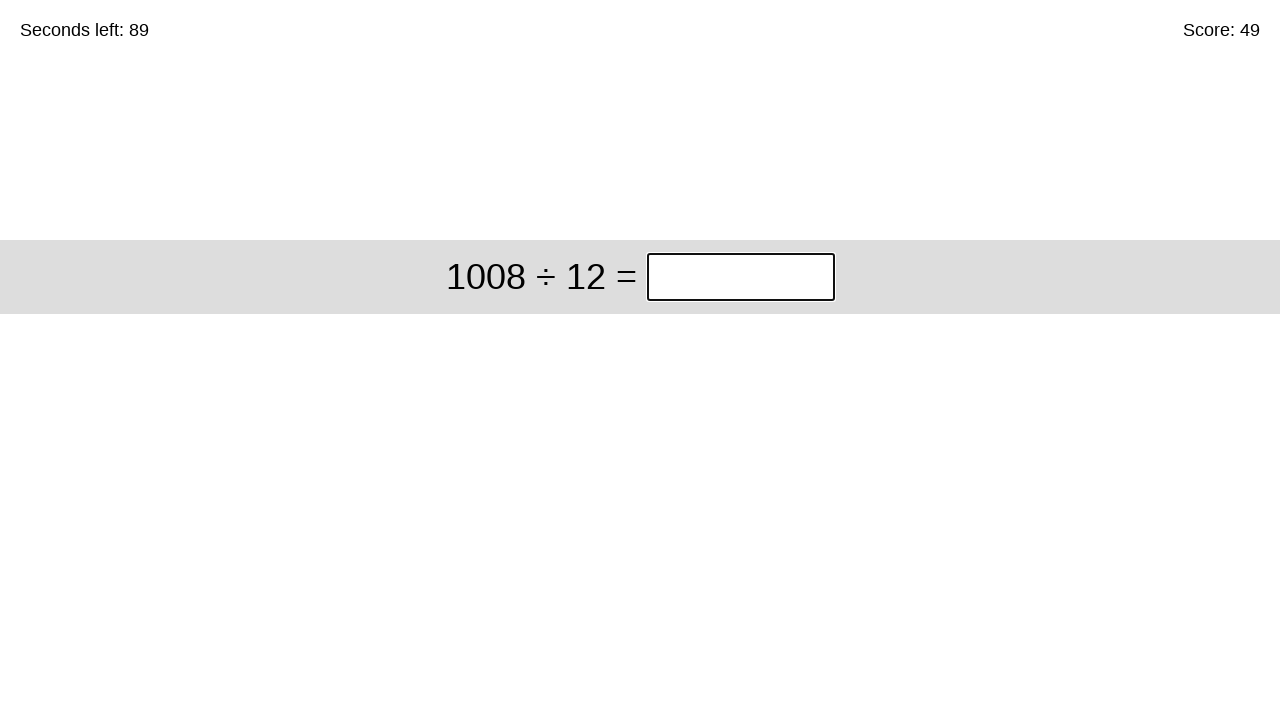

Retrieved math problem: 1008 ÷ 12
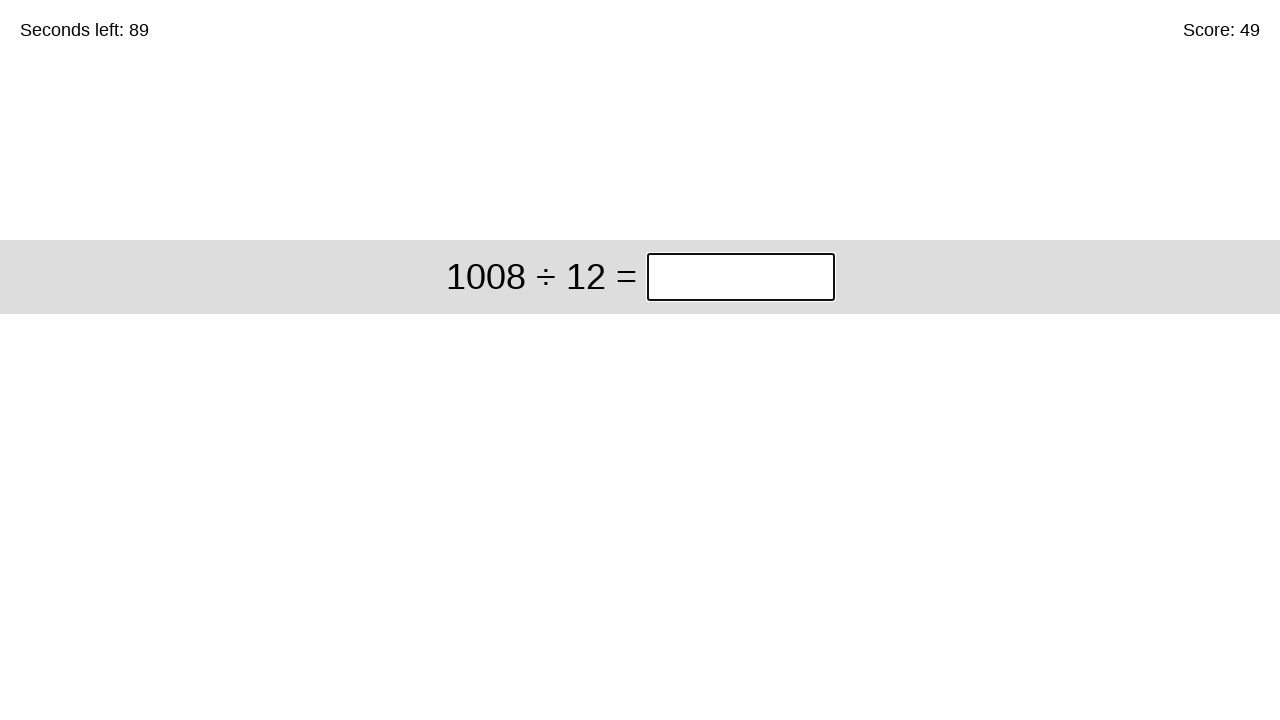

Calculated answer: 84
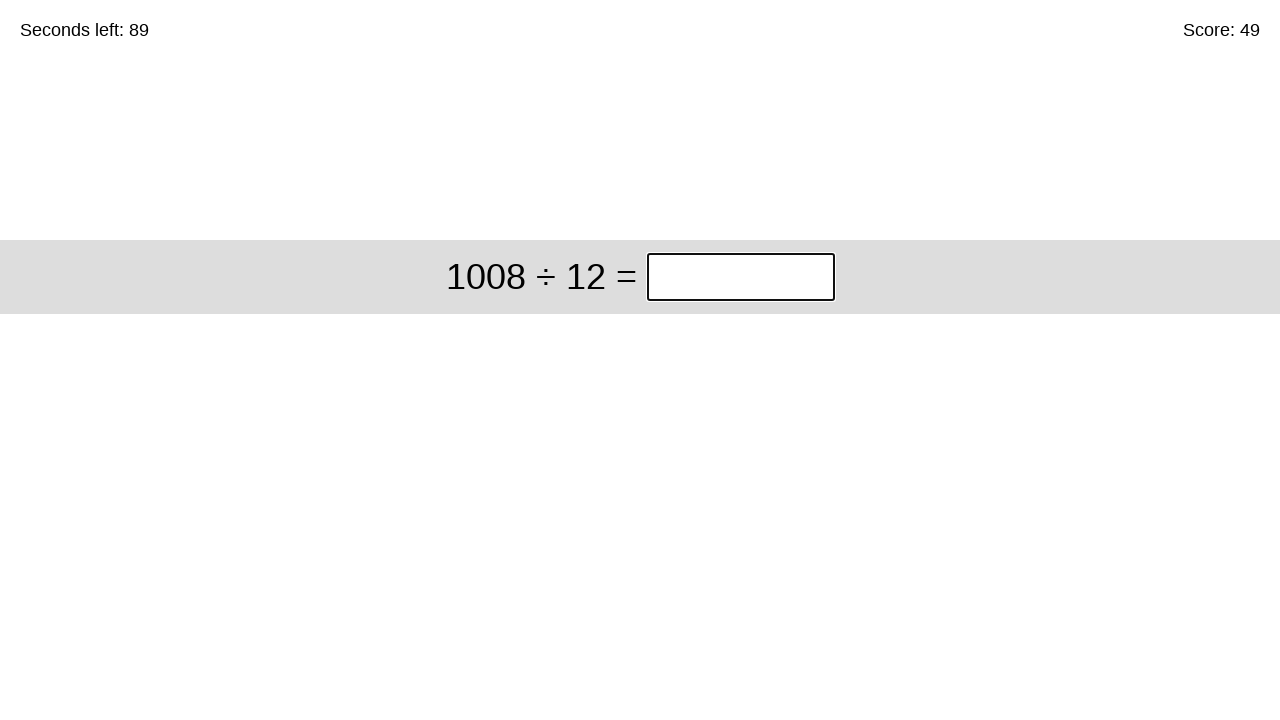

Filled answer field with 84 on //div[@class='start']//input[@class='answer']
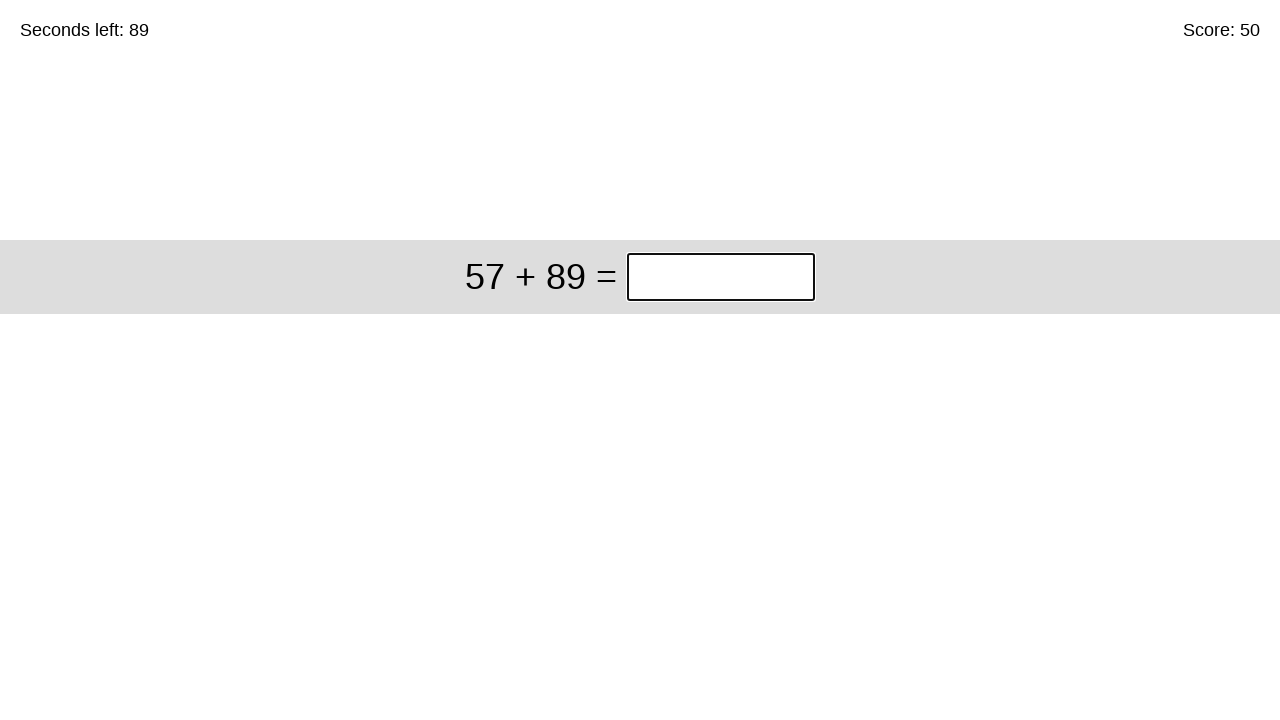

Pressed Enter to submit answer on //div[@class='start']//input[@class='answer']
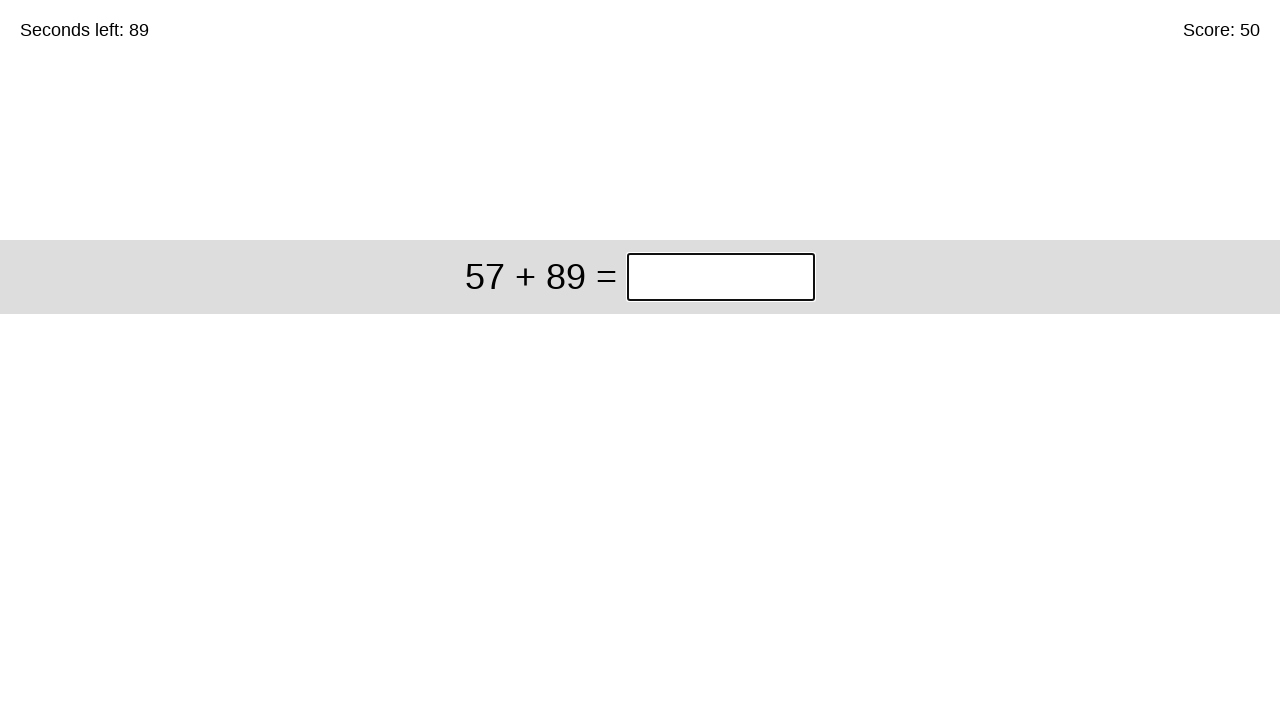

Retrieved timer text content
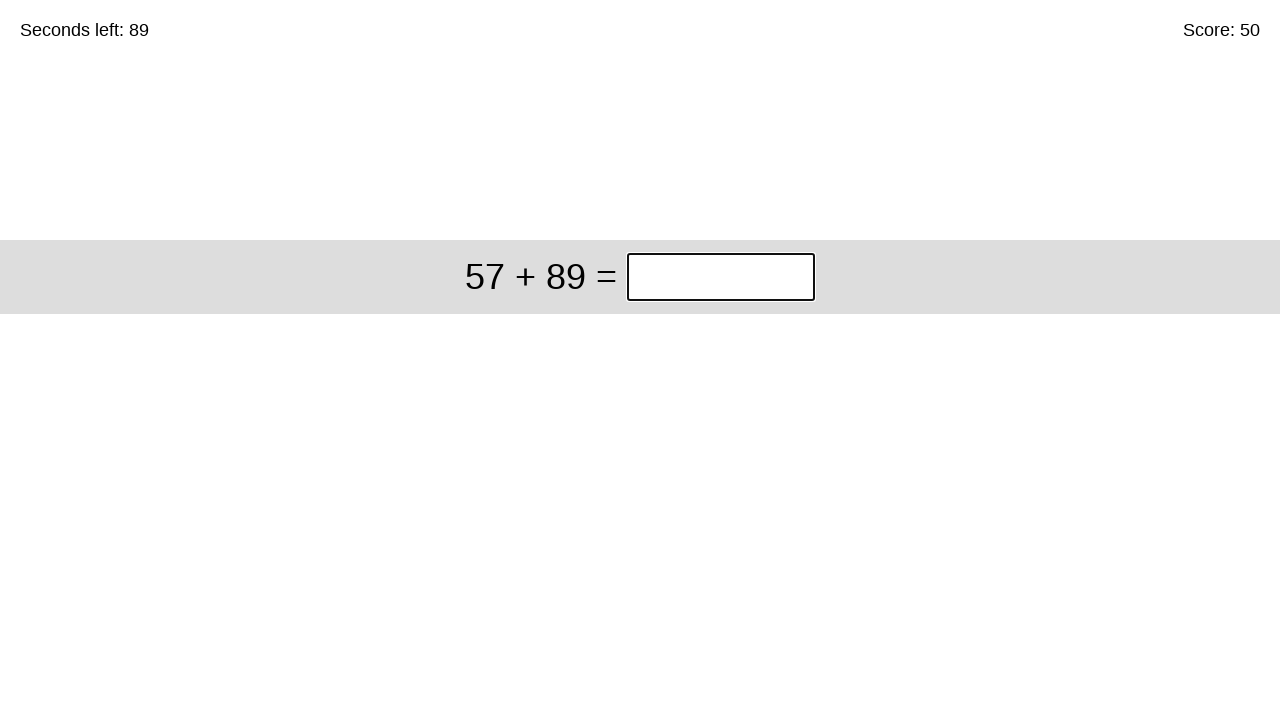

Retrieved math problem: 57 + 89
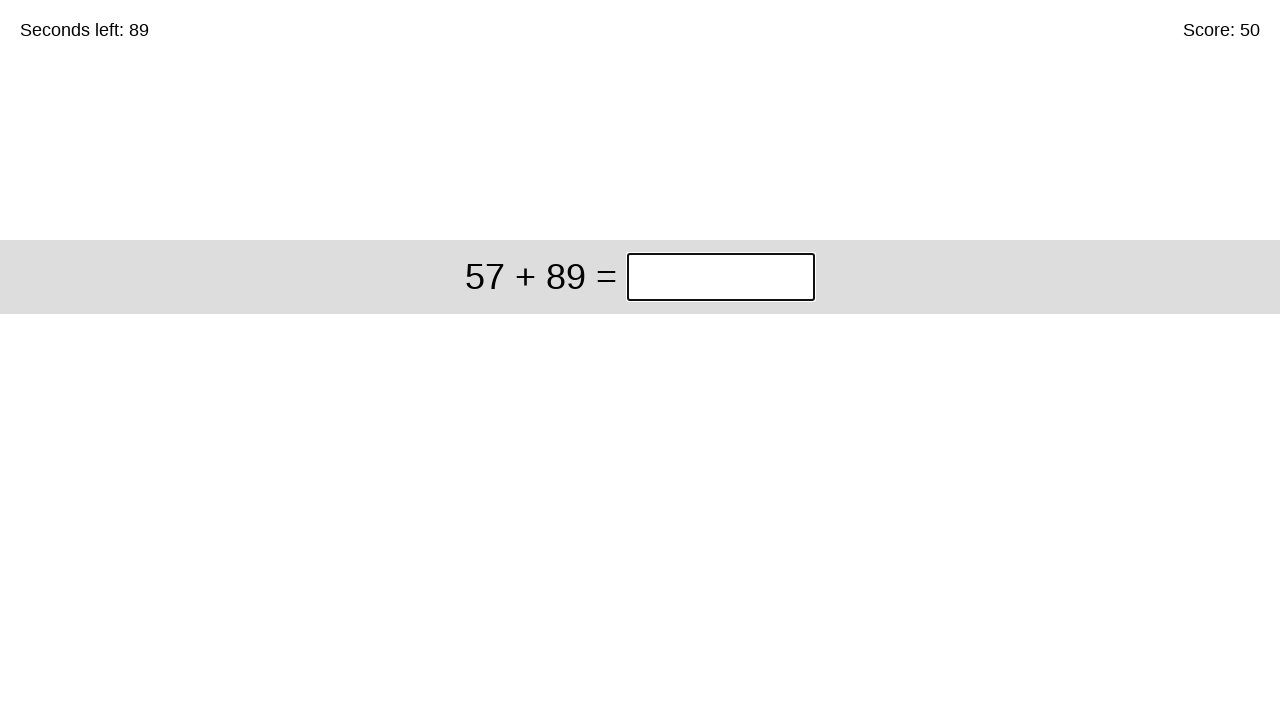

Calculated answer: 146
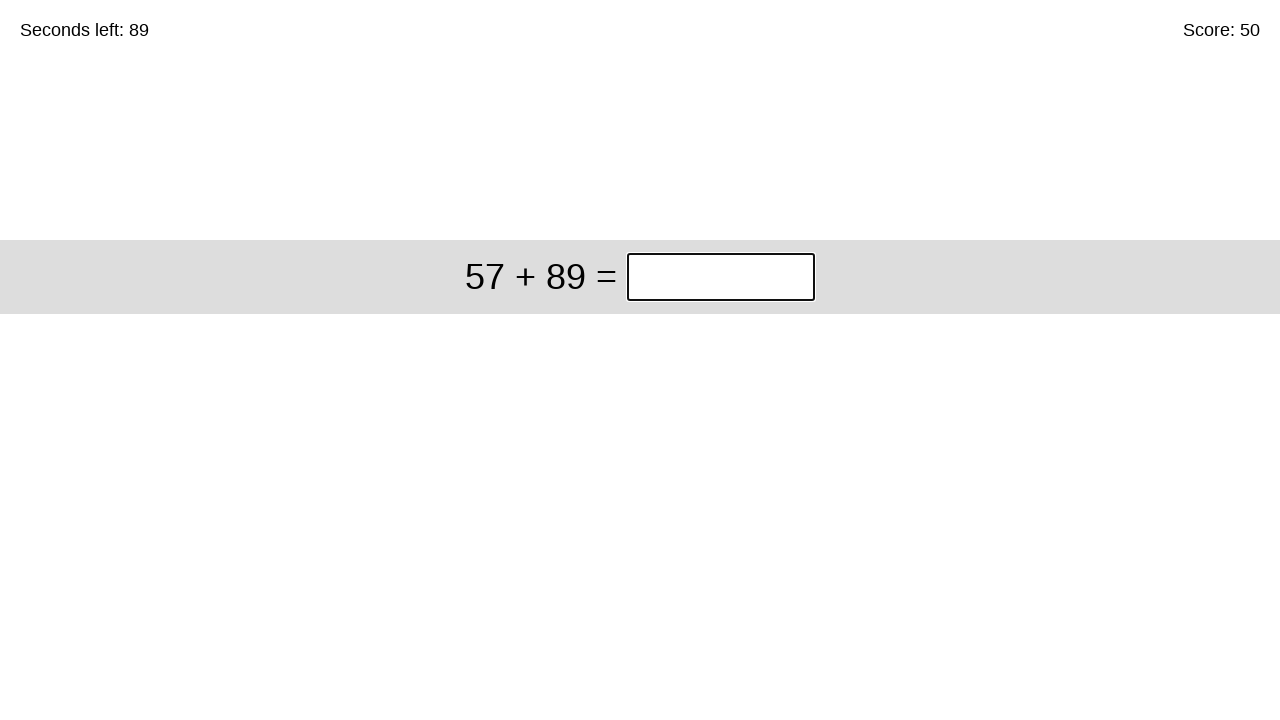

Filled answer field with 146 on //div[@class='start']//input[@class='answer']
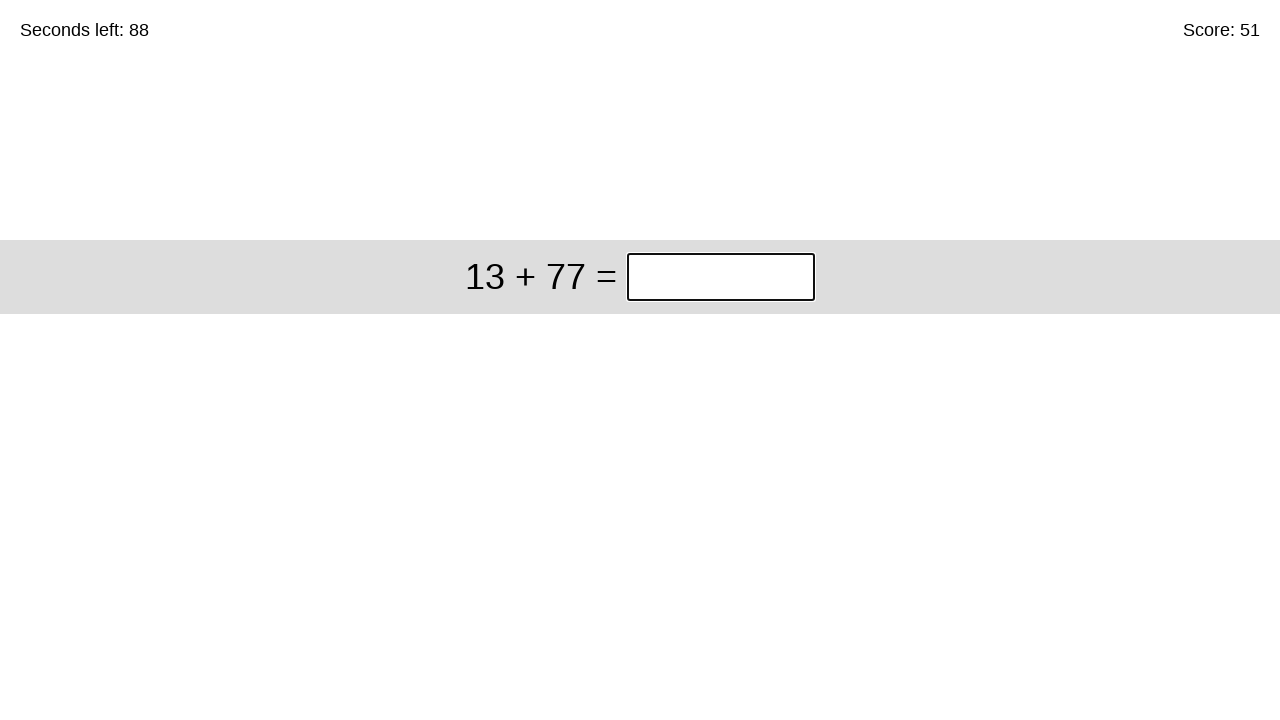

Pressed Enter to submit answer on //div[@class='start']//input[@class='answer']
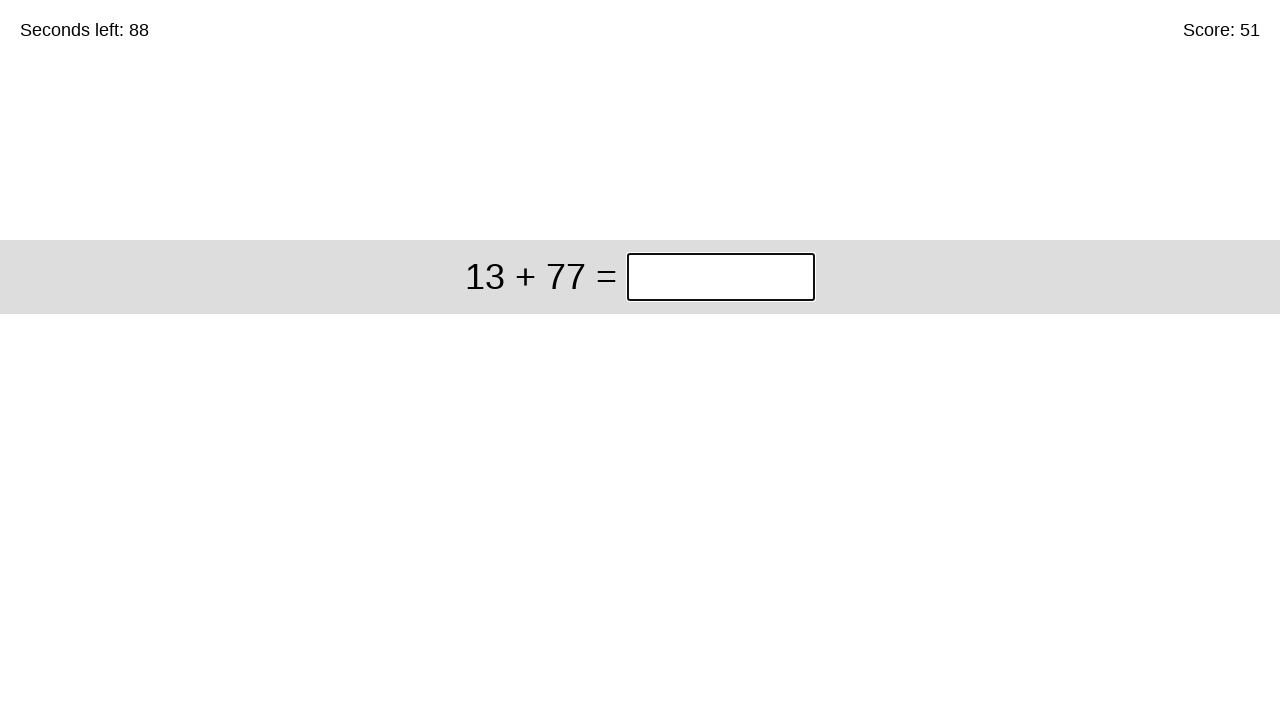

Retrieved timer text content
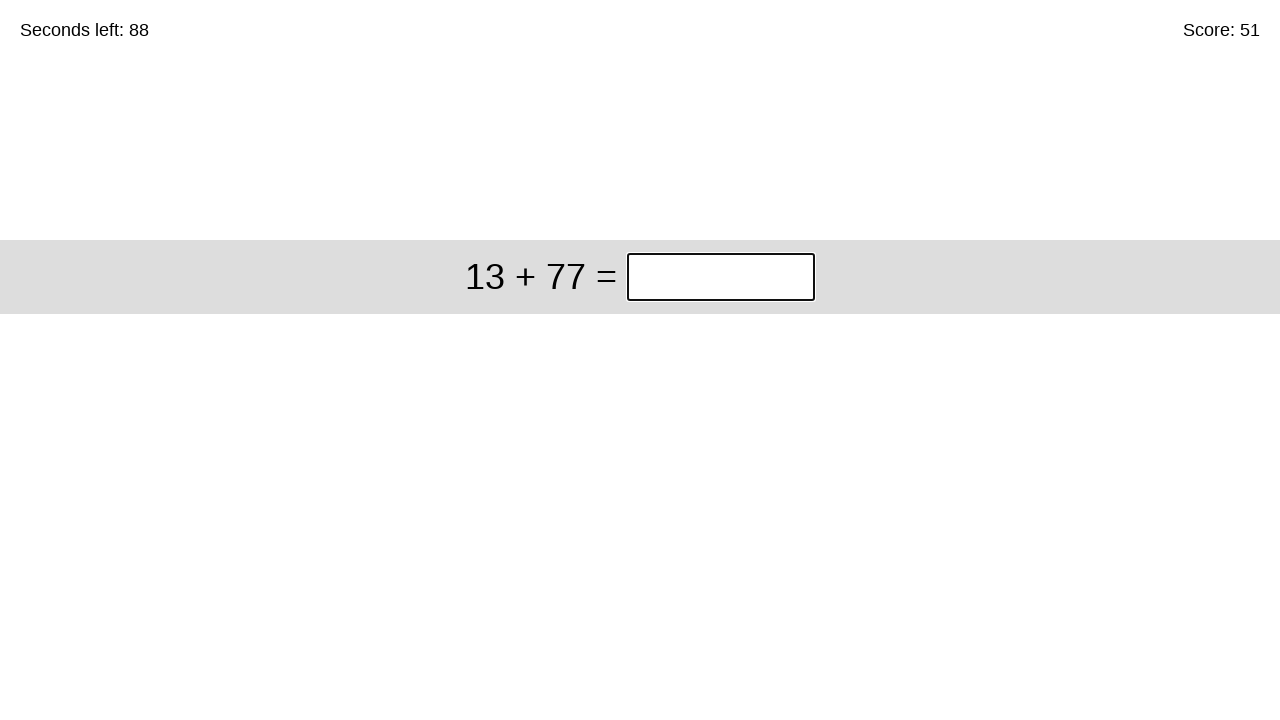

Retrieved math problem: 13 + 77
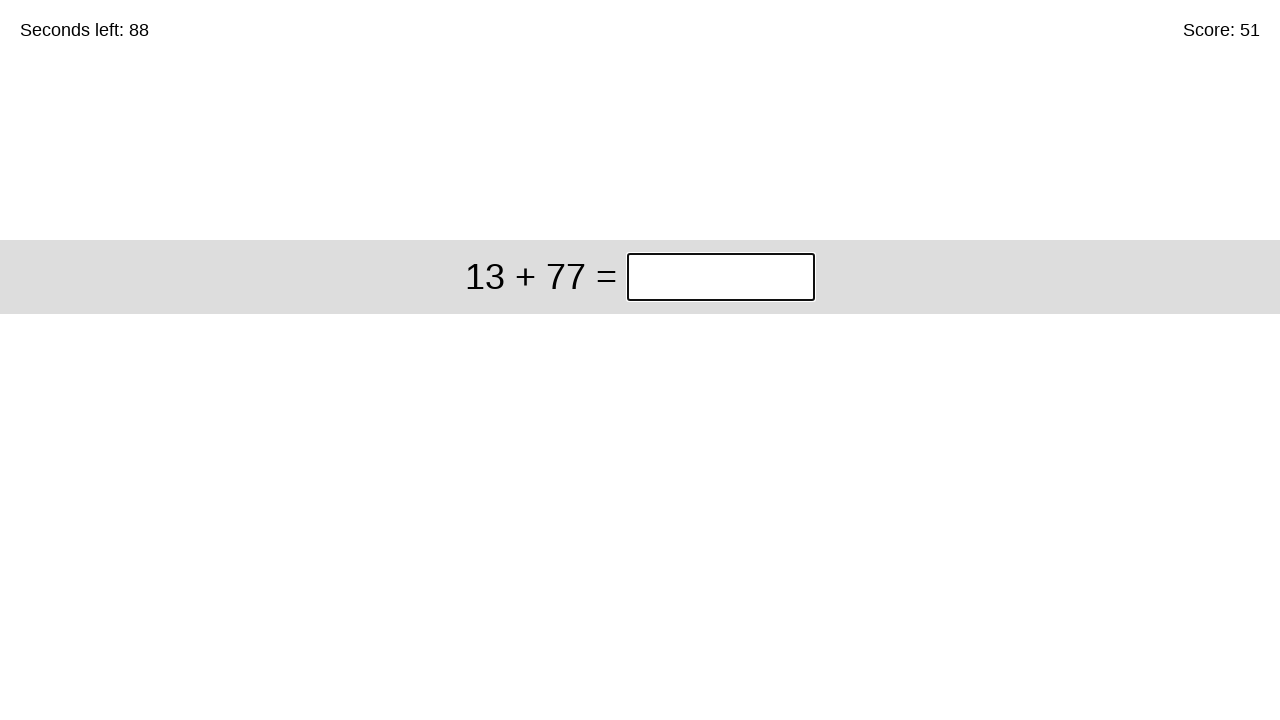

Calculated answer: 90
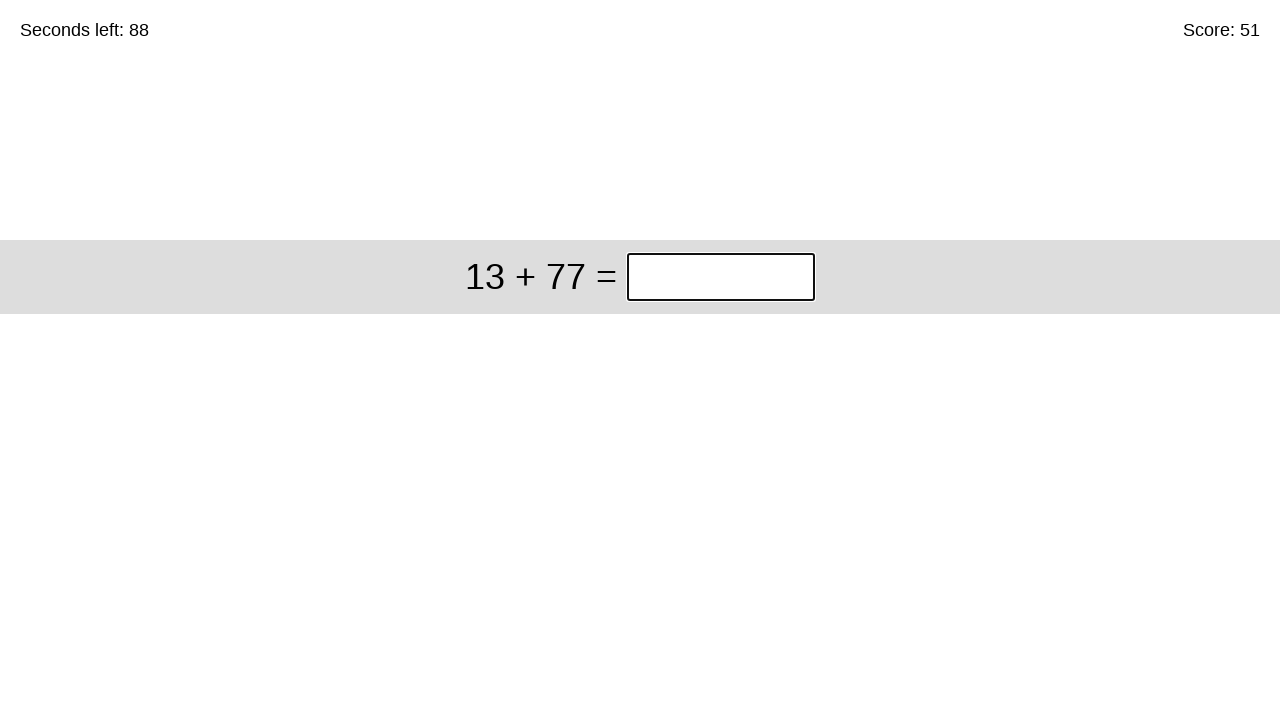

Filled answer field with 90 on //div[@class='start']//input[@class='answer']
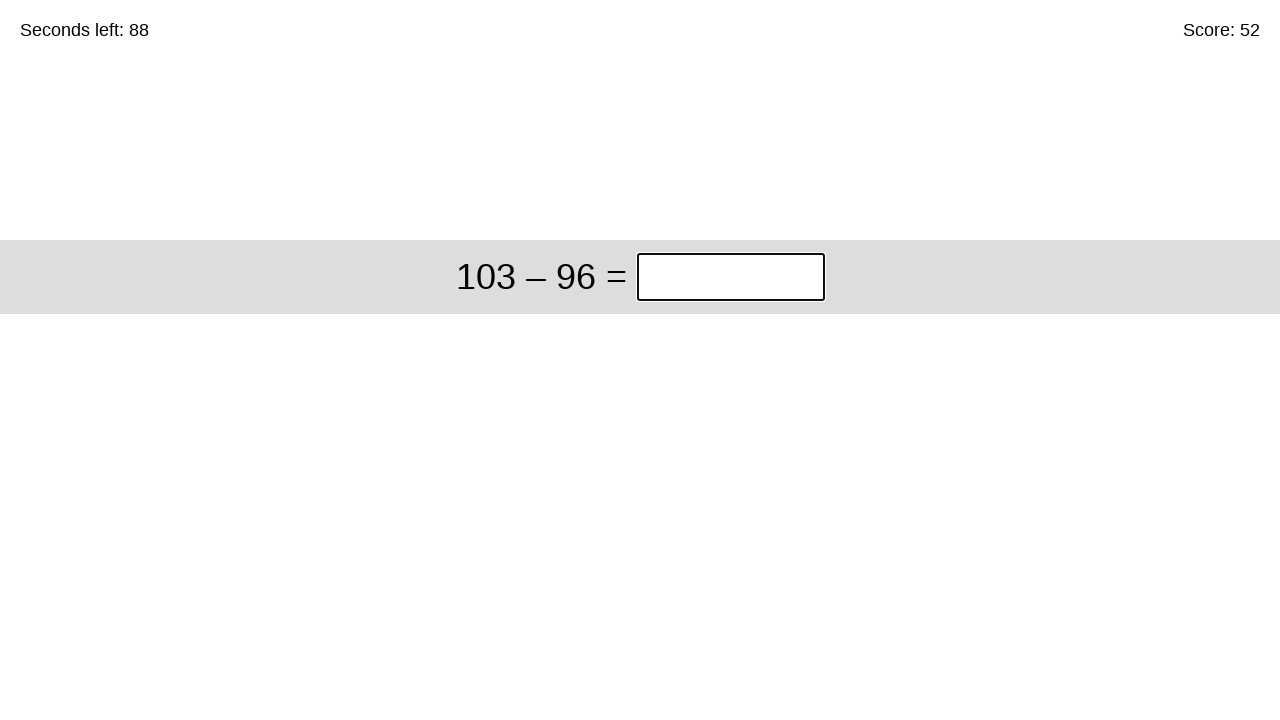

Pressed Enter to submit answer on //div[@class='start']//input[@class='answer']
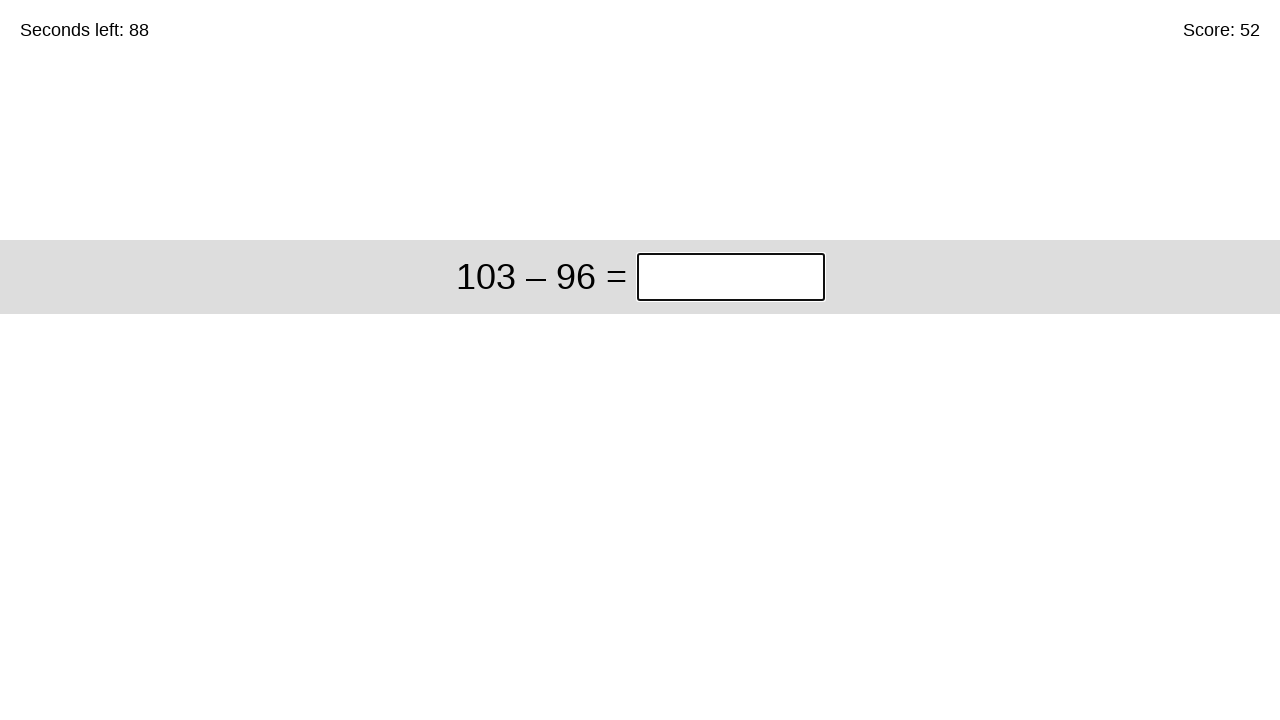

Retrieved timer text content
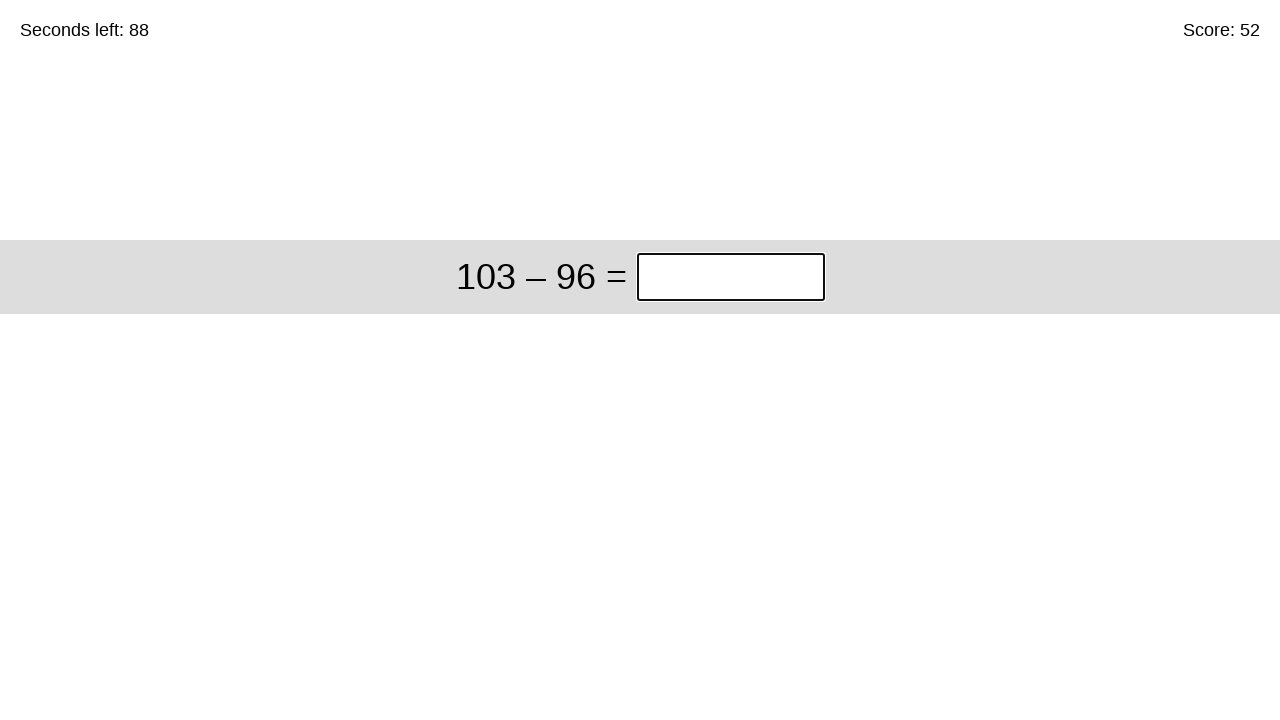

Retrieved math problem: 103 – 96
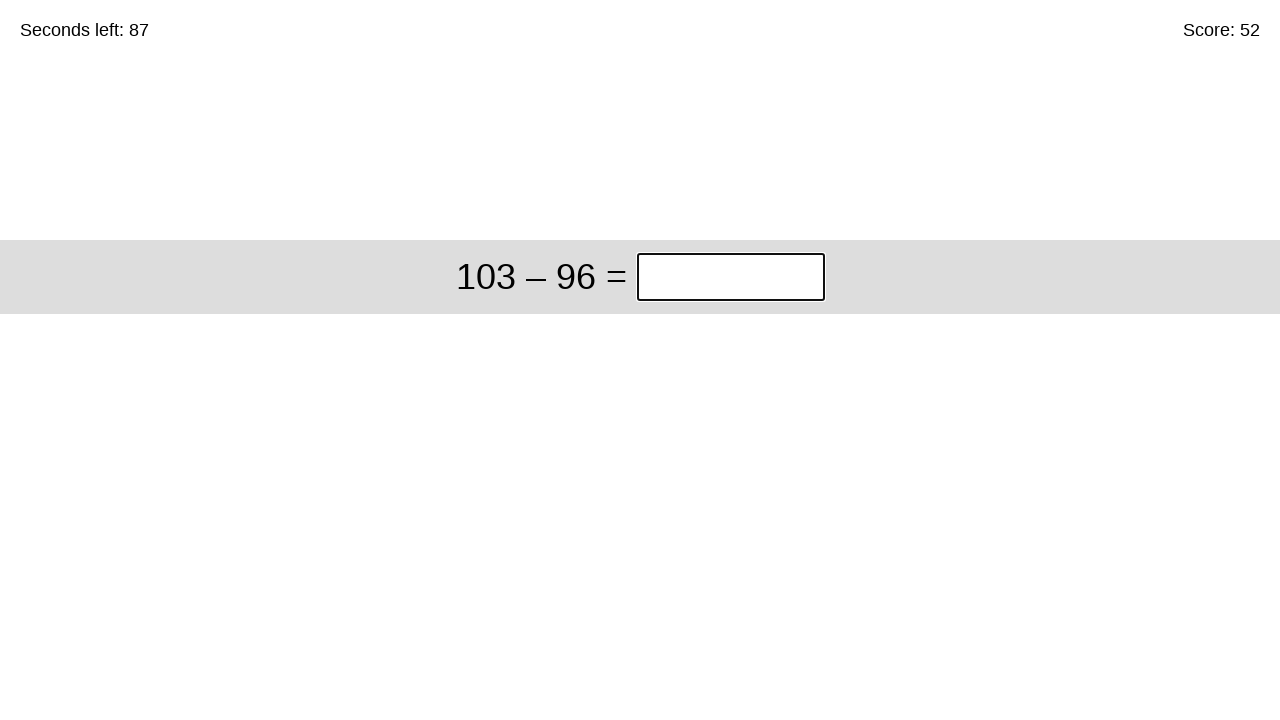

Calculated answer: 7
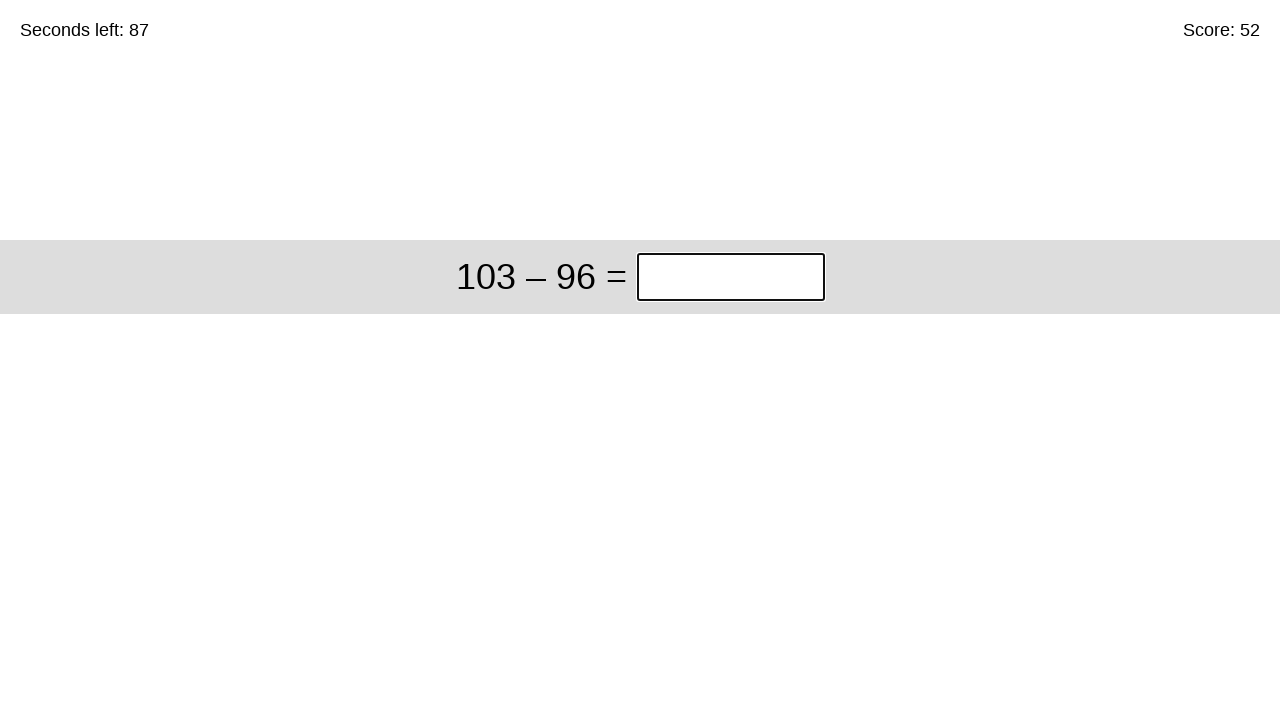

Filled answer field with 7 on //div[@class='start']//input[@class='answer']
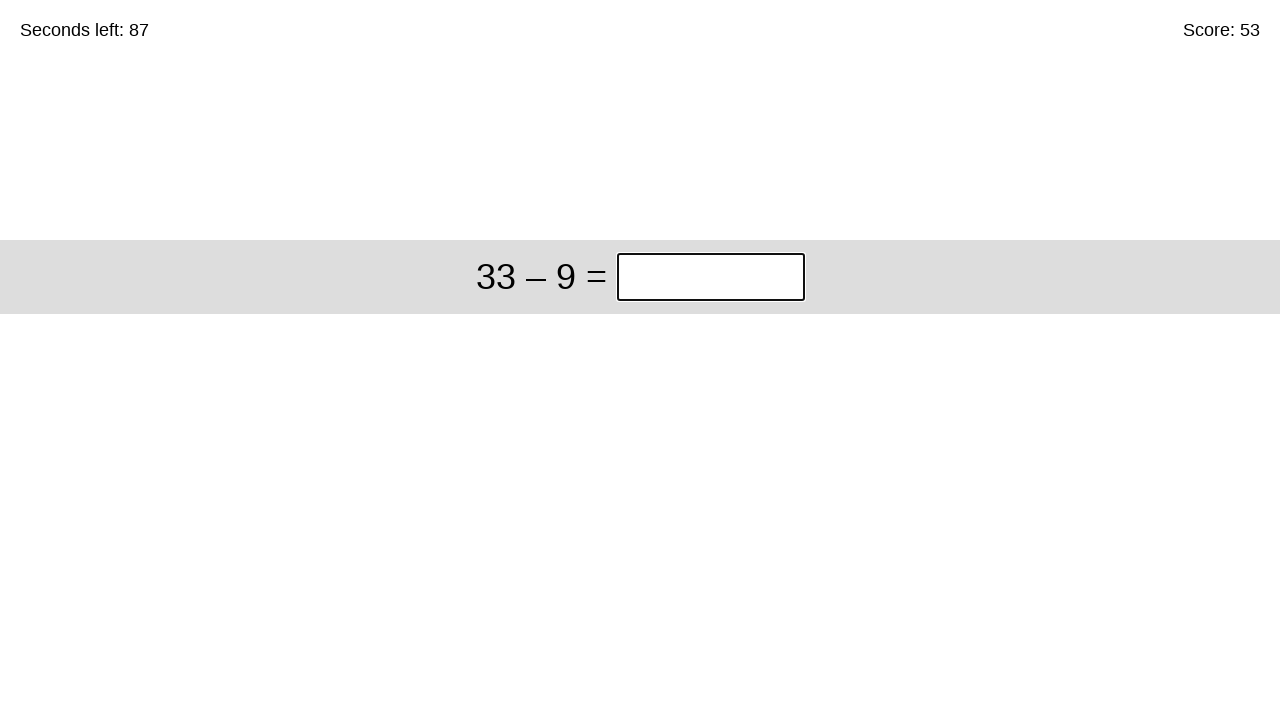

Pressed Enter to submit answer on //div[@class='start']//input[@class='answer']
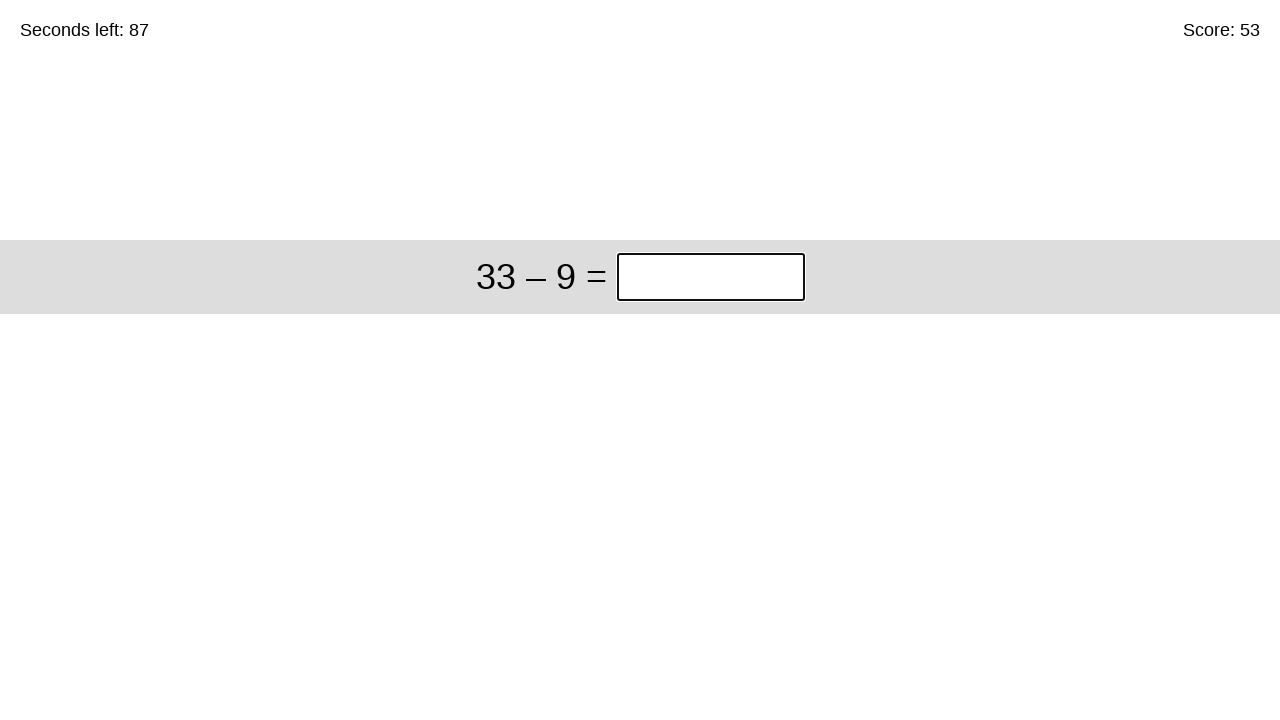

Retrieved timer text content
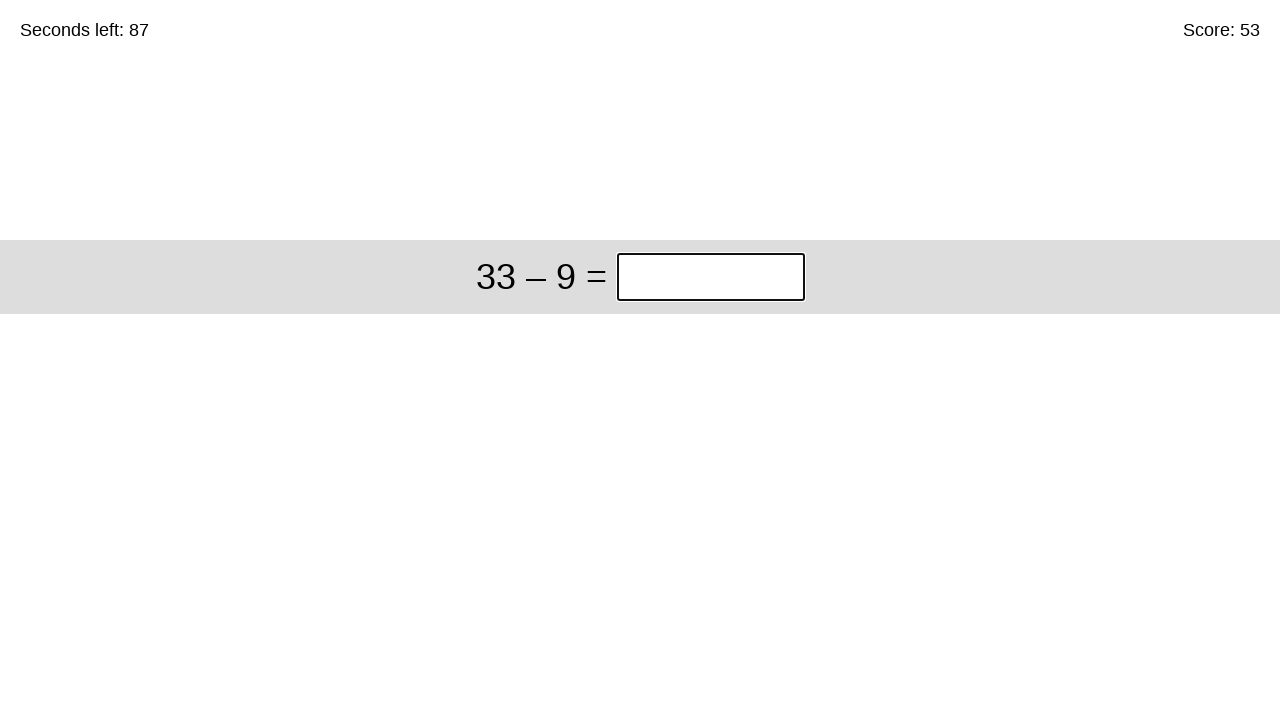

Retrieved math problem: 33 – 9
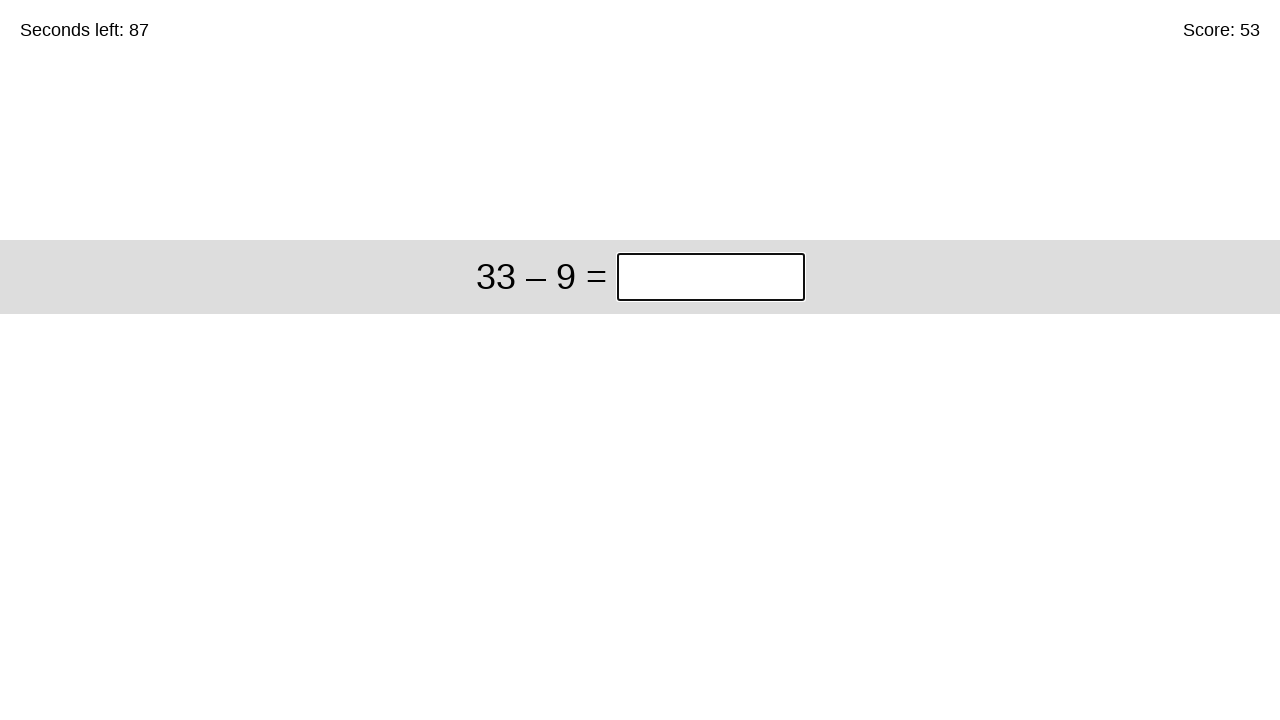

Calculated answer: 24
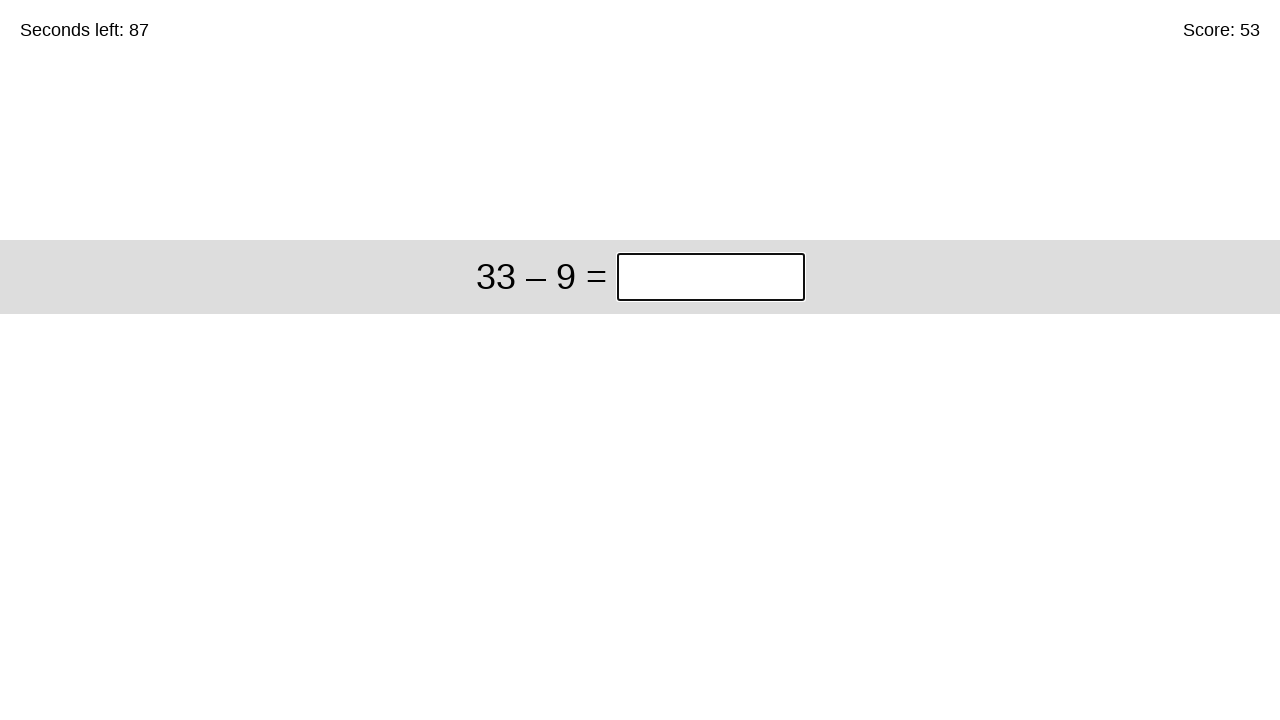

Filled answer field with 24 on //div[@class='start']//input[@class='answer']
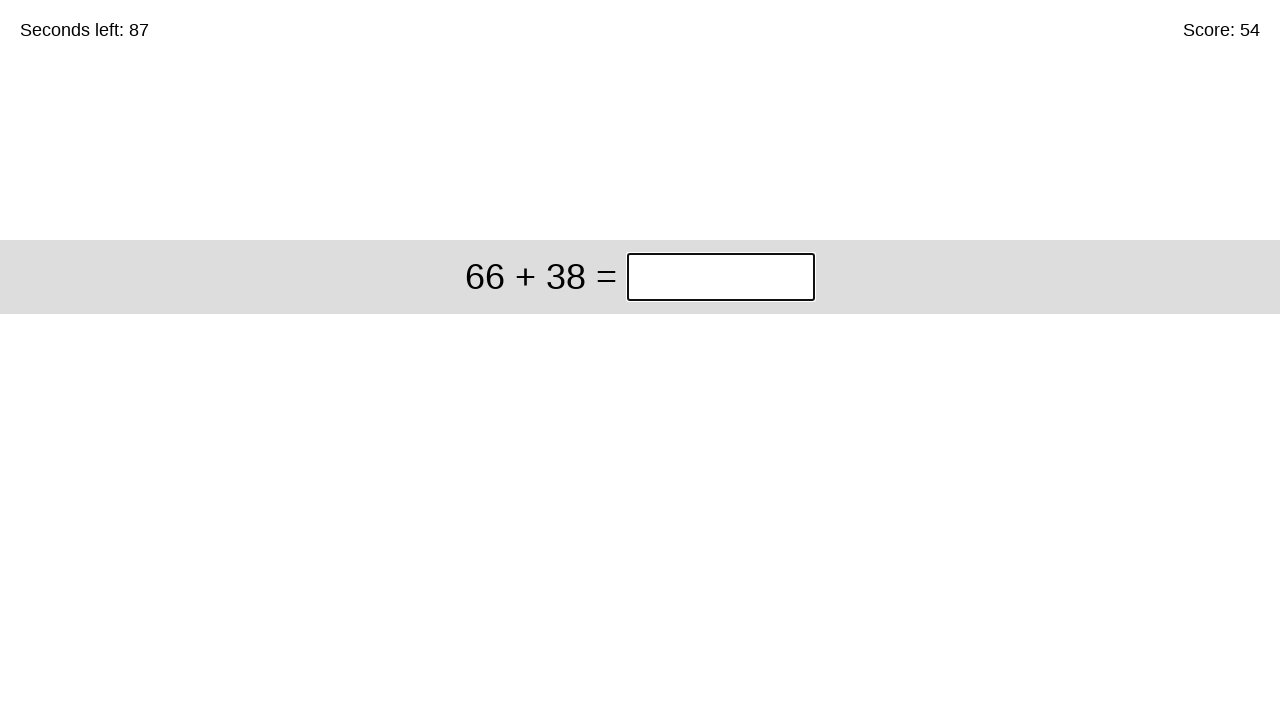

Pressed Enter to submit answer on //div[@class='start']//input[@class='answer']
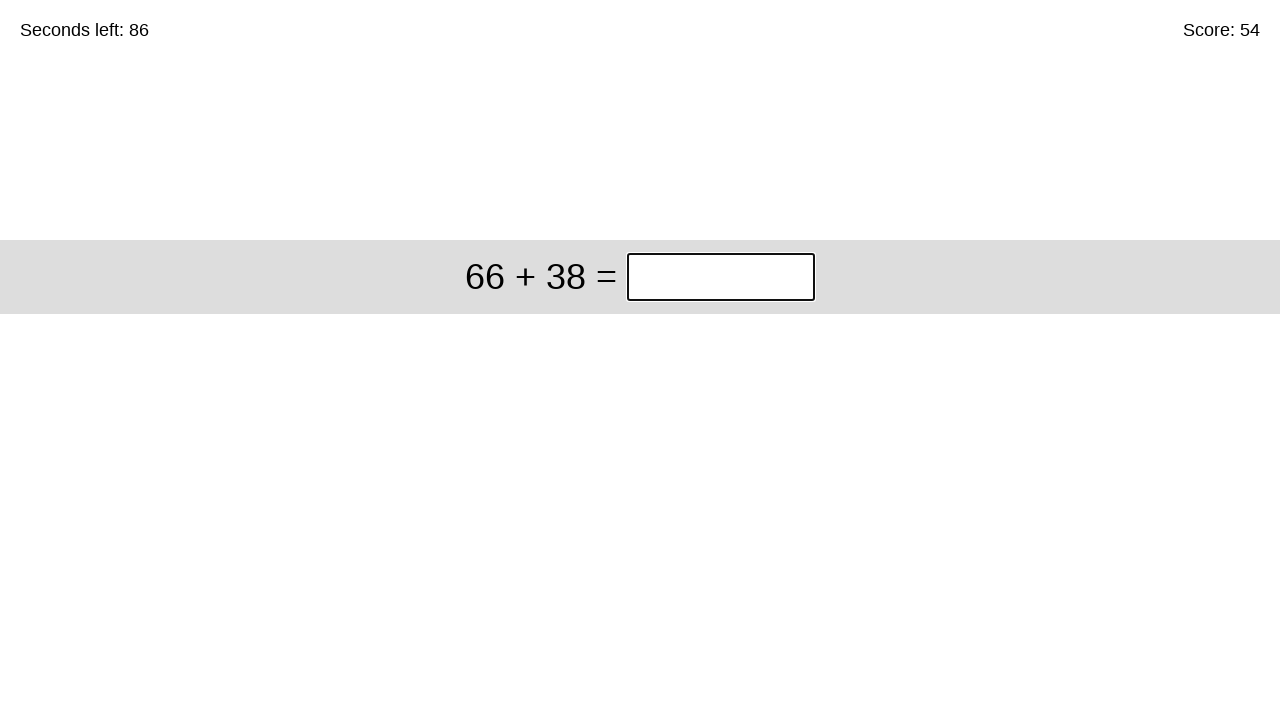

Retrieved timer text content
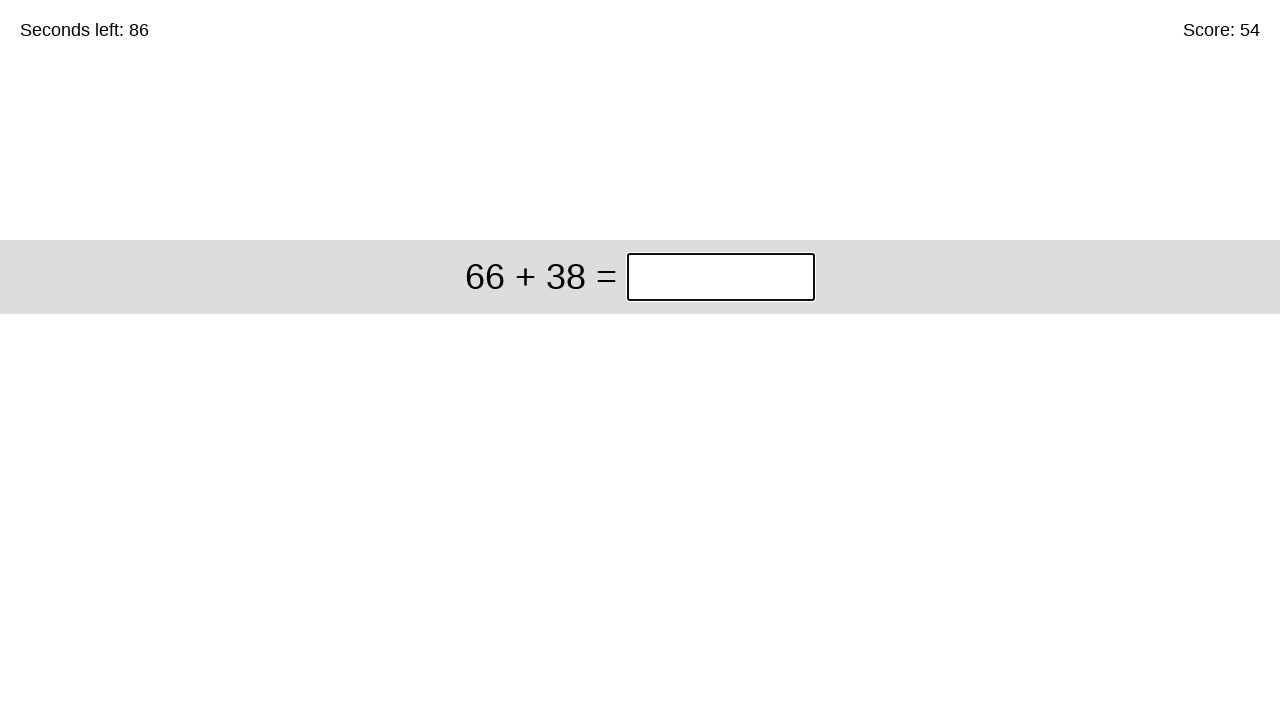

Retrieved math problem: 66 + 38
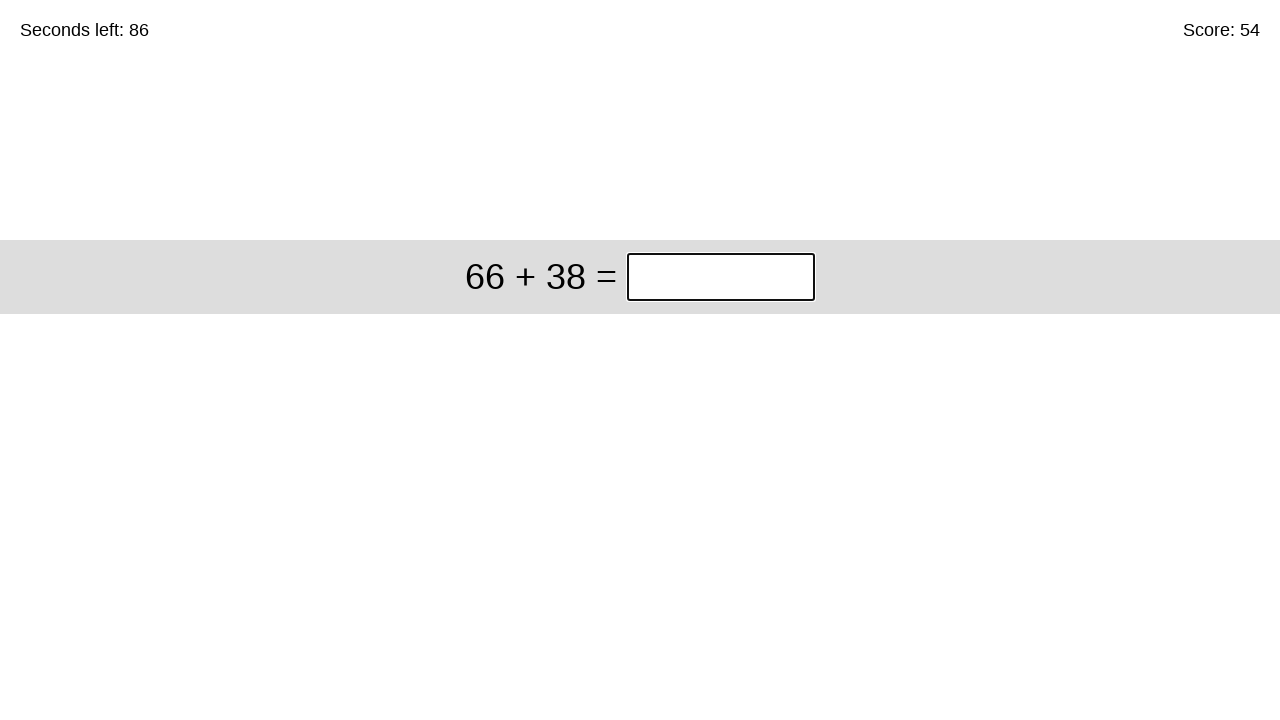

Calculated answer: 104
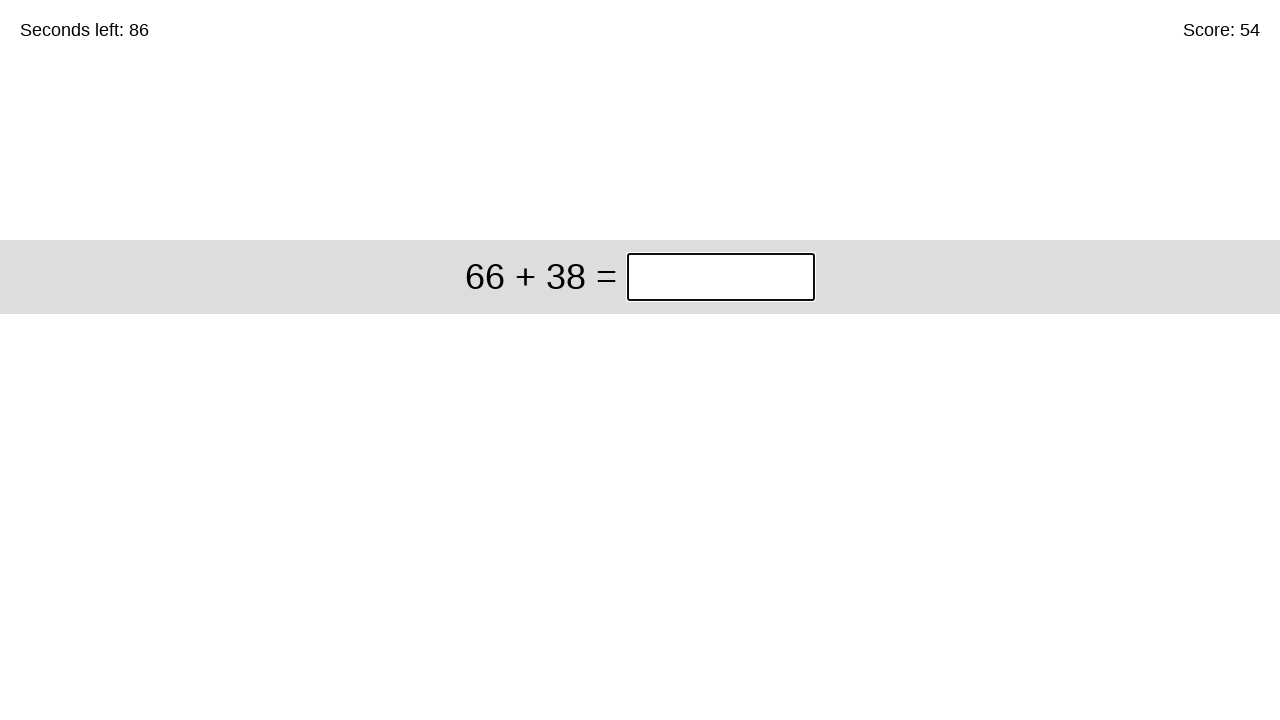

Filled answer field with 104 on //div[@class='start']//input[@class='answer']
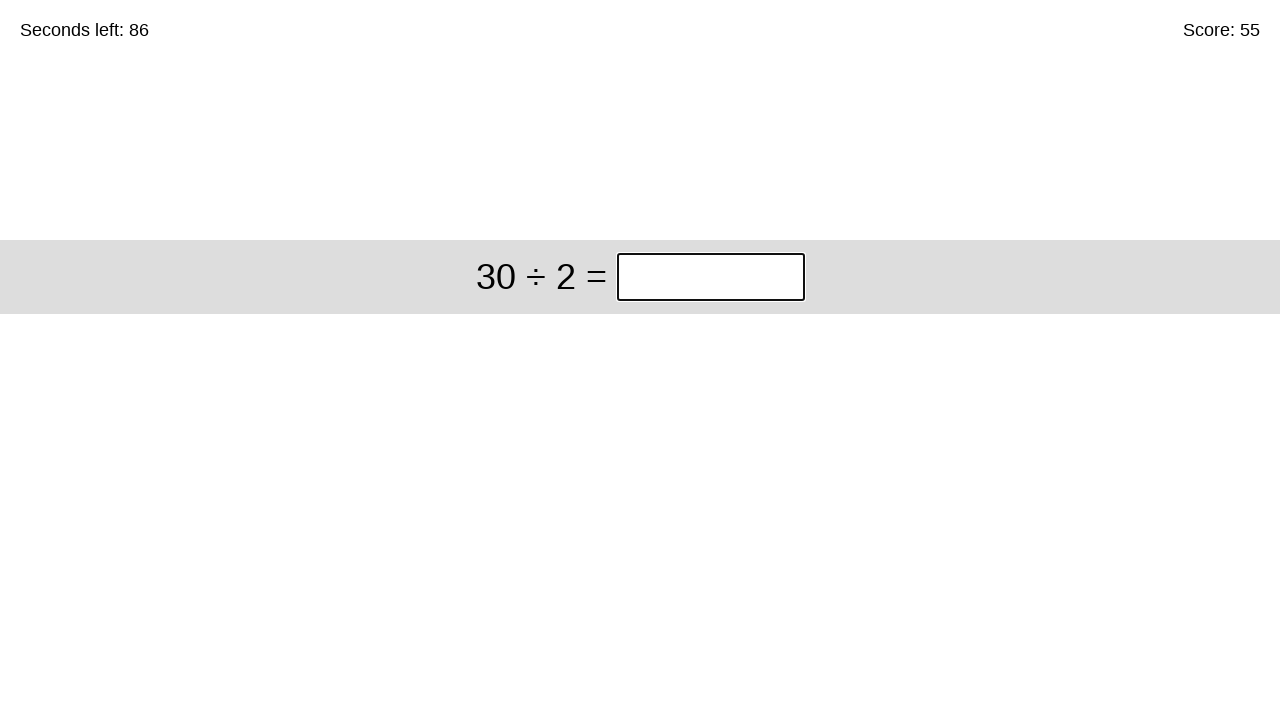

Pressed Enter to submit answer on //div[@class='start']//input[@class='answer']
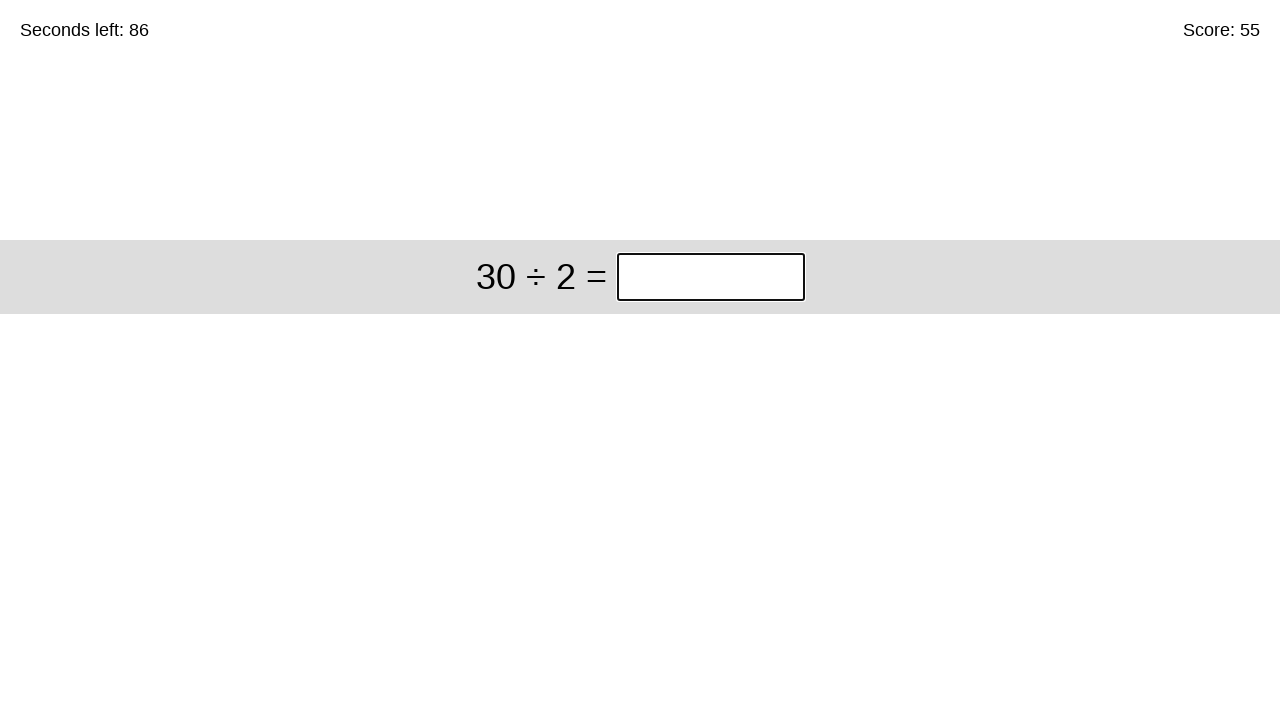

Retrieved timer text content
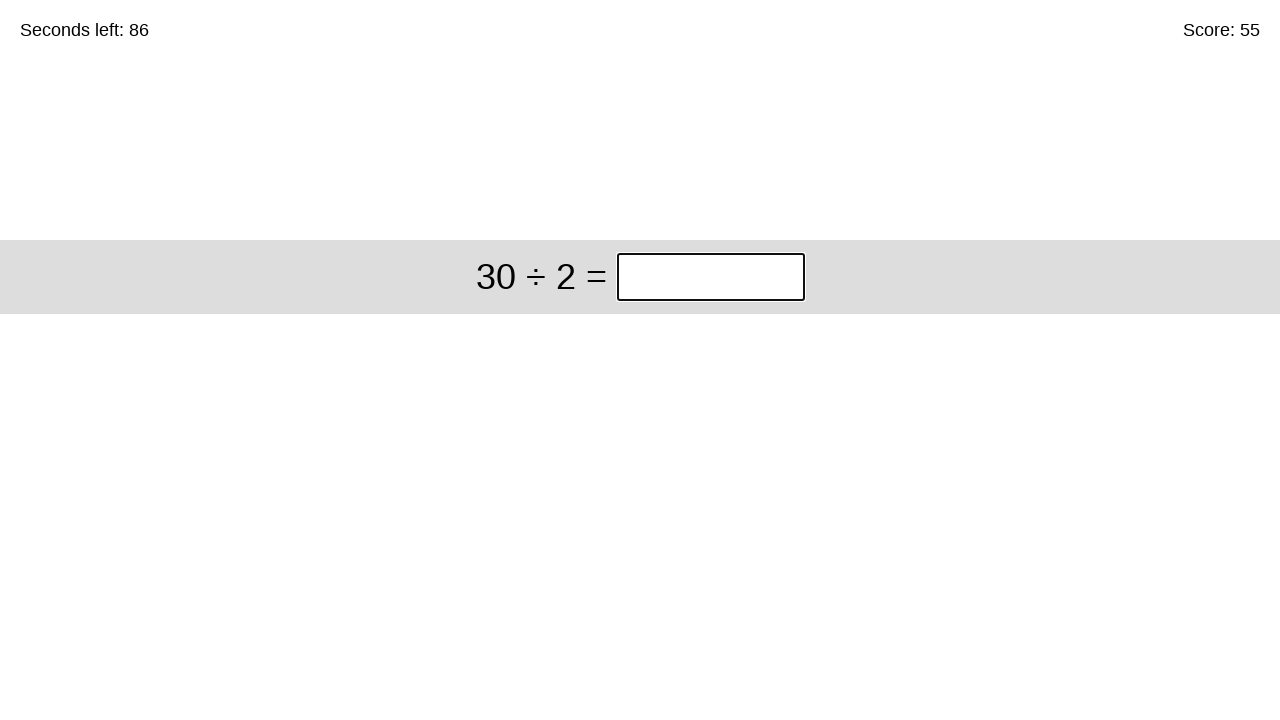

Retrieved math problem: 30 ÷ 2
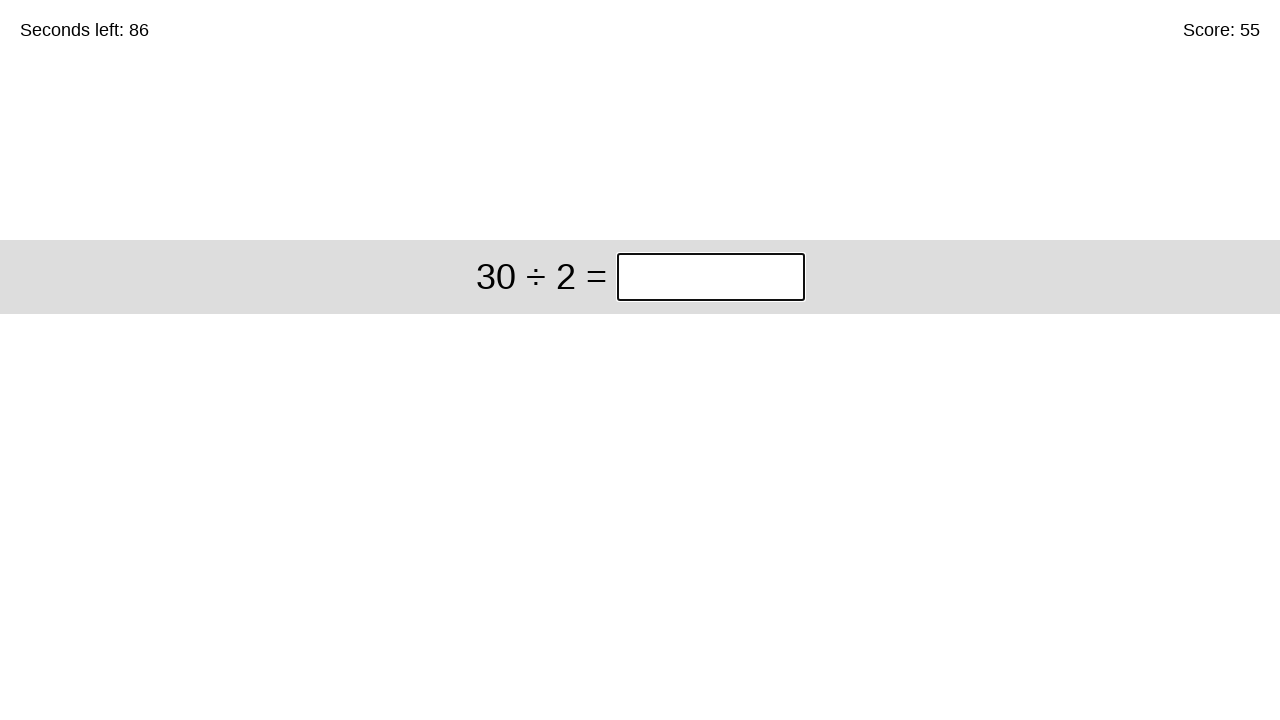

Calculated answer: 15
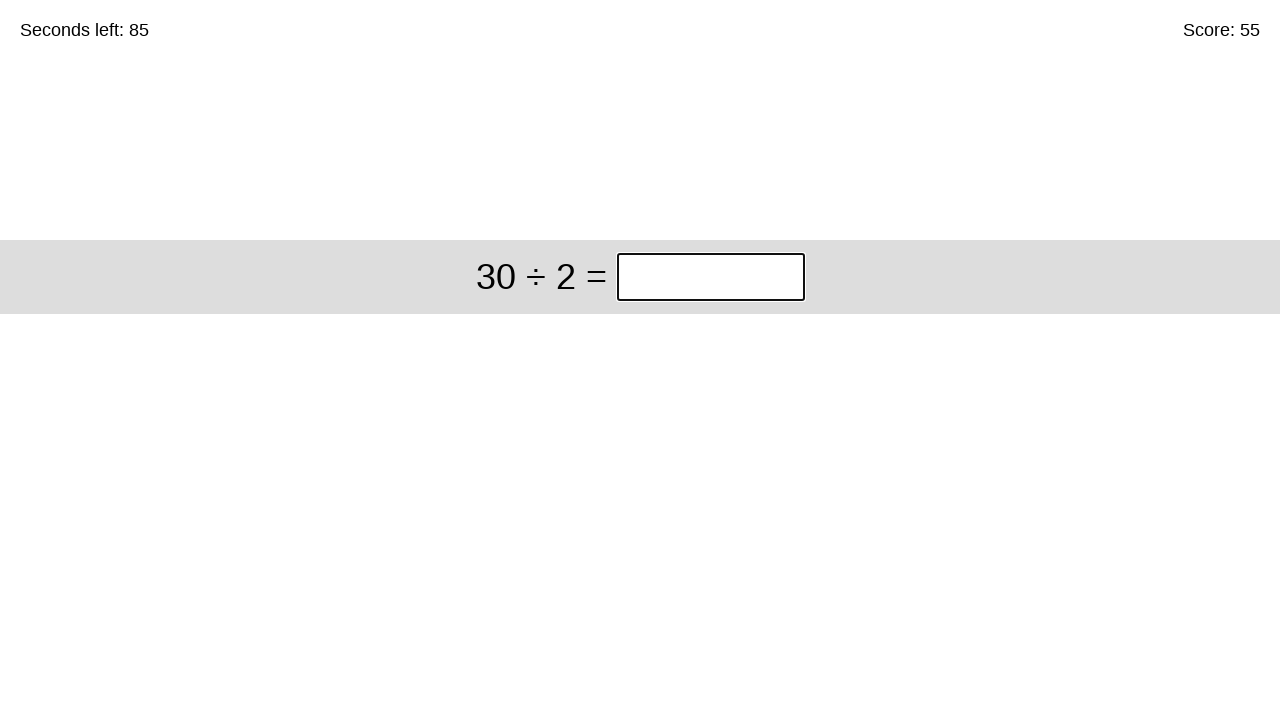

Filled answer field with 15 on //div[@class='start']//input[@class='answer']
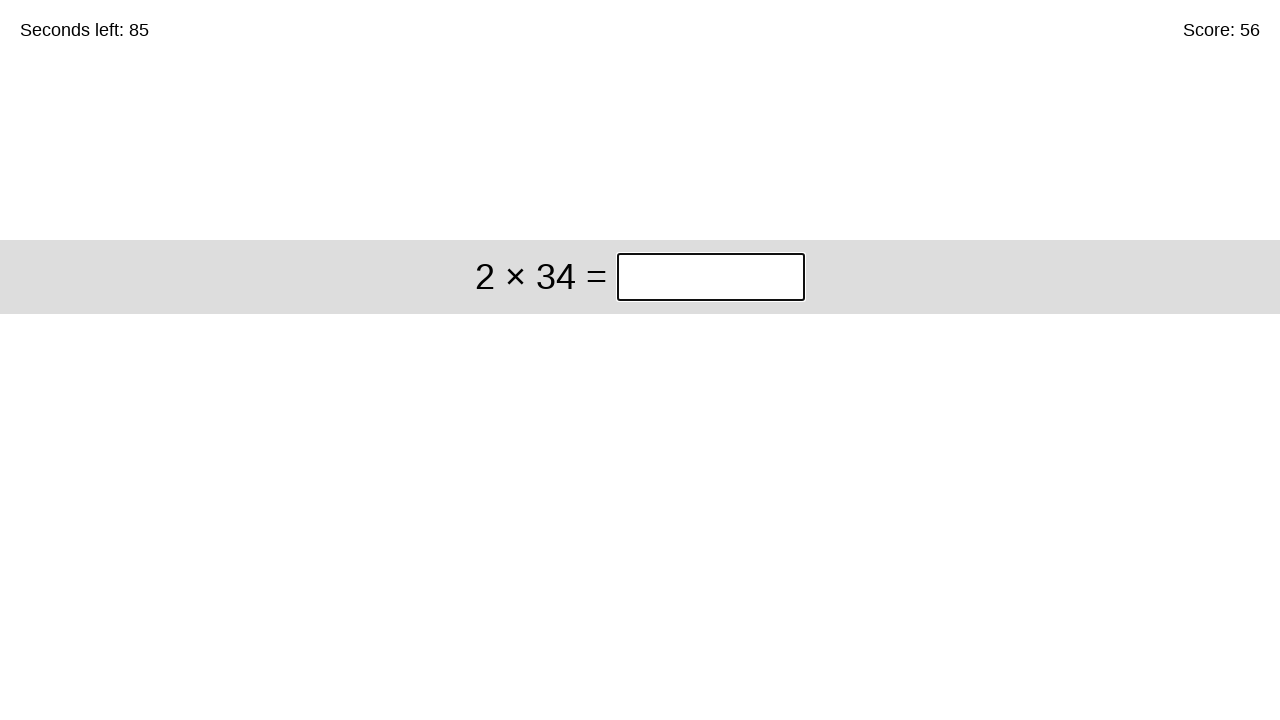

Pressed Enter to submit answer on //div[@class='start']//input[@class='answer']
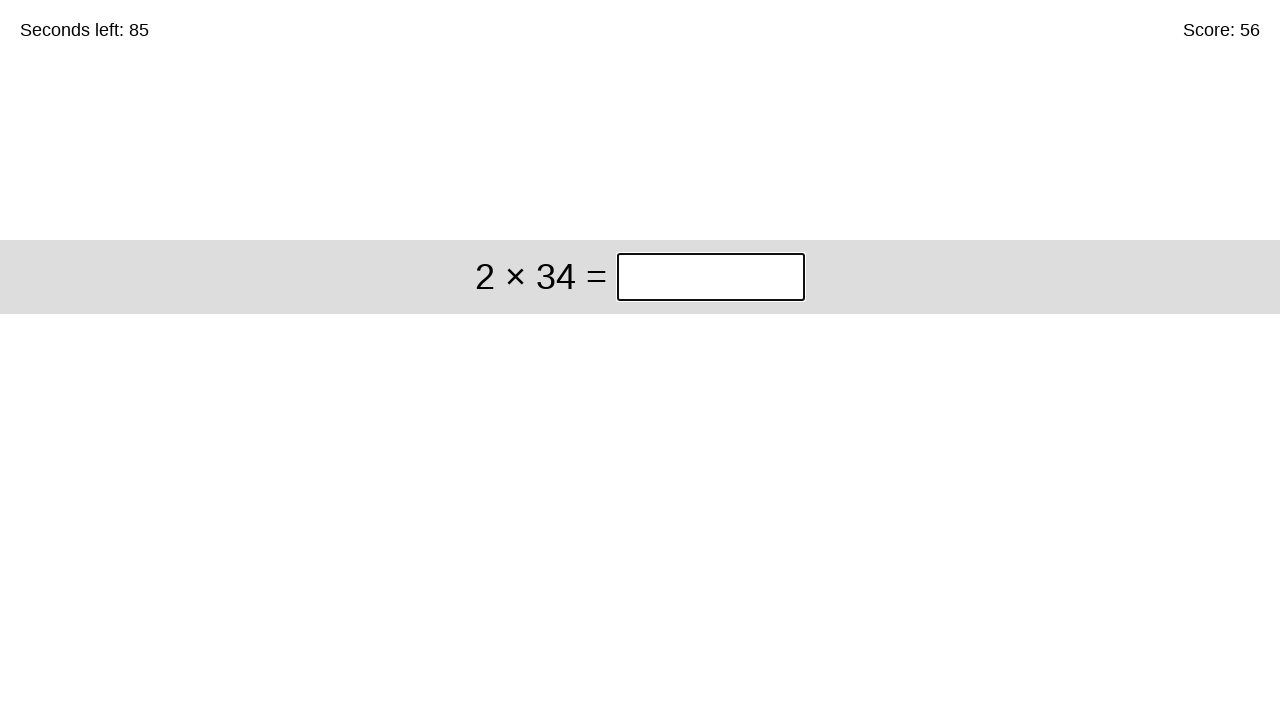

Retrieved timer text content
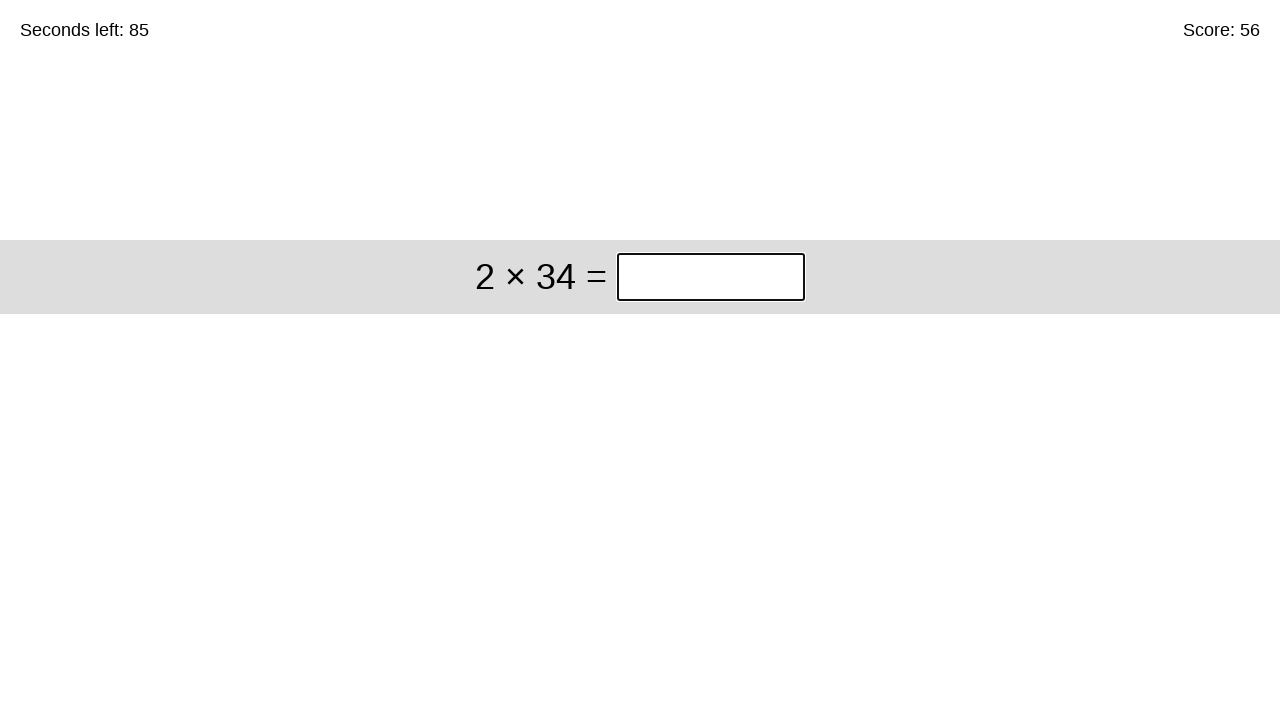

Retrieved math problem: 2 × 34
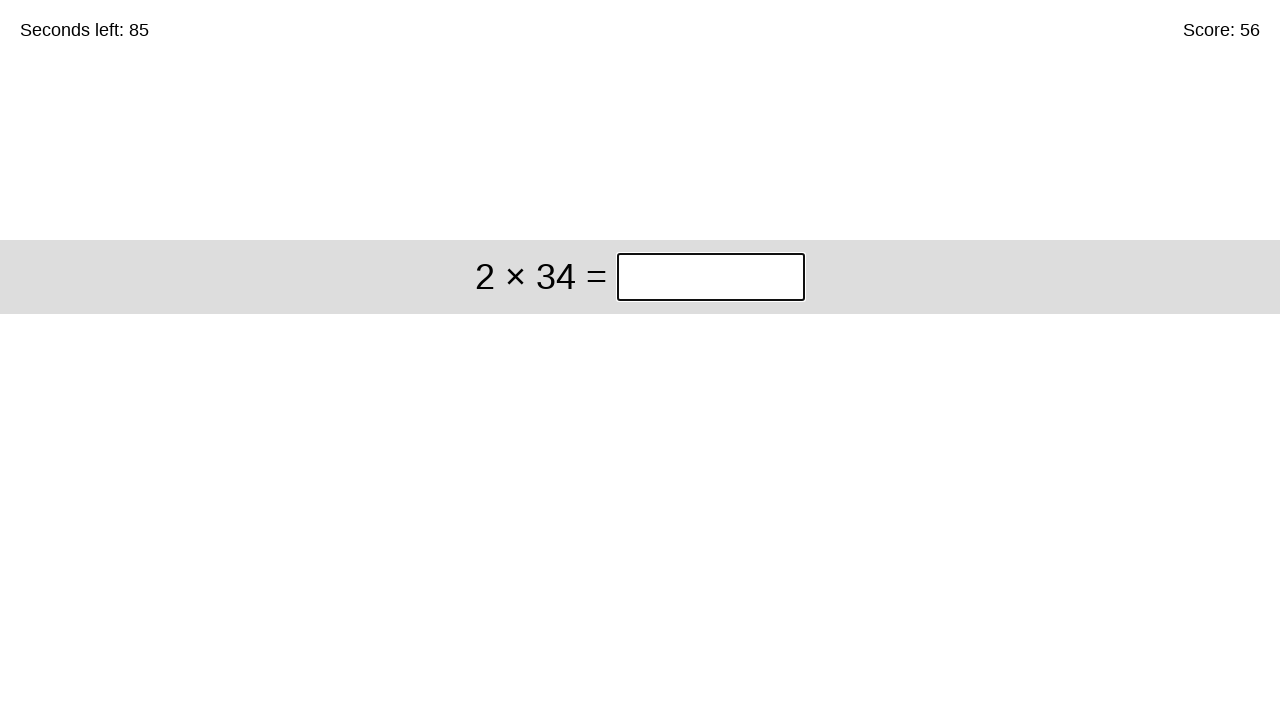

Calculated answer: 68
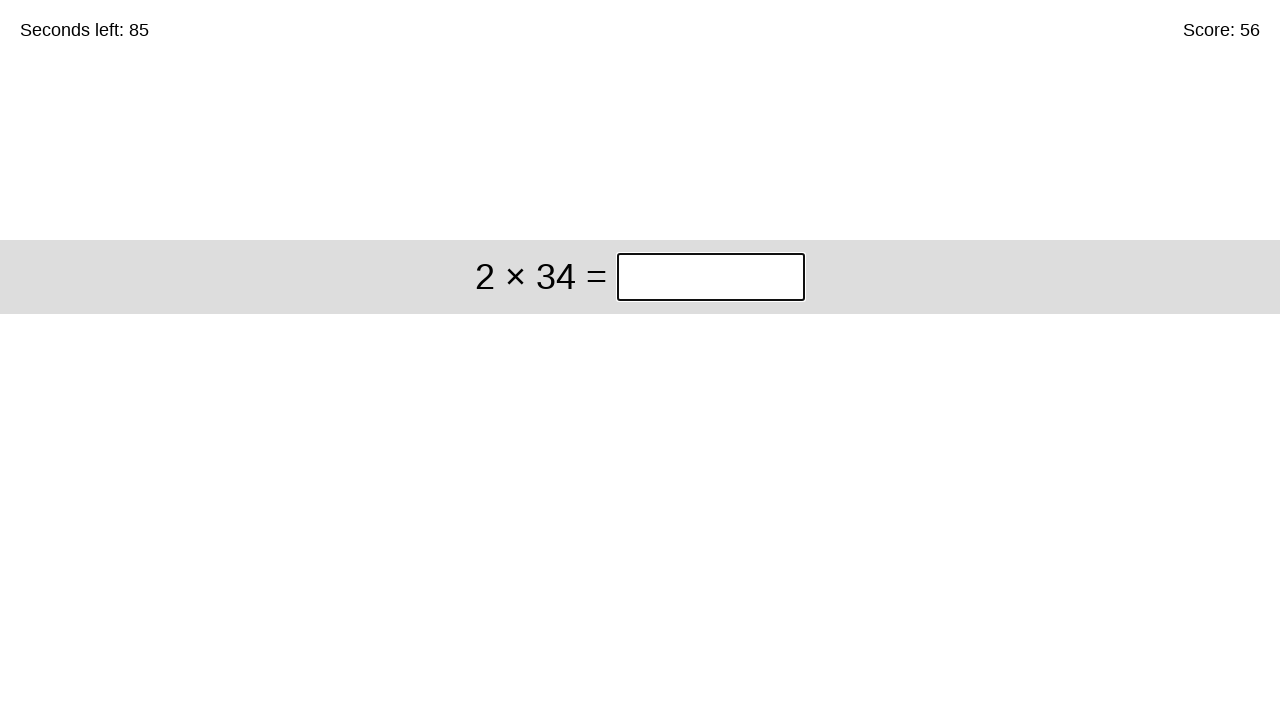

Filled answer field with 68 on //div[@class='start']//input[@class='answer']
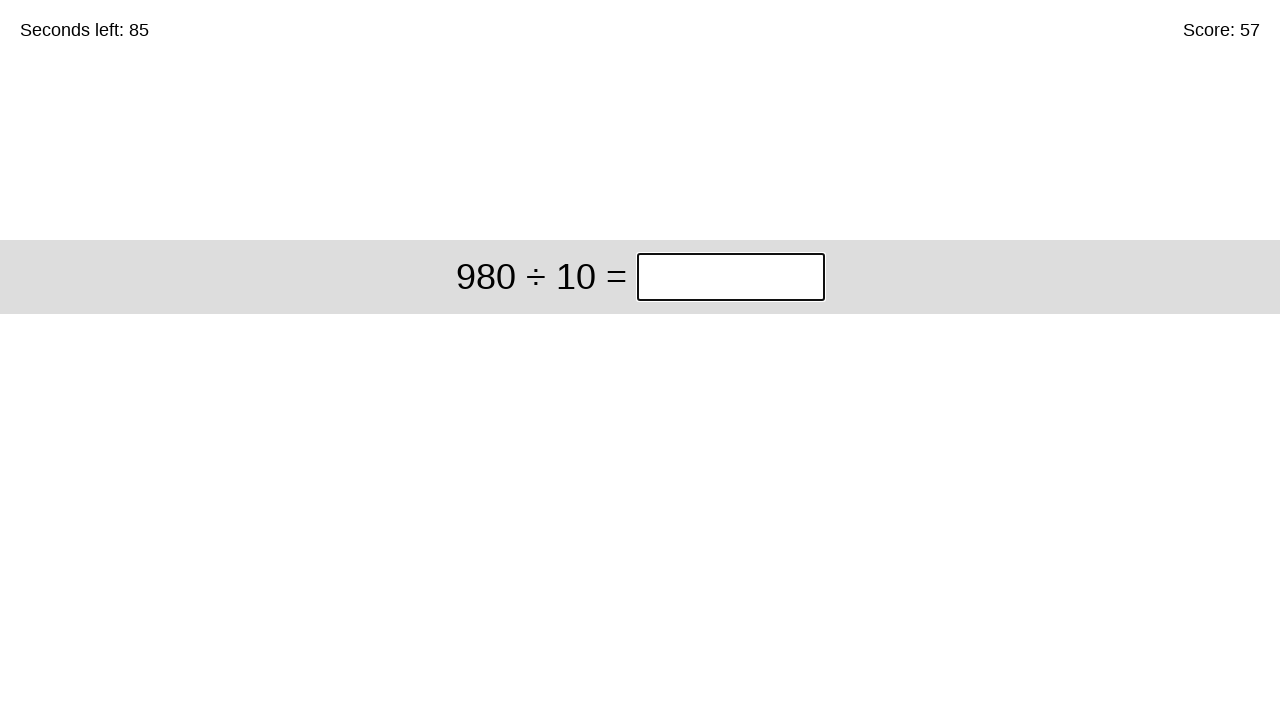

Pressed Enter to submit answer on //div[@class='start']//input[@class='answer']
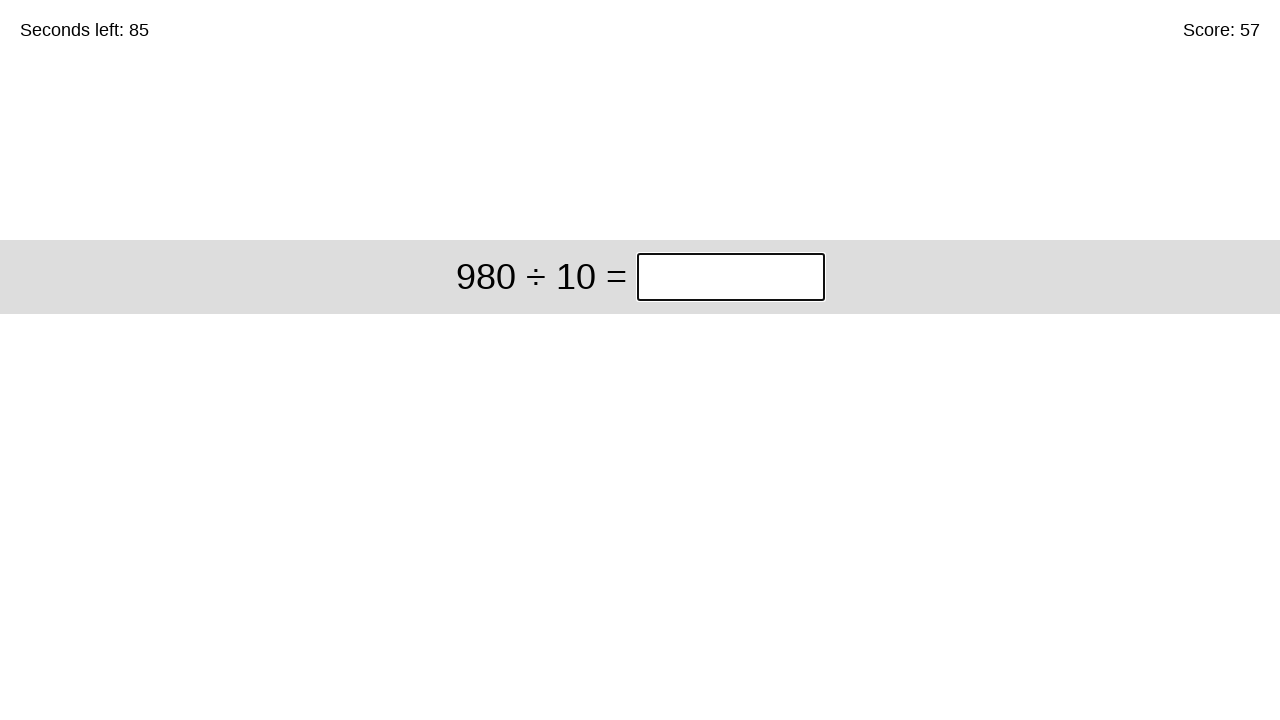

Retrieved timer text content
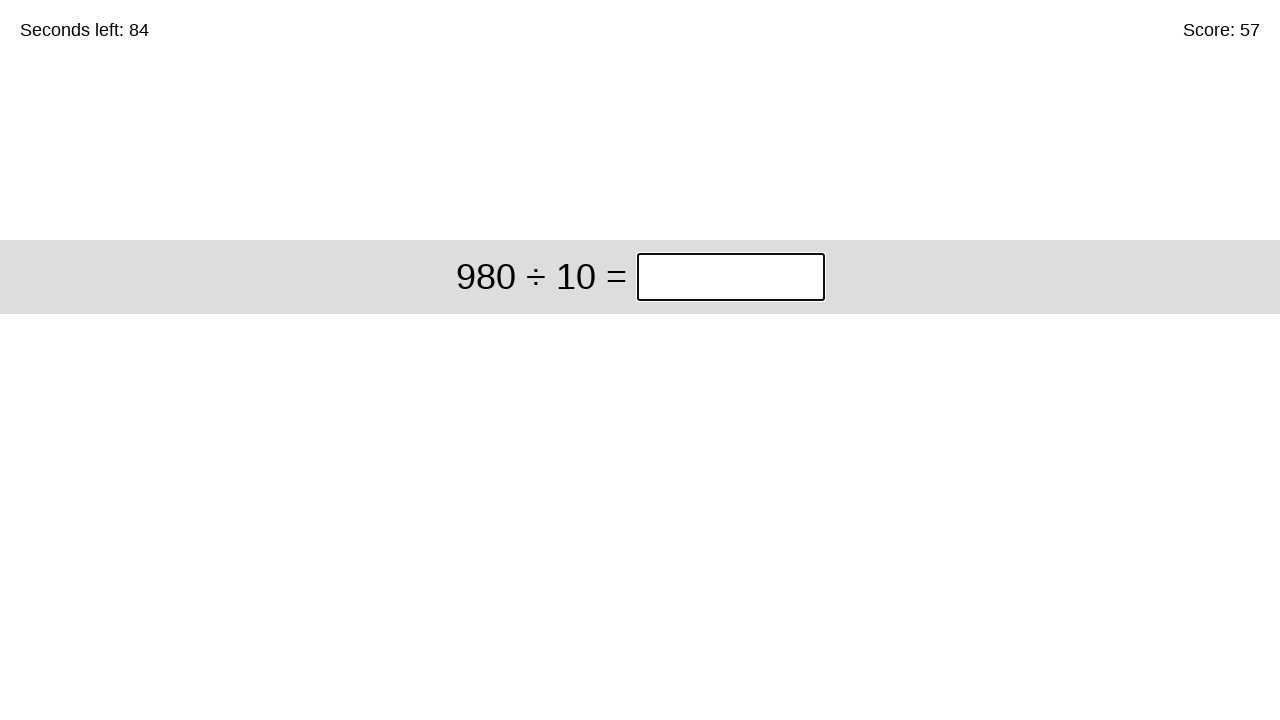

Retrieved math problem: 980 ÷ 10
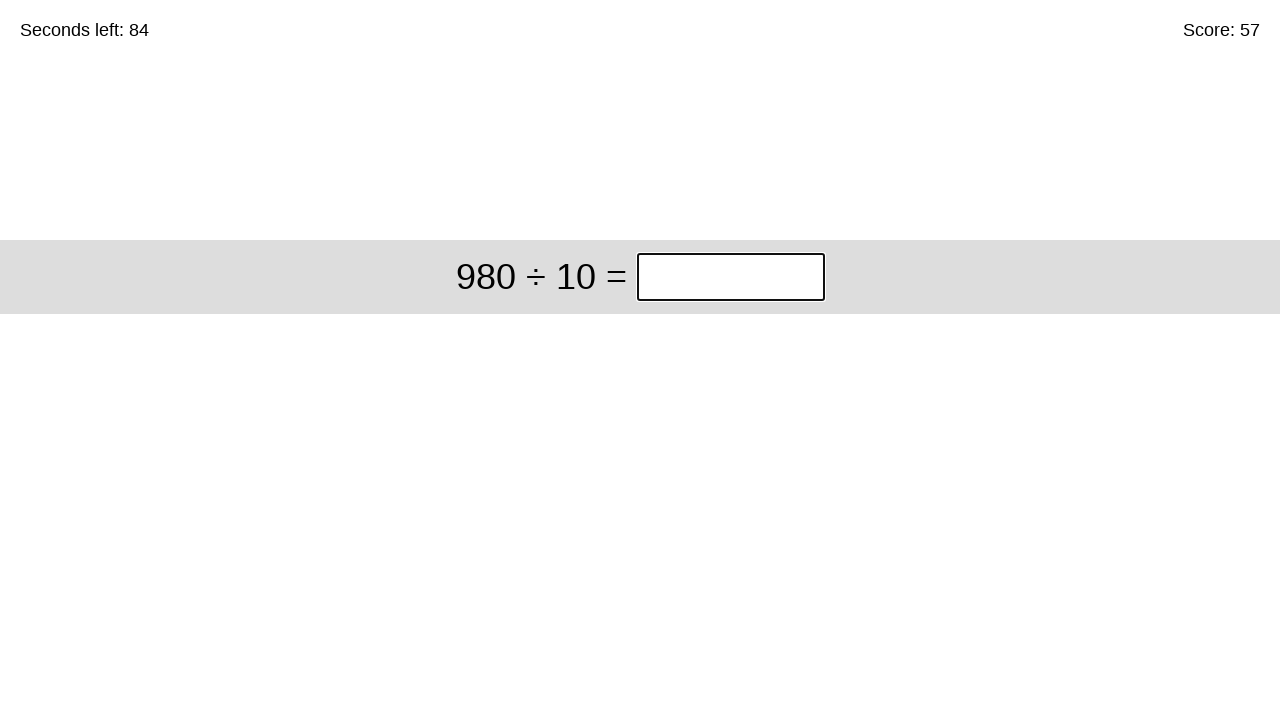

Calculated answer: 98
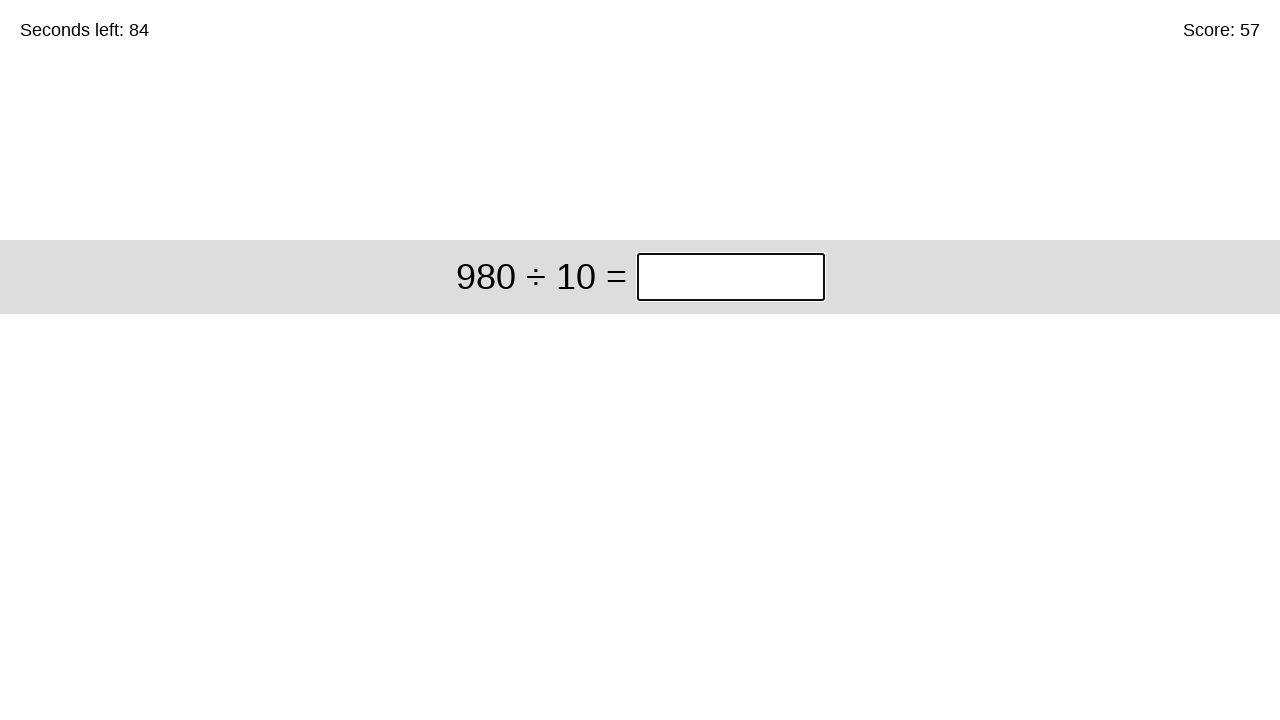

Filled answer field with 98 on //div[@class='start']//input[@class='answer']
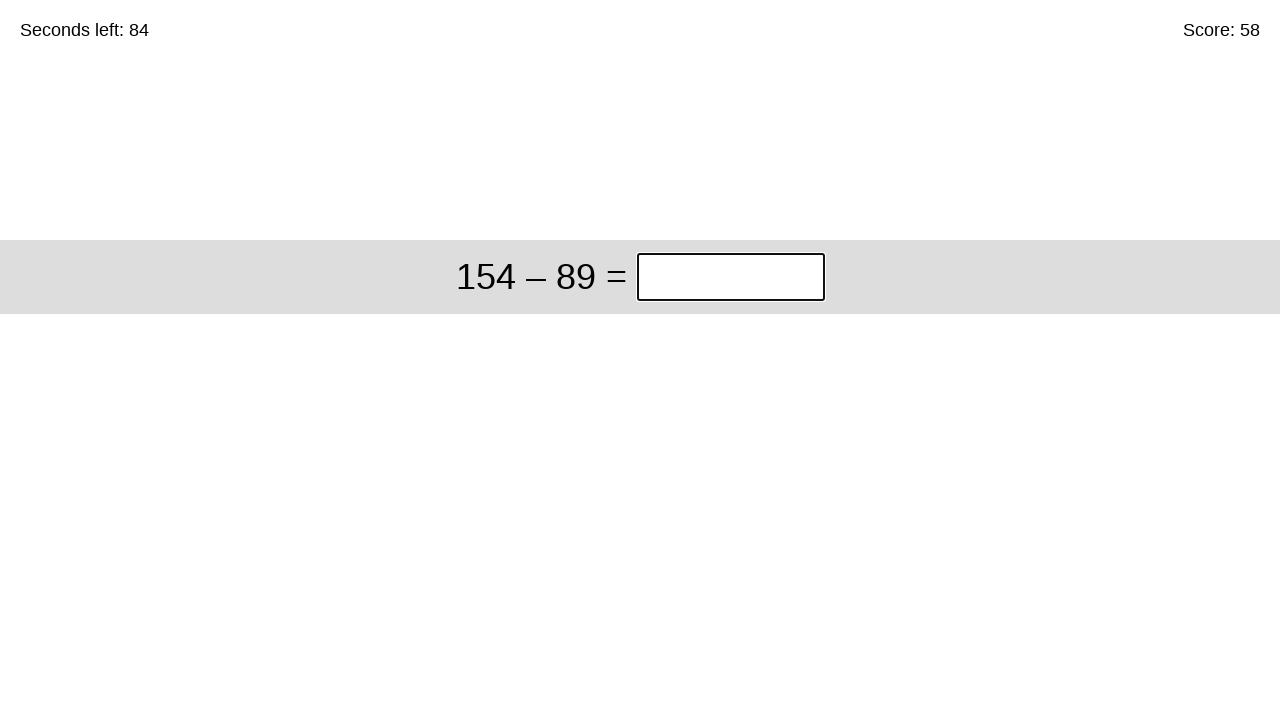

Pressed Enter to submit answer on //div[@class='start']//input[@class='answer']
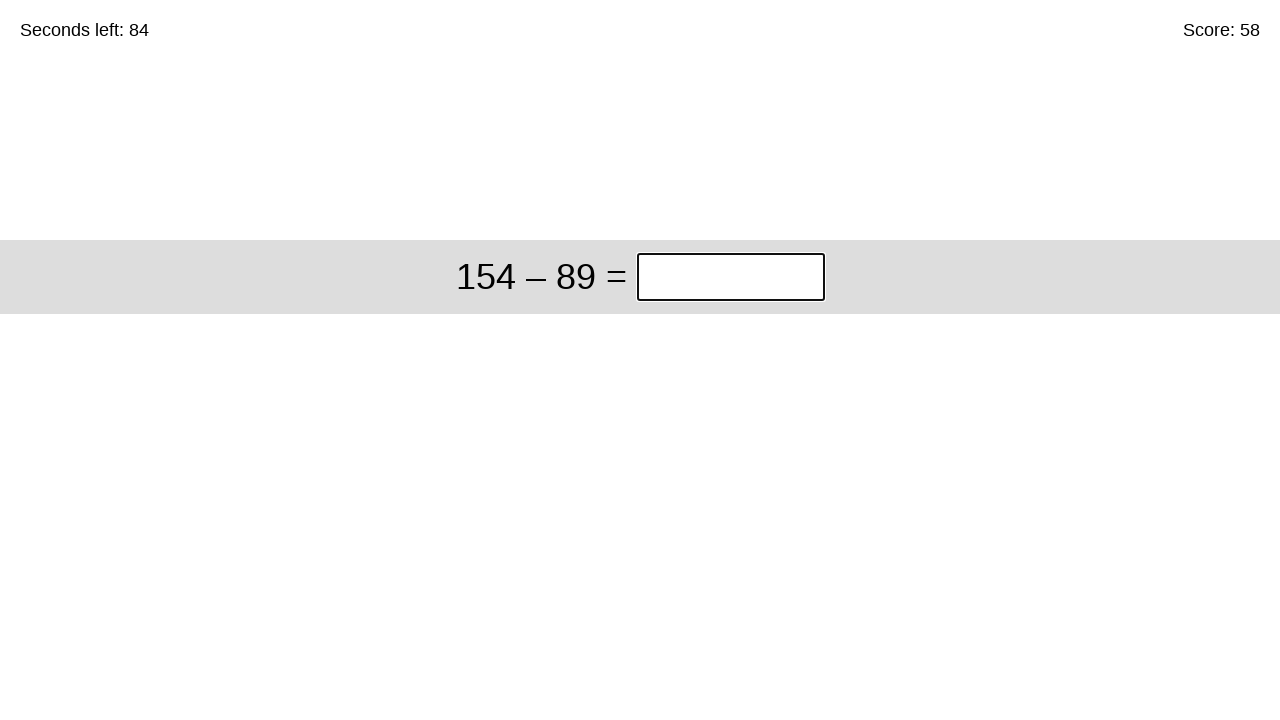

Retrieved timer text content
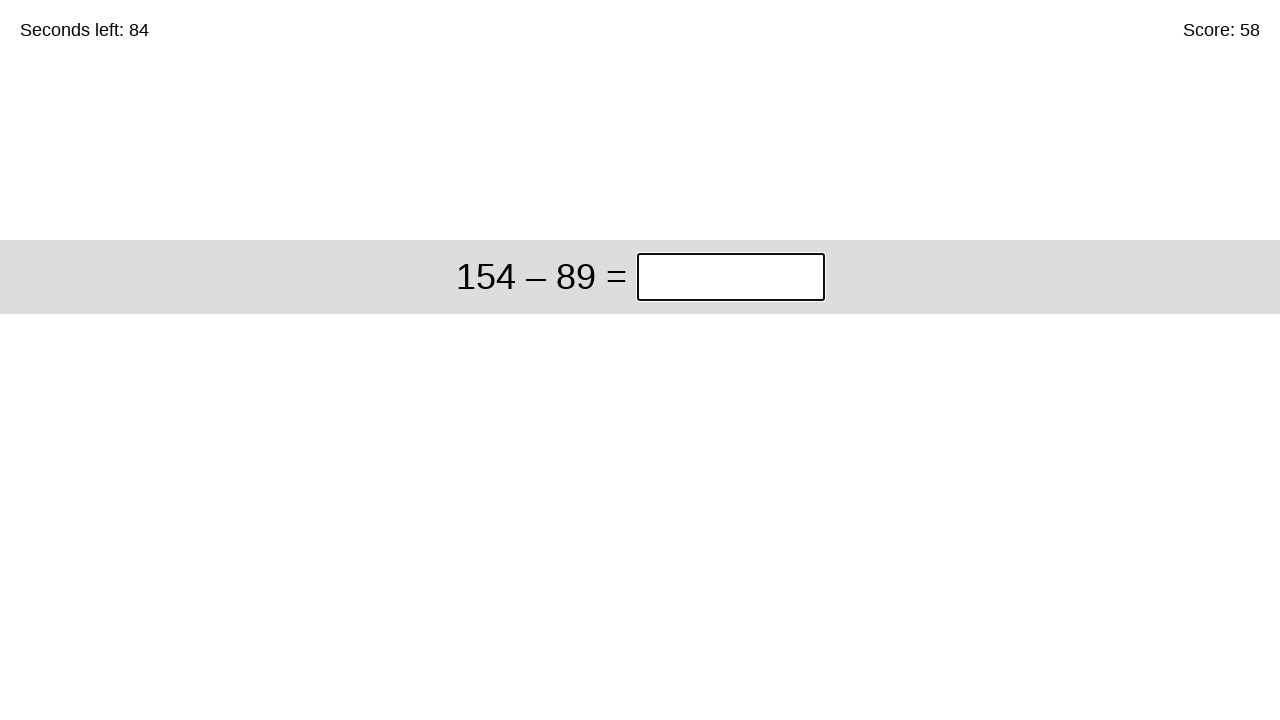

Retrieved math problem: 154 – 89
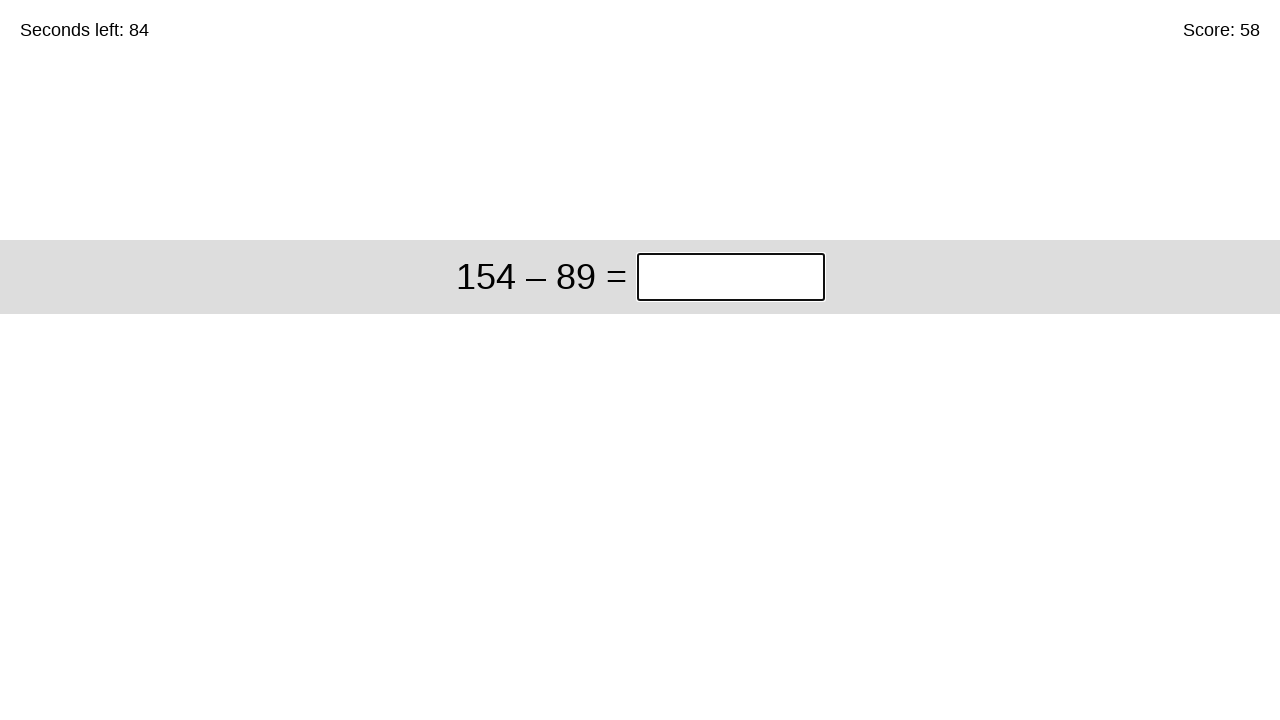

Calculated answer: 65
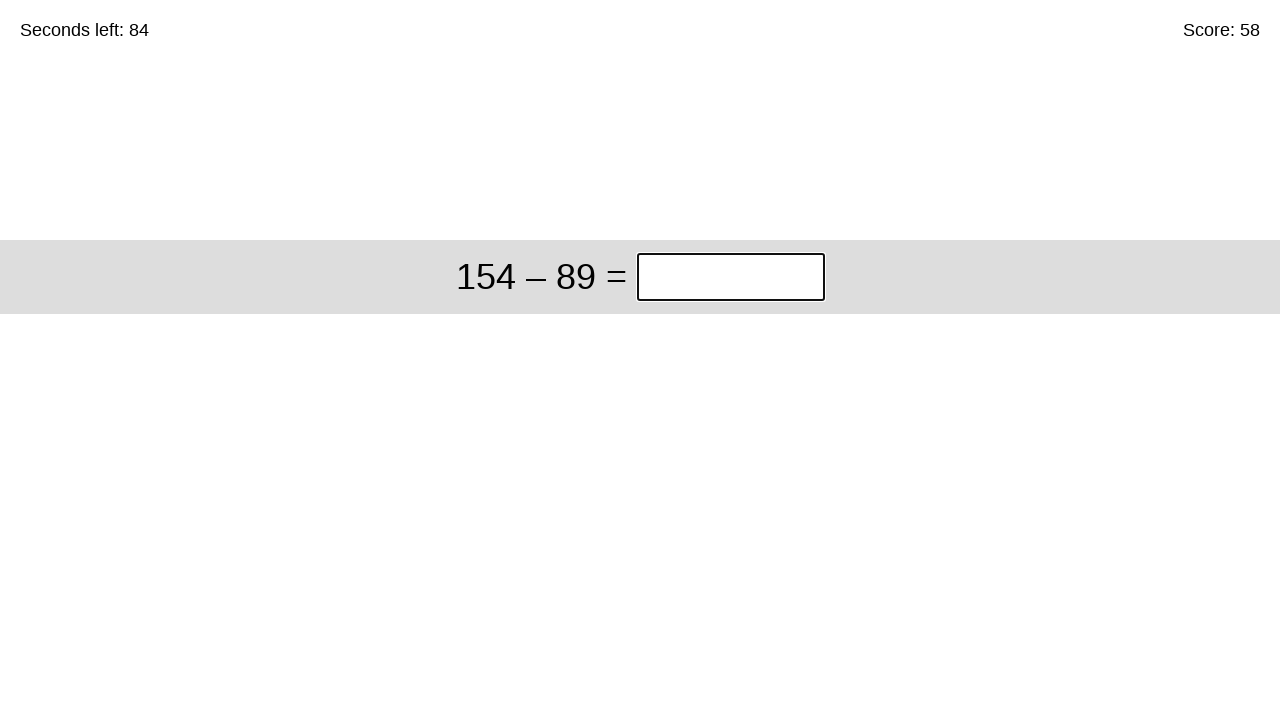

Filled answer field with 65 on //div[@class='start']//input[@class='answer']
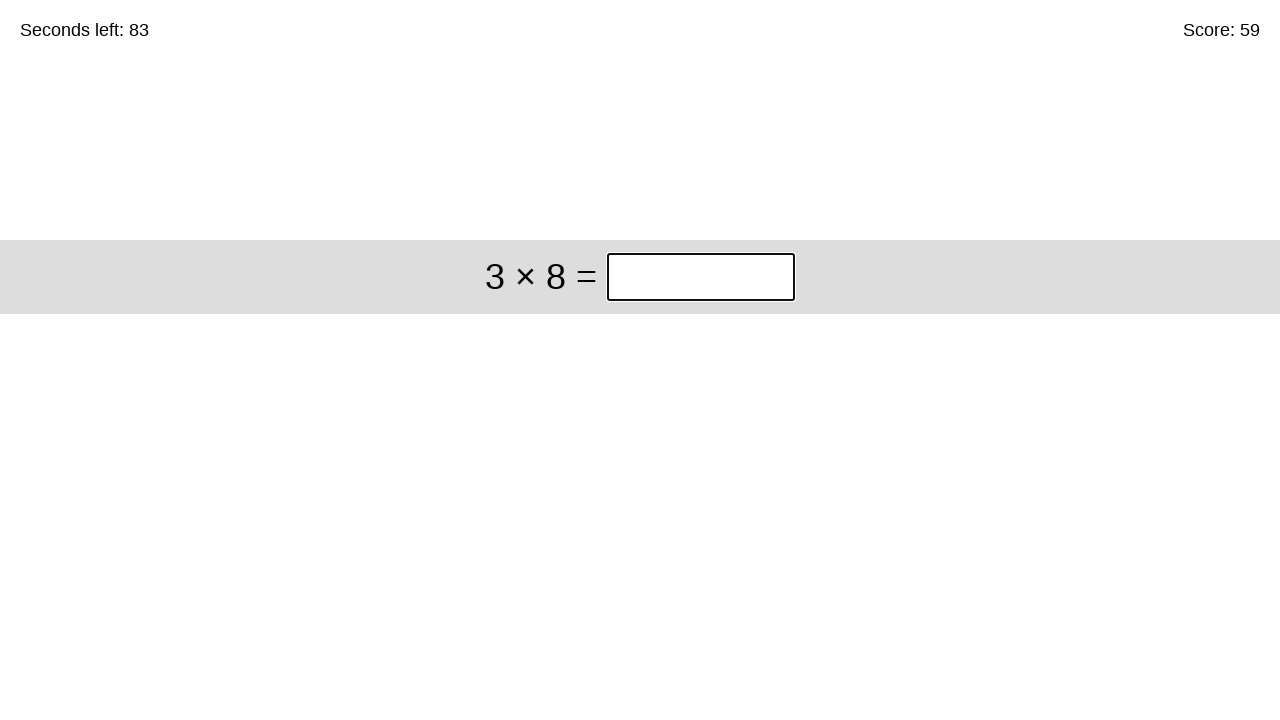

Pressed Enter to submit answer on //div[@class='start']//input[@class='answer']
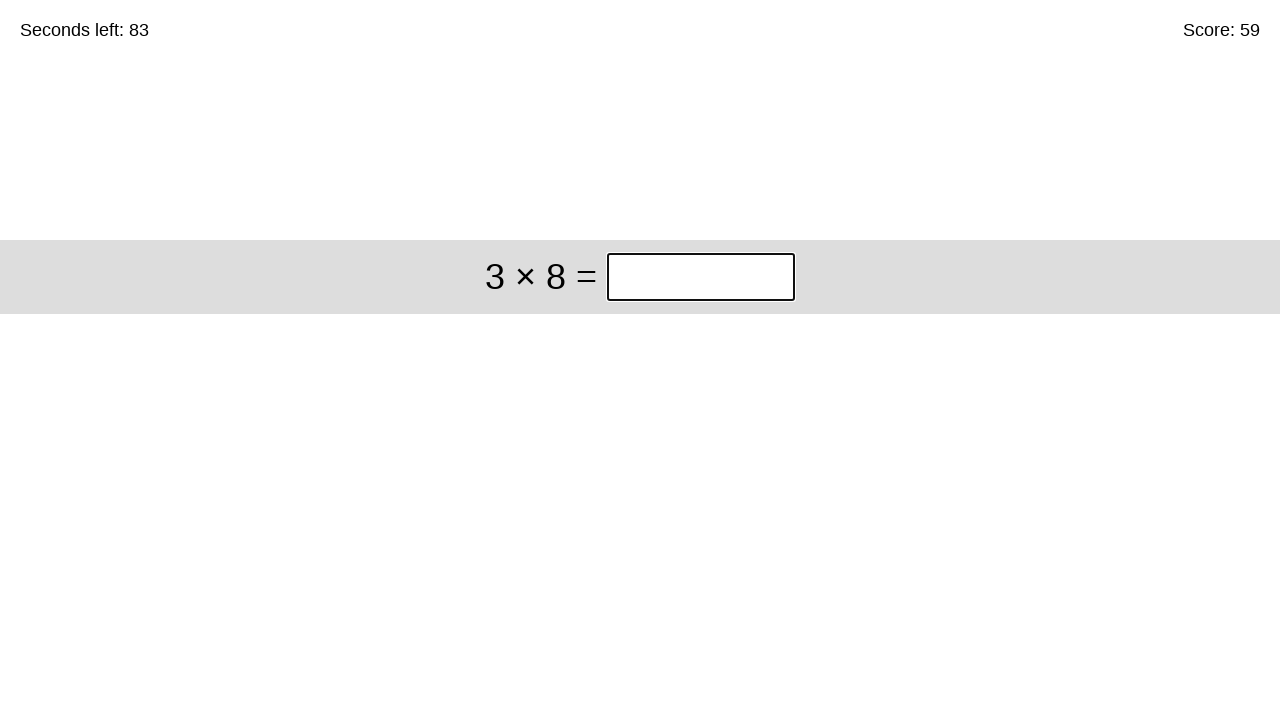

Retrieved timer text content
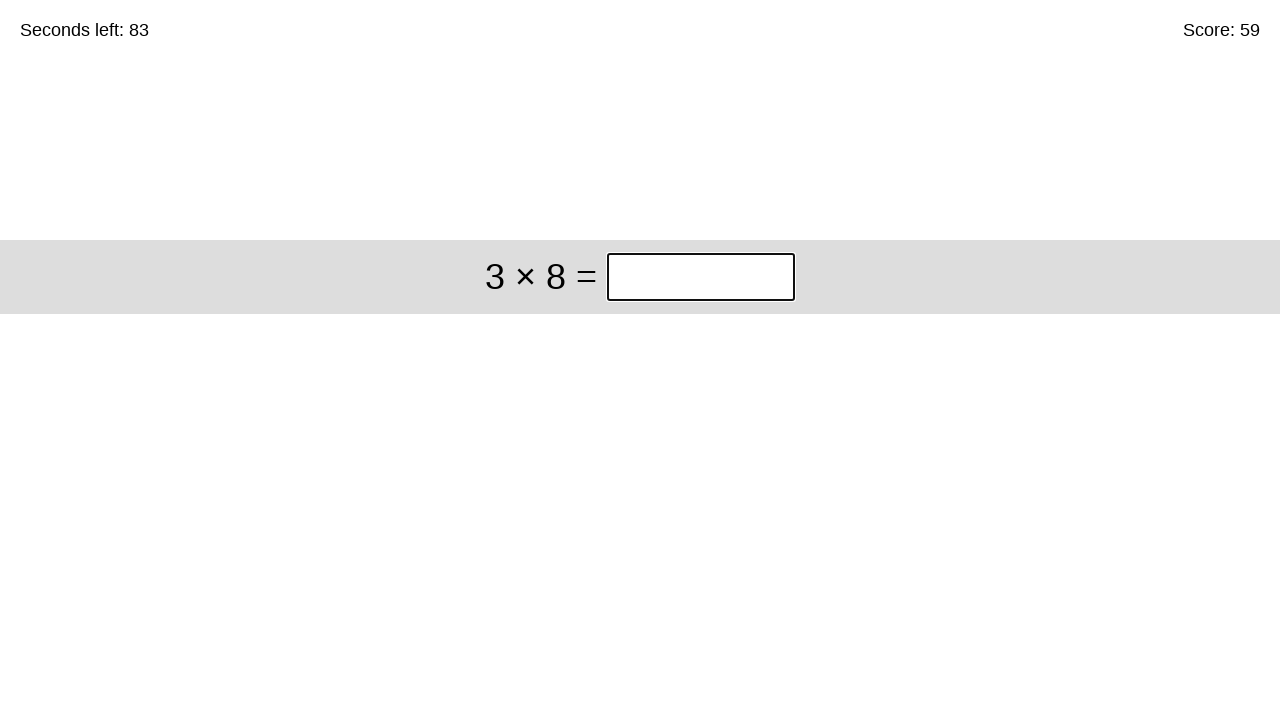

Retrieved math problem: 3 × 8
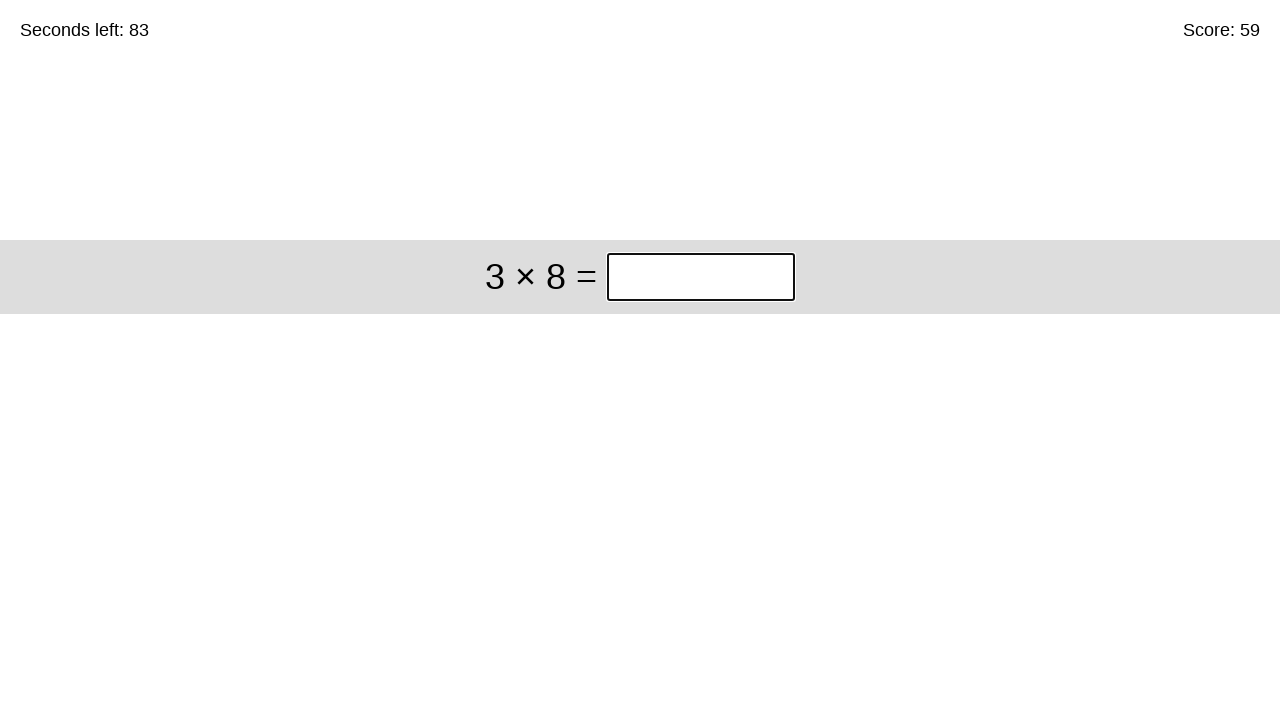

Calculated answer: 24
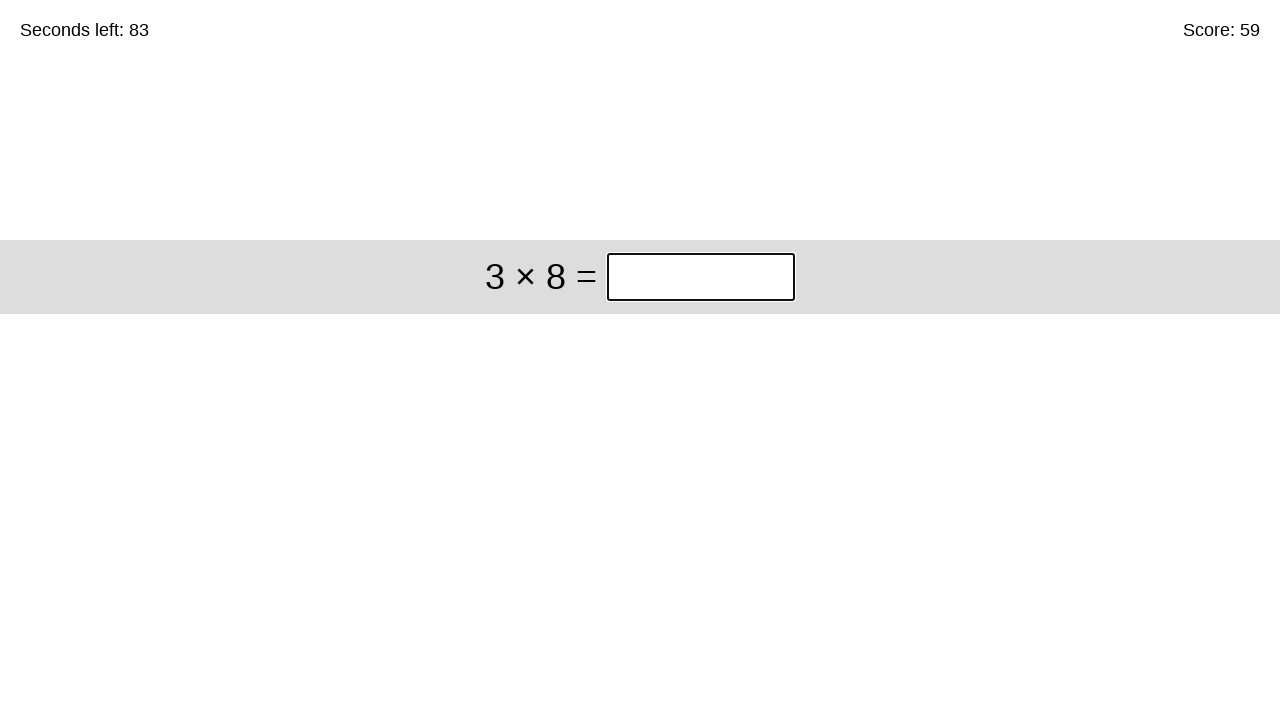

Filled answer field with 24 on //div[@class='start']//input[@class='answer']
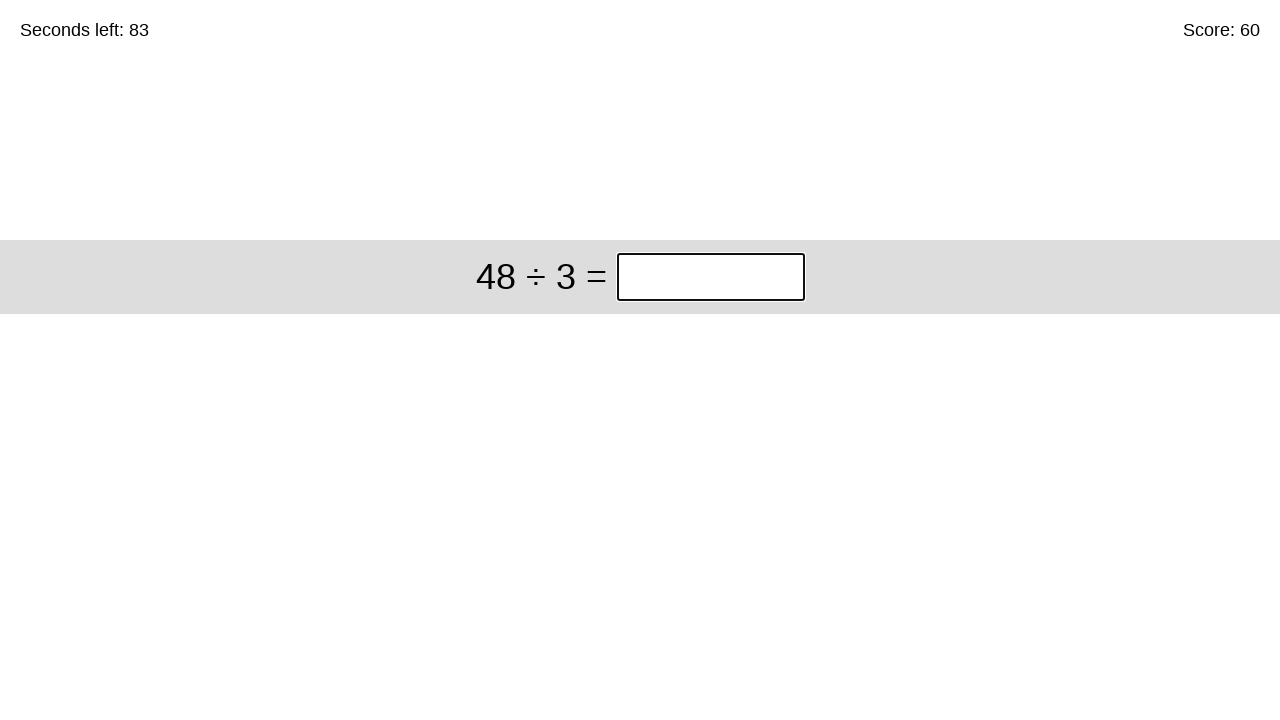

Pressed Enter to submit answer on //div[@class='start']//input[@class='answer']
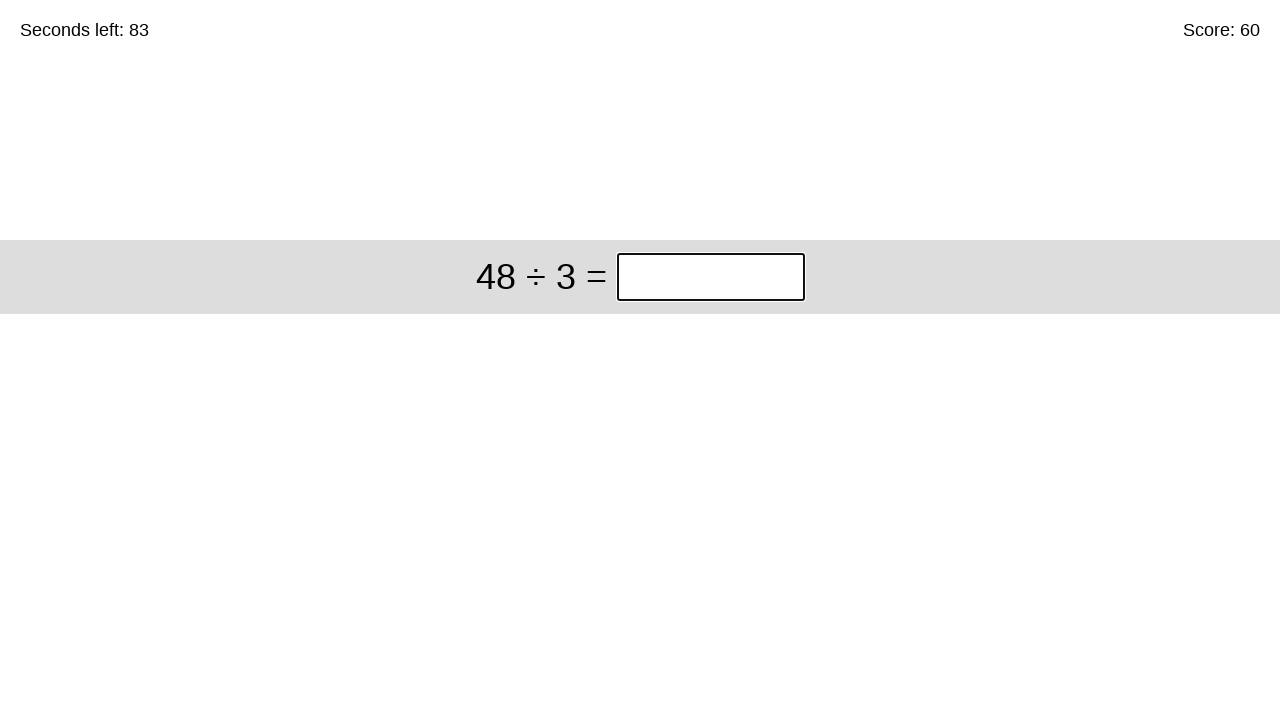

Retrieved timer text content
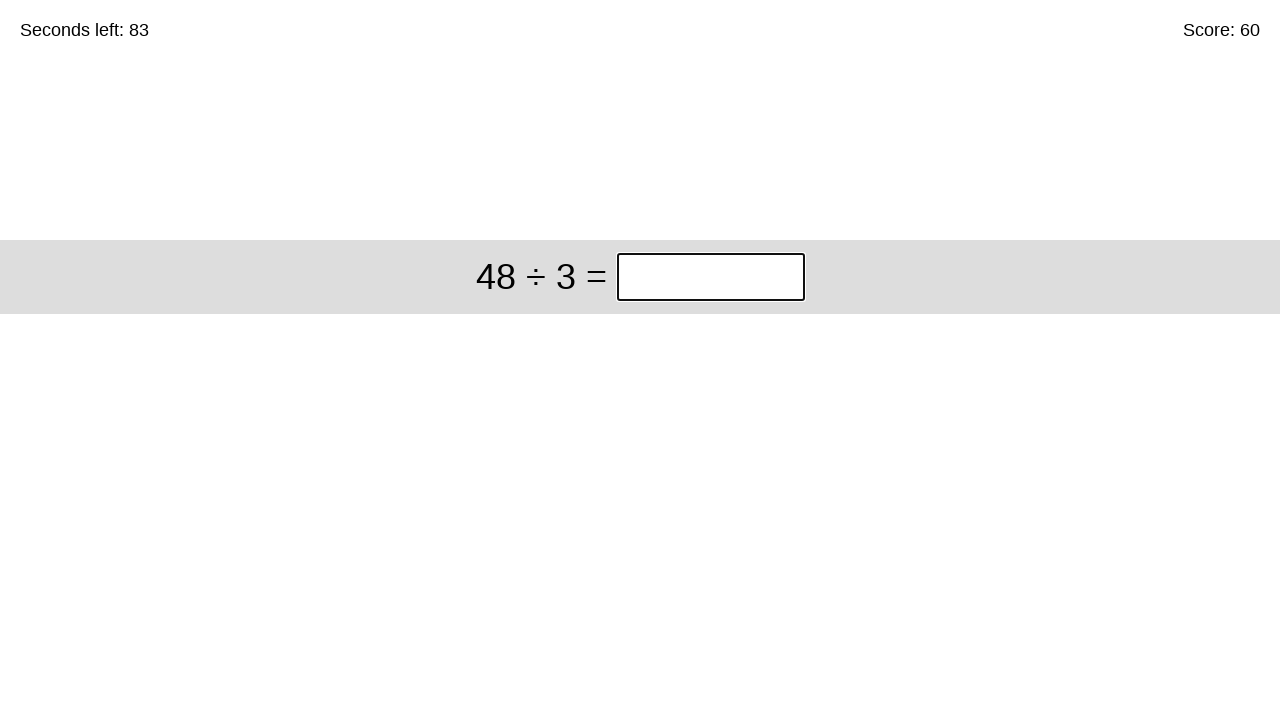

Retrieved math problem: 48 ÷ 3
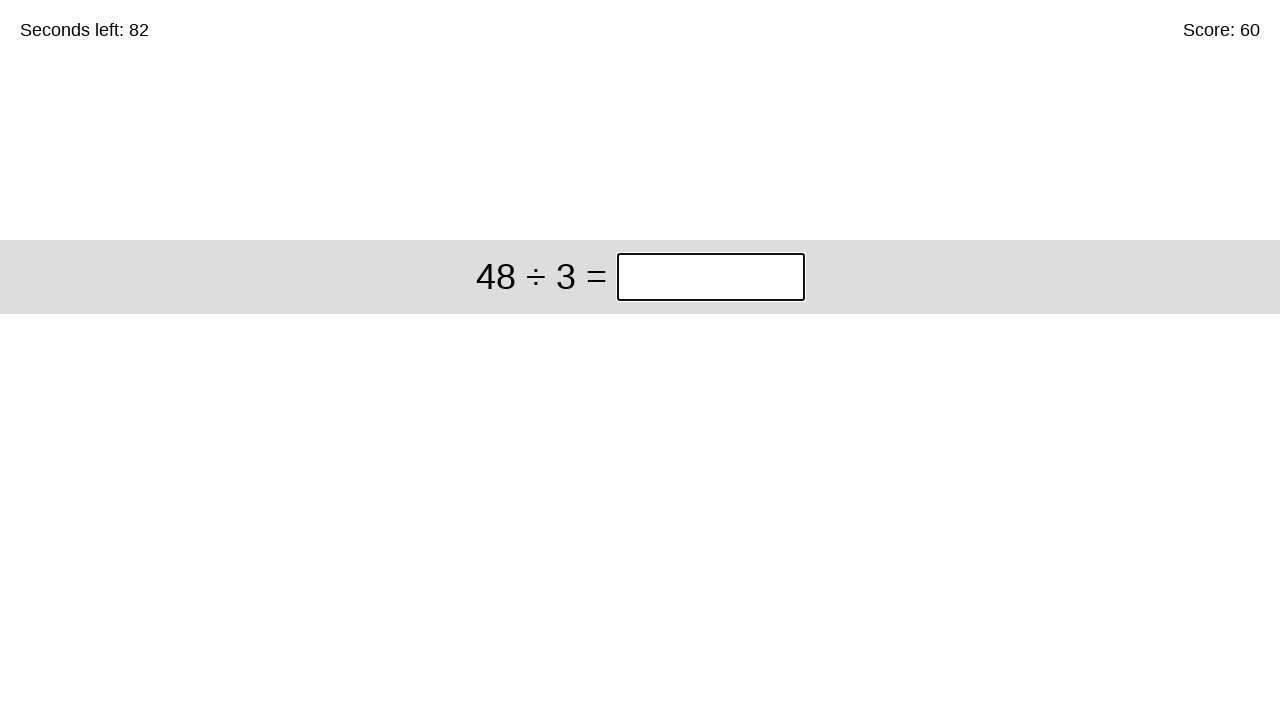

Calculated answer: 16
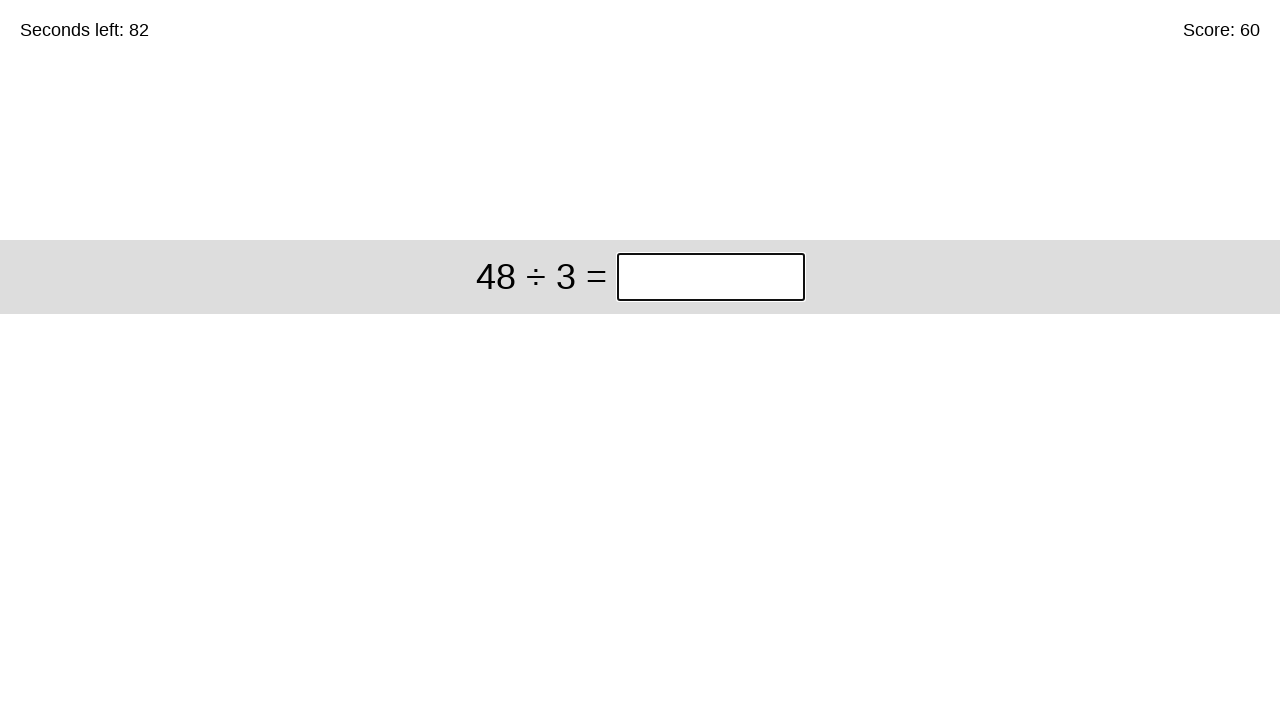

Filled answer field with 16 on //div[@class='start']//input[@class='answer']
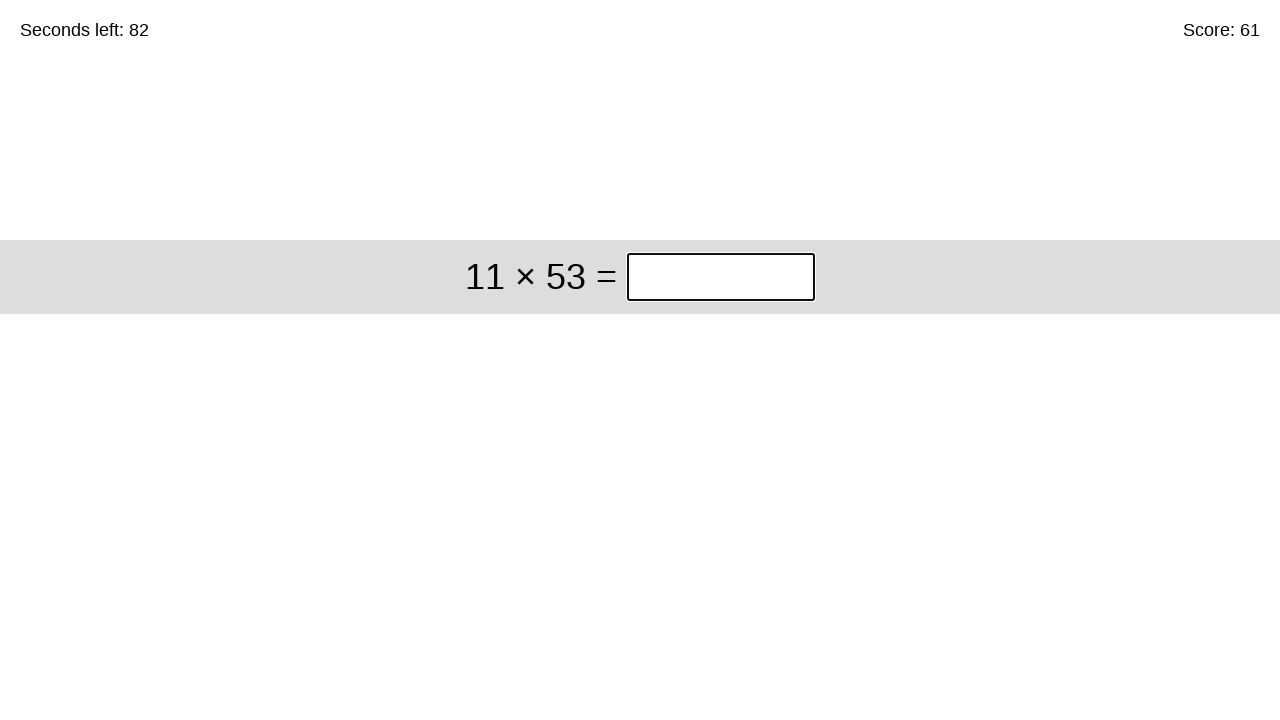

Pressed Enter to submit answer on //div[@class='start']//input[@class='answer']
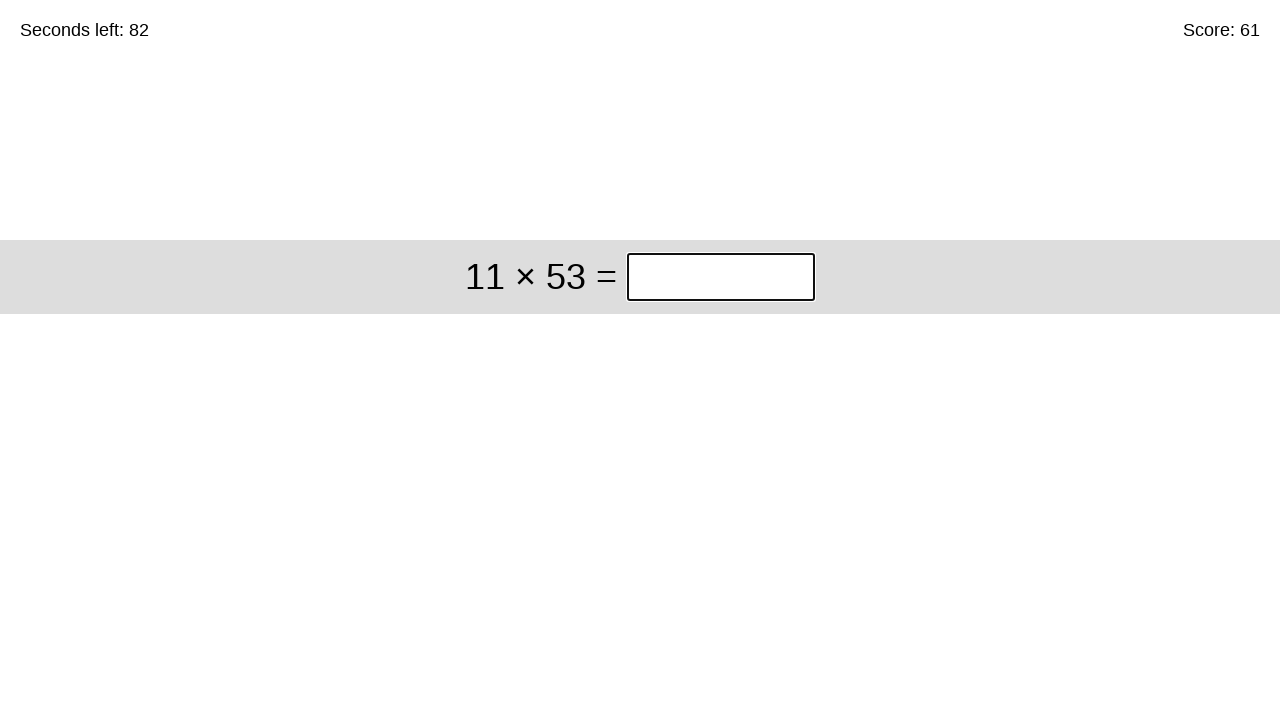

Retrieved timer text content
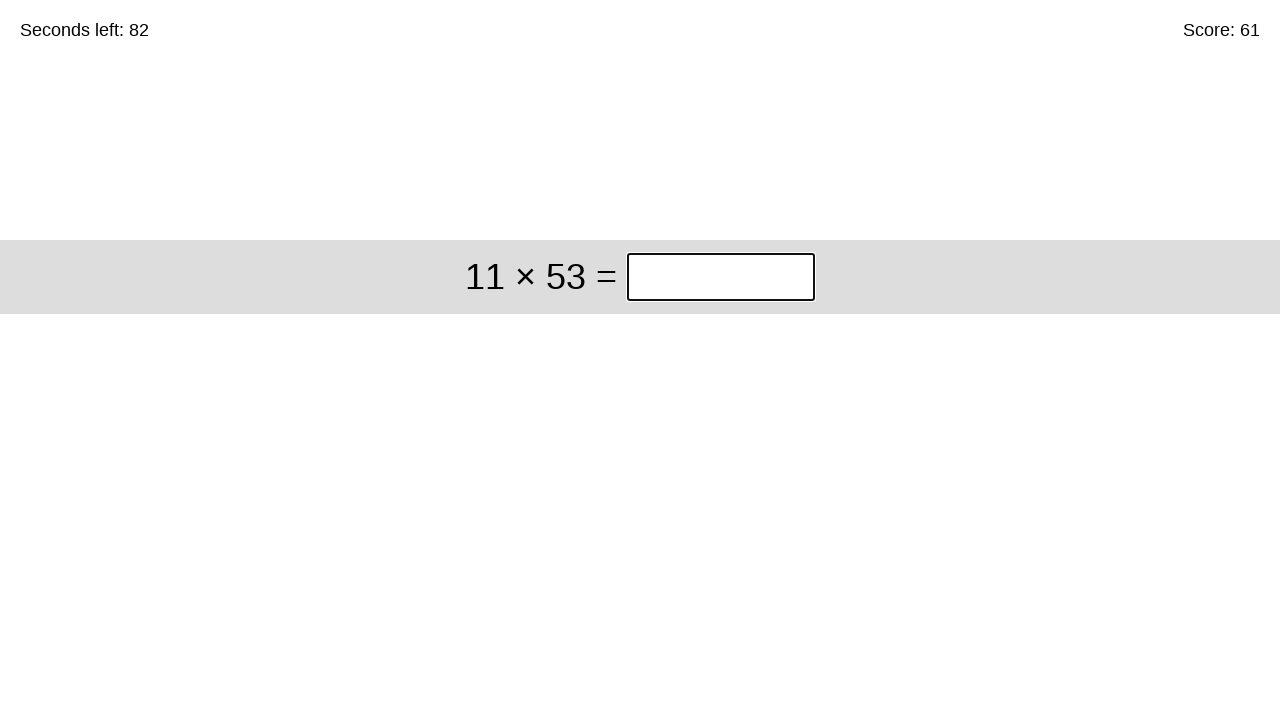

Retrieved math problem: 11 × 53
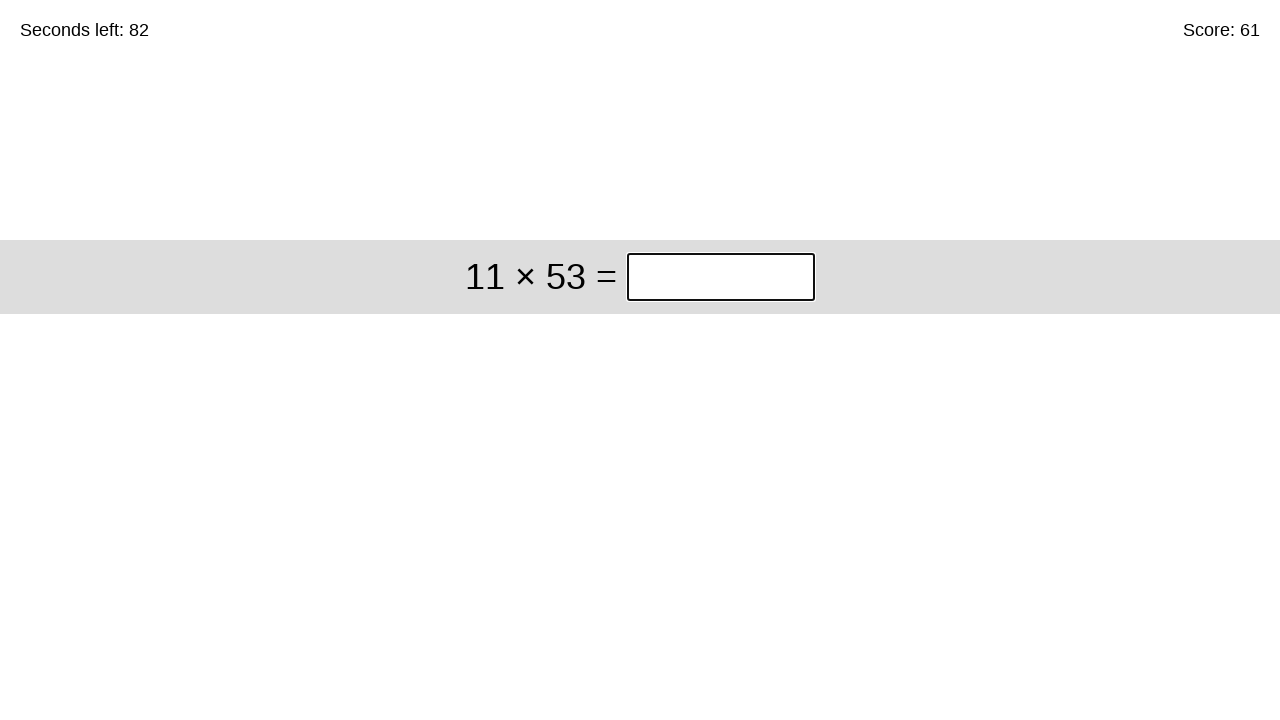

Calculated answer: 583
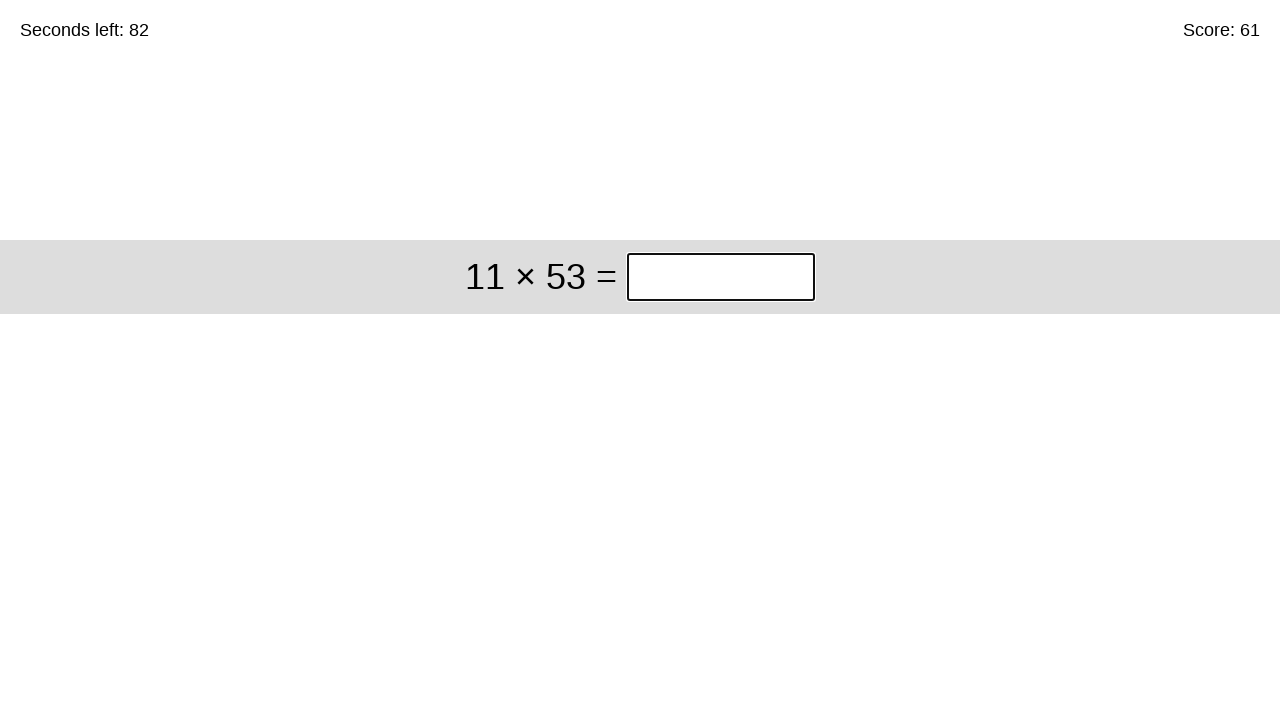

Filled answer field with 583 on //div[@class='start']//input[@class='answer']
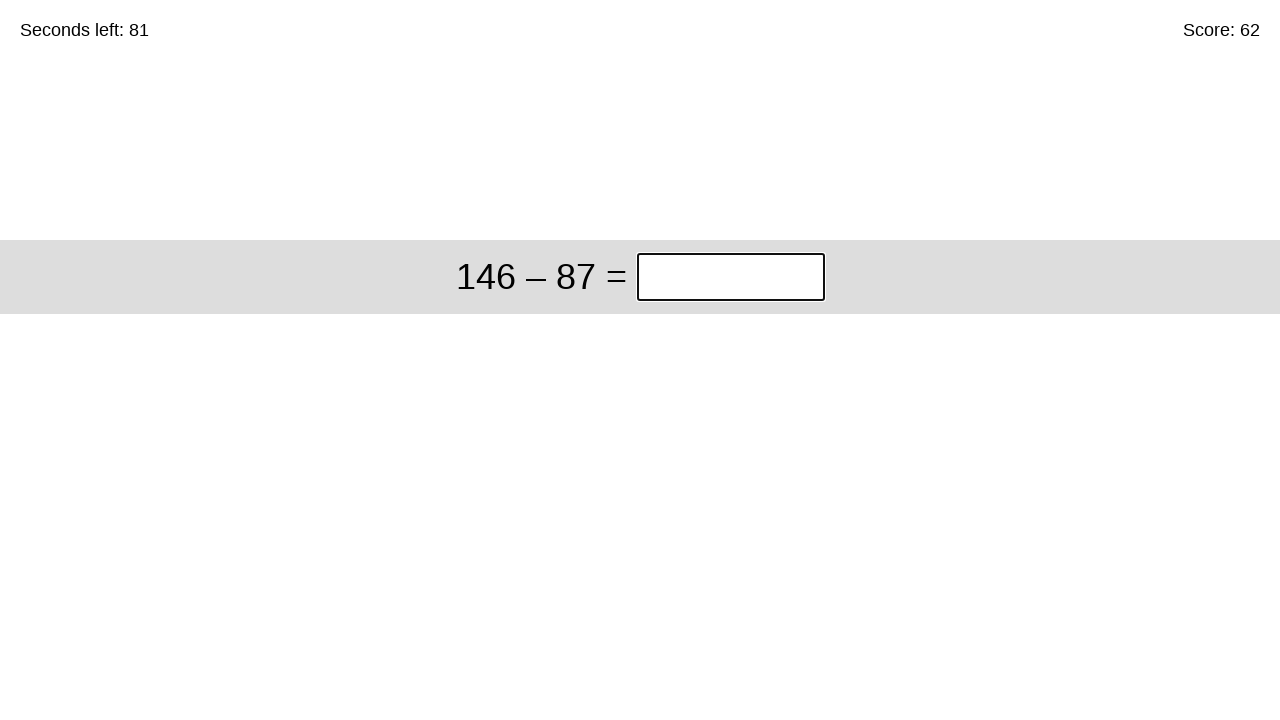

Pressed Enter to submit answer on //div[@class='start']//input[@class='answer']
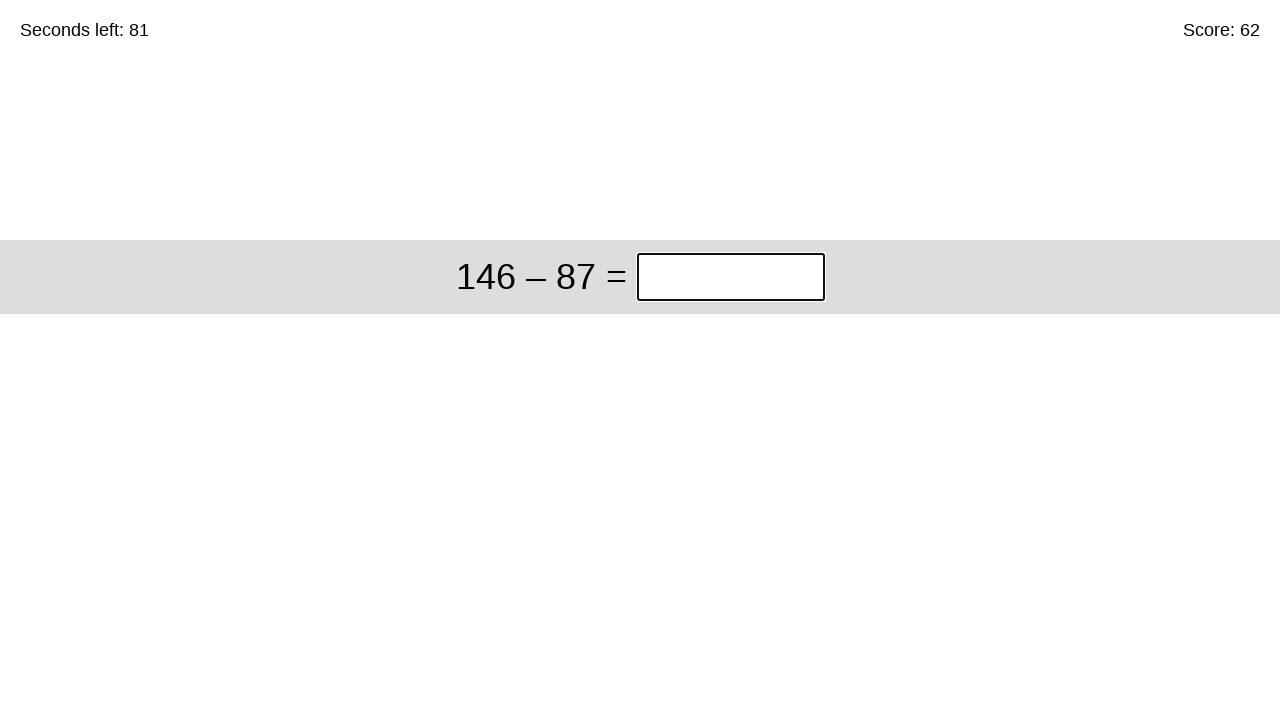

Retrieved timer text content
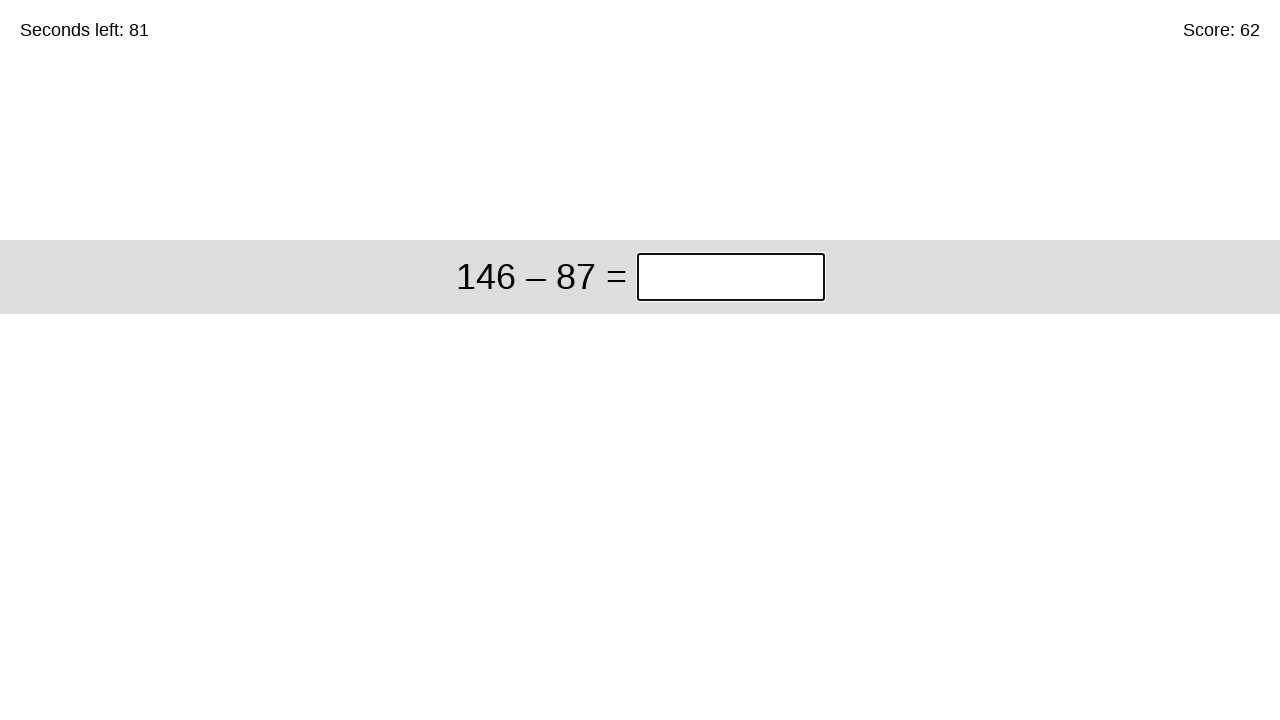

Retrieved math problem: 146 – 87
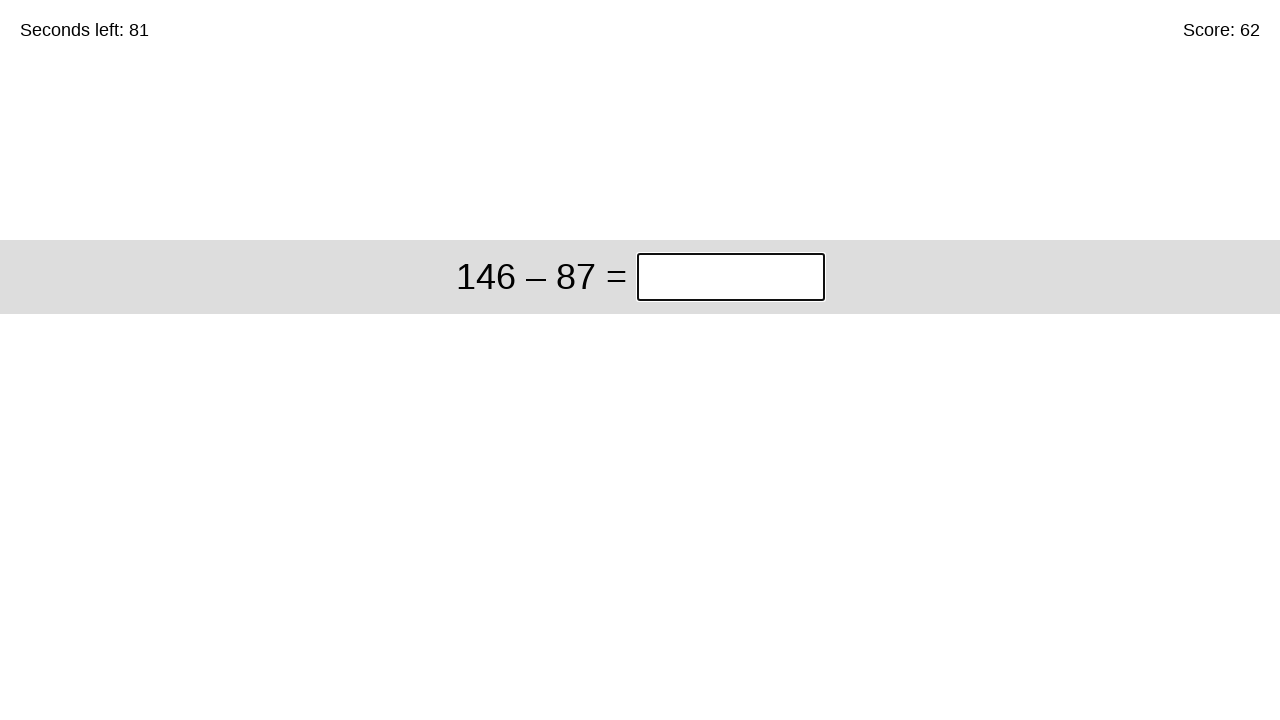

Calculated answer: 59
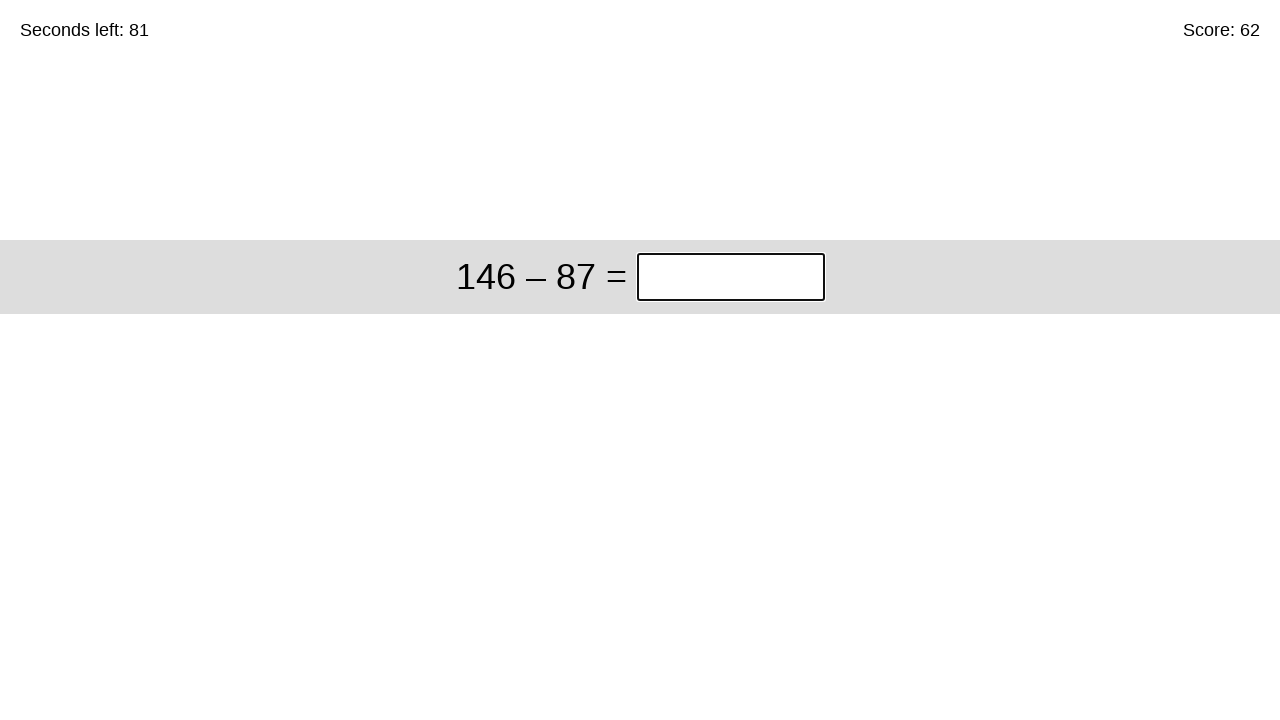

Filled answer field with 59 on //div[@class='start']//input[@class='answer']
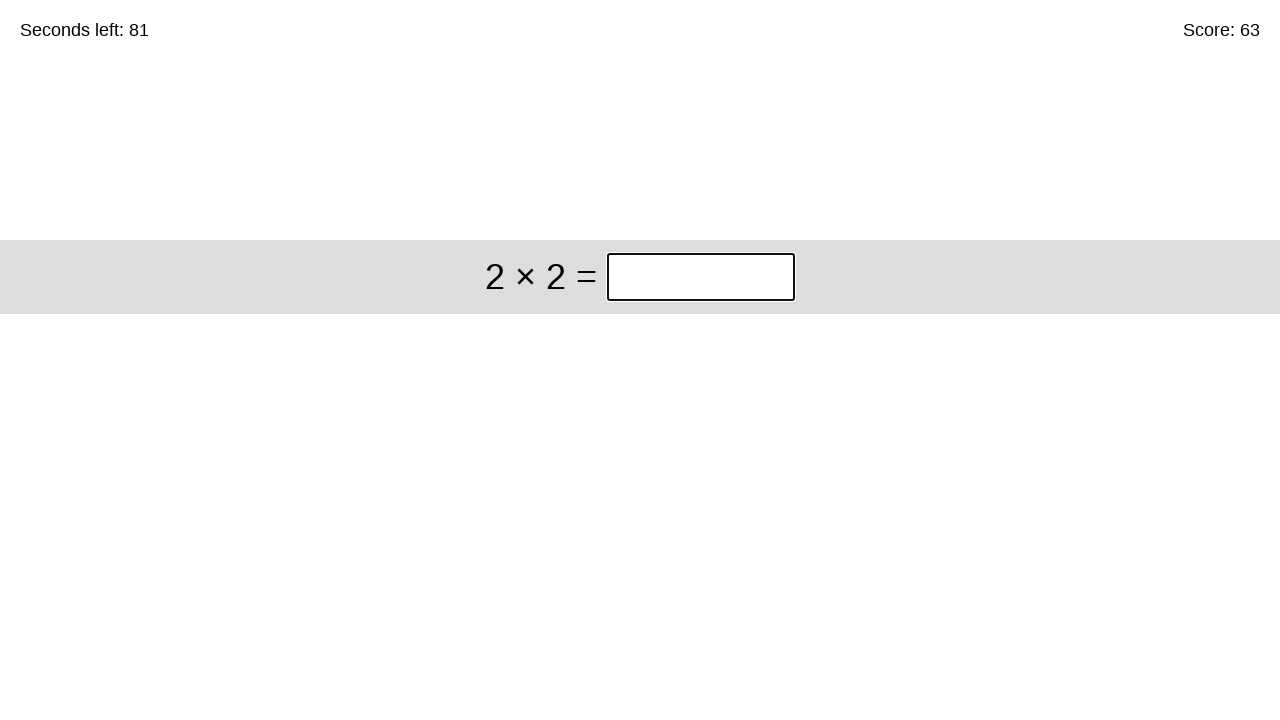

Pressed Enter to submit answer on //div[@class='start']//input[@class='answer']
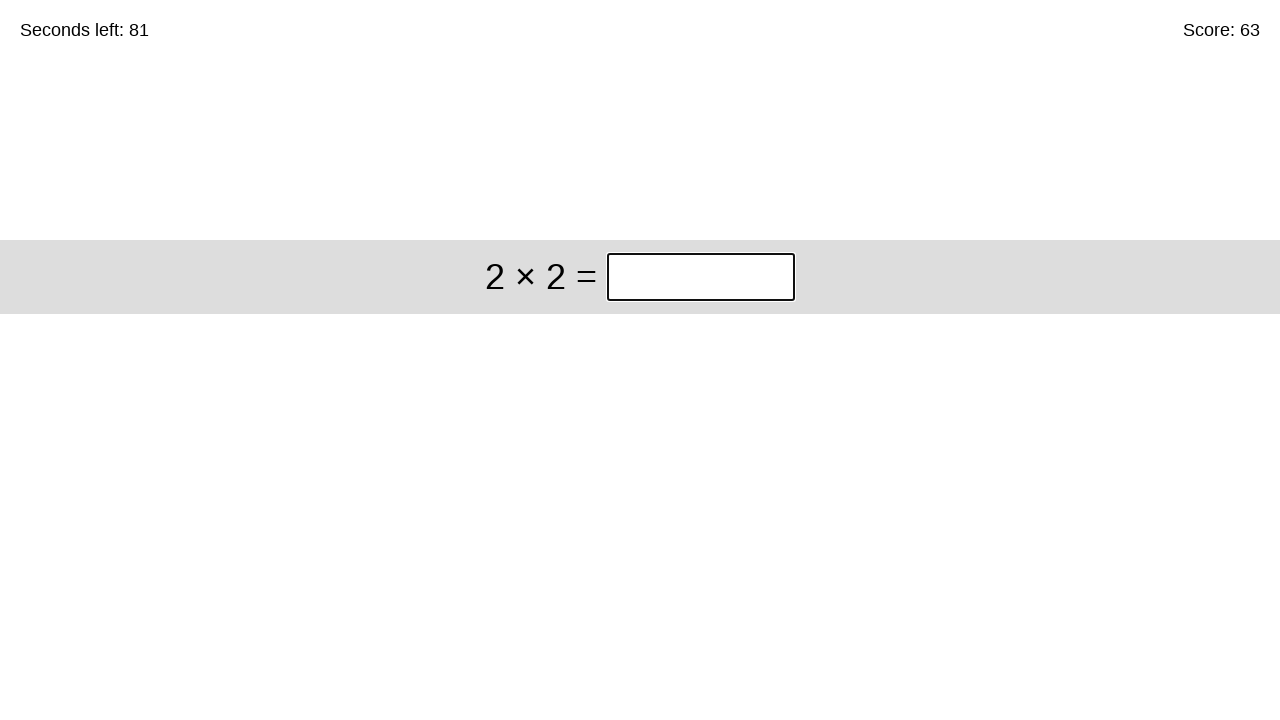

Retrieved timer text content
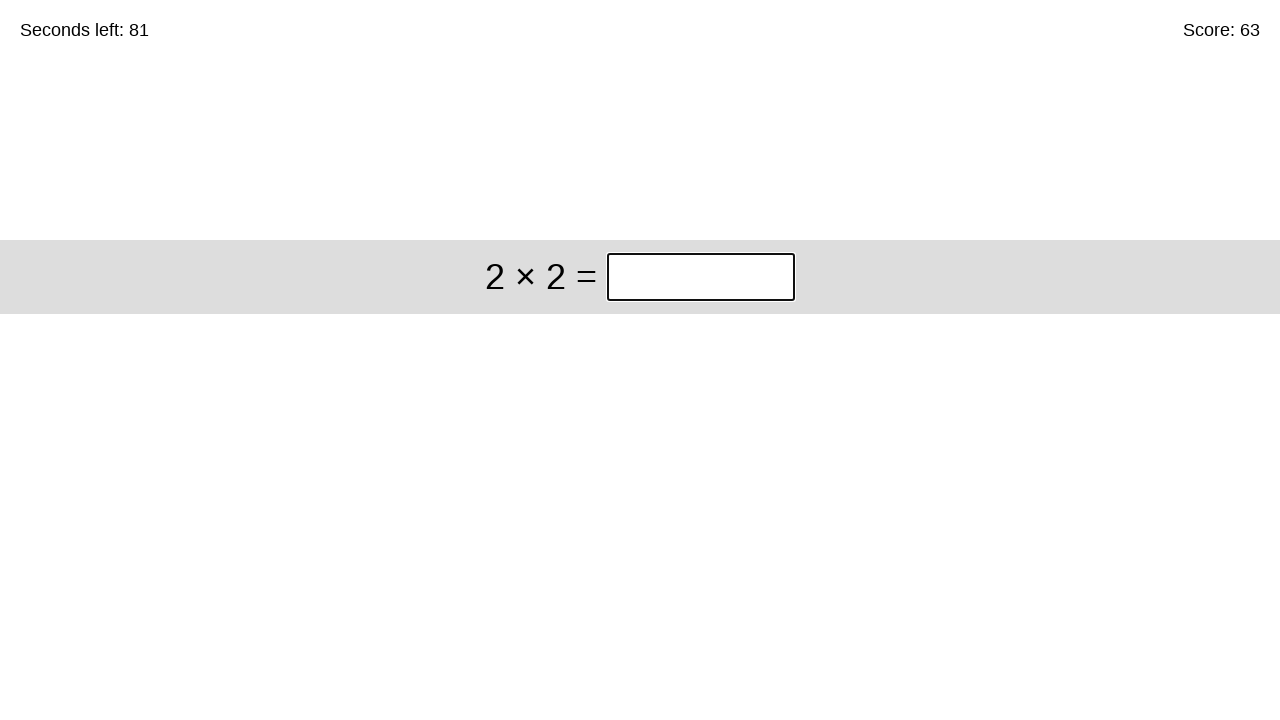

Retrieved math problem: 2 × 2
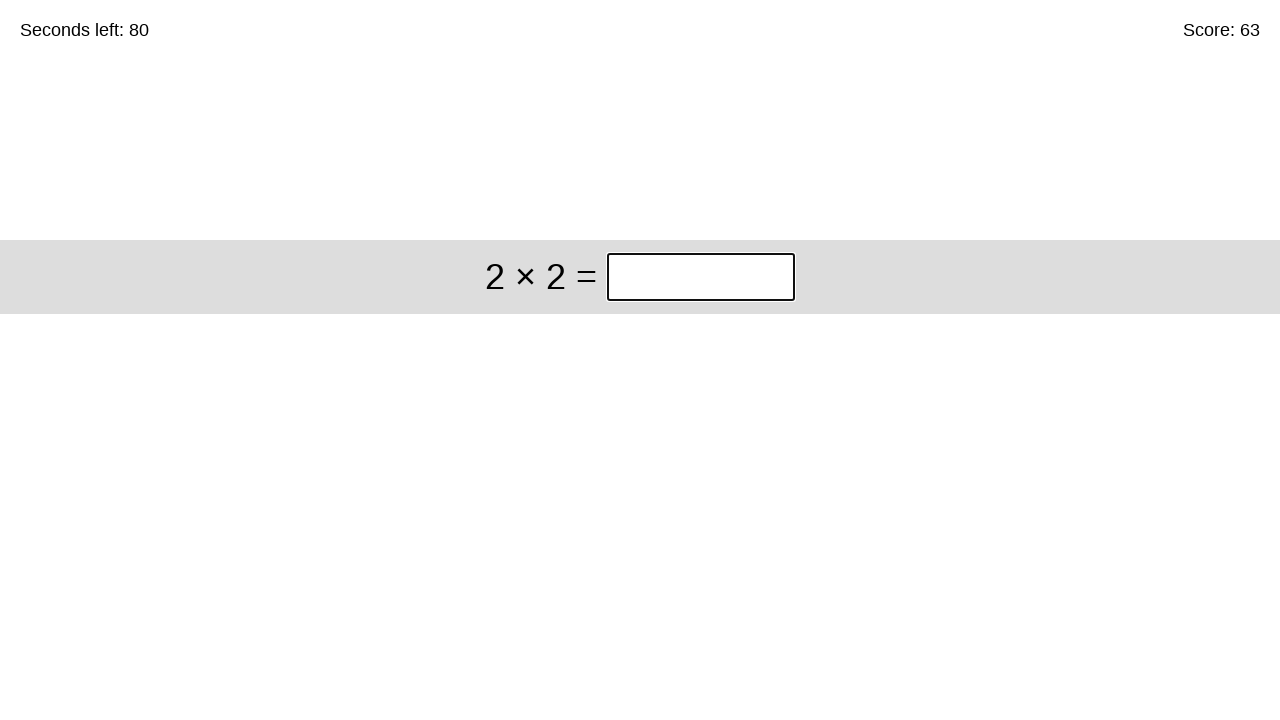

Calculated answer: 4
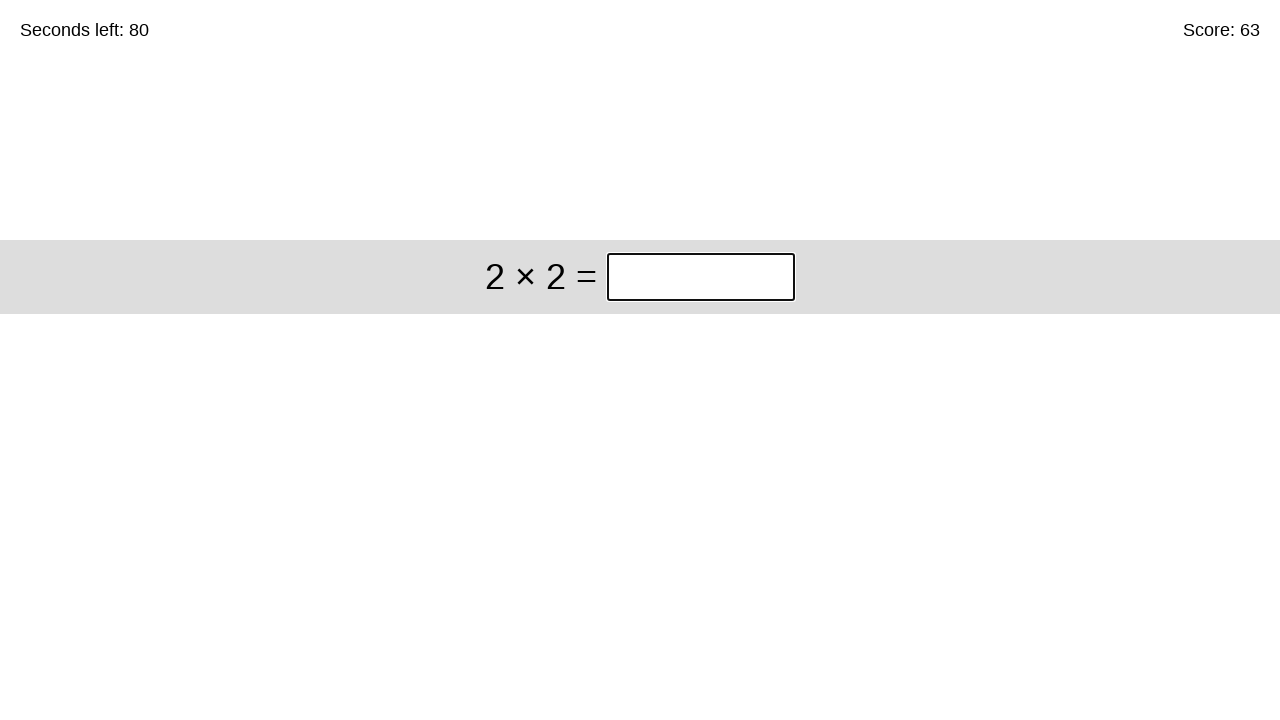

Filled answer field with 4 on //div[@class='start']//input[@class='answer']
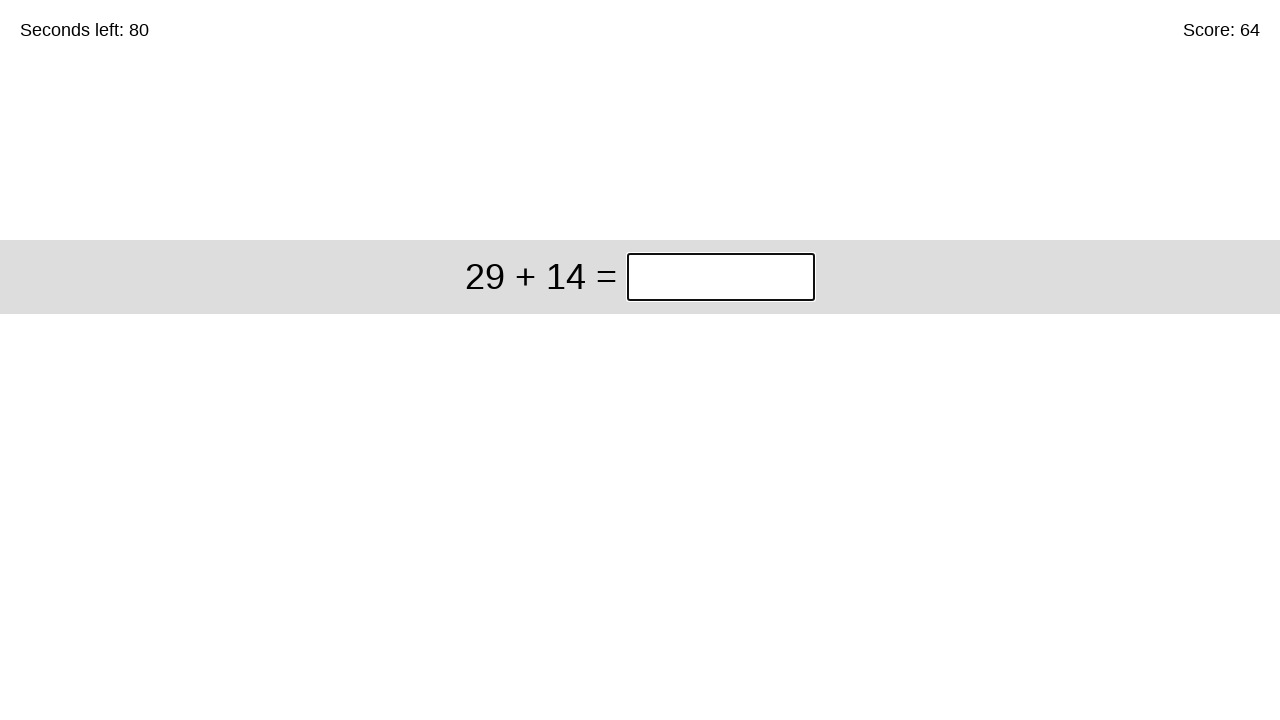

Pressed Enter to submit answer on //div[@class='start']//input[@class='answer']
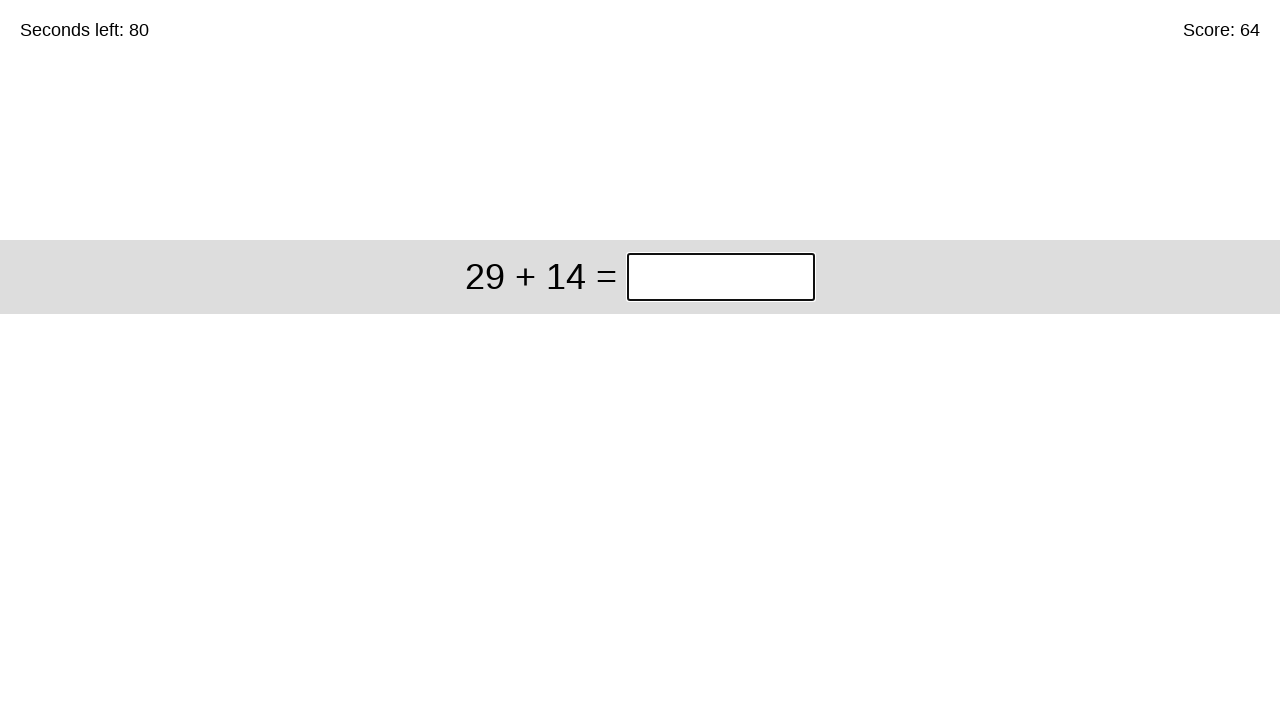

Retrieved timer text content
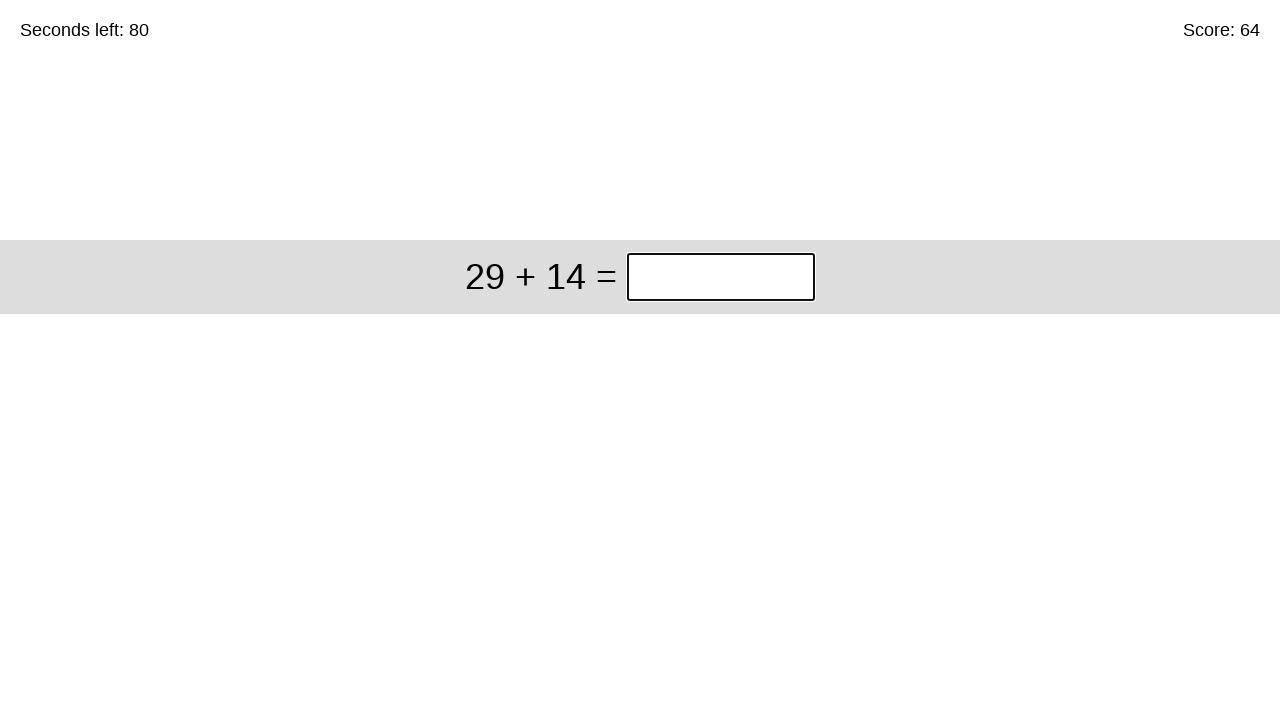

Retrieved math problem: 29 + 14
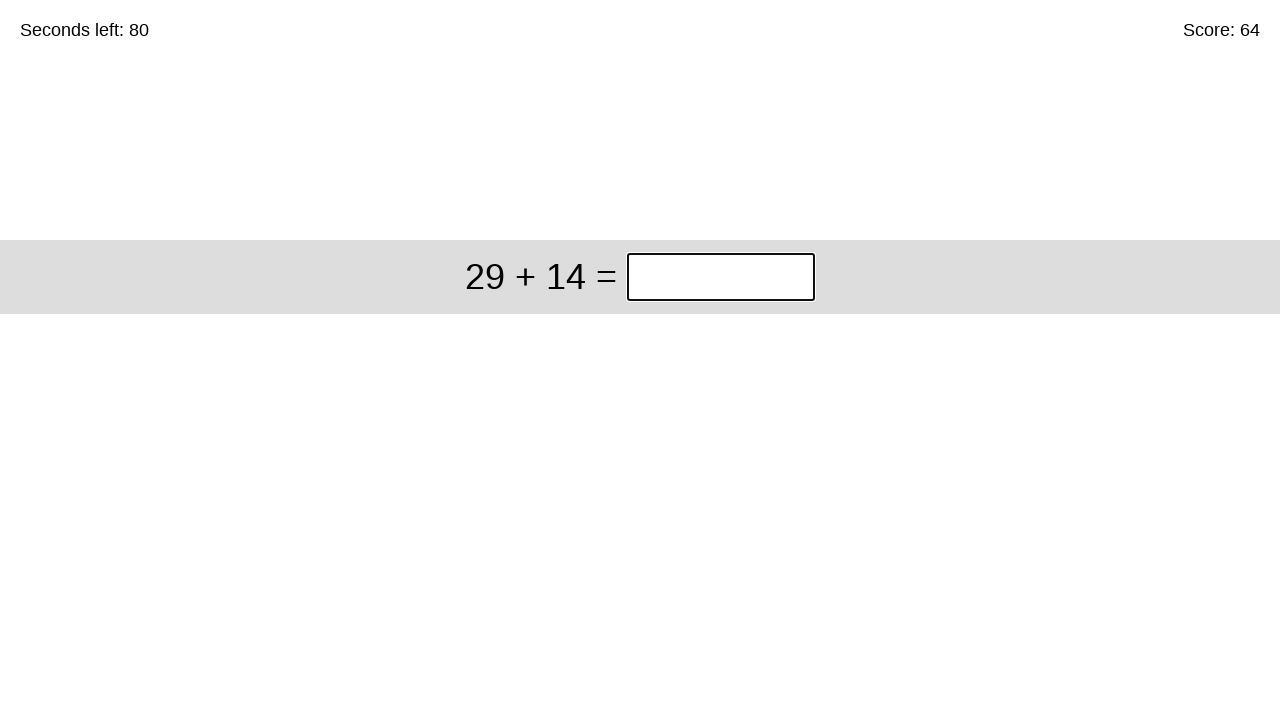

Calculated answer: 43
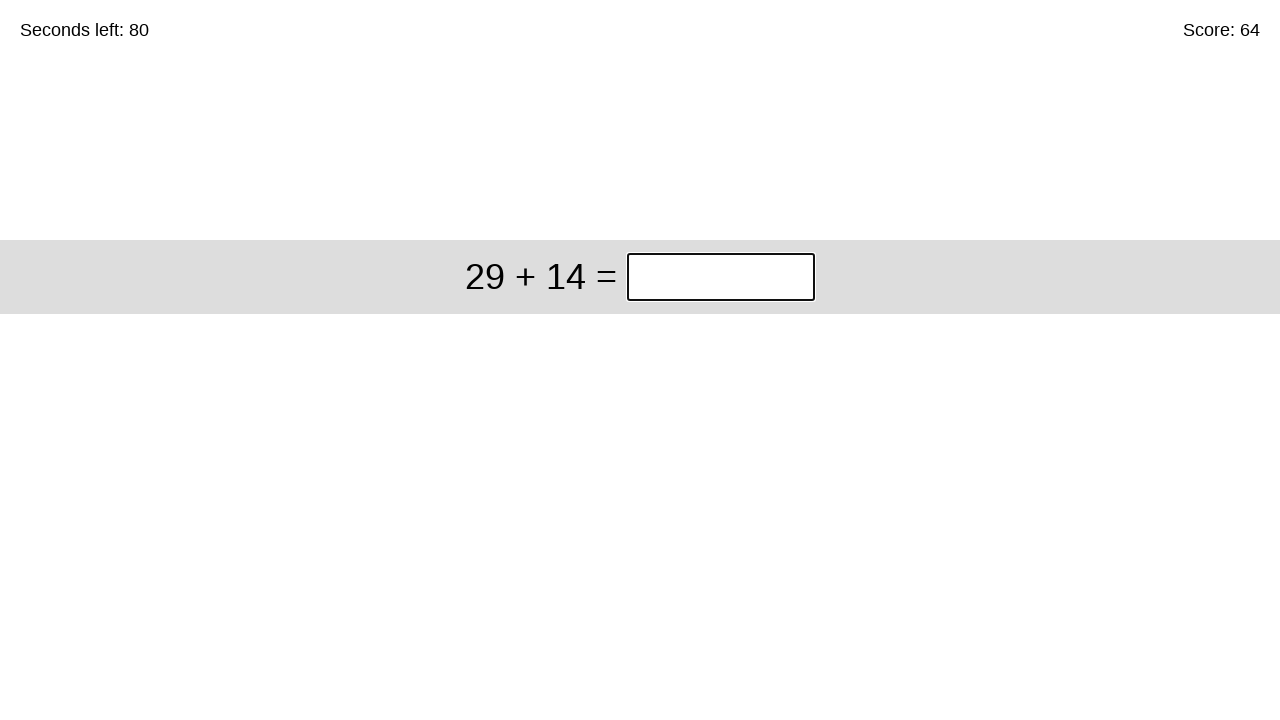

Filled answer field with 43 on //div[@class='start']//input[@class='answer']
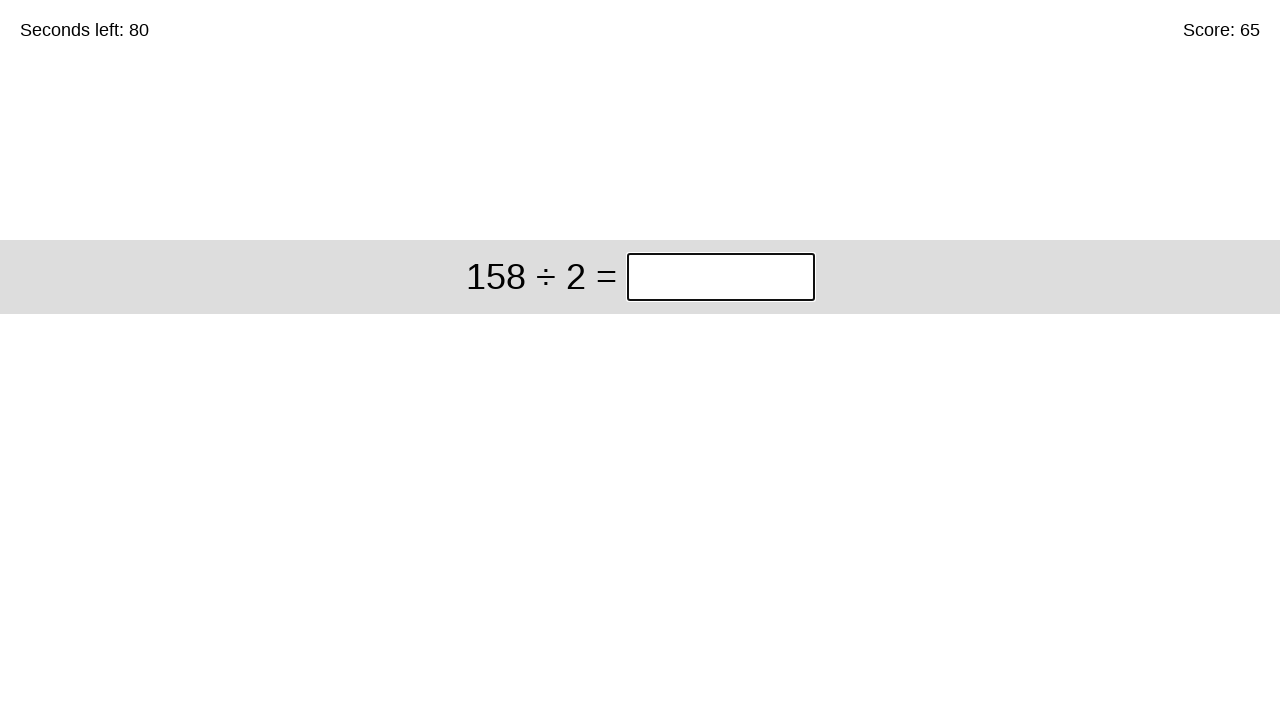

Pressed Enter to submit answer on //div[@class='start']//input[@class='answer']
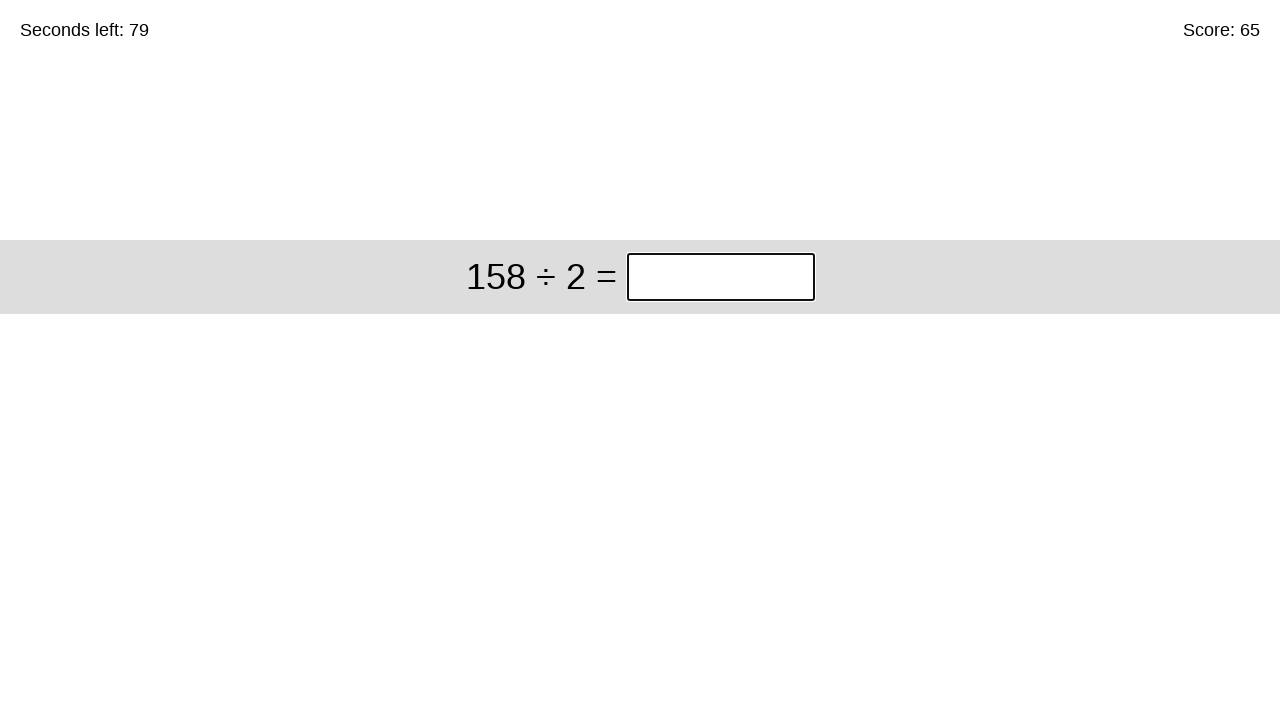

Retrieved timer text content
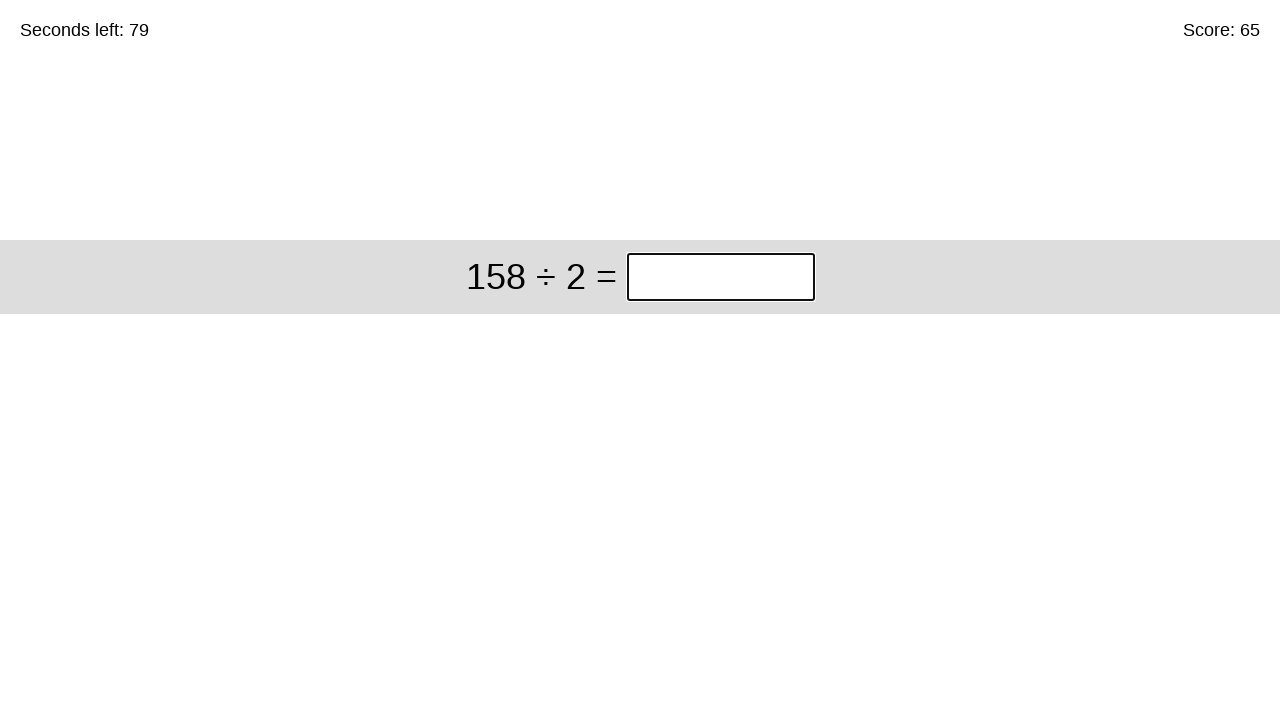

Retrieved math problem: 158 ÷ 2
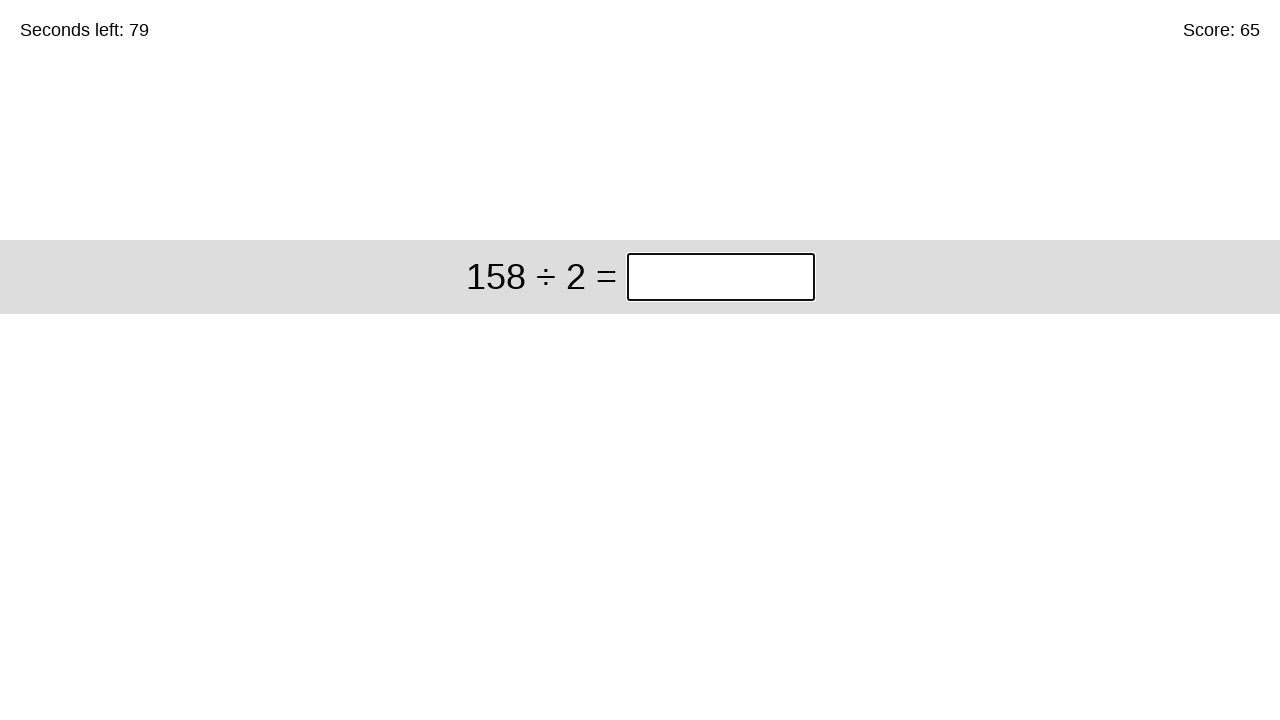

Calculated answer: 79
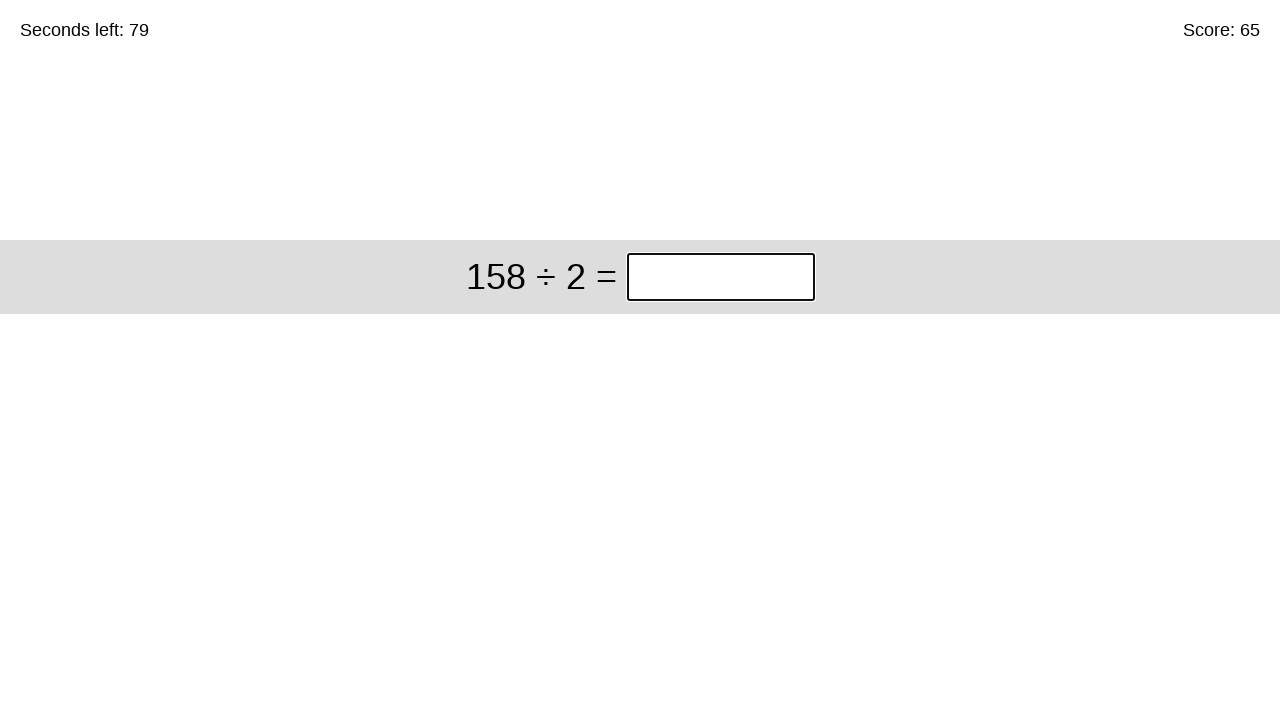

Filled answer field with 79 on //div[@class='start']//input[@class='answer']
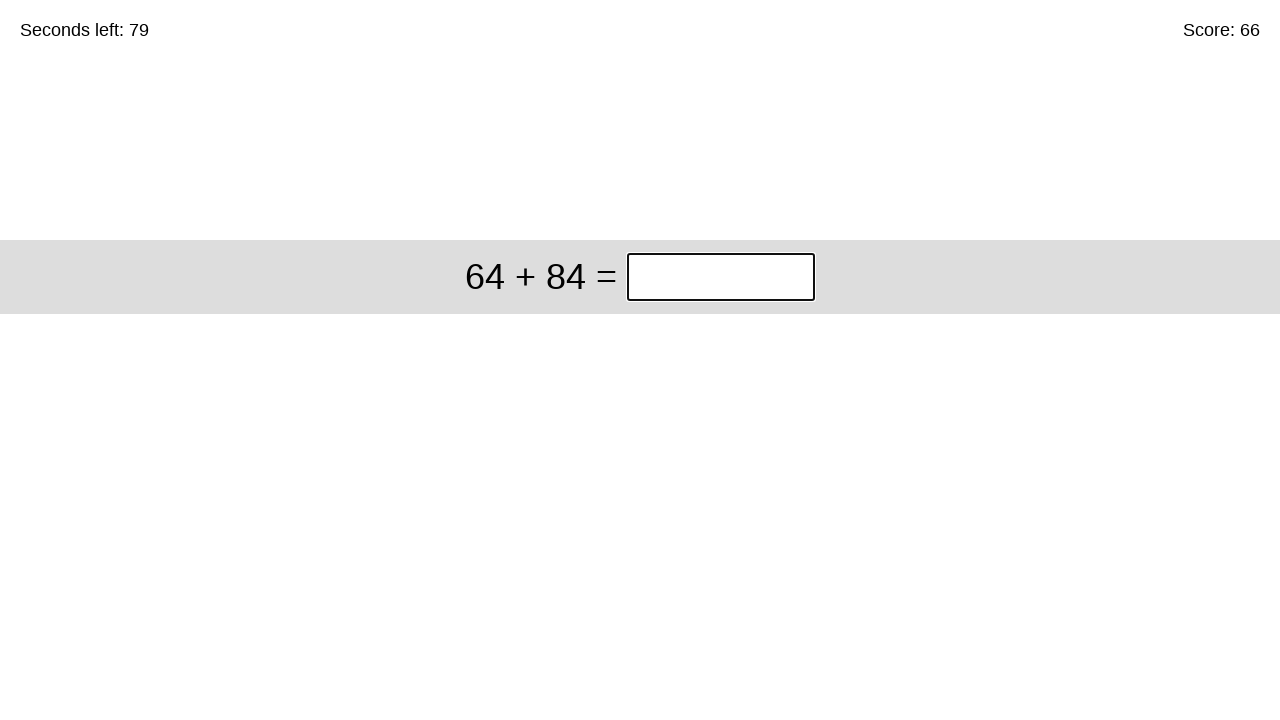

Pressed Enter to submit answer on //div[@class='start']//input[@class='answer']
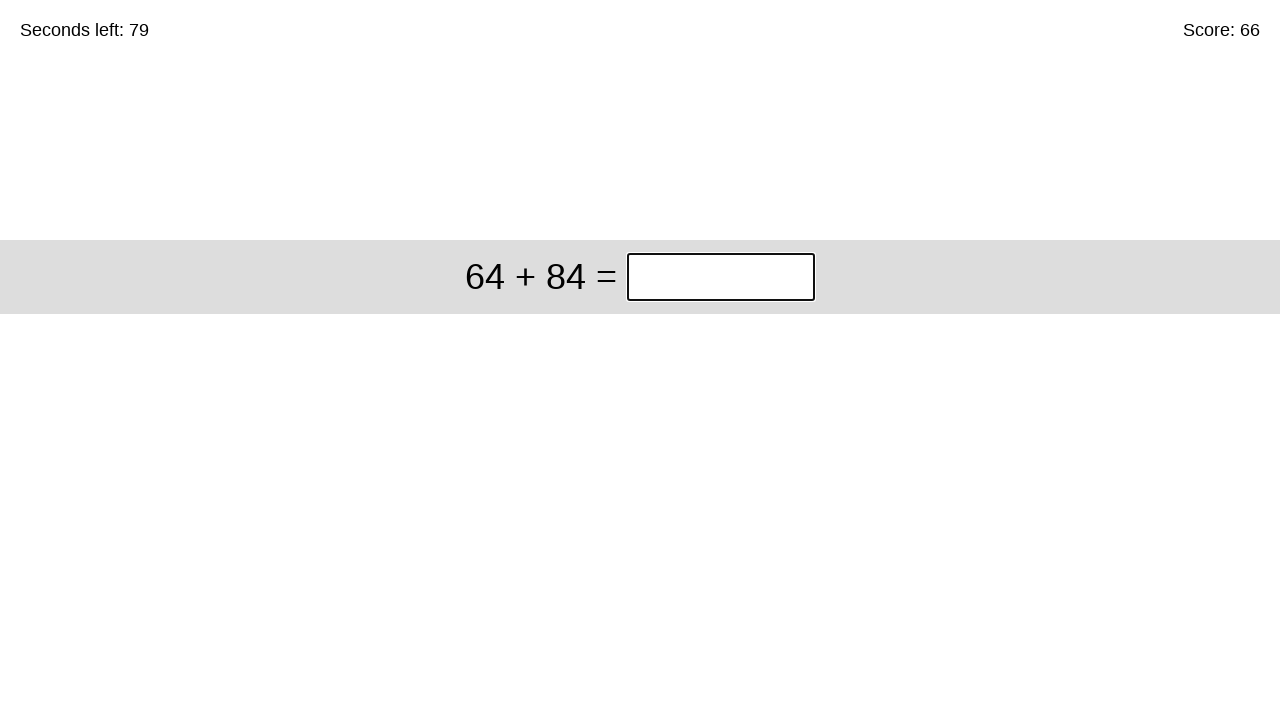

Retrieved timer text content
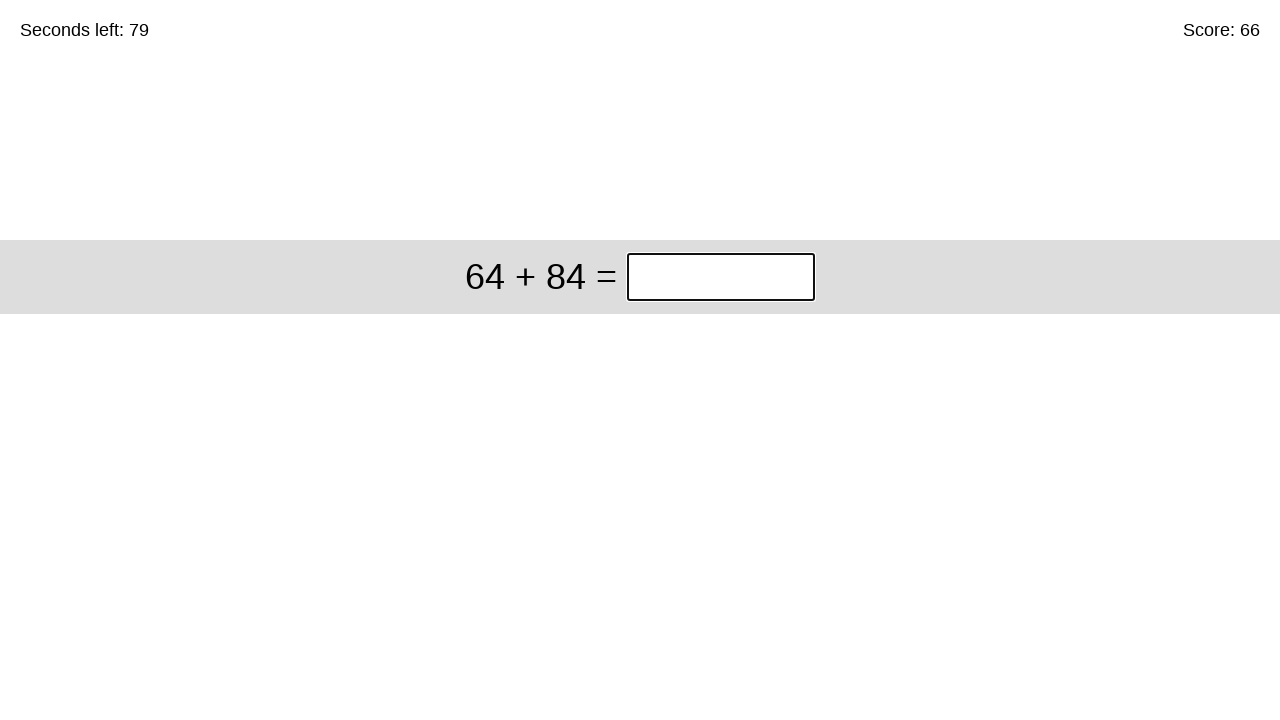

Retrieved math problem: 64 + 84
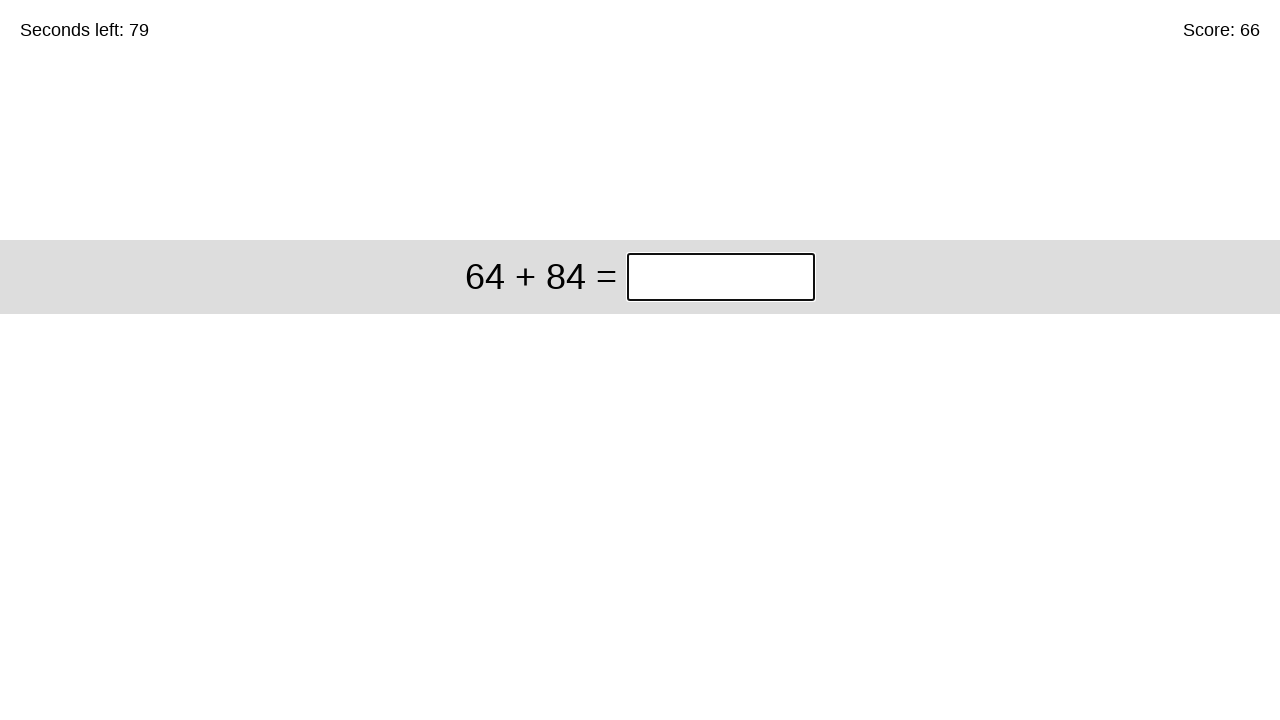

Calculated answer: 148
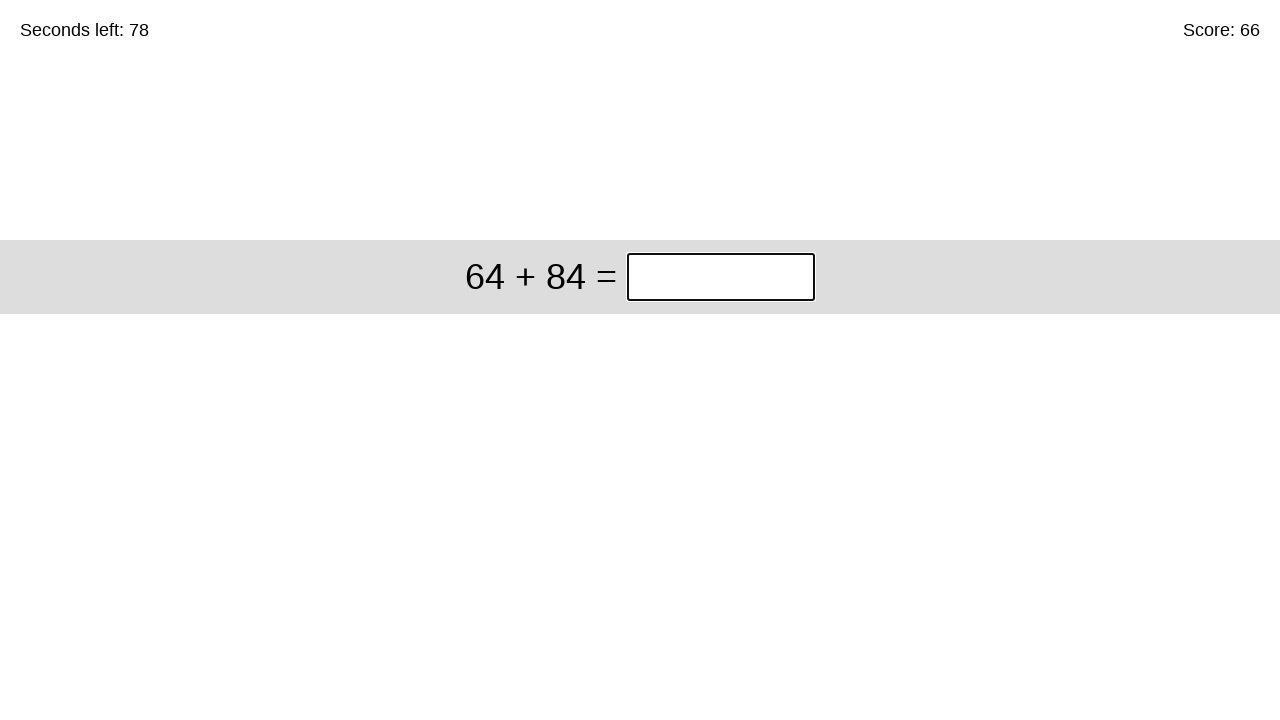

Filled answer field with 148 on //div[@class='start']//input[@class='answer']
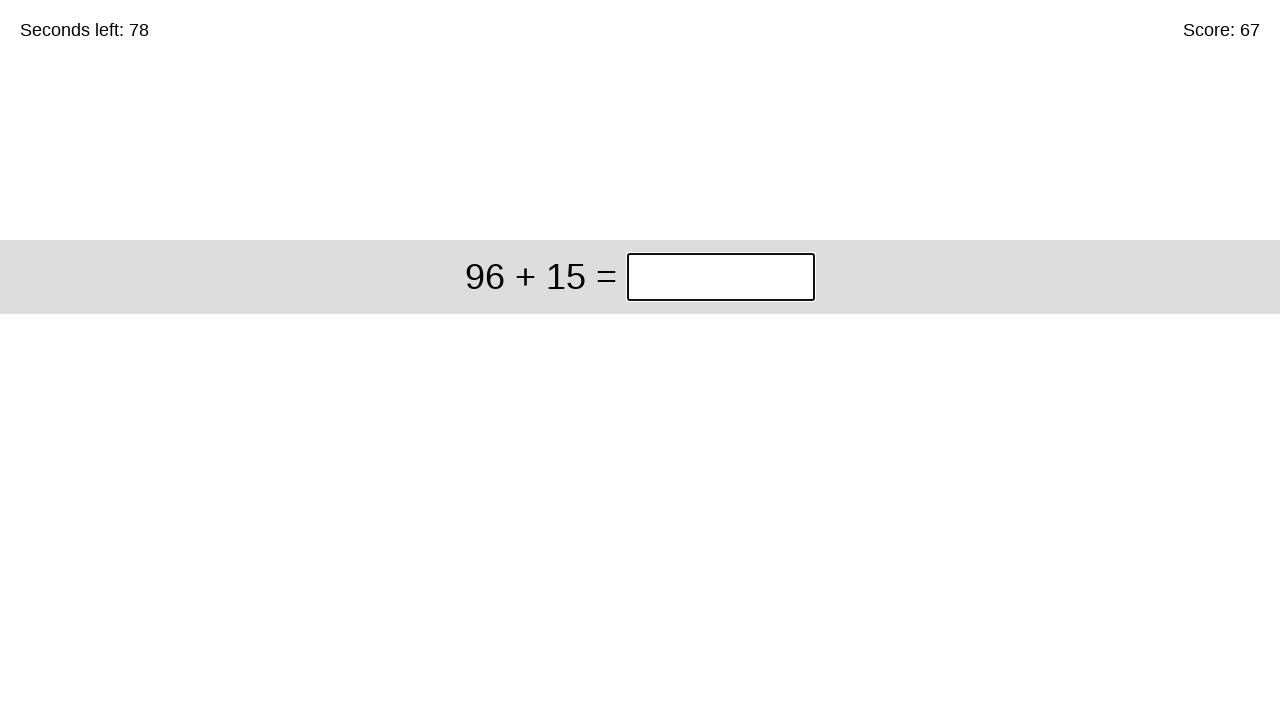

Pressed Enter to submit answer on //div[@class='start']//input[@class='answer']
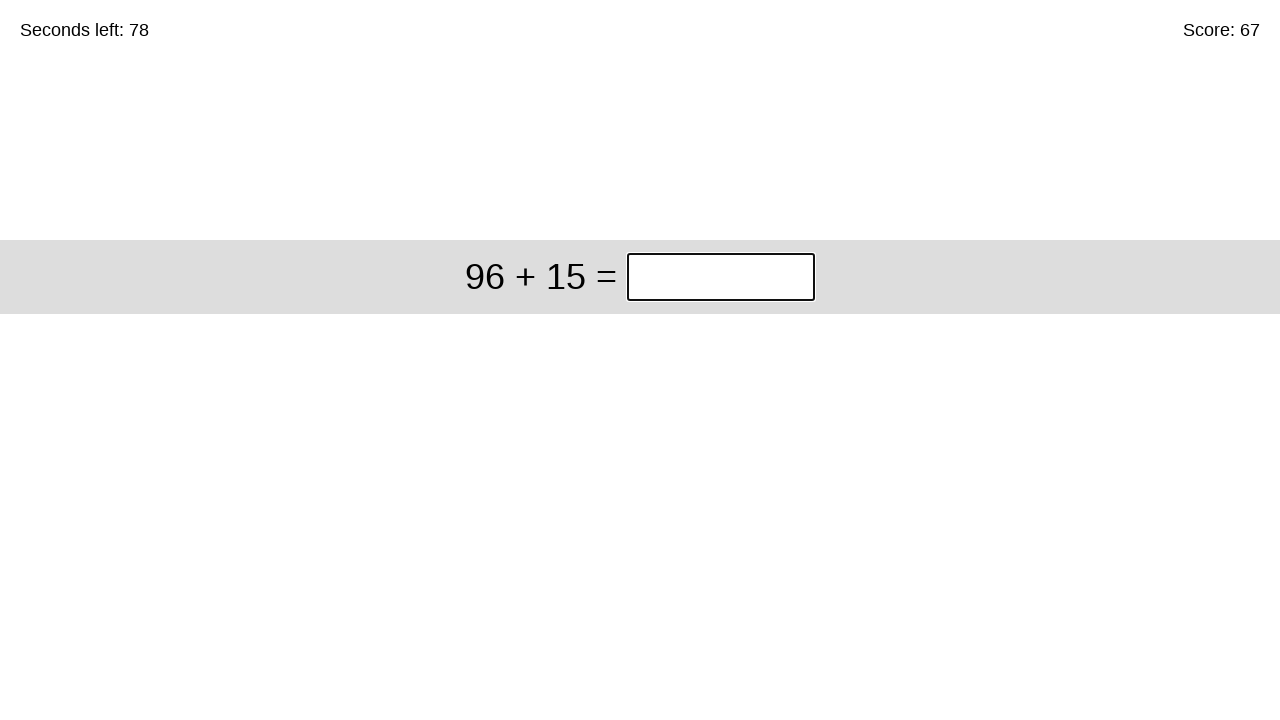

Retrieved timer text content
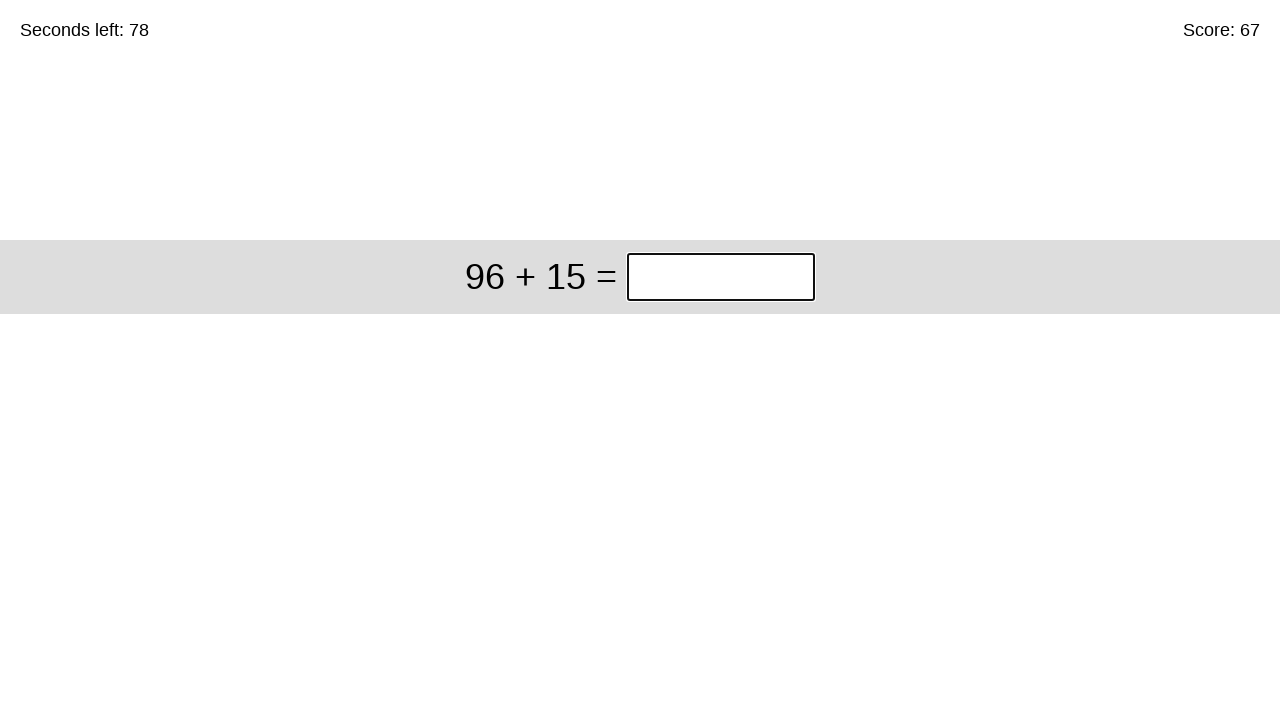

Retrieved math problem: 96 + 15
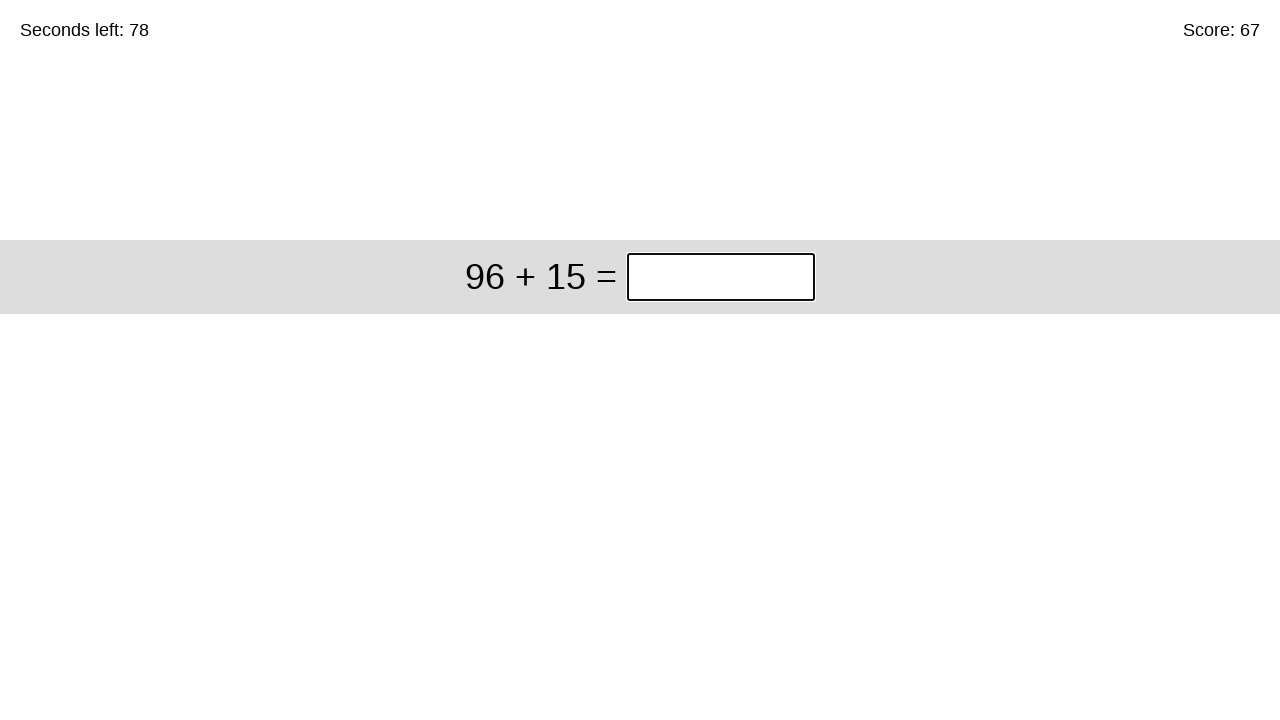

Calculated answer: 111
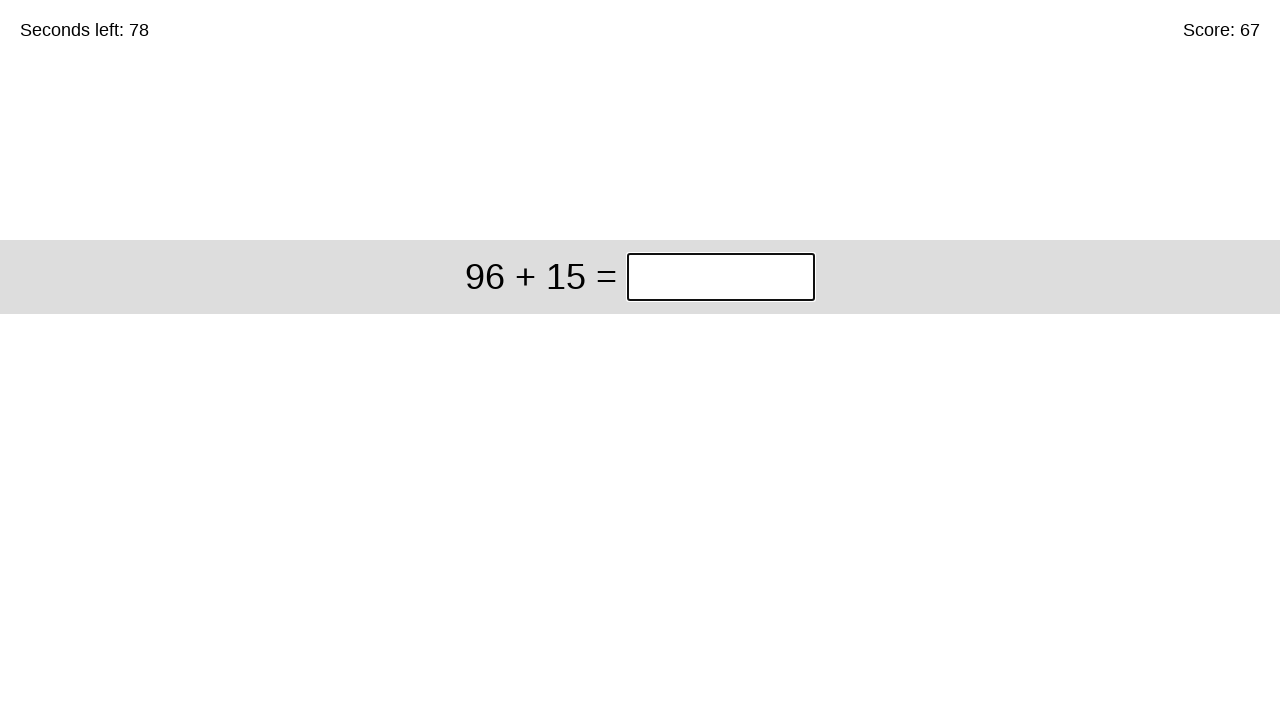

Filled answer field with 111 on //div[@class='start']//input[@class='answer']
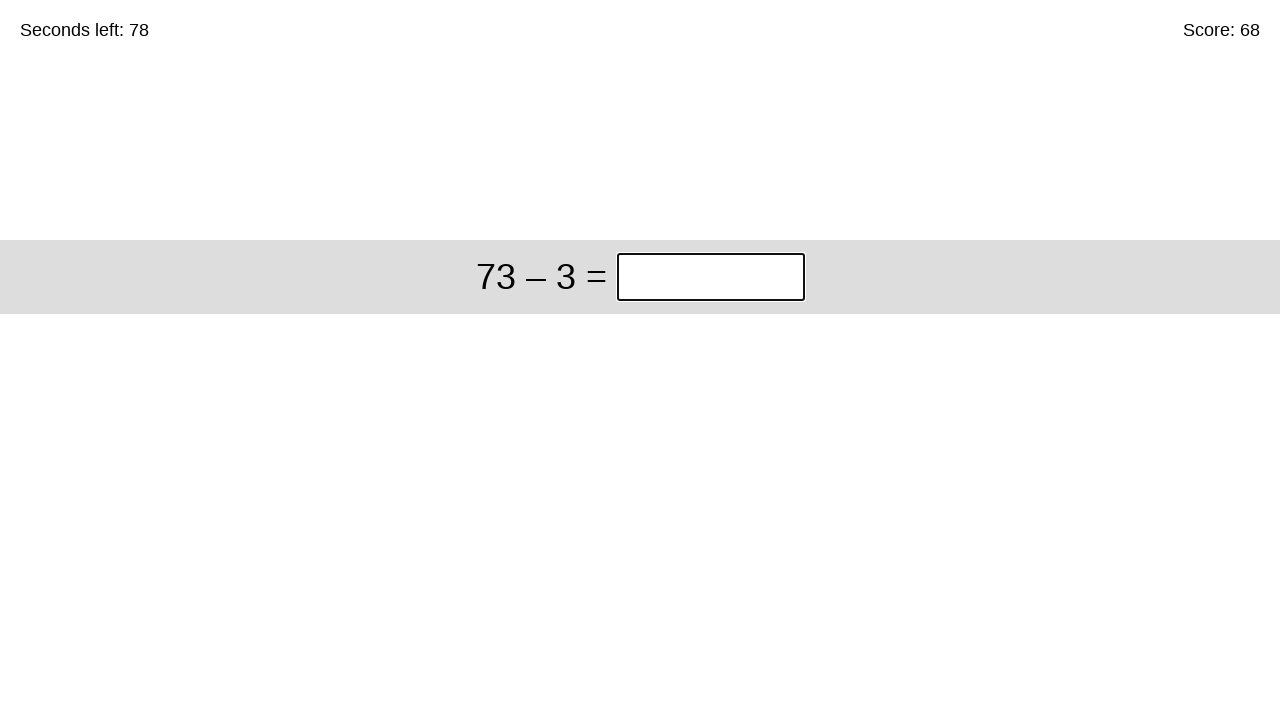

Pressed Enter to submit answer on //div[@class='start']//input[@class='answer']
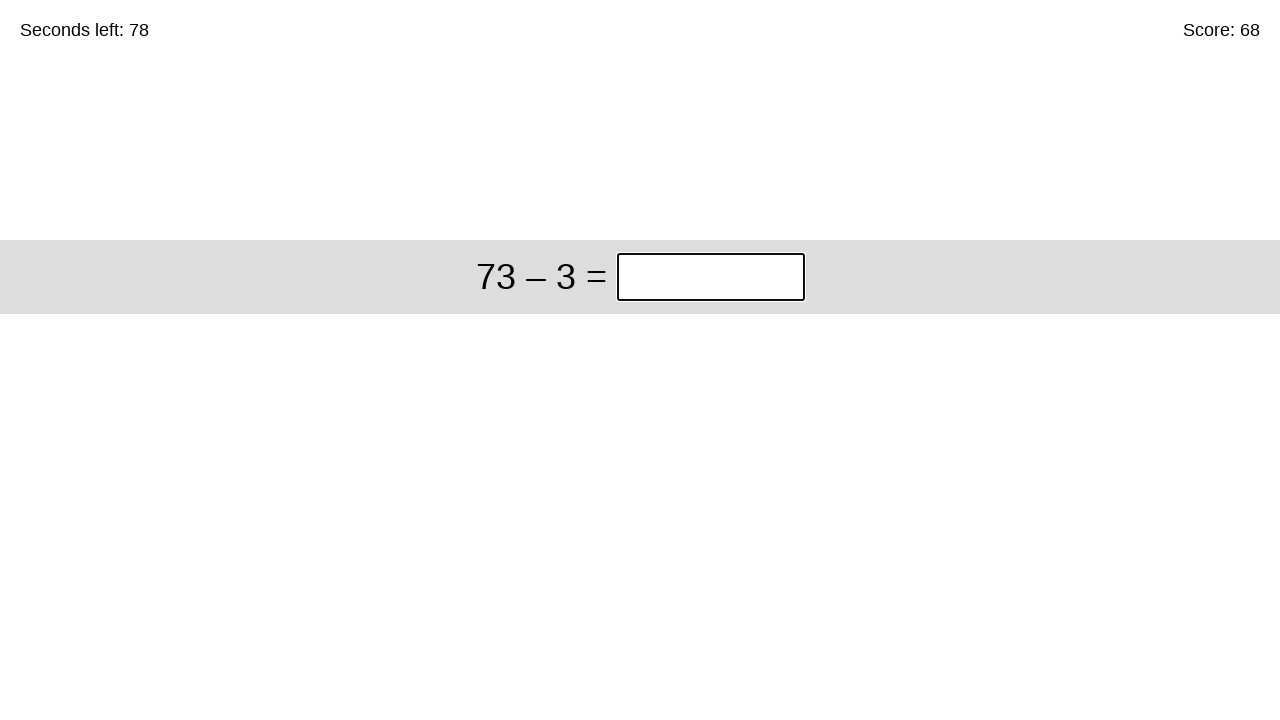

Retrieved timer text content
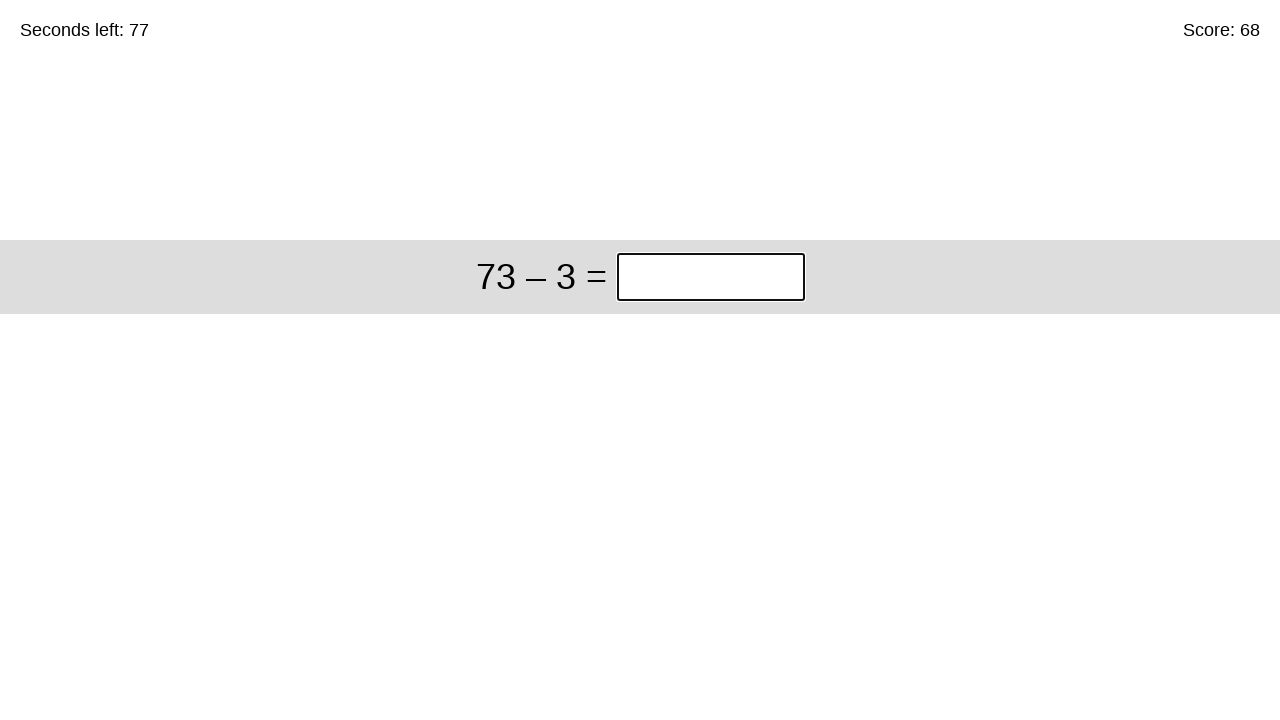

Retrieved math problem: 73 – 3
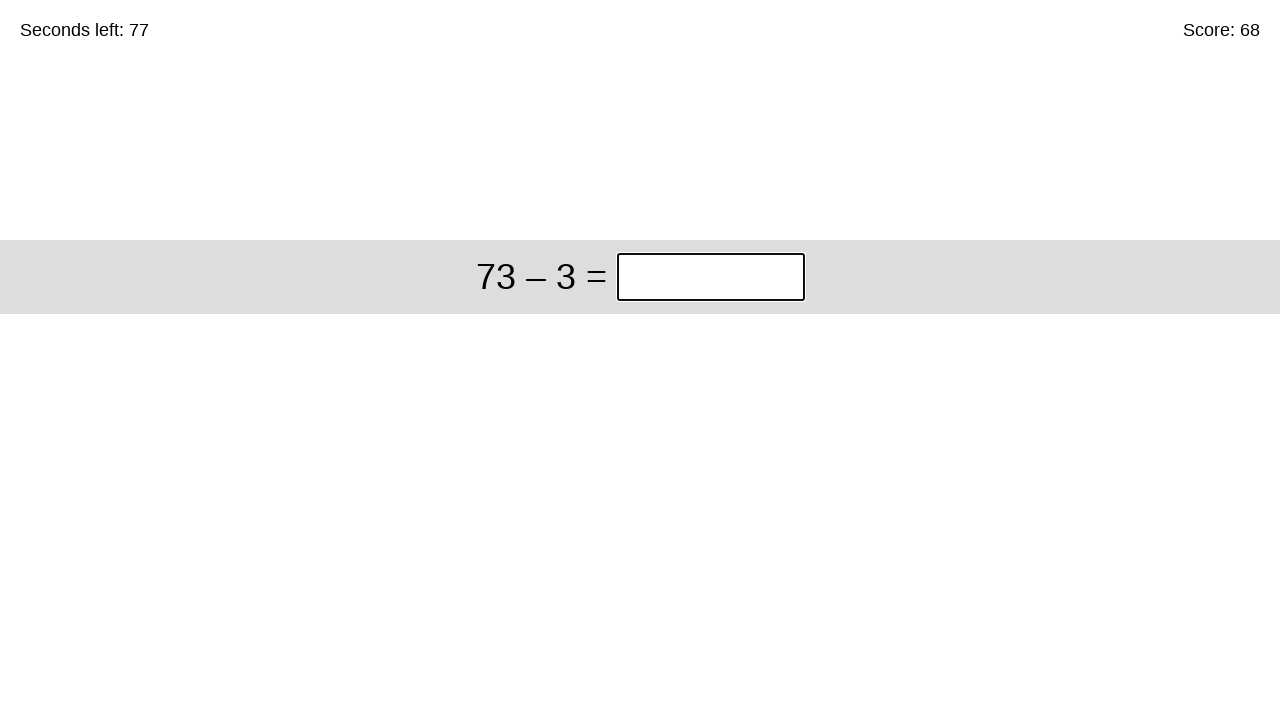

Calculated answer: 70
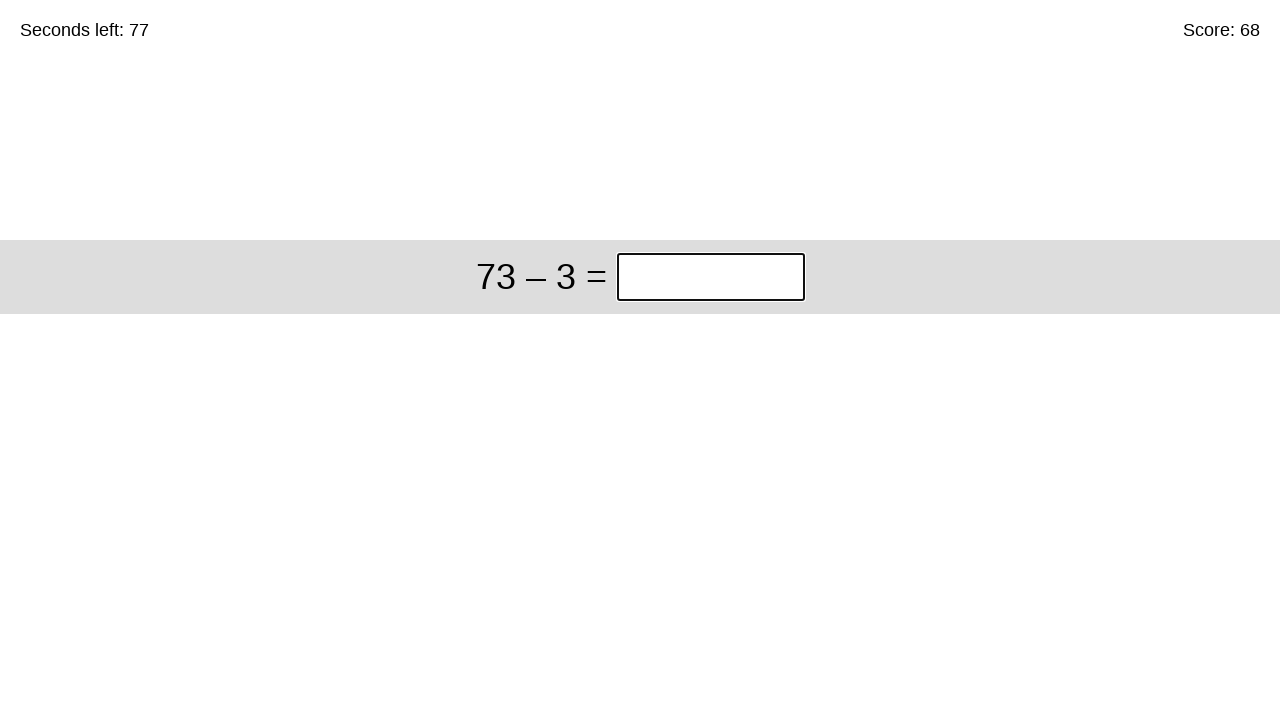

Filled answer field with 70 on //div[@class='start']//input[@class='answer']
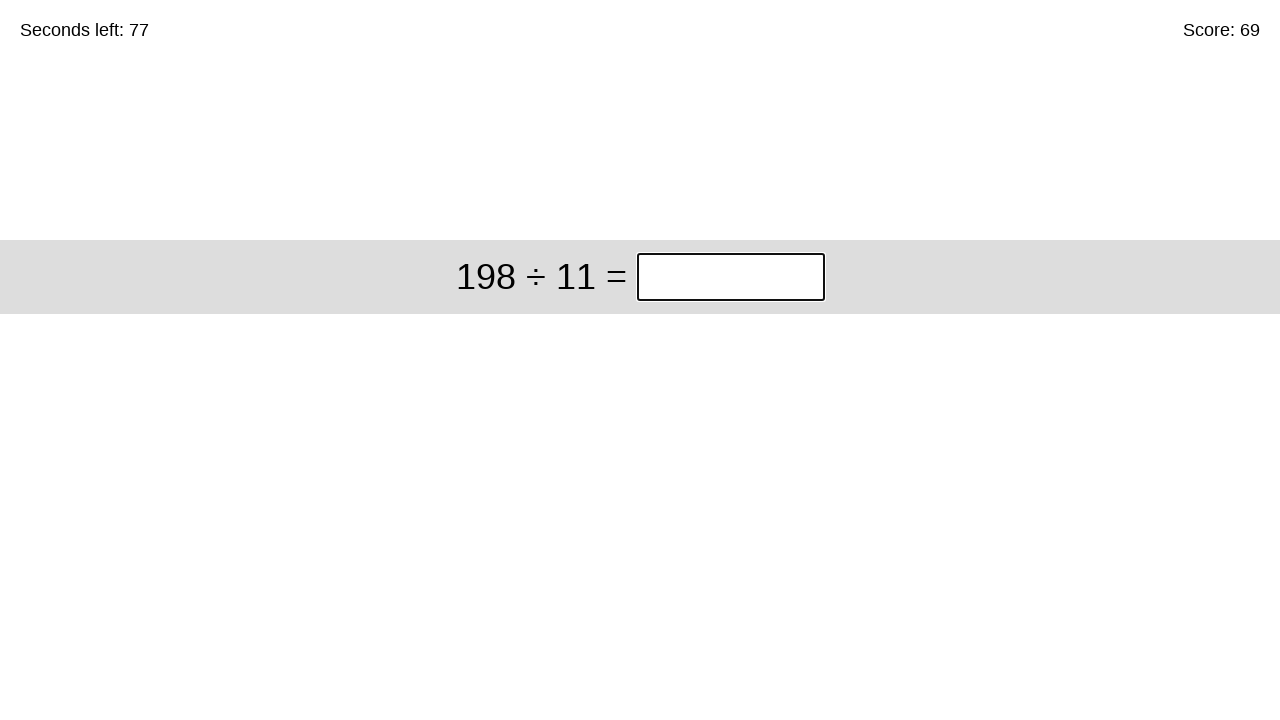

Pressed Enter to submit answer on //div[@class='start']//input[@class='answer']
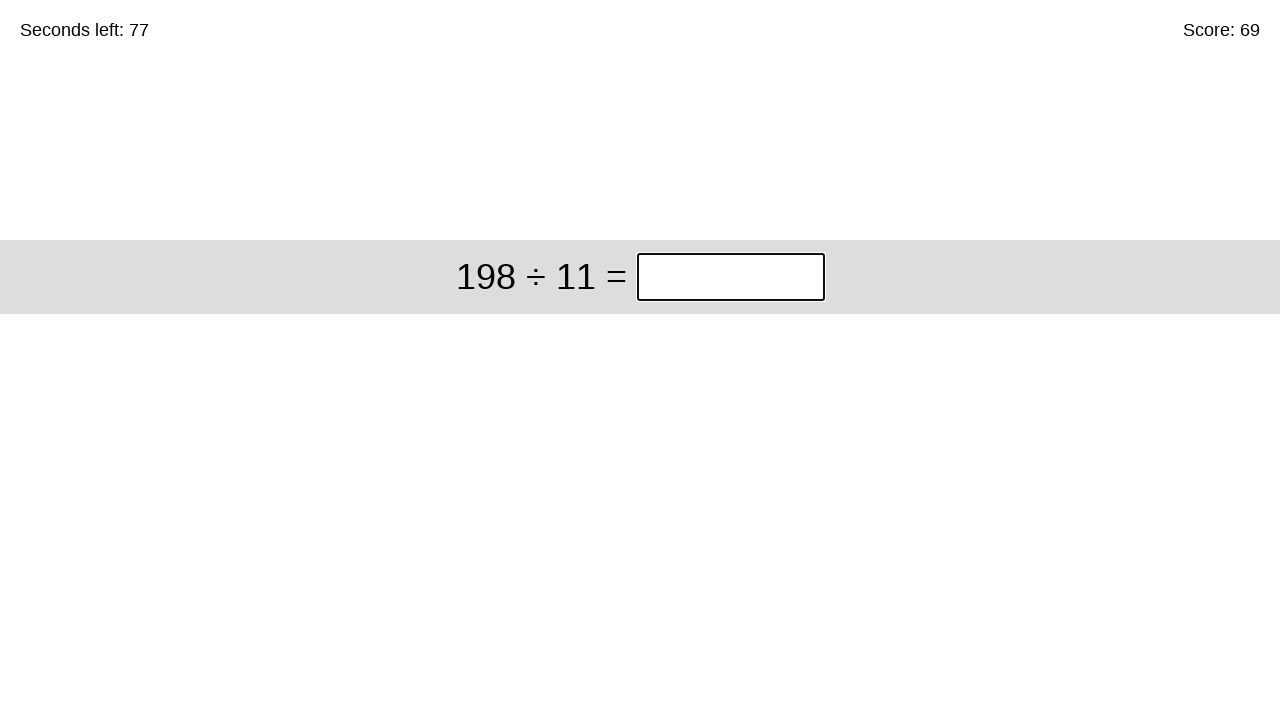

Retrieved timer text content
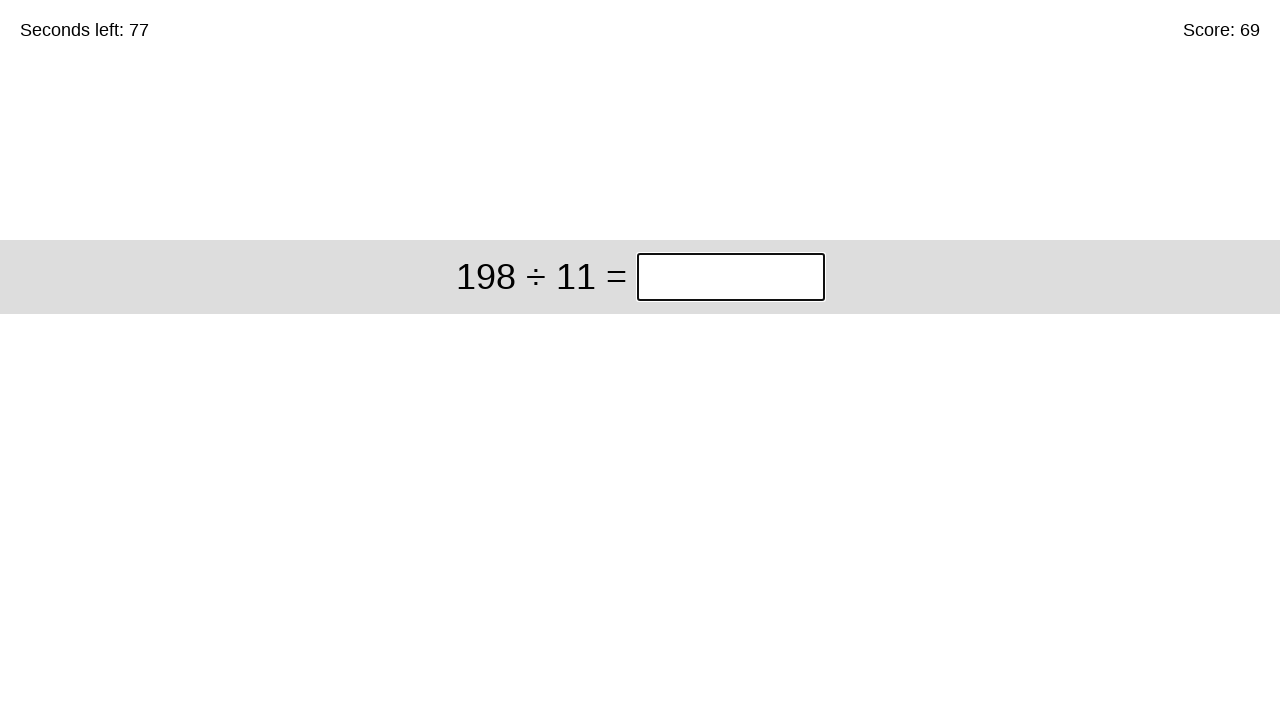

Retrieved math problem: 198 ÷ 11
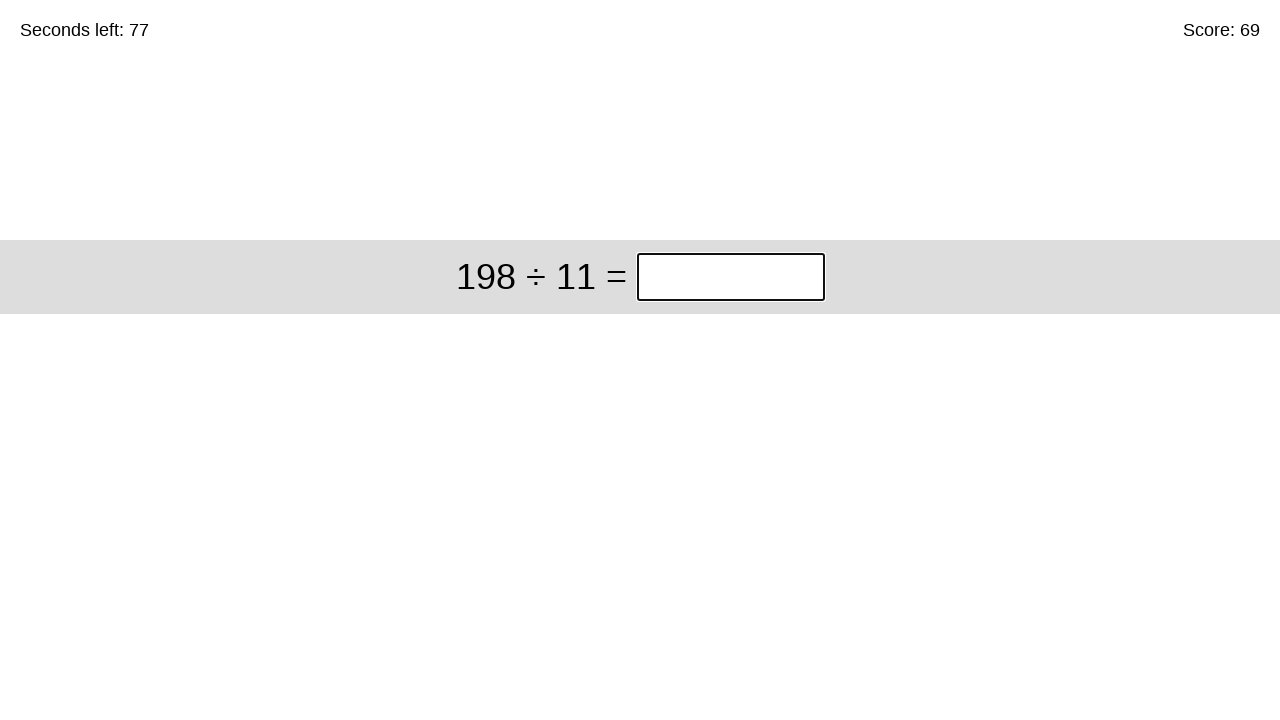

Calculated answer: 18
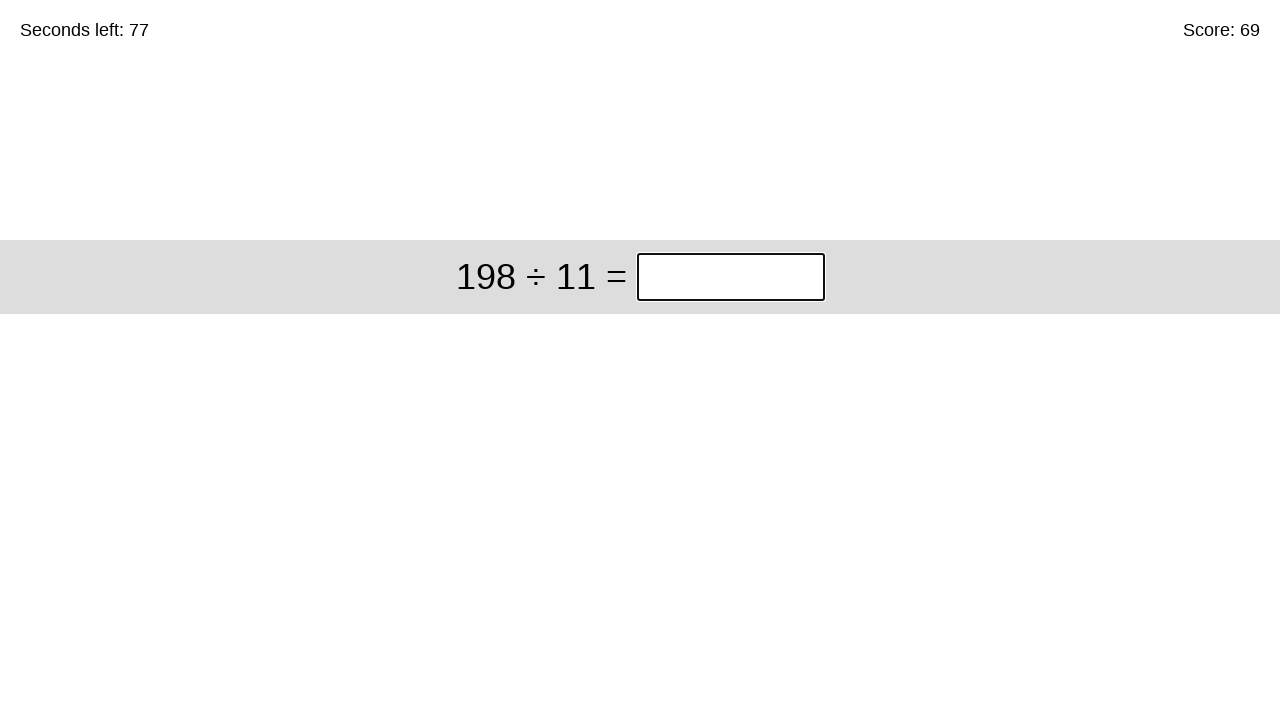

Filled answer field with 18 on //div[@class='start']//input[@class='answer']
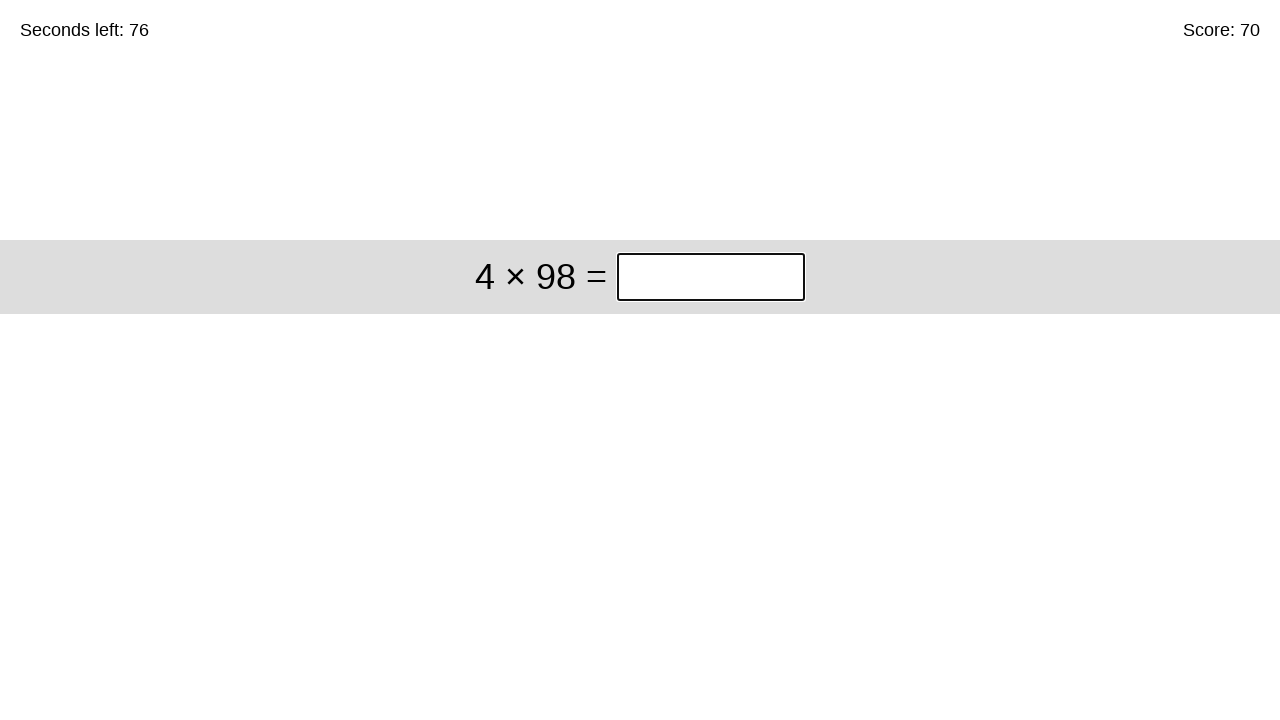

Pressed Enter to submit answer on //div[@class='start']//input[@class='answer']
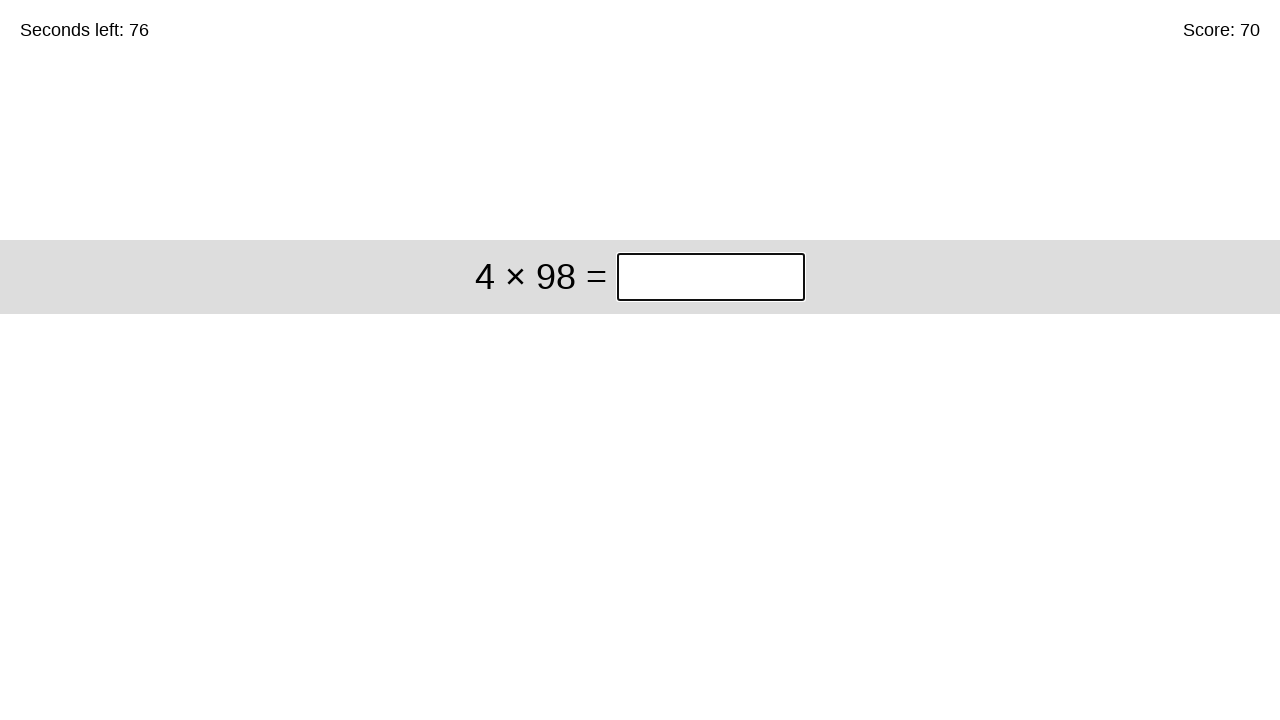

Retrieved timer text content
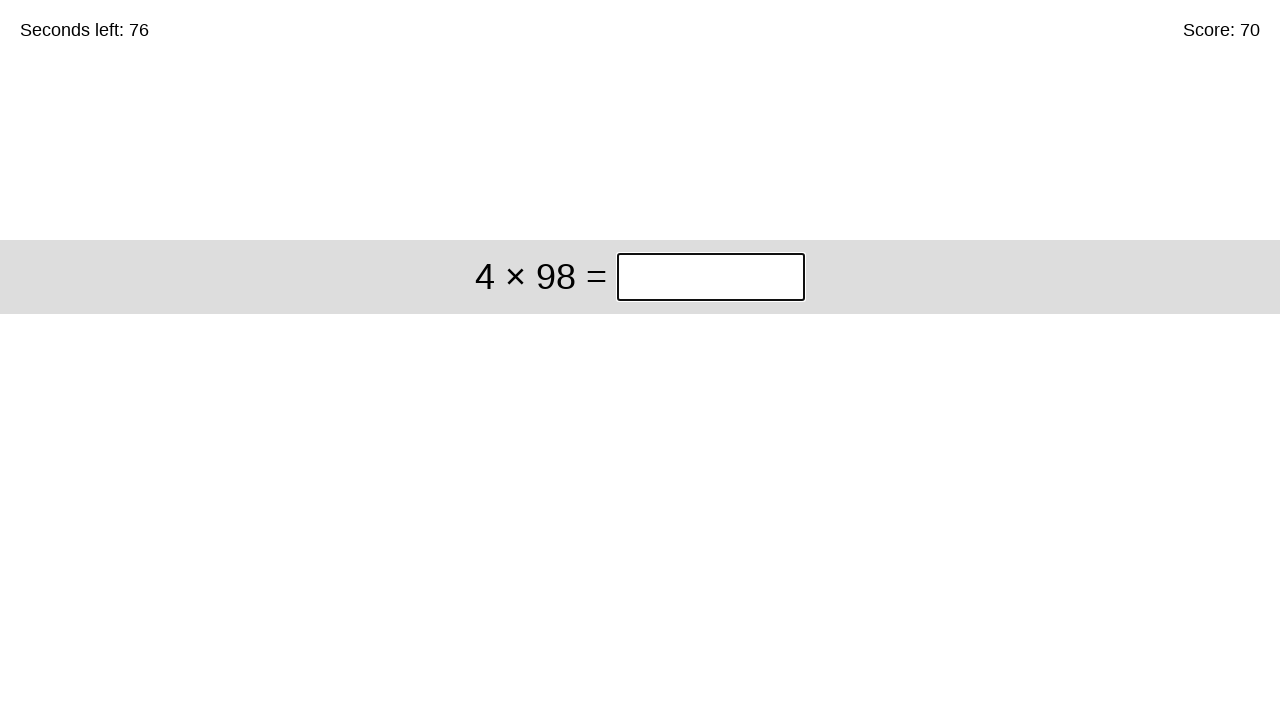

Retrieved math problem: 4 × 98
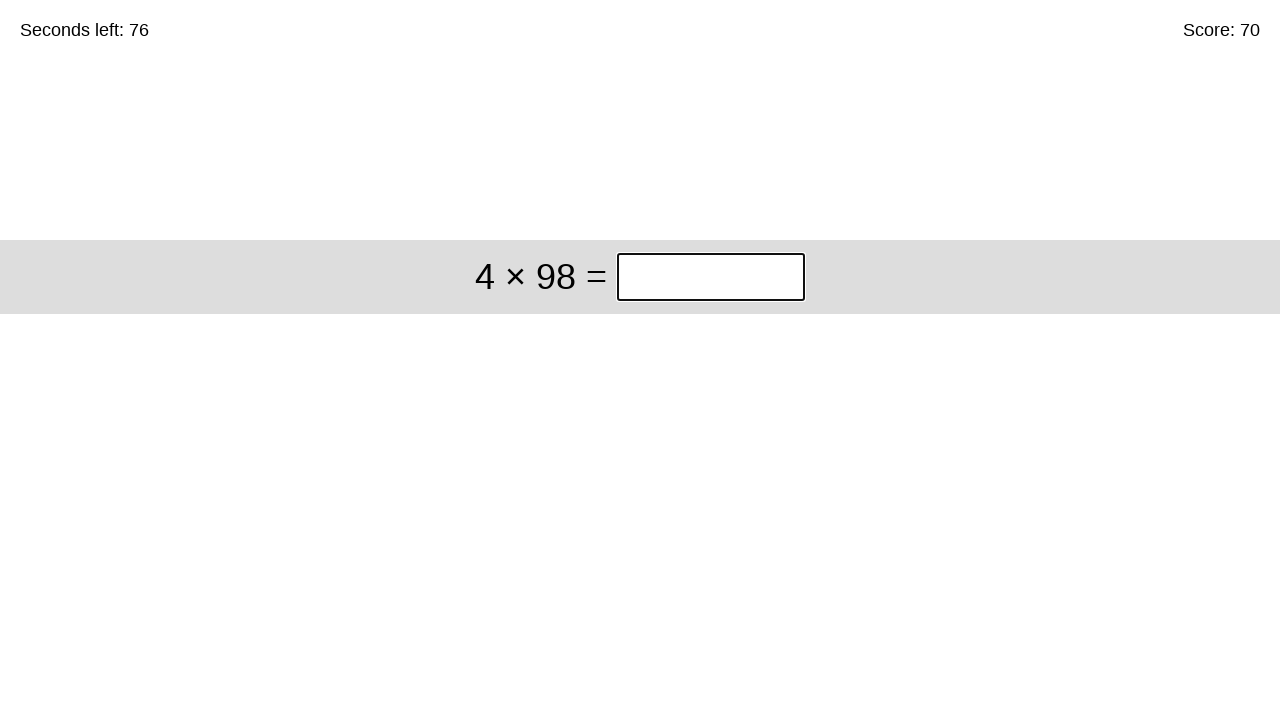

Calculated answer: 392
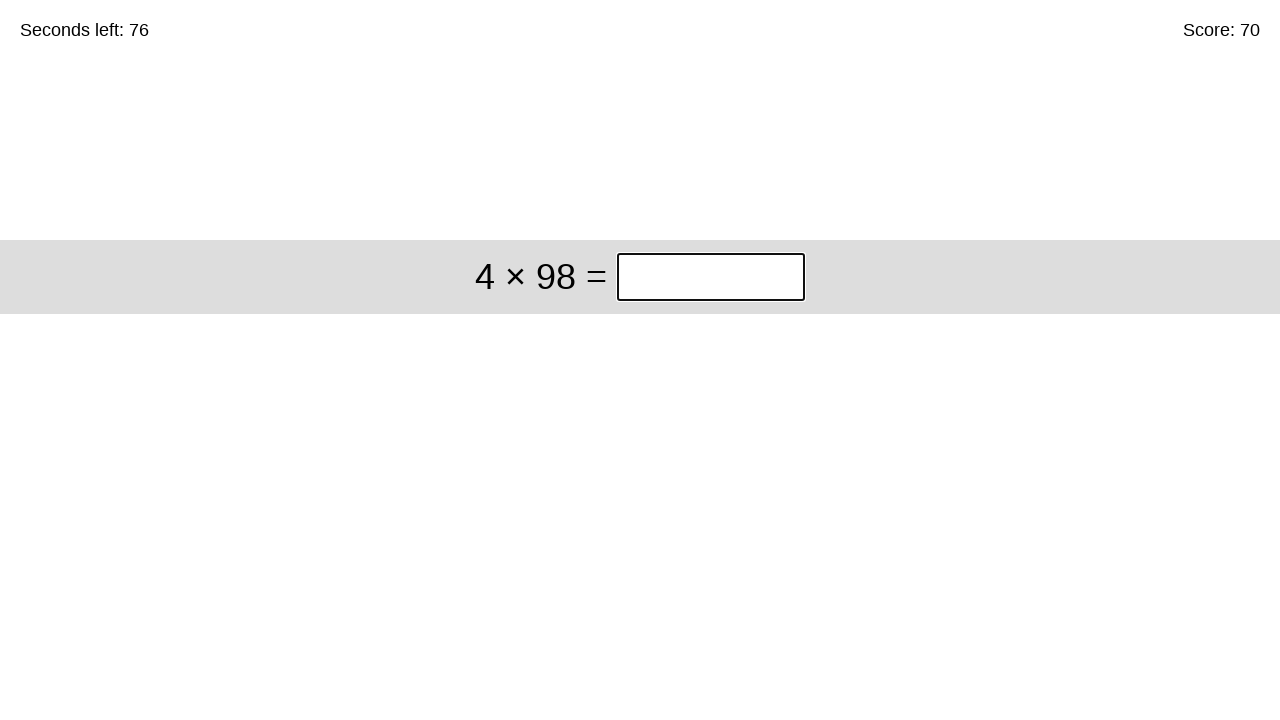

Filled answer field with 392 on //div[@class='start']//input[@class='answer']
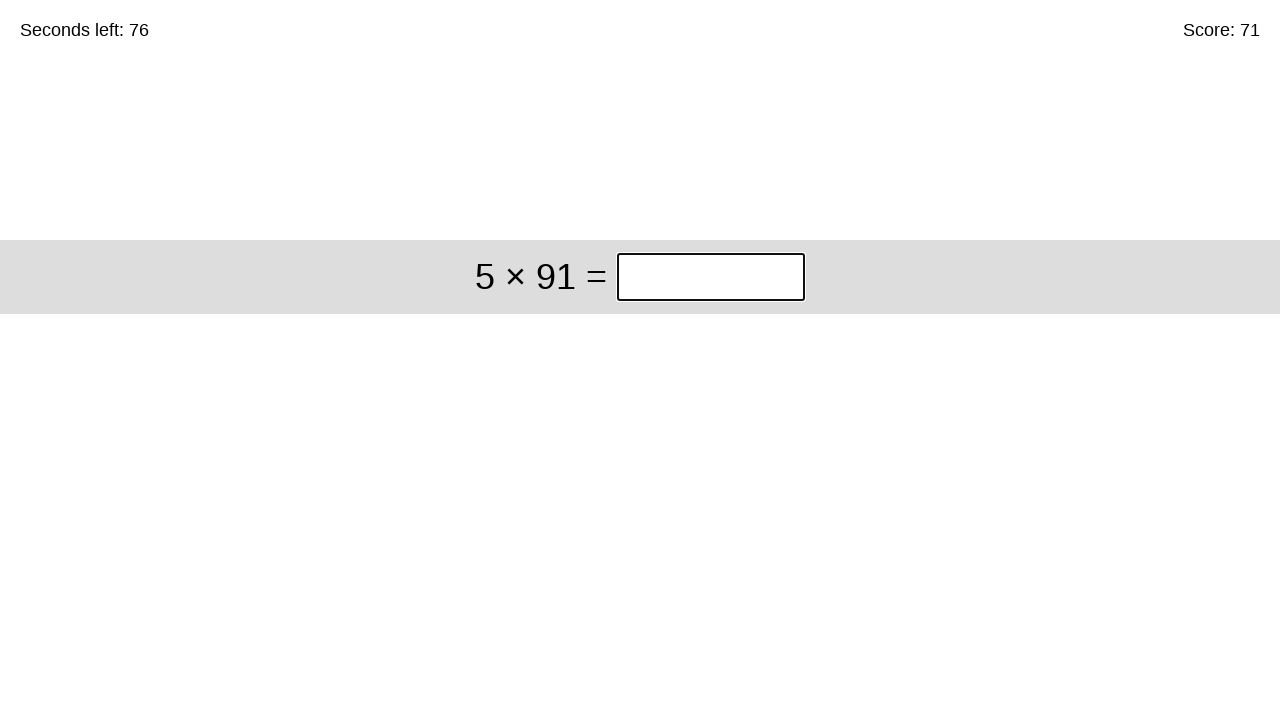

Pressed Enter to submit answer on //div[@class='start']//input[@class='answer']
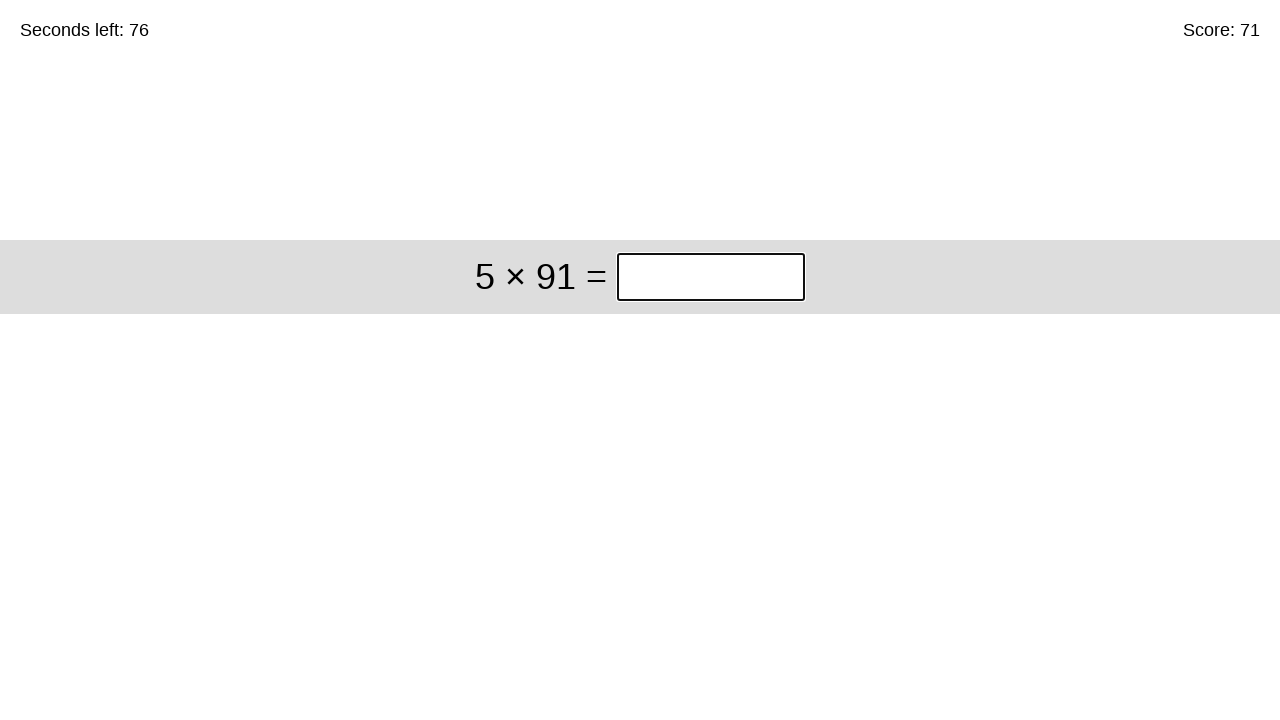

Retrieved timer text content
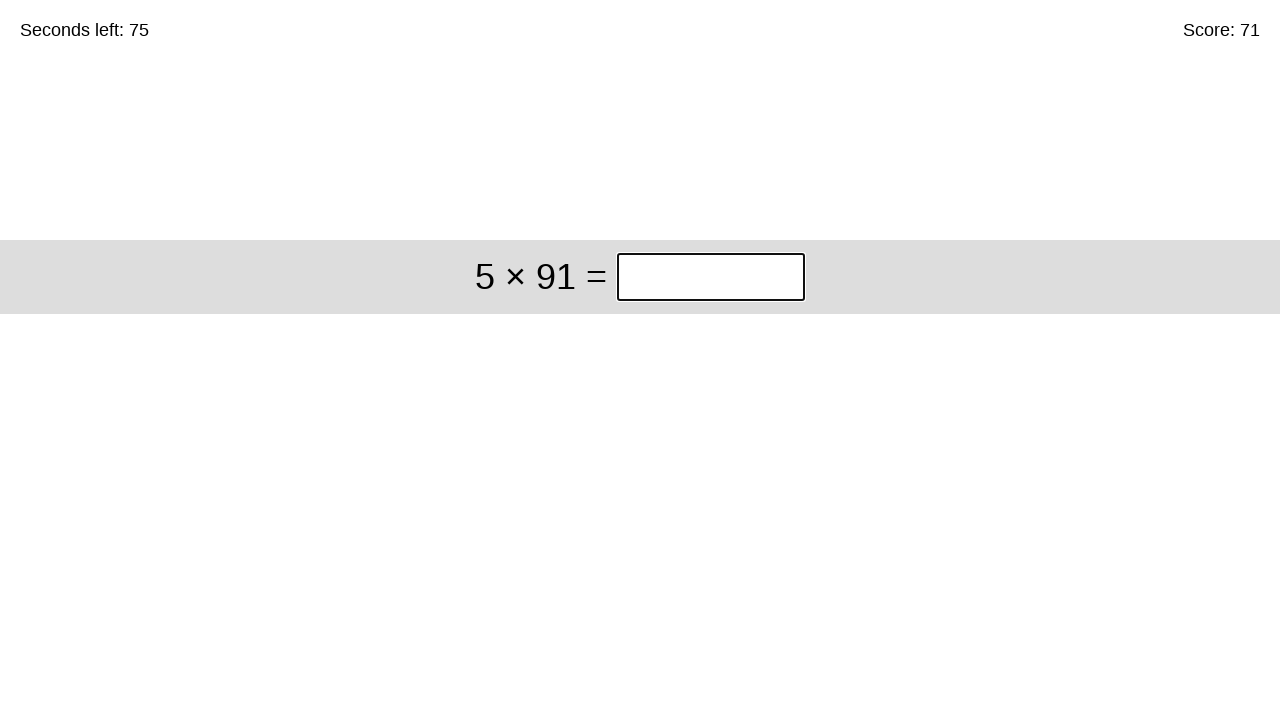

Retrieved math problem: 5 × 91
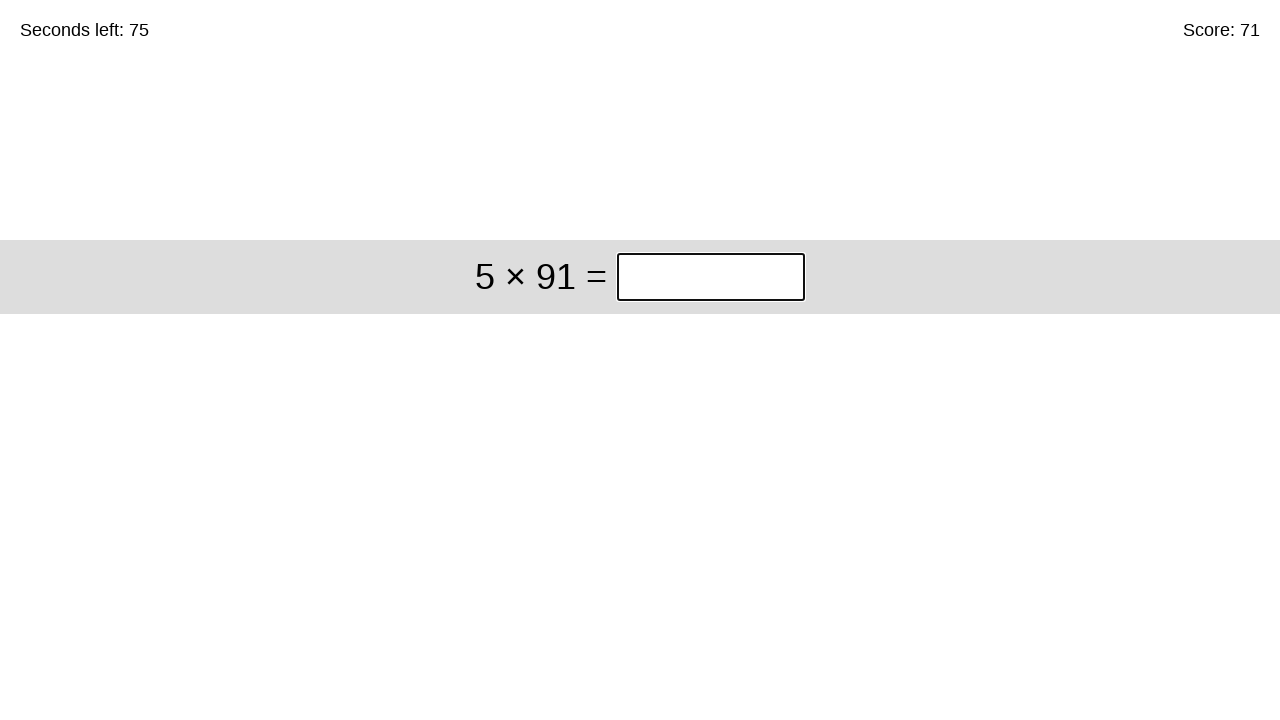

Calculated answer: 455
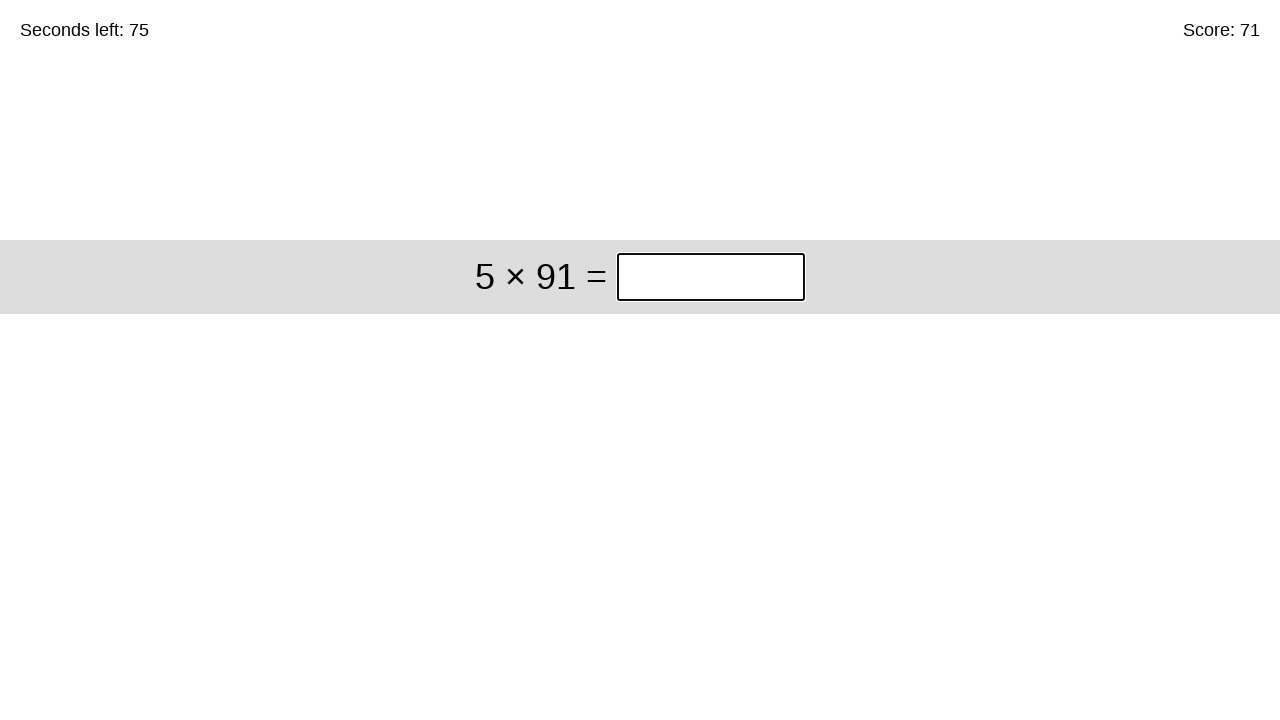

Filled answer field with 455 on //div[@class='start']//input[@class='answer']
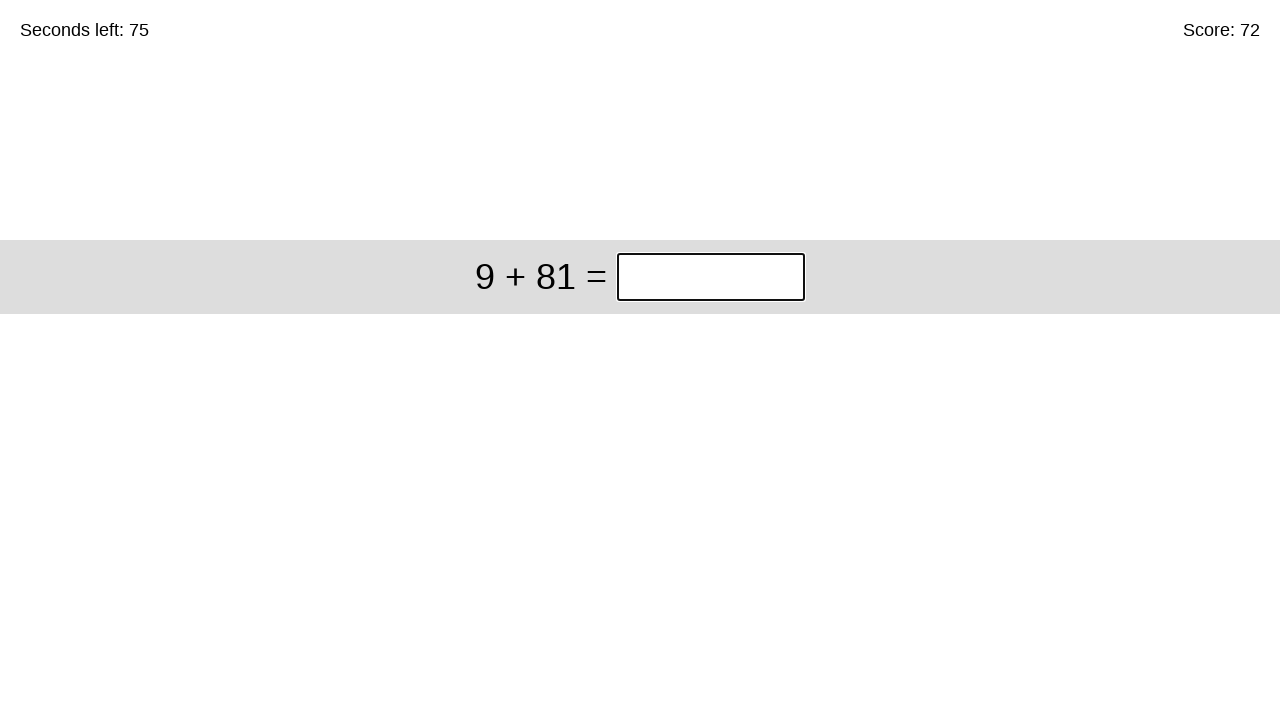

Pressed Enter to submit answer on //div[@class='start']//input[@class='answer']
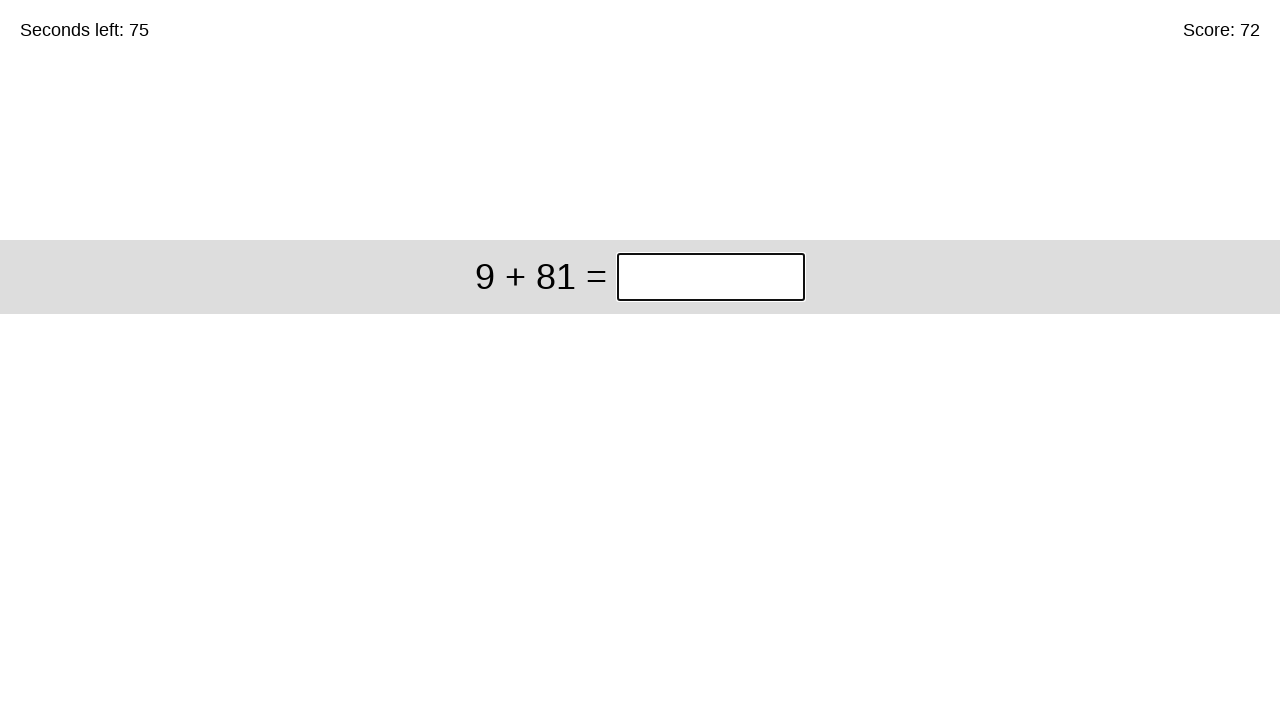

Retrieved timer text content
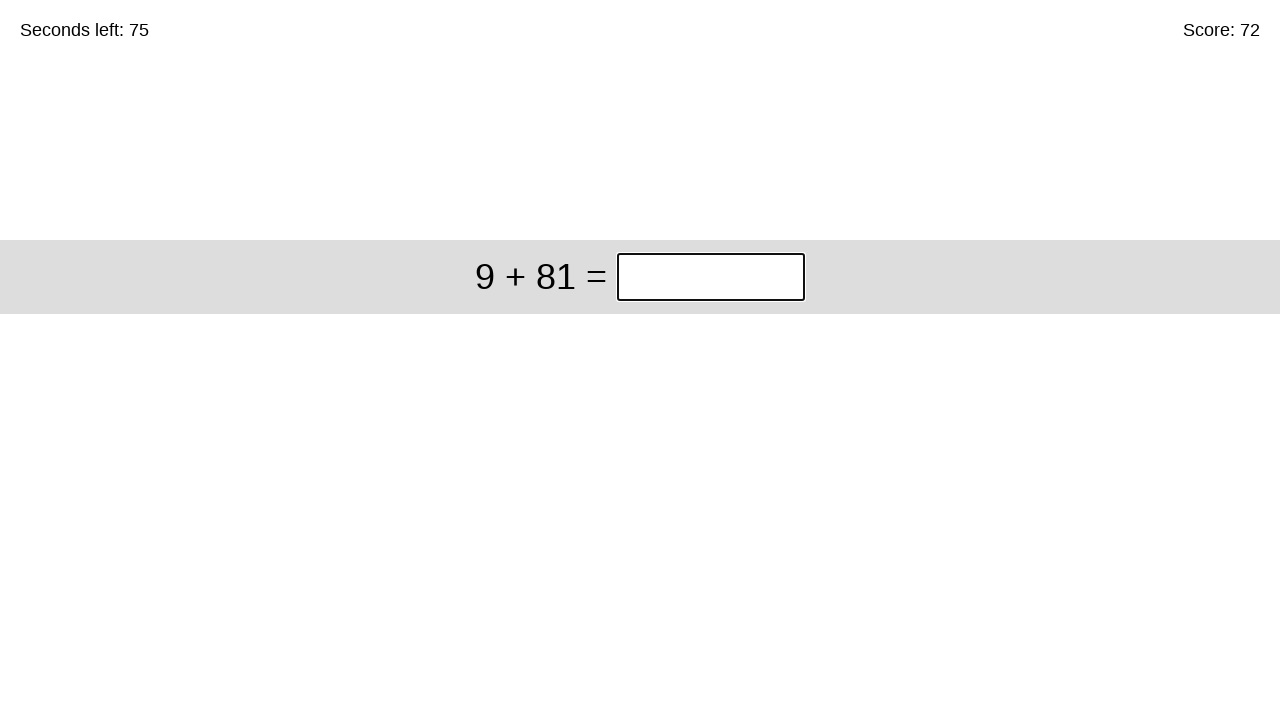

Retrieved math problem: 9 + 81
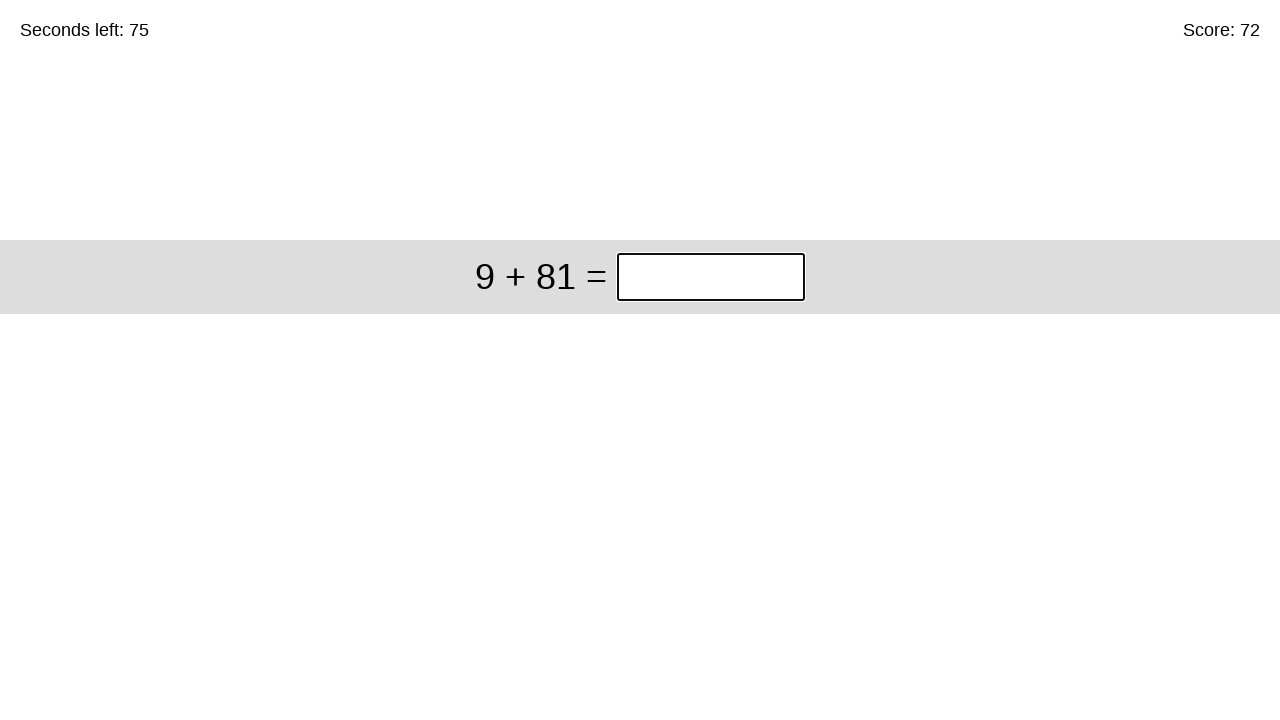

Calculated answer: 90
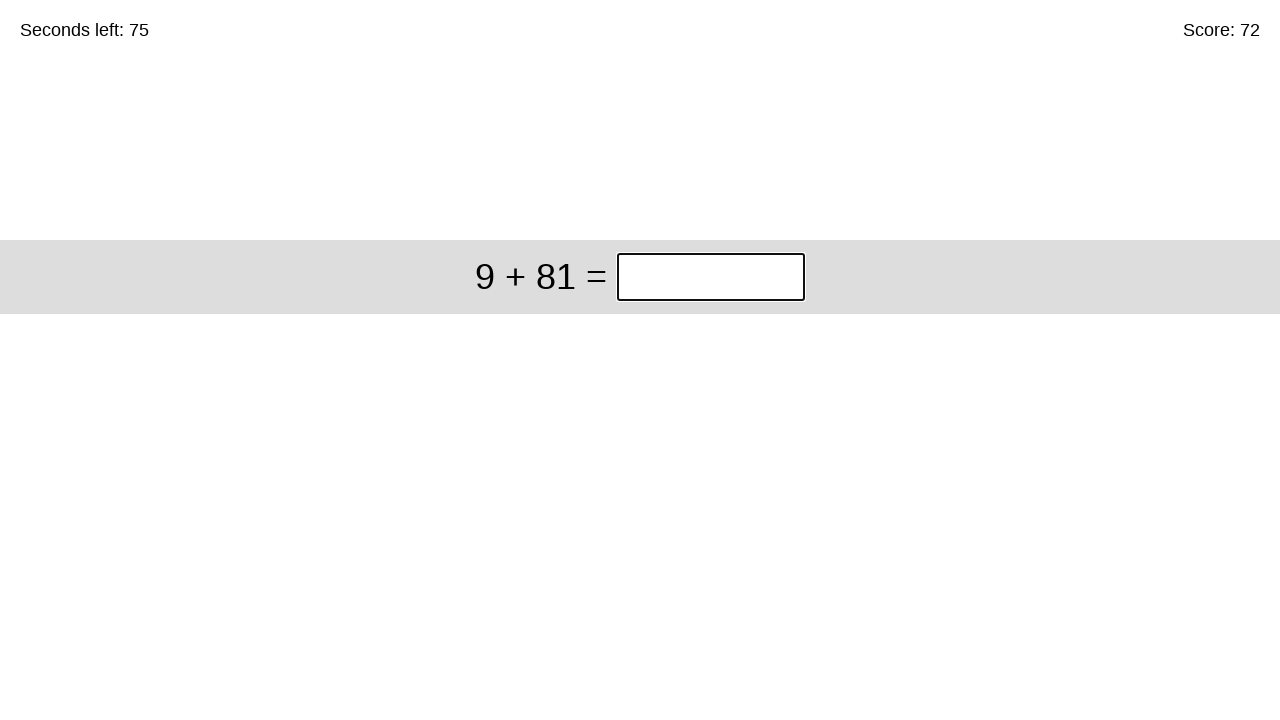

Filled answer field with 90 on //div[@class='start']//input[@class='answer']
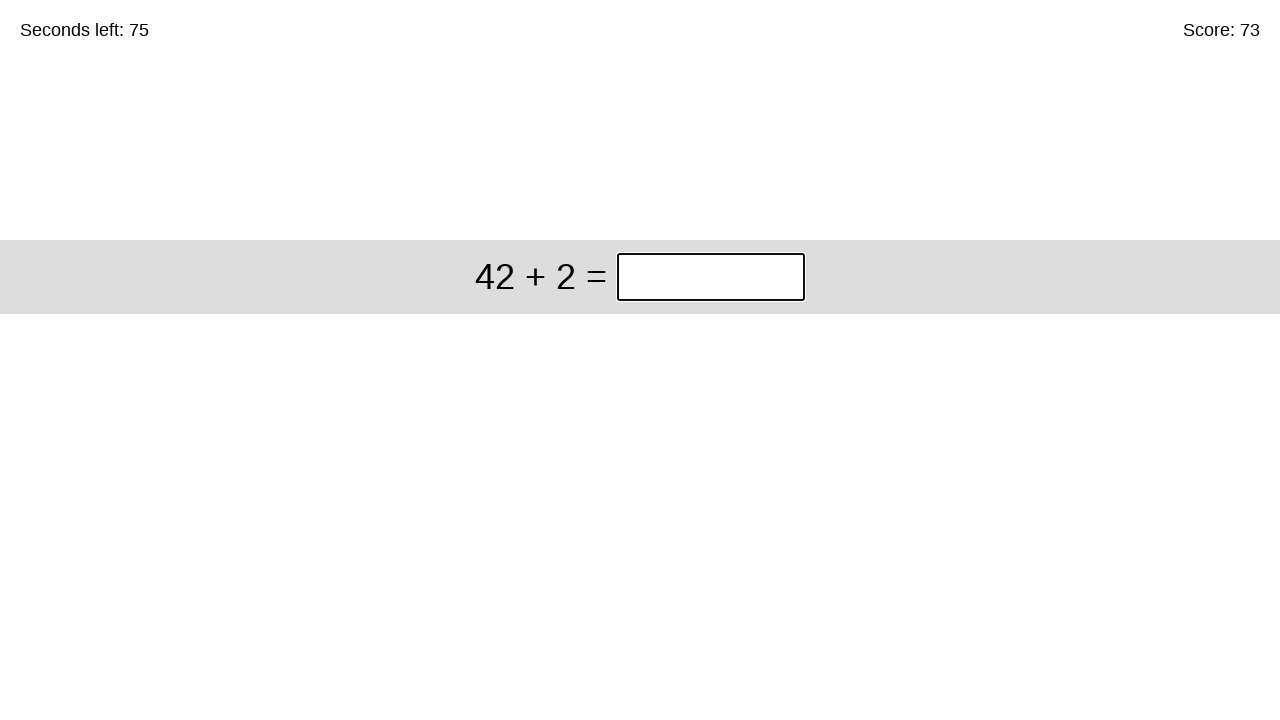

Pressed Enter to submit answer on //div[@class='start']//input[@class='answer']
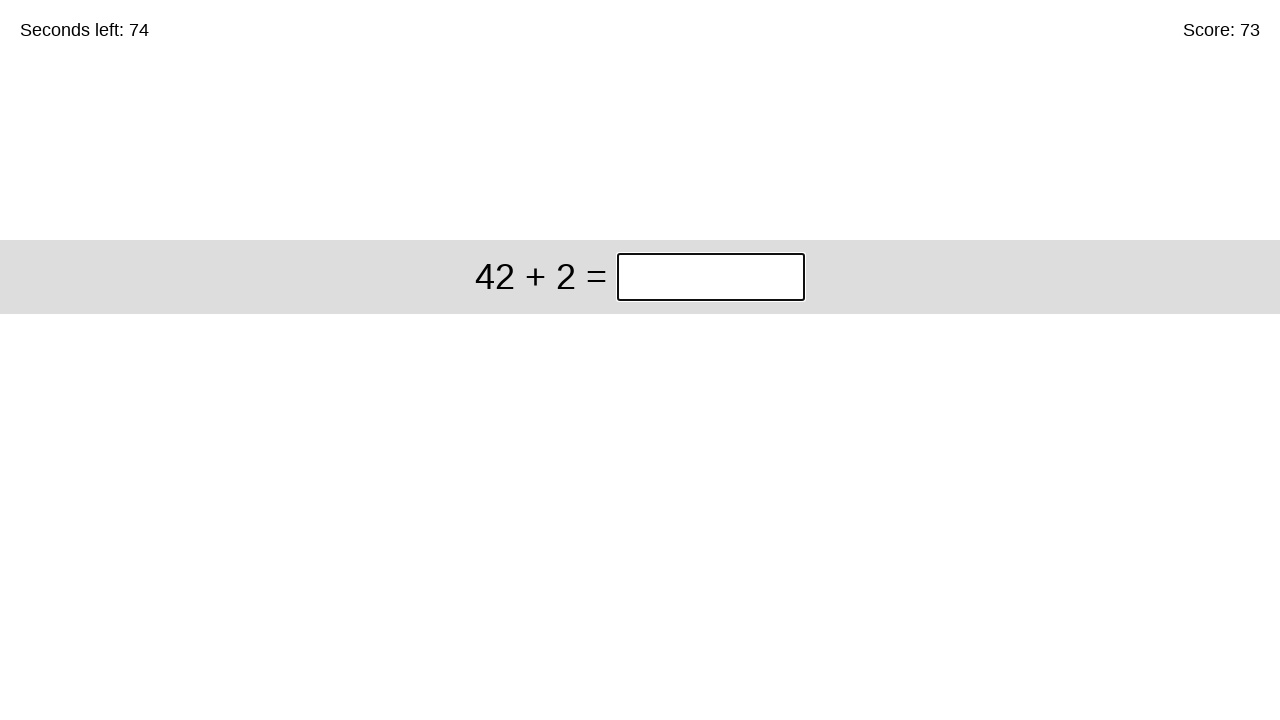

Retrieved timer text content
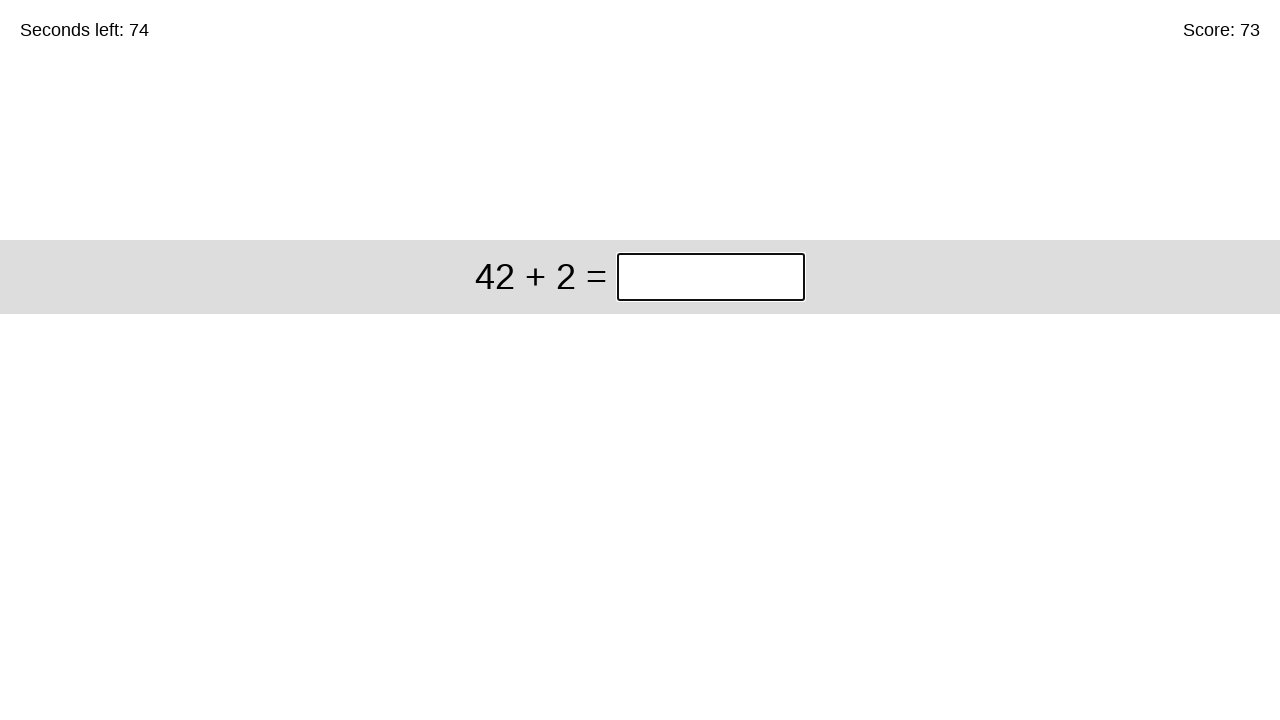

Retrieved math problem: 42 + 2
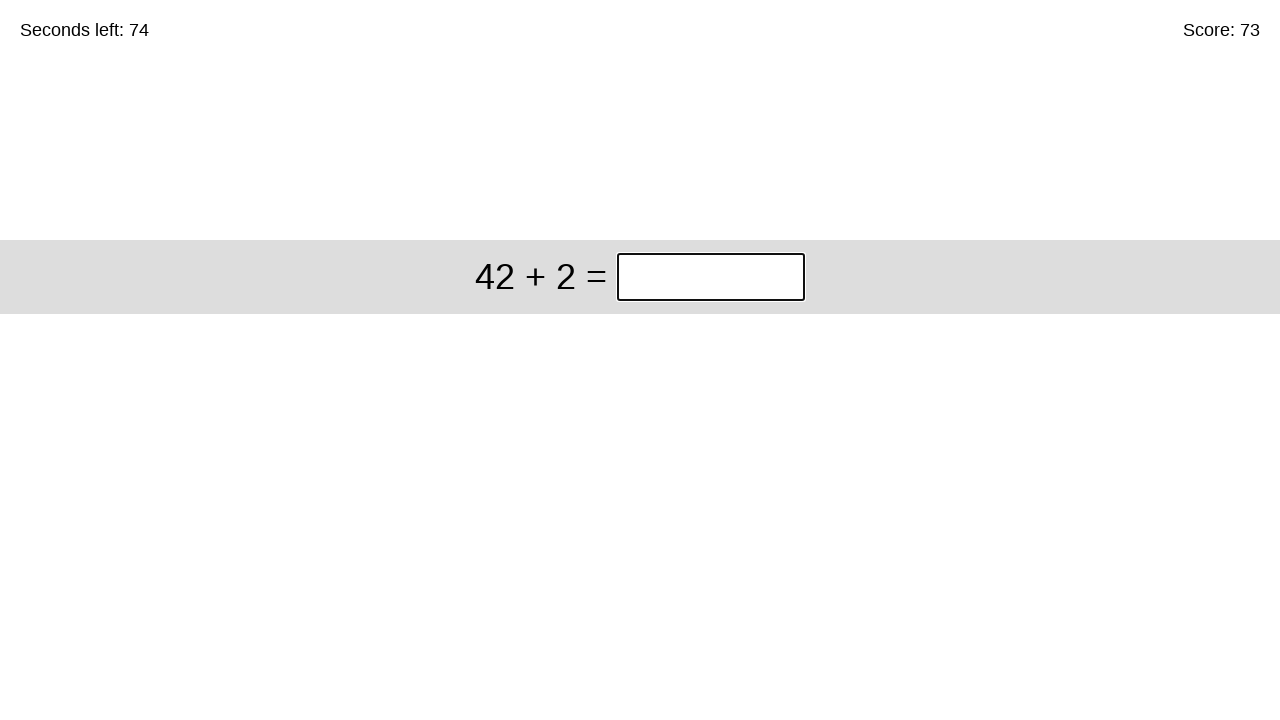

Calculated answer: 44
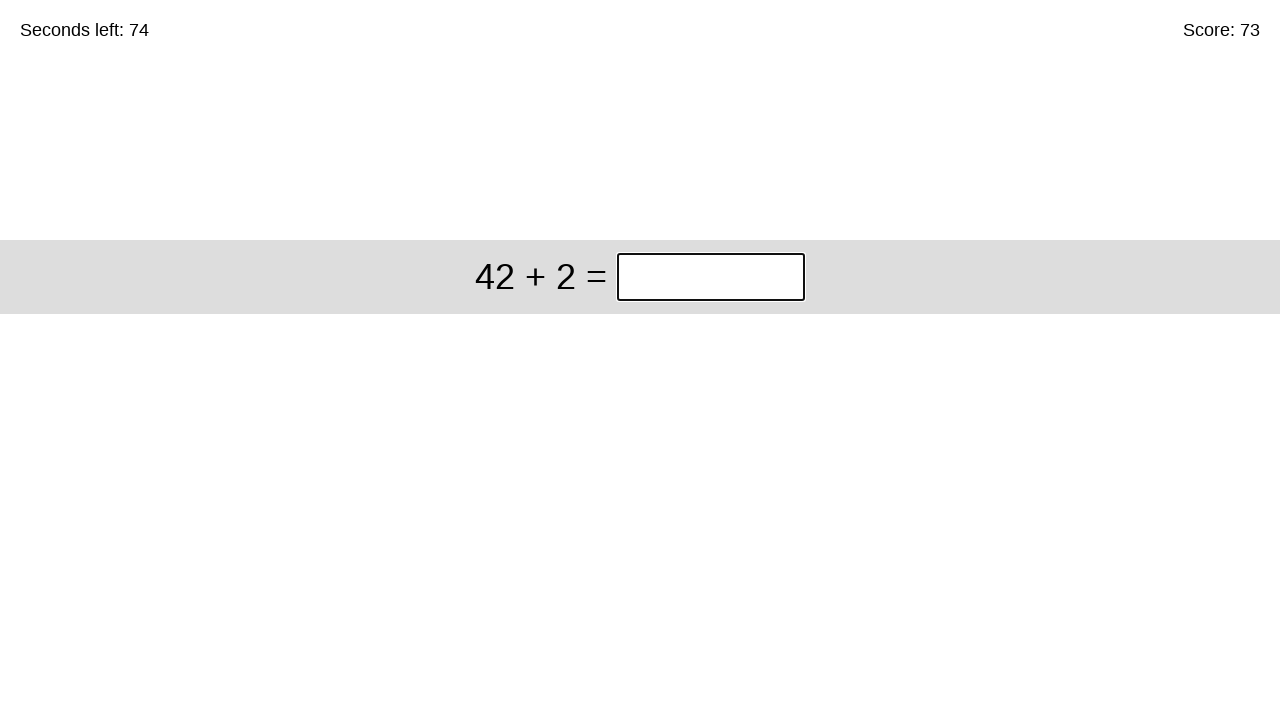

Filled answer field with 44 on //div[@class='start']//input[@class='answer']
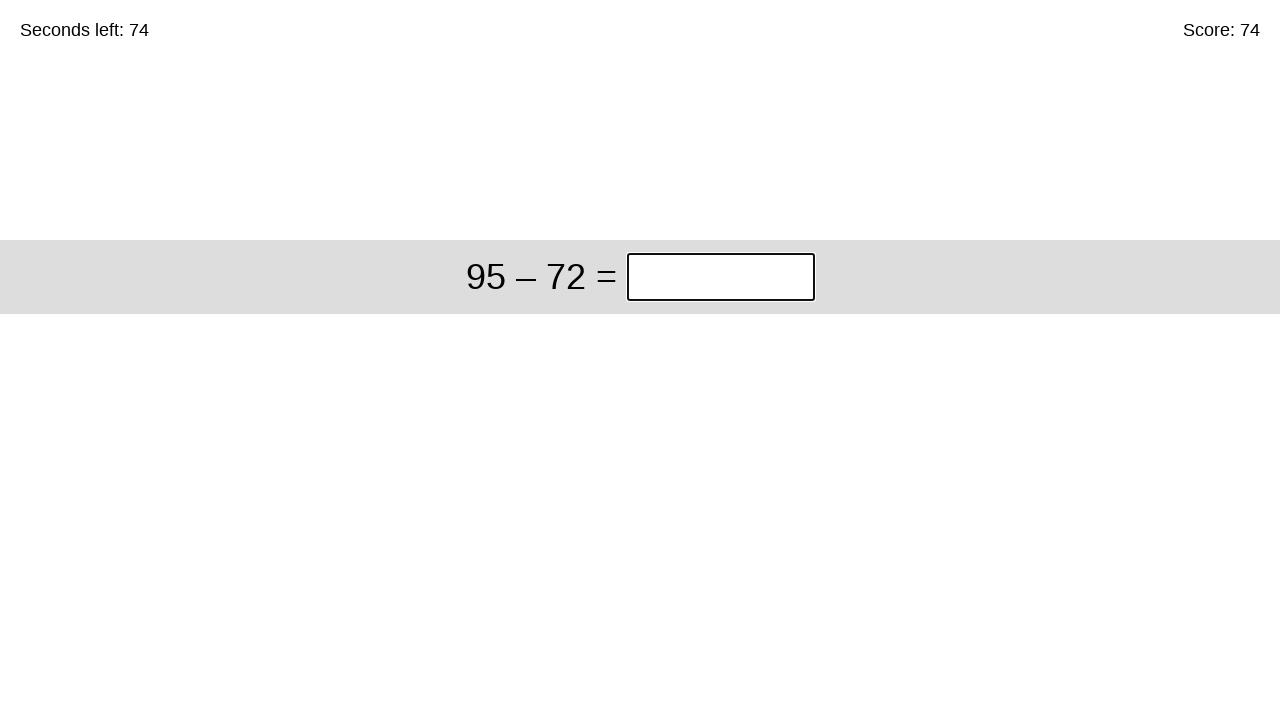

Pressed Enter to submit answer on //div[@class='start']//input[@class='answer']
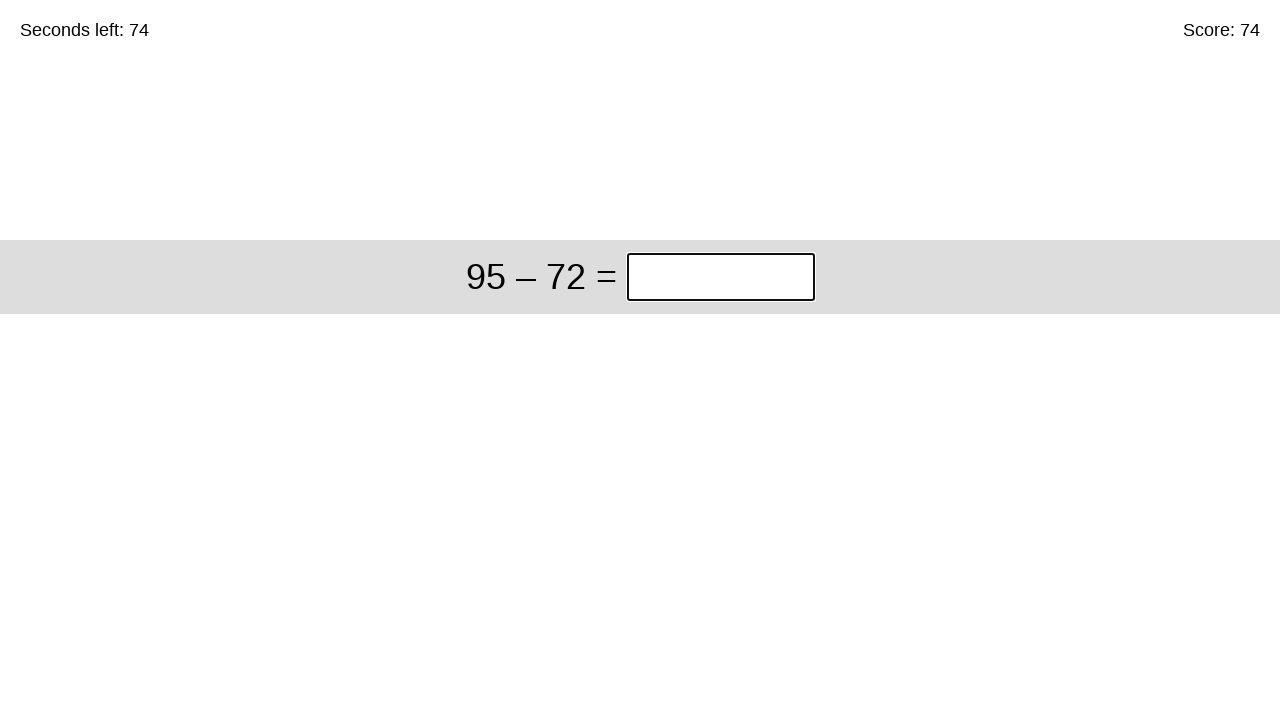

Retrieved timer text content
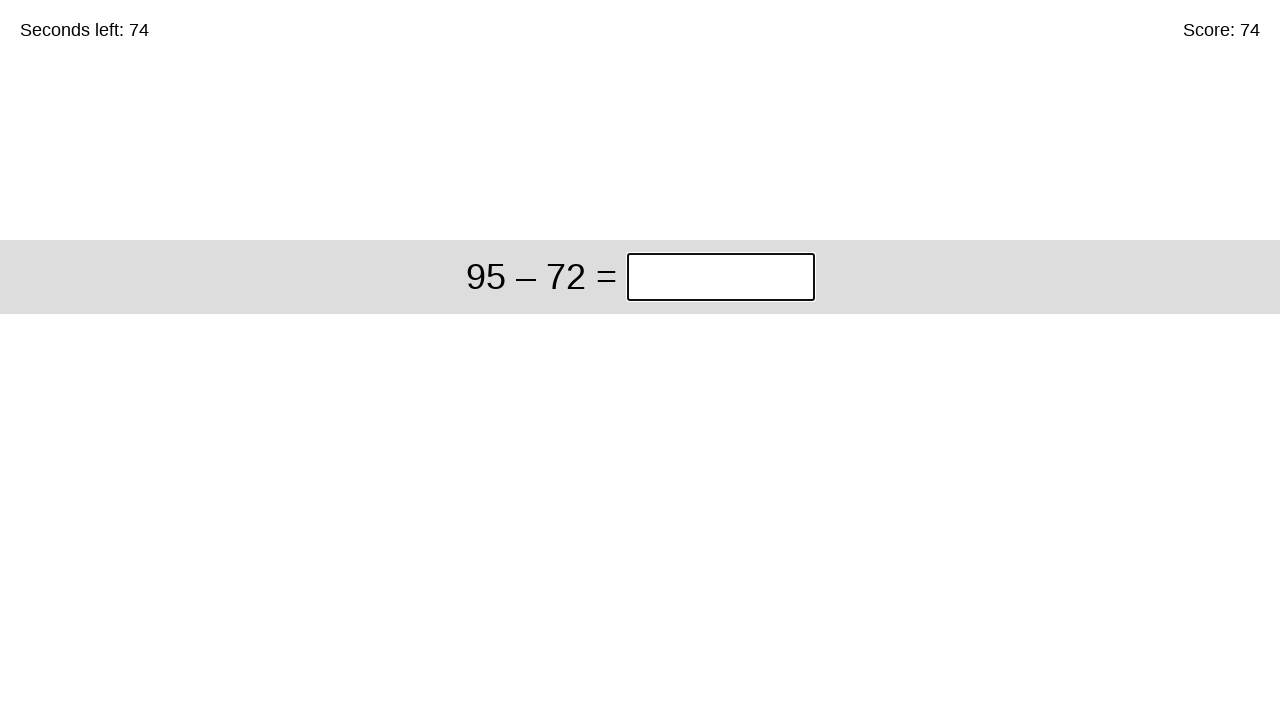

Retrieved math problem: 95 – 72
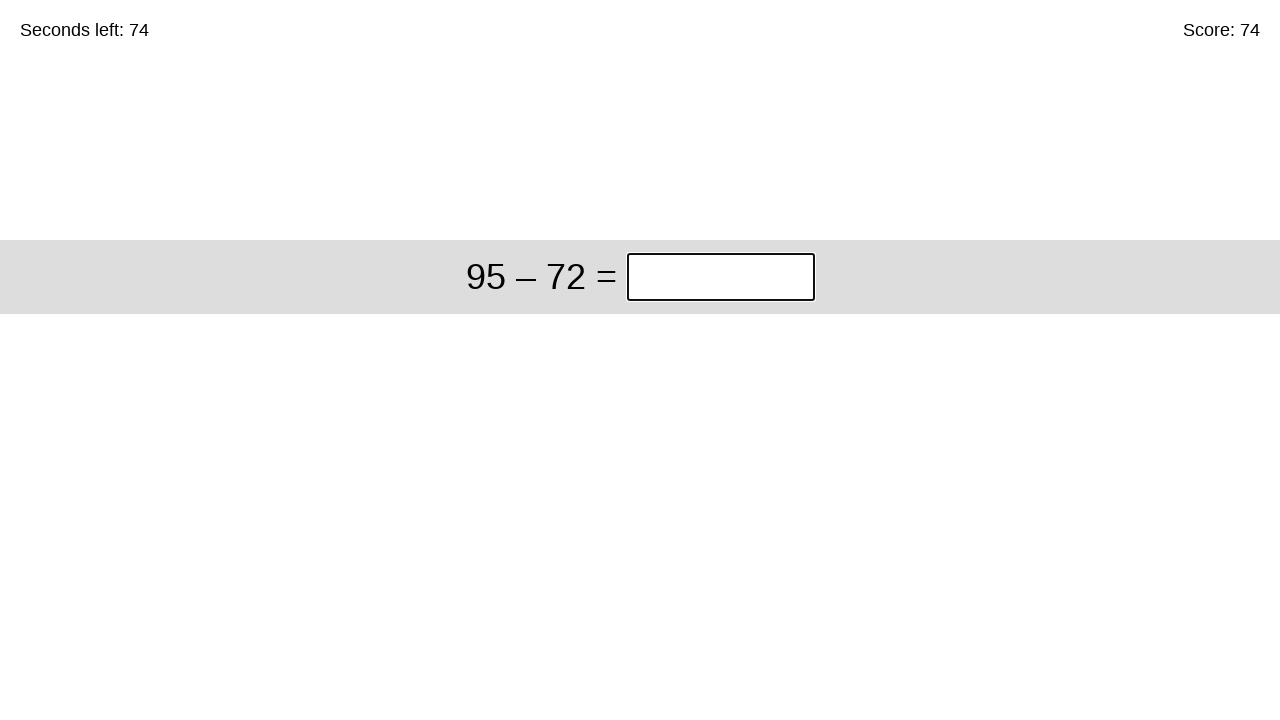

Calculated answer: 23
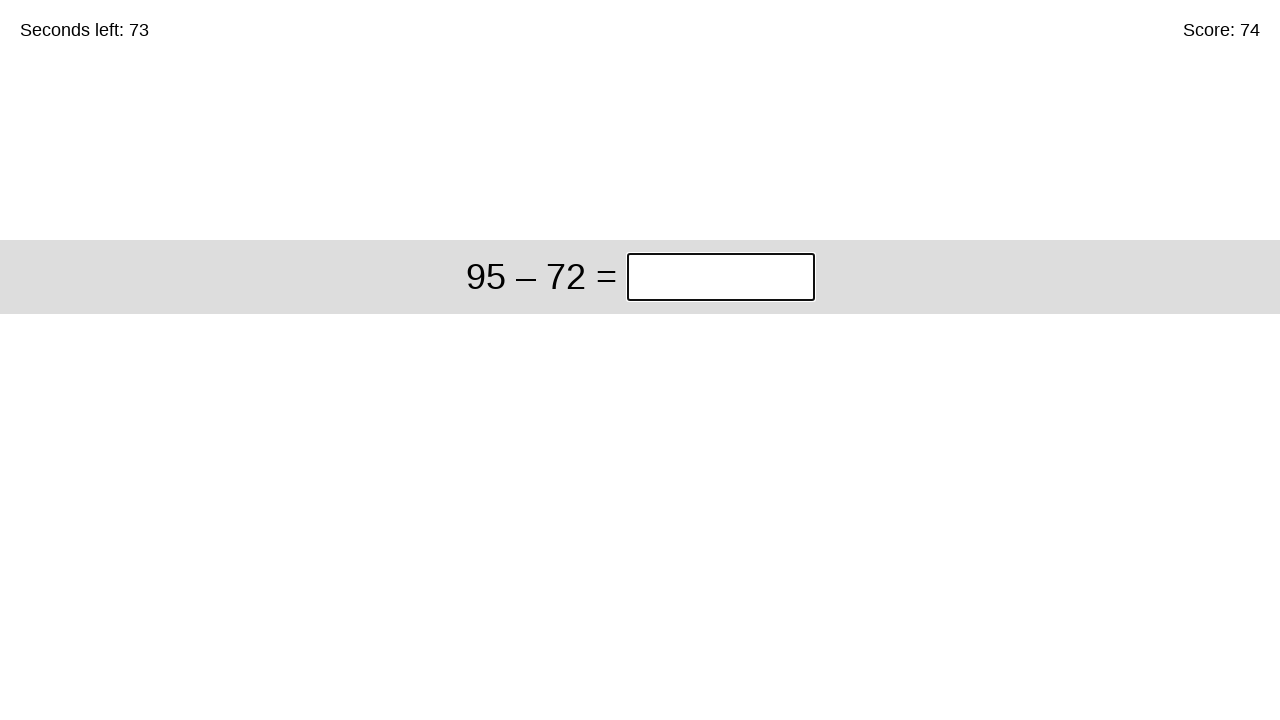

Filled answer field with 23 on //div[@class='start']//input[@class='answer']
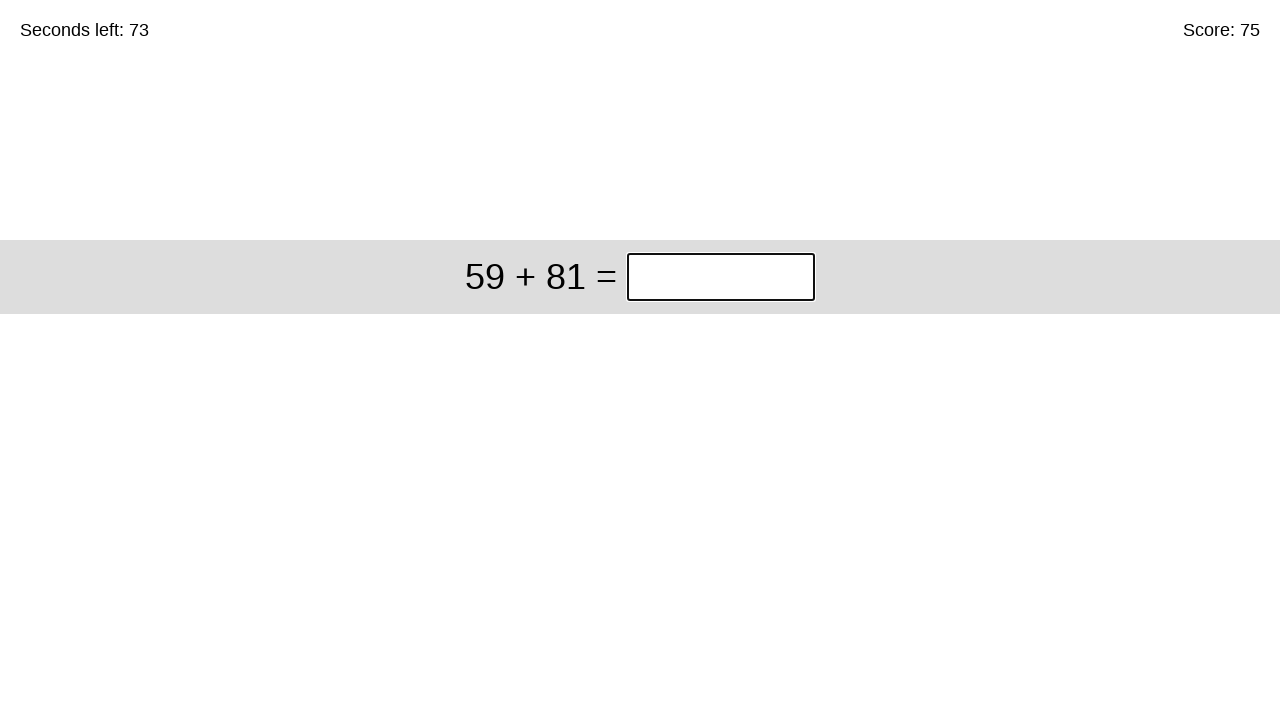

Pressed Enter to submit answer on //div[@class='start']//input[@class='answer']
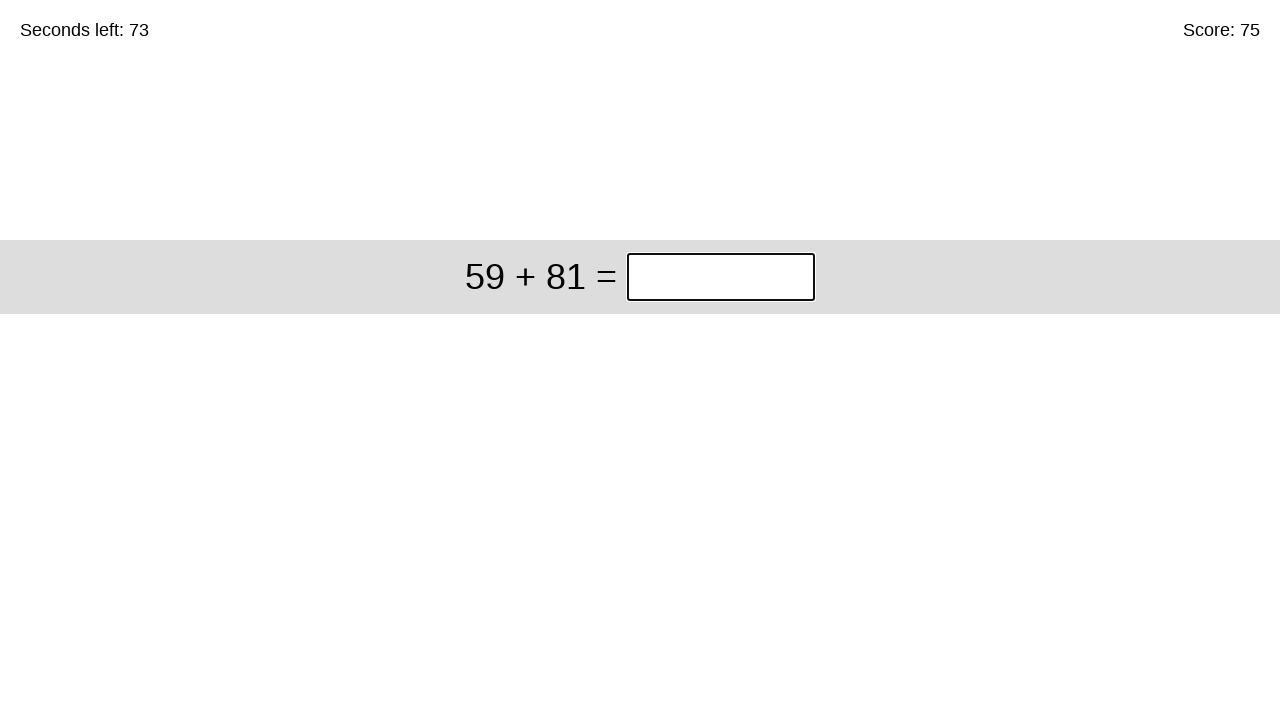

Retrieved timer text content
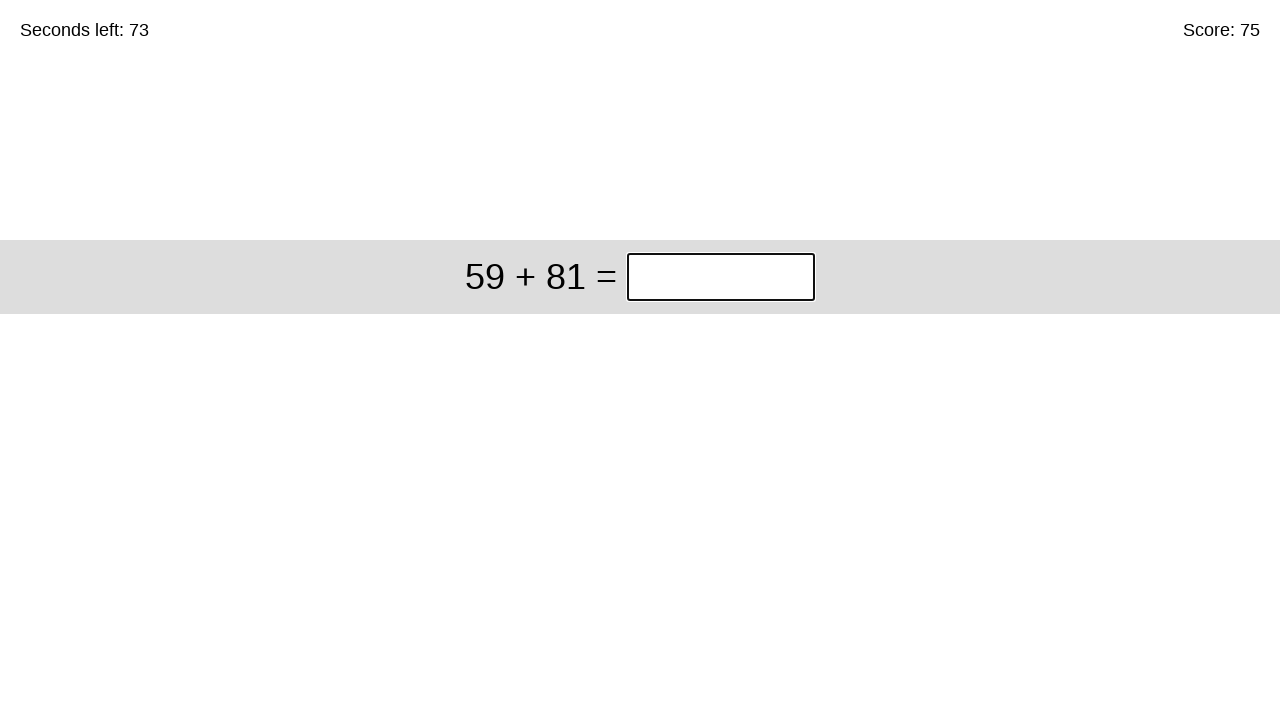

Retrieved math problem: 59 + 81
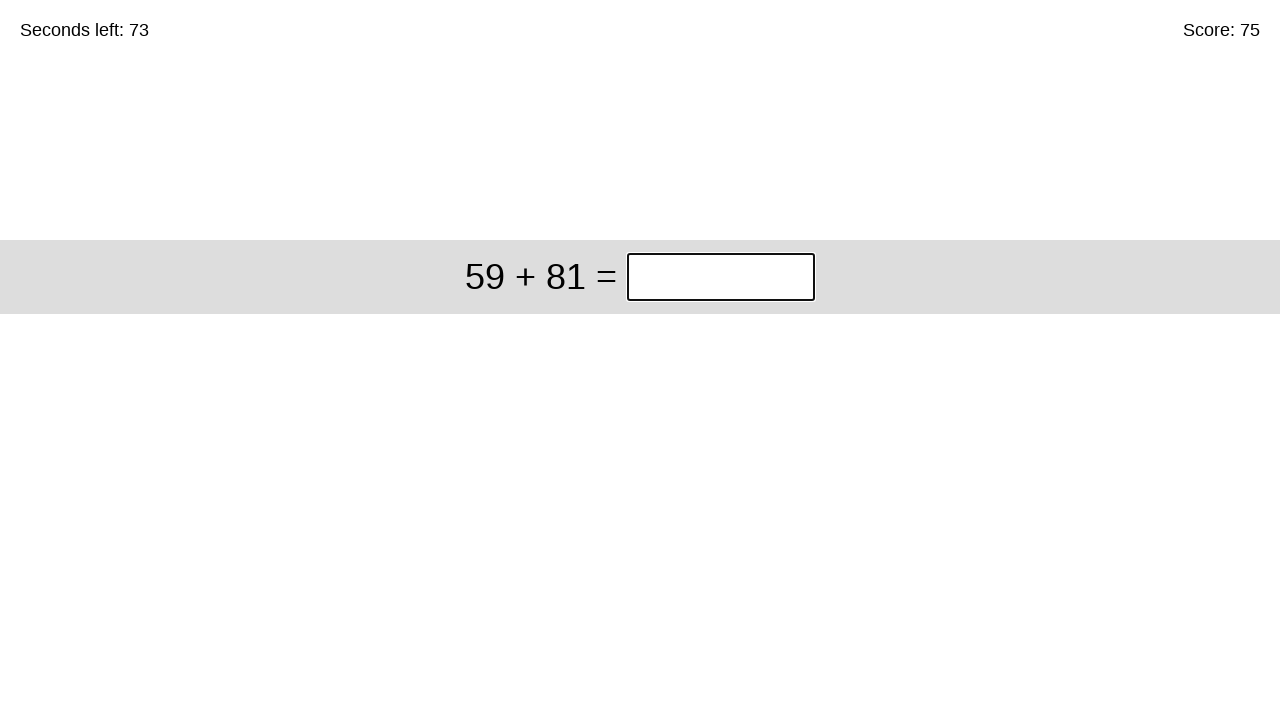

Calculated answer: 140
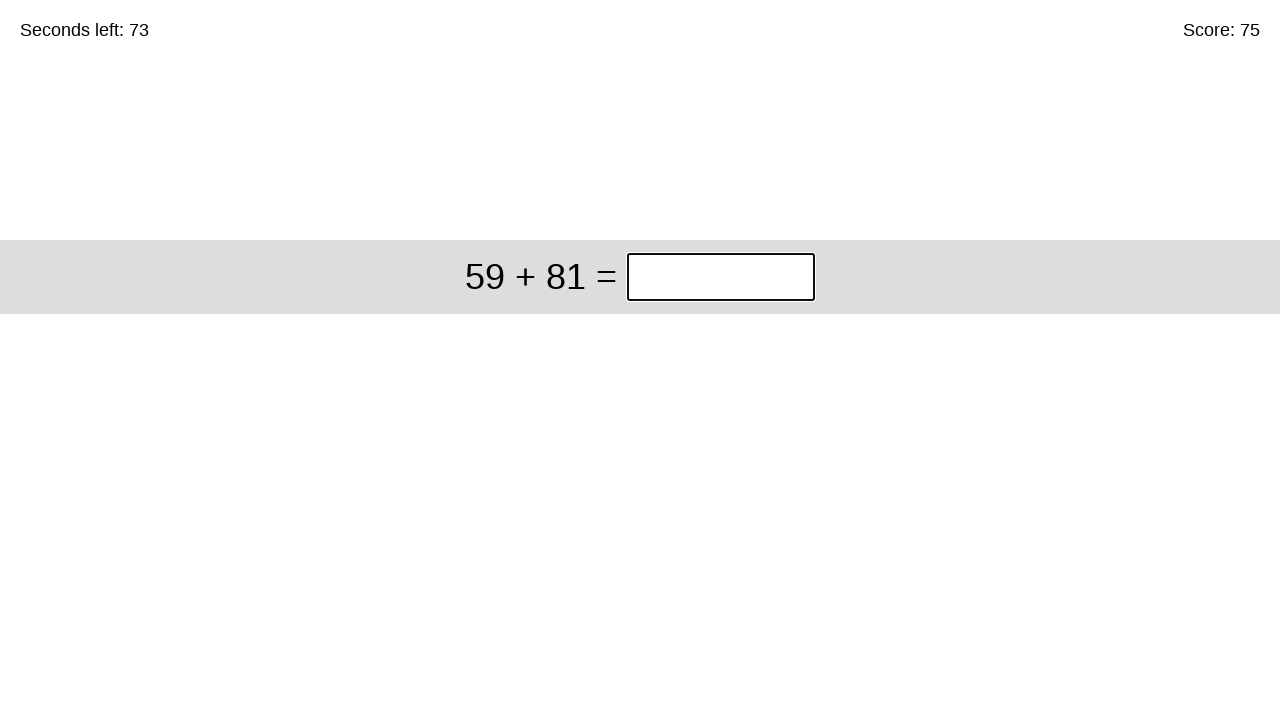

Filled answer field with 140 on //div[@class='start']//input[@class='answer']
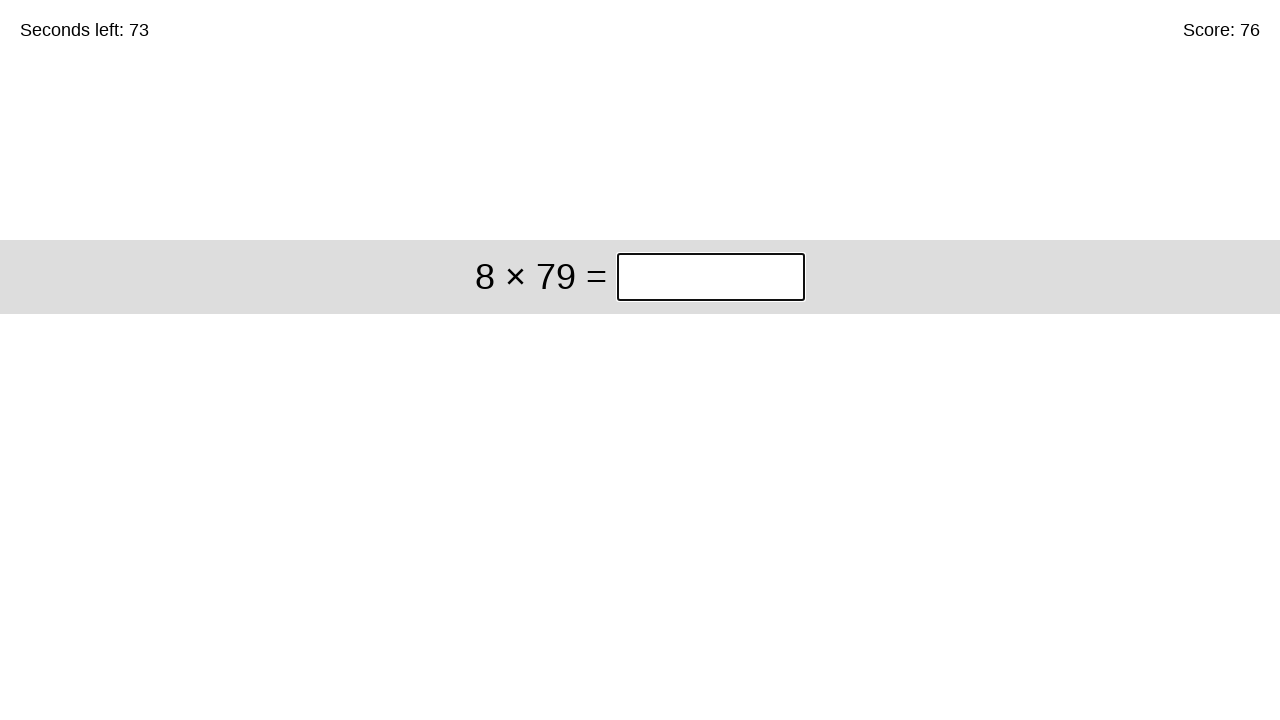

Pressed Enter to submit answer on //div[@class='start']//input[@class='answer']
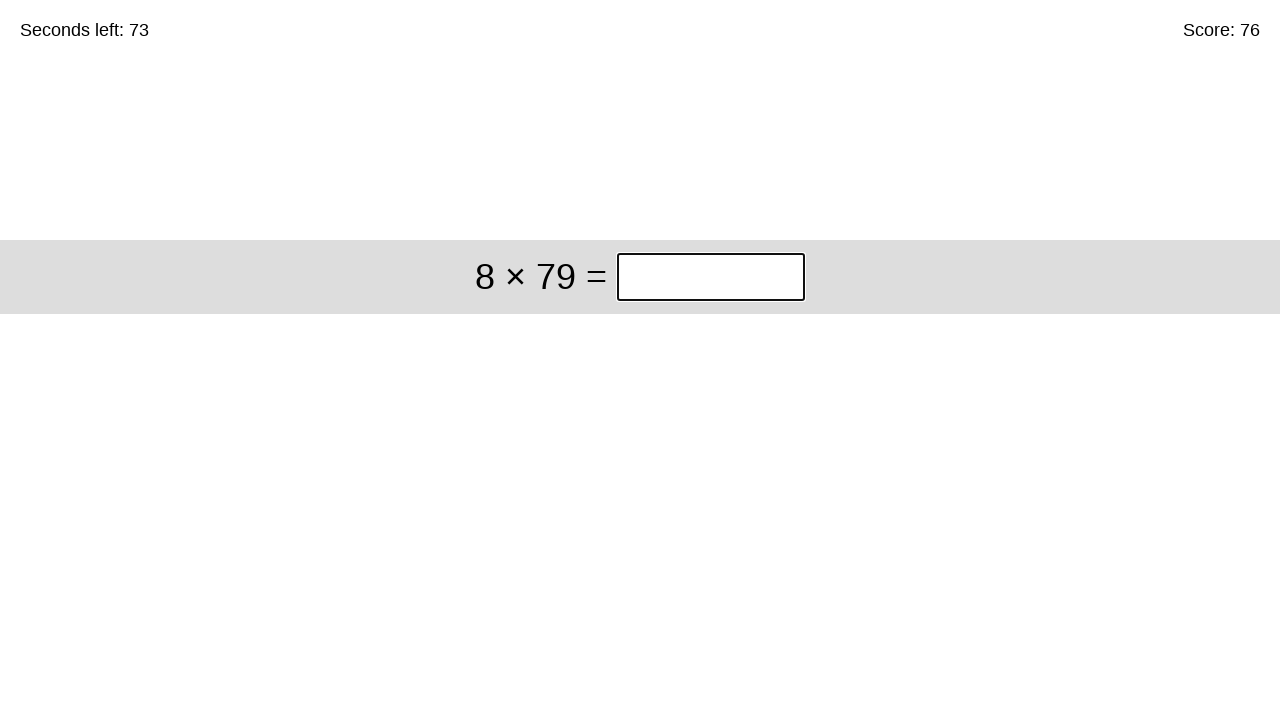

Retrieved timer text content
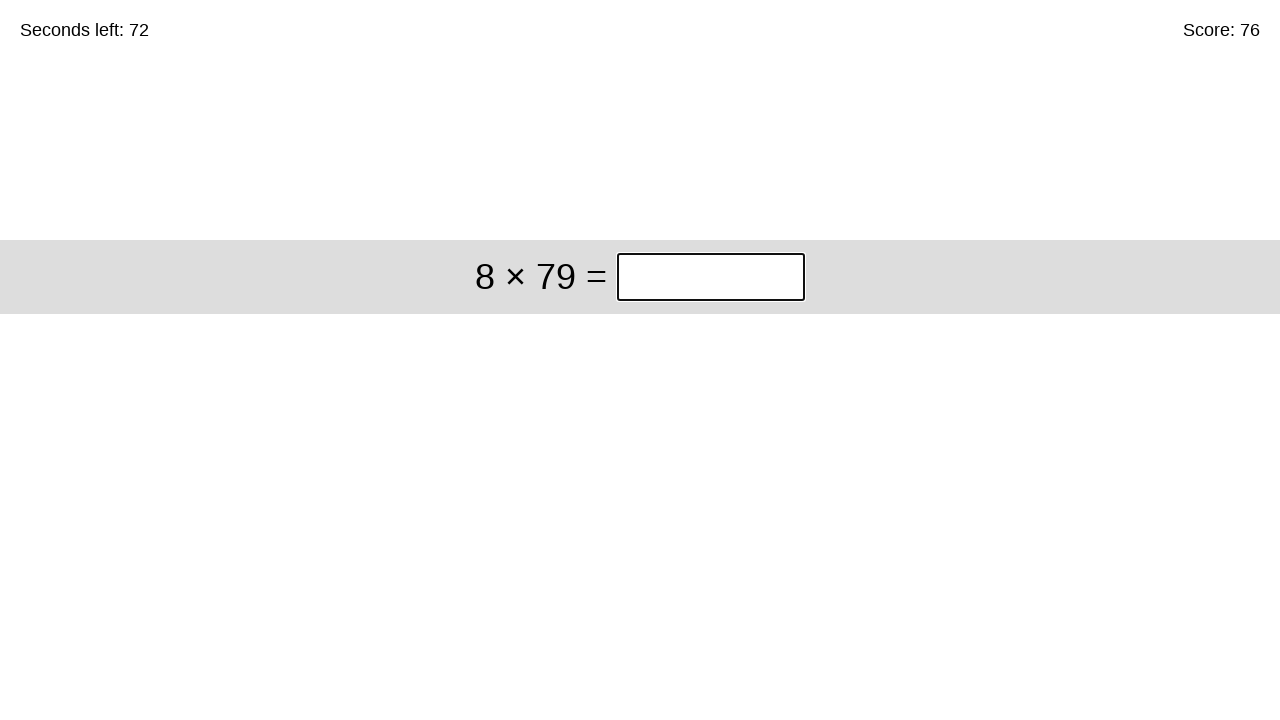

Retrieved math problem: 8 × 79
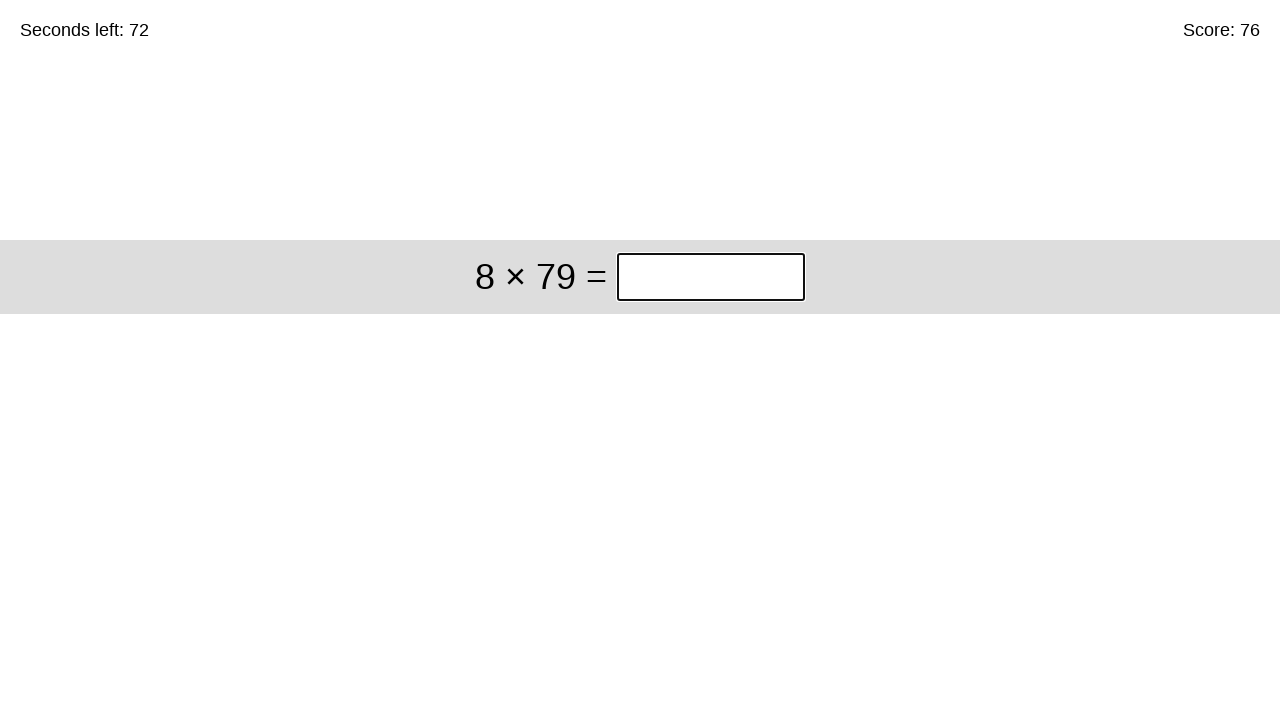

Calculated answer: 632
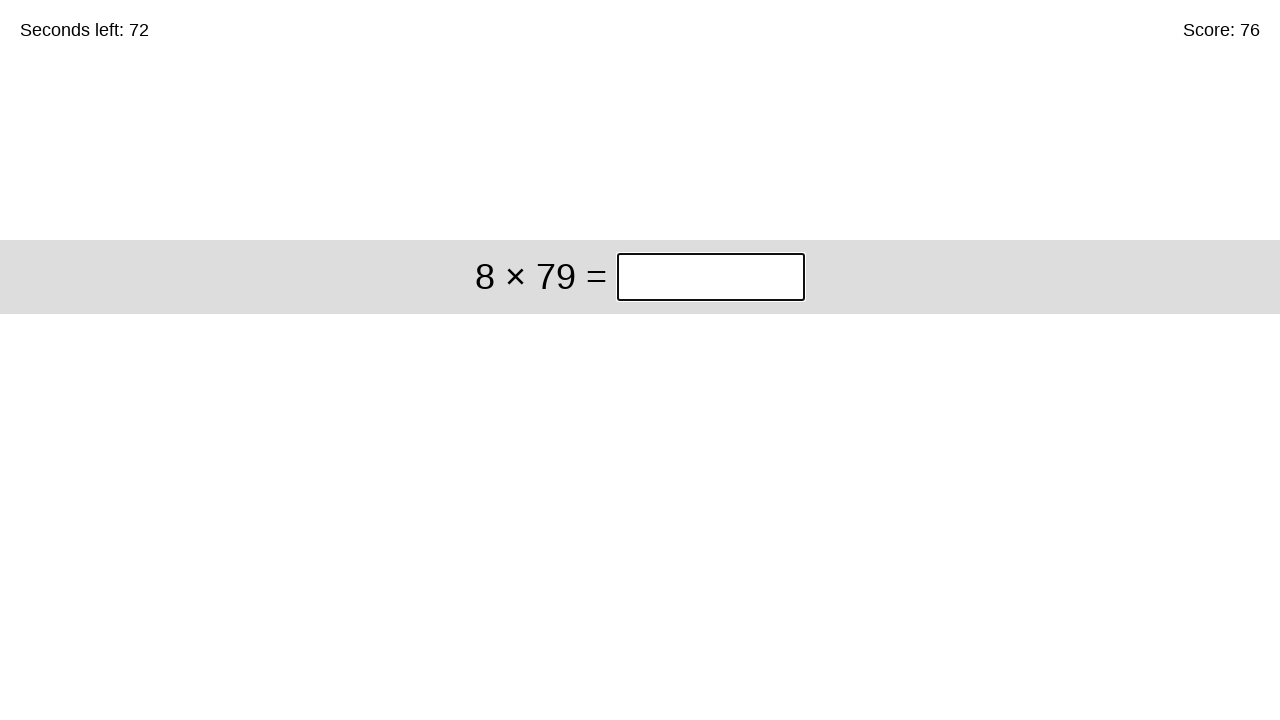

Filled answer field with 632 on //div[@class='start']//input[@class='answer']
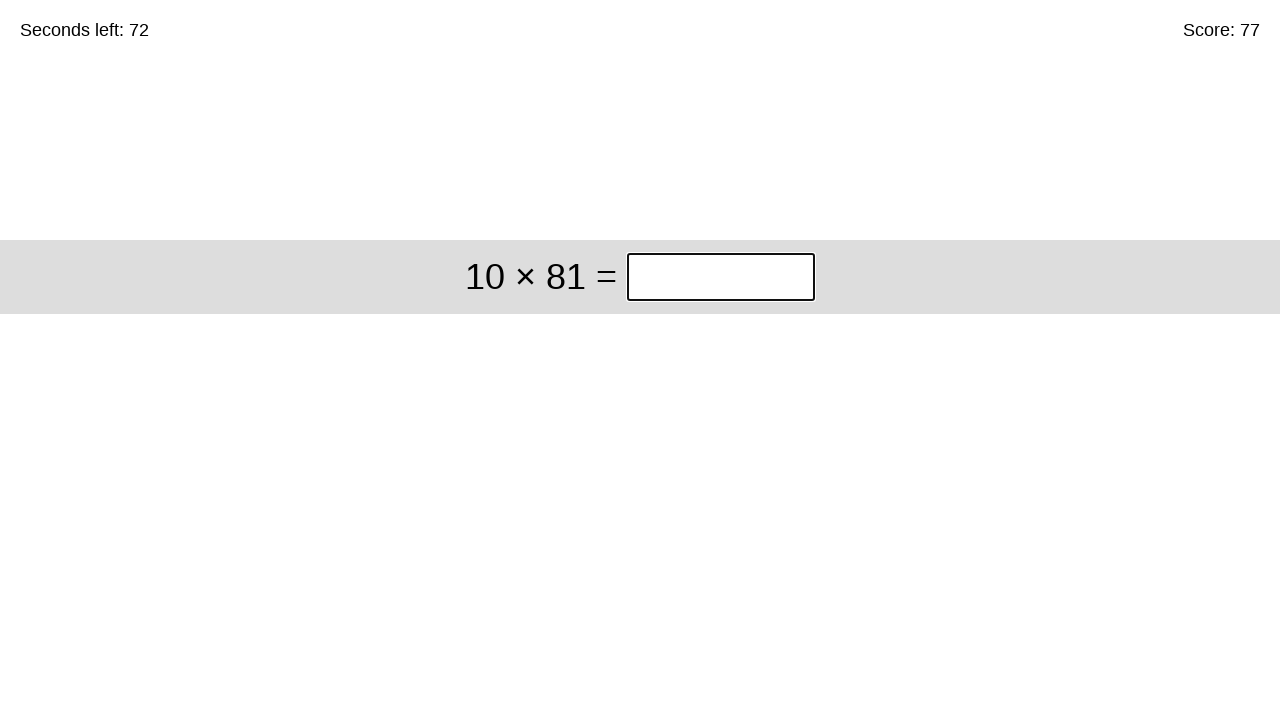

Pressed Enter to submit answer on //div[@class='start']//input[@class='answer']
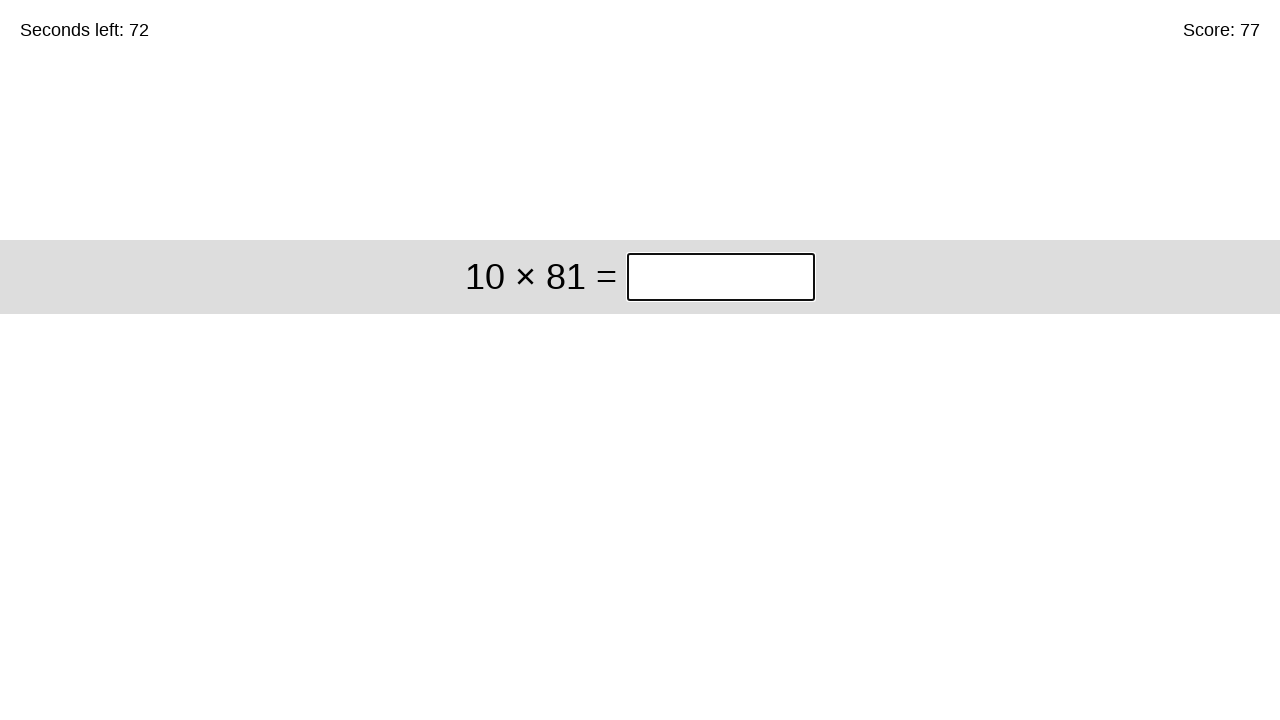

Retrieved timer text content
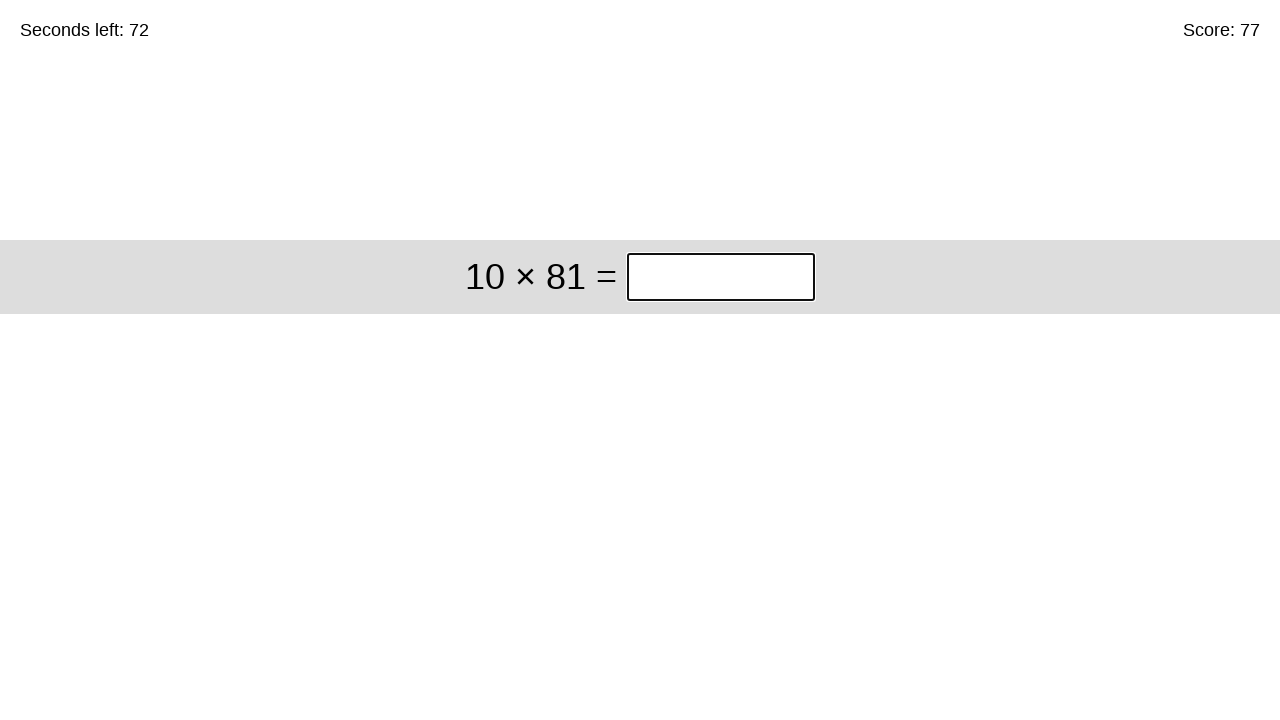

Retrieved math problem: 10 × 81
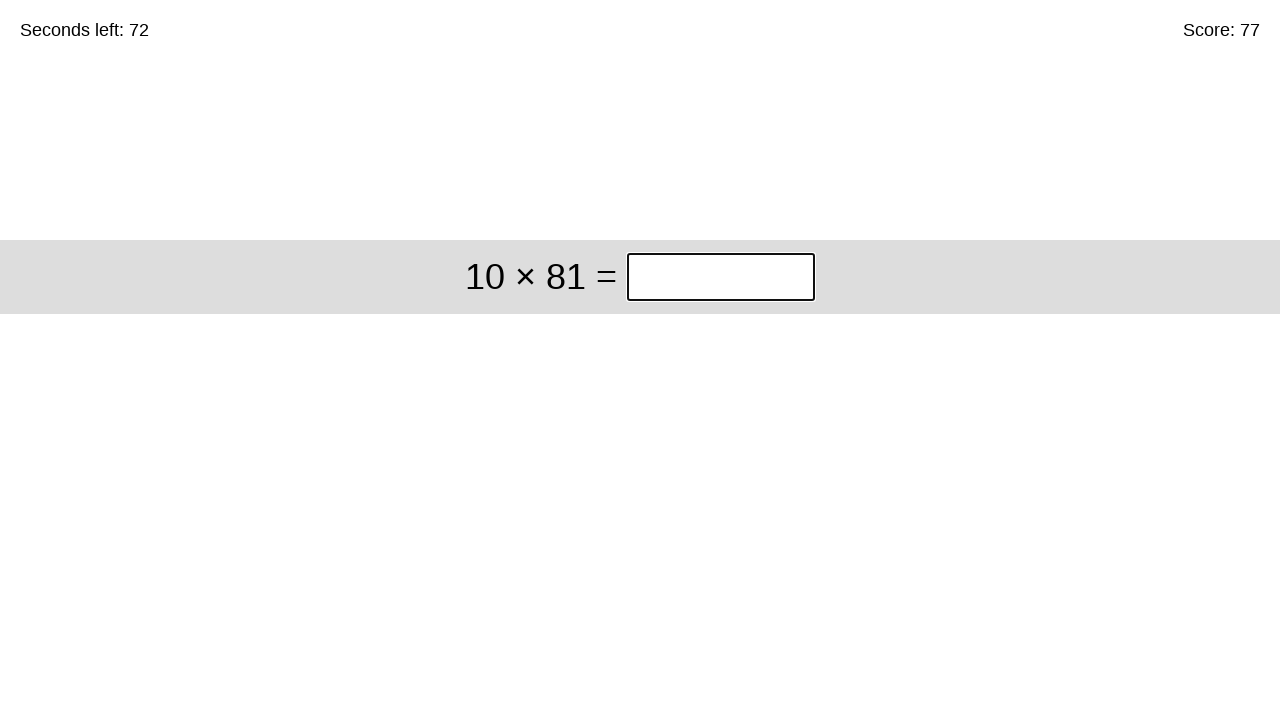

Calculated answer: 810
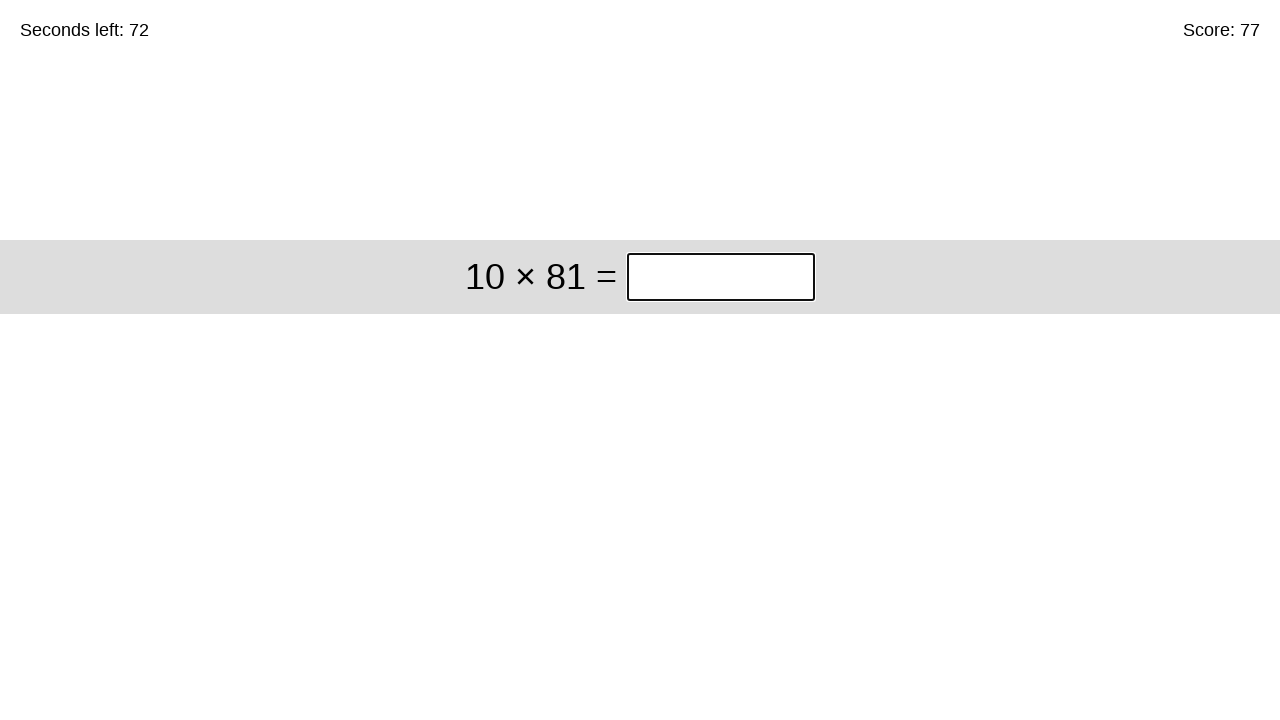

Filled answer field with 810 on //div[@class='start']//input[@class='answer']
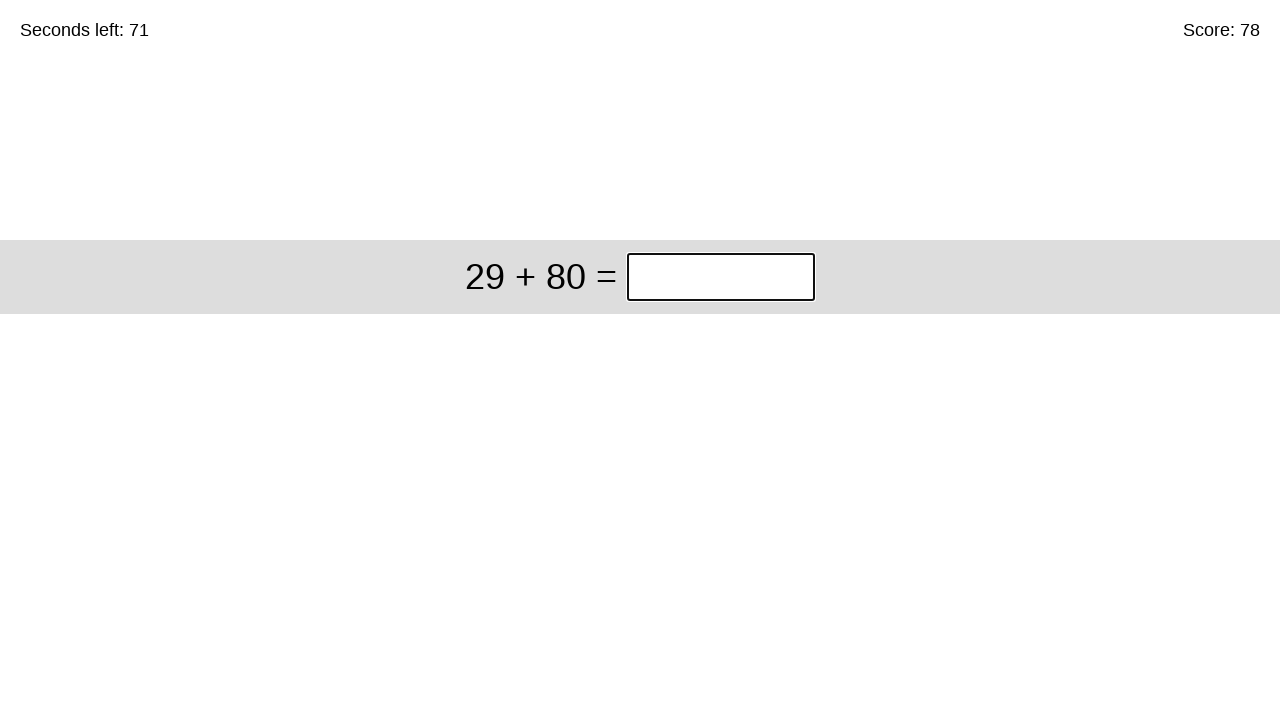

Pressed Enter to submit answer on //div[@class='start']//input[@class='answer']
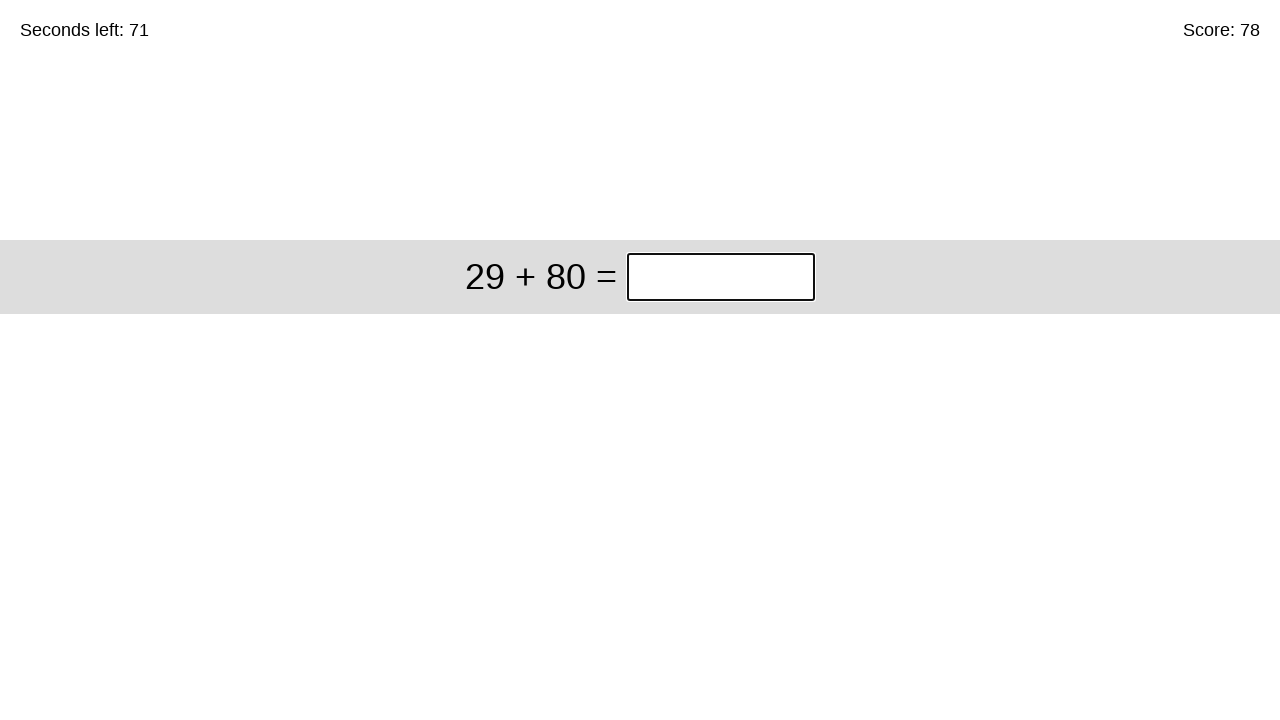

Retrieved timer text content
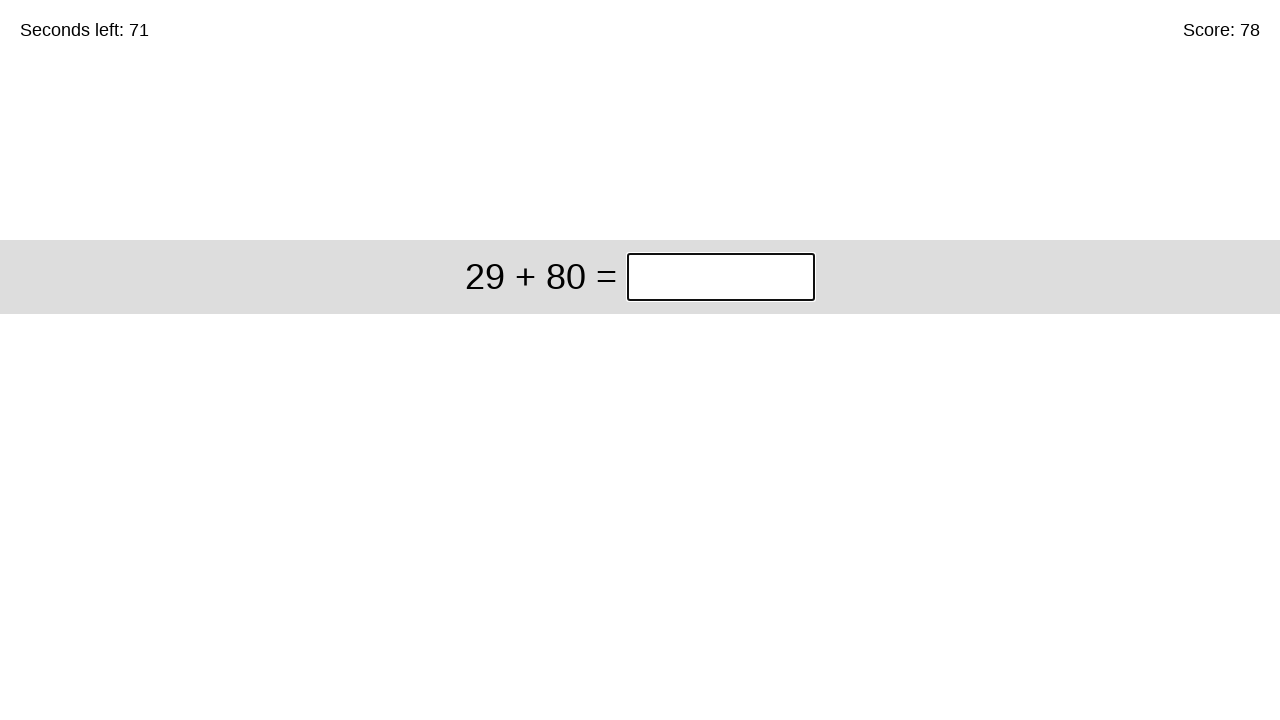

Retrieved math problem: 29 + 80
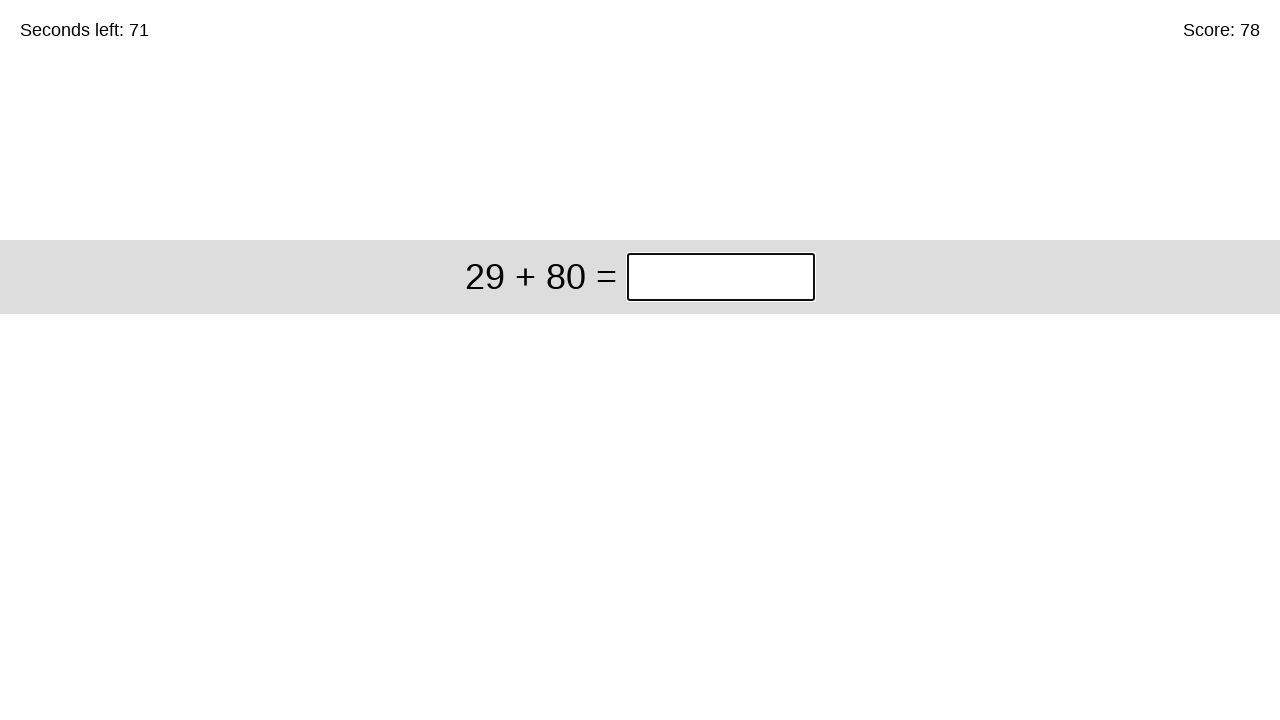

Calculated answer: 109
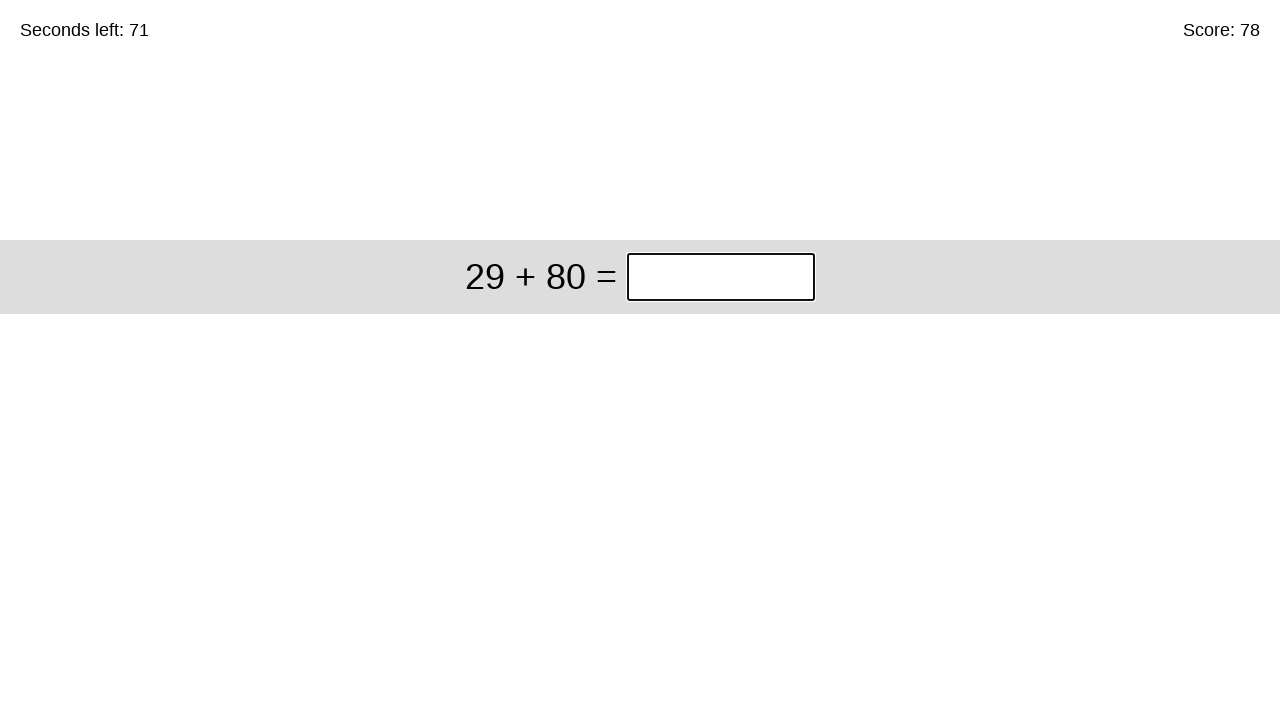

Filled answer field with 109 on //div[@class='start']//input[@class='answer']
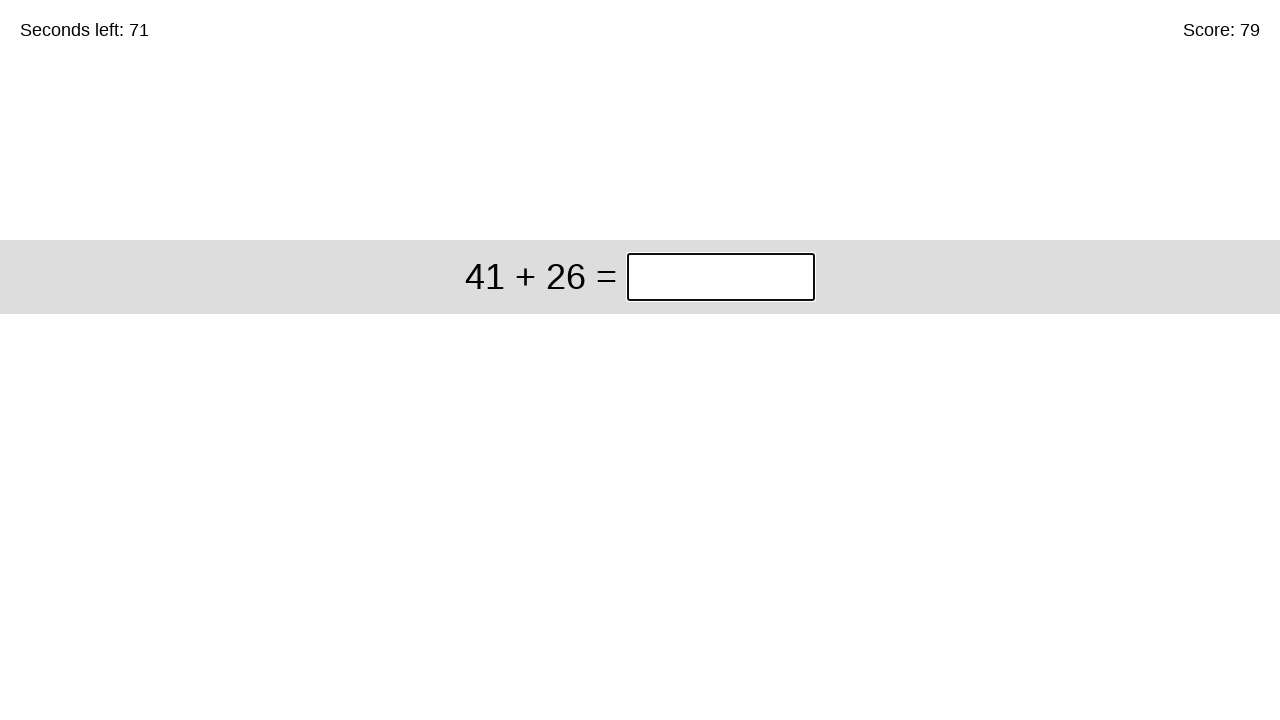

Pressed Enter to submit answer on //div[@class='start']//input[@class='answer']
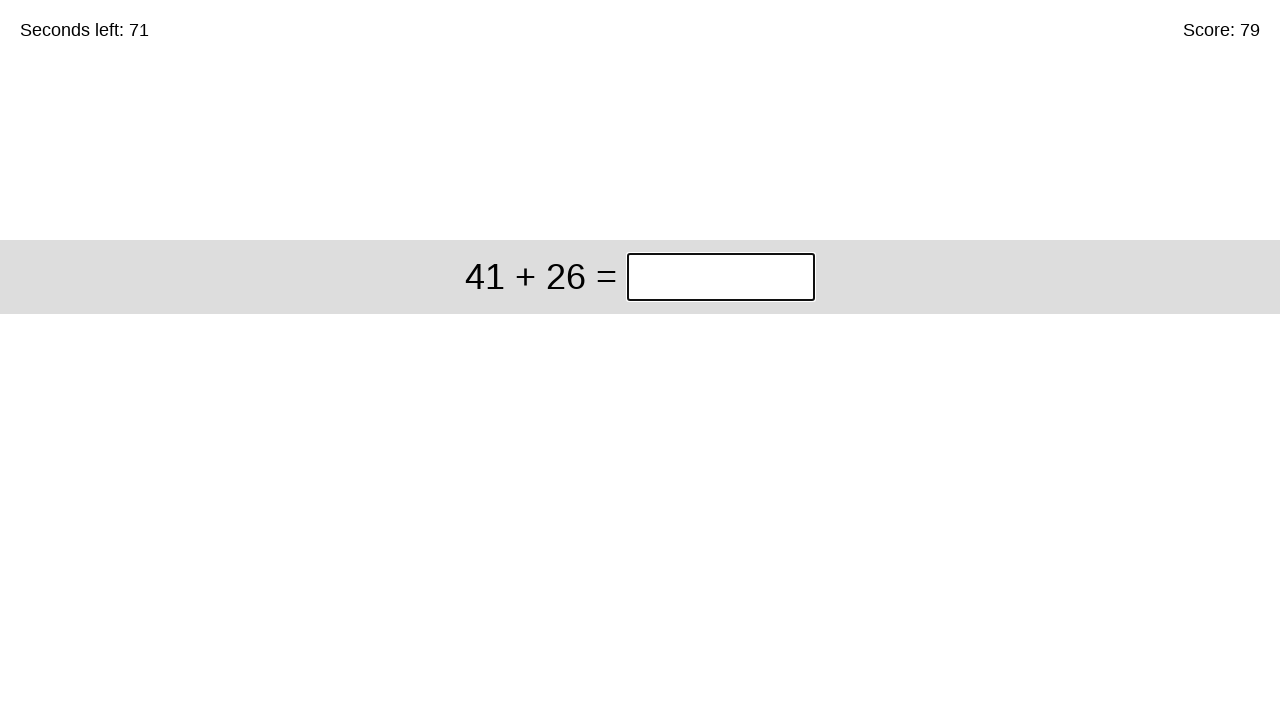

Retrieved timer text content
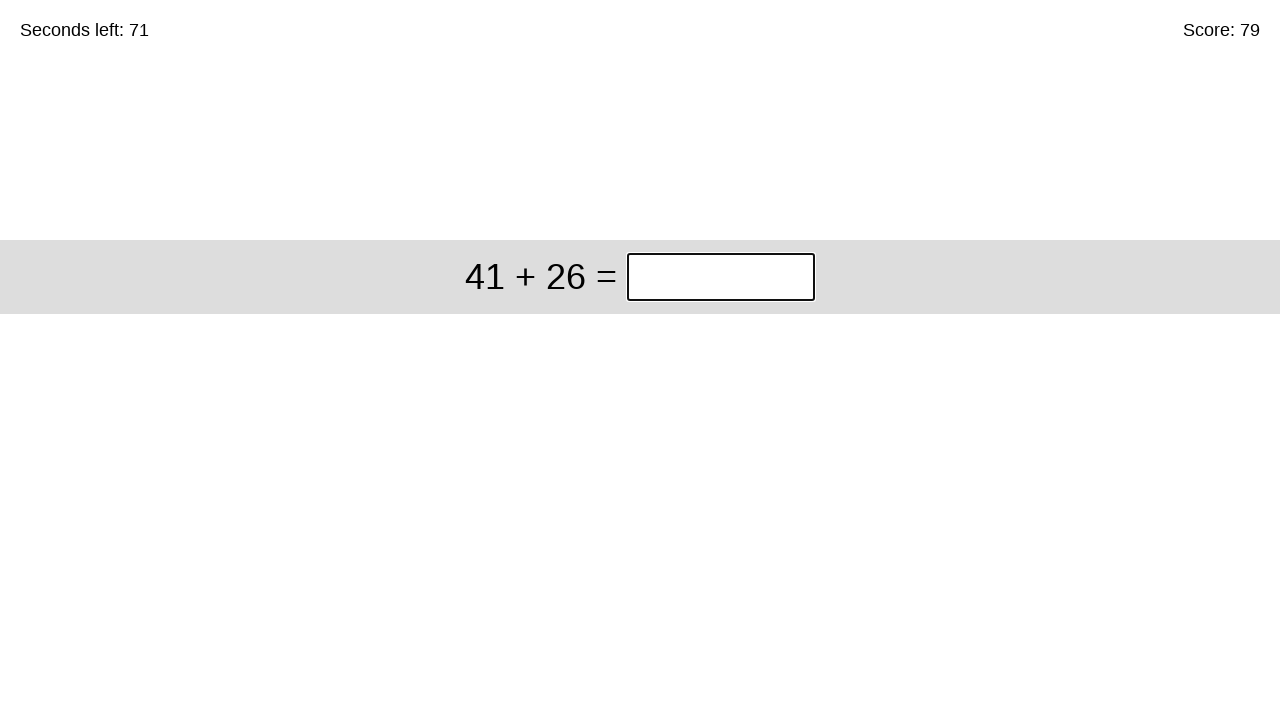

Retrieved math problem: 41 + 26
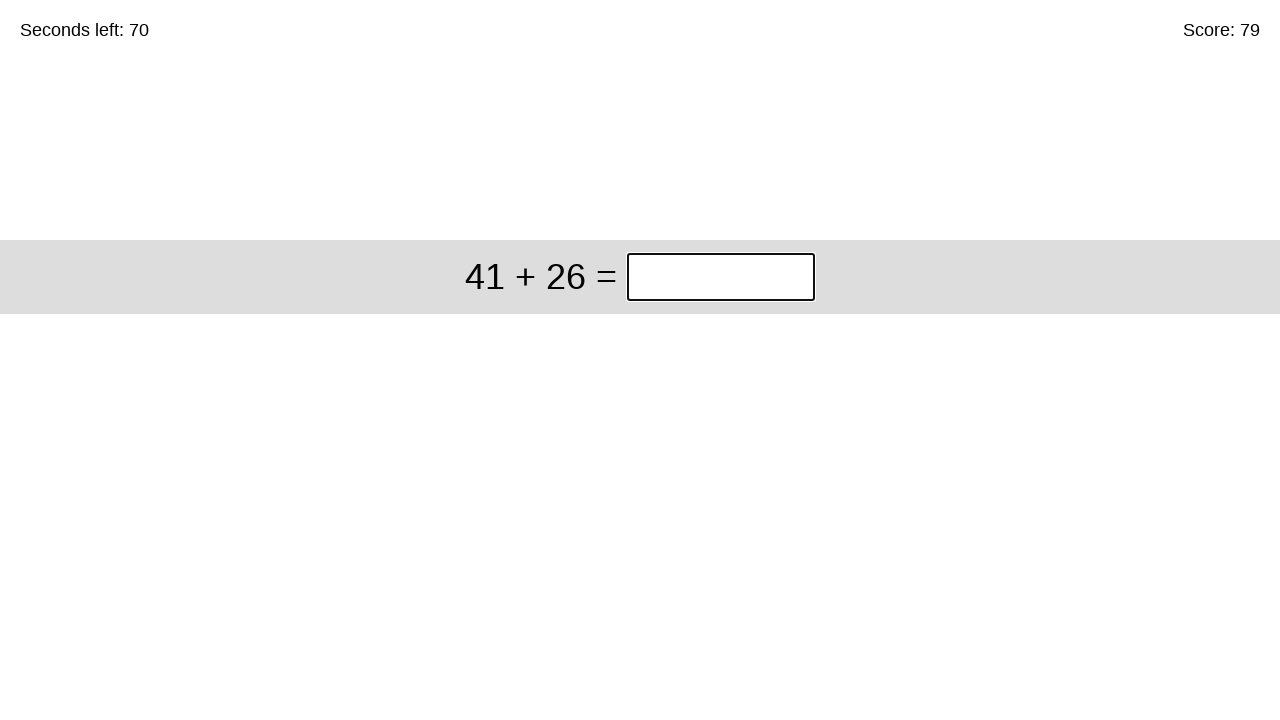

Calculated answer: 67
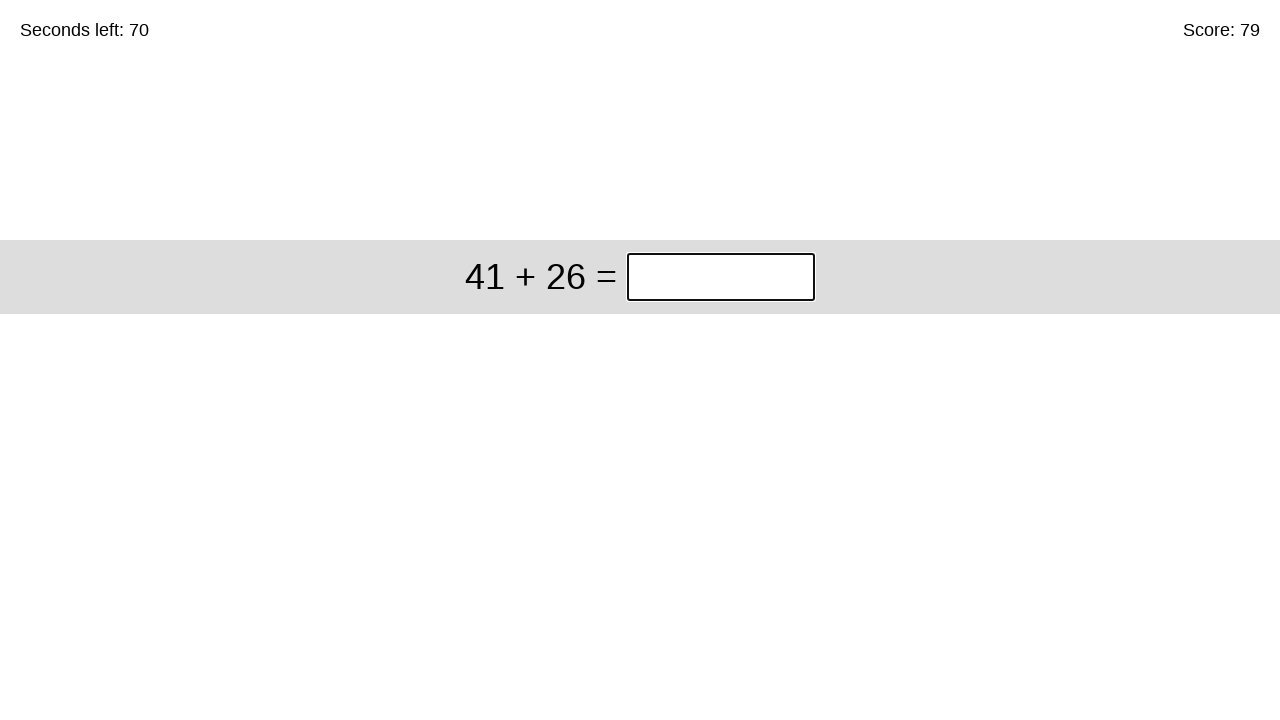

Filled answer field with 67 on //div[@class='start']//input[@class='answer']
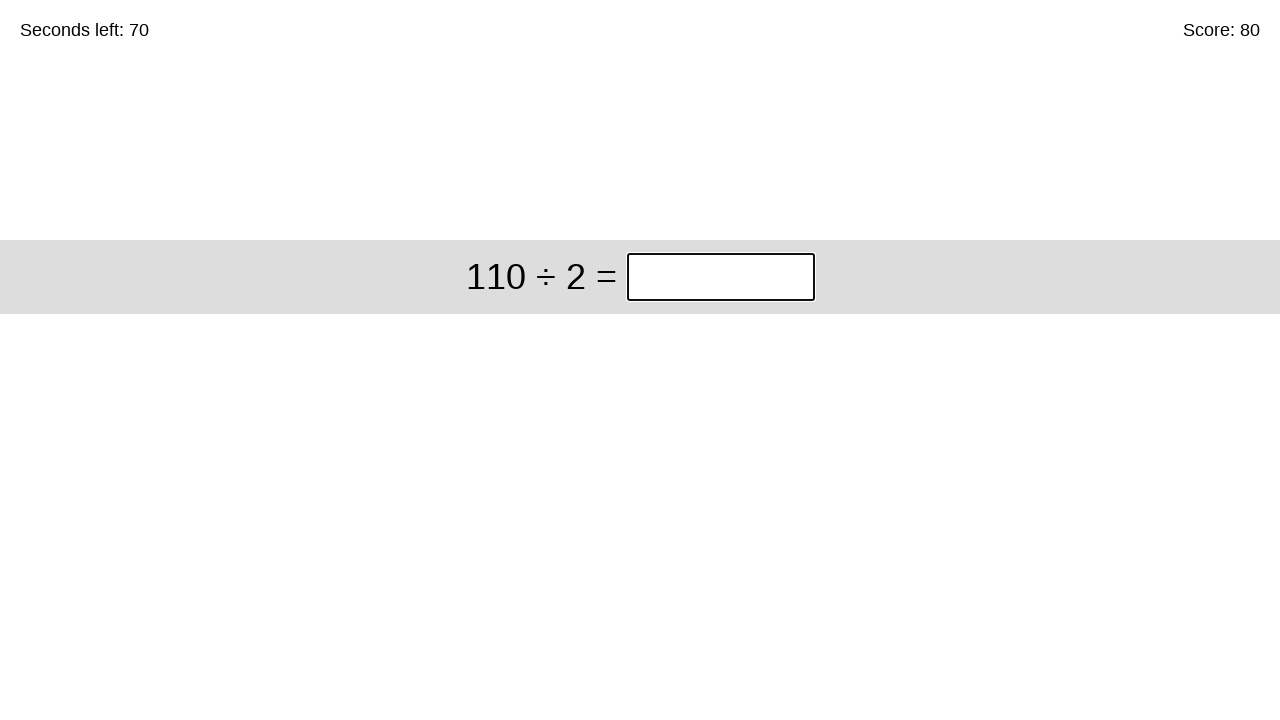

Pressed Enter to submit answer on //div[@class='start']//input[@class='answer']
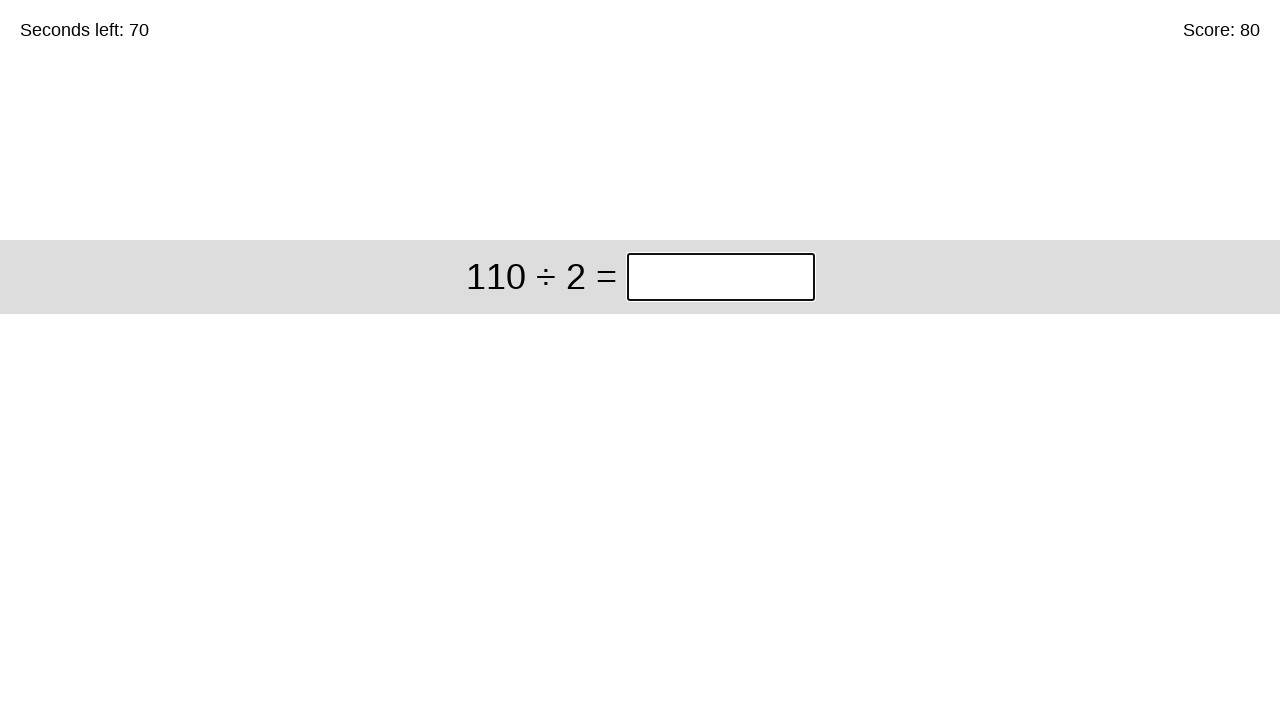

Retrieved timer text content
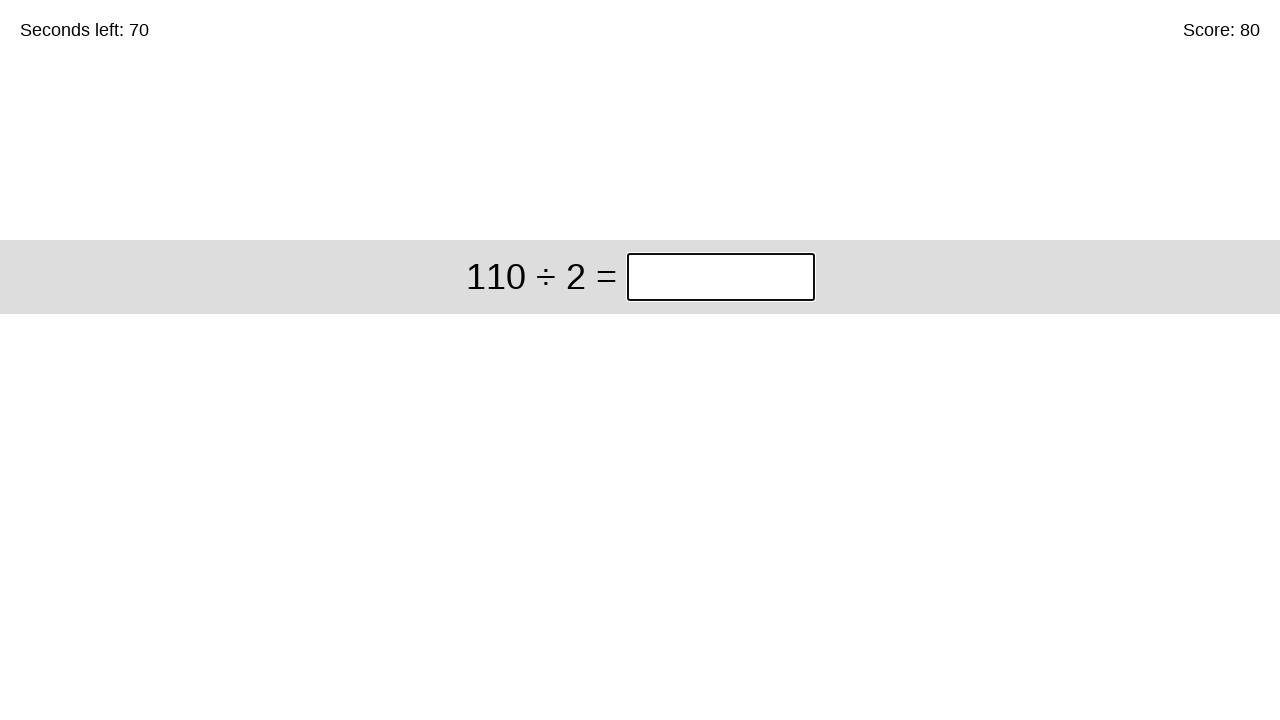

Retrieved math problem: 110 ÷ 2
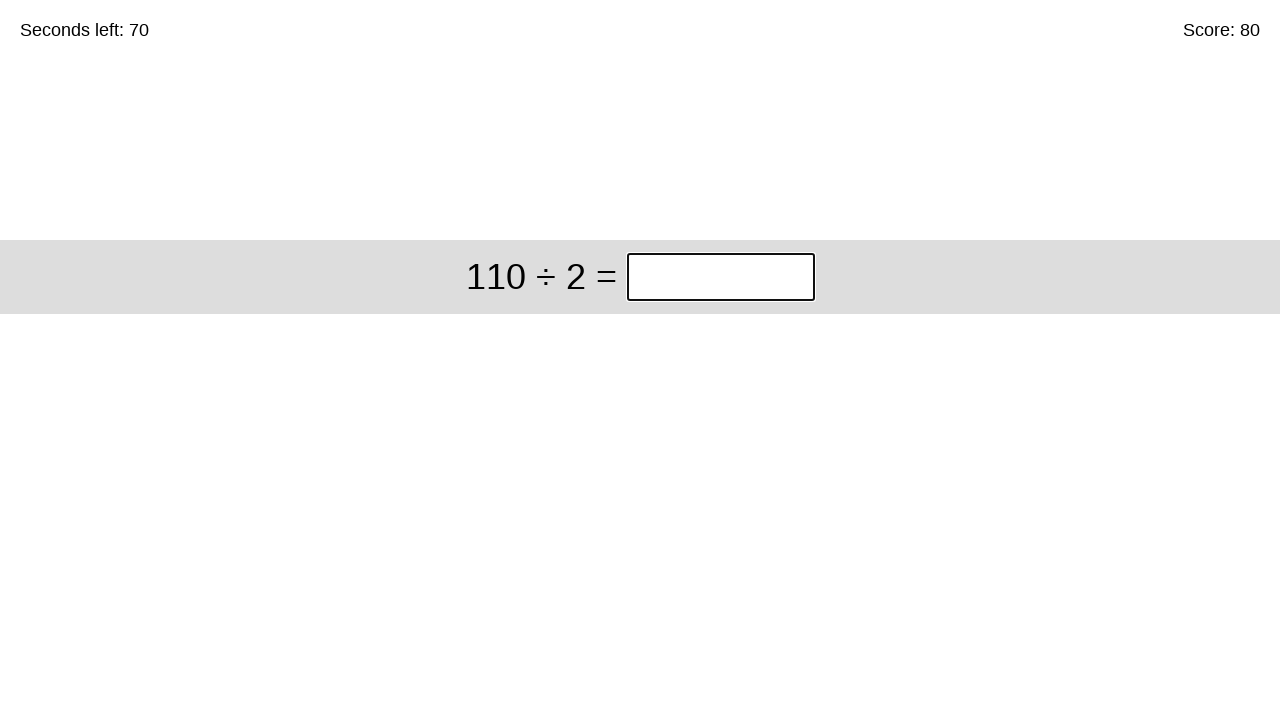

Calculated answer: 55
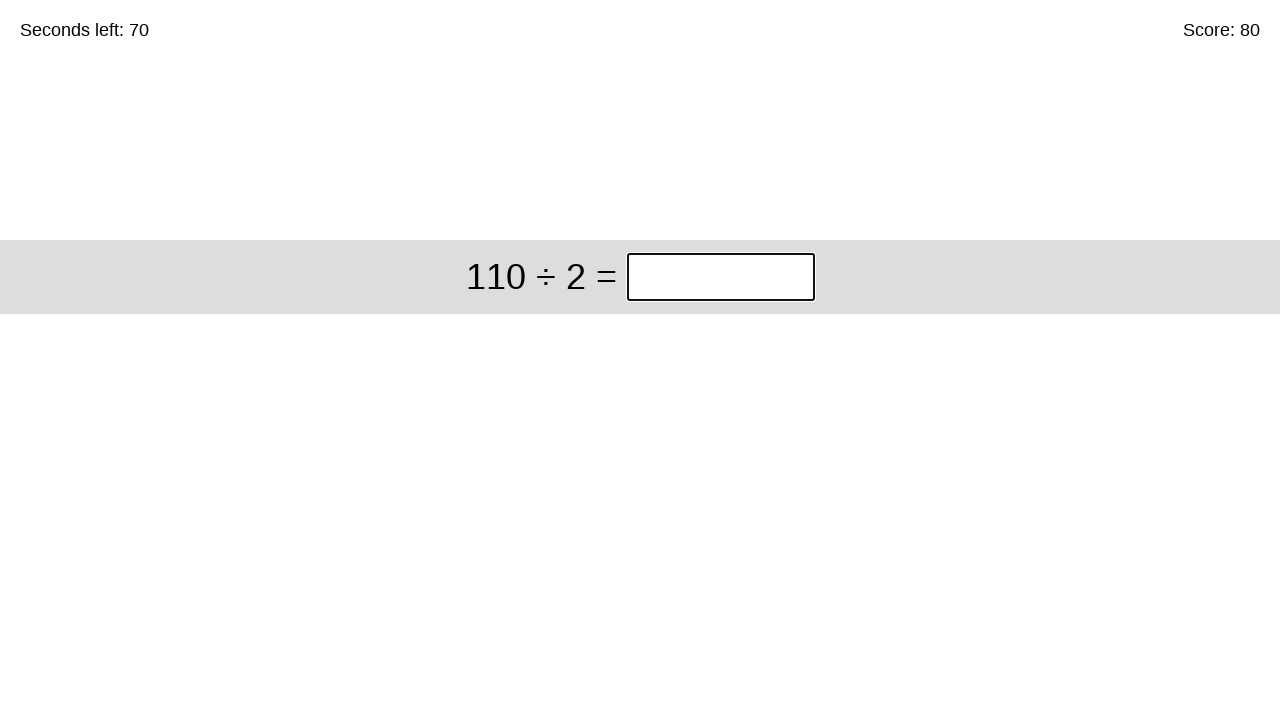

Filled answer field with 55 on //div[@class='start']//input[@class='answer']
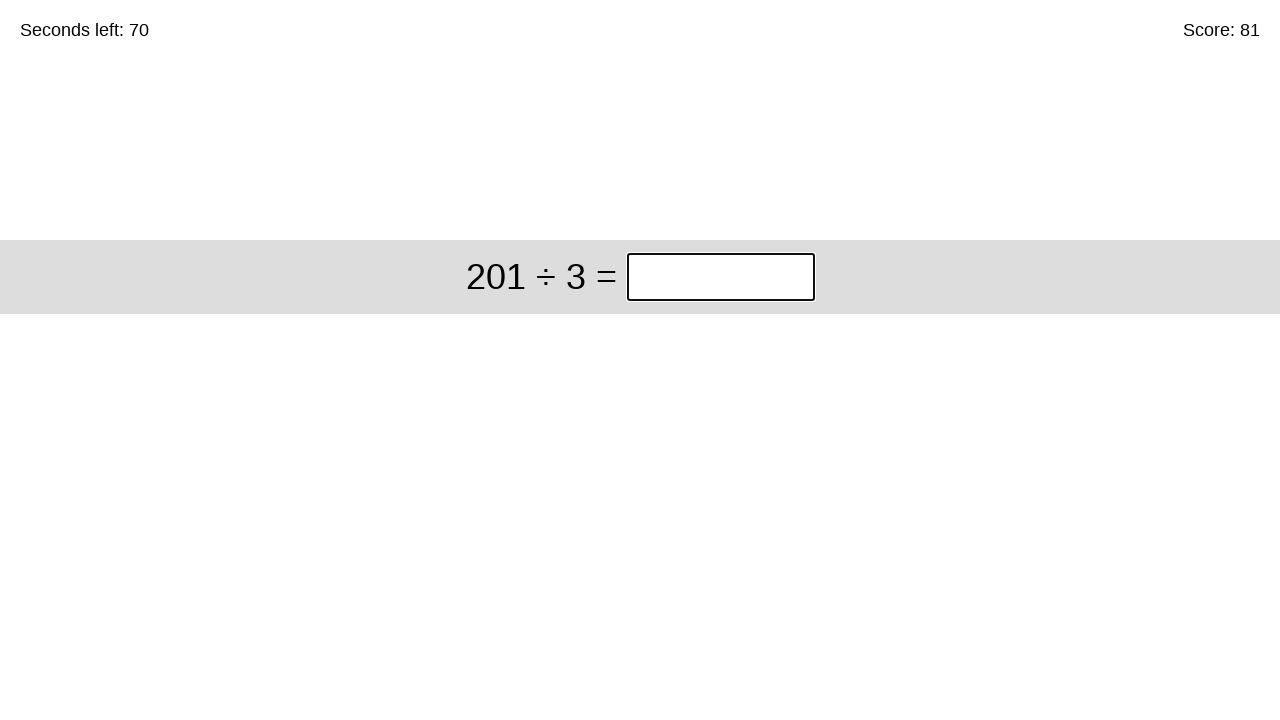

Pressed Enter to submit answer on //div[@class='start']//input[@class='answer']
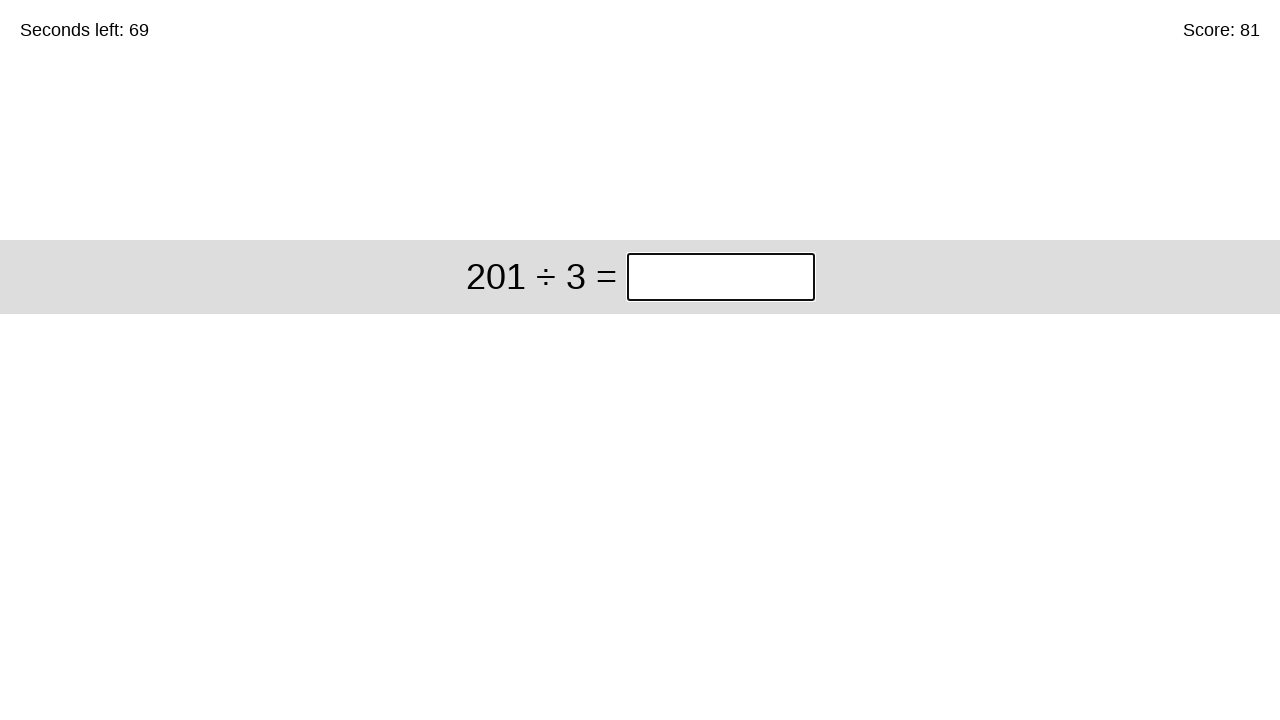

Retrieved timer text content
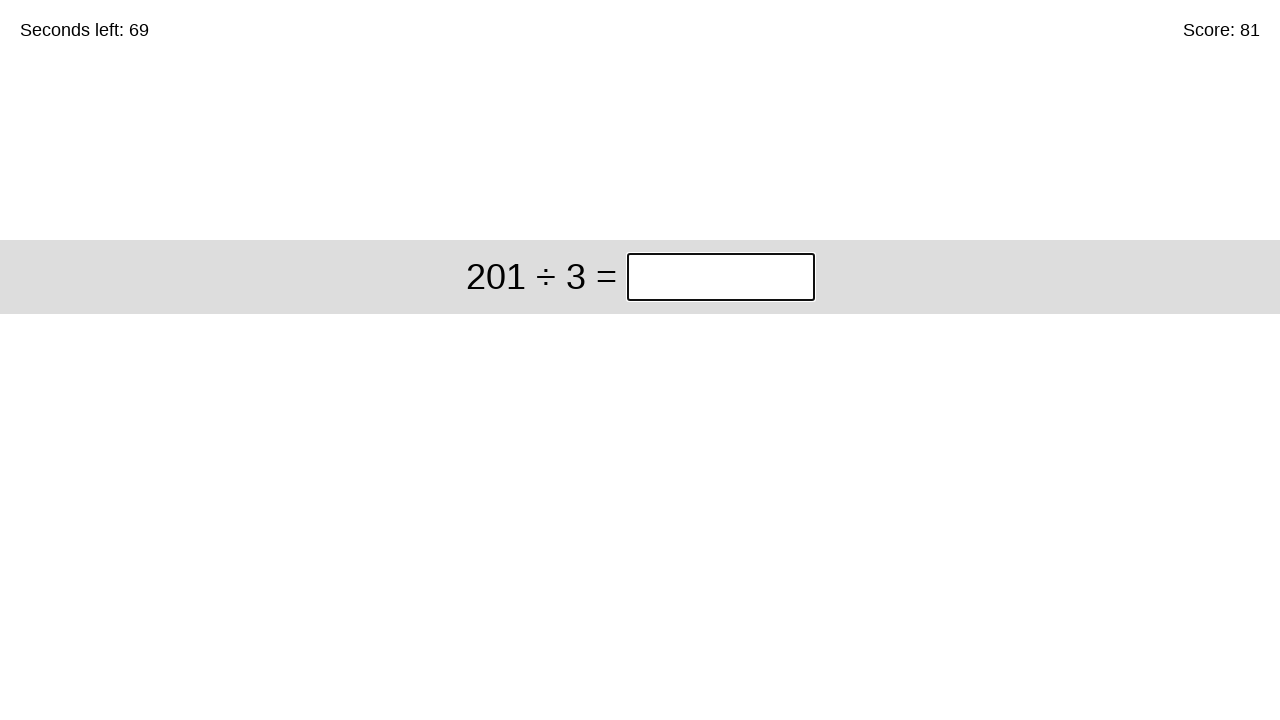

Retrieved math problem: 201 ÷ 3
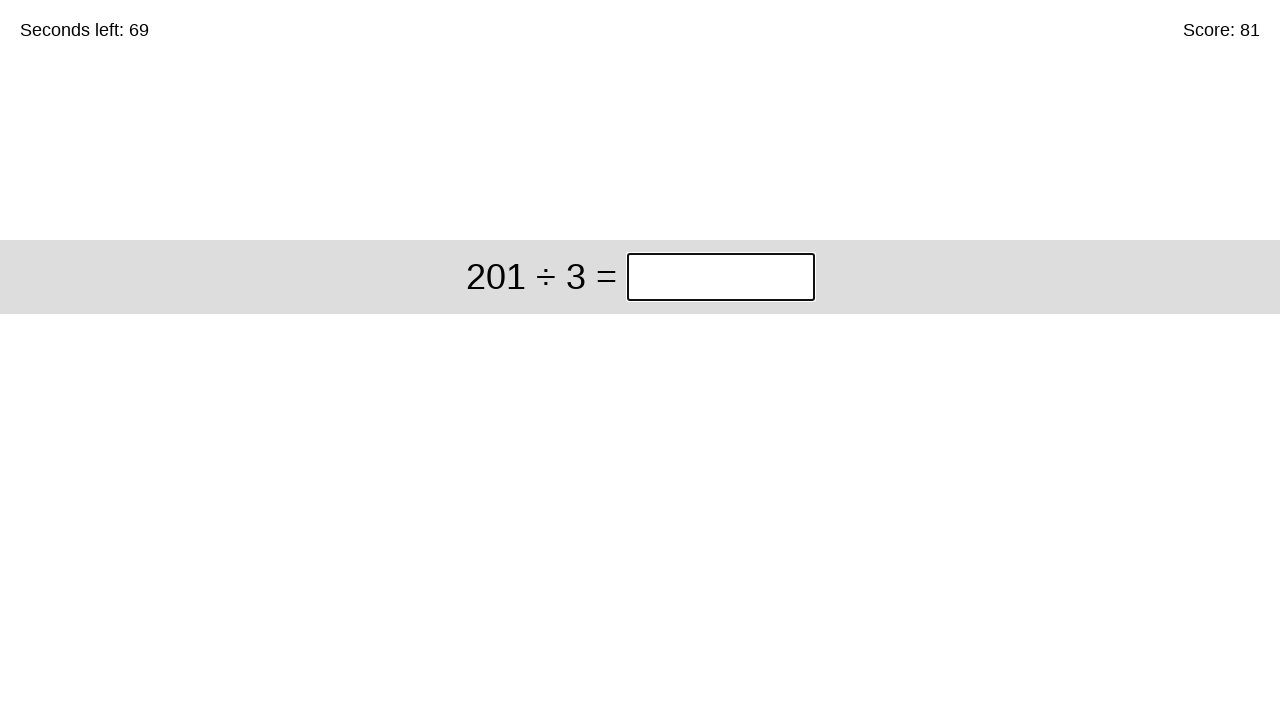

Calculated answer: 67
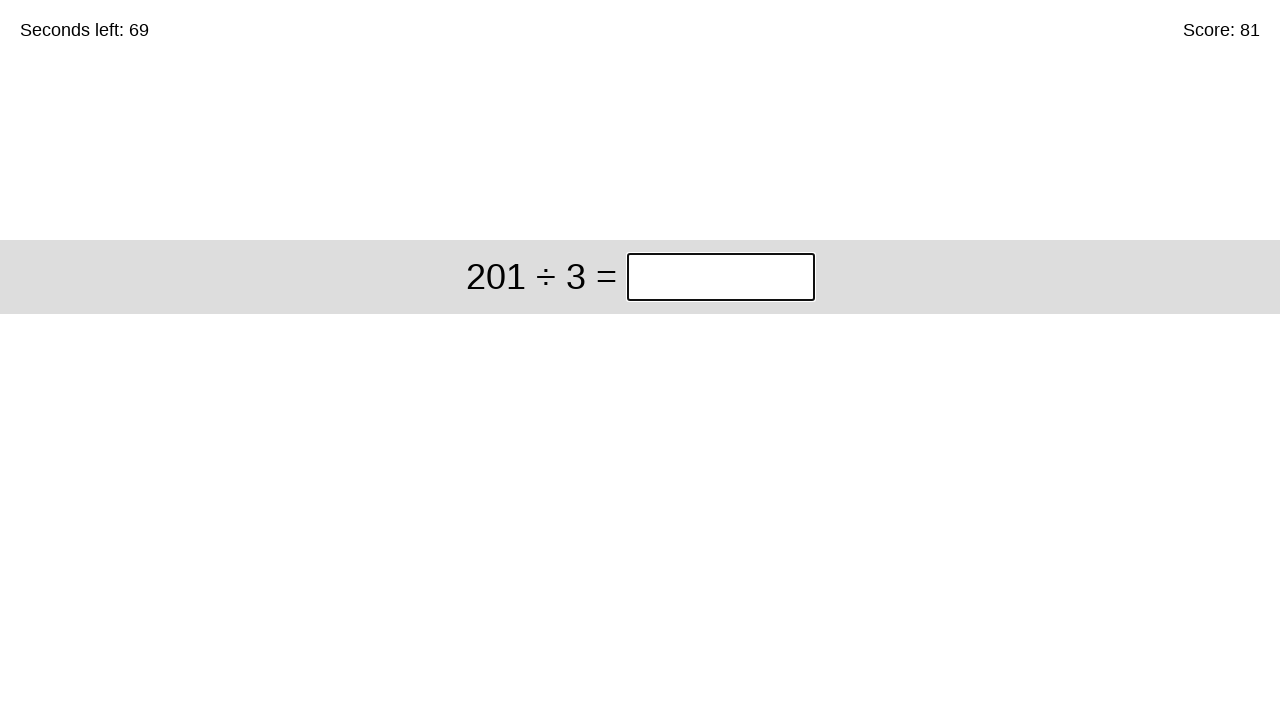

Filled answer field with 67 on //div[@class='start']//input[@class='answer']
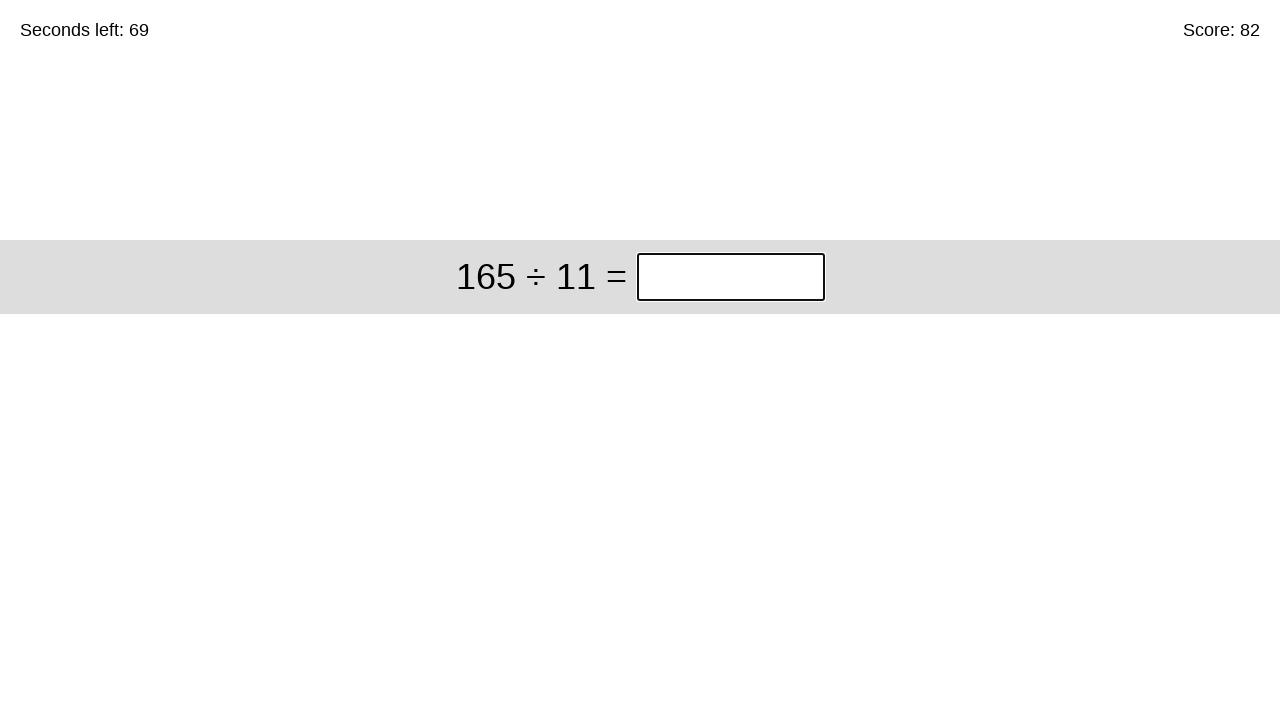

Pressed Enter to submit answer on //div[@class='start']//input[@class='answer']
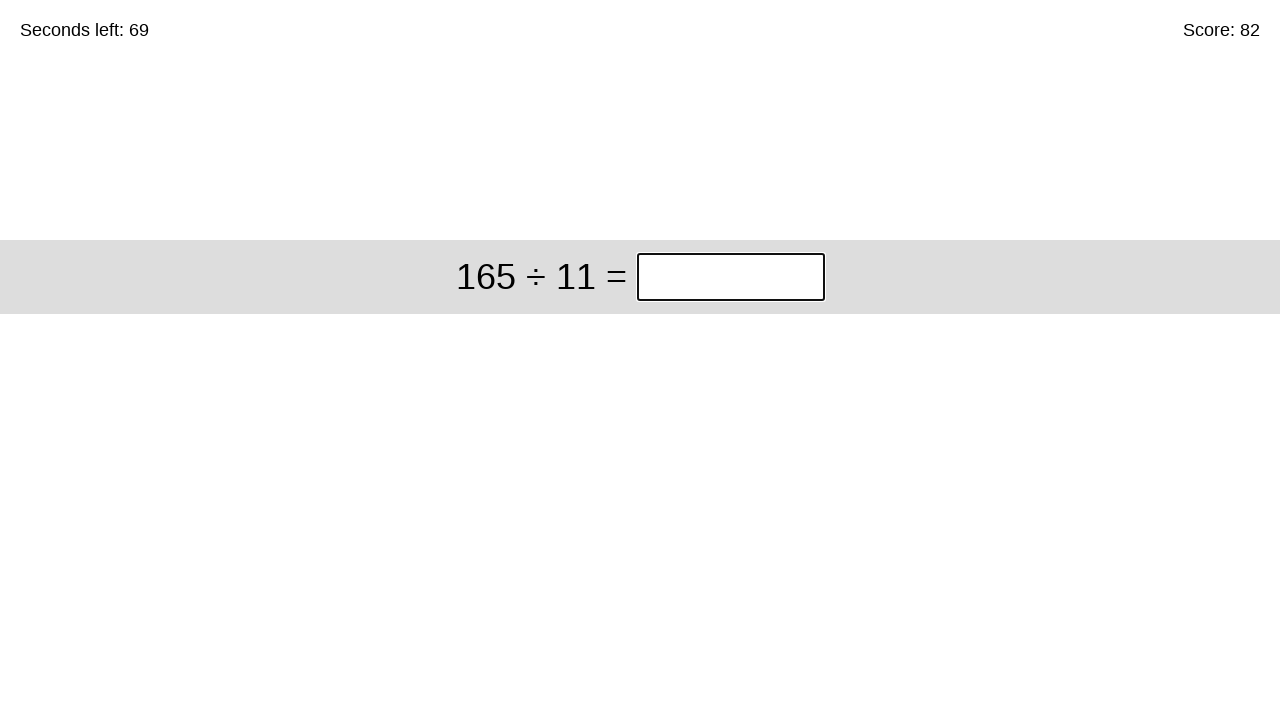

Retrieved timer text content
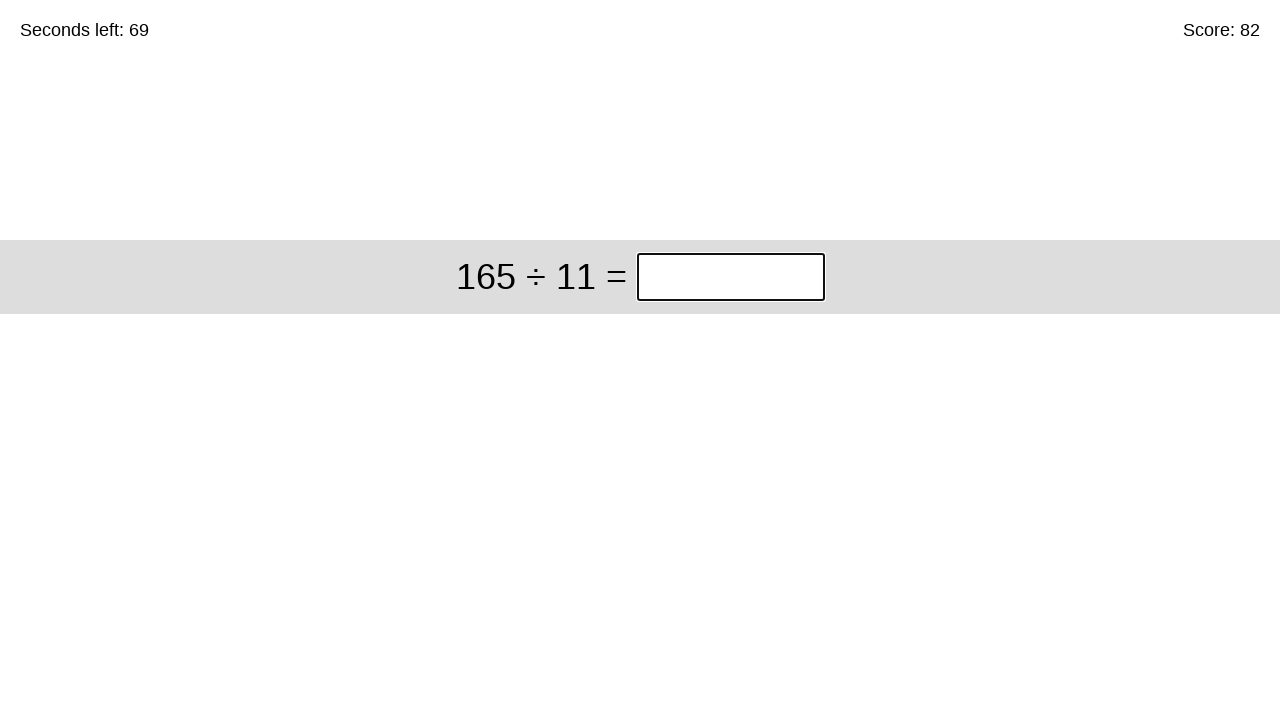

Retrieved math problem: 165 ÷ 11
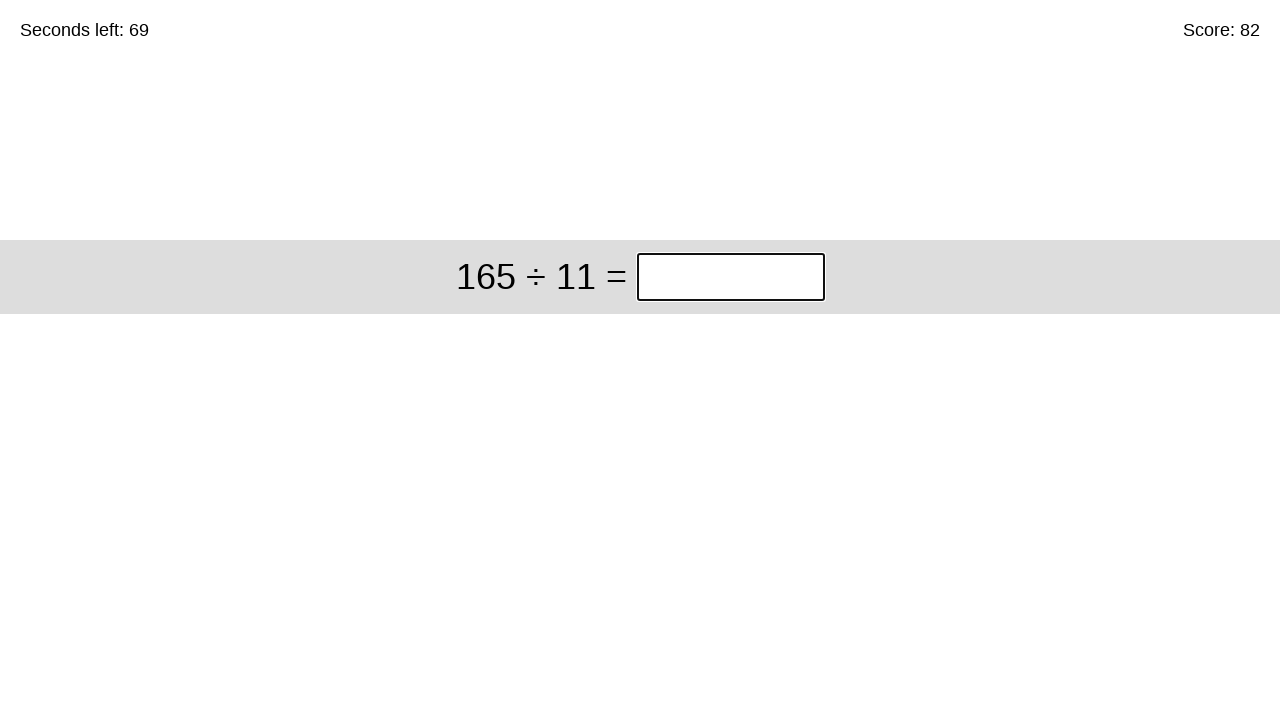

Calculated answer: 15
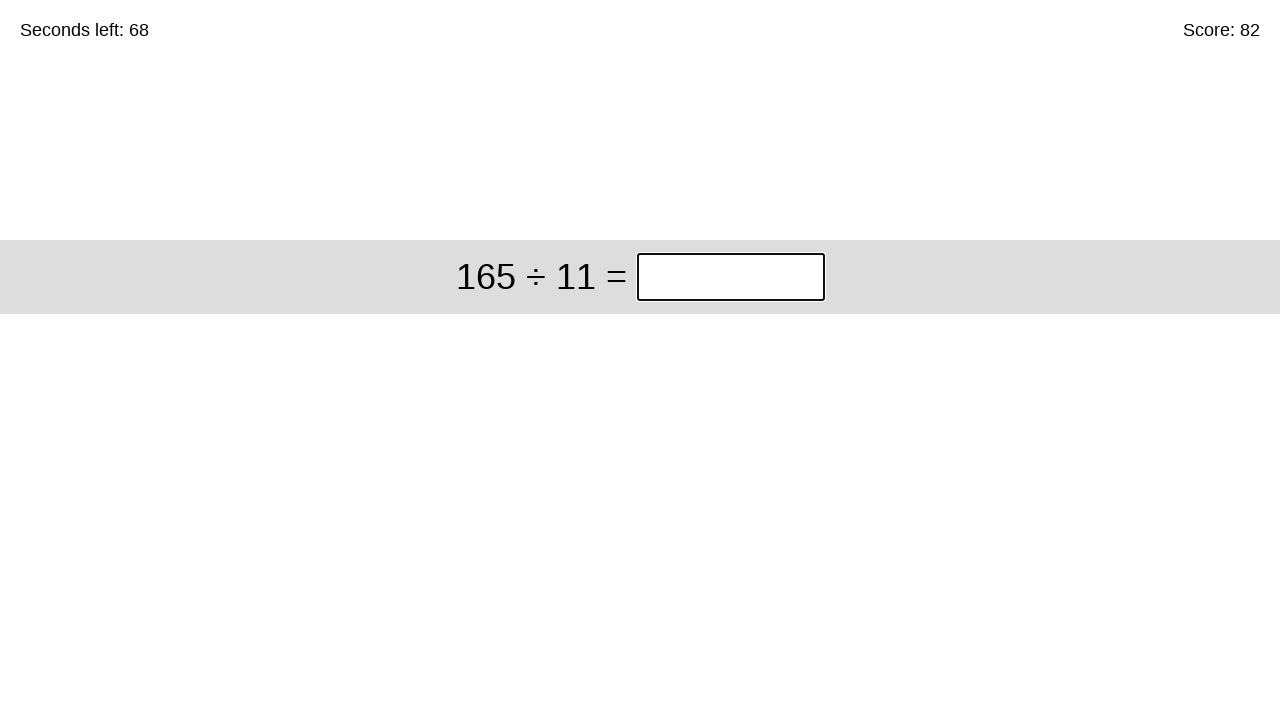

Filled answer field with 15 on //div[@class='start']//input[@class='answer']
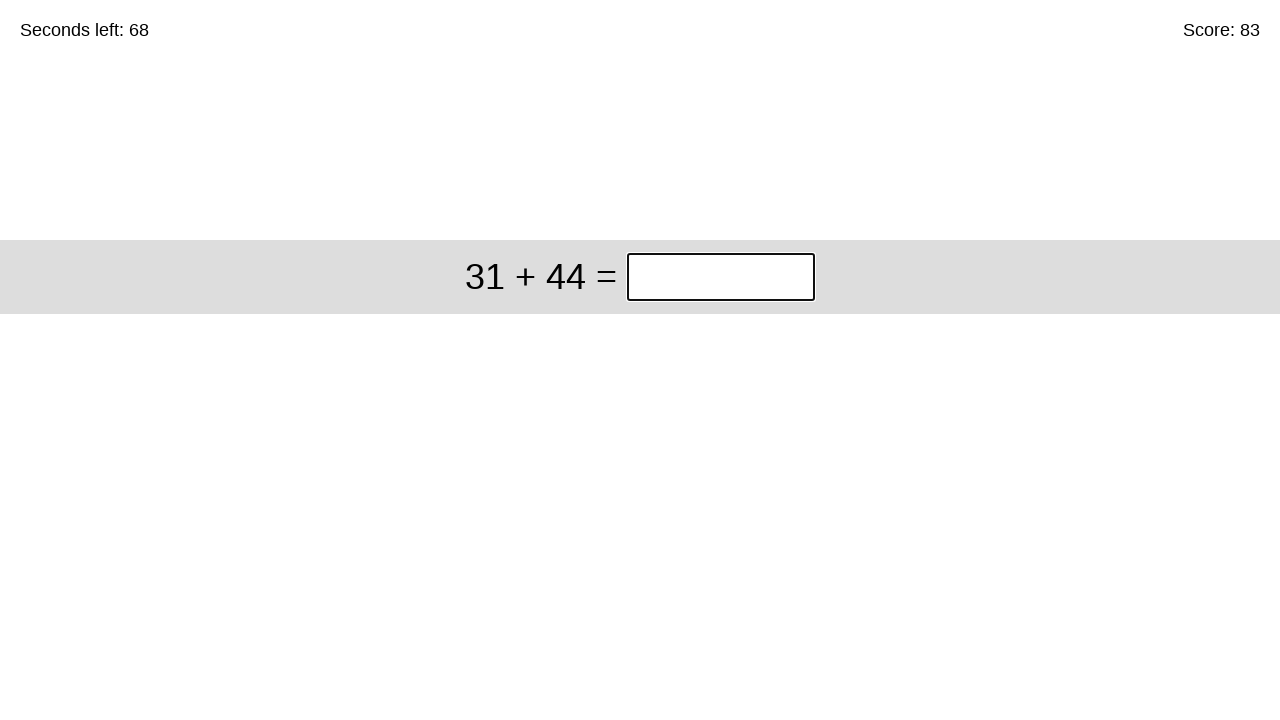

Pressed Enter to submit answer on //div[@class='start']//input[@class='answer']
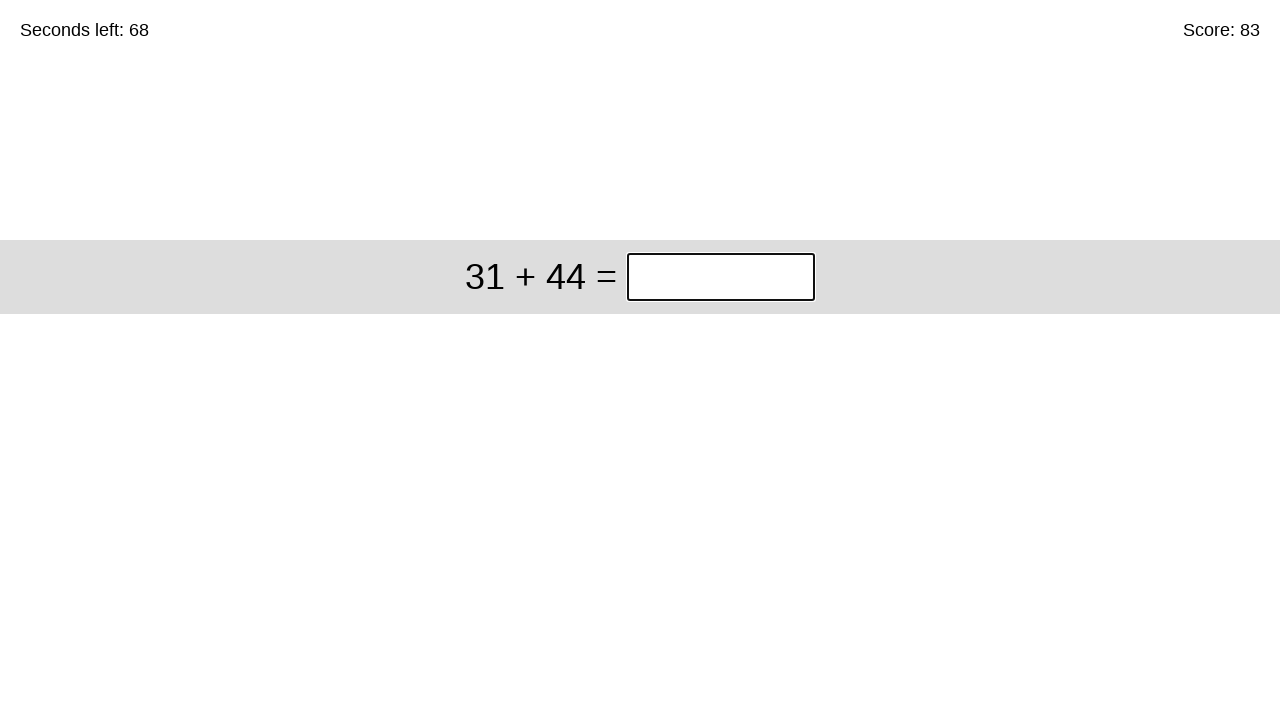

Retrieved timer text content
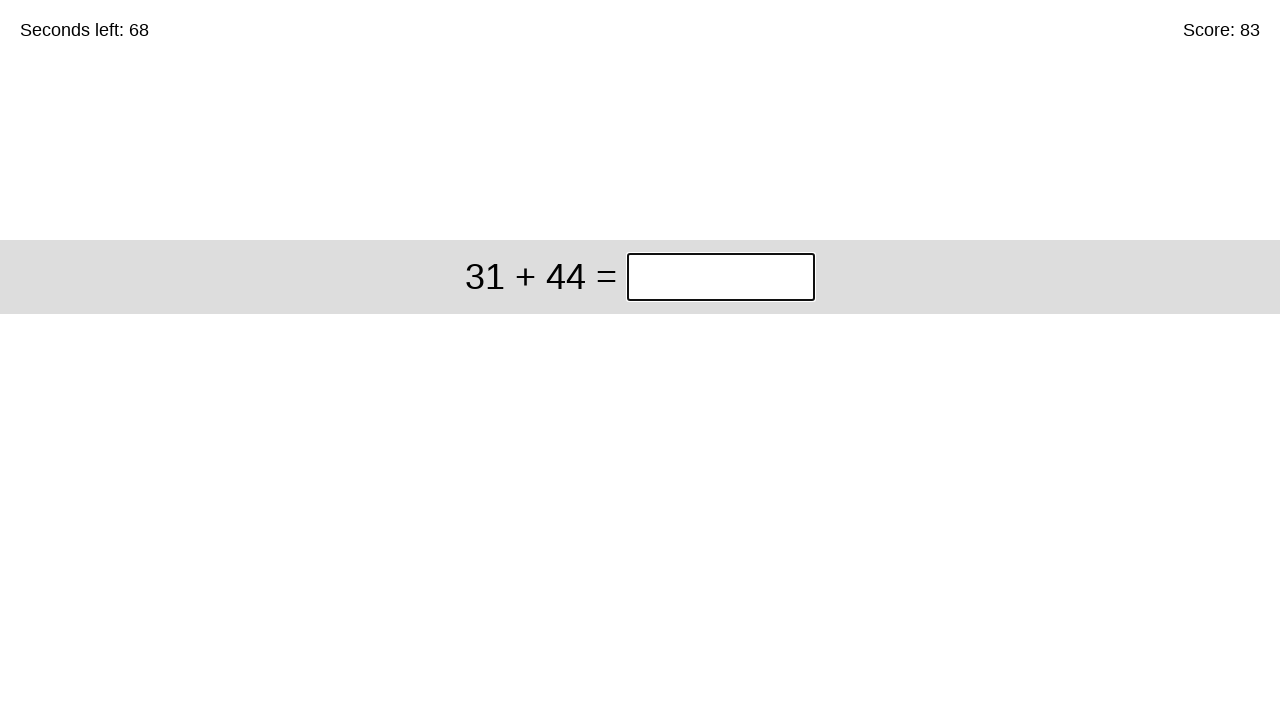

Retrieved math problem: 31 + 44
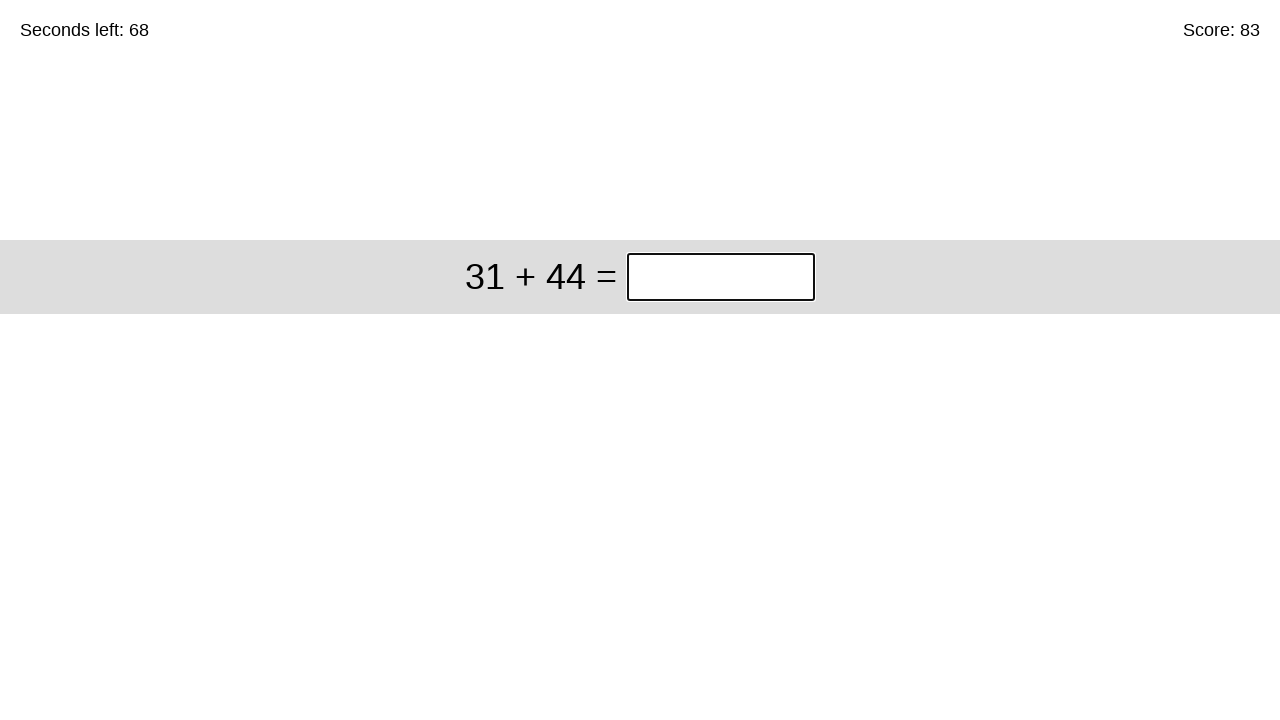

Calculated answer: 75
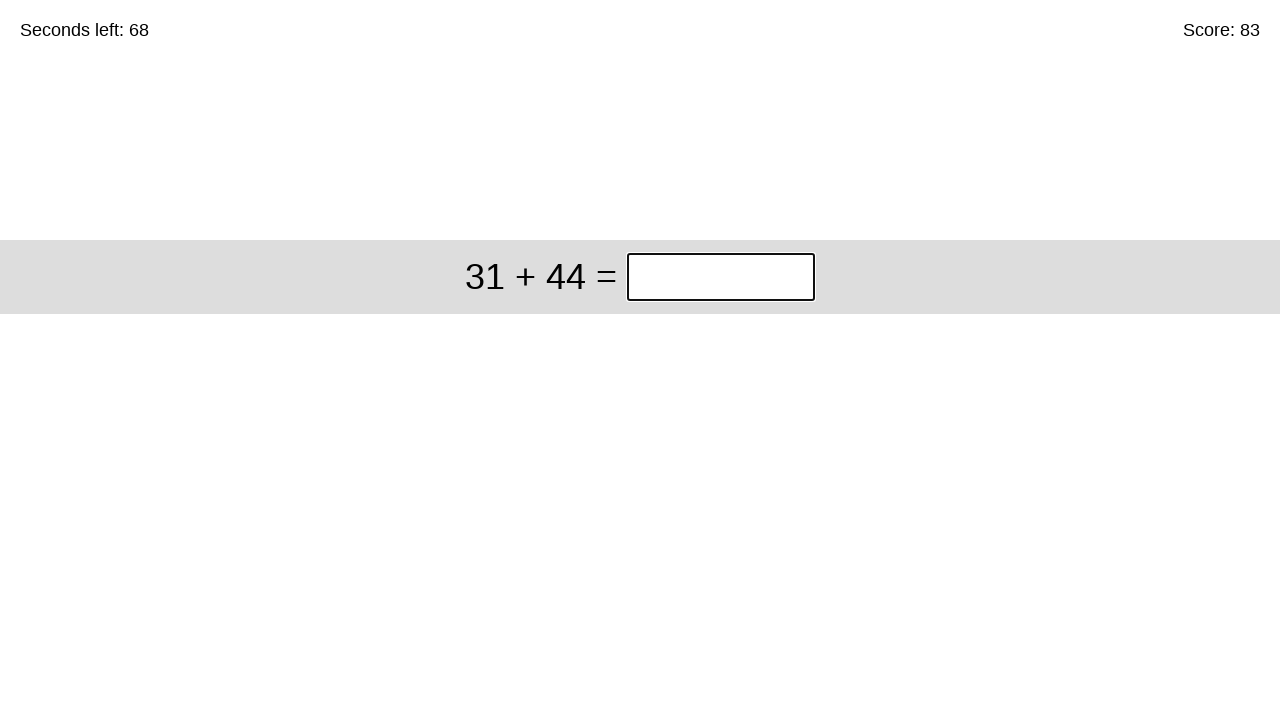

Filled answer field with 75 on //div[@class='start']//input[@class='answer']
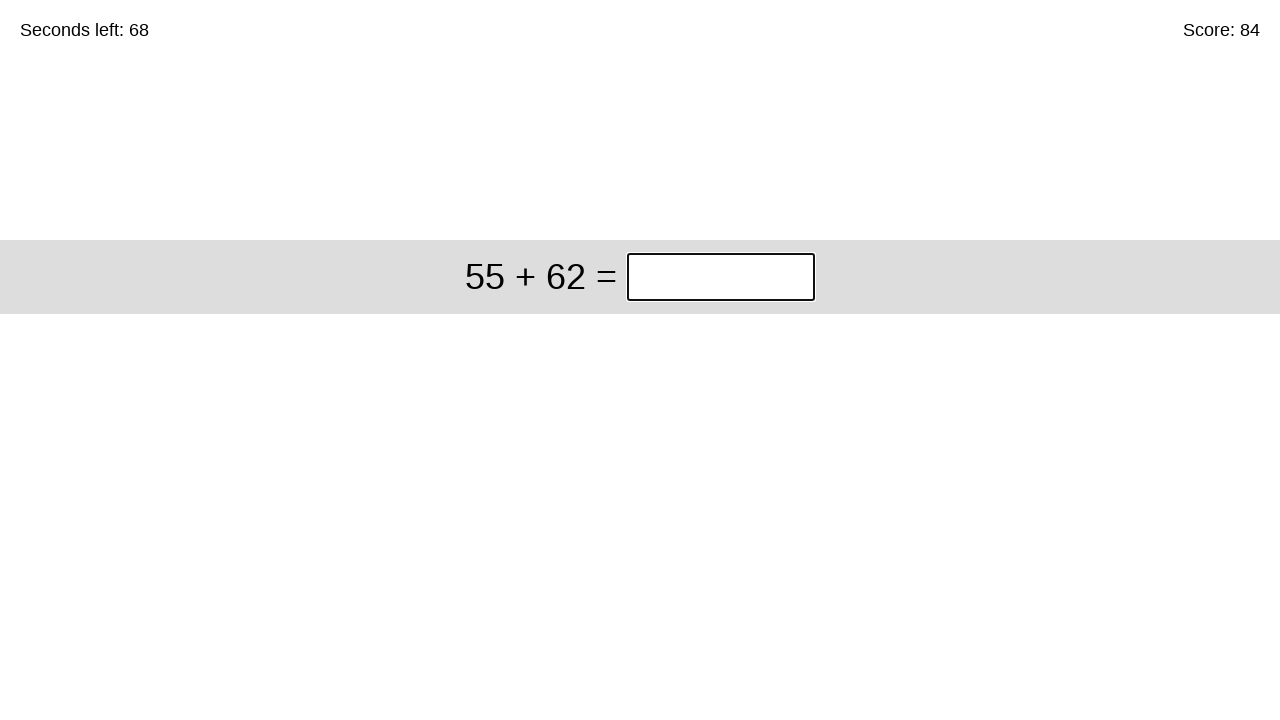

Pressed Enter to submit answer on //div[@class='start']//input[@class='answer']
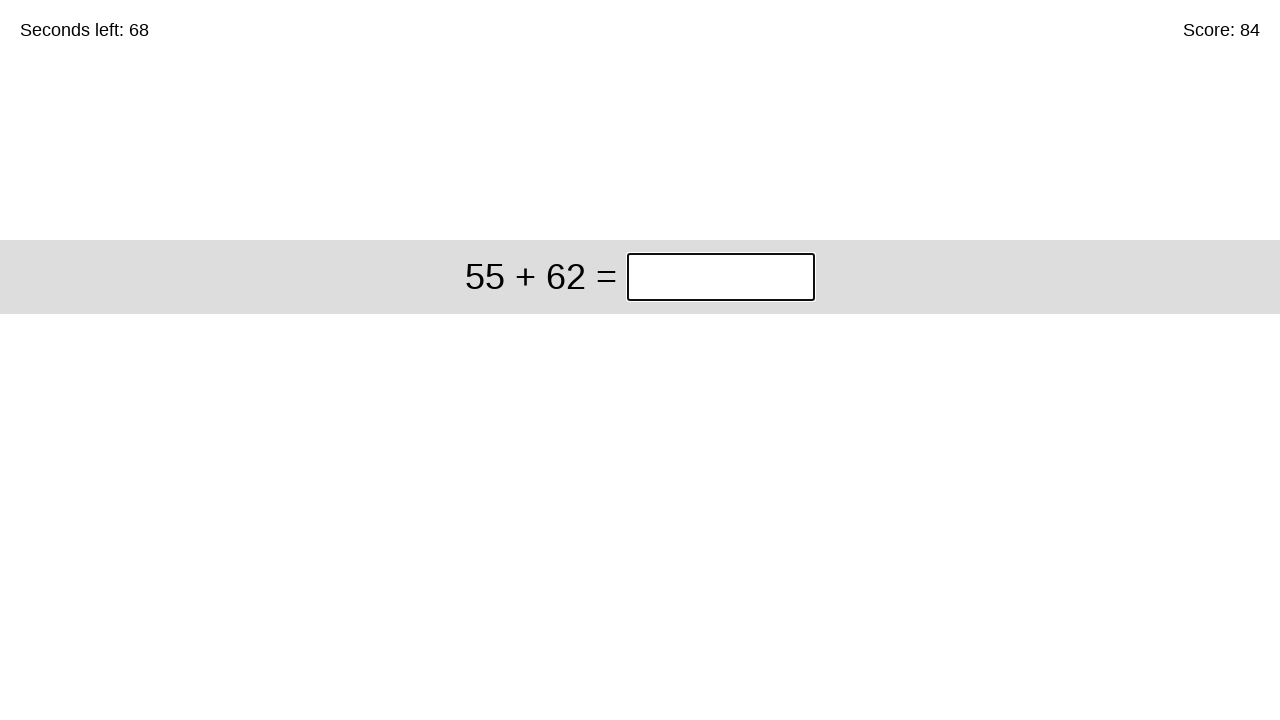

Retrieved timer text content
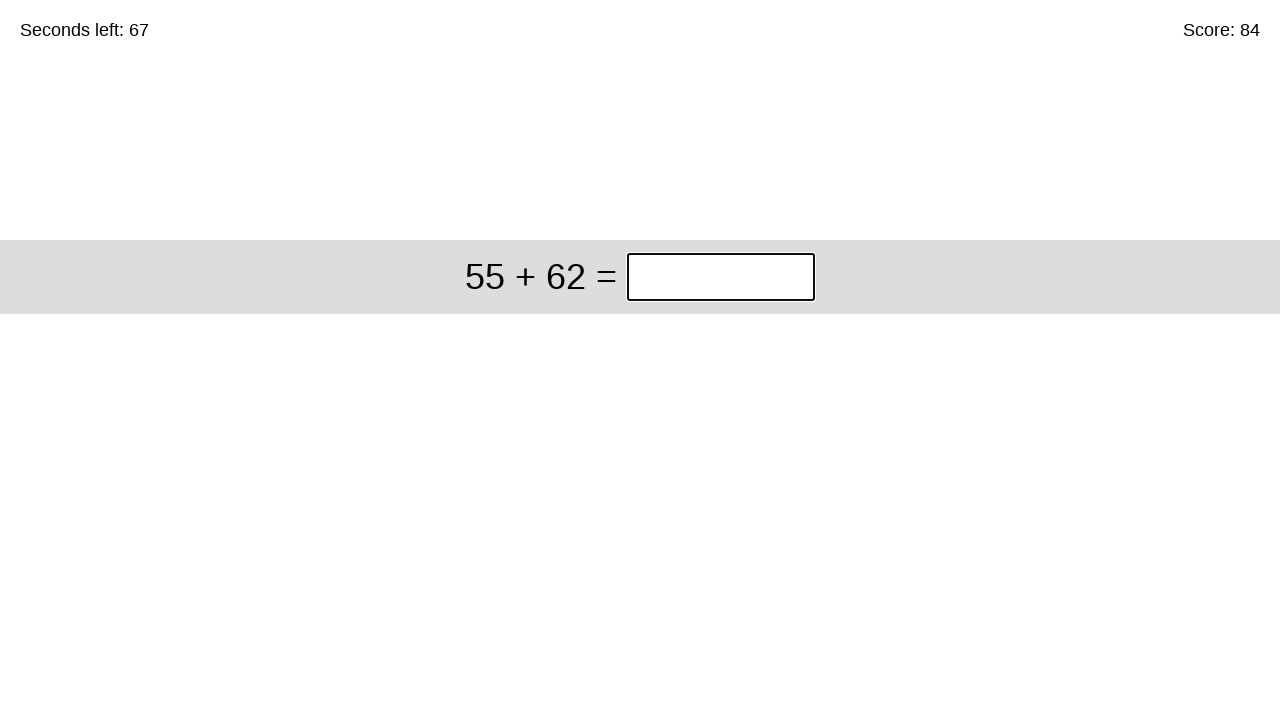

Retrieved math problem: 55 + 62
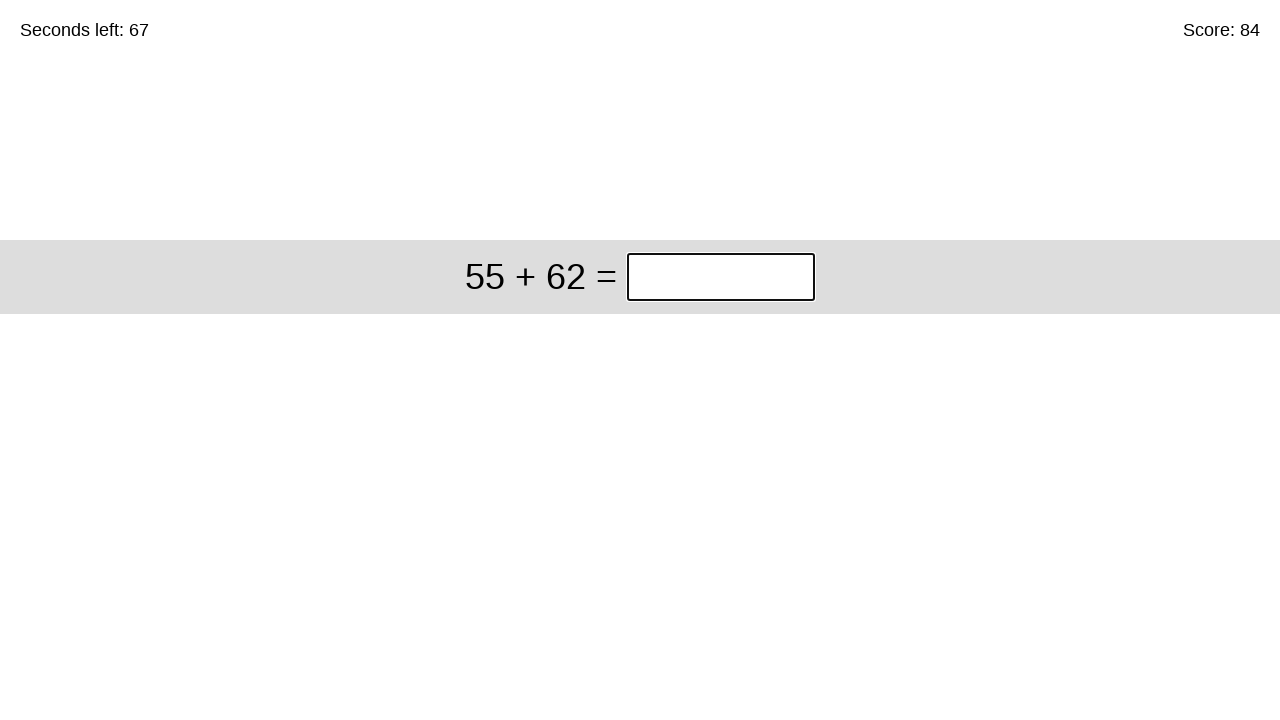

Calculated answer: 117
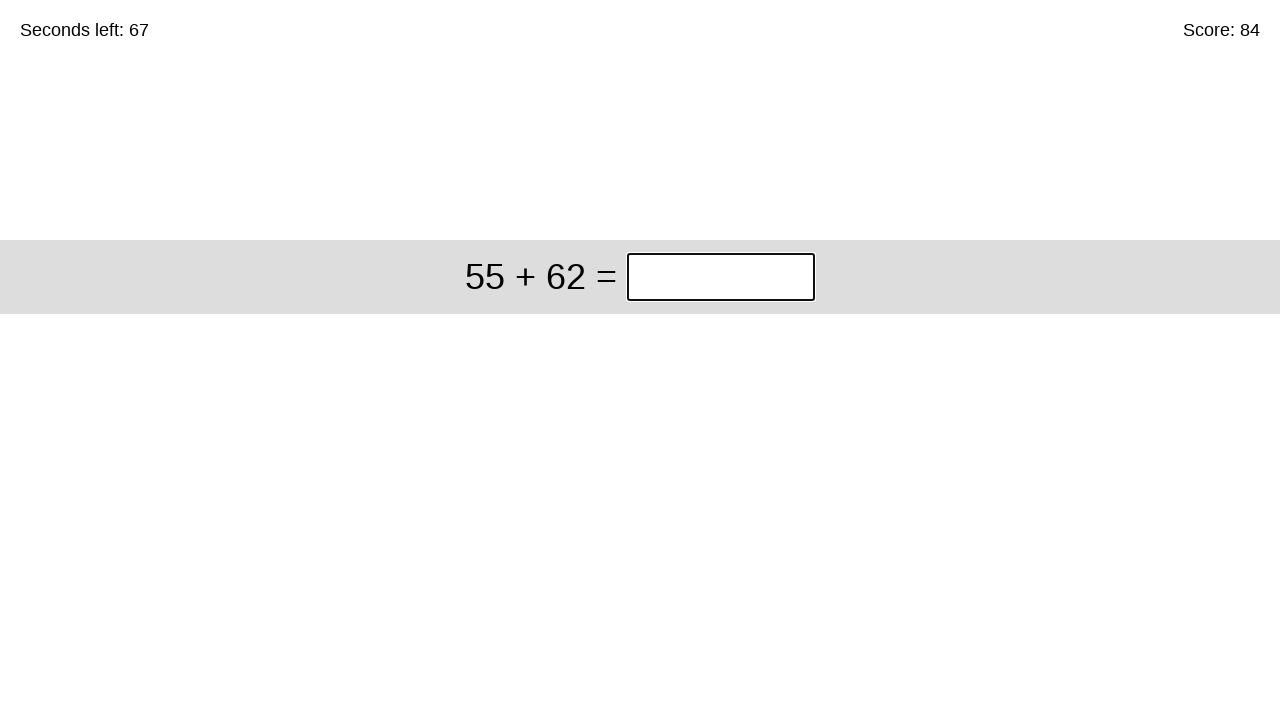

Filled answer field with 117 on //div[@class='start']//input[@class='answer']
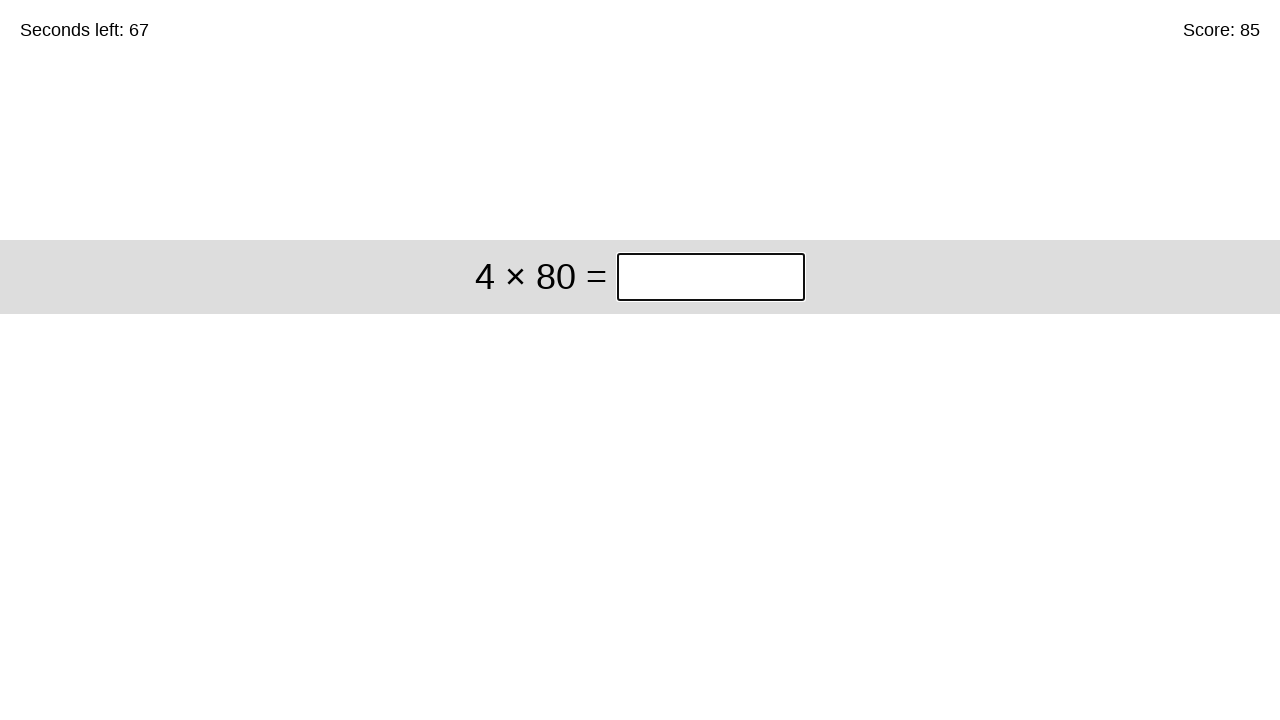

Pressed Enter to submit answer on //div[@class='start']//input[@class='answer']
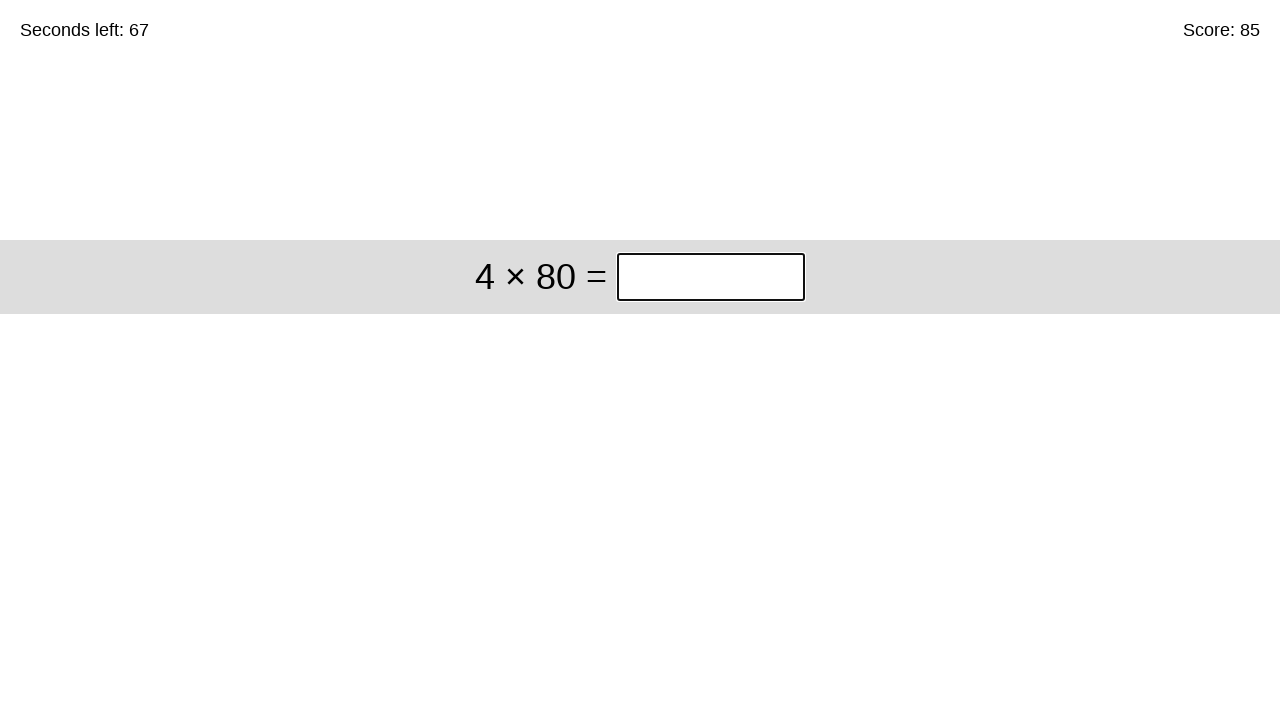

Retrieved timer text content
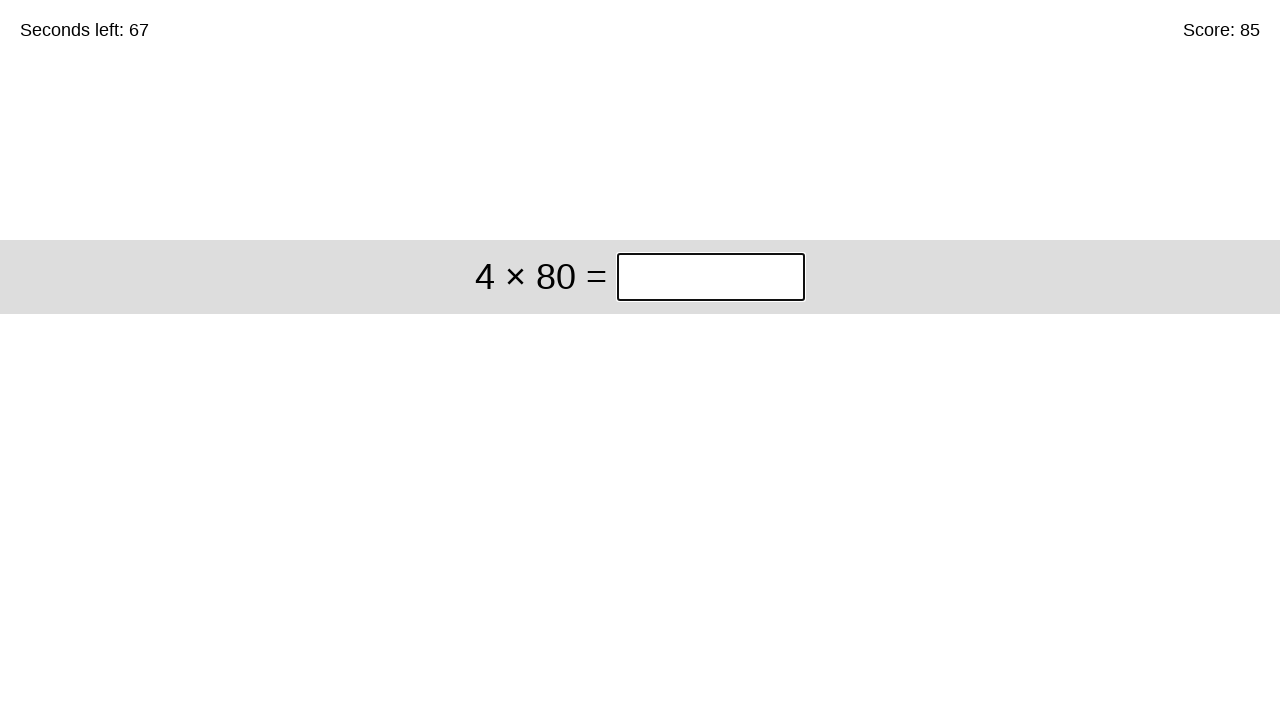

Retrieved math problem: 4 × 80
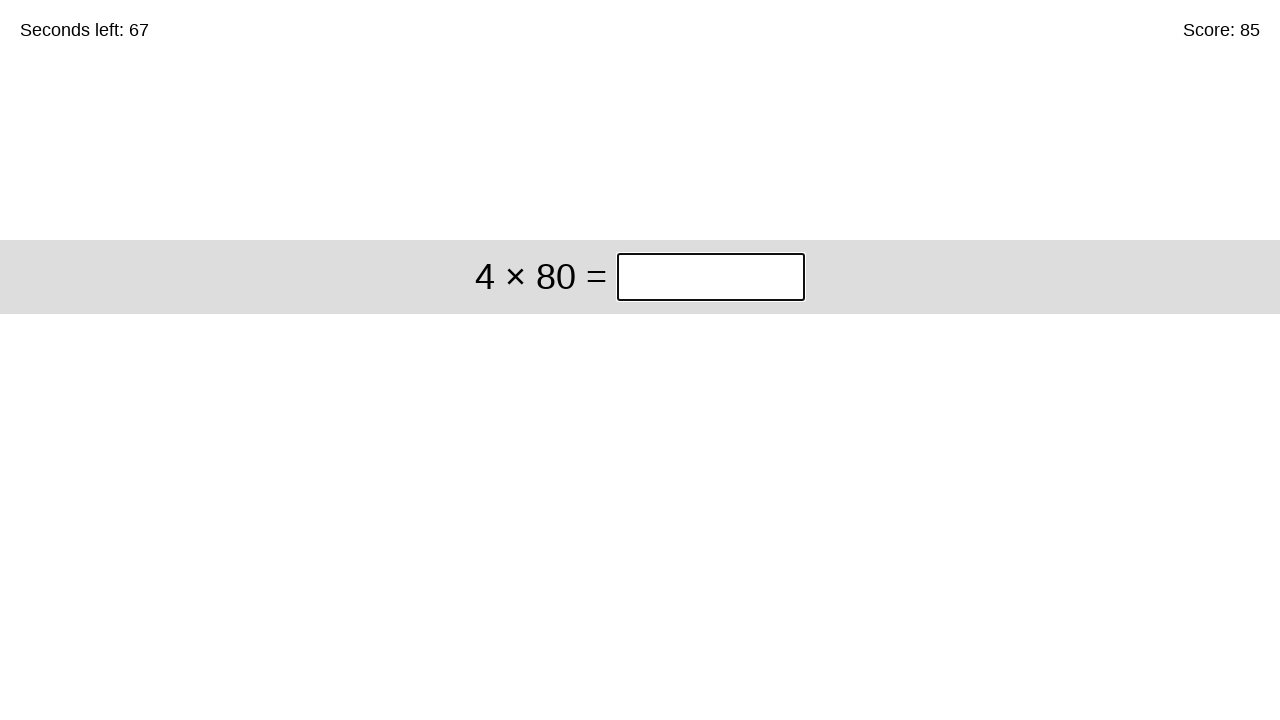

Calculated answer: 320
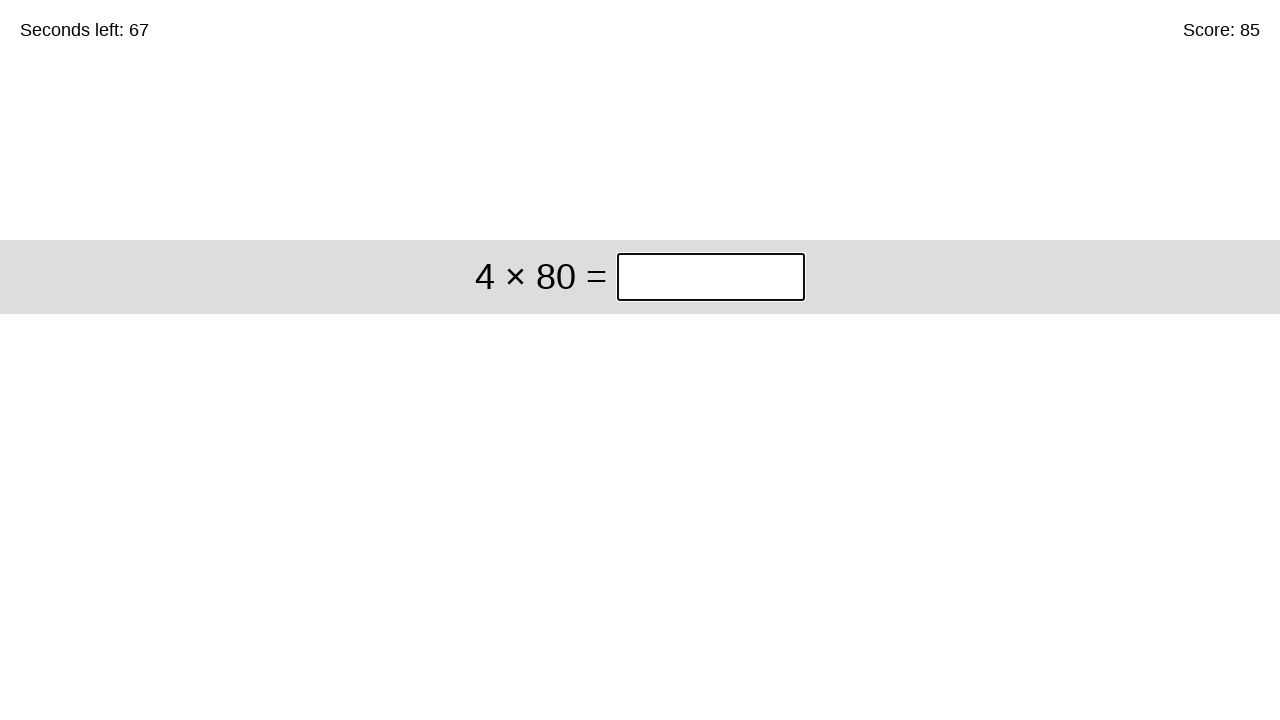

Filled answer field with 320 on //div[@class='start']//input[@class='answer']
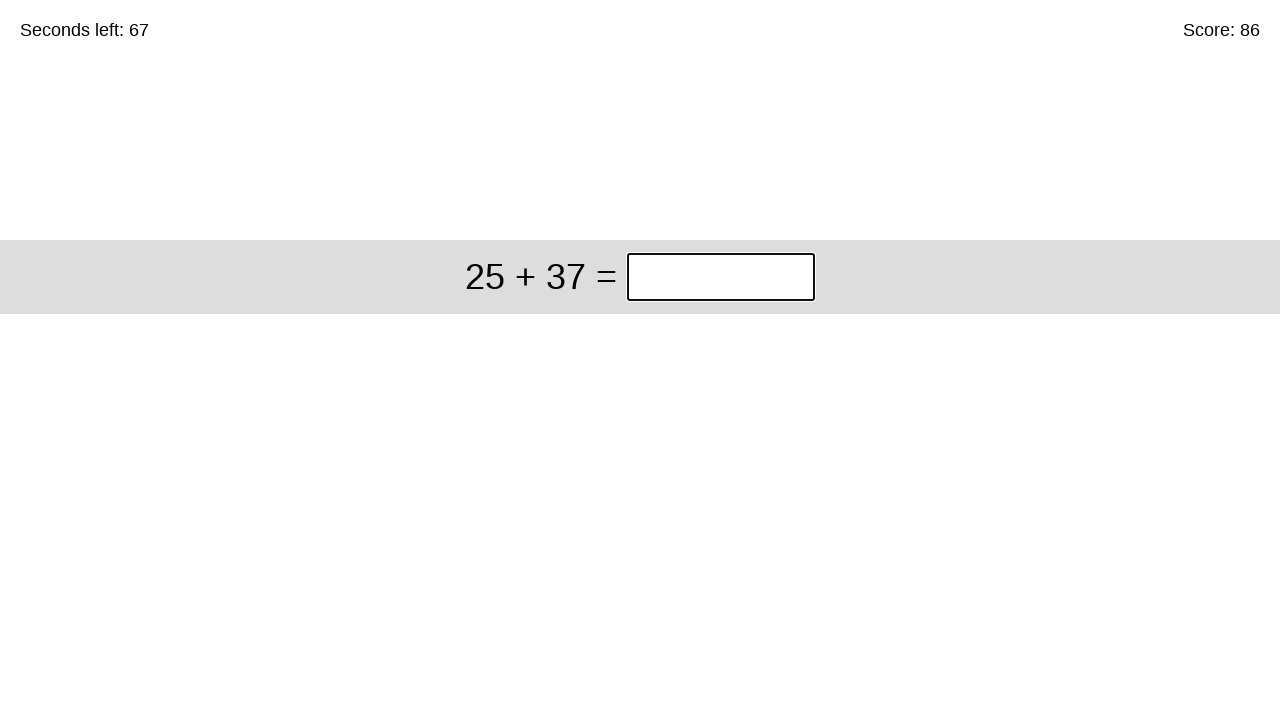

Pressed Enter to submit answer on //div[@class='start']//input[@class='answer']
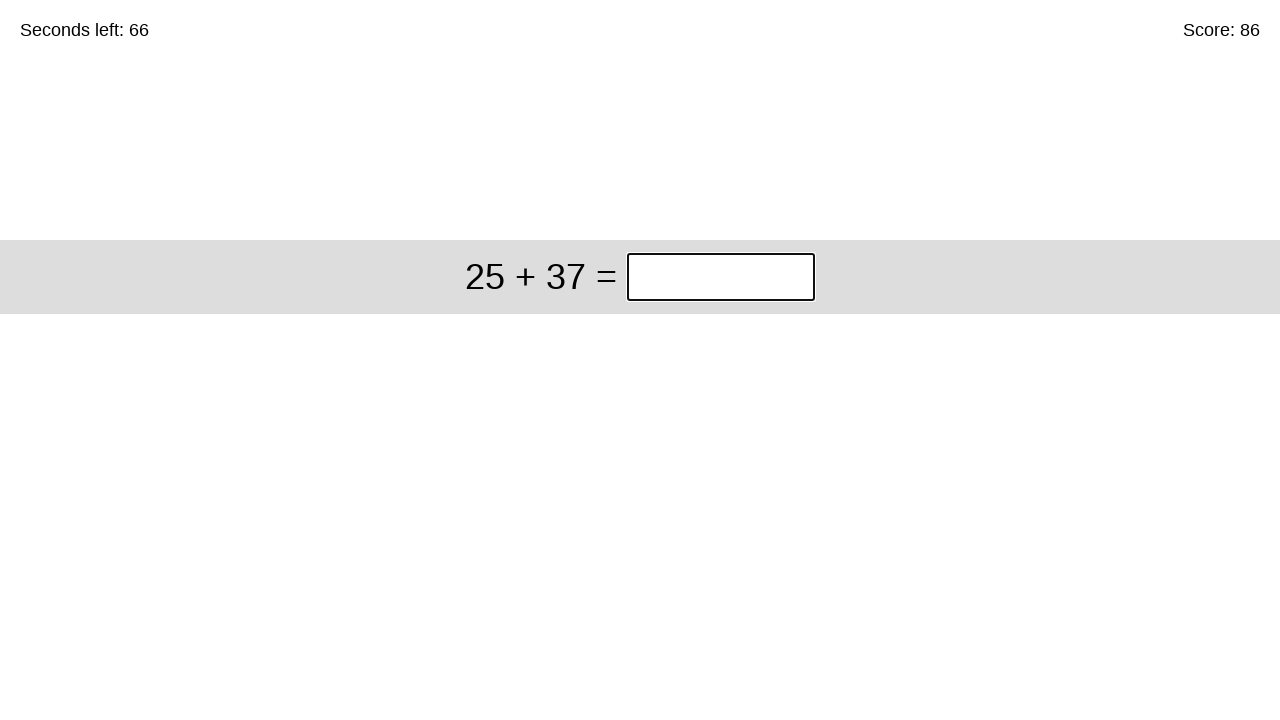

Retrieved timer text content
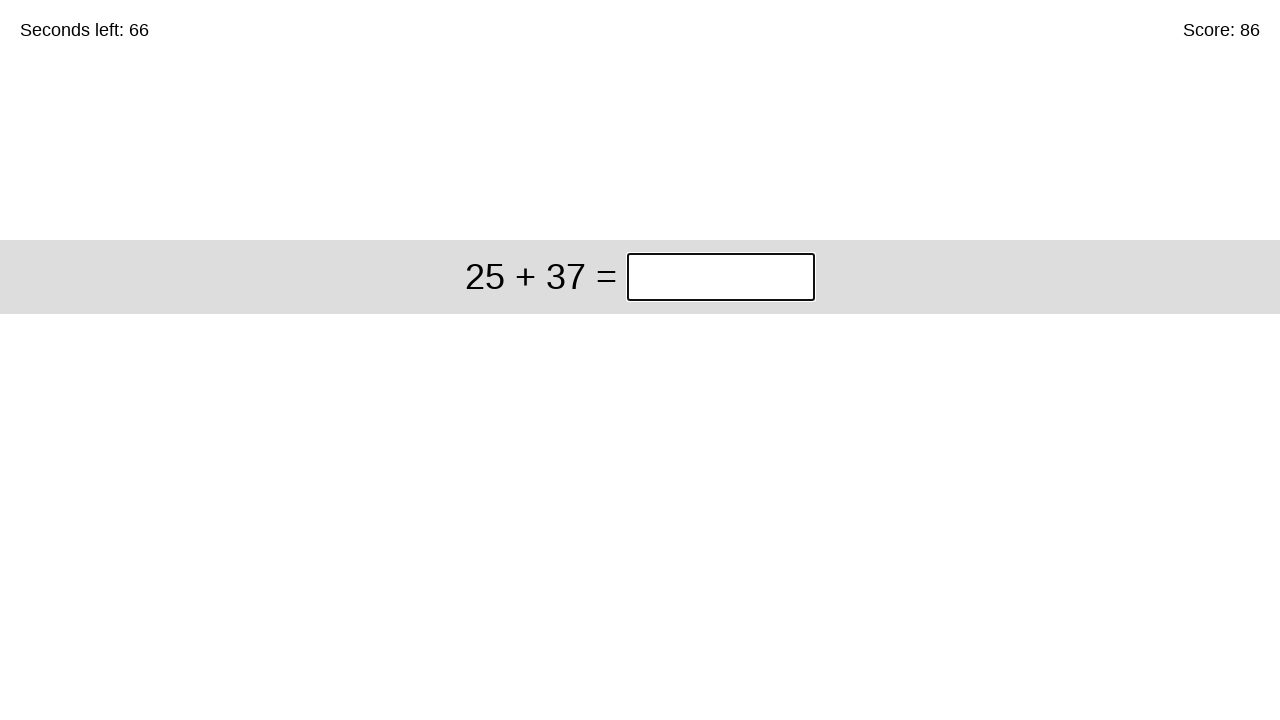

Retrieved math problem: 25 + 37
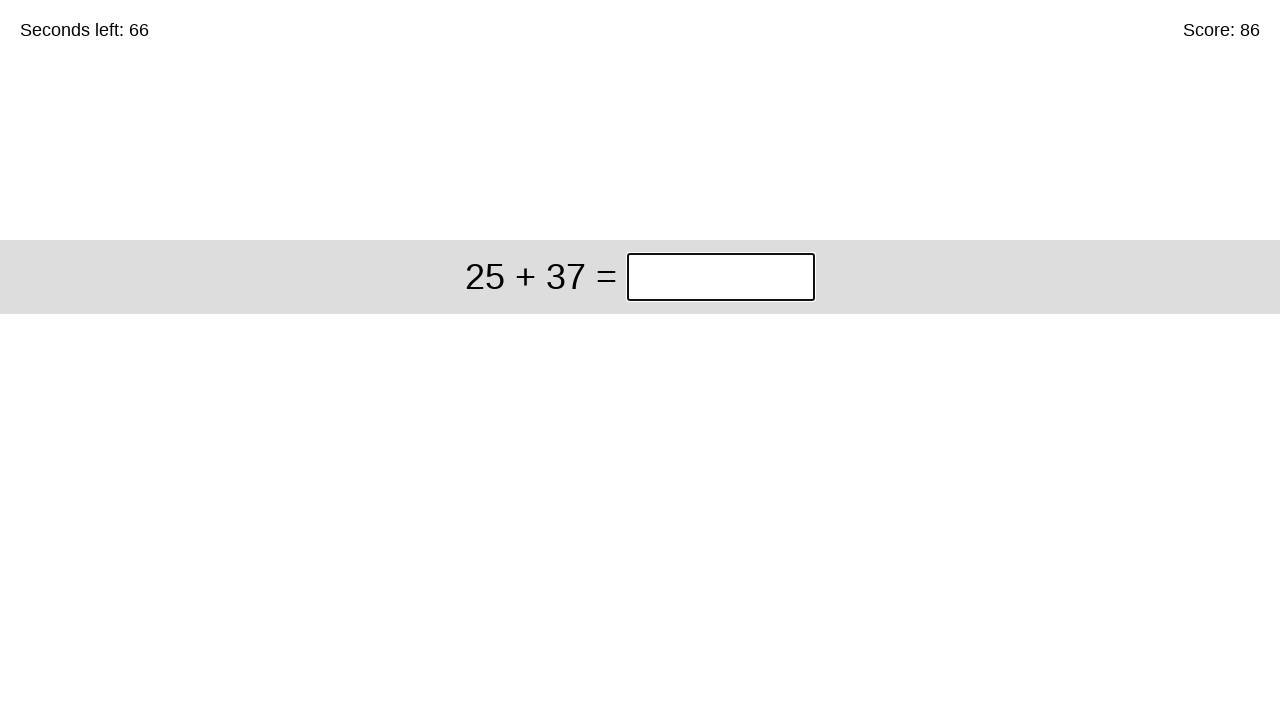

Calculated answer: 62
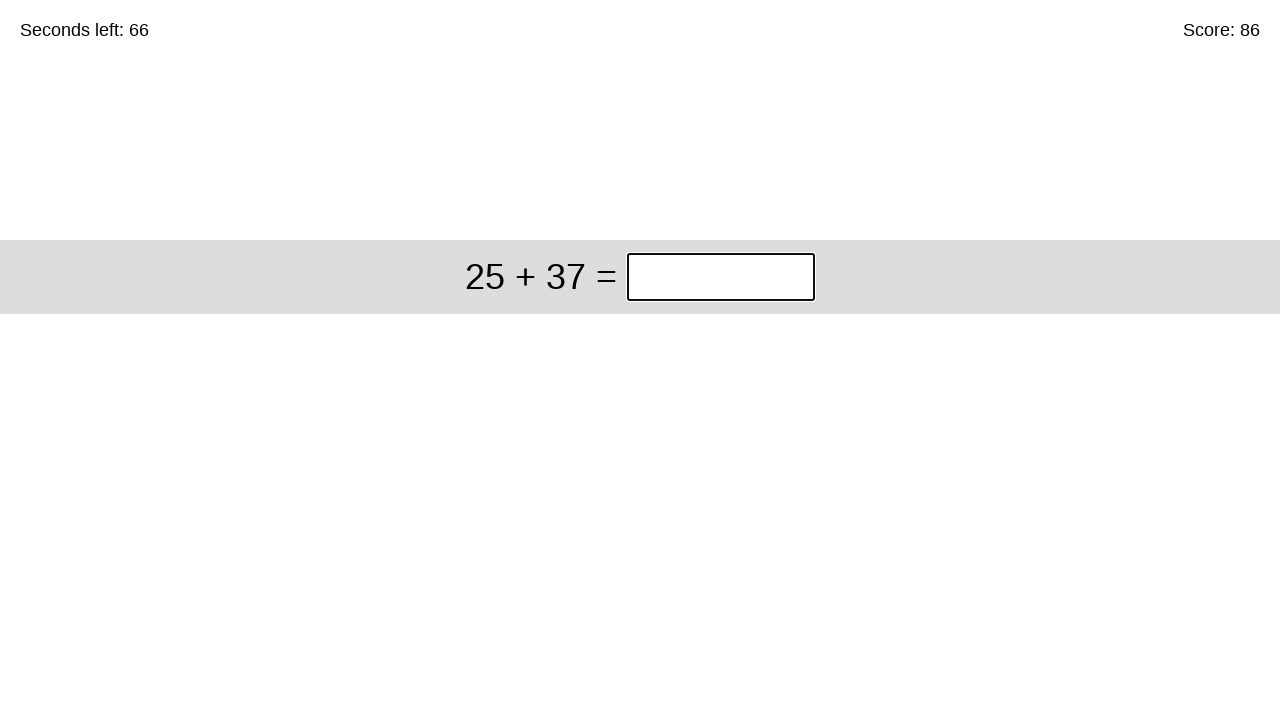

Filled answer field with 62 on //div[@class='start']//input[@class='answer']
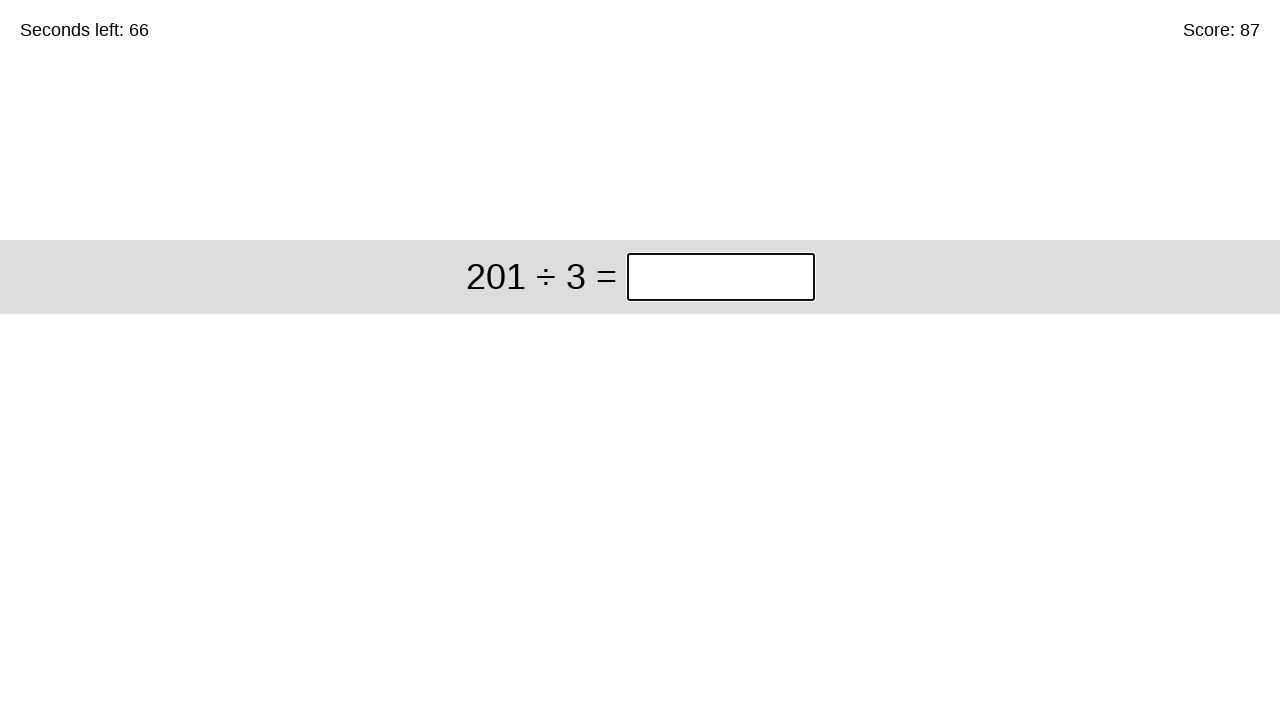

Pressed Enter to submit answer on //div[@class='start']//input[@class='answer']
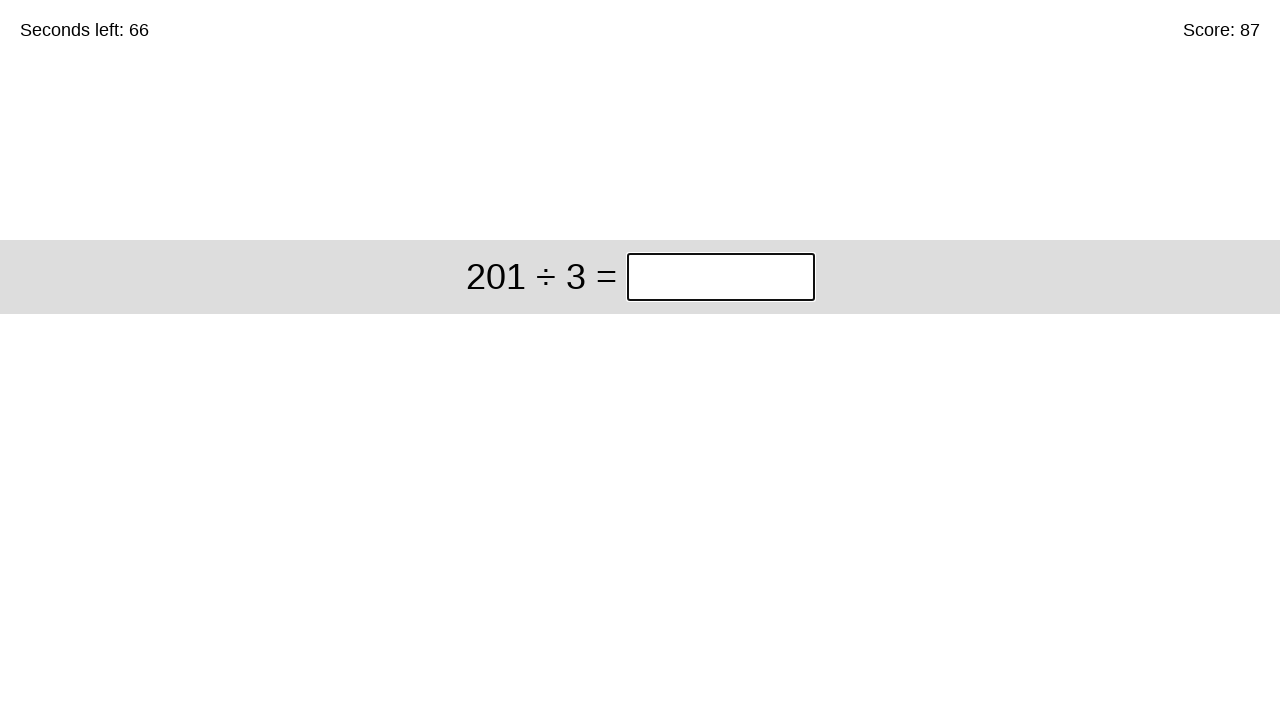

Retrieved timer text content
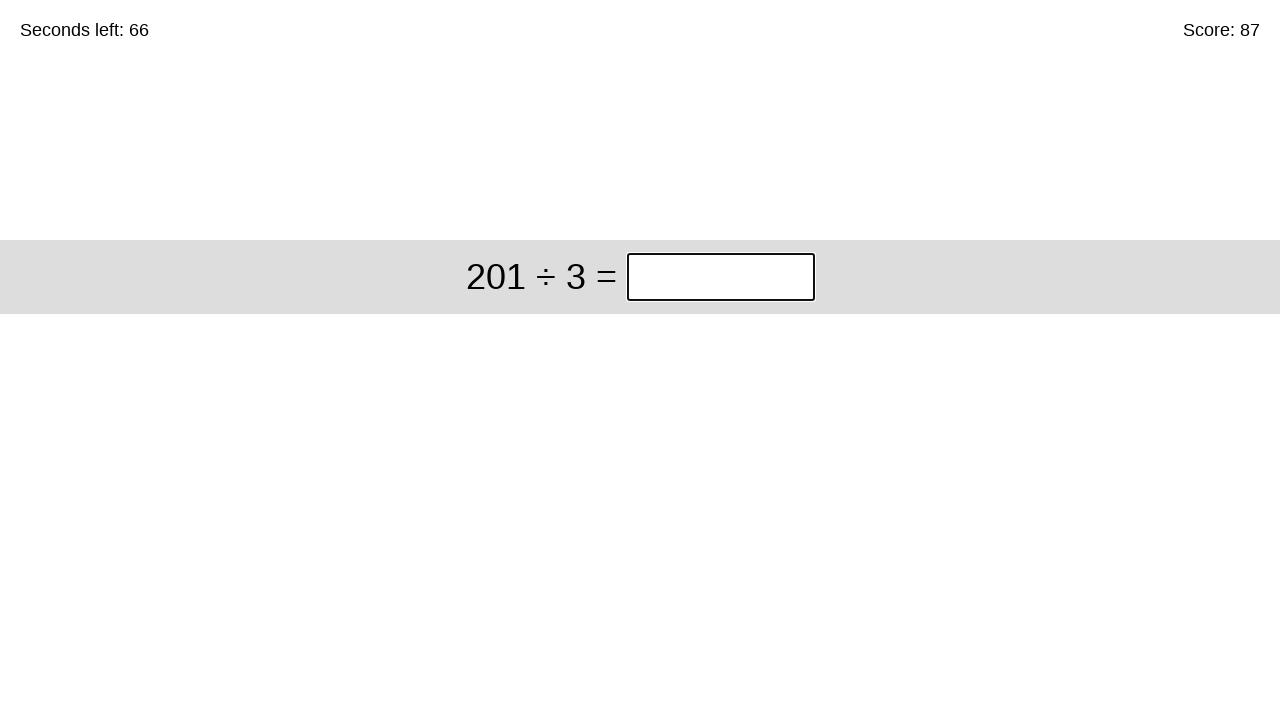

Retrieved math problem: 201 ÷ 3
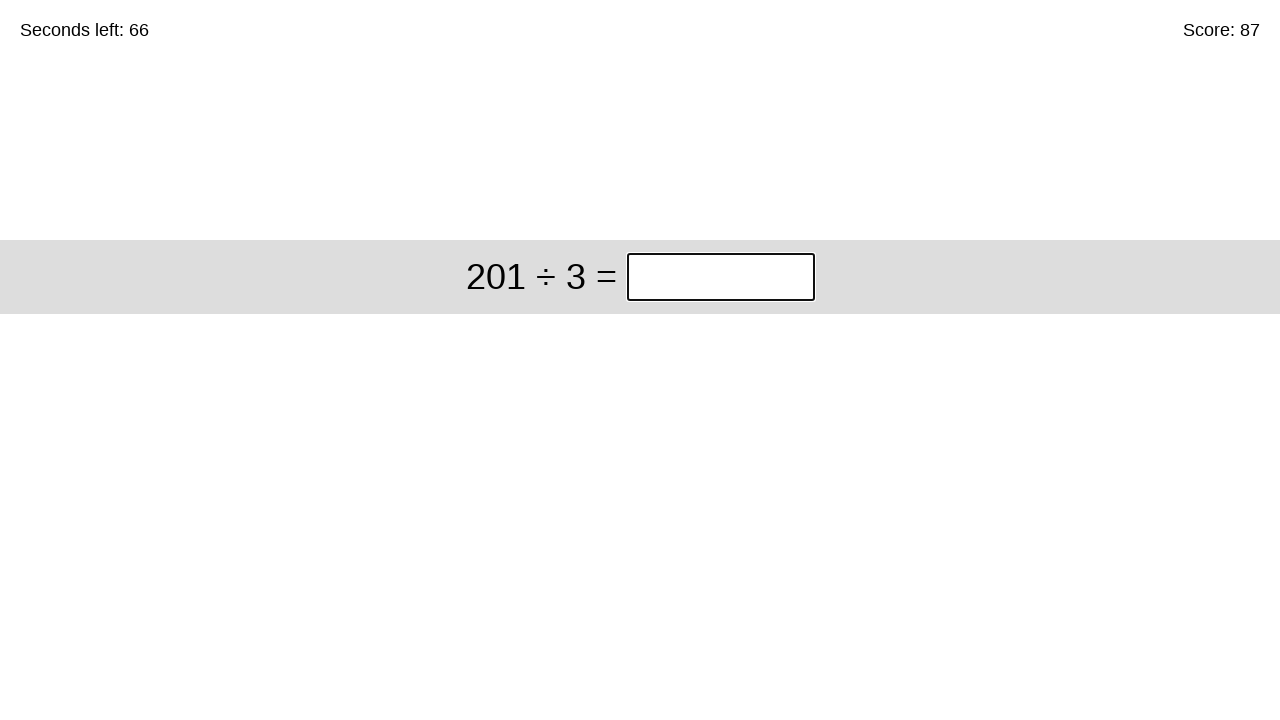

Calculated answer: 67
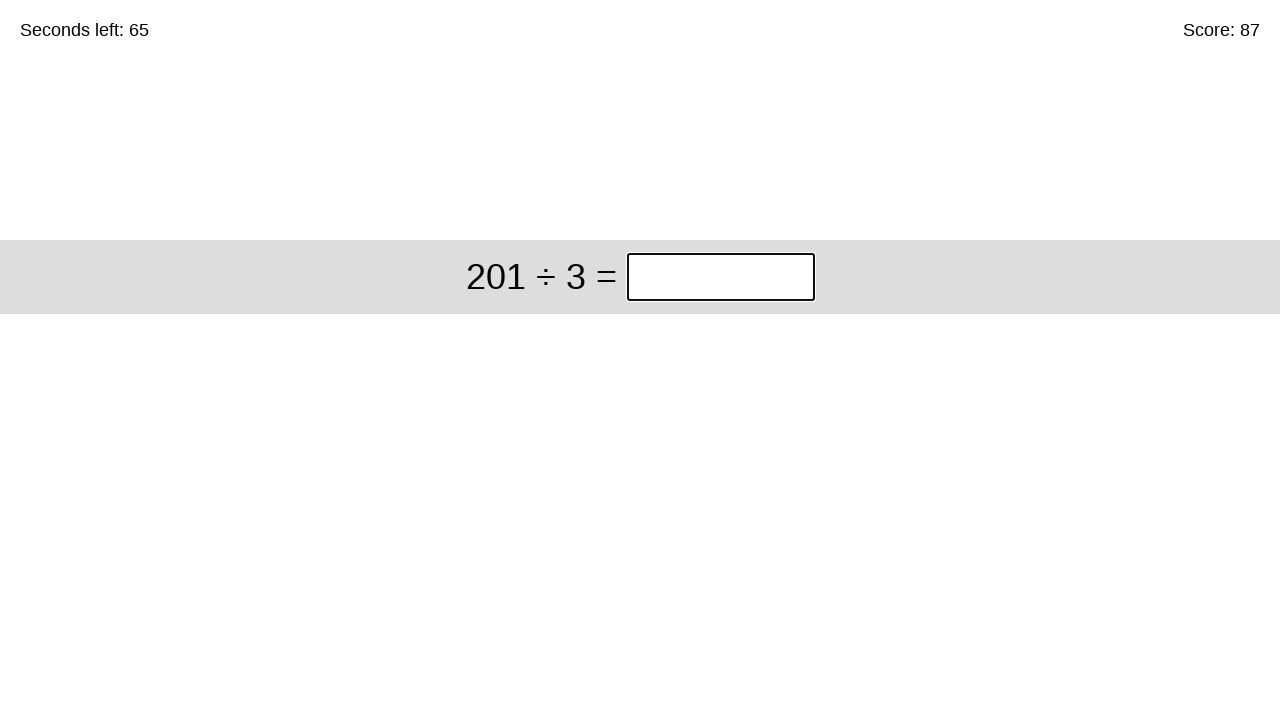

Filled answer field with 67 on //div[@class='start']//input[@class='answer']
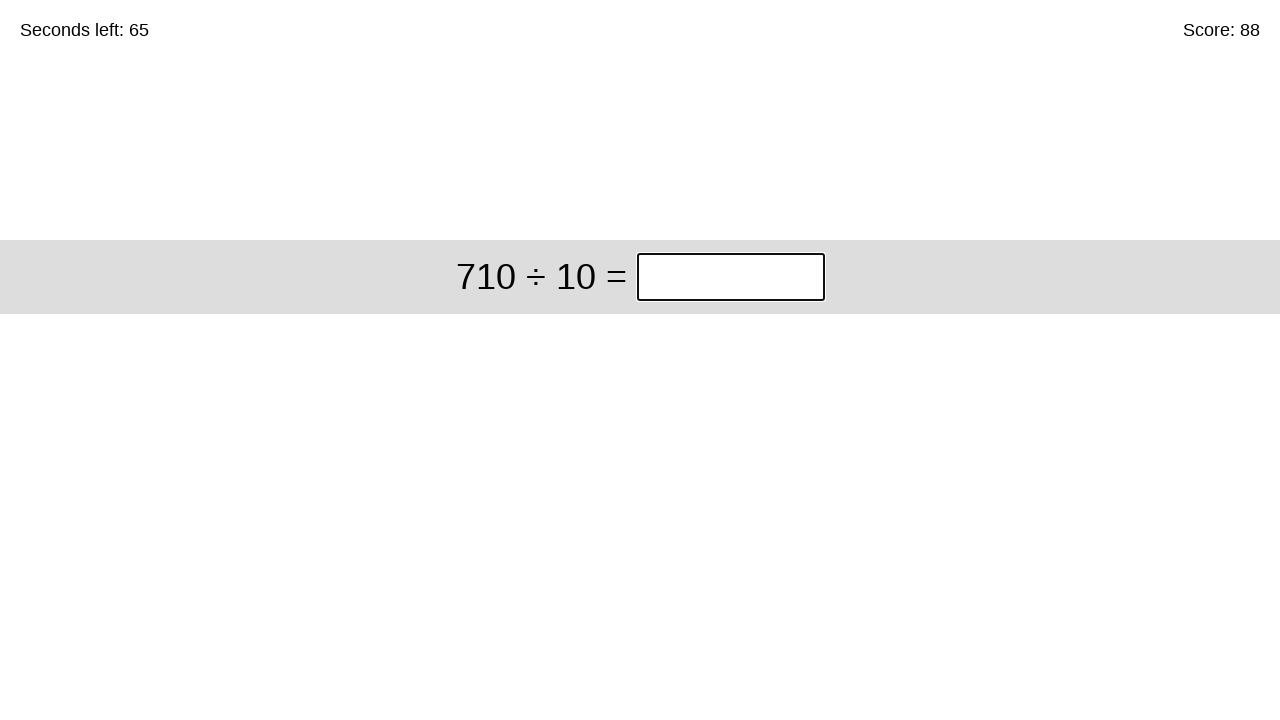

Pressed Enter to submit answer on //div[@class='start']//input[@class='answer']
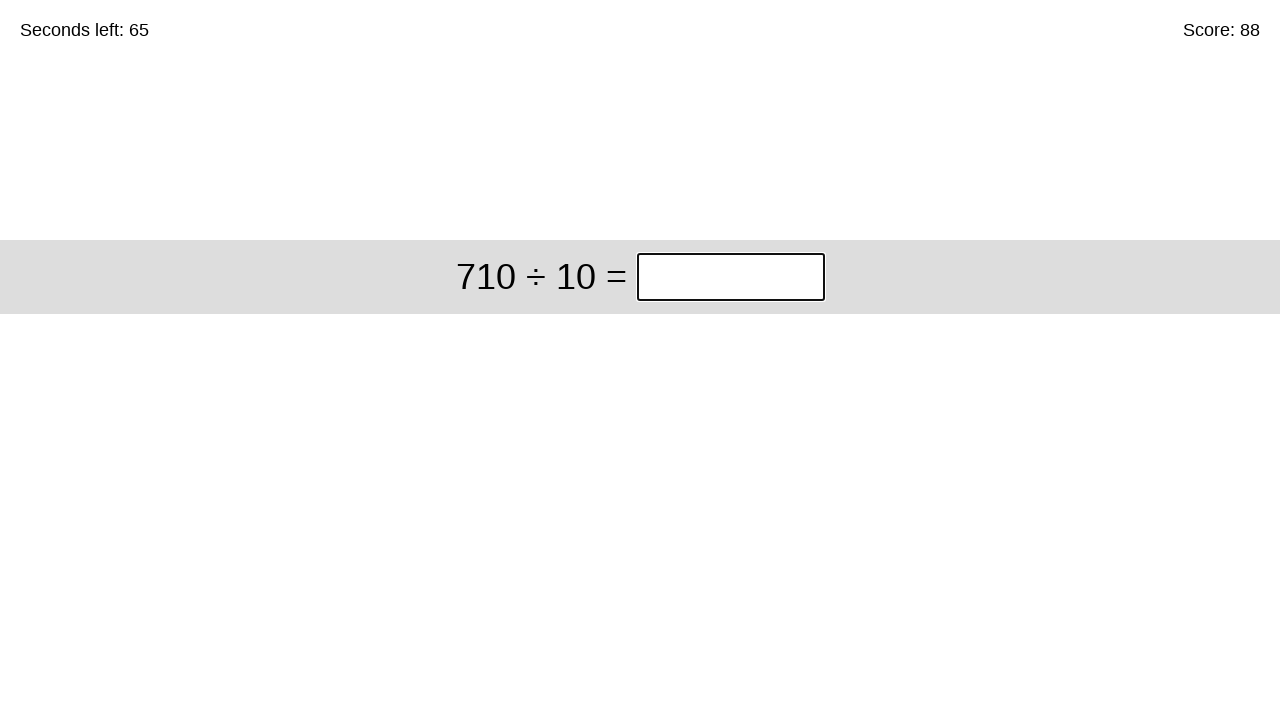

Retrieved timer text content
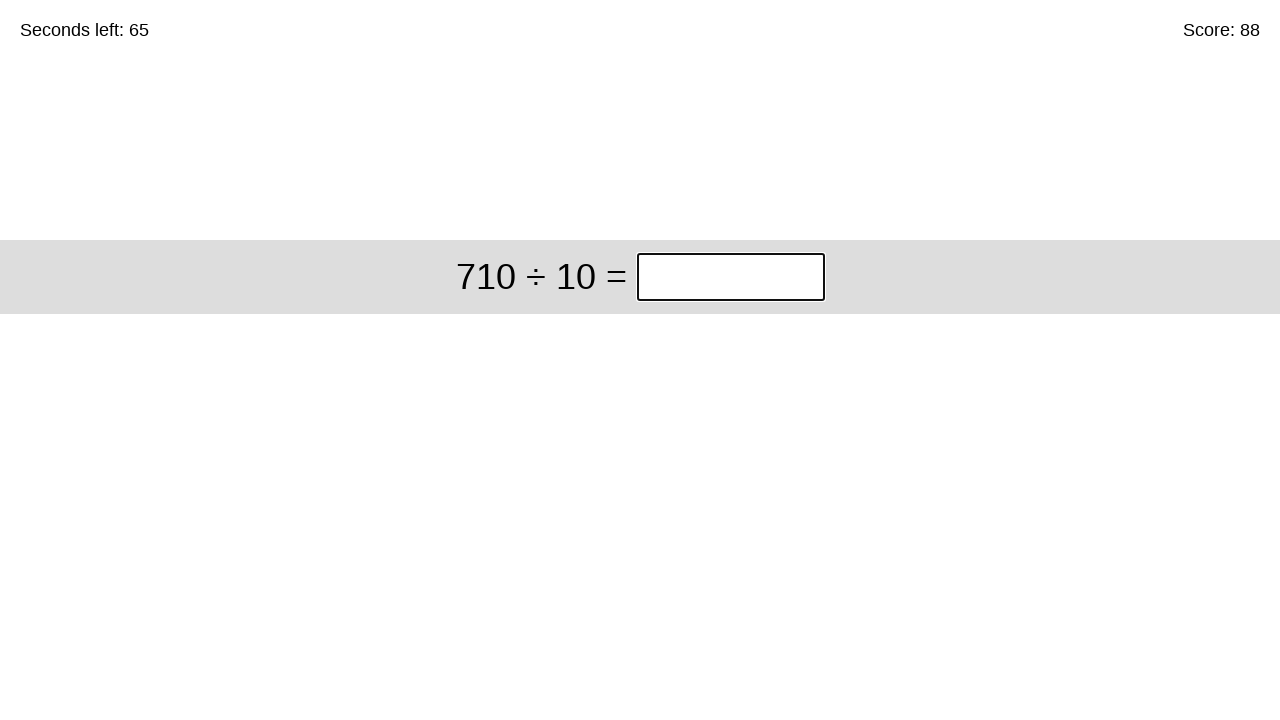

Retrieved math problem: 710 ÷ 10
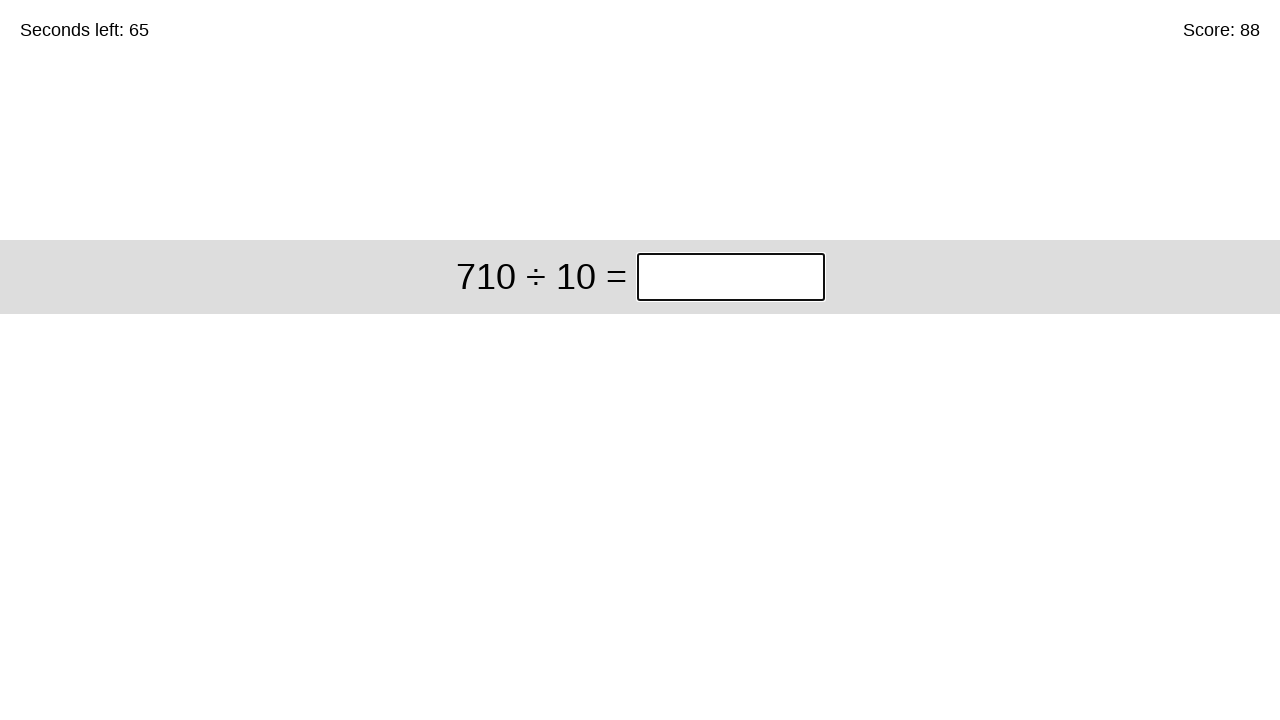

Calculated answer: 71
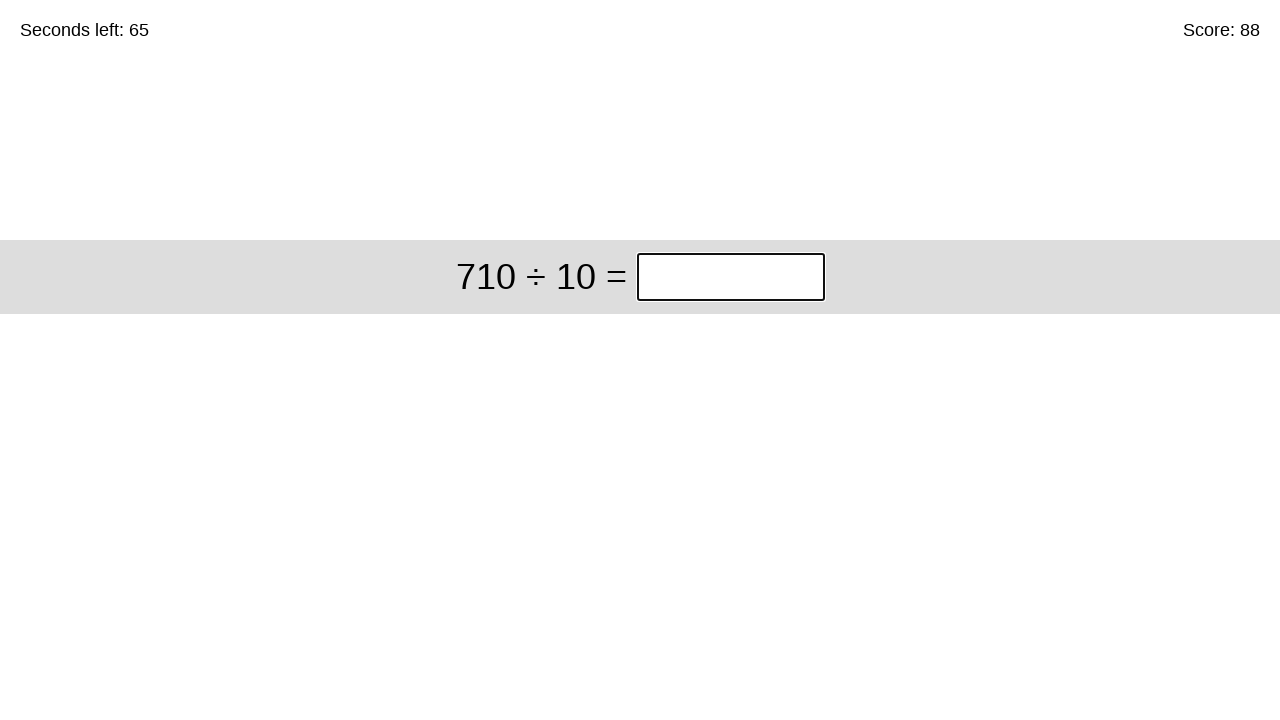

Filled answer field with 71 on //div[@class='start']//input[@class='answer']
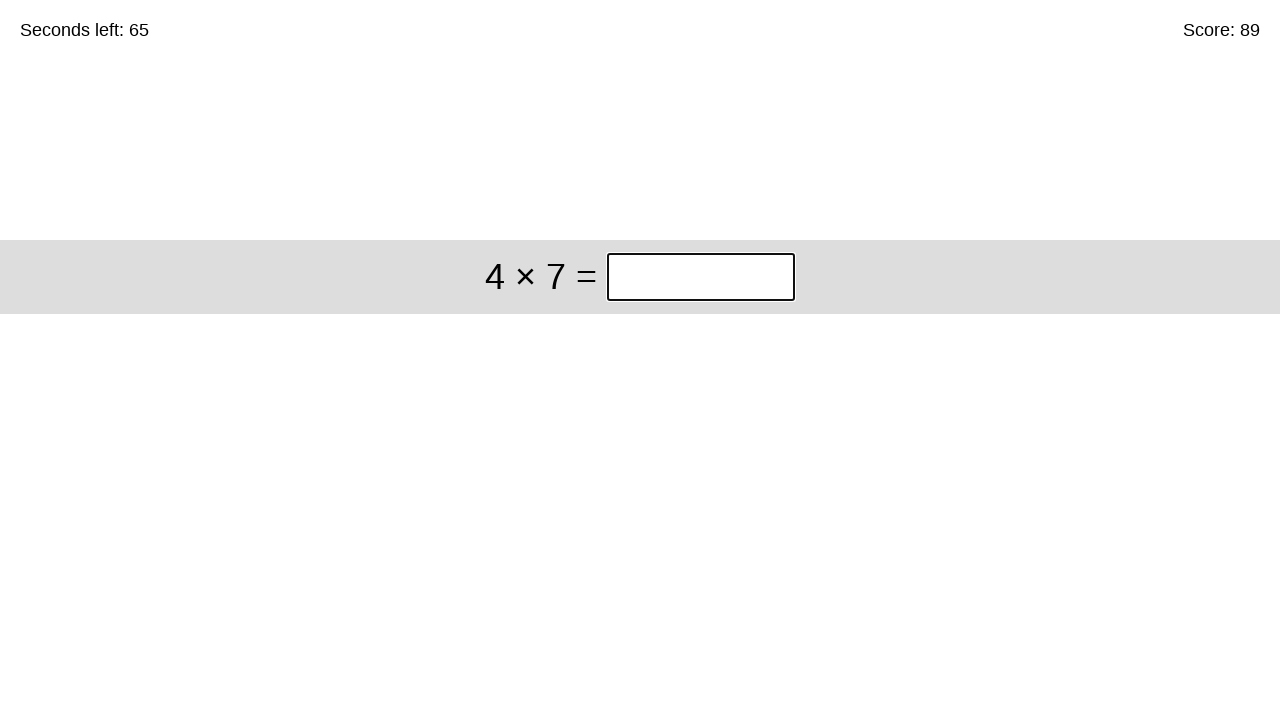

Pressed Enter to submit answer on //div[@class='start']//input[@class='answer']
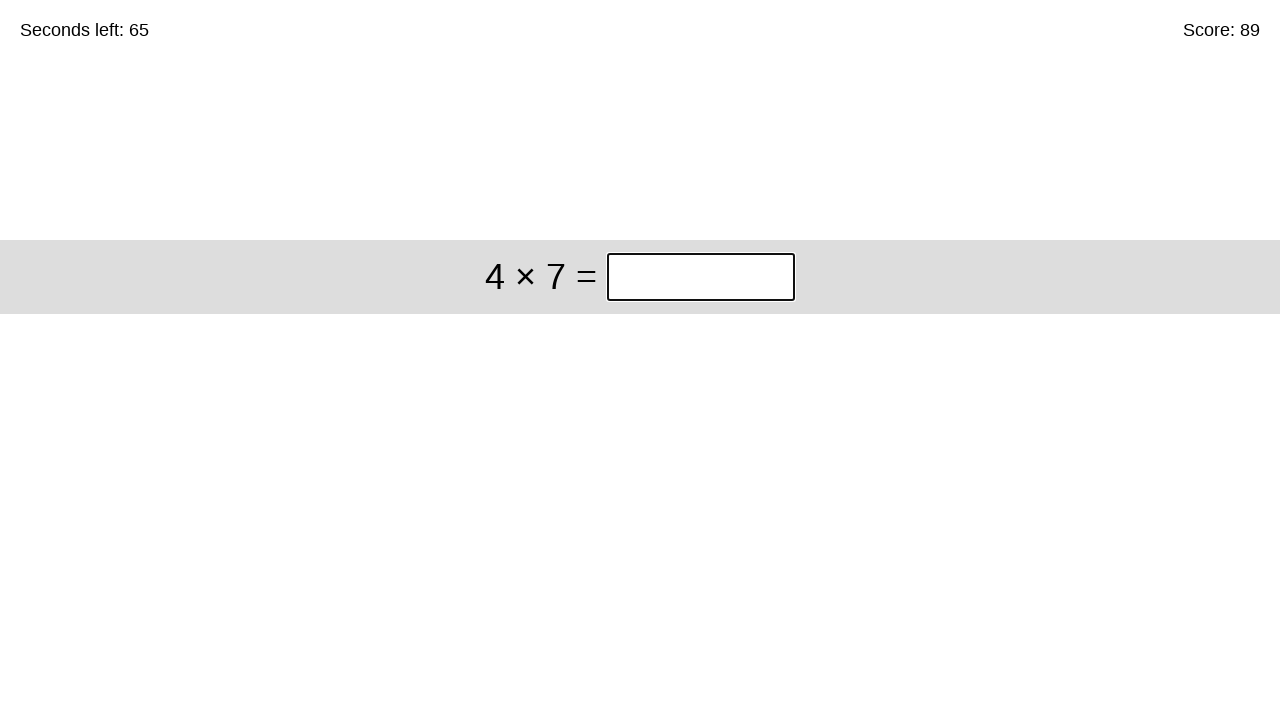

Retrieved timer text content
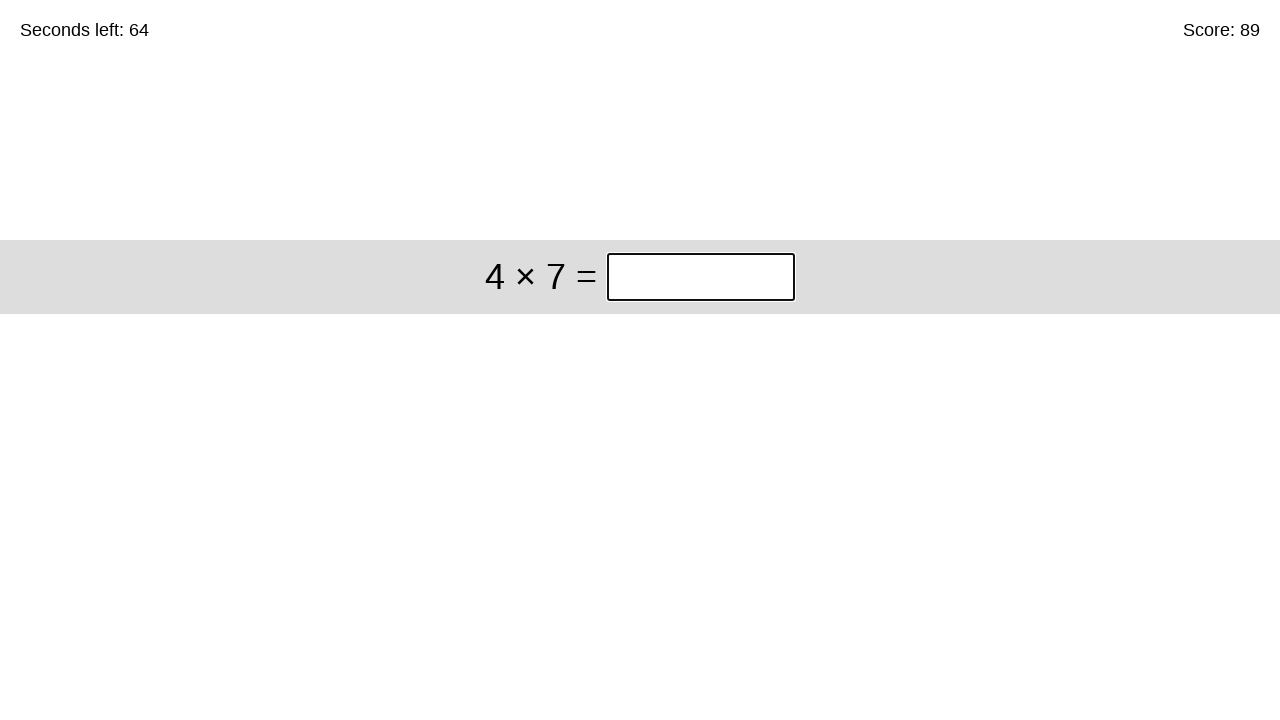

Retrieved math problem: 4 × 7
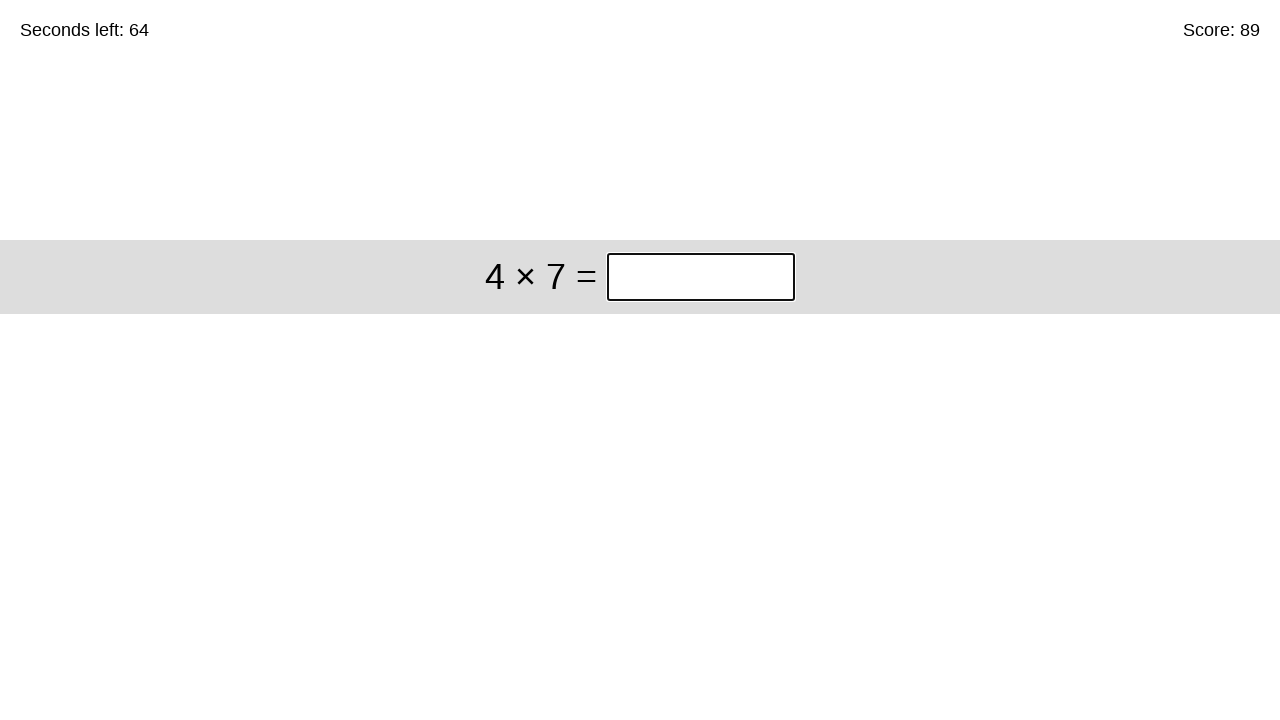

Calculated answer: 28
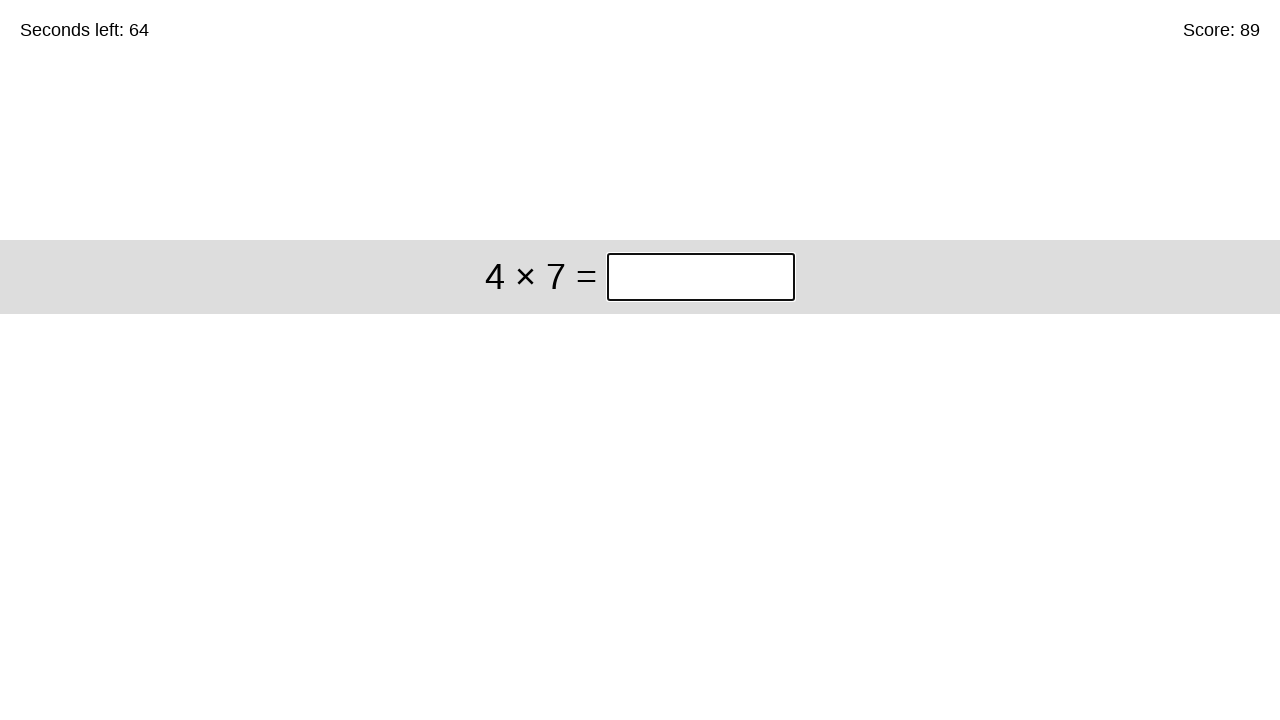

Filled answer field with 28 on //div[@class='start']//input[@class='answer']
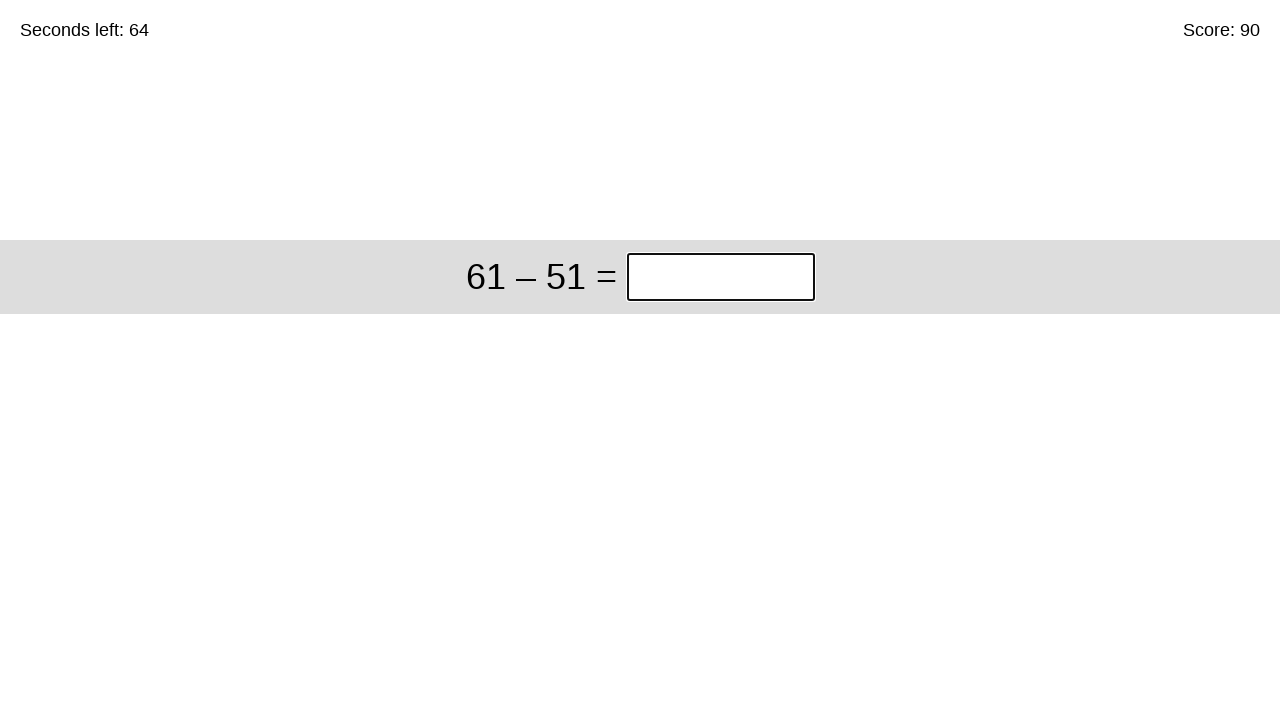

Pressed Enter to submit answer on //div[@class='start']//input[@class='answer']
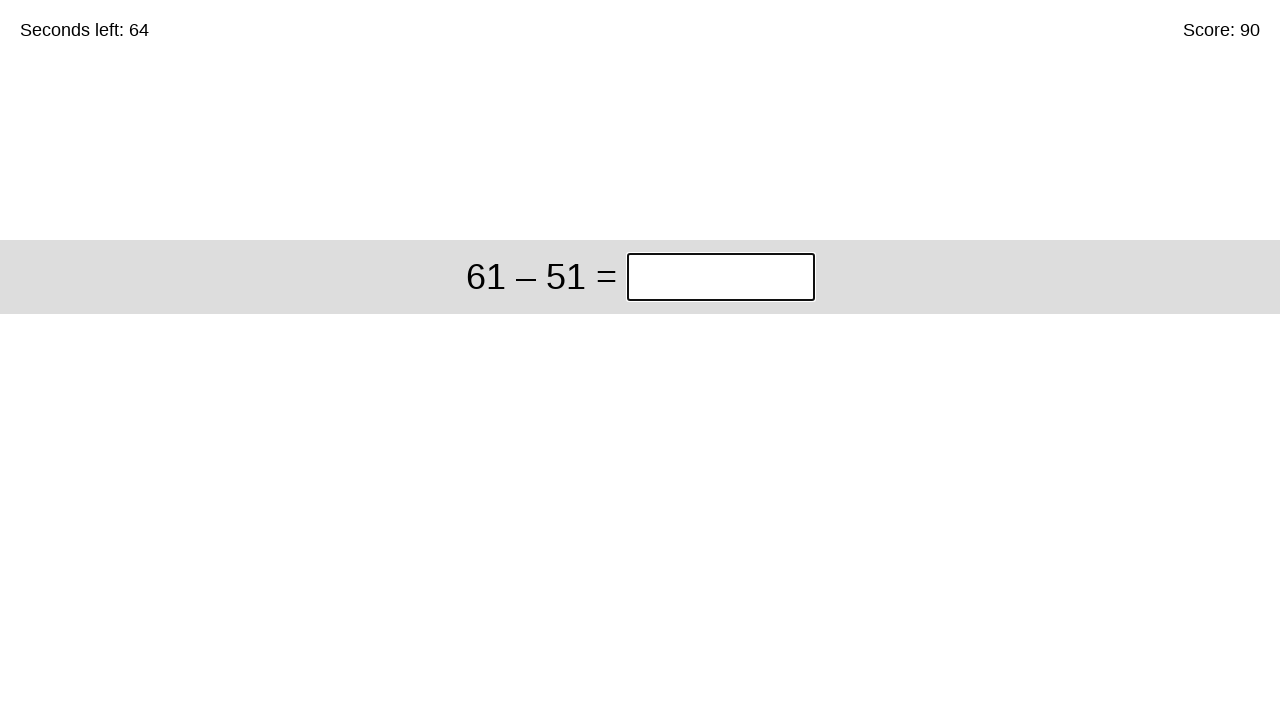

Retrieved timer text content
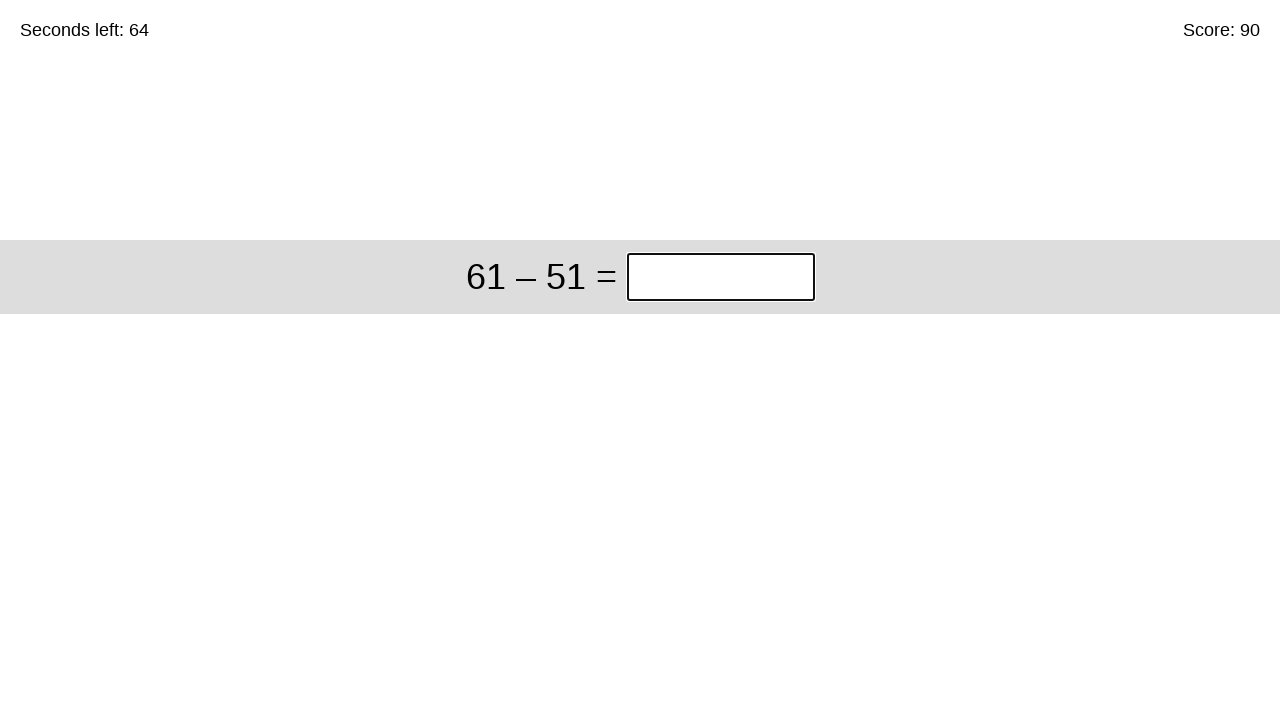

Retrieved math problem: 61 – 51
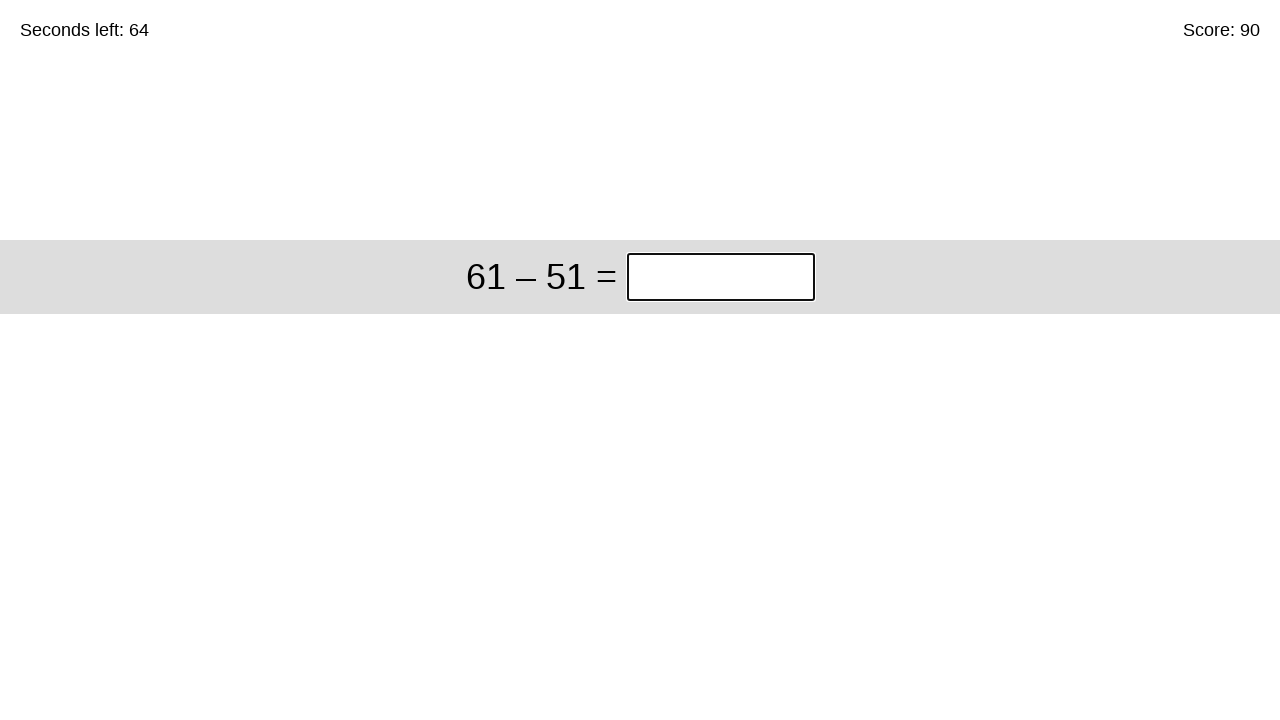

Calculated answer: 10
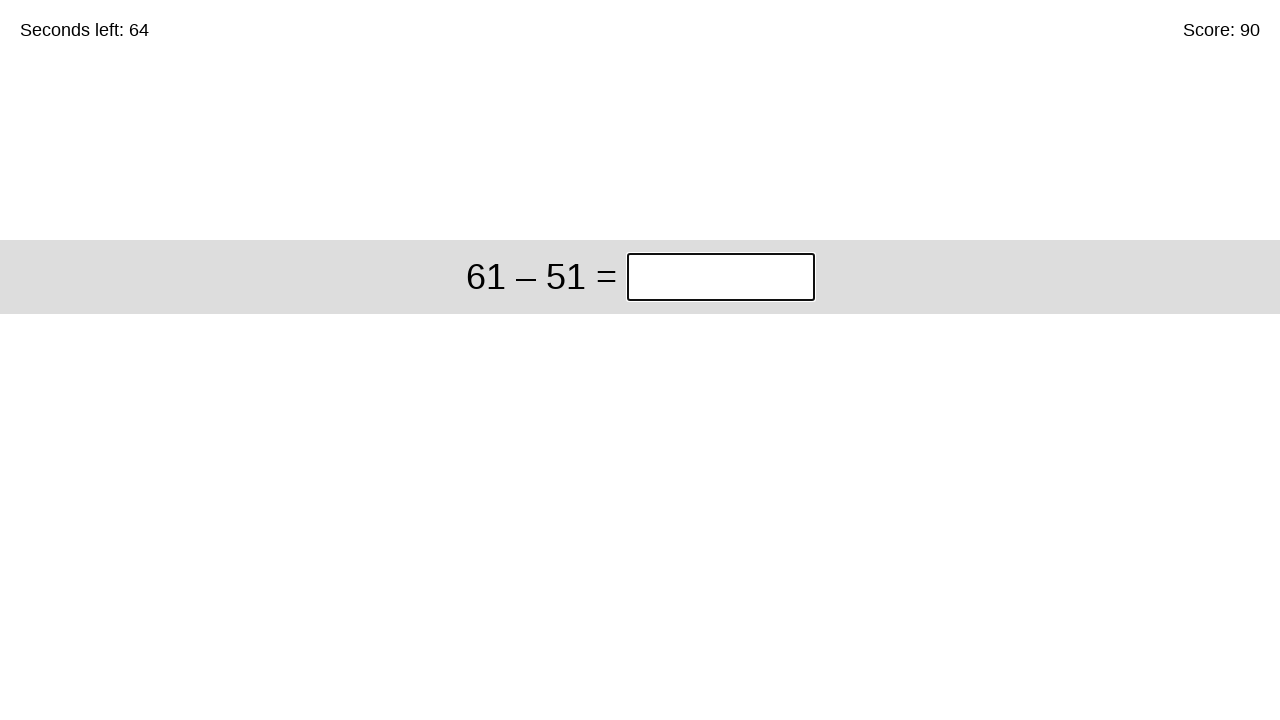

Filled answer field with 10 on //div[@class='start']//input[@class='answer']
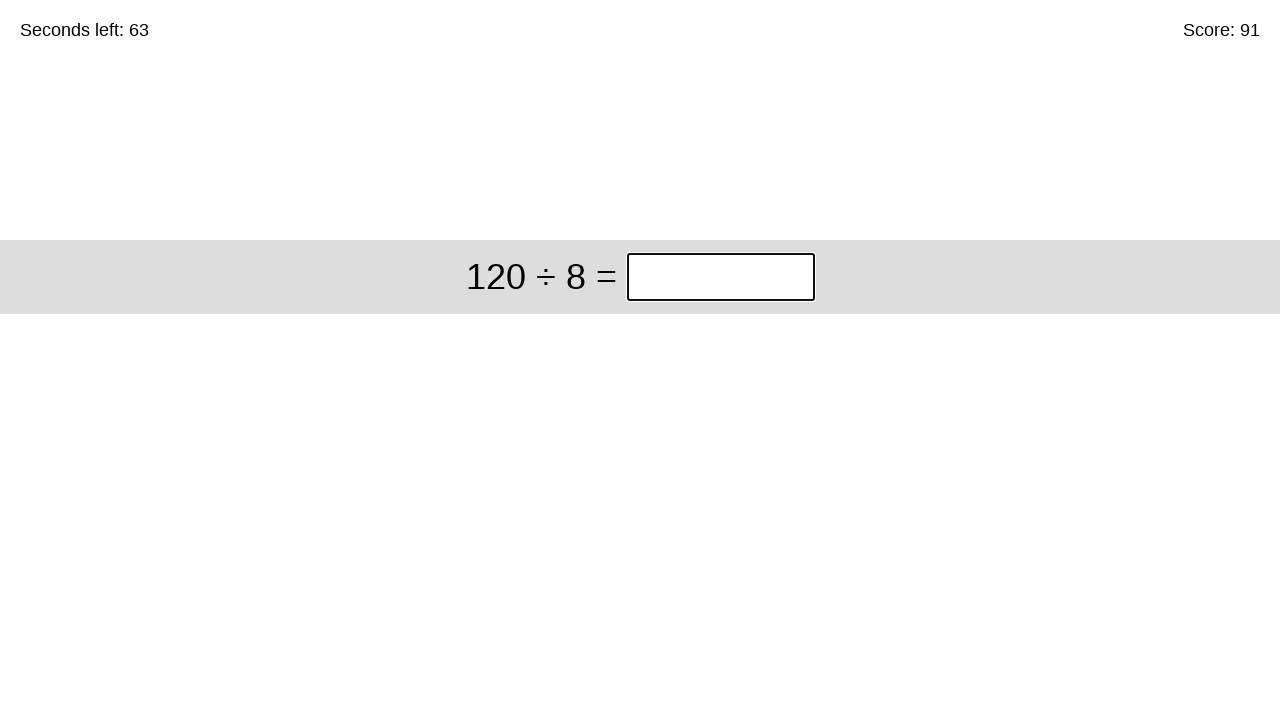

Pressed Enter to submit answer on //div[@class='start']//input[@class='answer']
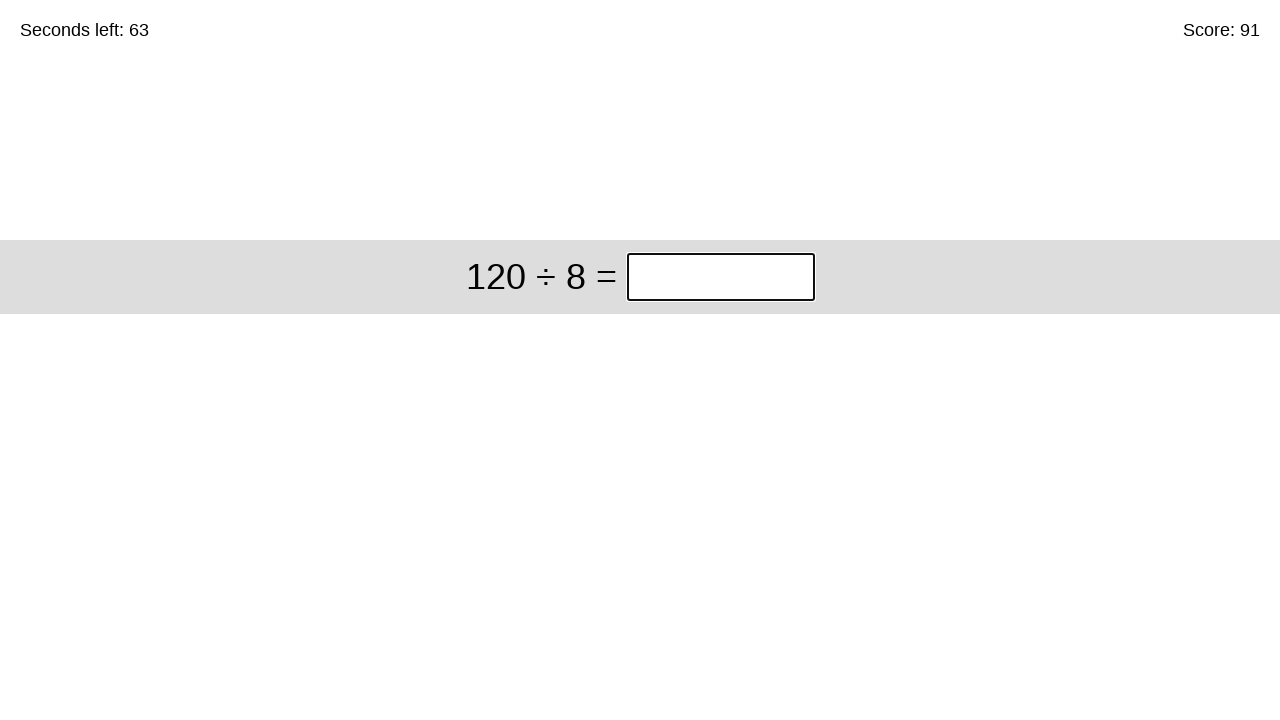

Retrieved timer text content
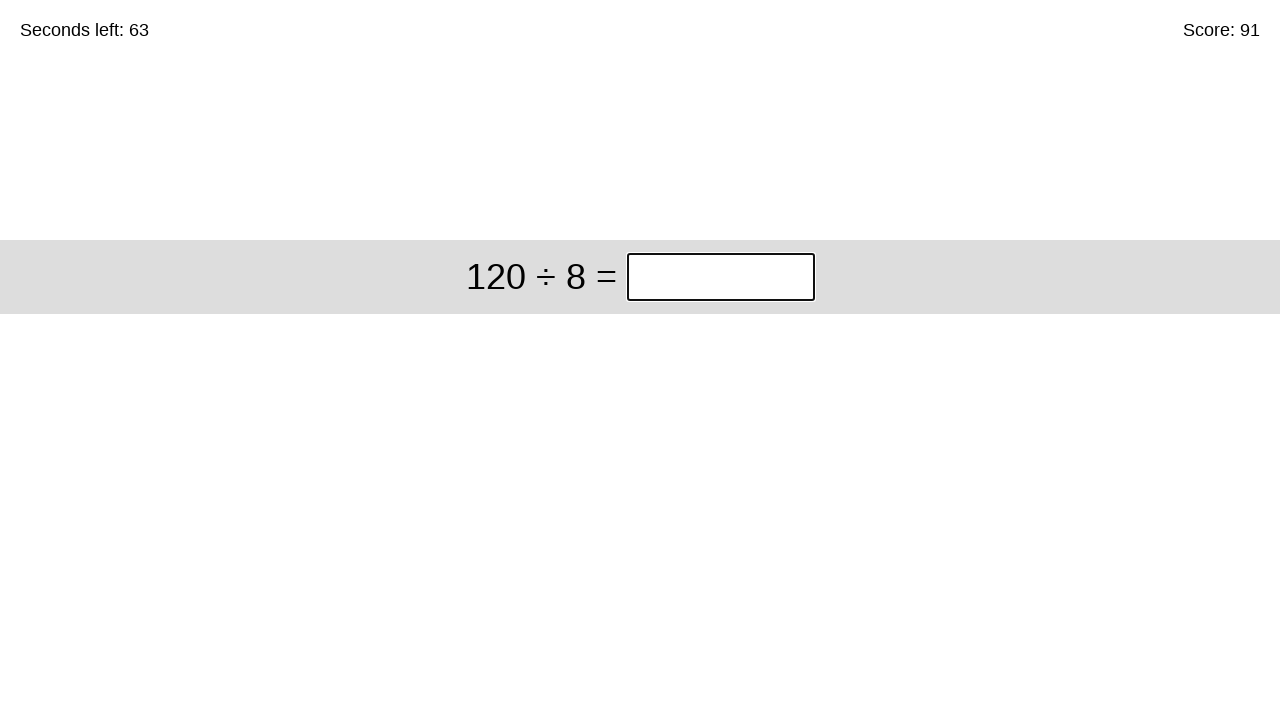

Retrieved math problem: 120 ÷ 8
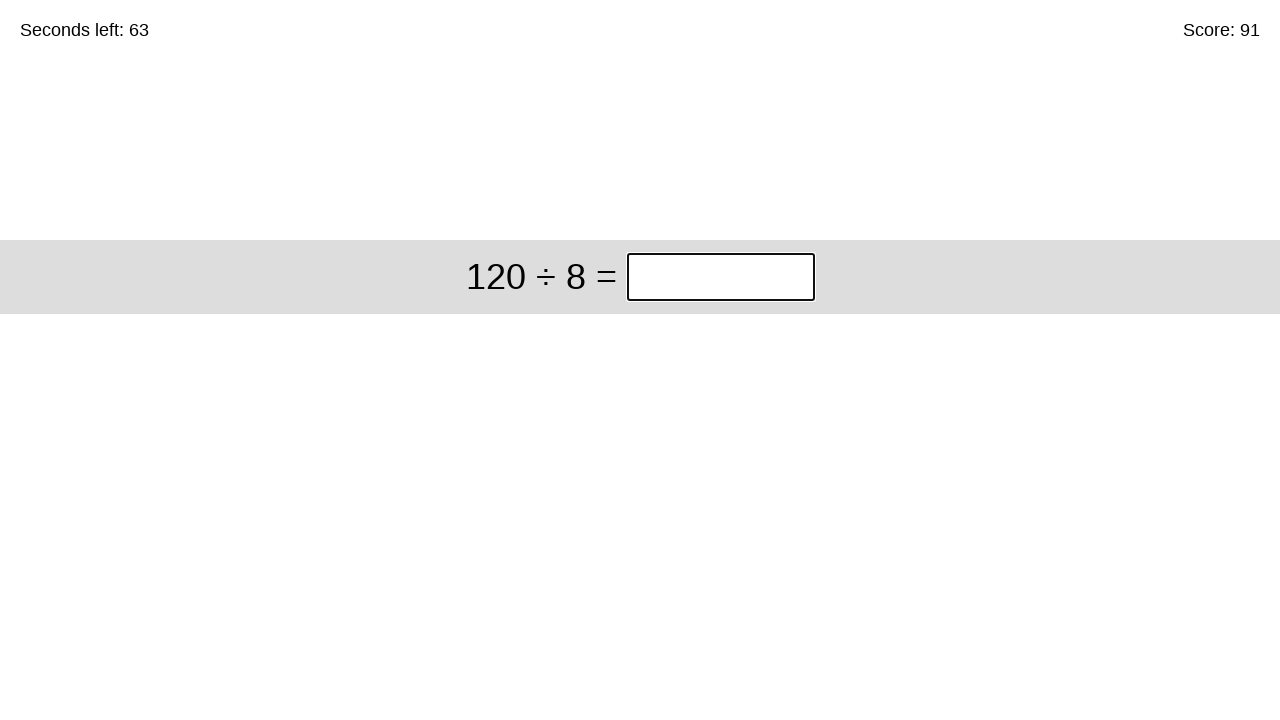

Calculated answer: 15
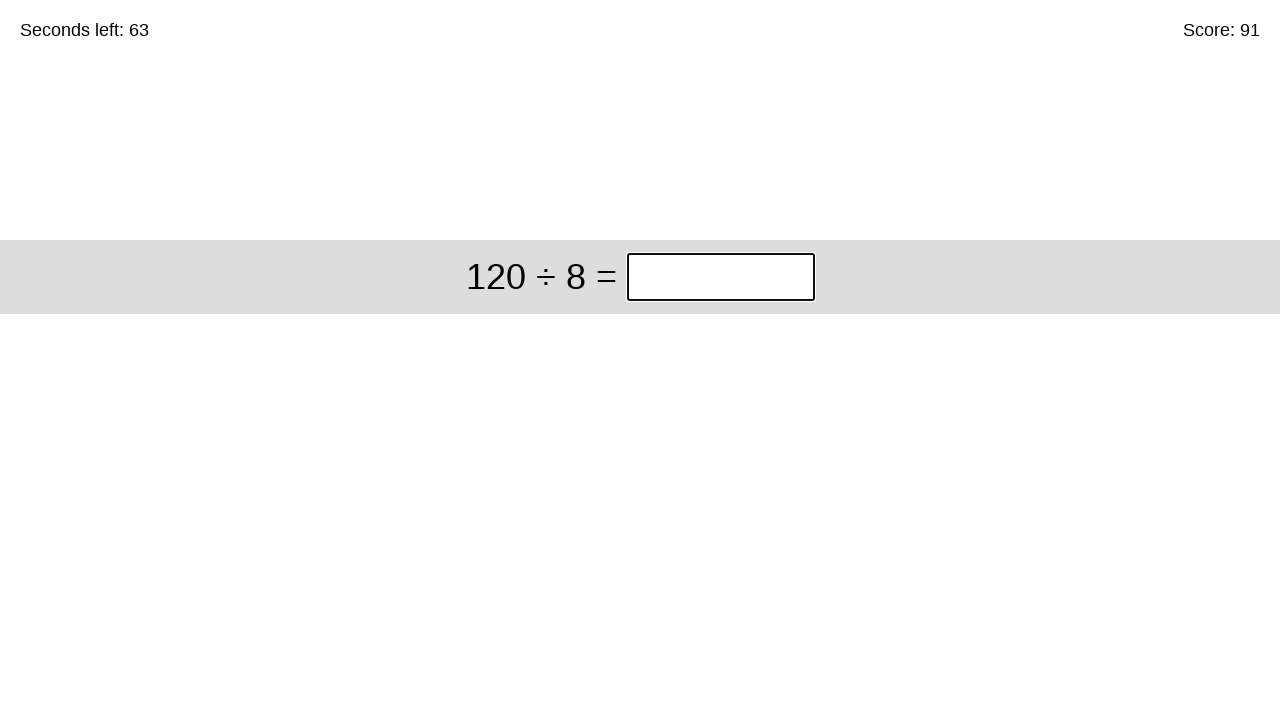

Filled answer field with 15 on //div[@class='start']//input[@class='answer']
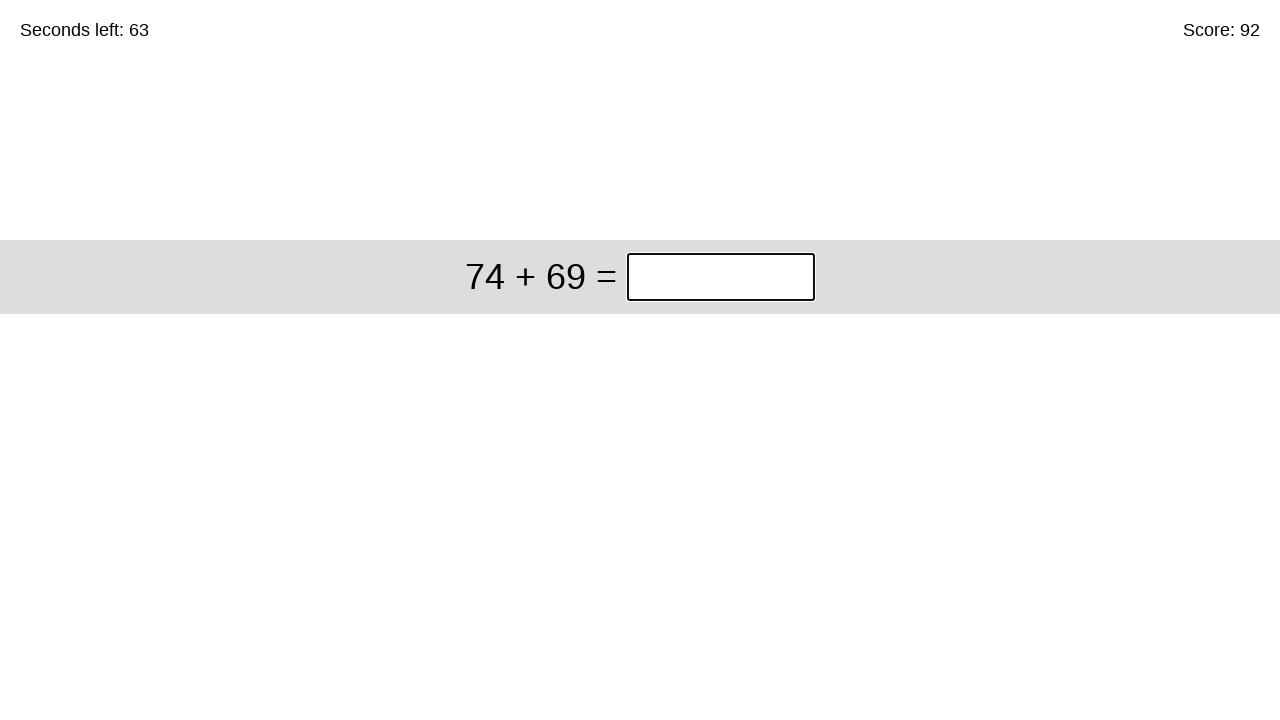

Pressed Enter to submit answer on //div[@class='start']//input[@class='answer']
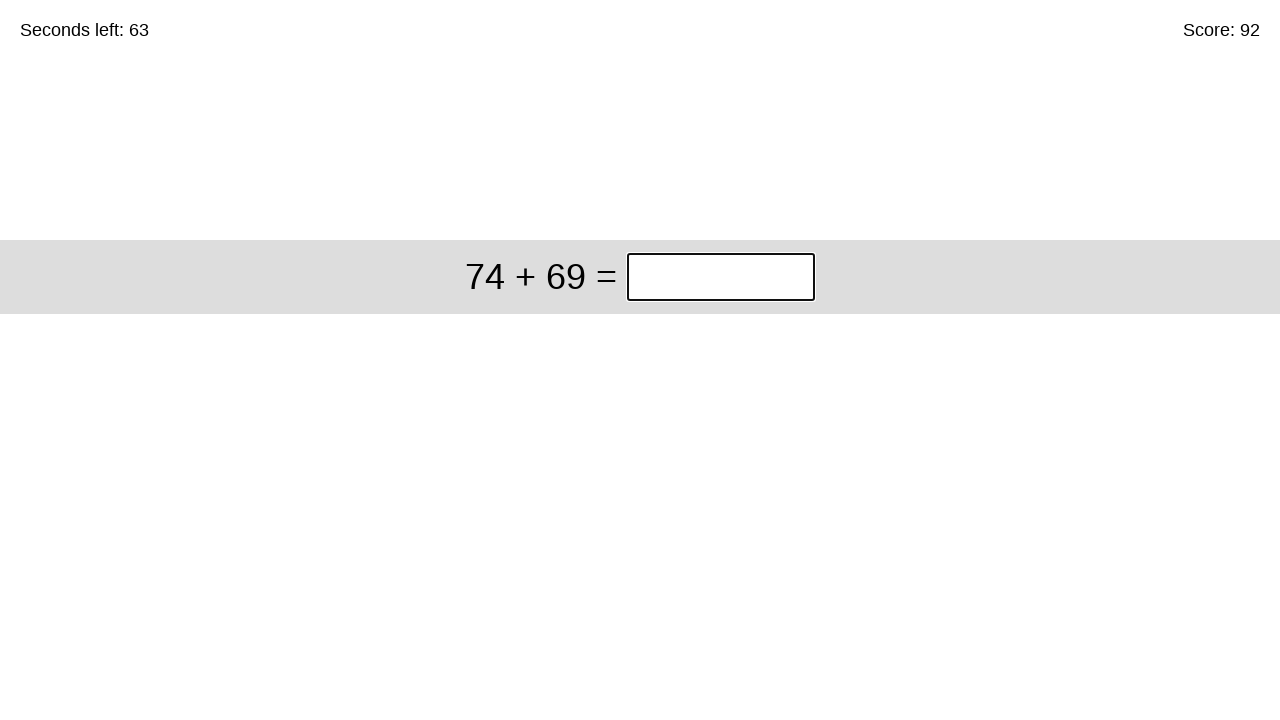

Retrieved timer text content
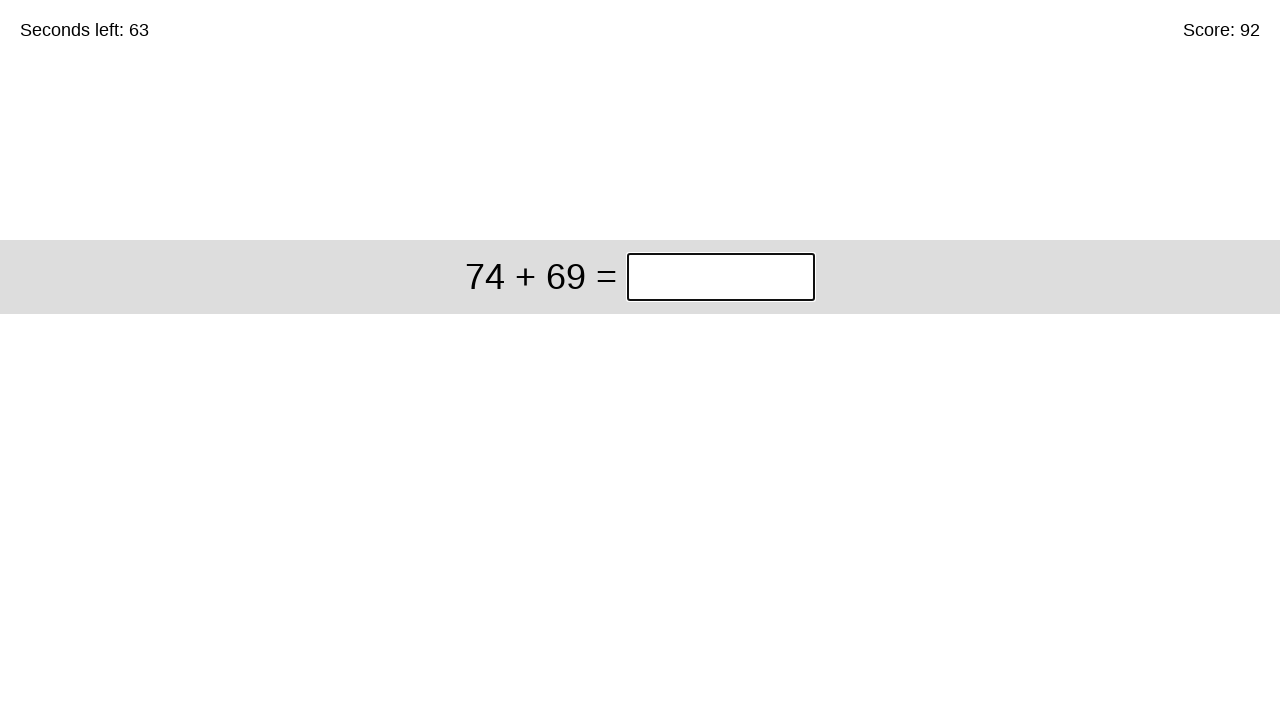

Retrieved math problem: 74 + 69
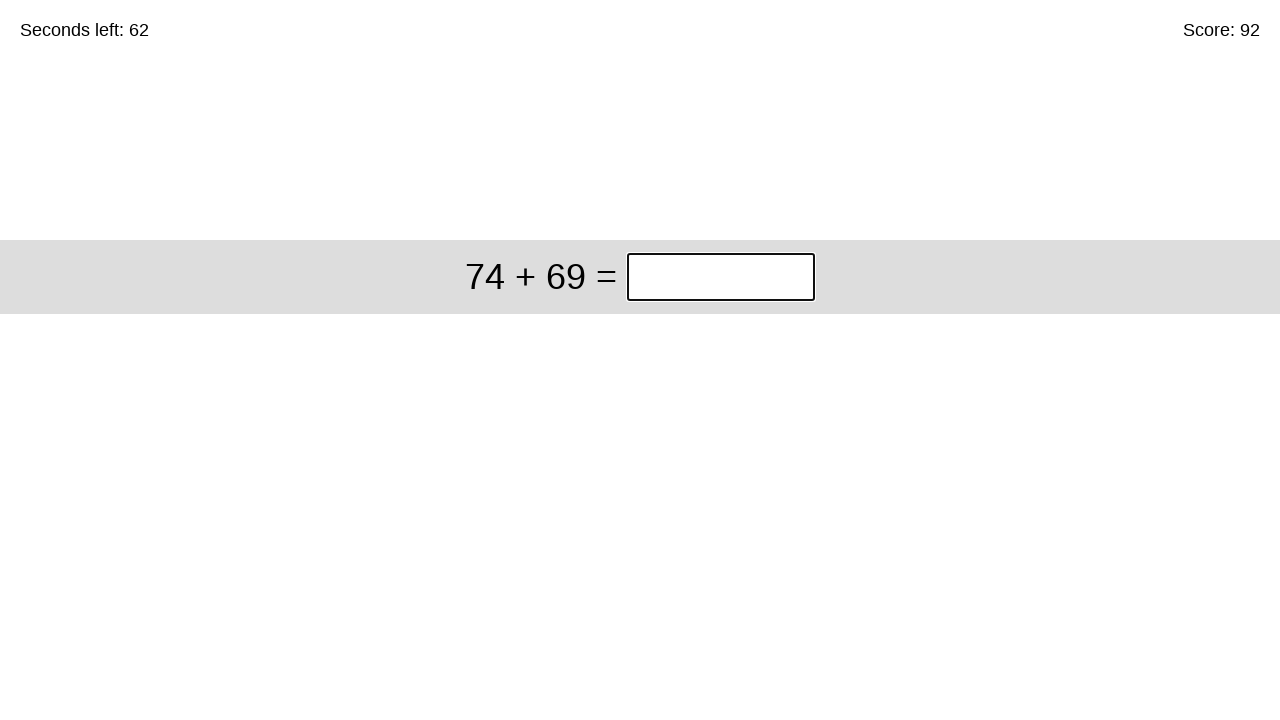

Calculated answer: 143
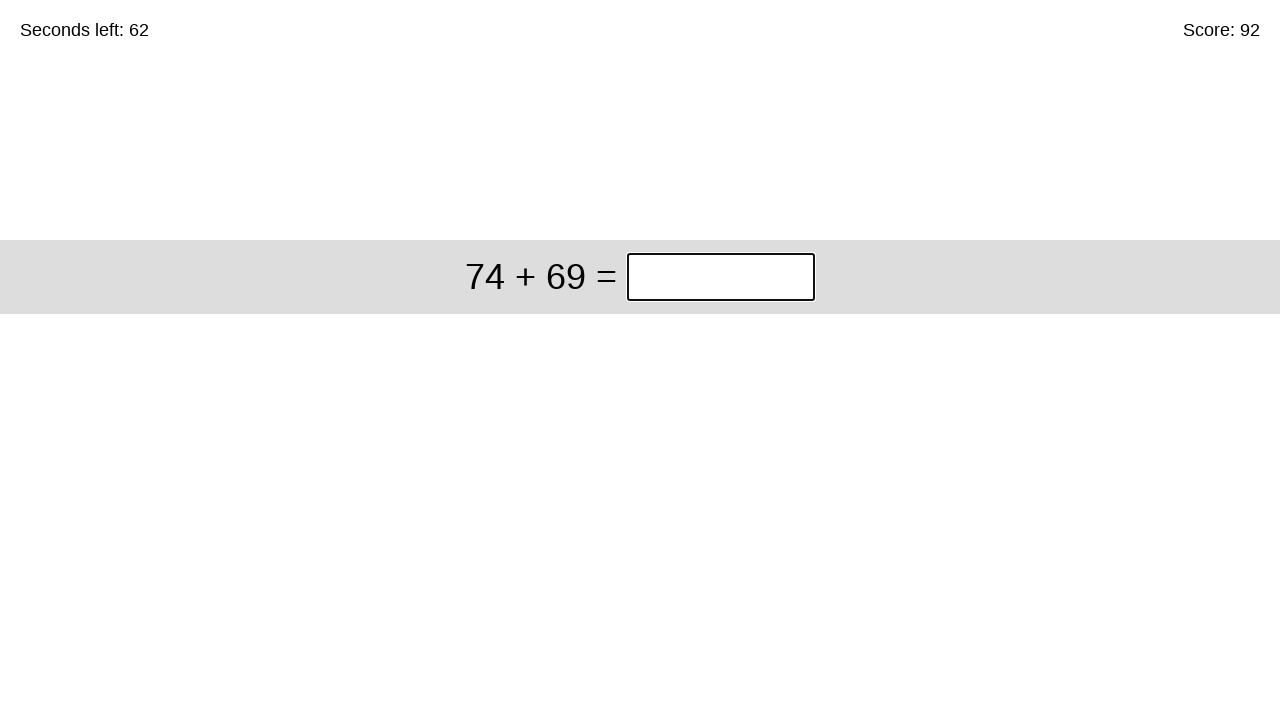

Filled answer field with 143 on //div[@class='start']//input[@class='answer']
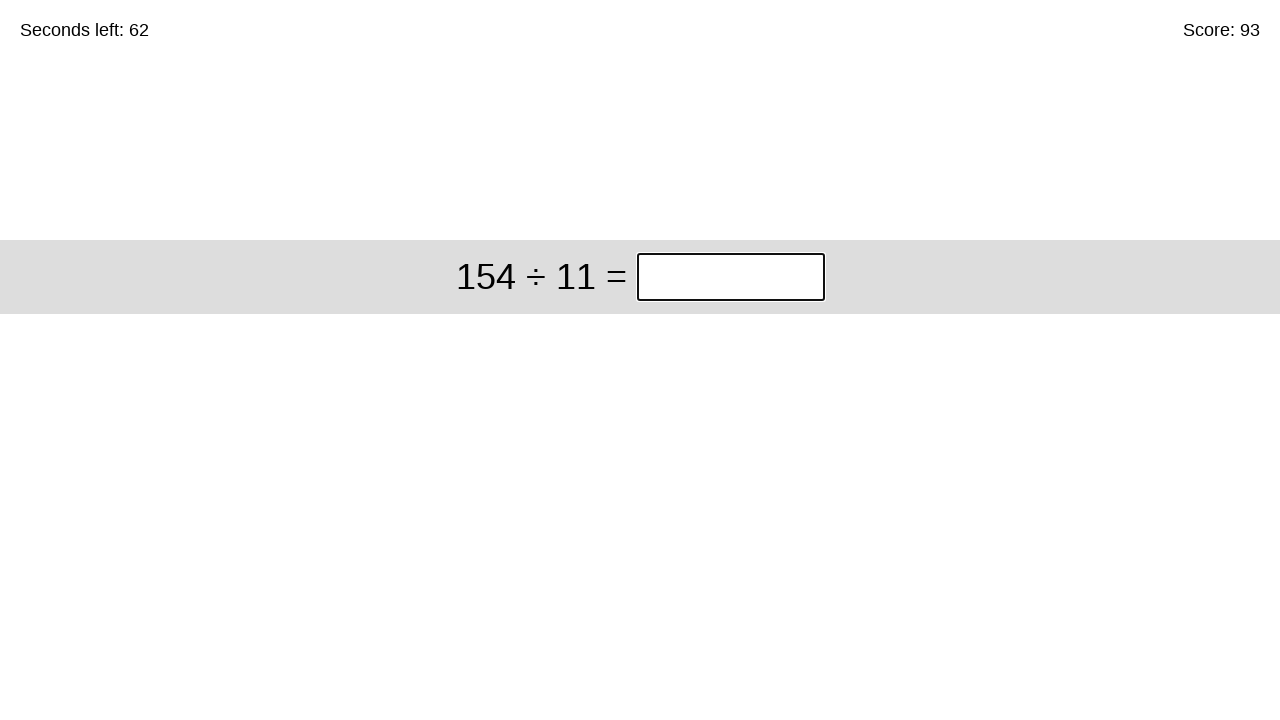

Pressed Enter to submit answer on //div[@class='start']//input[@class='answer']
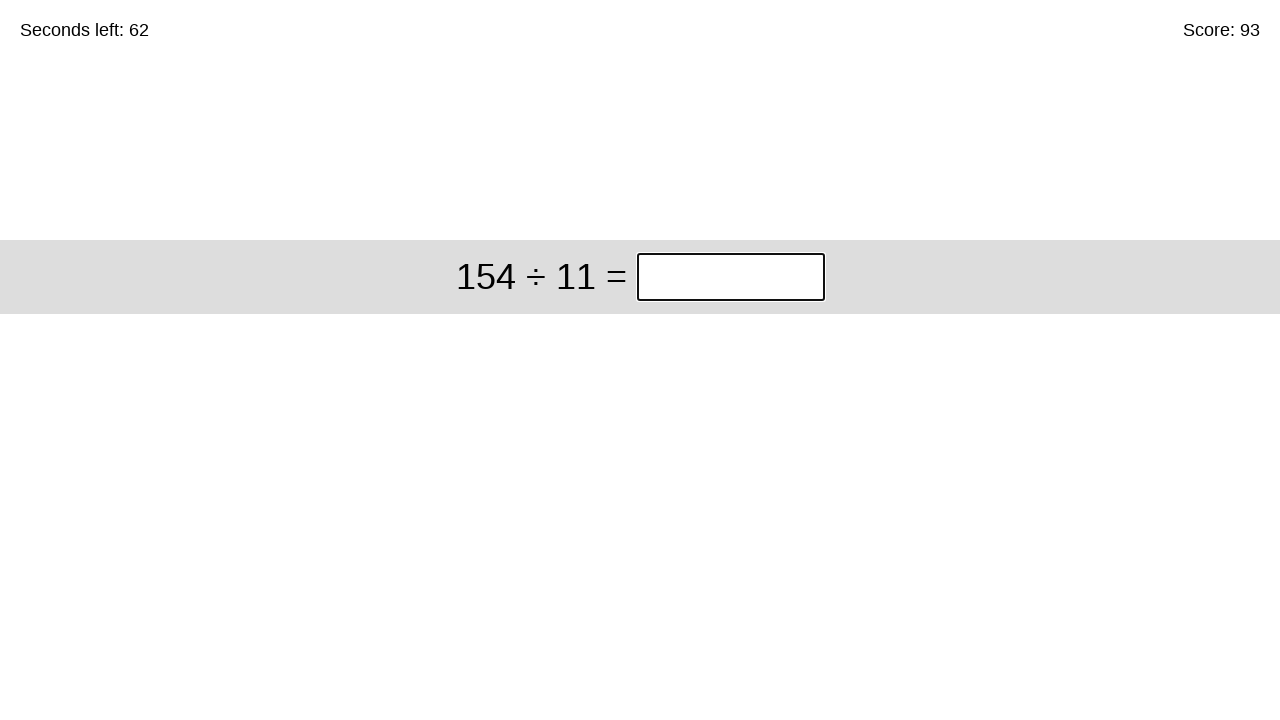

Retrieved timer text content
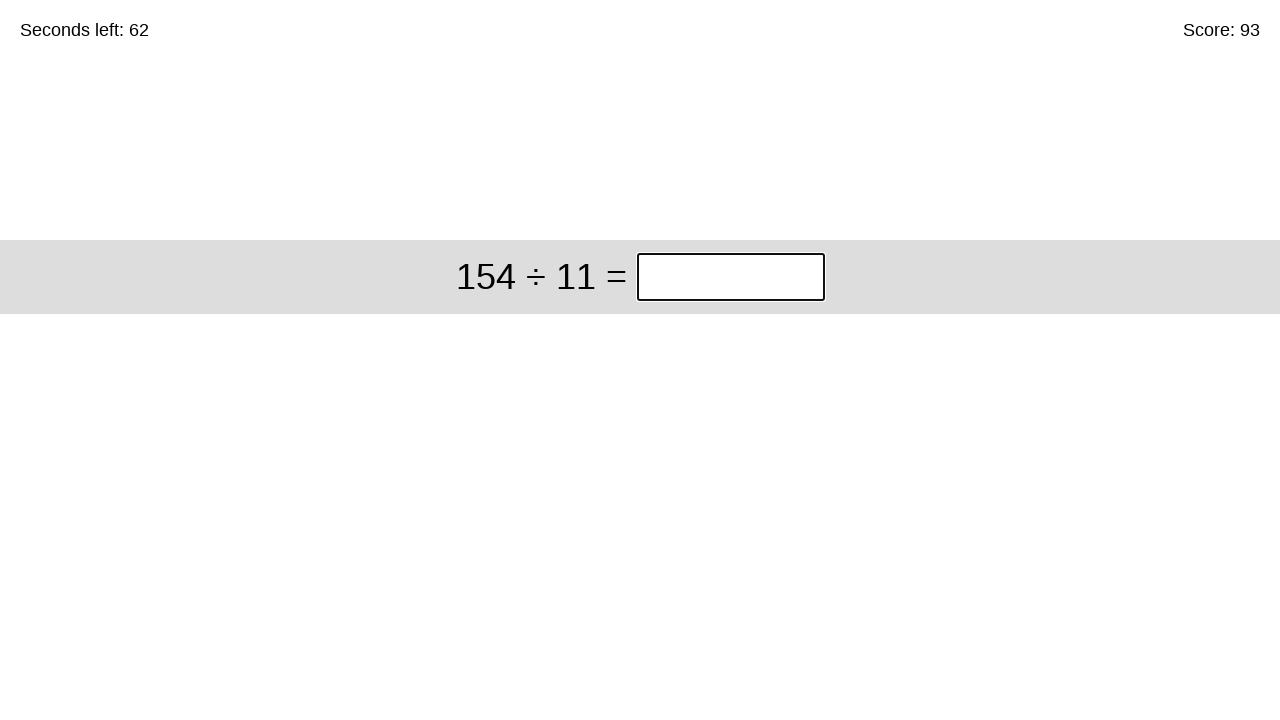

Retrieved math problem: 154 ÷ 11
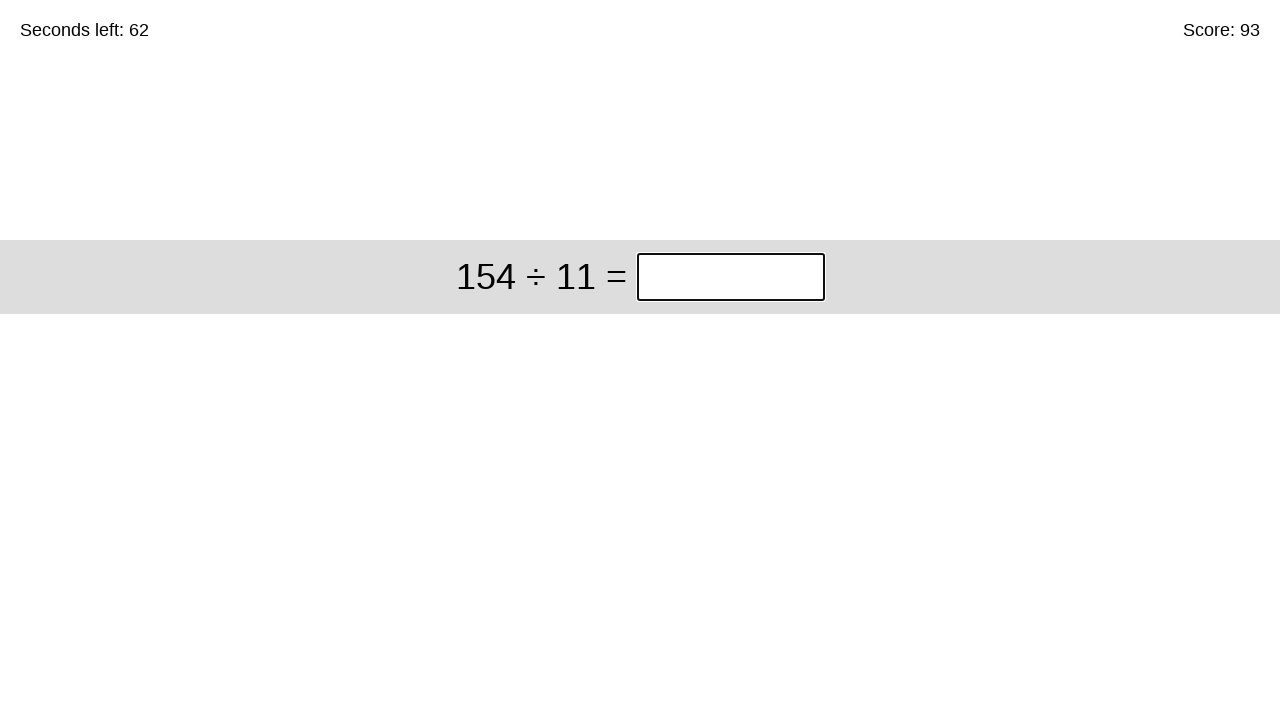

Calculated answer: 14
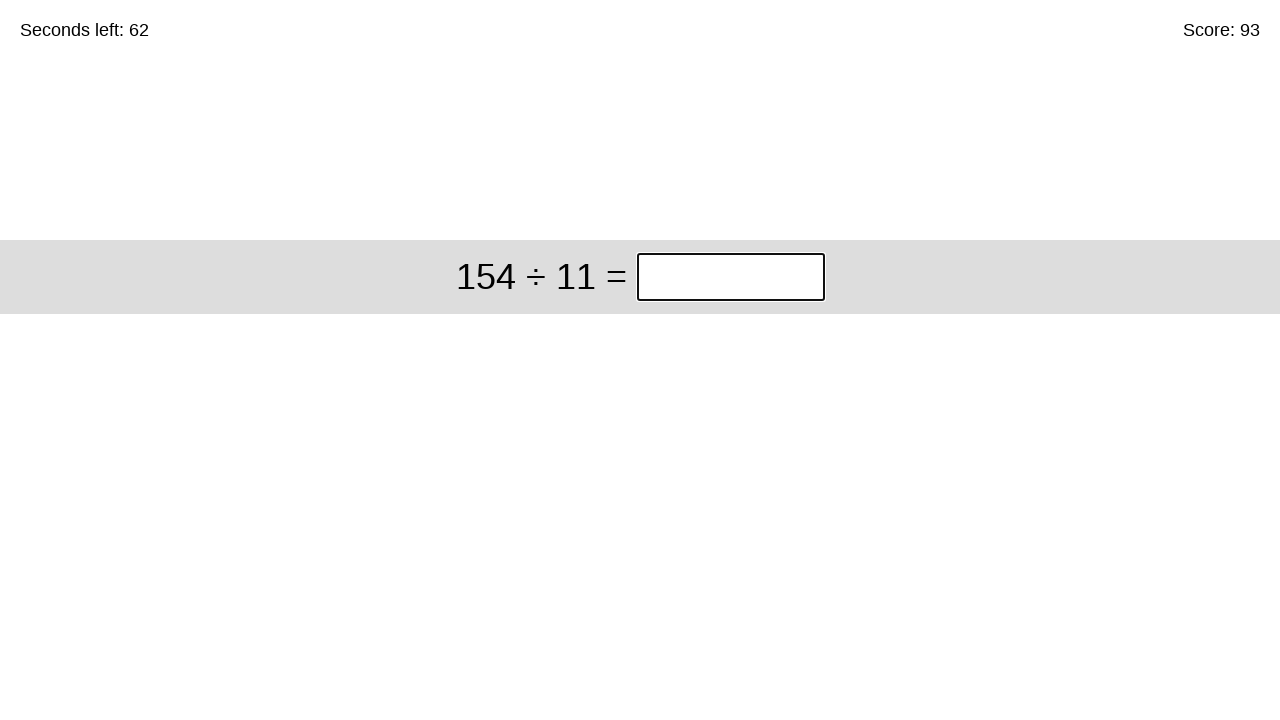

Filled answer field with 14 on //div[@class='start']//input[@class='answer']
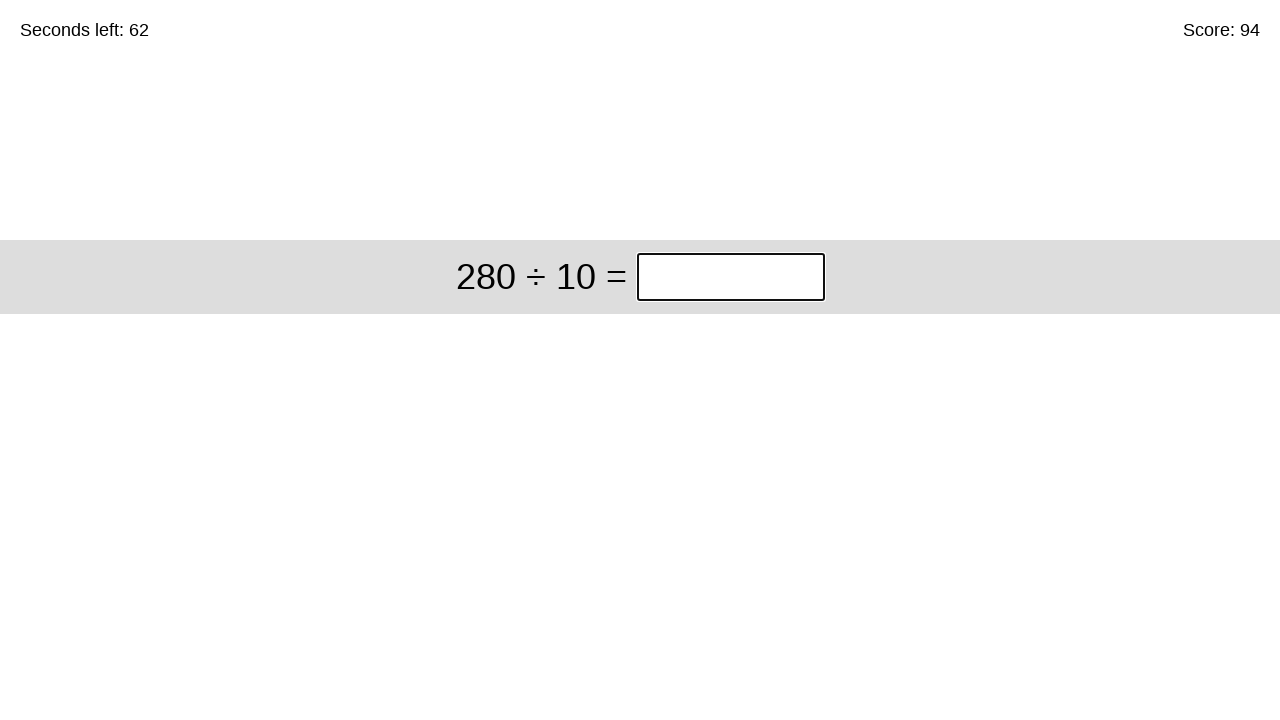

Pressed Enter to submit answer on //div[@class='start']//input[@class='answer']
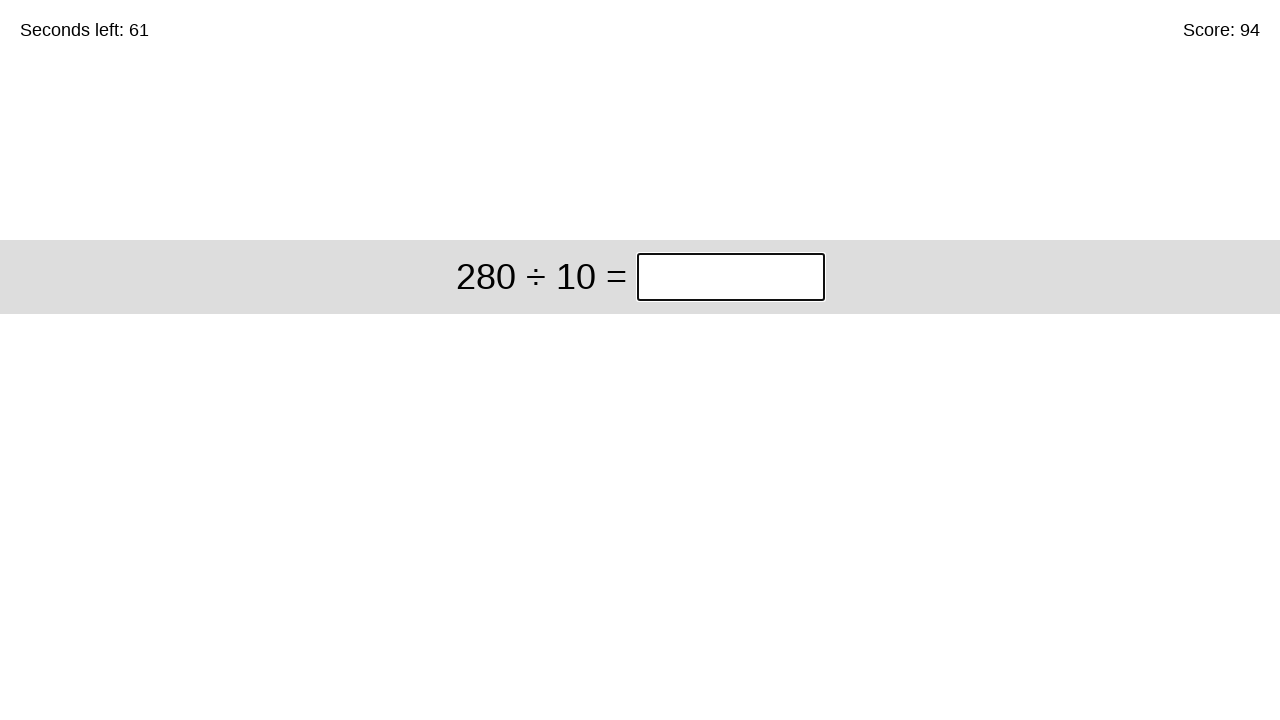

Retrieved timer text content
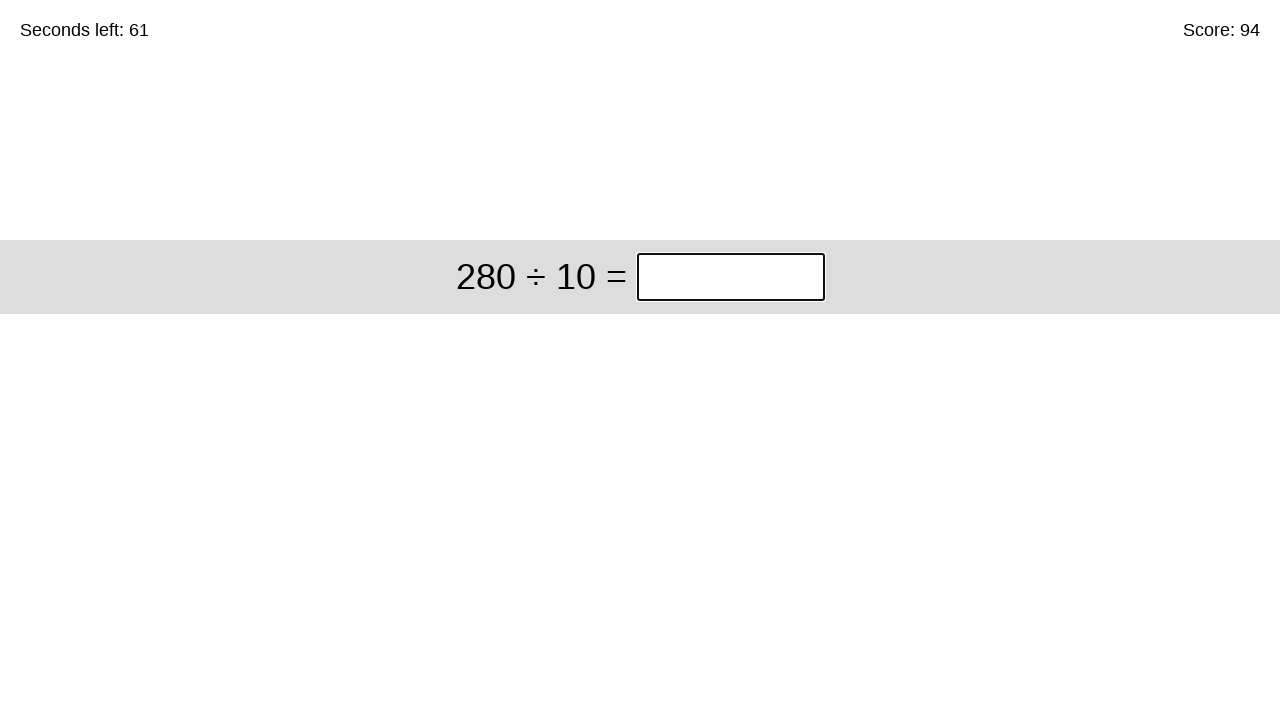

Retrieved math problem: 280 ÷ 10
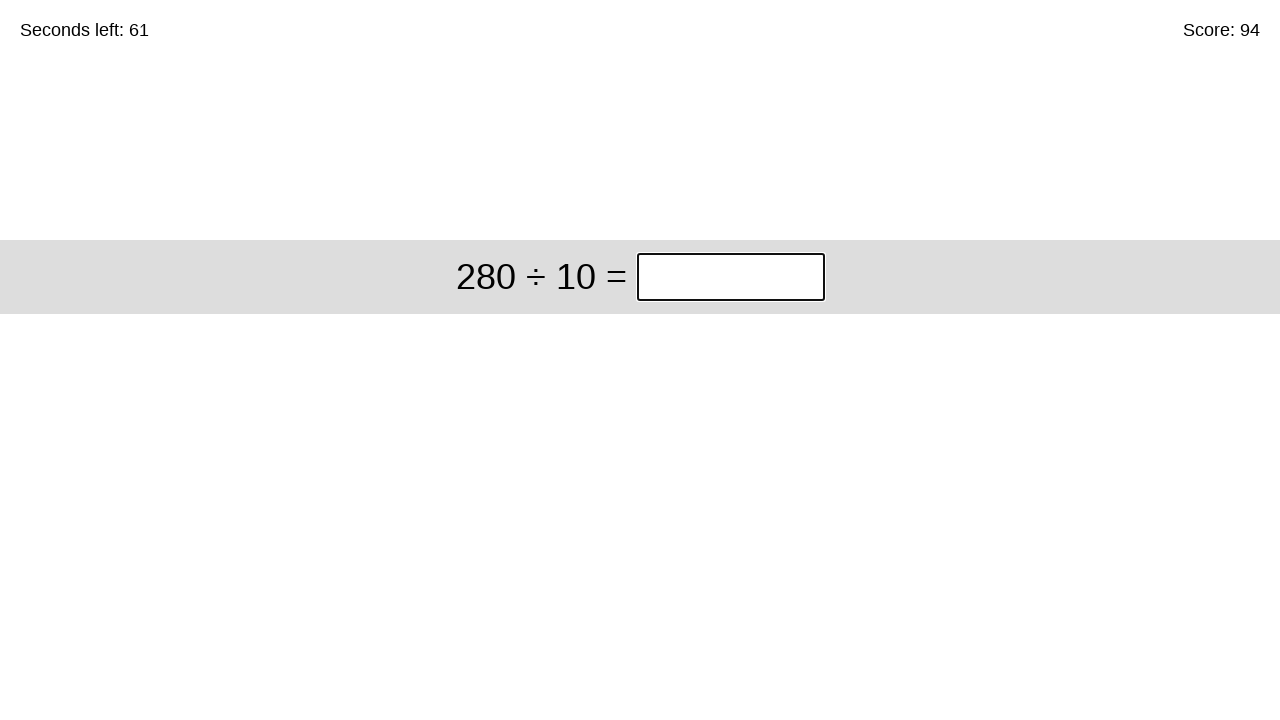

Calculated answer: 28
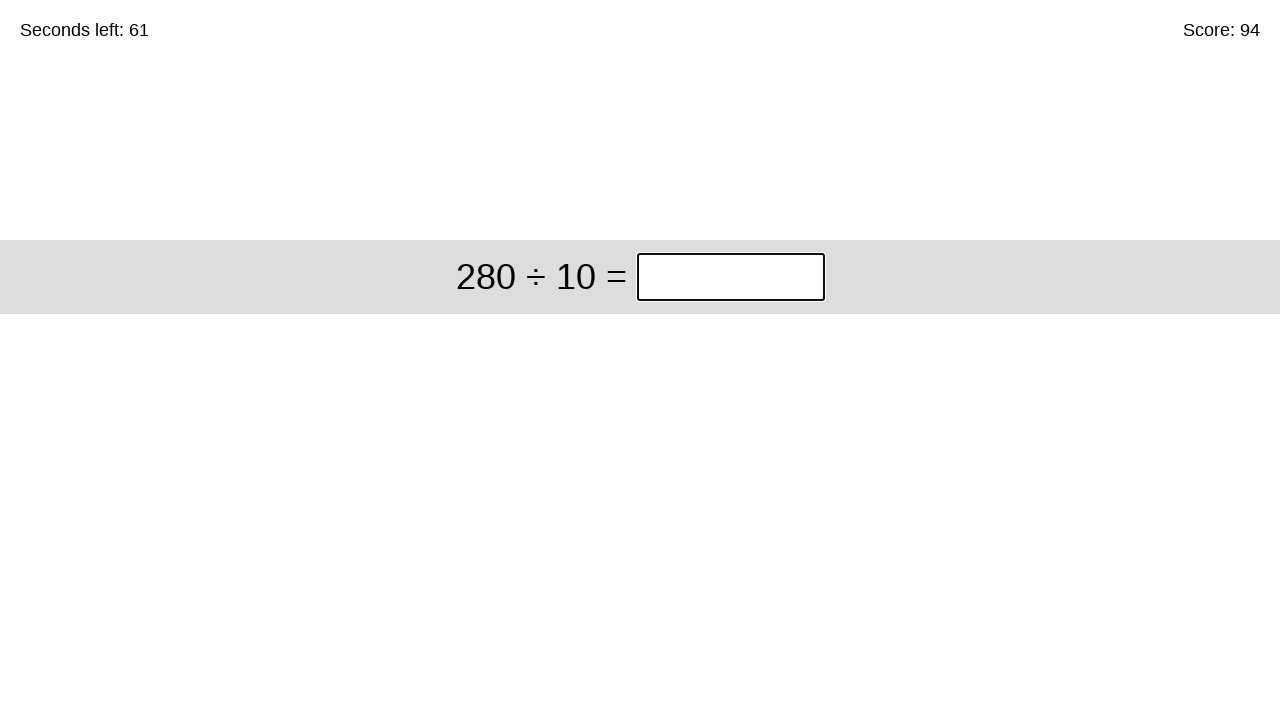

Filled answer field with 28 on //div[@class='start']//input[@class='answer']
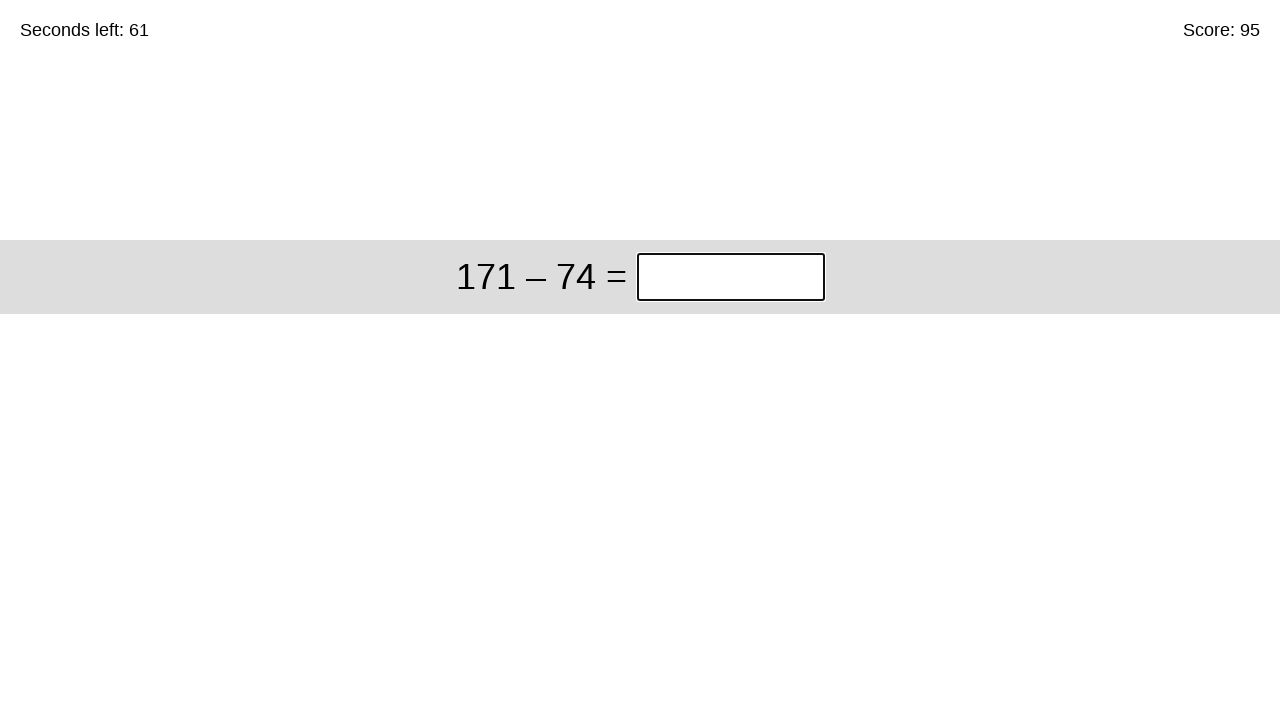

Pressed Enter to submit answer on //div[@class='start']//input[@class='answer']
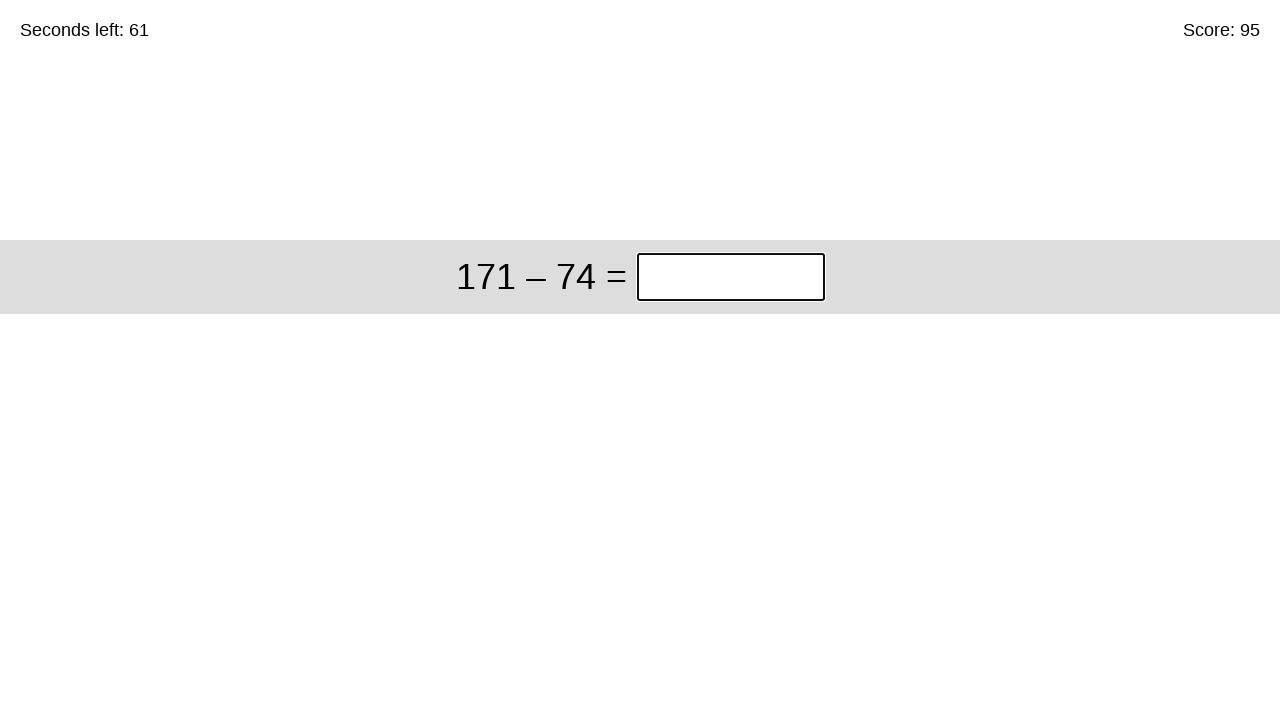

Retrieved timer text content
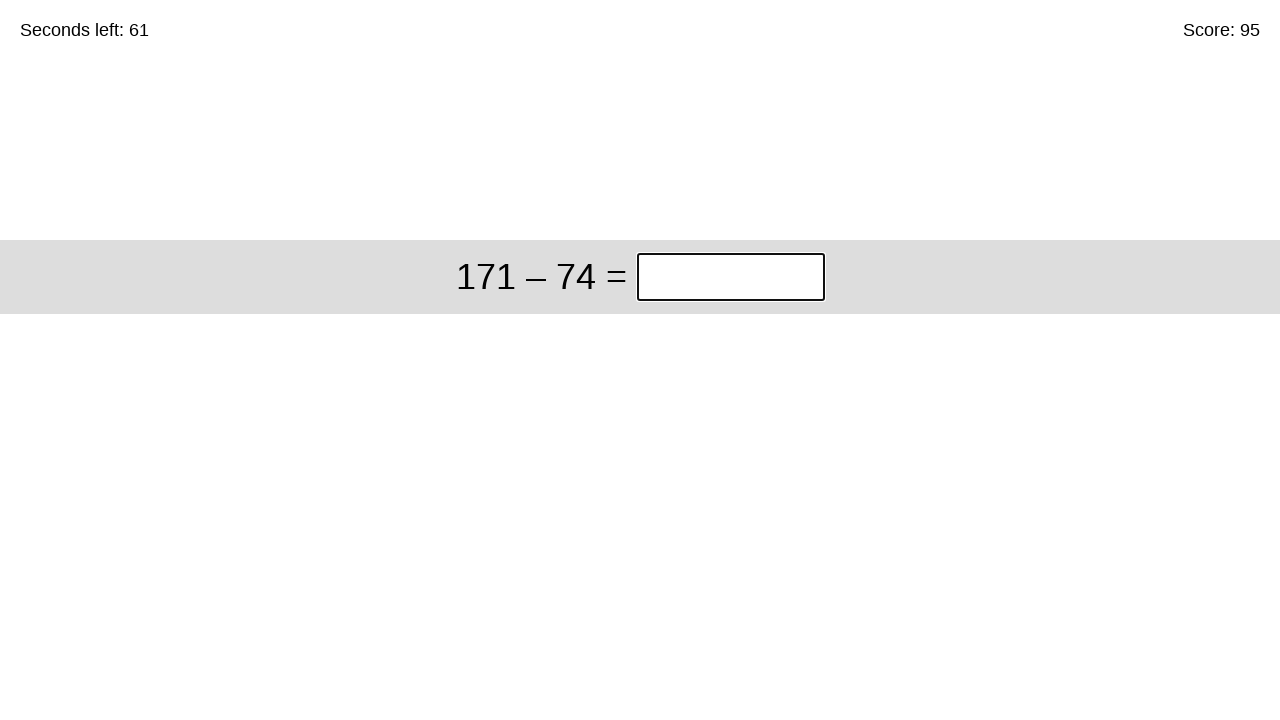

Retrieved math problem: 171 – 74
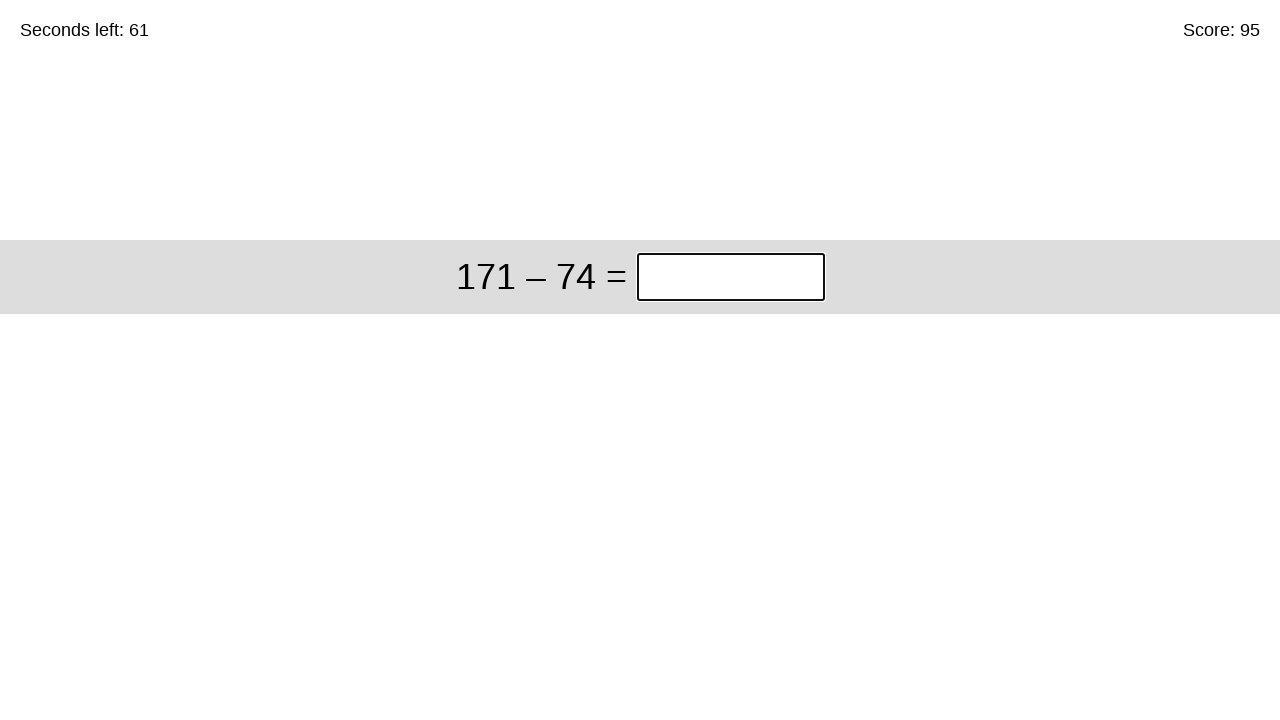

Calculated answer: 97
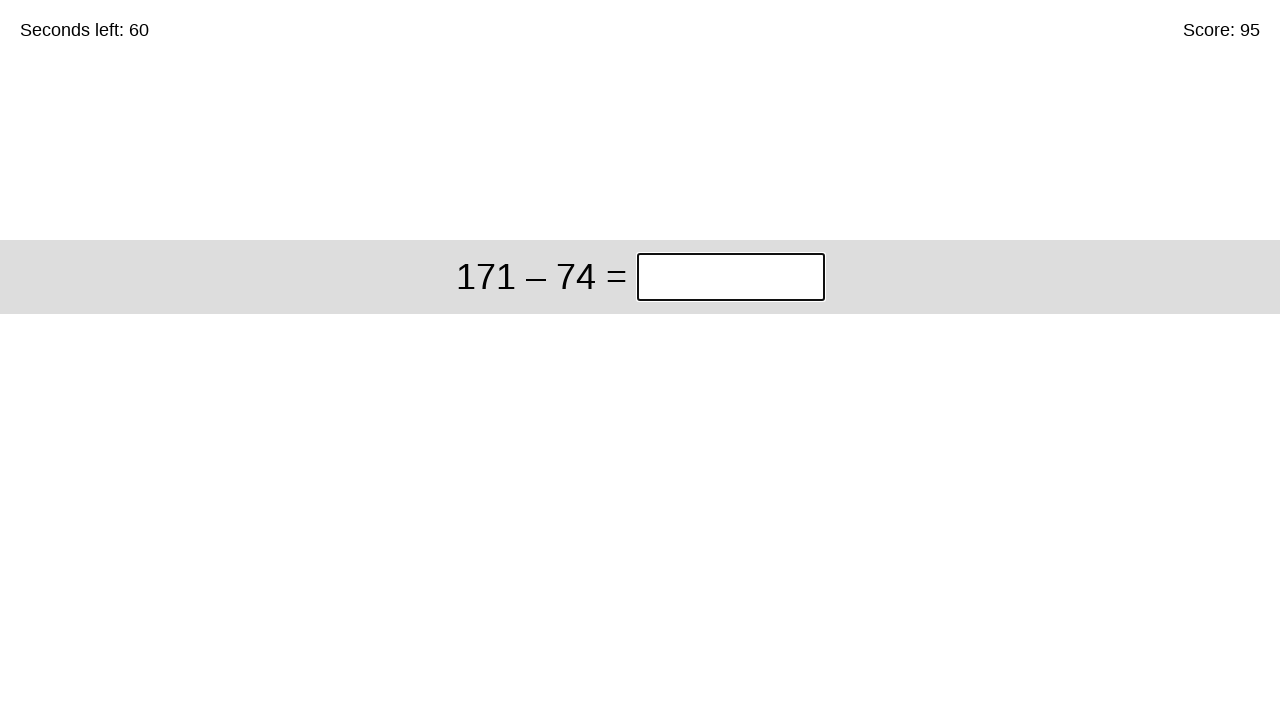

Filled answer field with 97 on //div[@class='start']//input[@class='answer']
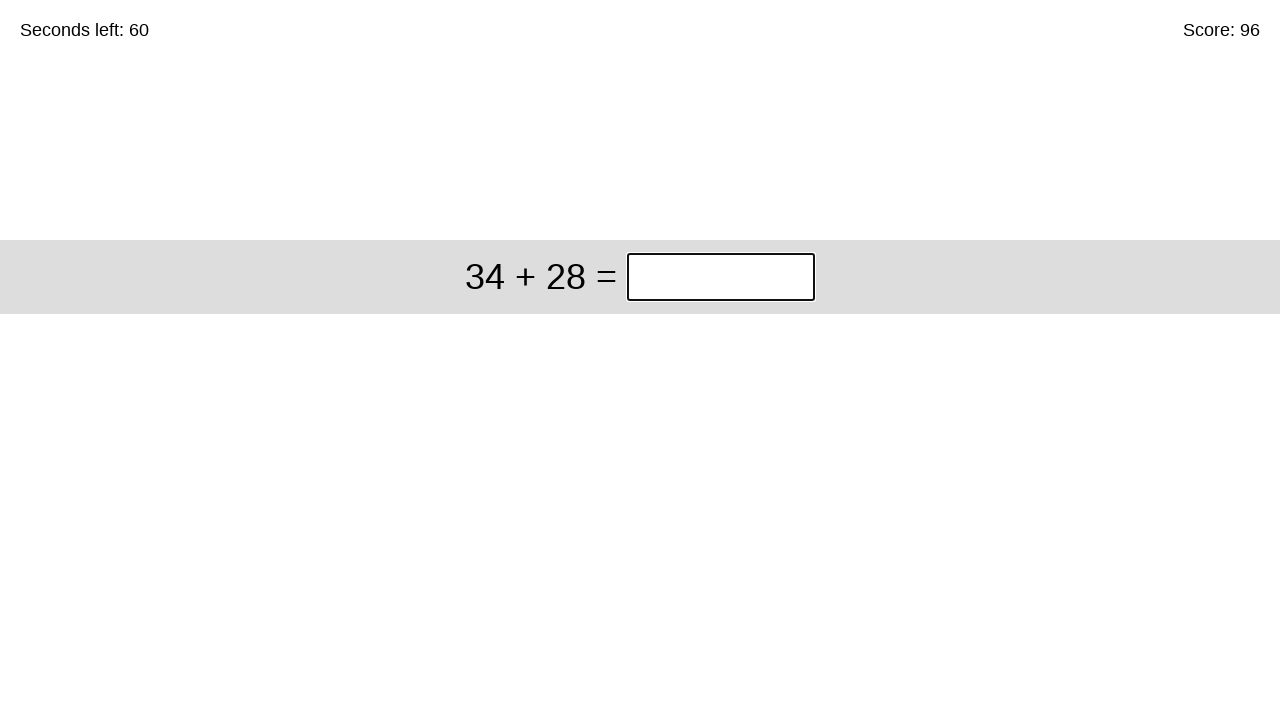

Pressed Enter to submit answer on //div[@class='start']//input[@class='answer']
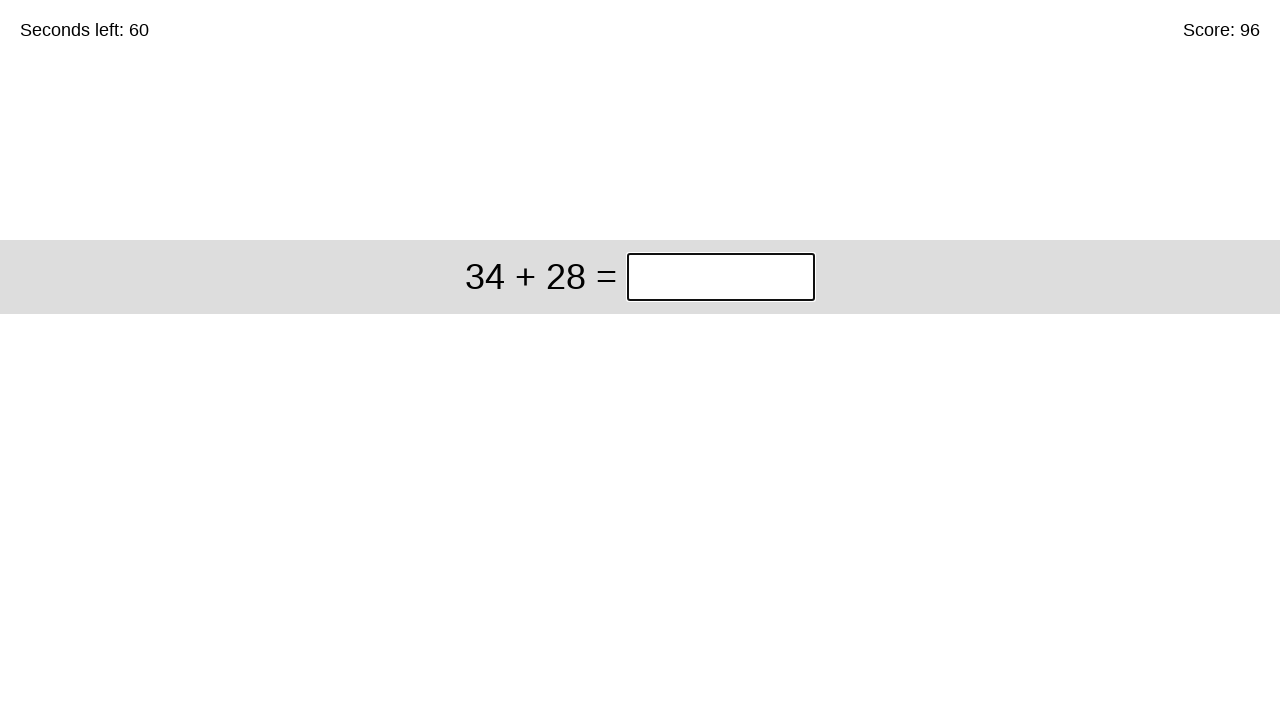

Retrieved timer text content
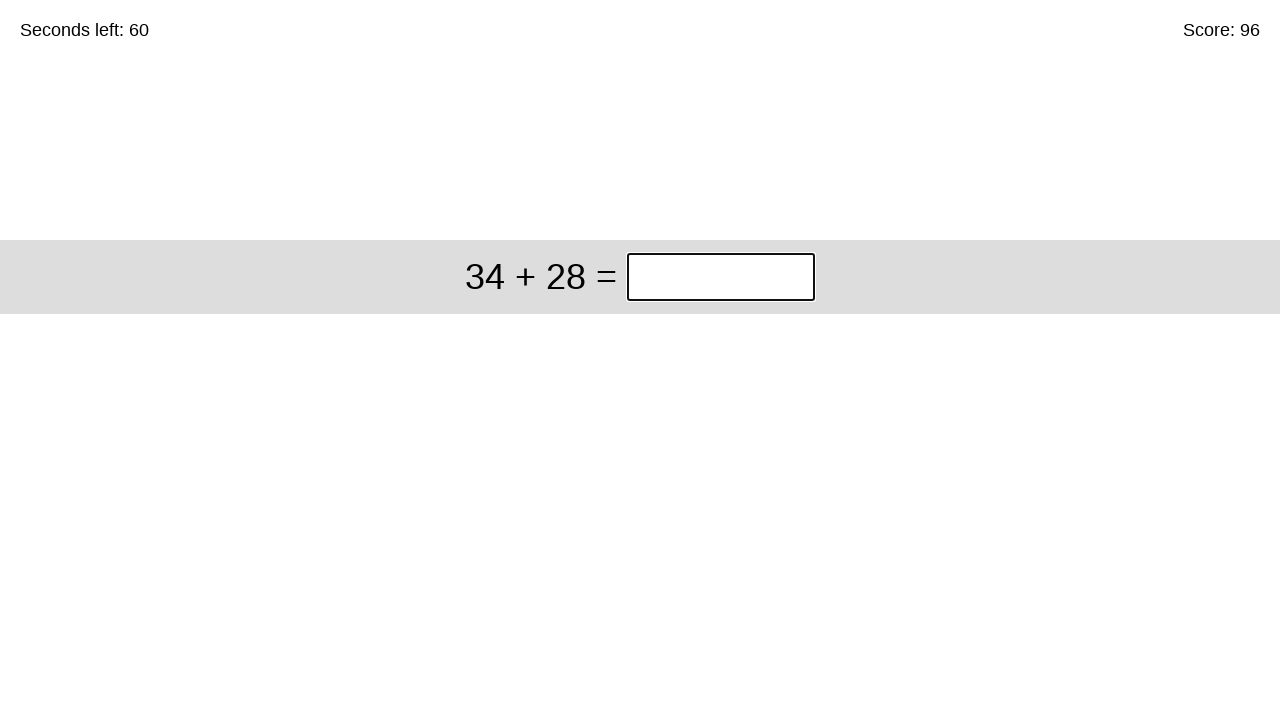

Retrieved math problem: 34 + 28
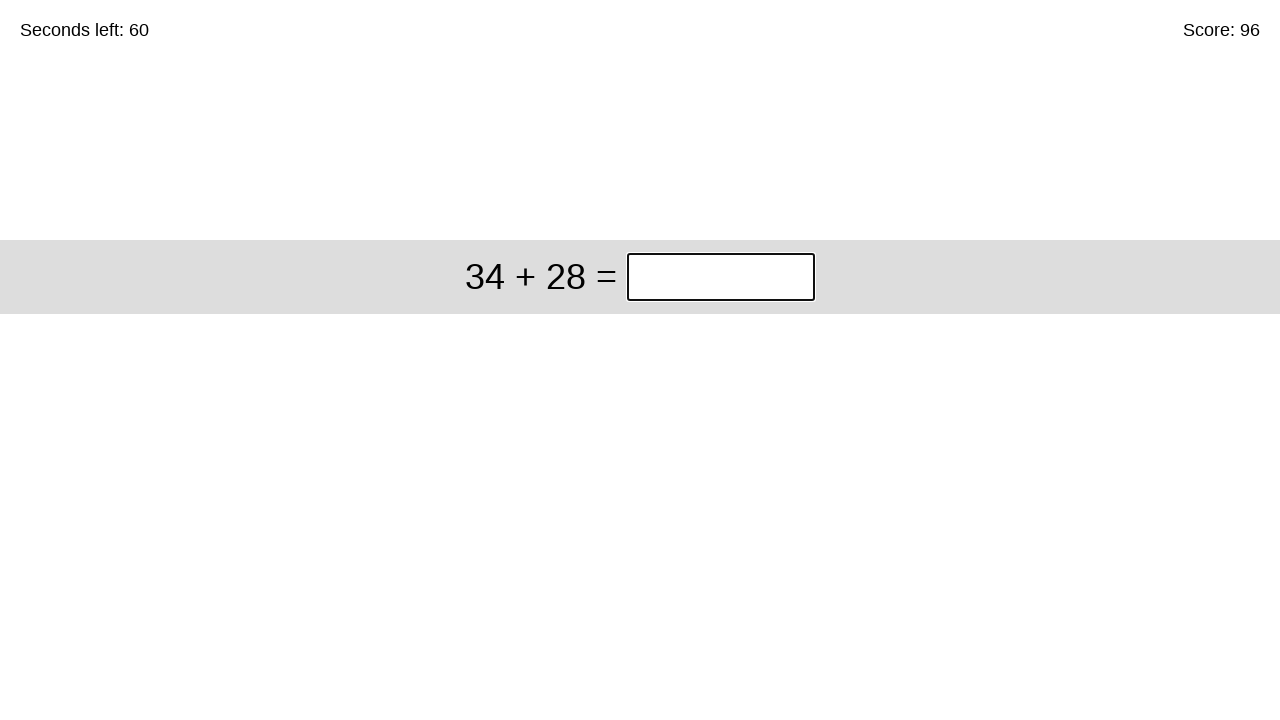

Calculated answer: 62
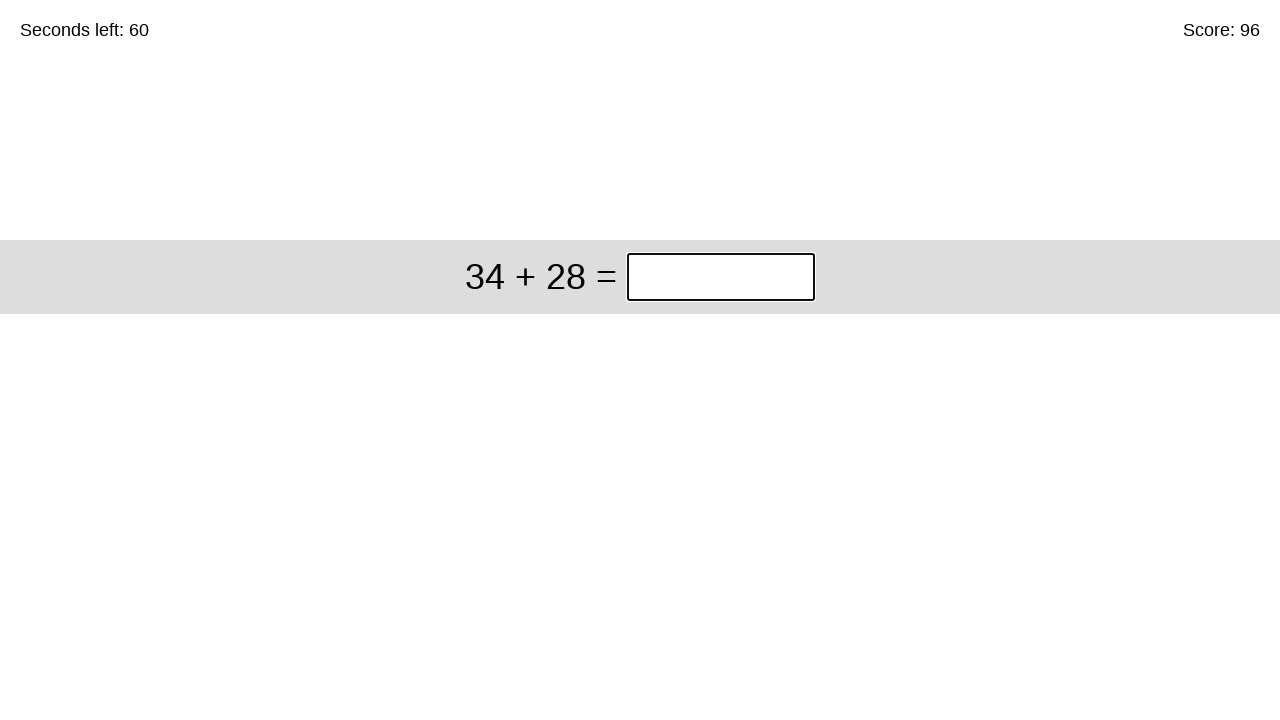

Filled answer field with 62 on //div[@class='start']//input[@class='answer']
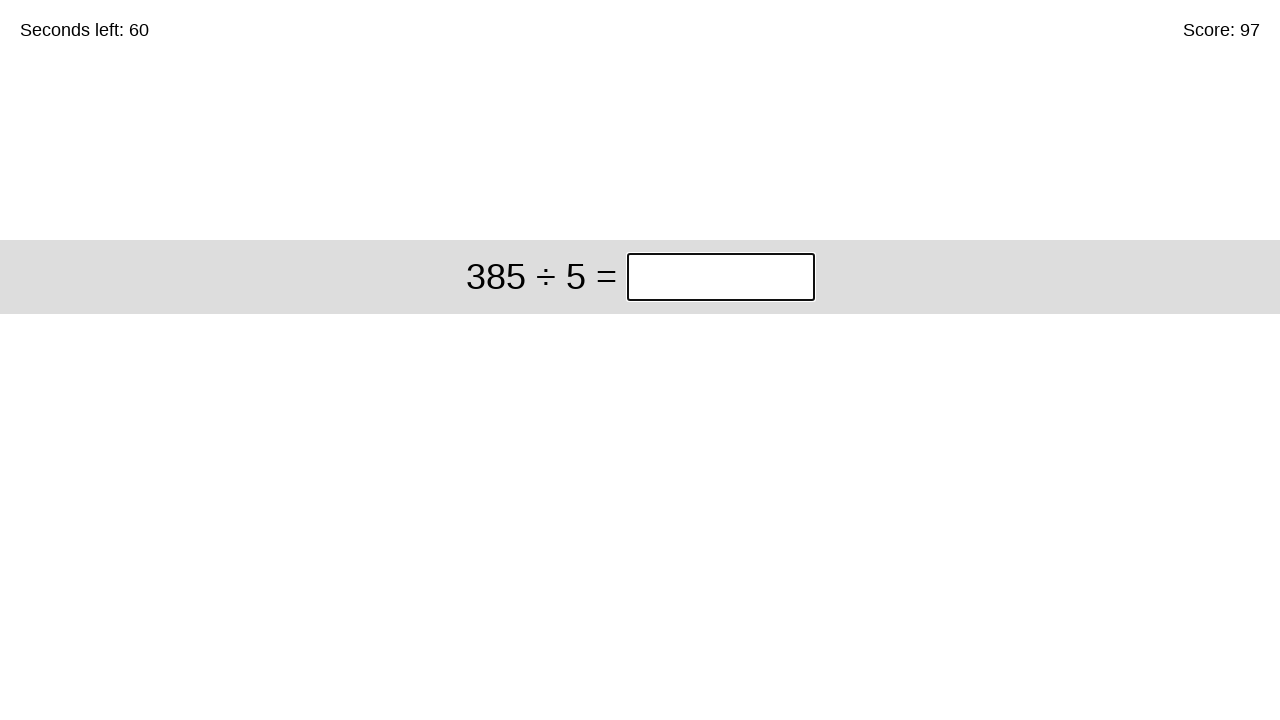

Pressed Enter to submit answer on //div[@class='start']//input[@class='answer']
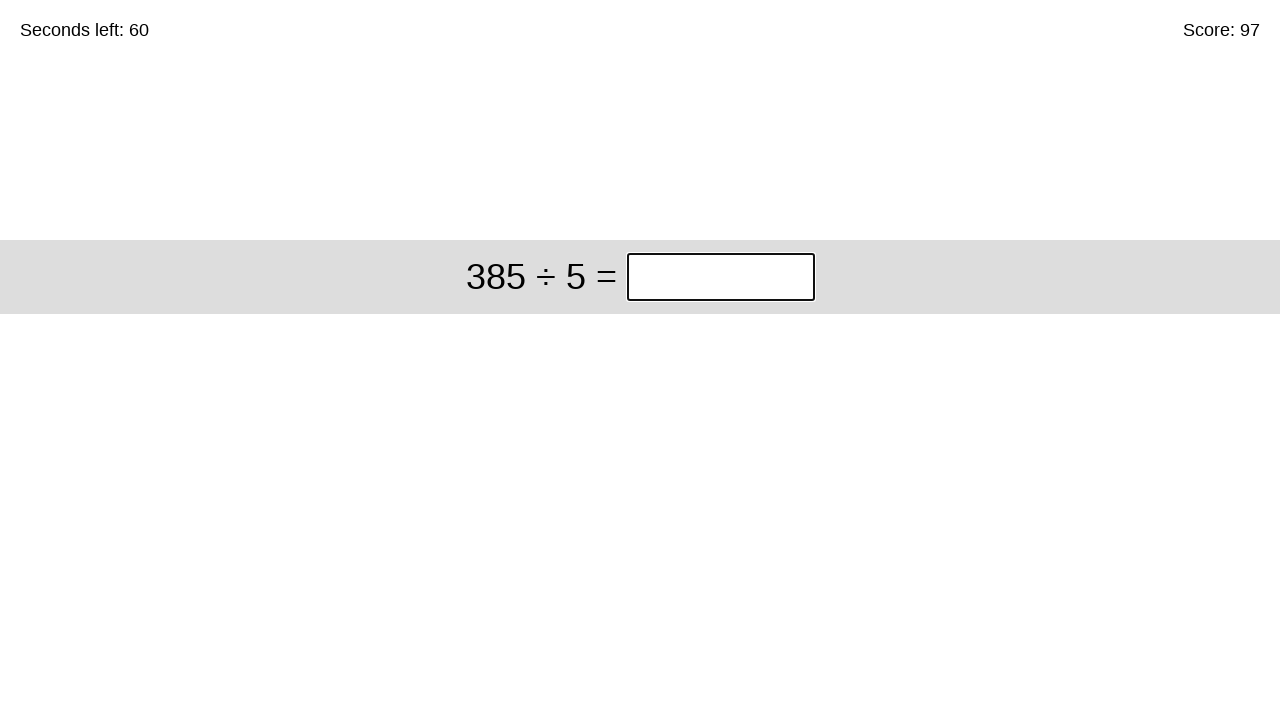

Retrieved timer text content
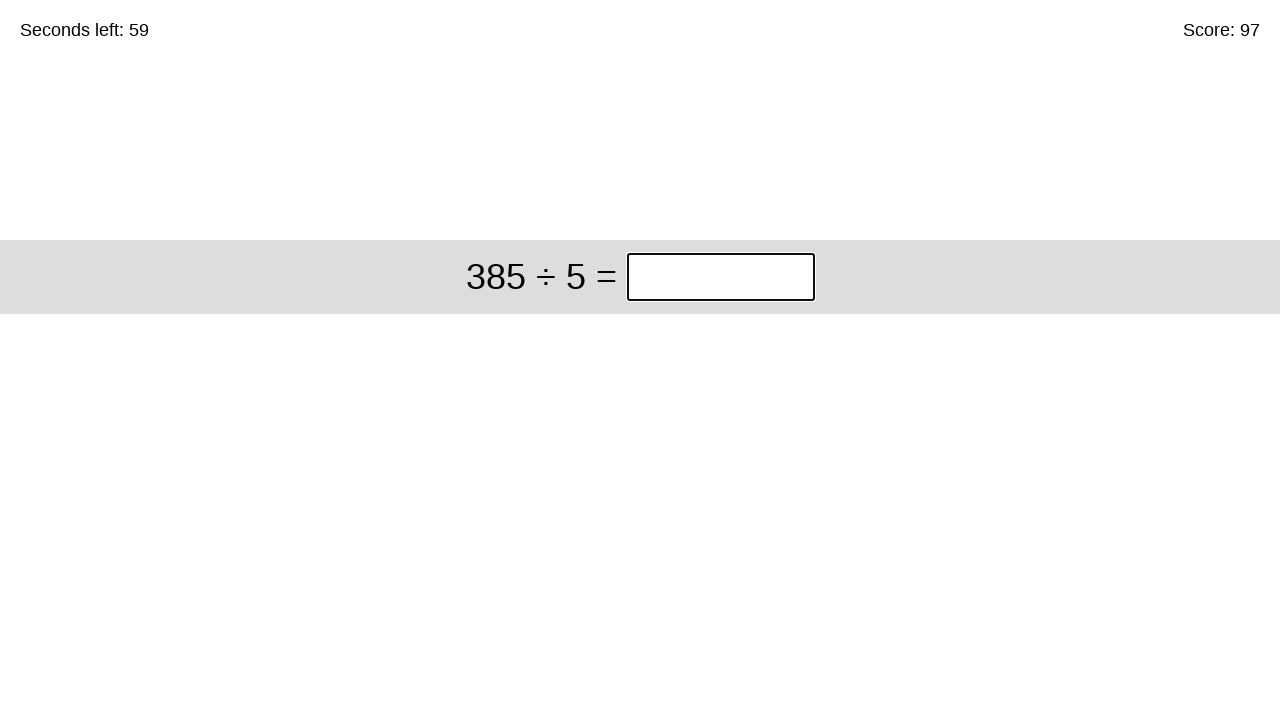

Retrieved math problem: 385 ÷ 5
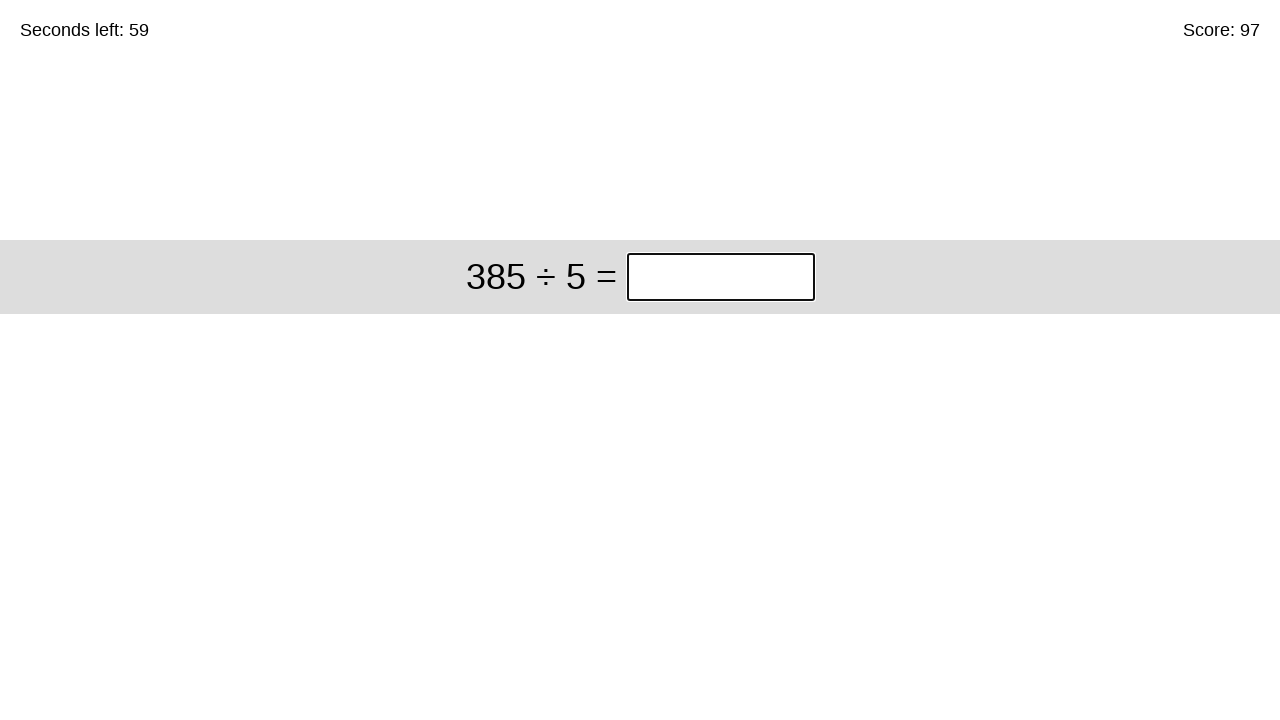

Calculated answer: 77
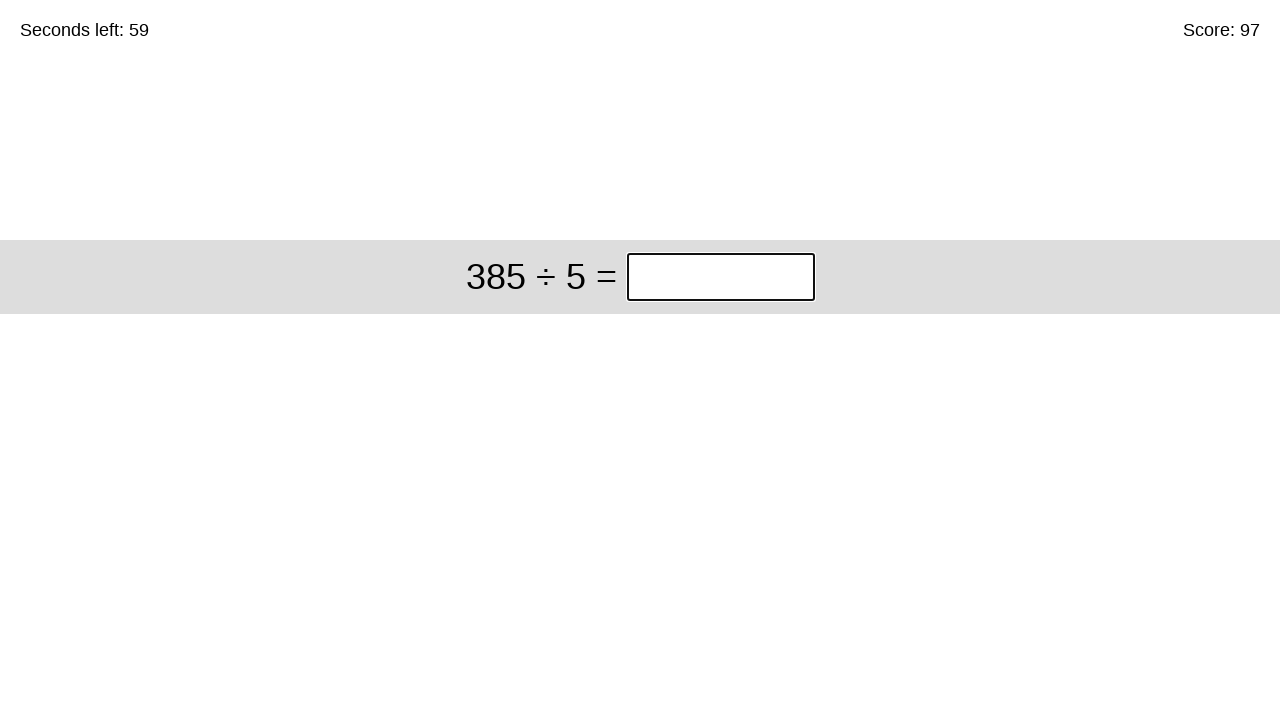

Filled answer field with 77 on //div[@class='start']//input[@class='answer']
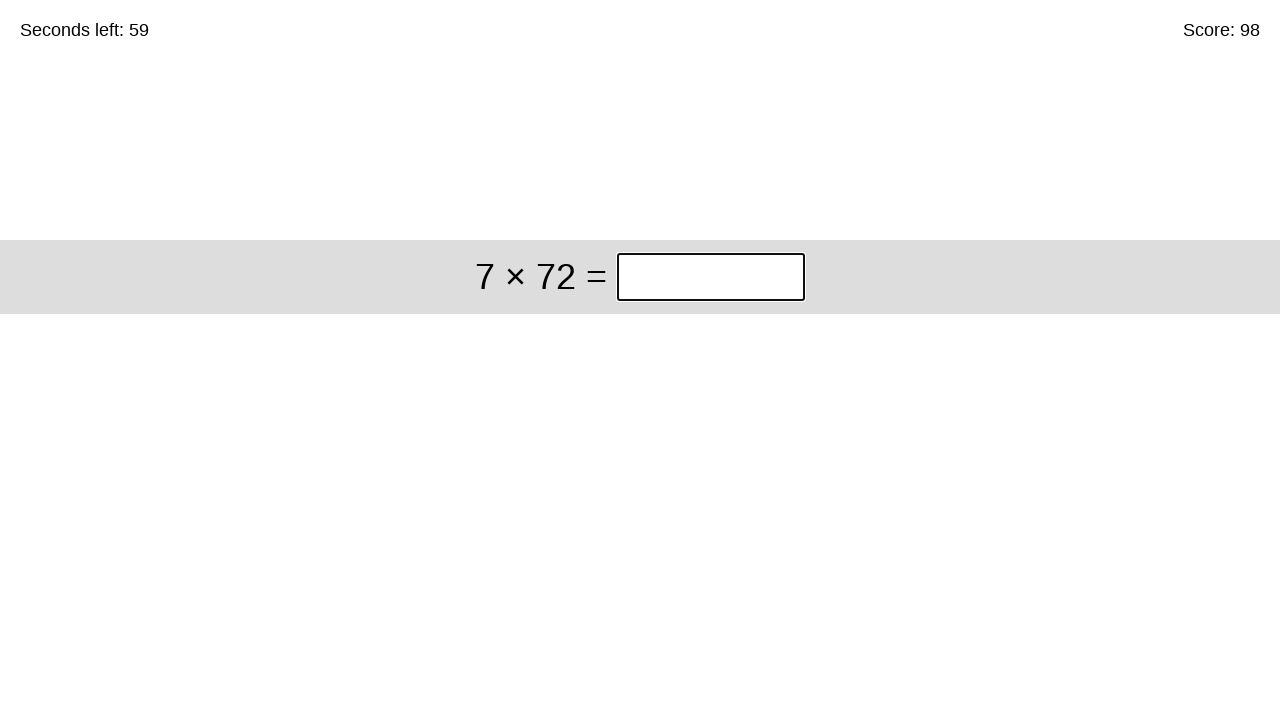

Pressed Enter to submit answer on //div[@class='start']//input[@class='answer']
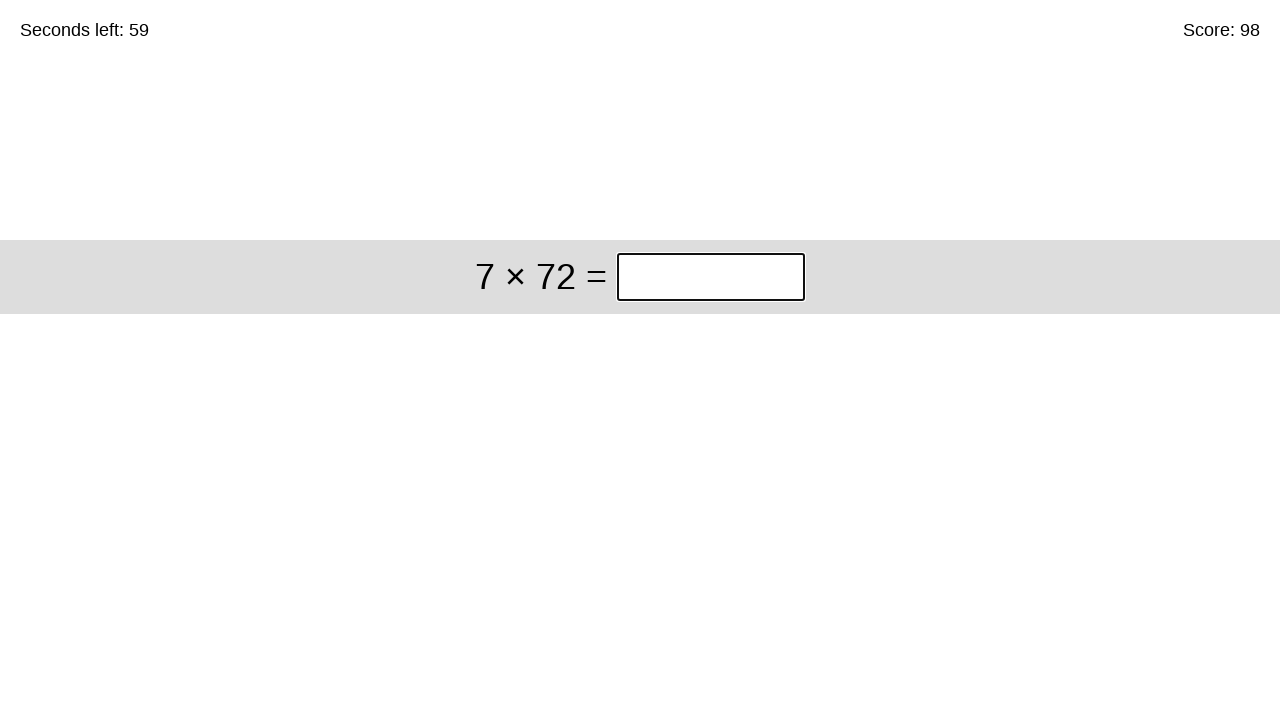

Retrieved timer text content
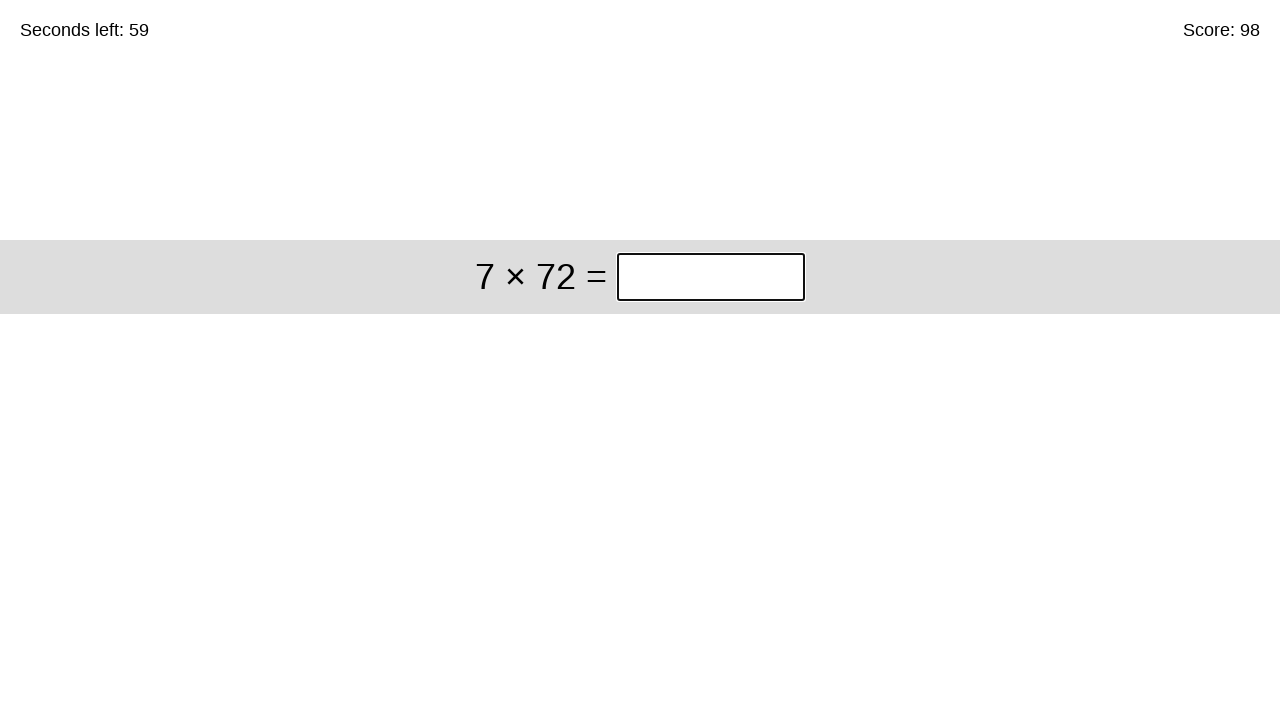

Retrieved math problem: 7 × 72
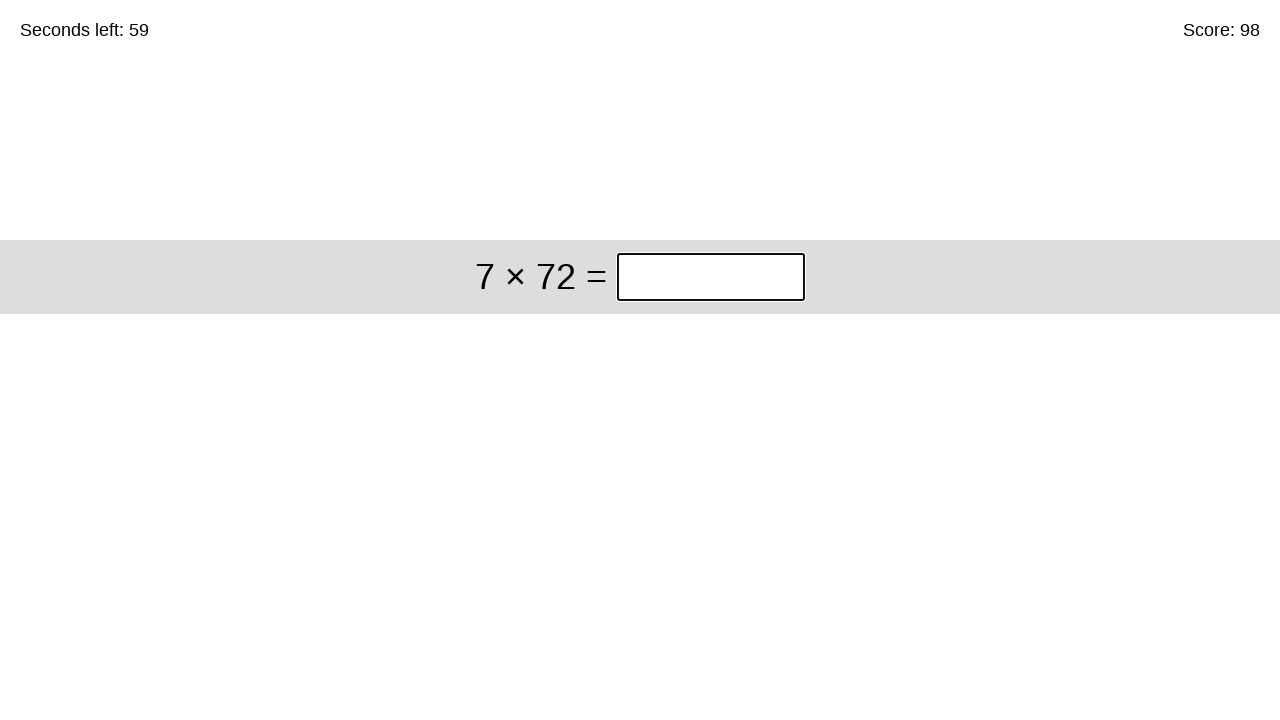

Calculated answer: 504
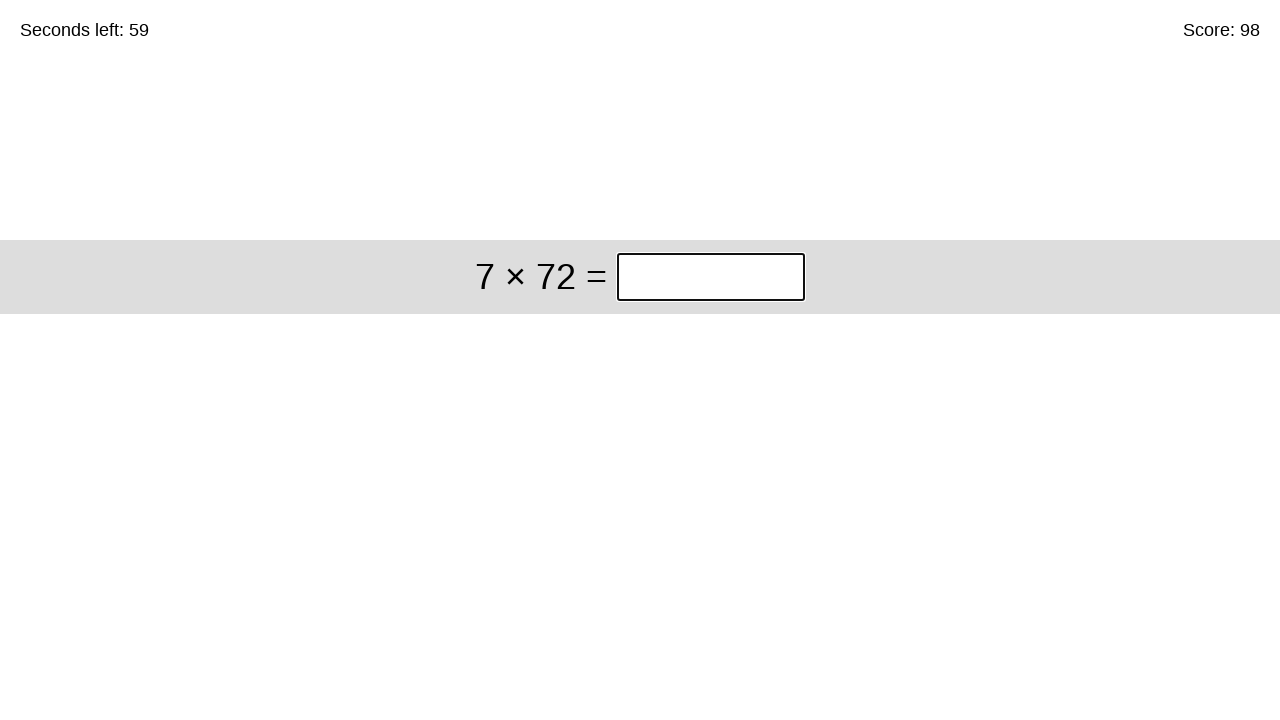

Filled answer field with 504 on //div[@class='start']//input[@class='answer']
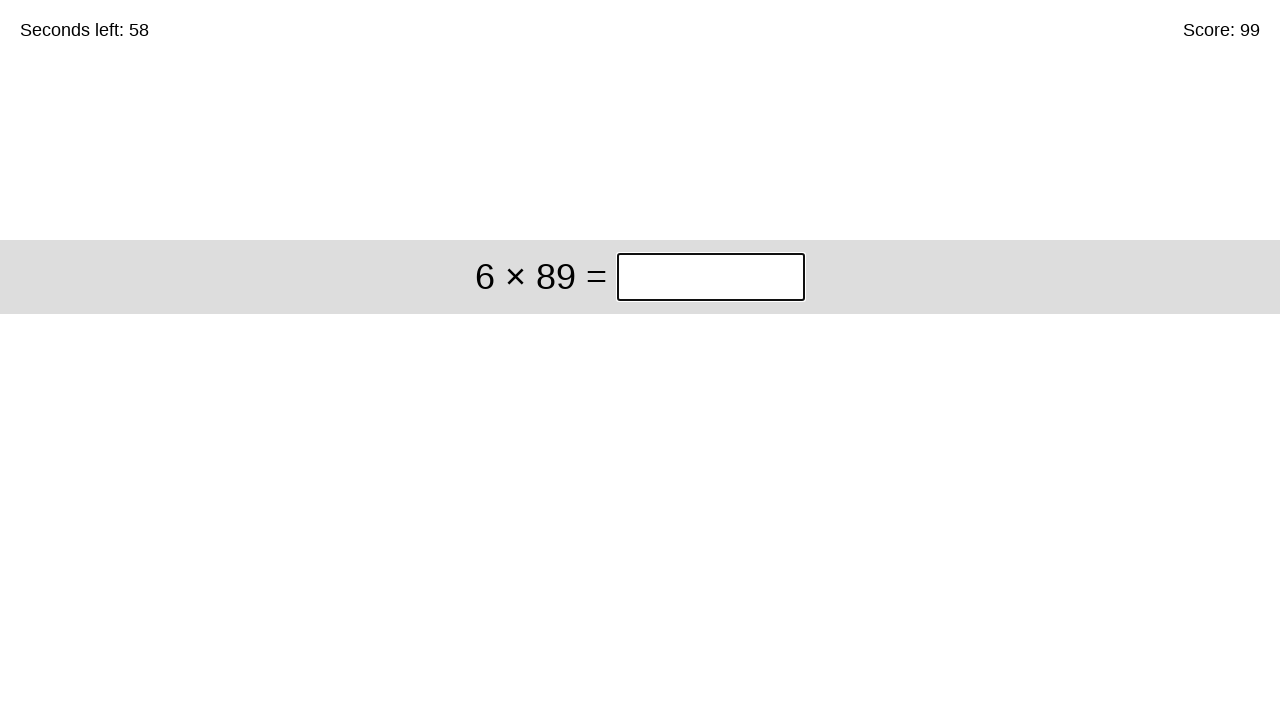

Pressed Enter to submit answer on //div[@class='start']//input[@class='answer']
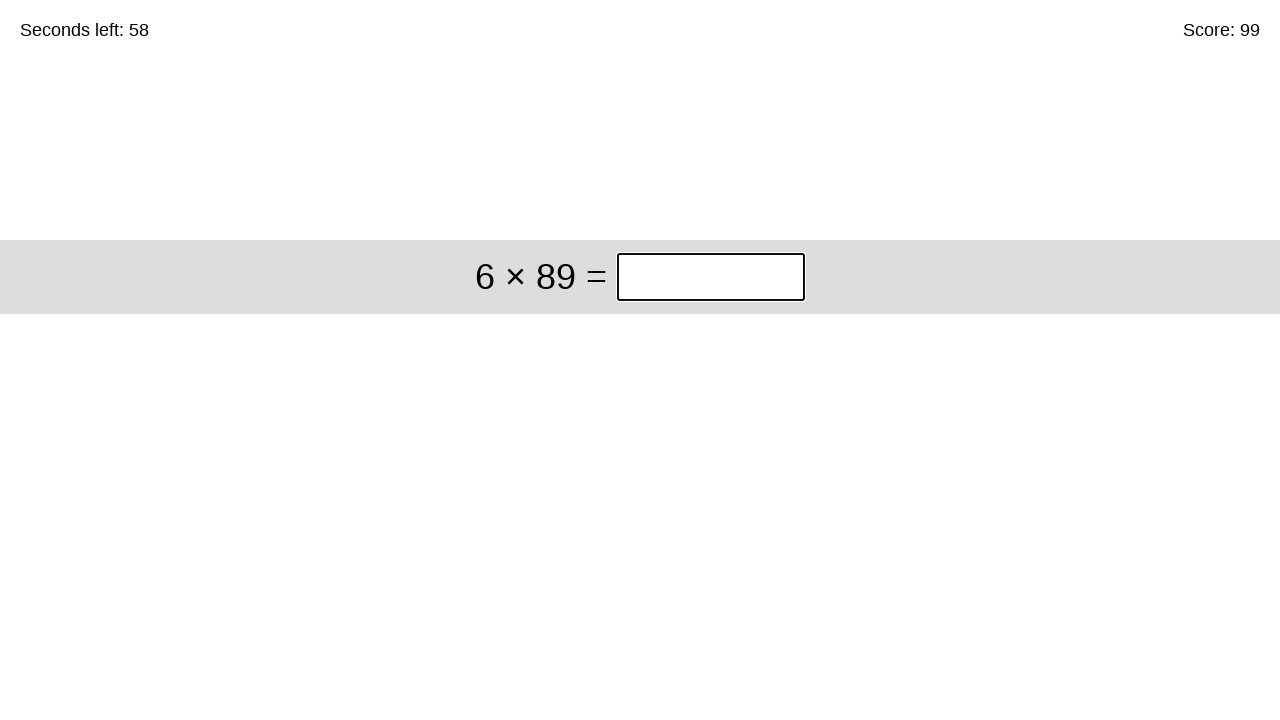

Retrieved timer text content
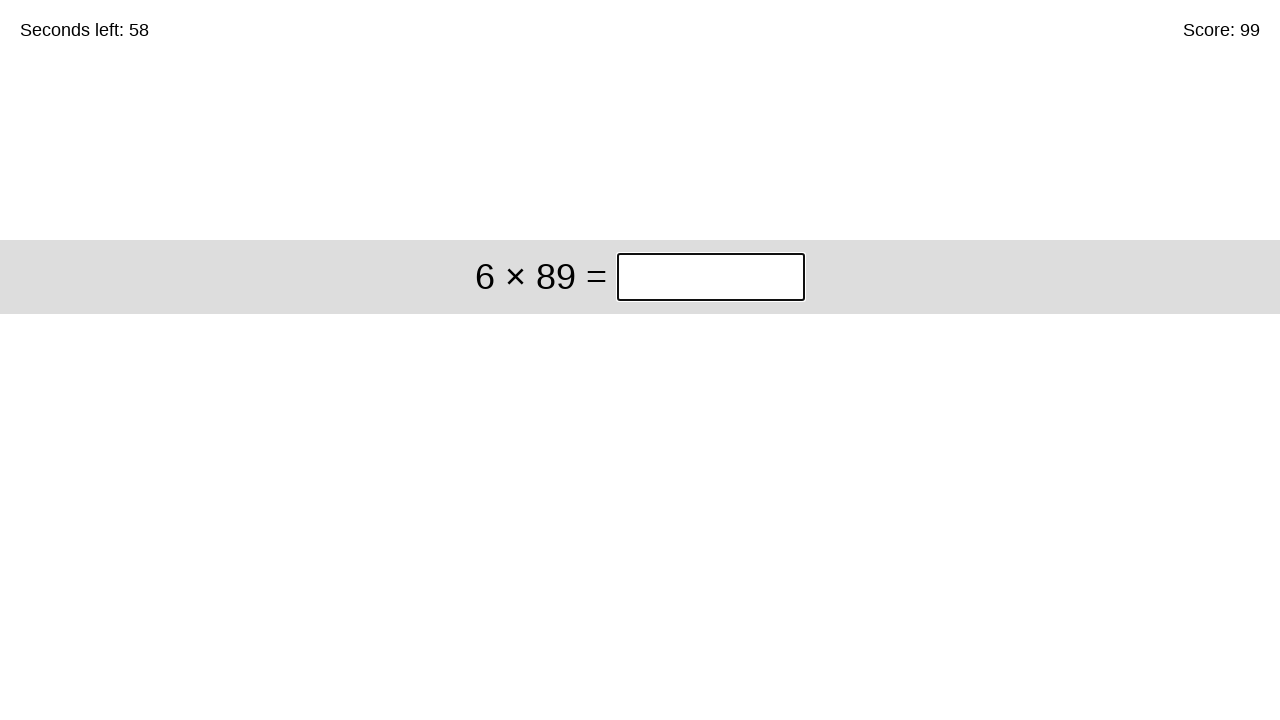

Retrieved math problem: 6 × 89
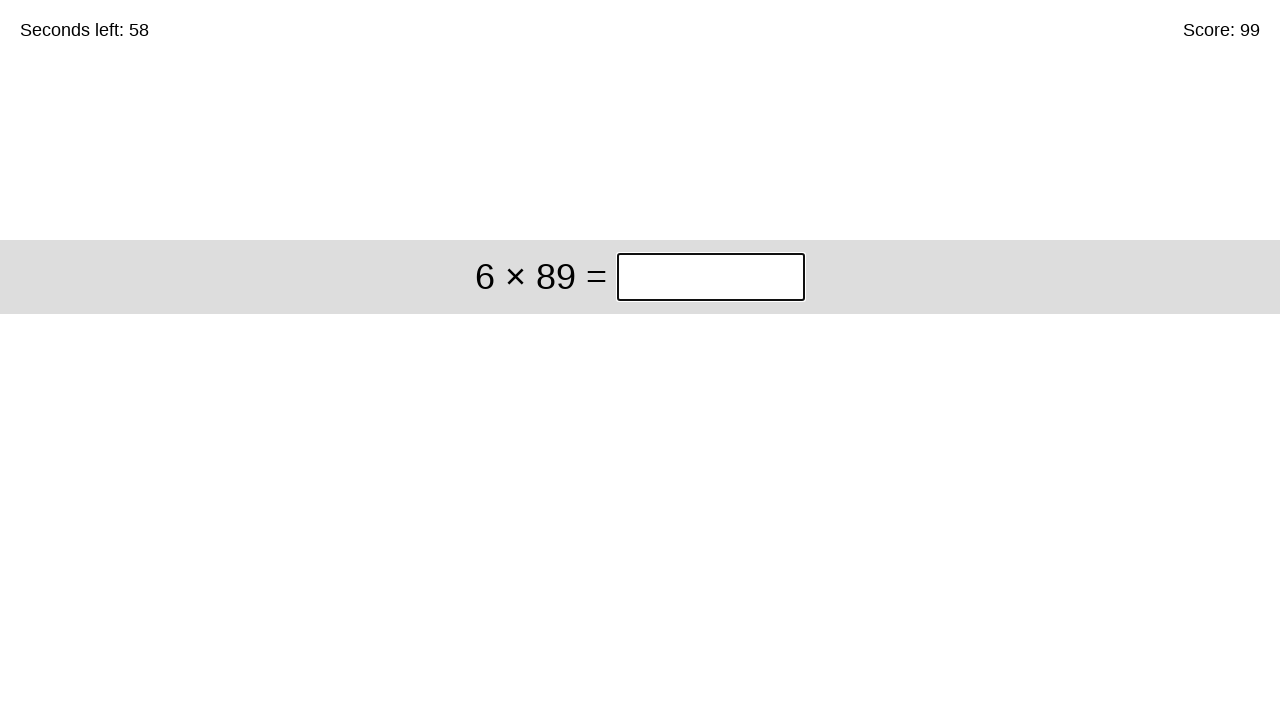

Calculated answer: 534
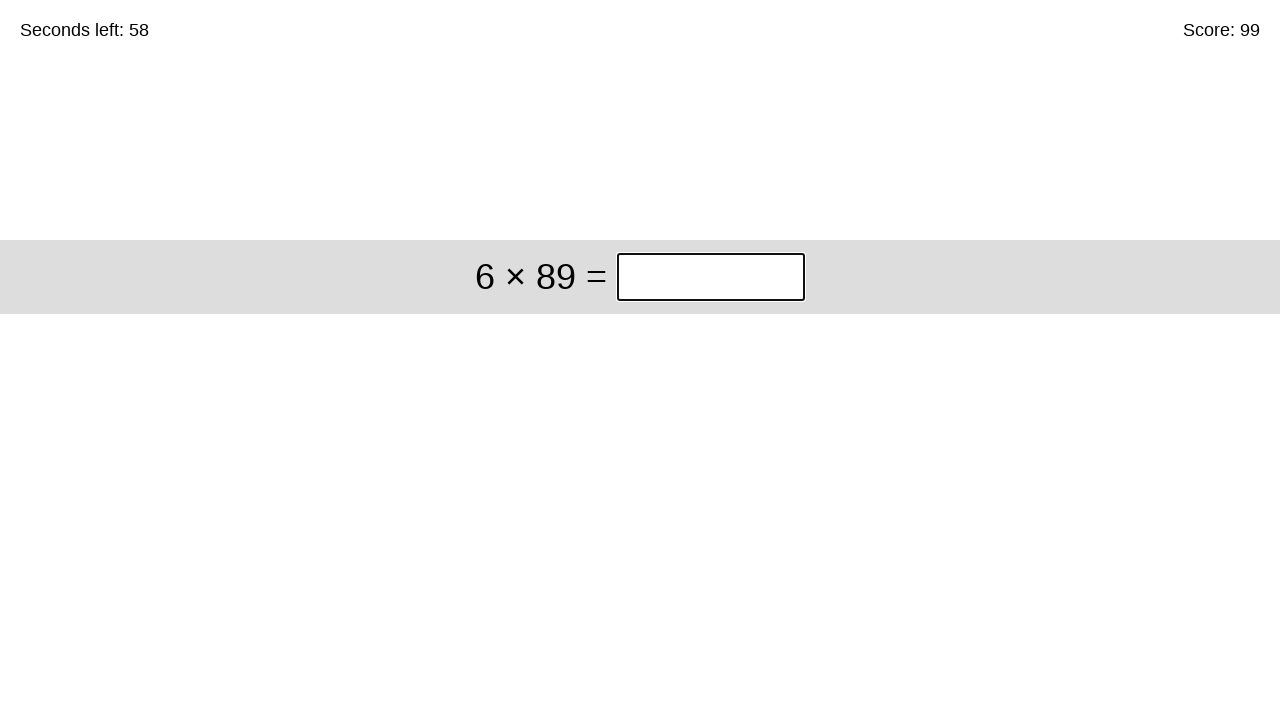

Filled answer field with 534 on //div[@class='start']//input[@class='answer']
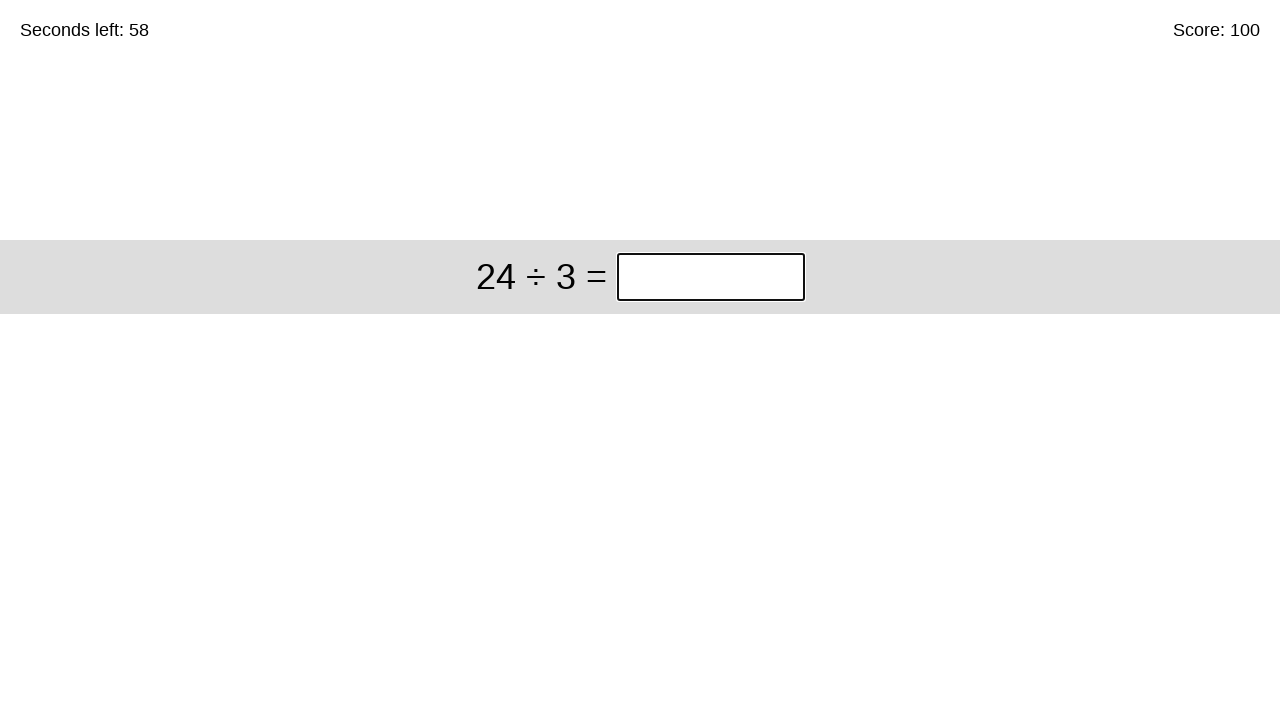

Pressed Enter to submit answer on //div[@class='start']//input[@class='answer']
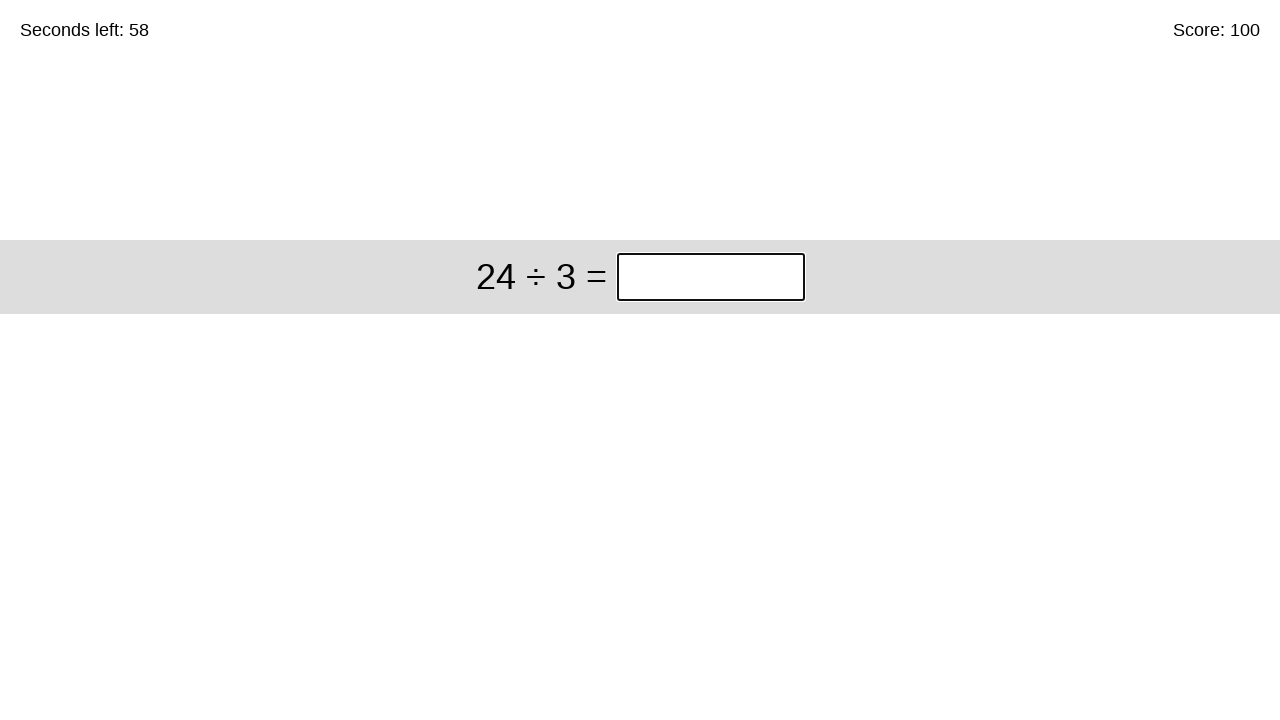

Retrieved timer text content
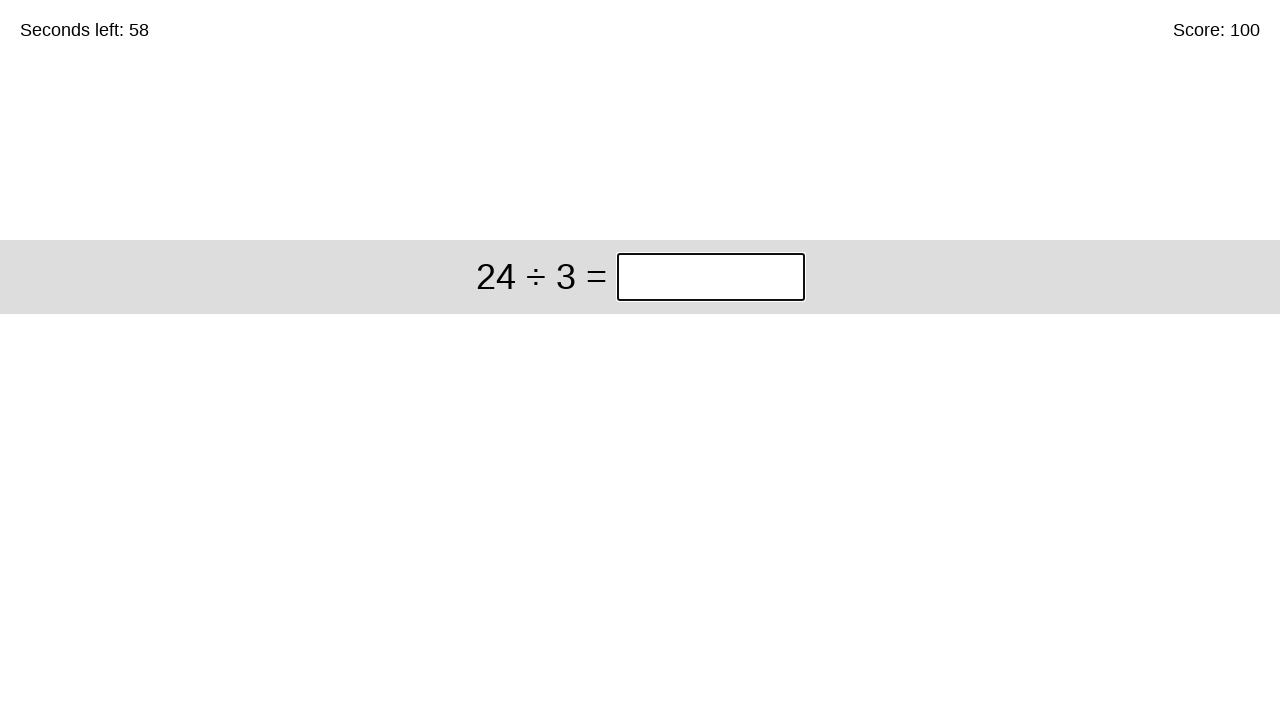

Retrieved math problem: 24 ÷ 3
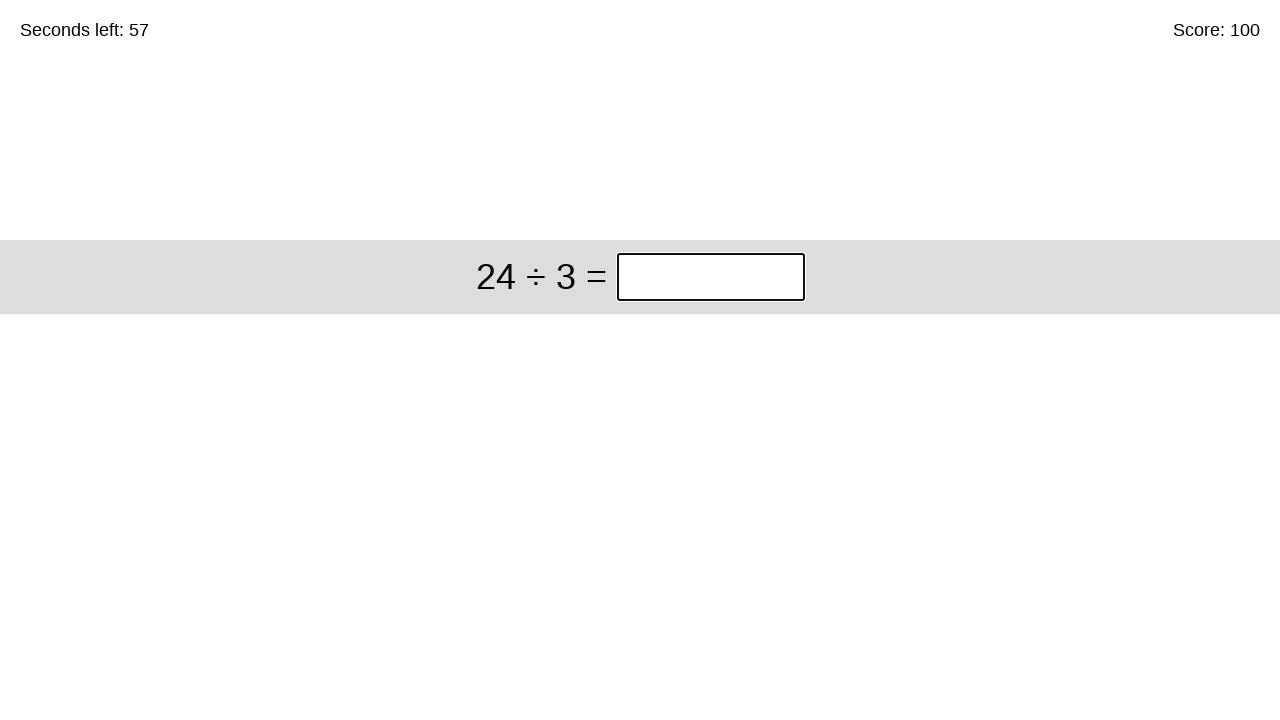

Calculated answer: 8
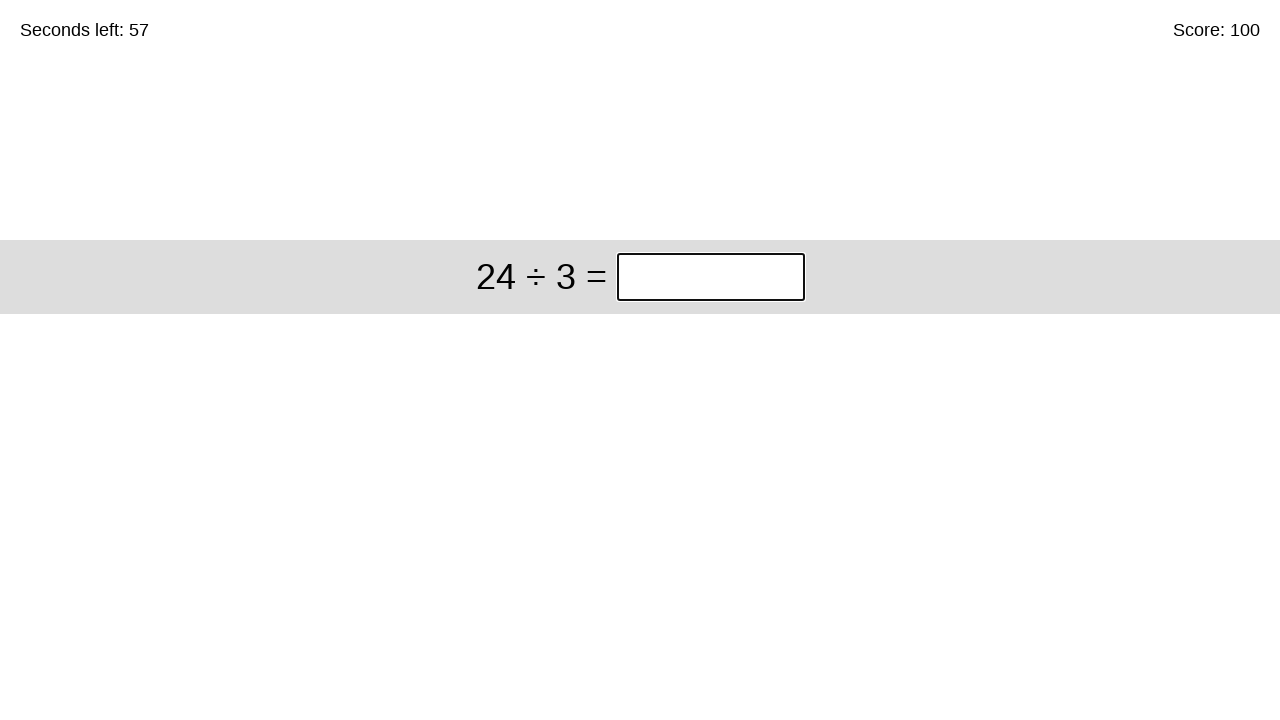

Filled answer field with 8 on //div[@class='start']//input[@class='answer']
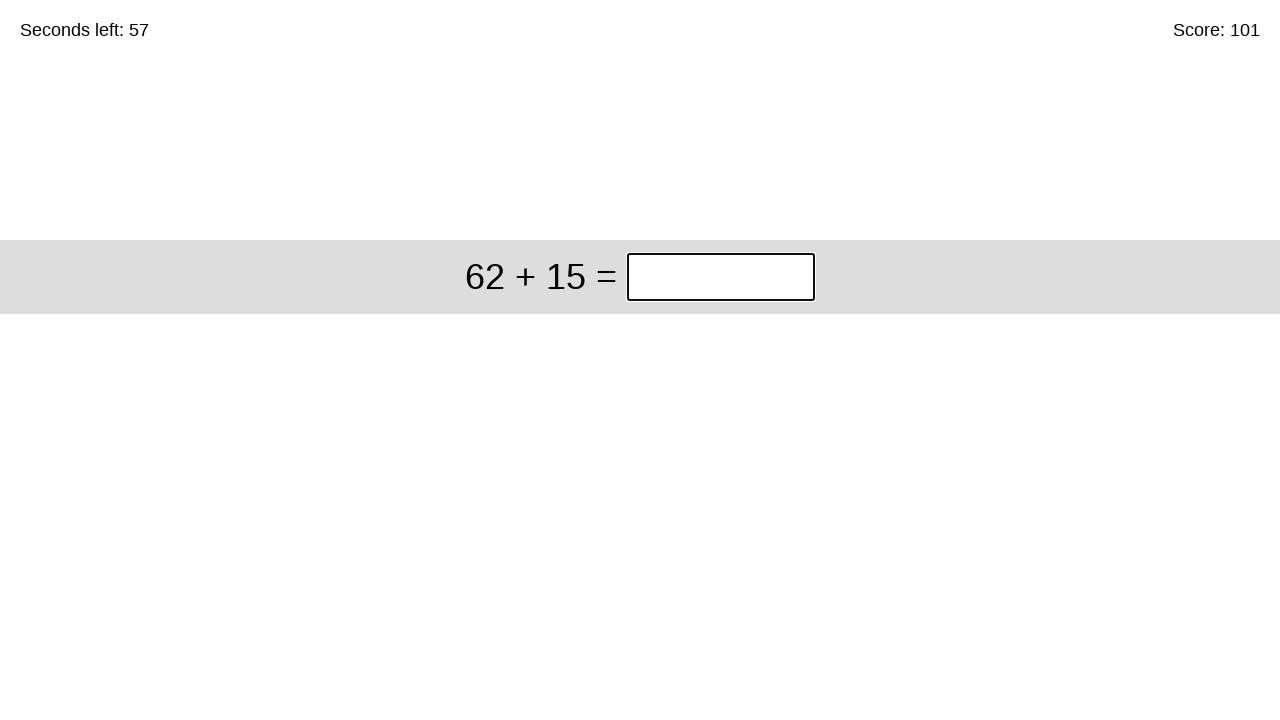

Pressed Enter to submit answer on //div[@class='start']//input[@class='answer']
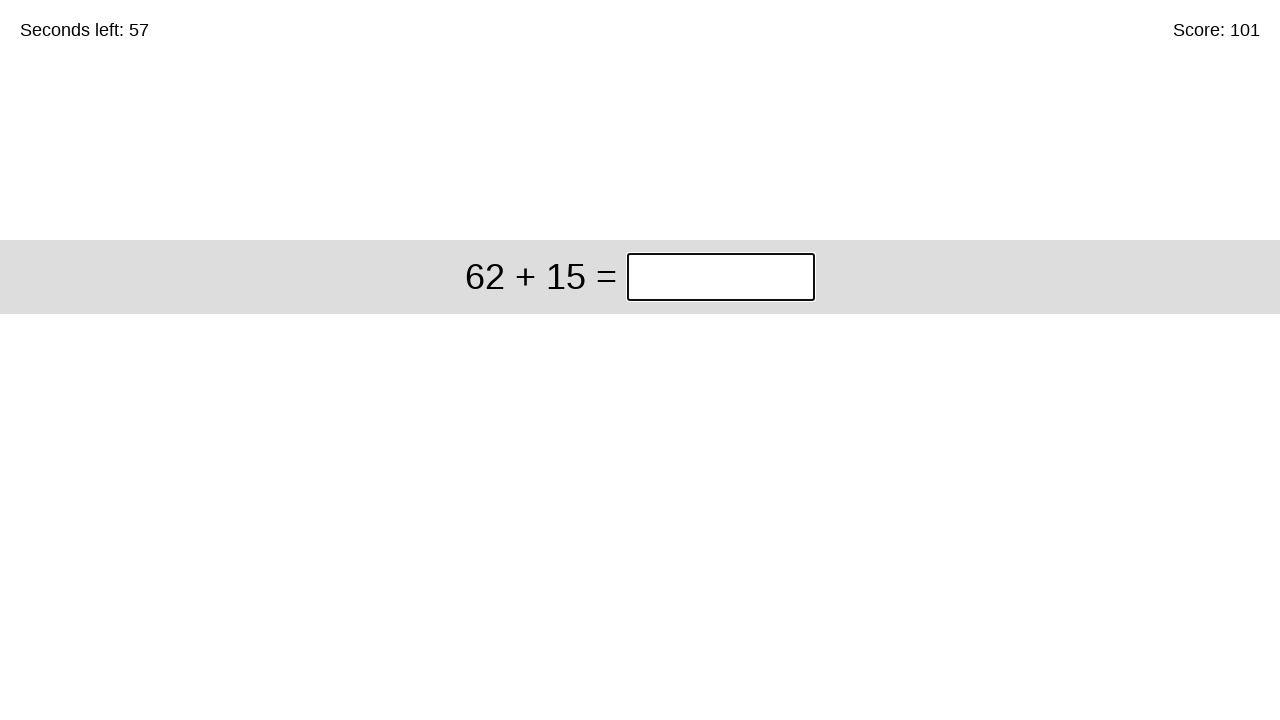

Retrieved timer text content
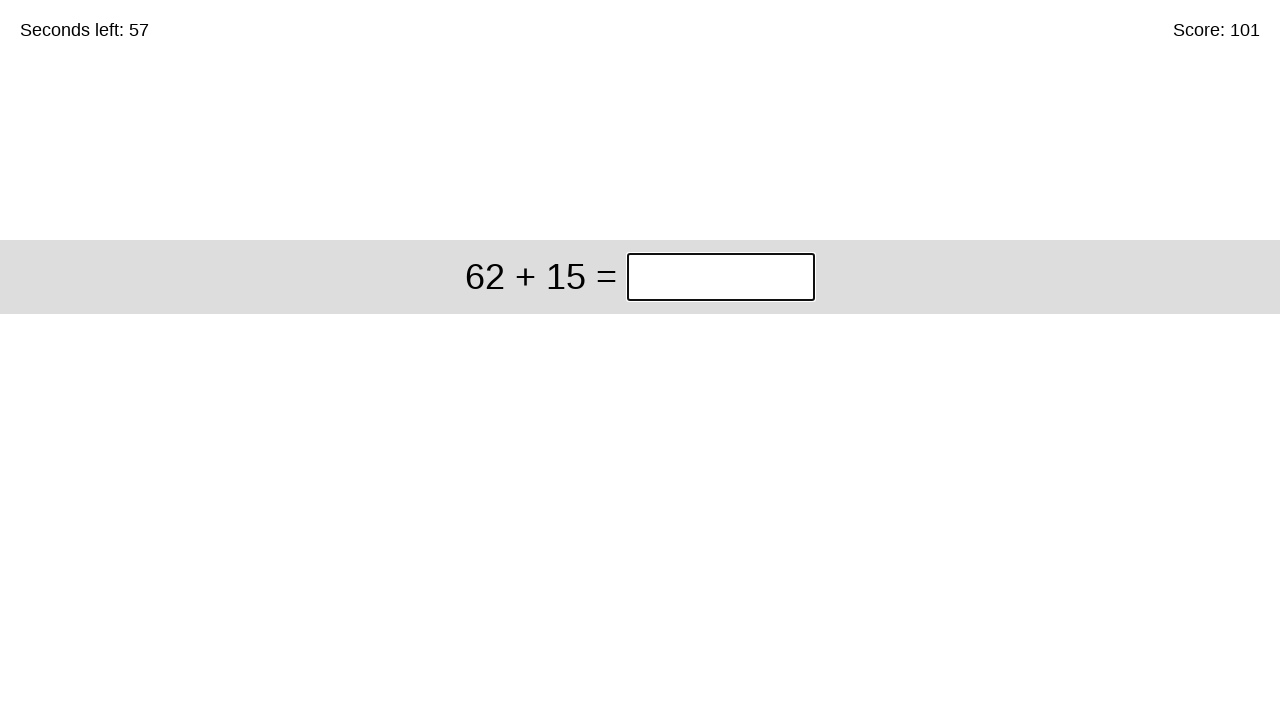

Retrieved math problem: 62 + 15
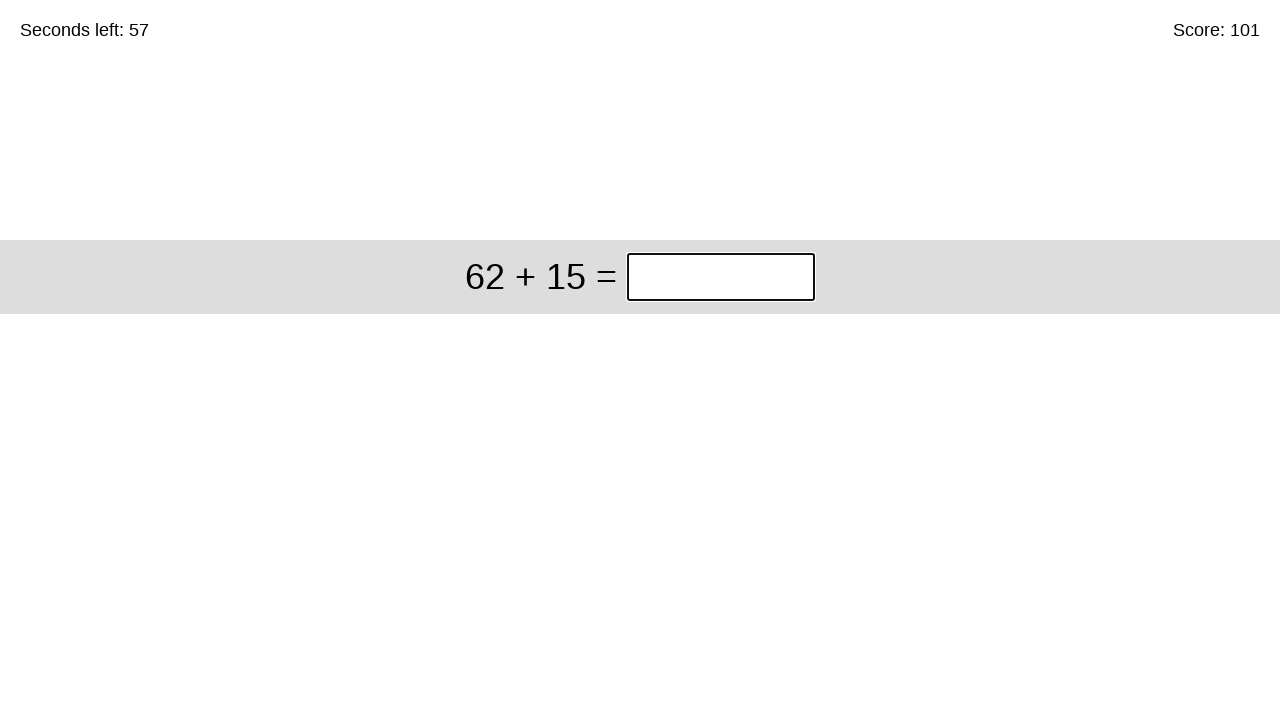

Calculated answer: 77
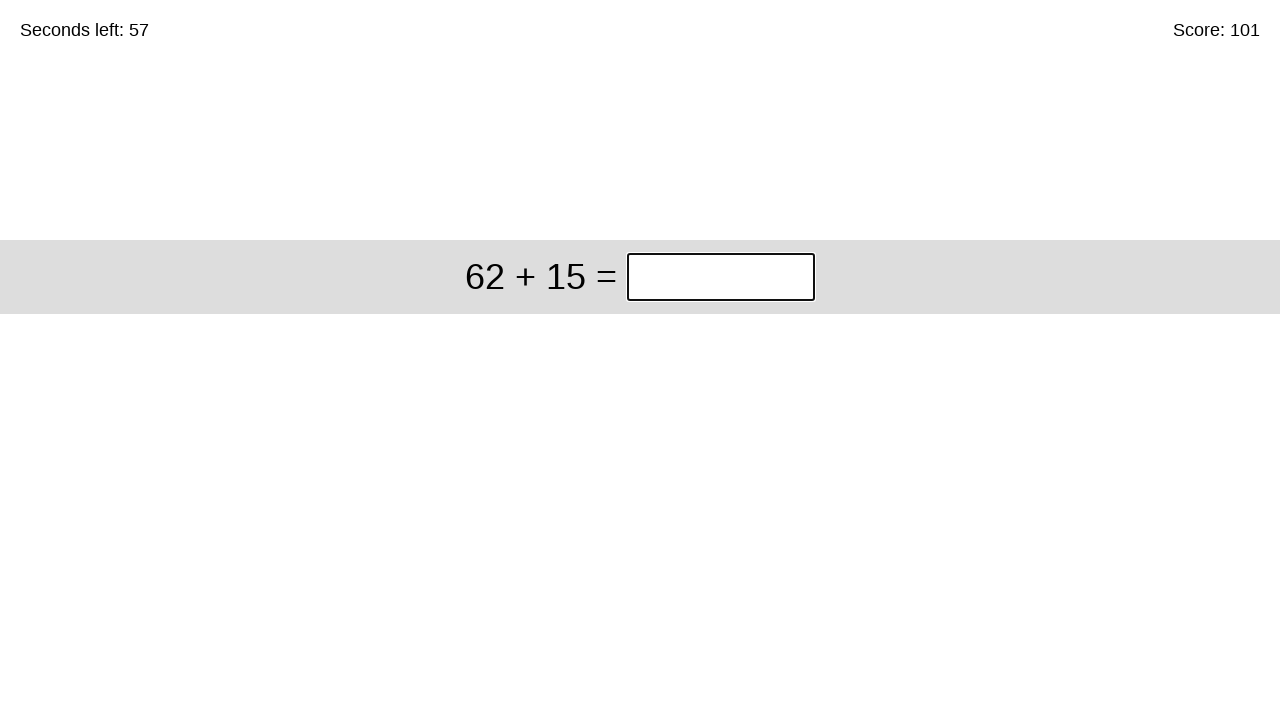

Filled answer field with 77 on //div[@class='start']//input[@class='answer']
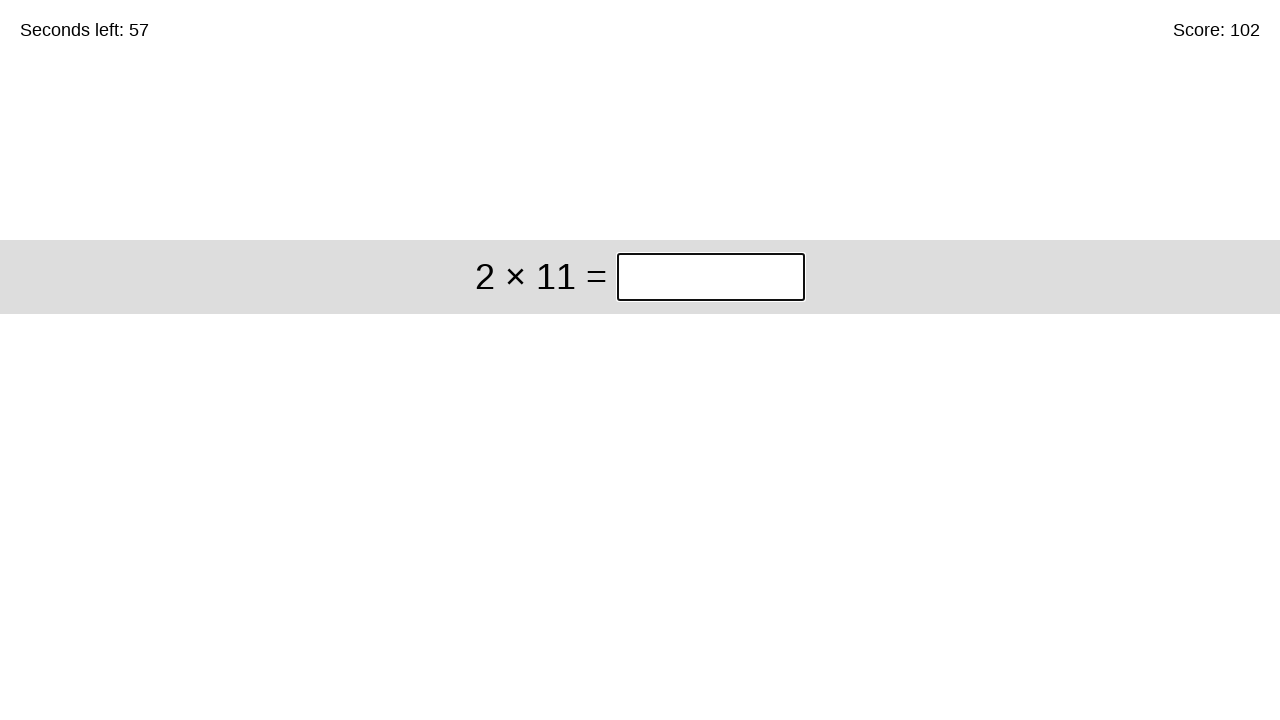

Pressed Enter to submit answer on //div[@class='start']//input[@class='answer']
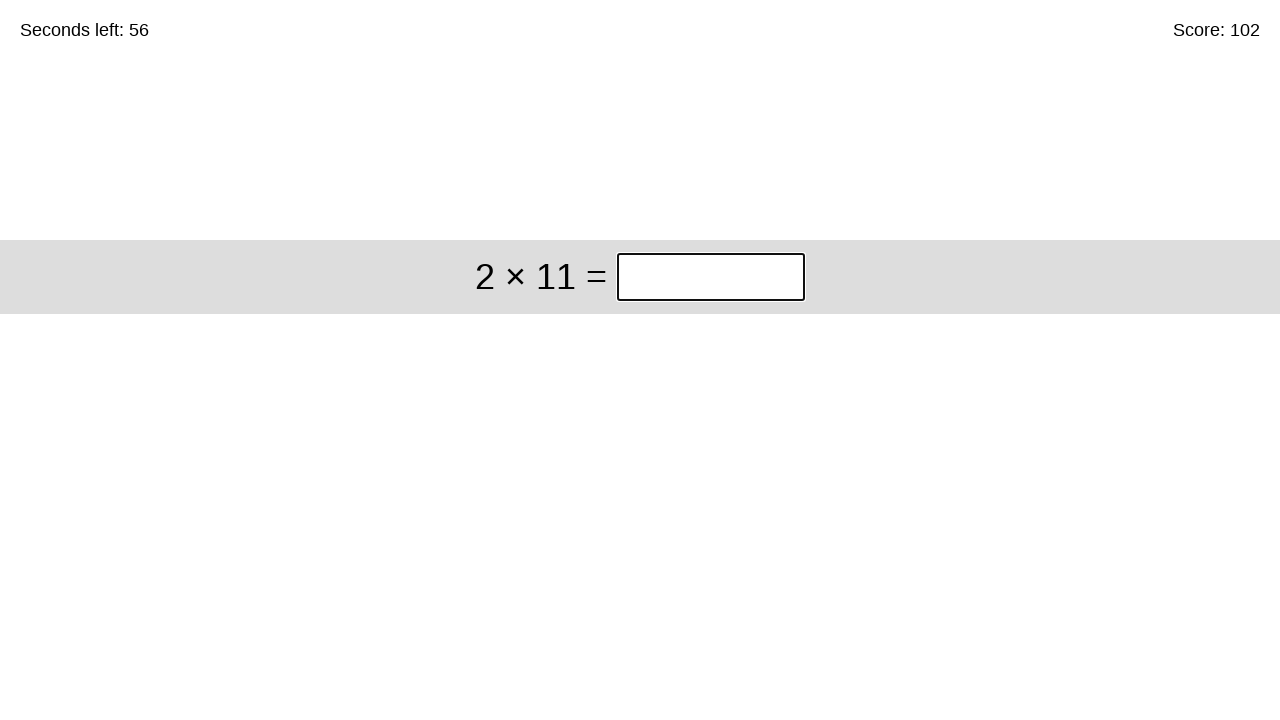

Retrieved timer text content
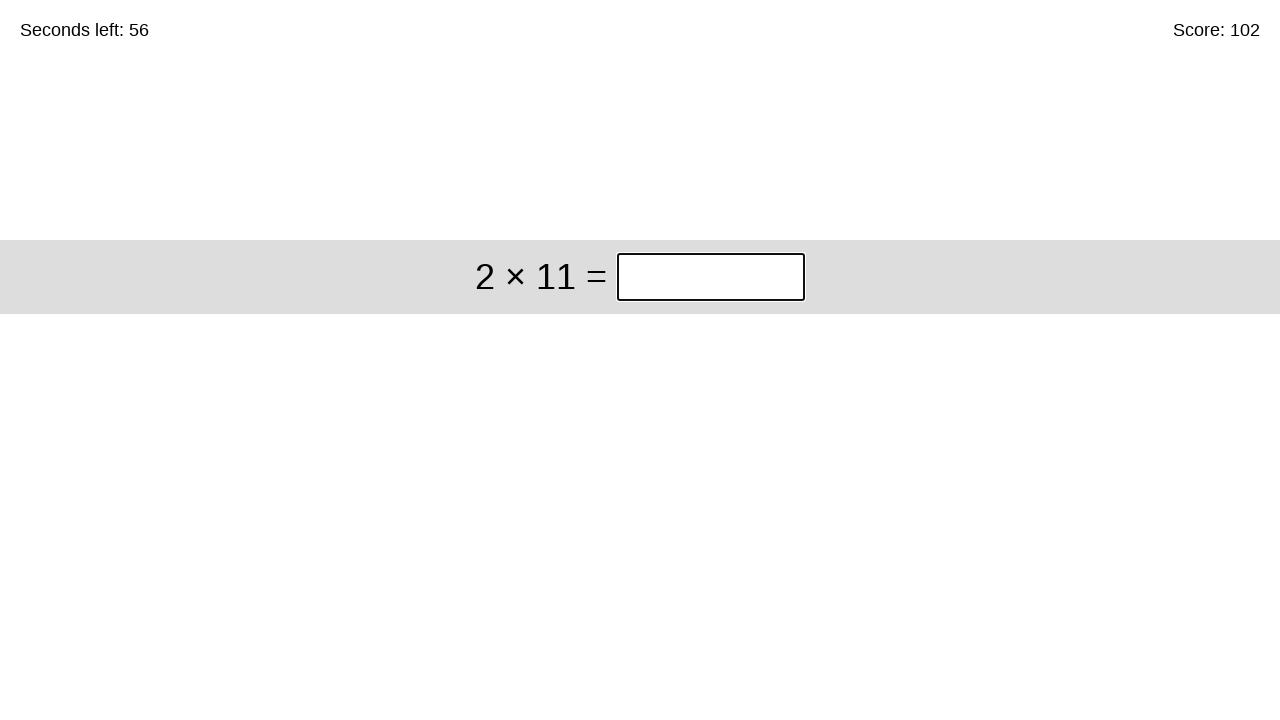

Retrieved math problem: 2 × 11
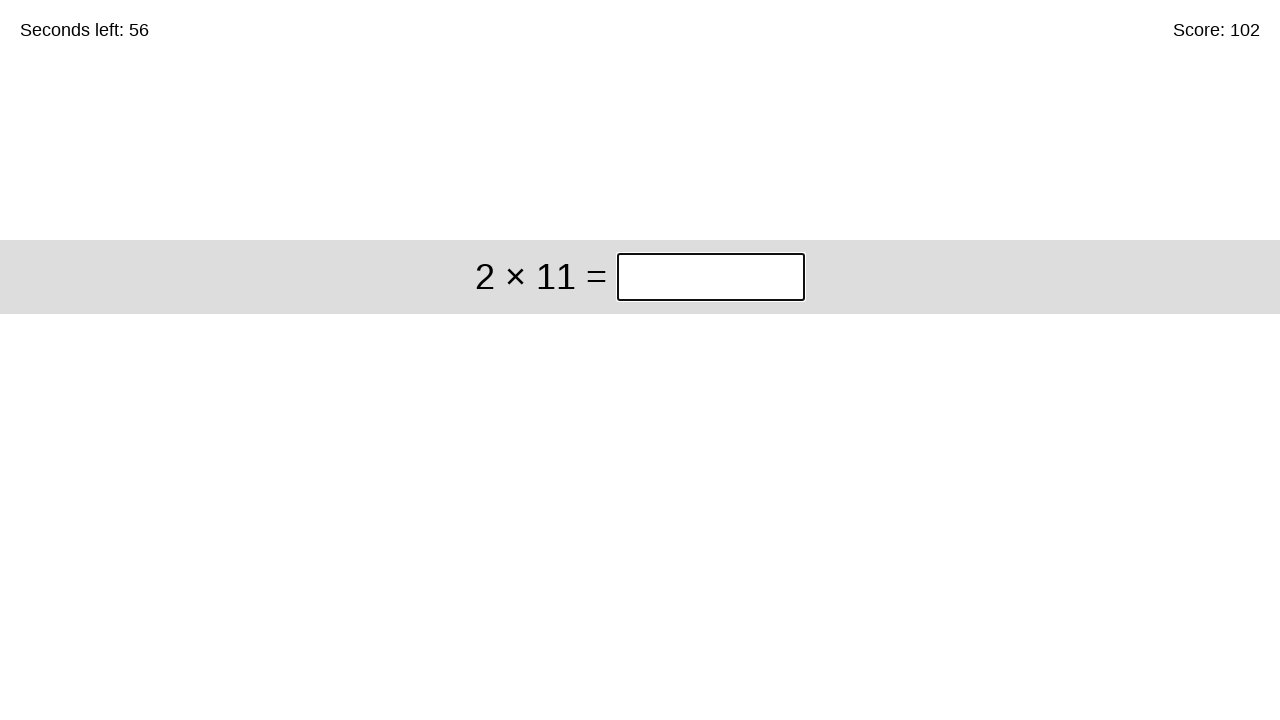

Calculated answer: 22
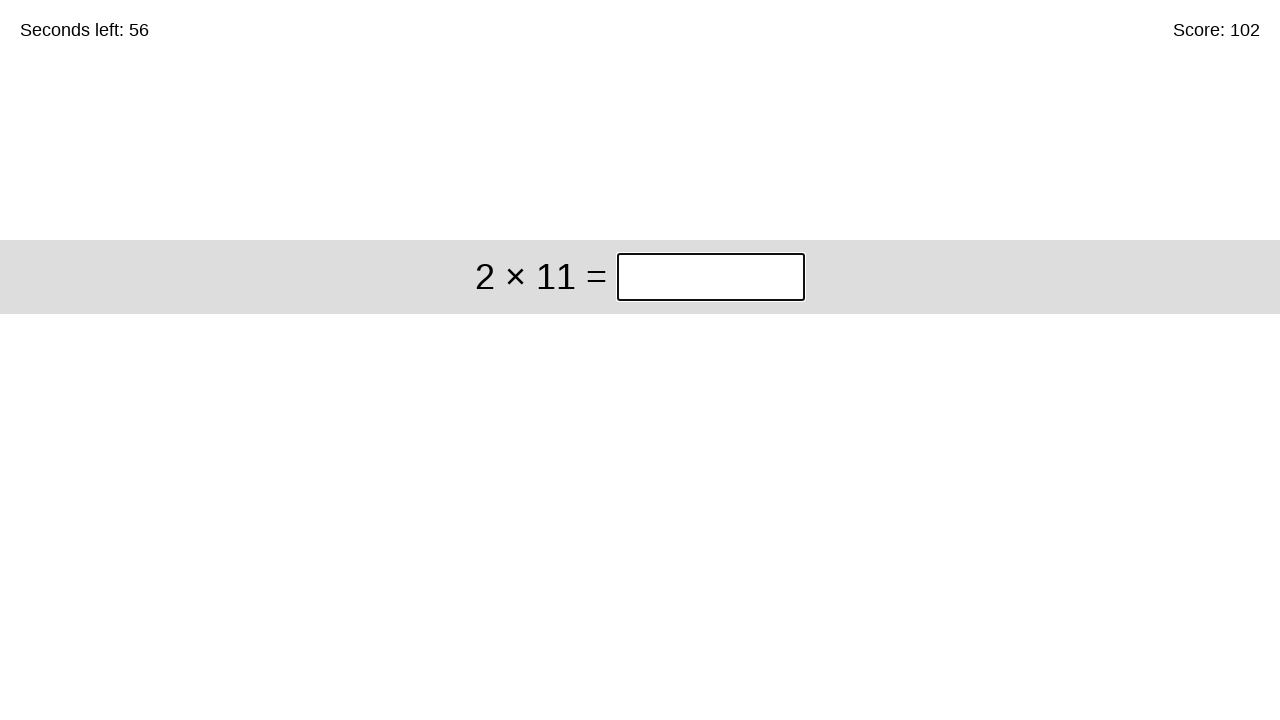

Filled answer field with 22 on //div[@class='start']//input[@class='answer']
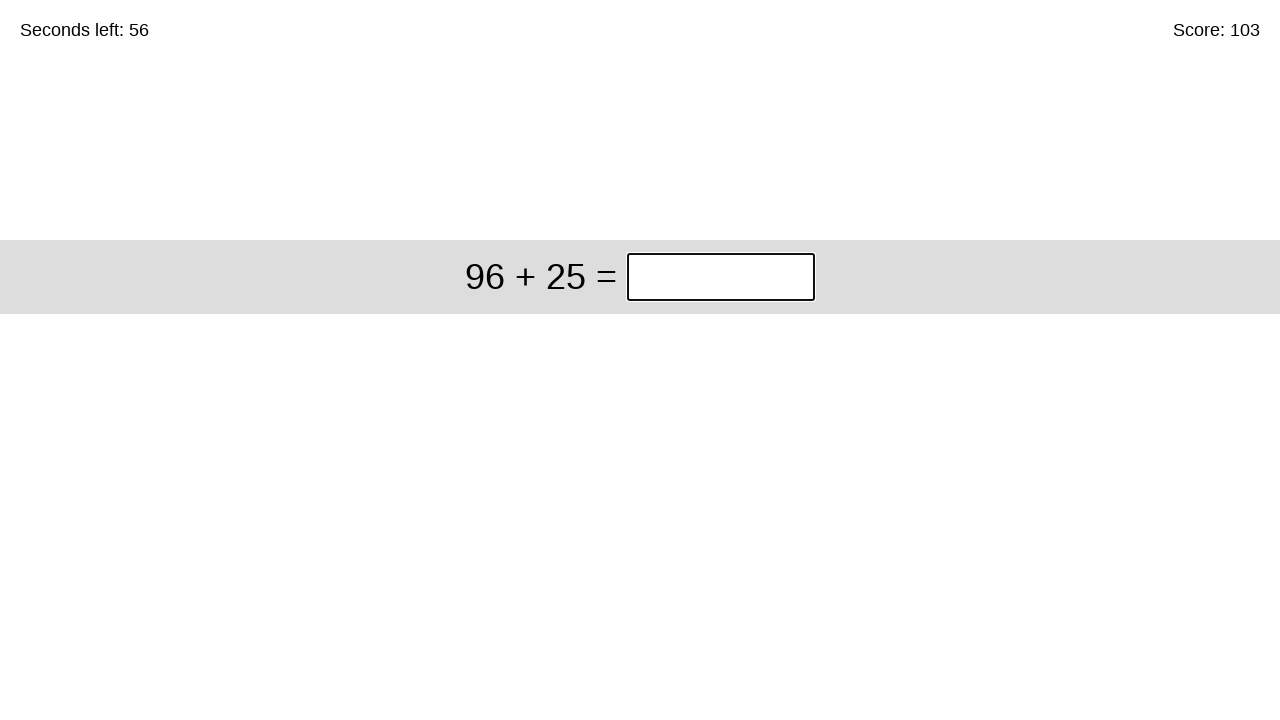

Pressed Enter to submit answer on //div[@class='start']//input[@class='answer']
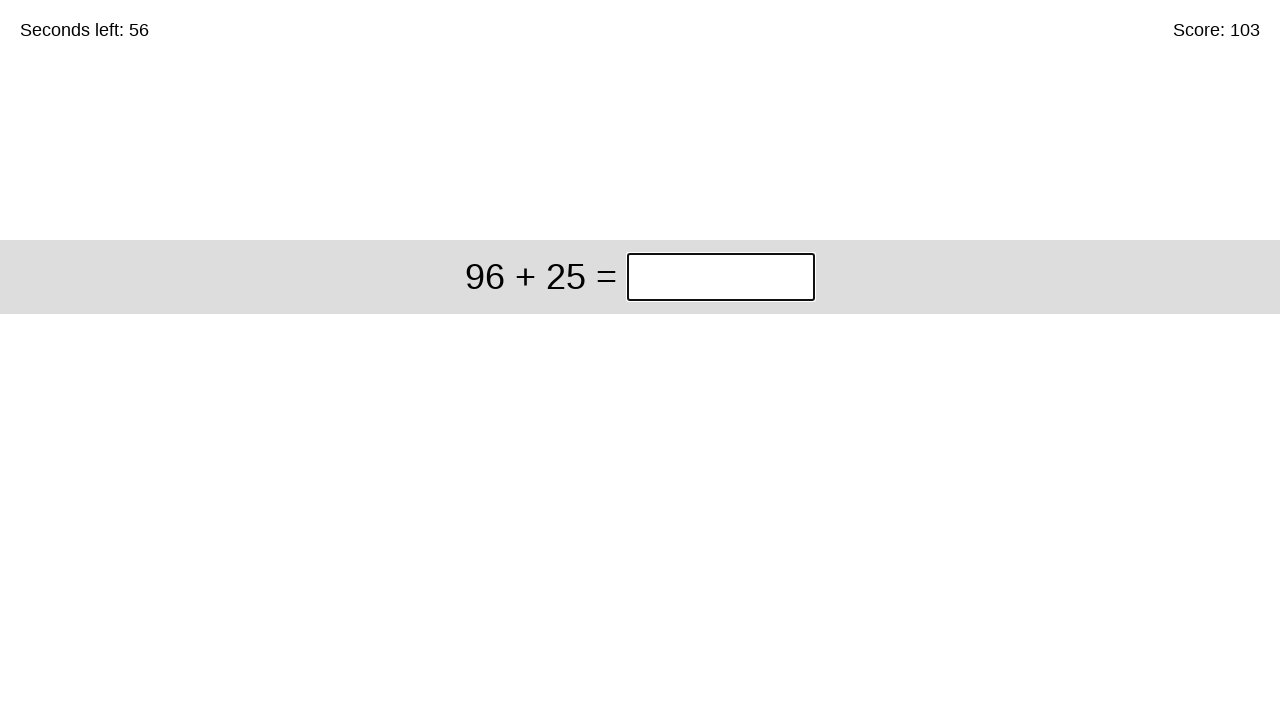

Retrieved timer text content
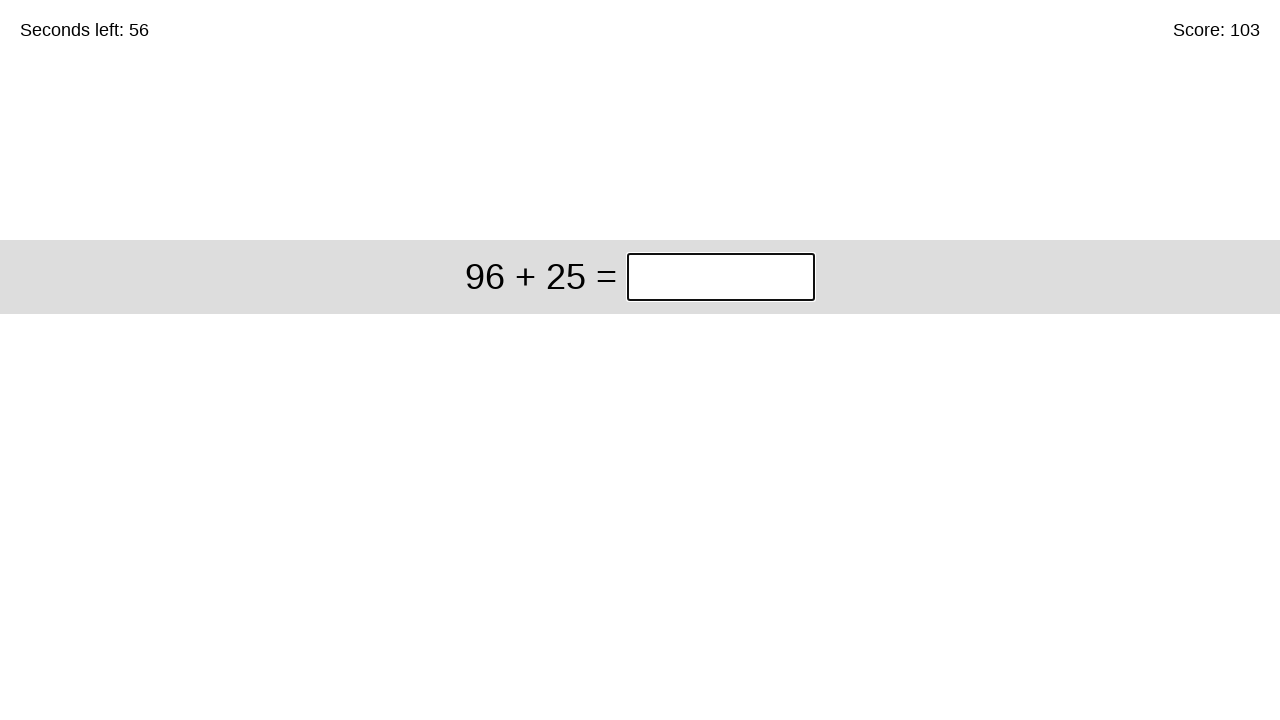

Retrieved math problem: 96 + 25
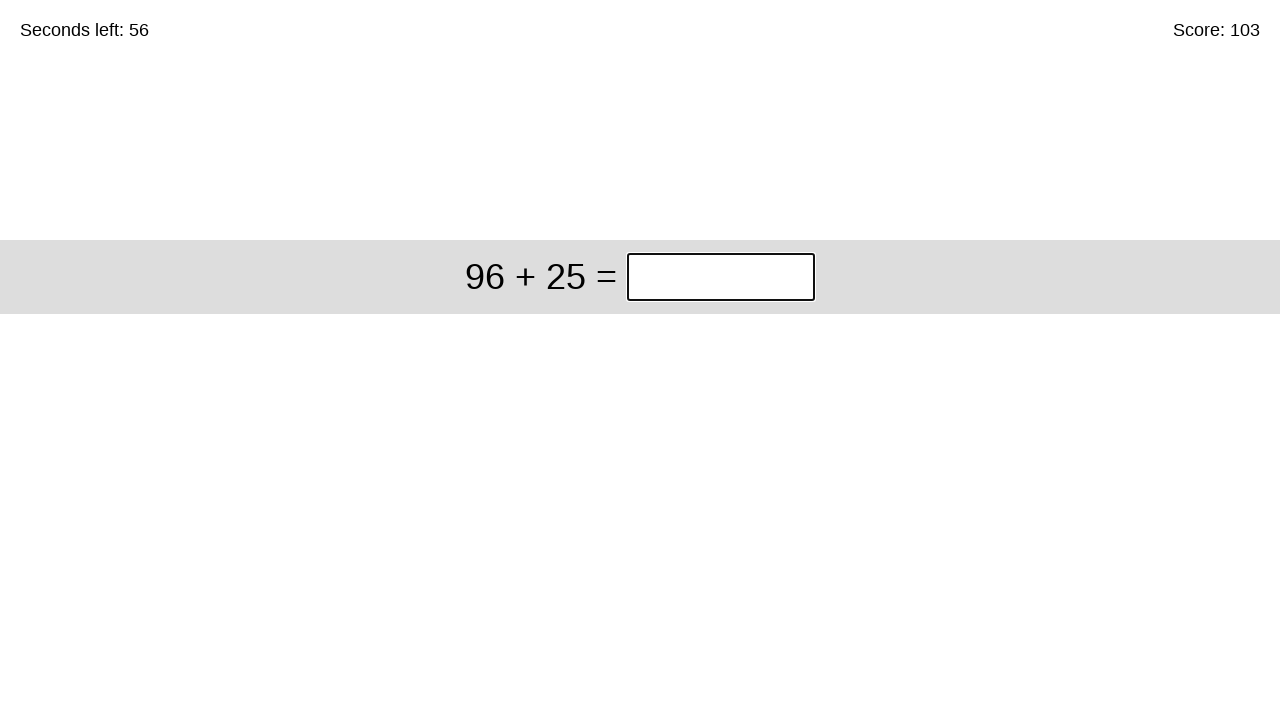

Calculated answer: 121
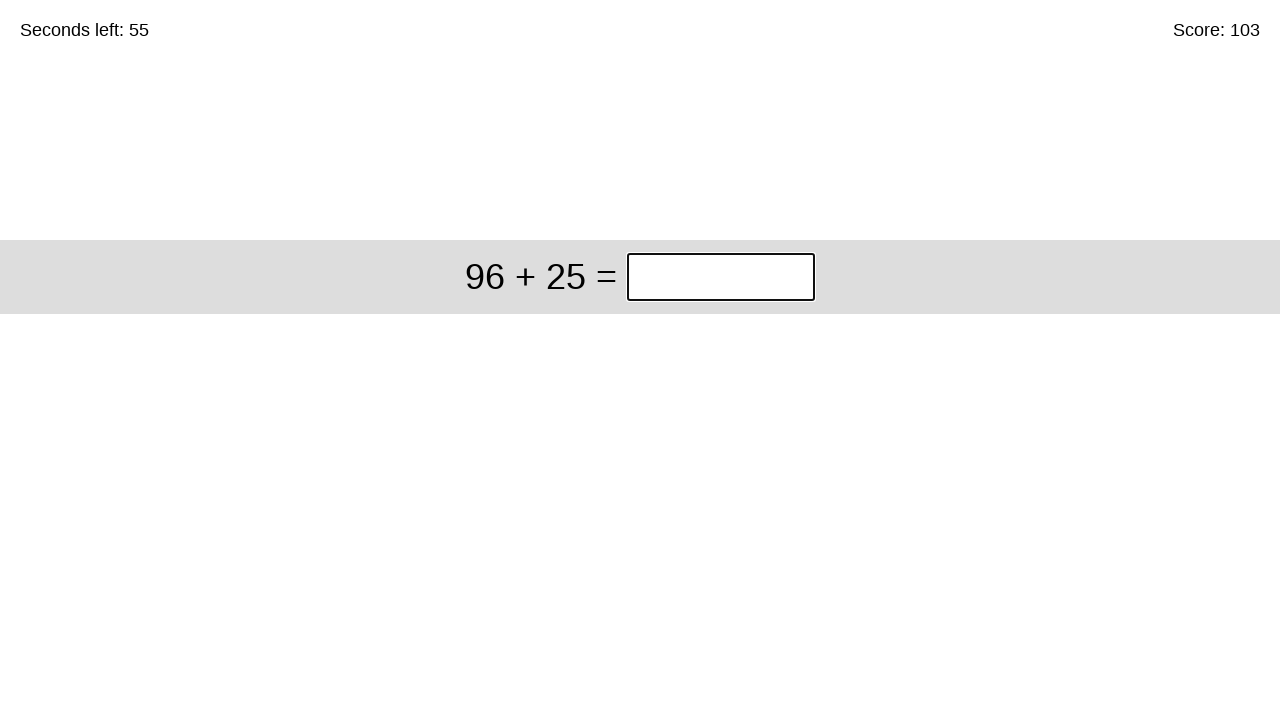

Filled answer field with 121 on //div[@class='start']//input[@class='answer']
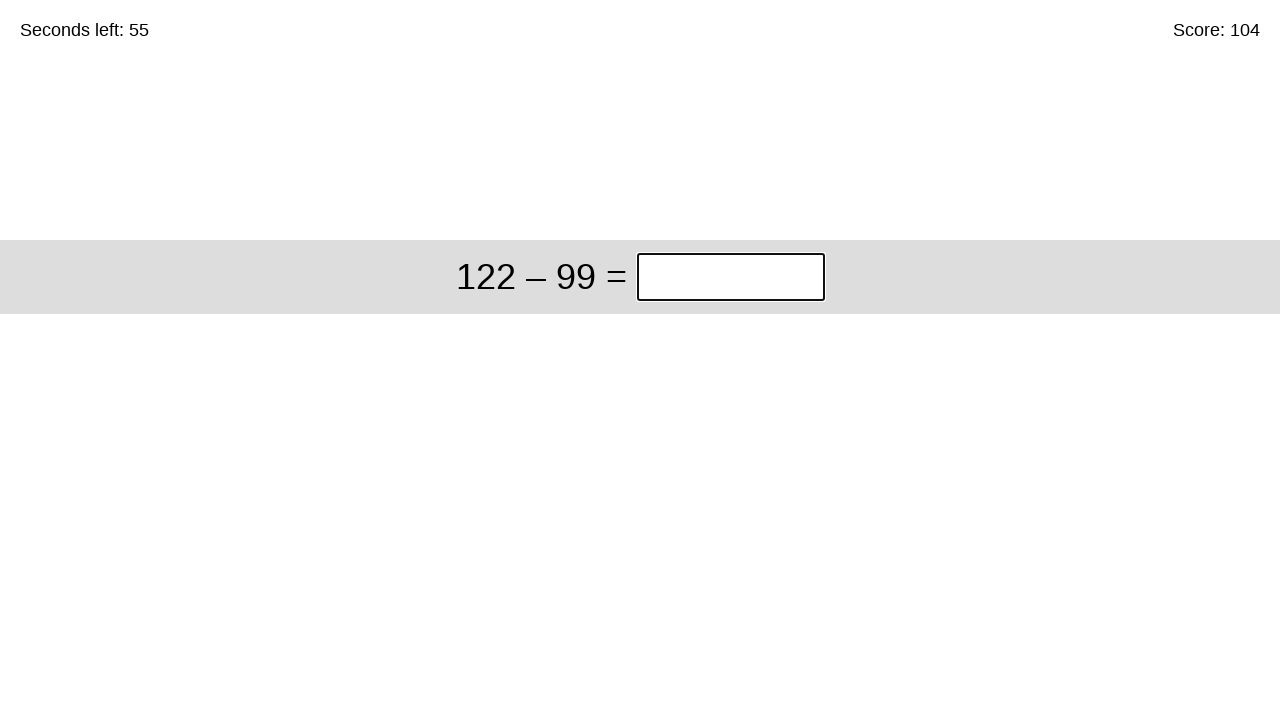

Pressed Enter to submit answer on //div[@class='start']//input[@class='answer']
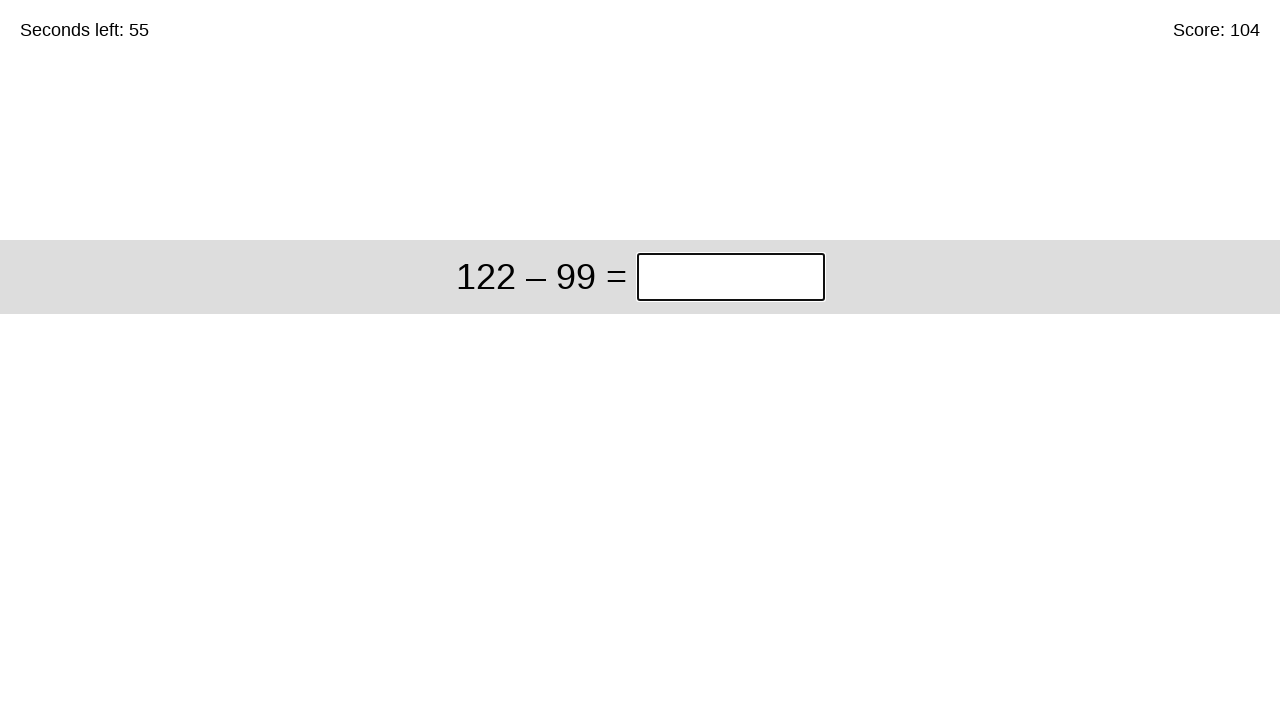

Retrieved timer text content
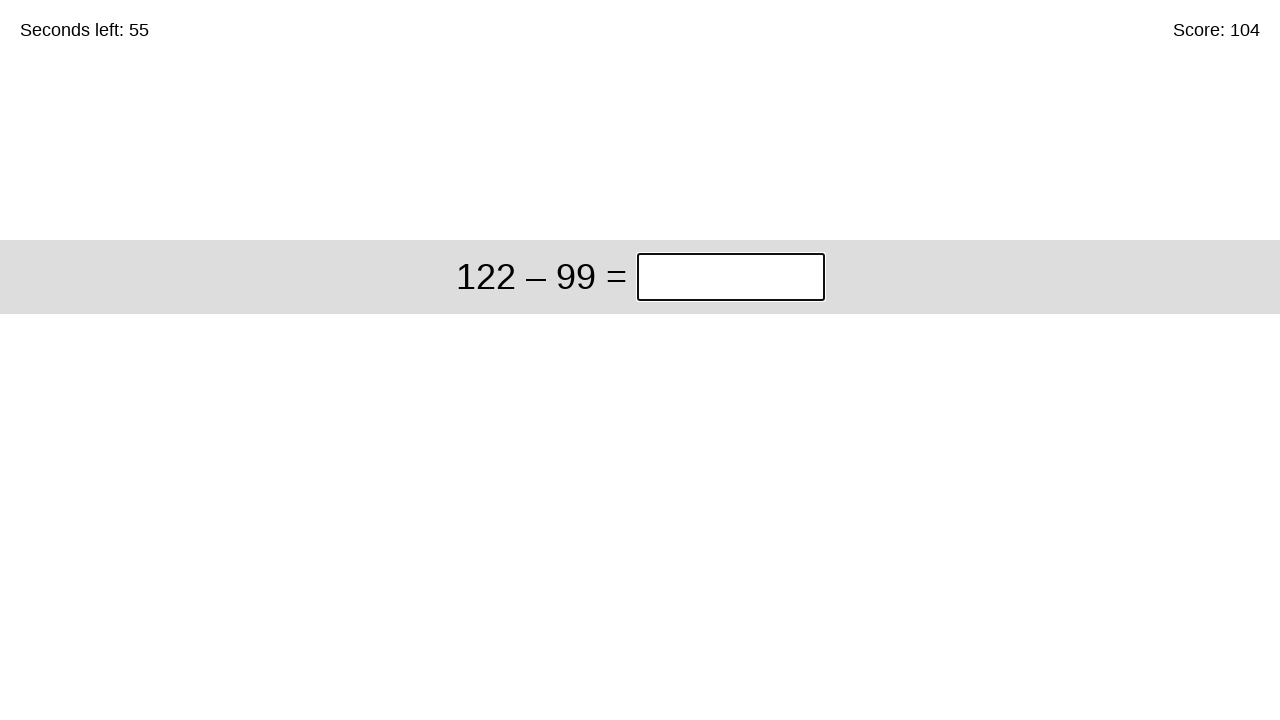

Retrieved math problem: 122 – 99
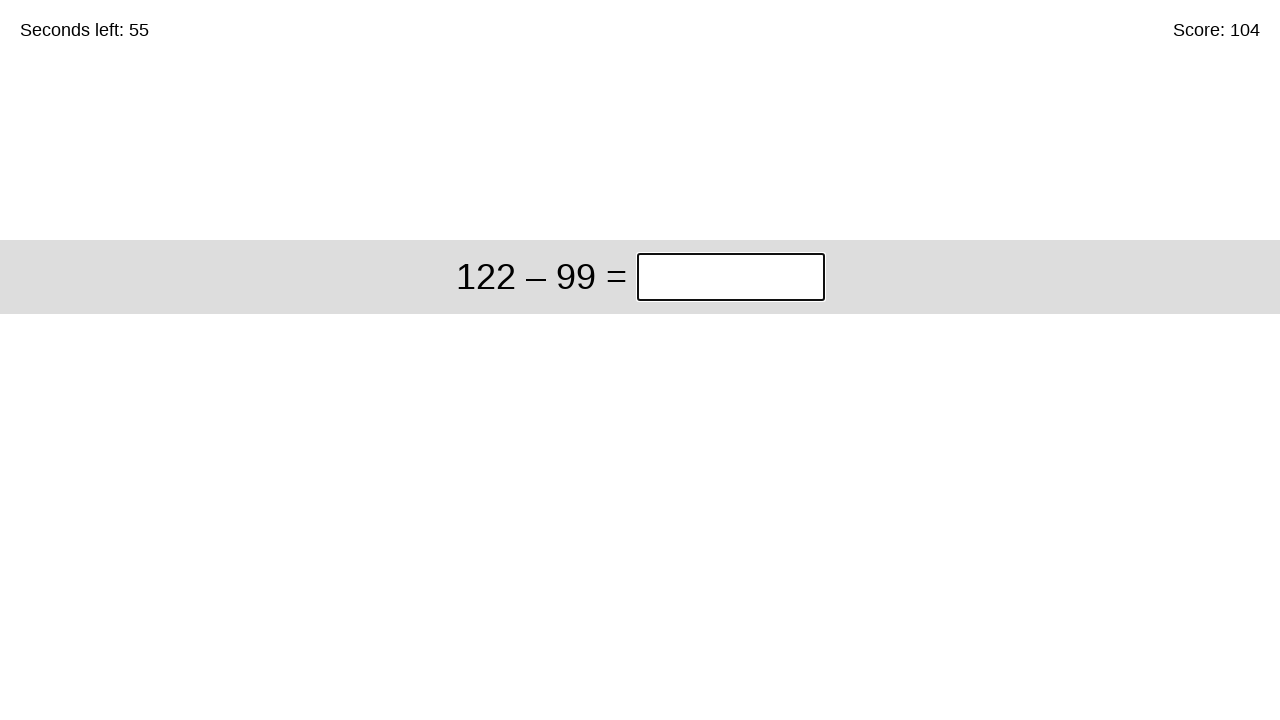

Calculated answer: 23
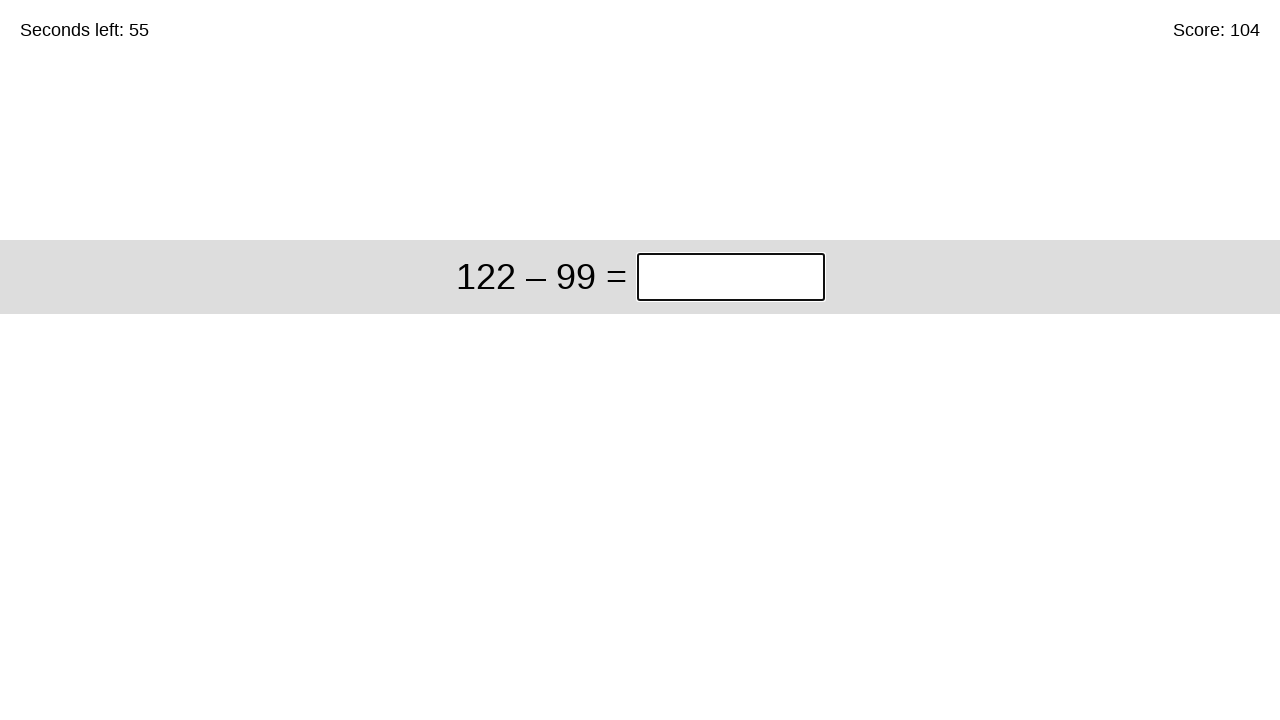

Filled answer field with 23 on //div[@class='start']//input[@class='answer']
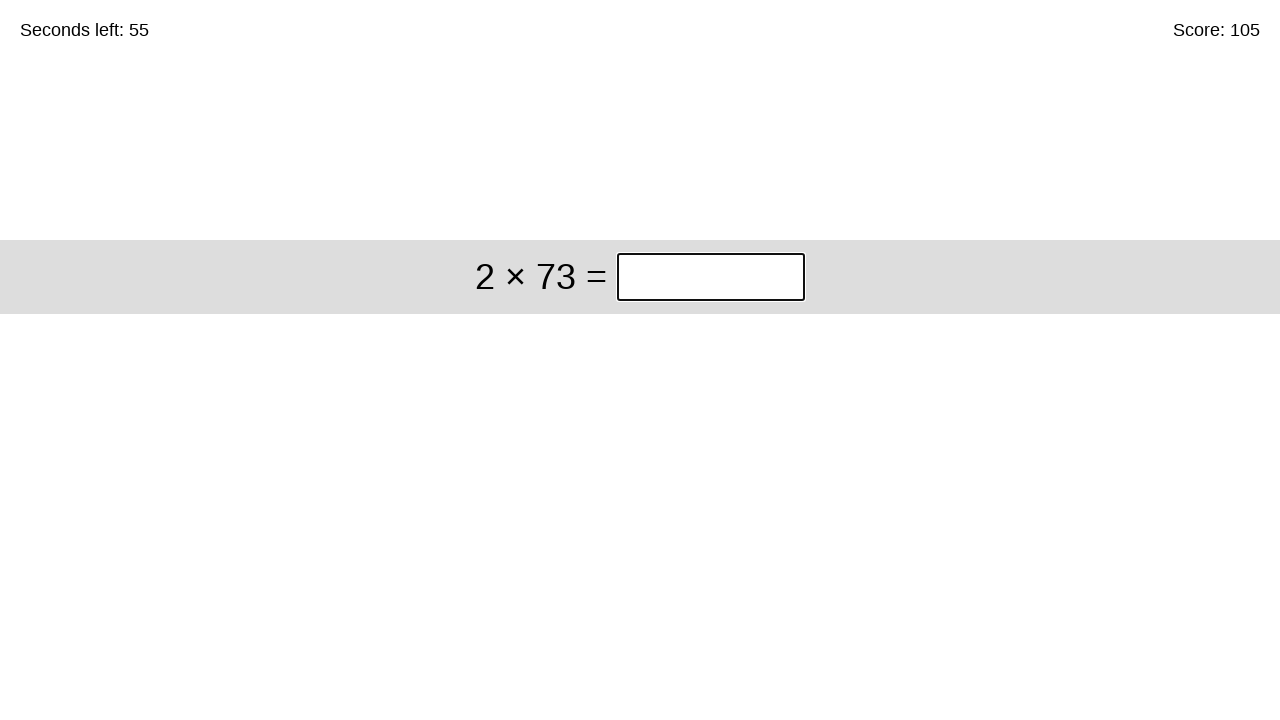

Pressed Enter to submit answer on //div[@class='start']//input[@class='answer']
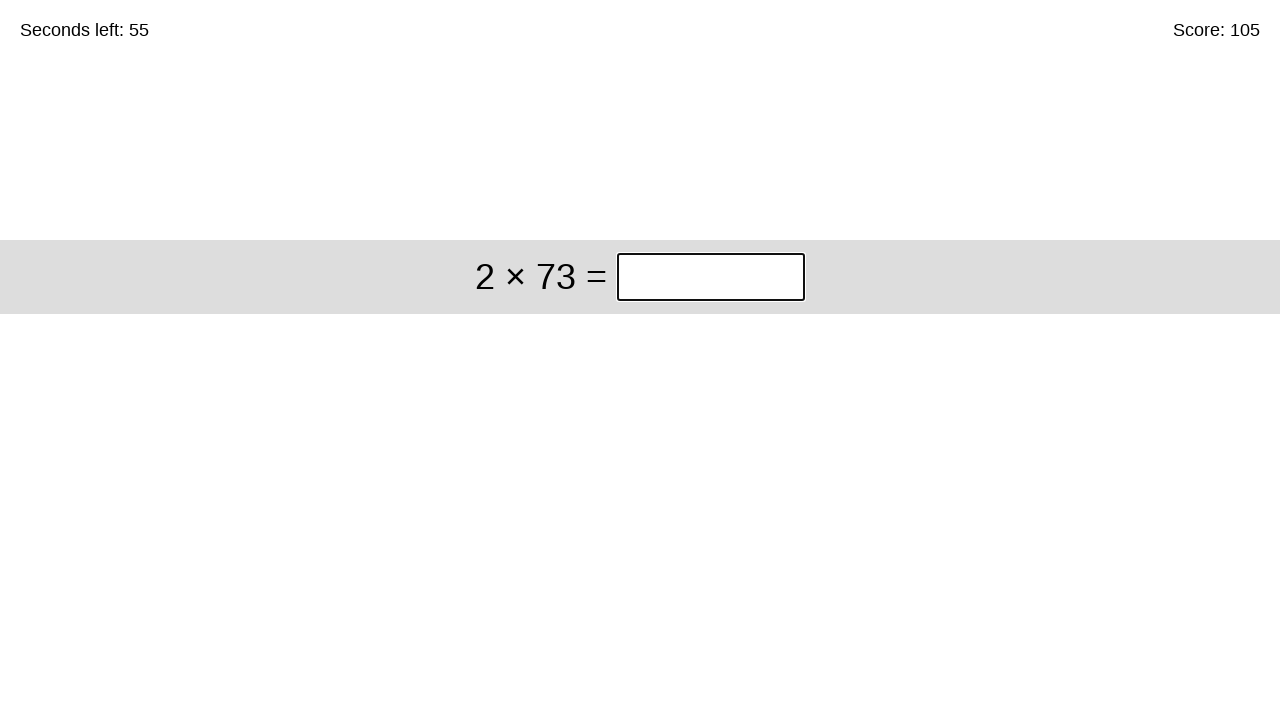

Retrieved timer text content
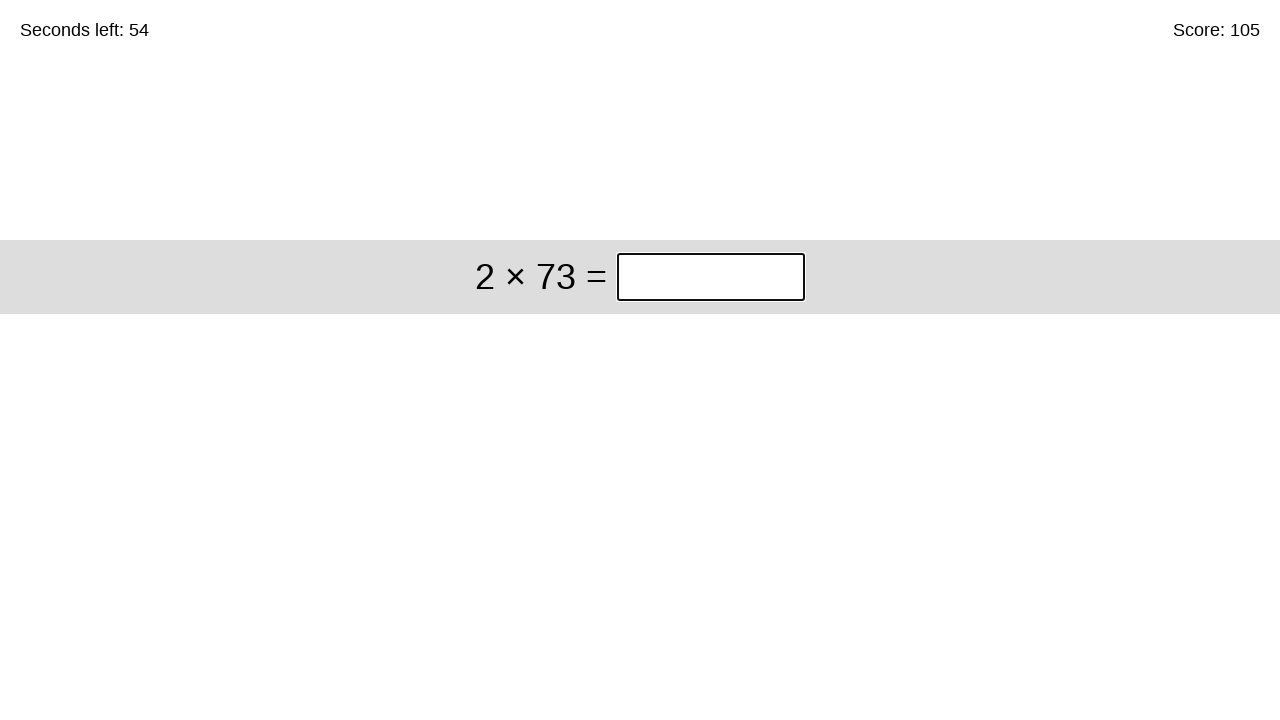

Retrieved math problem: 2 × 73
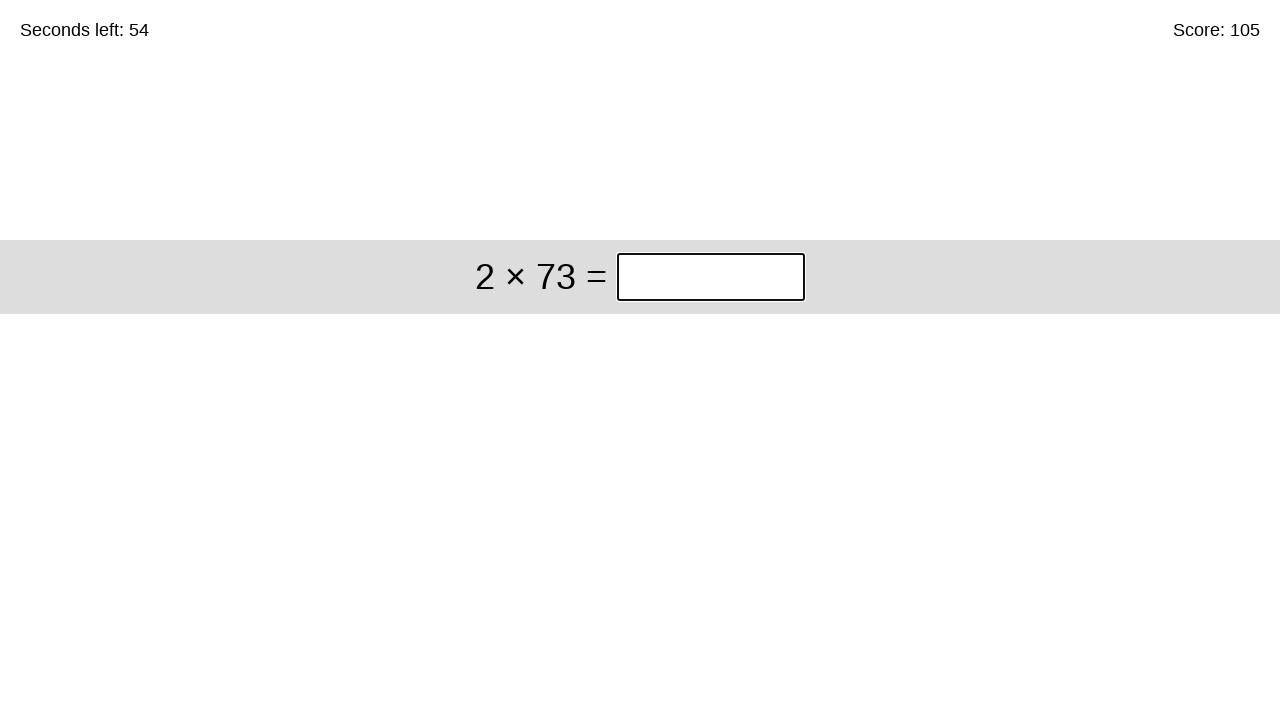

Calculated answer: 146
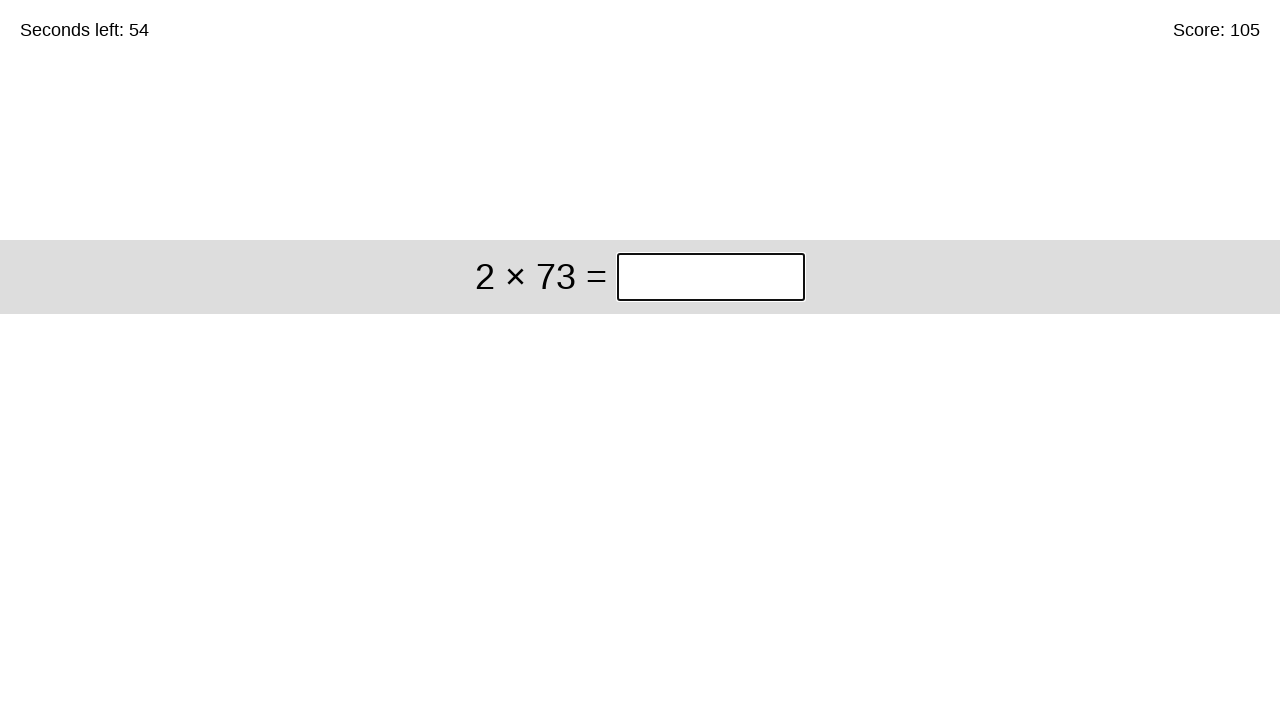

Filled answer field with 146 on //div[@class='start']//input[@class='answer']
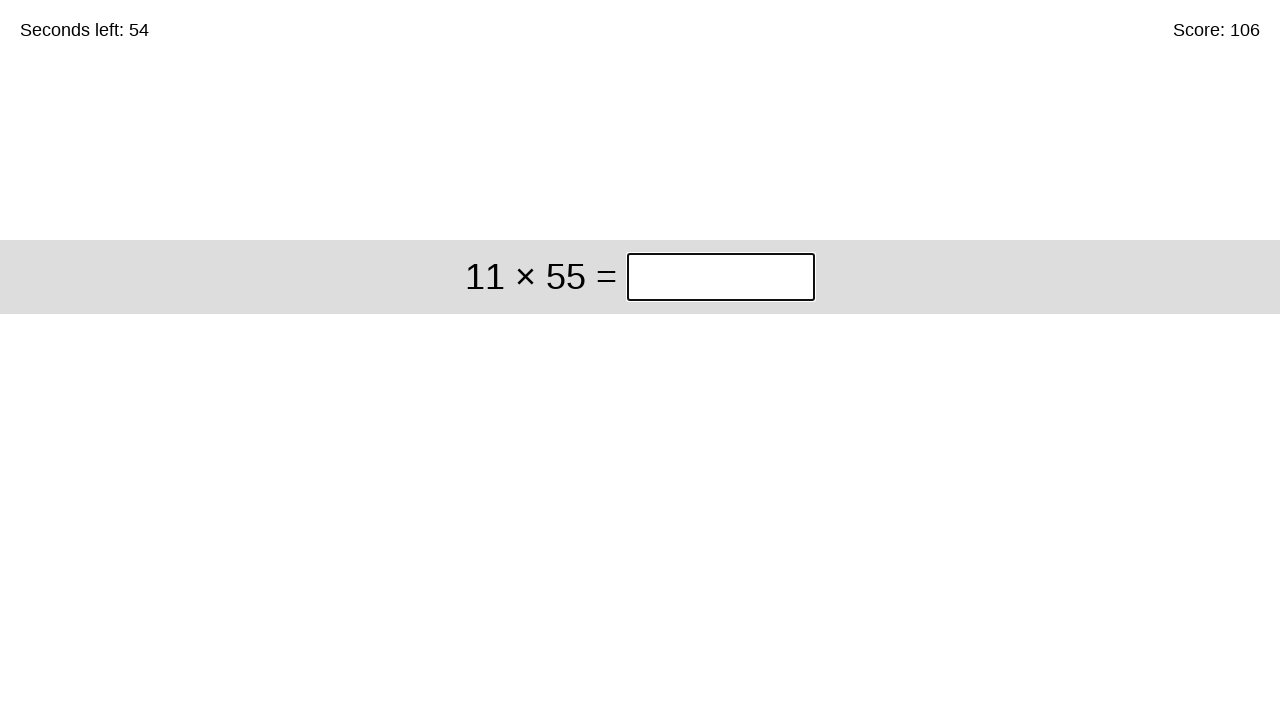

Pressed Enter to submit answer on //div[@class='start']//input[@class='answer']
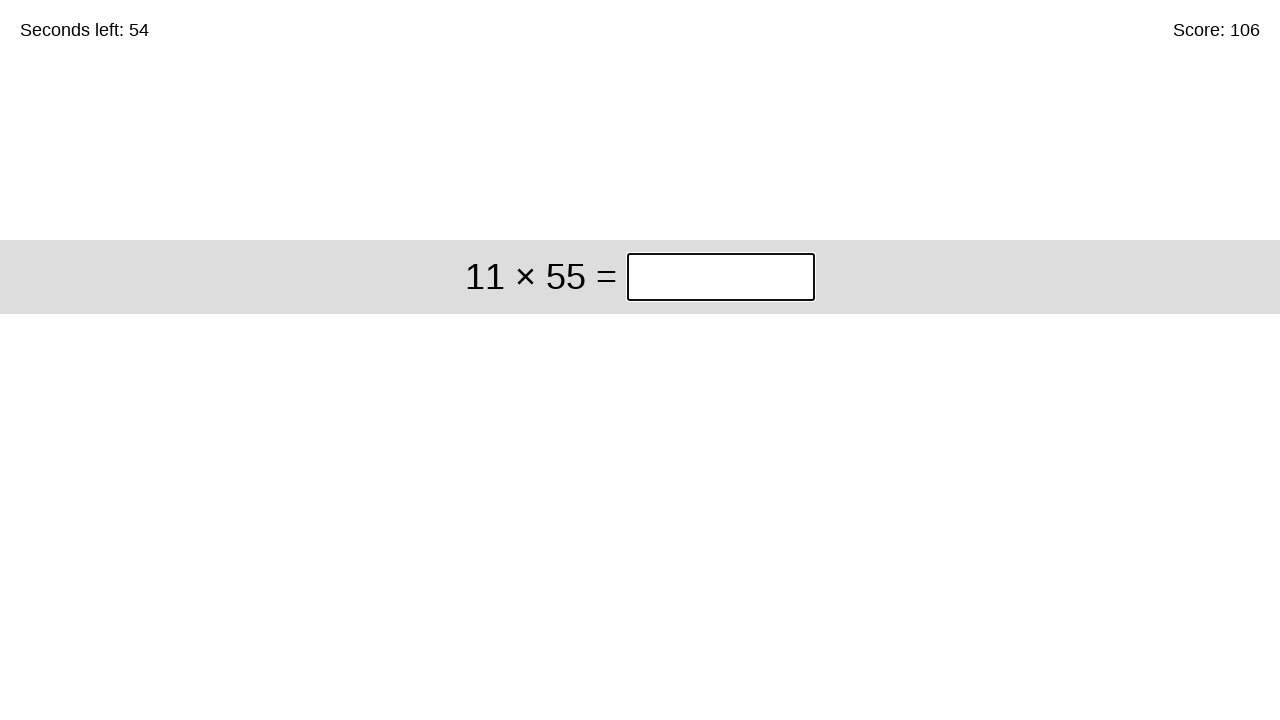

Retrieved timer text content
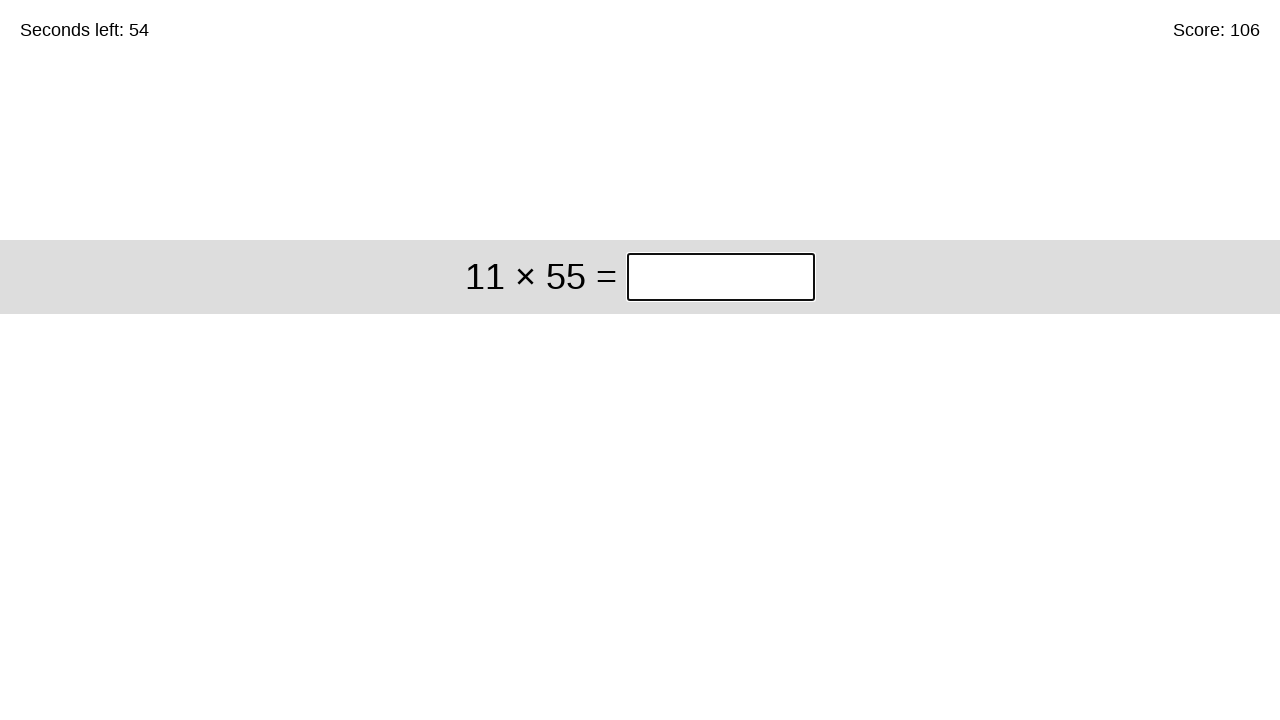

Retrieved math problem: 11 × 55
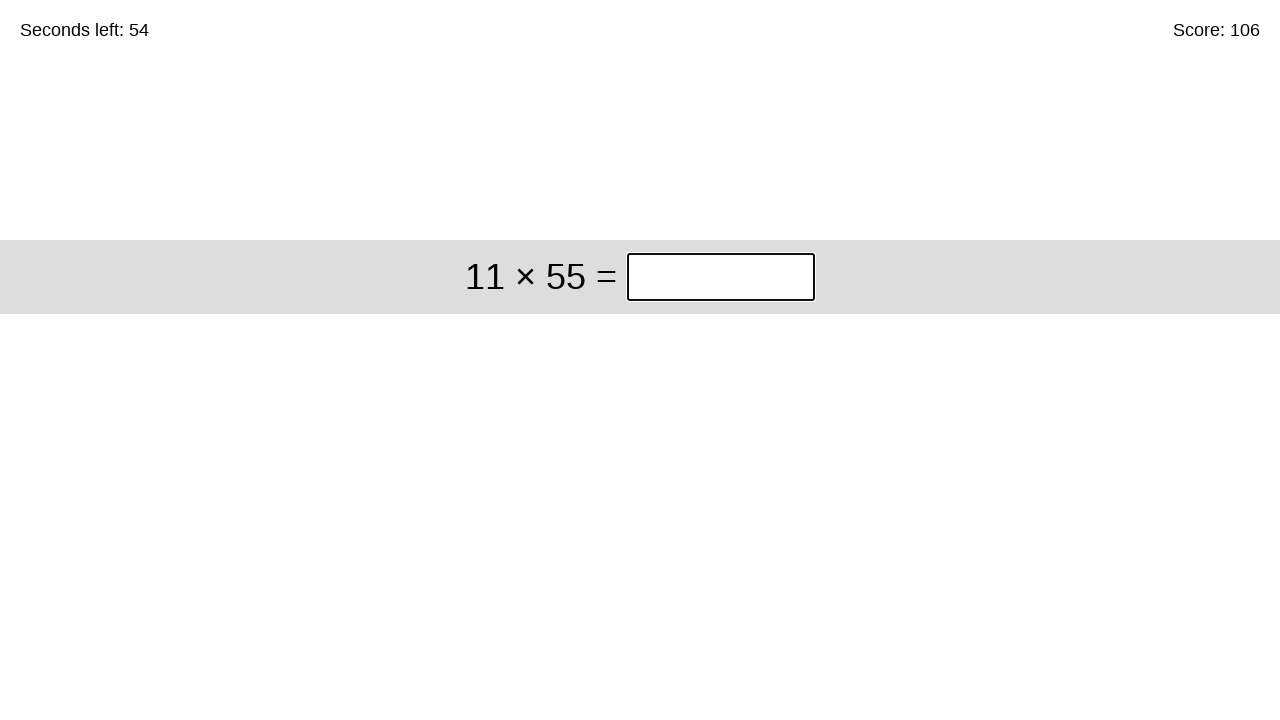

Calculated answer: 605
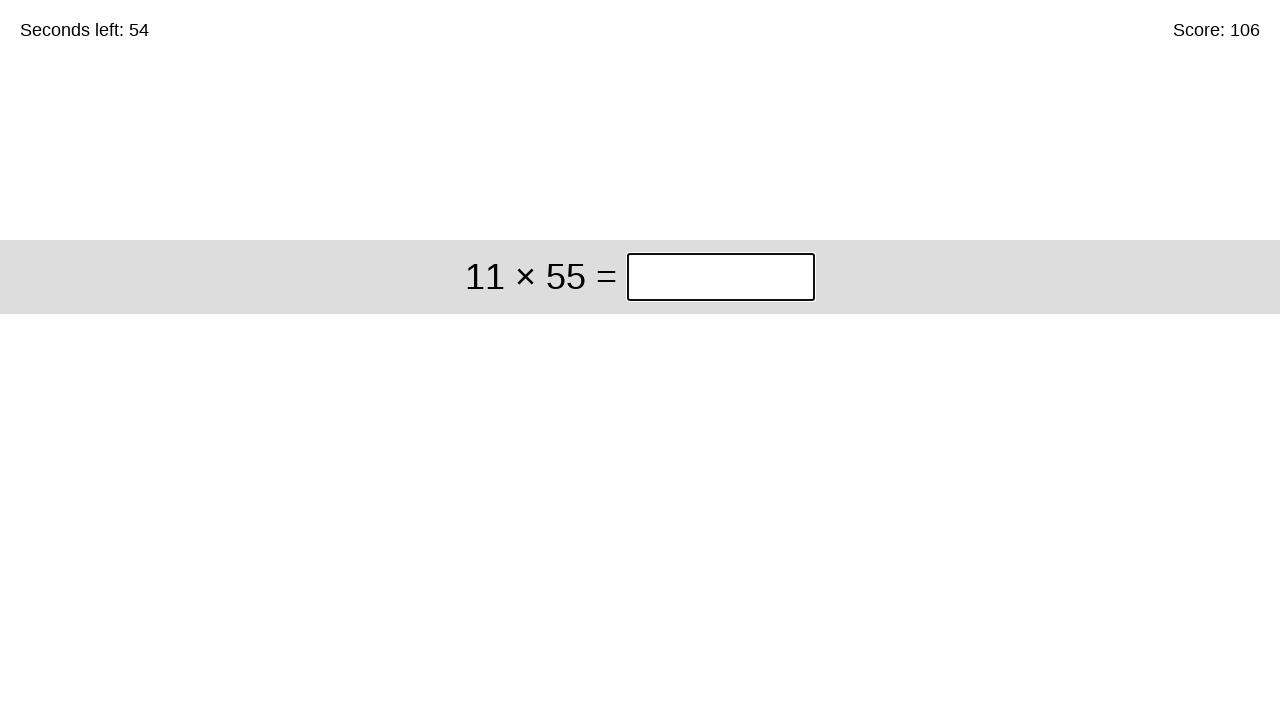

Filled answer field with 605 on //div[@class='start']//input[@class='answer']
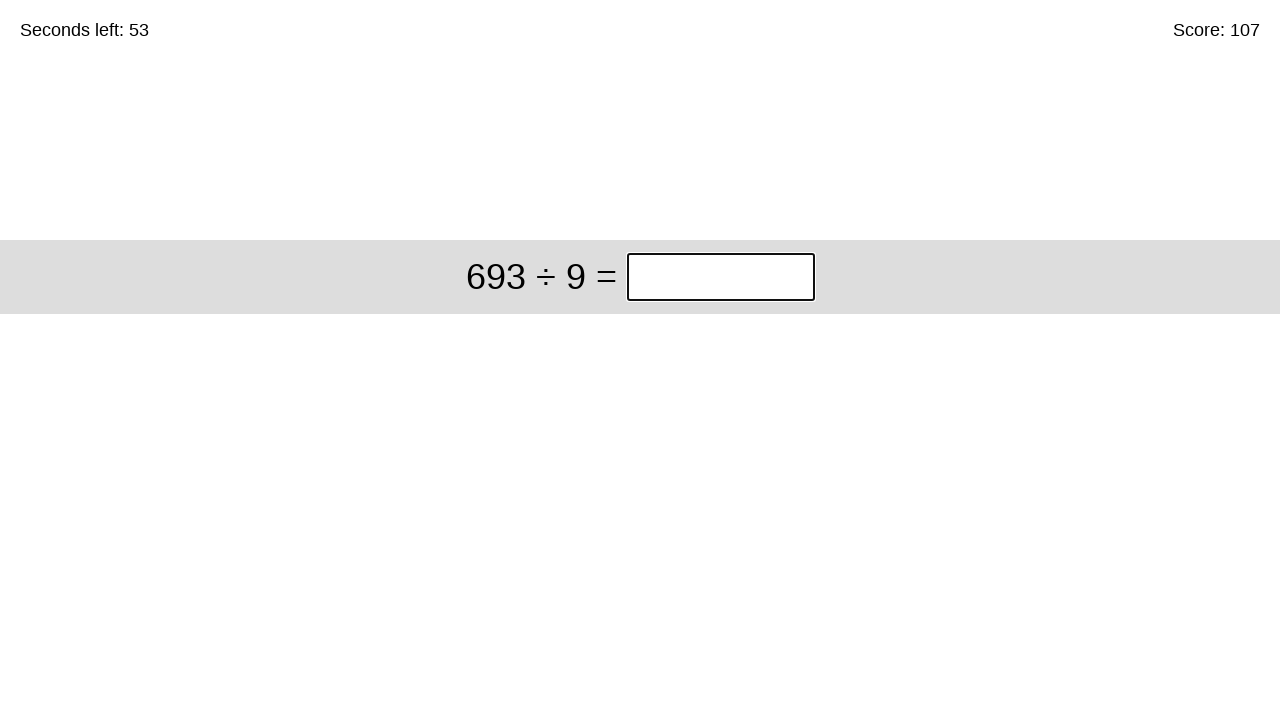

Pressed Enter to submit answer on //div[@class='start']//input[@class='answer']
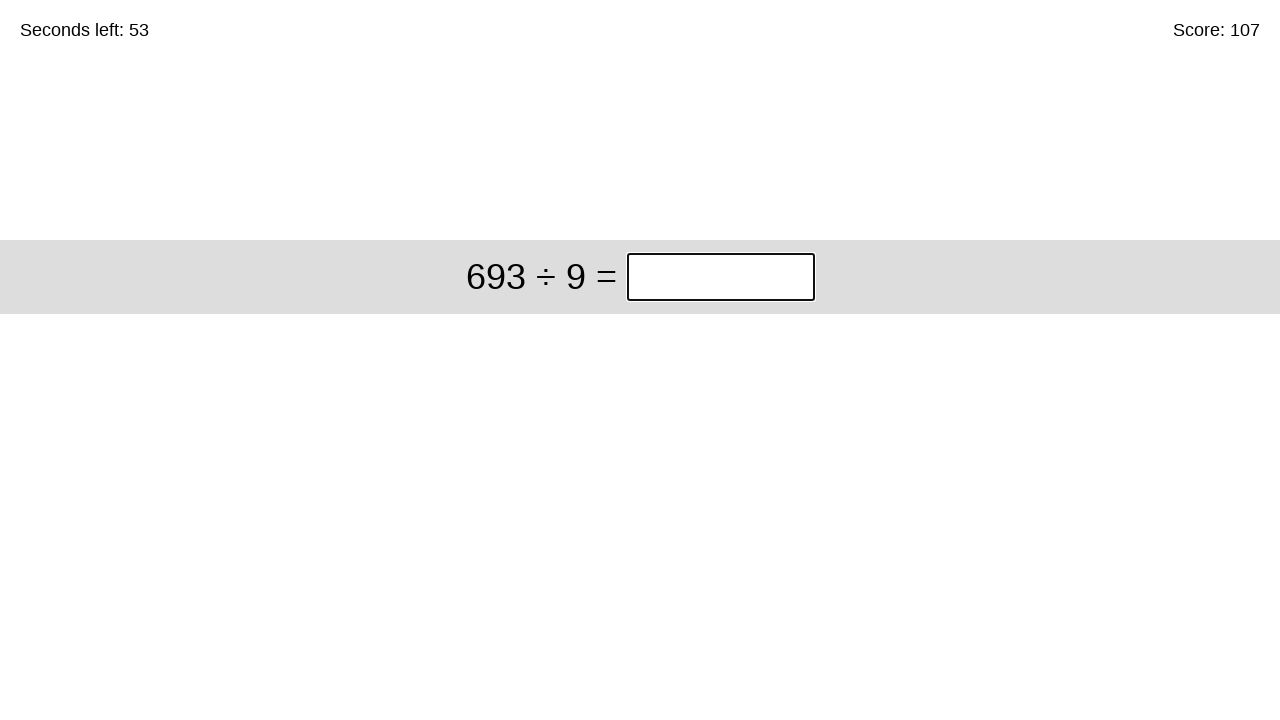

Retrieved timer text content
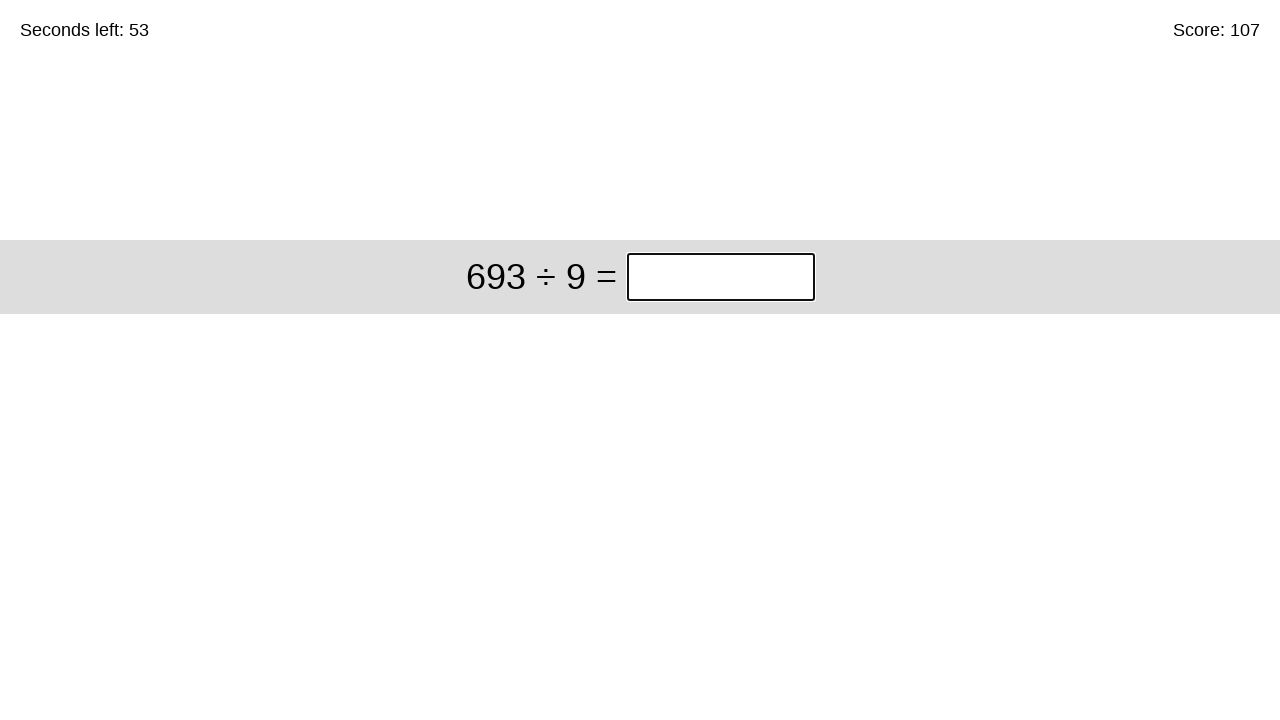

Retrieved math problem: 693 ÷ 9
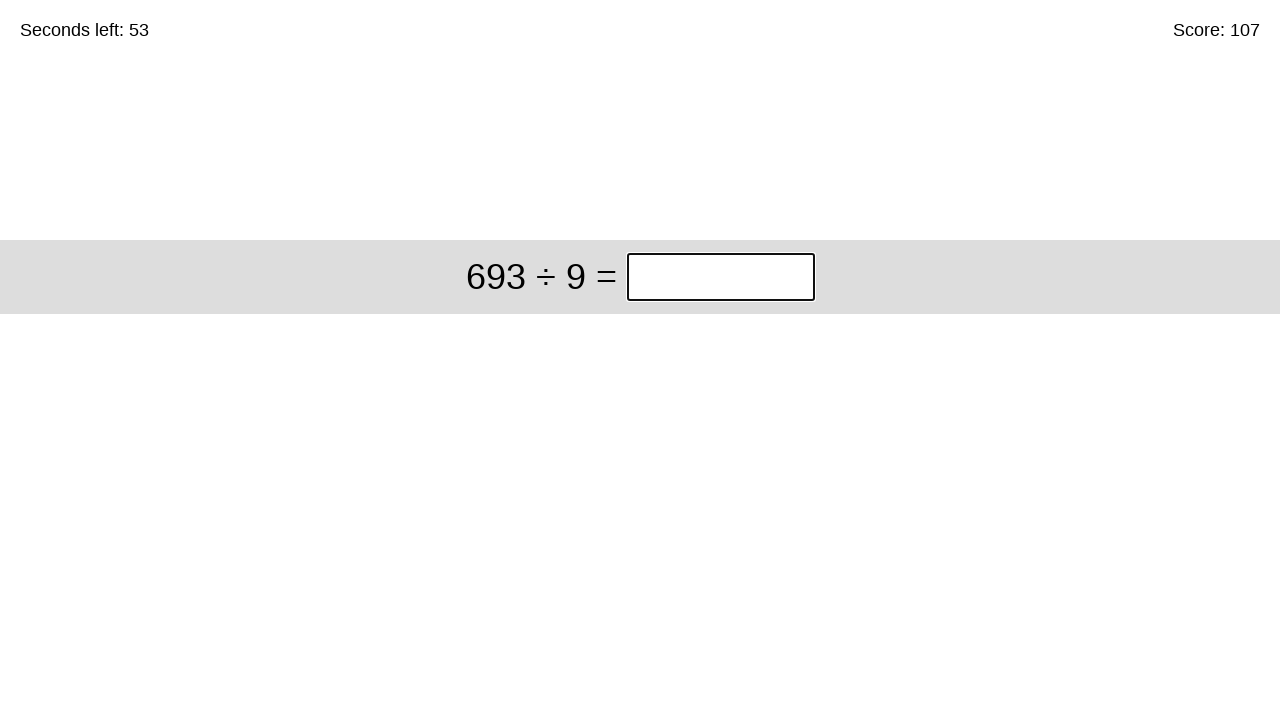

Calculated answer: 77
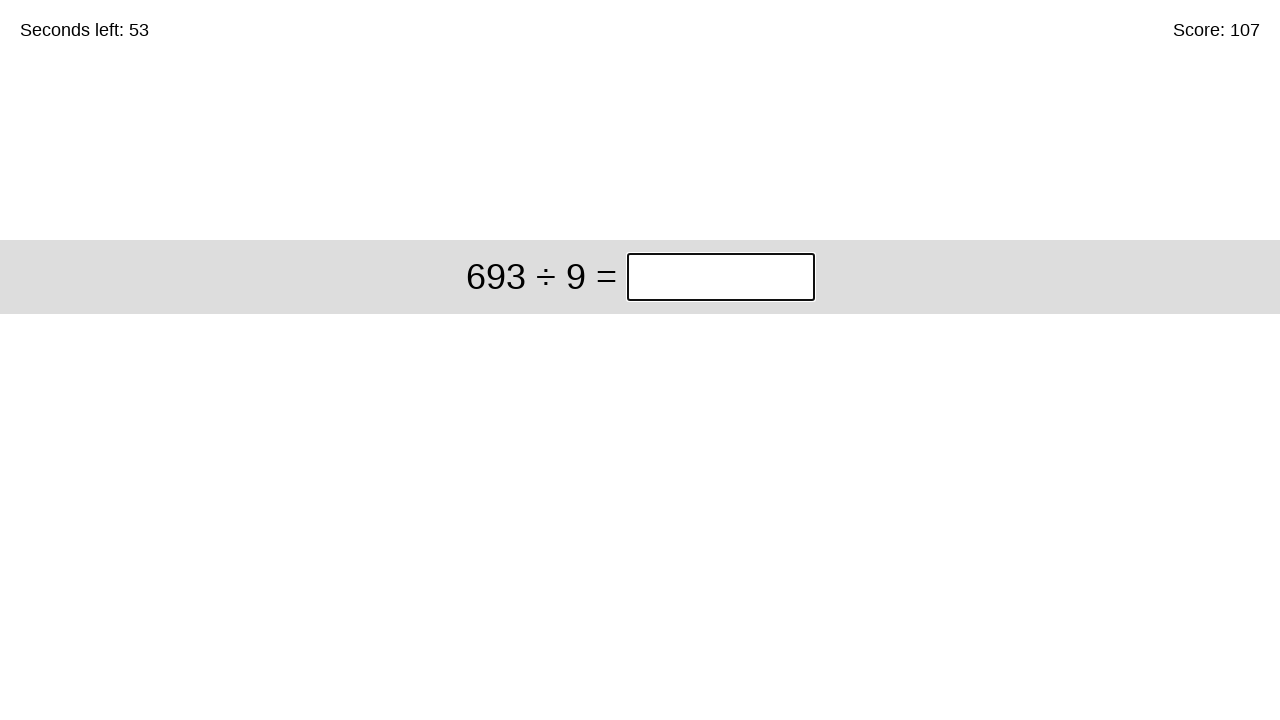

Filled answer field with 77 on //div[@class='start']//input[@class='answer']
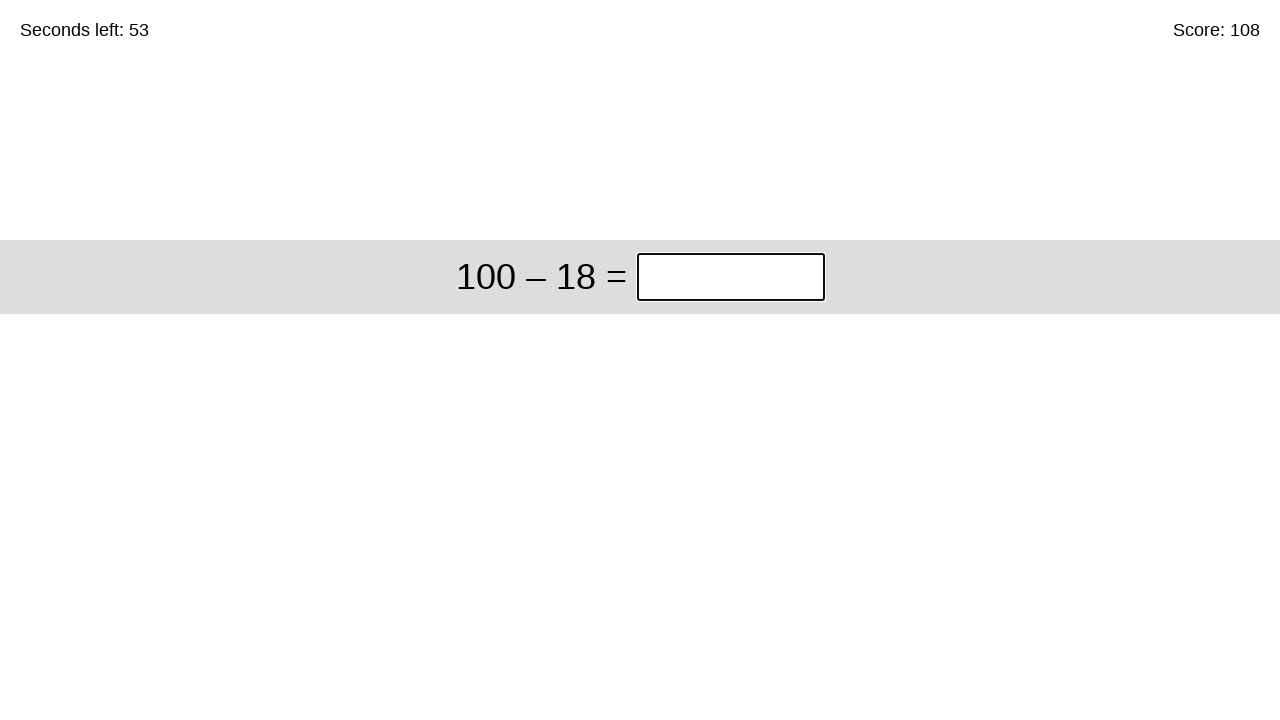

Pressed Enter to submit answer on //div[@class='start']//input[@class='answer']
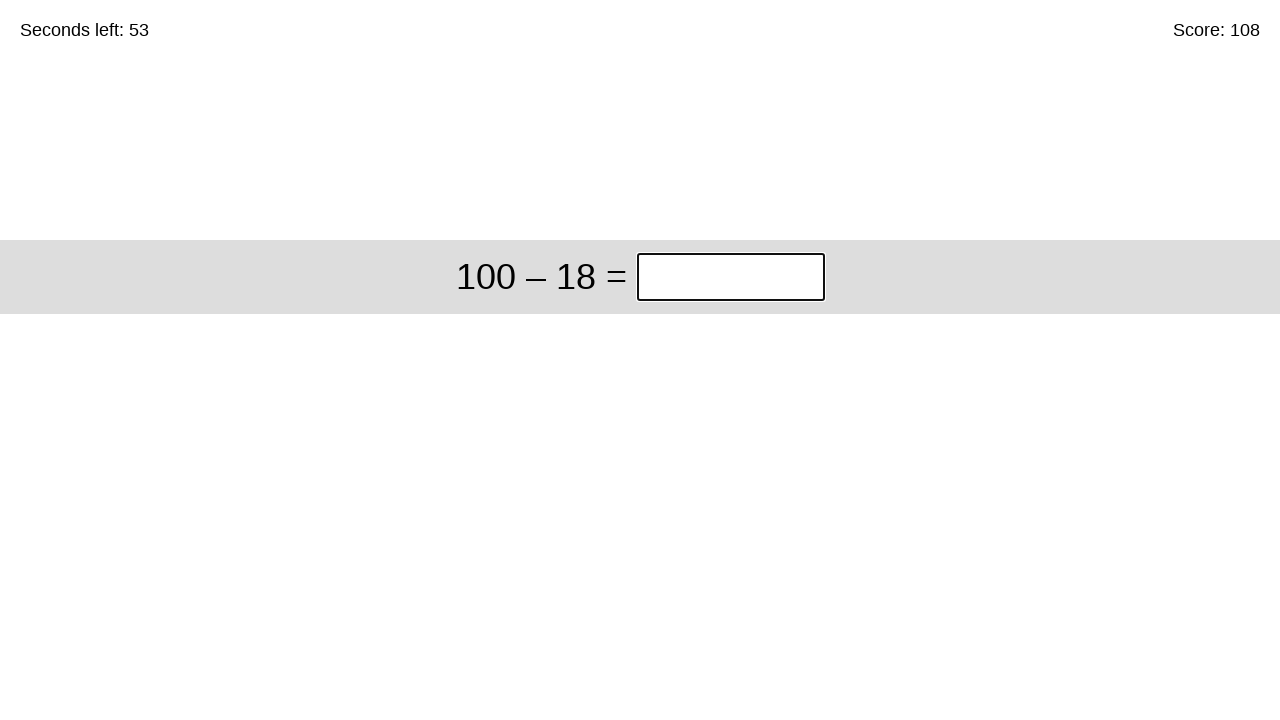

Retrieved timer text content
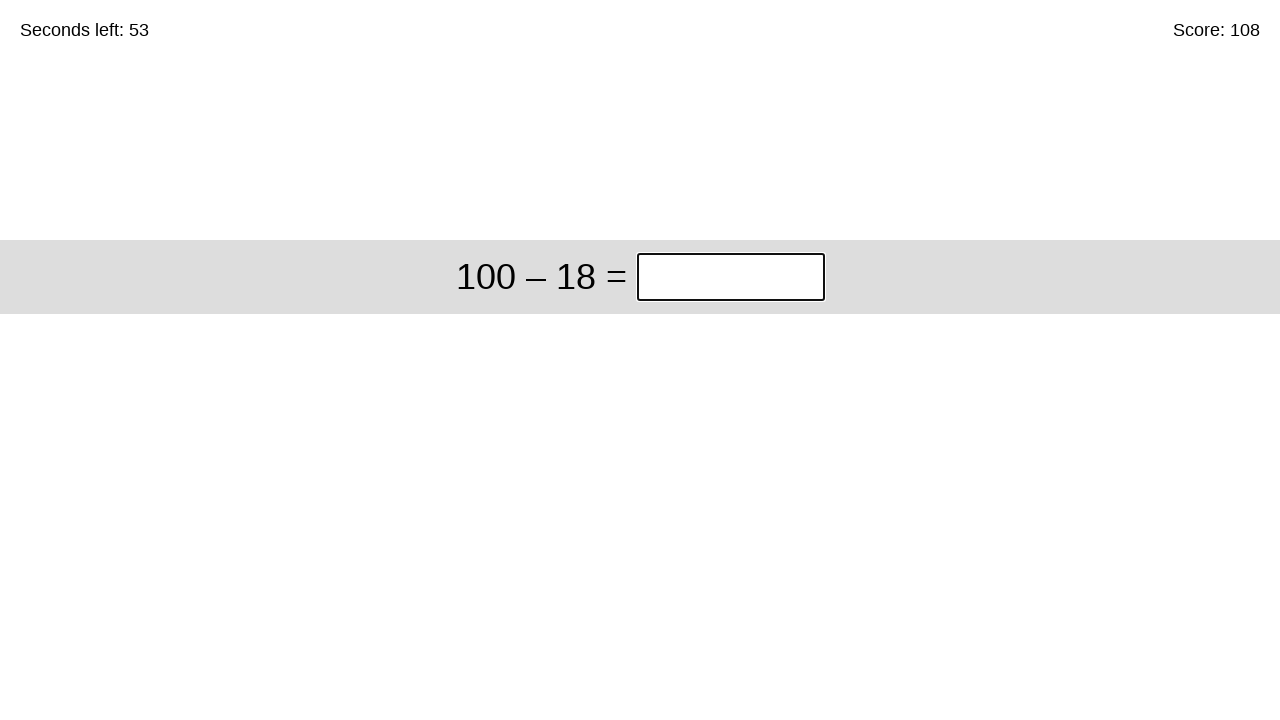

Retrieved math problem: 100 – 18
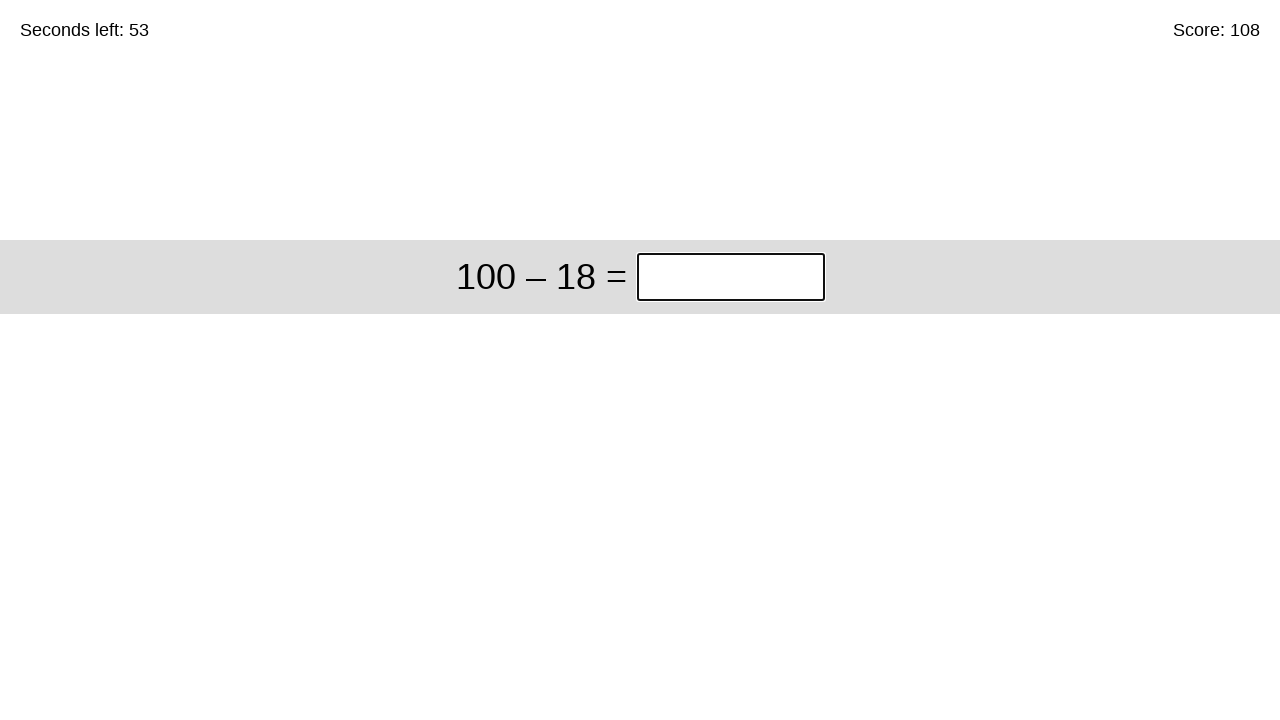

Calculated answer: 82
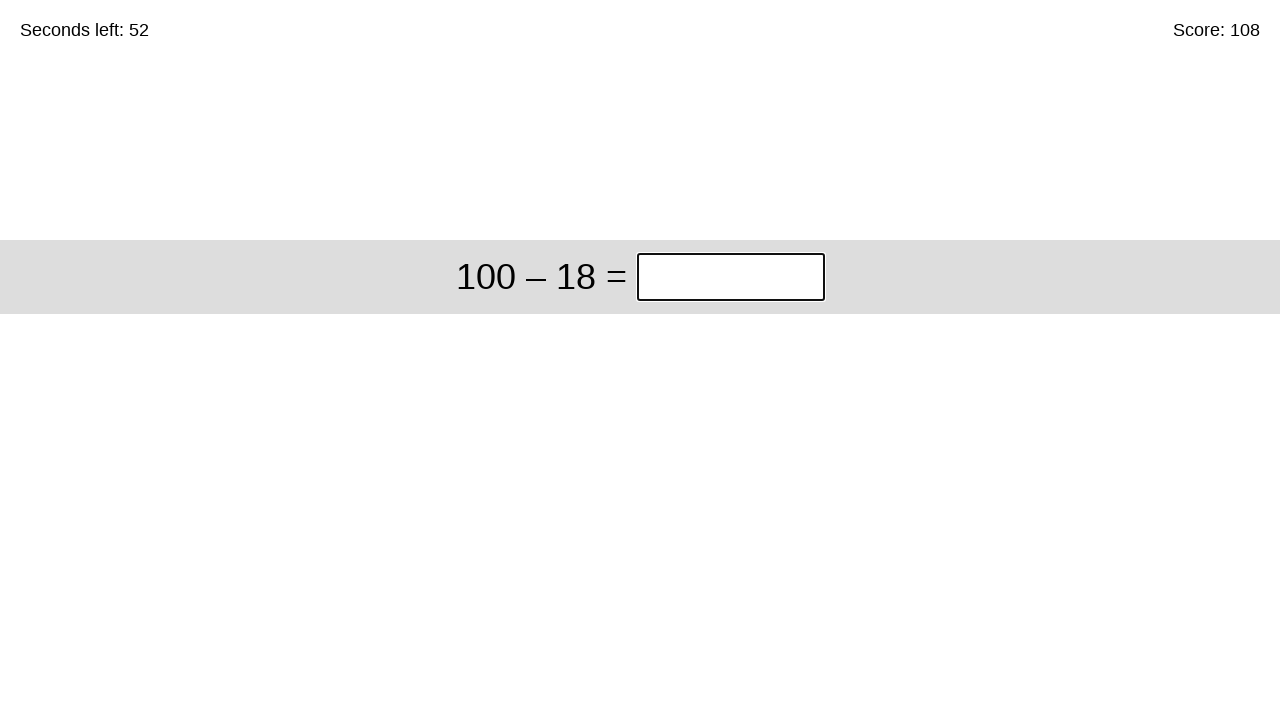

Filled answer field with 82 on //div[@class='start']//input[@class='answer']
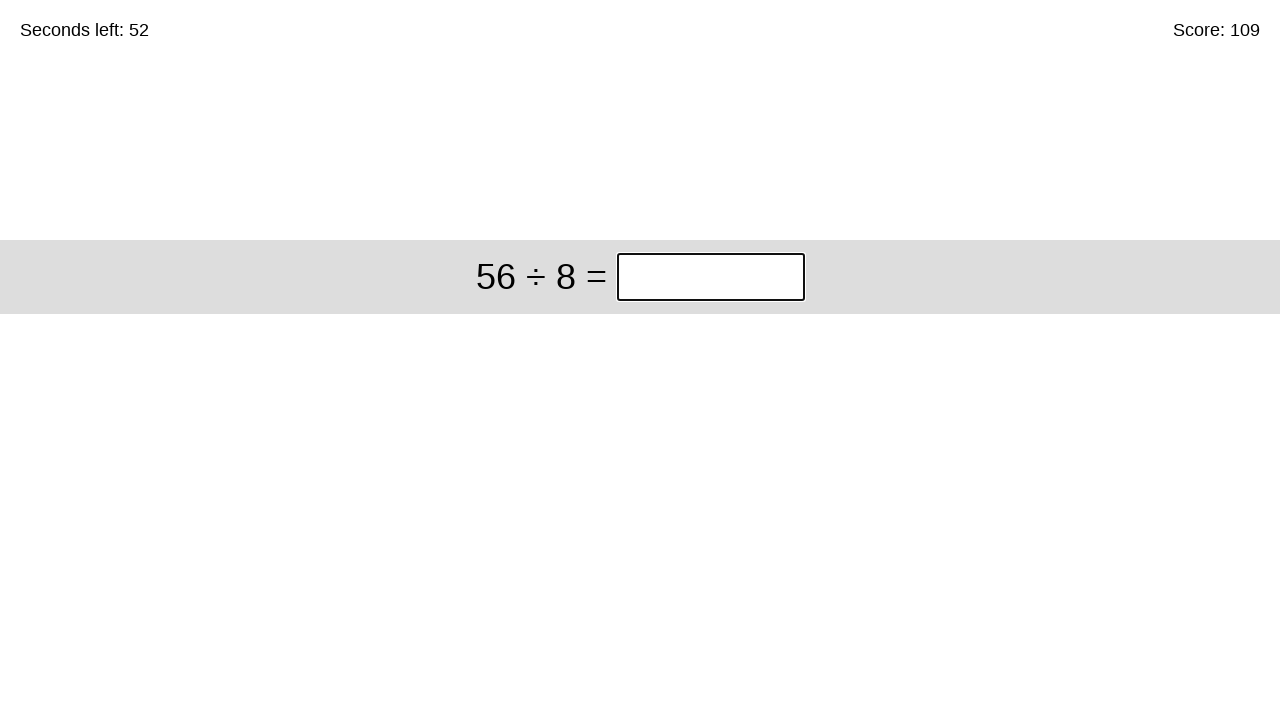

Pressed Enter to submit answer on //div[@class='start']//input[@class='answer']
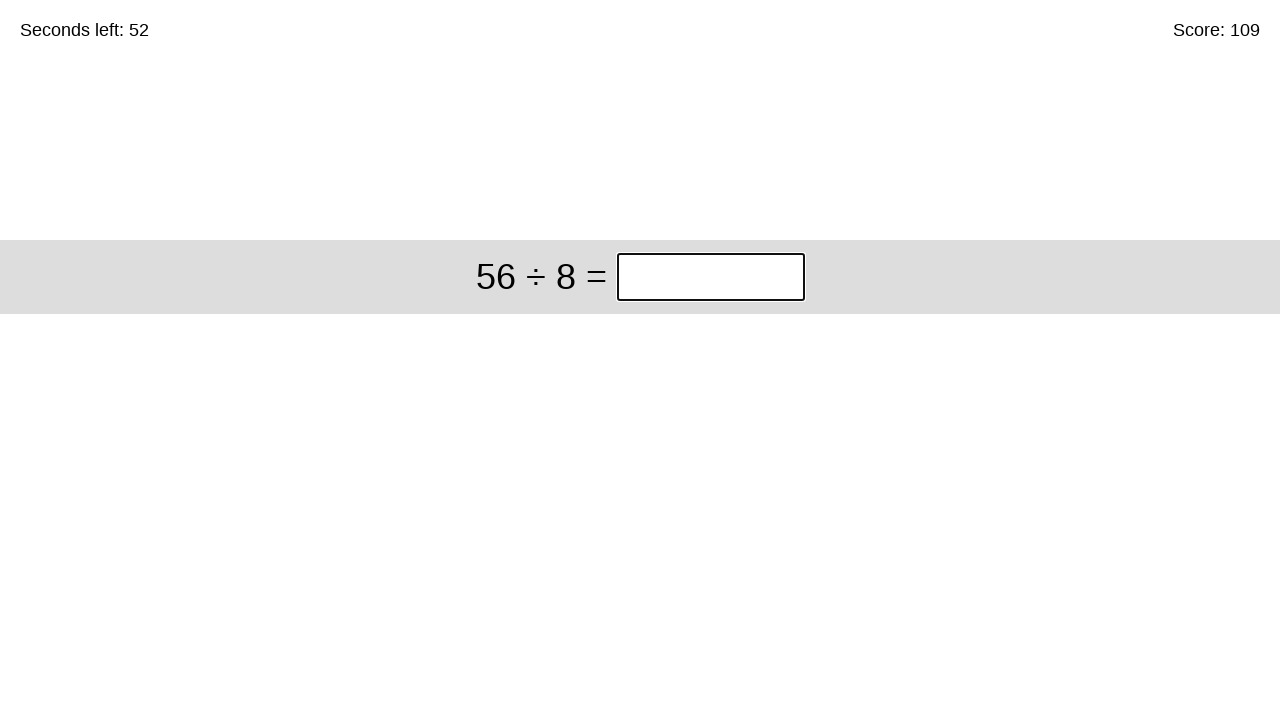

Retrieved timer text content
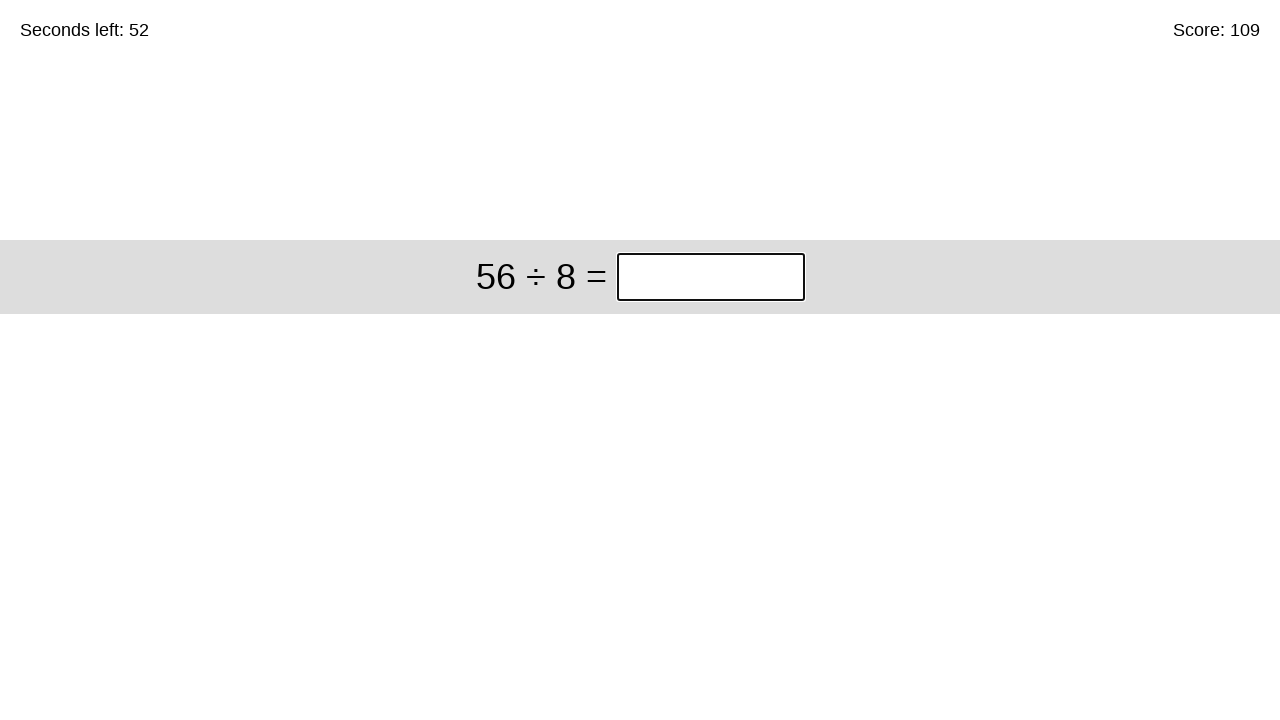

Retrieved math problem: 56 ÷ 8
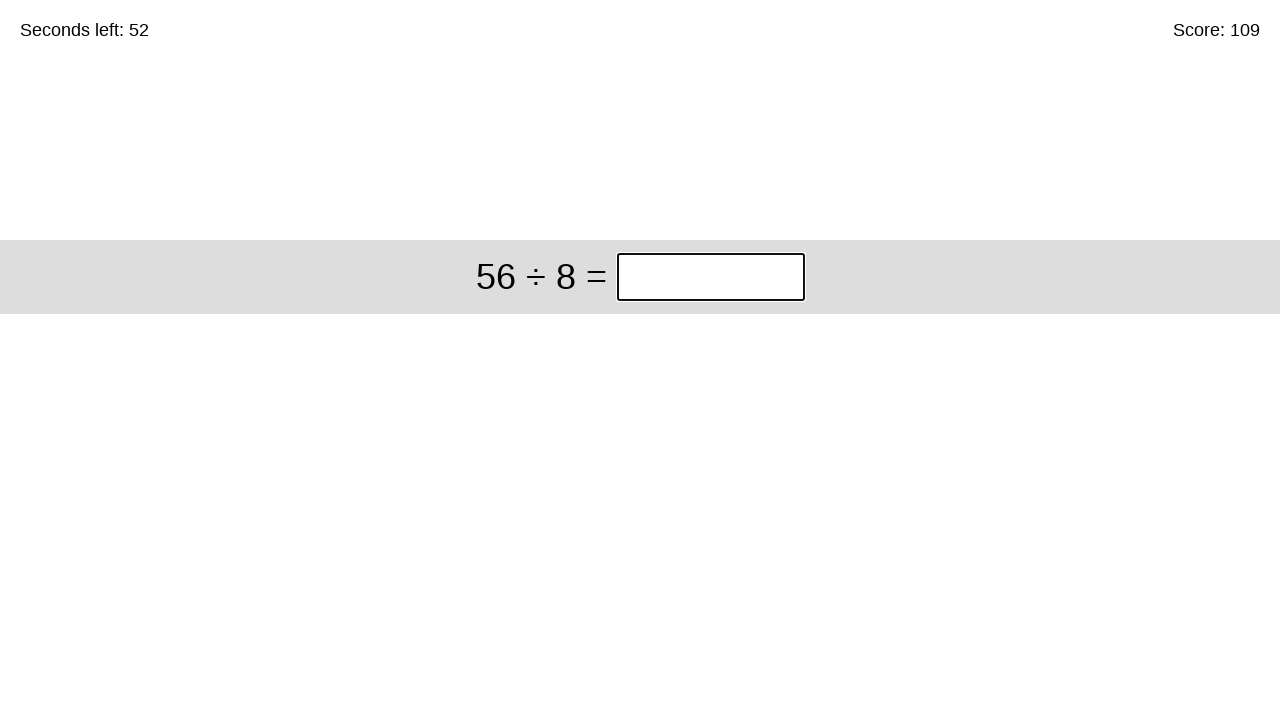

Calculated answer: 7
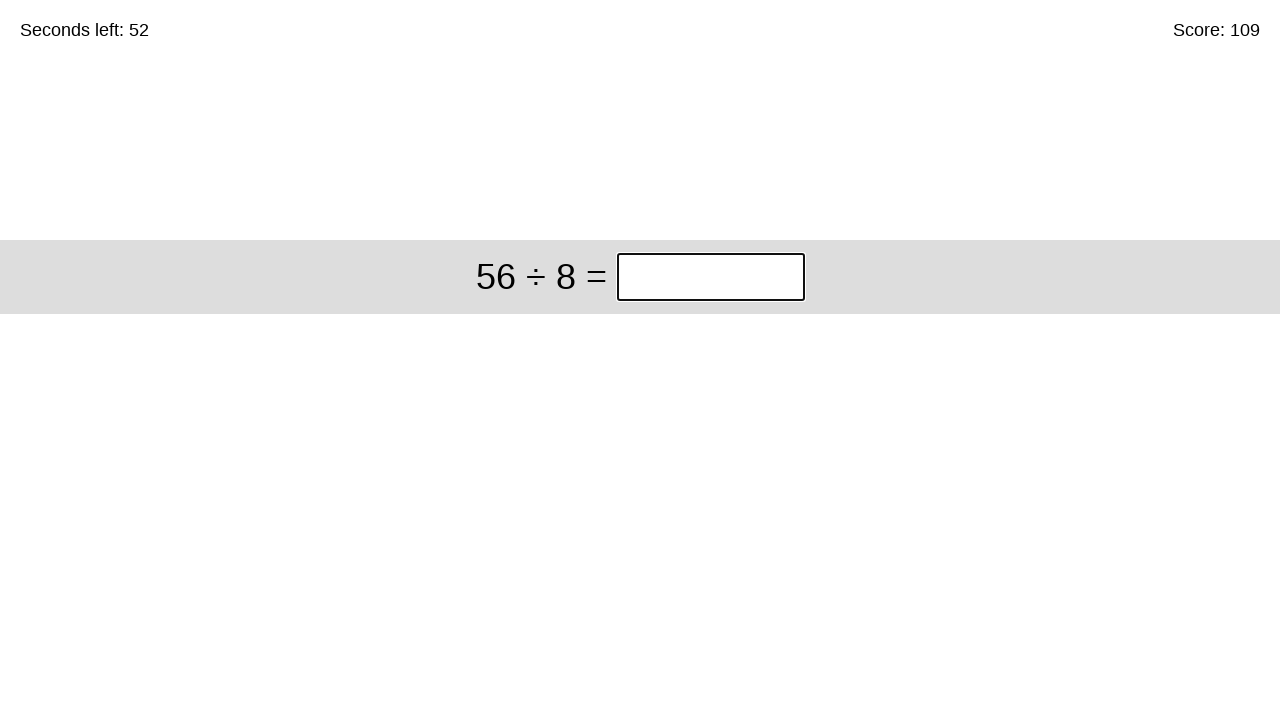

Filled answer field with 7 on //div[@class='start']//input[@class='answer']
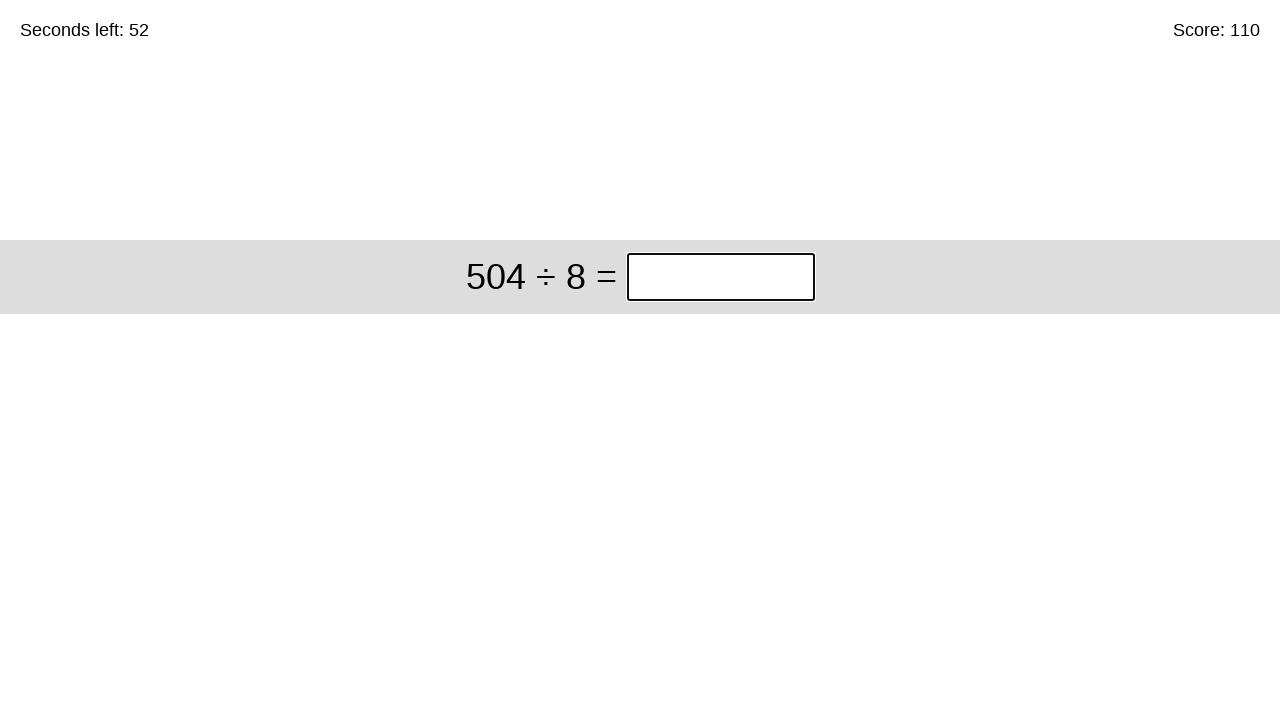

Pressed Enter to submit answer on //div[@class='start']//input[@class='answer']
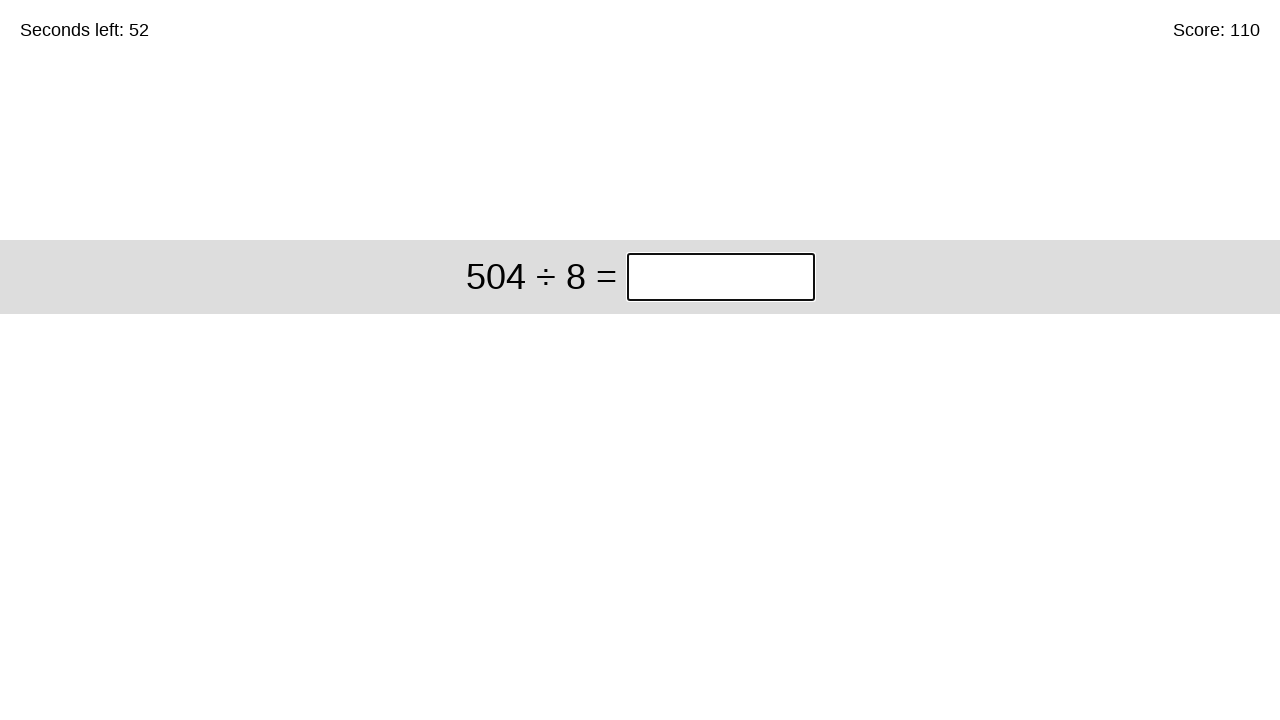

Retrieved timer text content
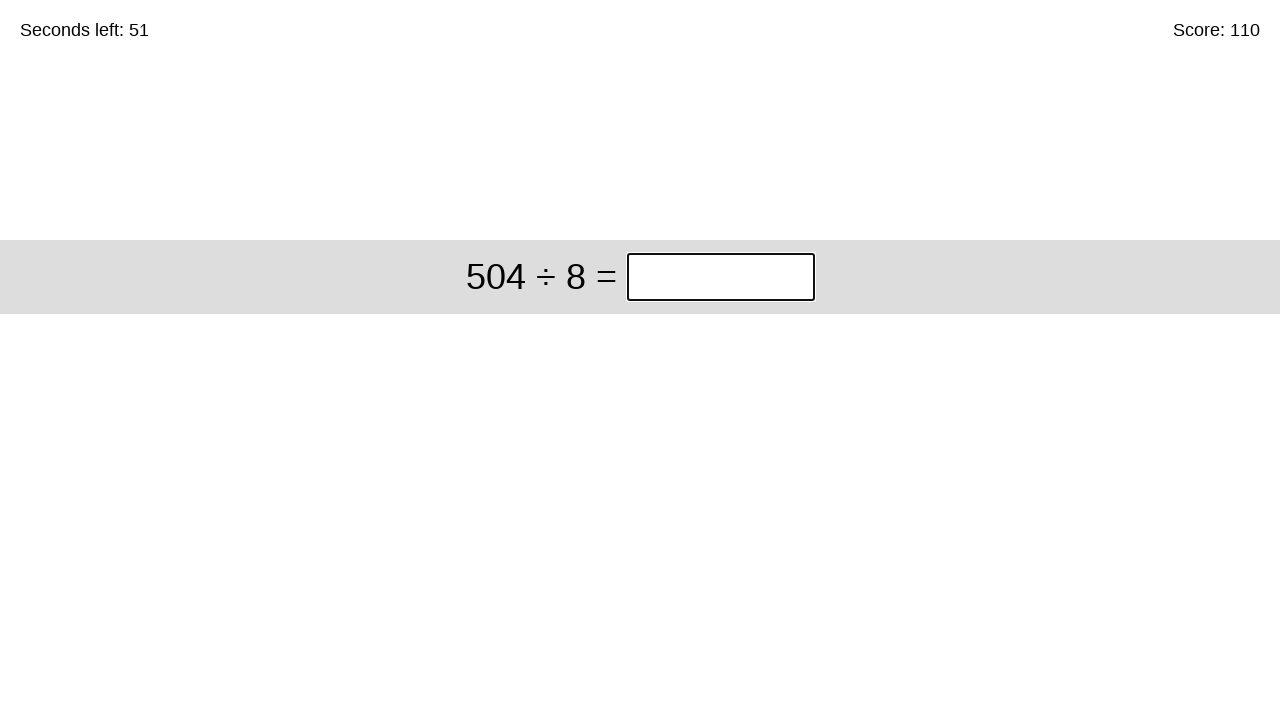

Retrieved math problem: 504 ÷ 8
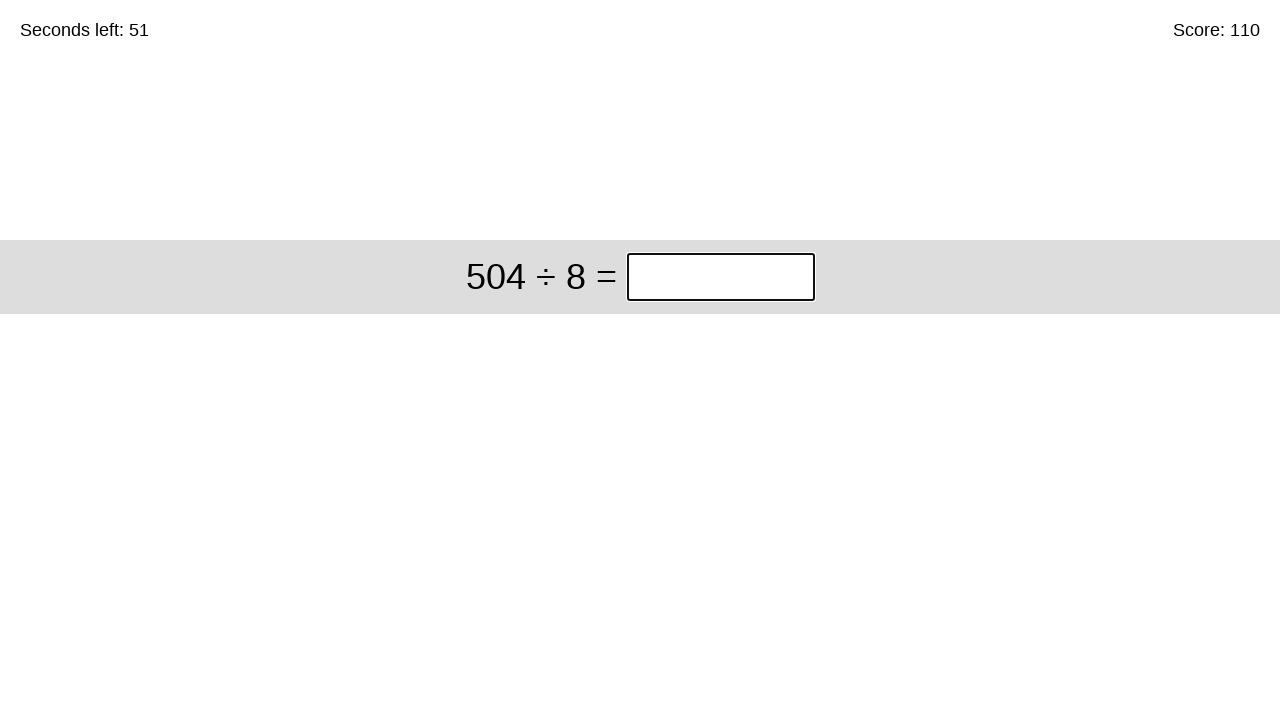

Calculated answer: 63
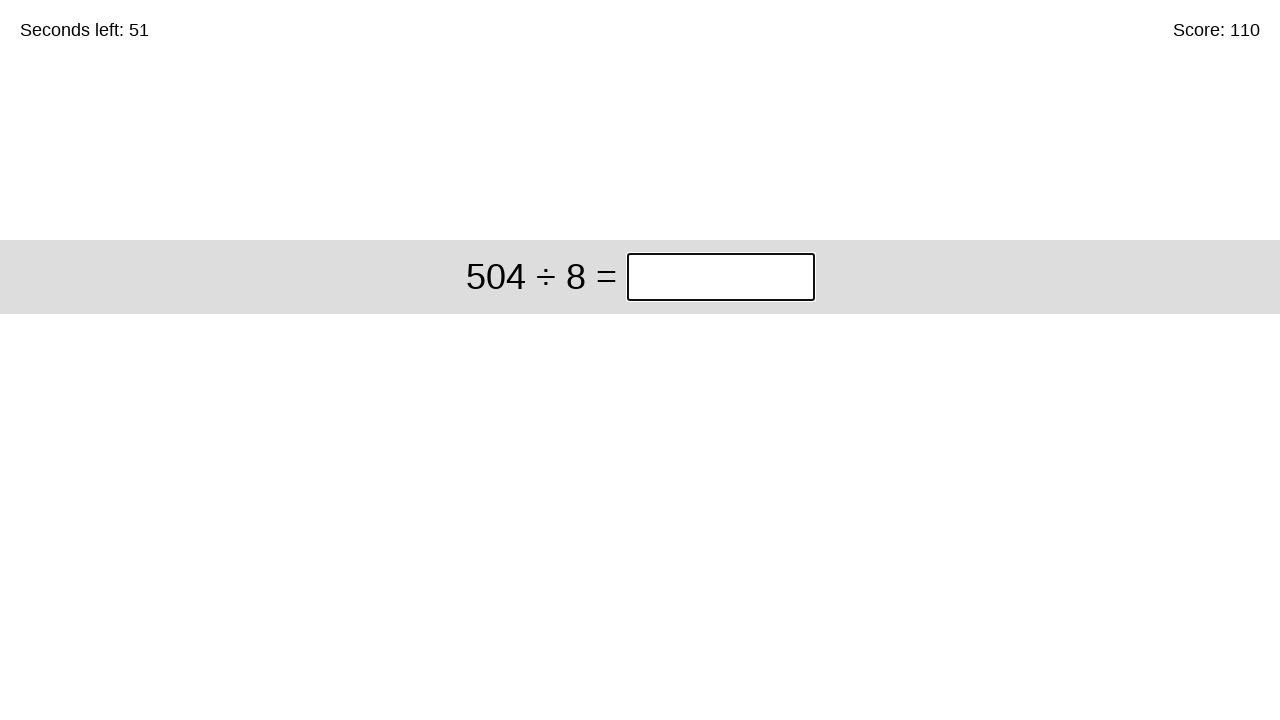

Filled answer field with 63 on //div[@class='start']//input[@class='answer']
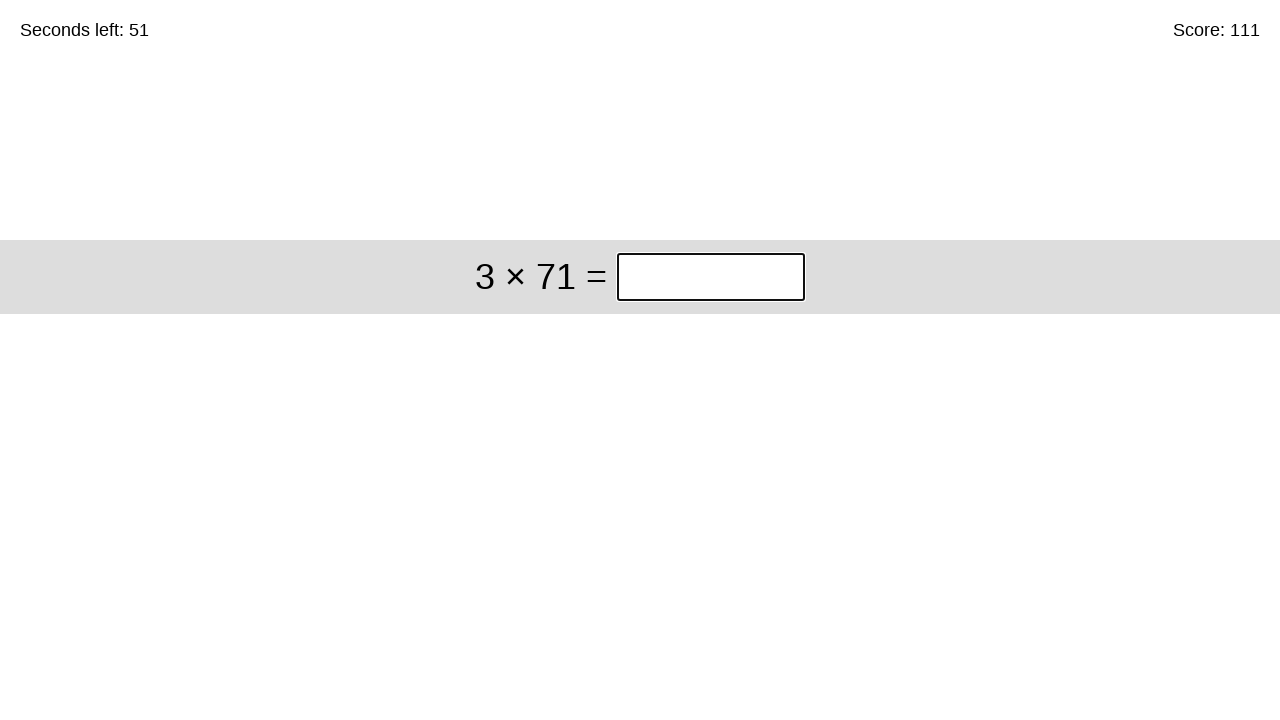

Pressed Enter to submit answer on //div[@class='start']//input[@class='answer']
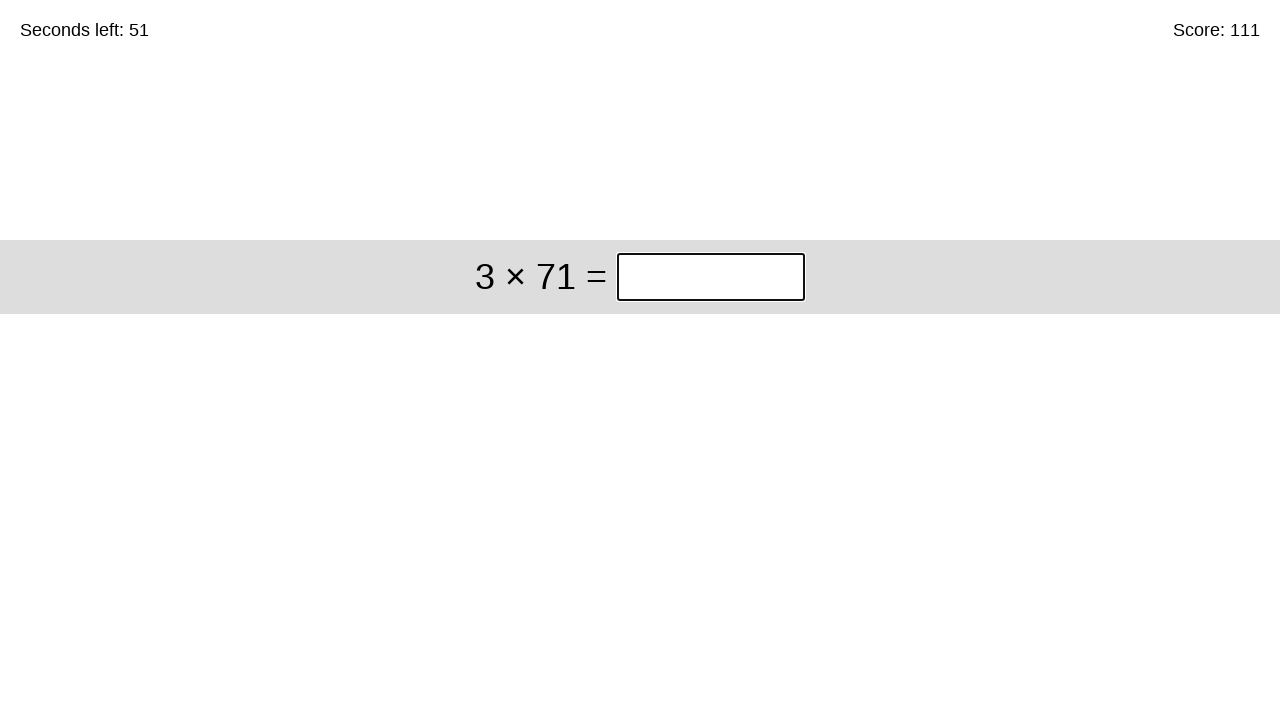

Retrieved timer text content
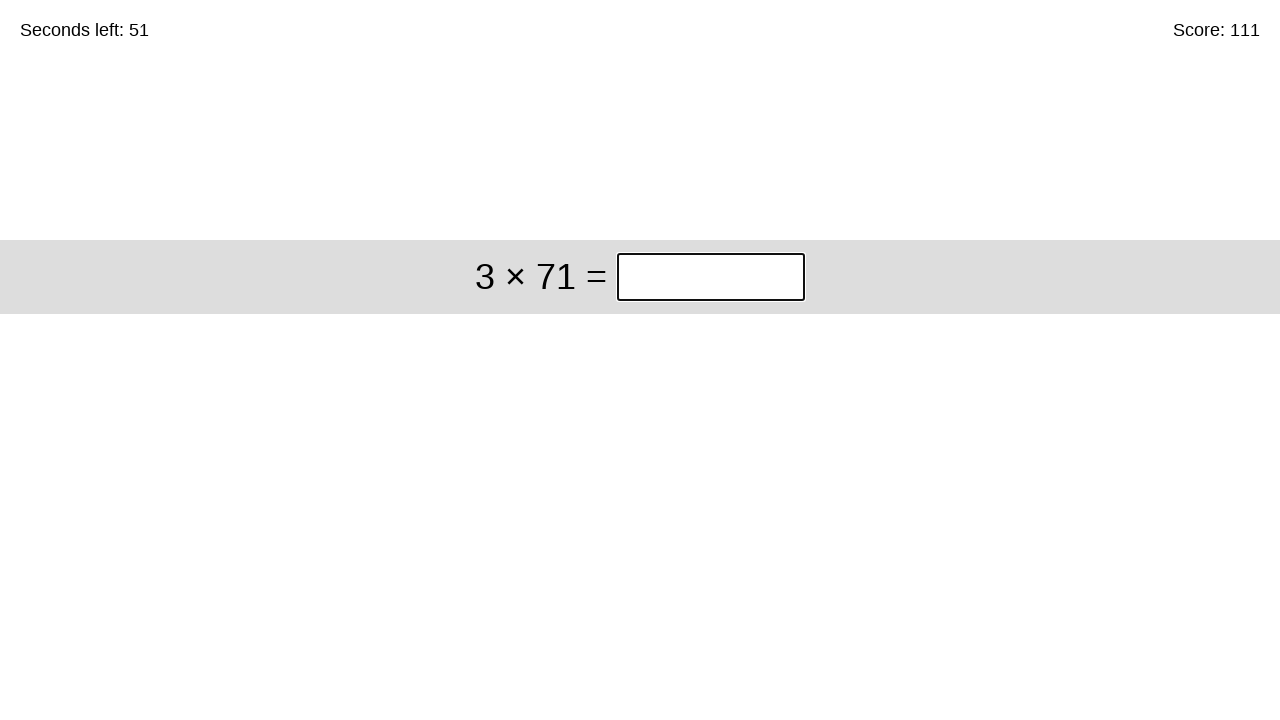

Retrieved math problem: 3 × 71
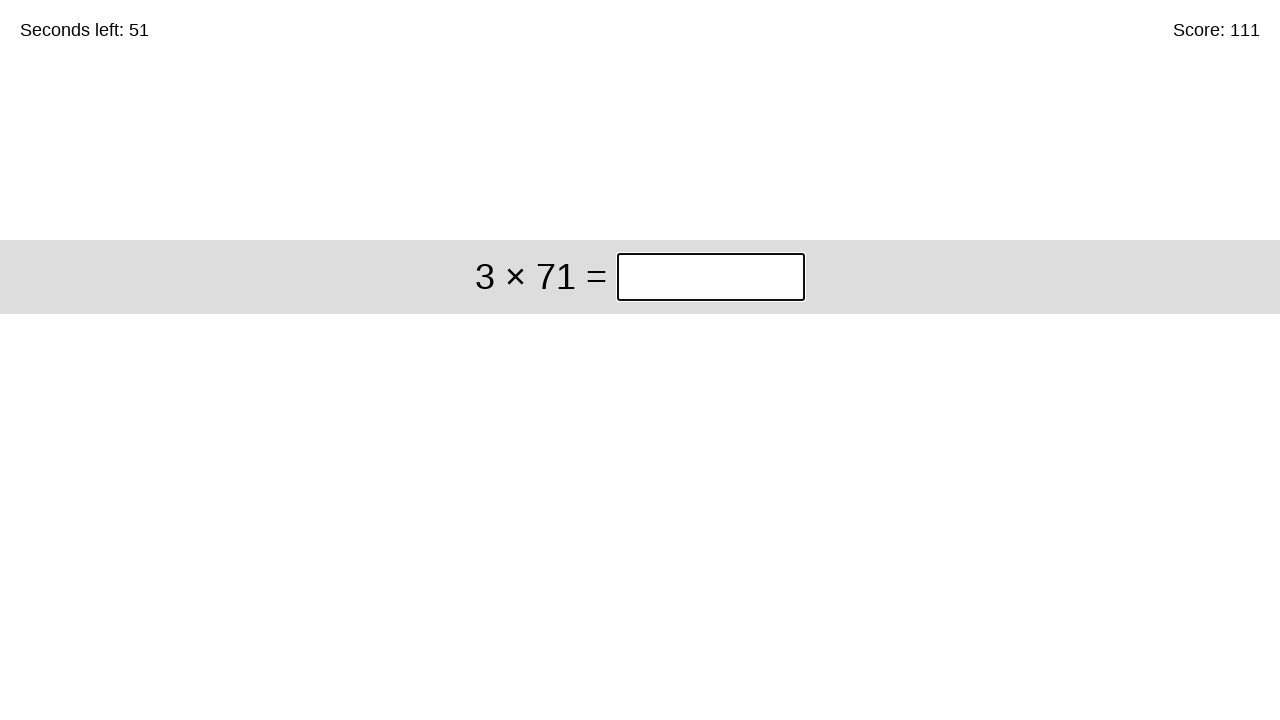

Calculated answer: 213
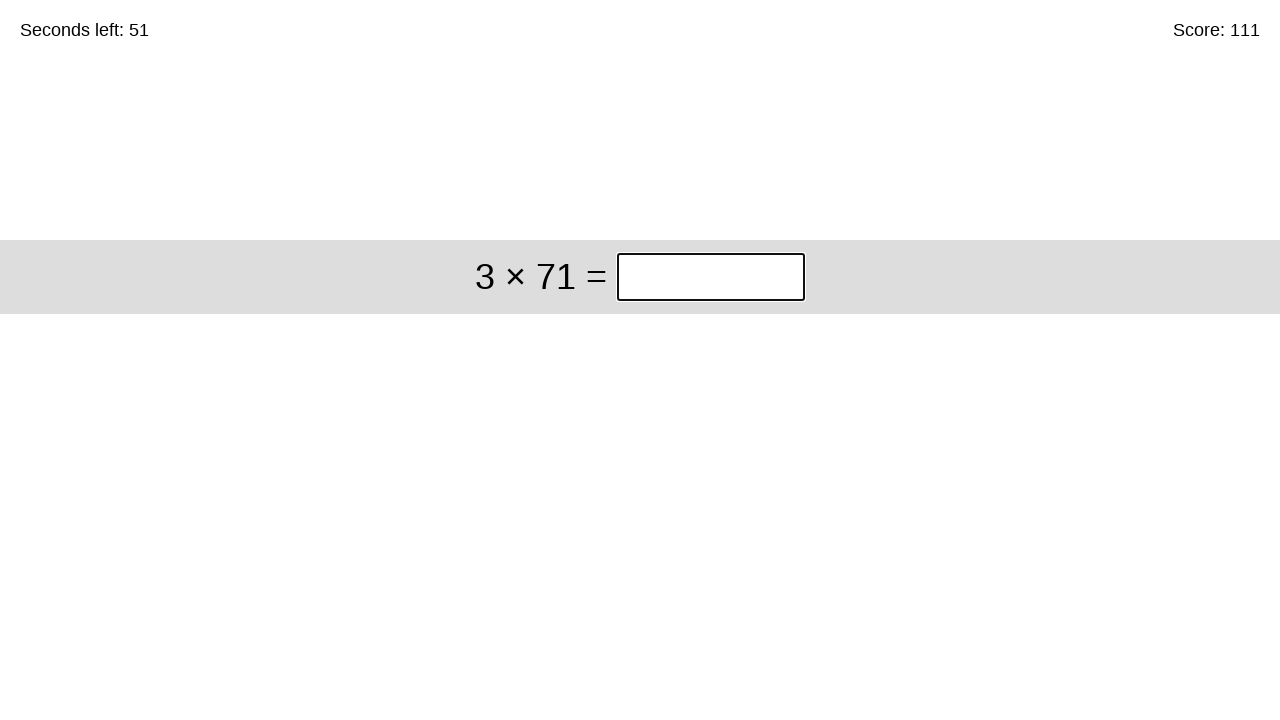

Filled answer field with 213 on //div[@class='start']//input[@class='answer']
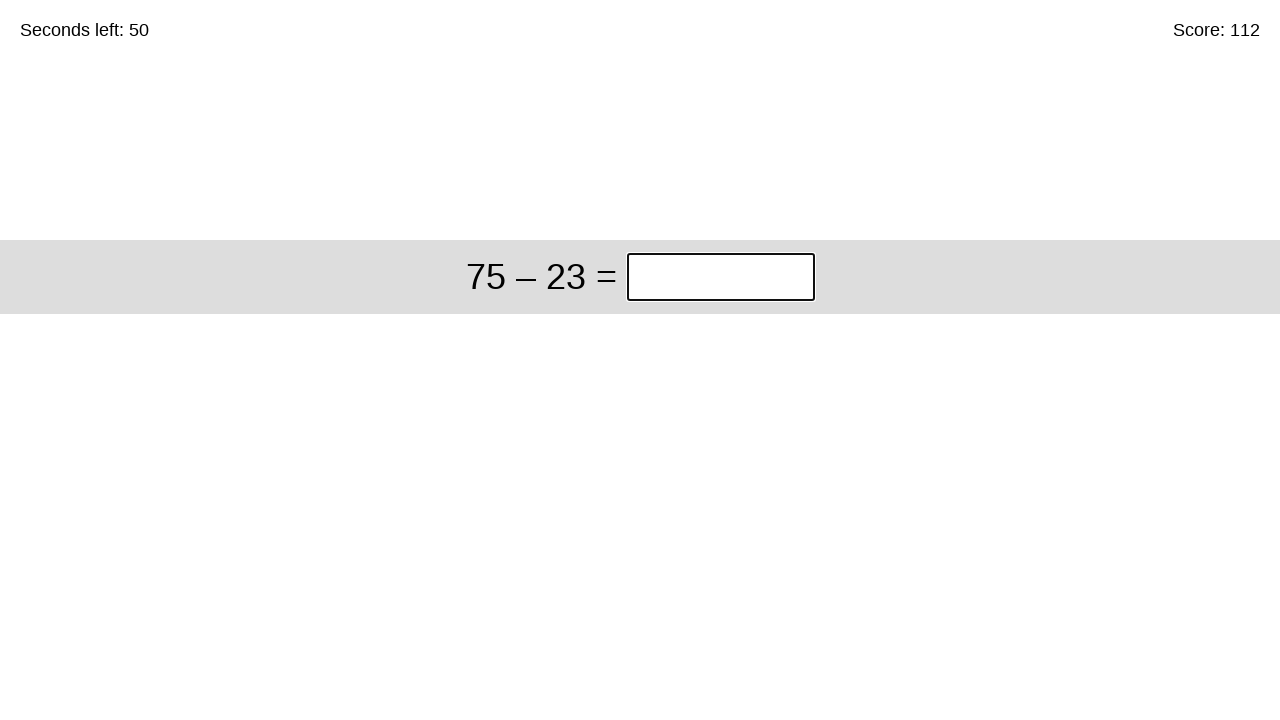

Pressed Enter to submit answer on //div[@class='start']//input[@class='answer']
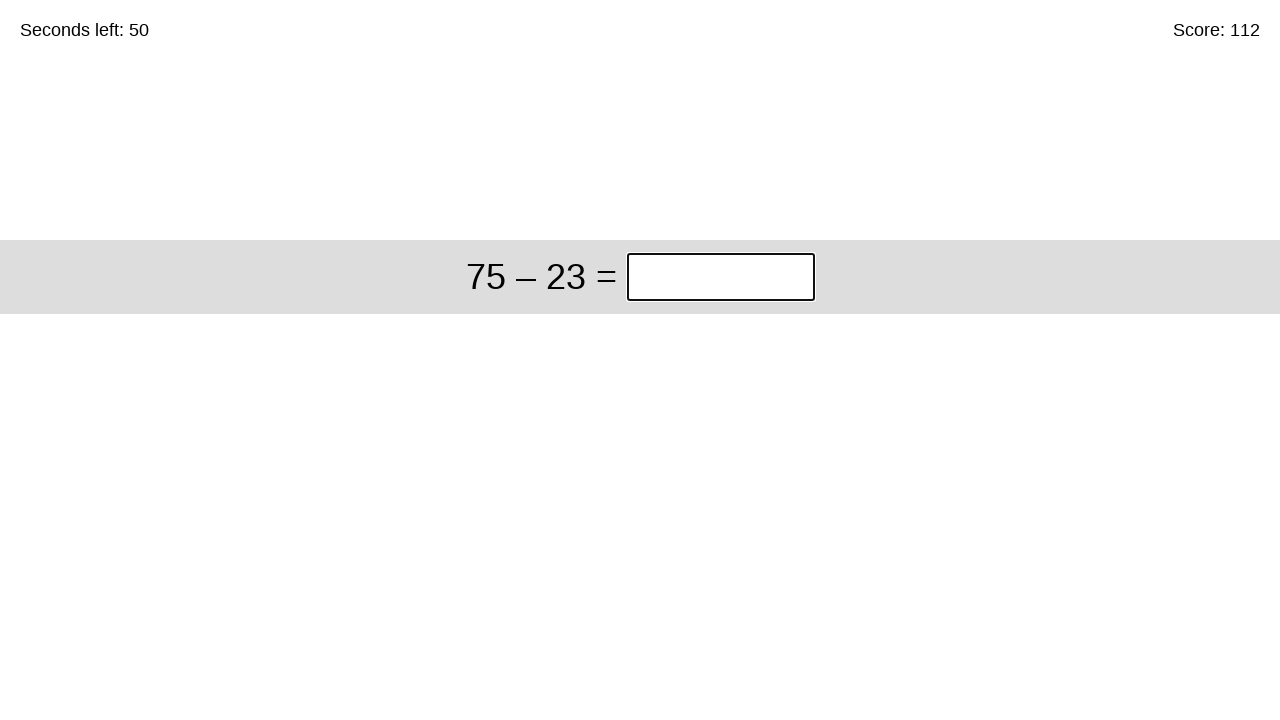

Retrieved timer text content
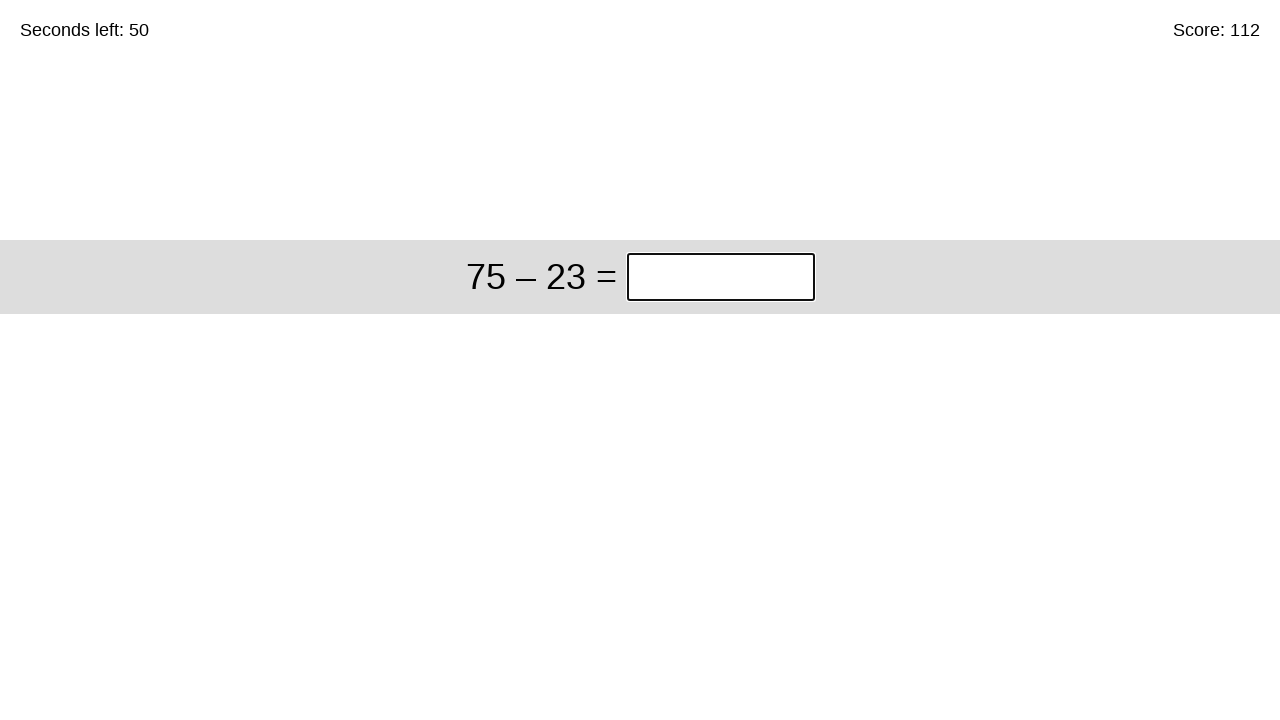

Retrieved math problem: 75 – 23
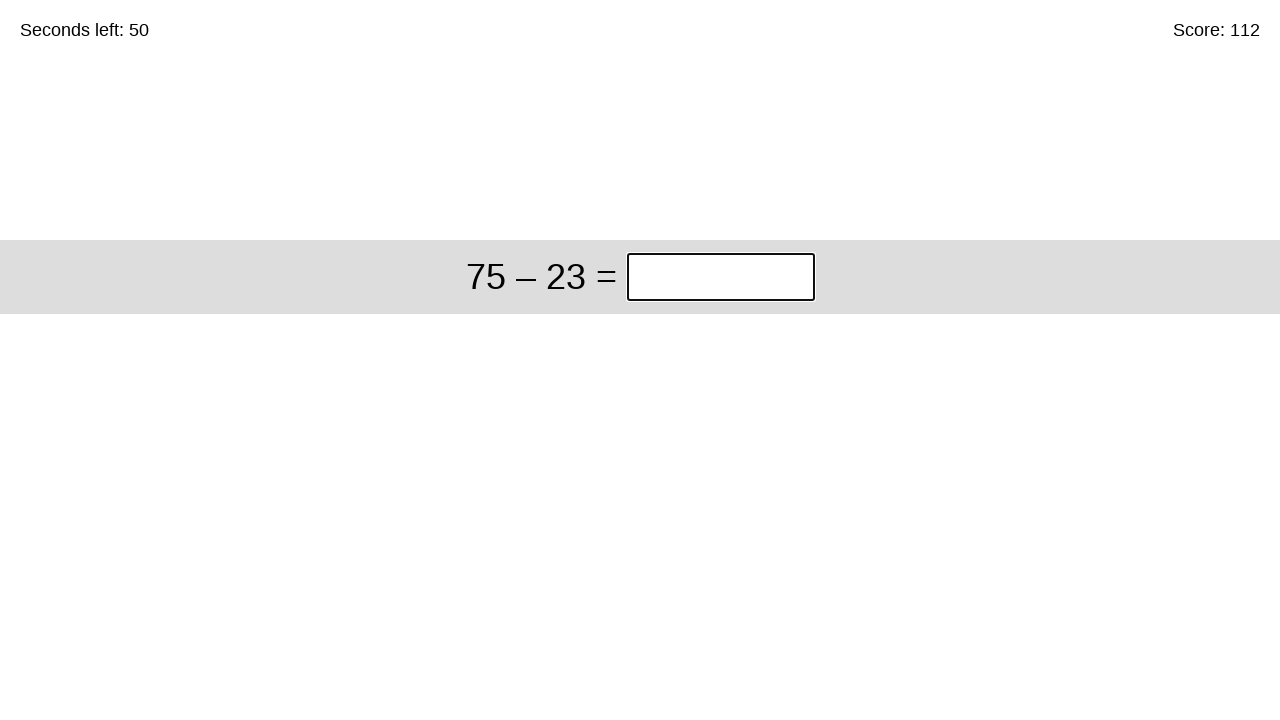

Calculated answer: 52
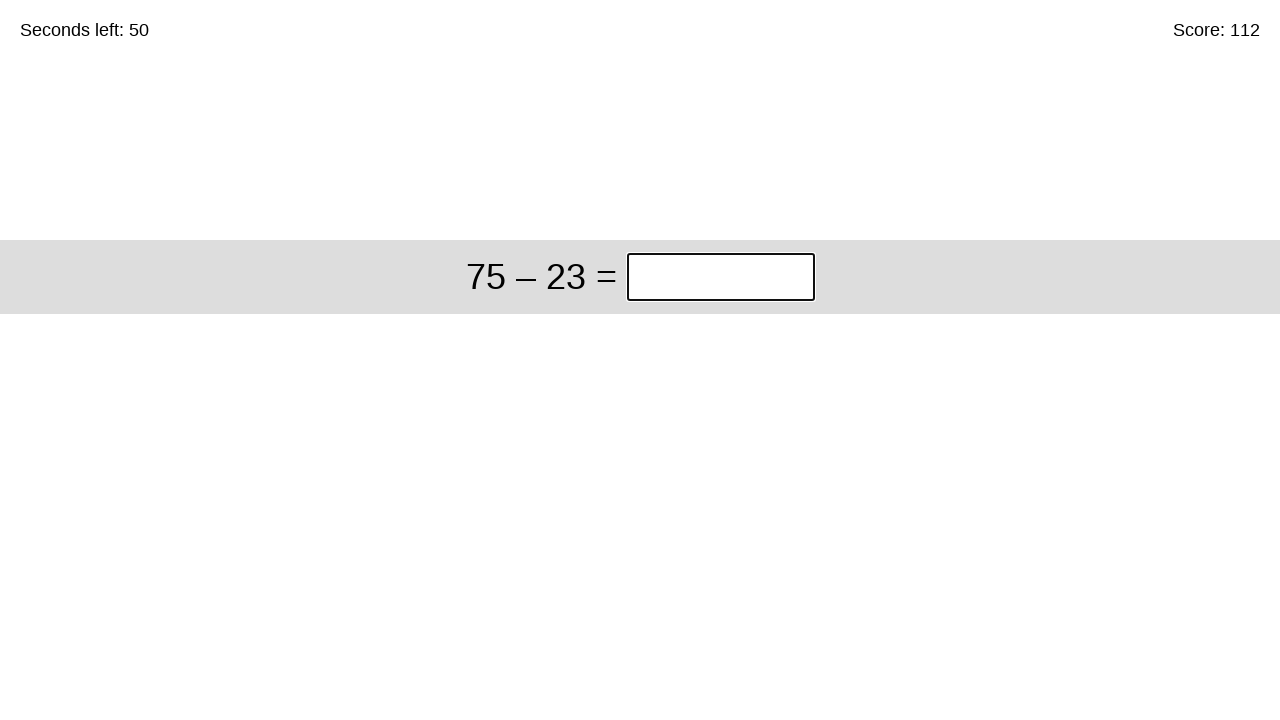

Filled answer field with 52 on //div[@class='start']//input[@class='answer']
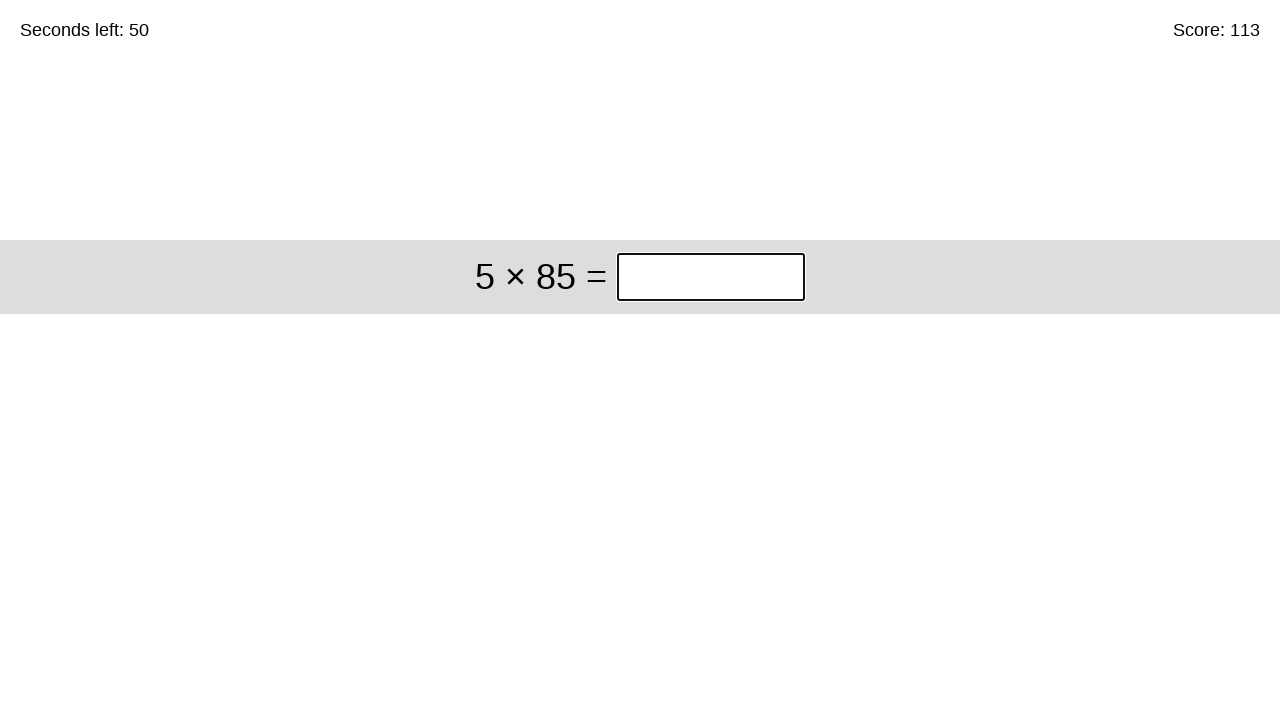

Pressed Enter to submit answer on //div[@class='start']//input[@class='answer']
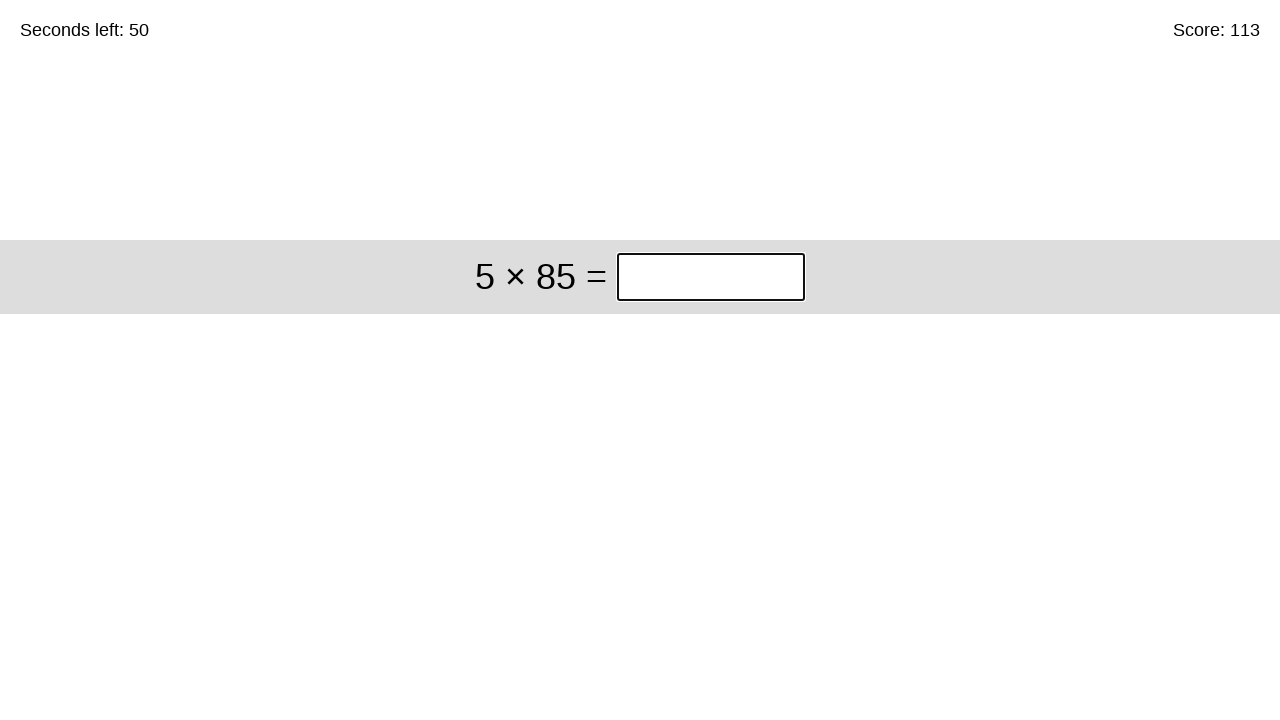

Retrieved timer text content
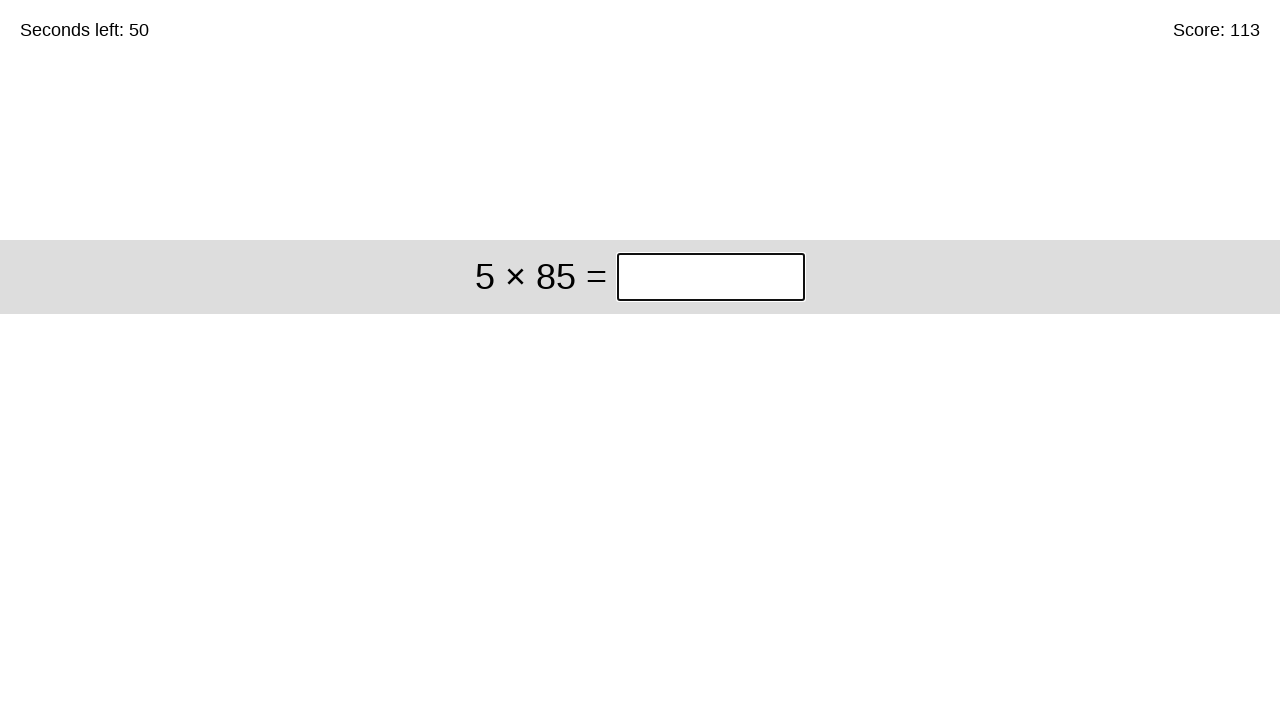

Retrieved math problem: 5 × 85
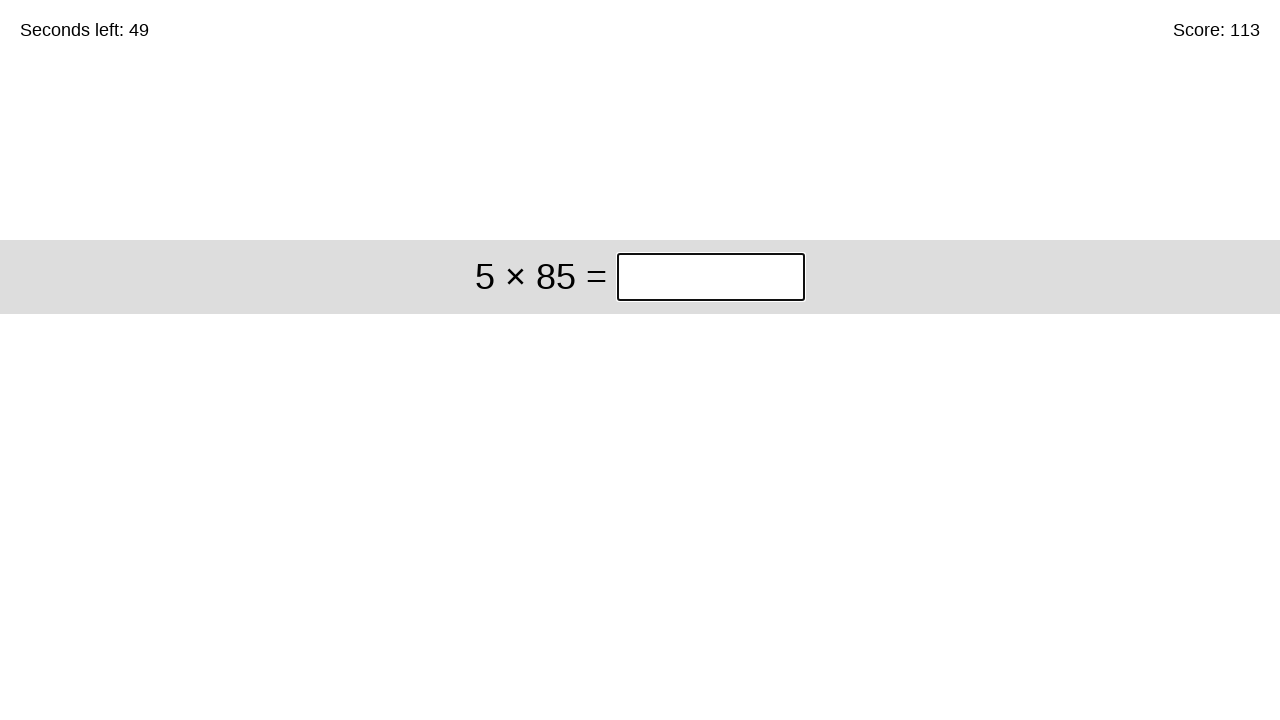

Calculated answer: 425
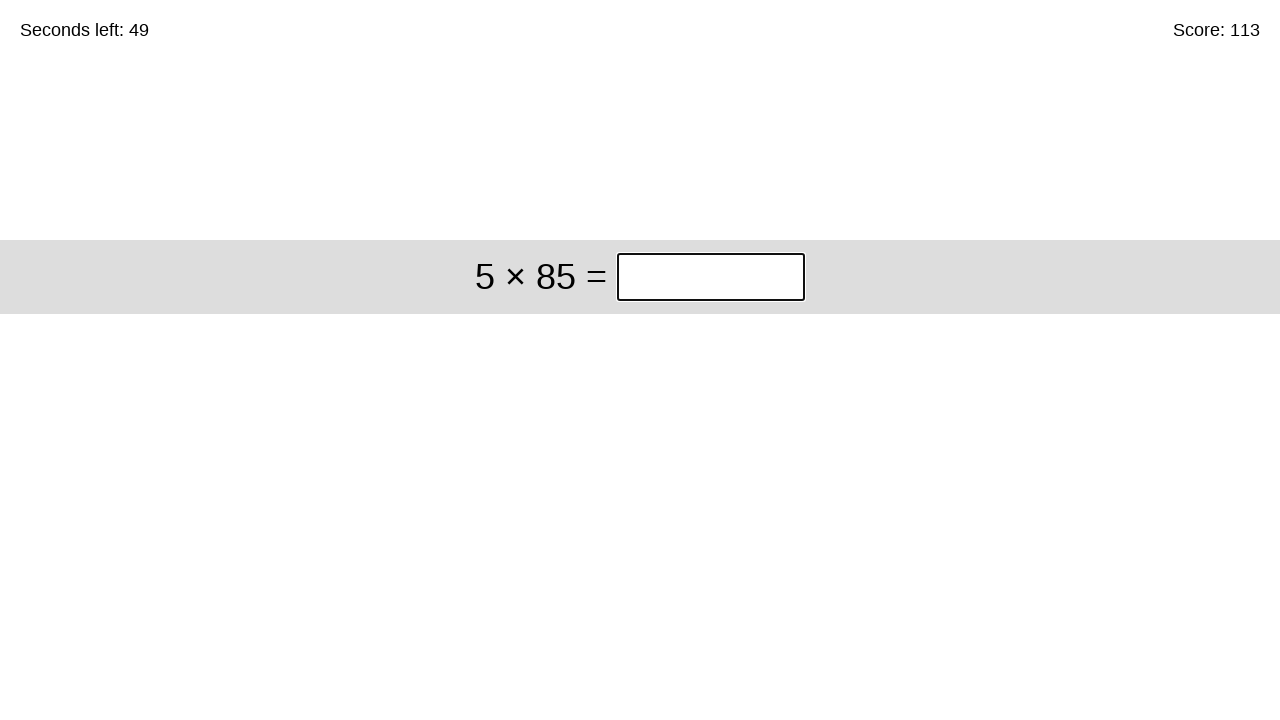

Filled answer field with 425 on //div[@class='start']//input[@class='answer']
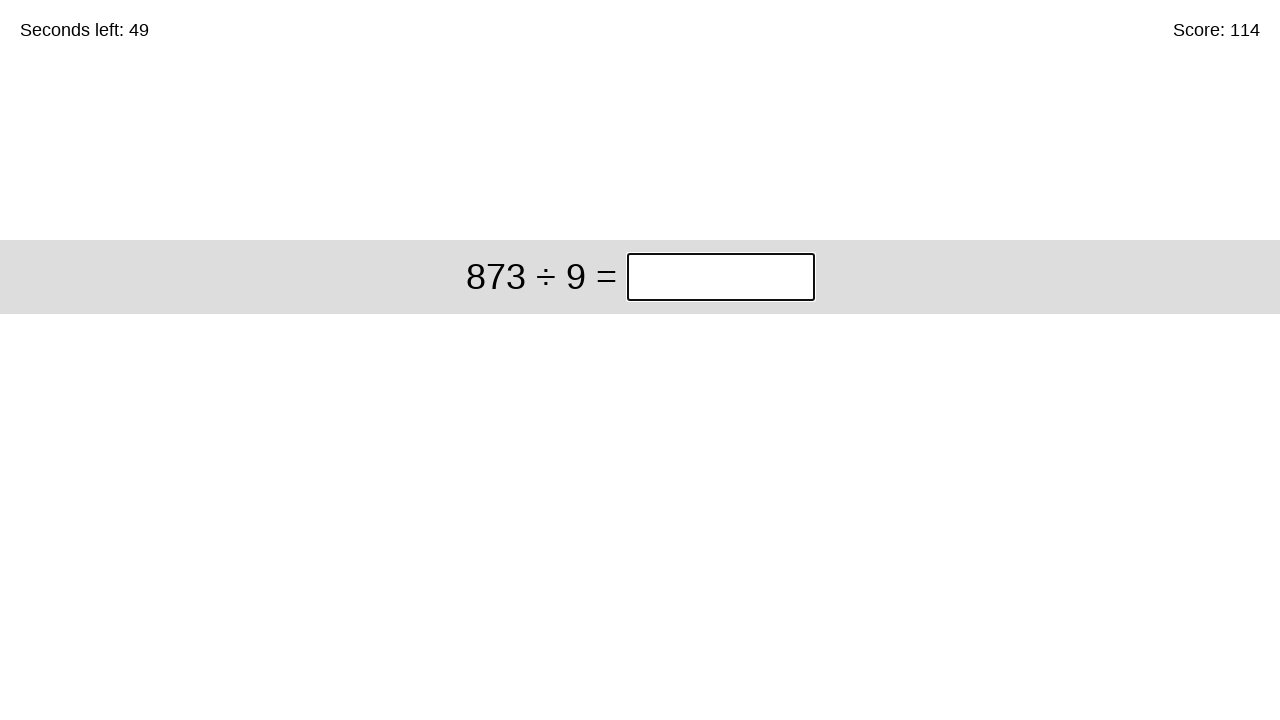

Pressed Enter to submit answer on //div[@class='start']//input[@class='answer']
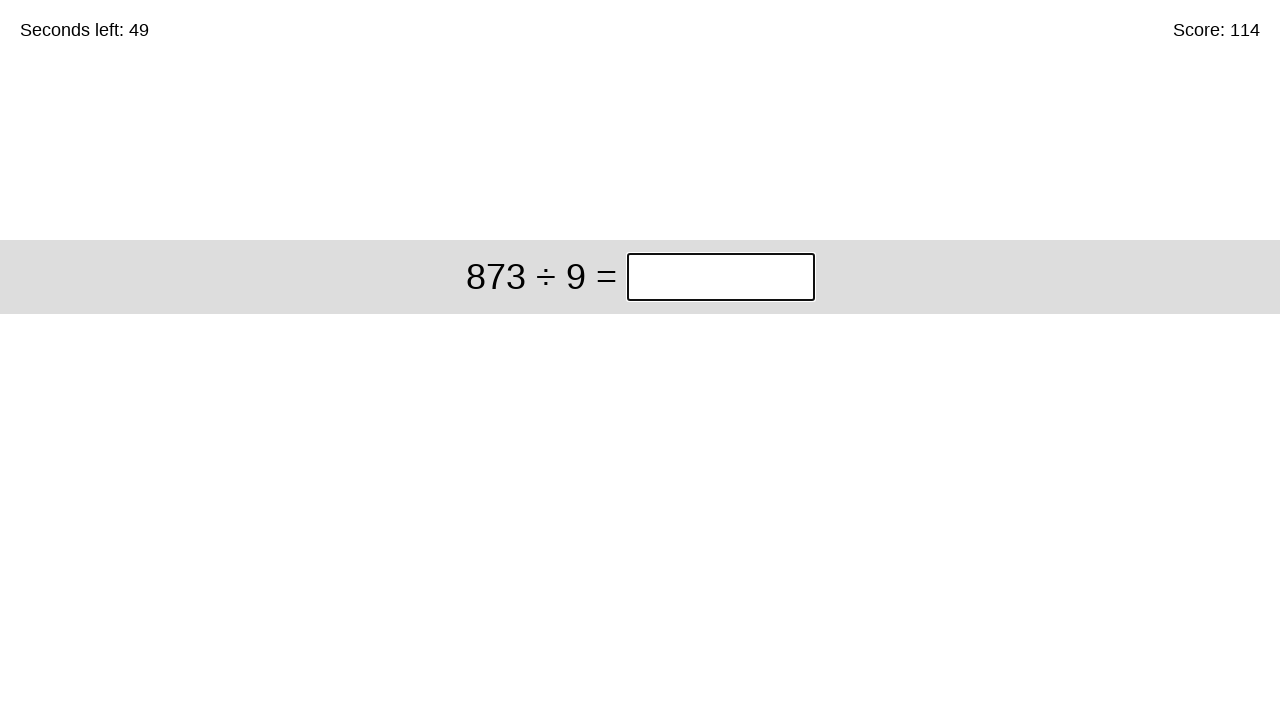

Retrieved timer text content
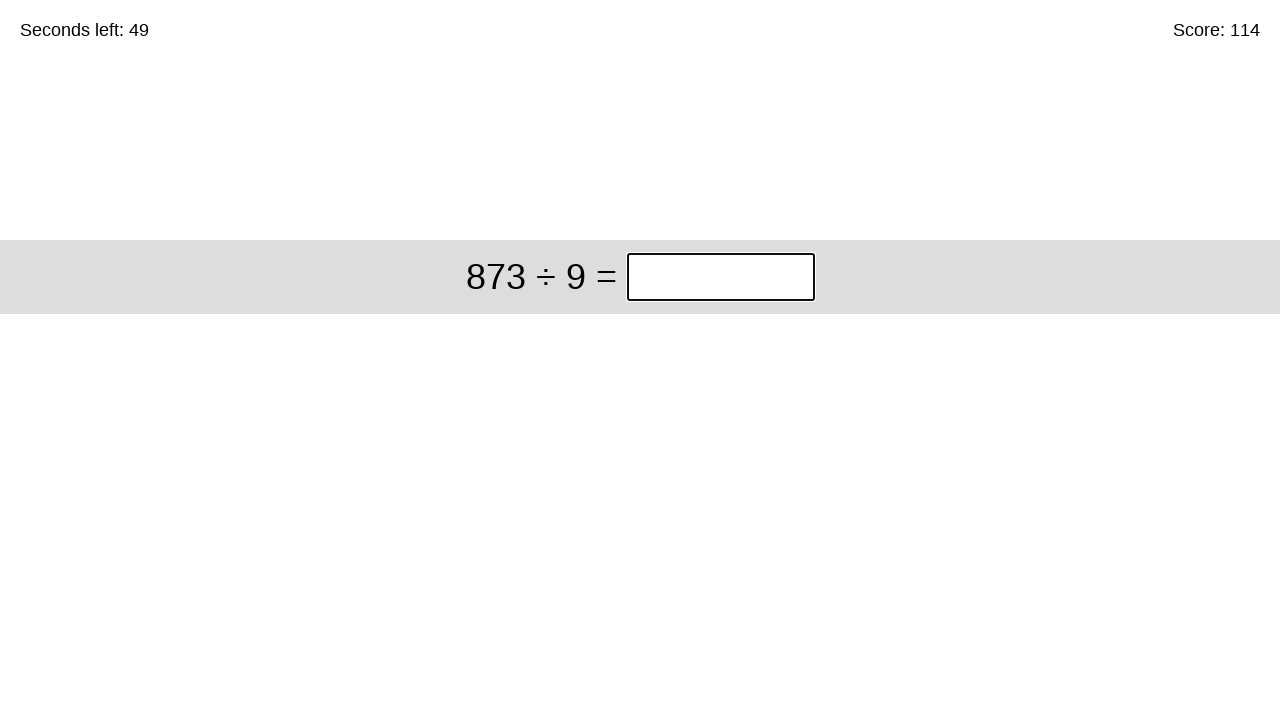

Retrieved math problem: 873 ÷ 9
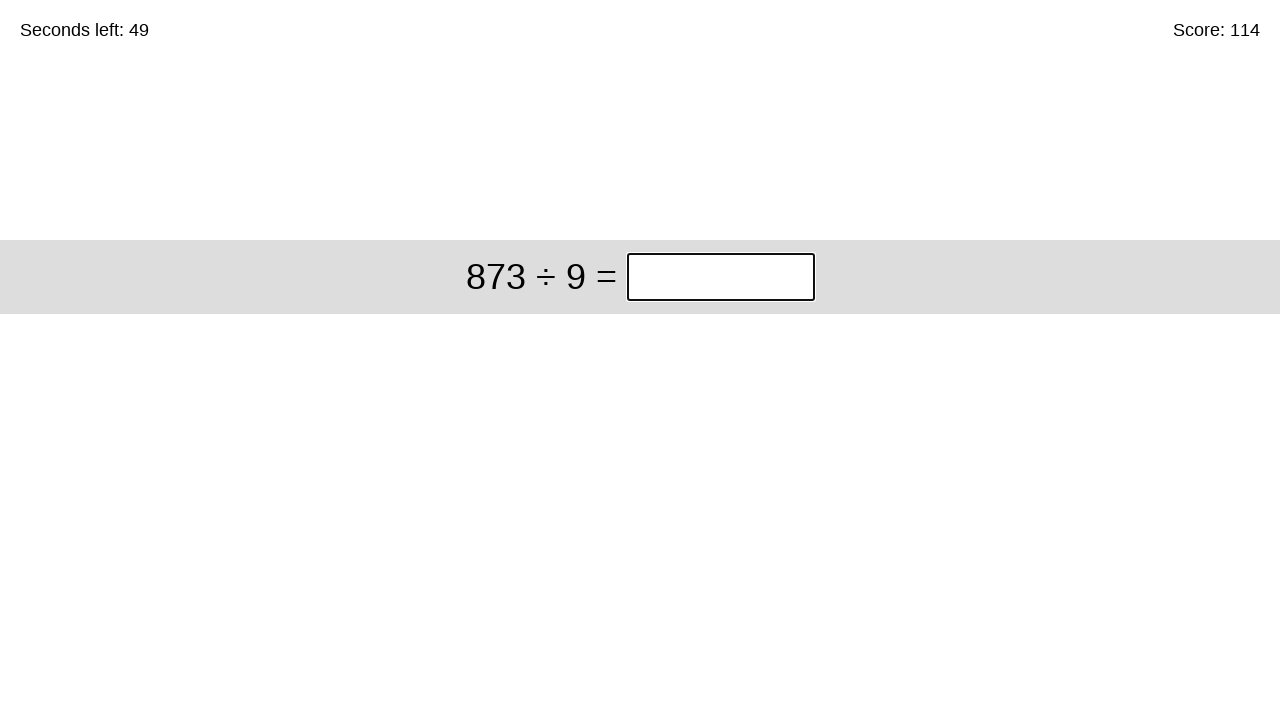

Calculated answer: 97
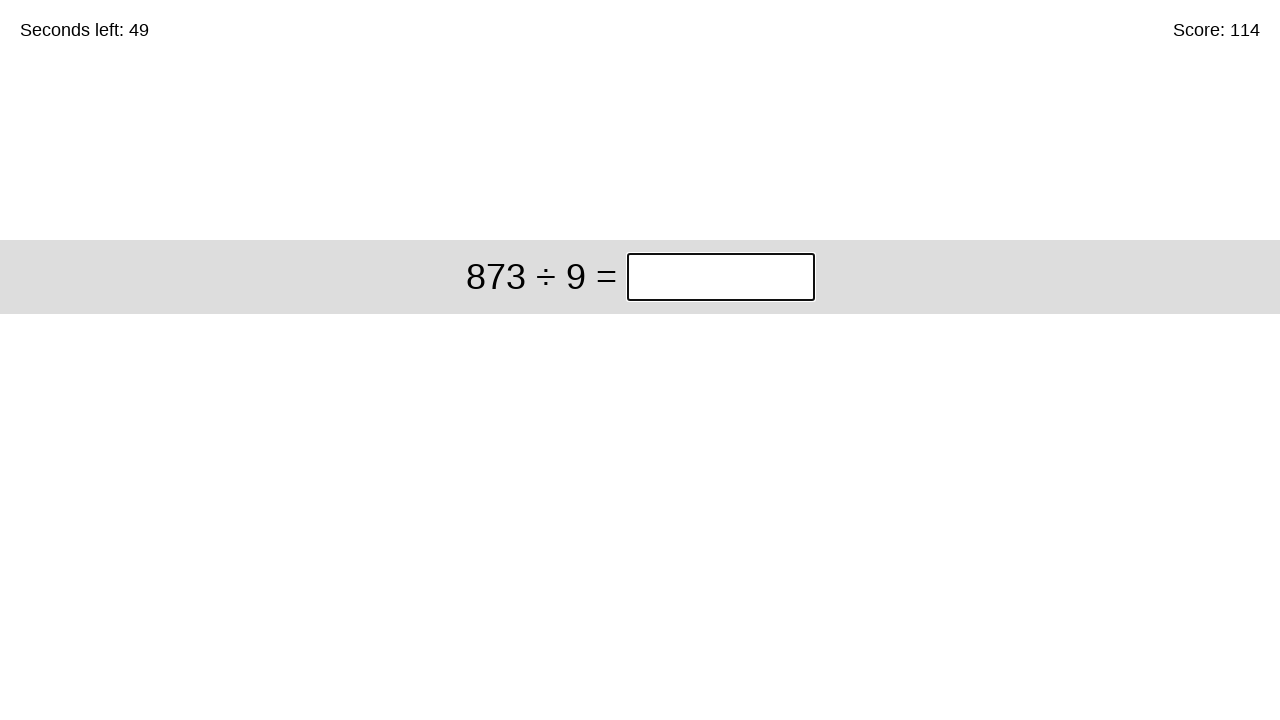

Filled answer field with 97 on //div[@class='start']//input[@class='answer']
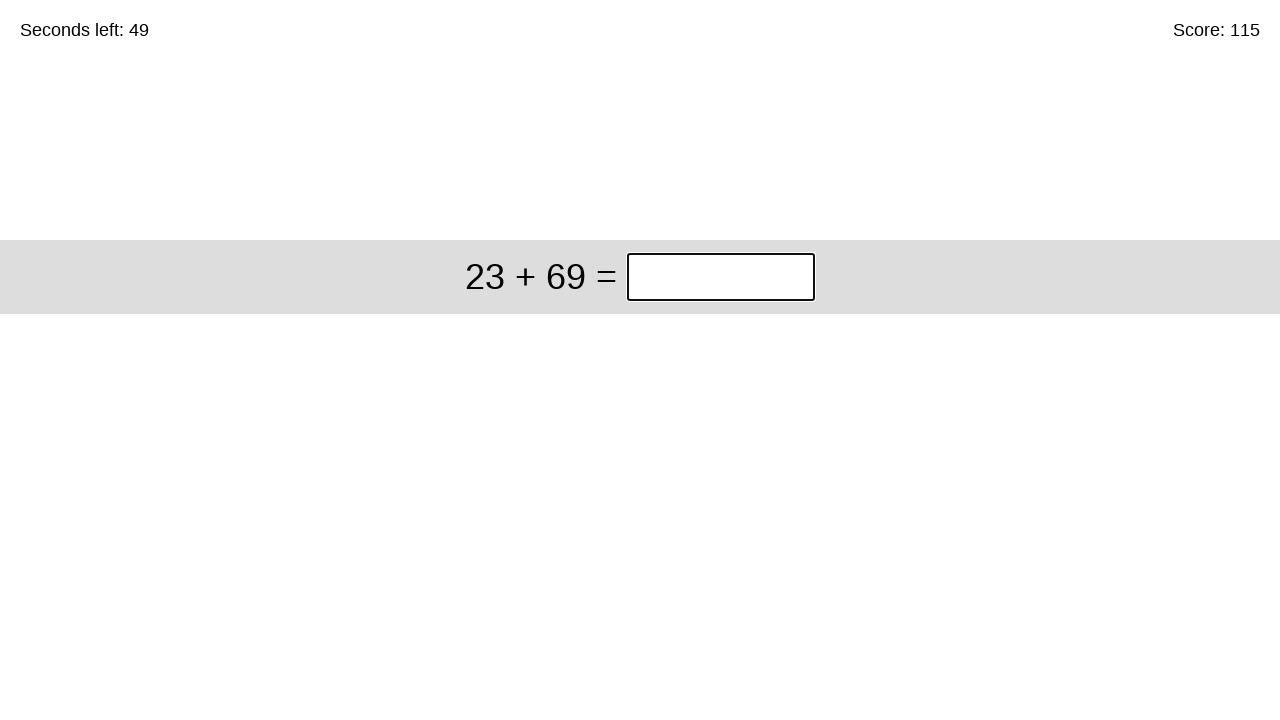

Pressed Enter to submit answer on //div[@class='start']//input[@class='answer']
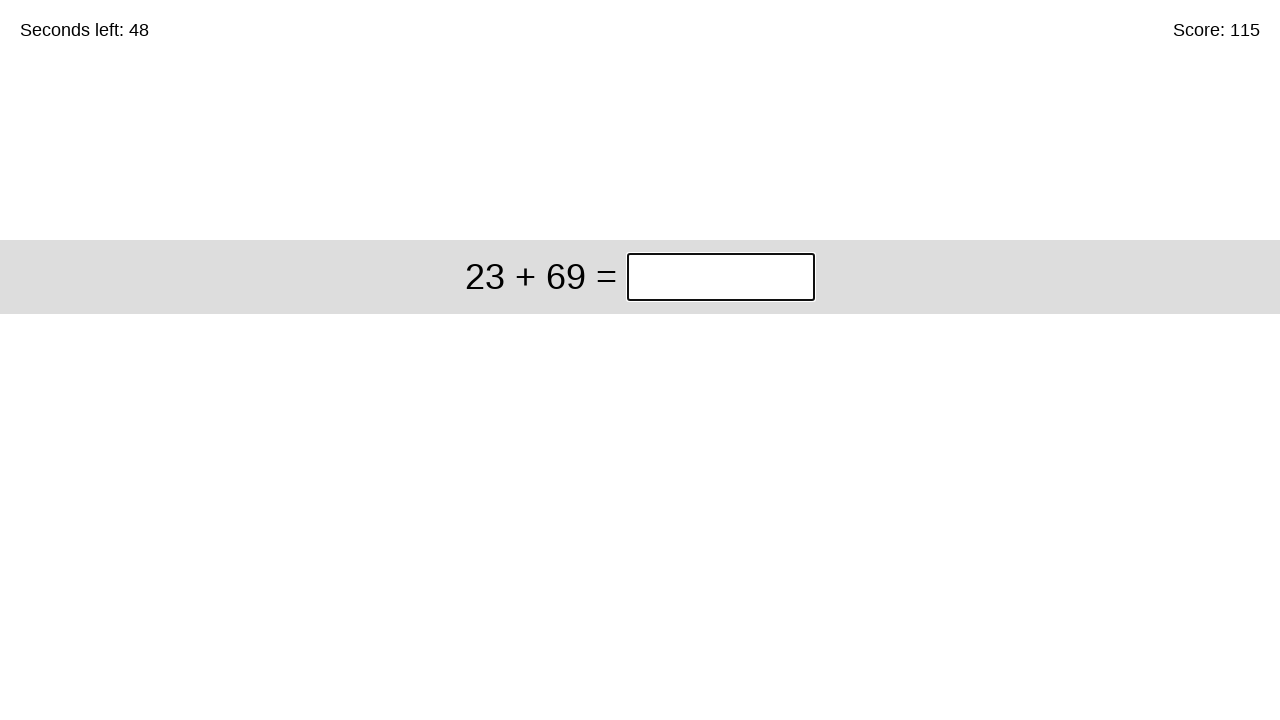

Retrieved timer text content
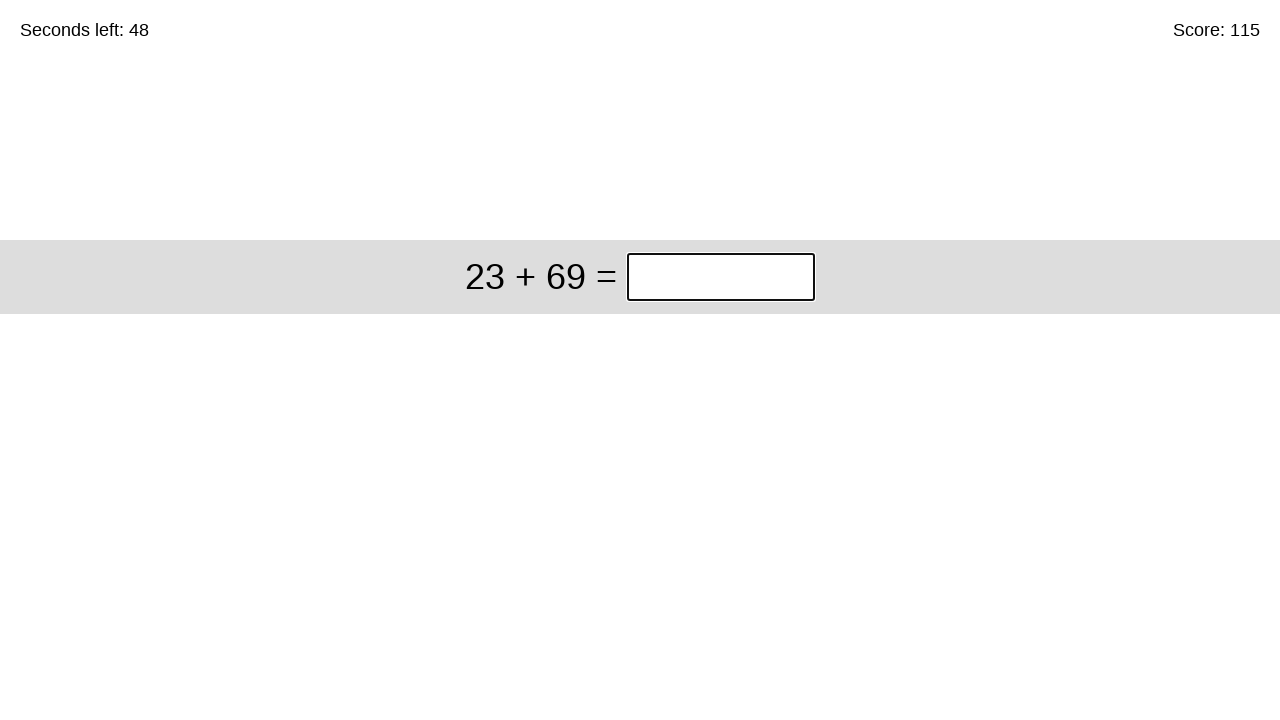

Retrieved math problem: 23 + 69
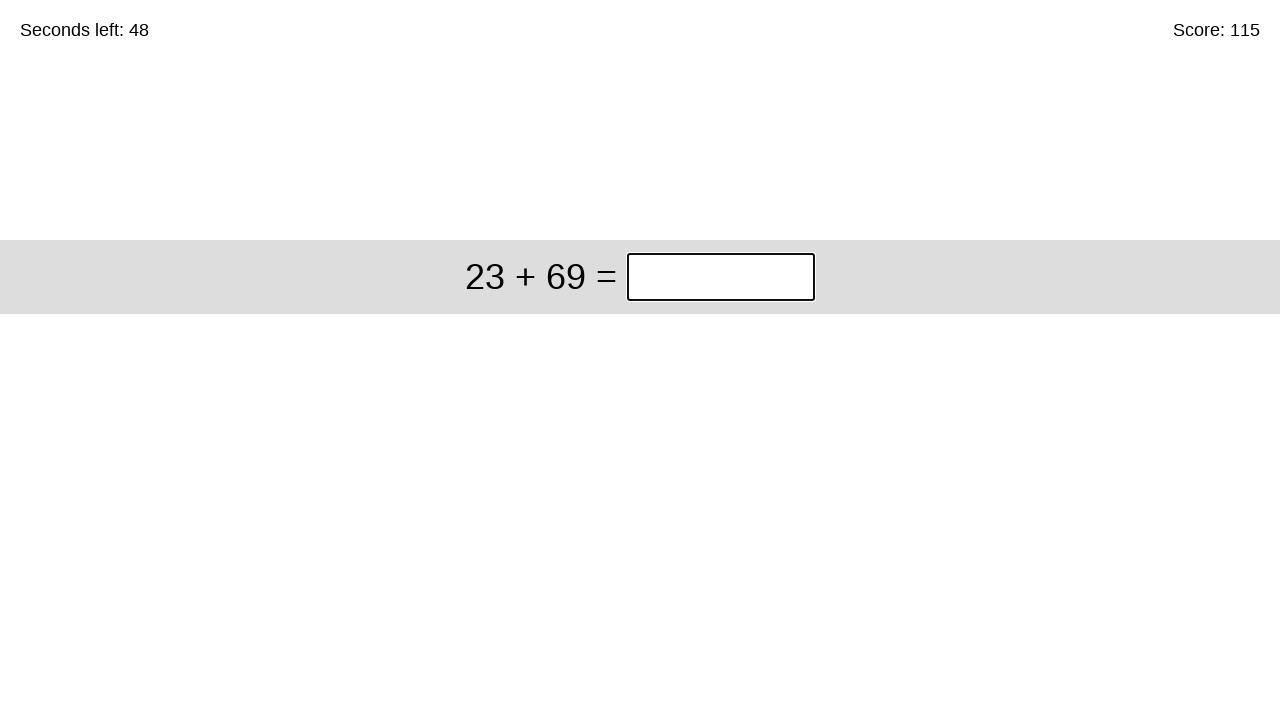

Calculated answer: 92
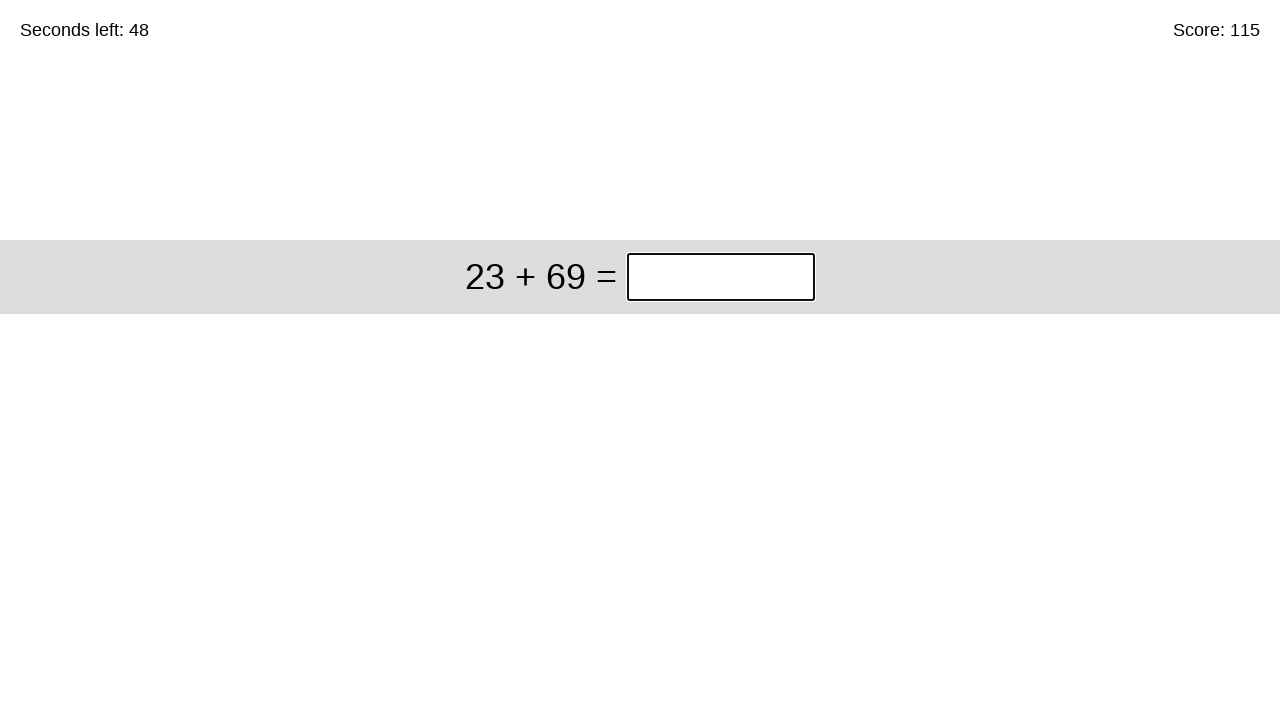

Filled answer field with 92 on //div[@class='start']//input[@class='answer']
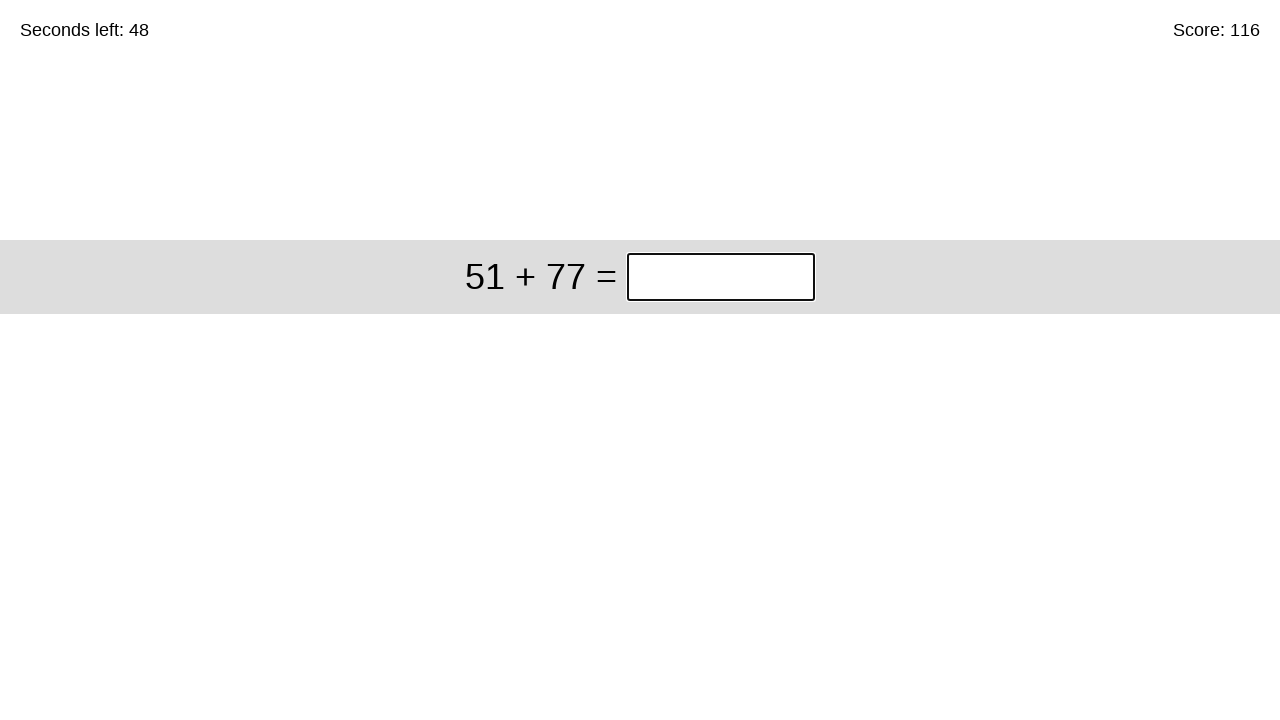

Pressed Enter to submit answer on //div[@class='start']//input[@class='answer']
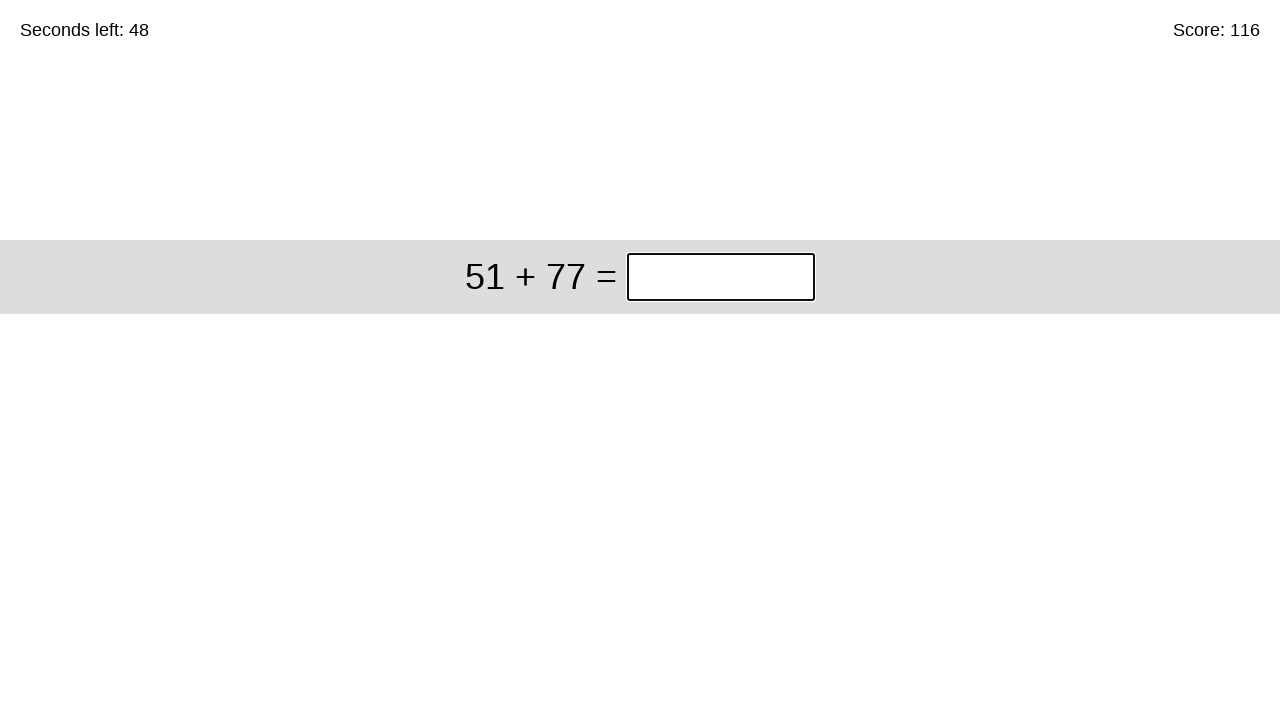

Retrieved timer text content
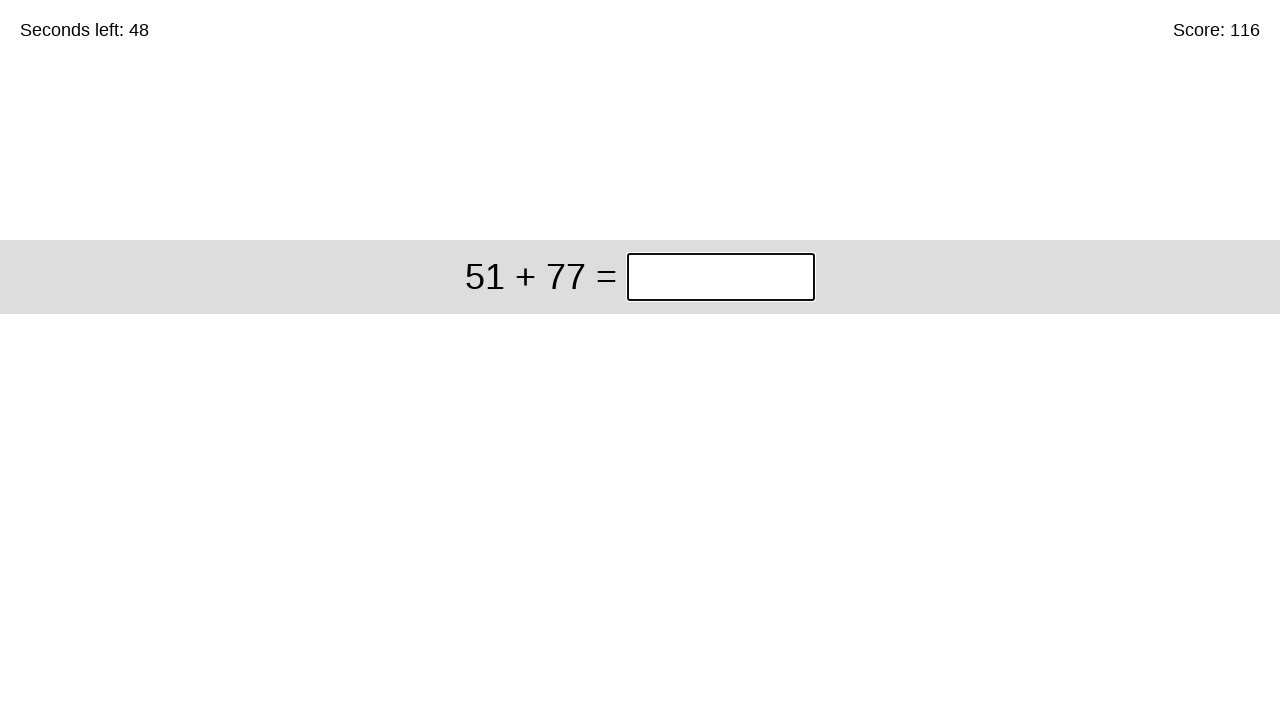

Retrieved math problem: 51 + 77
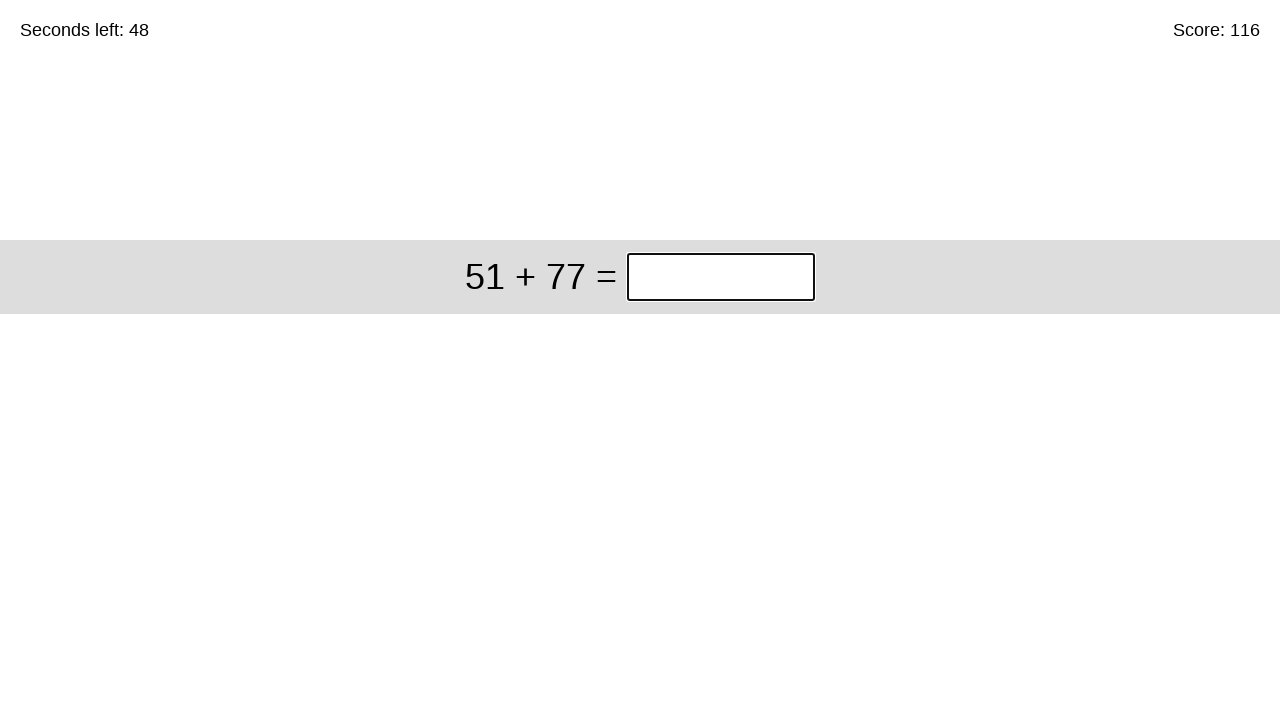

Calculated answer: 128
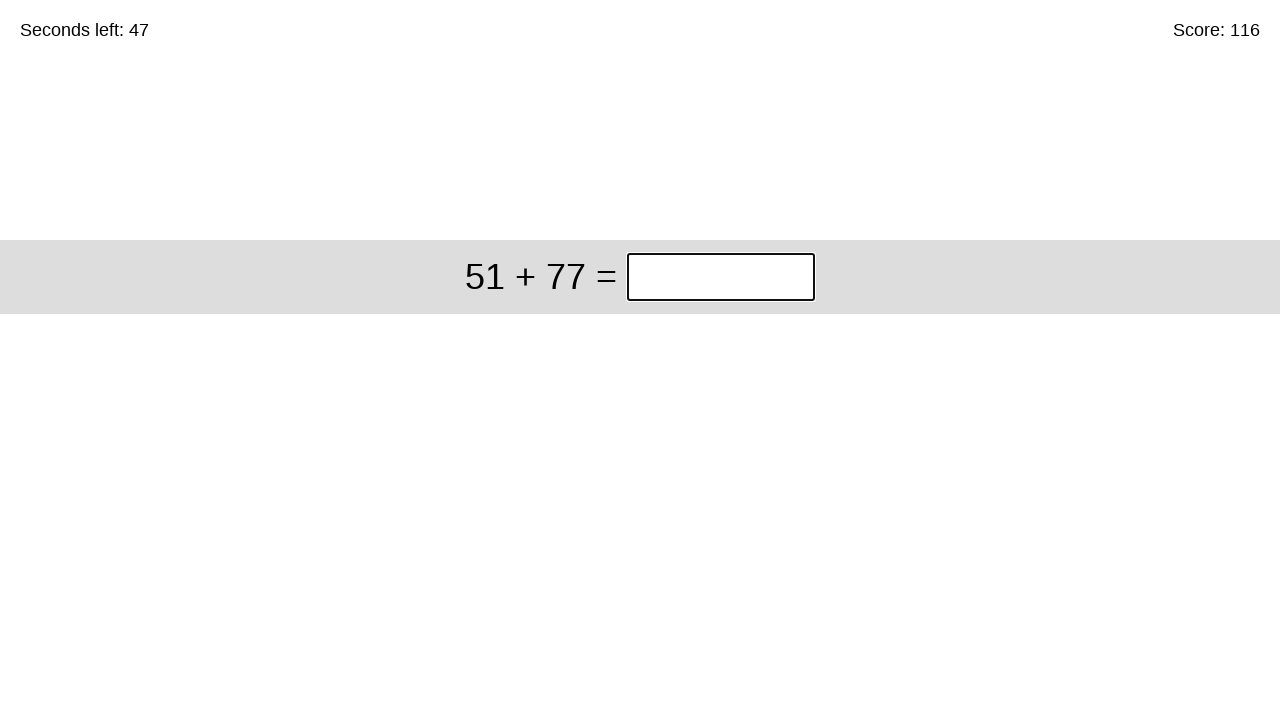

Filled answer field with 128 on //div[@class='start']//input[@class='answer']
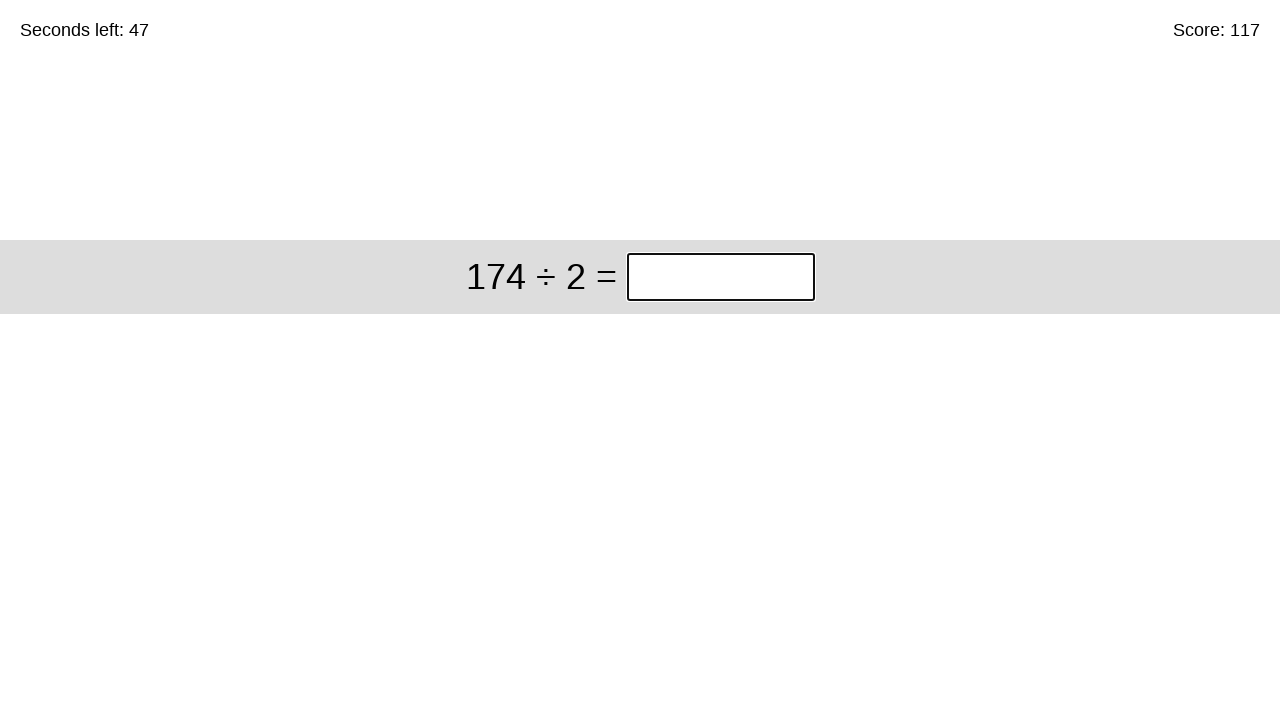

Pressed Enter to submit answer on //div[@class='start']//input[@class='answer']
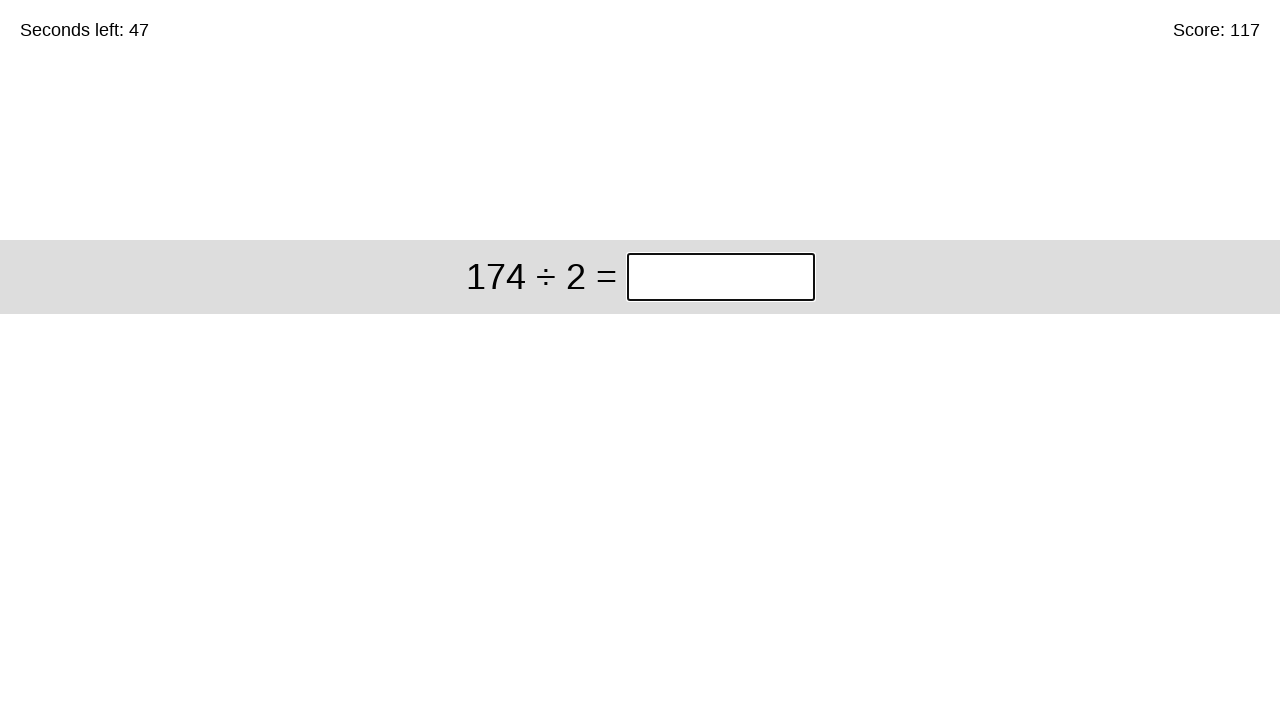

Retrieved timer text content
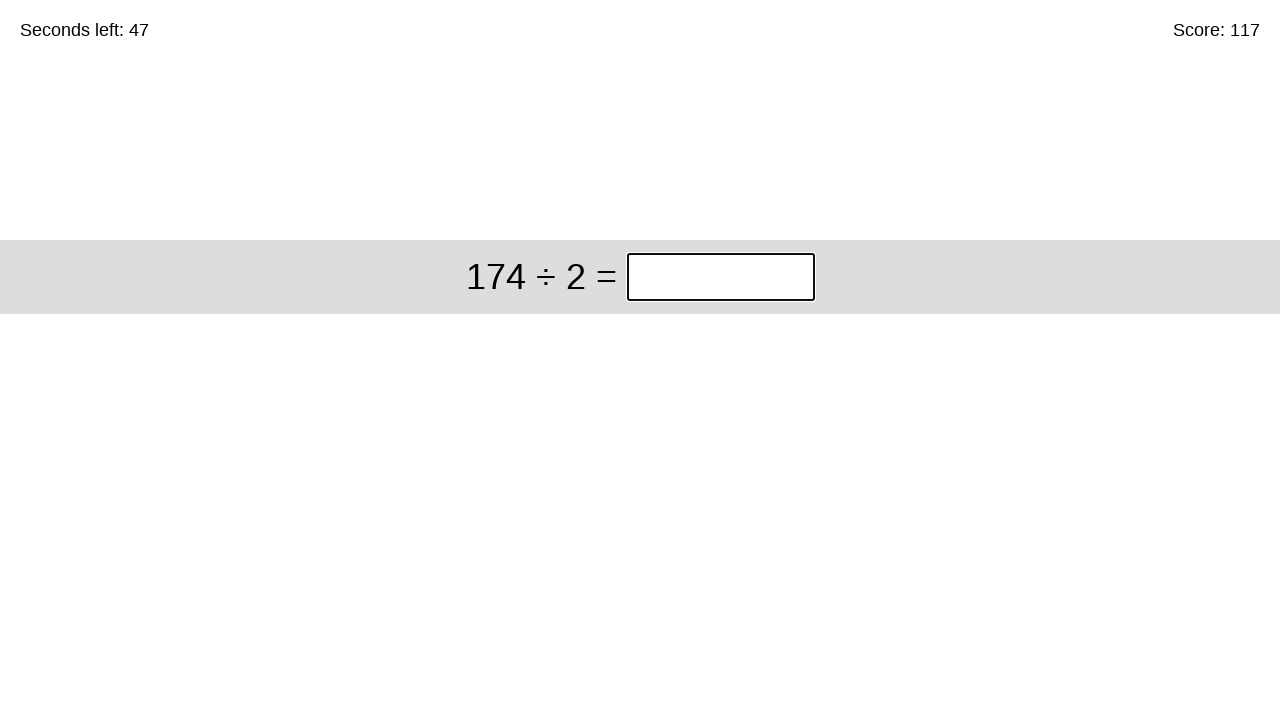

Retrieved math problem: 174 ÷ 2
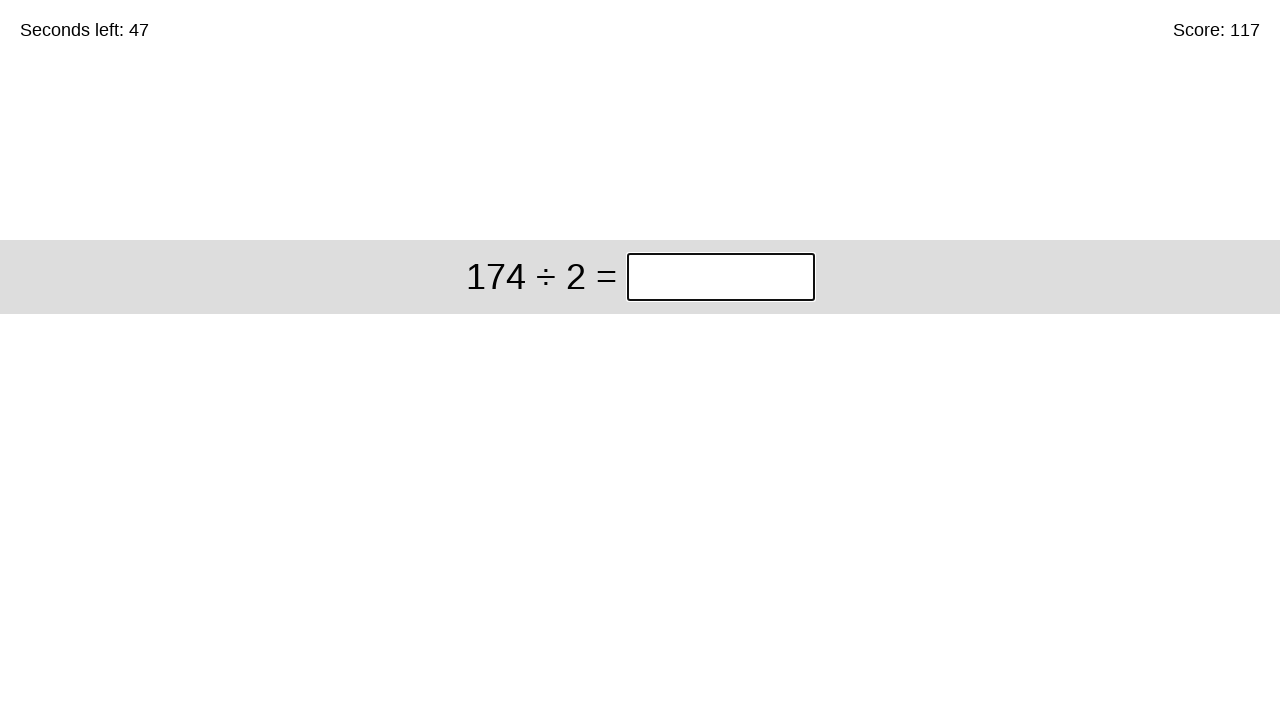

Calculated answer: 87
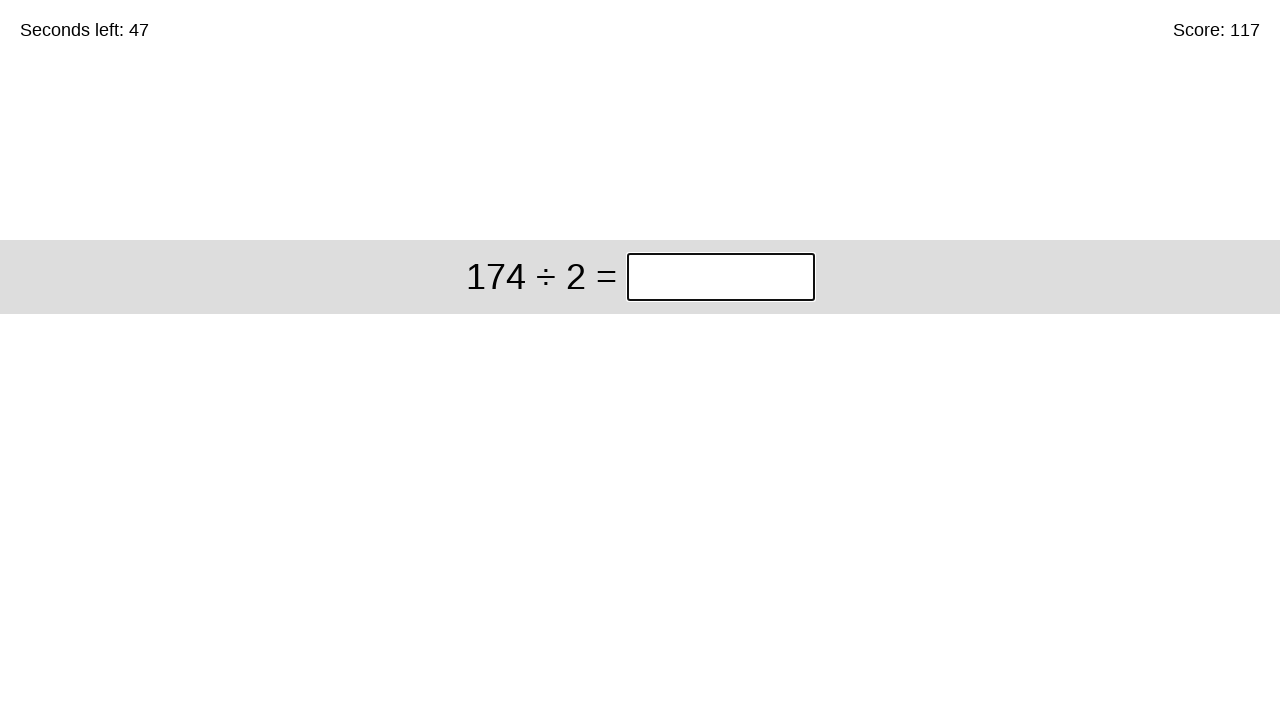

Filled answer field with 87 on //div[@class='start']//input[@class='answer']
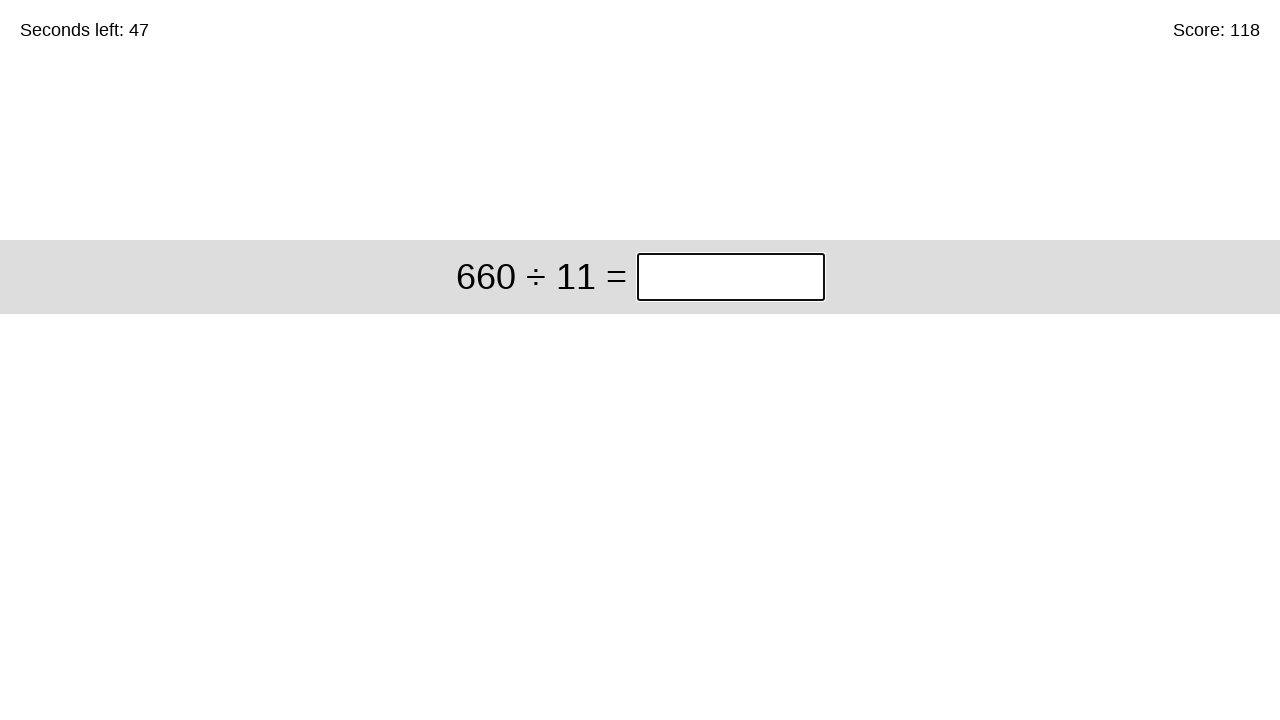

Pressed Enter to submit answer on //div[@class='start']//input[@class='answer']
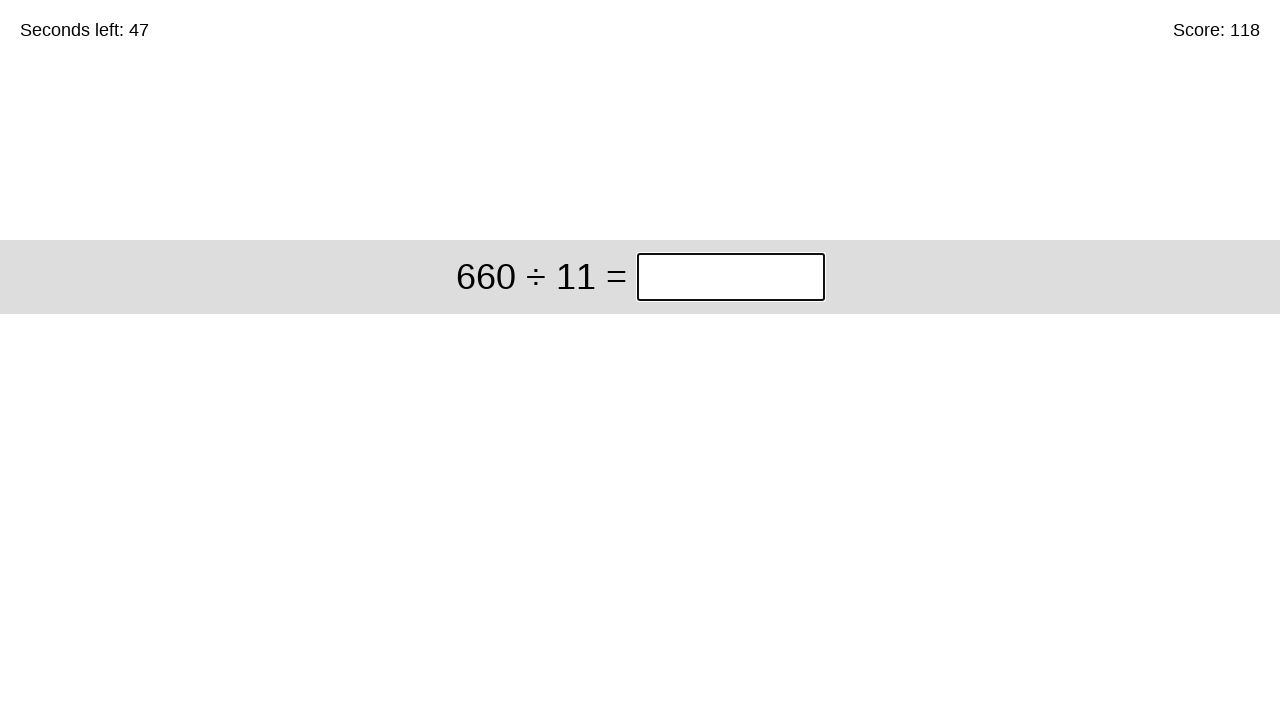

Retrieved timer text content
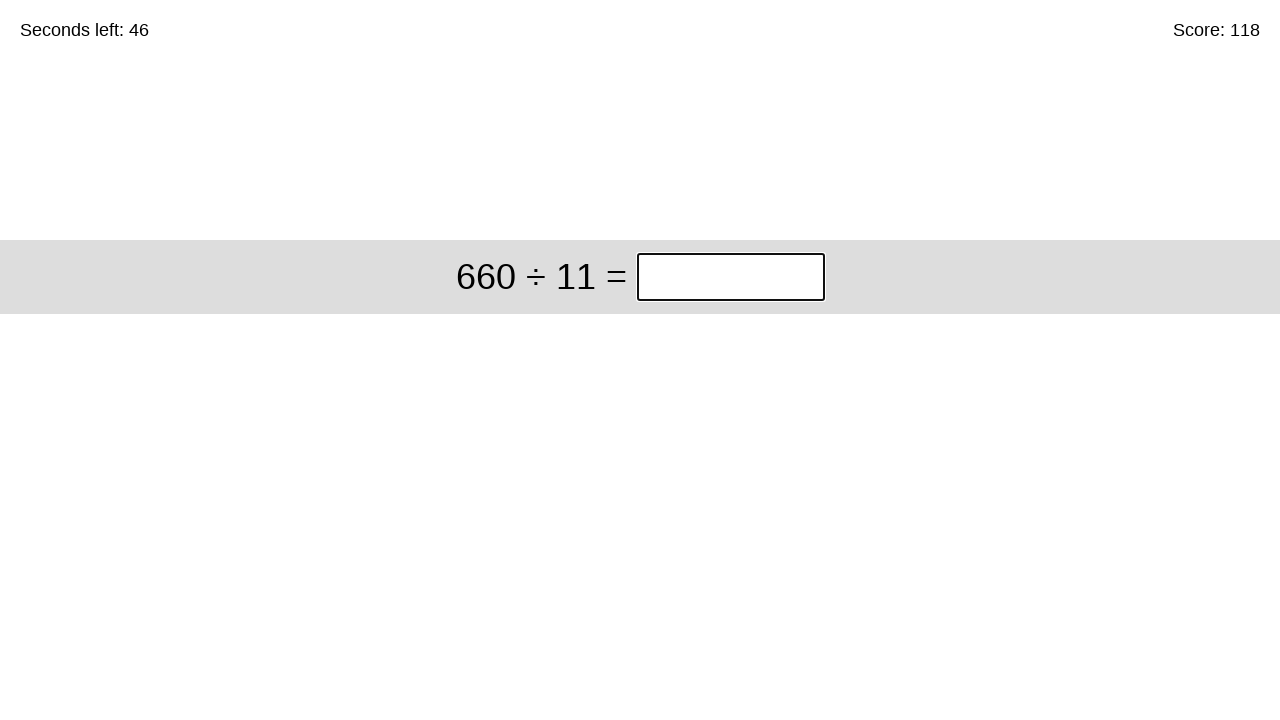

Retrieved math problem: 660 ÷ 11
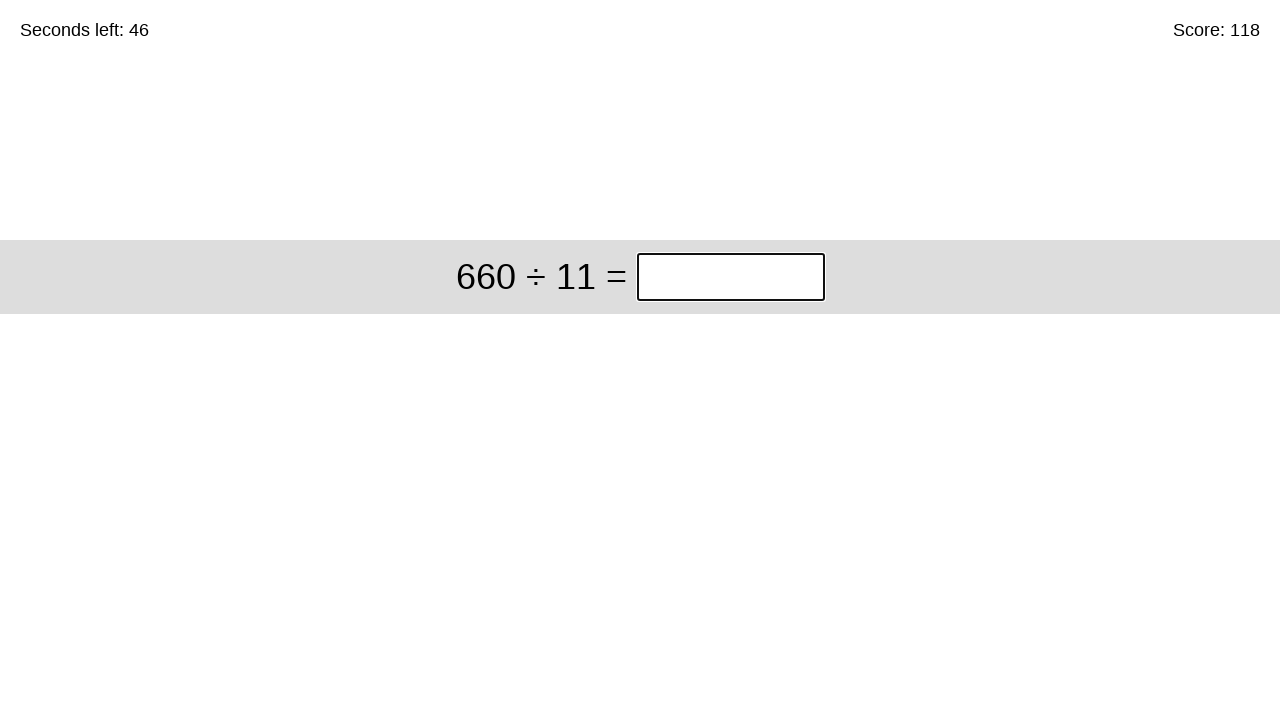

Calculated answer: 60
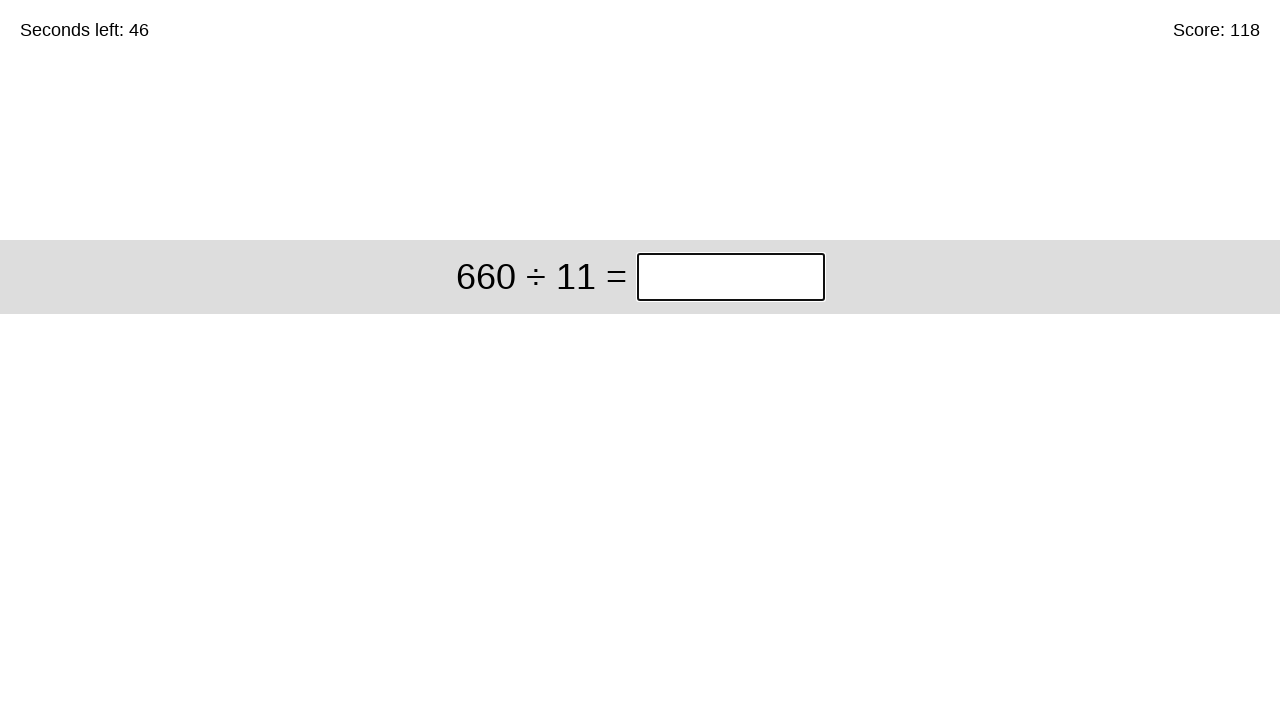

Filled answer field with 60 on //div[@class='start']//input[@class='answer']
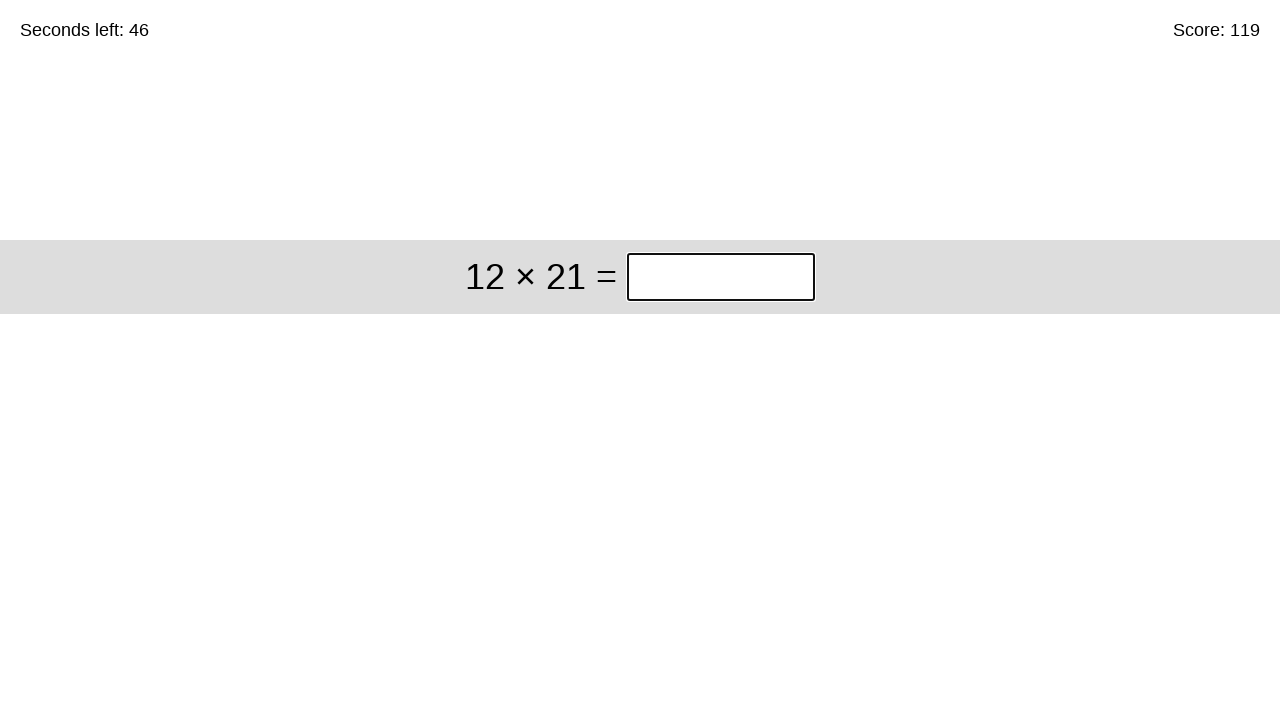

Pressed Enter to submit answer on //div[@class='start']//input[@class='answer']
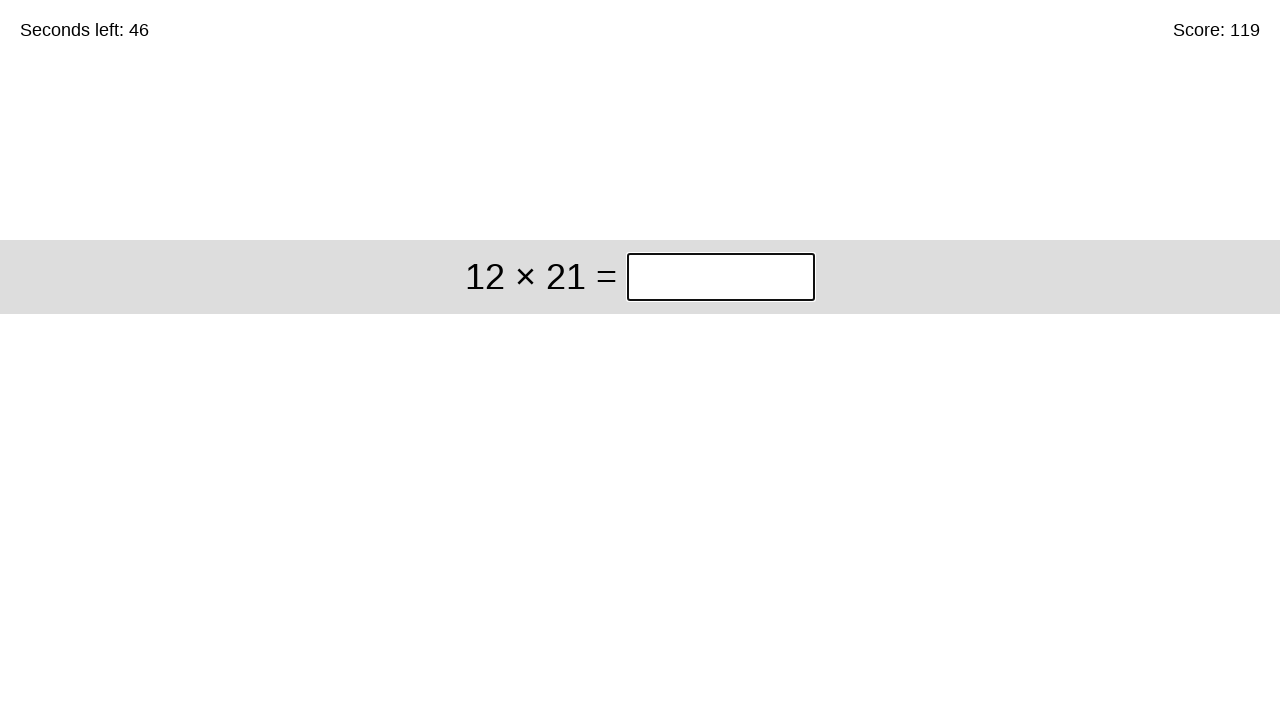

Retrieved timer text content
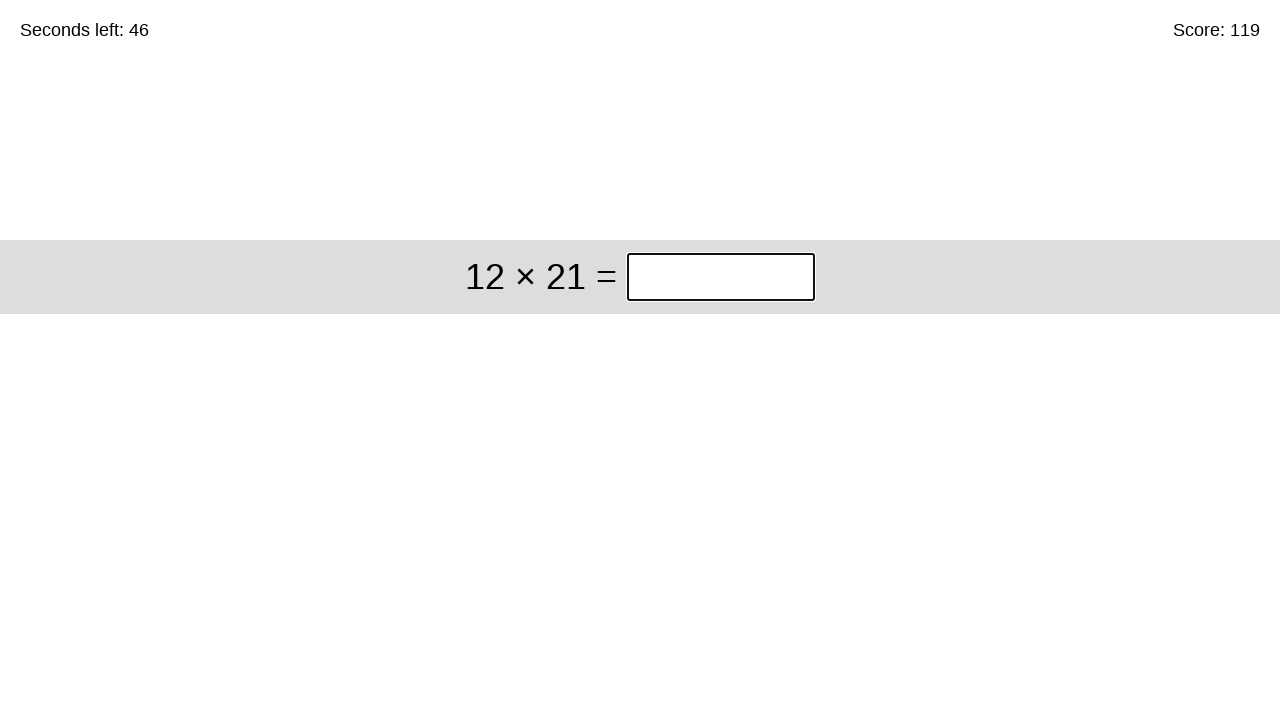

Retrieved math problem: 12 × 21
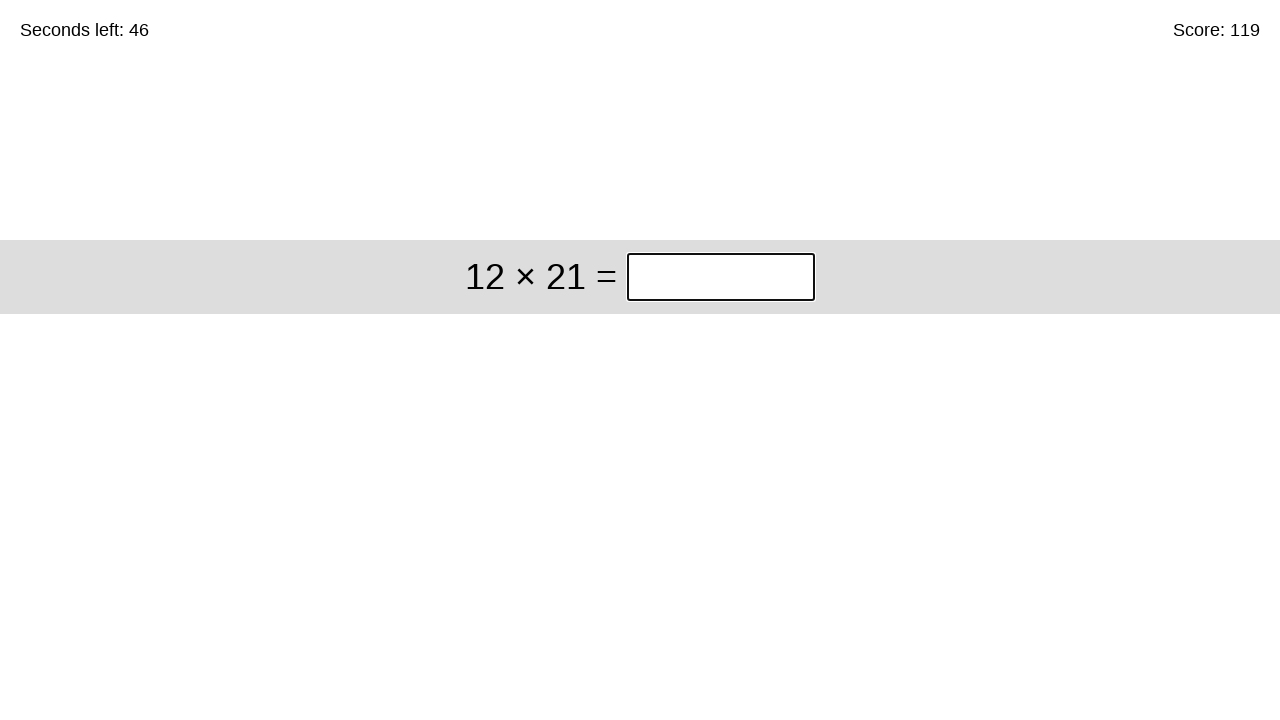

Calculated answer: 252
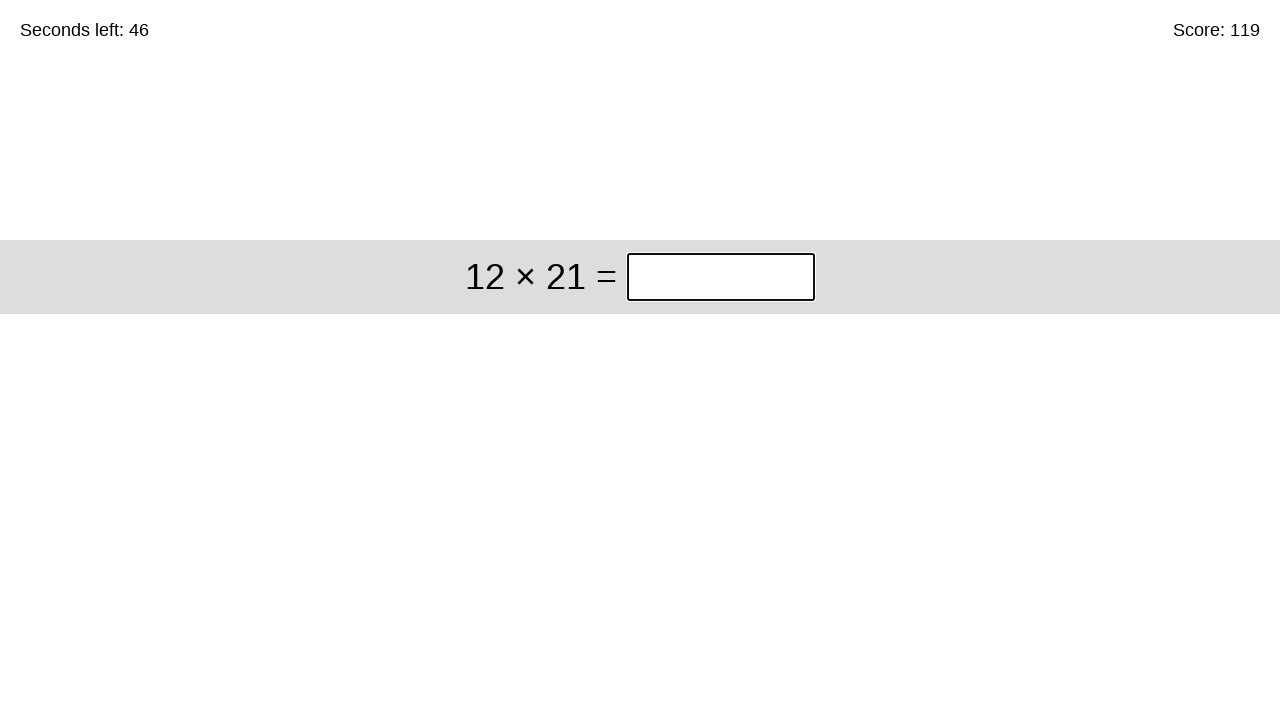

Filled answer field with 252 on //div[@class='start']//input[@class='answer']
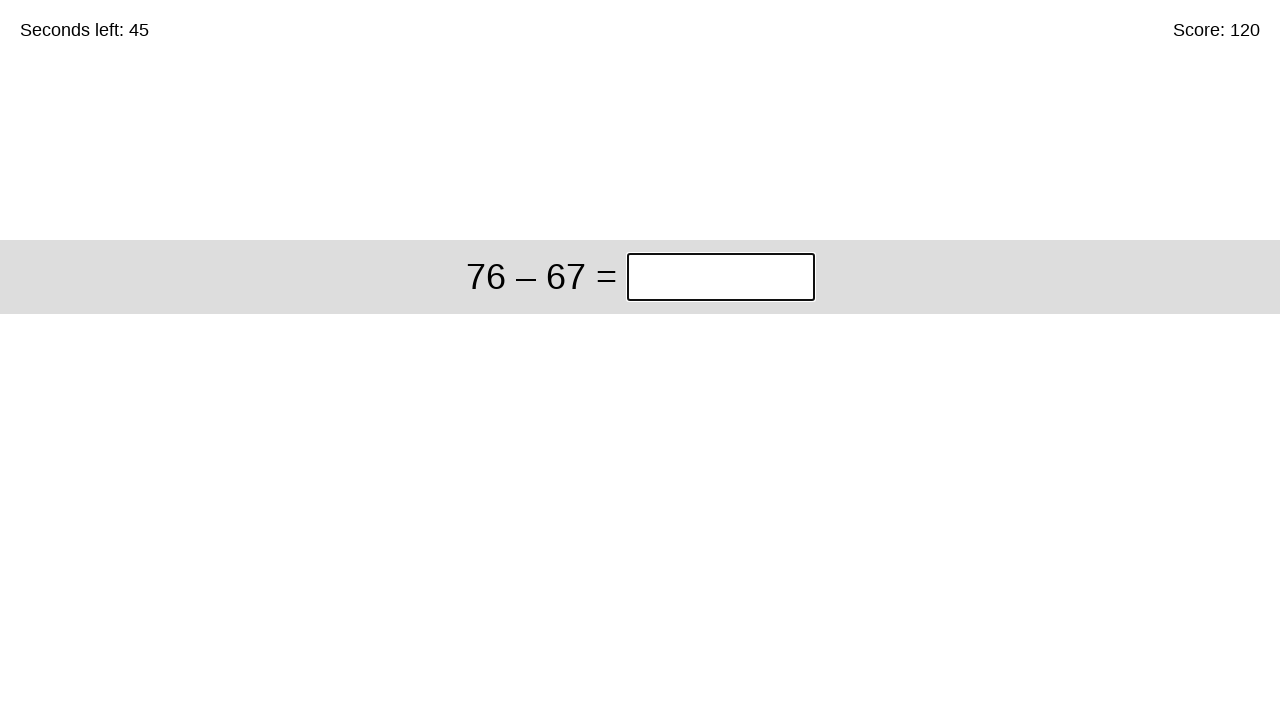

Pressed Enter to submit answer on //div[@class='start']//input[@class='answer']
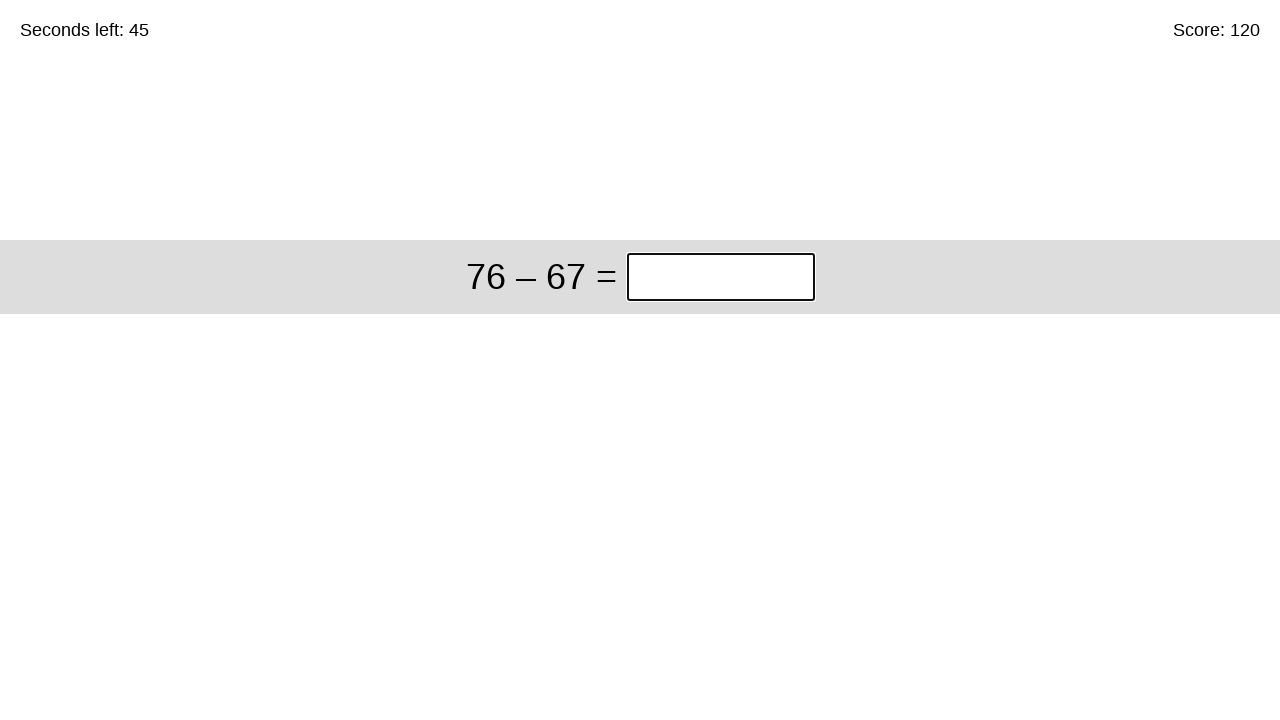

Retrieved timer text content
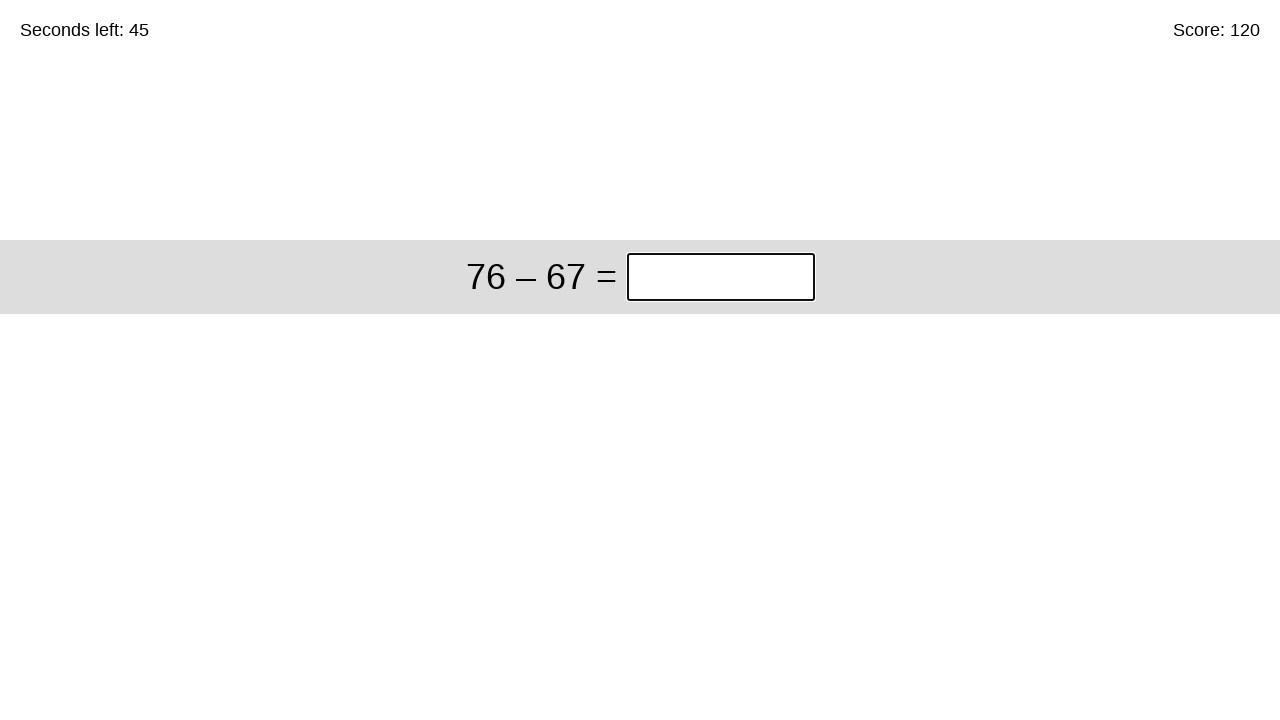

Retrieved math problem: 76 – 67
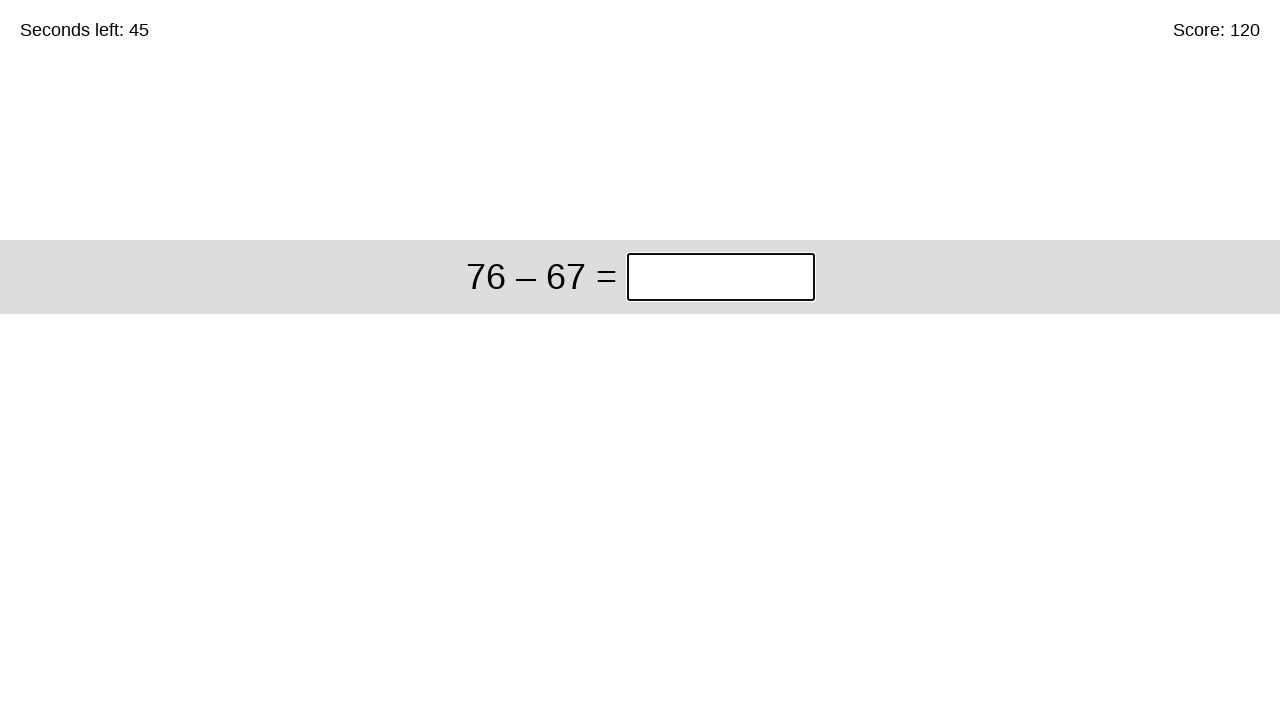

Calculated answer: 9
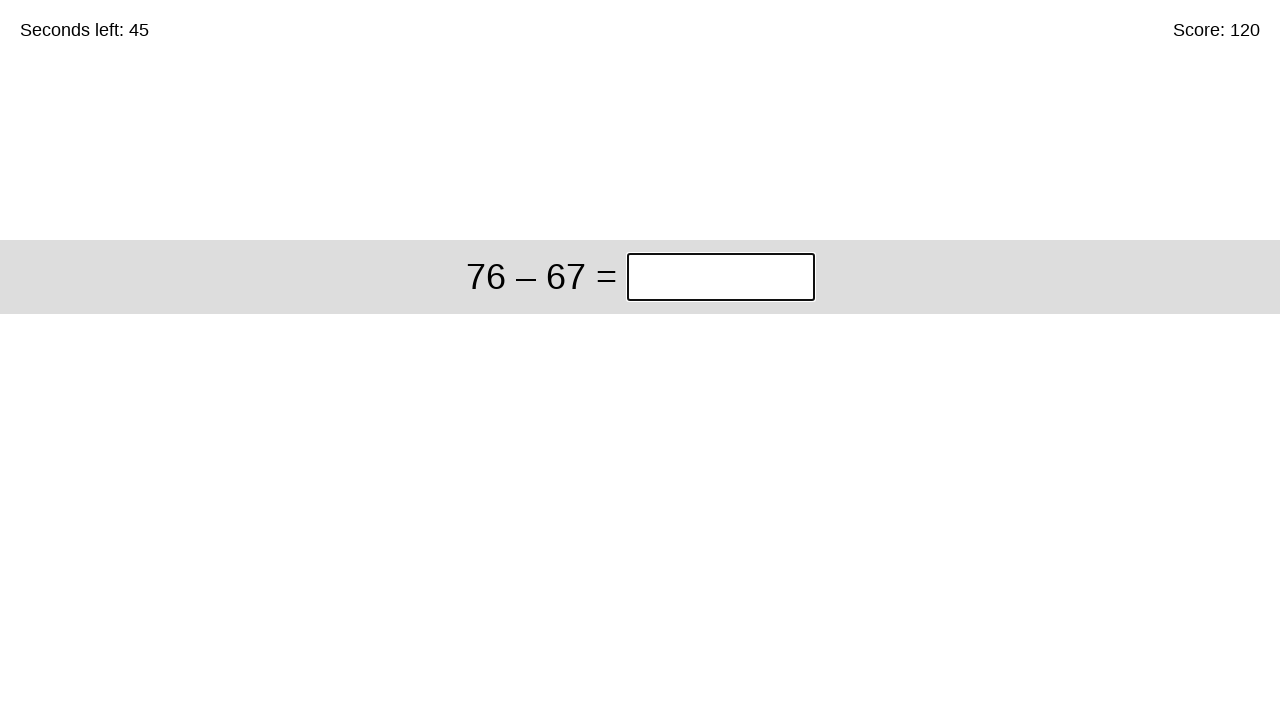

Filled answer field with 9 on //div[@class='start']//input[@class='answer']
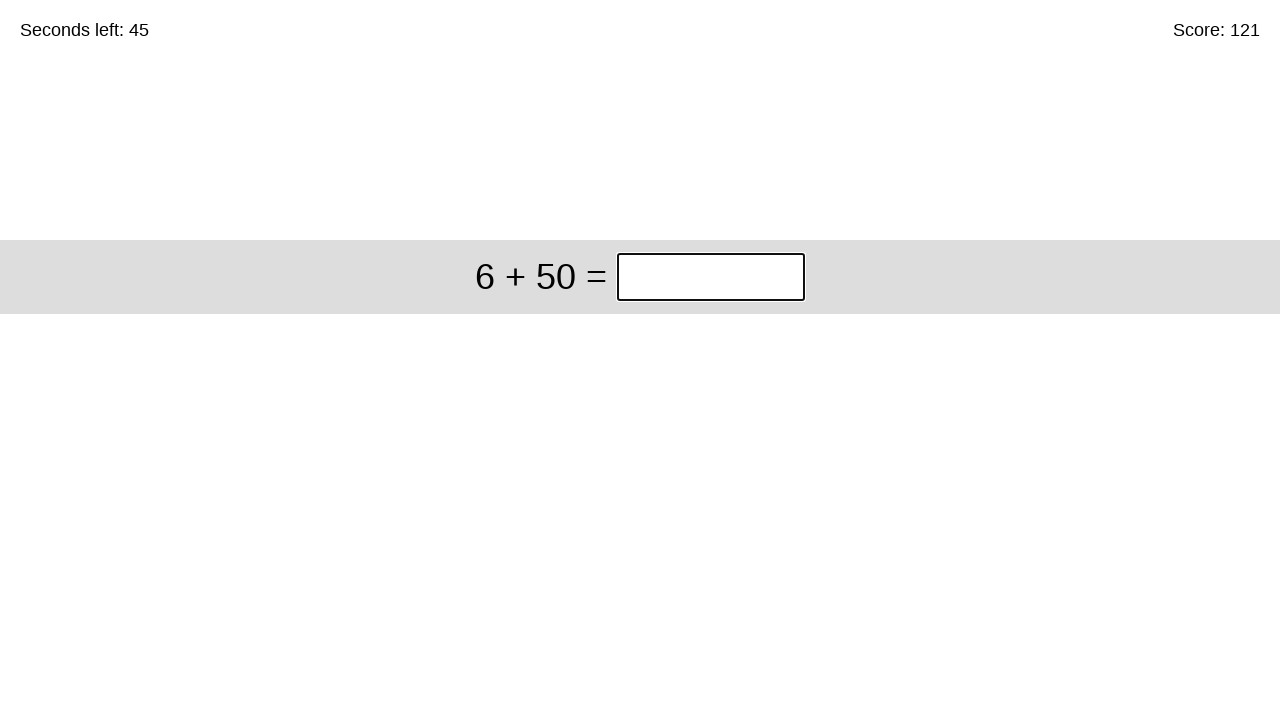

Pressed Enter to submit answer on //div[@class='start']//input[@class='answer']
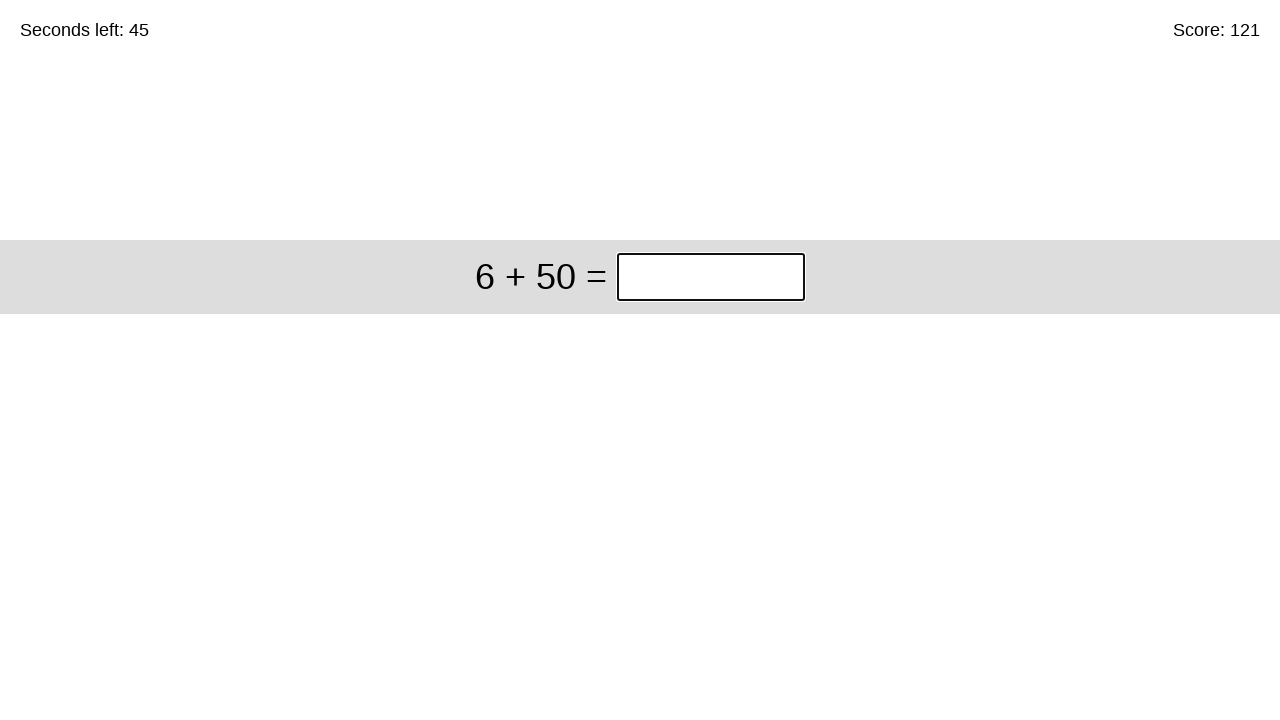

Retrieved timer text content
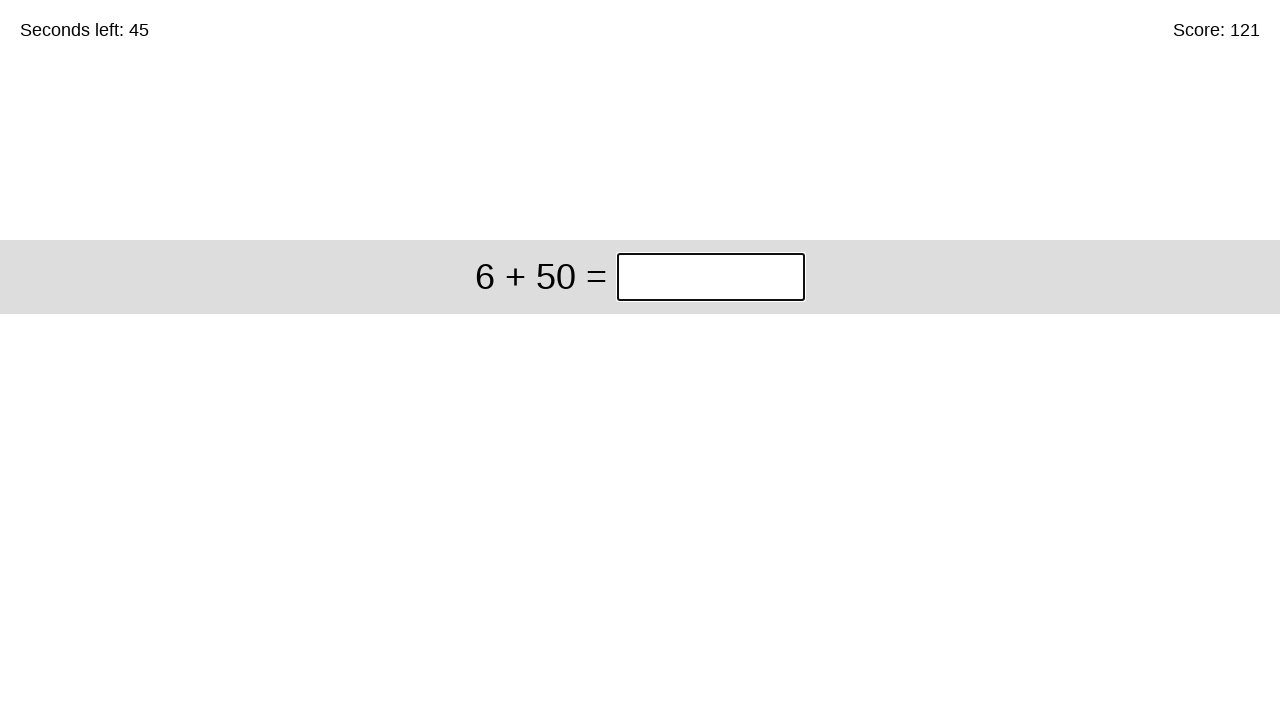

Retrieved math problem: 6 + 50
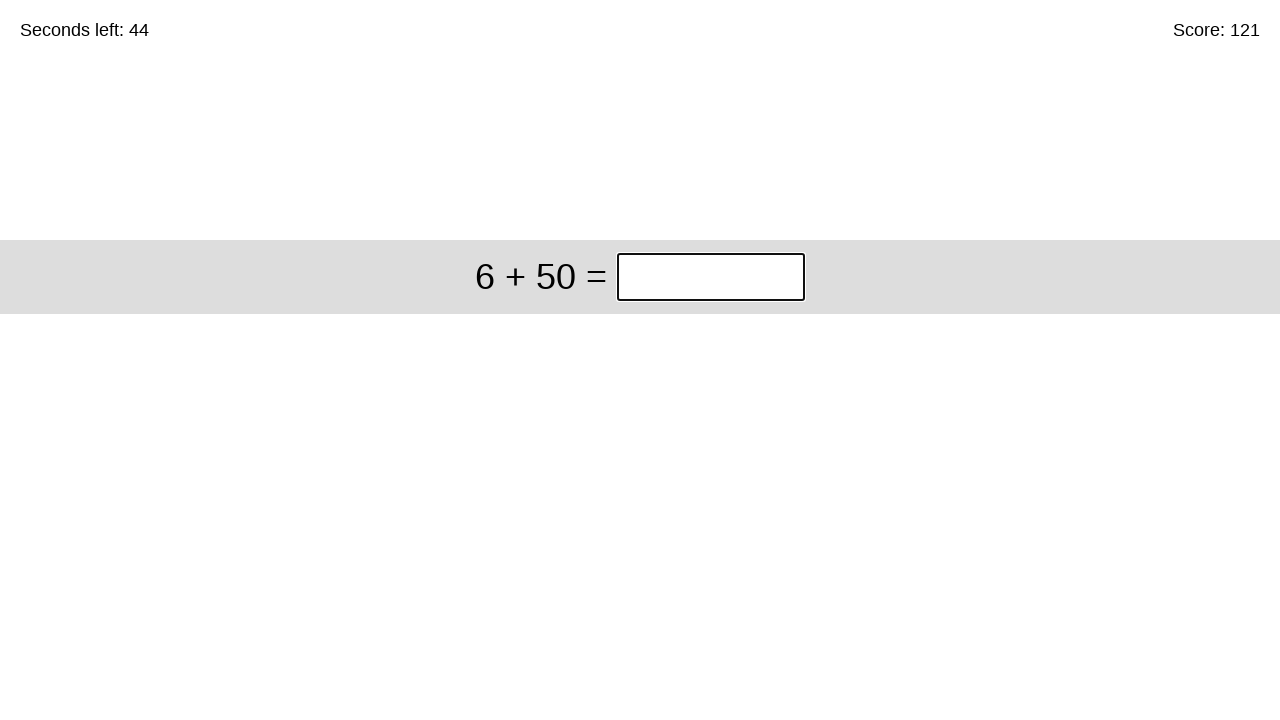

Calculated answer: 56
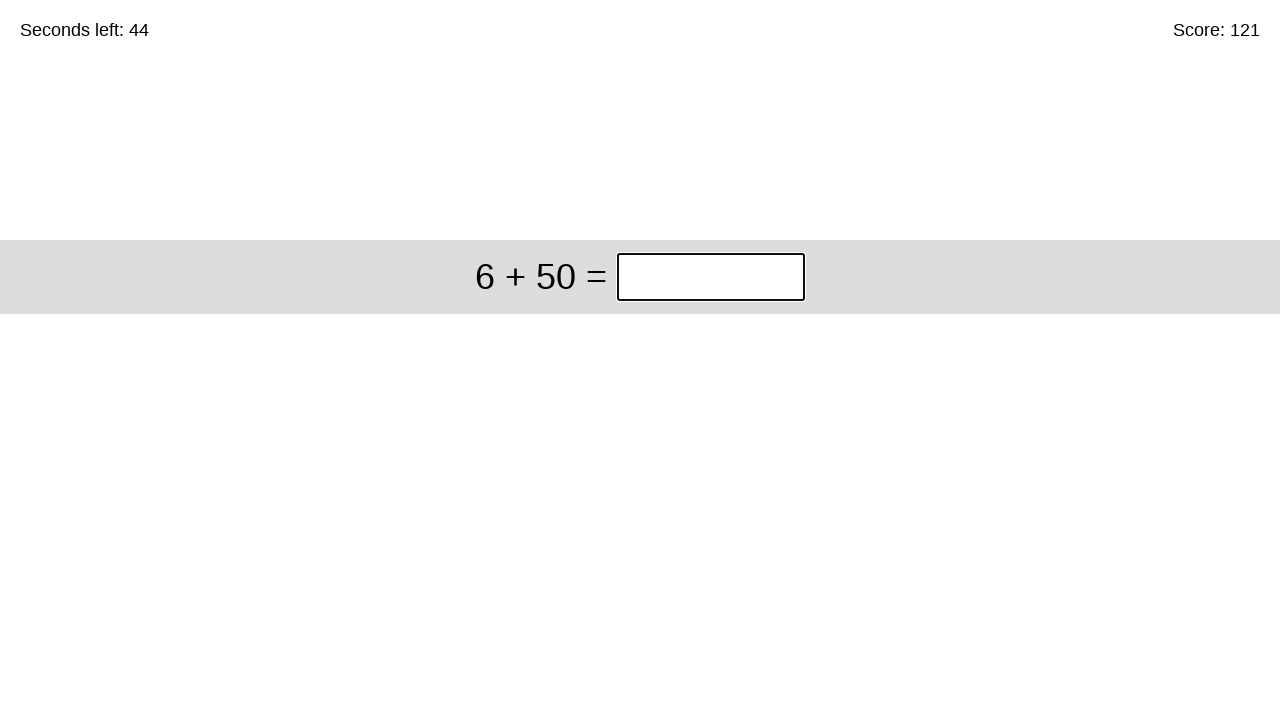

Filled answer field with 56 on //div[@class='start']//input[@class='answer']
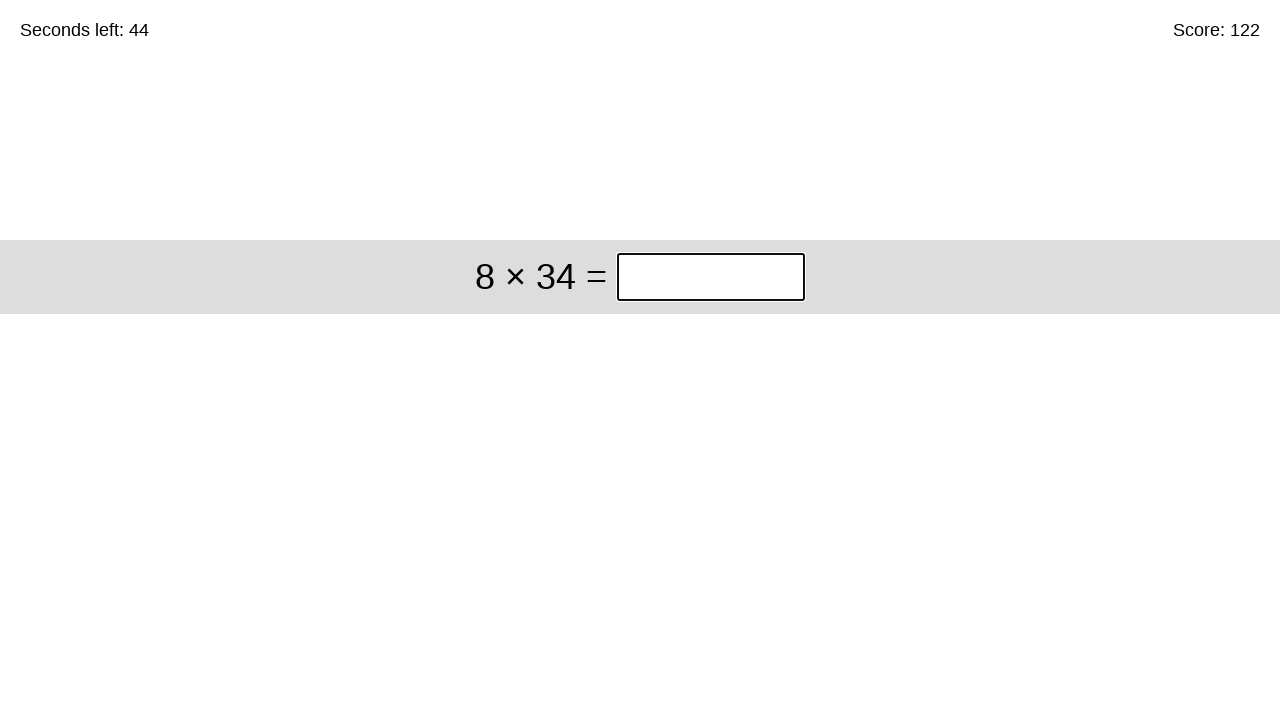

Pressed Enter to submit answer on //div[@class='start']//input[@class='answer']
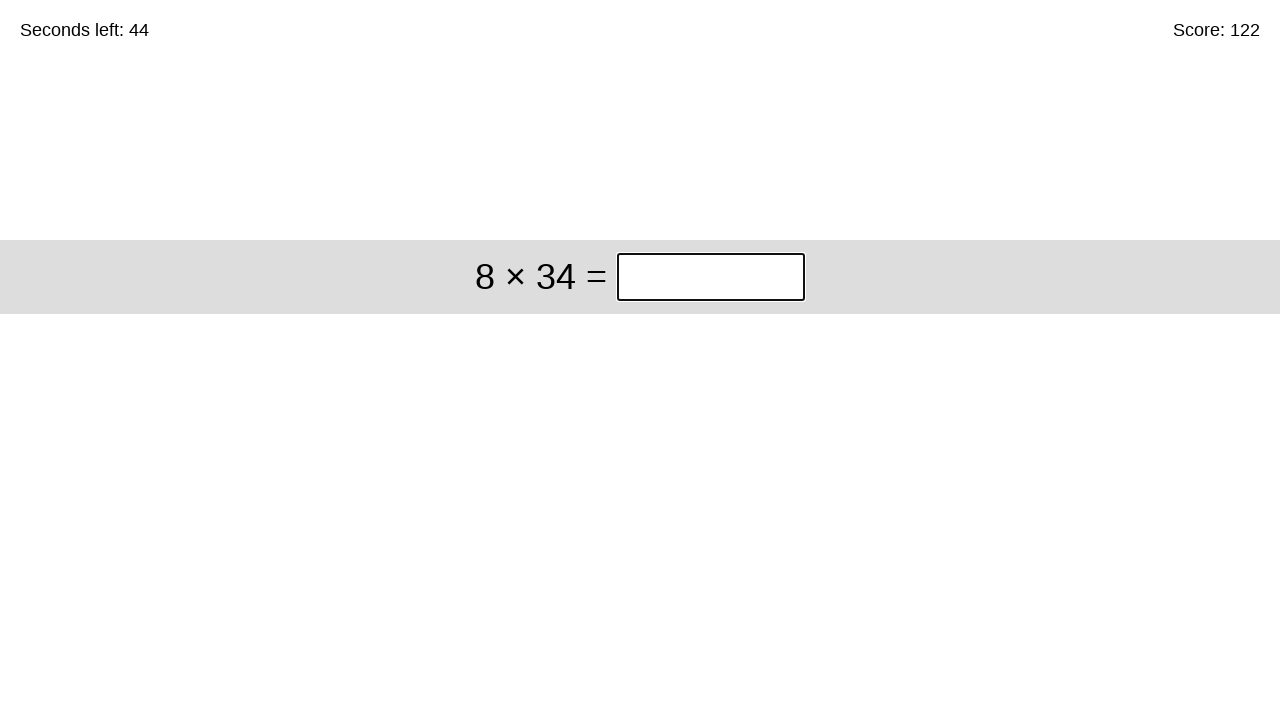

Retrieved timer text content
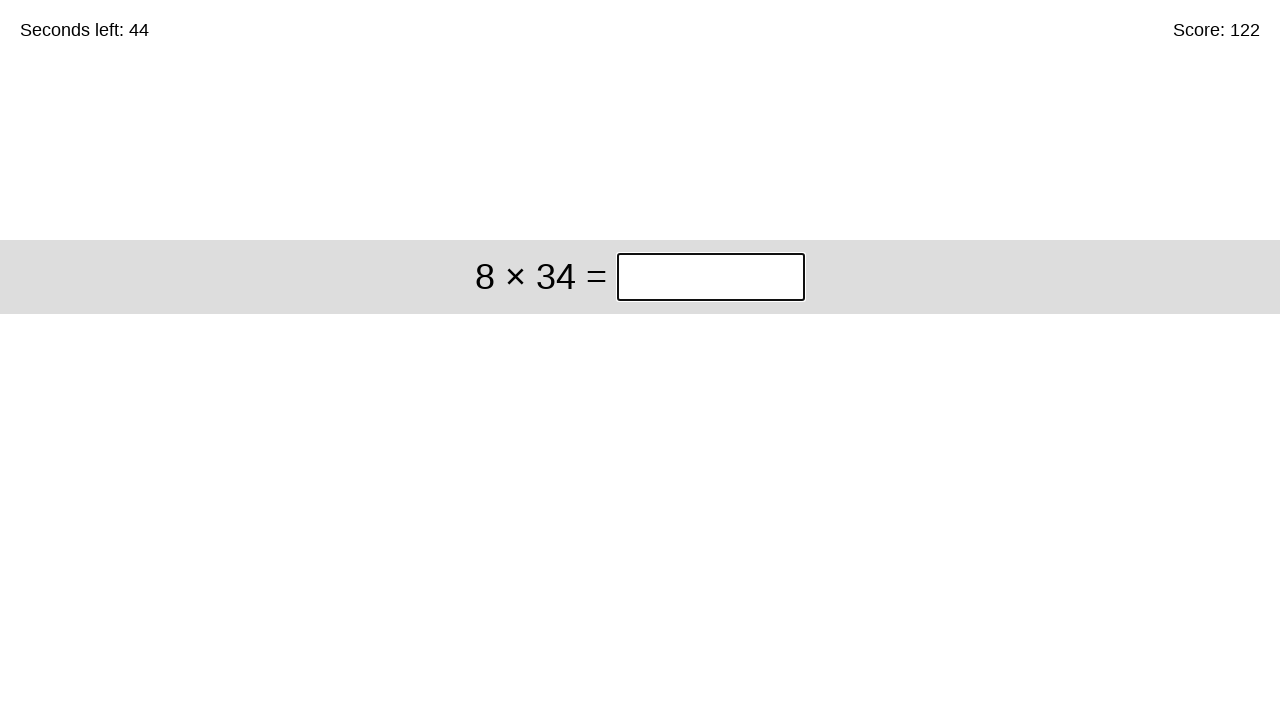

Retrieved math problem: 8 × 34
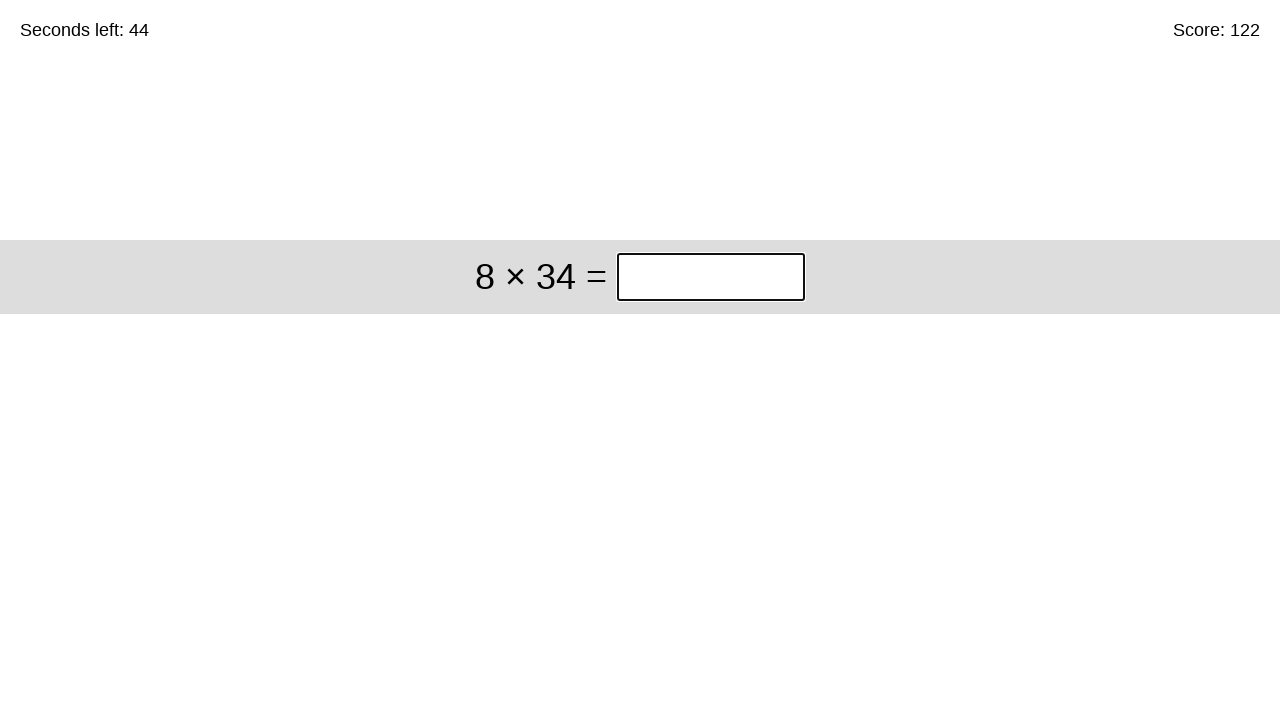

Calculated answer: 272
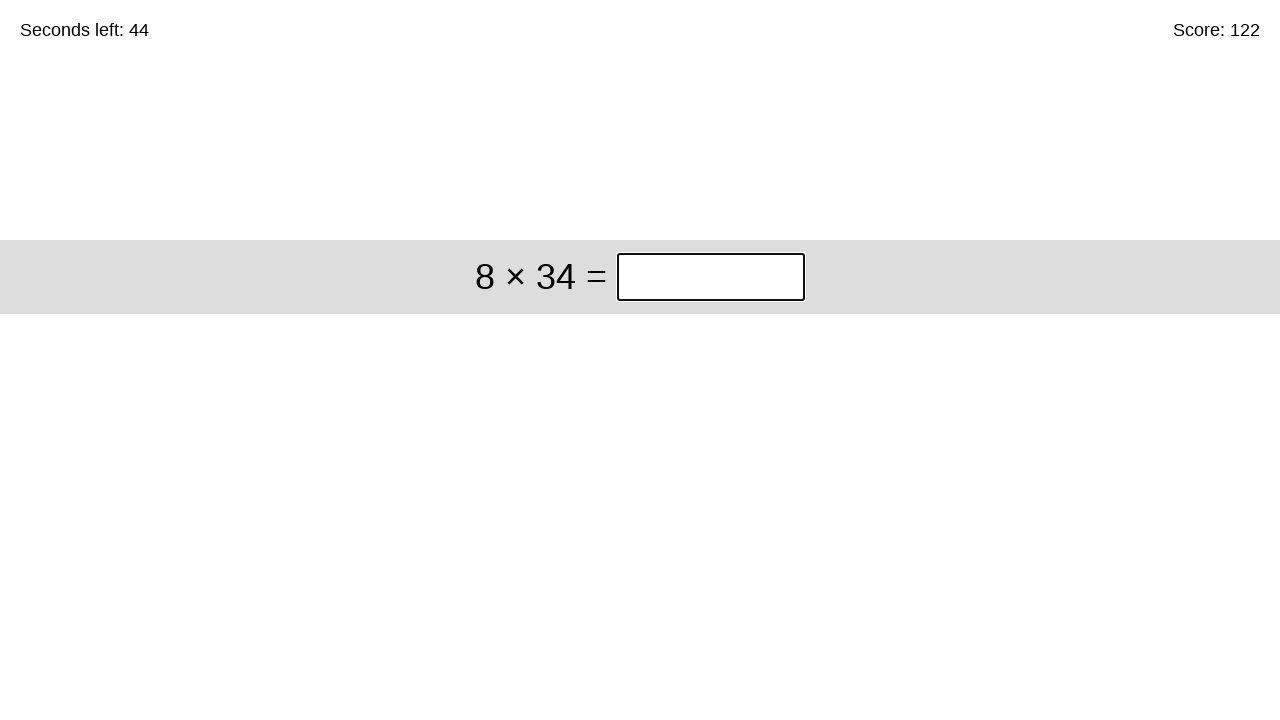

Filled answer field with 272 on //div[@class='start']//input[@class='answer']
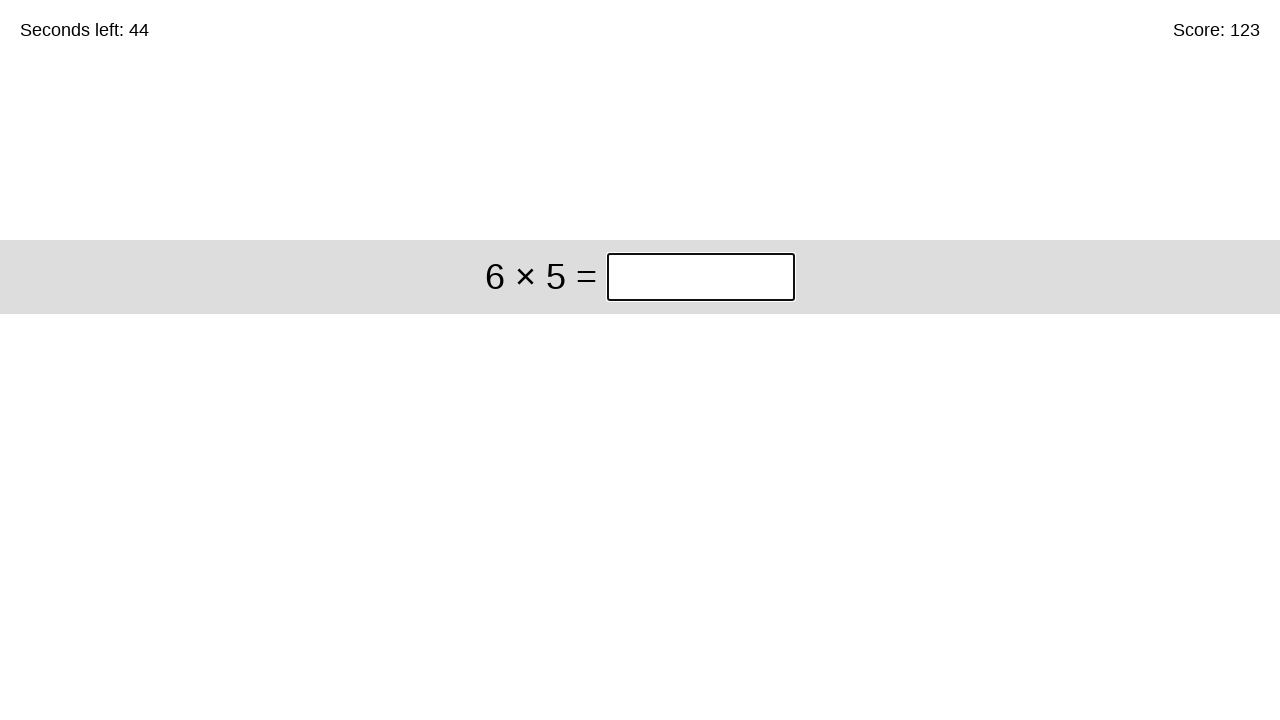

Pressed Enter to submit answer on //div[@class='start']//input[@class='answer']
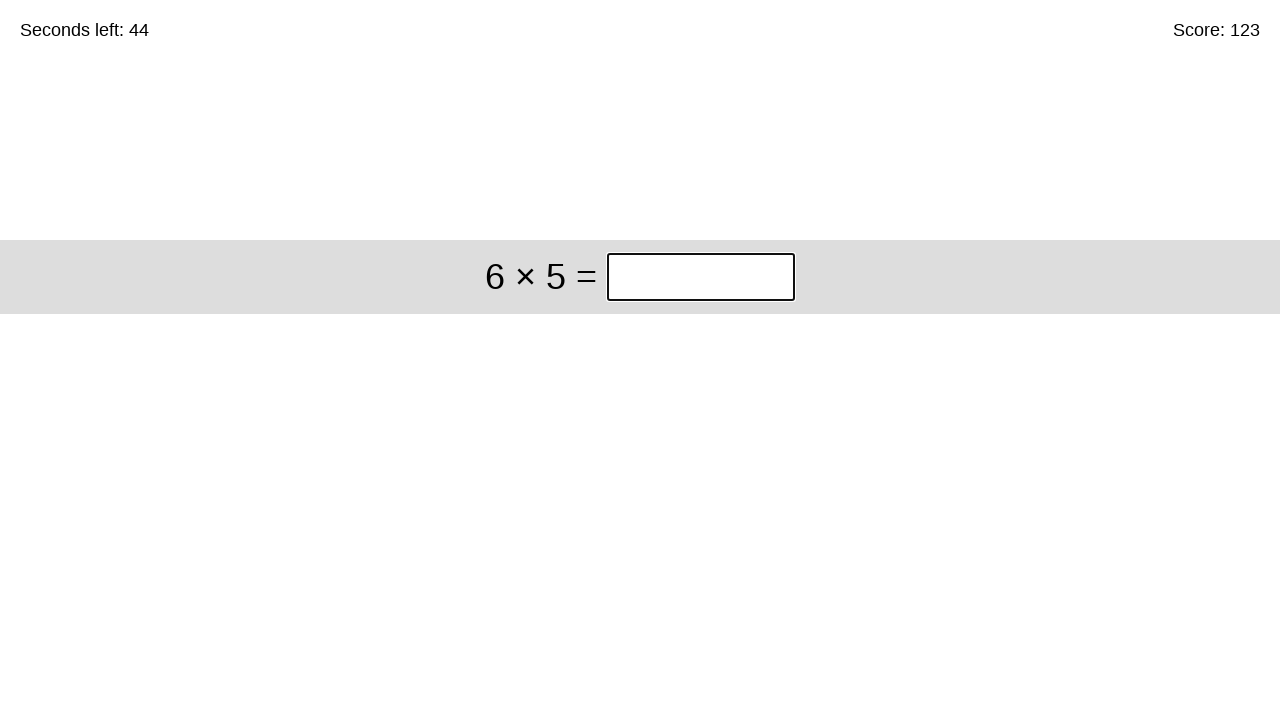

Retrieved timer text content
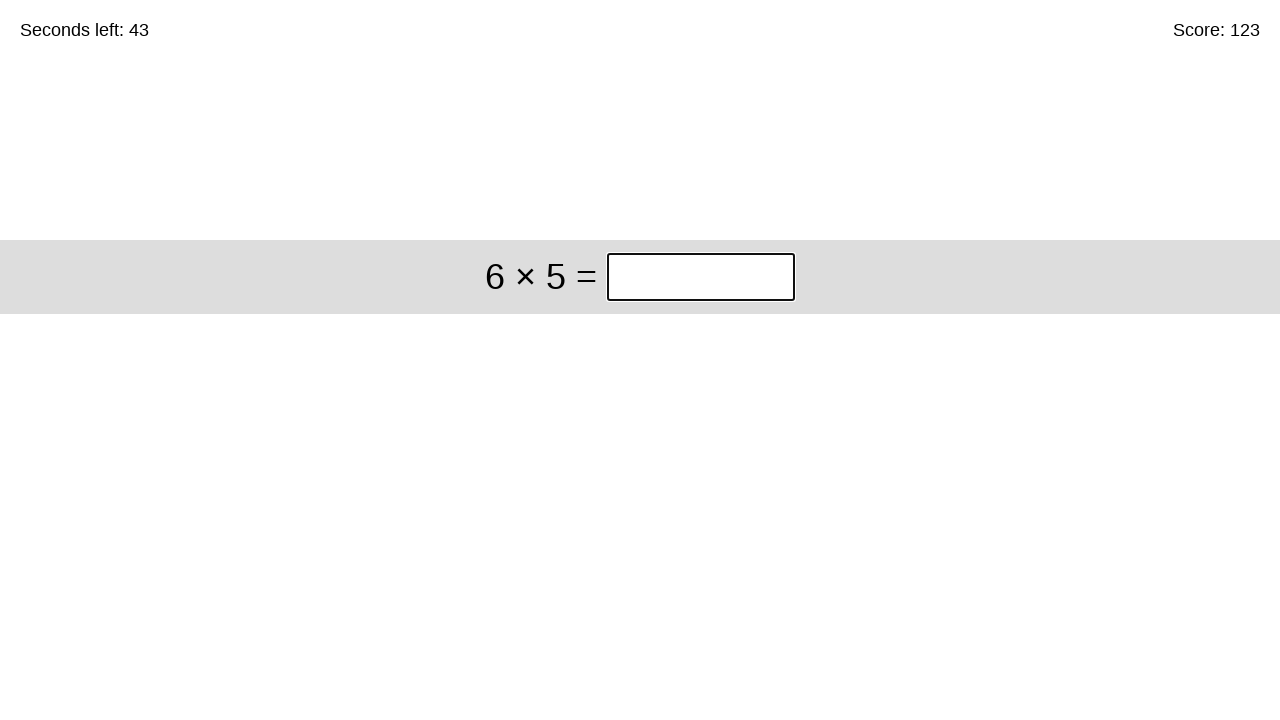

Retrieved math problem: 6 × 5
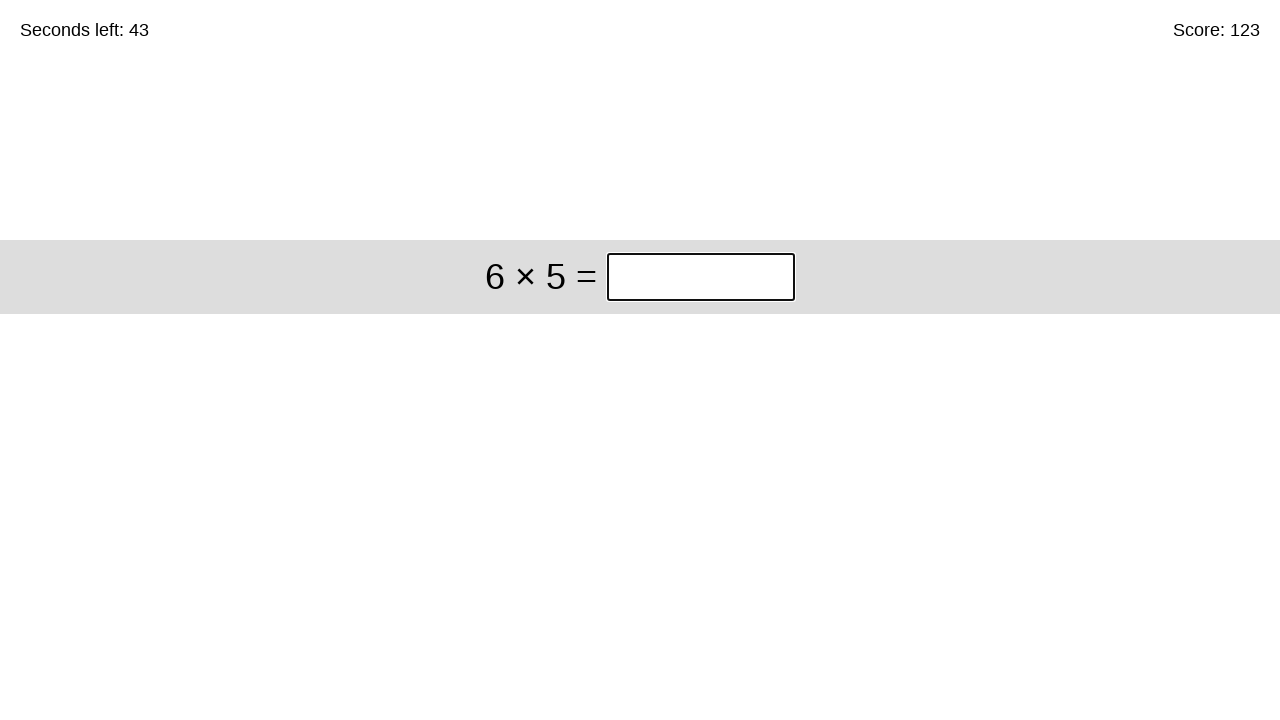

Calculated answer: 30
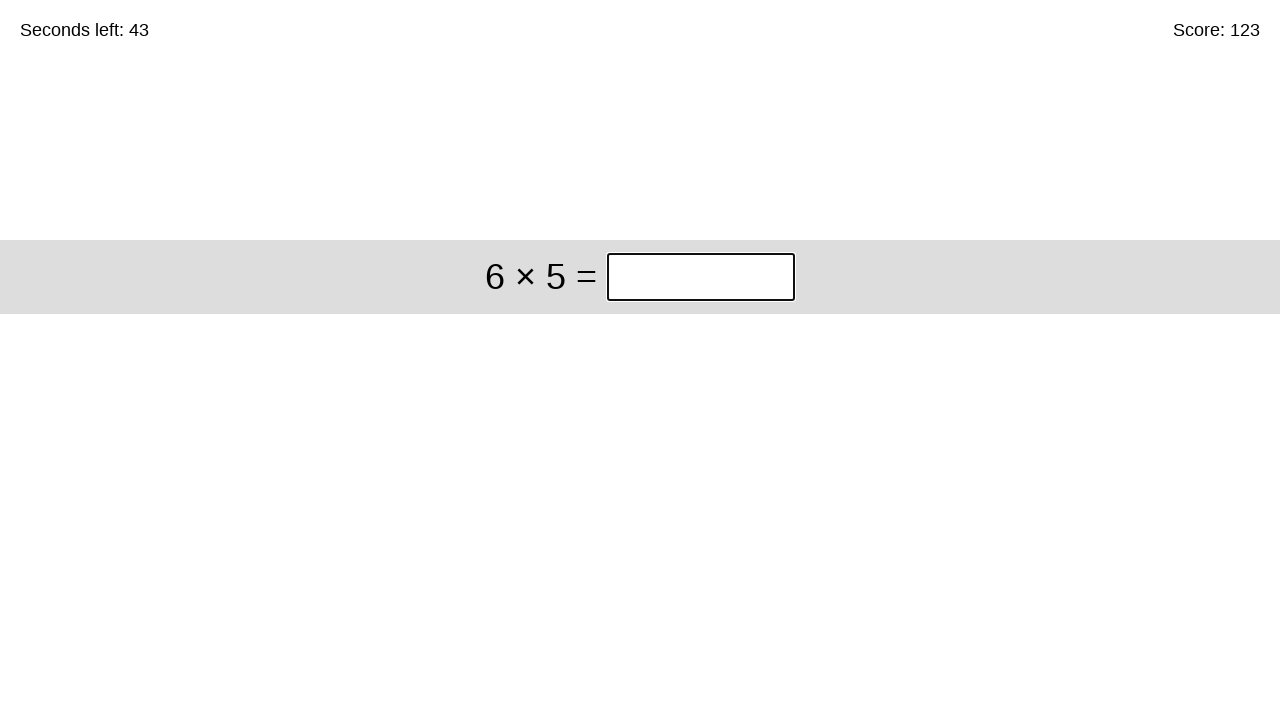

Filled answer field with 30 on //div[@class='start']//input[@class='answer']
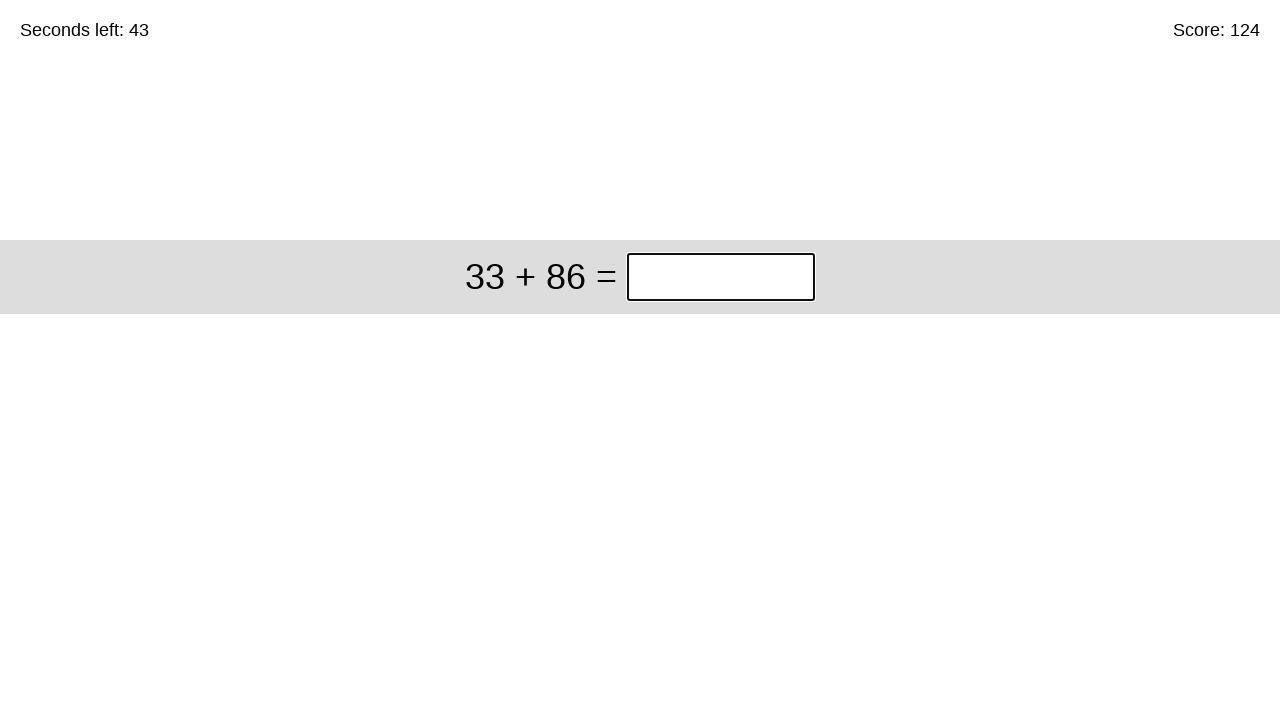

Pressed Enter to submit answer on //div[@class='start']//input[@class='answer']
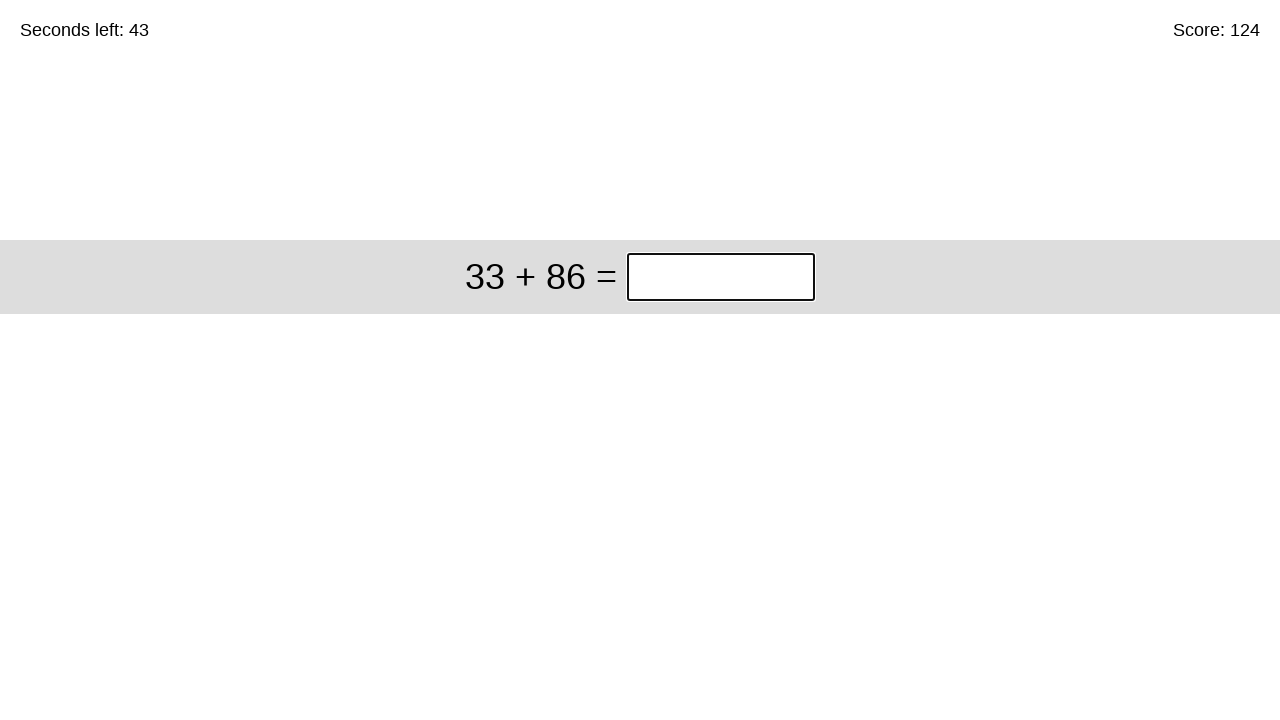

Retrieved timer text content
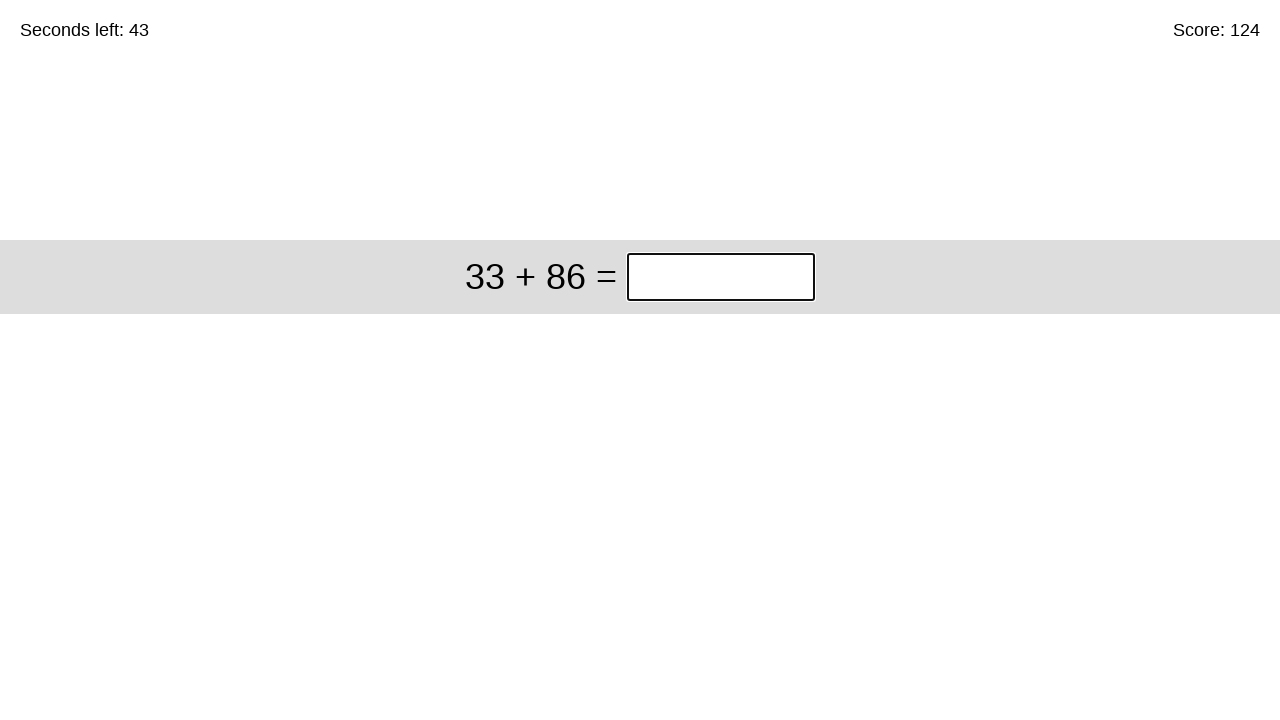

Retrieved math problem: 33 + 86
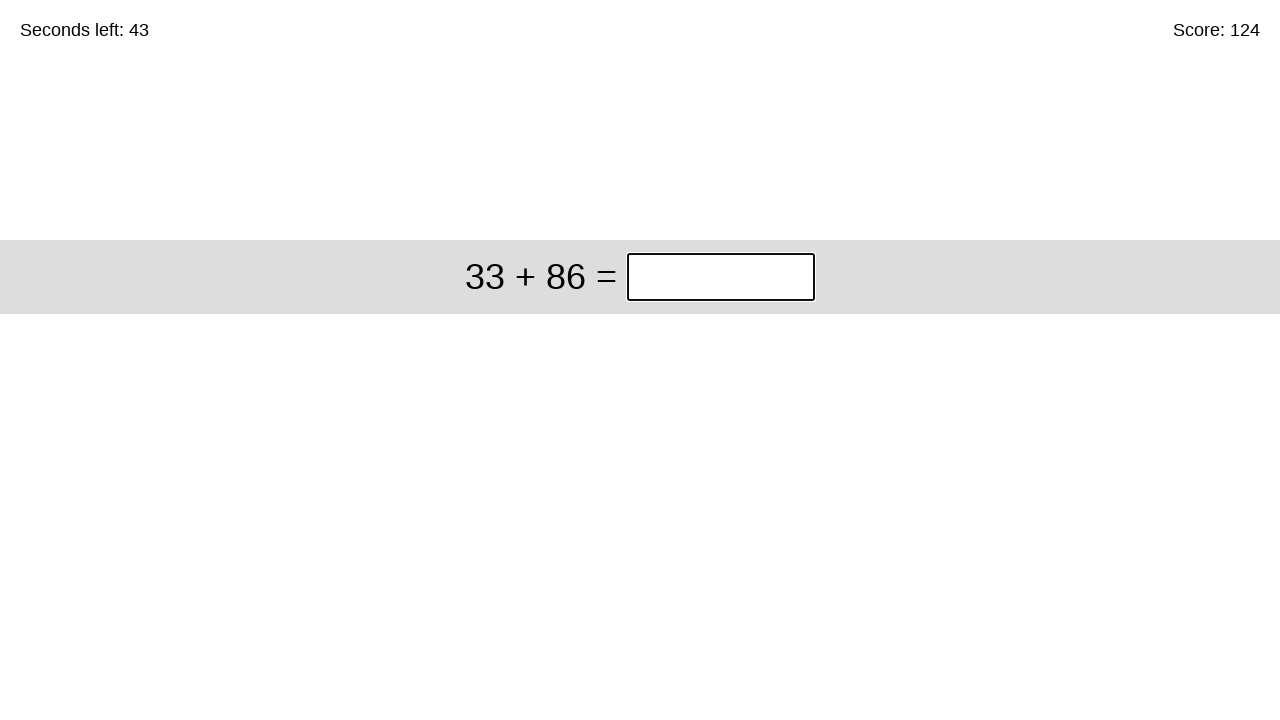

Calculated answer: 119
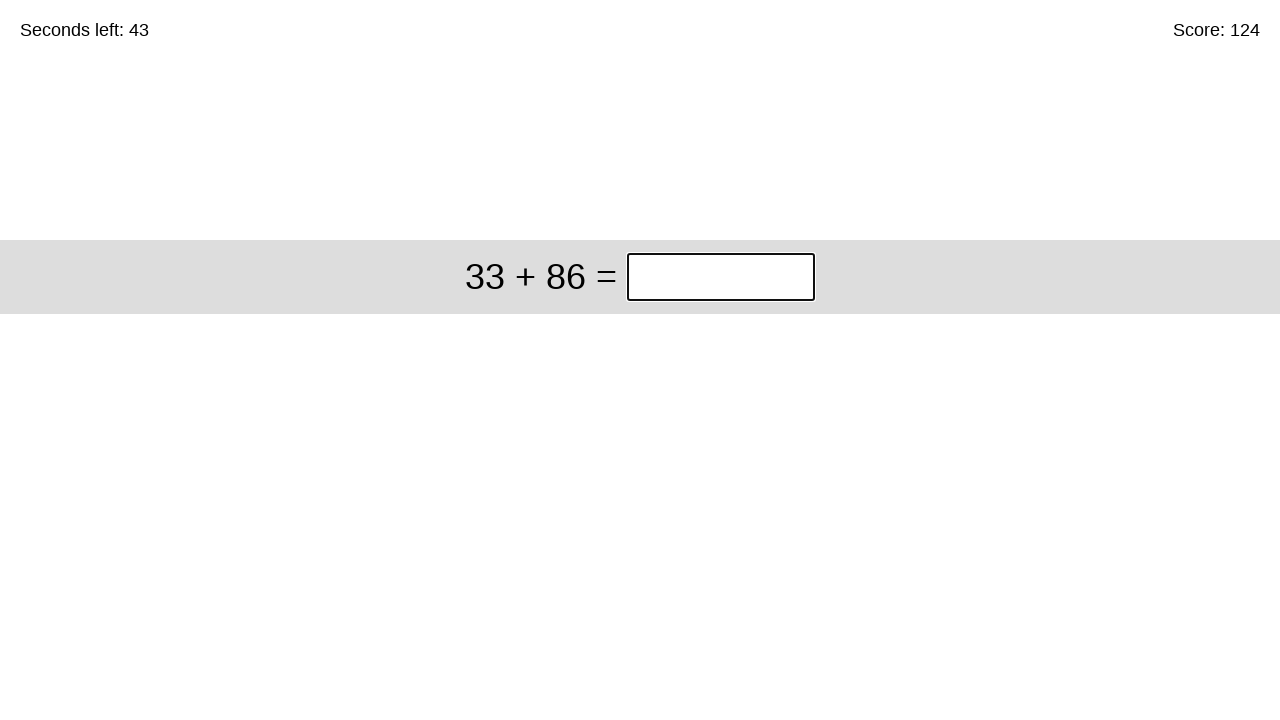

Filled answer field with 119 on //div[@class='start']//input[@class='answer']
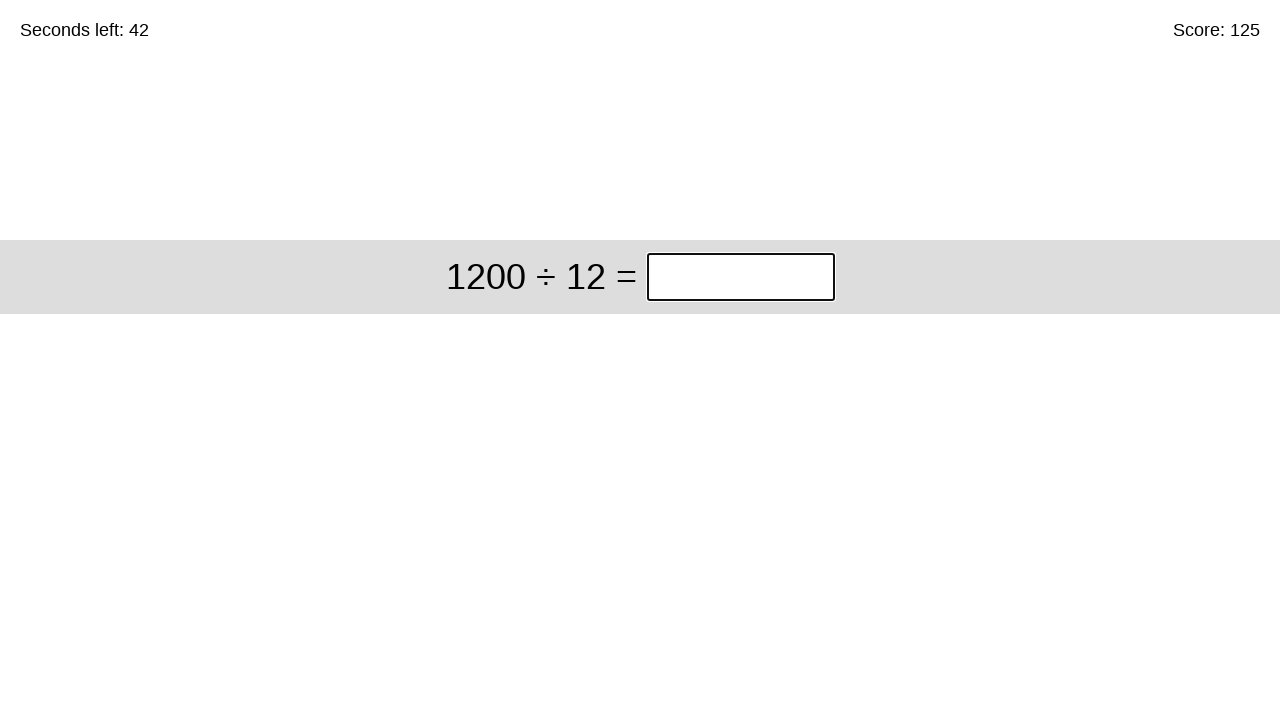

Pressed Enter to submit answer on //div[@class='start']//input[@class='answer']
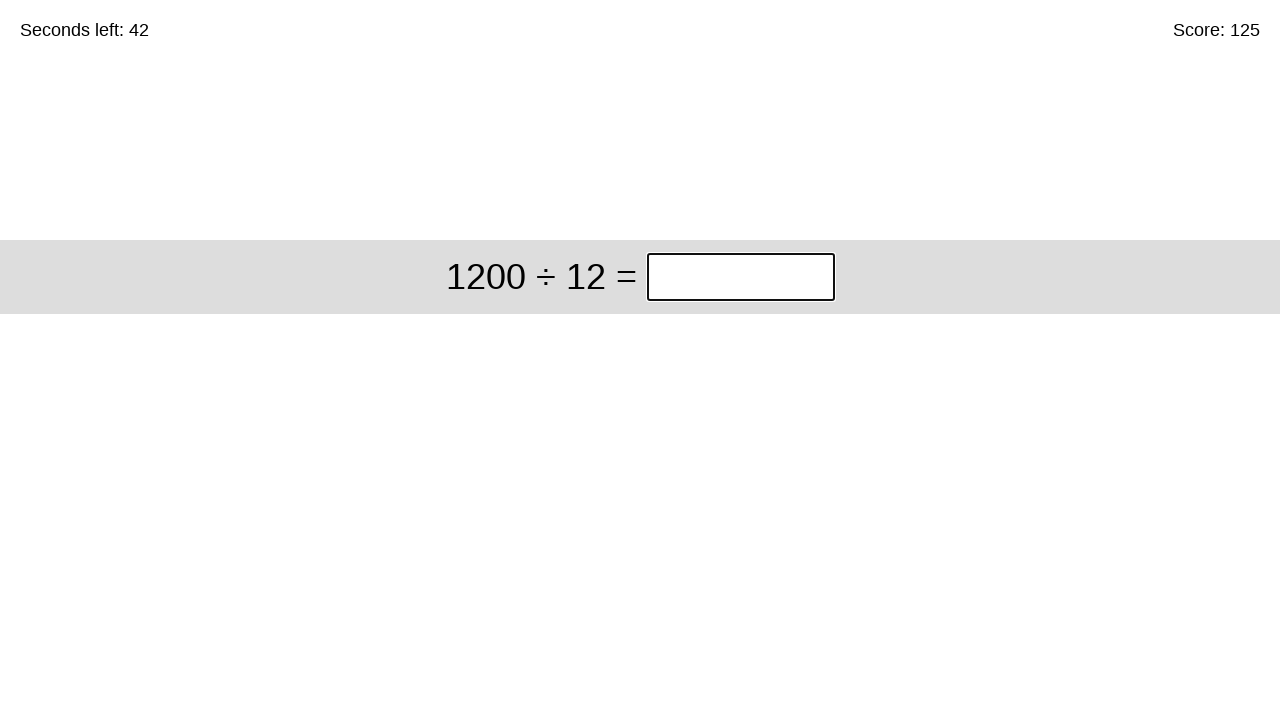

Retrieved timer text content
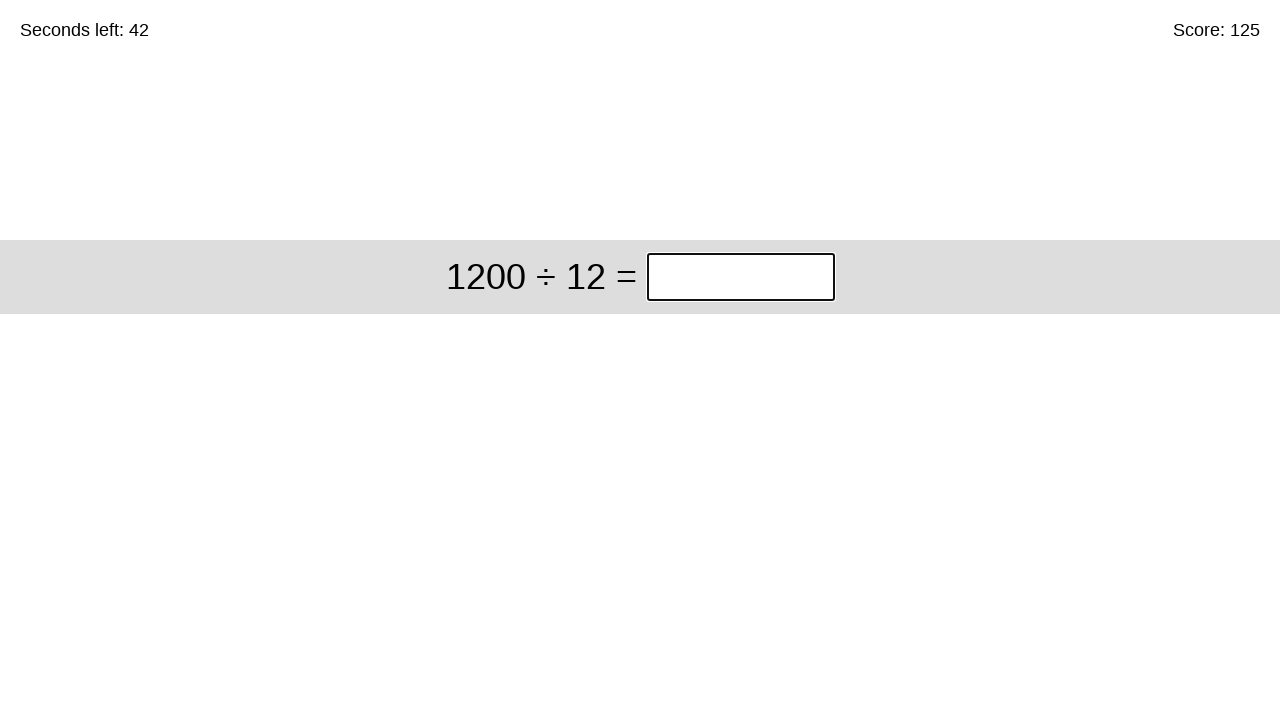

Retrieved math problem: 1200 ÷ 12
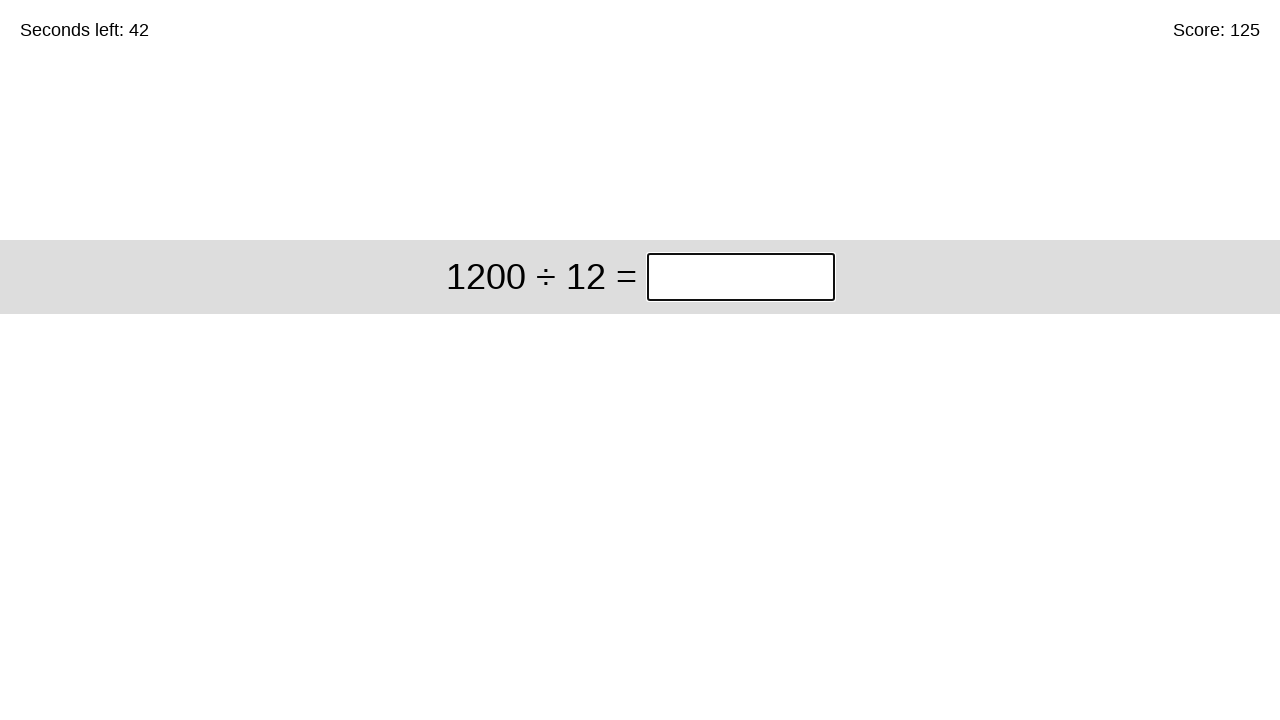

Calculated answer: 100
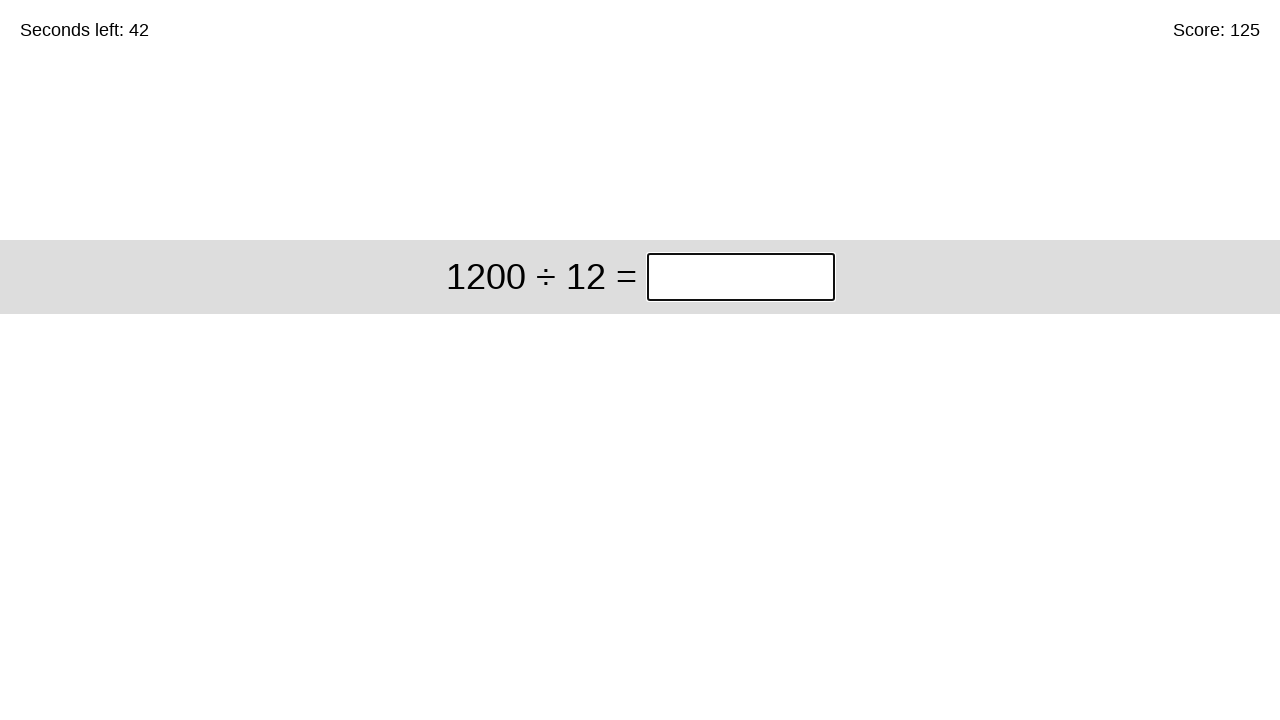

Filled answer field with 100 on //div[@class='start']//input[@class='answer']
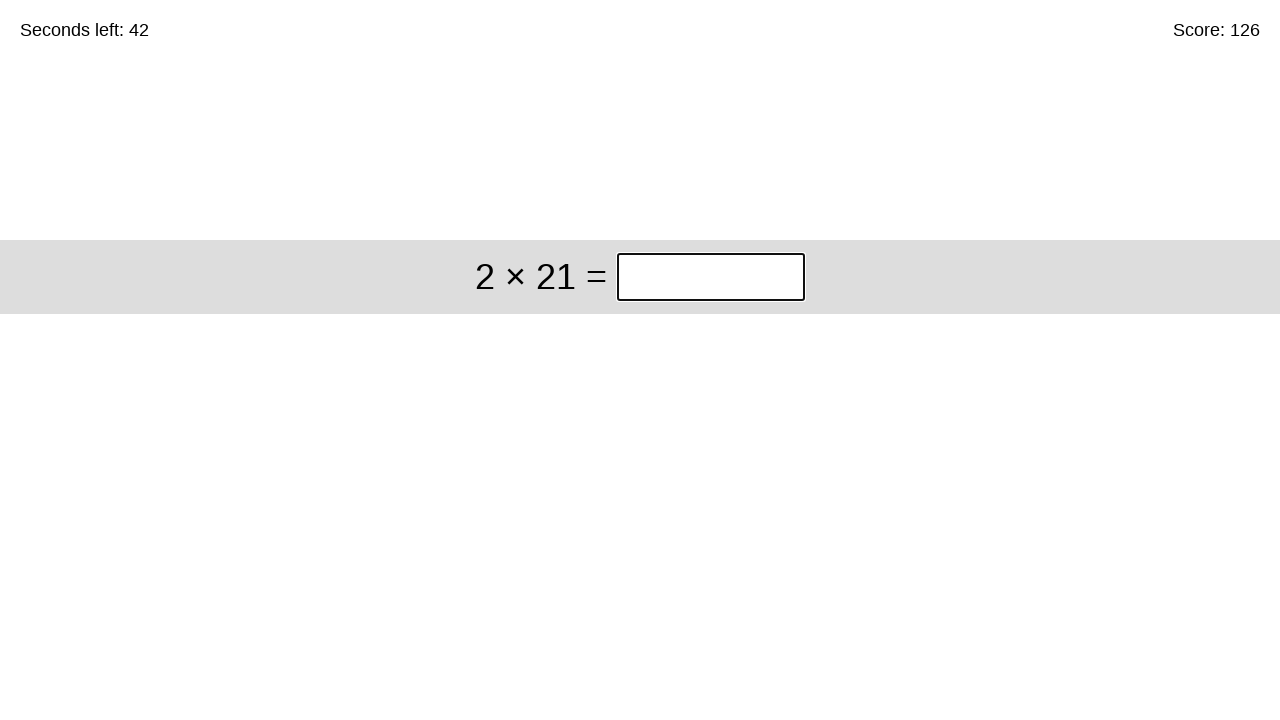

Pressed Enter to submit answer on //div[@class='start']//input[@class='answer']
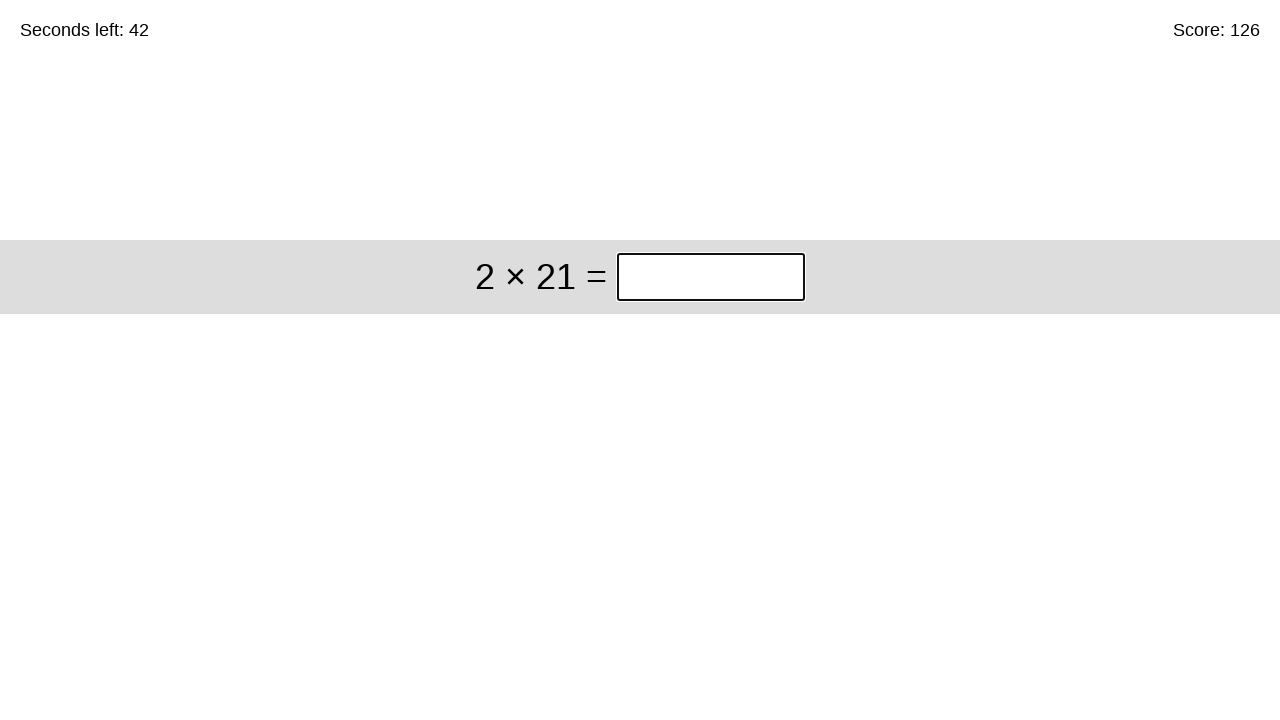

Retrieved timer text content
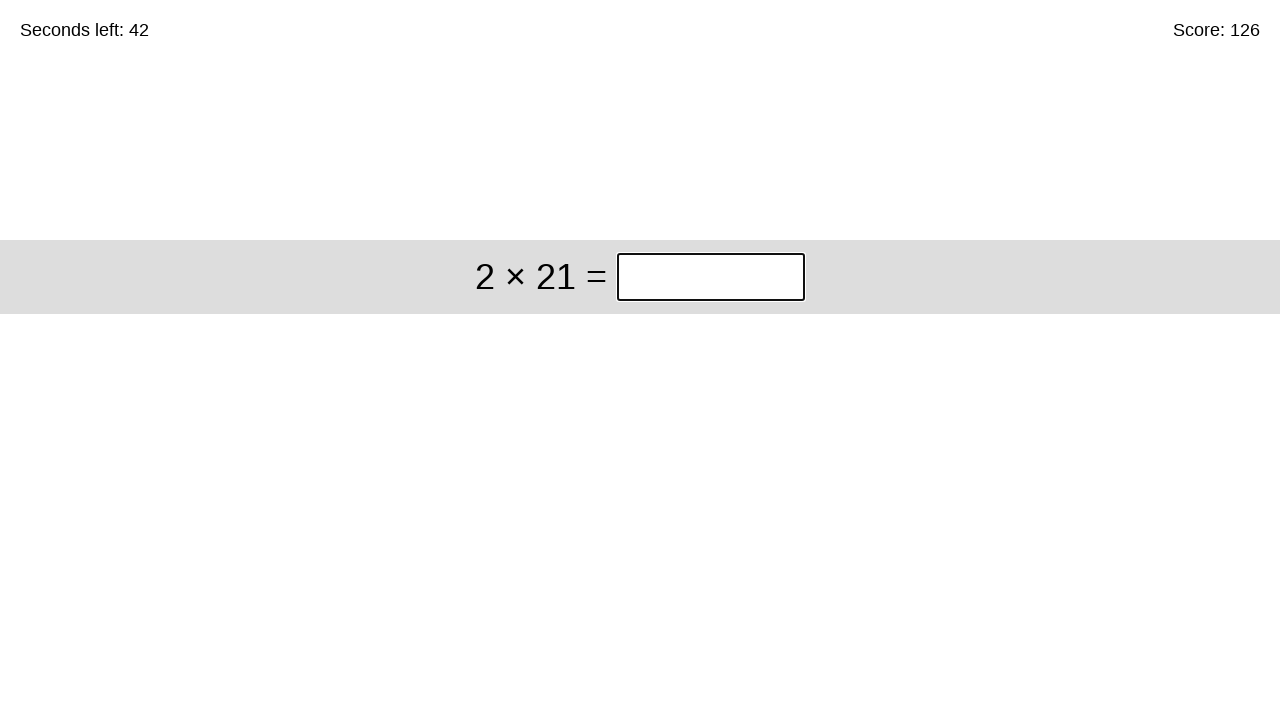

Retrieved math problem: 2 × 21
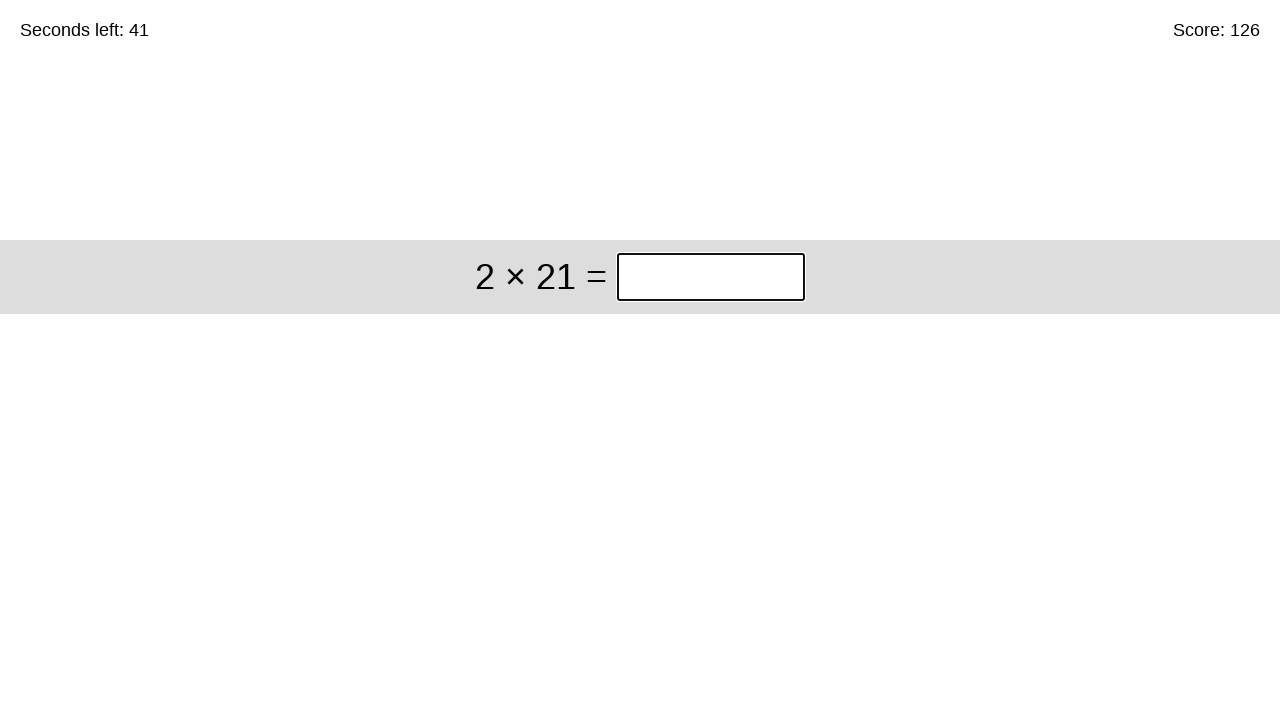

Calculated answer: 42
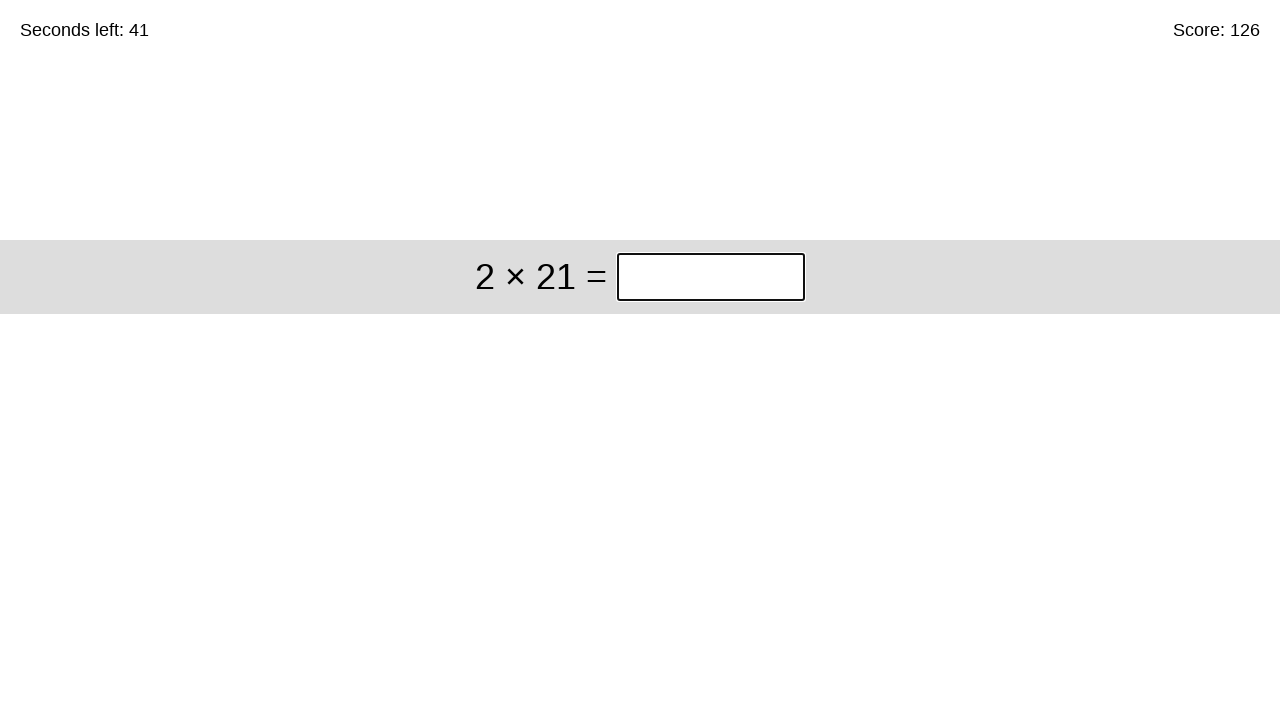

Filled answer field with 42 on //div[@class='start']//input[@class='answer']
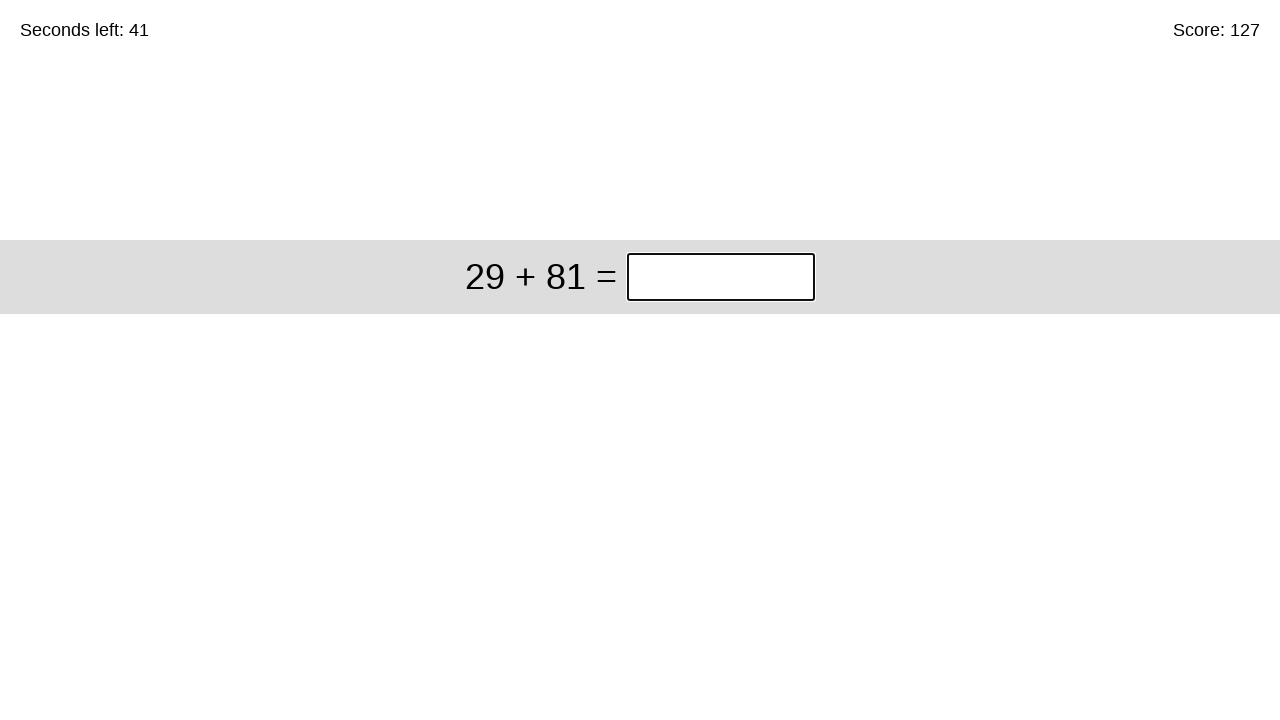

Pressed Enter to submit answer on //div[@class='start']//input[@class='answer']
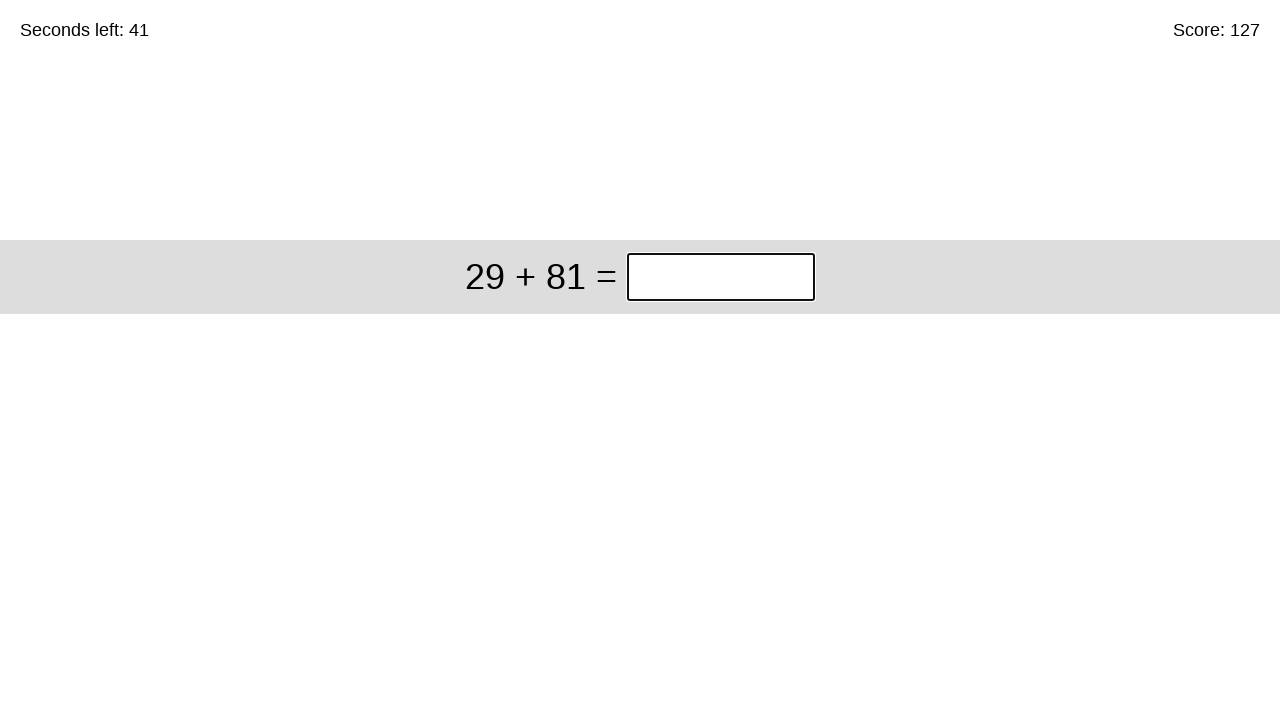

Retrieved timer text content
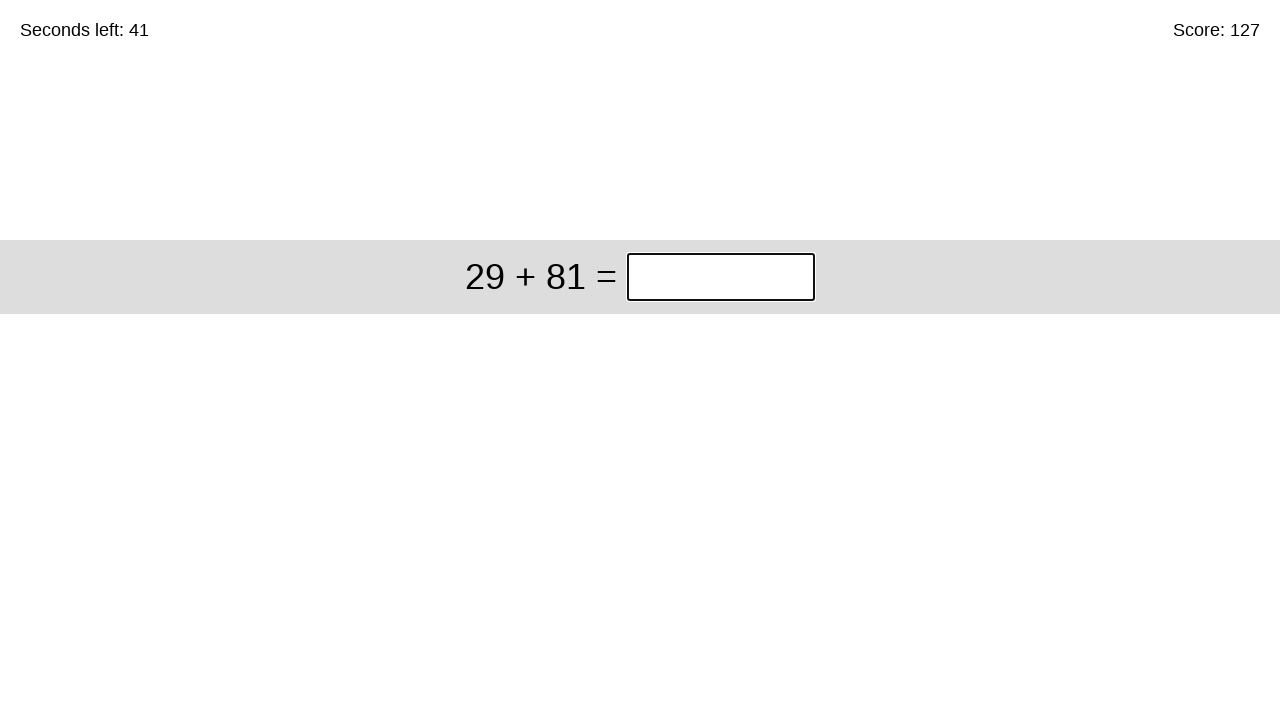

Retrieved math problem: 29 + 81
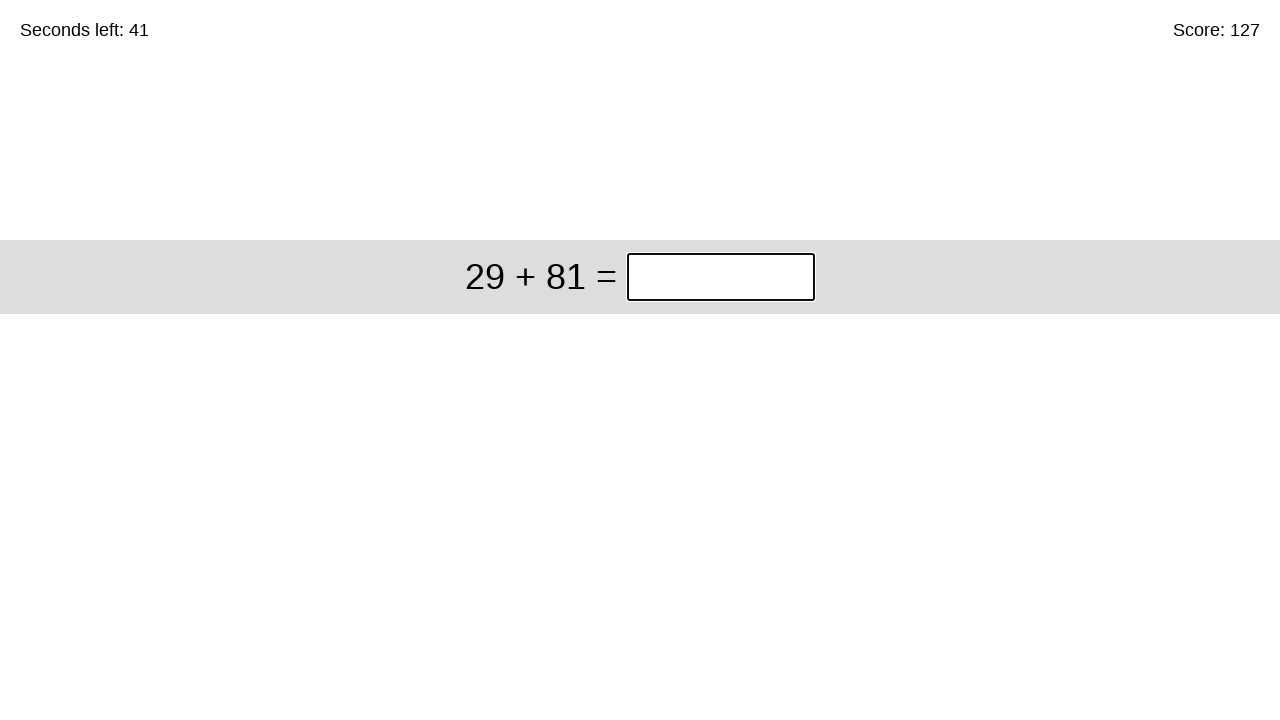

Calculated answer: 110
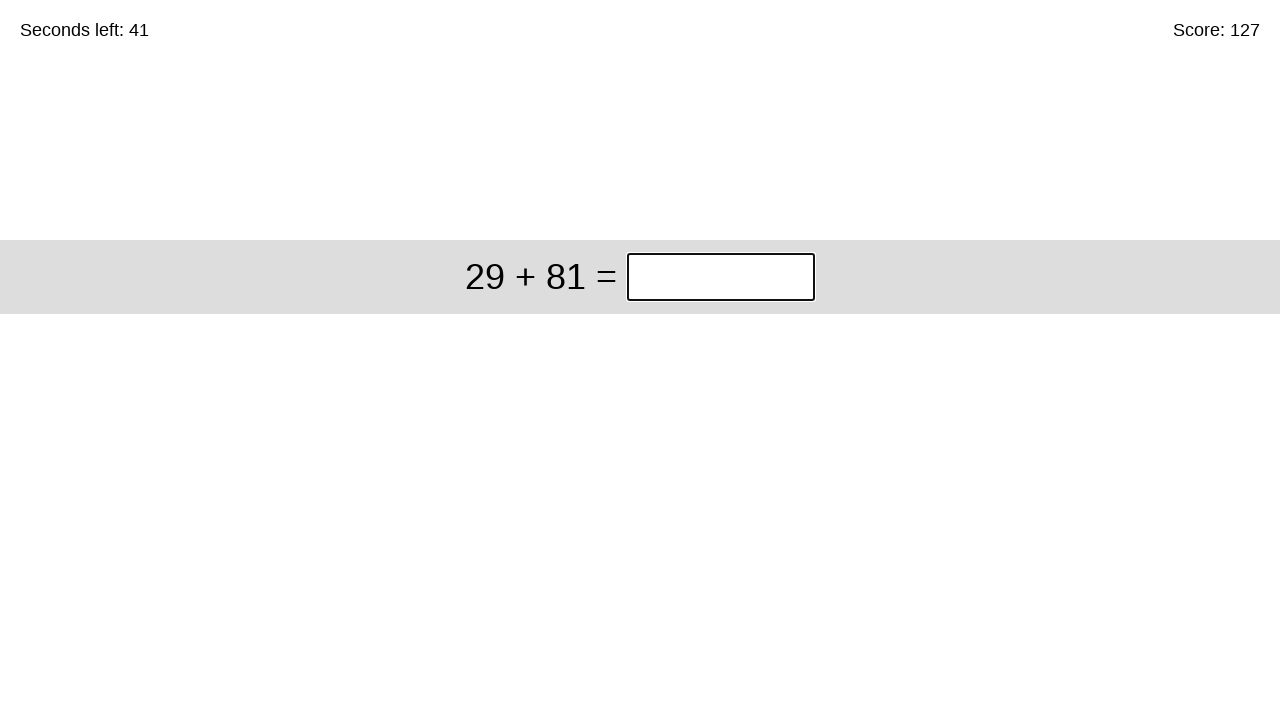

Filled answer field with 110 on //div[@class='start']//input[@class='answer']
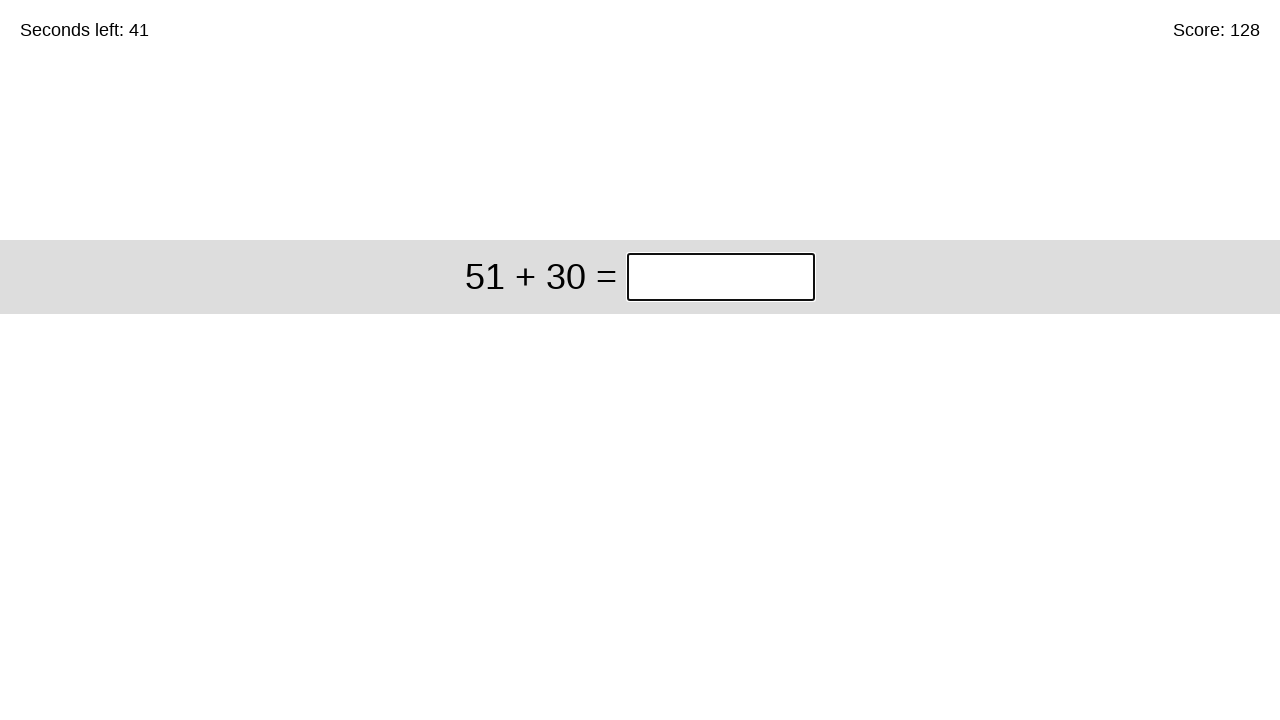

Pressed Enter to submit answer on //div[@class='start']//input[@class='answer']
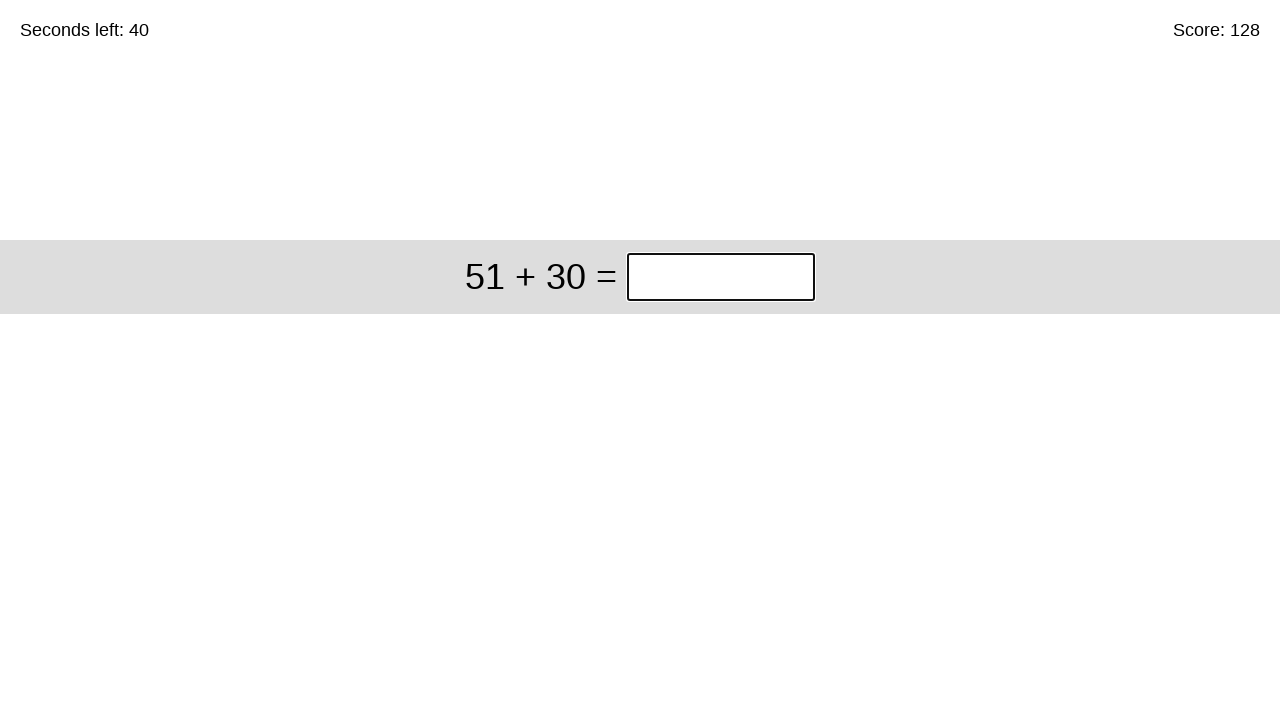

Retrieved timer text content
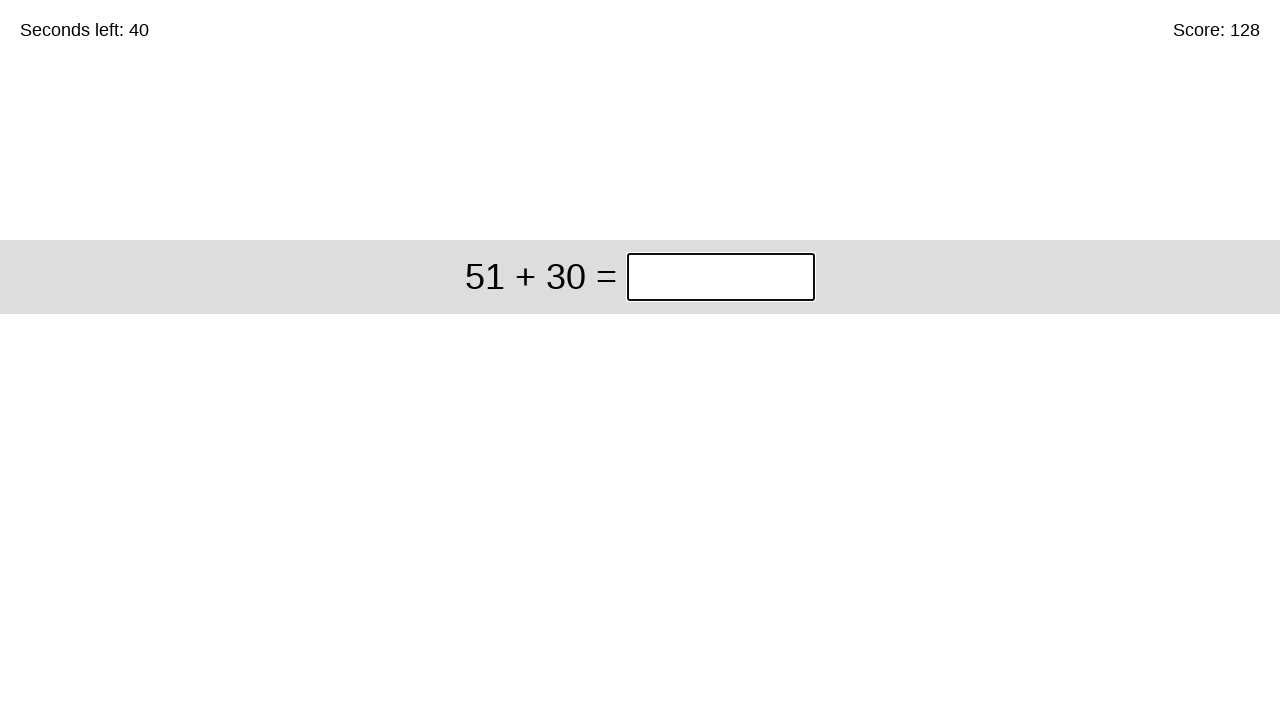

Retrieved math problem: 51 + 30
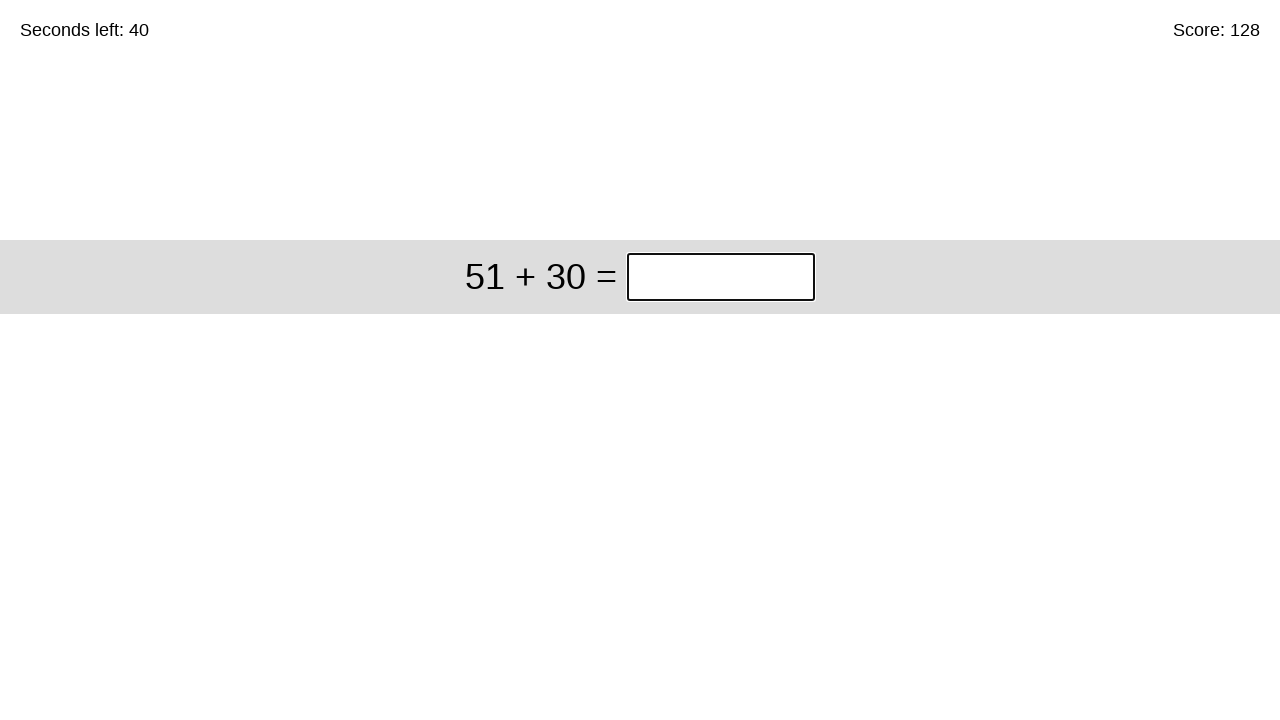

Calculated answer: 81
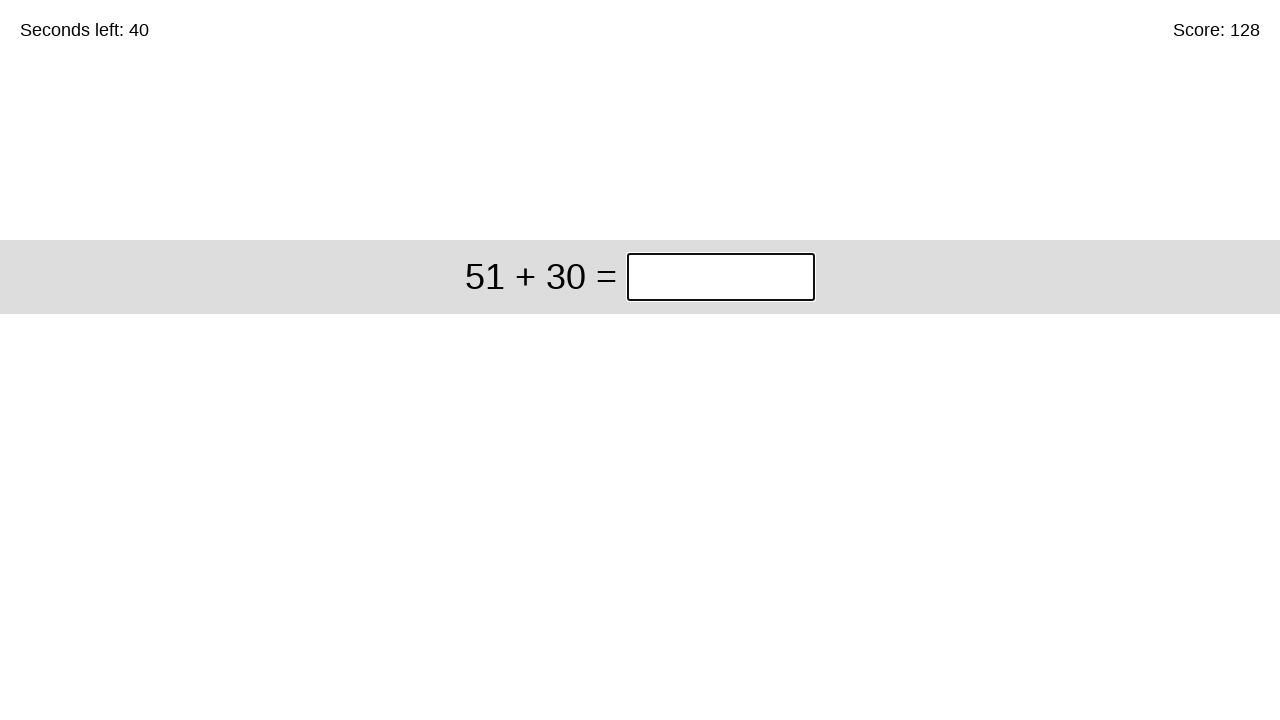

Filled answer field with 81 on //div[@class='start']//input[@class='answer']
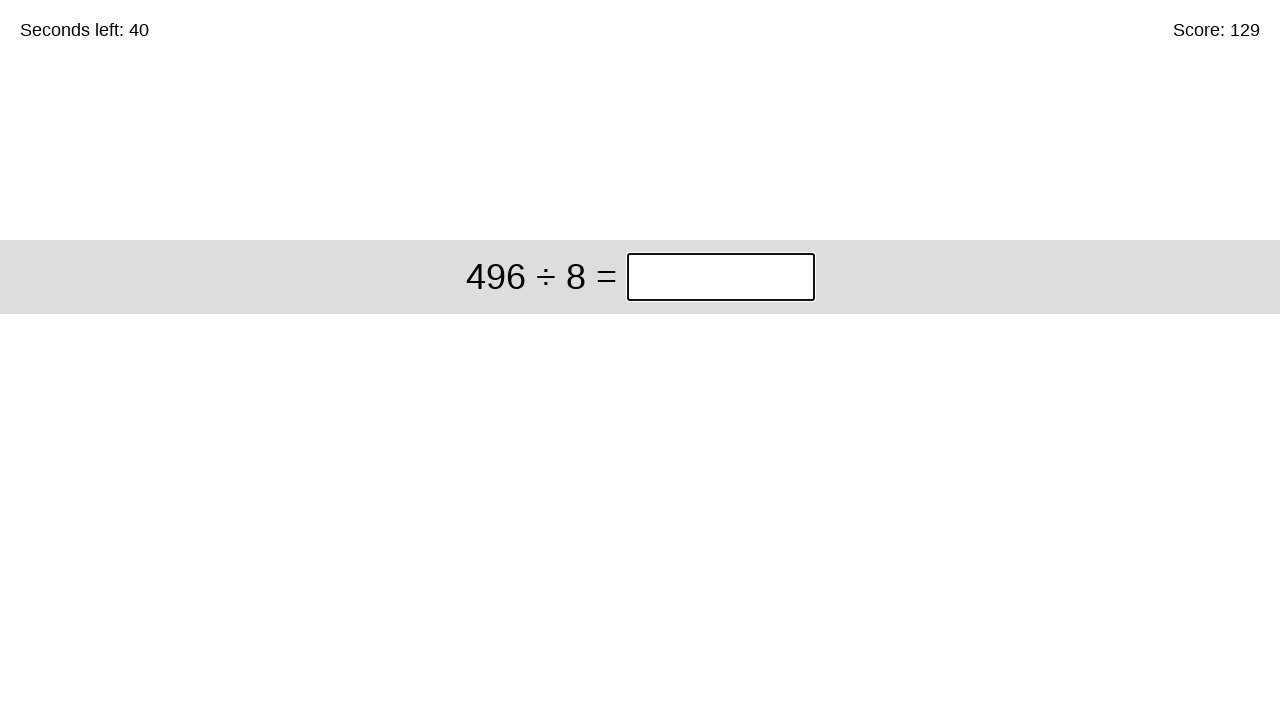

Pressed Enter to submit answer on //div[@class='start']//input[@class='answer']
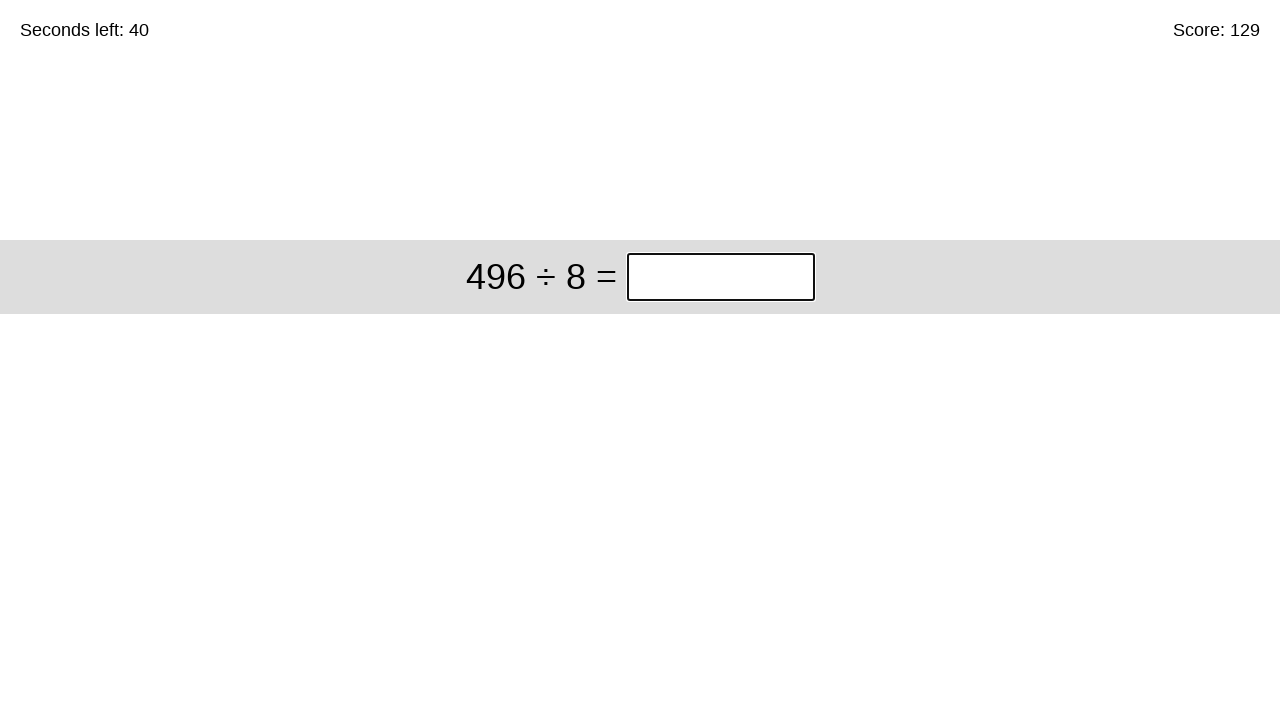

Retrieved timer text content
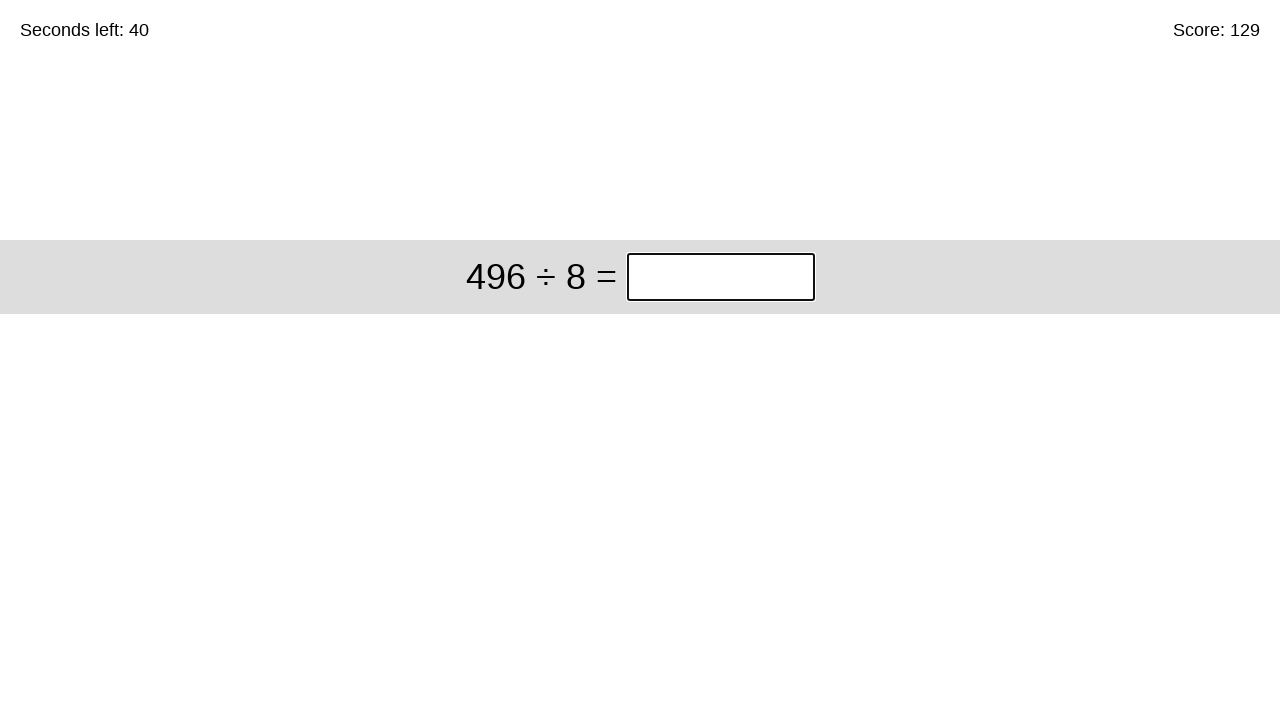

Retrieved math problem: 496 ÷ 8
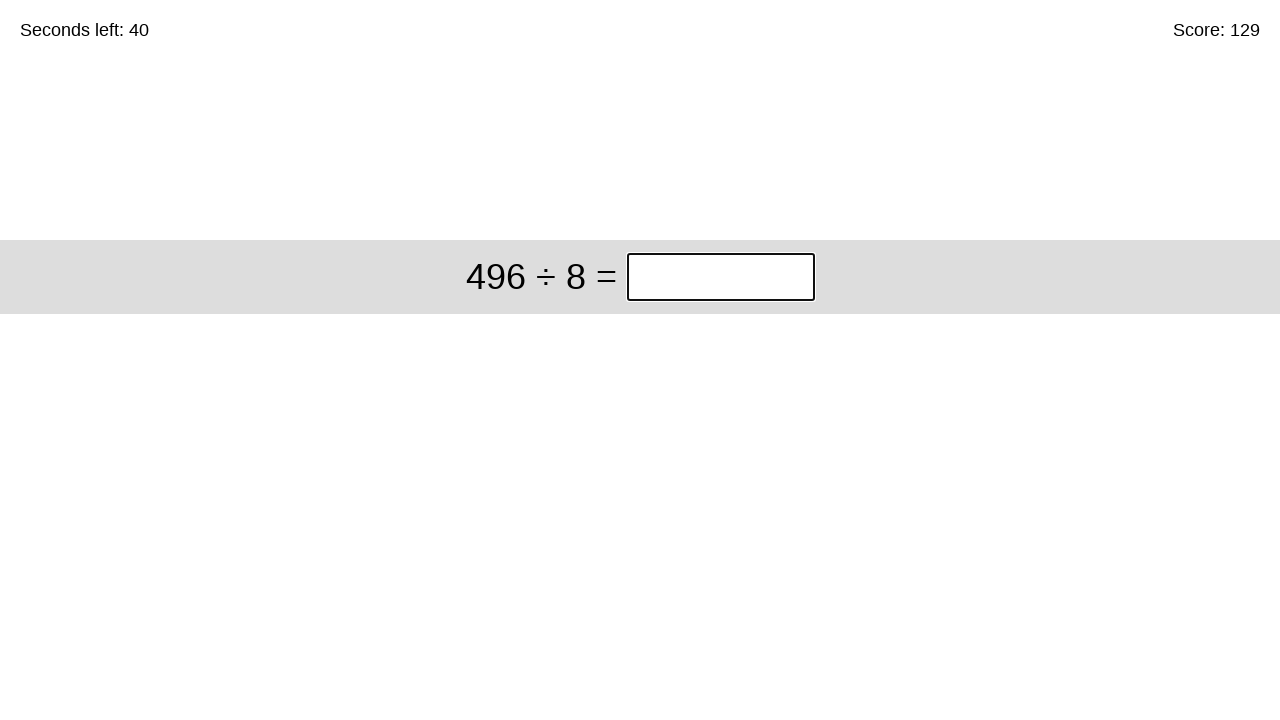

Calculated answer: 62
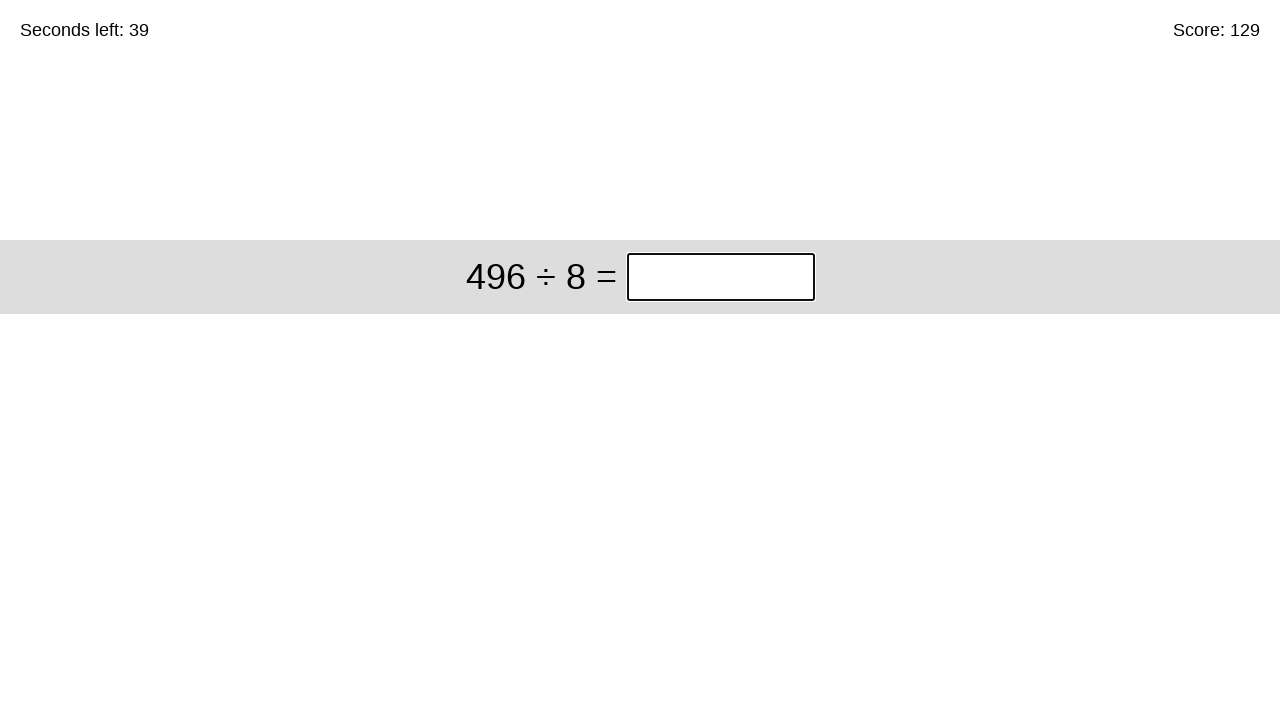

Filled answer field with 62 on //div[@class='start']//input[@class='answer']
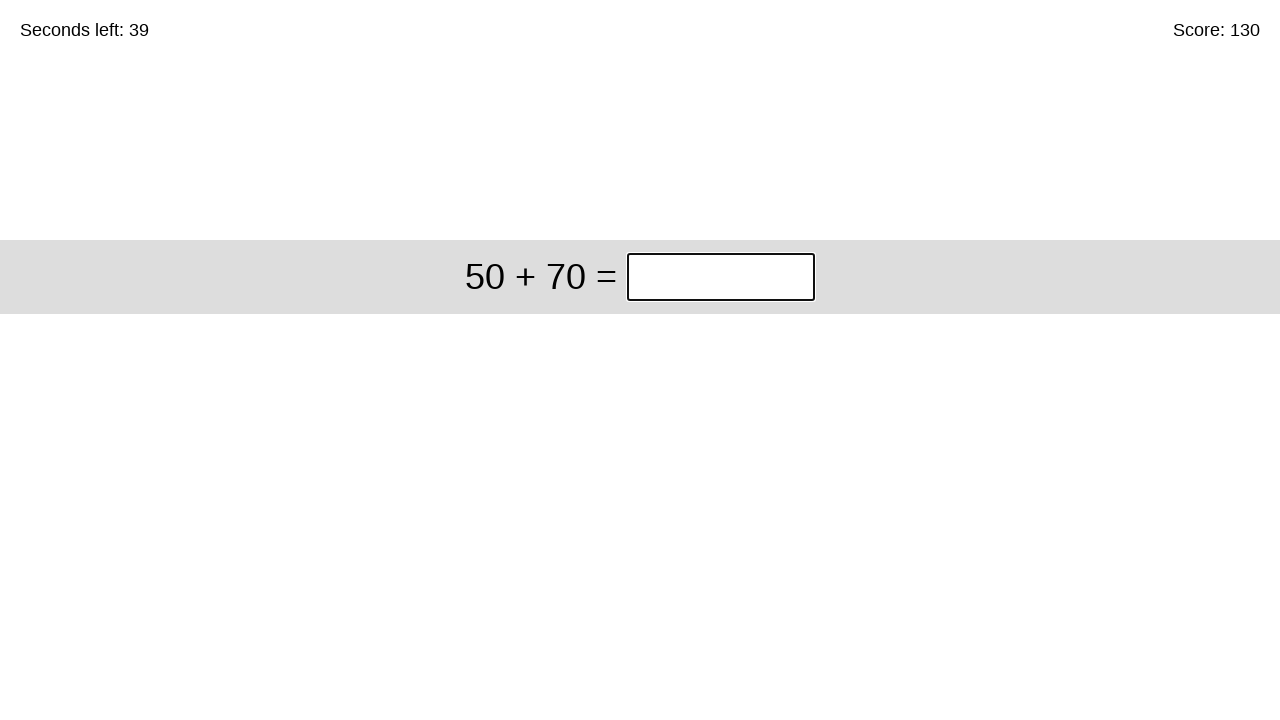

Pressed Enter to submit answer on //div[@class='start']//input[@class='answer']
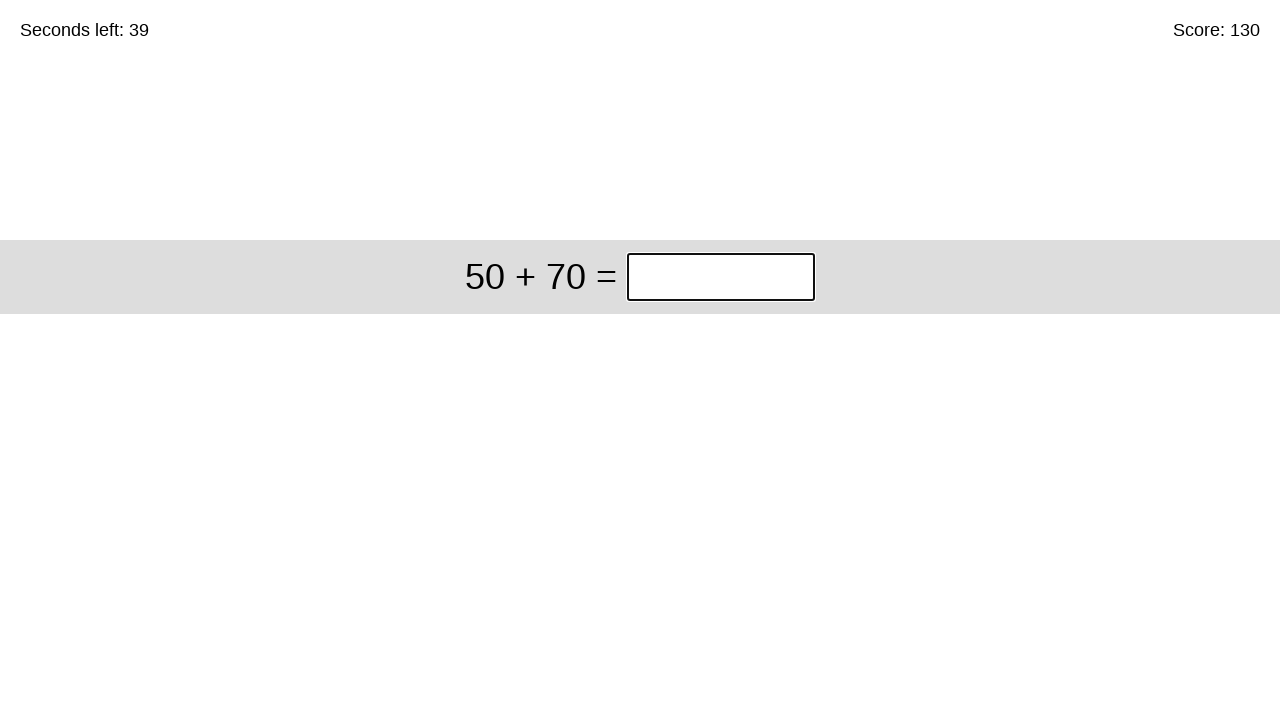

Retrieved timer text content
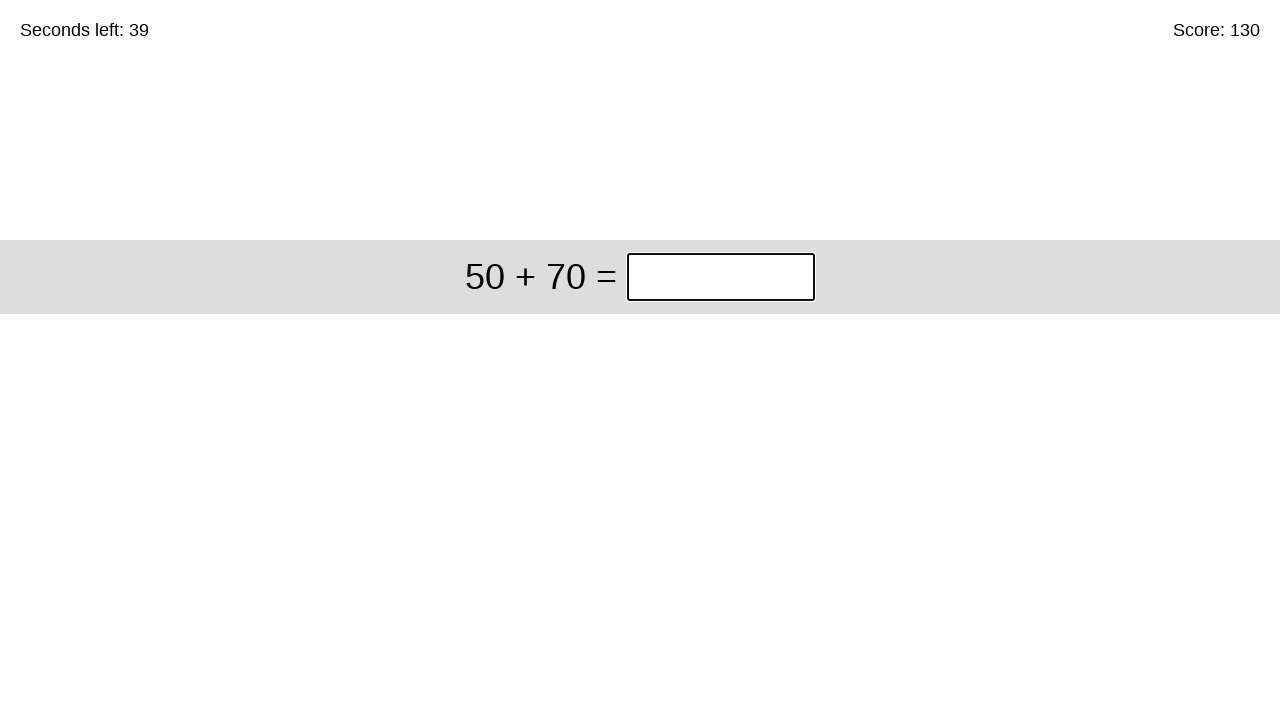

Retrieved math problem: 50 + 70
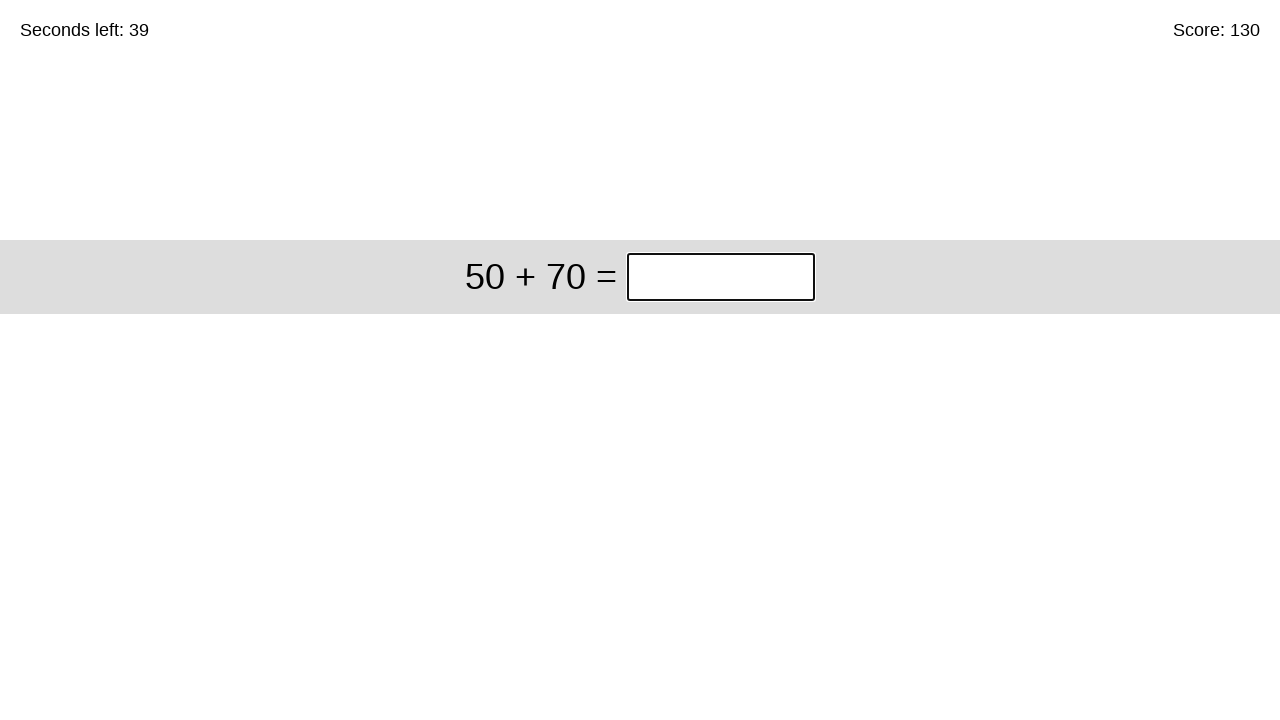

Calculated answer: 120
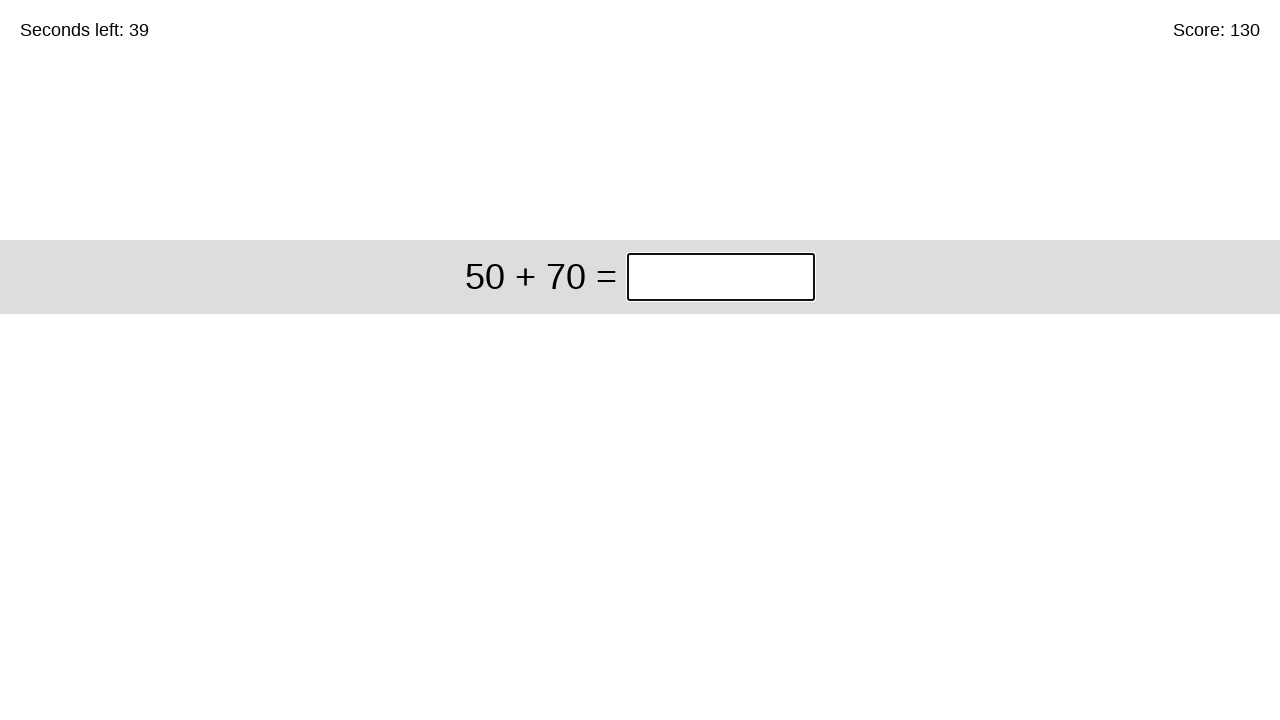

Filled answer field with 120 on //div[@class='start']//input[@class='answer']
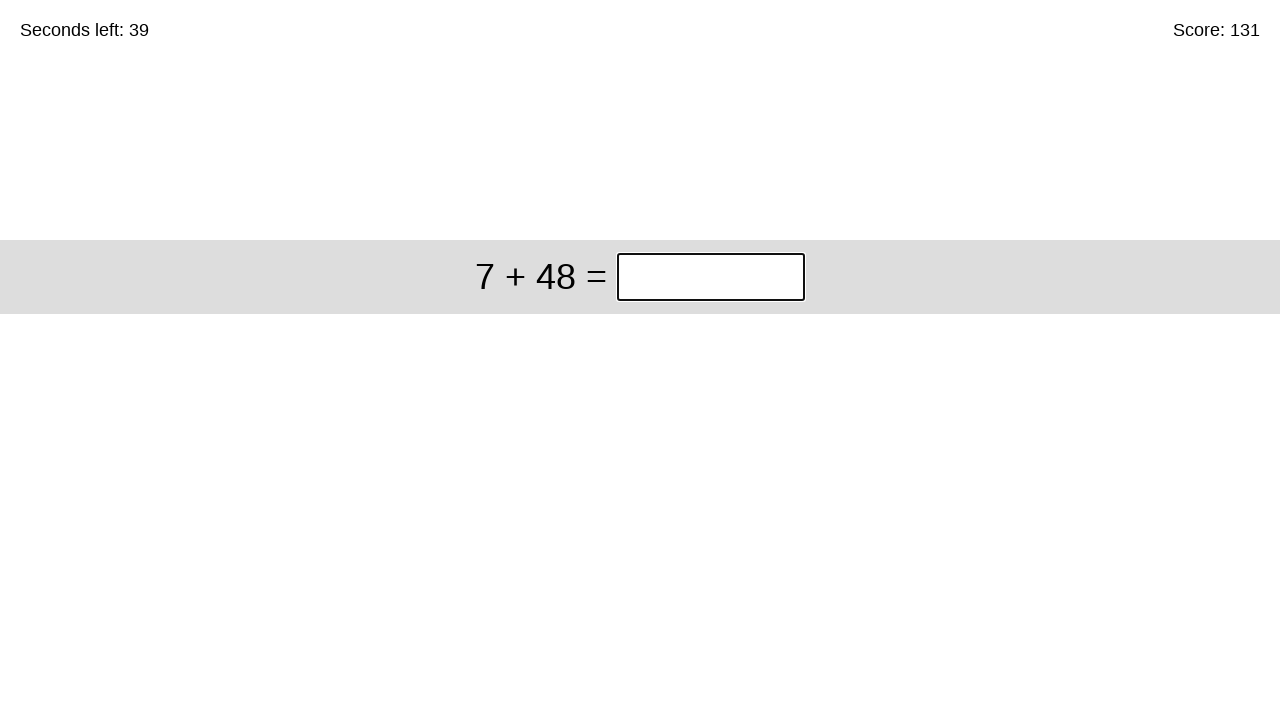

Pressed Enter to submit answer on //div[@class='start']//input[@class='answer']
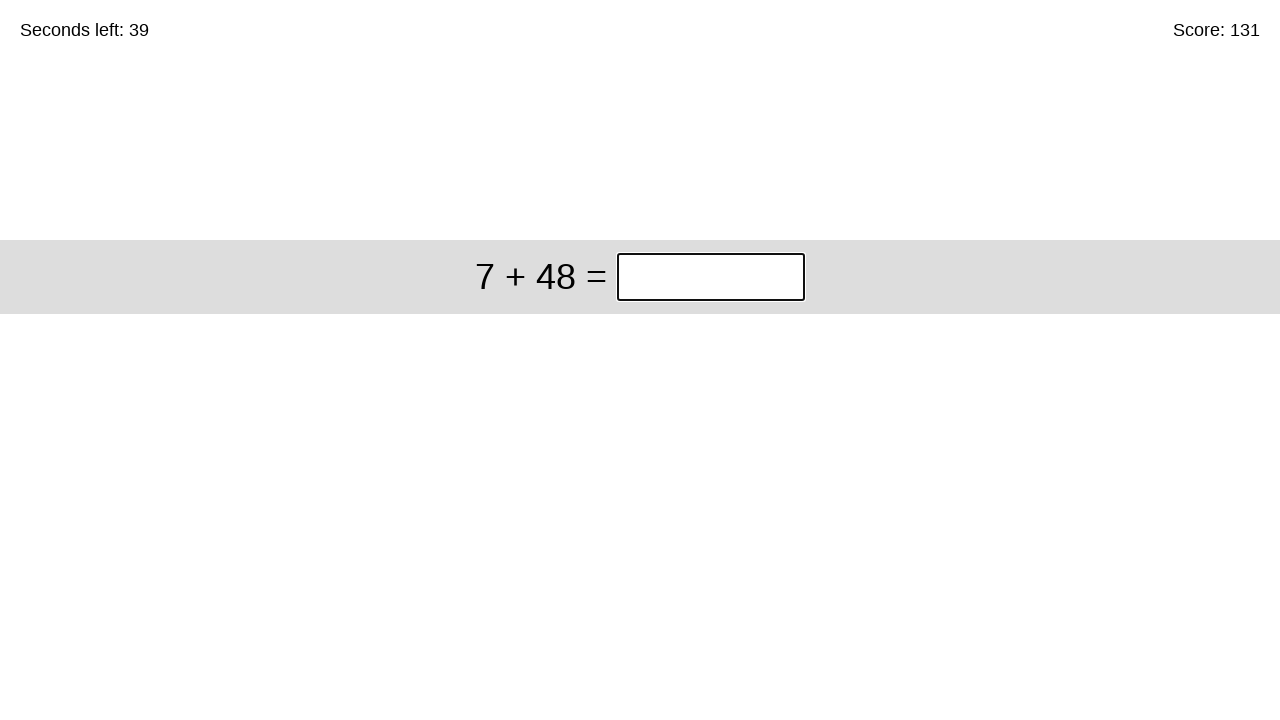

Retrieved timer text content
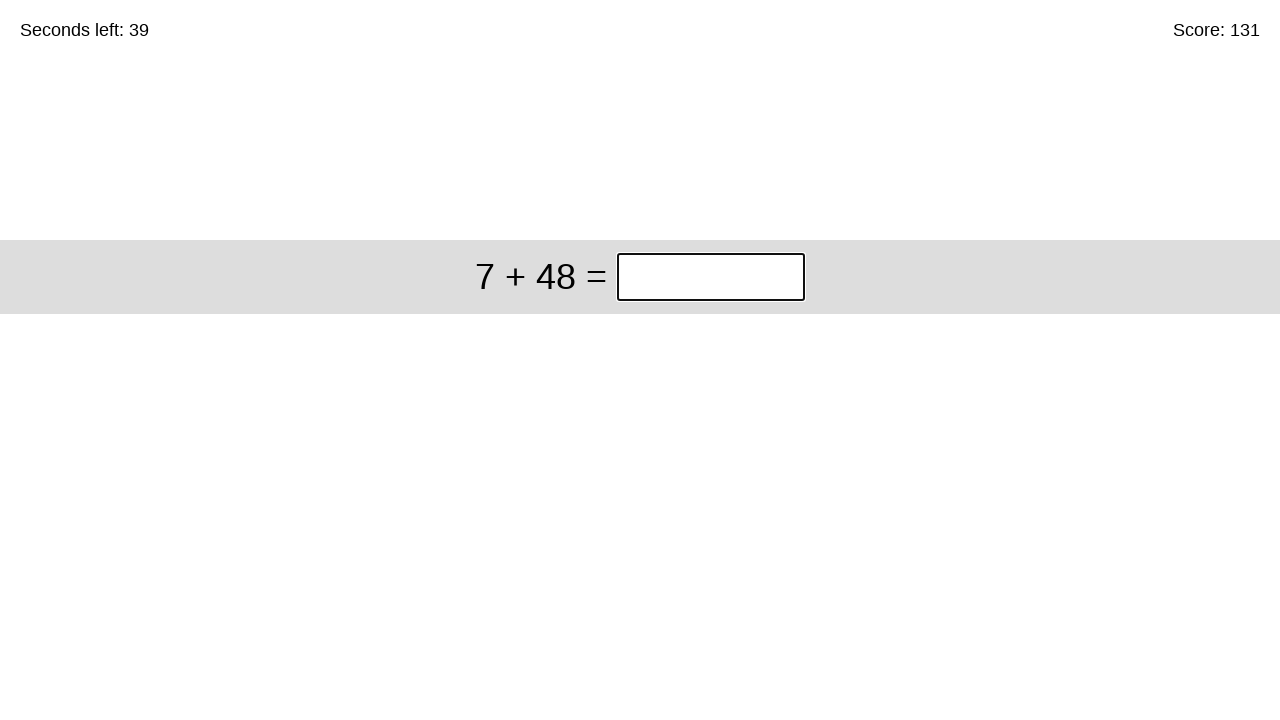

Retrieved math problem: 7 + 48
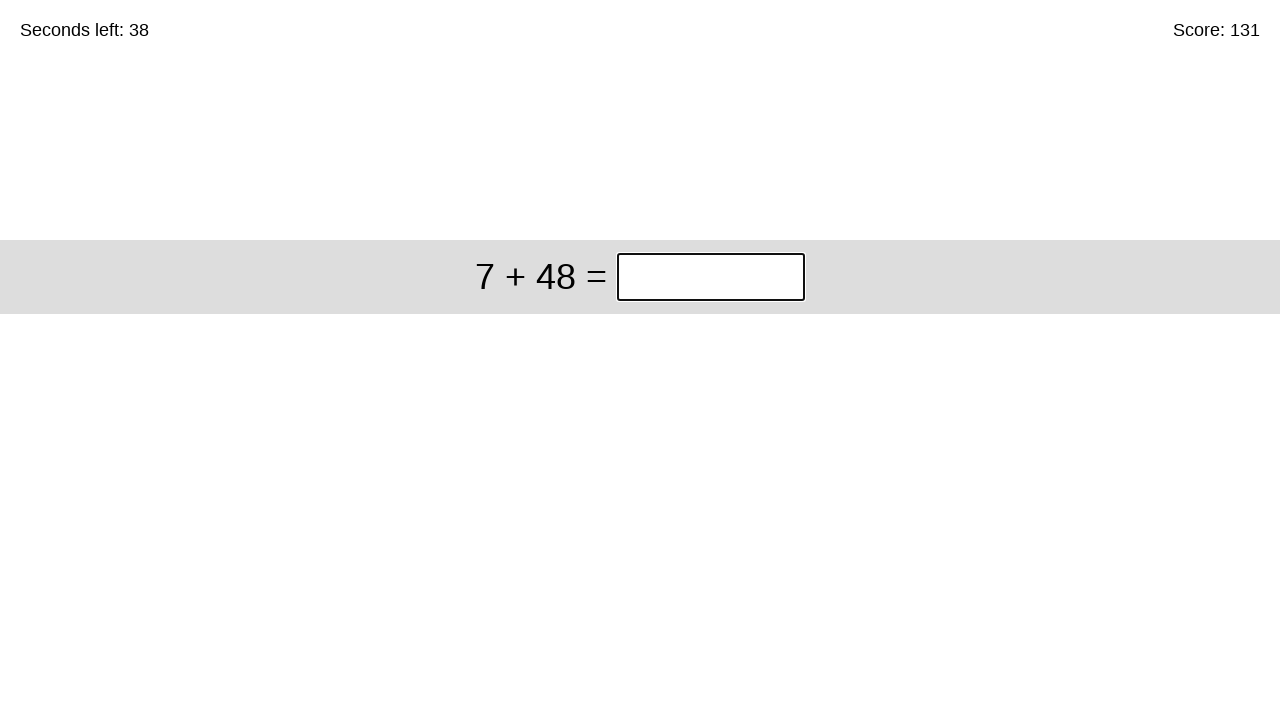

Calculated answer: 55
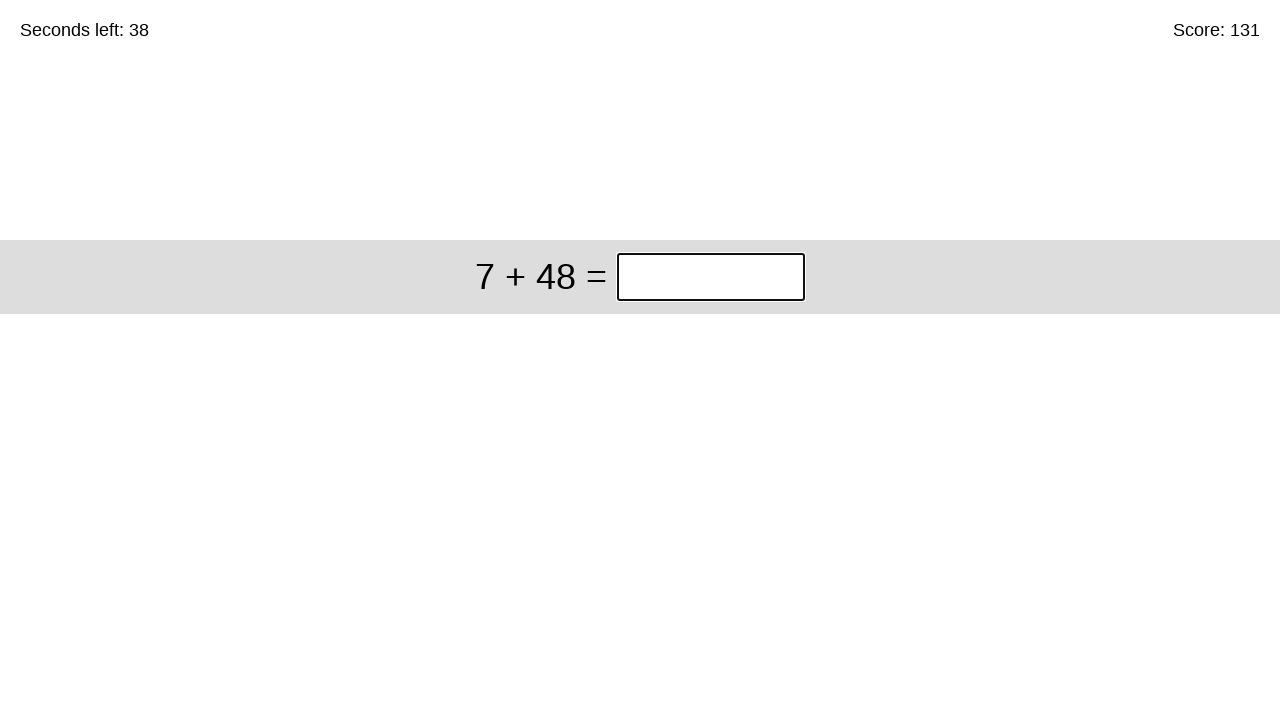

Filled answer field with 55 on //div[@class='start']//input[@class='answer']
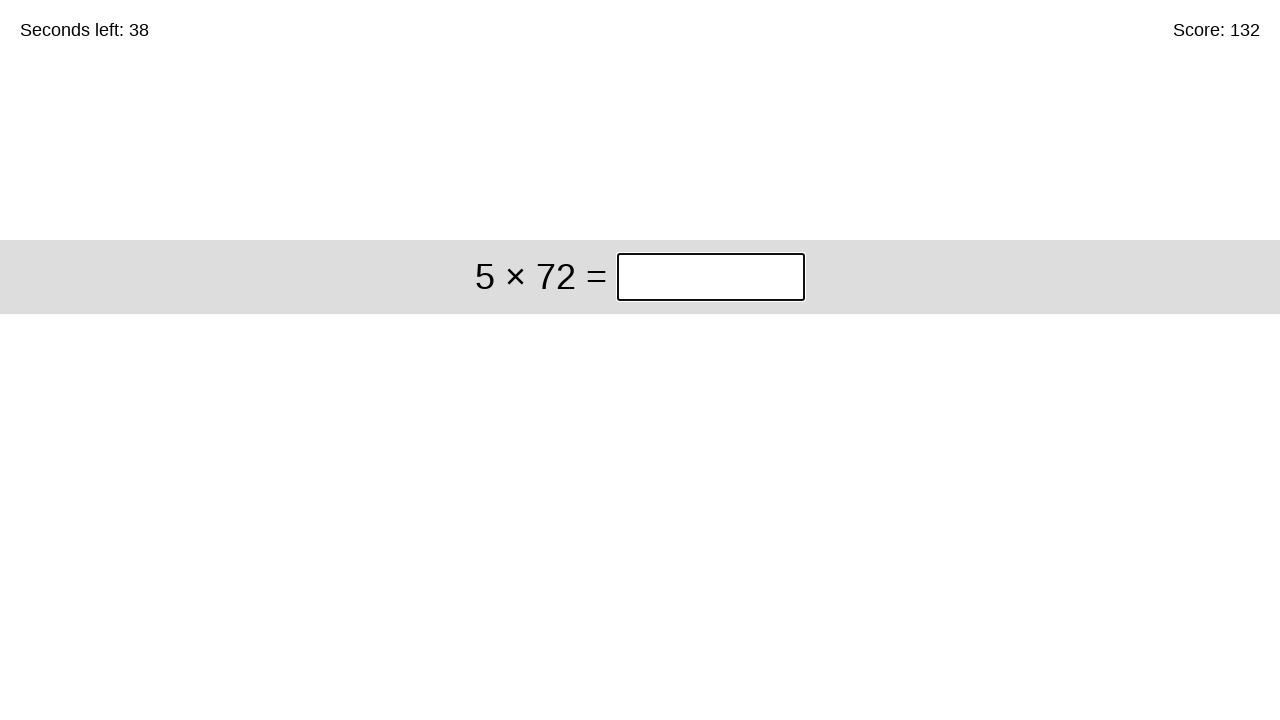

Pressed Enter to submit answer on //div[@class='start']//input[@class='answer']
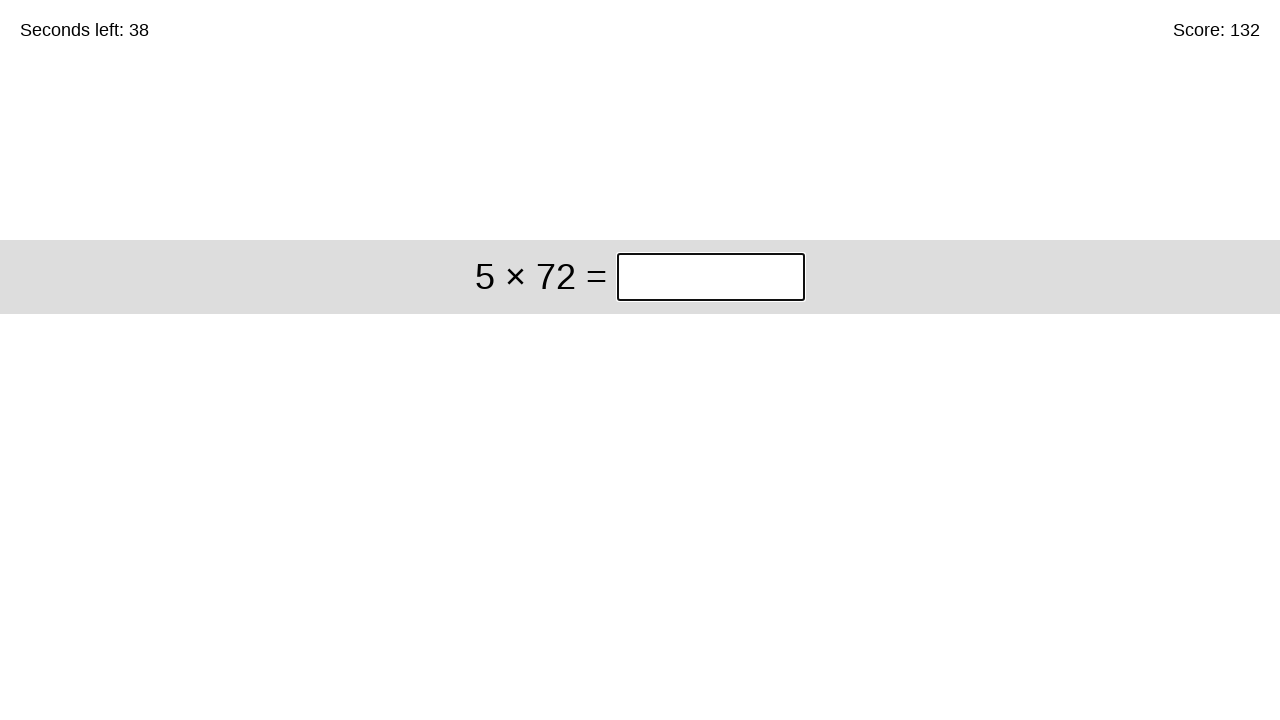

Retrieved timer text content
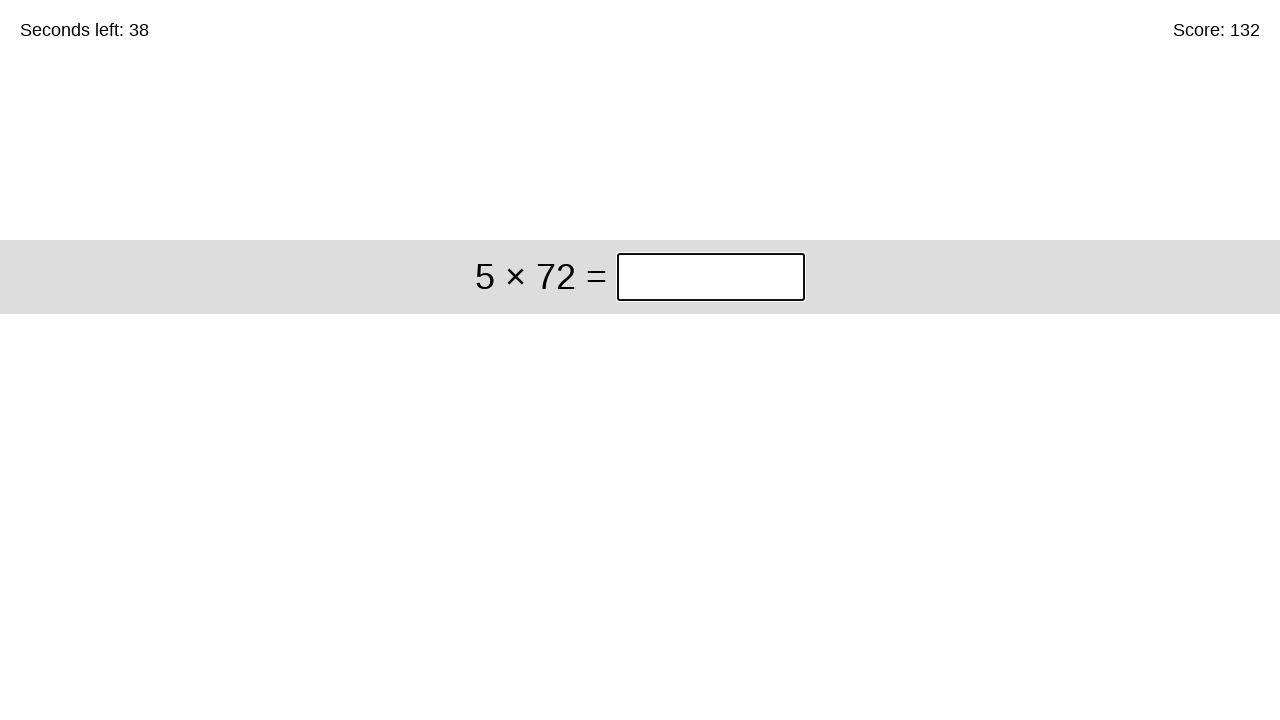

Retrieved math problem: 5 × 72
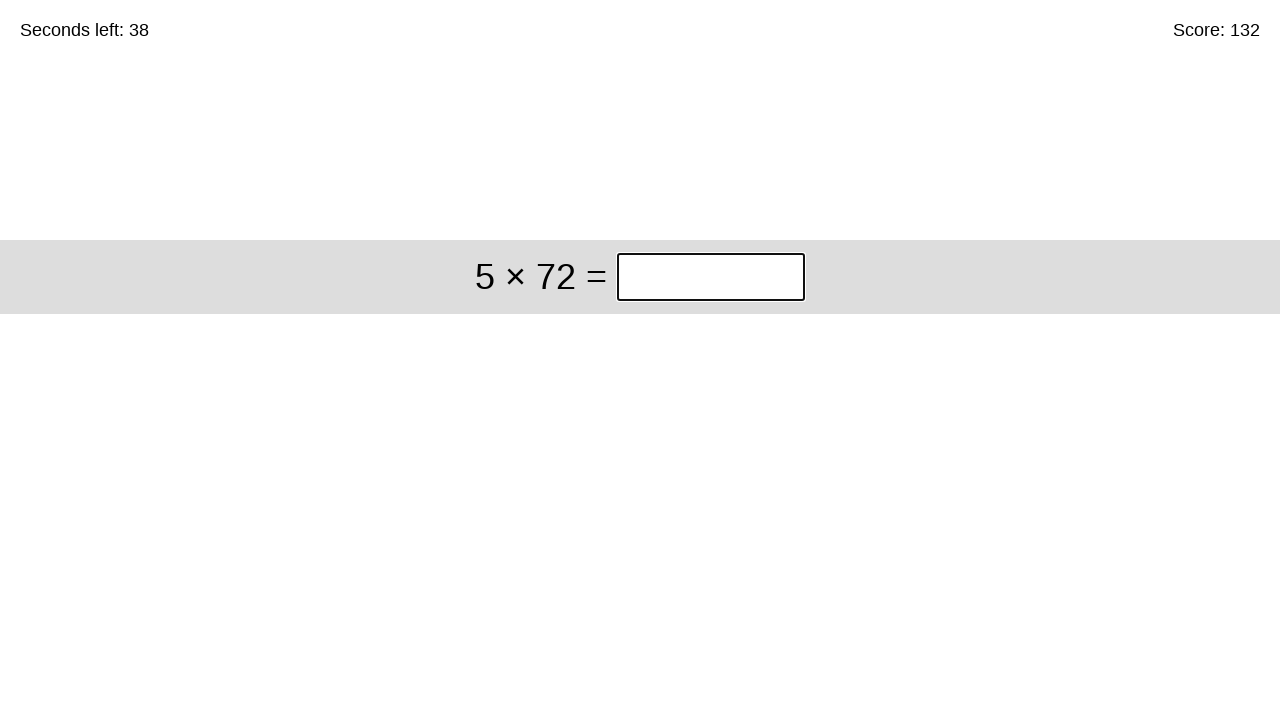

Calculated answer: 360
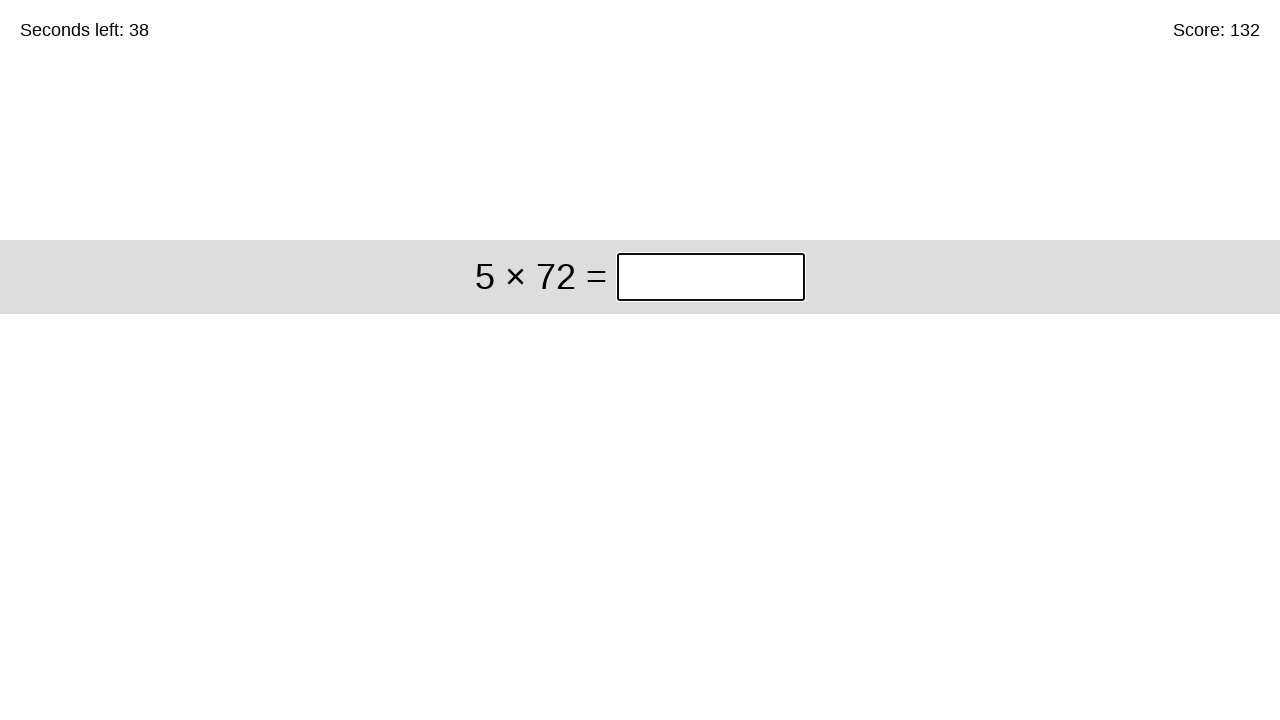

Filled answer field with 360 on //div[@class='start']//input[@class='answer']
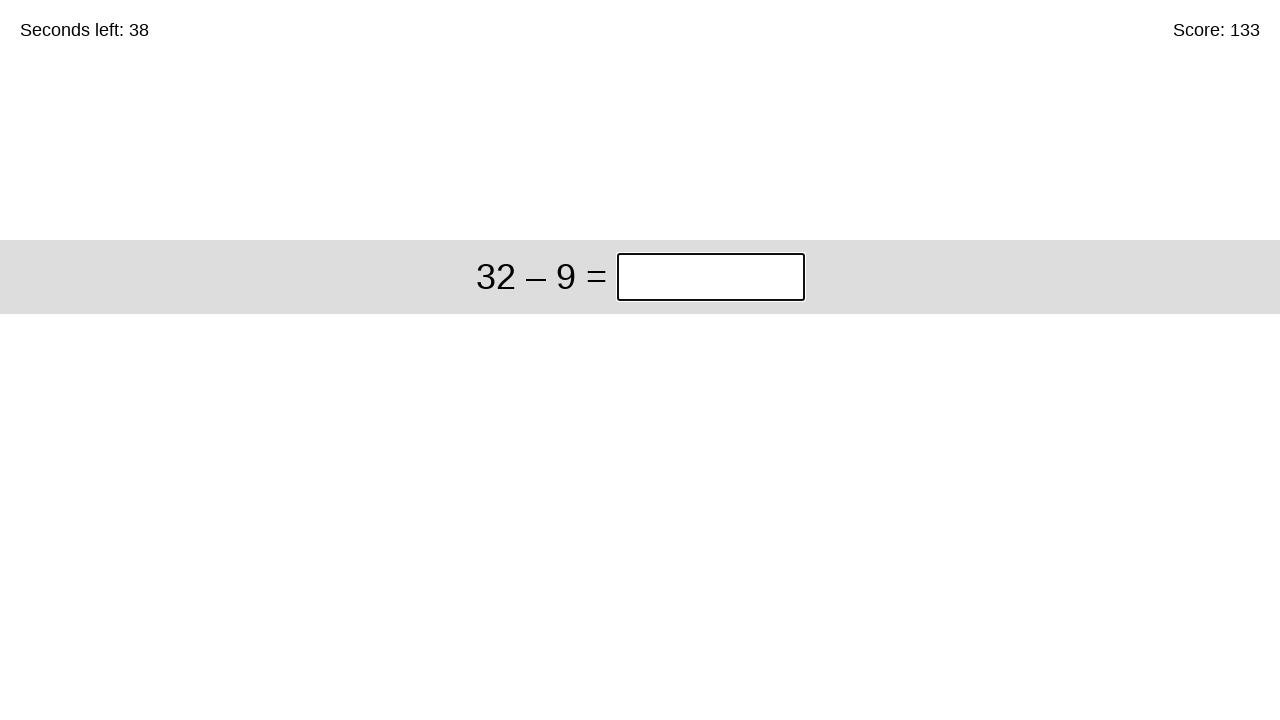

Pressed Enter to submit answer on //div[@class='start']//input[@class='answer']
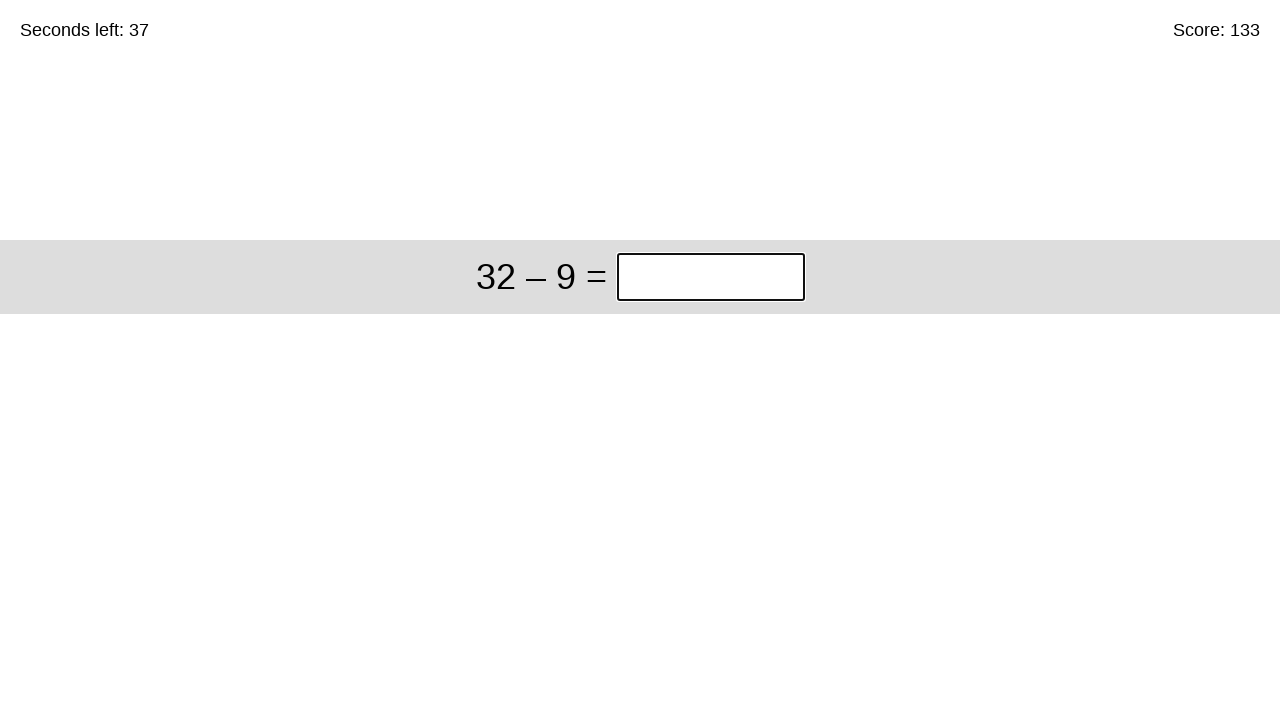

Retrieved timer text content
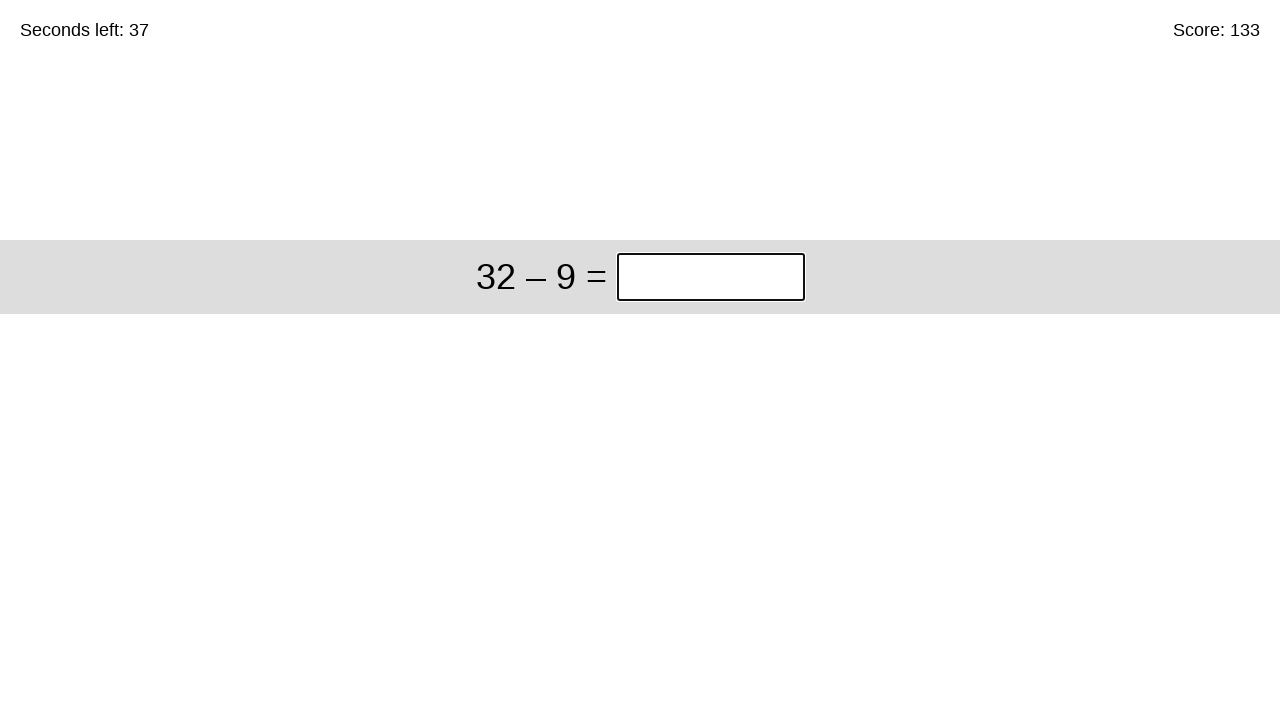

Retrieved math problem: 32 – 9
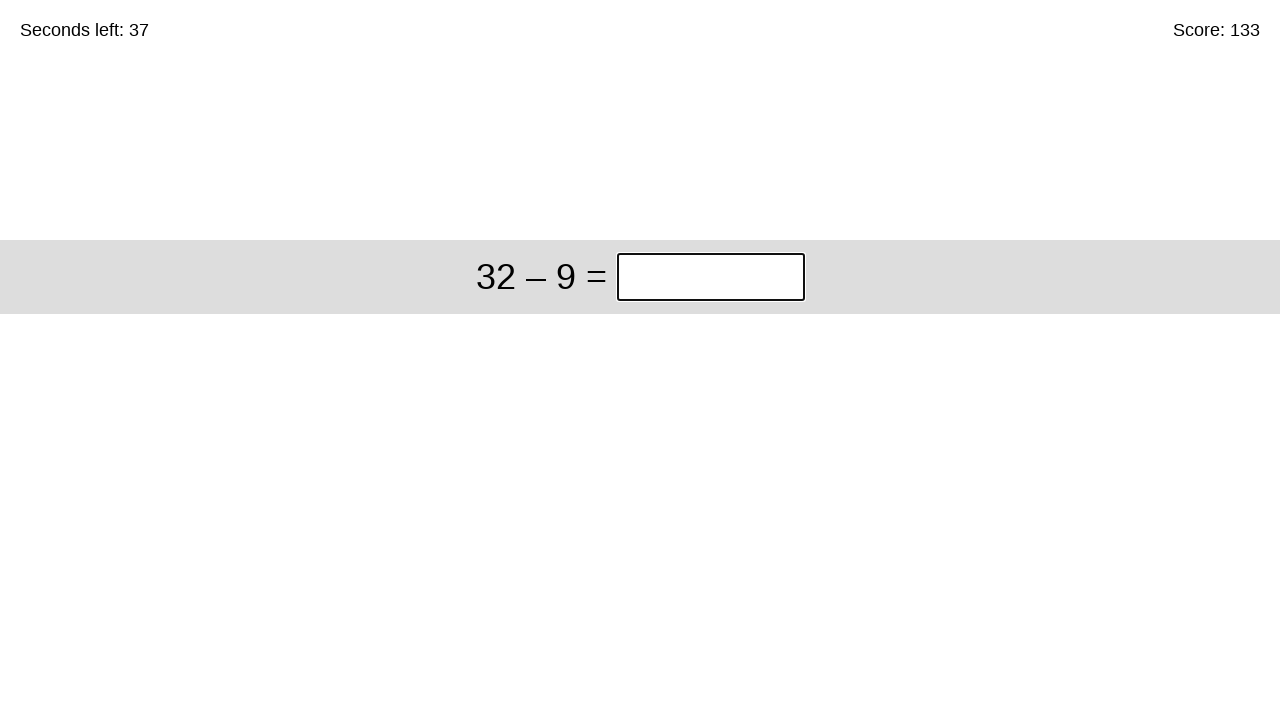

Calculated answer: 23
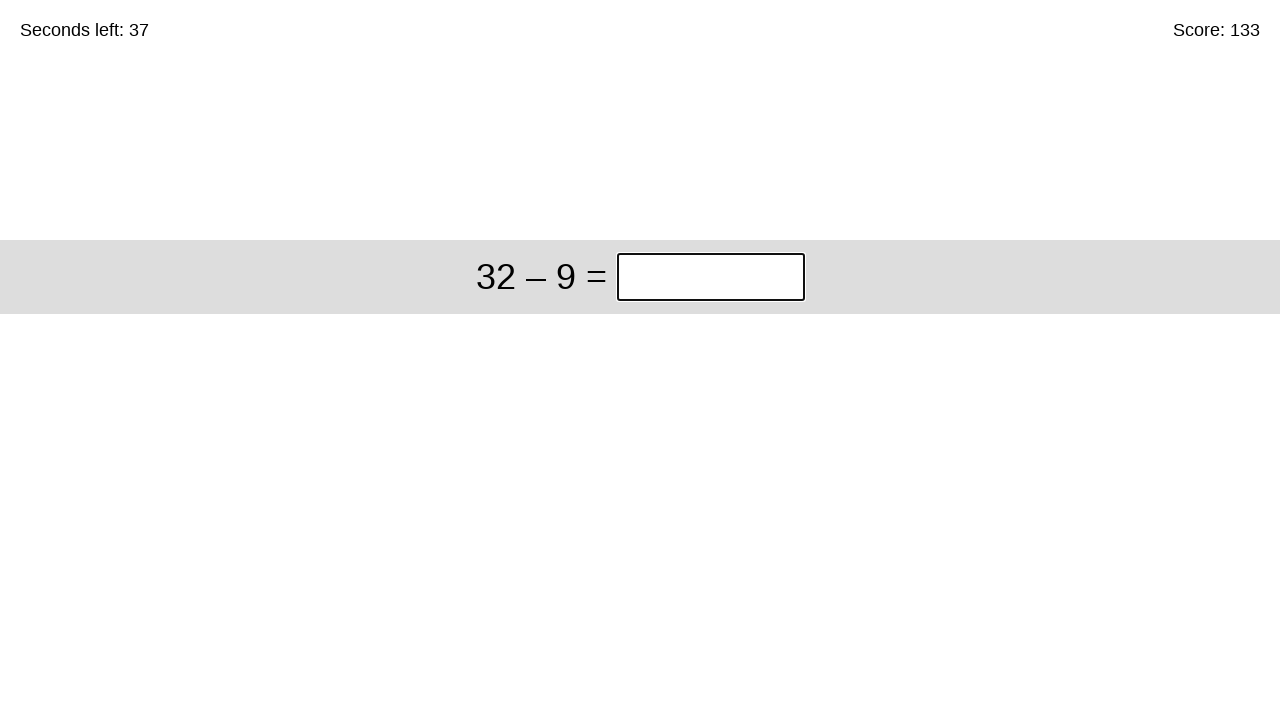

Filled answer field with 23 on //div[@class='start']//input[@class='answer']
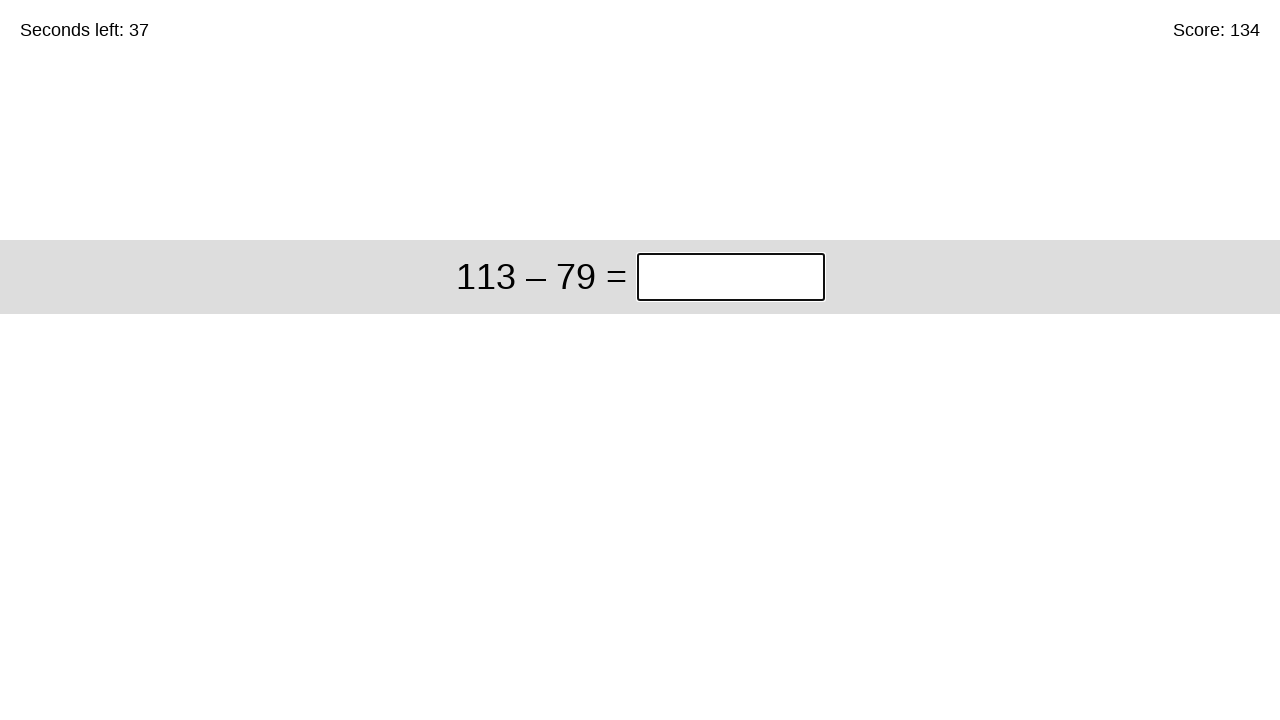

Pressed Enter to submit answer on //div[@class='start']//input[@class='answer']
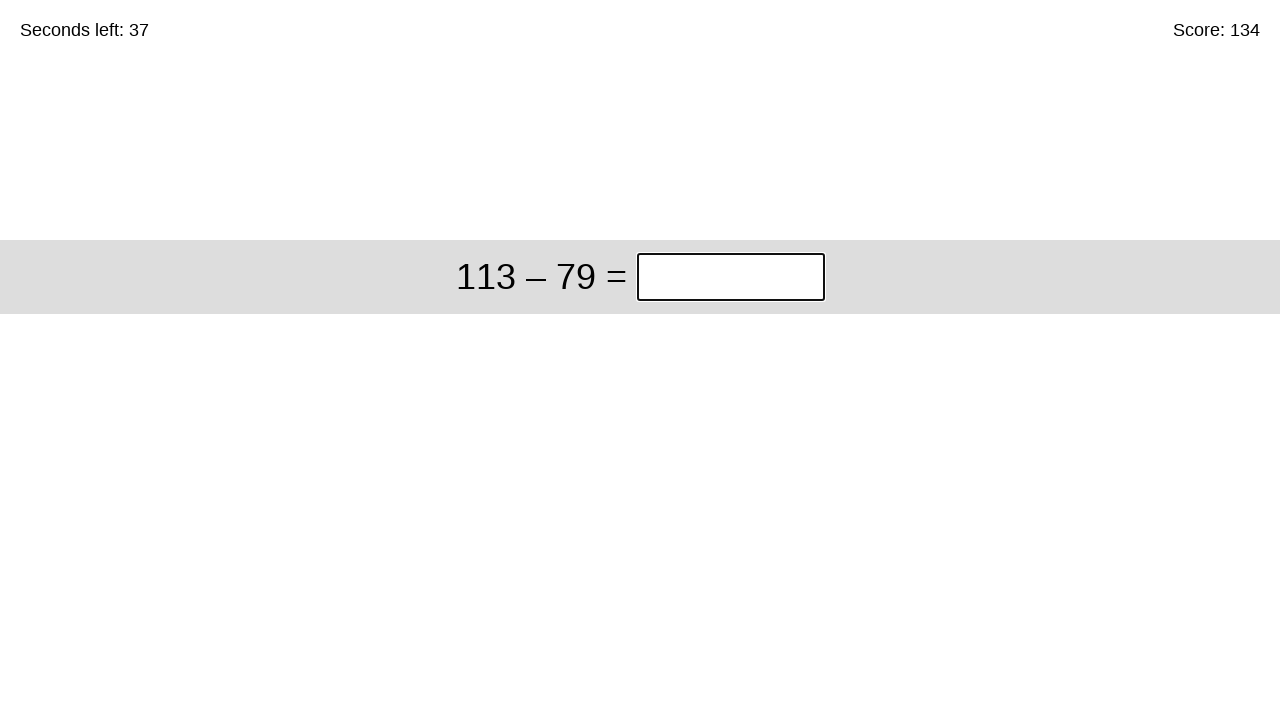

Retrieved timer text content
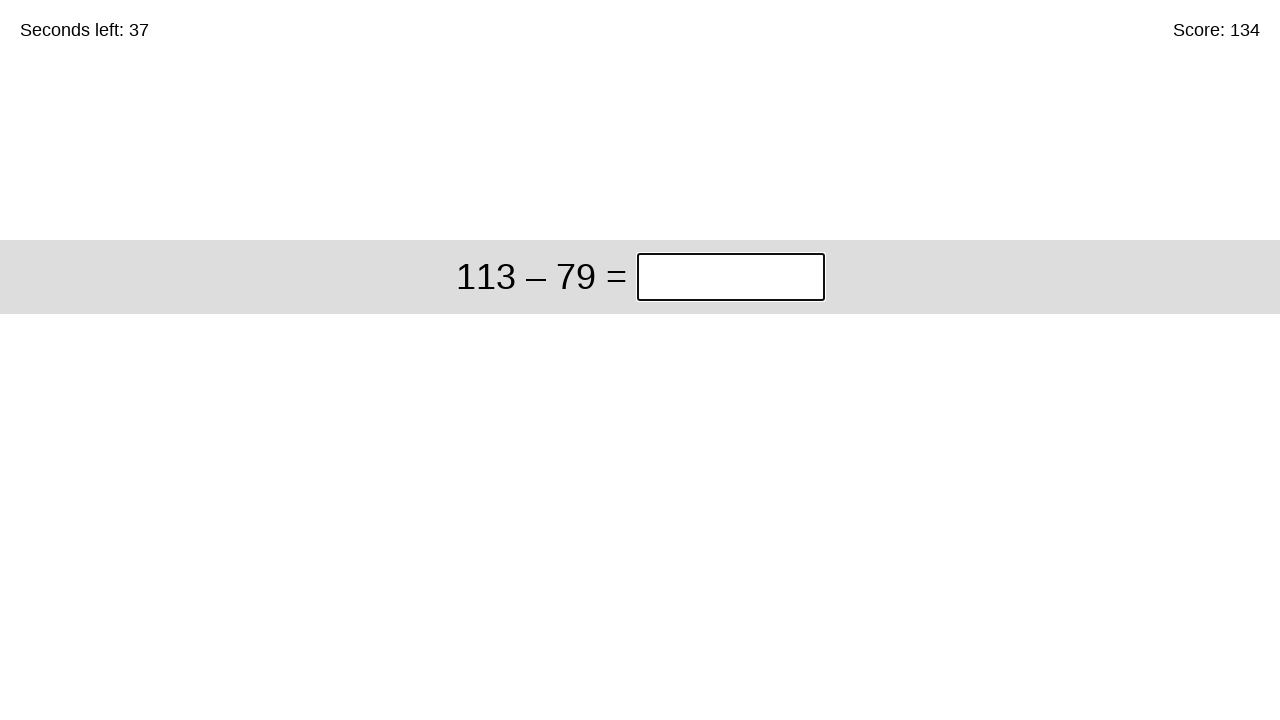

Retrieved math problem: 113 – 79
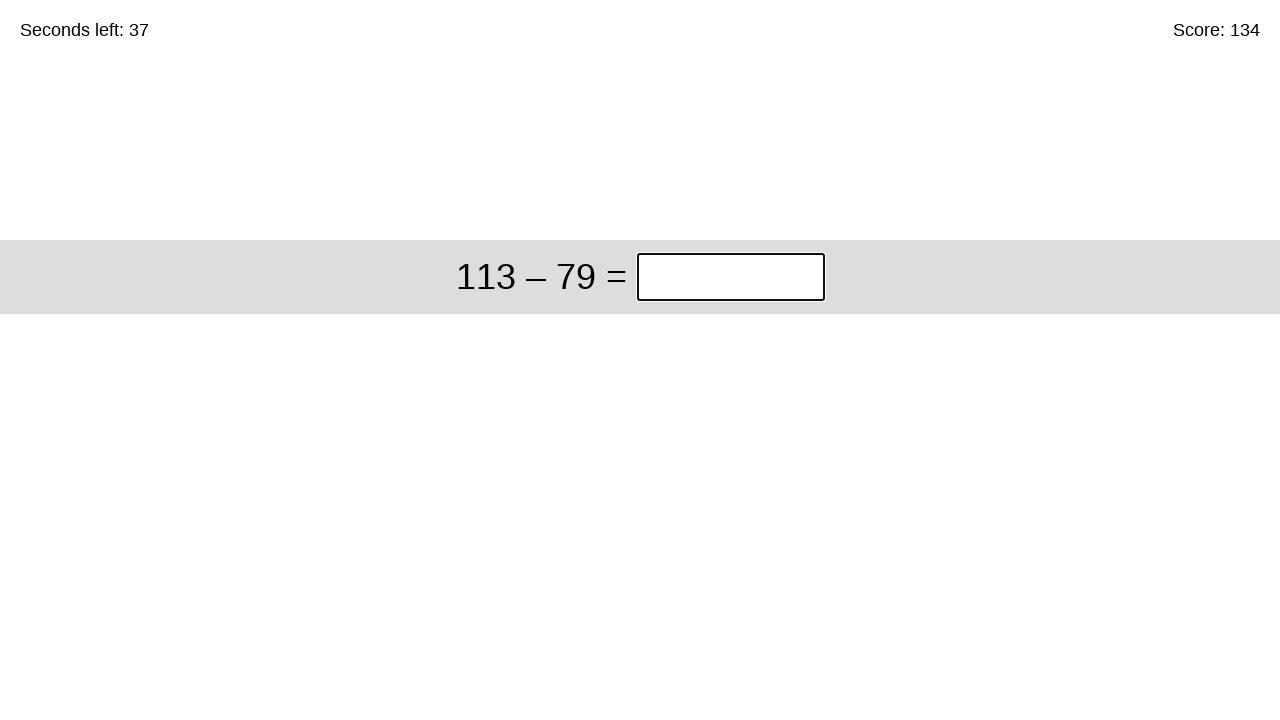

Calculated answer: 34
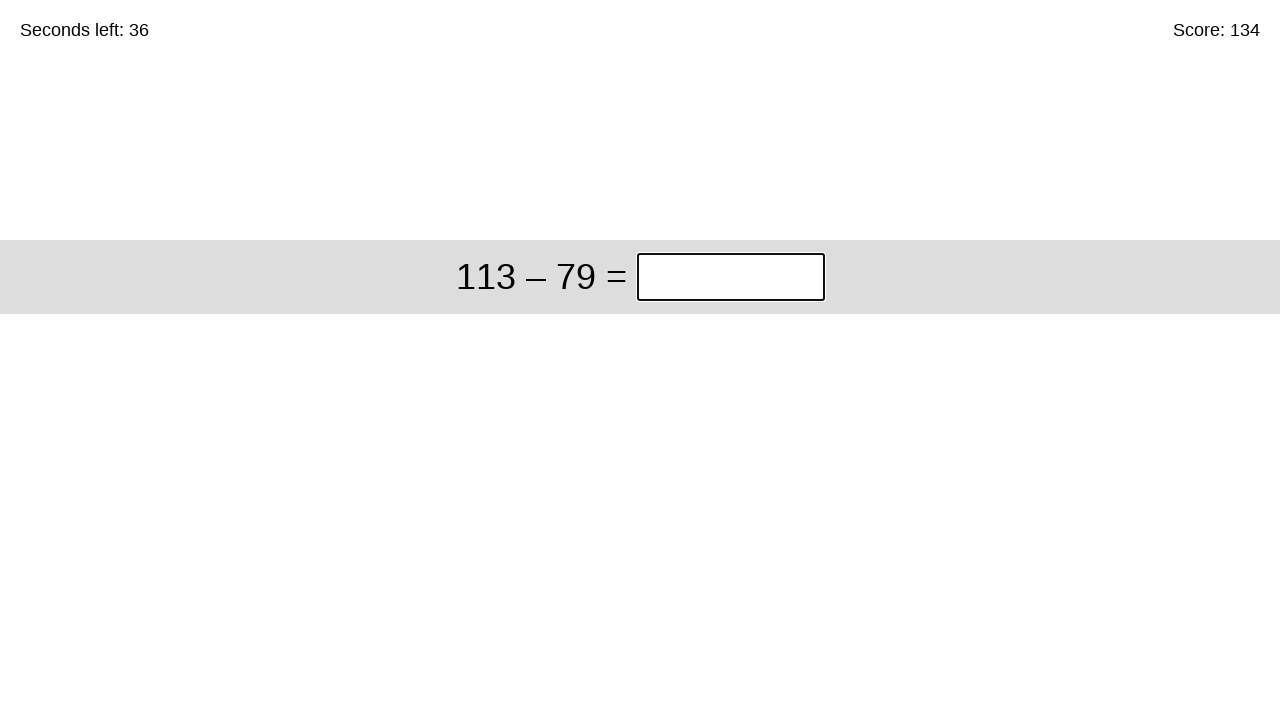

Filled answer field with 34 on //div[@class='start']//input[@class='answer']
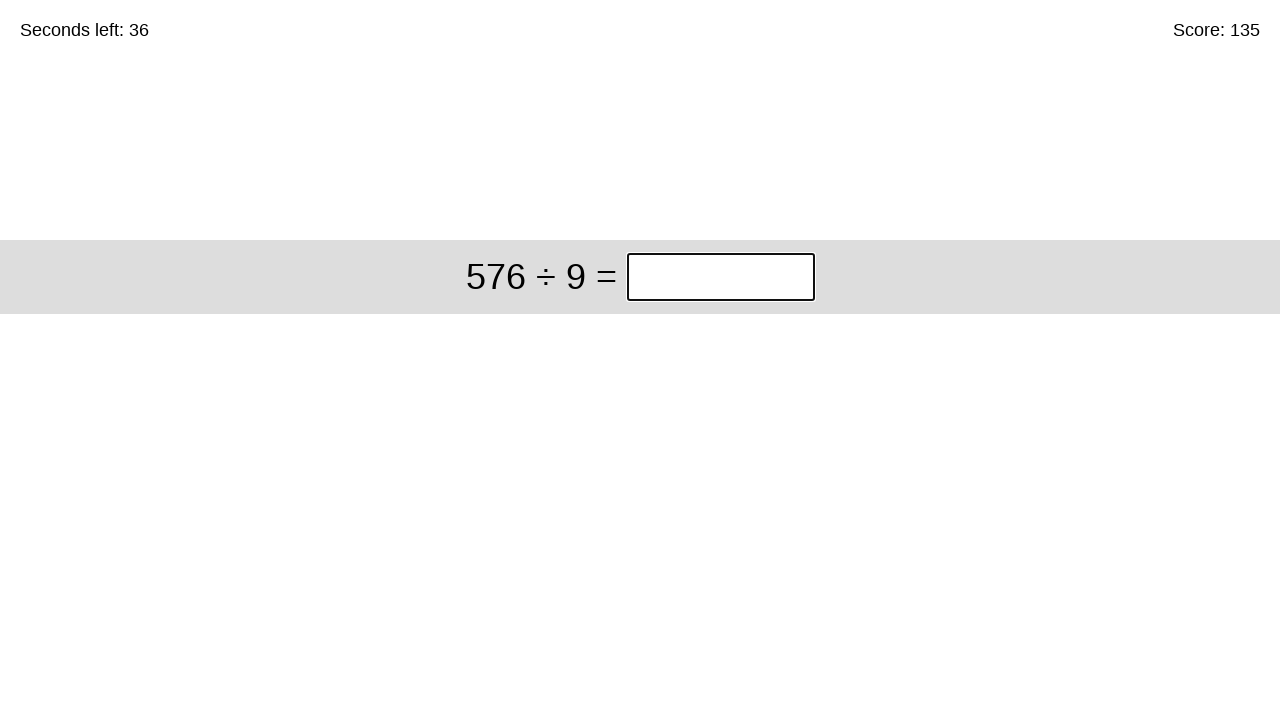

Pressed Enter to submit answer on //div[@class='start']//input[@class='answer']
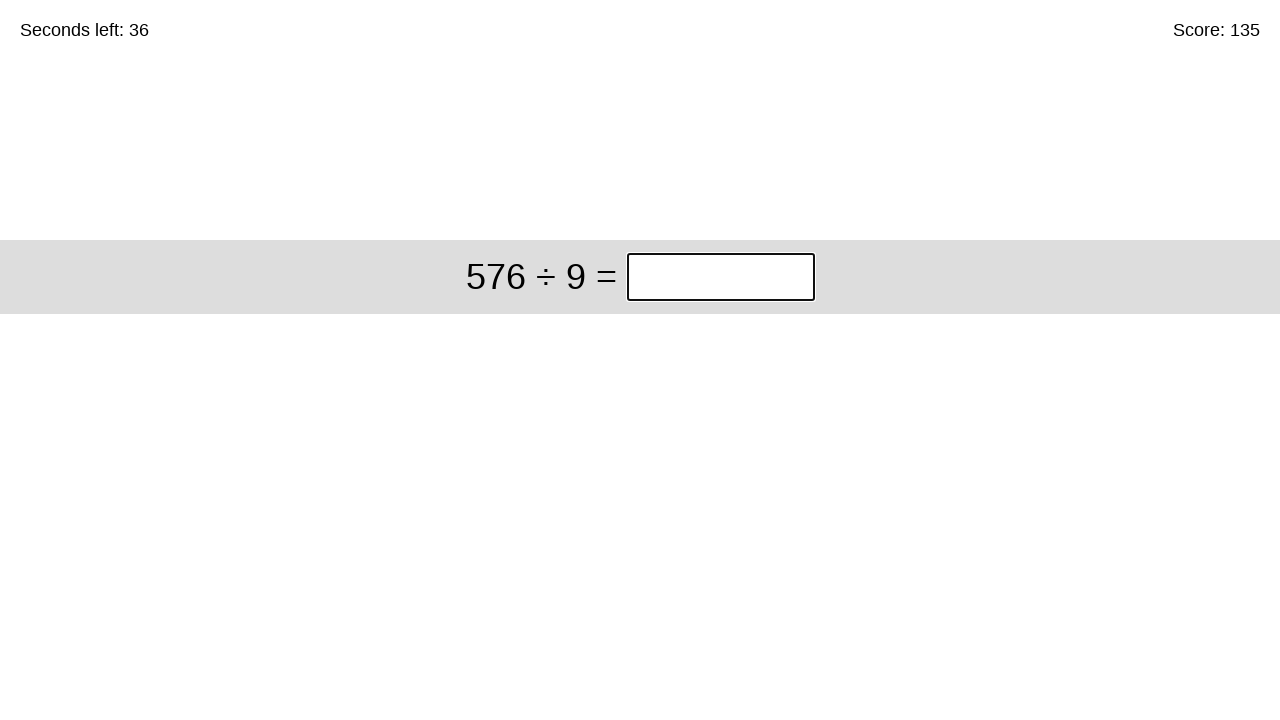

Retrieved timer text content
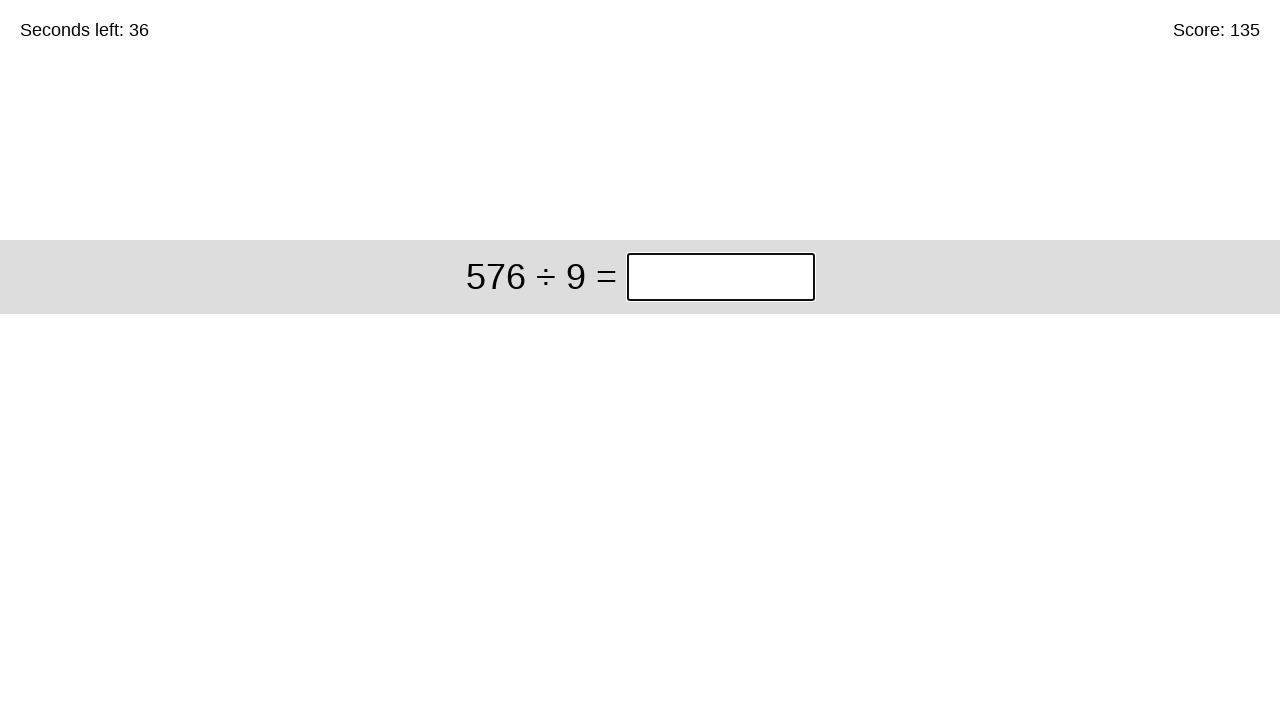

Retrieved math problem: 576 ÷ 9
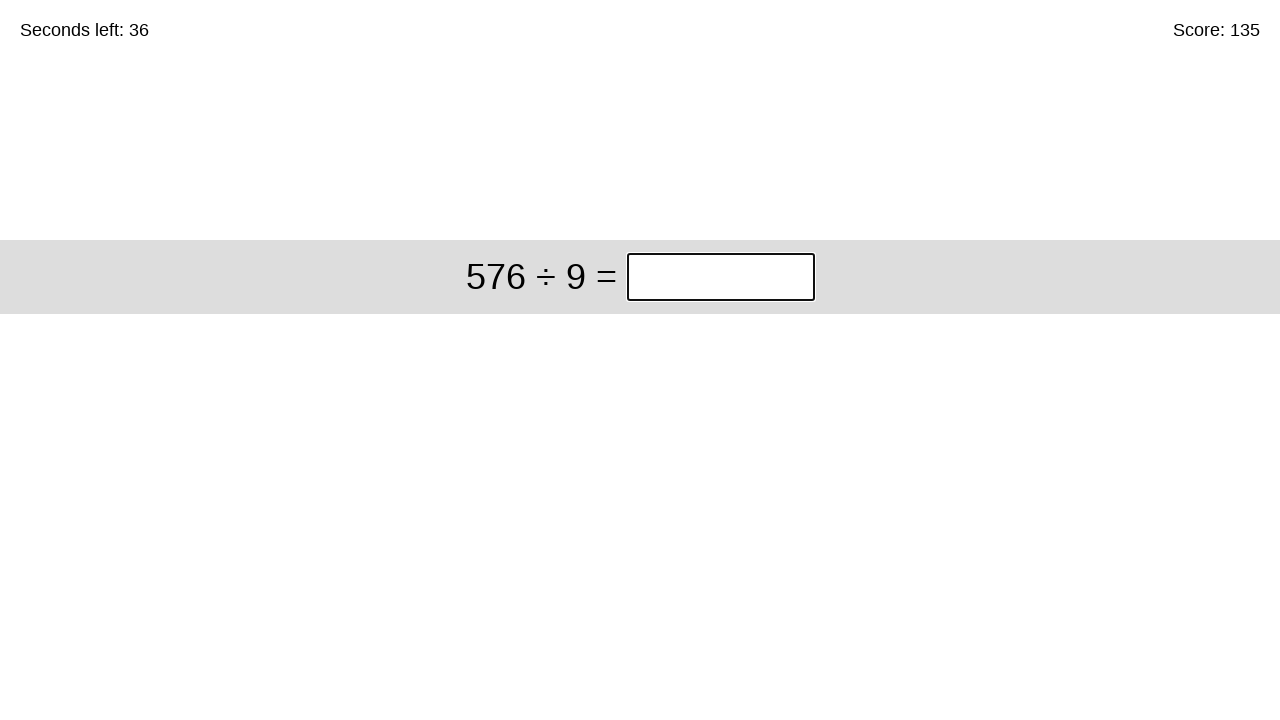

Calculated answer: 64
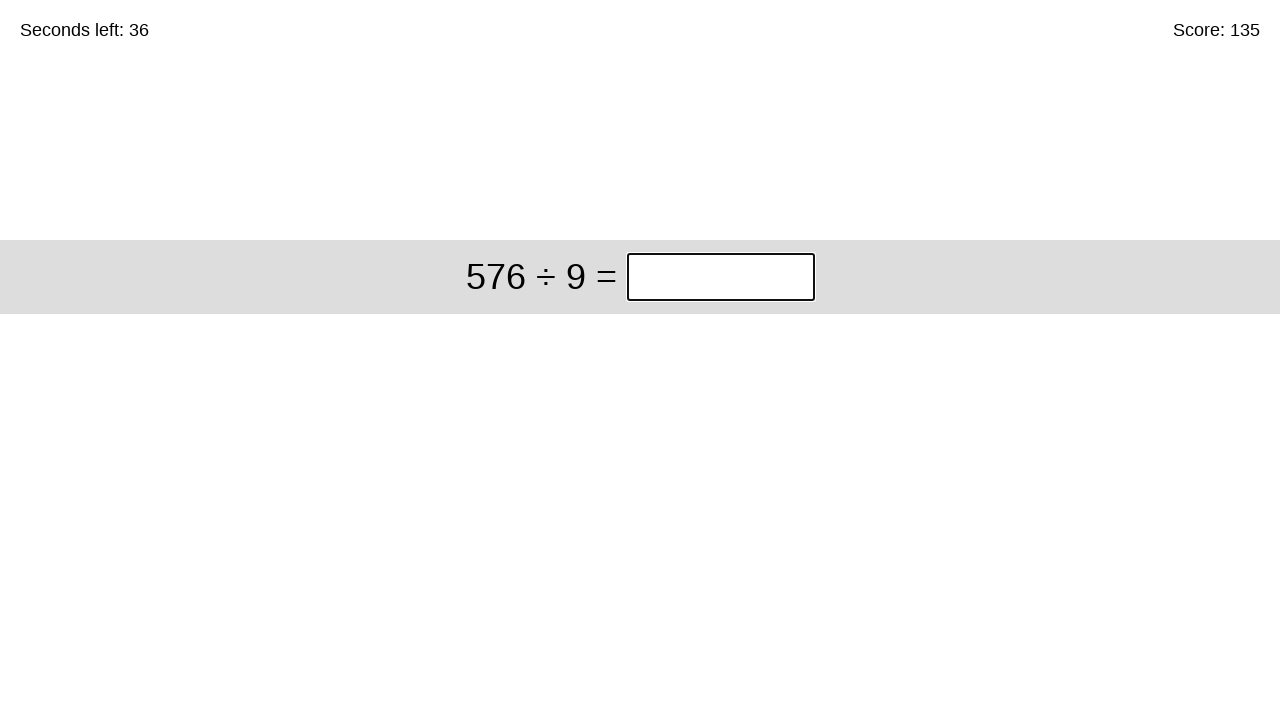

Filled answer field with 64 on //div[@class='start']//input[@class='answer']
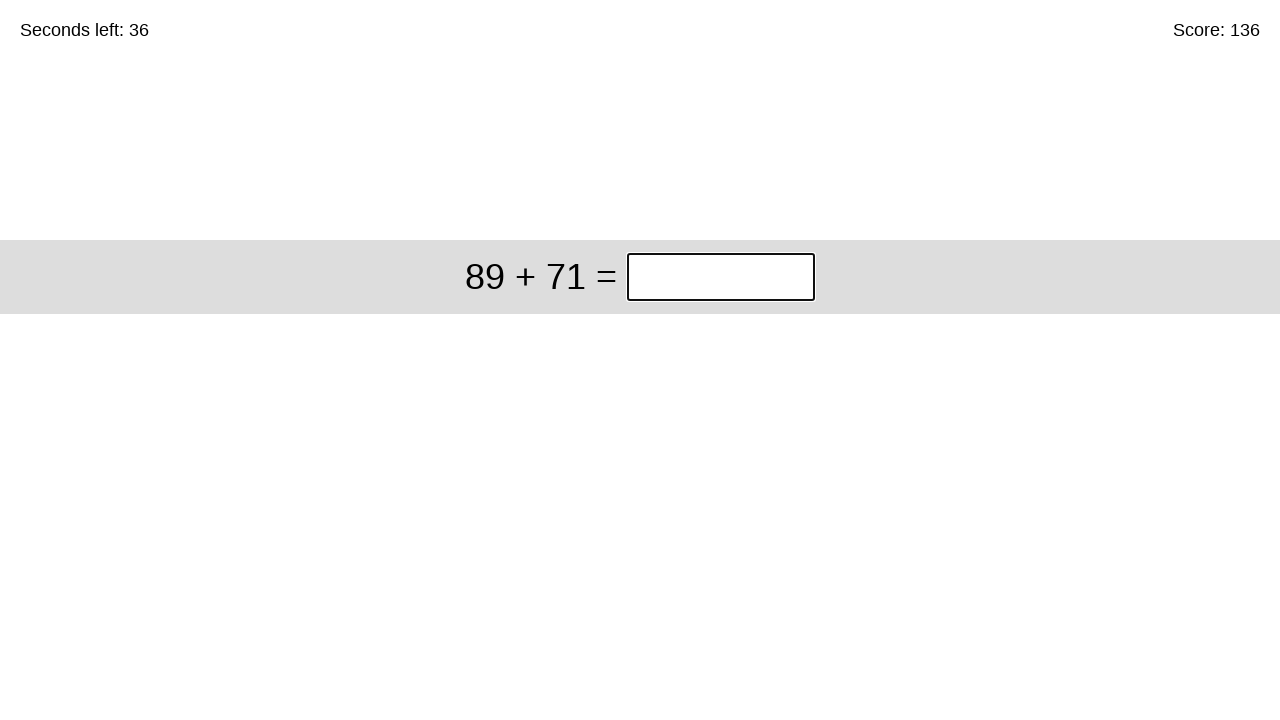

Pressed Enter to submit answer on //div[@class='start']//input[@class='answer']
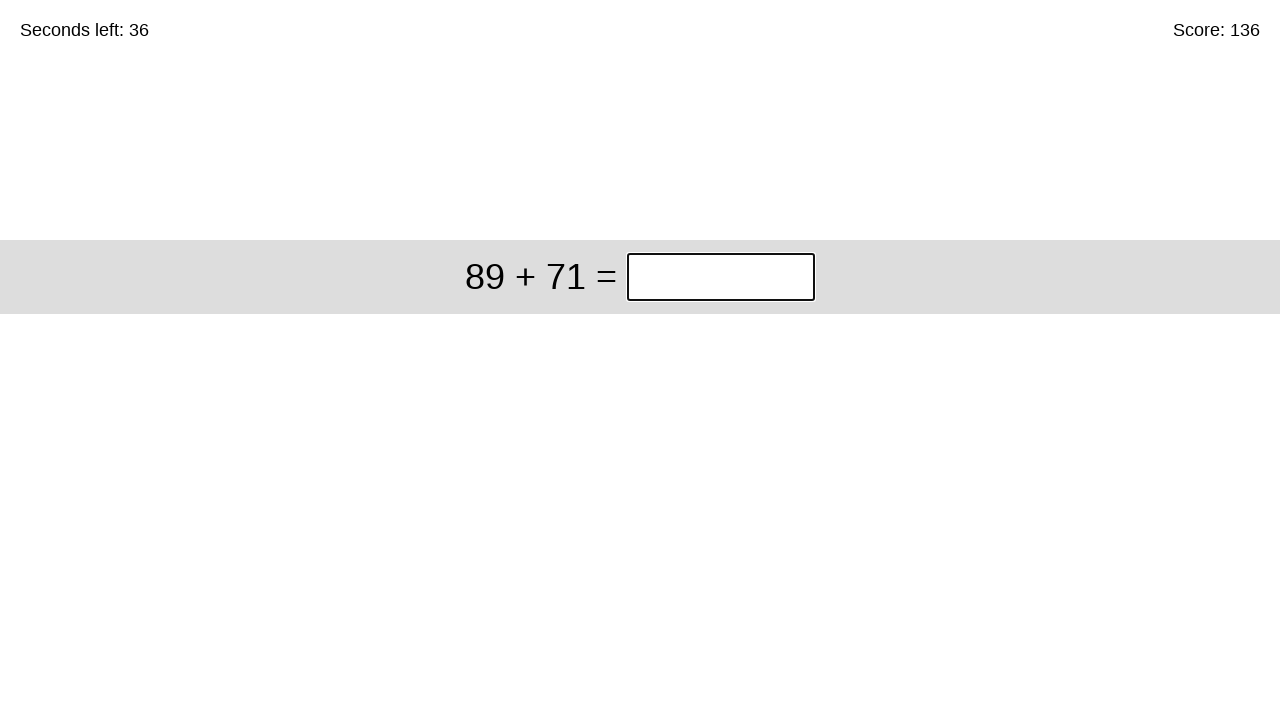

Retrieved timer text content
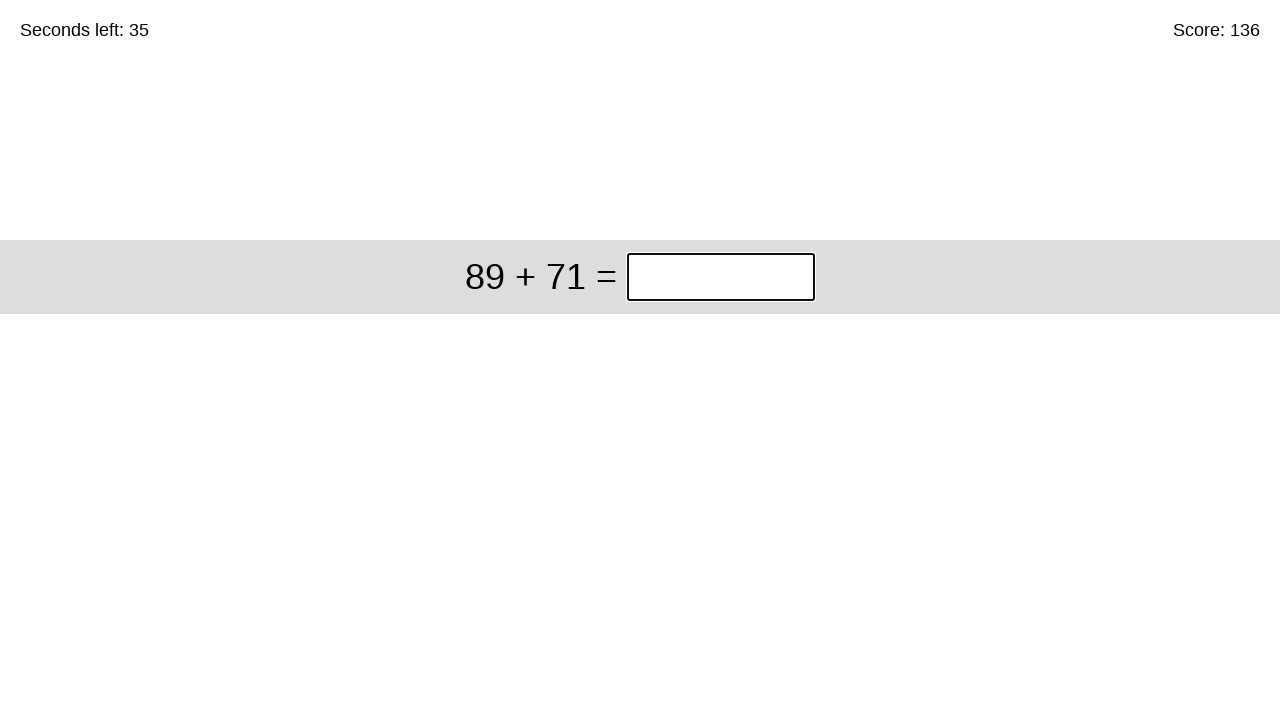

Retrieved math problem: 89 + 71
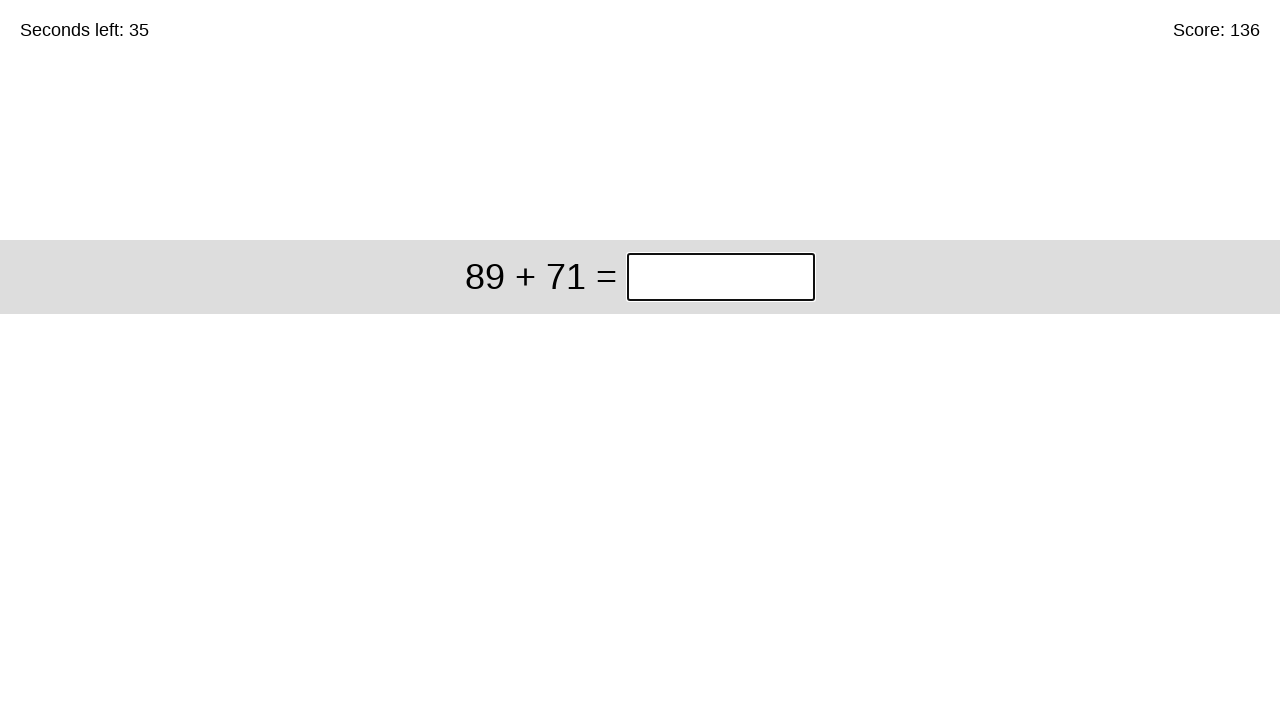

Calculated answer: 160
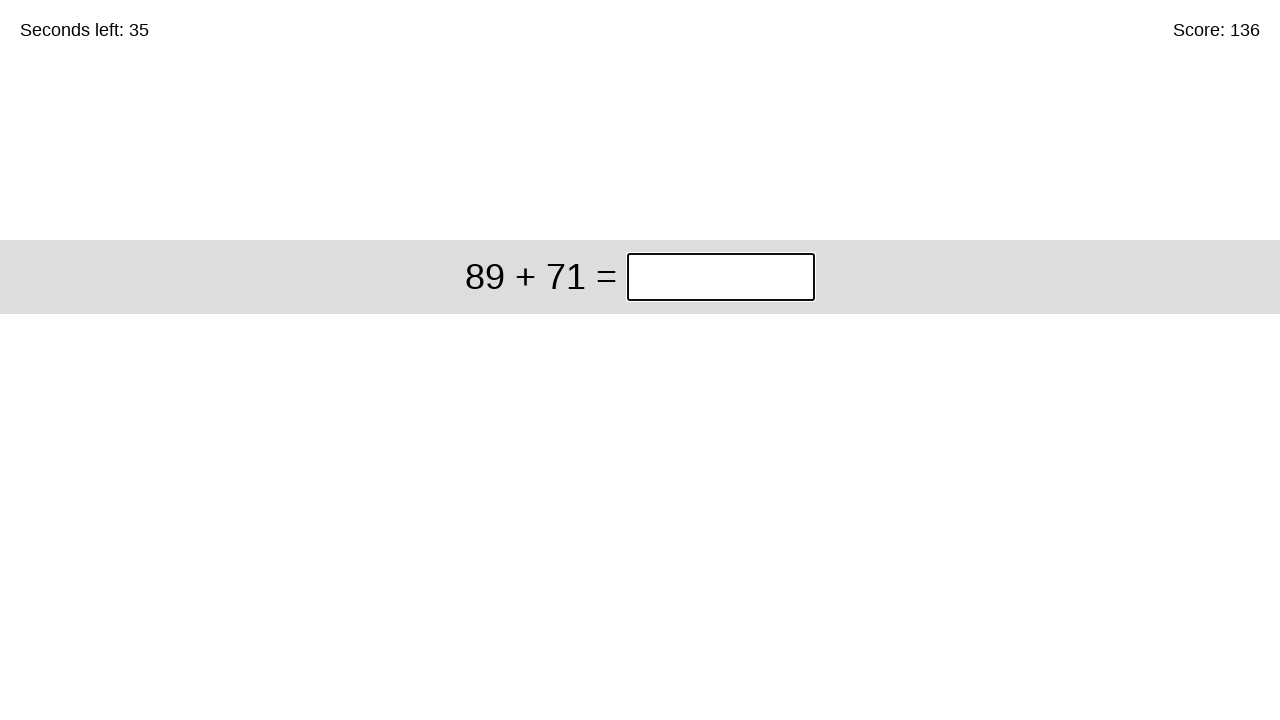

Filled answer field with 160 on //div[@class='start']//input[@class='answer']
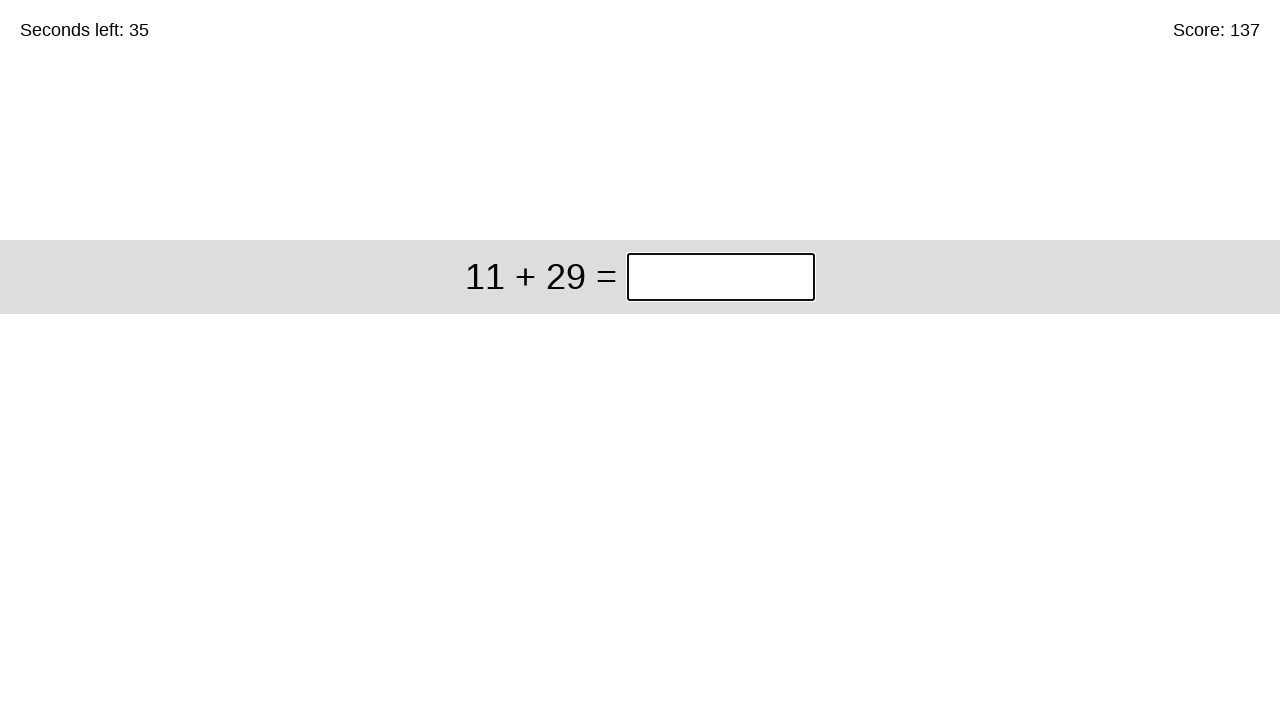

Pressed Enter to submit answer on //div[@class='start']//input[@class='answer']
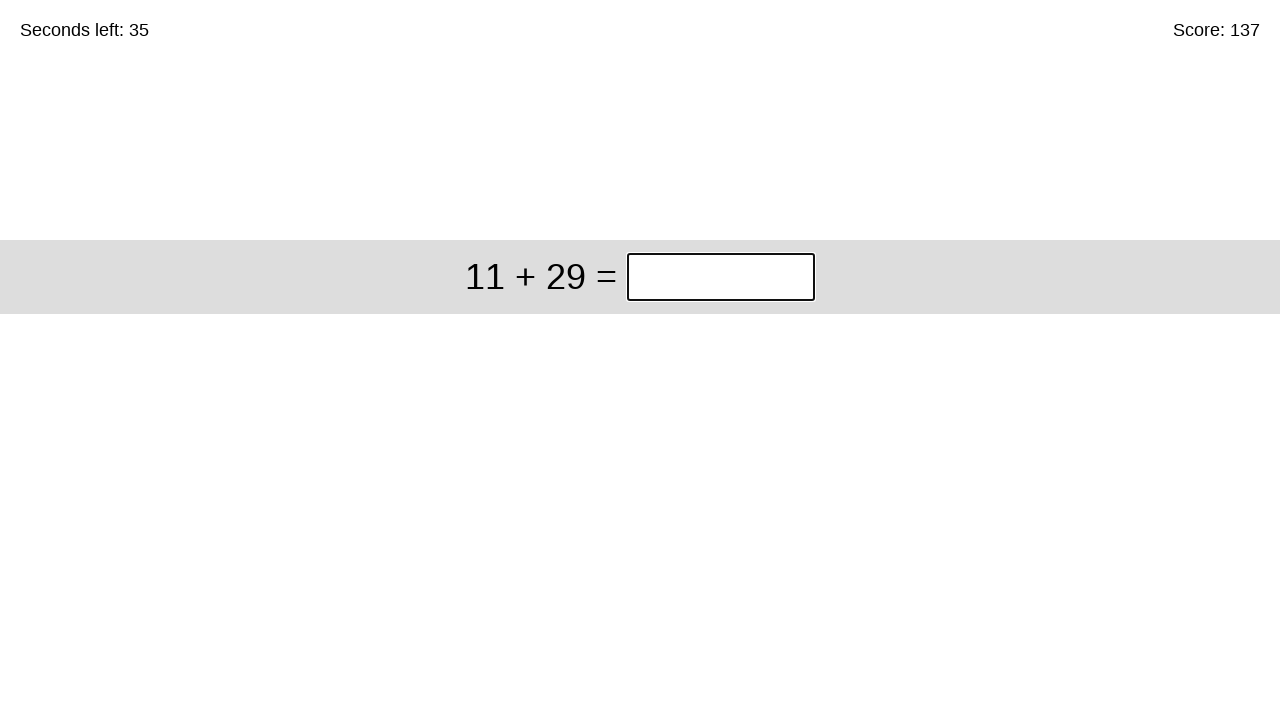

Retrieved timer text content
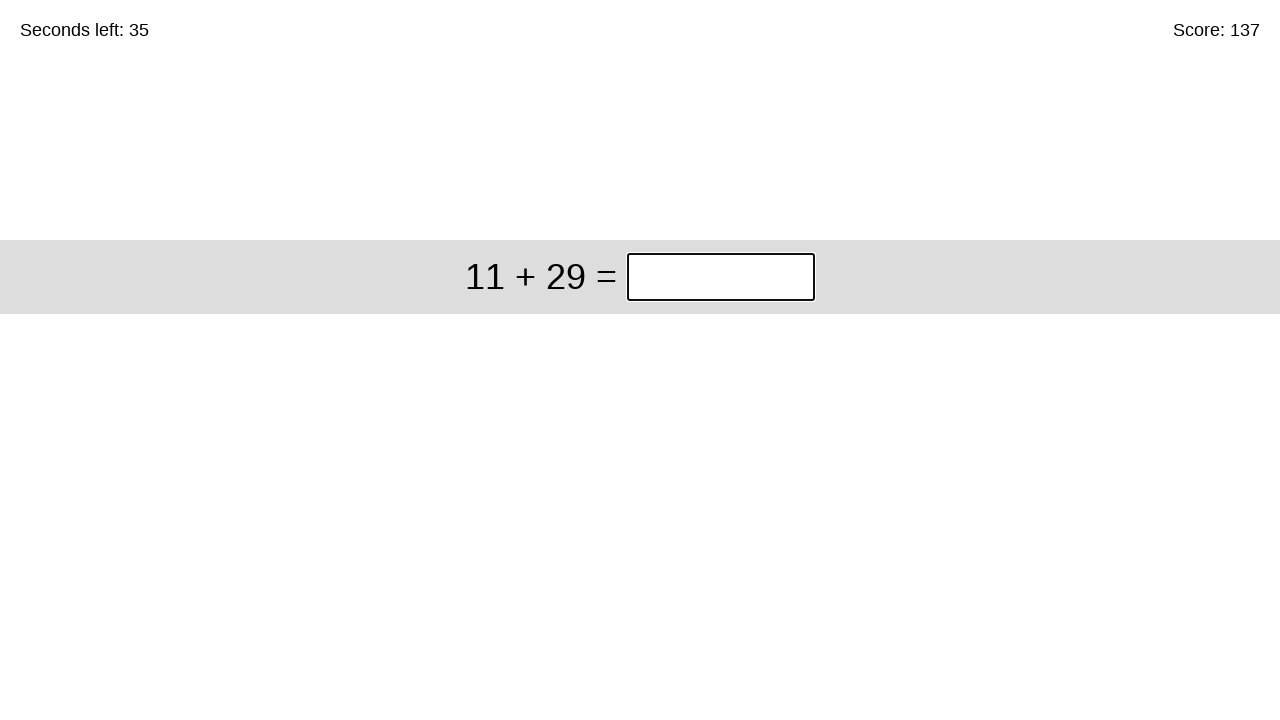

Retrieved math problem: 11 + 29
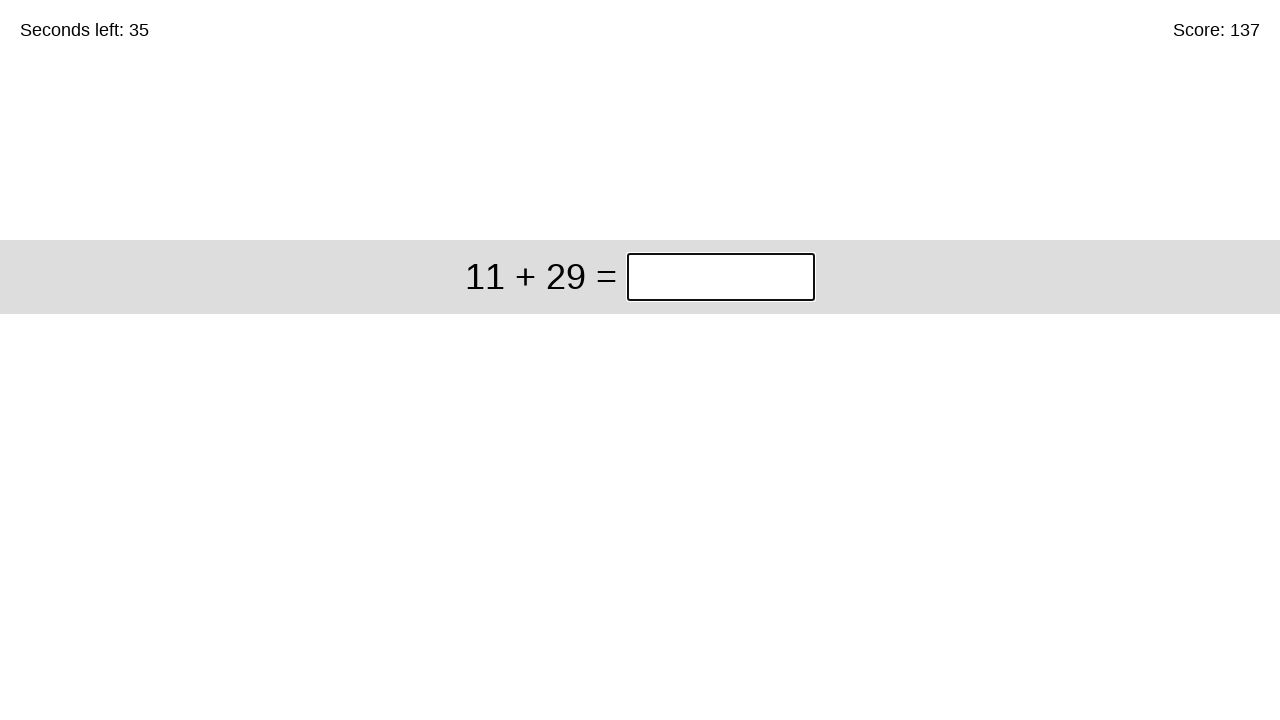

Calculated answer: 40
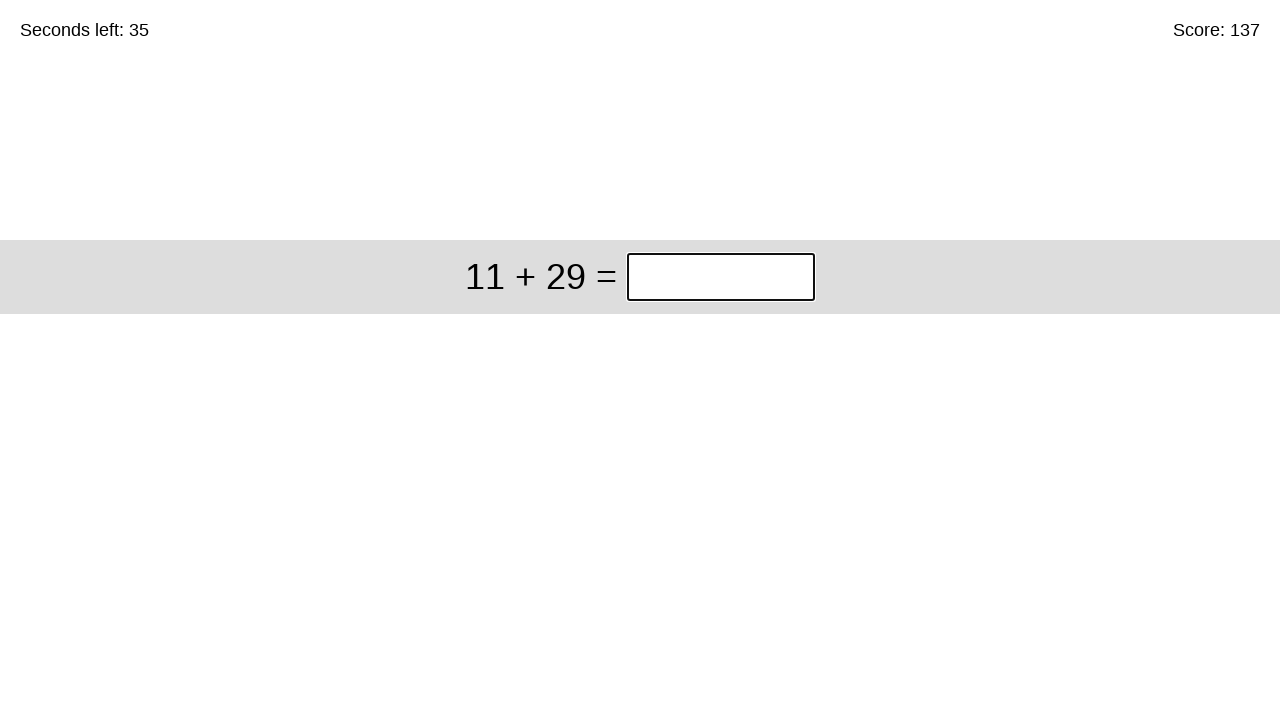

Filled answer field with 40 on //div[@class='start']//input[@class='answer']
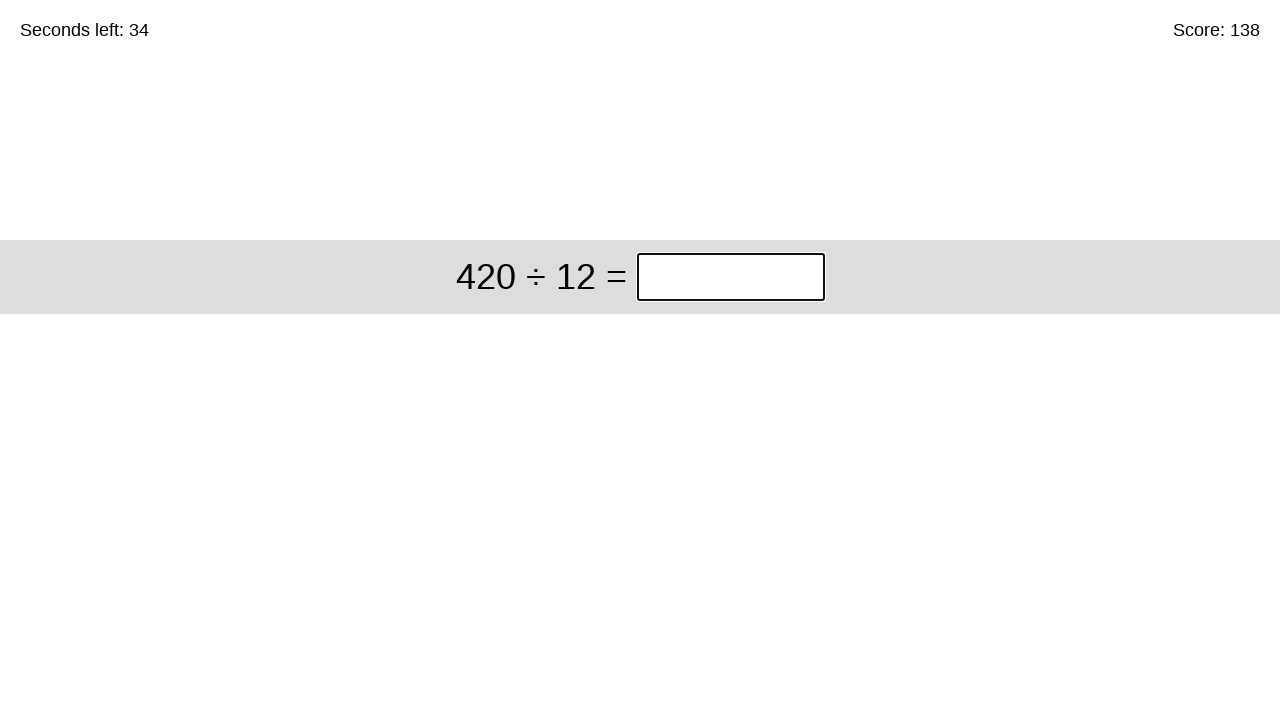

Pressed Enter to submit answer on //div[@class='start']//input[@class='answer']
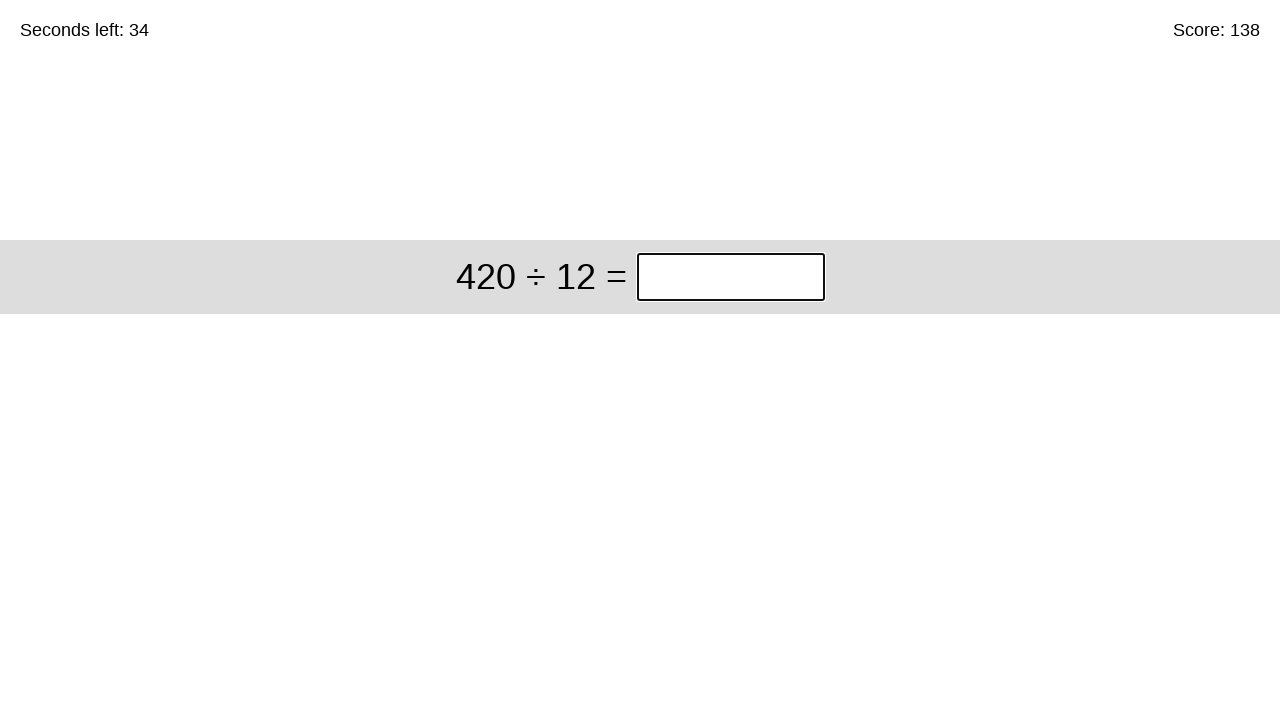

Retrieved timer text content
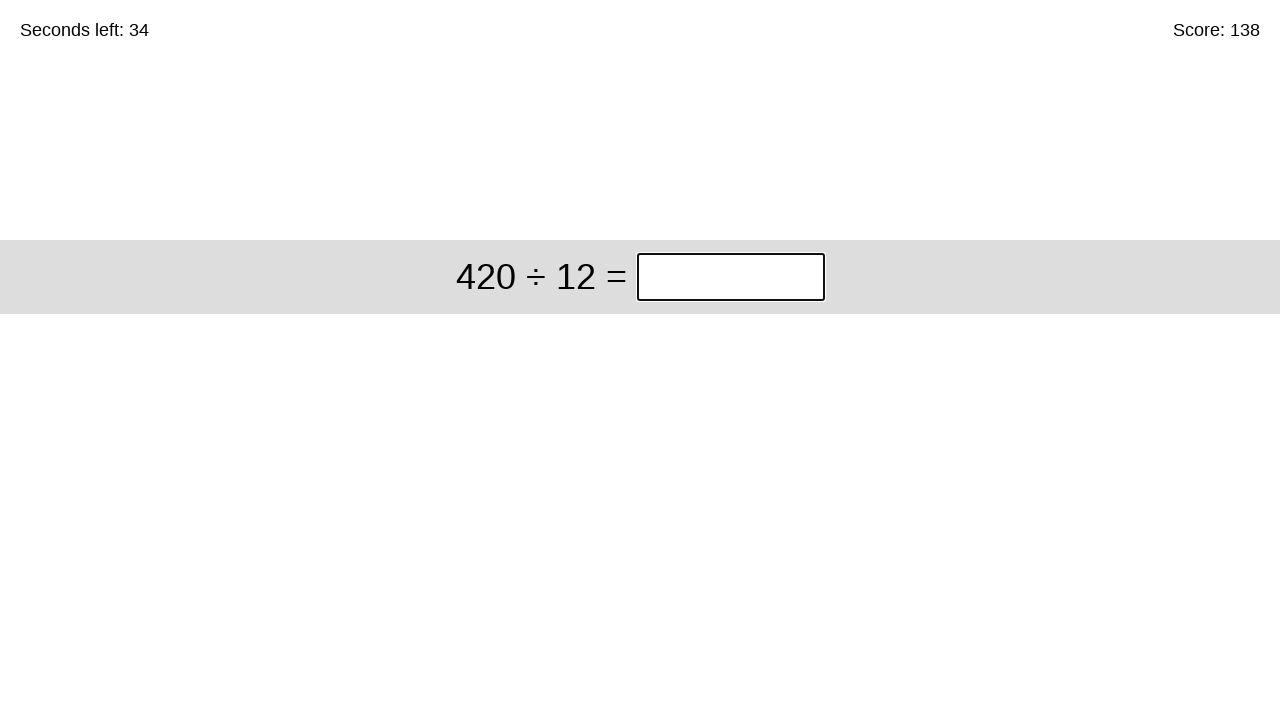

Retrieved math problem: 420 ÷ 12
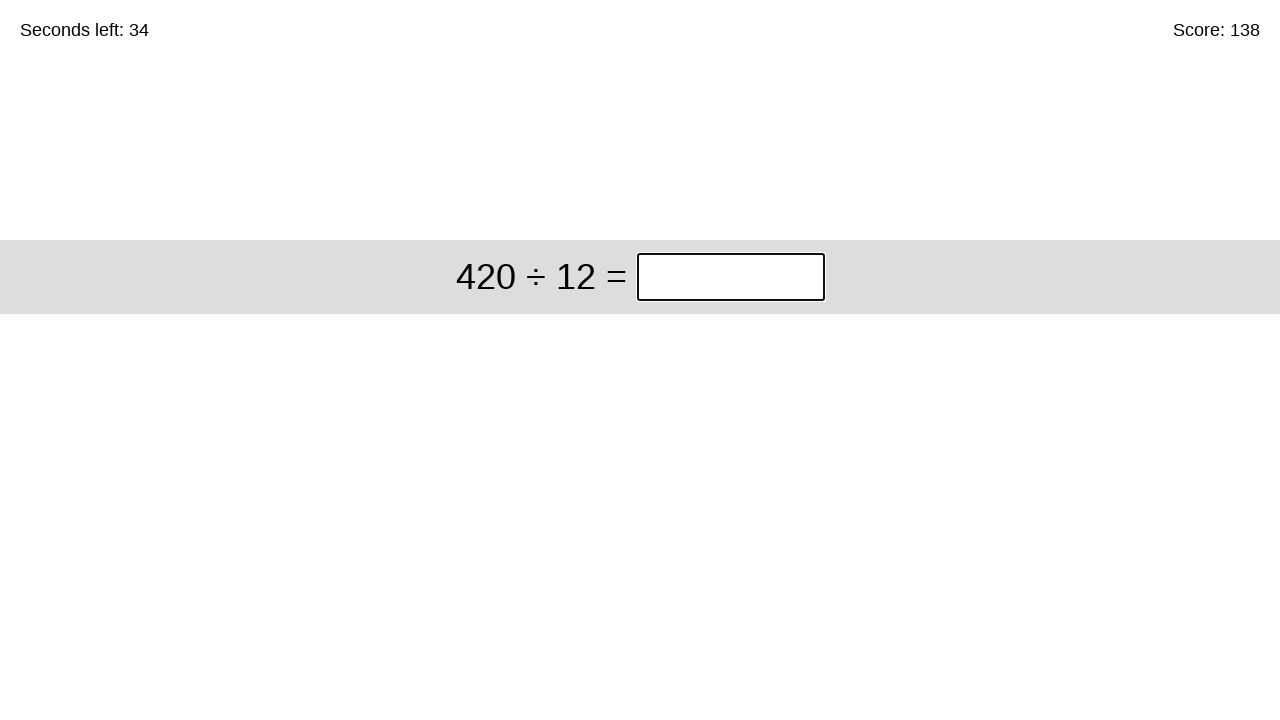

Calculated answer: 35
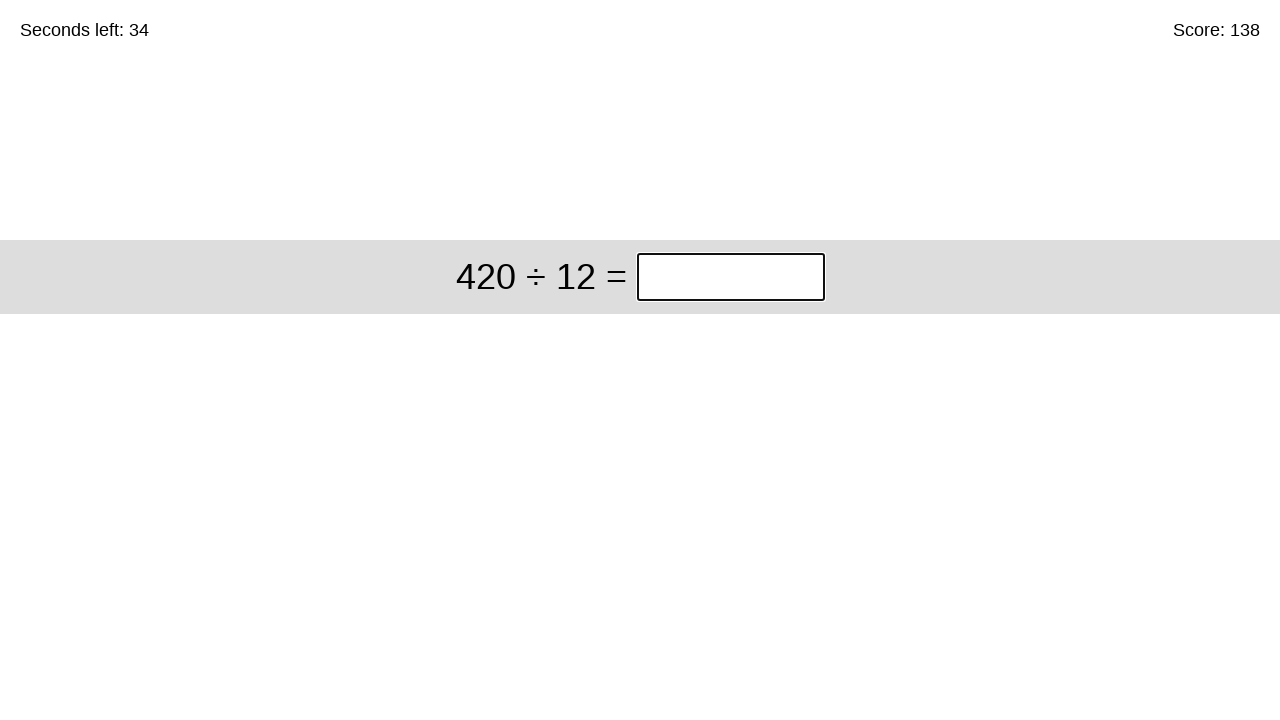

Filled answer field with 35 on //div[@class='start']//input[@class='answer']
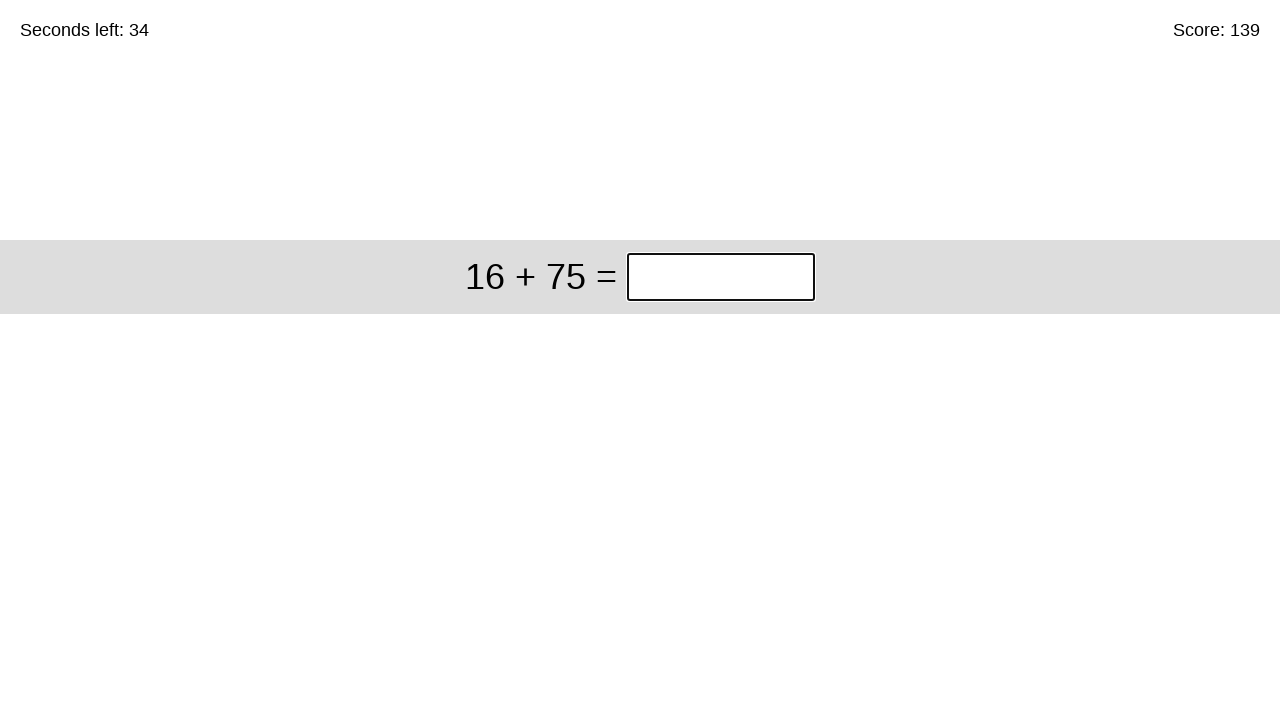

Pressed Enter to submit answer on //div[@class='start']//input[@class='answer']
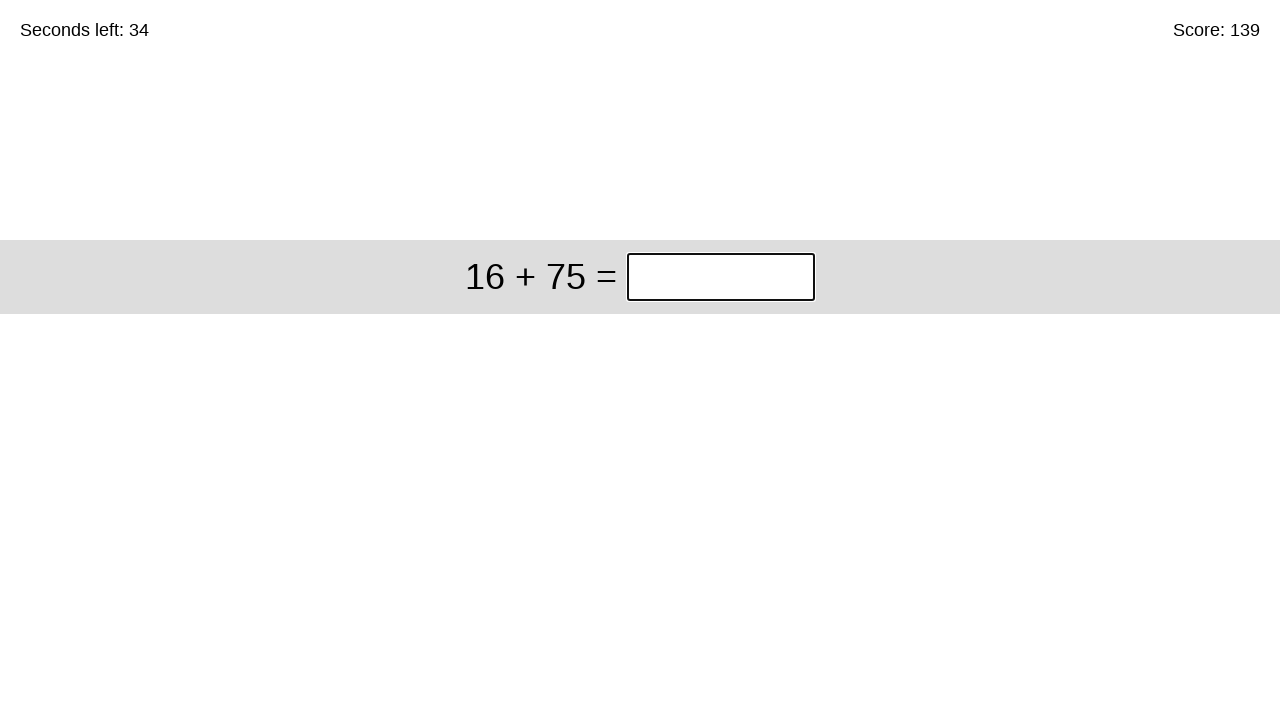

Retrieved timer text content
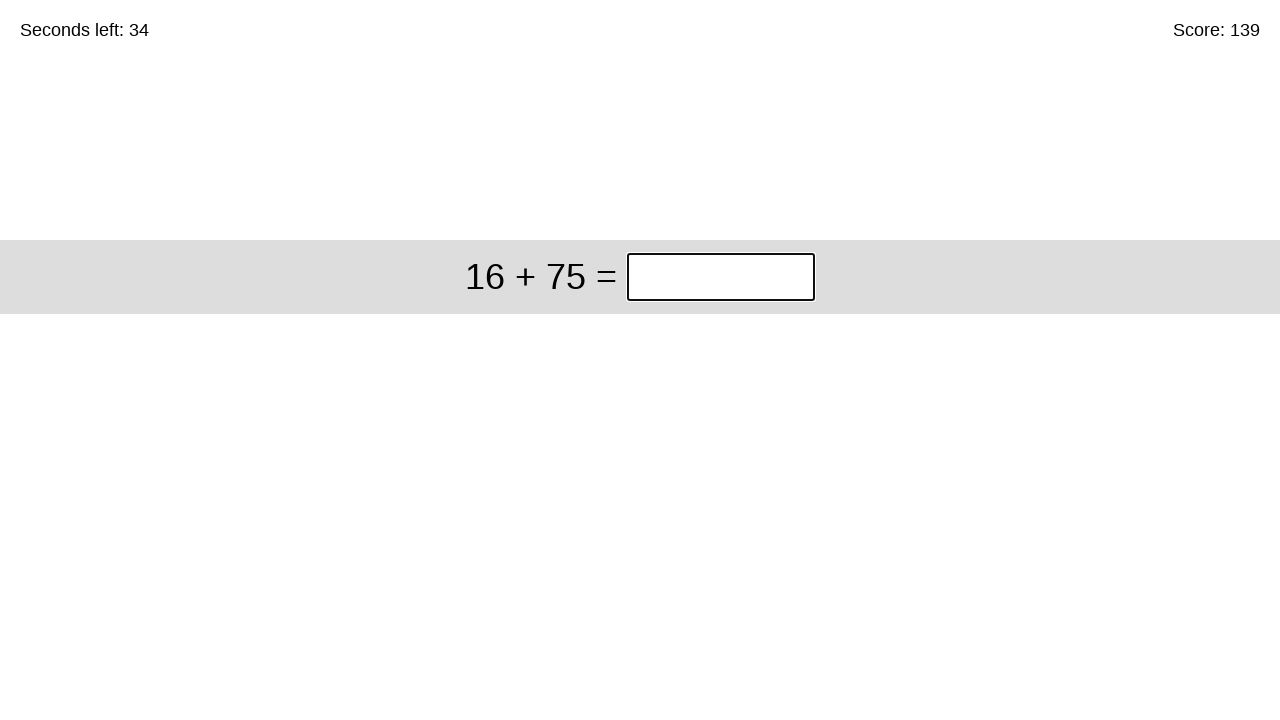

Retrieved math problem: 16 + 75
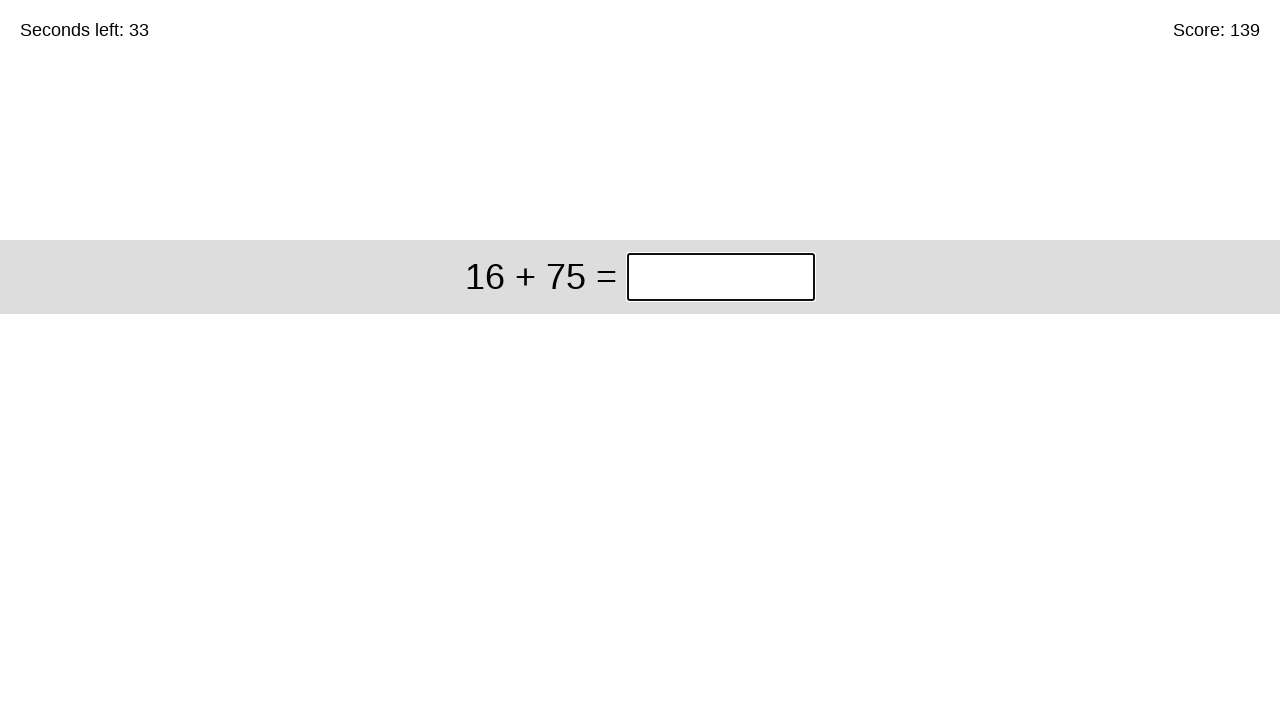

Calculated answer: 91
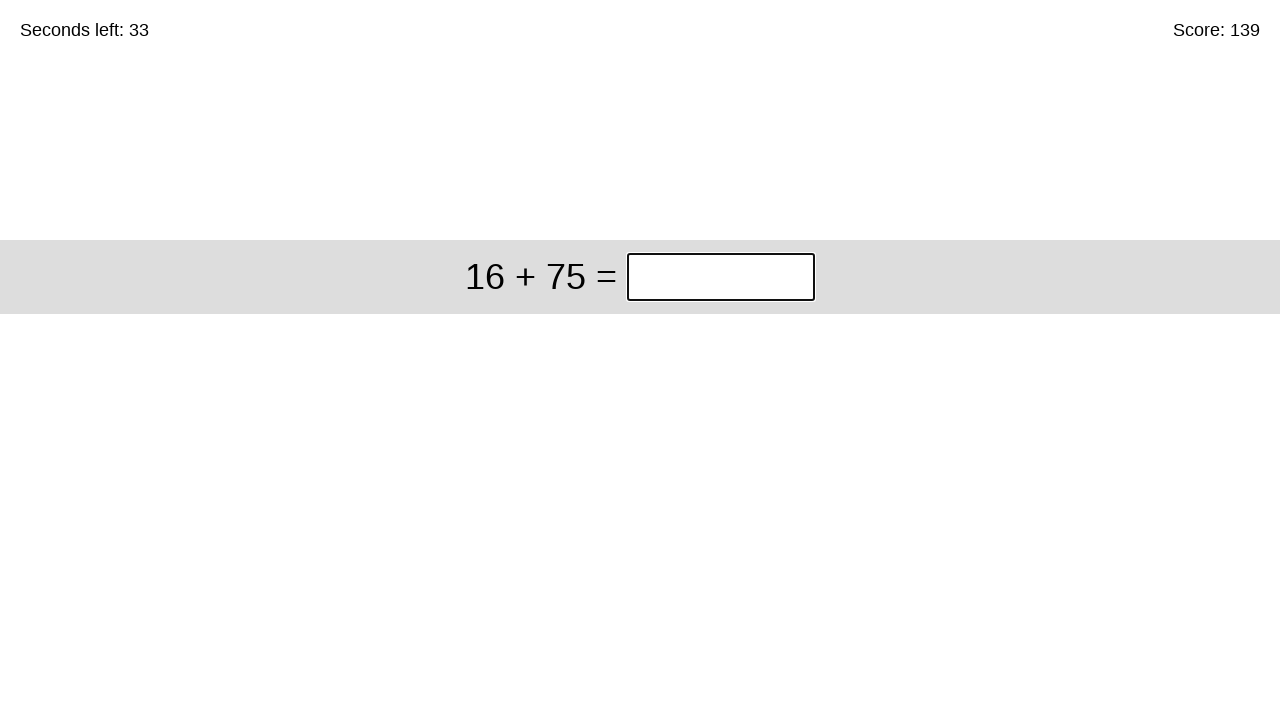

Filled answer field with 91 on //div[@class='start']//input[@class='answer']
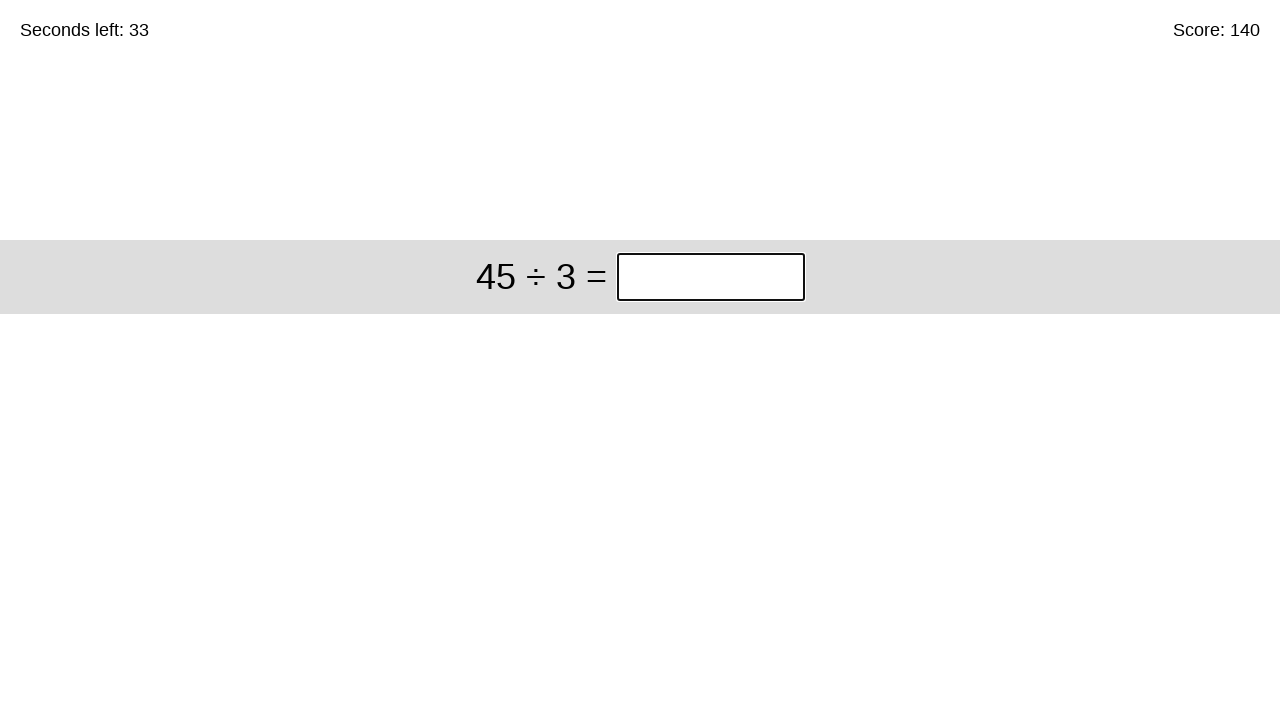

Pressed Enter to submit answer on //div[@class='start']//input[@class='answer']
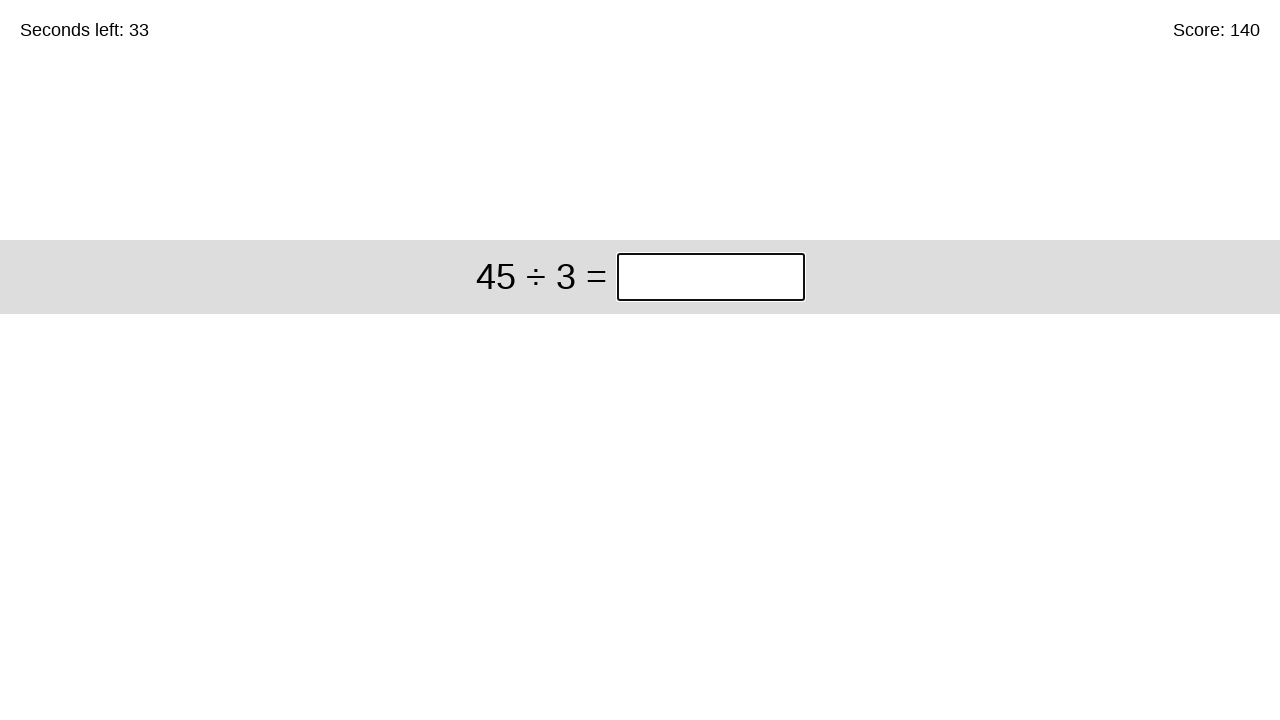

Retrieved timer text content
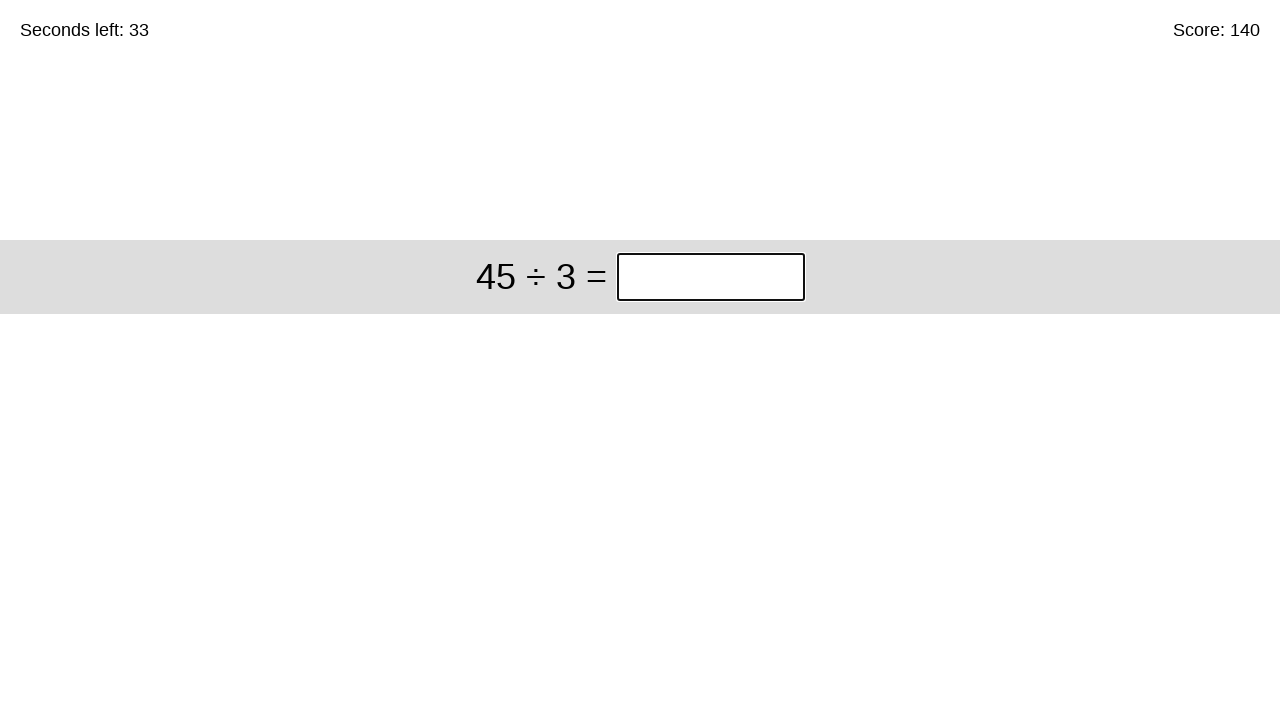

Retrieved math problem: 45 ÷ 3
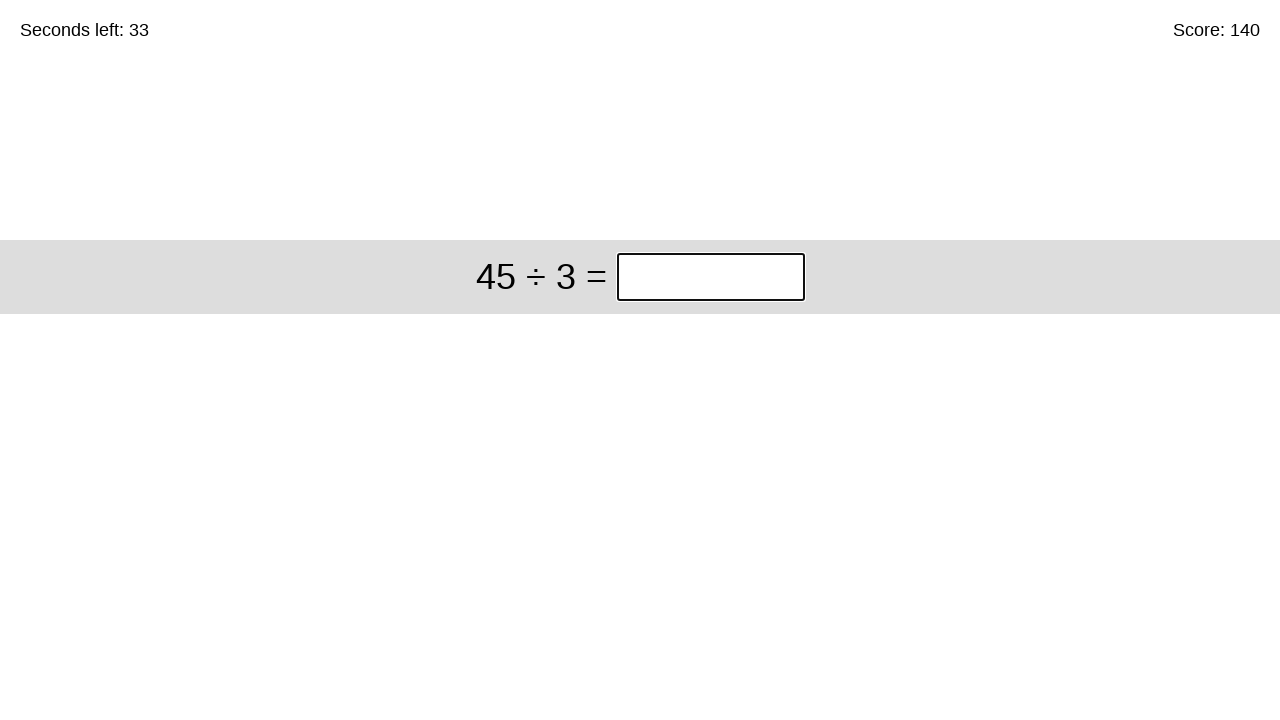

Calculated answer: 15
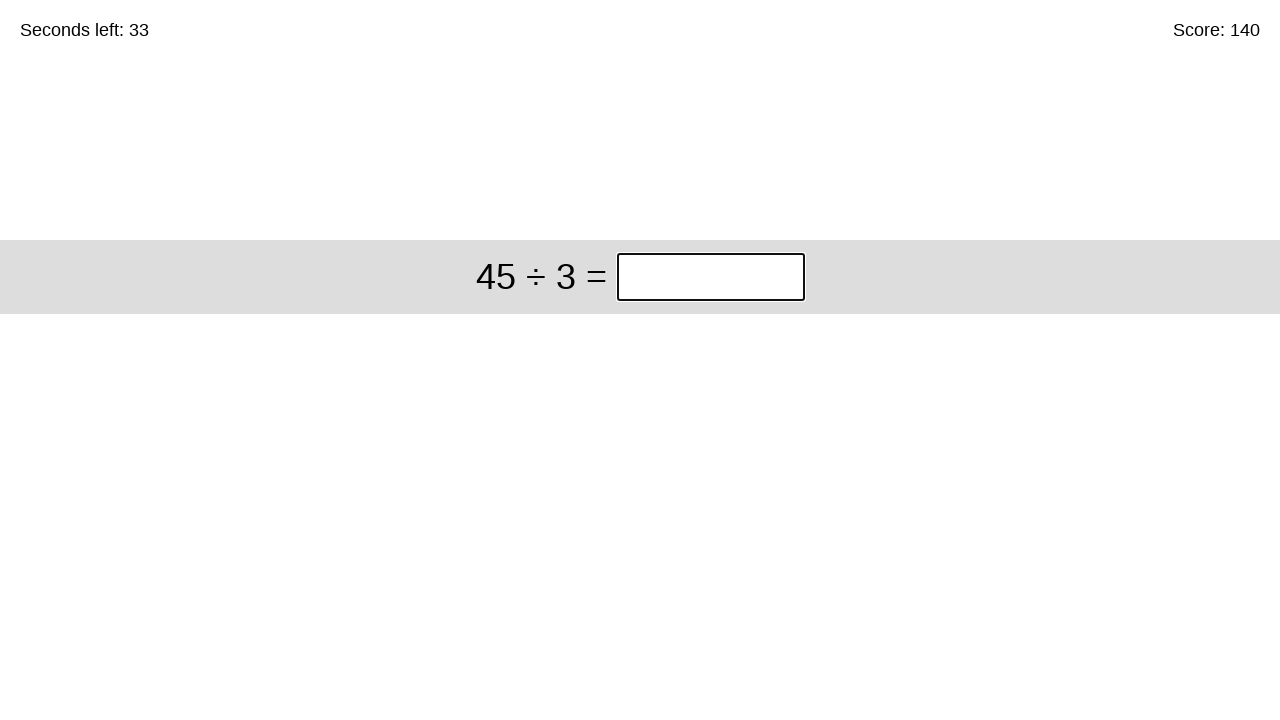

Filled answer field with 15 on //div[@class='start']//input[@class='answer']
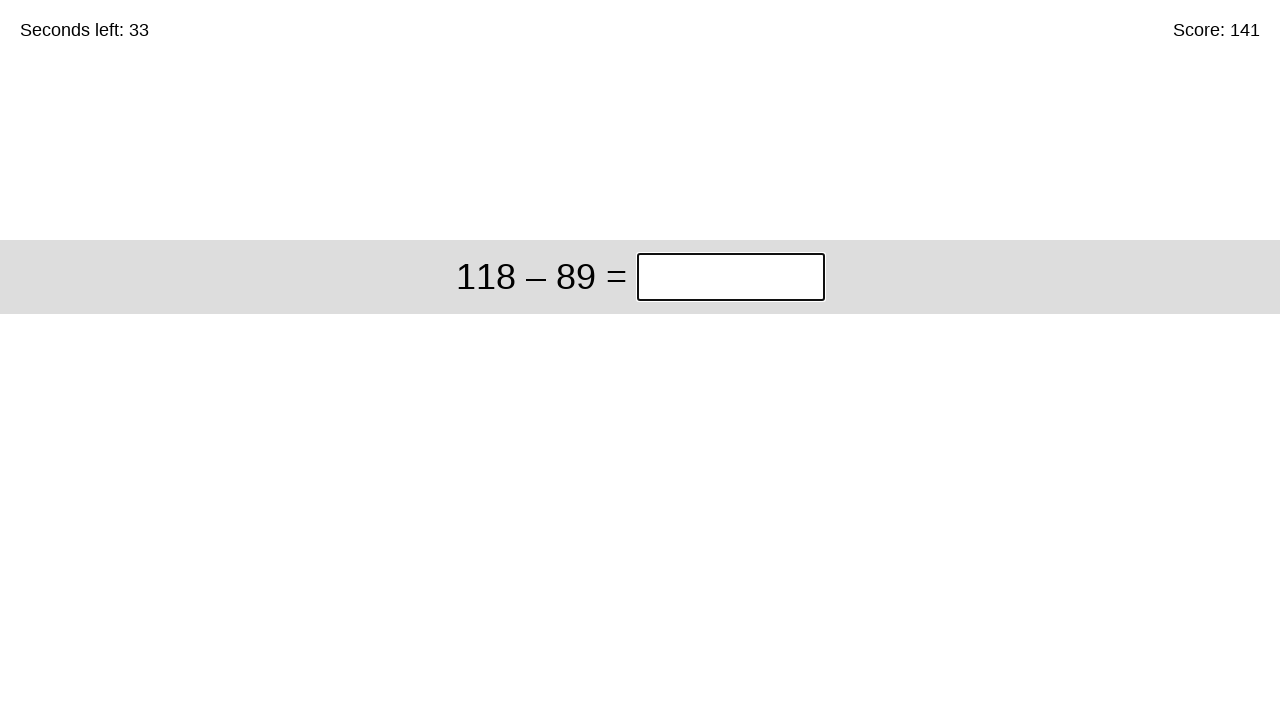

Pressed Enter to submit answer on //div[@class='start']//input[@class='answer']
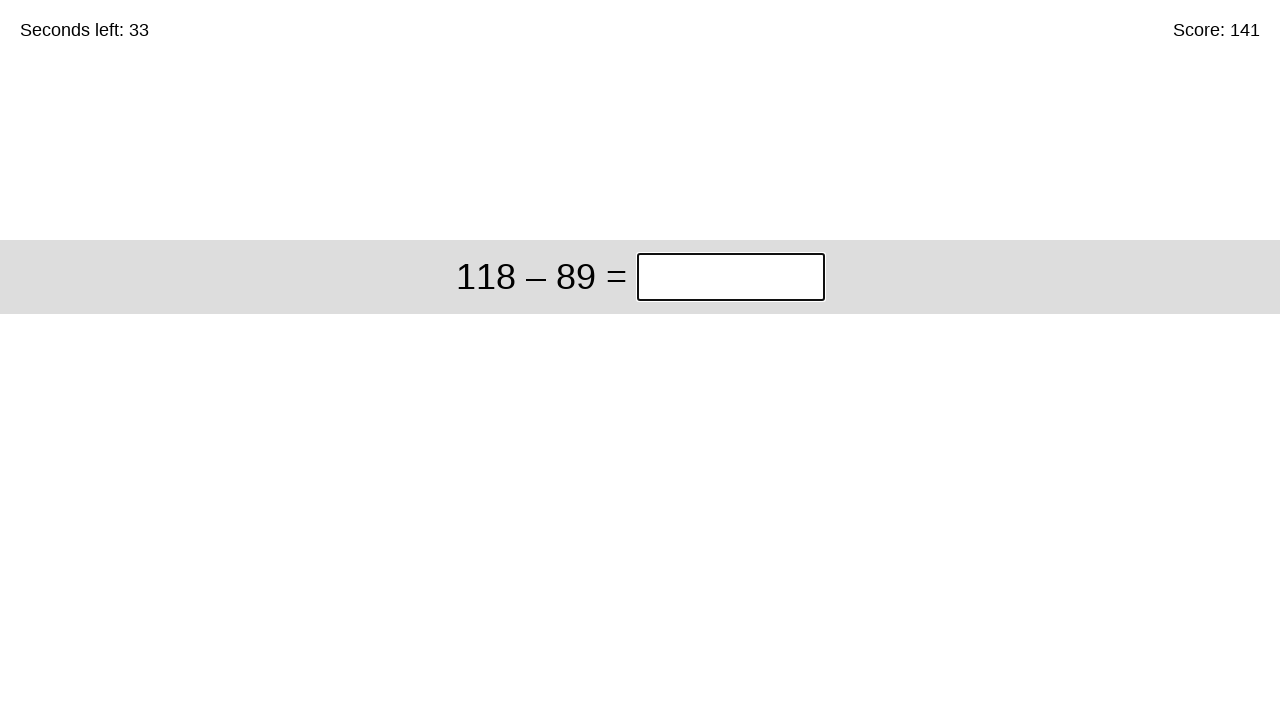

Retrieved timer text content
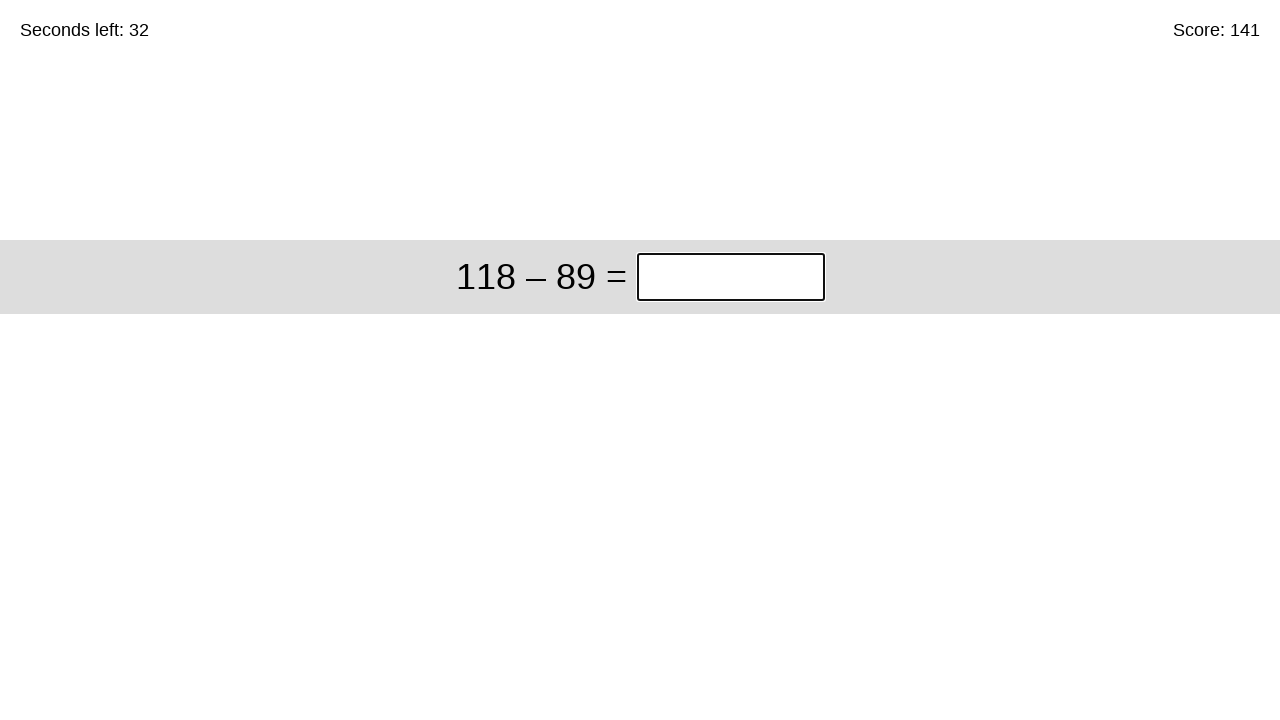

Retrieved math problem: 118 – 89
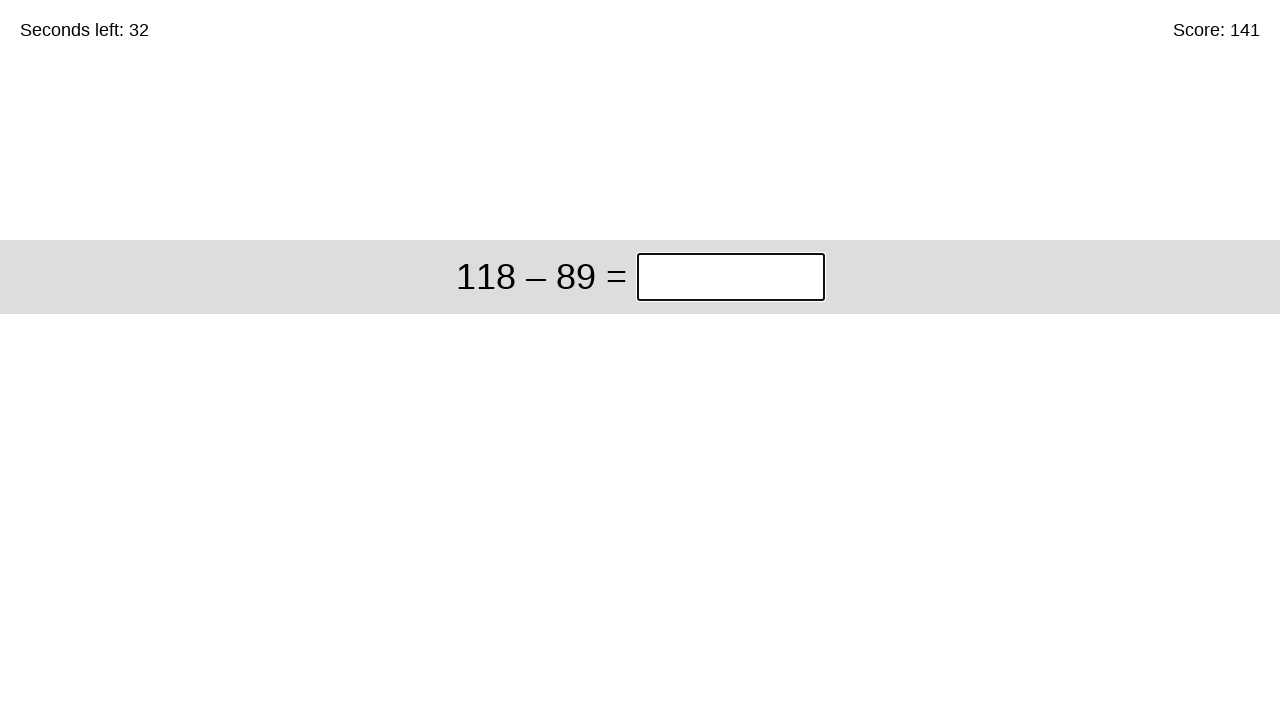

Calculated answer: 29
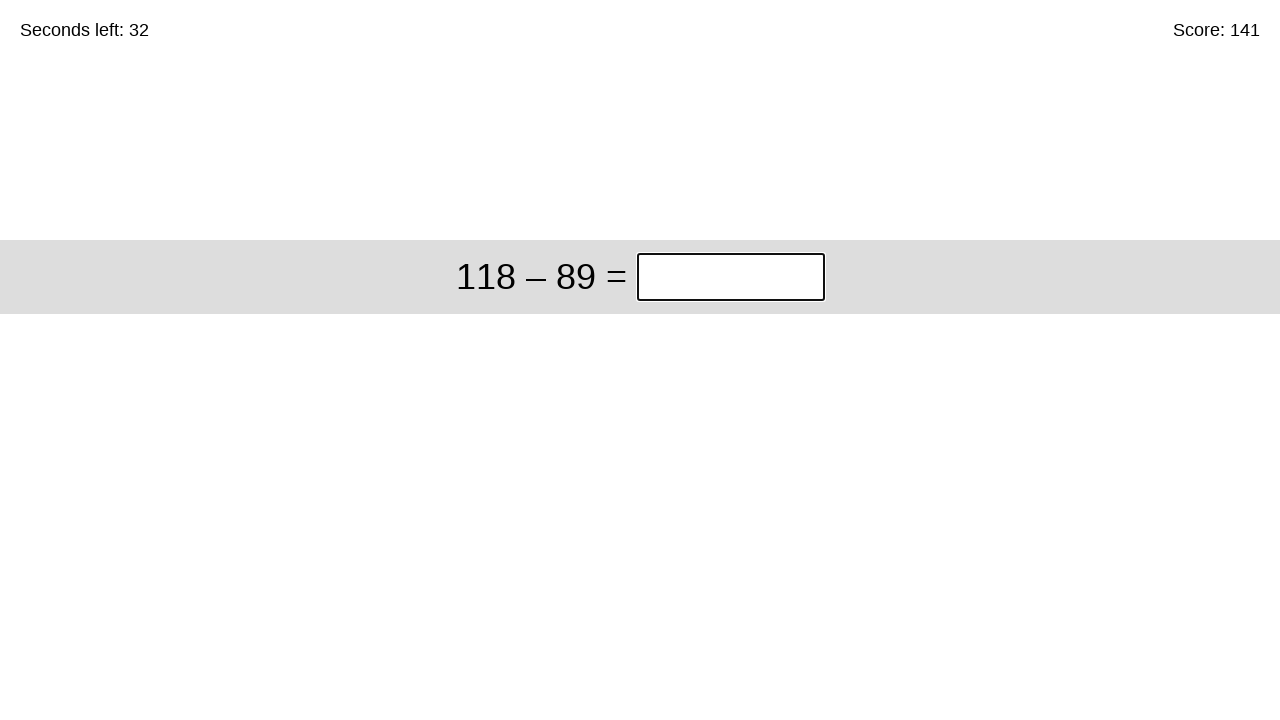

Filled answer field with 29 on //div[@class='start']//input[@class='answer']
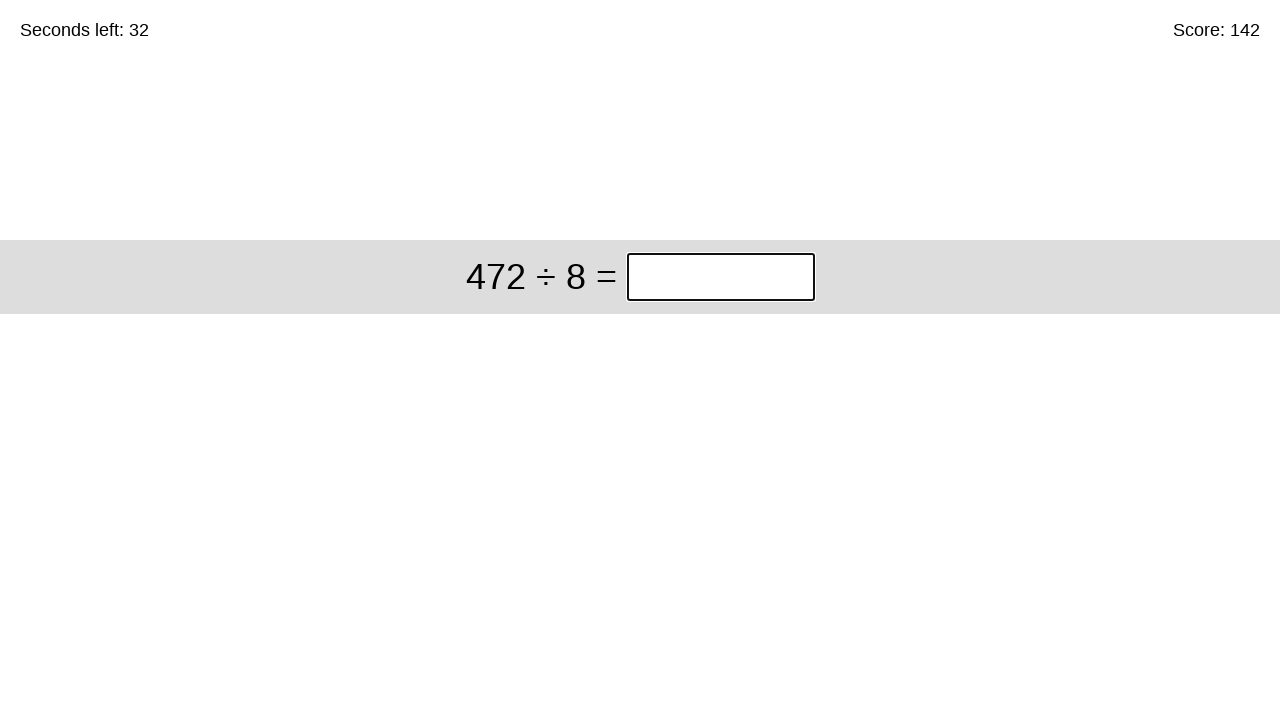

Pressed Enter to submit answer on //div[@class='start']//input[@class='answer']
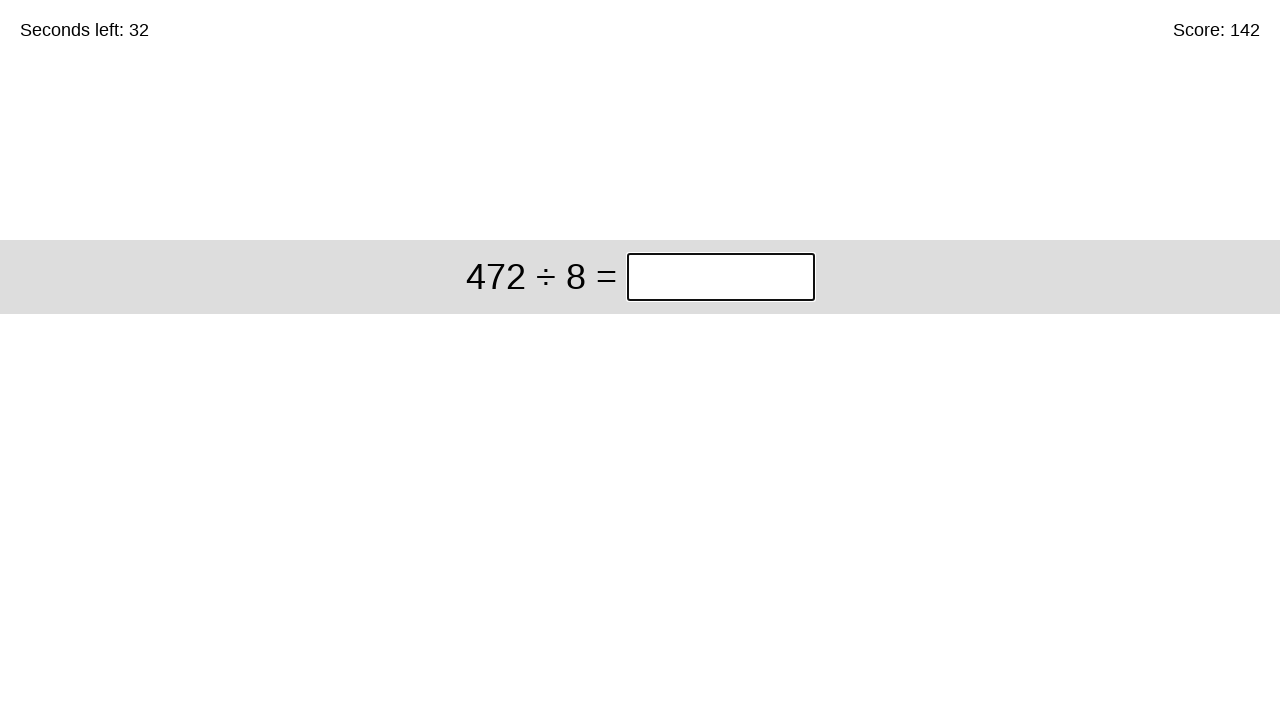

Retrieved timer text content
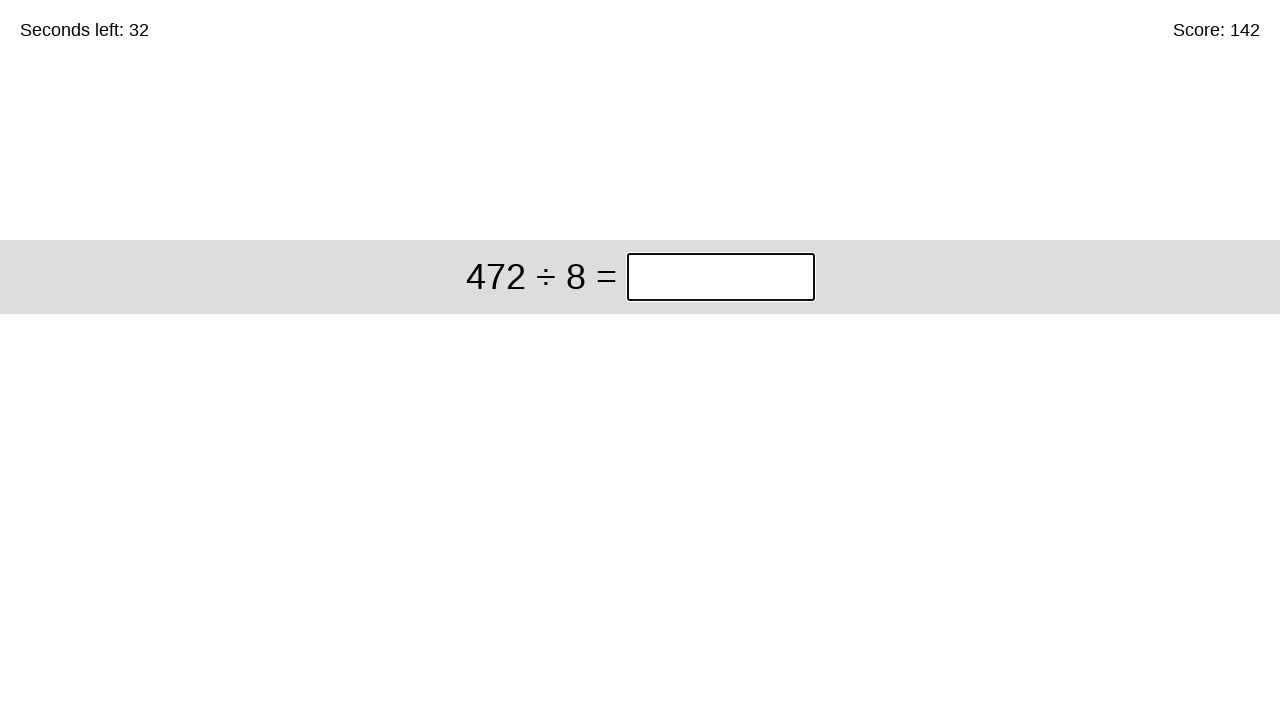

Retrieved math problem: 472 ÷ 8
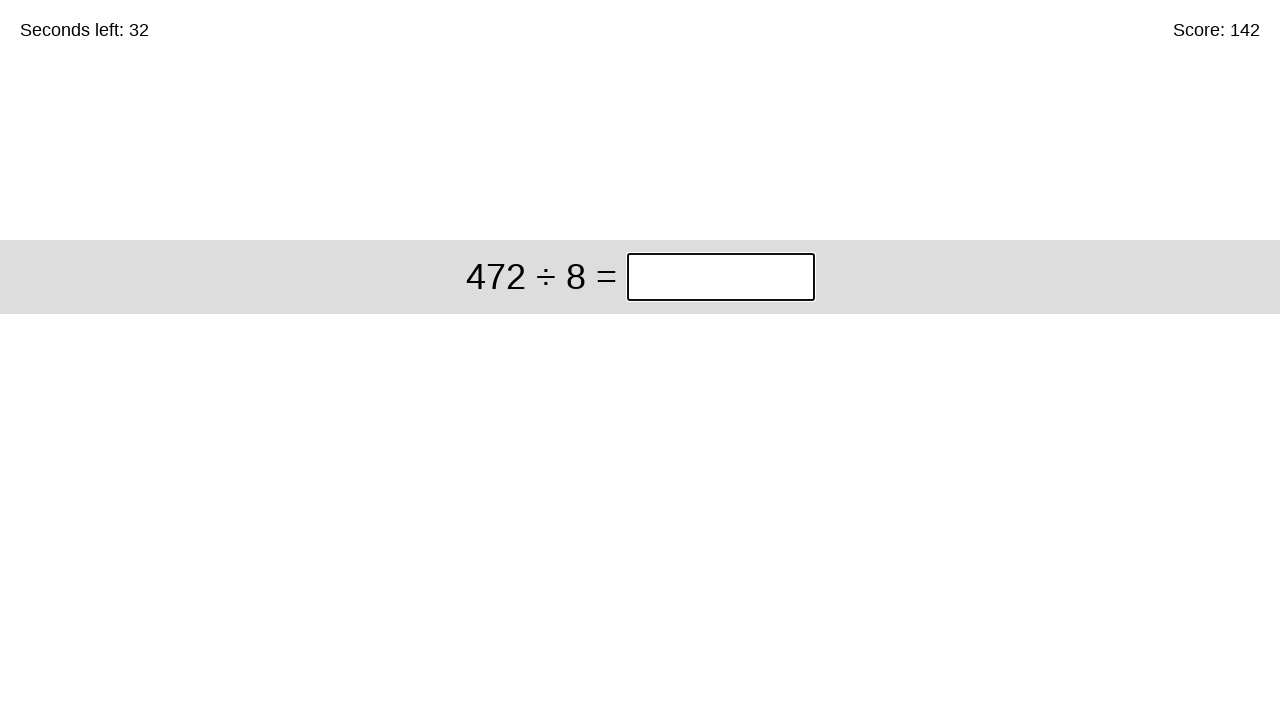

Calculated answer: 59
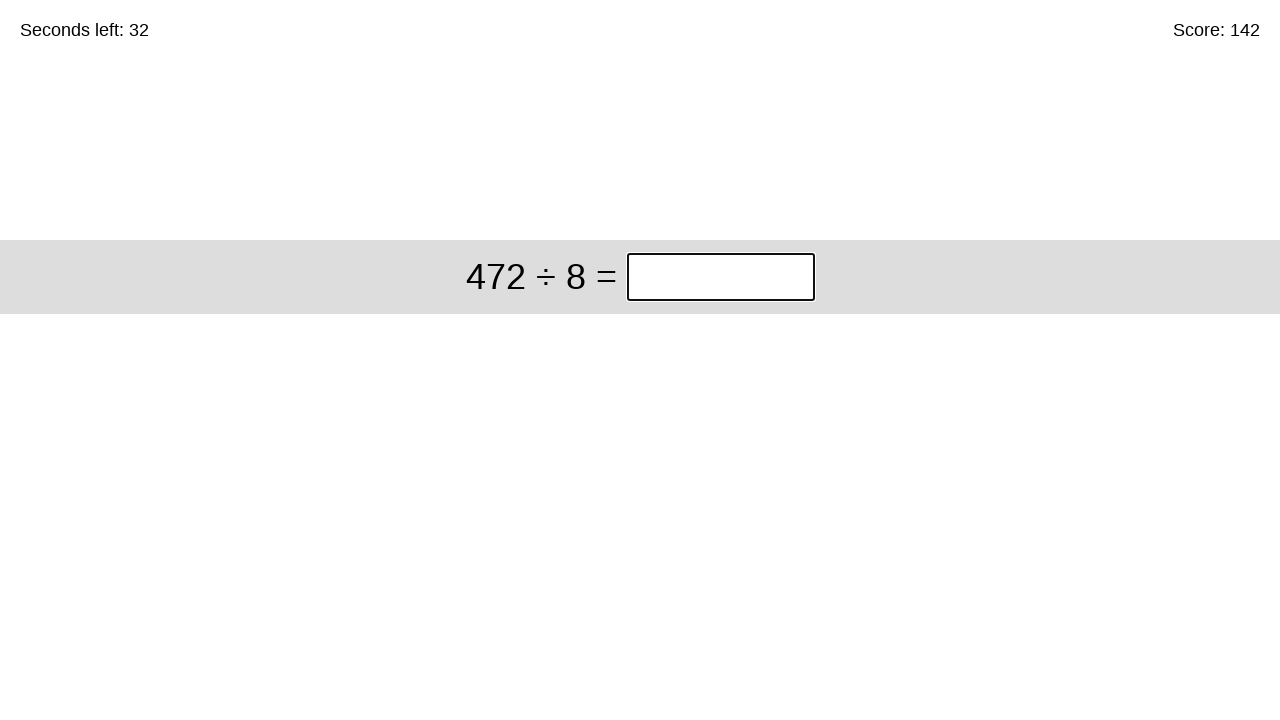

Filled answer field with 59 on //div[@class='start']//input[@class='answer']
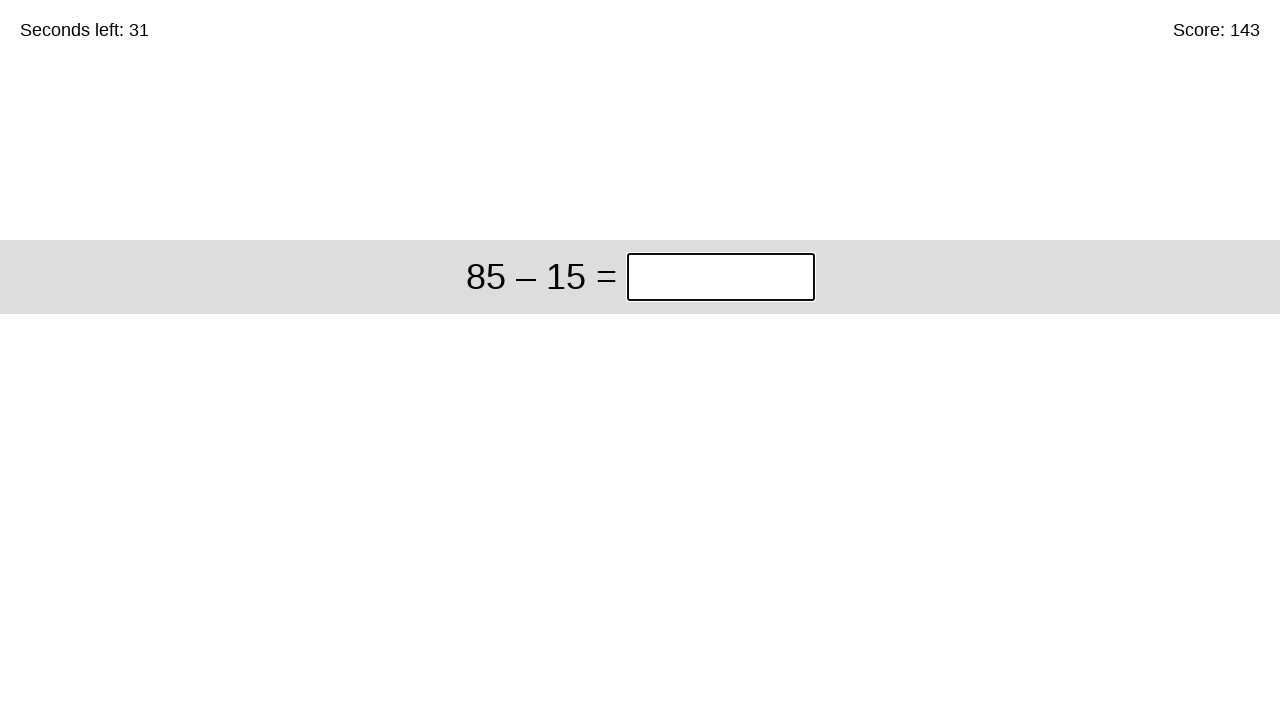

Pressed Enter to submit answer on //div[@class='start']//input[@class='answer']
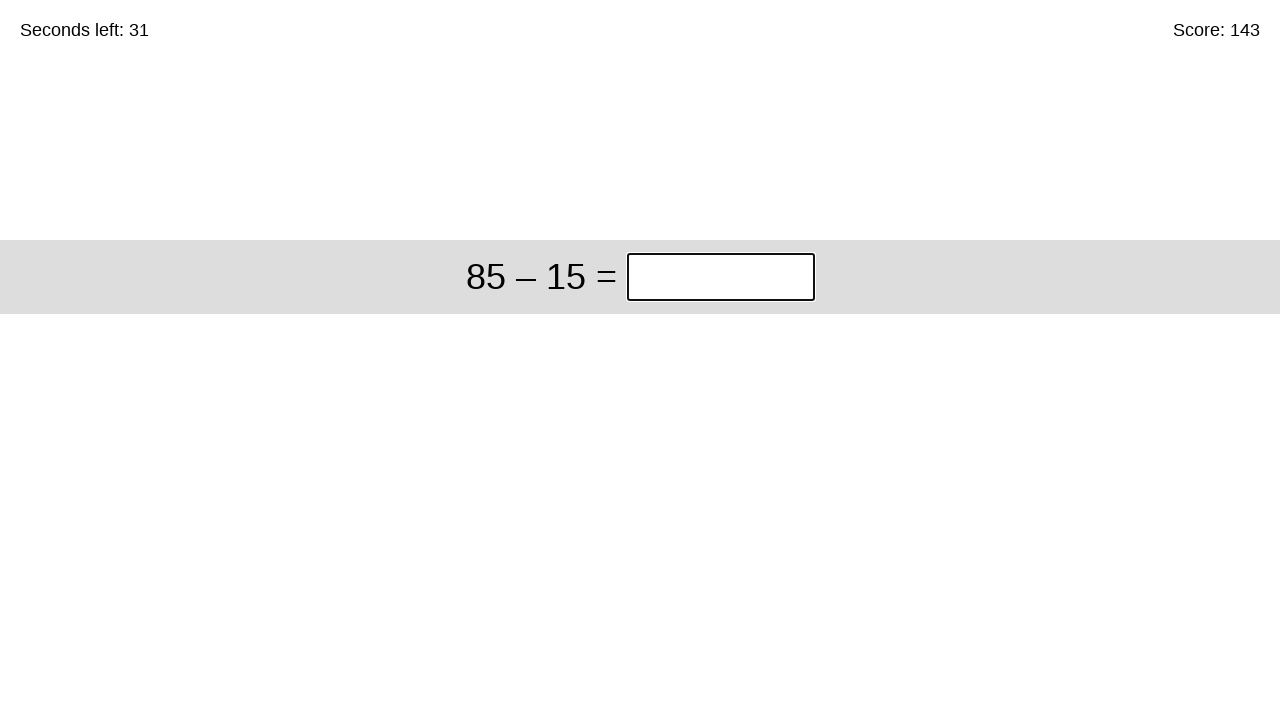

Retrieved timer text content
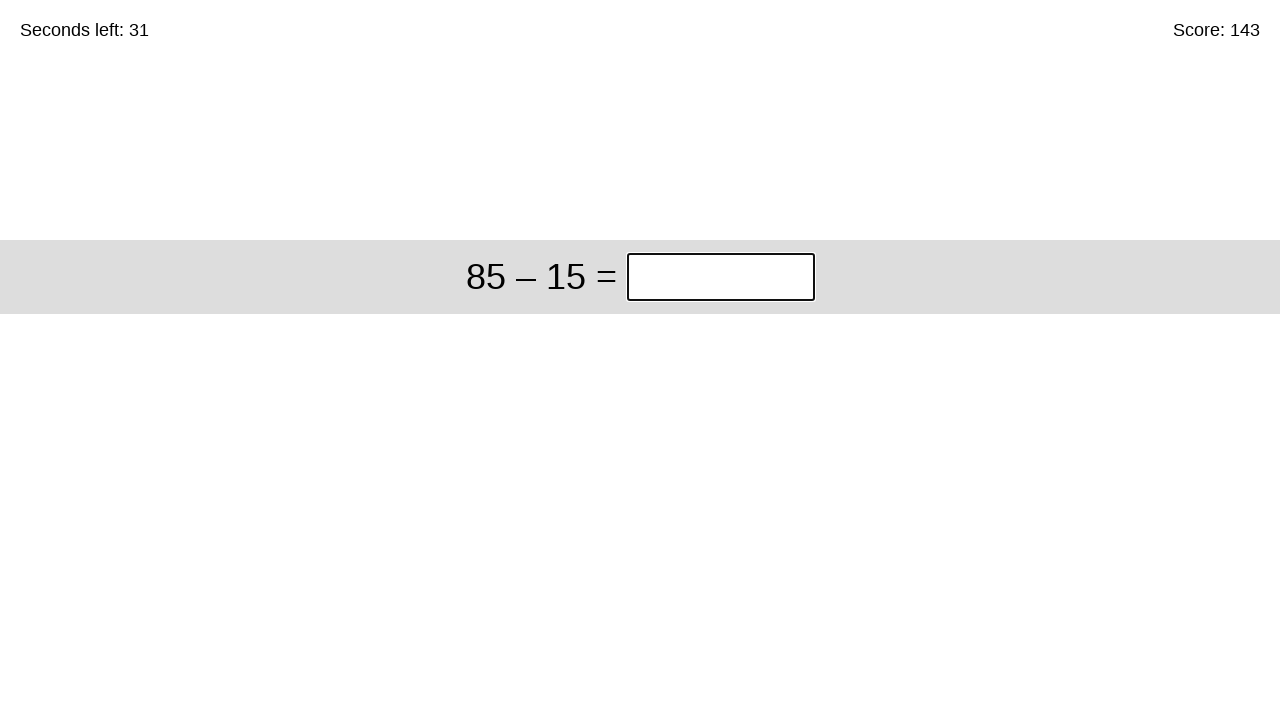

Retrieved math problem: 85 – 15
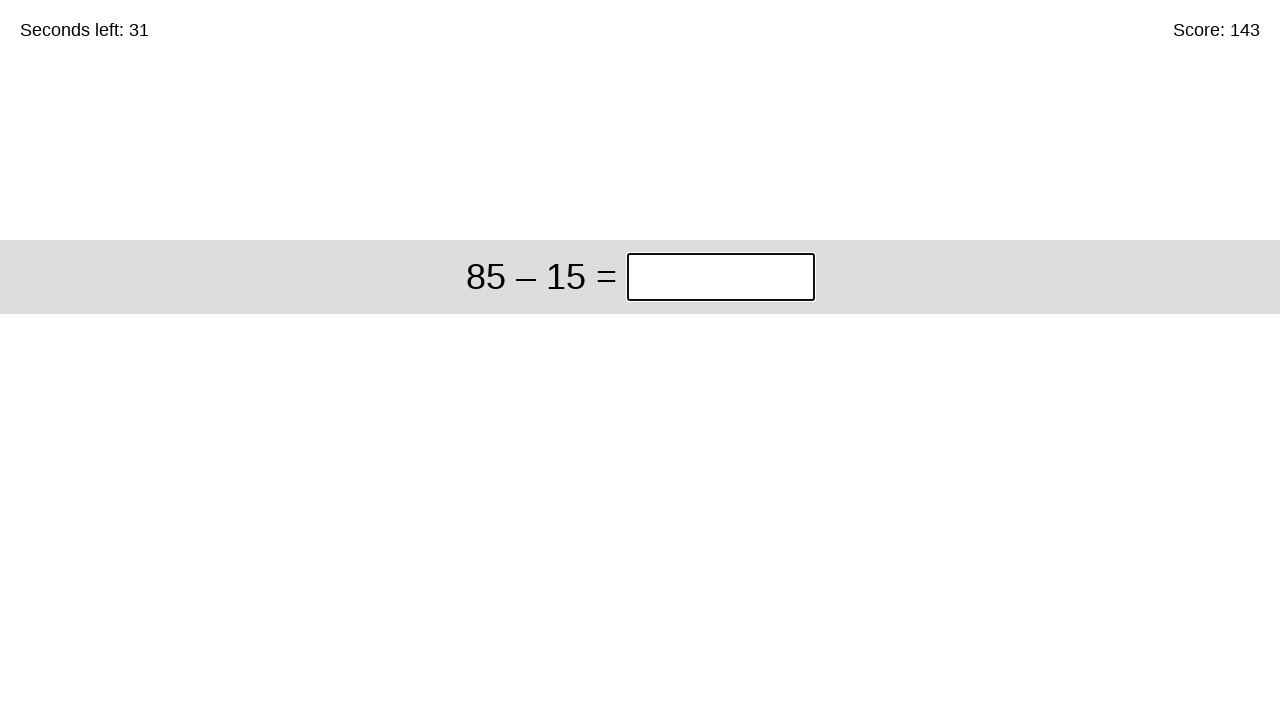

Calculated answer: 70
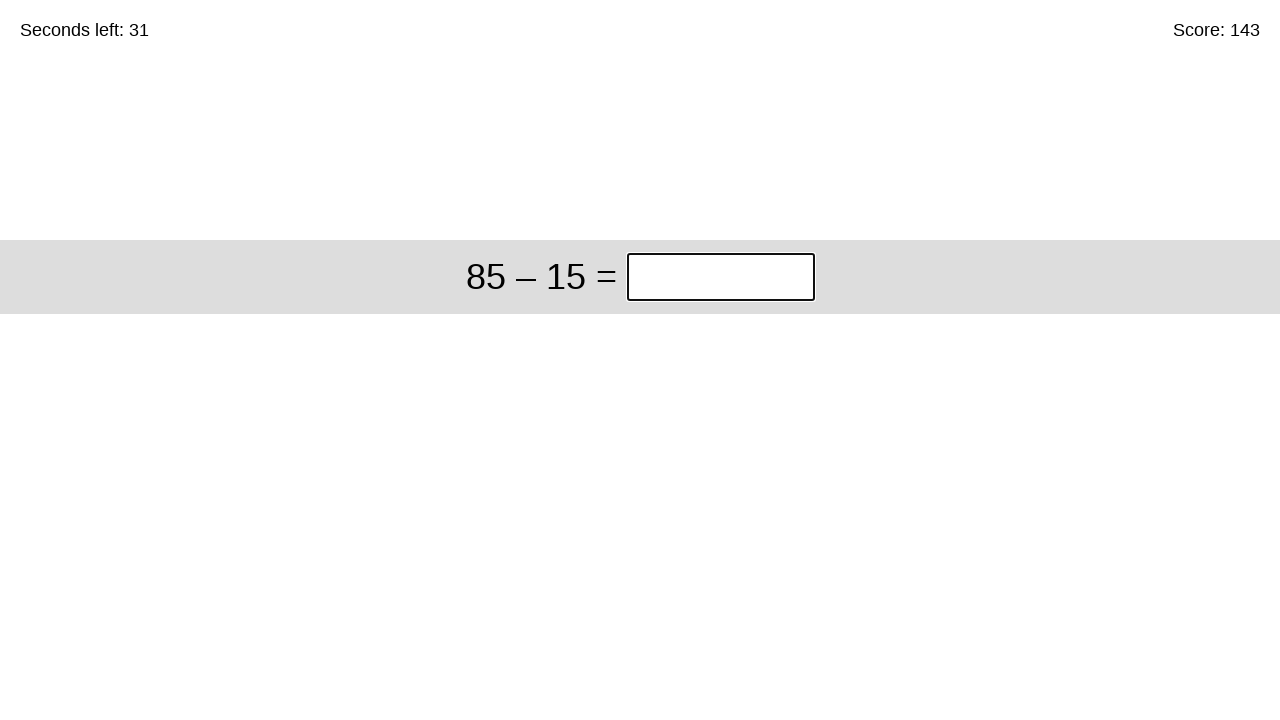

Filled answer field with 70 on //div[@class='start']//input[@class='answer']
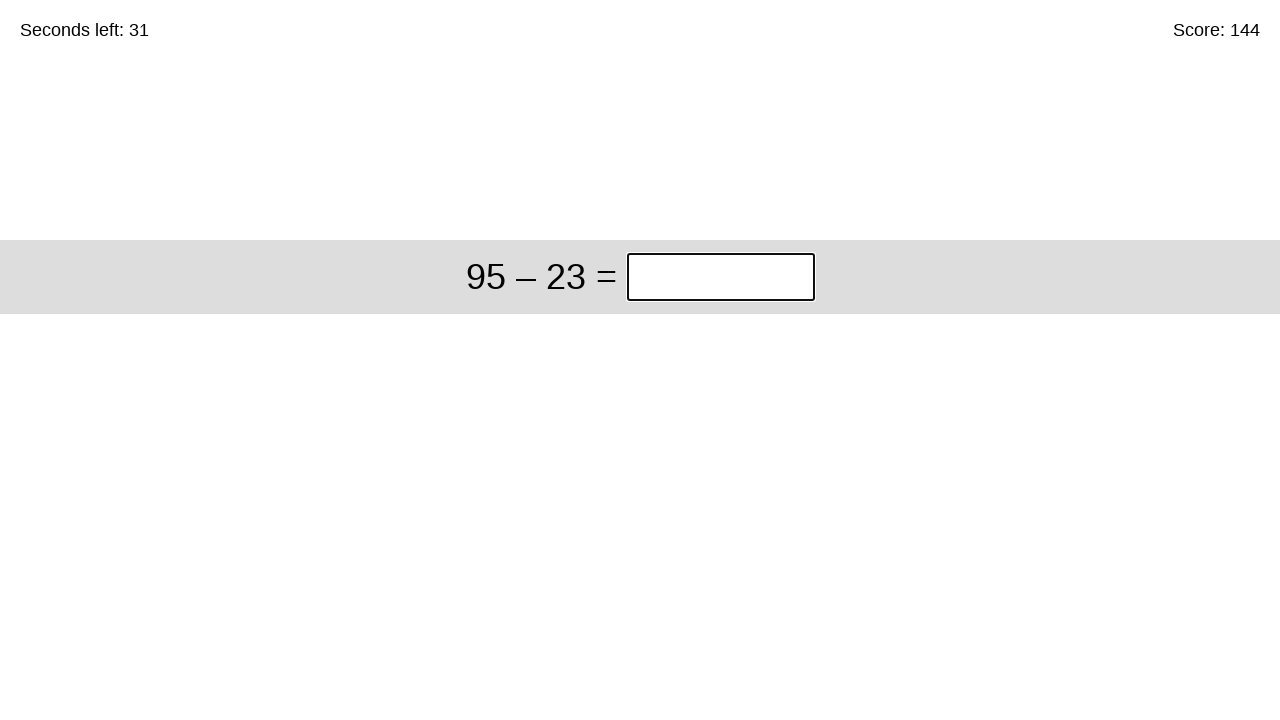

Pressed Enter to submit answer on //div[@class='start']//input[@class='answer']
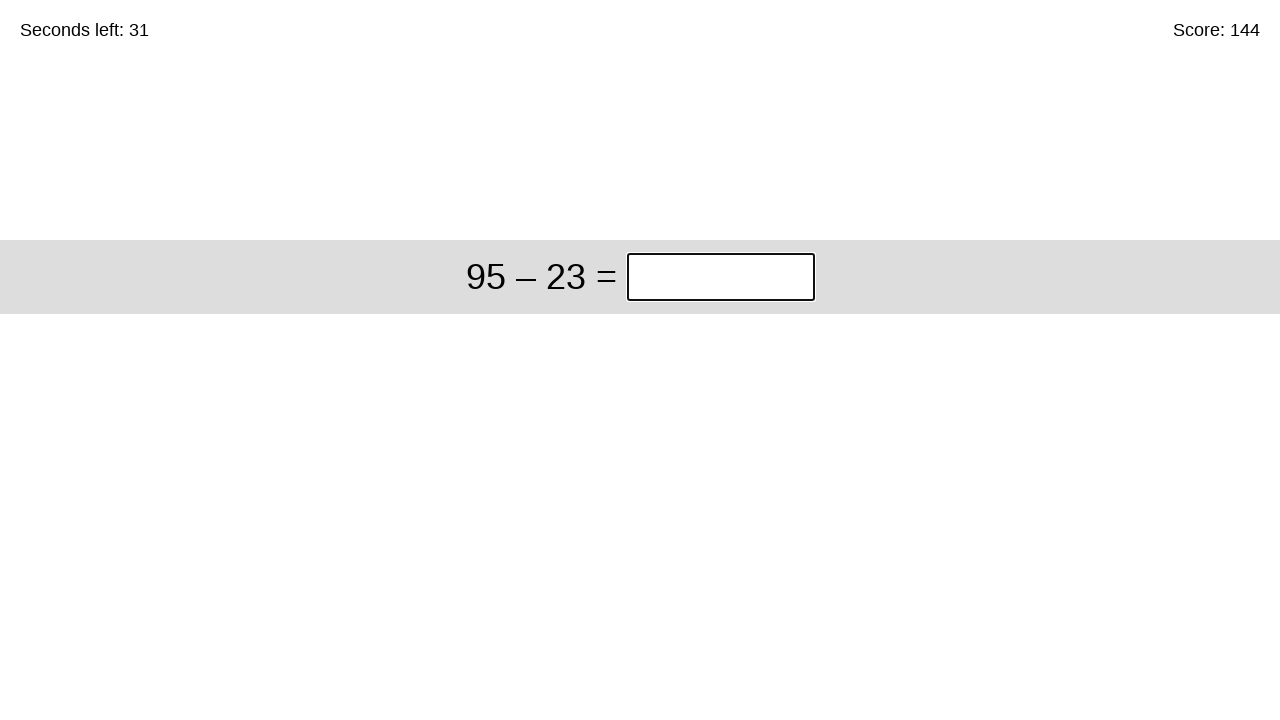

Retrieved timer text content
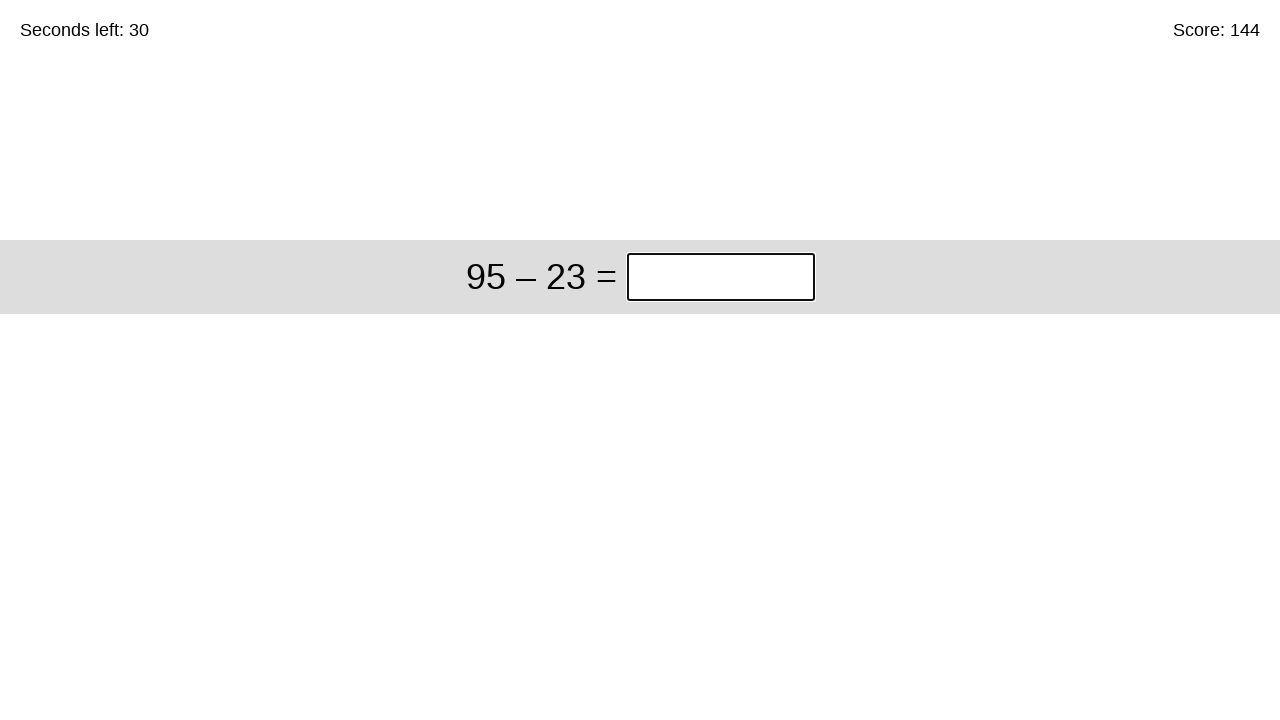

Retrieved math problem: 95 – 23
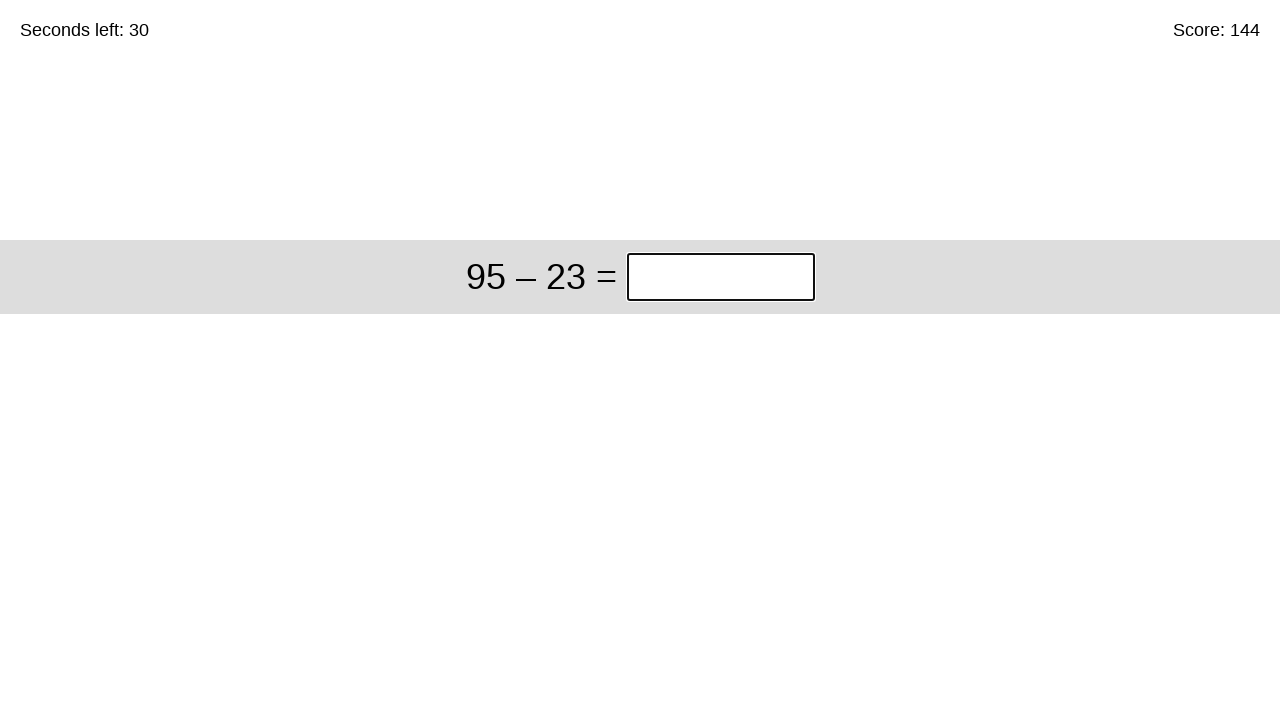

Calculated answer: 72
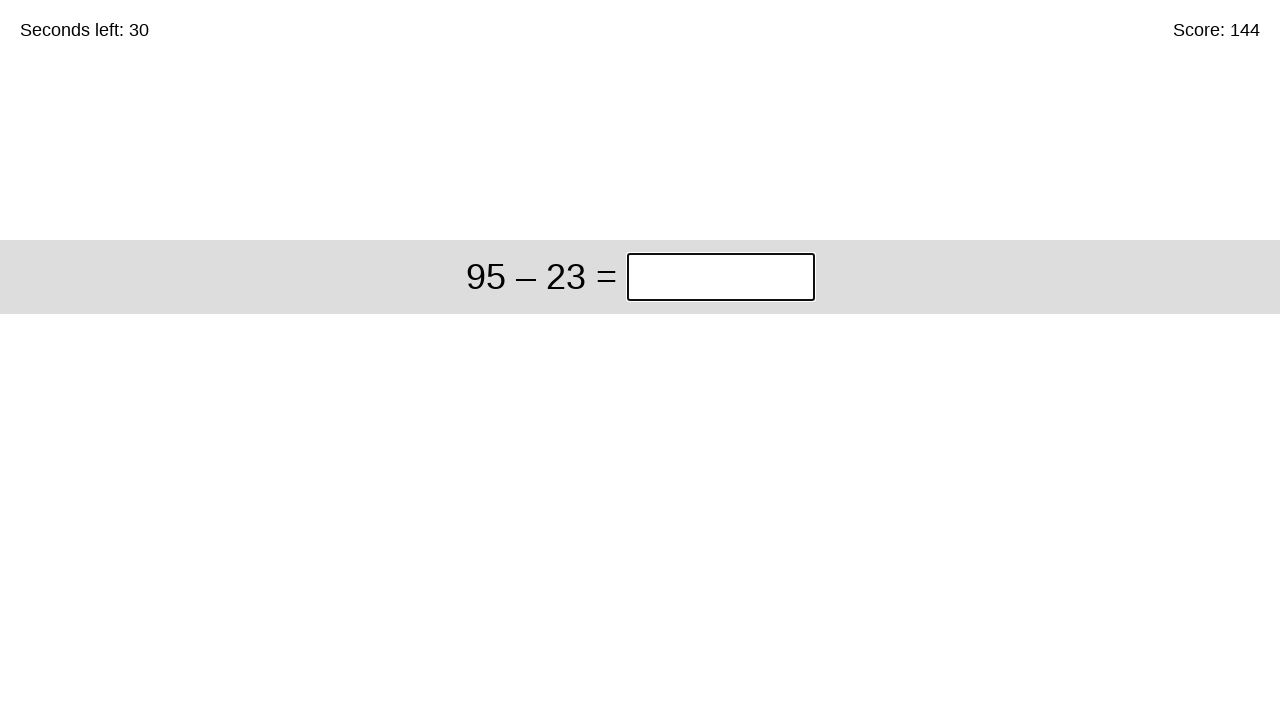

Filled answer field with 72 on //div[@class='start']//input[@class='answer']
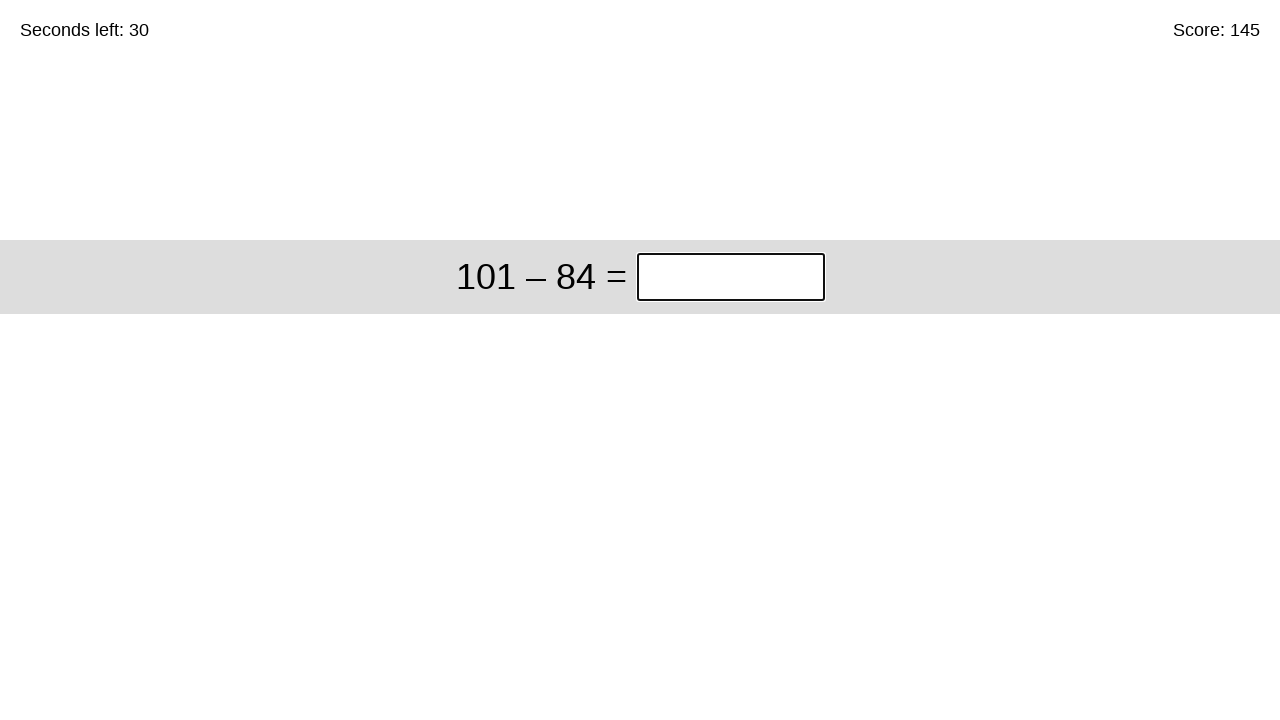

Pressed Enter to submit answer on //div[@class='start']//input[@class='answer']
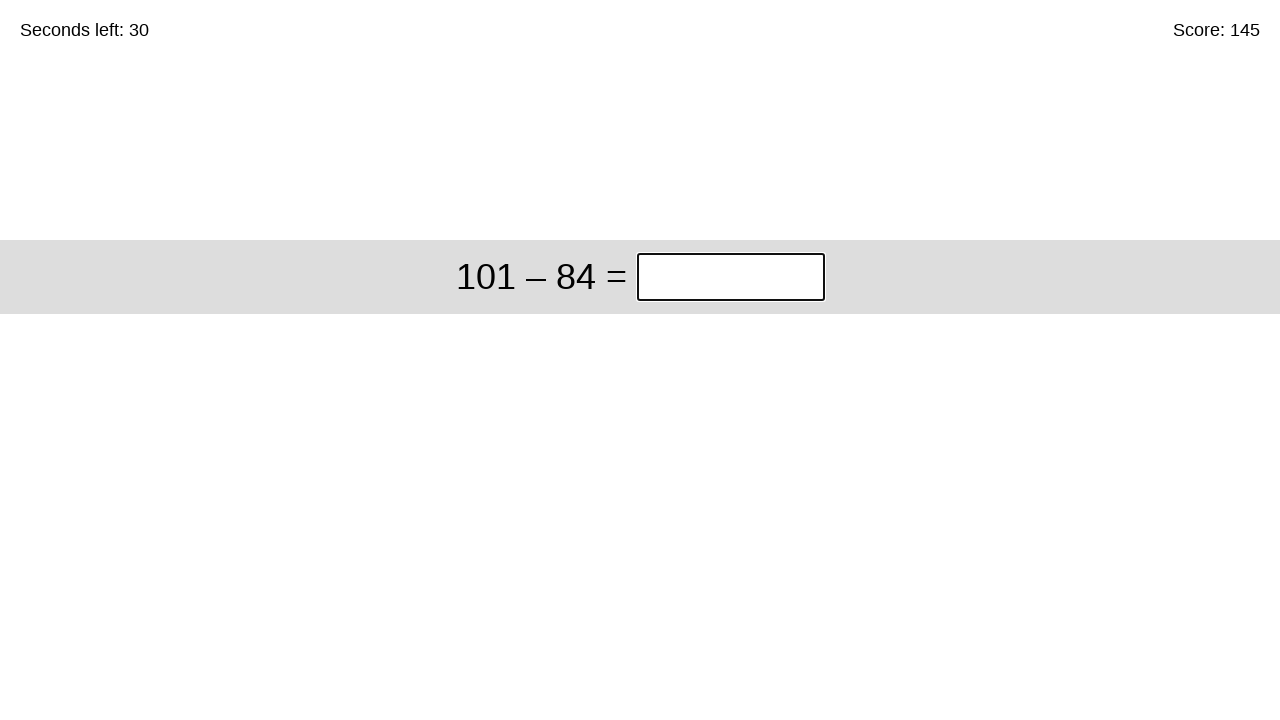

Retrieved timer text content
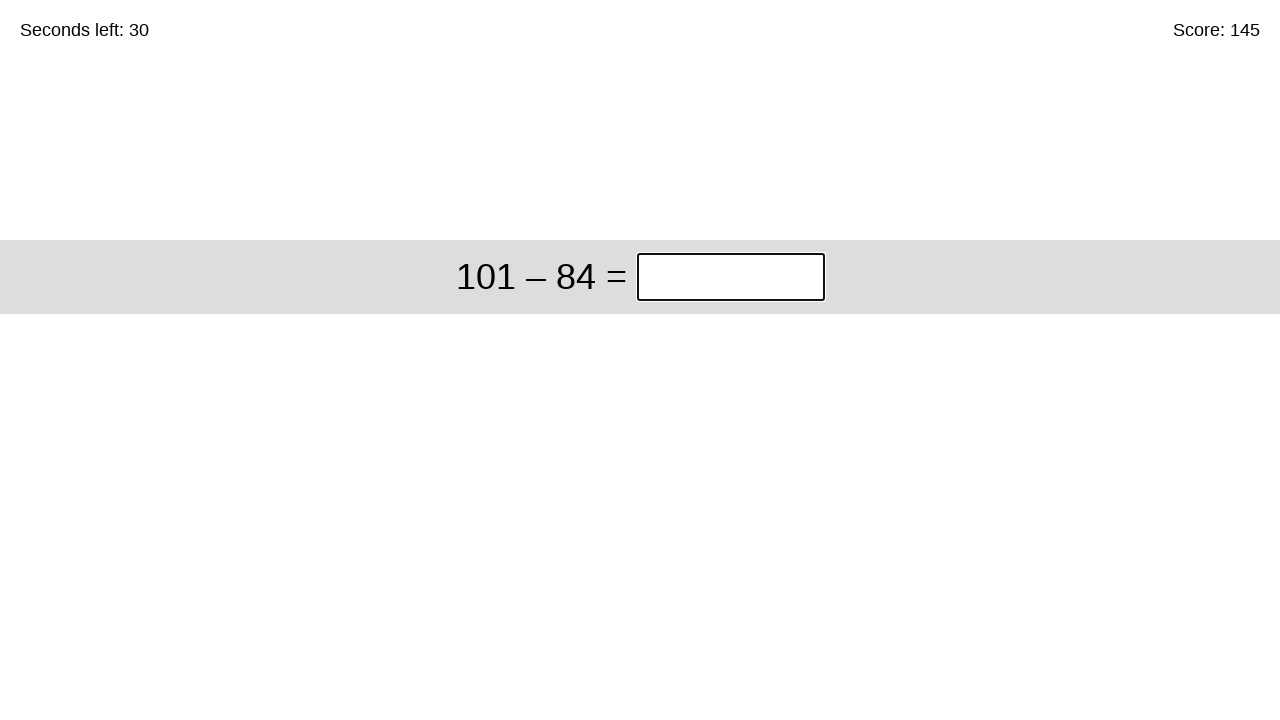

Retrieved math problem: 101 – 84
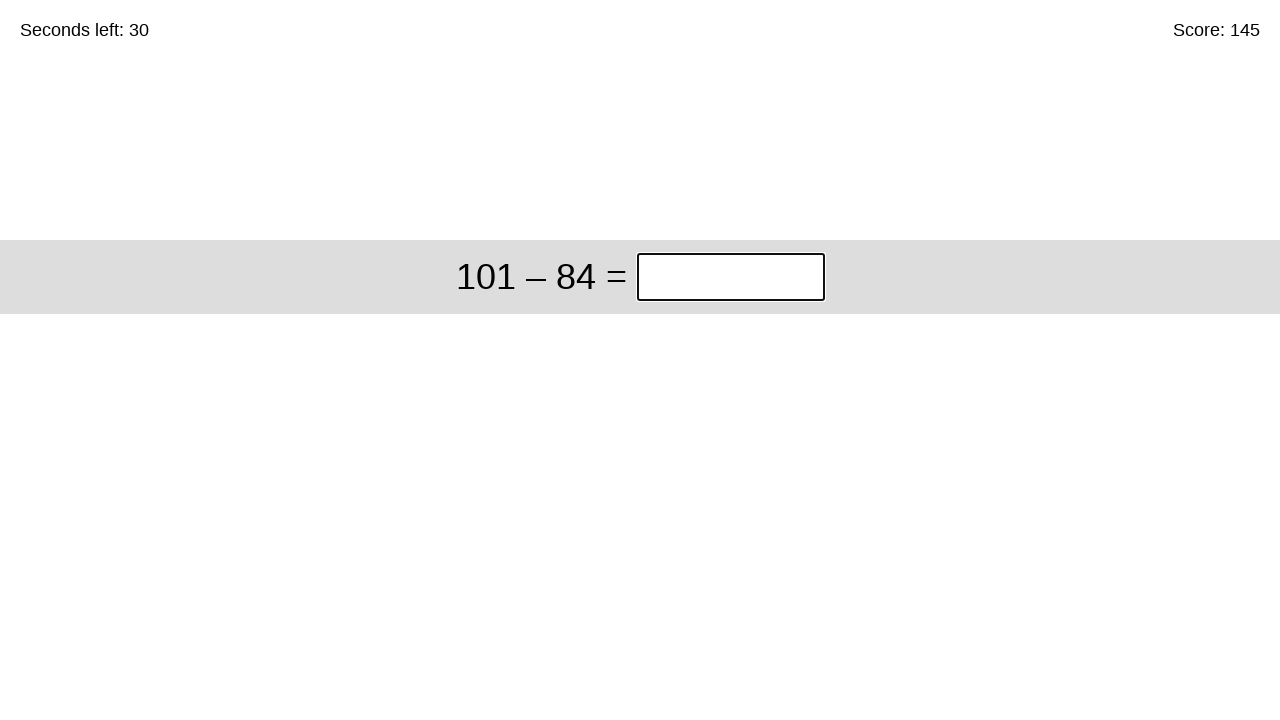

Calculated answer: 17
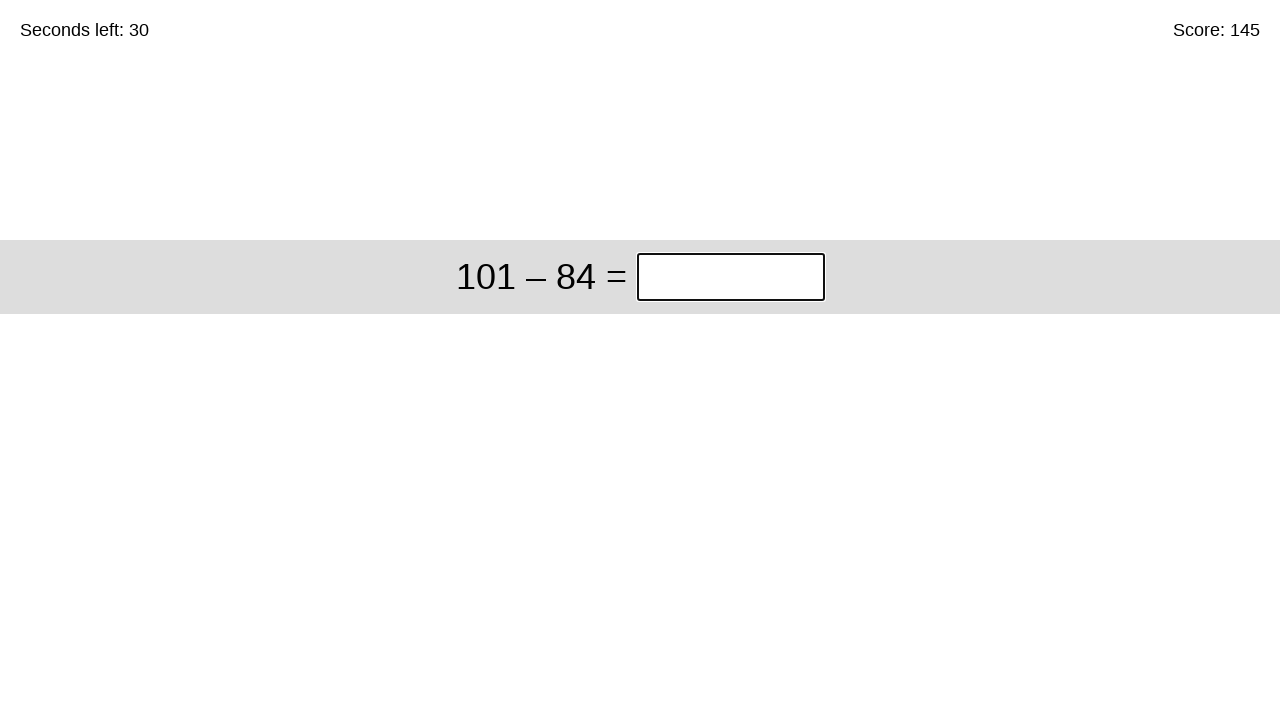

Filled answer field with 17 on //div[@class='start']//input[@class='answer']
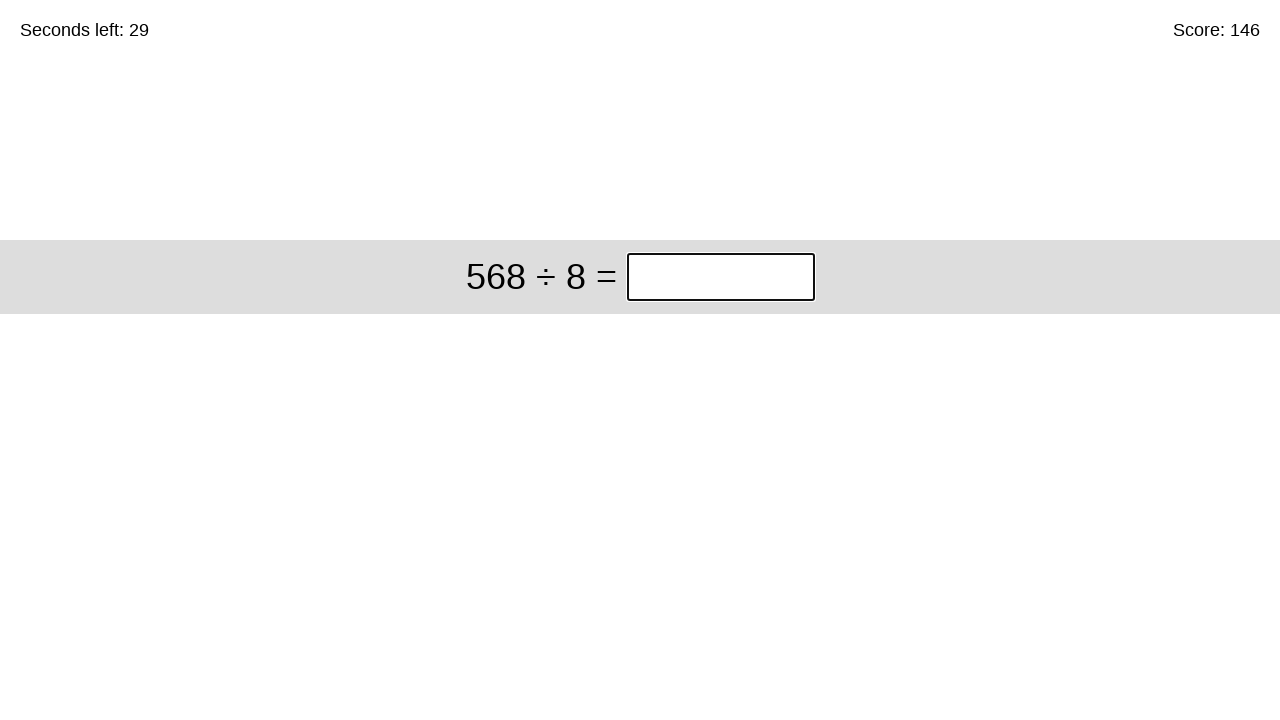

Pressed Enter to submit answer on //div[@class='start']//input[@class='answer']
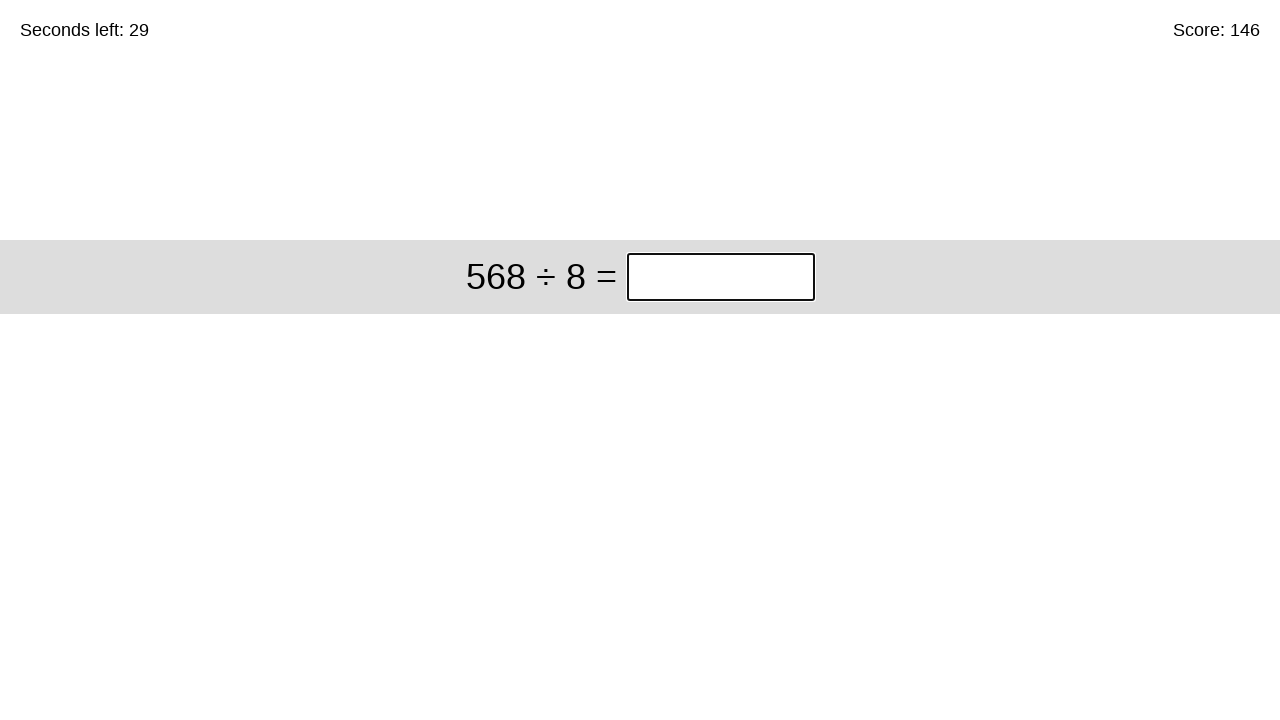

Retrieved timer text content
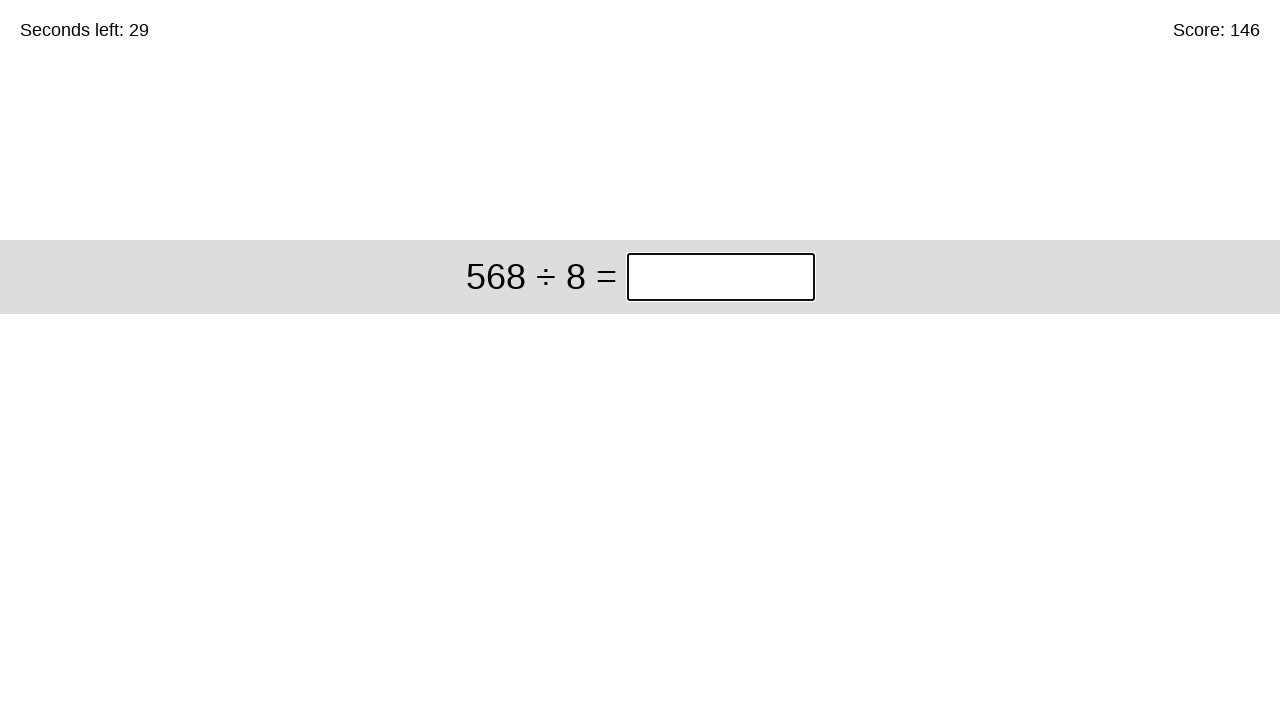

Retrieved math problem: 568 ÷ 8
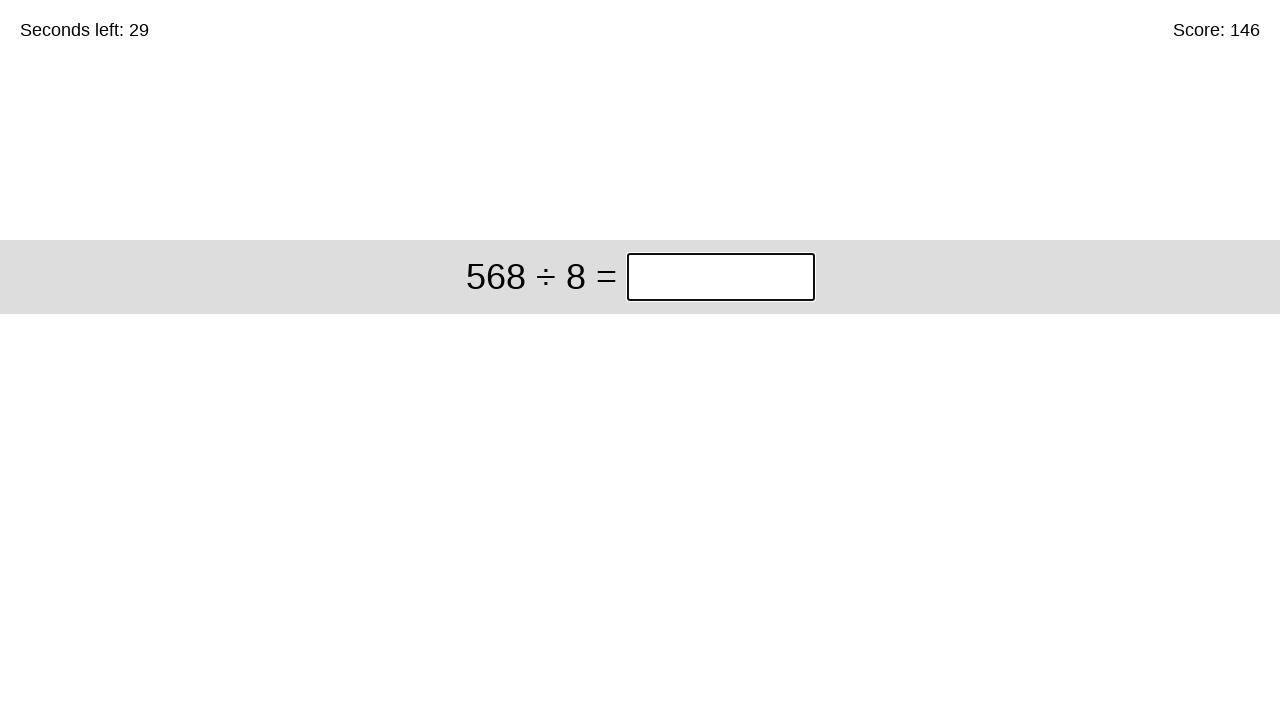

Calculated answer: 71
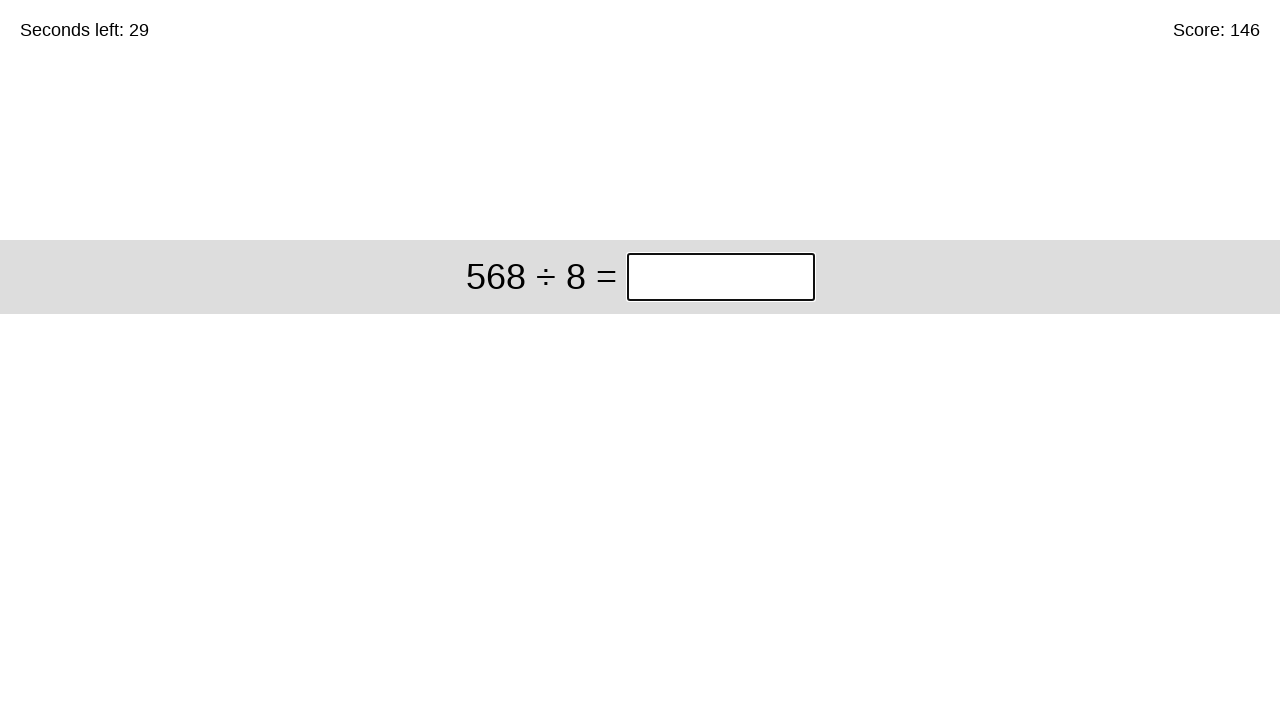

Filled answer field with 71 on //div[@class='start']//input[@class='answer']
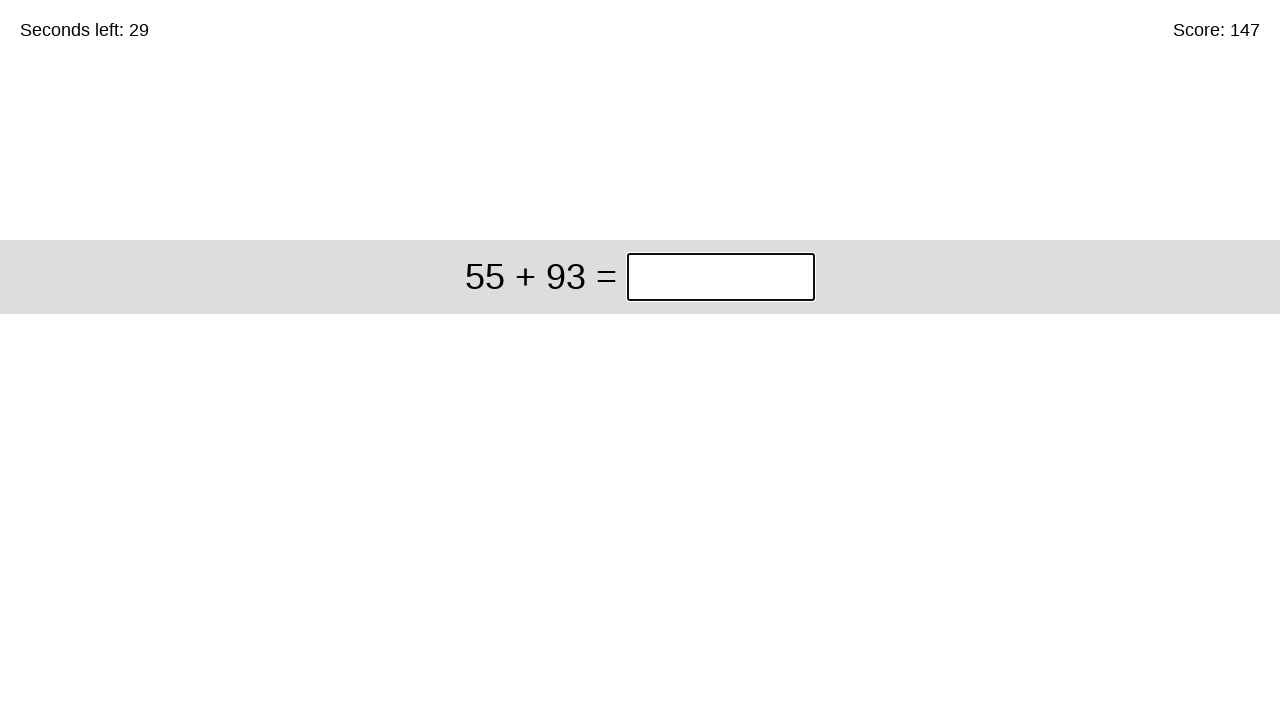

Pressed Enter to submit answer on //div[@class='start']//input[@class='answer']
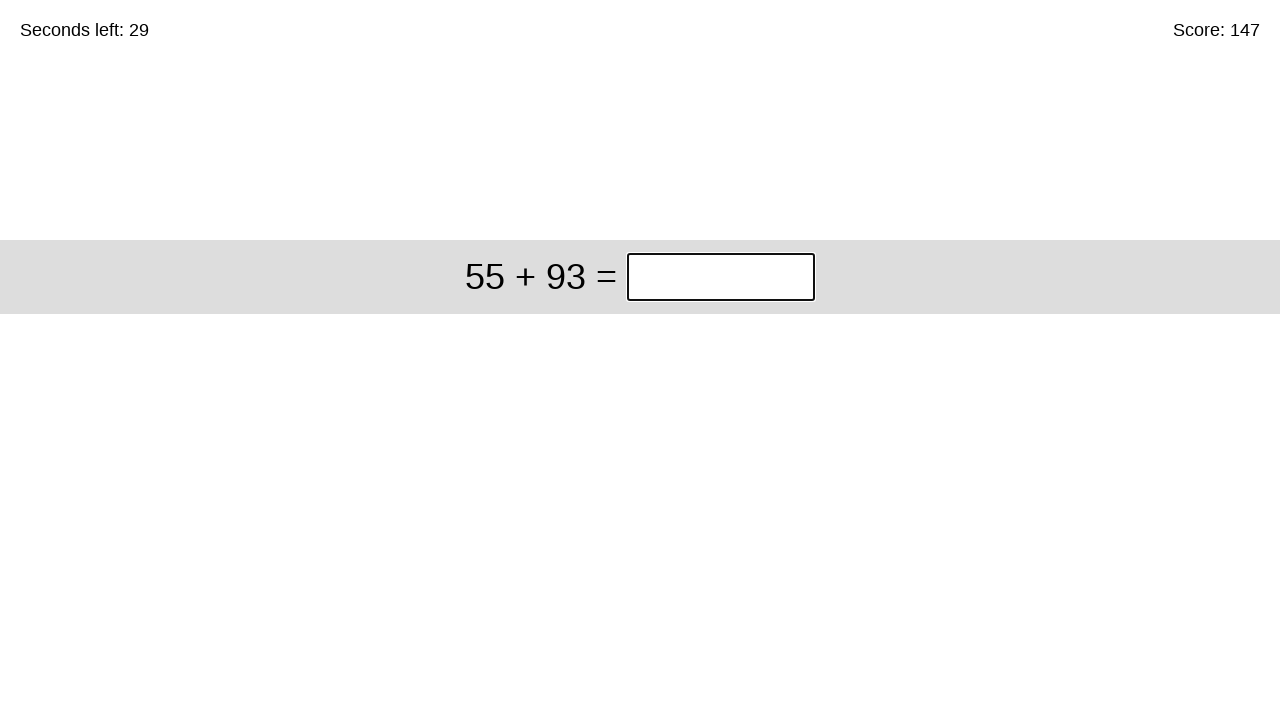

Retrieved timer text content
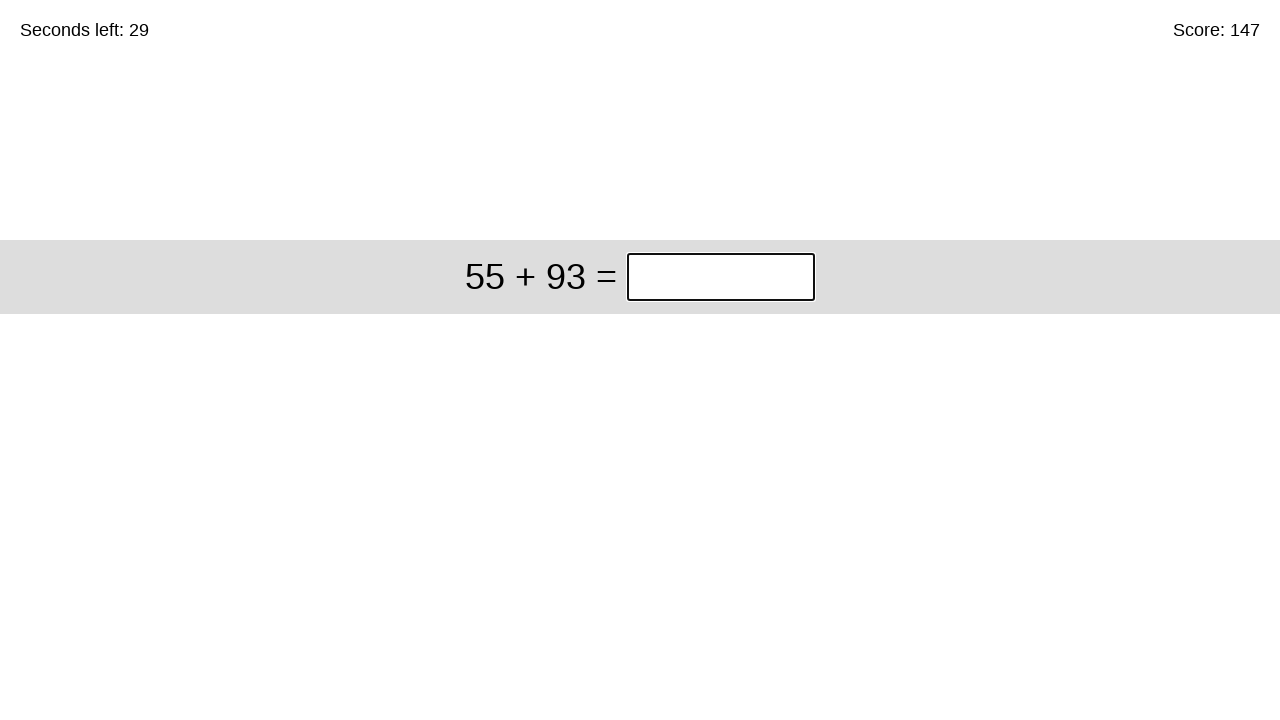

Retrieved math problem: 55 + 93
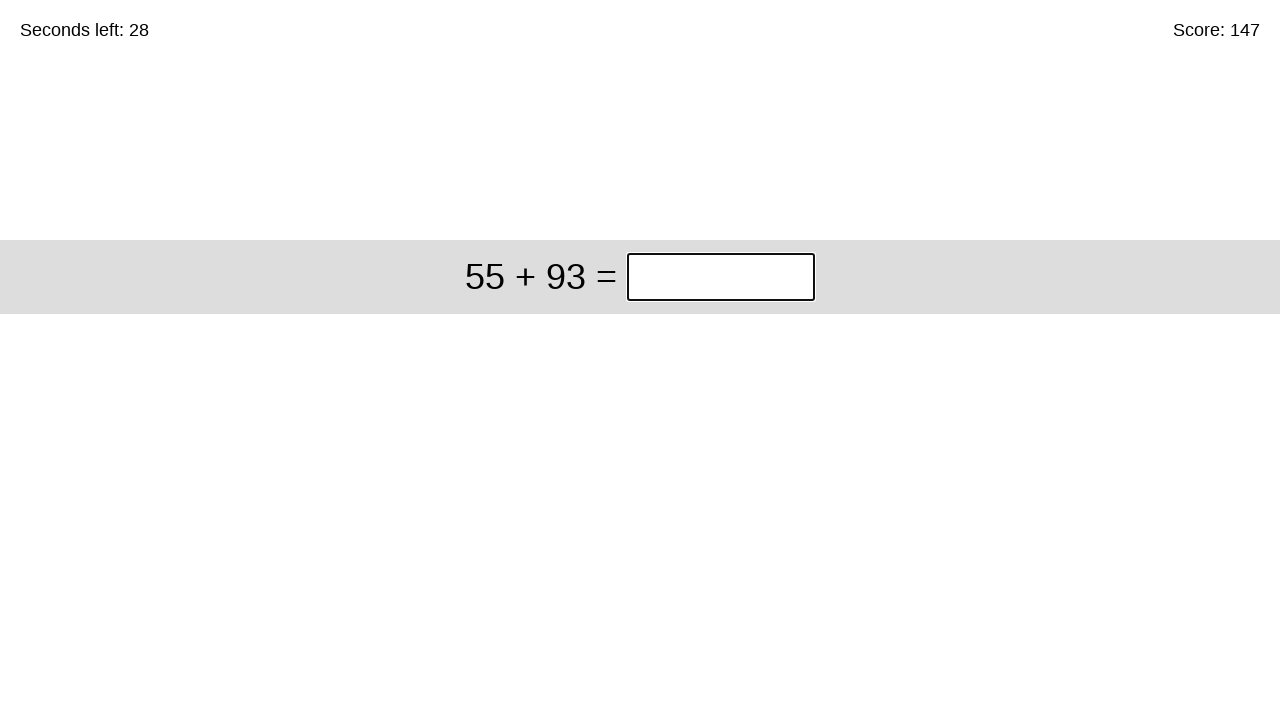

Calculated answer: 148
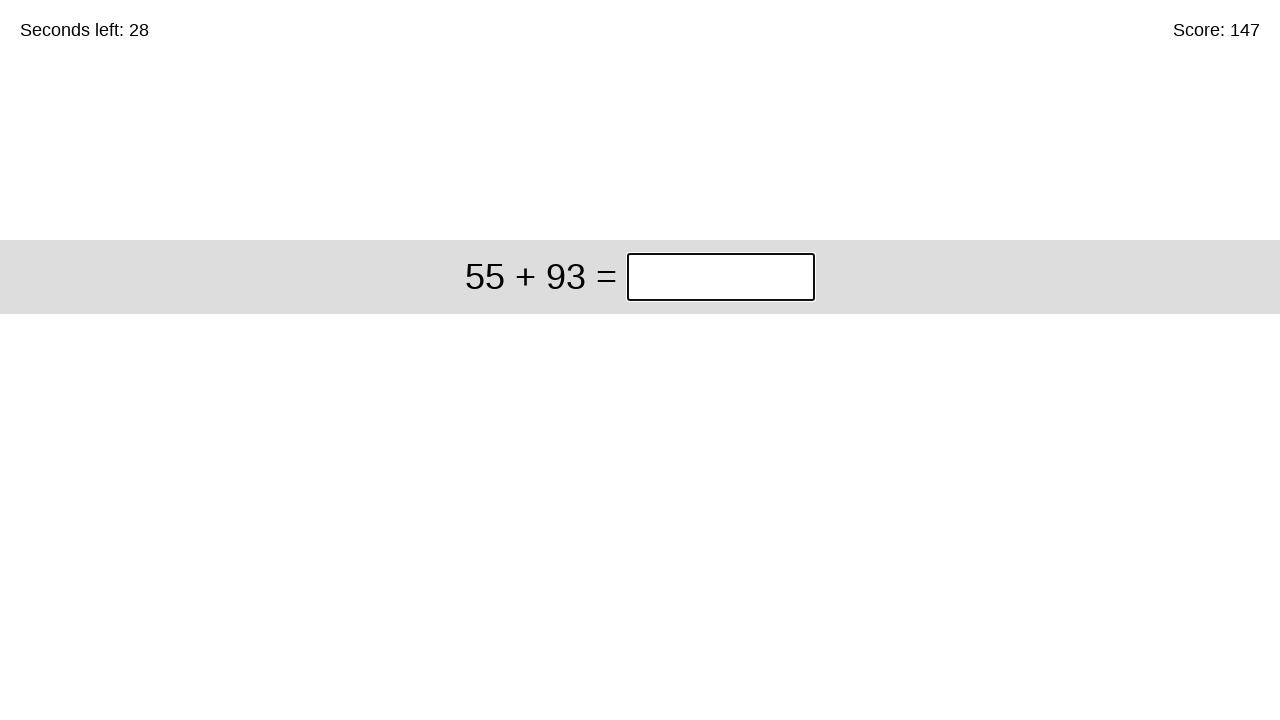

Filled answer field with 148 on //div[@class='start']//input[@class='answer']
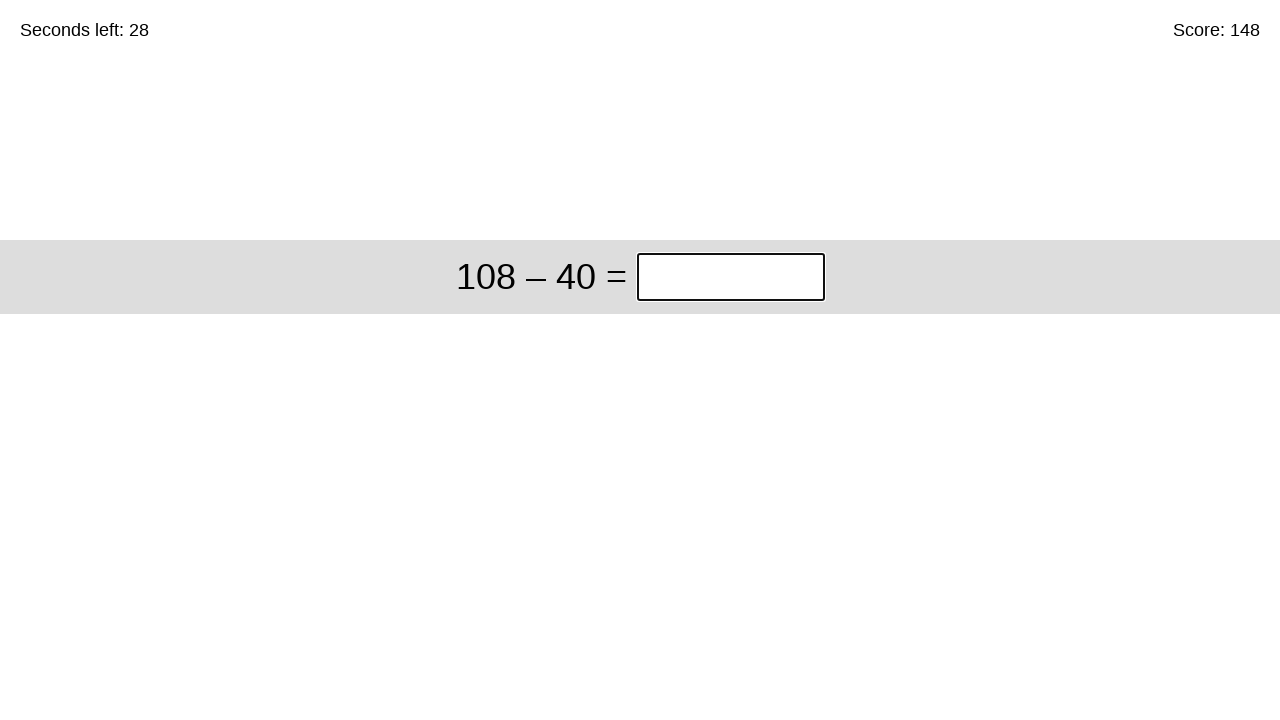

Pressed Enter to submit answer on //div[@class='start']//input[@class='answer']
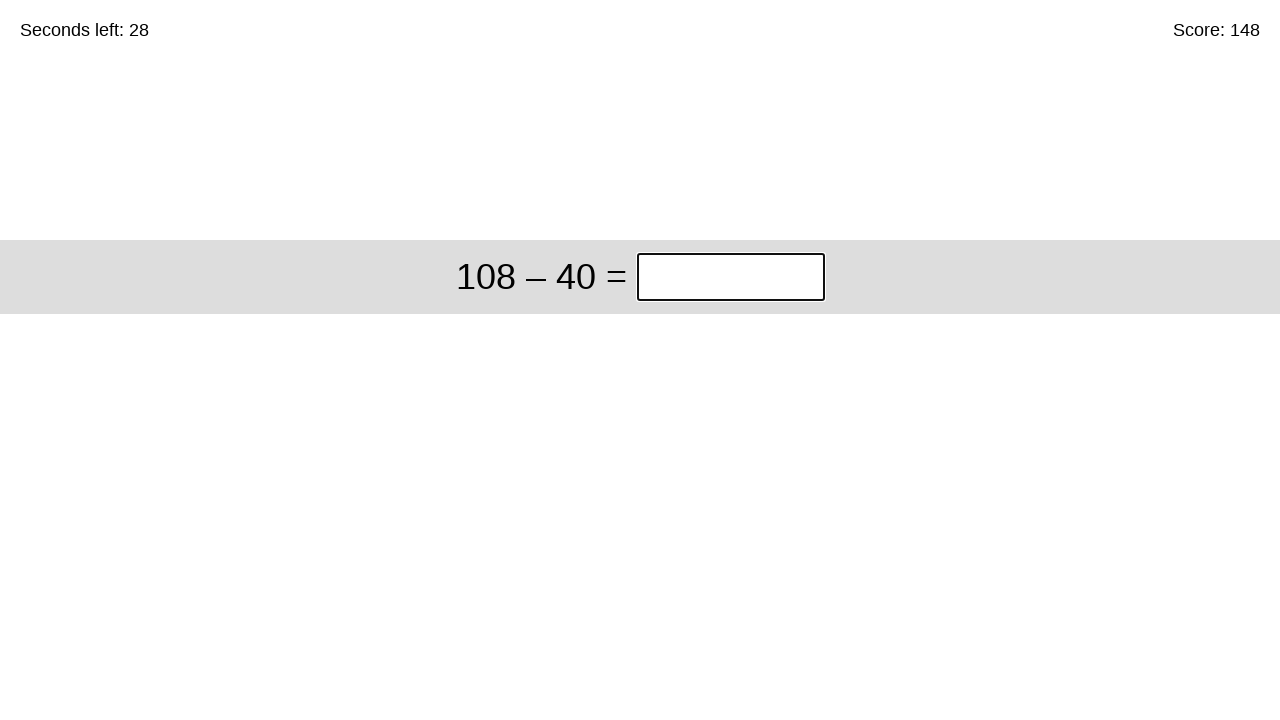

Retrieved timer text content
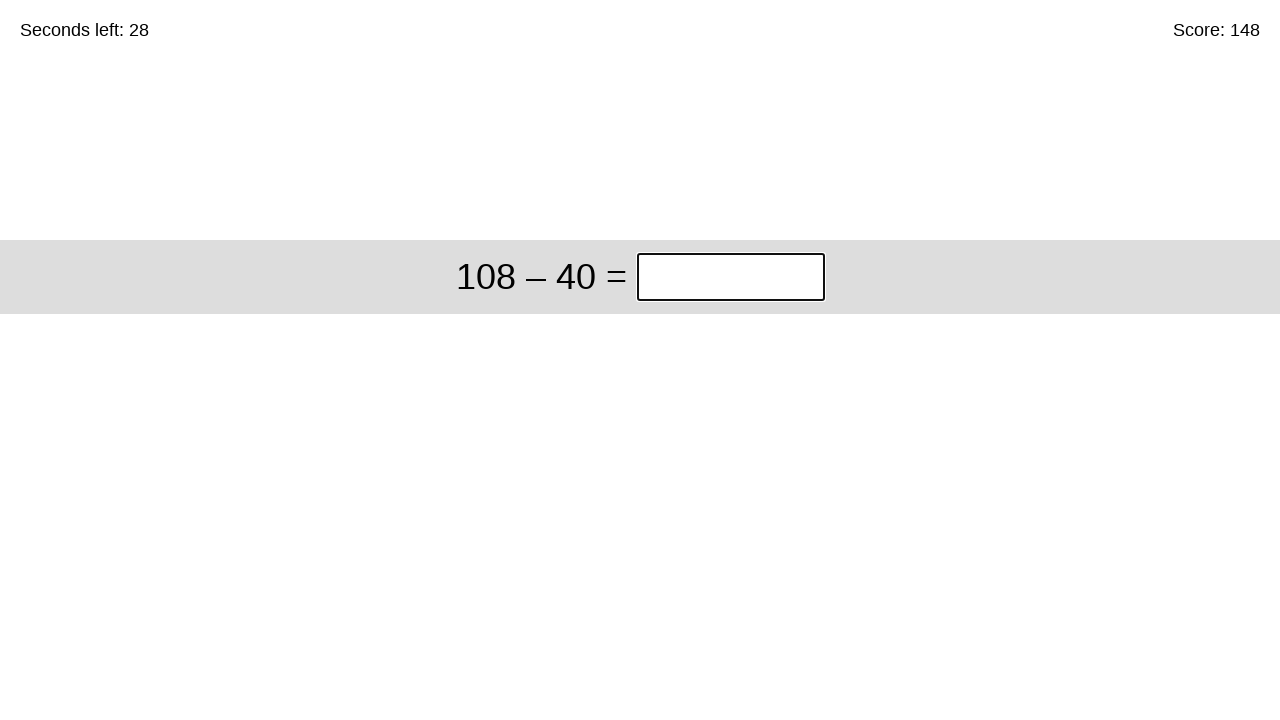

Retrieved math problem: 108 – 40
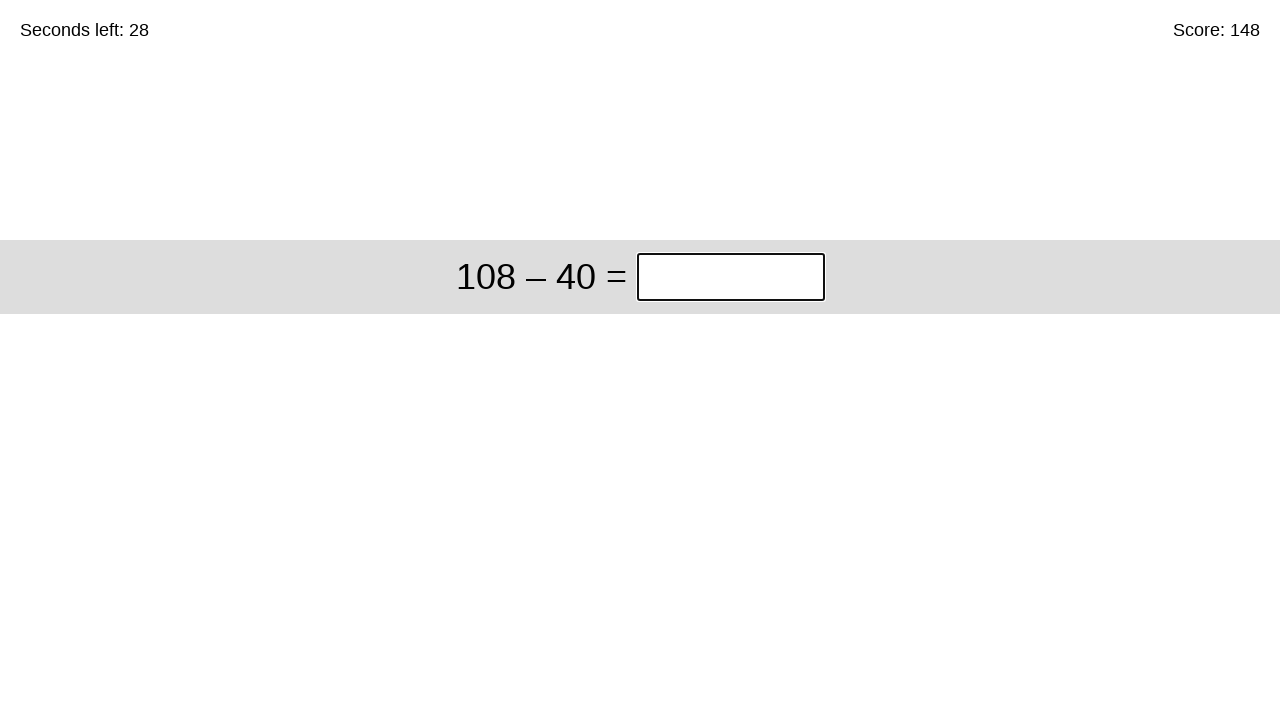

Calculated answer: 68
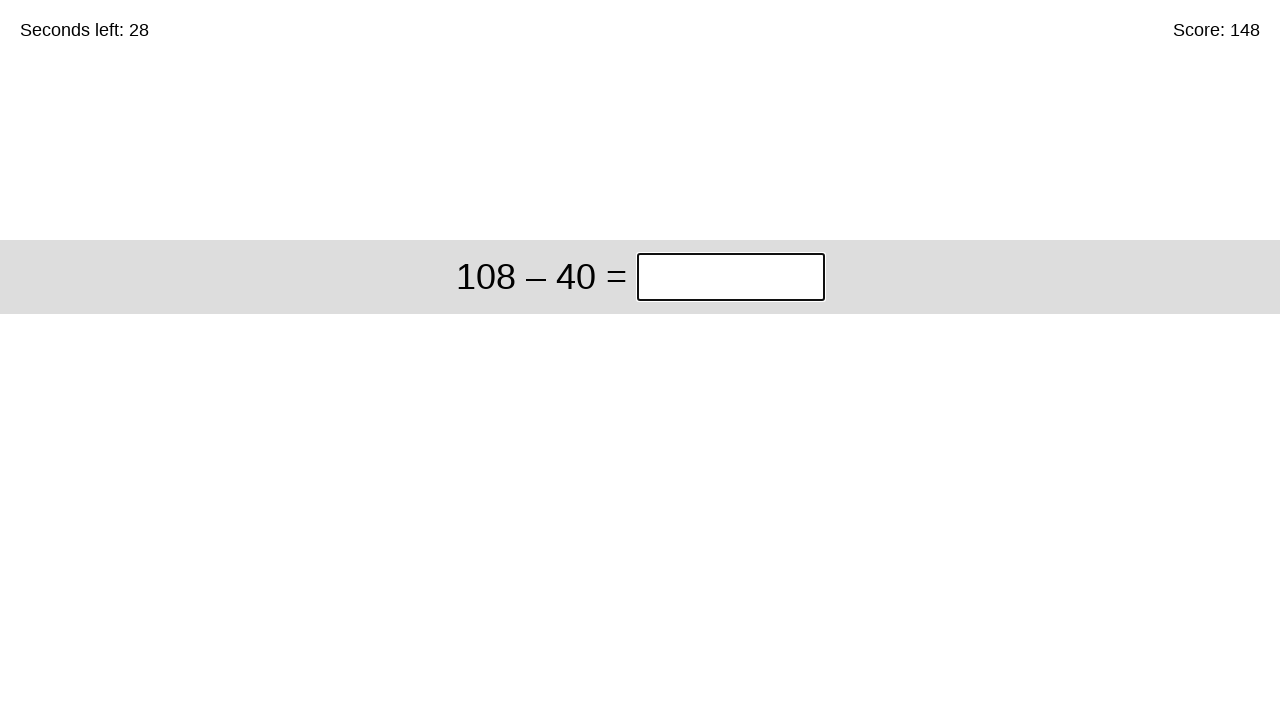

Filled answer field with 68 on //div[@class='start']//input[@class='answer']
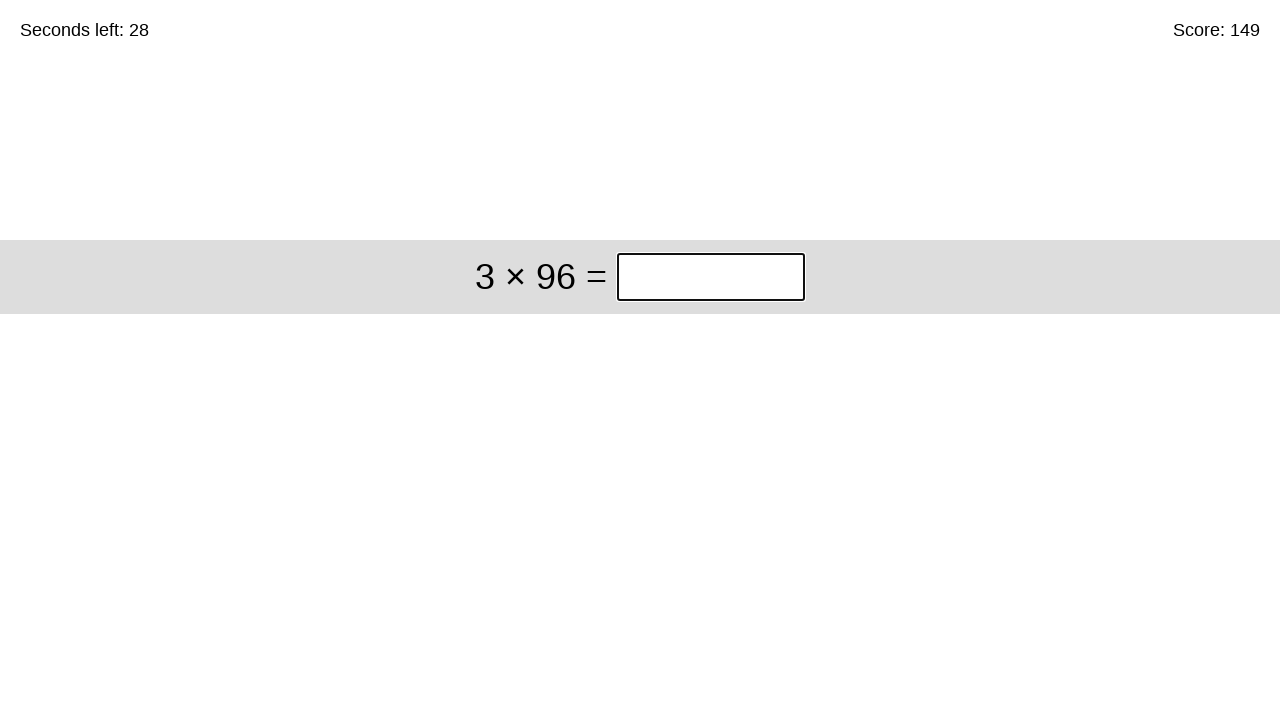

Pressed Enter to submit answer on //div[@class='start']//input[@class='answer']
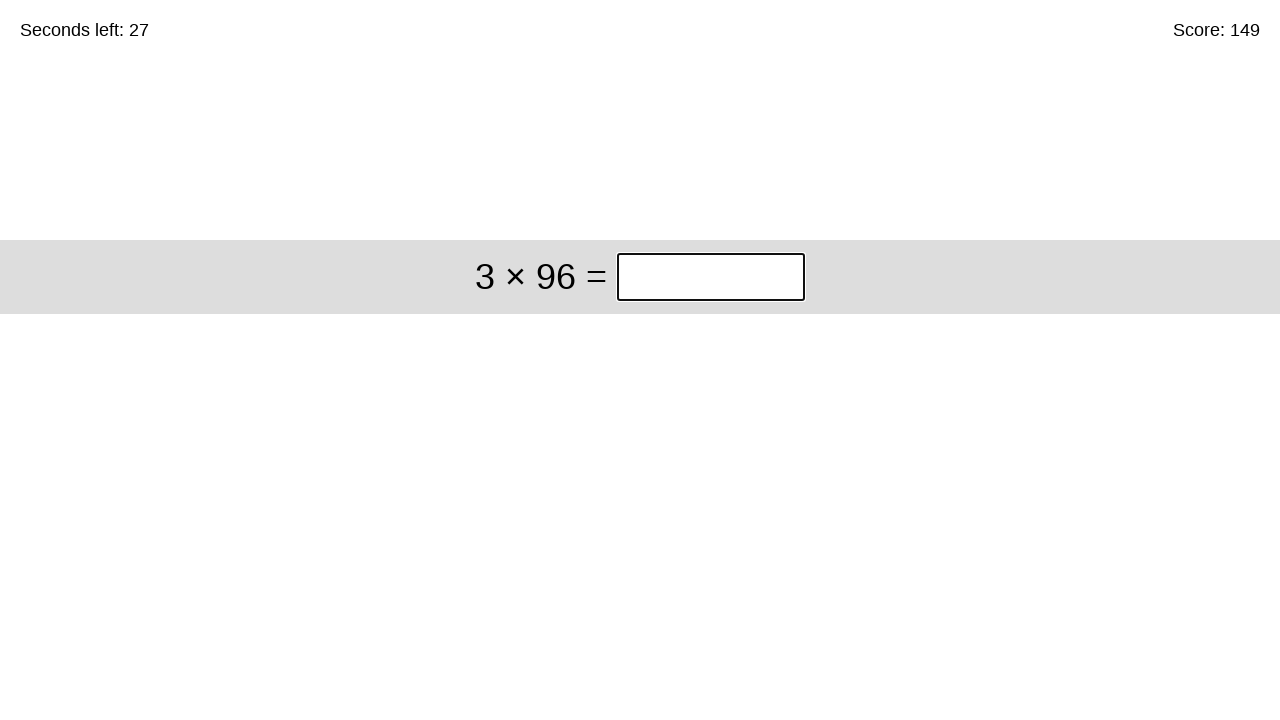

Retrieved timer text content
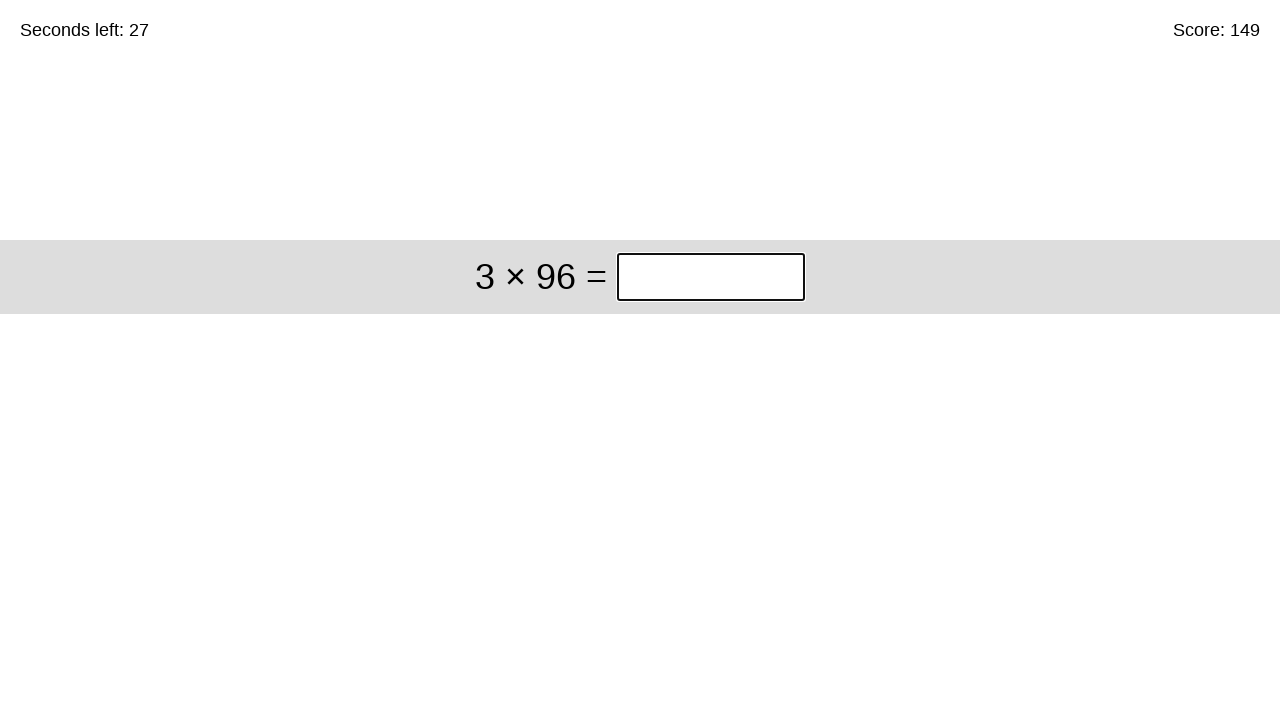

Retrieved math problem: 3 × 96
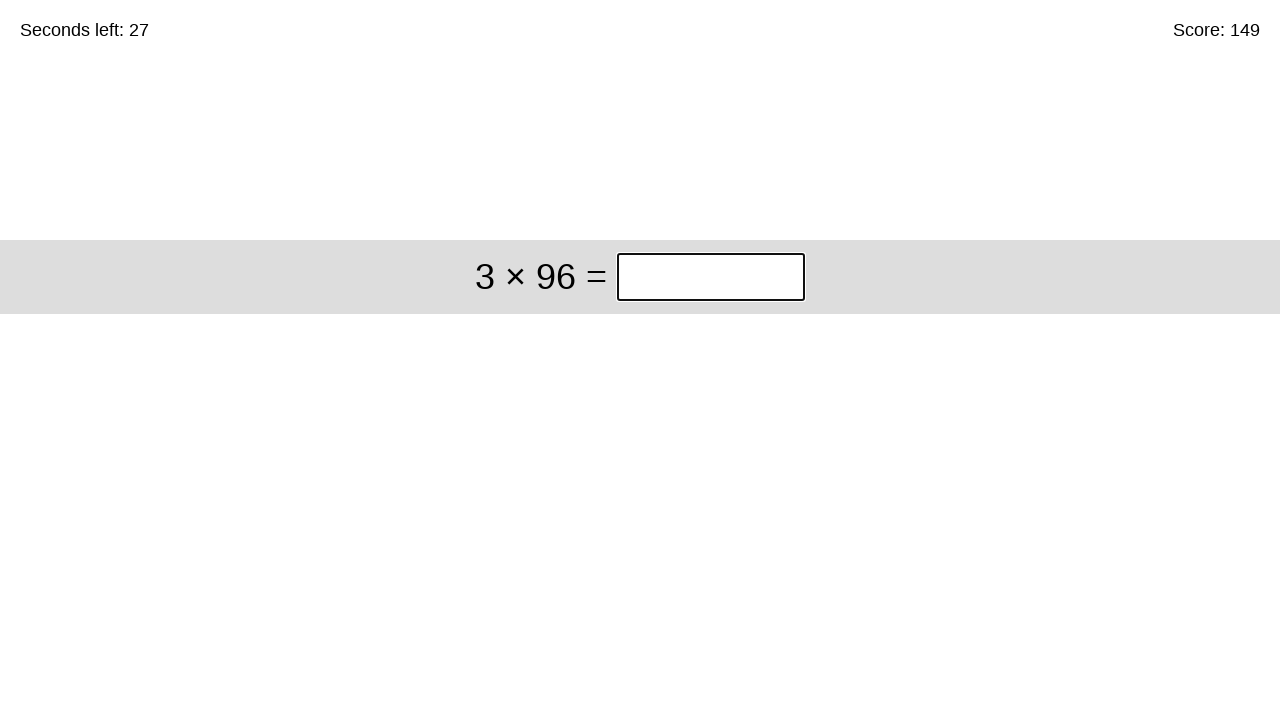

Calculated answer: 288
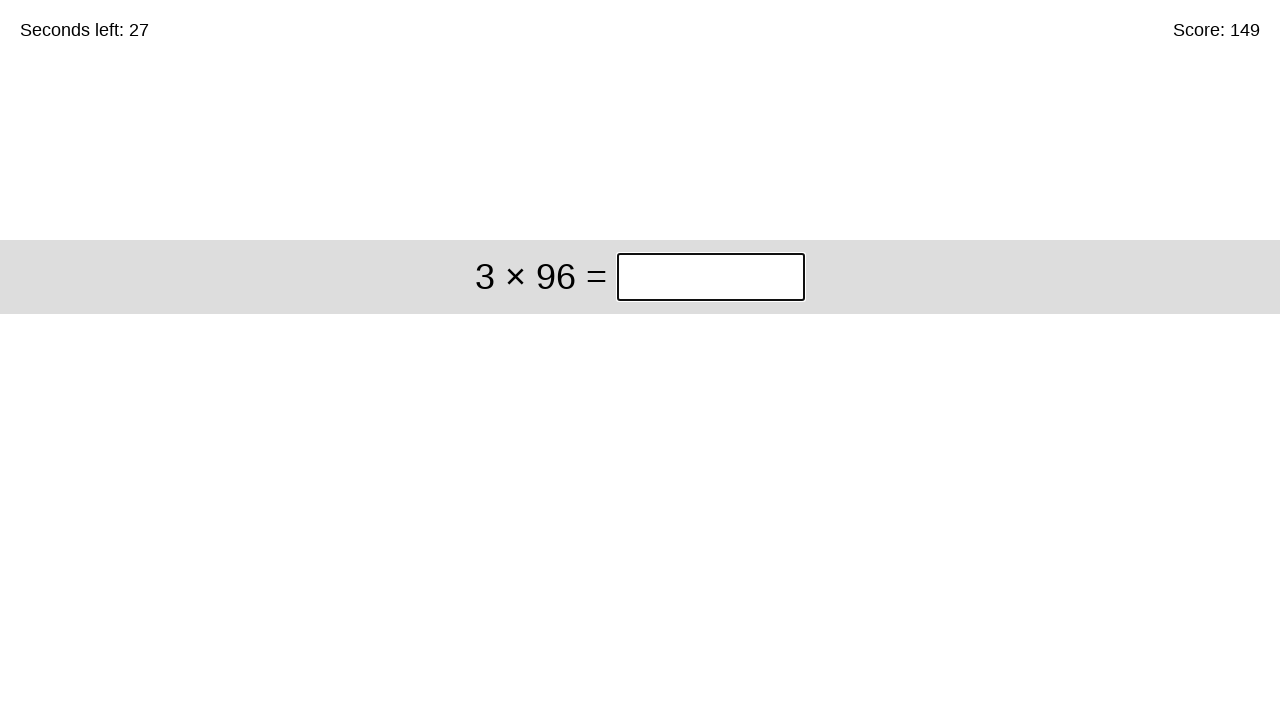

Filled answer field with 288 on //div[@class='start']//input[@class='answer']
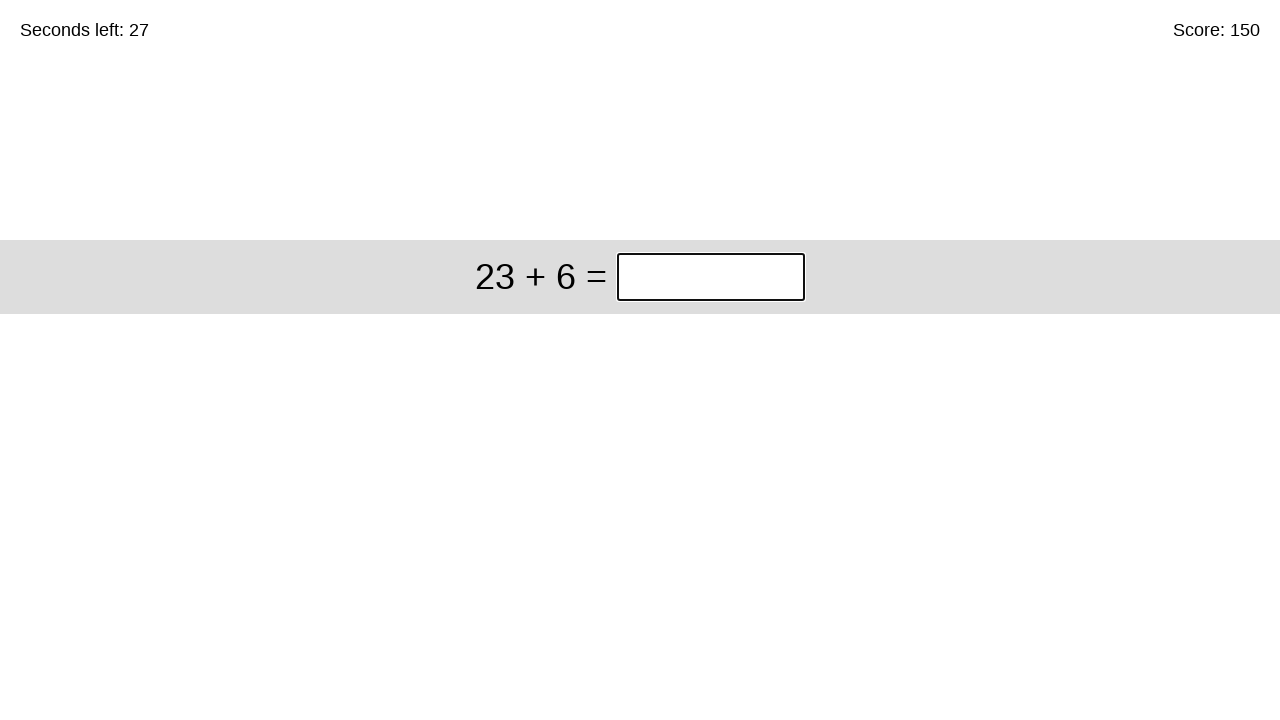

Pressed Enter to submit answer on //div[@class='start']//input[@class='answer']
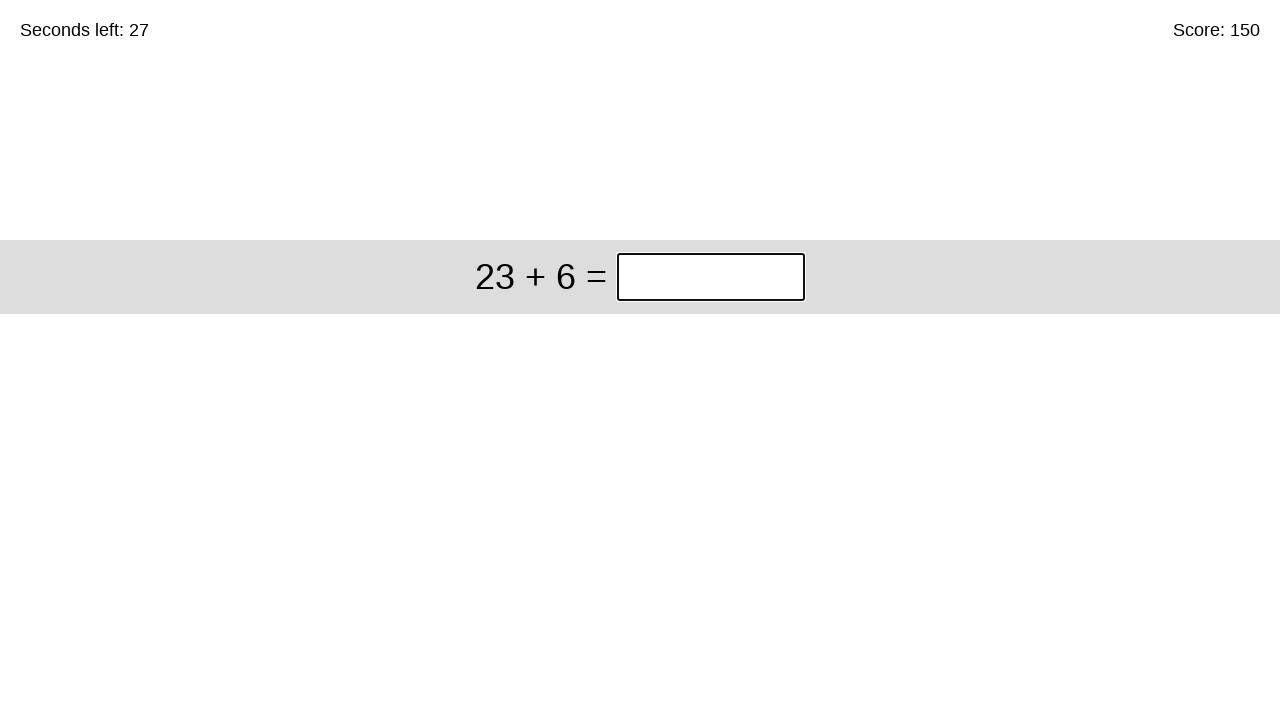

Retrieved timer text content
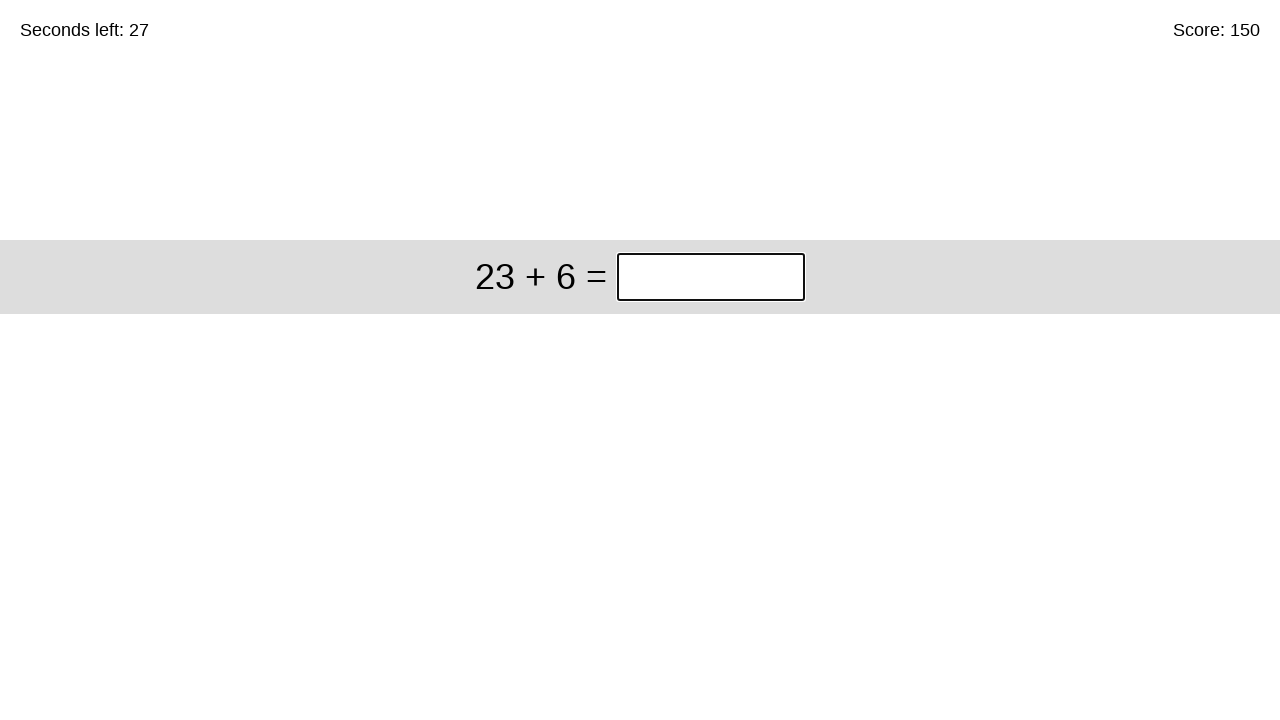

Retrieved math problem: 23 + 6
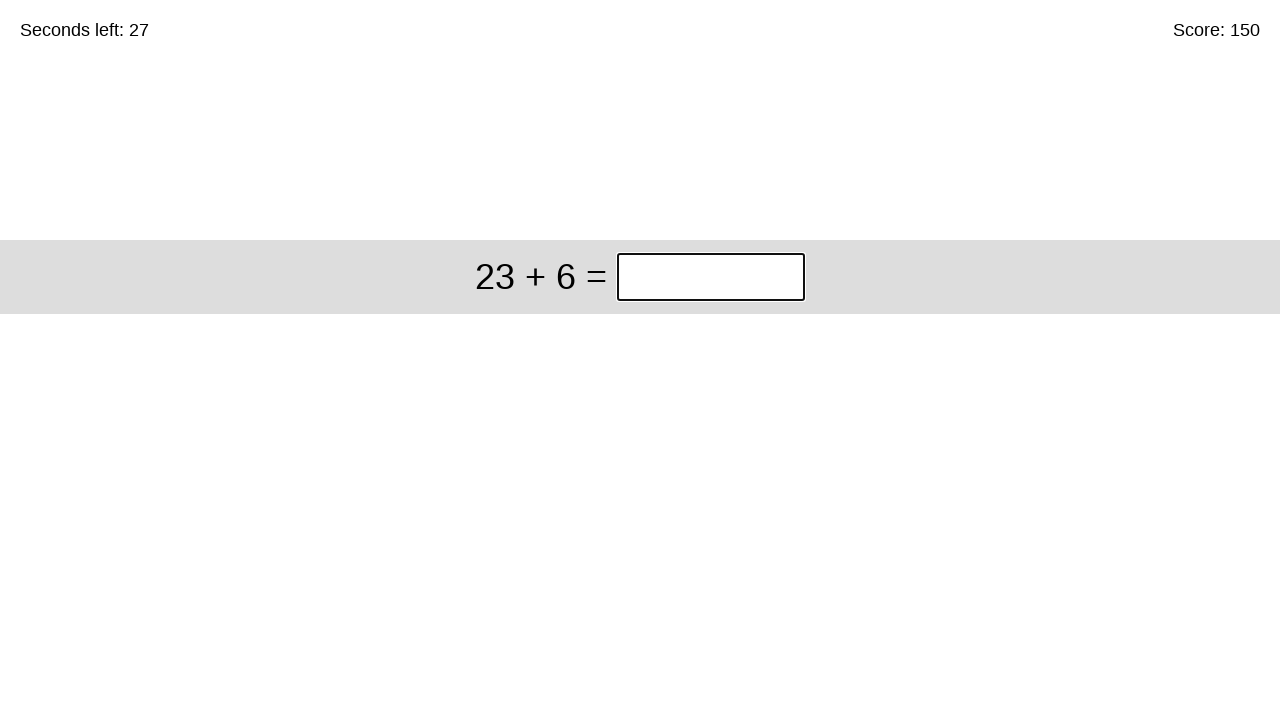

Calculated answer: 29
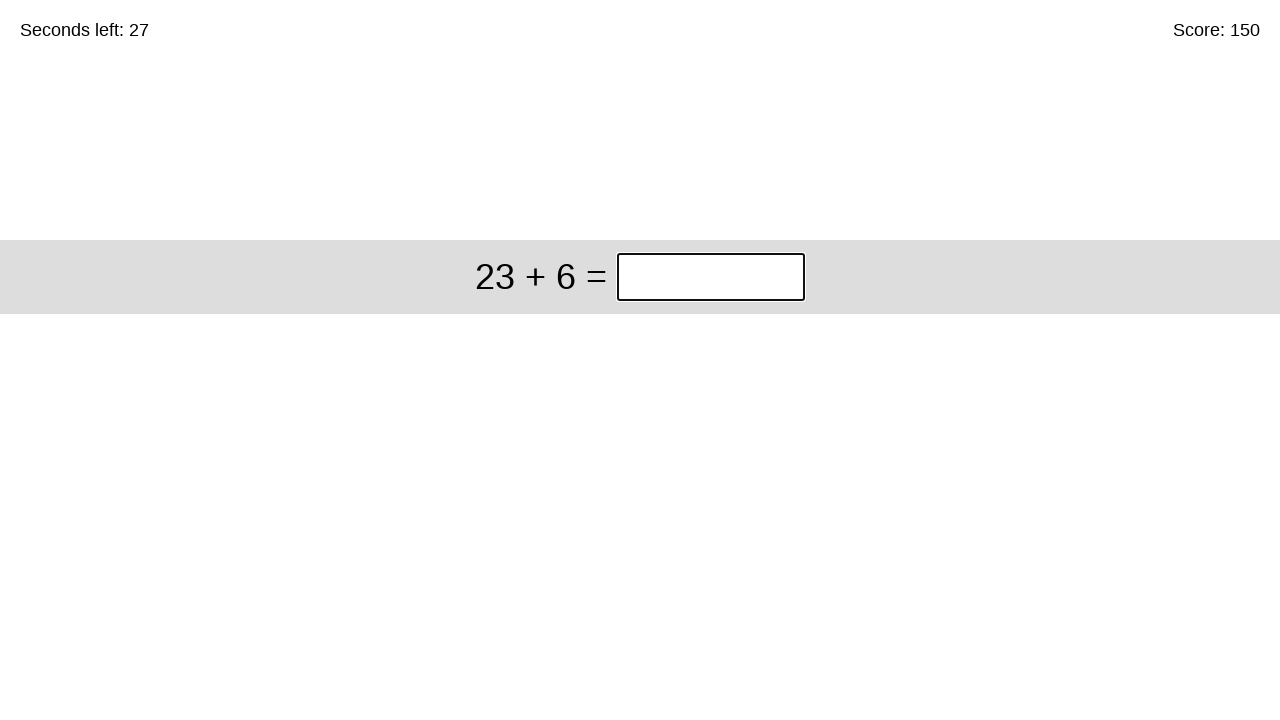

Filled answer field with 29 on //div[@class='start']//input[@class='answer']
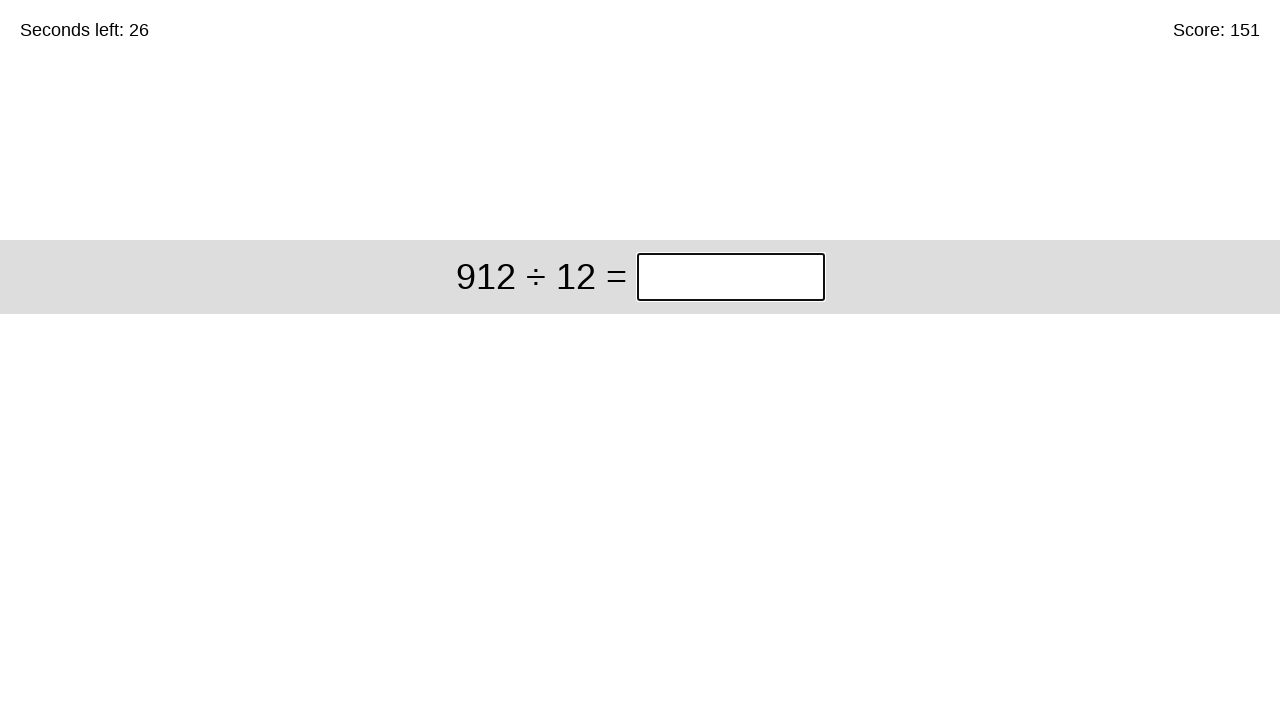

Pressed Enter to submit answer on //div[@class='start']//input[@class='answer']
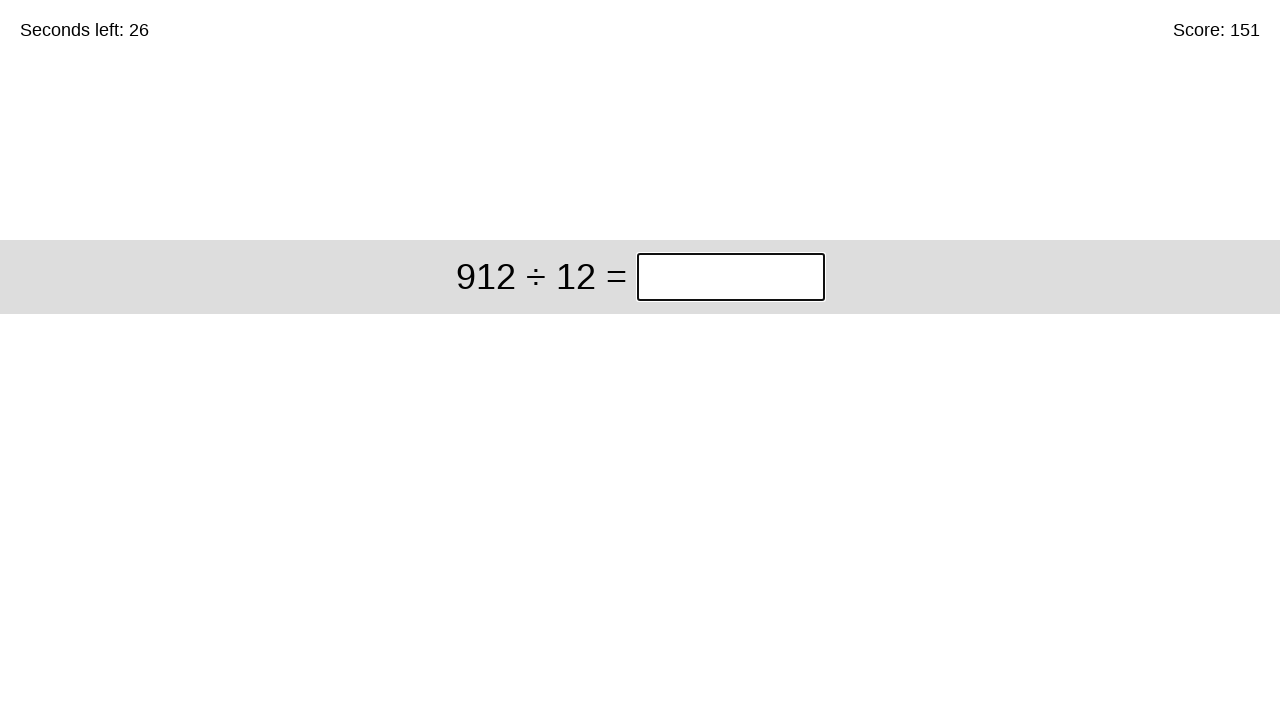

Retrieved timer text content
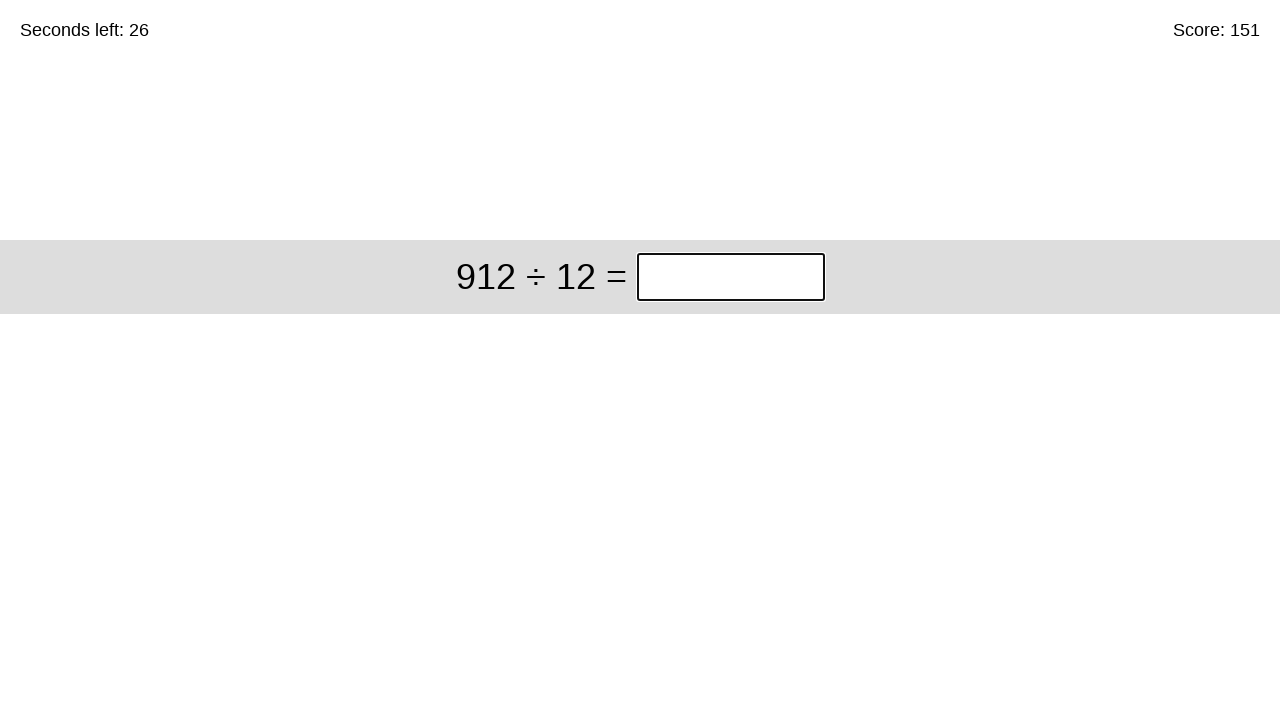

Retrieved math problem: 912 ÷ 12
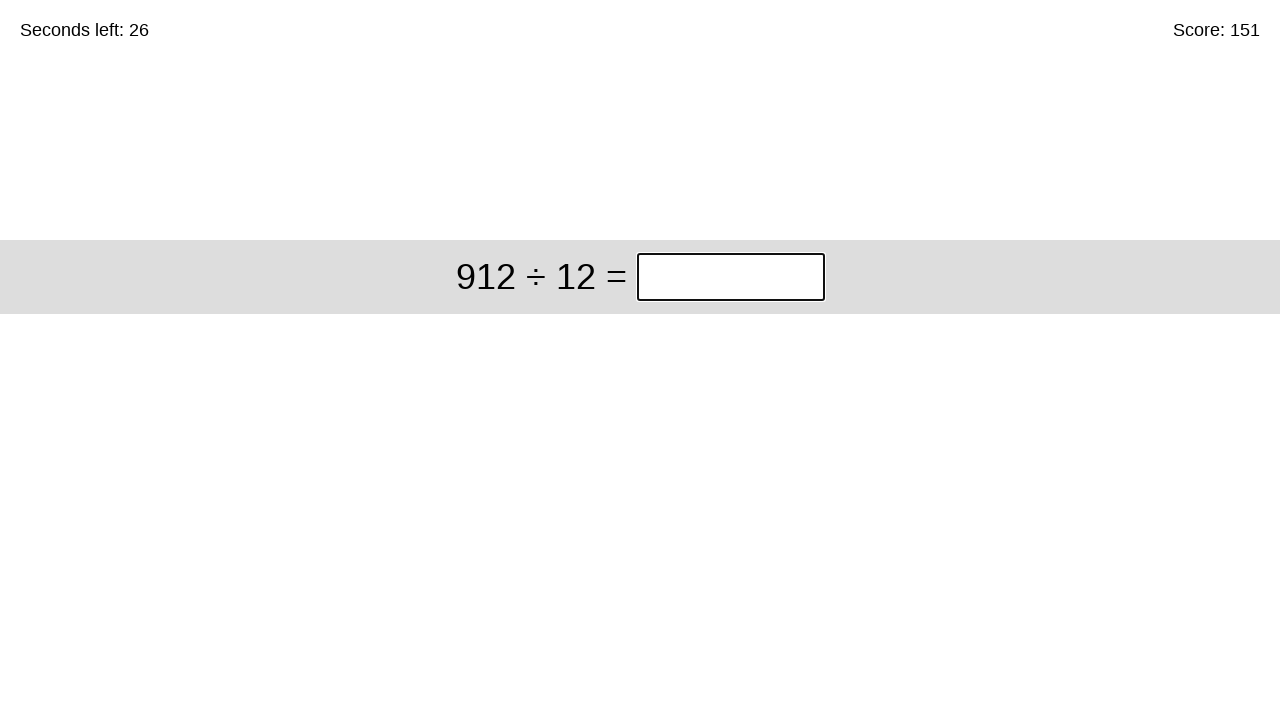

Calculated answer: 76
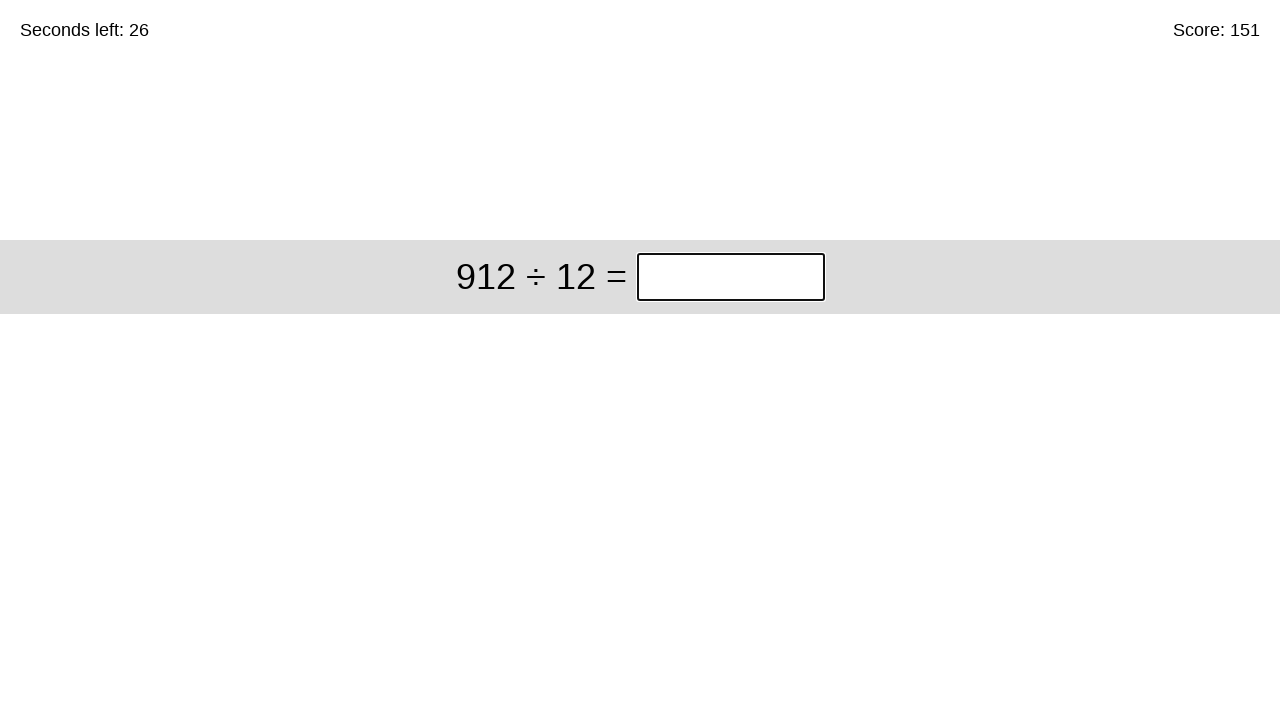

Filled answer field with 76 on //div[@class='start']//input[@class='answer']
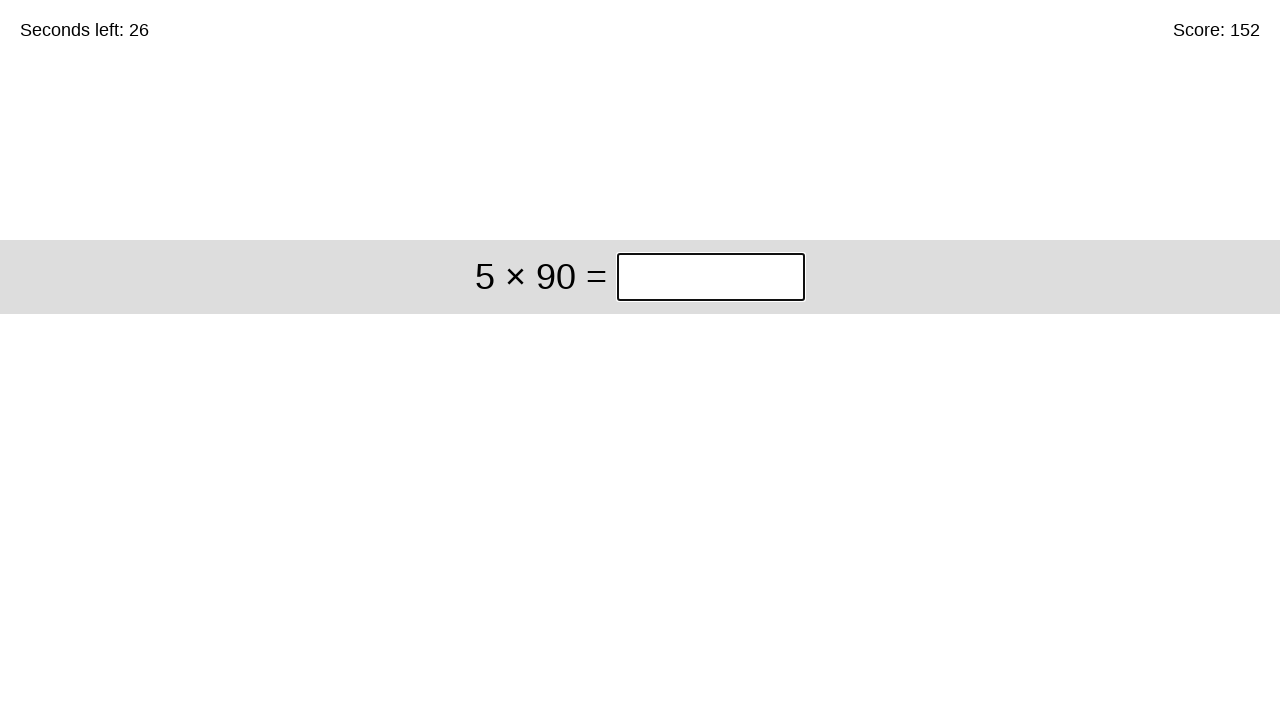

Pressed Enter to submit answer on //div[@class='start']//input[@class='answer']
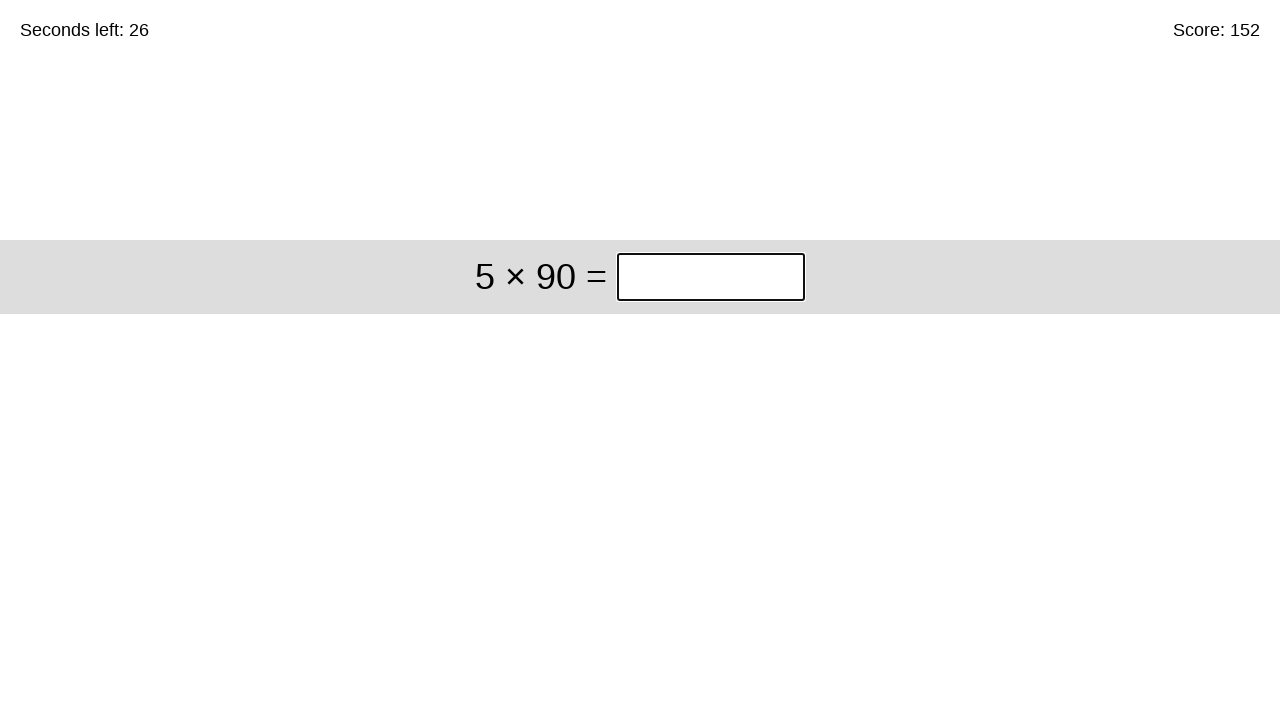

Retrieved timer text content
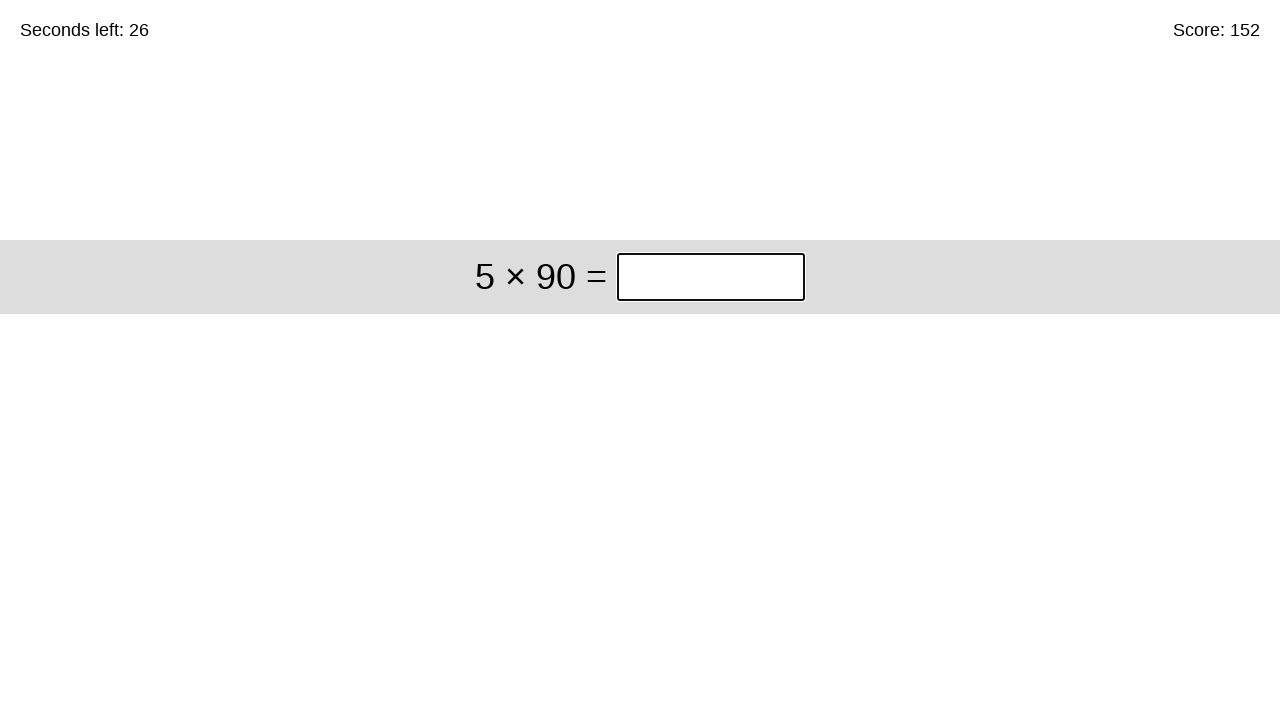

Retrieved math problem: 5 × 90
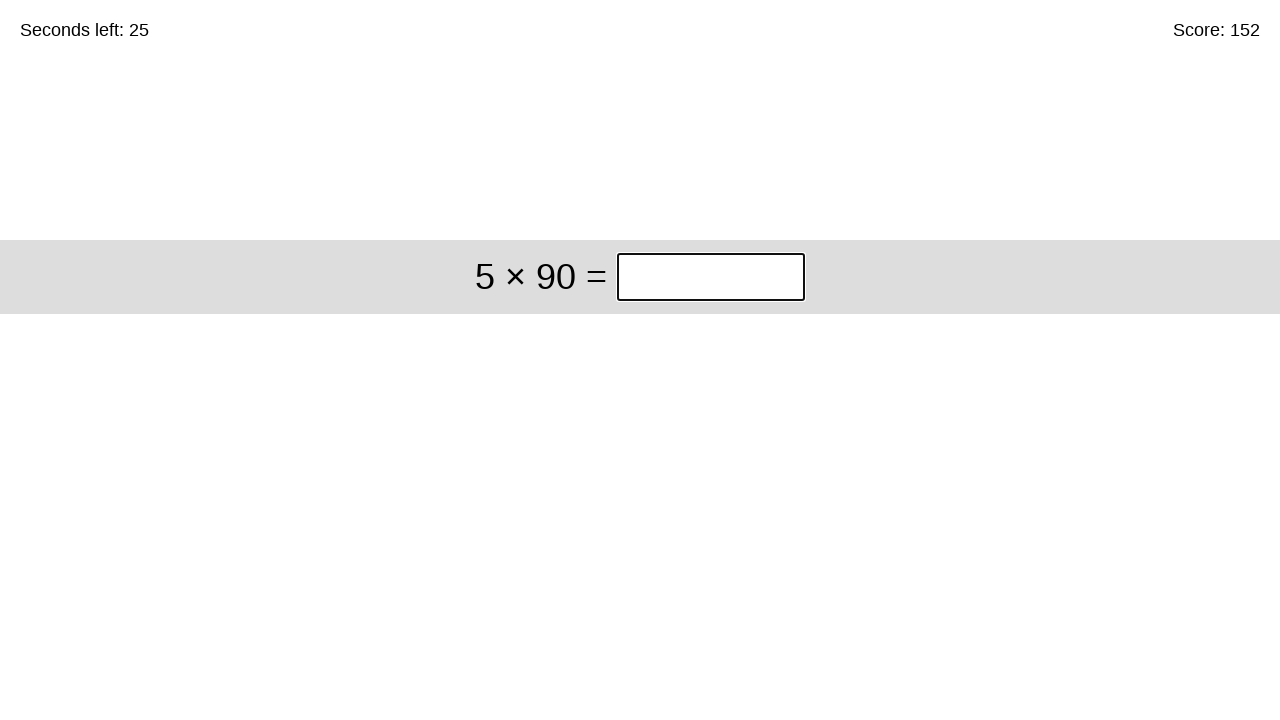

Calculated answer: 450
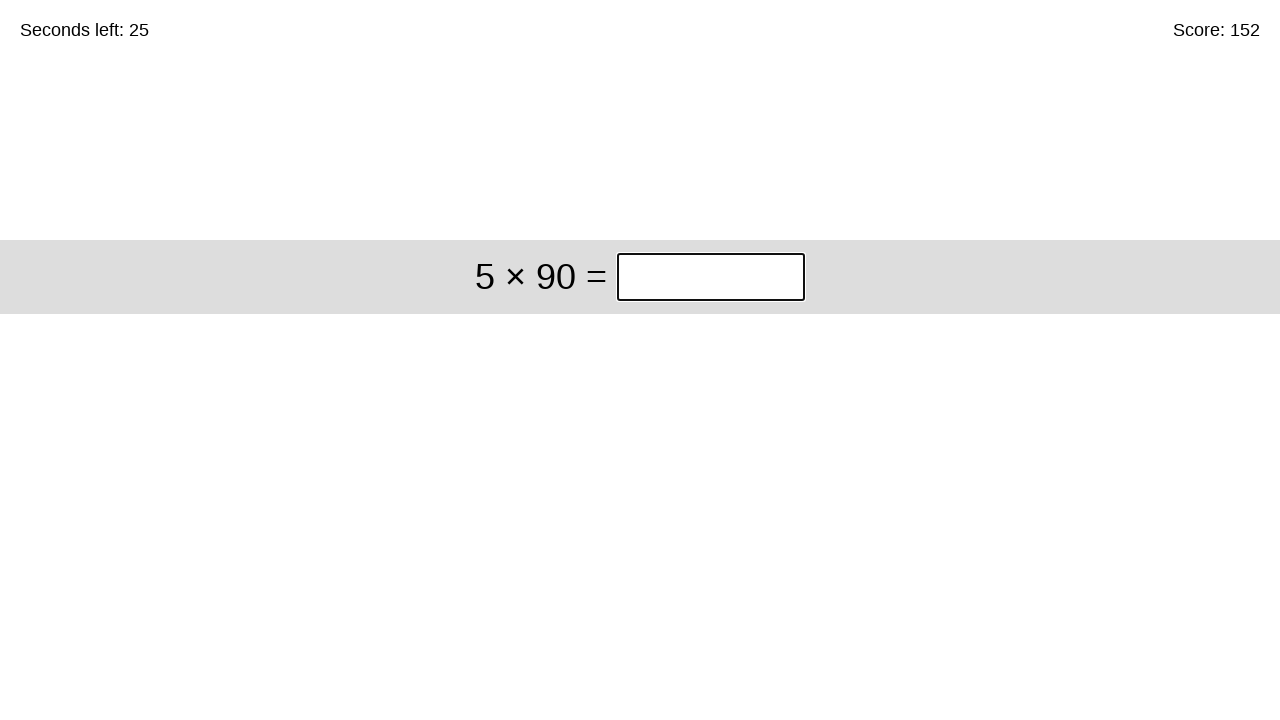

Filled answer field with 450 on //div[@class='start']//input[@class='answer']
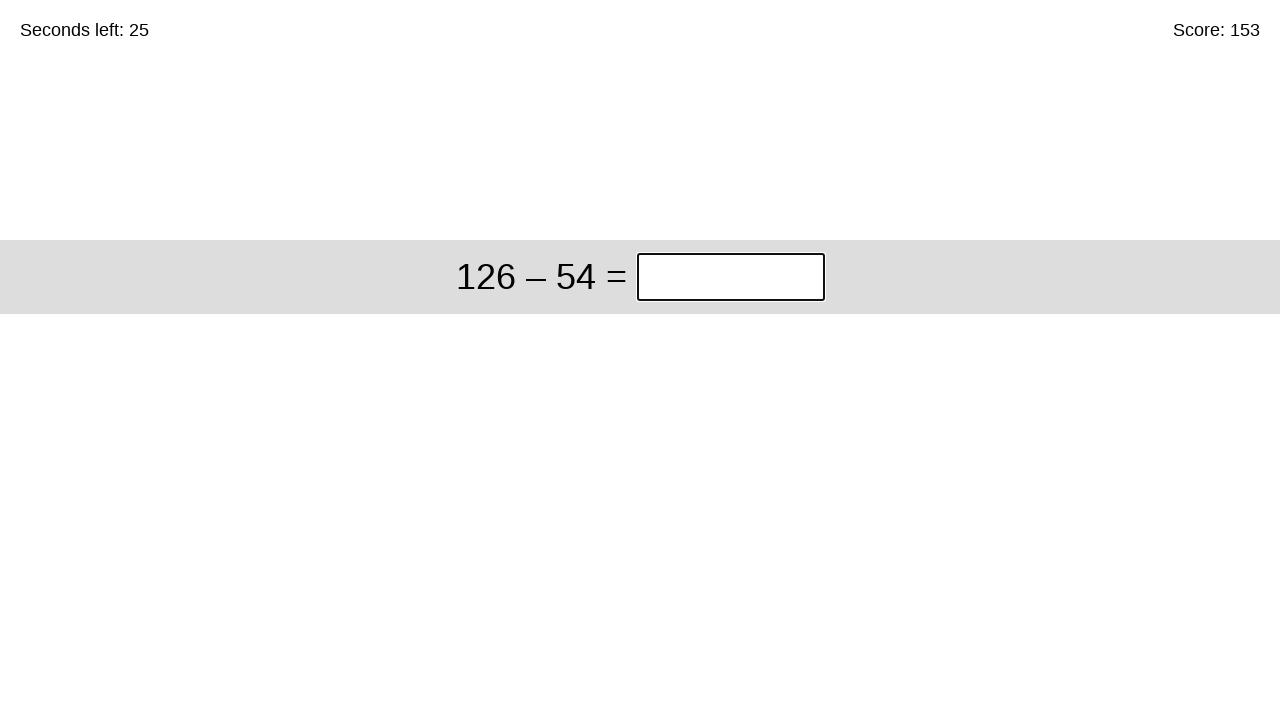

Pressed Enter to submit answer on //div[@class='start']//input[@class='answer']
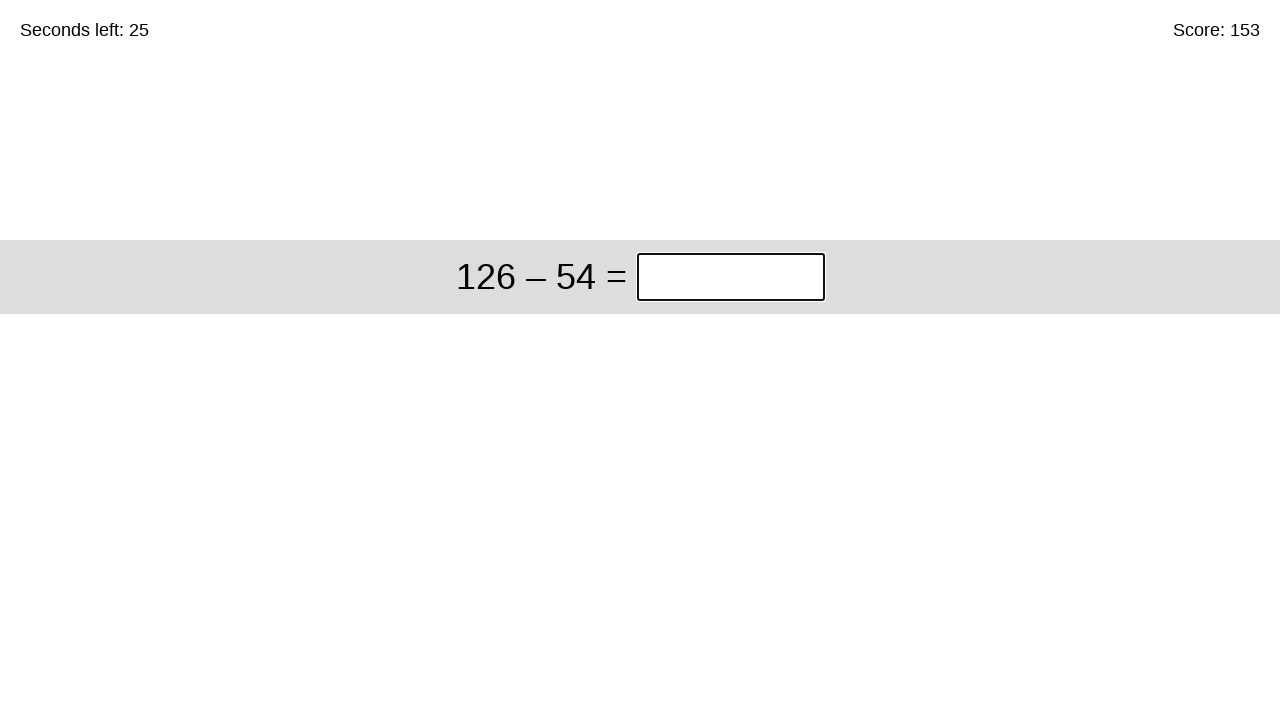

Retrieved timer text content
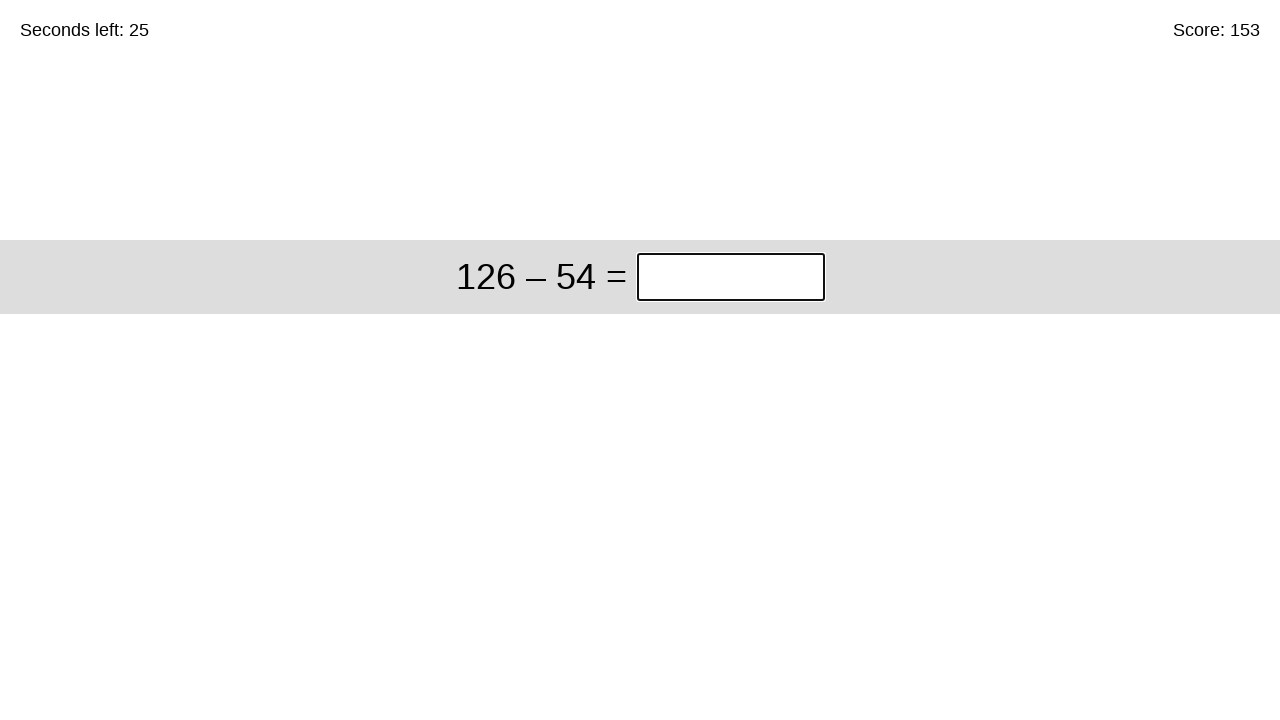

Retrieved math problem: 126 – 54
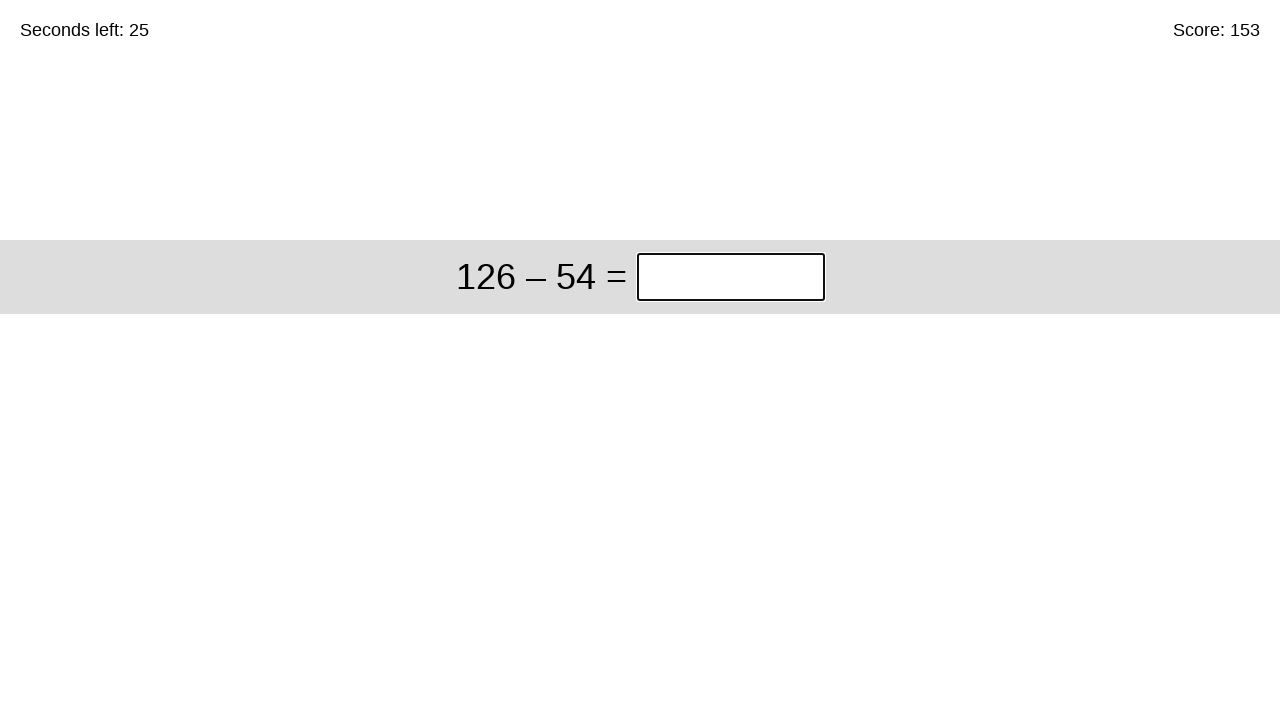

Calculated answer: 72
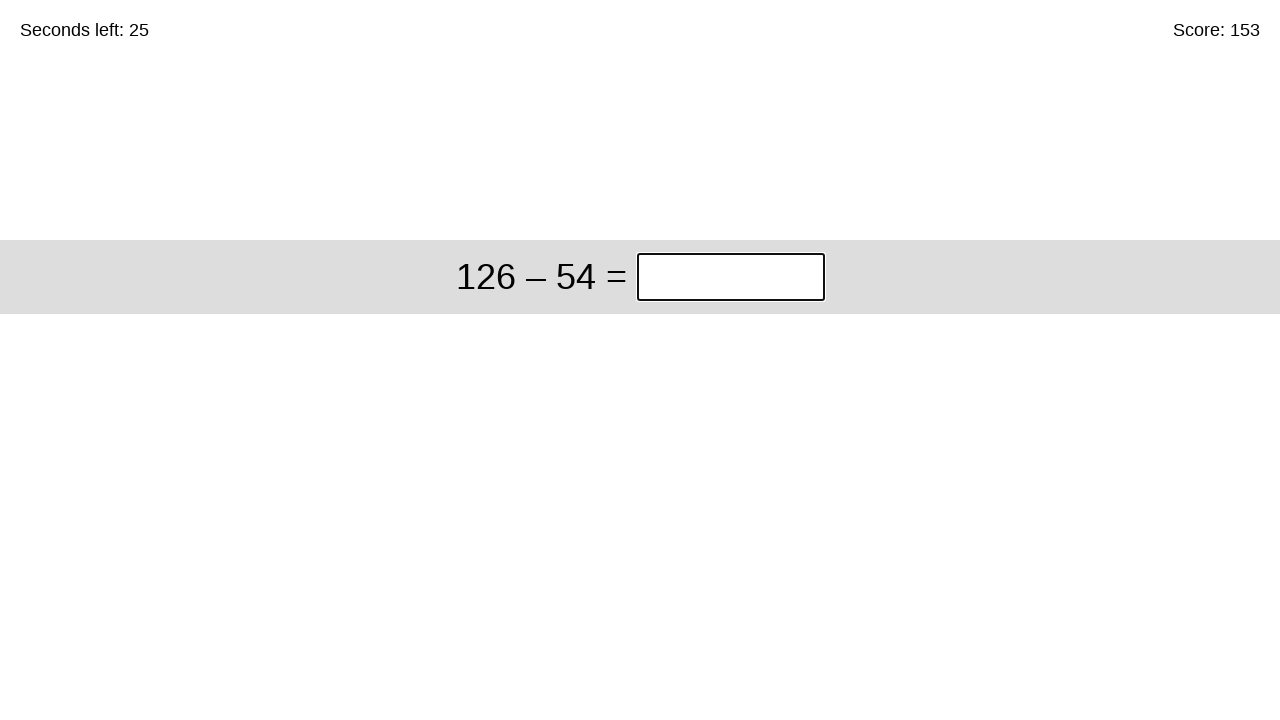

Filled answer field with 72 on //div[@class='start']//input[@class='answer']
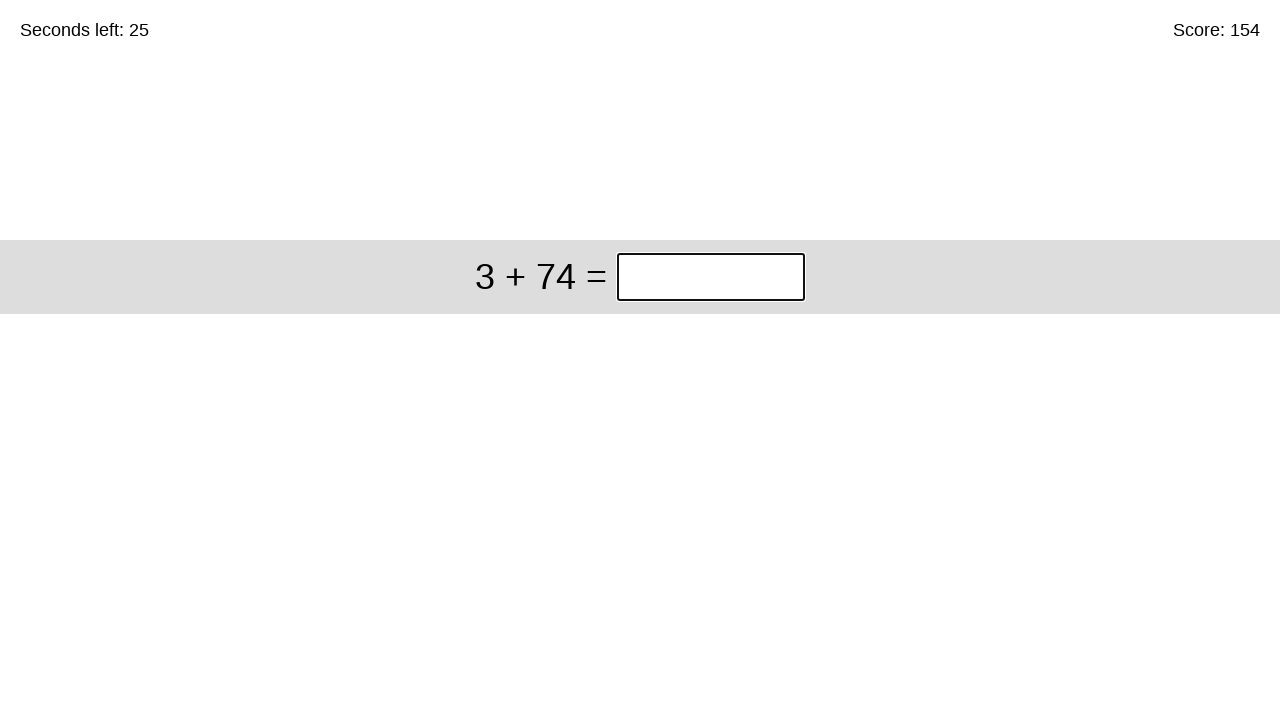

Pressed Enter to submit answer on //div[@class='start']//input[@class='answer']
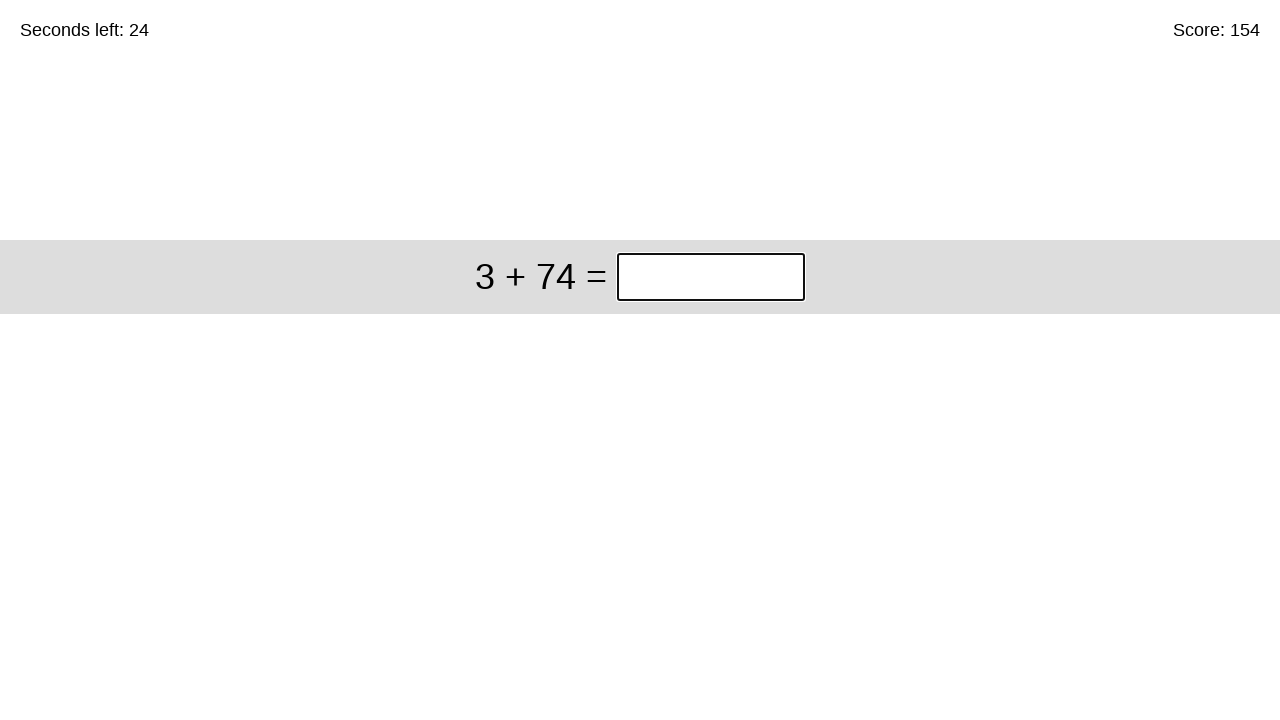

Retrieved timer text content
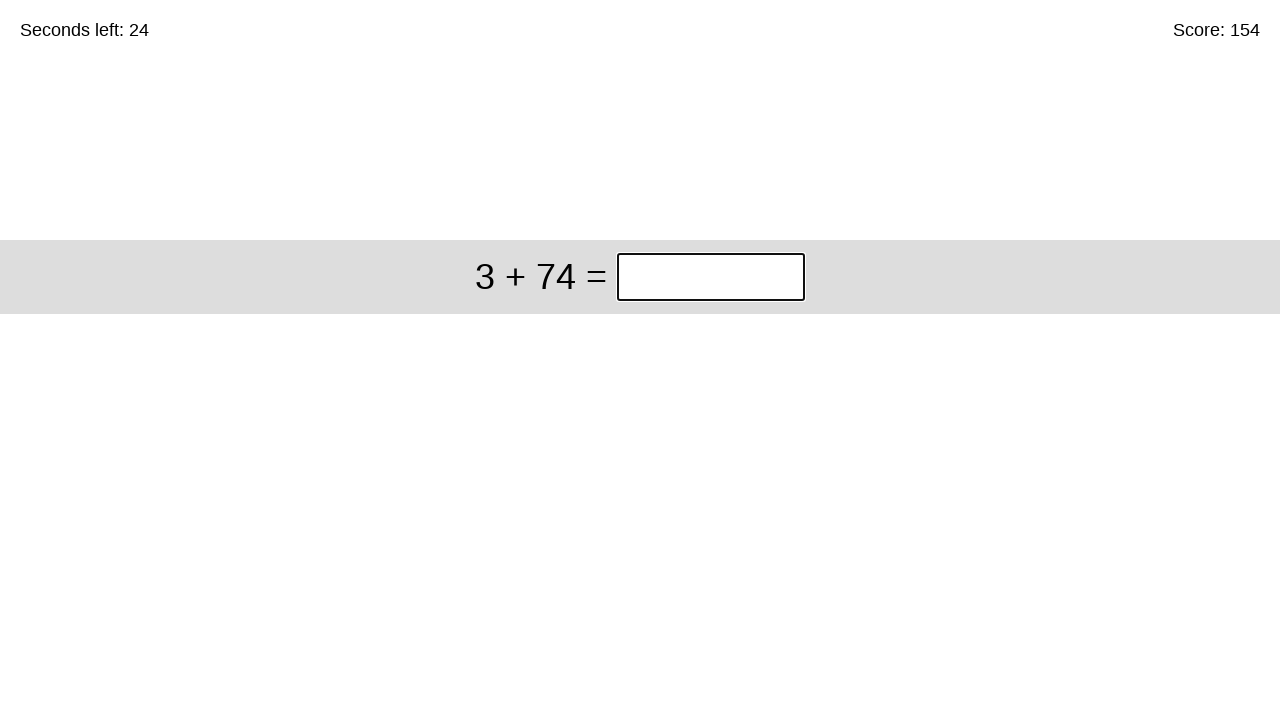

Retrieved math problem: 3 + 74
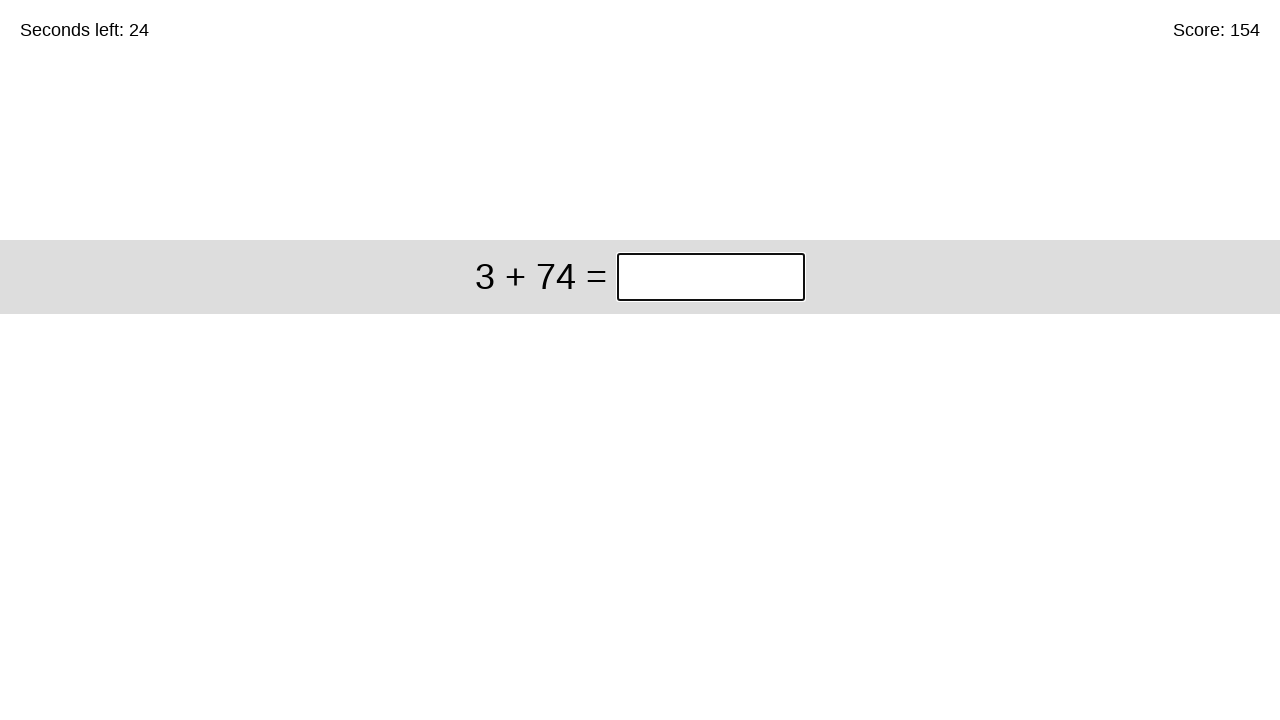

Calculated answer: 77
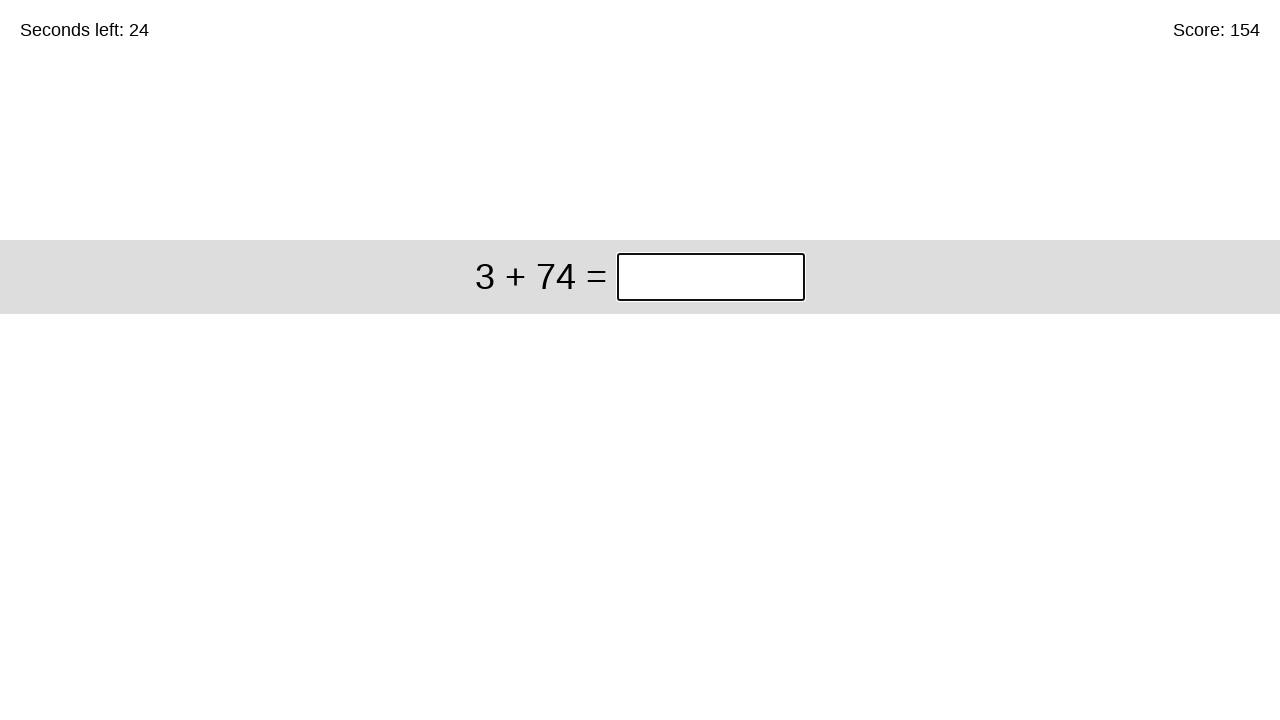

Filled answer field with 77 on //div[@class='start']//input[@class='answer']
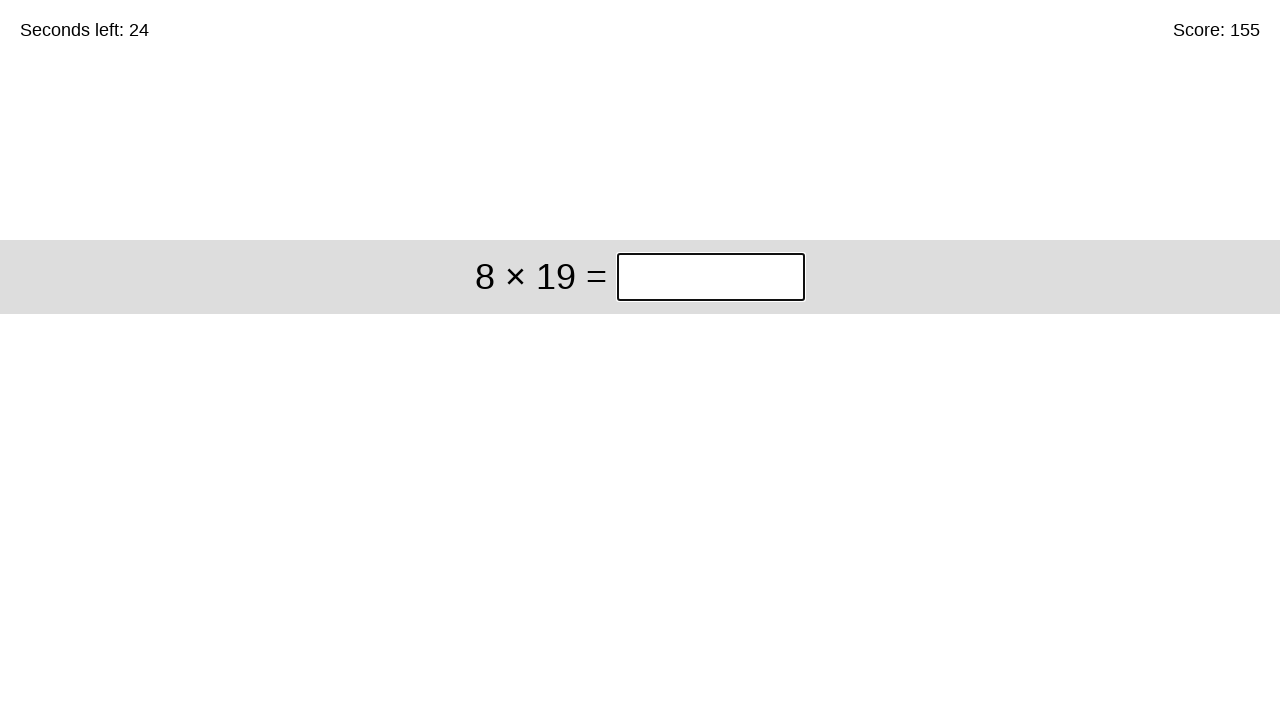

Pressed Enter to submit answer on //div[@class='start']//input[@class='answer']
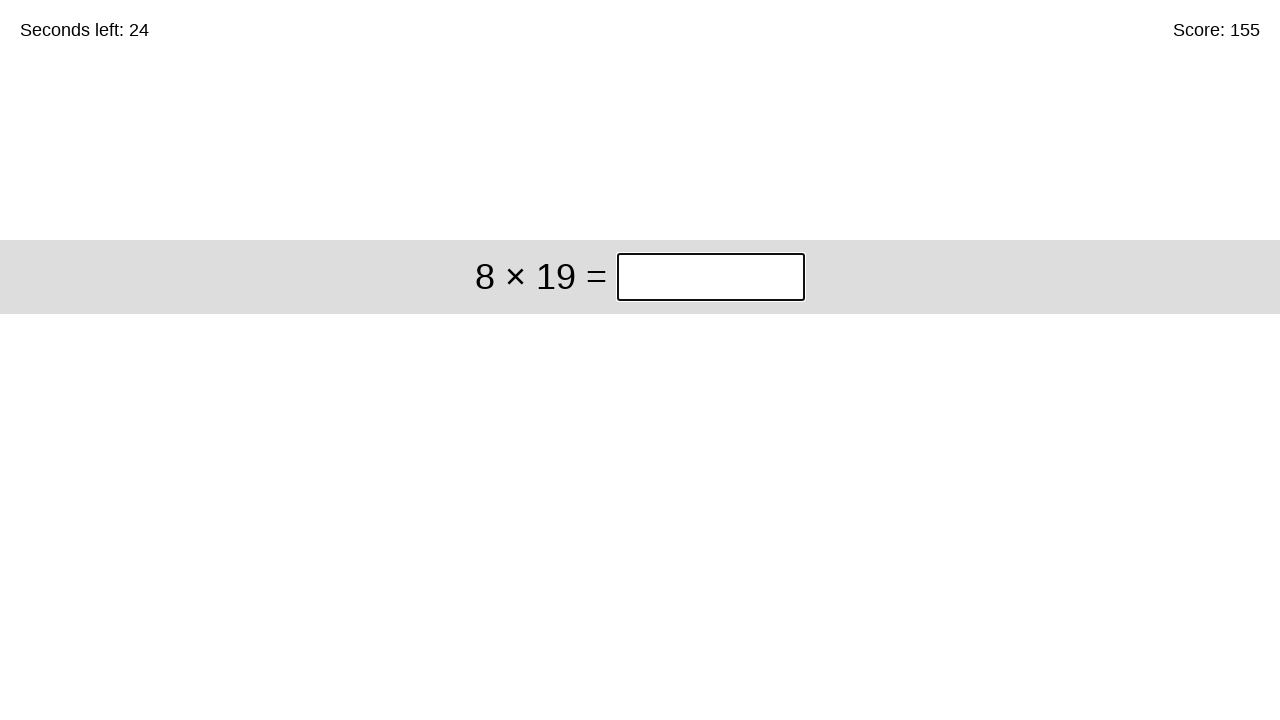

Retrieved timer text content
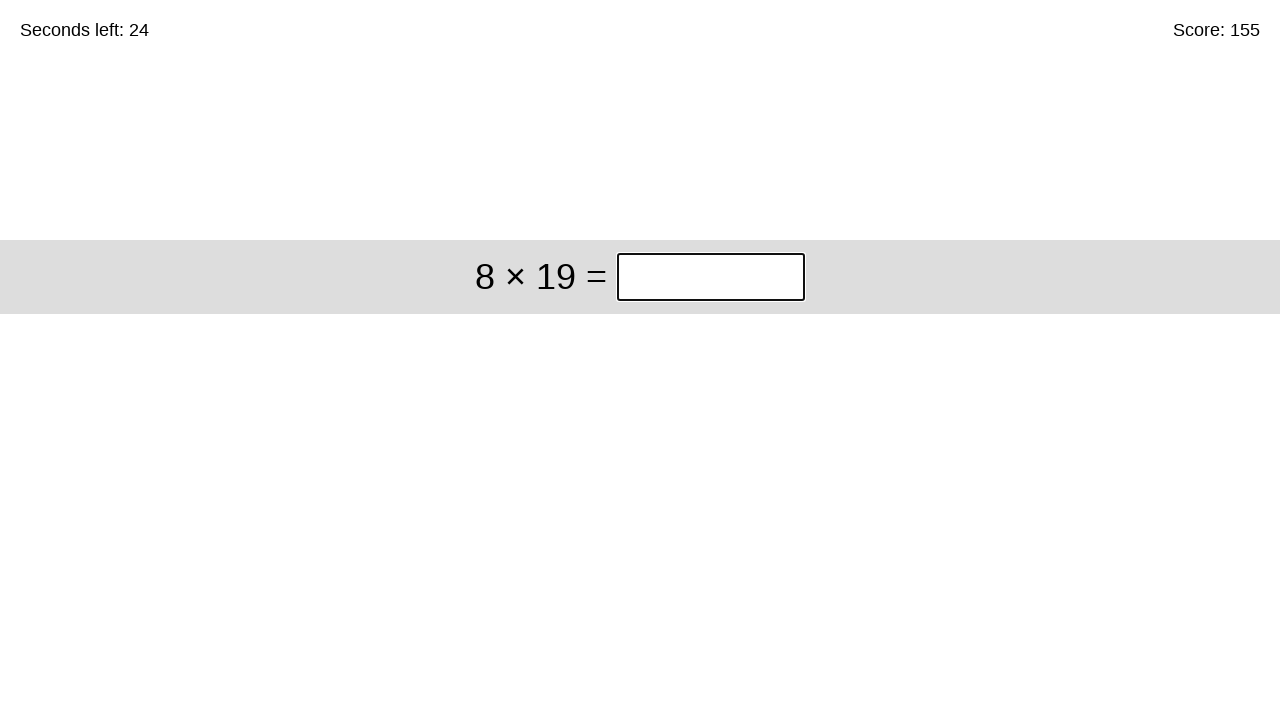

Retrieved math problem: 8 × 19
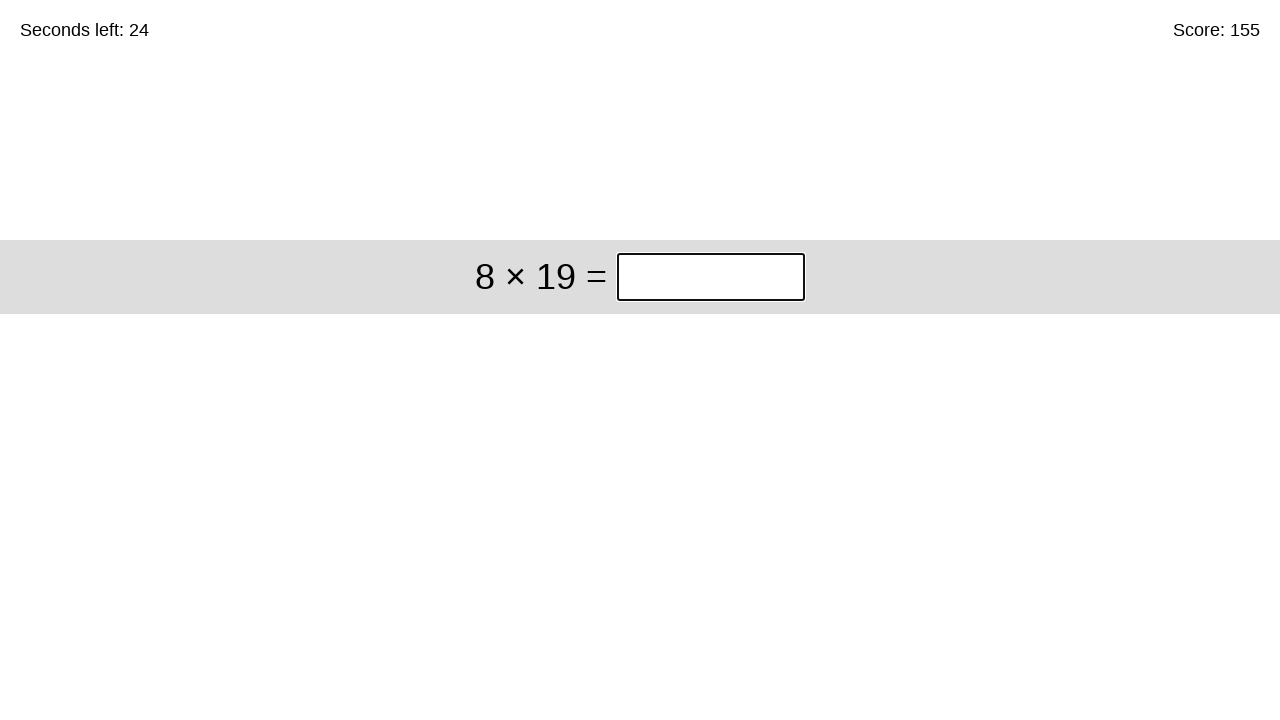

Calculated answer: 152
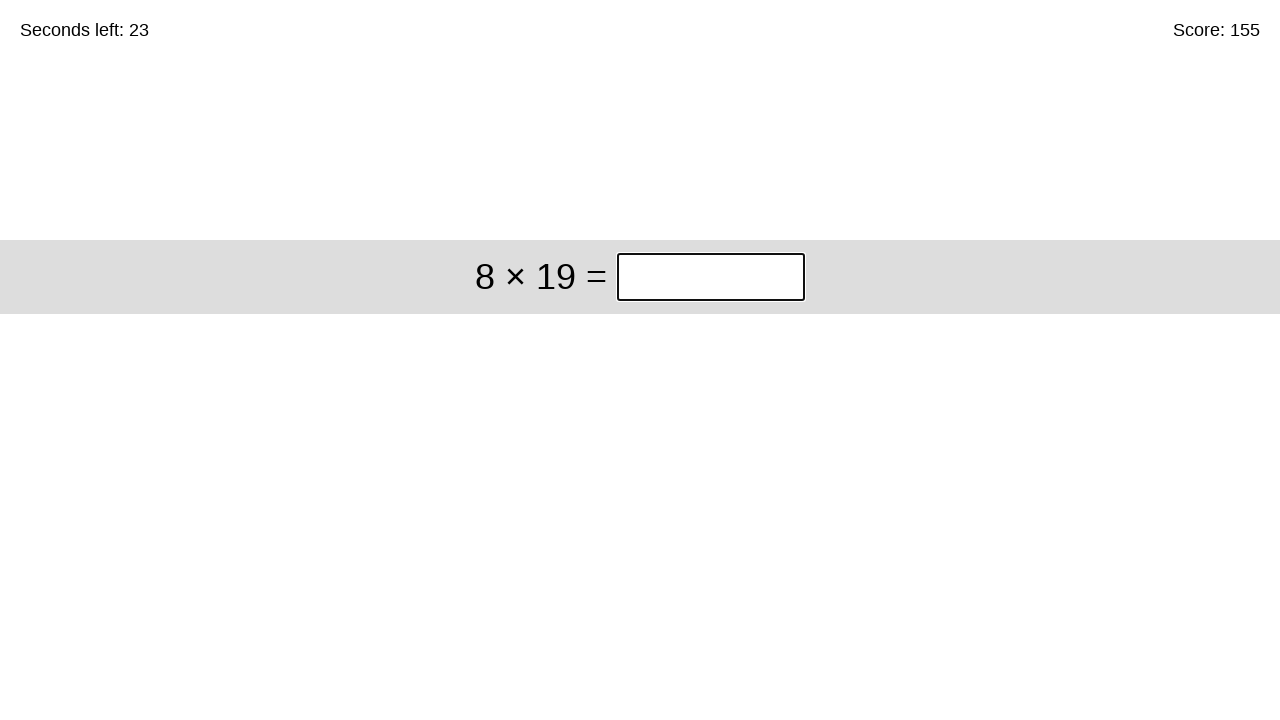

Filled answer field with 152 on //div[@class='start']//input[@class='answer']
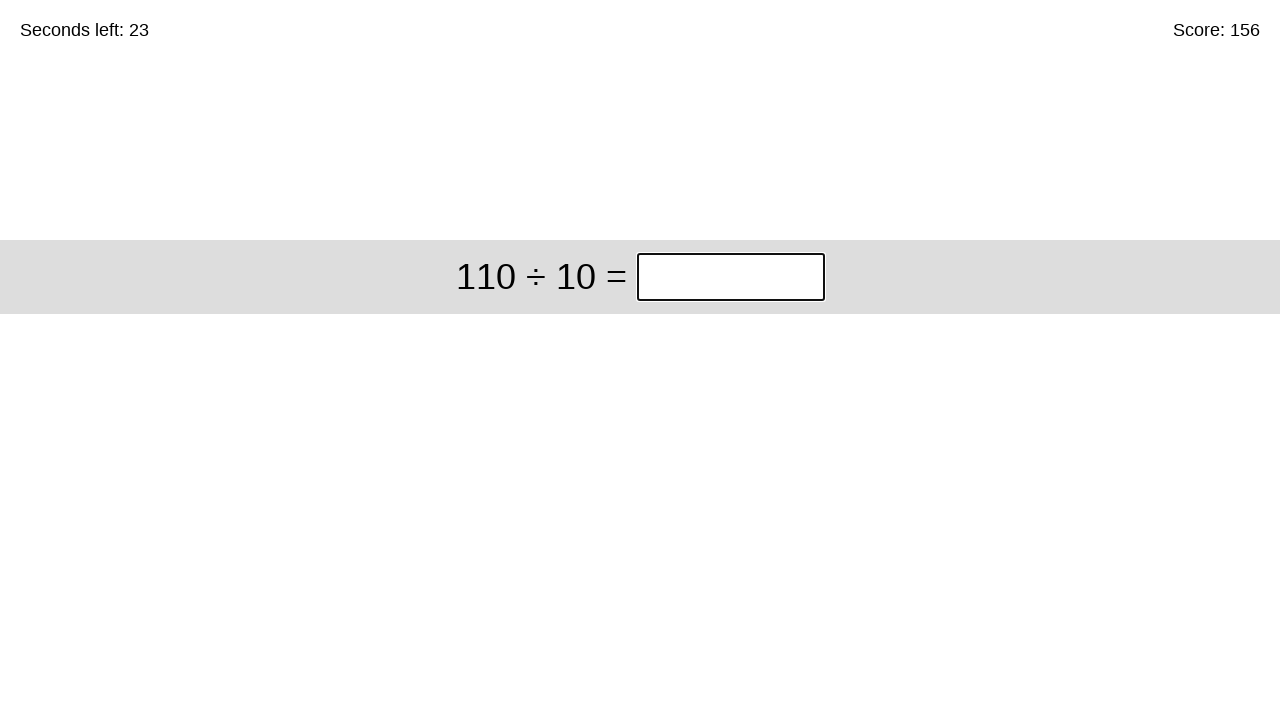

Pressed Enter to submit answer on //div[@class='start']//input[@class='answer']
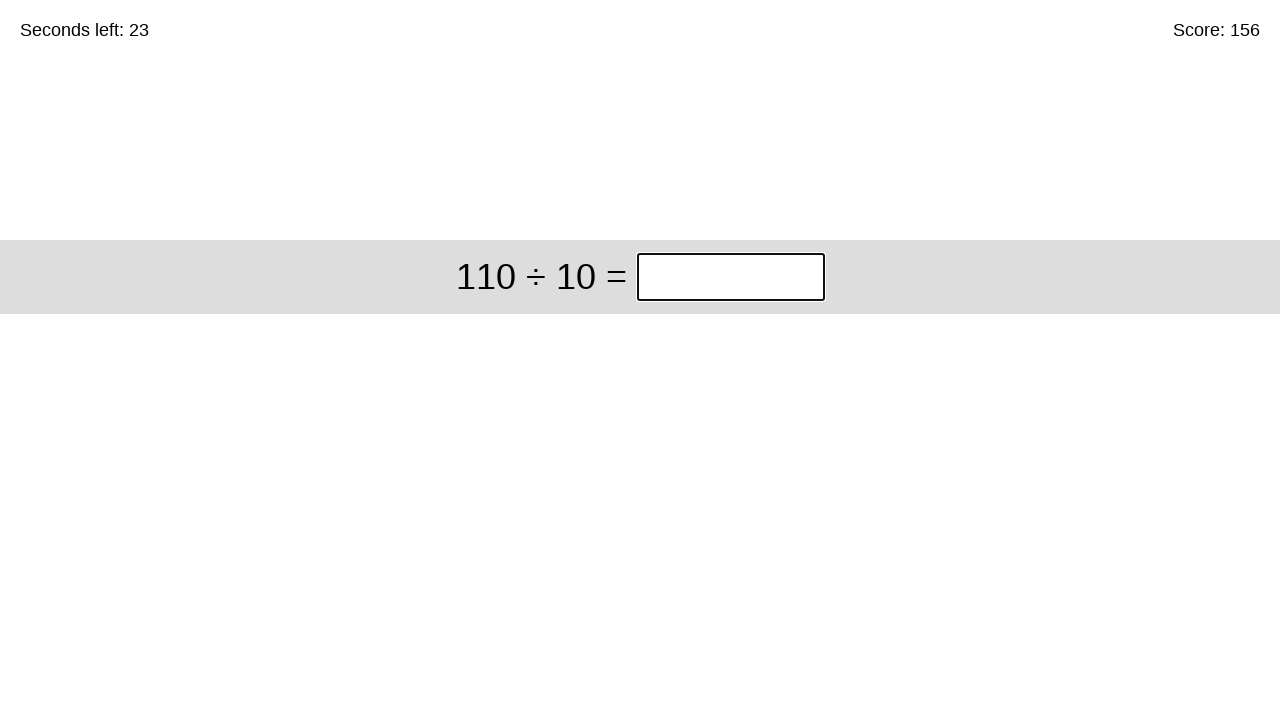

Retrieved timer text content
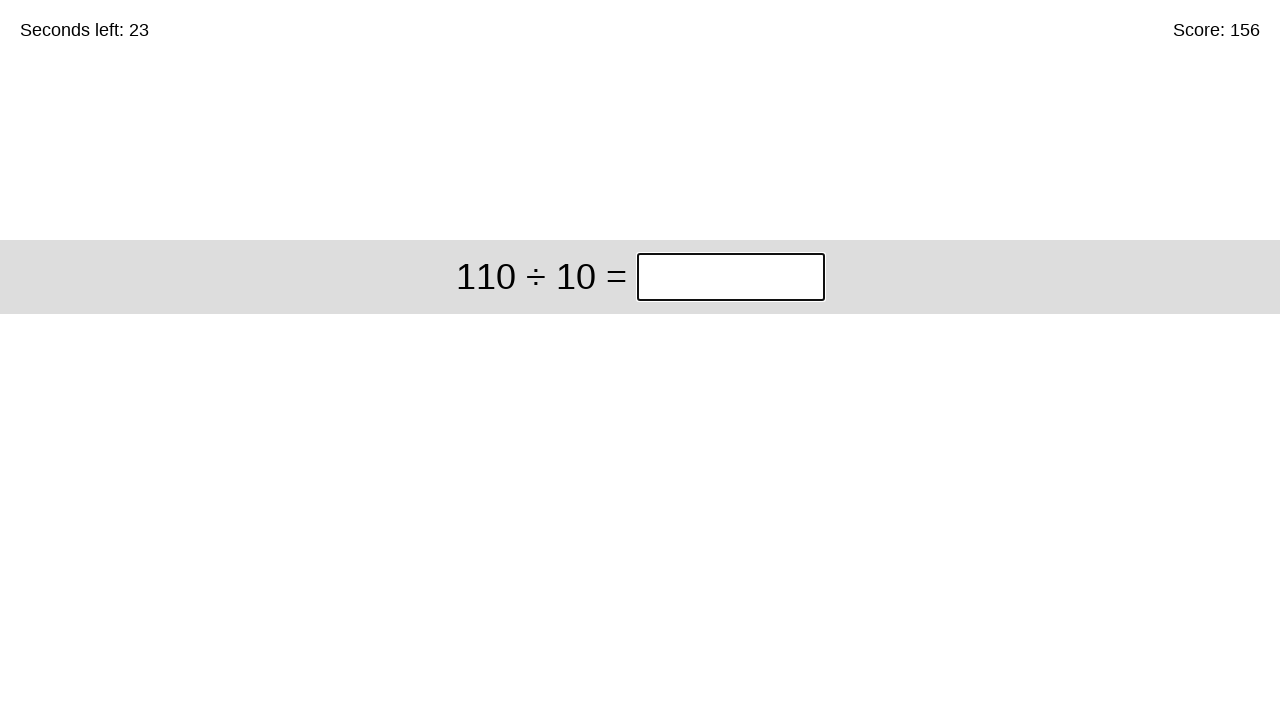

Retrieved math problem: 110 ÷ 10
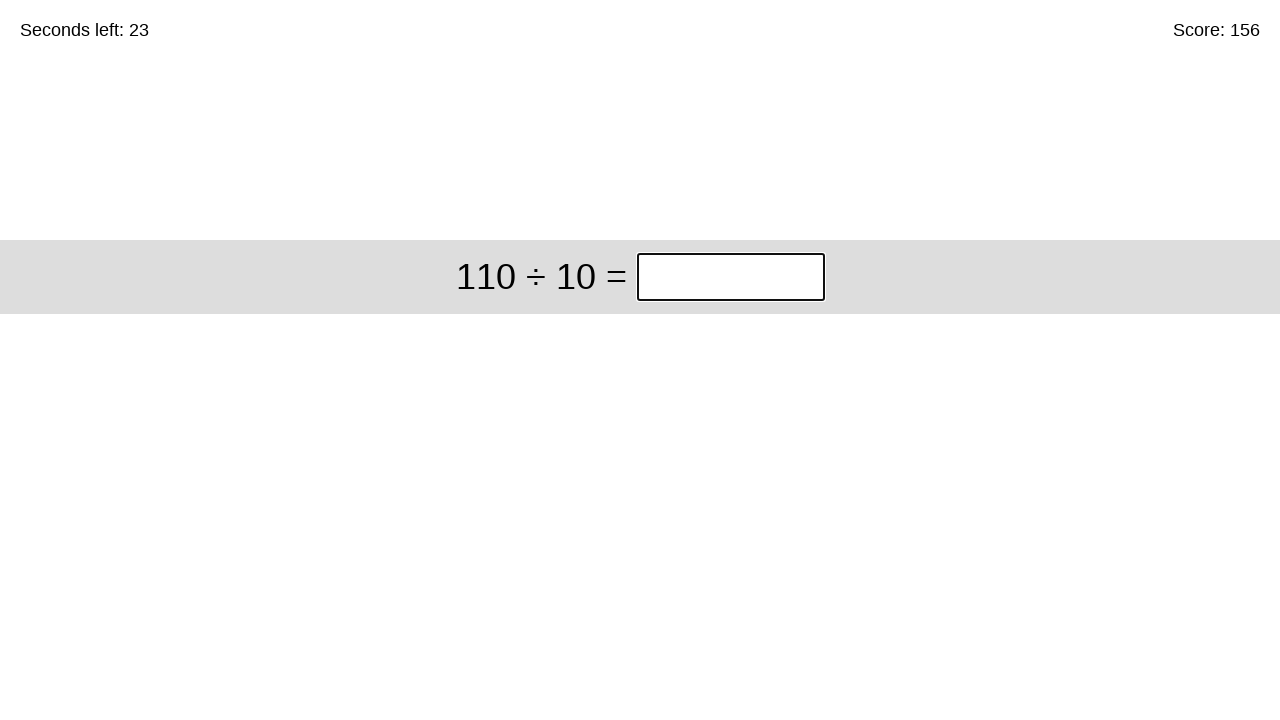

Calculated answer: 11
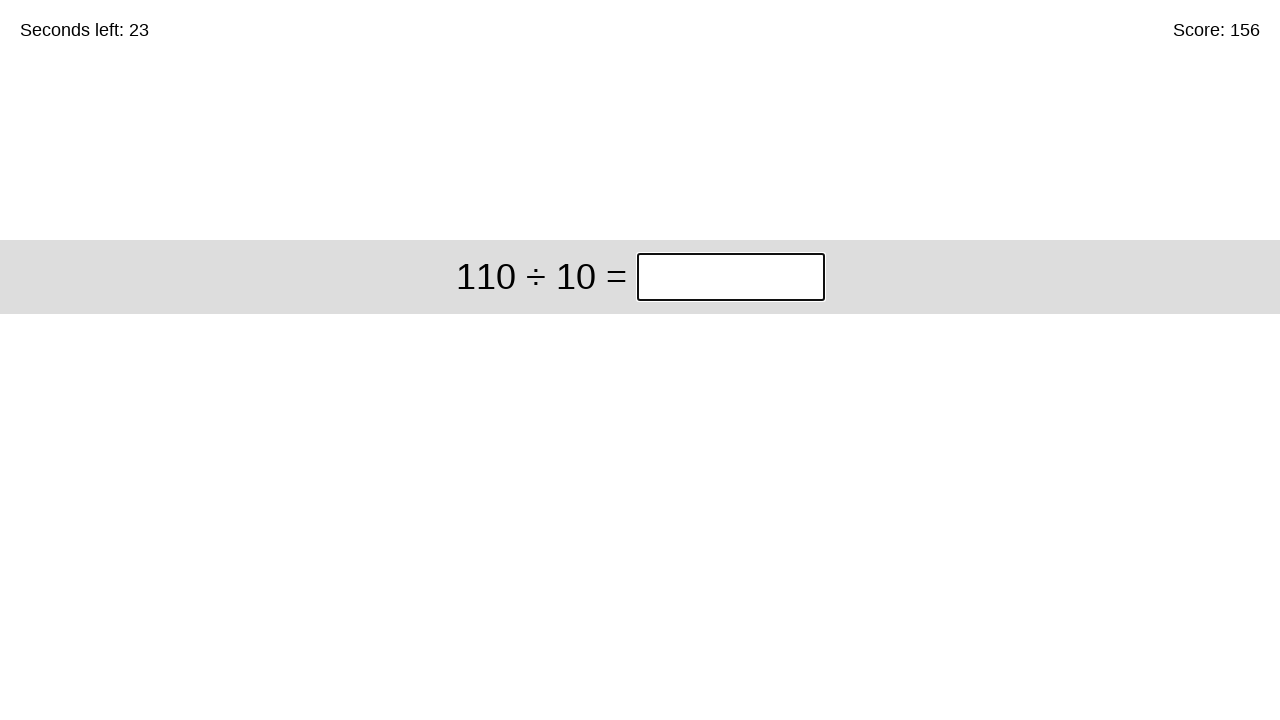

Filled answer field with 11 on //div[@class='start']//input[@class='answer']
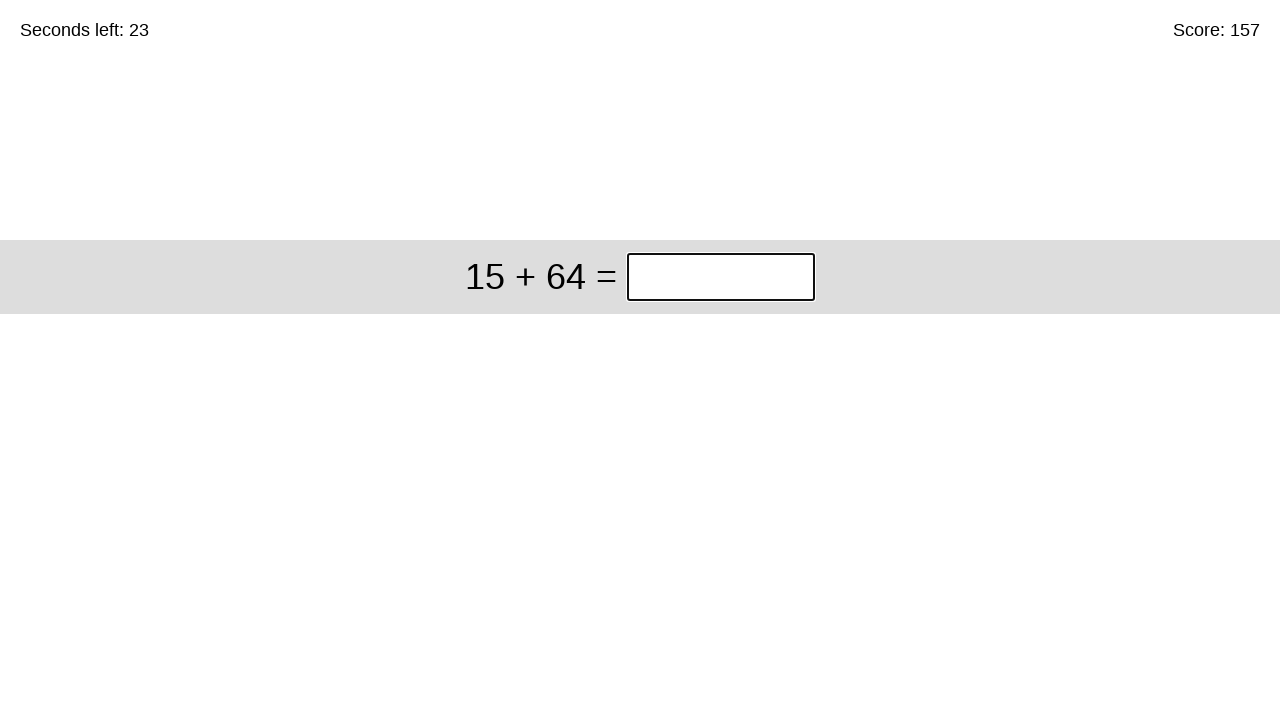

Pressed Enter to submit answer on //div[@class='start']//input[@class='answer']
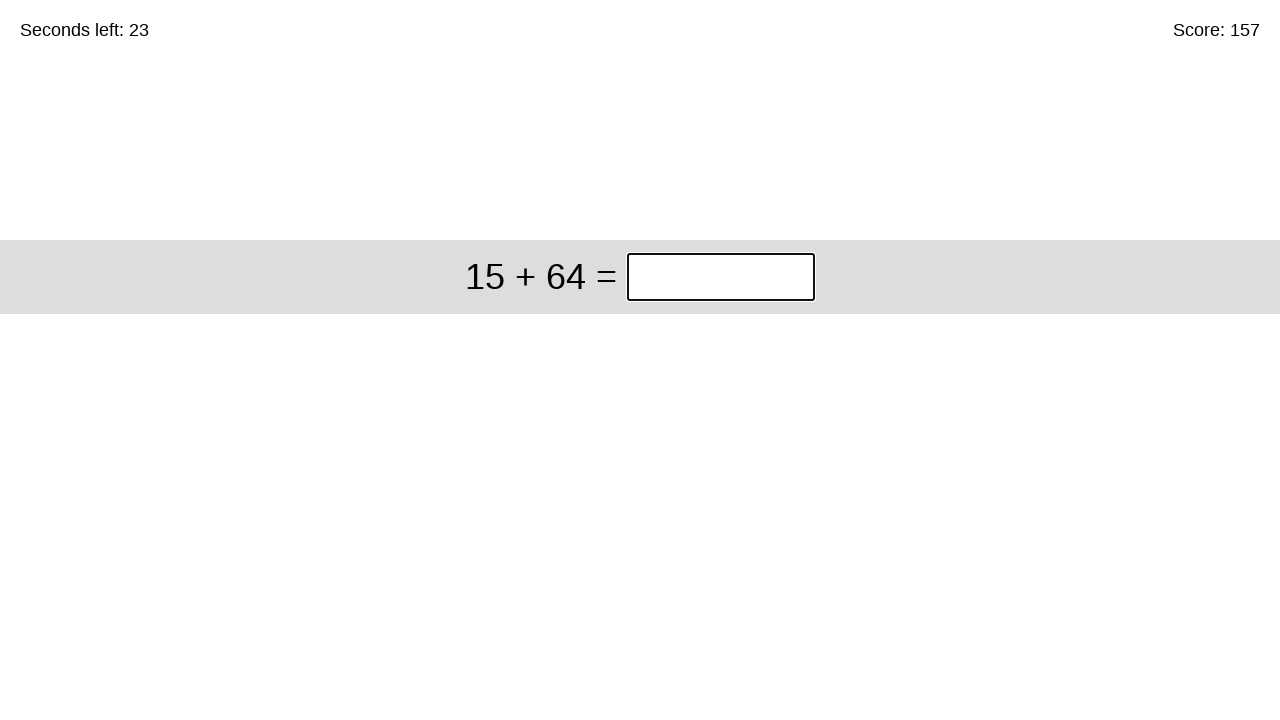

Retrieved timer text content
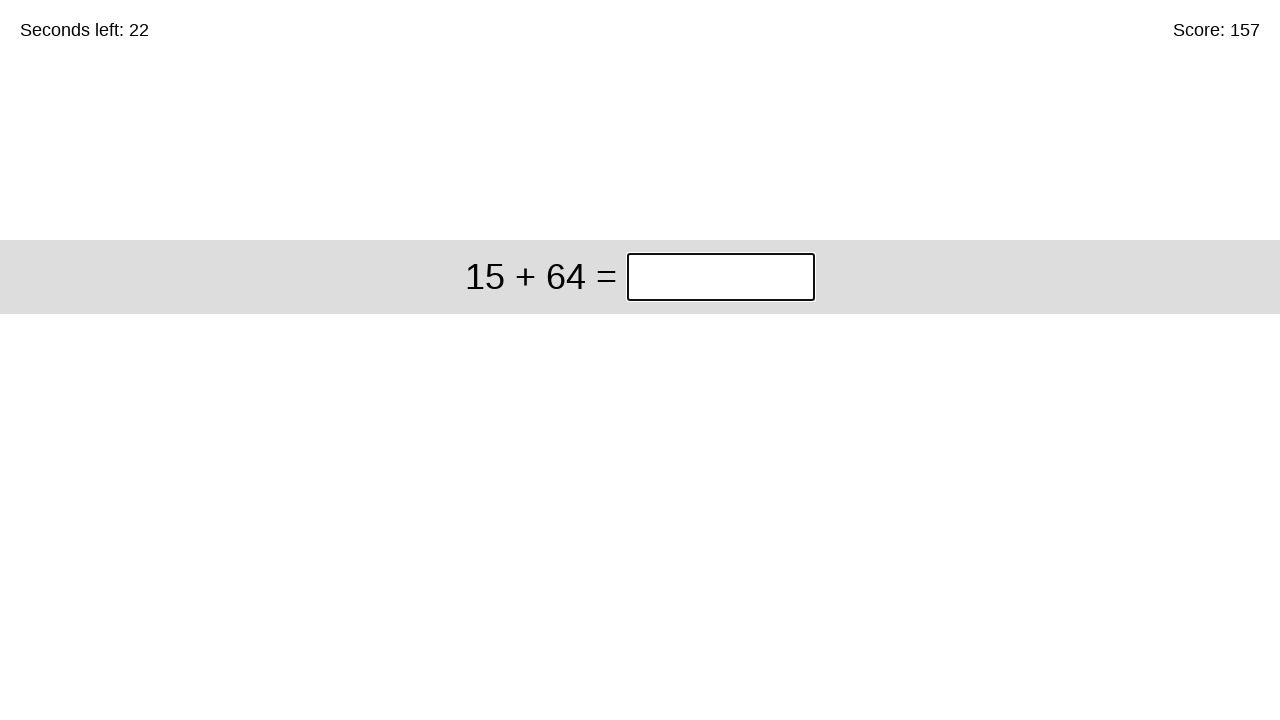

Retrieved math problem: 15 + 64
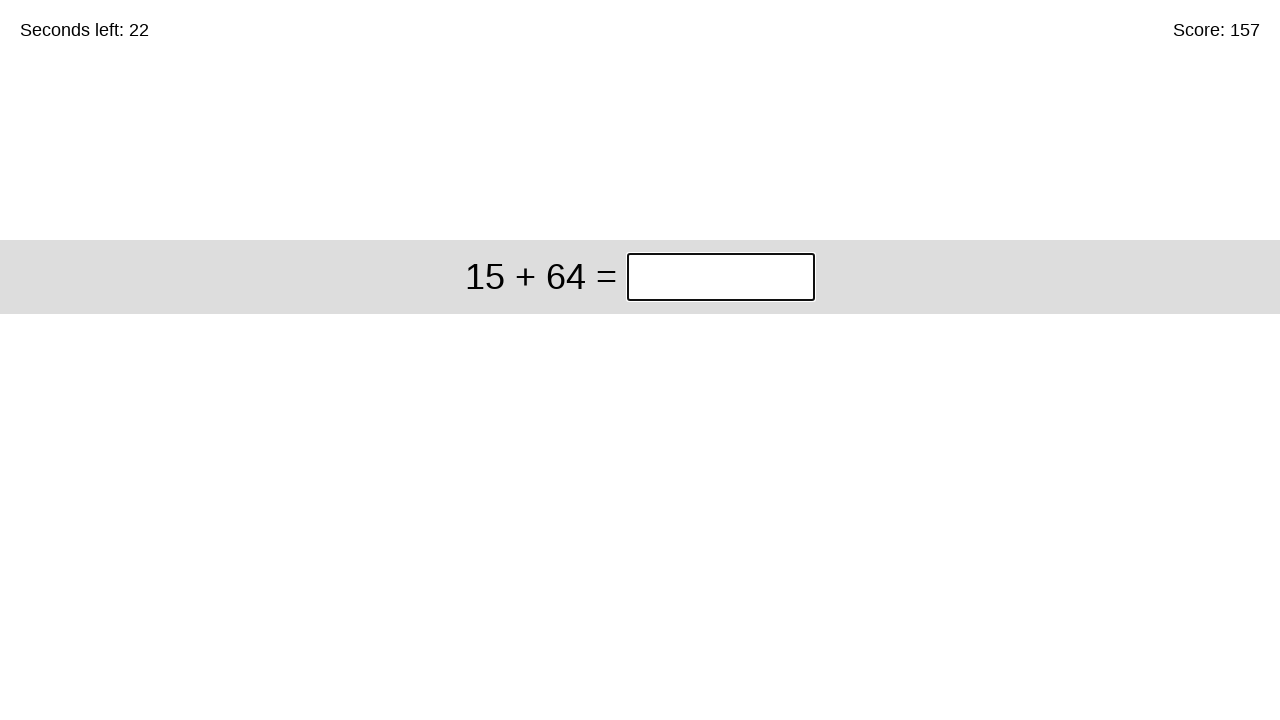

Calculated answer: 79
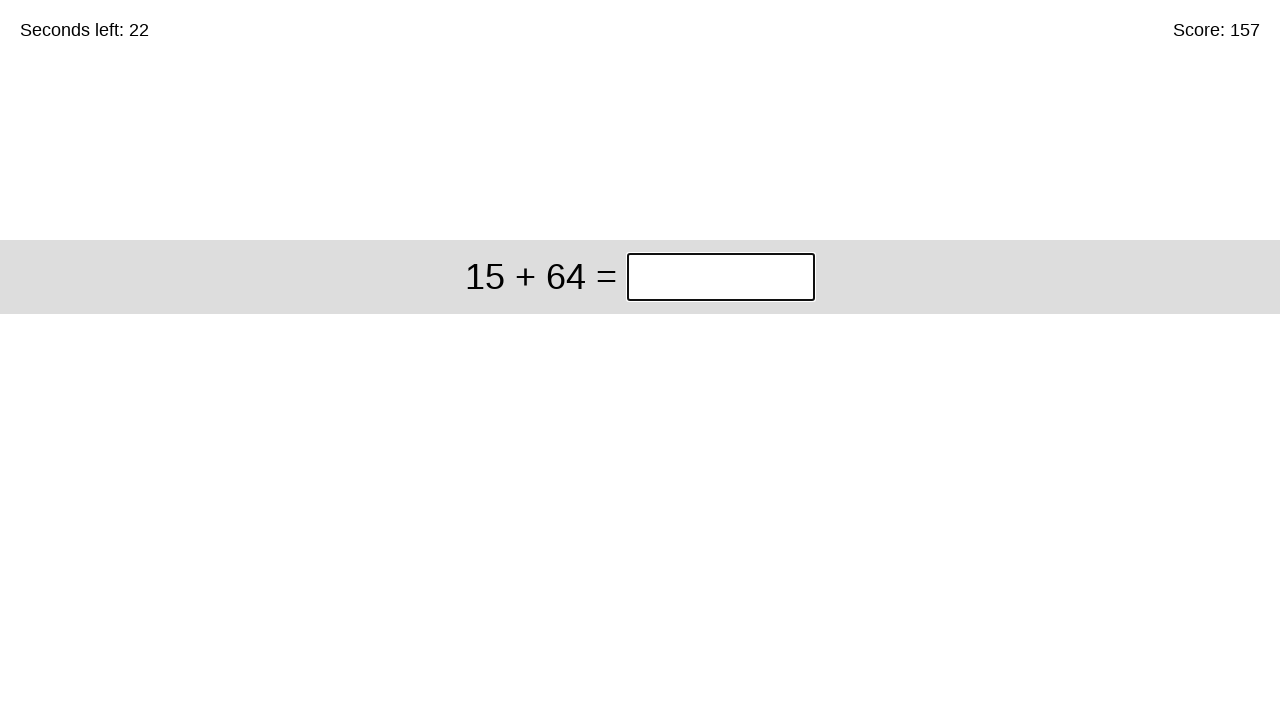

Filled answer field with 79 on //div[@class='start']//input[@class='answer']
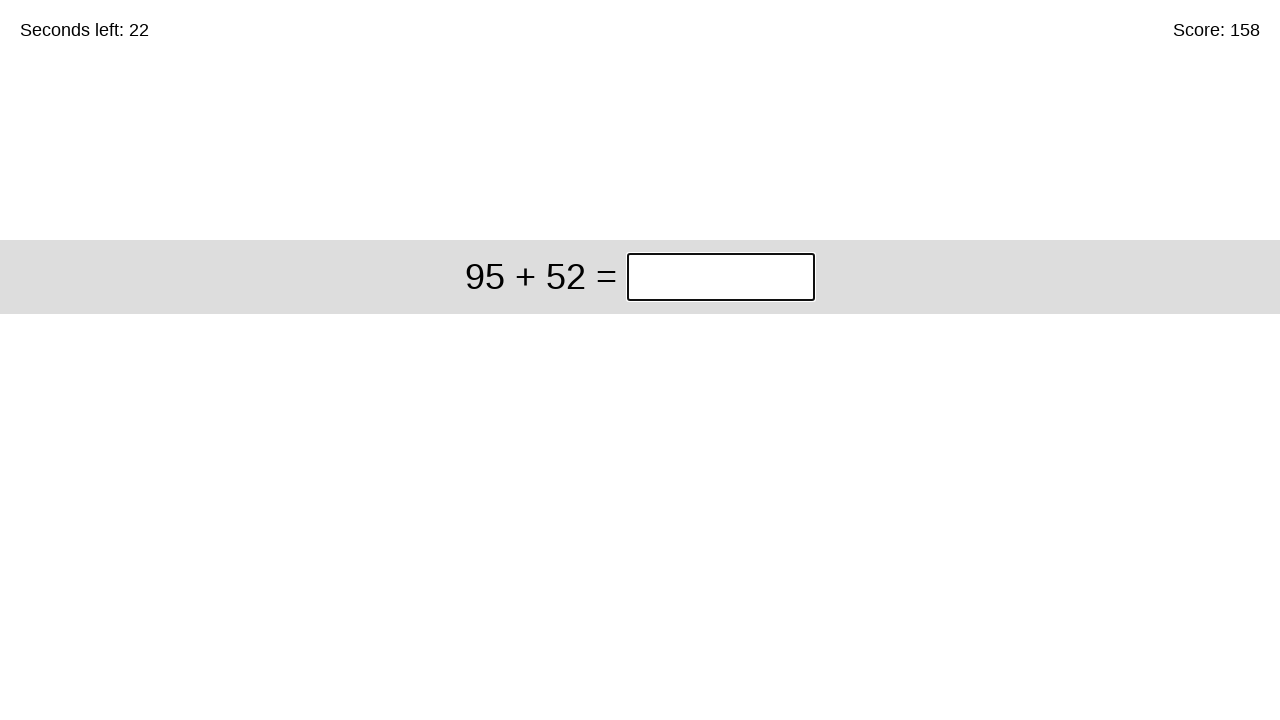

Pressed Enter to submit answer on //div[@class='start']//input[@class='answer']
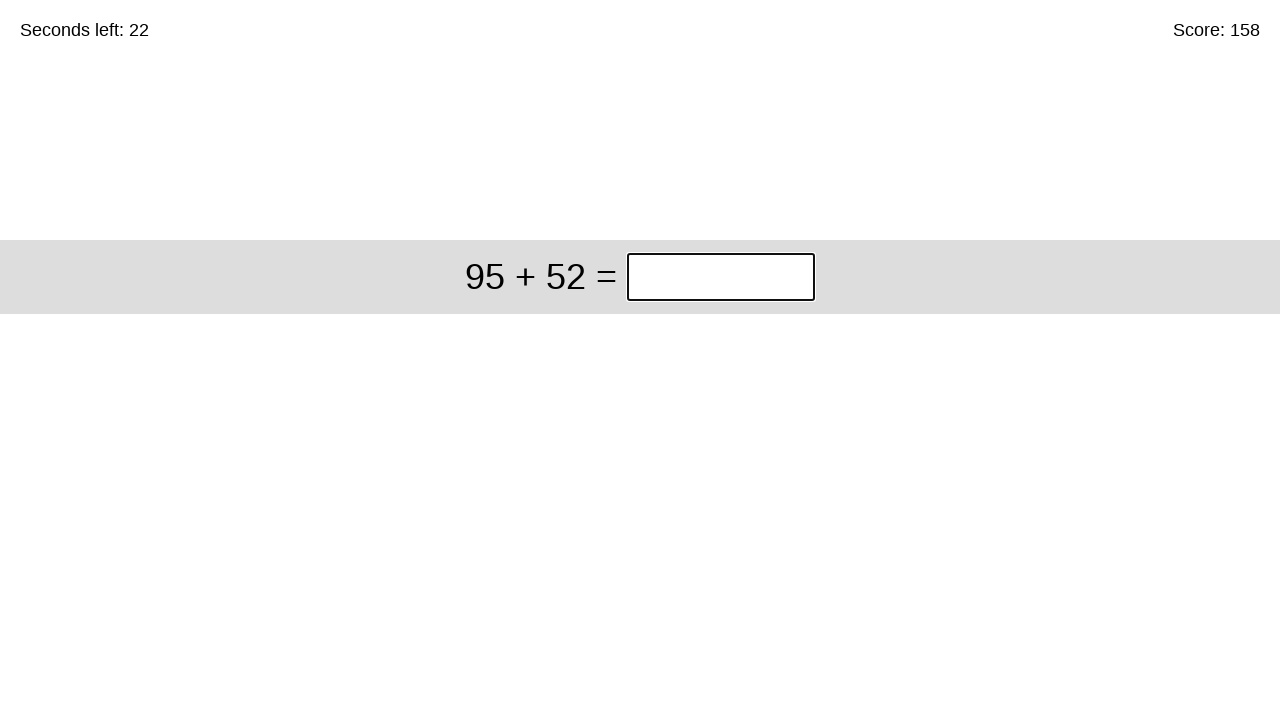

Retrieved timer text content
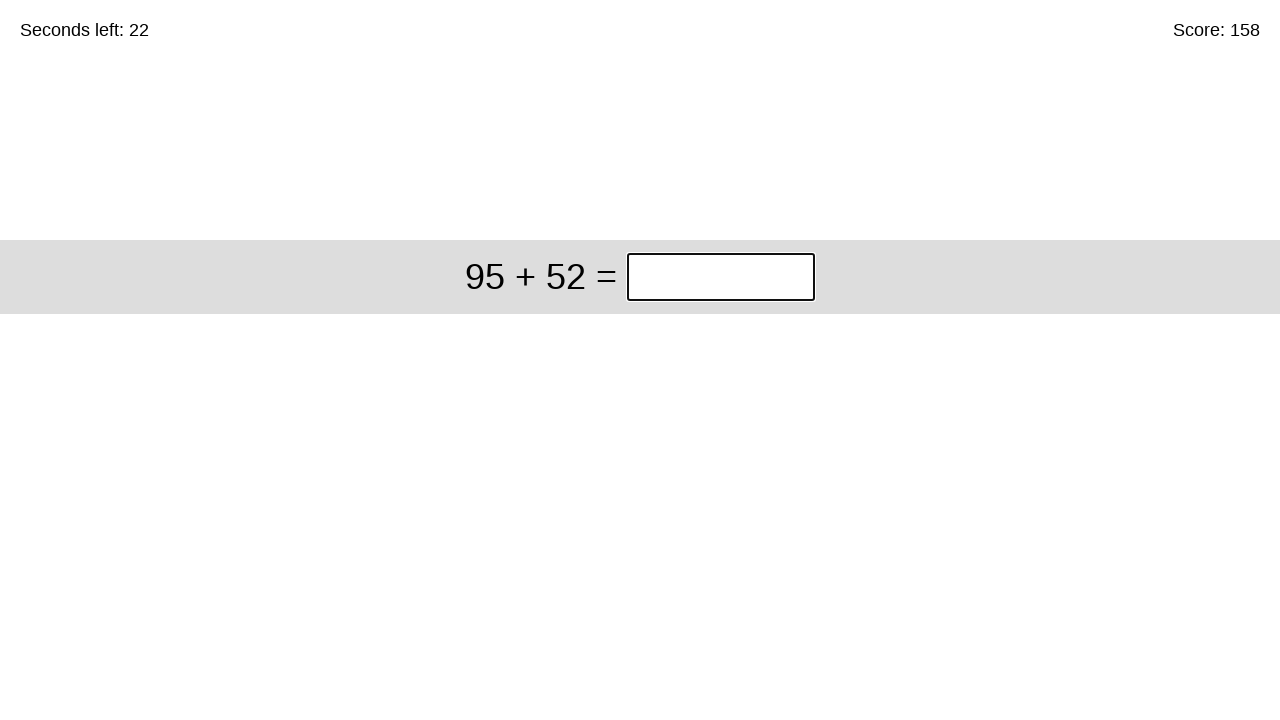

Retrieved math problem: 95 + 52
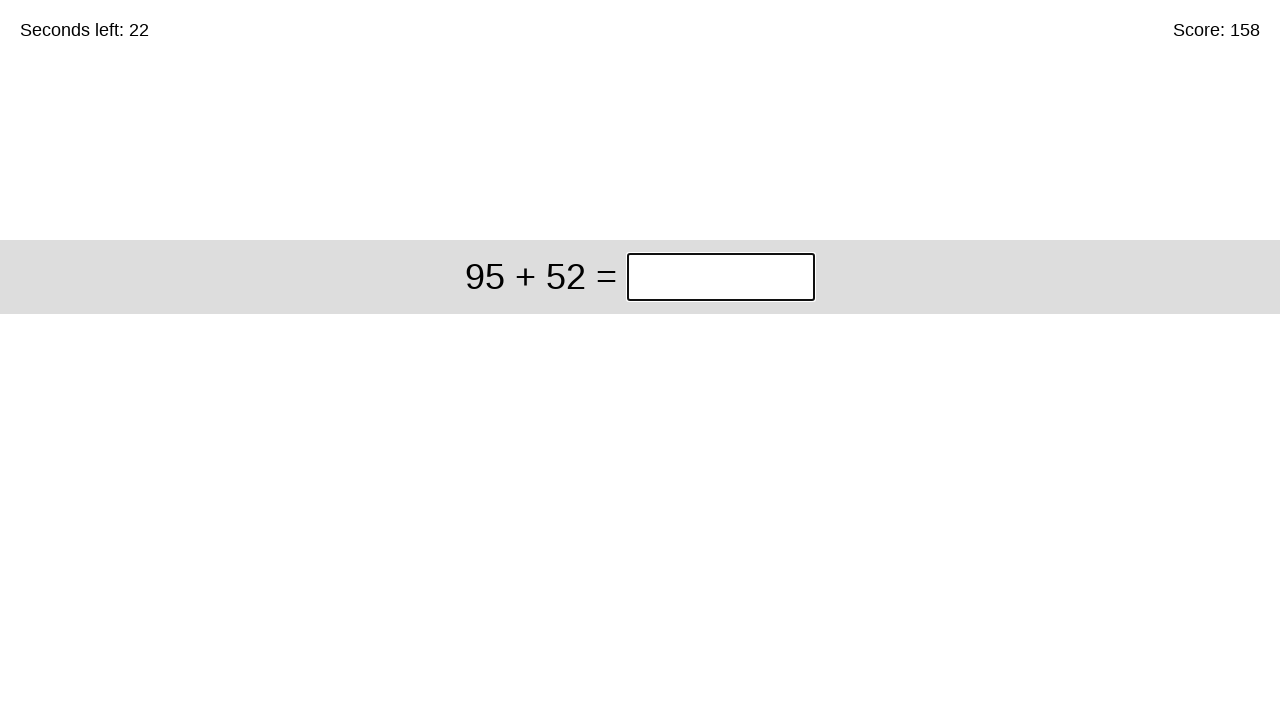

Calculated answer: 147
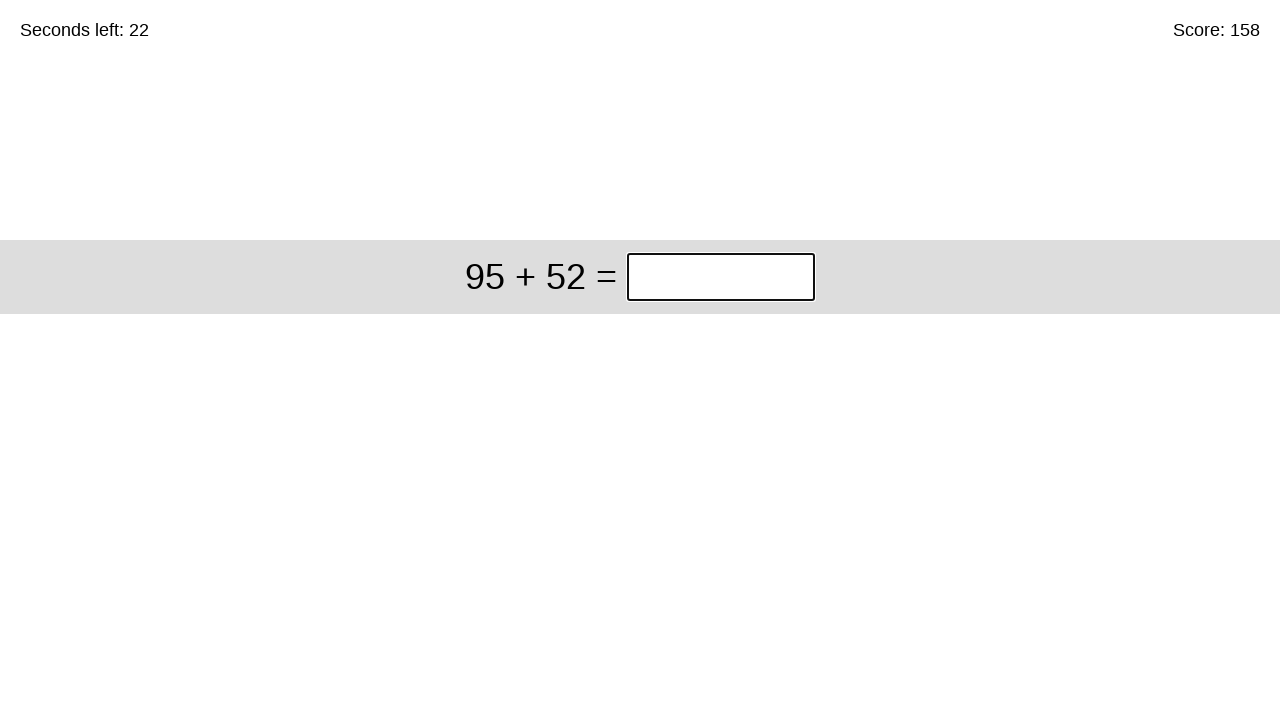

Filled answer field with 147 on //div[@class='start']//input[@class='answer']
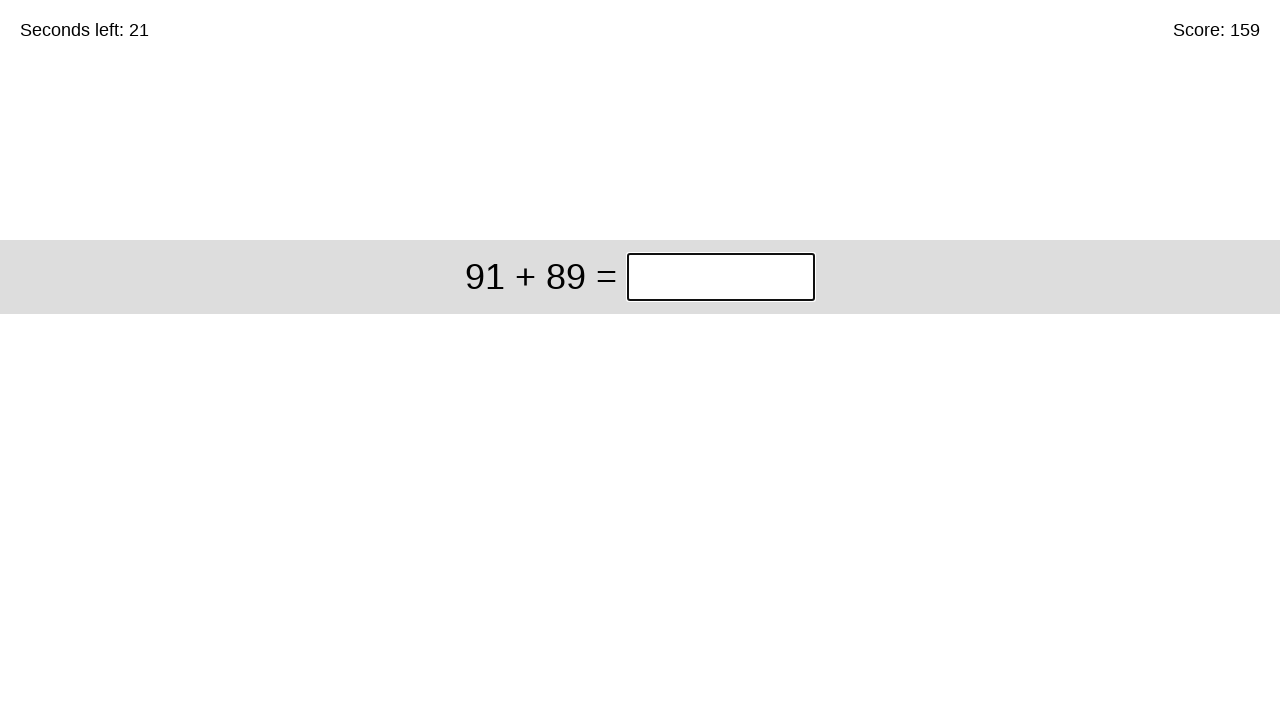

Pressed Enter to submit answer on //div[@class='start']//input[@class='answer']
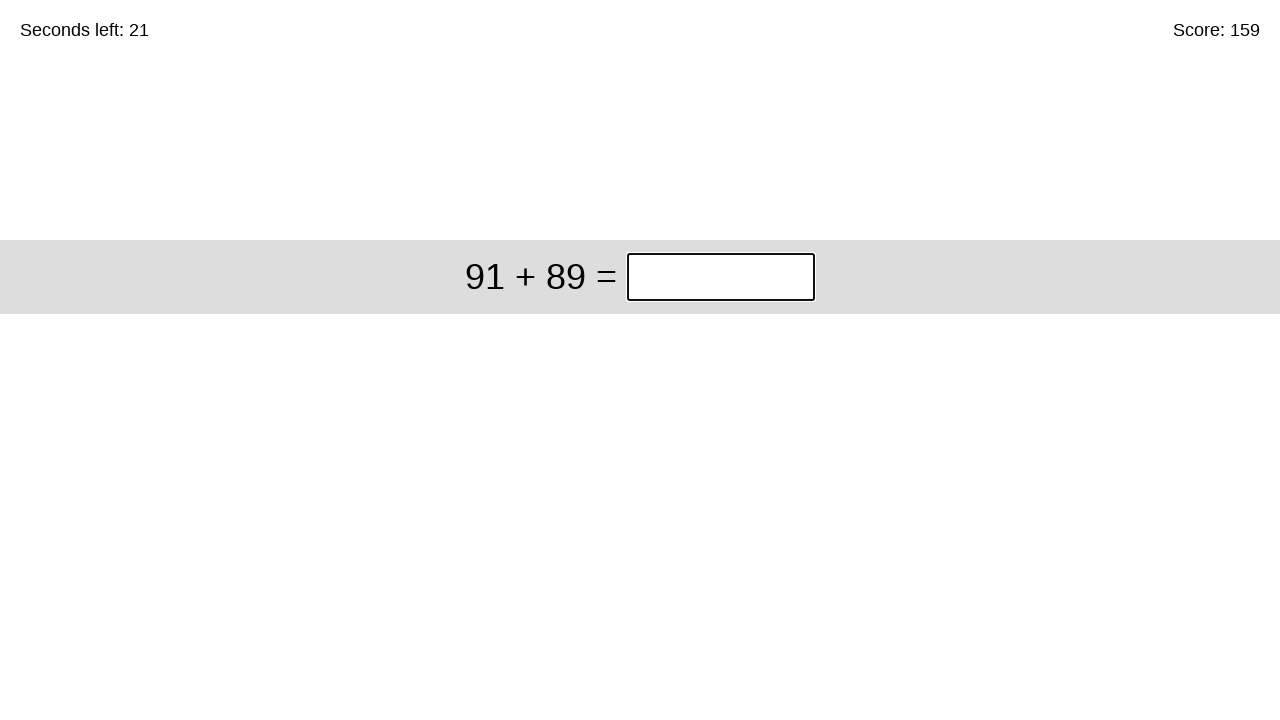

Retrieved timer text content
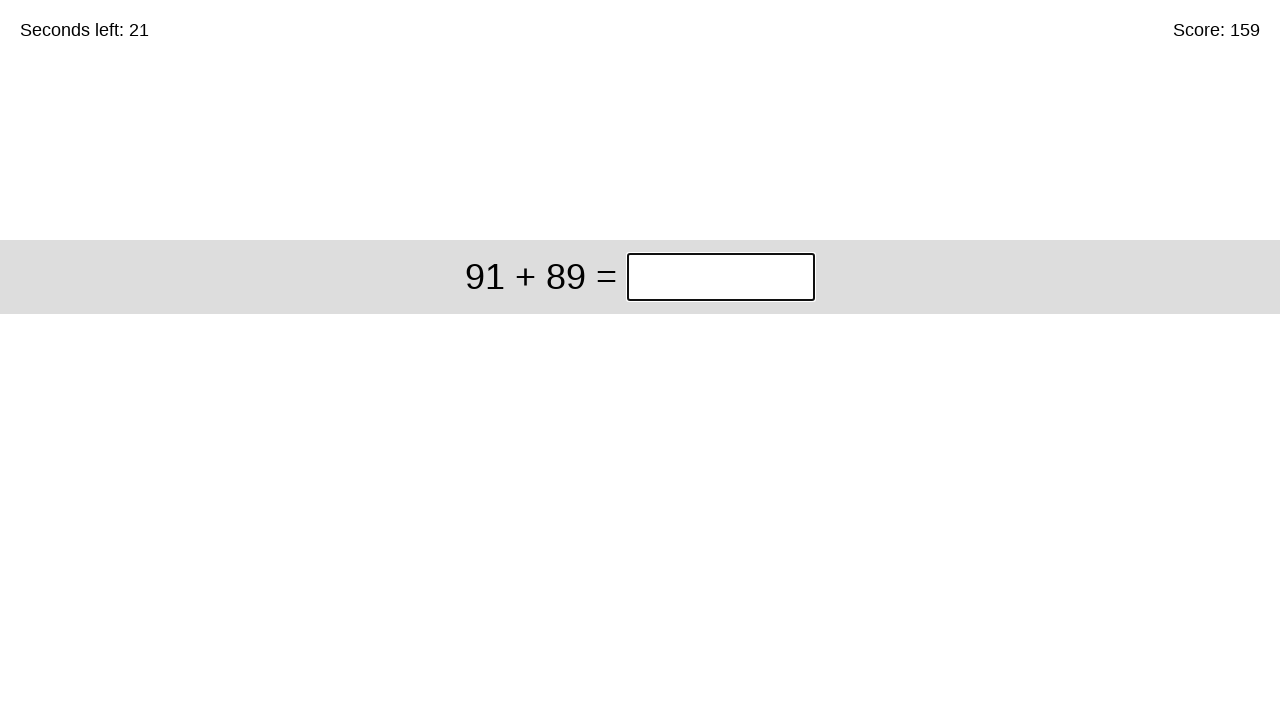

Retrieved math problem: 91 + 89
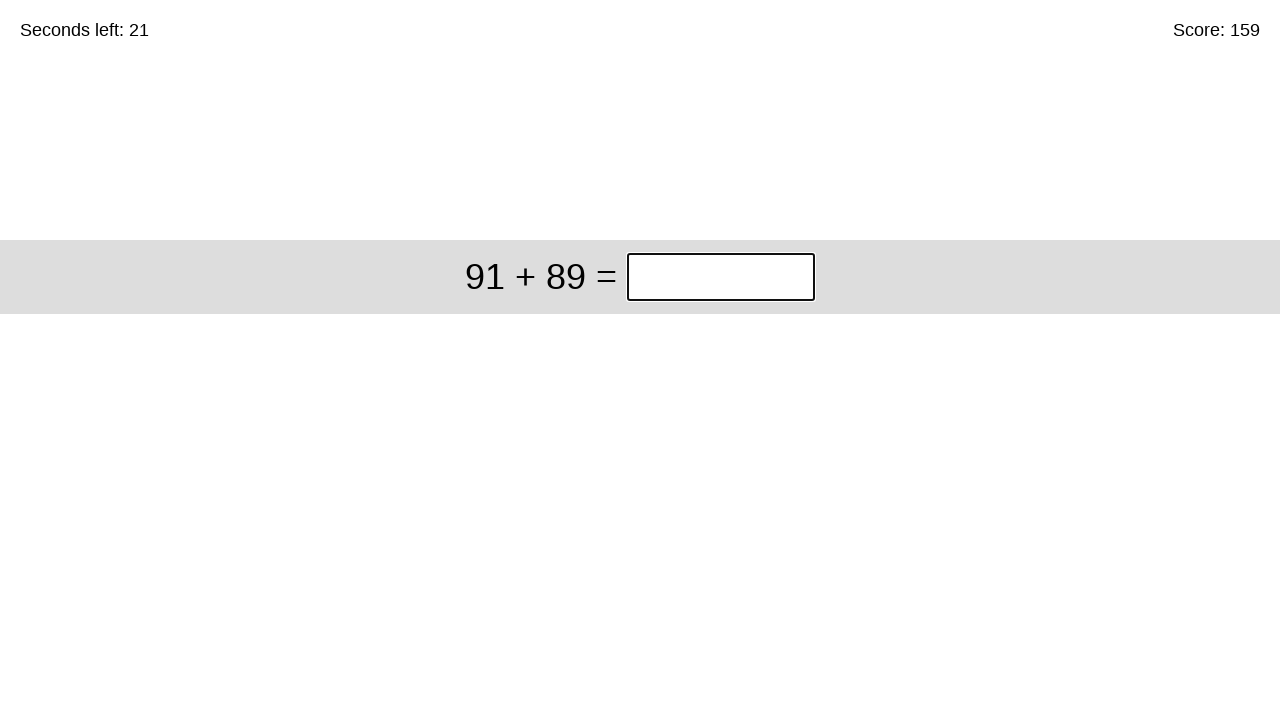

Calculated answer: 180
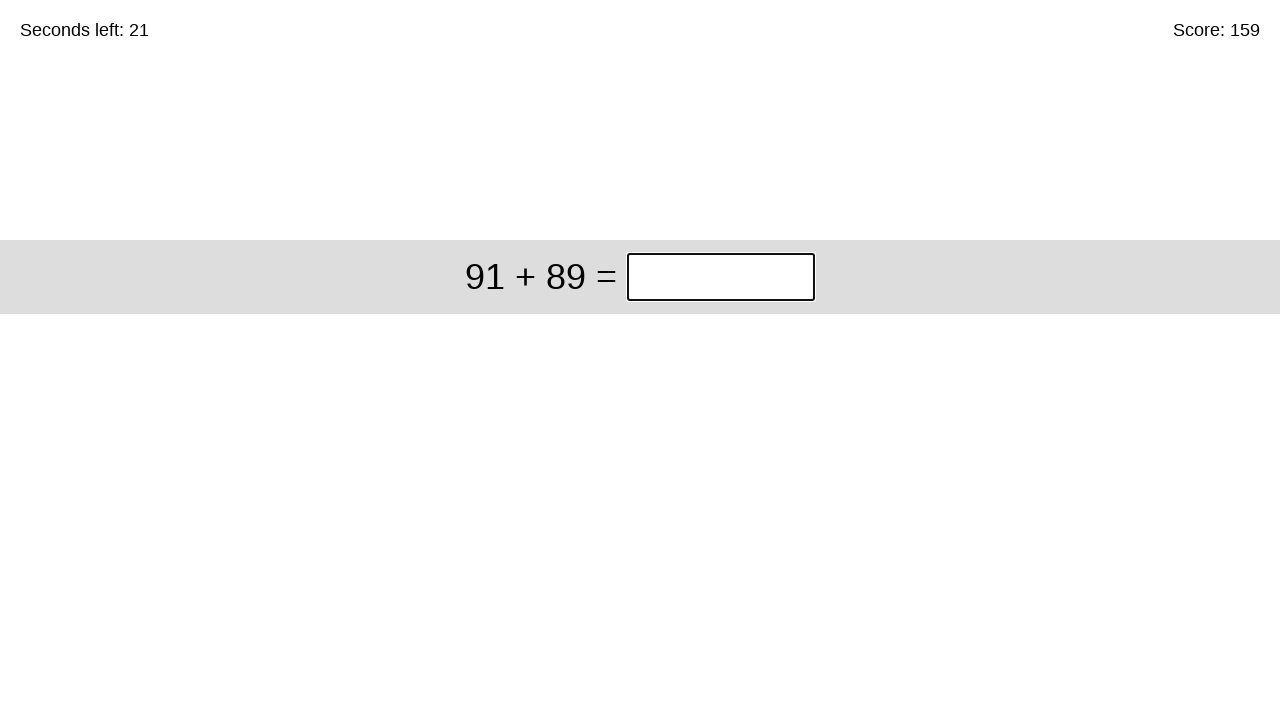

Filled answer field with 180 on //div[@class='start']//input[@class='answer']
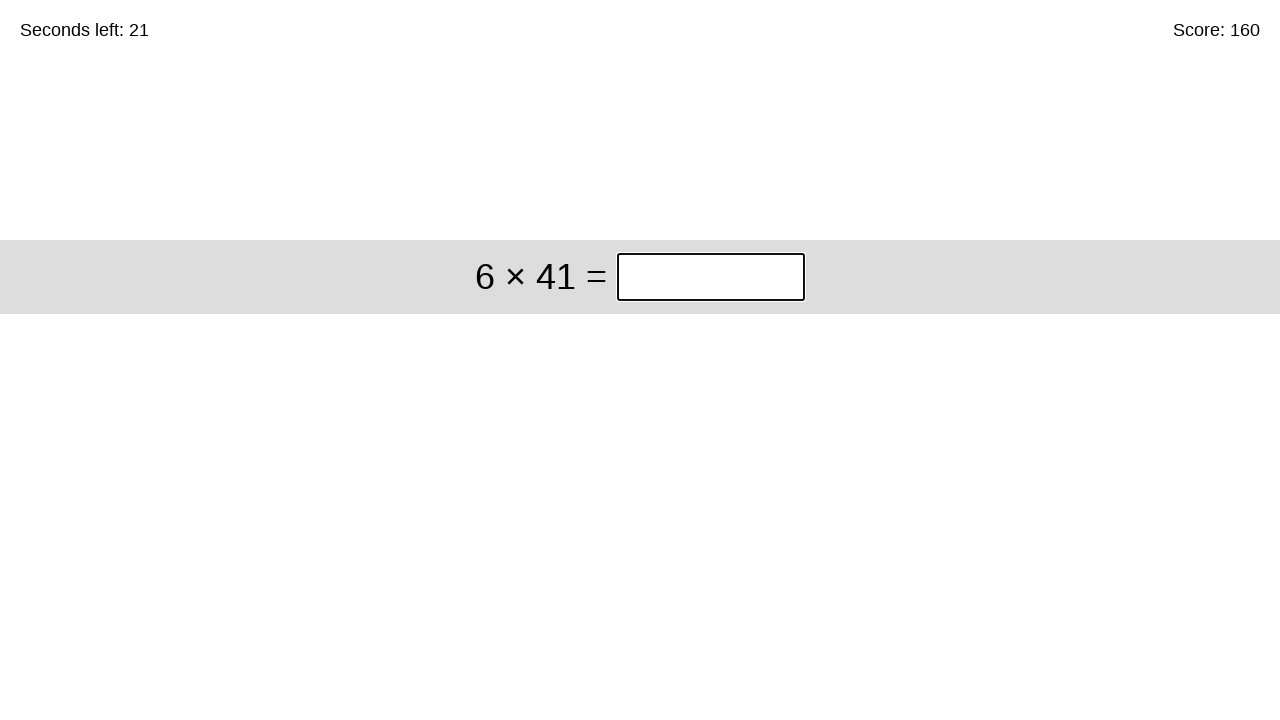

Pressed Enter to submit answer on //div[@class='start']//input[@class='answer']
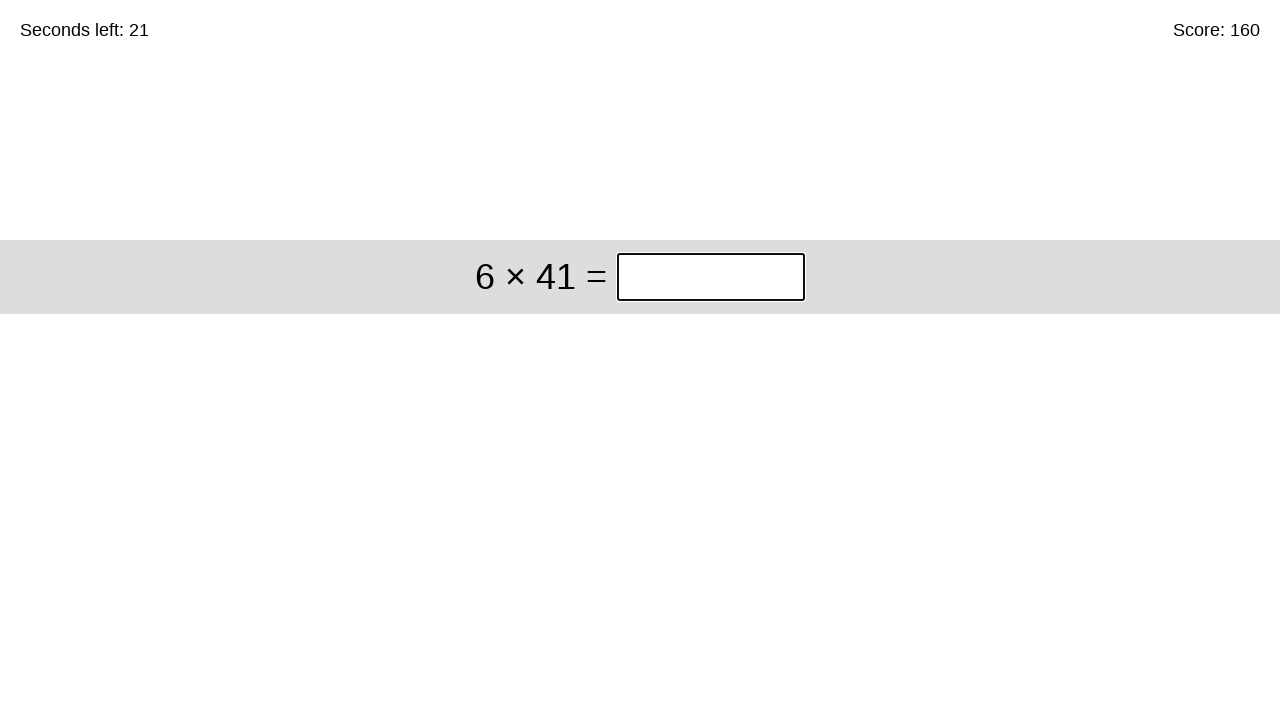

Retrieved timer text content
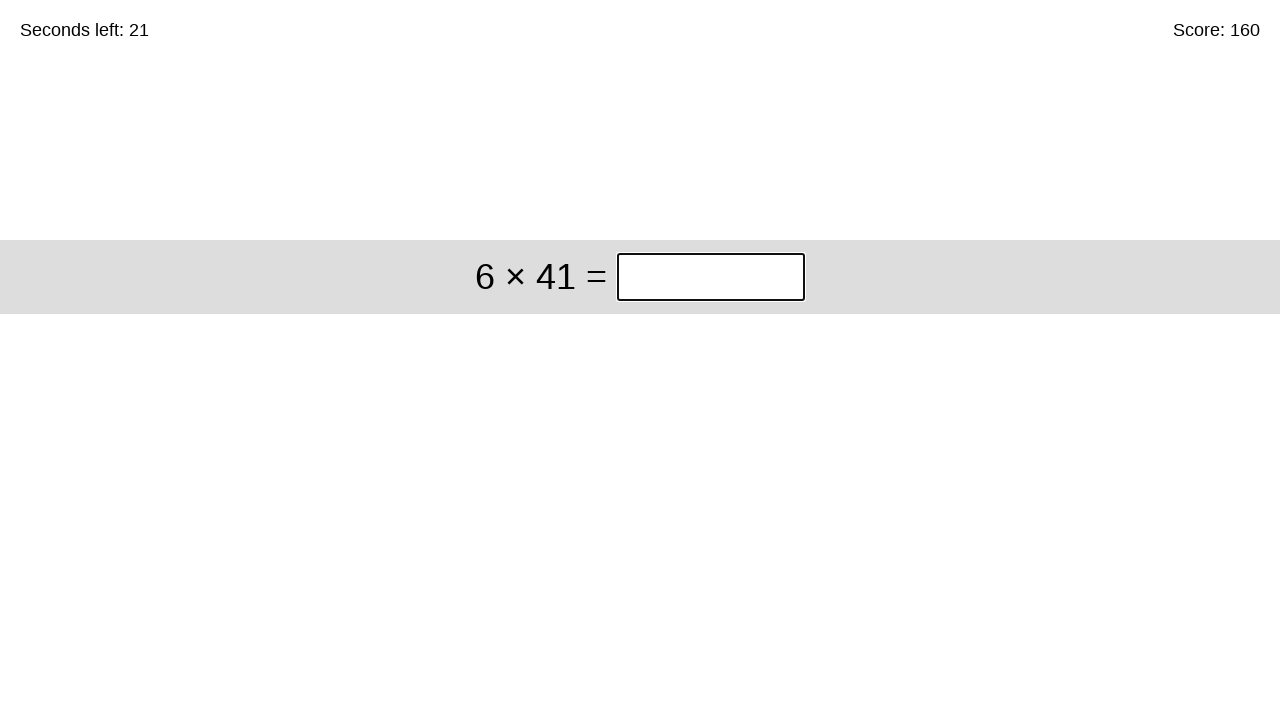

Retrieved math problem: 6 × 41
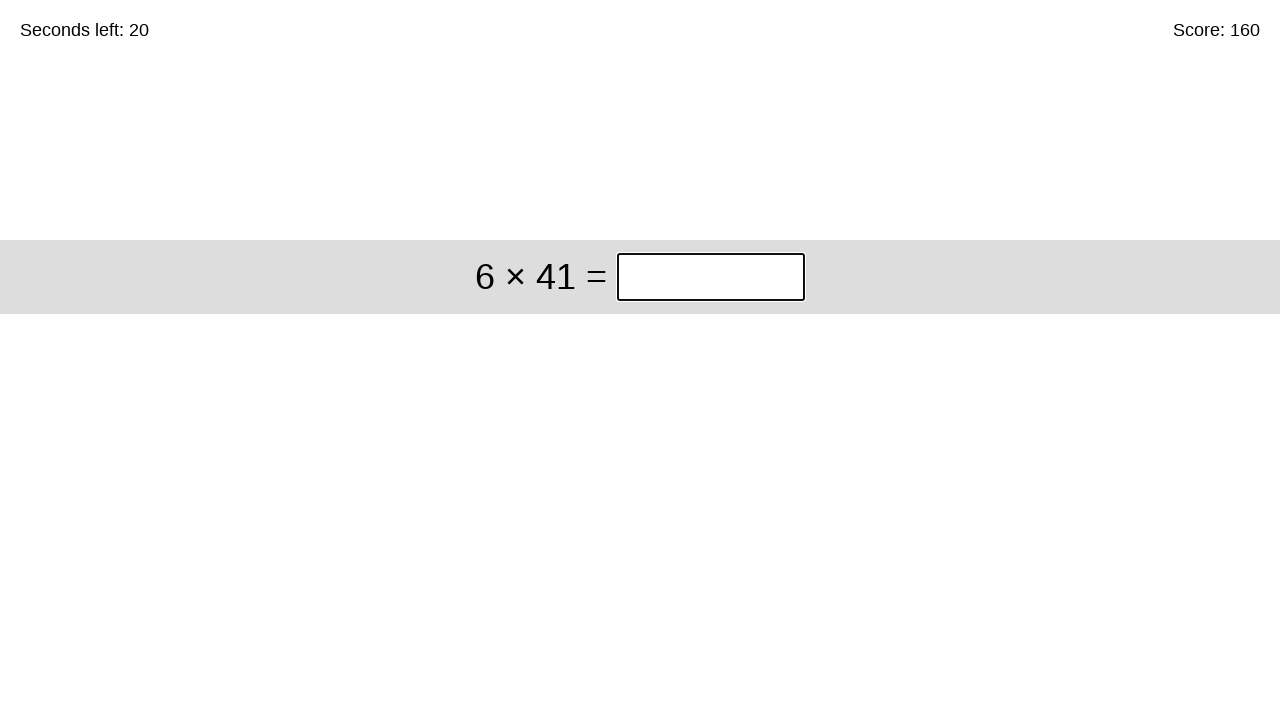

Calculated answer: 246
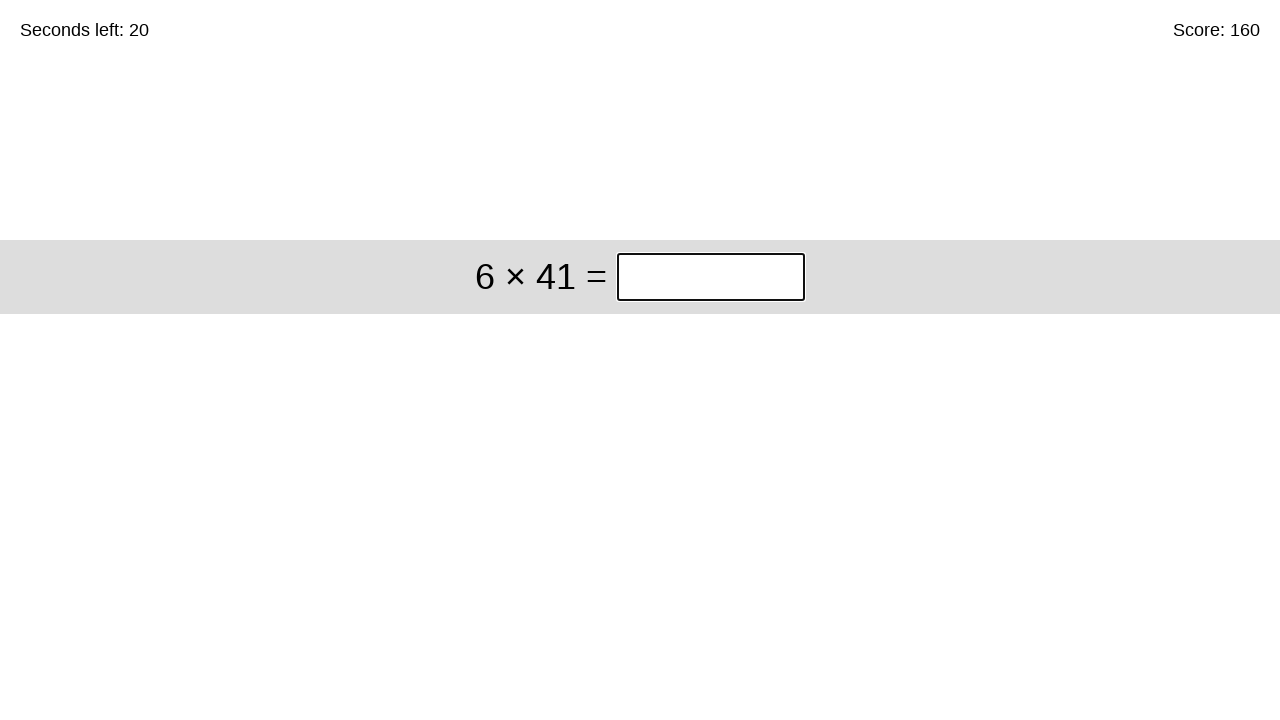

Filled answer field with 246 on //div[@class='start']//input[@class='answer']
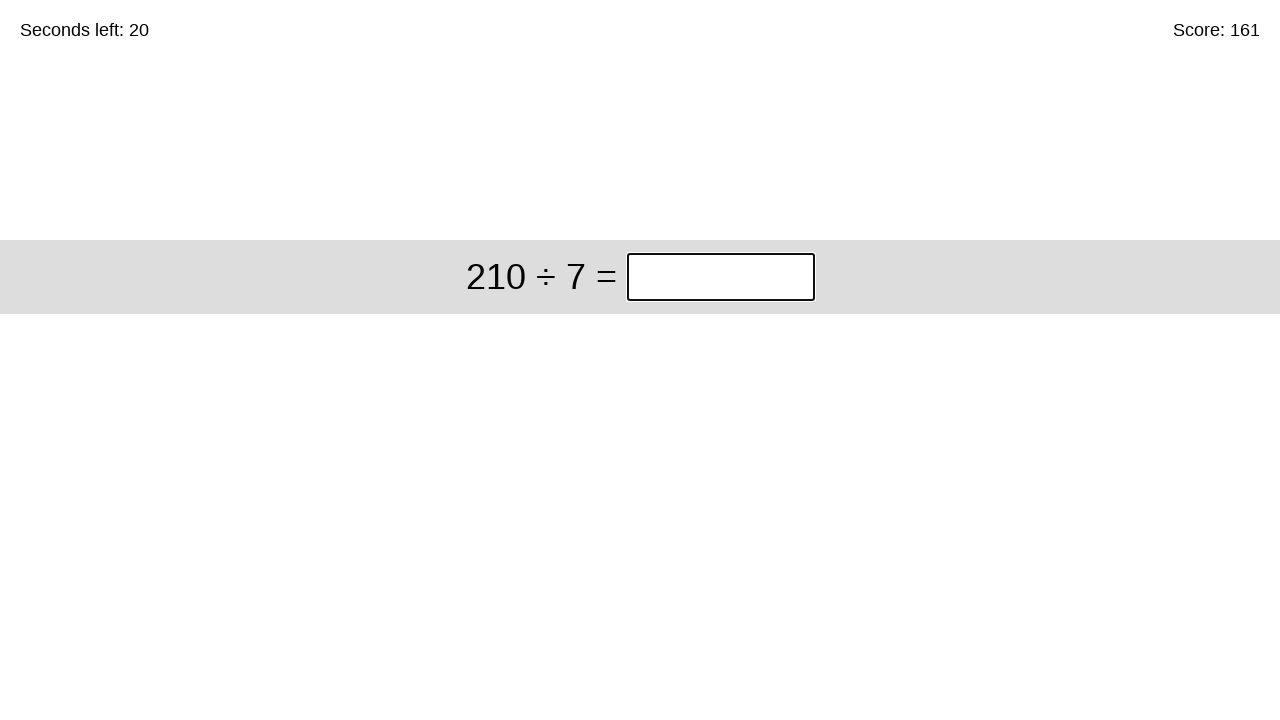

Pressed Enter to submit answer on //div[@class='start']//input[@class='answer']
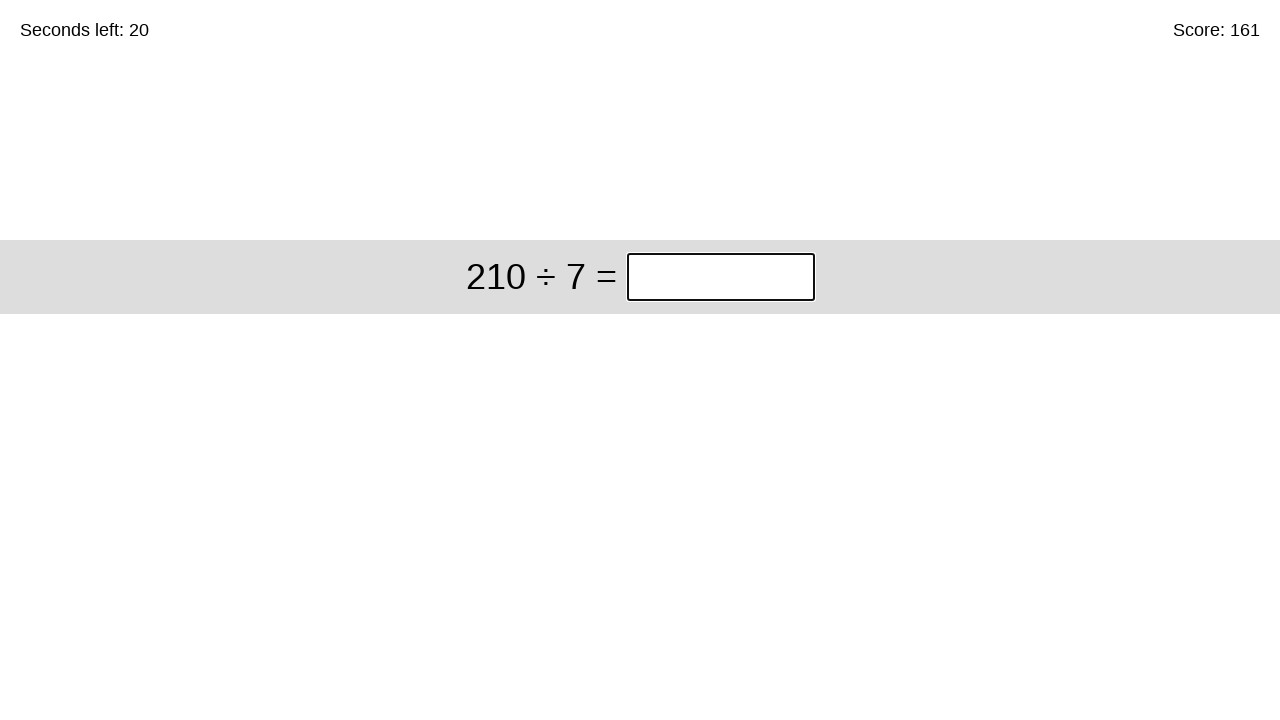

Retrieved timer text content
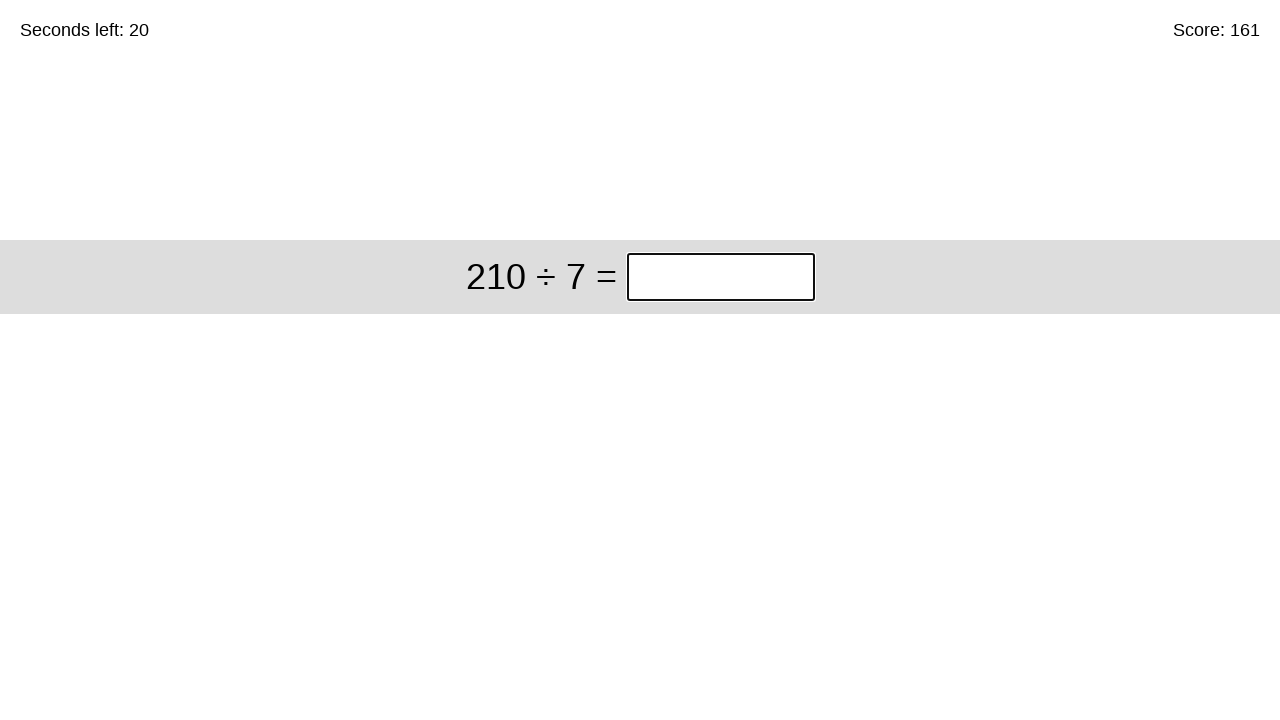

Retrieved math problem: 210 ÷ 7
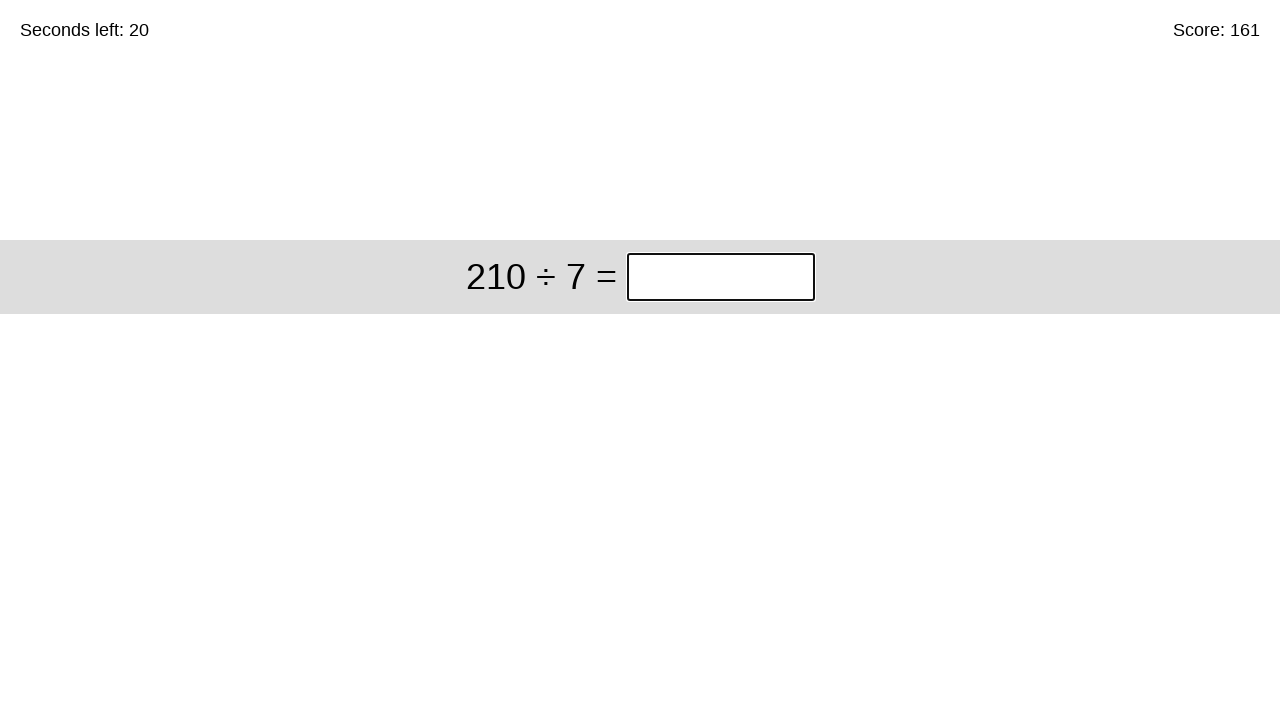

Calculated answer: 30
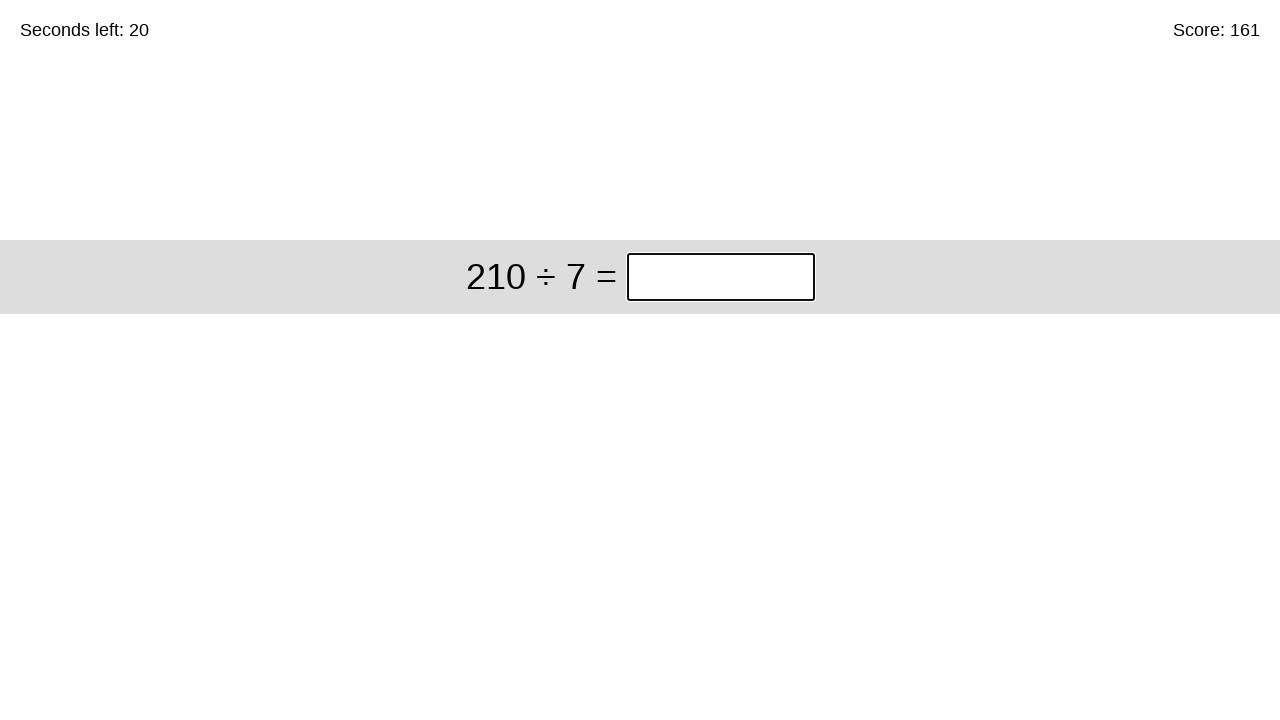

Filled answer field with 30 on //div[@class='start']//input[@class='answer']
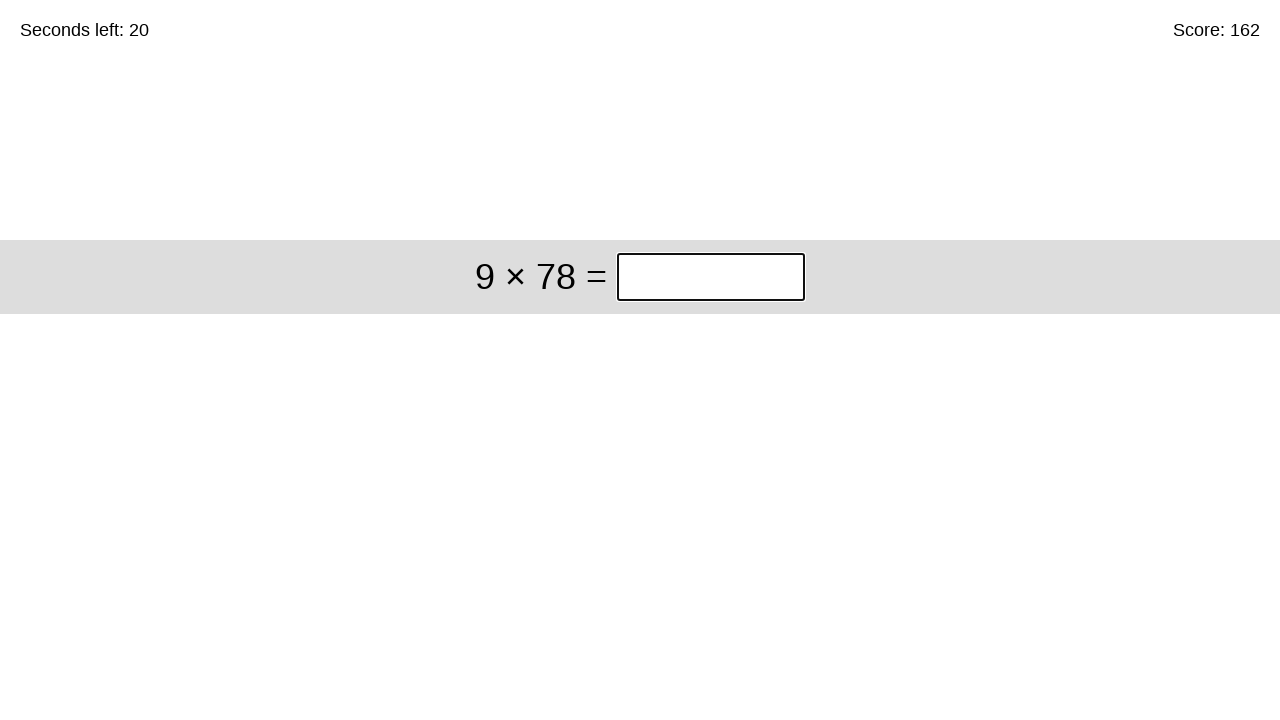

Pressed Enter to submit answer on //div[@class='start']//input[@class='answer']
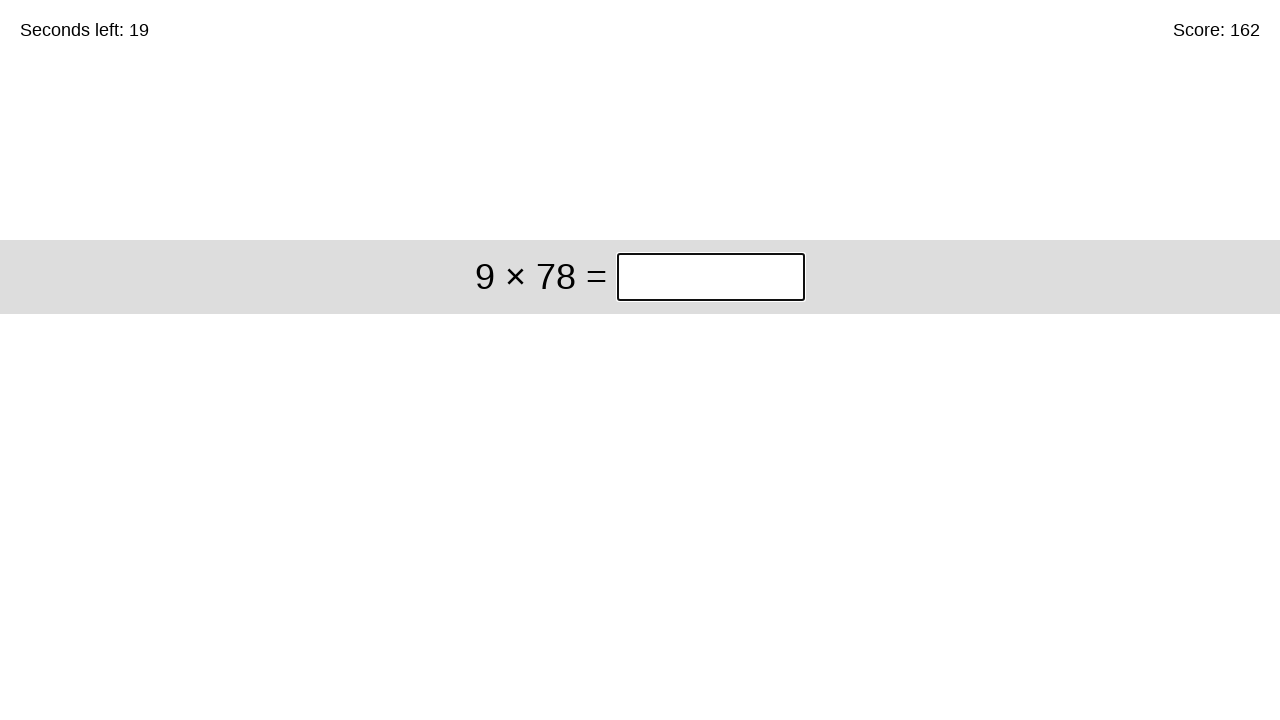

Retrieved timer text content
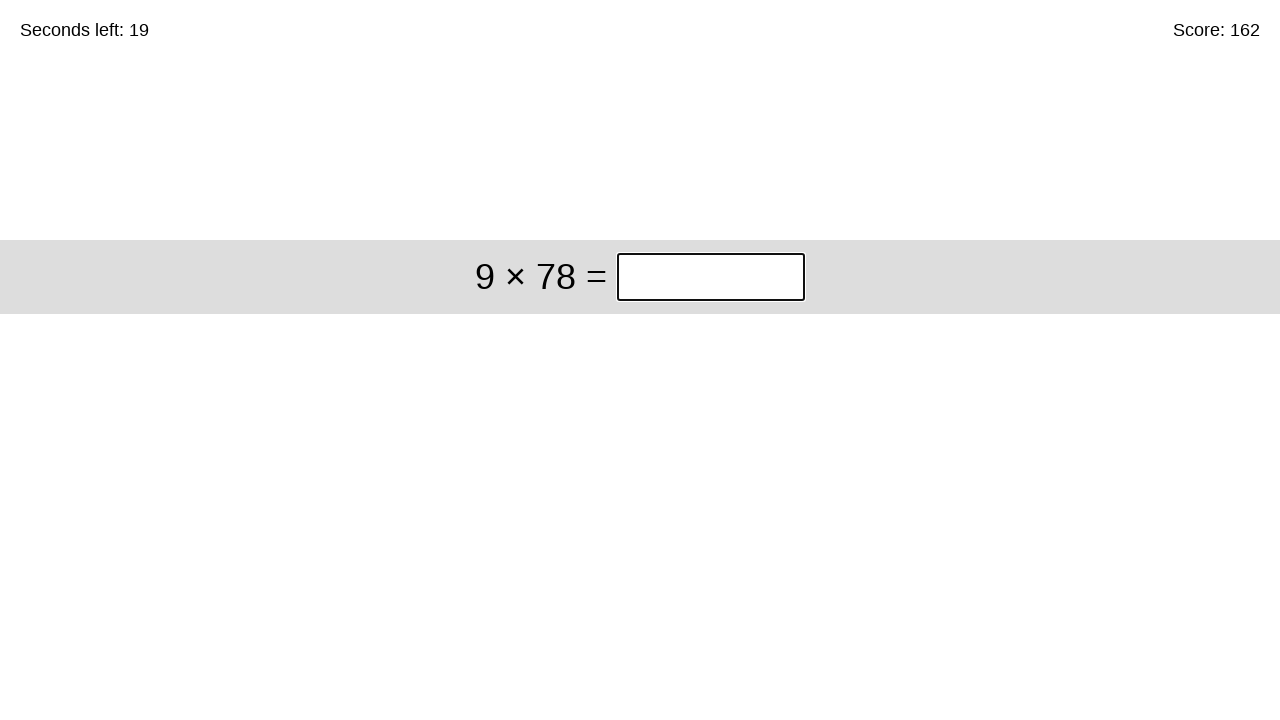

Retrieved math problem: 9 × 78
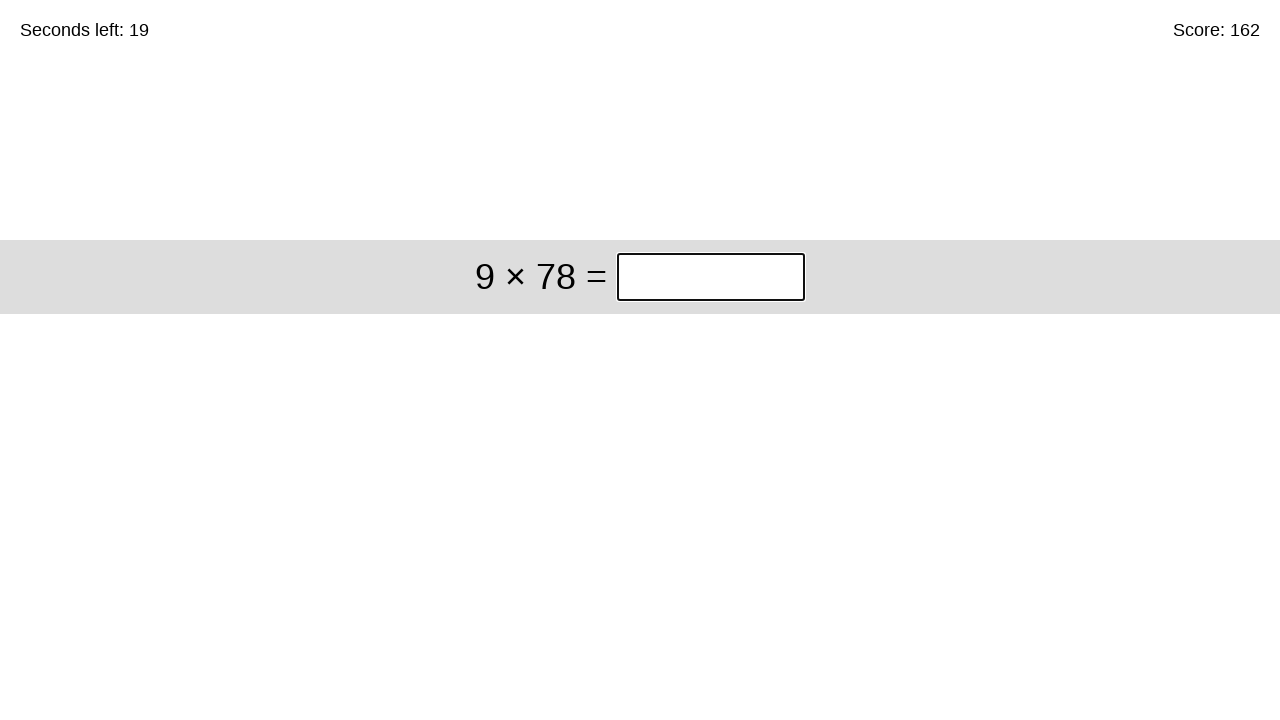

Calculated answer: 702
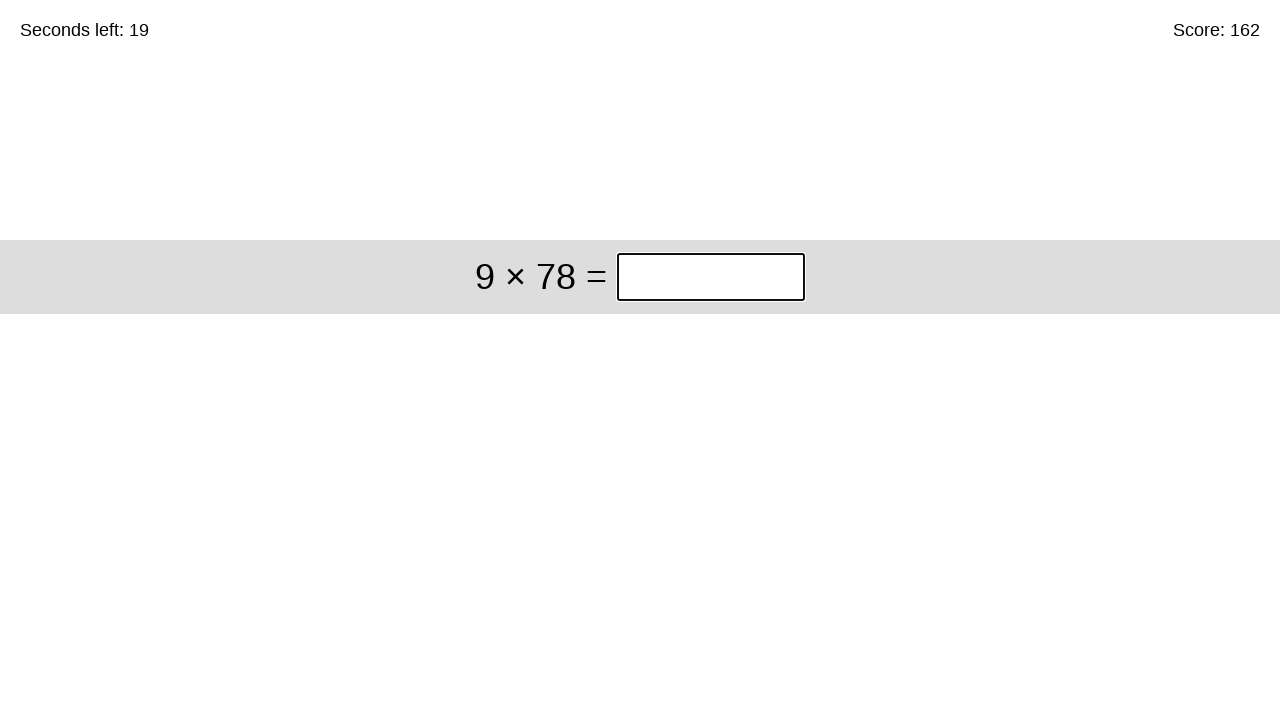

Filled answer field with 702 on //div[@class='start']//input[@class='answer']
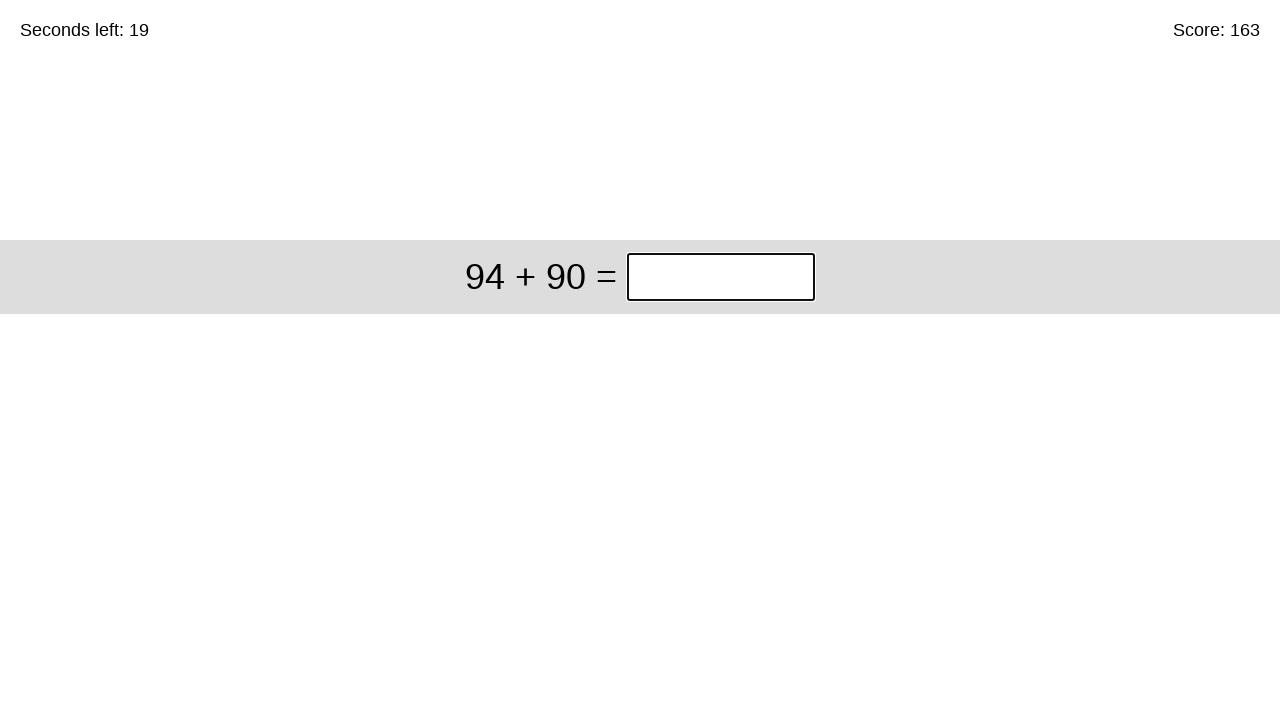

Pressed Enter to submit answer on //div[@class='start']//input[@class='answer']
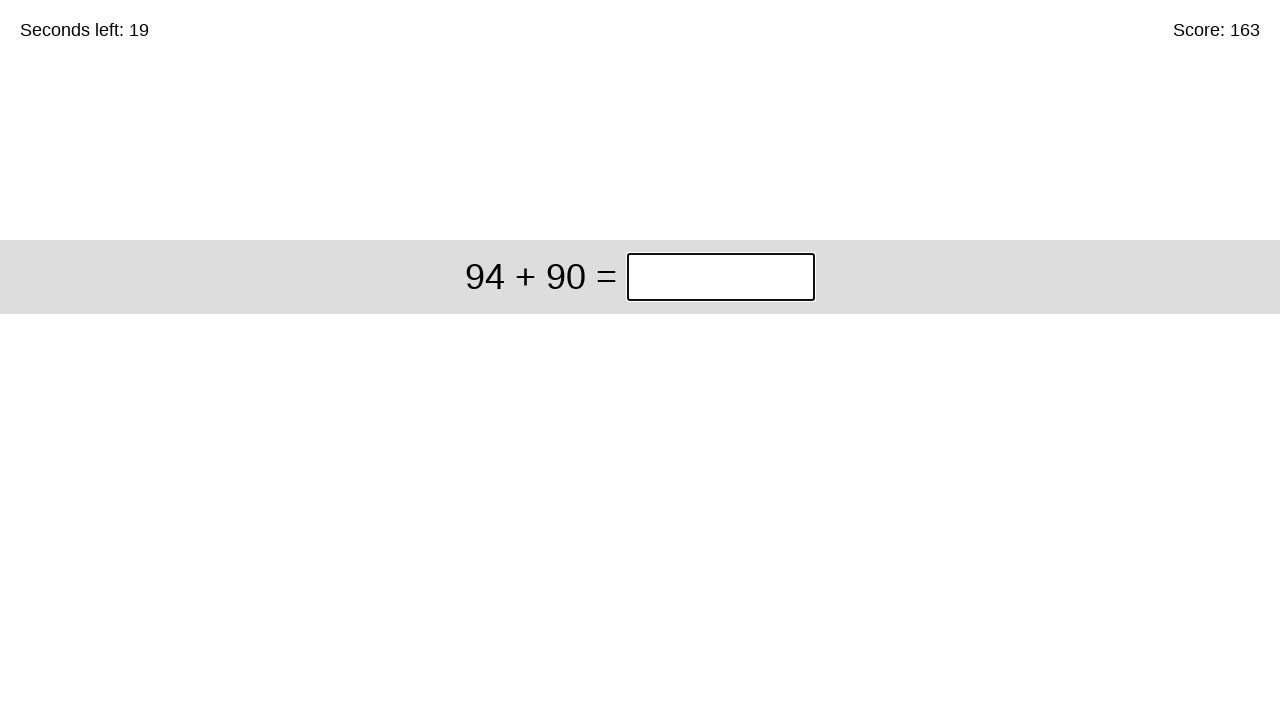

Retrieved timer text content
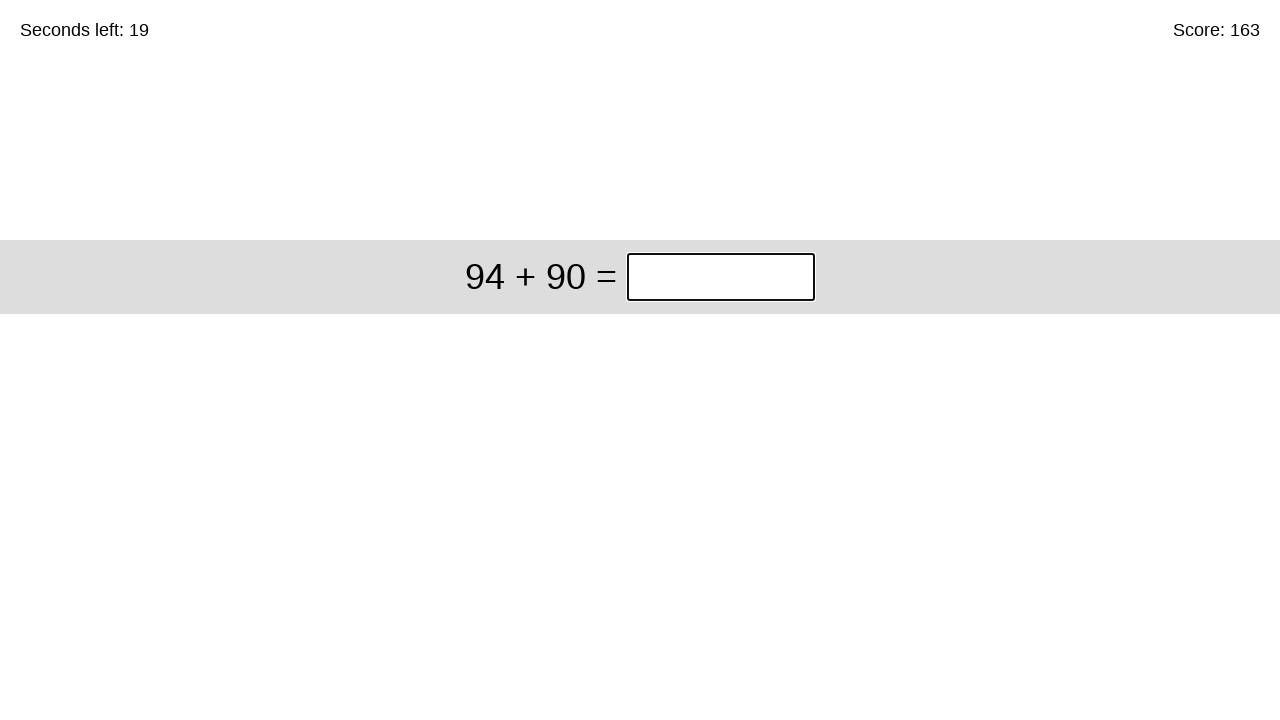

Retrieved math problem: 94 + 90
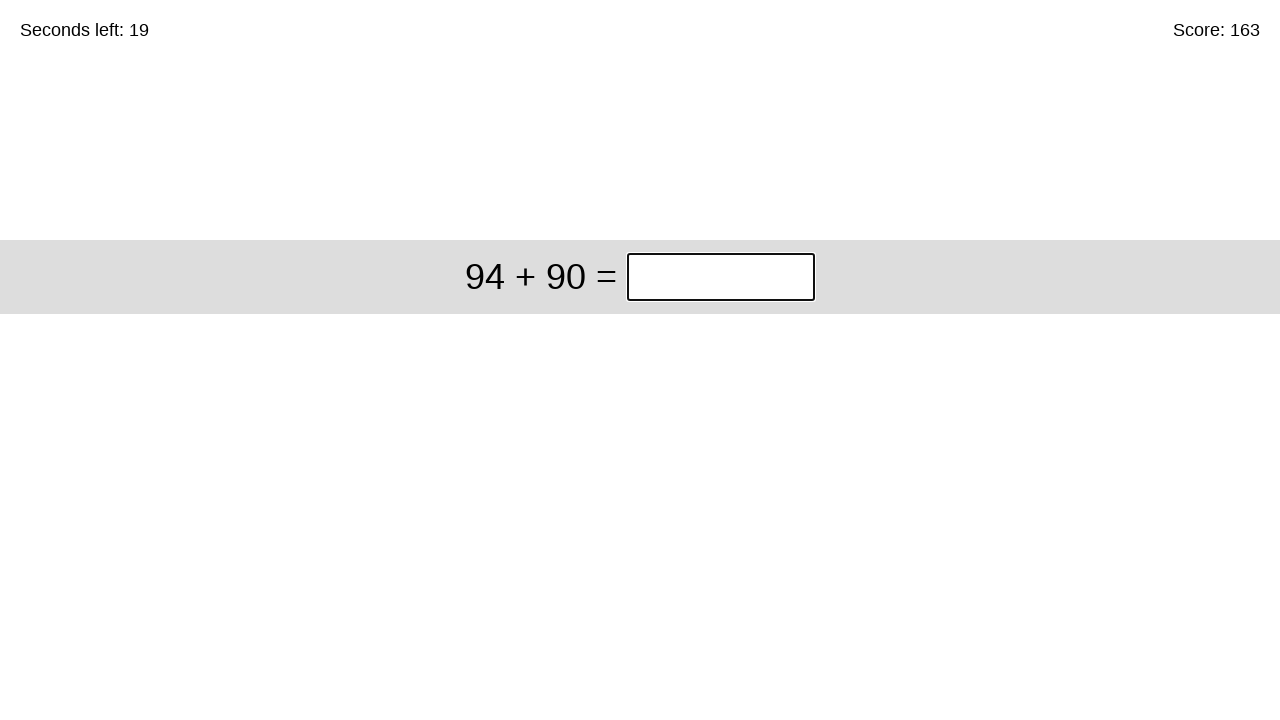

Calculated answer: 184
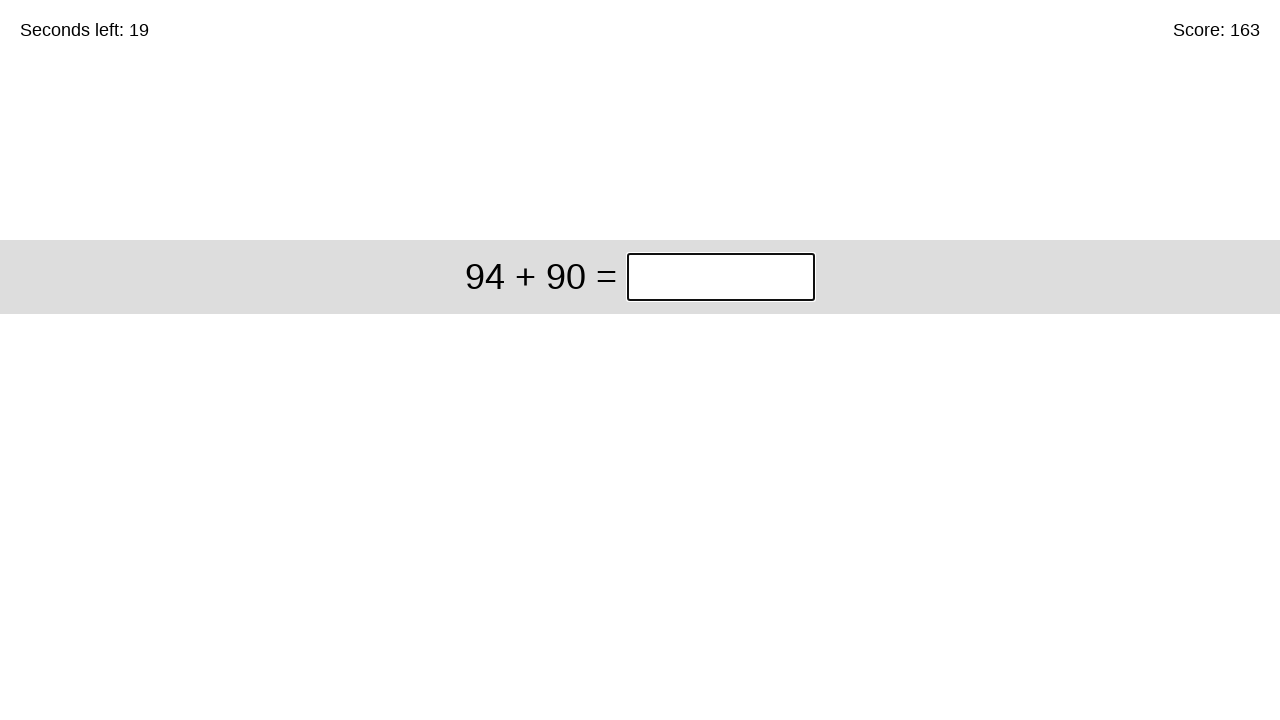

Filled answer field with 184 on //div[@class='start']//input[@class='answer']
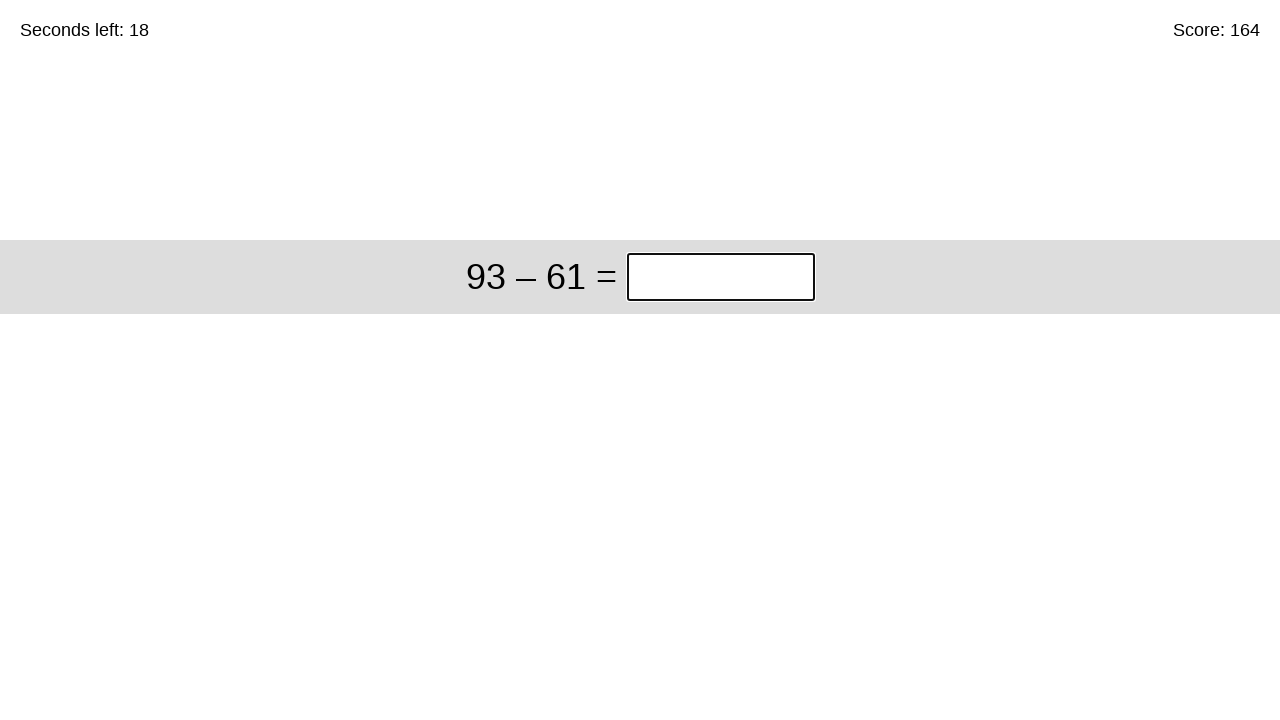

Pressed Enter to submit answer on //div[@class='start']//input[@class='answer']
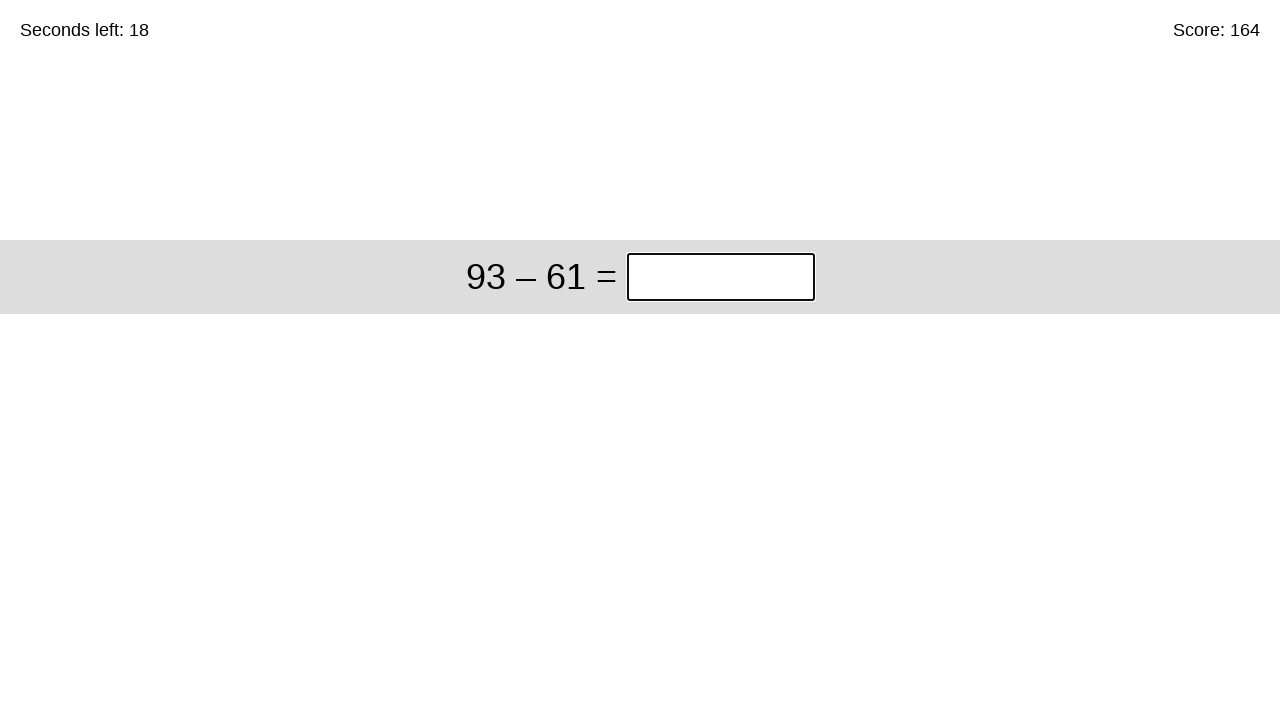

Retrieved timer text content
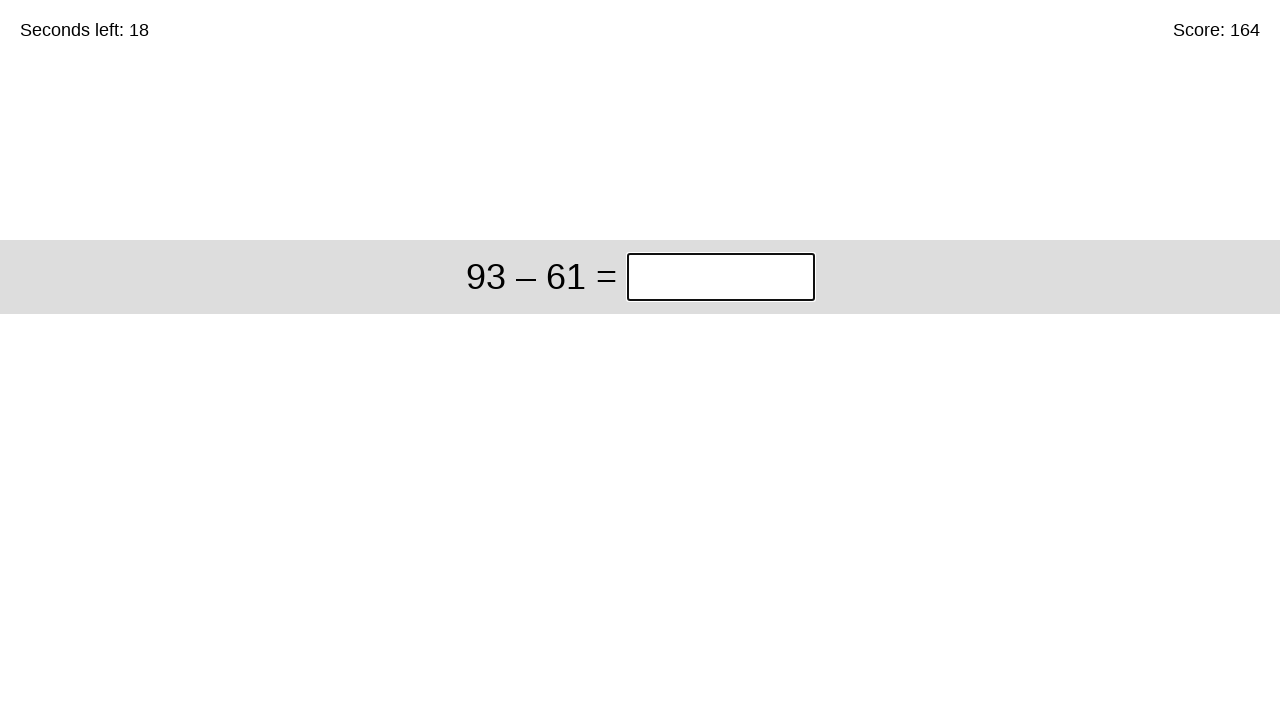

Retrieved math problem: 93 – 61
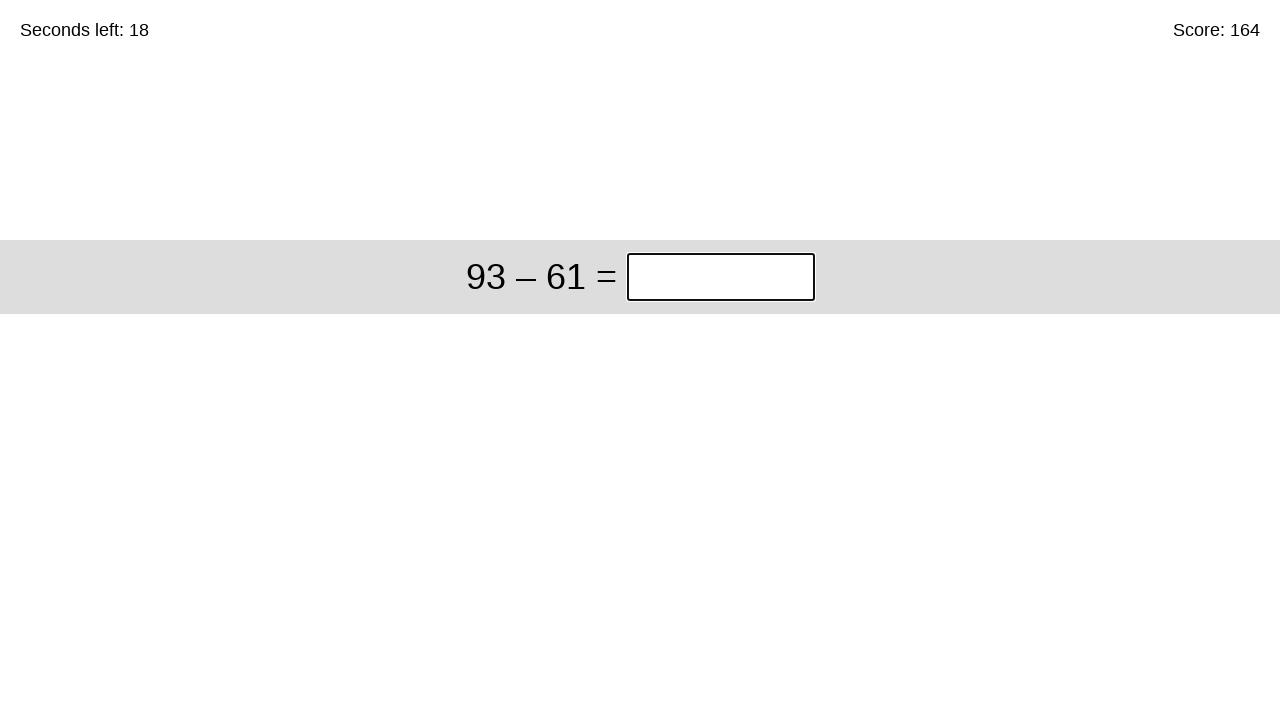

Calculated answer: 32
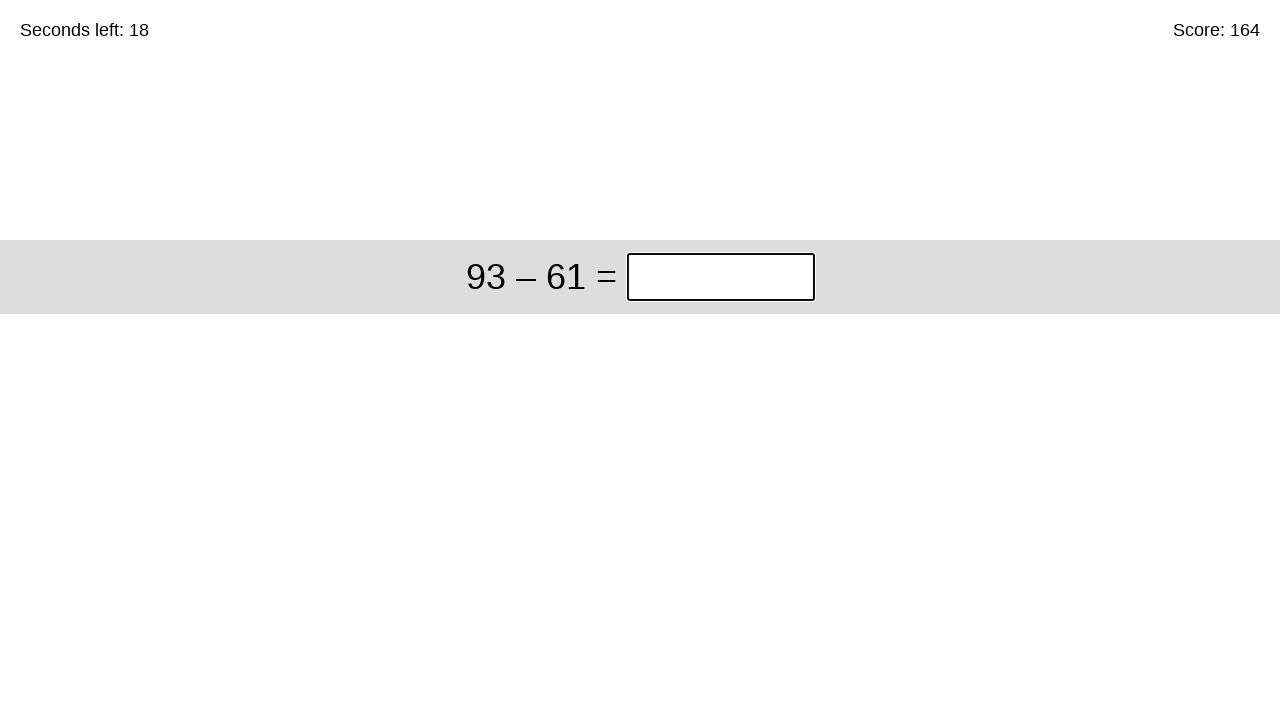

Filled answer field with 32 on //div[@class='start']//input[@class='answer']
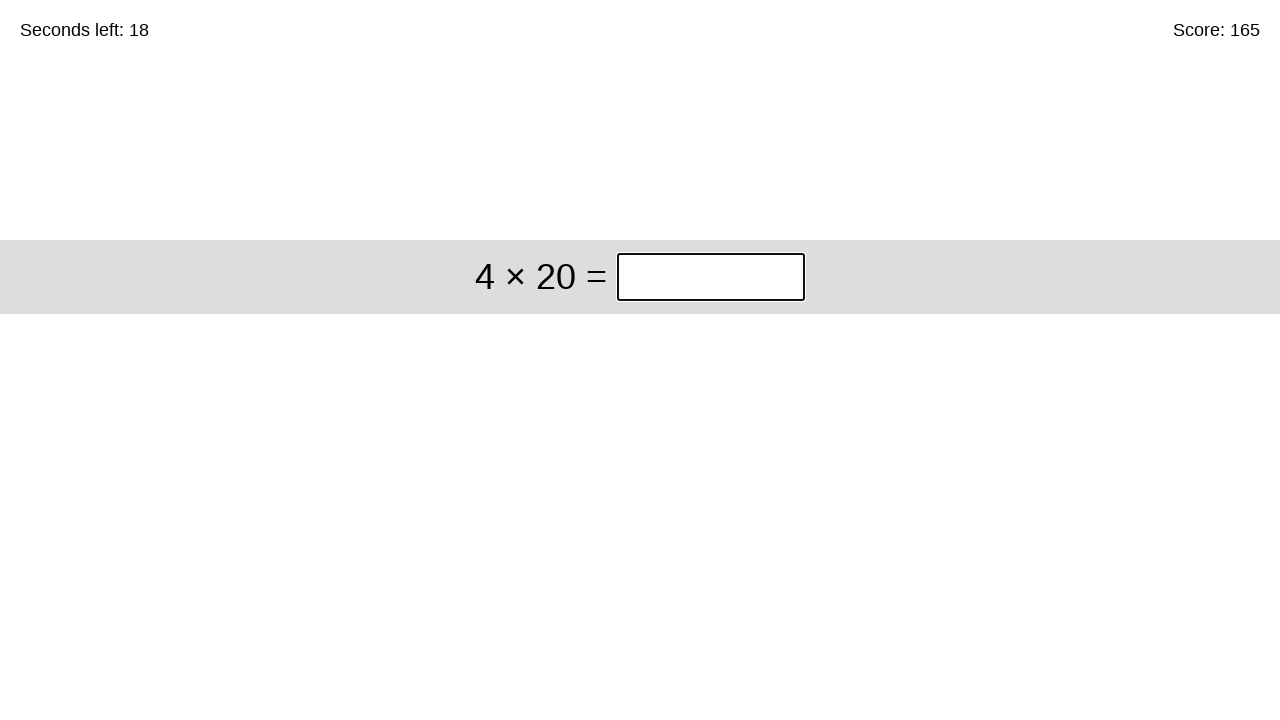

Pressed Enter to submit answer on //div[@class='start']//input[@class='answer']
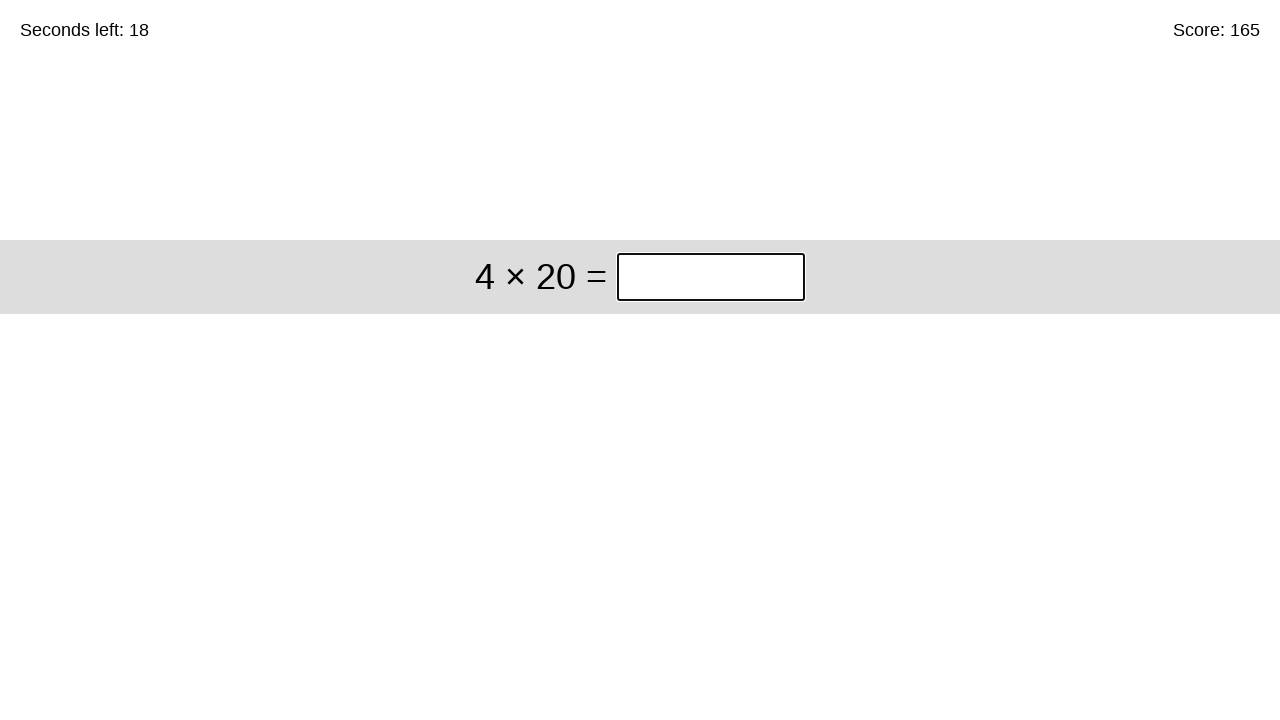

Retrieved timer text content
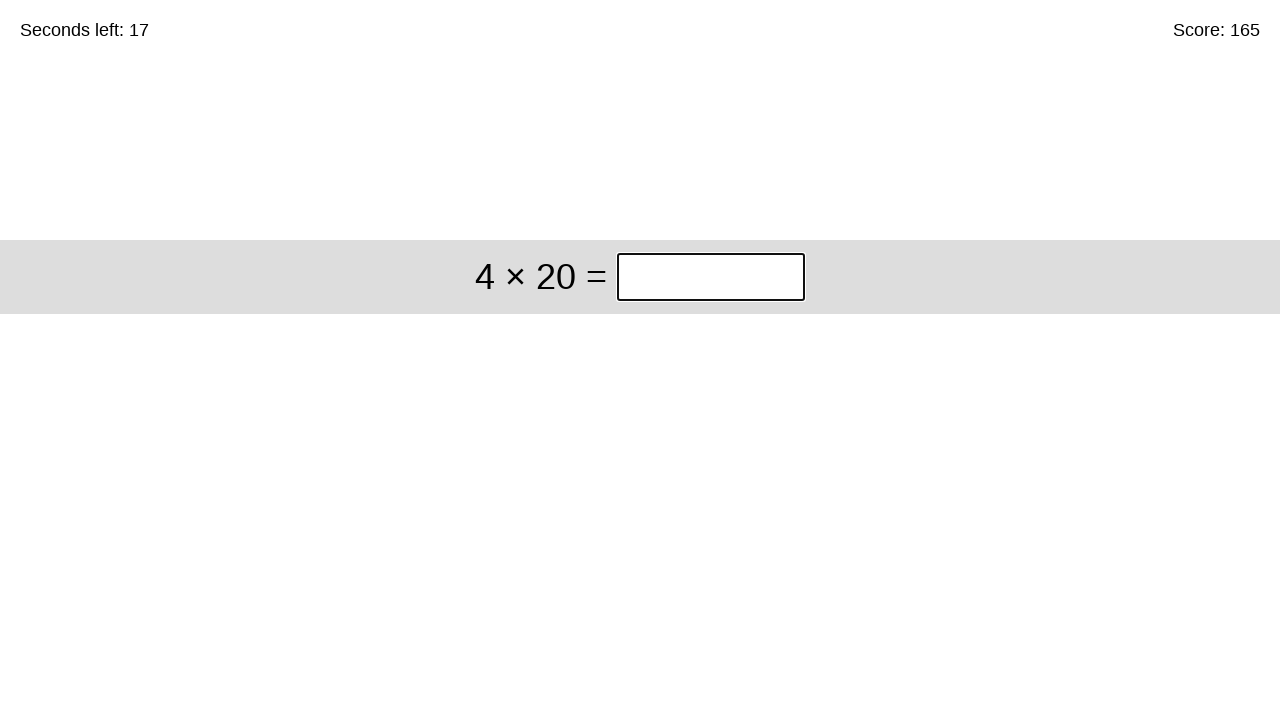

Retrieved math problem: 4 × 20
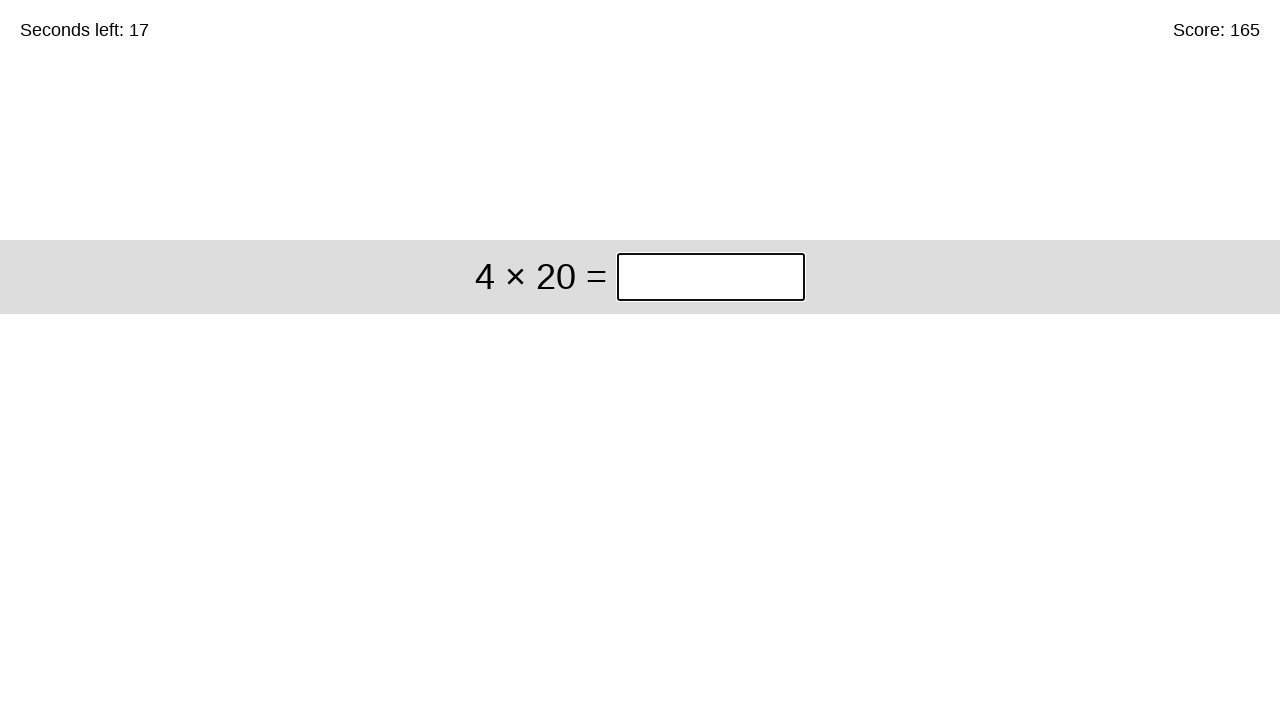

Calculated answer: 80
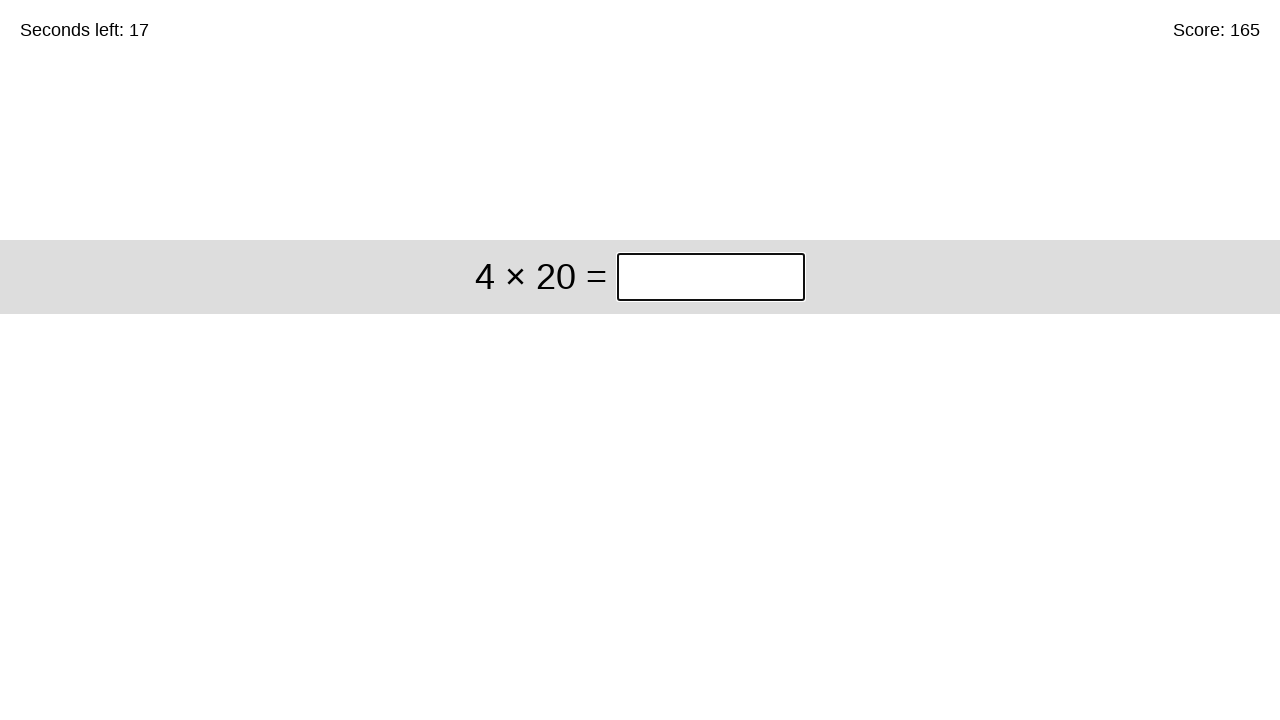

Filled answer field with 80 on //div[@class='start']//input[@class='answer']
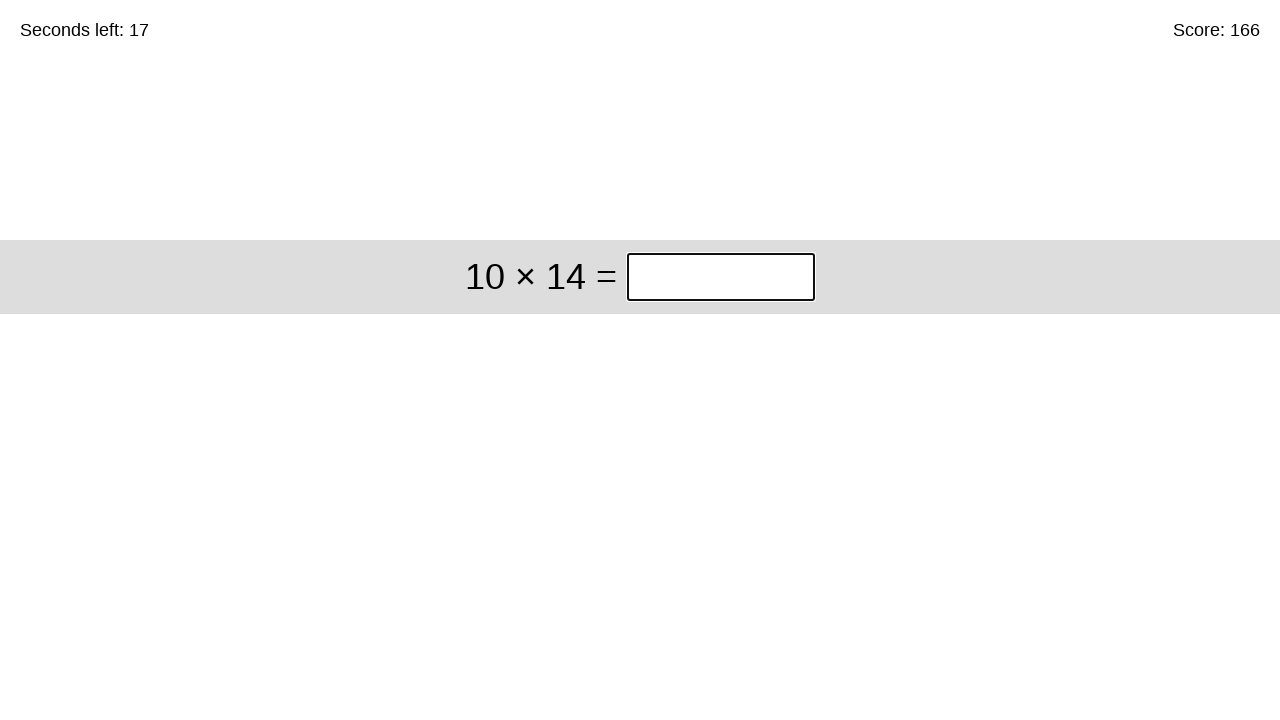

Pressed Enter to submit answer on //div[@class='start']//input[@class='answer']
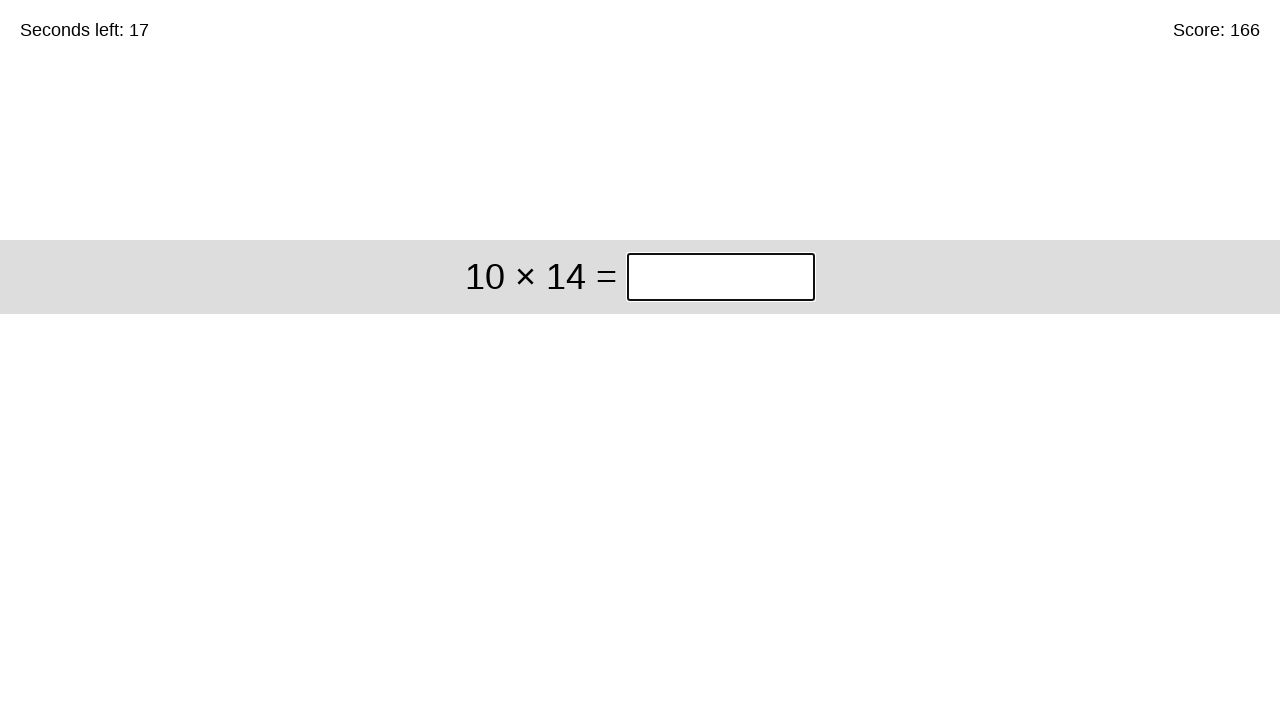

Retrieved timer text content
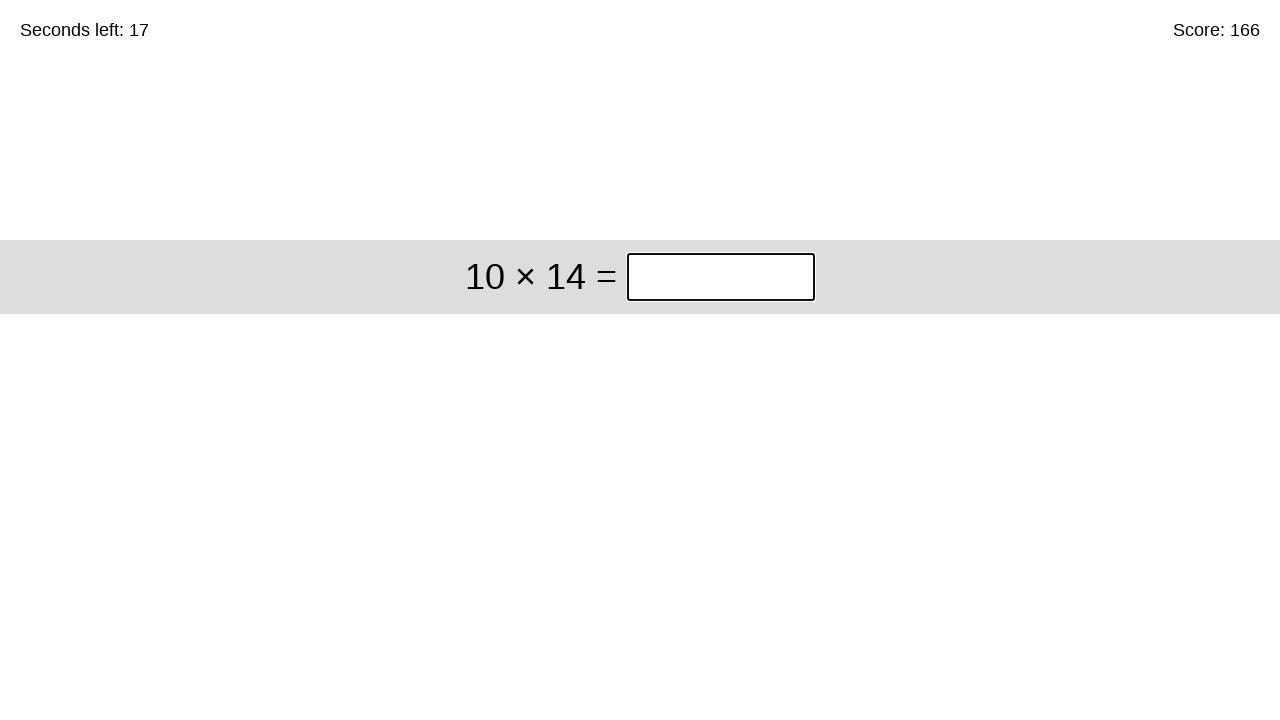

Retrieved math problem: 10 × 14
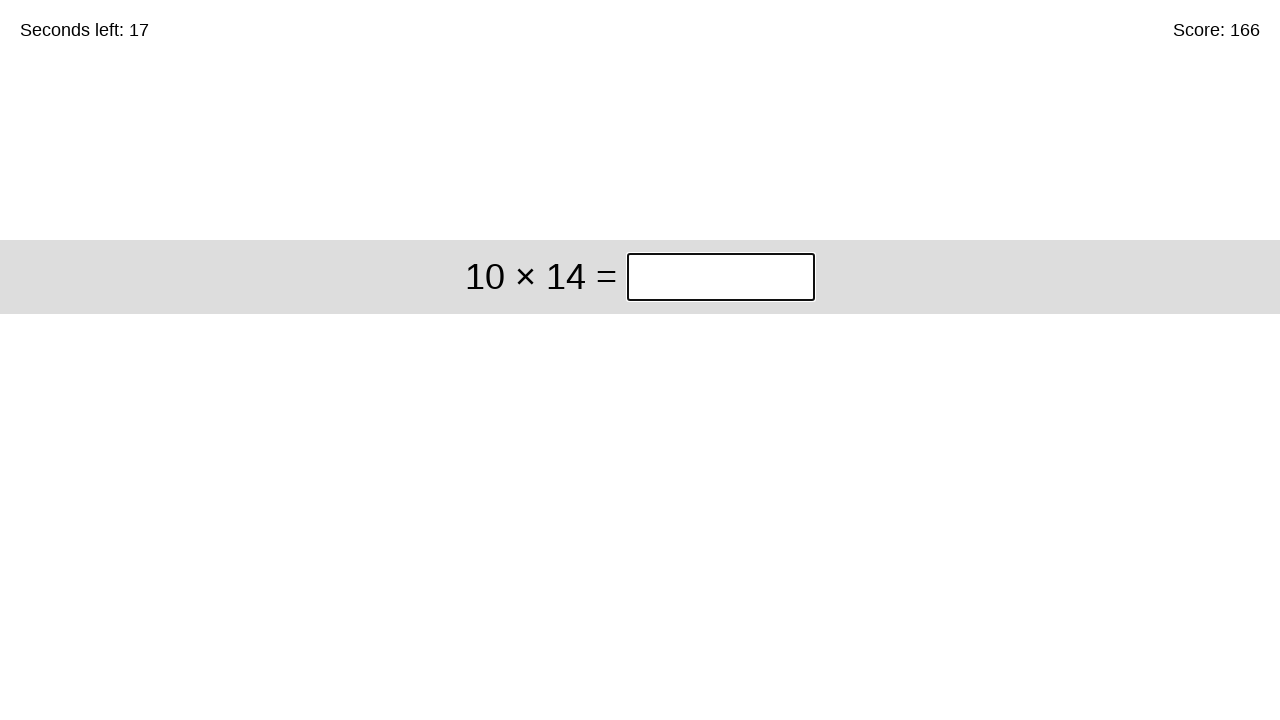

Calculated answer: 140
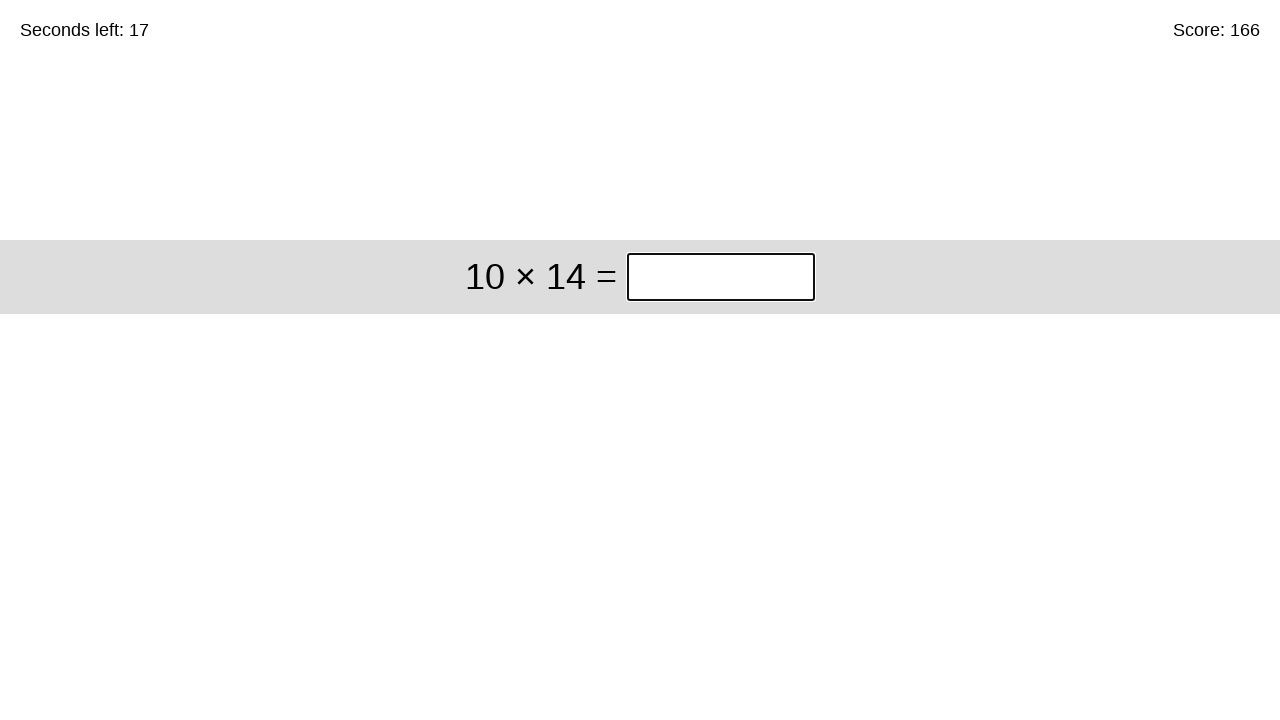

Filled answer field with 140 on //div[@class='start']//input[@class='answer']
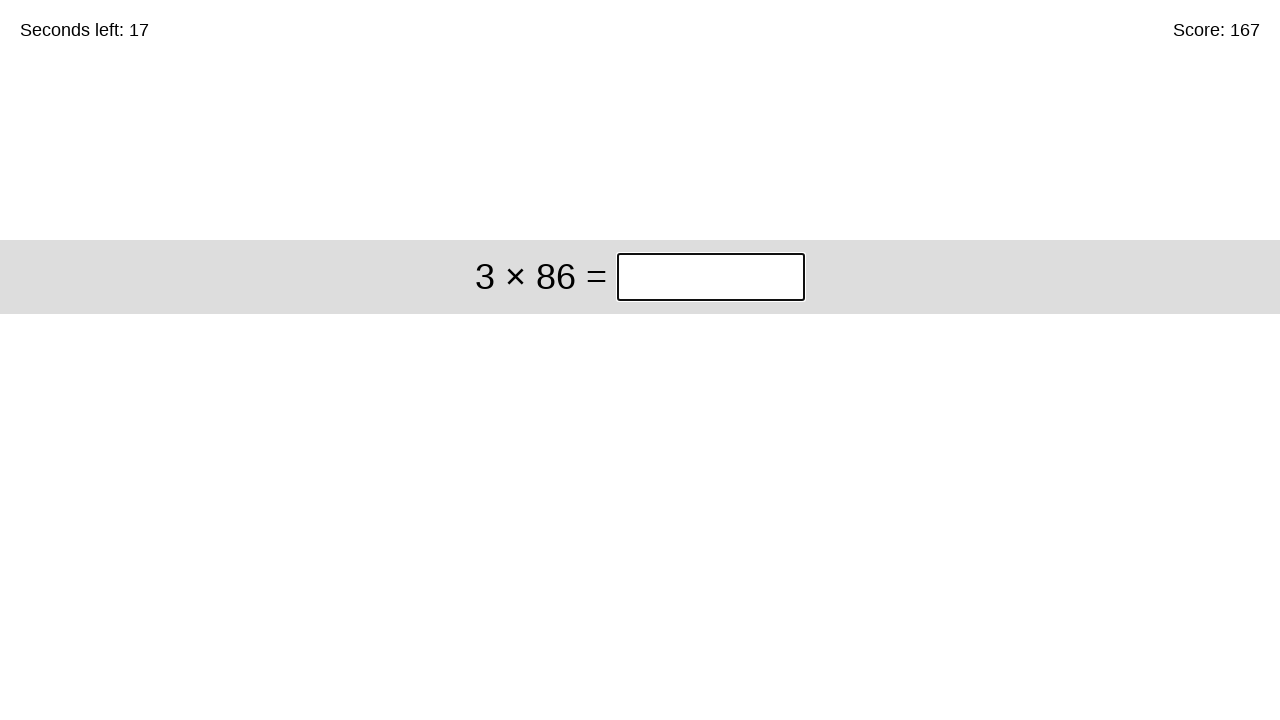

Pressed Enter to submit answer on //div[@class='start']//input[@class='answer']
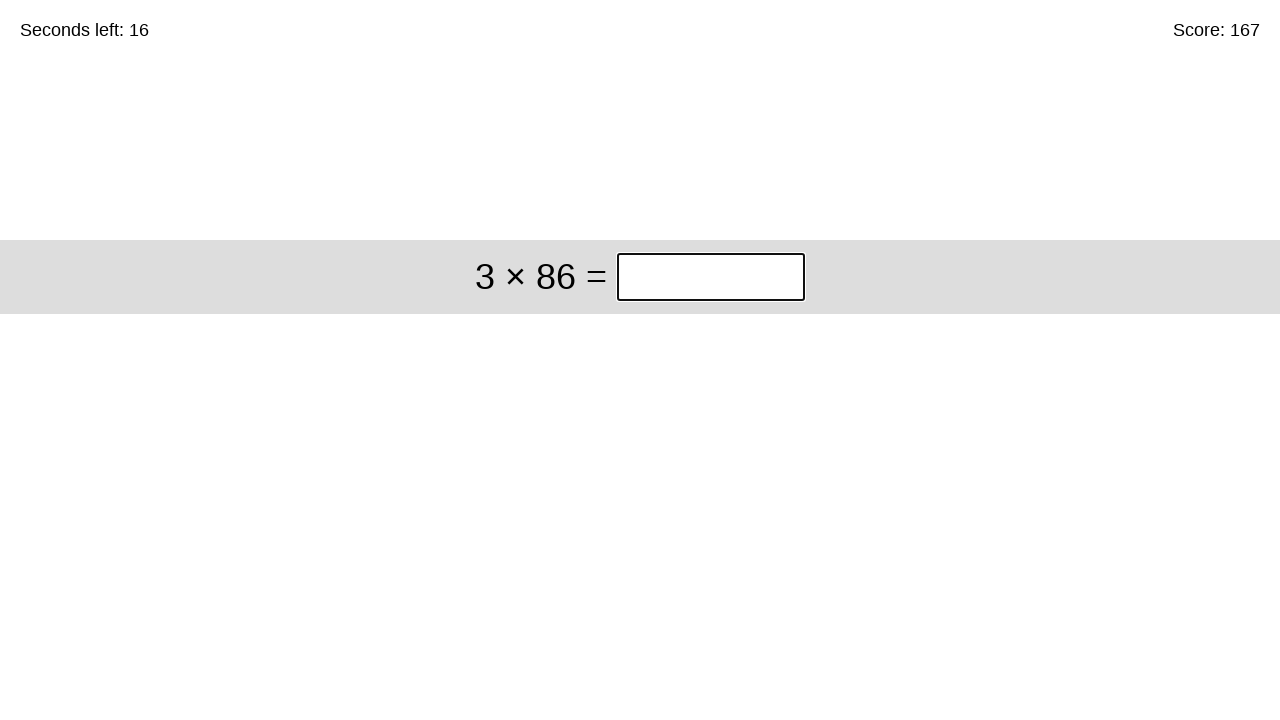

Retrieved timer text content
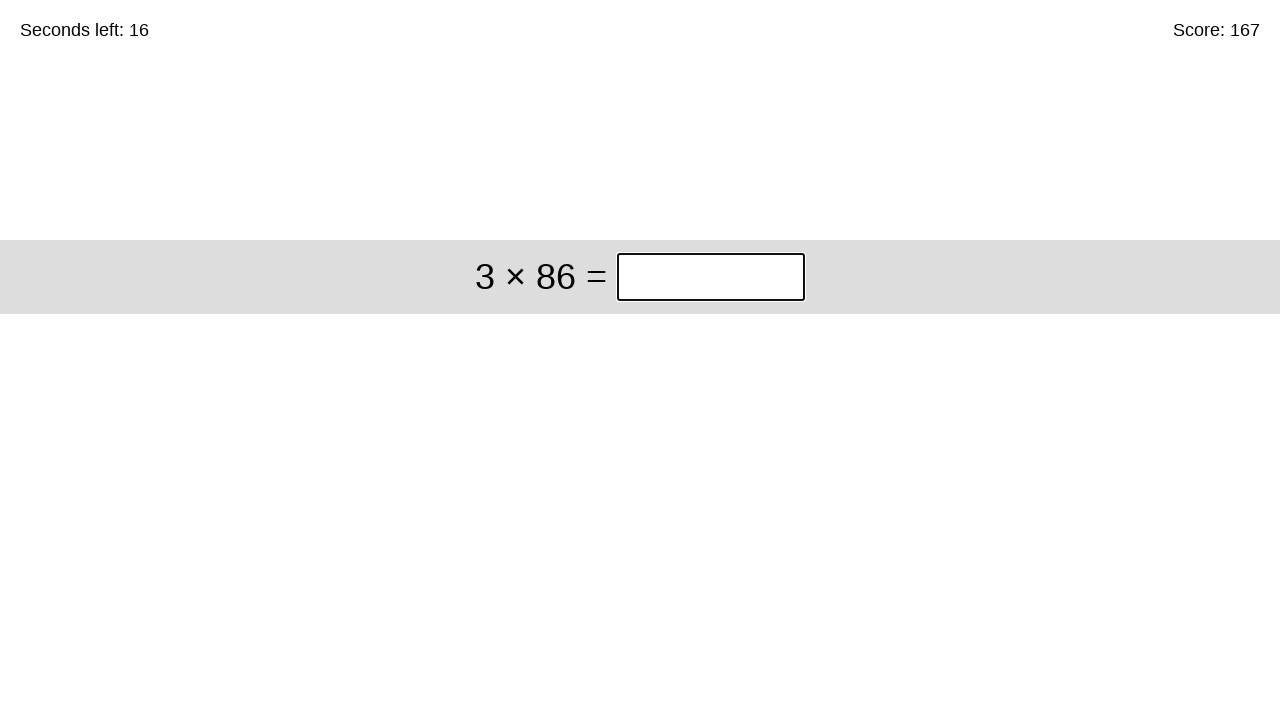

Retrieved math problem: 3 × 86
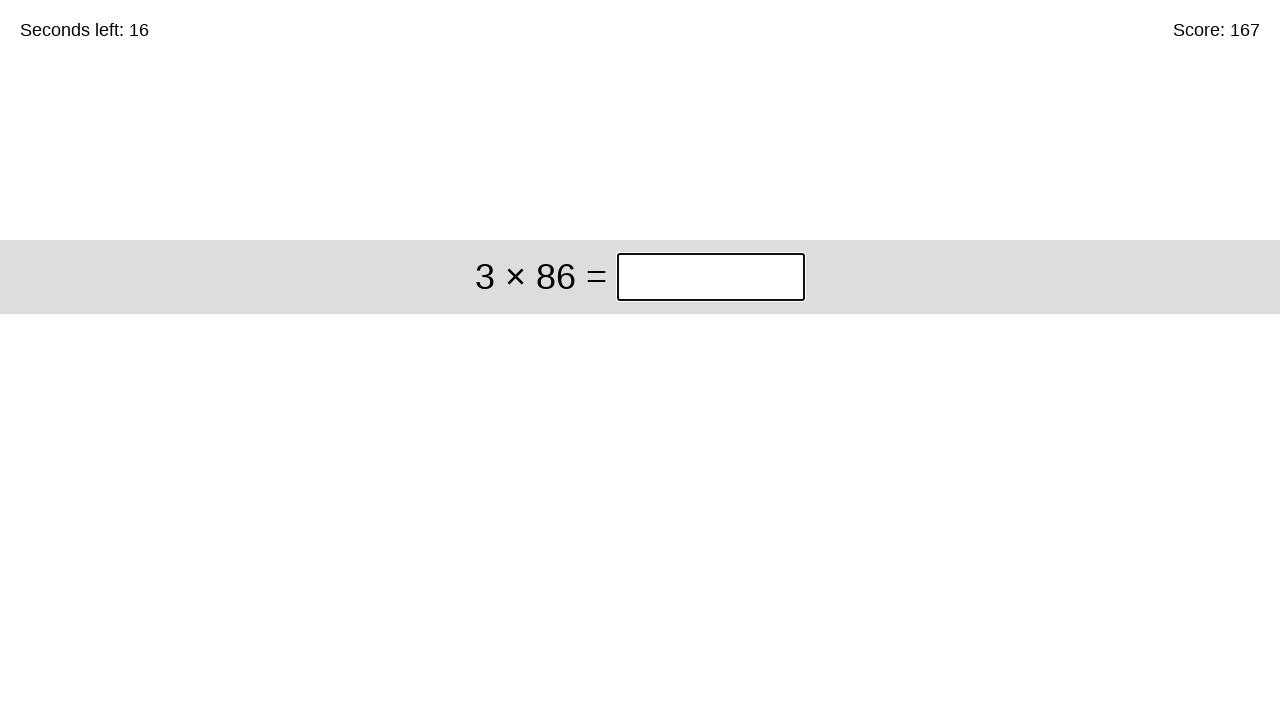

Calculated answer: 258
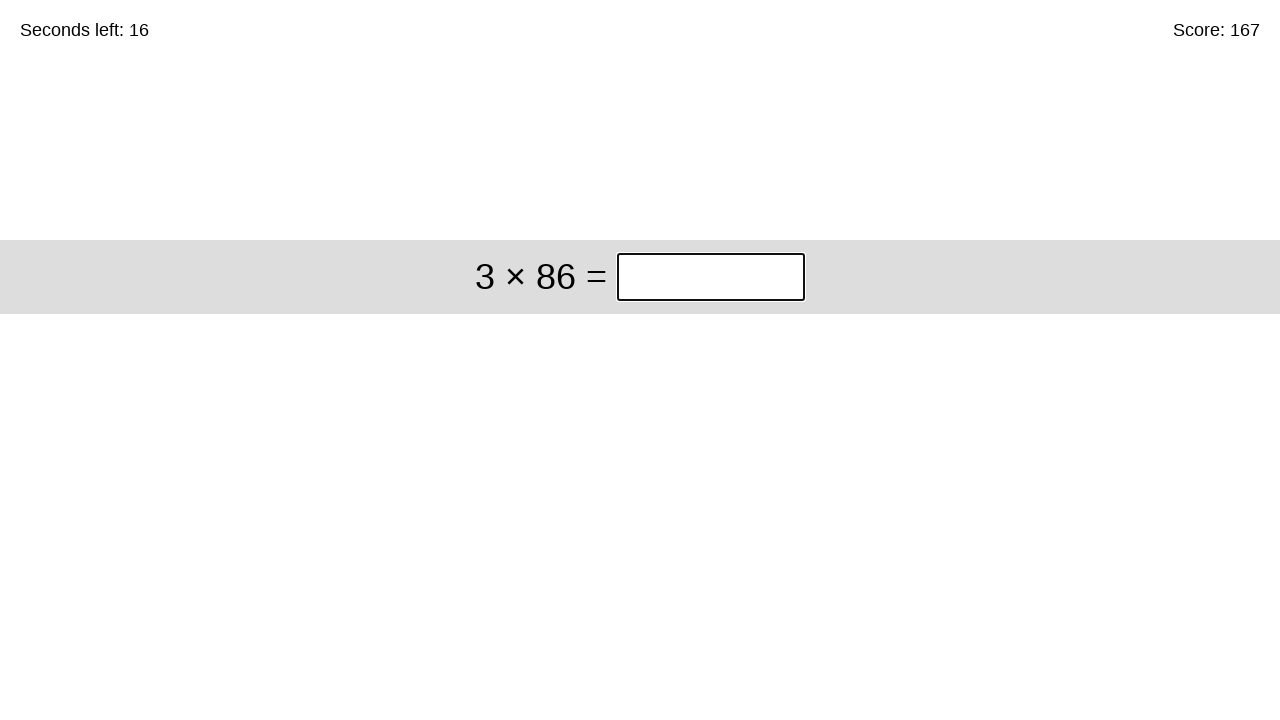

Filled answer field with 258 on //div[@class='start']//input[@class='answer']
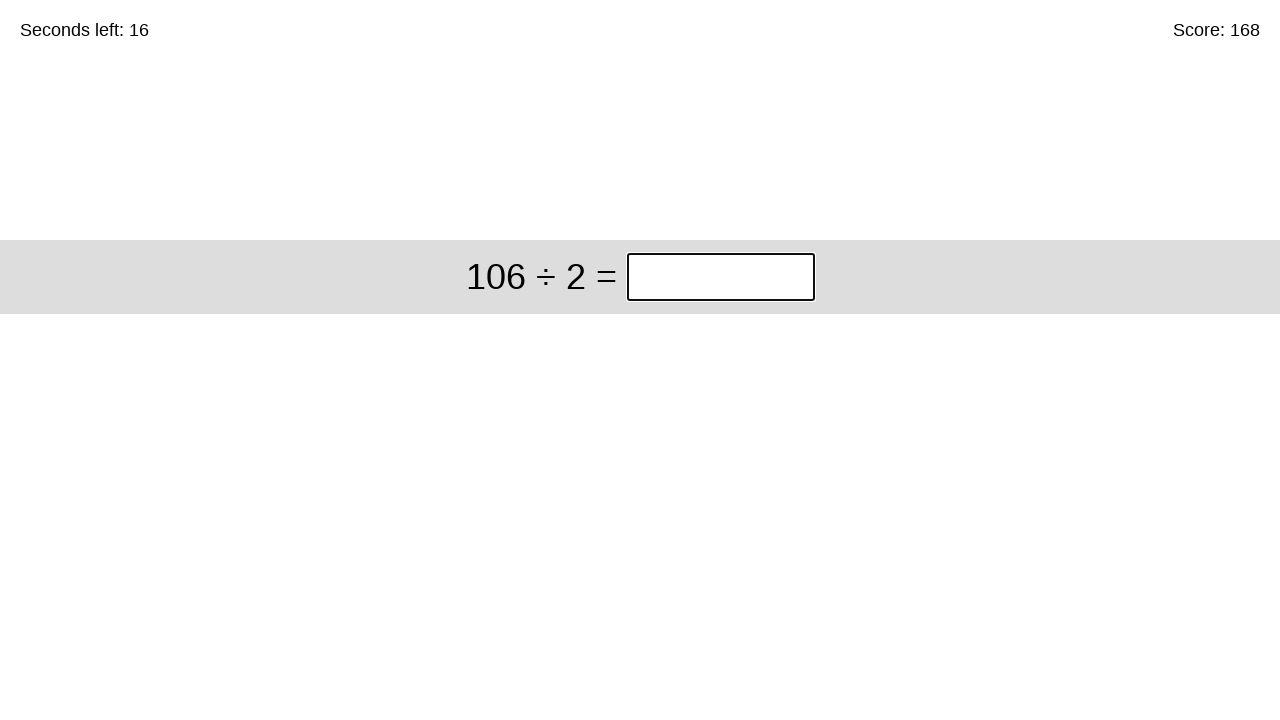

Pressed Enter to submit answer on //div[@class='start']//input[@class='answer']
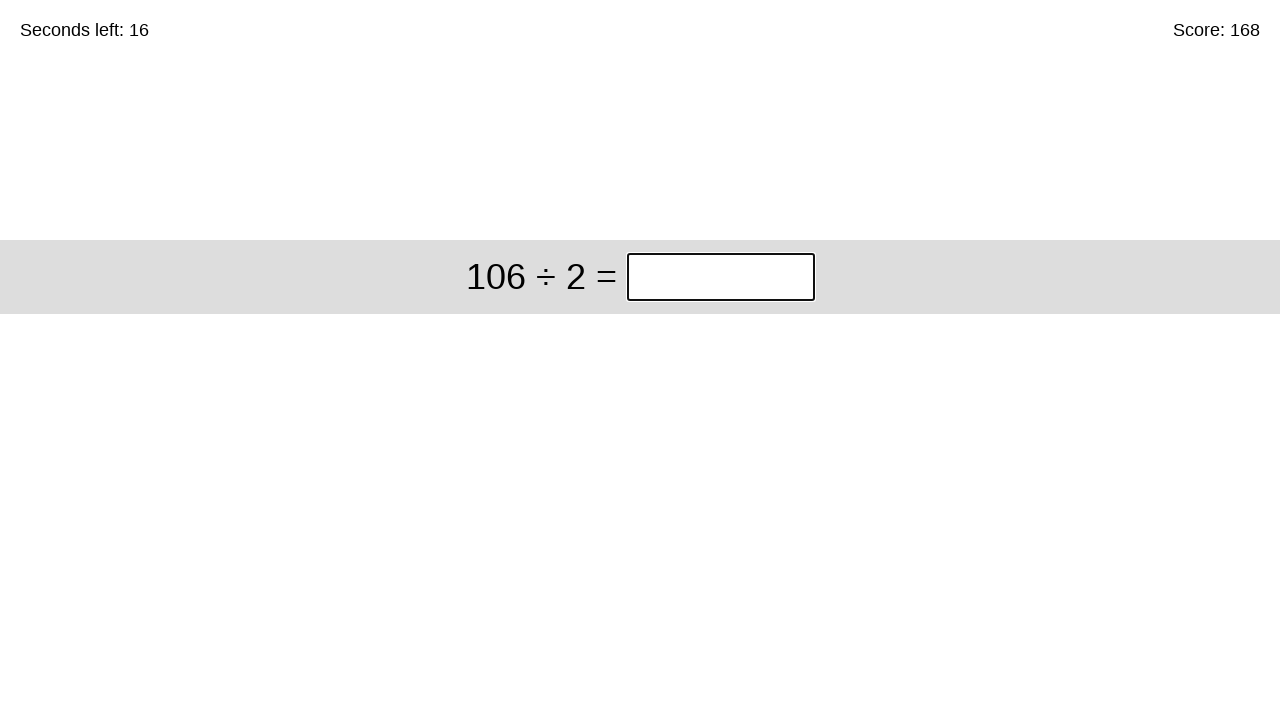

Retrieved timer text content
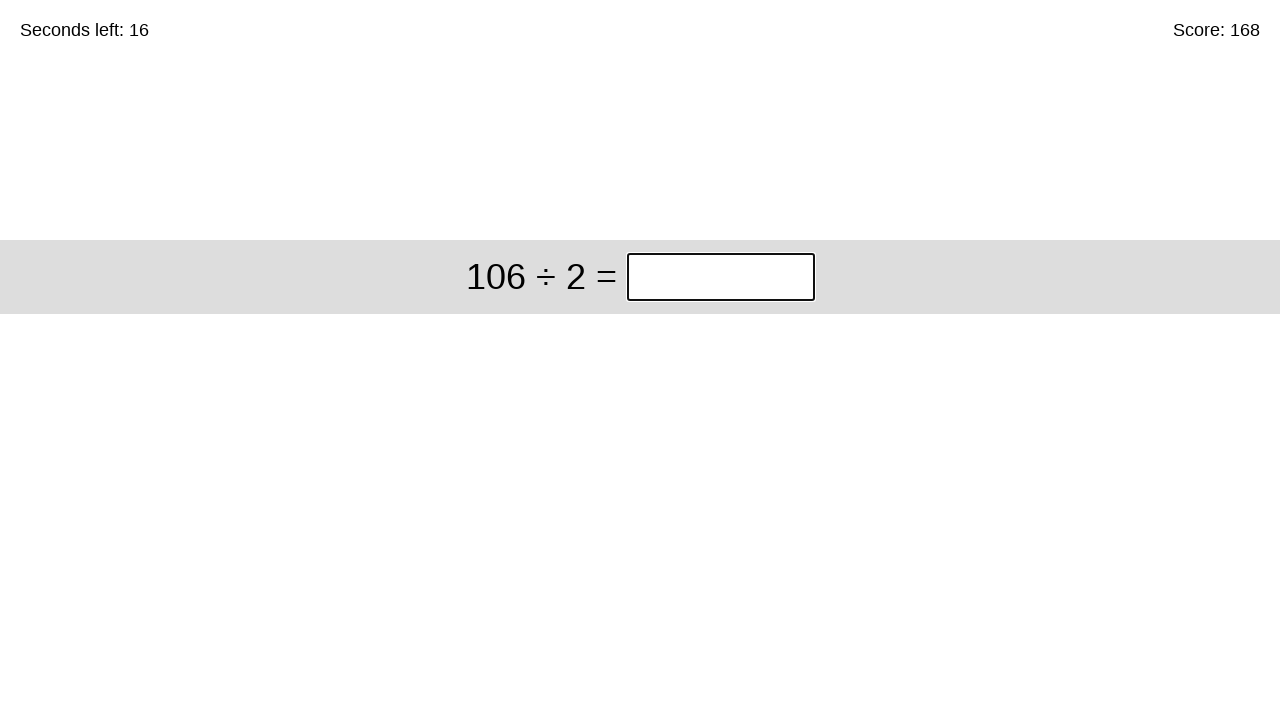

Retrieved math problem: 106 ÷ 2
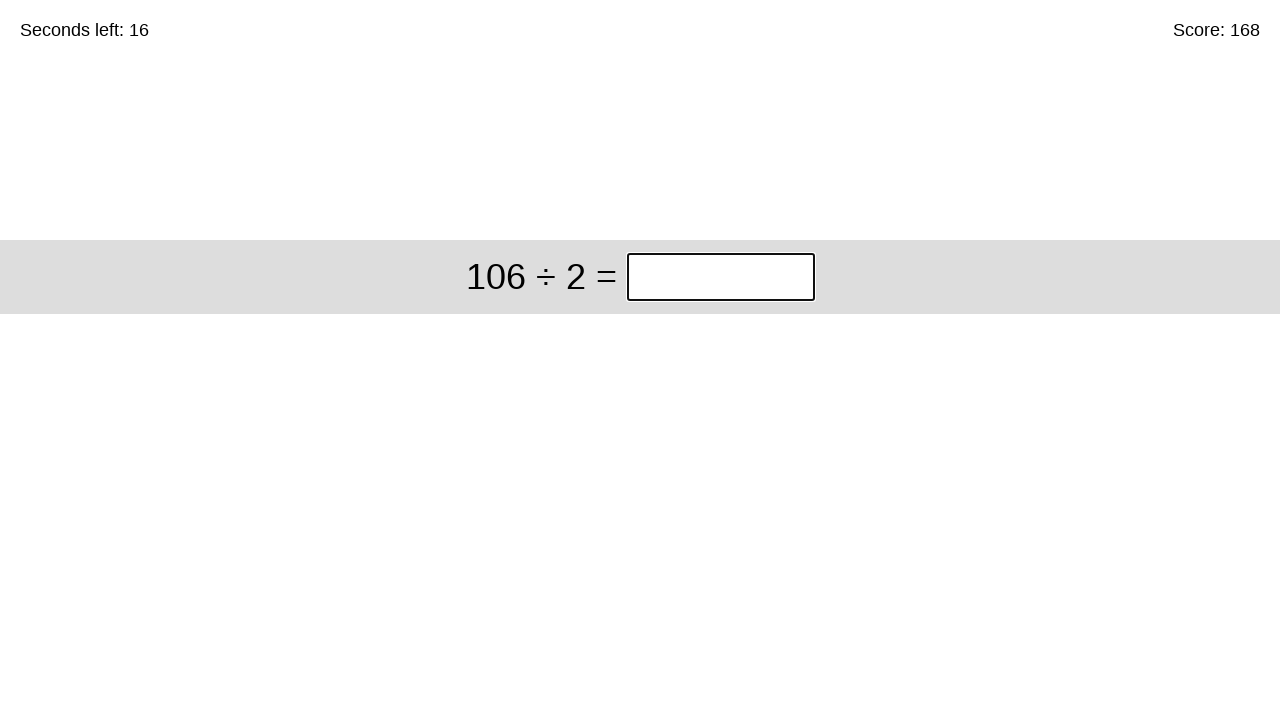

Calculated answer: 53
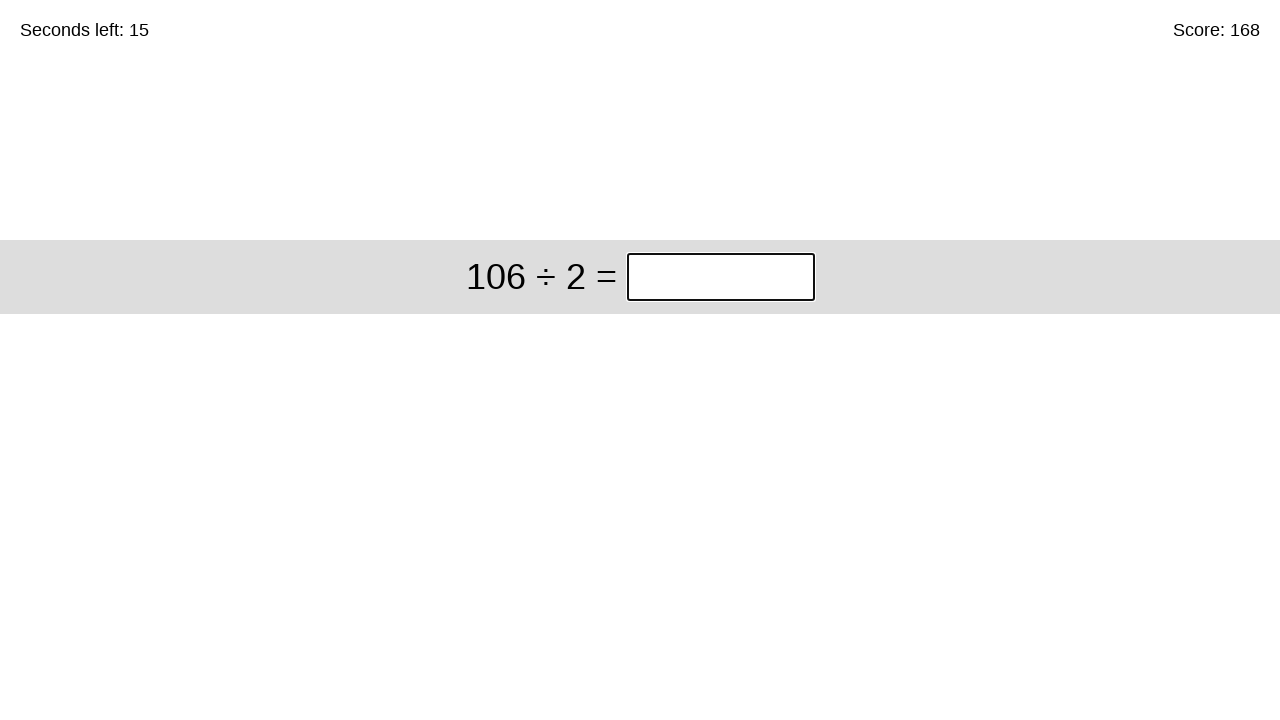

Filled answer field with 53 on //div[@class='start']//input[@class='answer']
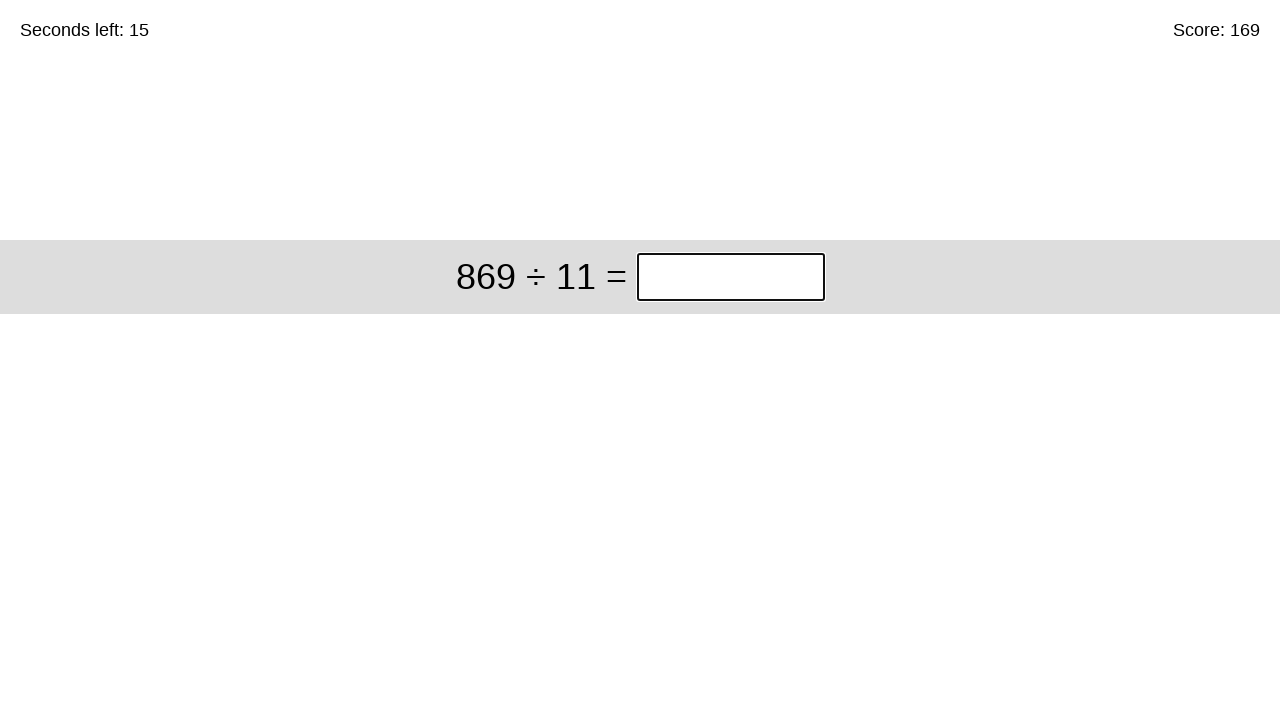

Pressed Enter to submit answer on //div[@class='start']//input[@class='answer']
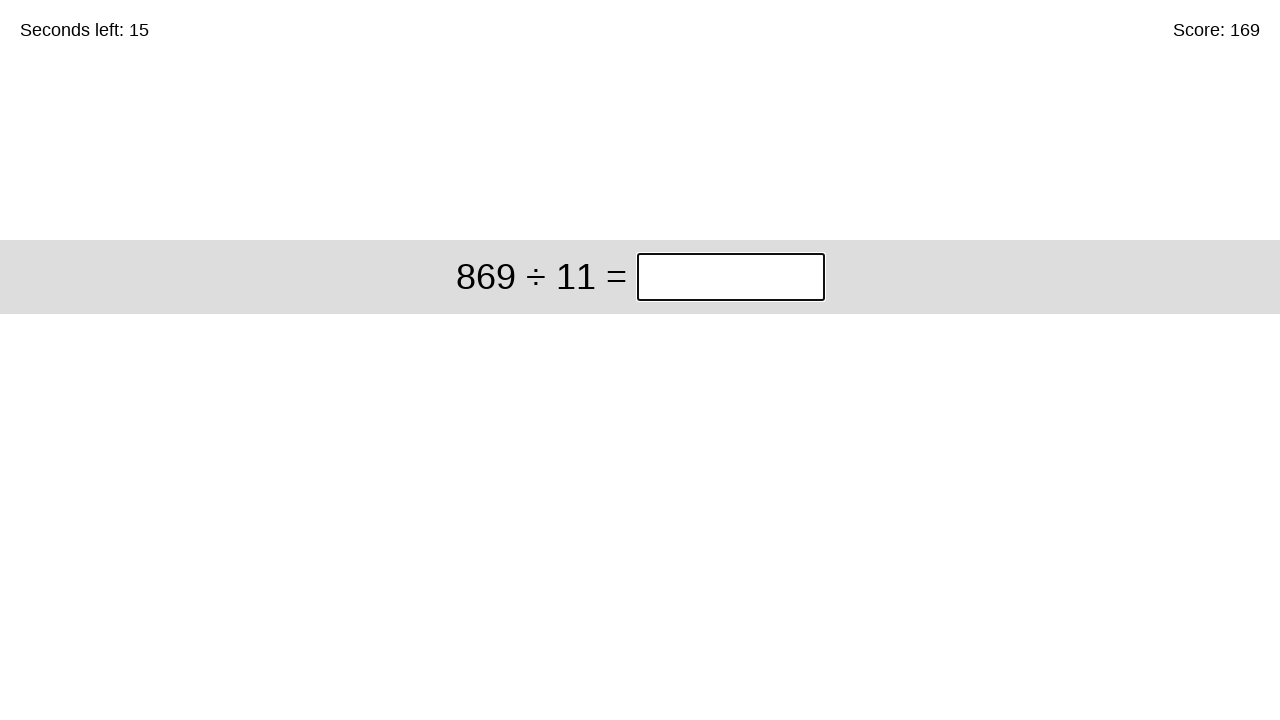

Retrieved timer text content
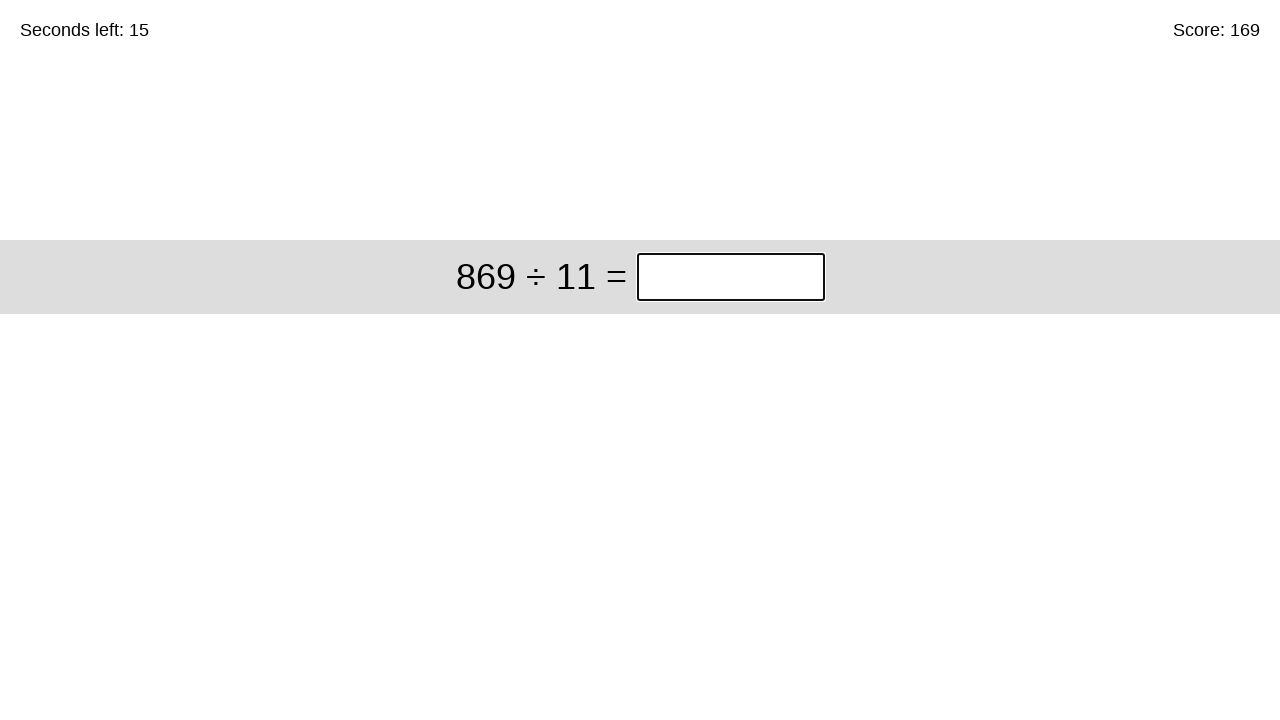

Retrieved math problem: 869 ÷ 11
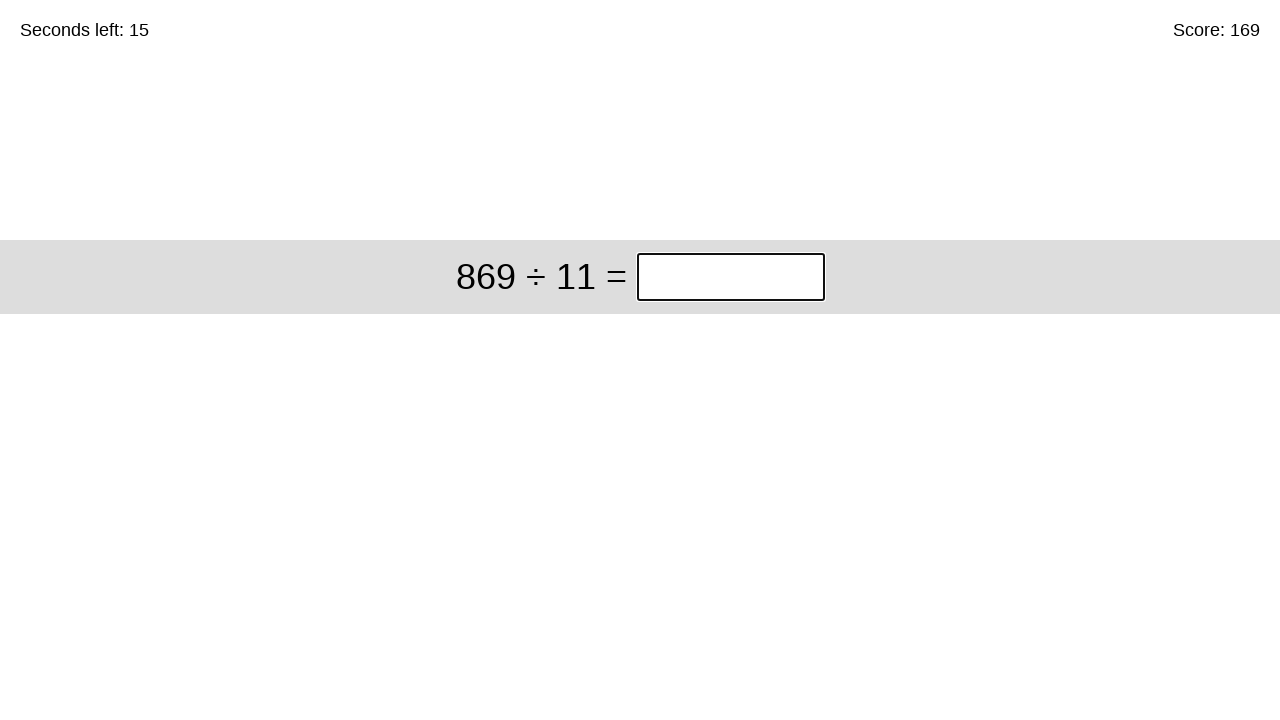

Calculated answer: 79
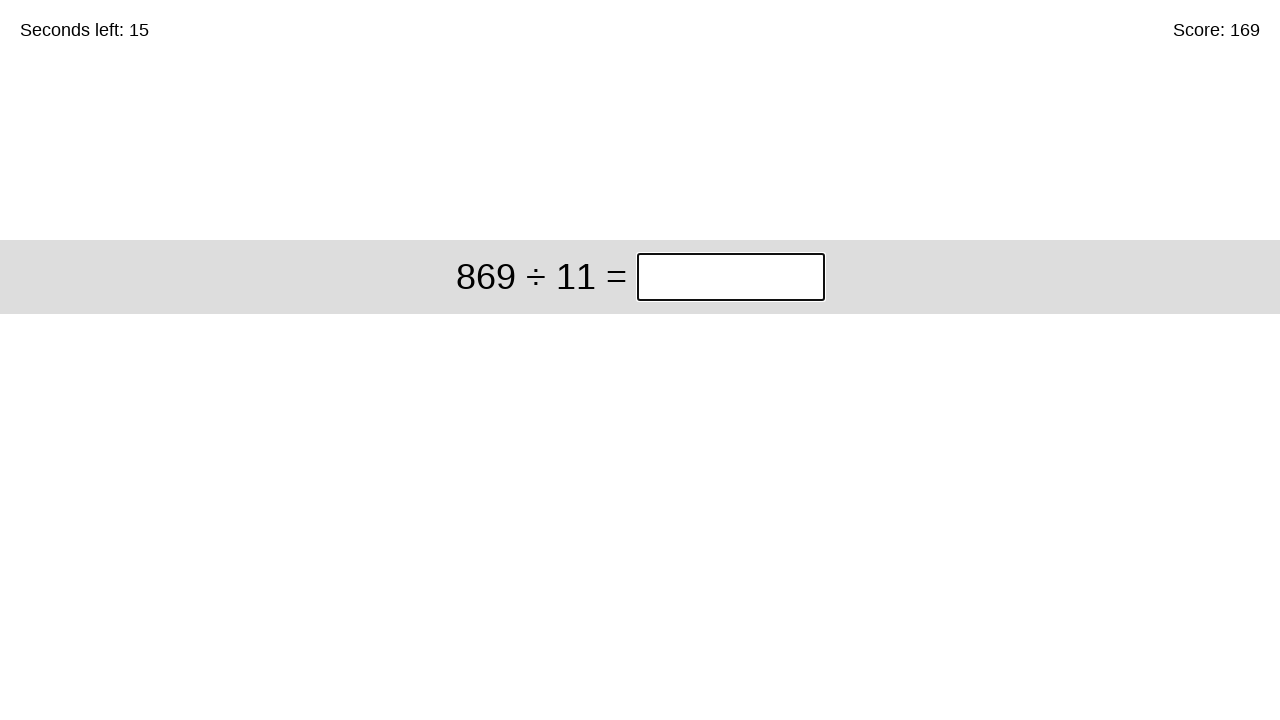

Filled answer field with 79 on //div[@class='start']//input[@class='answer']
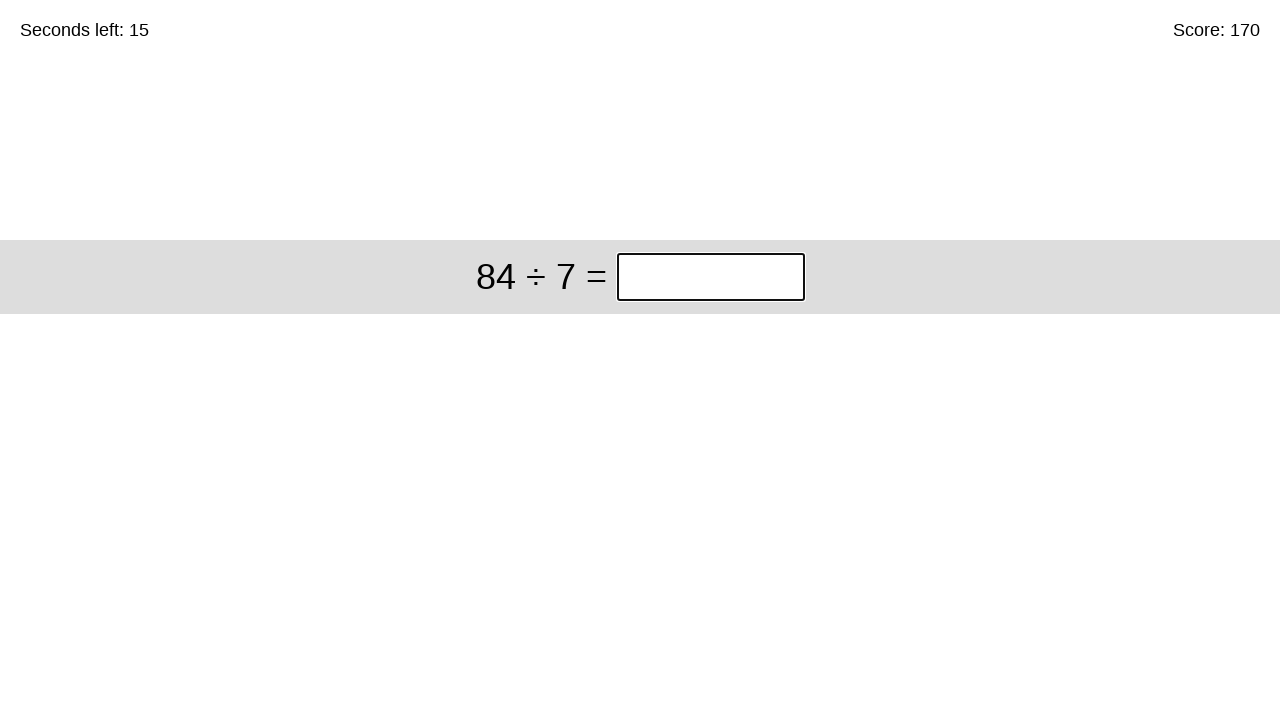

Pressed Enter to submit answer on //div[@class='start']//input[@class='answer']
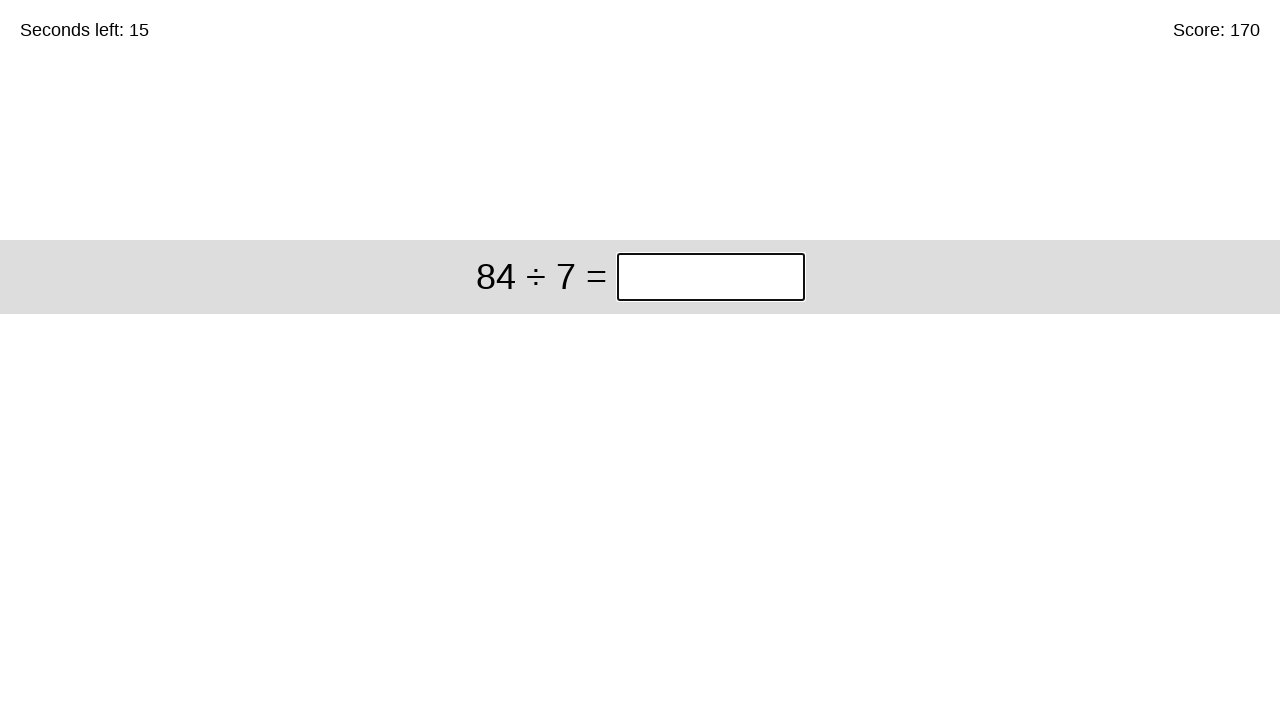

Retrieved timer text content
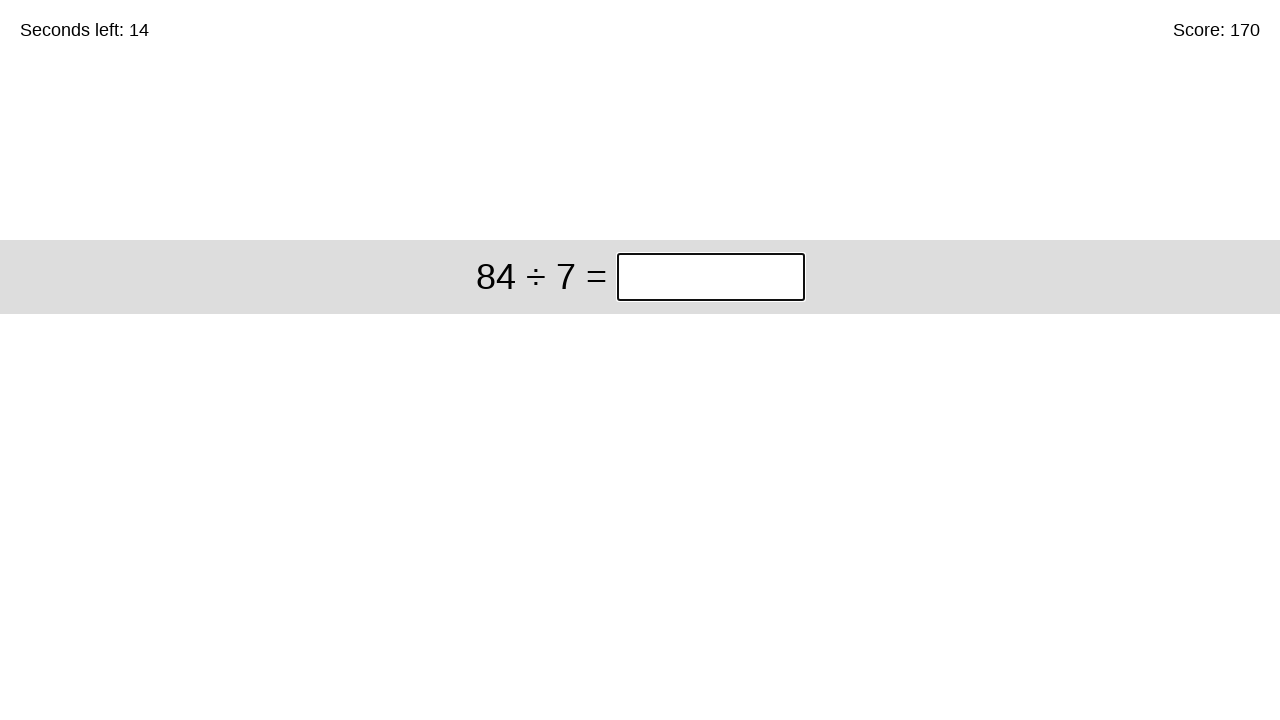

Retrieved math problem: 84 ÷ 7
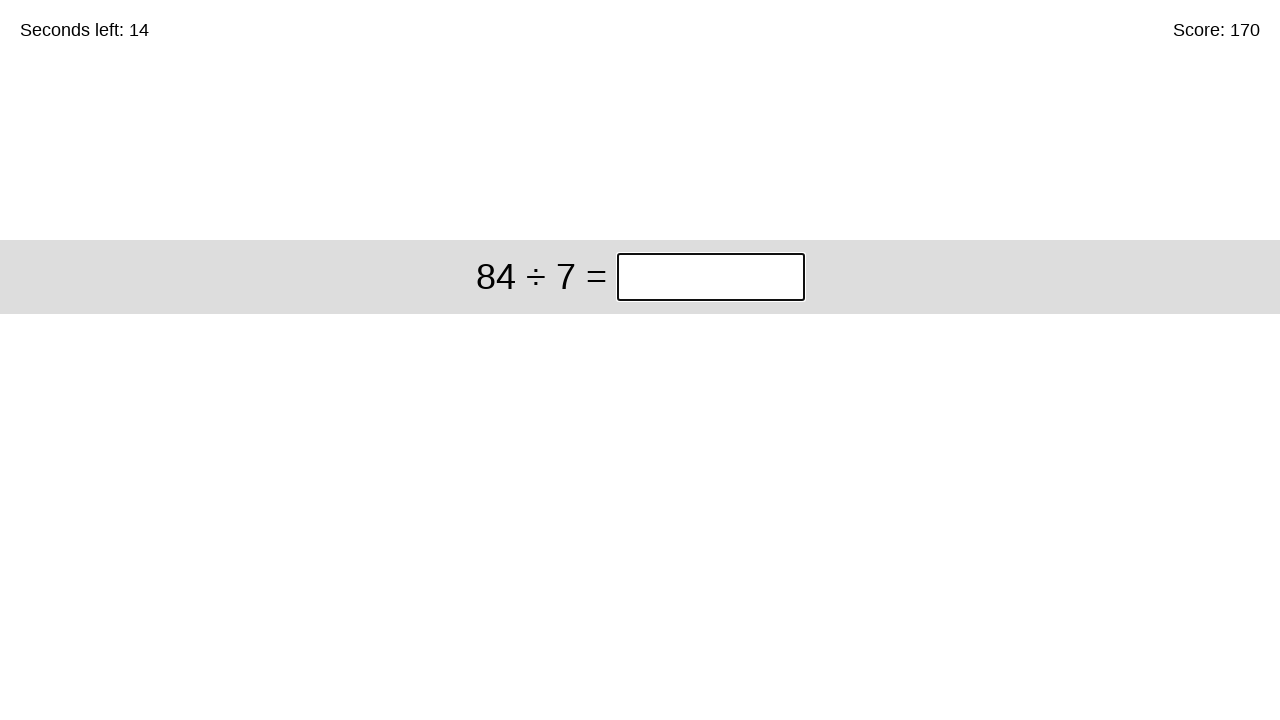

Calculated answer: 12
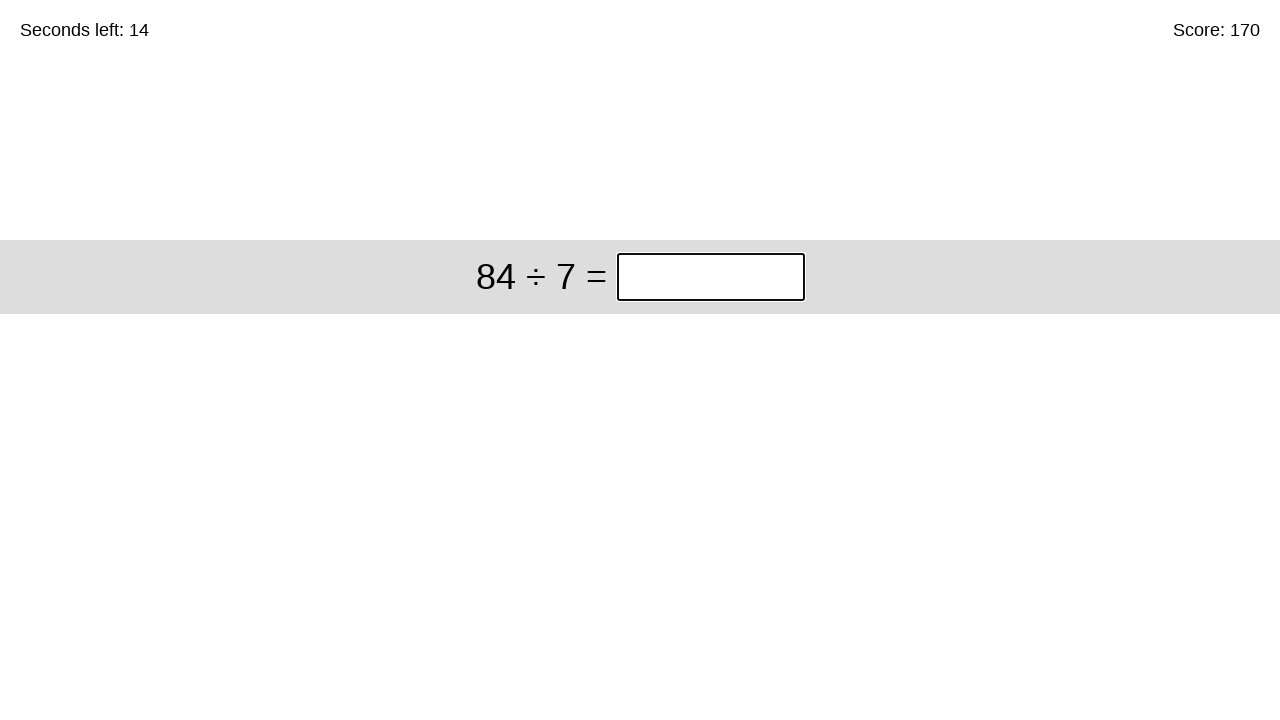

Filled answer field with 12 on //div[@class='start']//input[@class='answer']
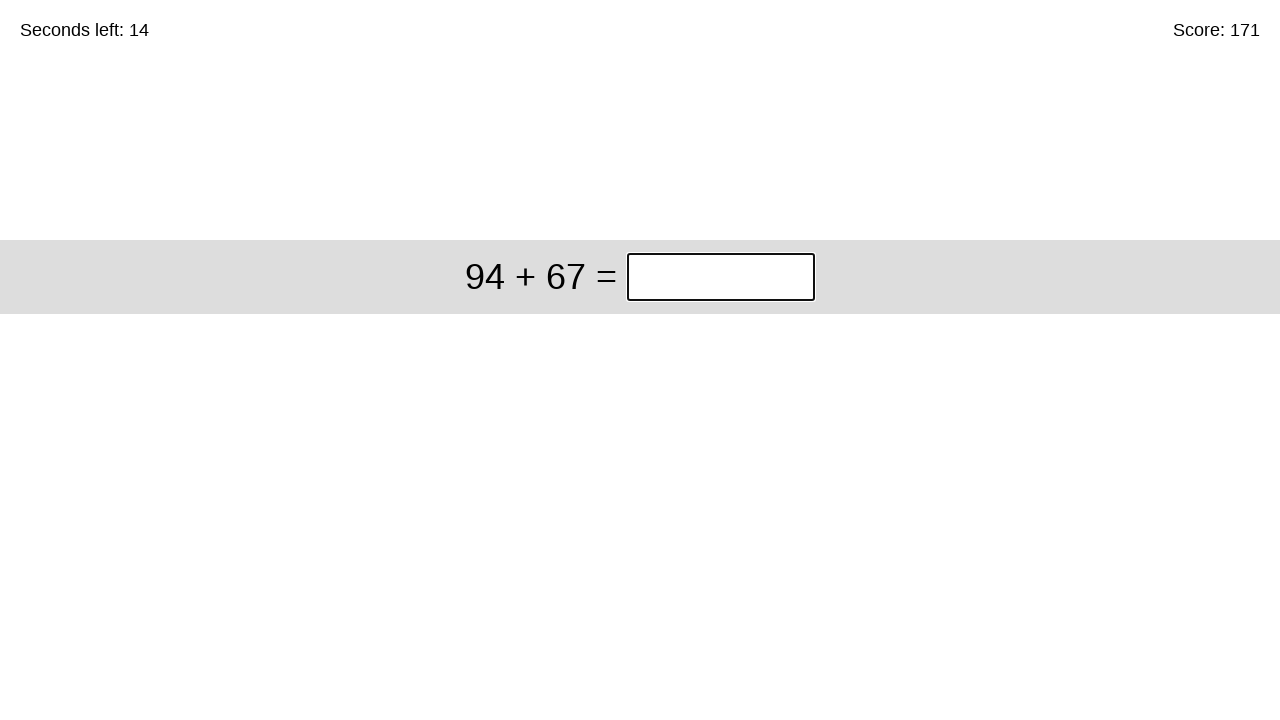

Pressed Enter to submit answer on //div[@class='start']//input[@class='answer']
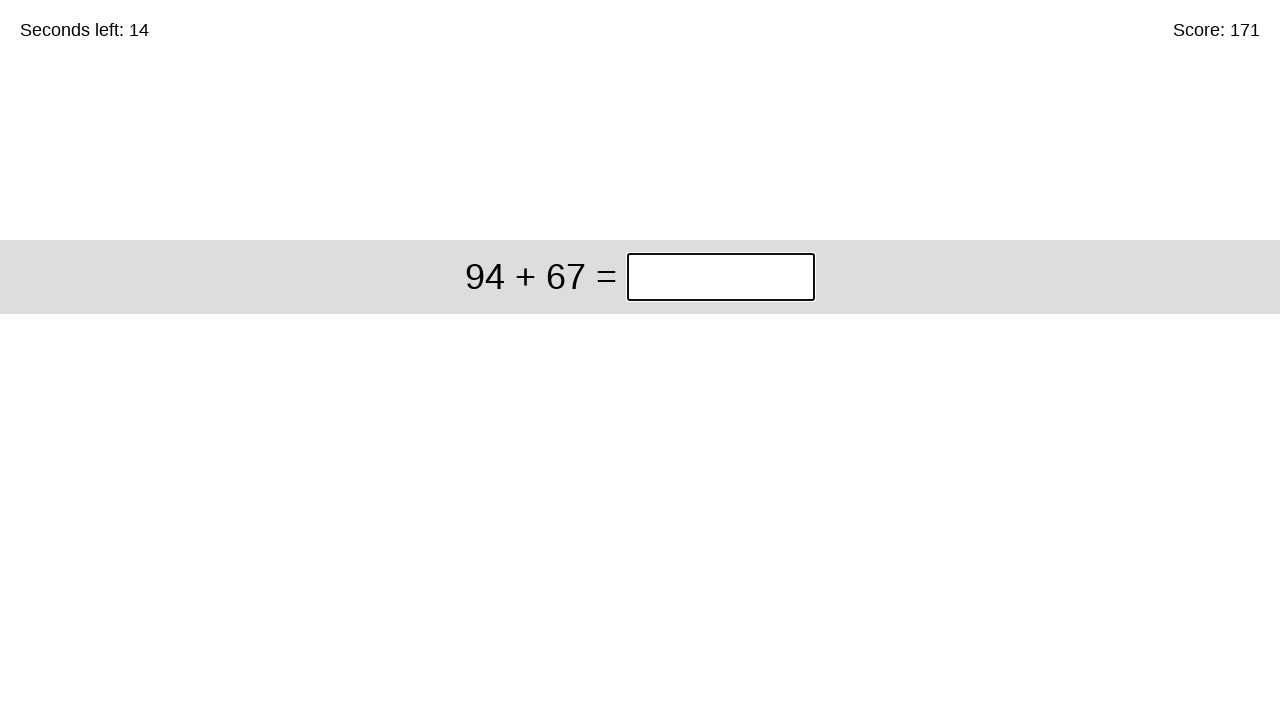

Retrieved timer text content
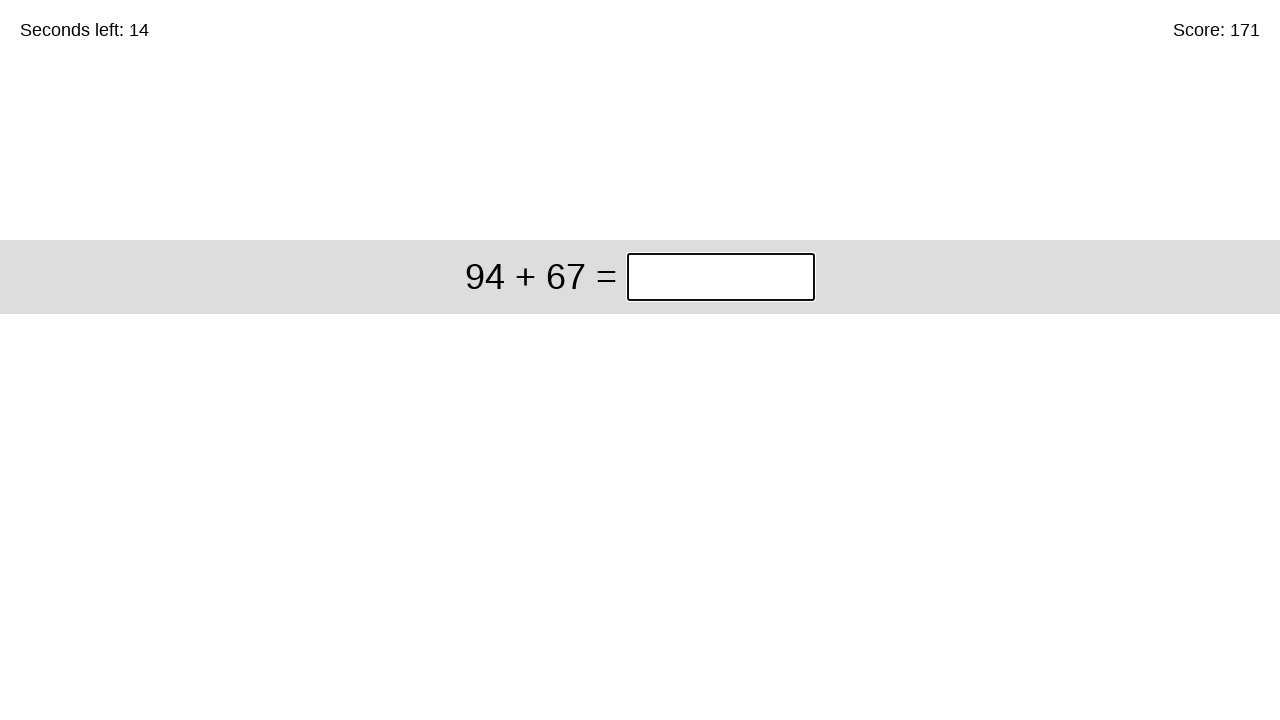

Retrieved math problem: 94 + 67
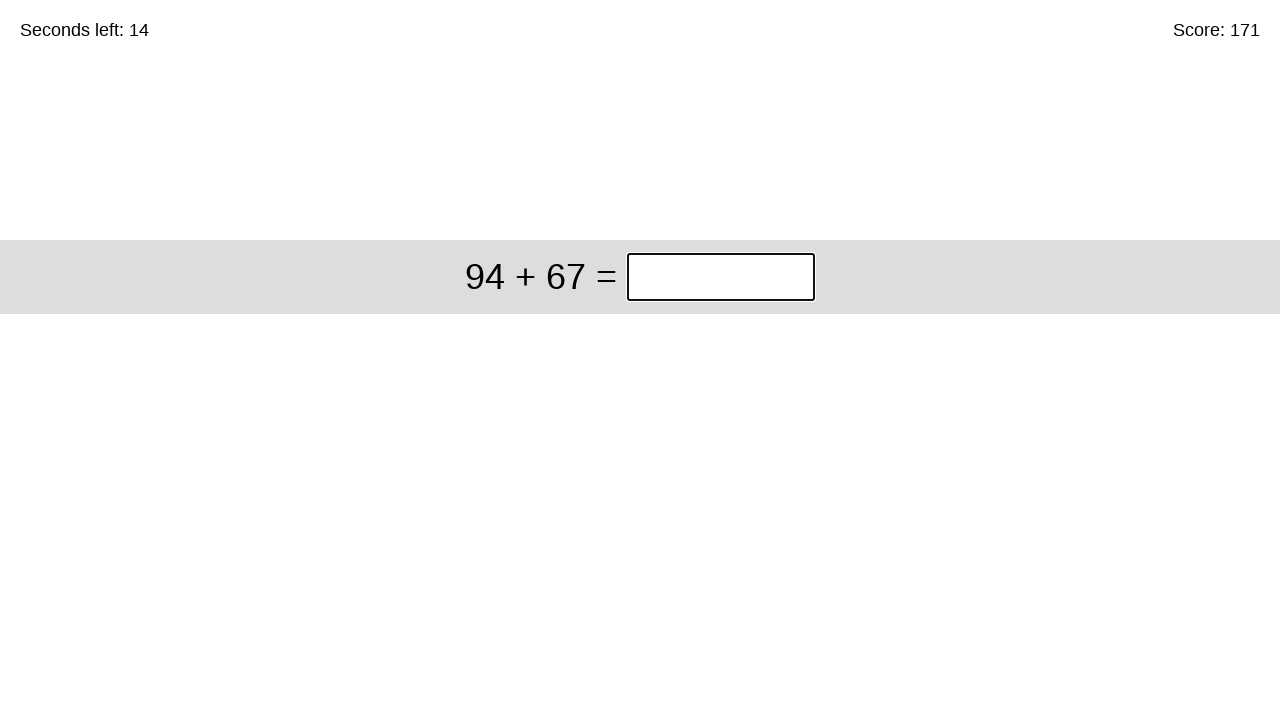

Calculated answer: 161
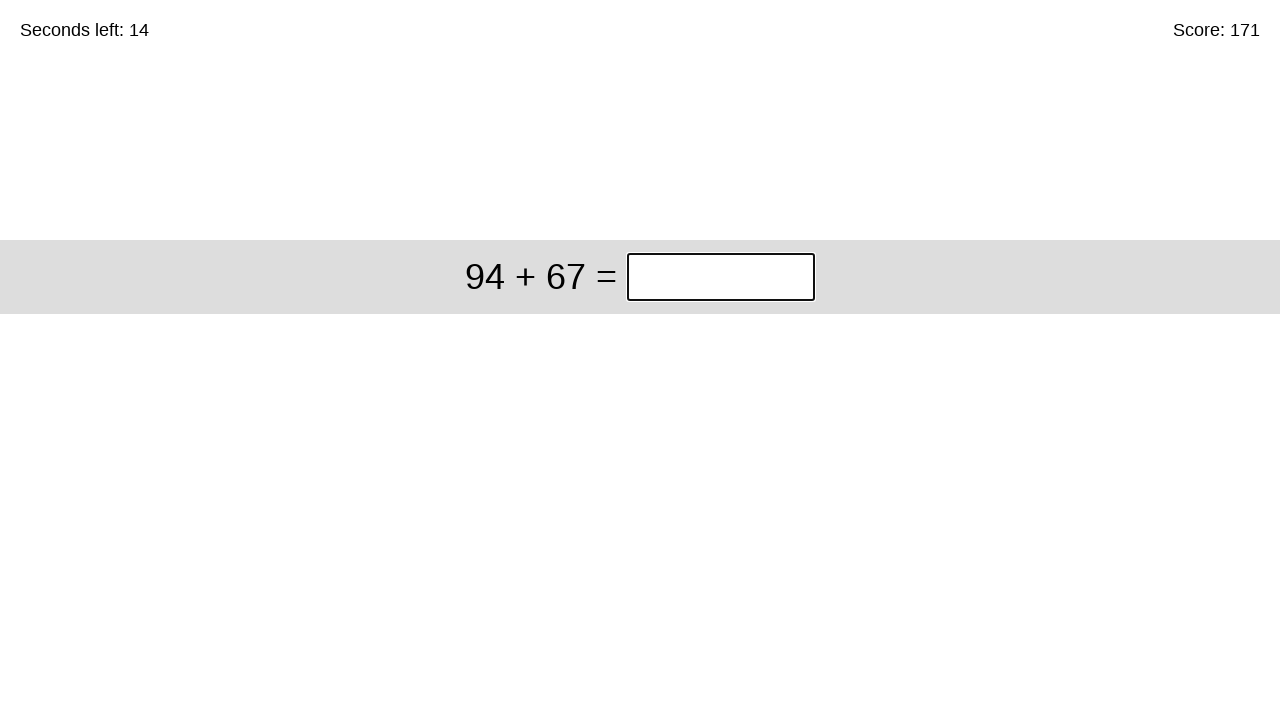

Filled answer field with 161 on //div[@class='start']//input[@class='answer']
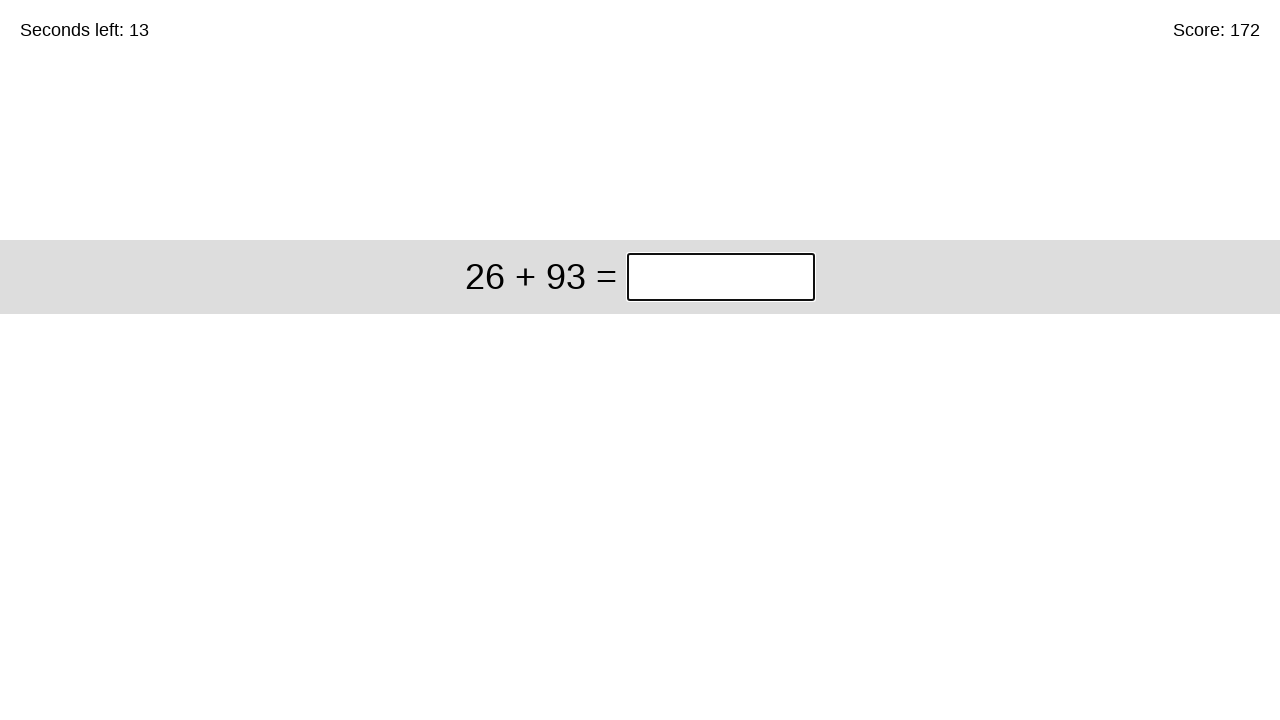

Pressed Enter to submit answer on //div[@class='start']//input[@class='answer']
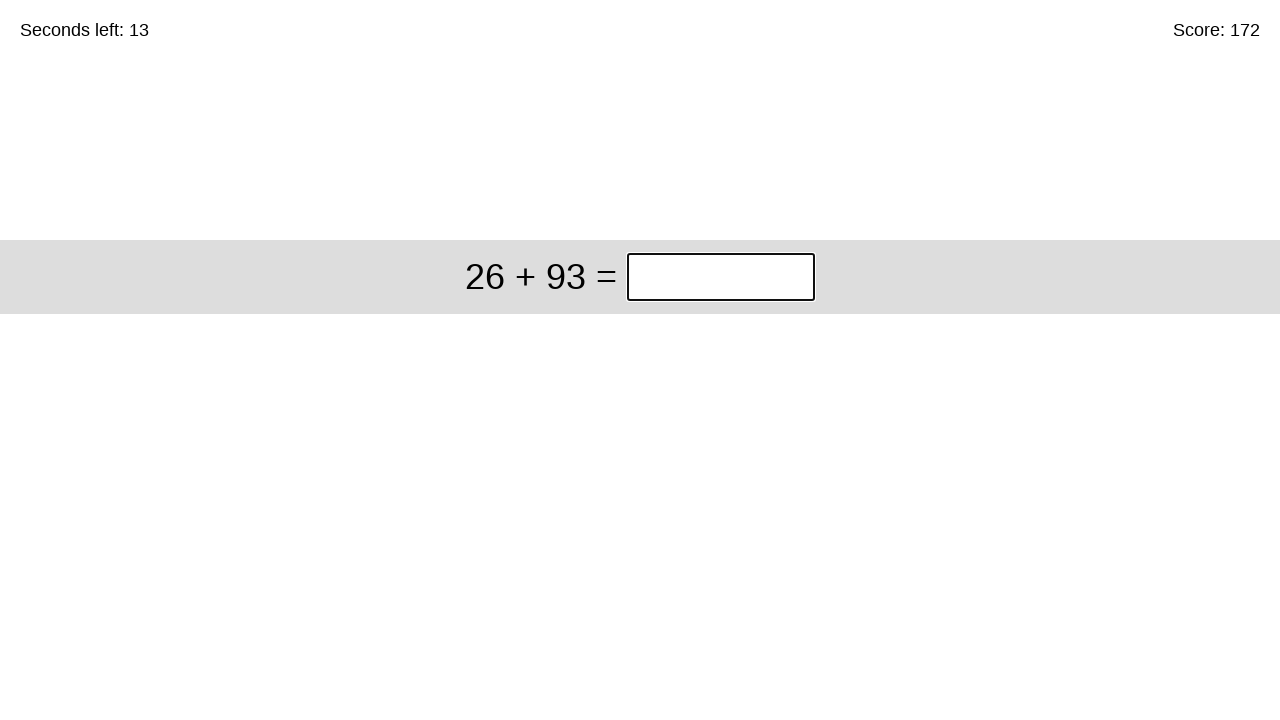

Retrieved timer text content
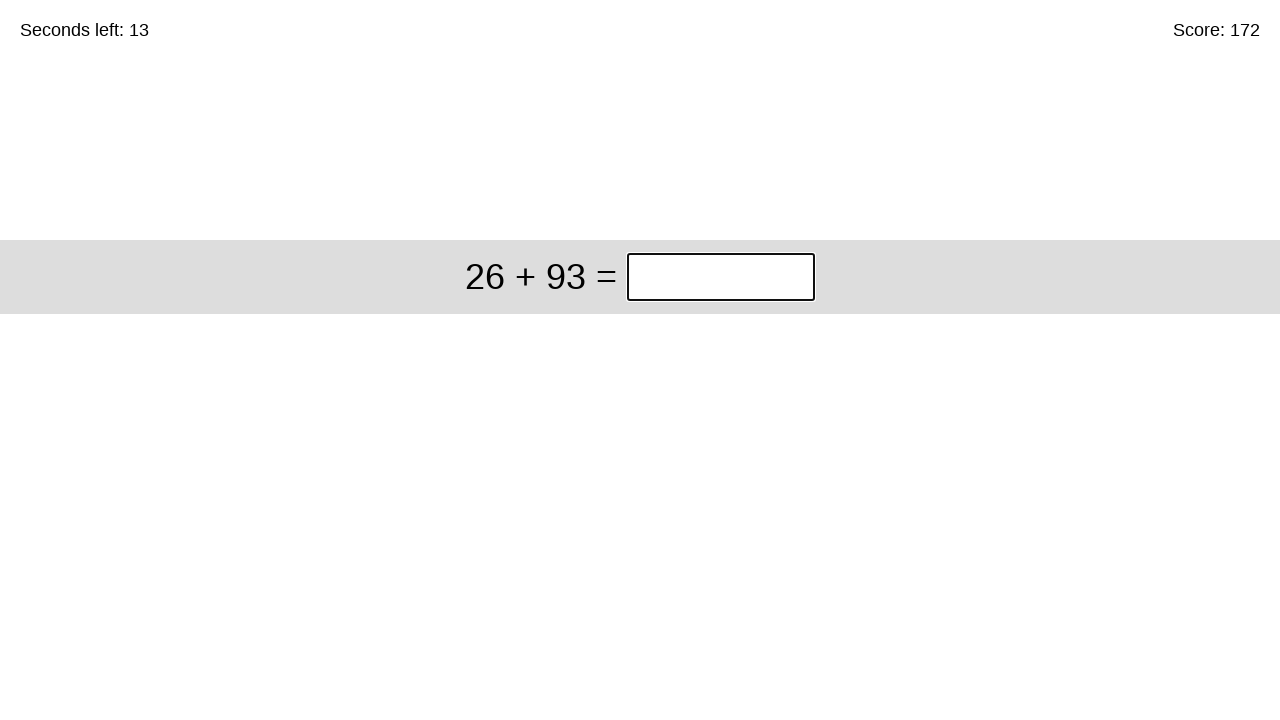

Retrieved math problem: 26 + 93
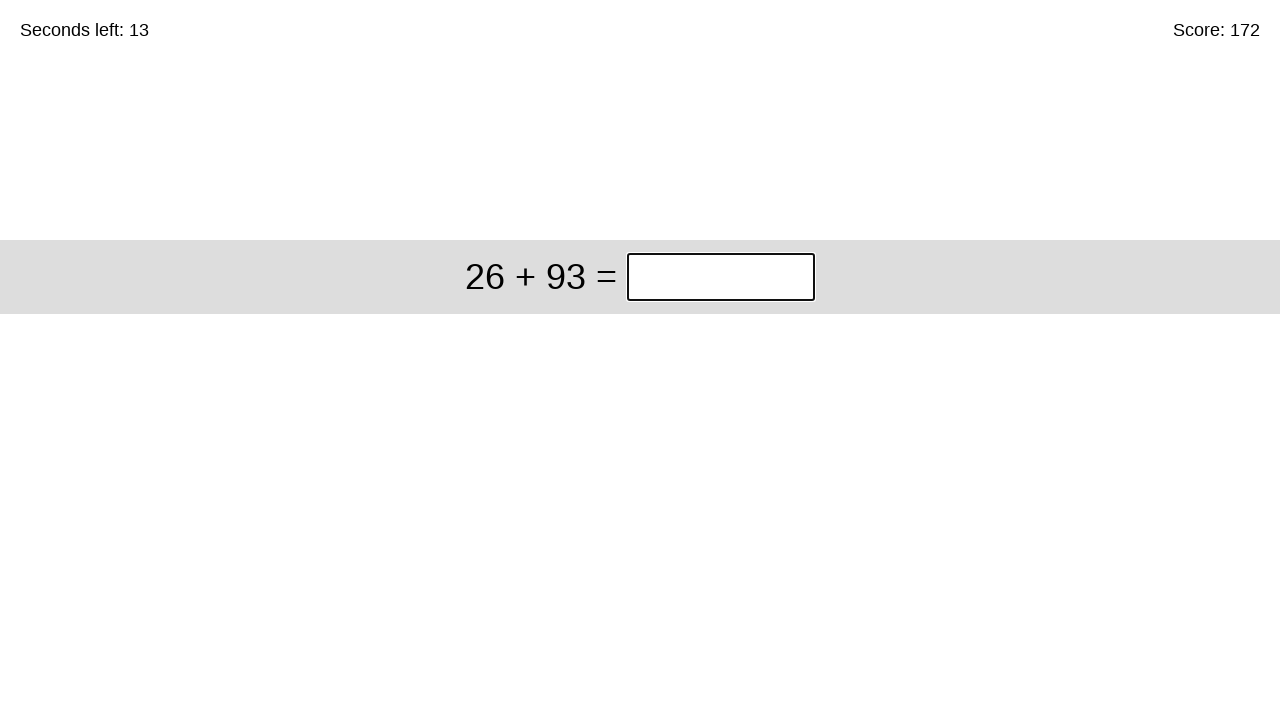

Calculated answer: 119
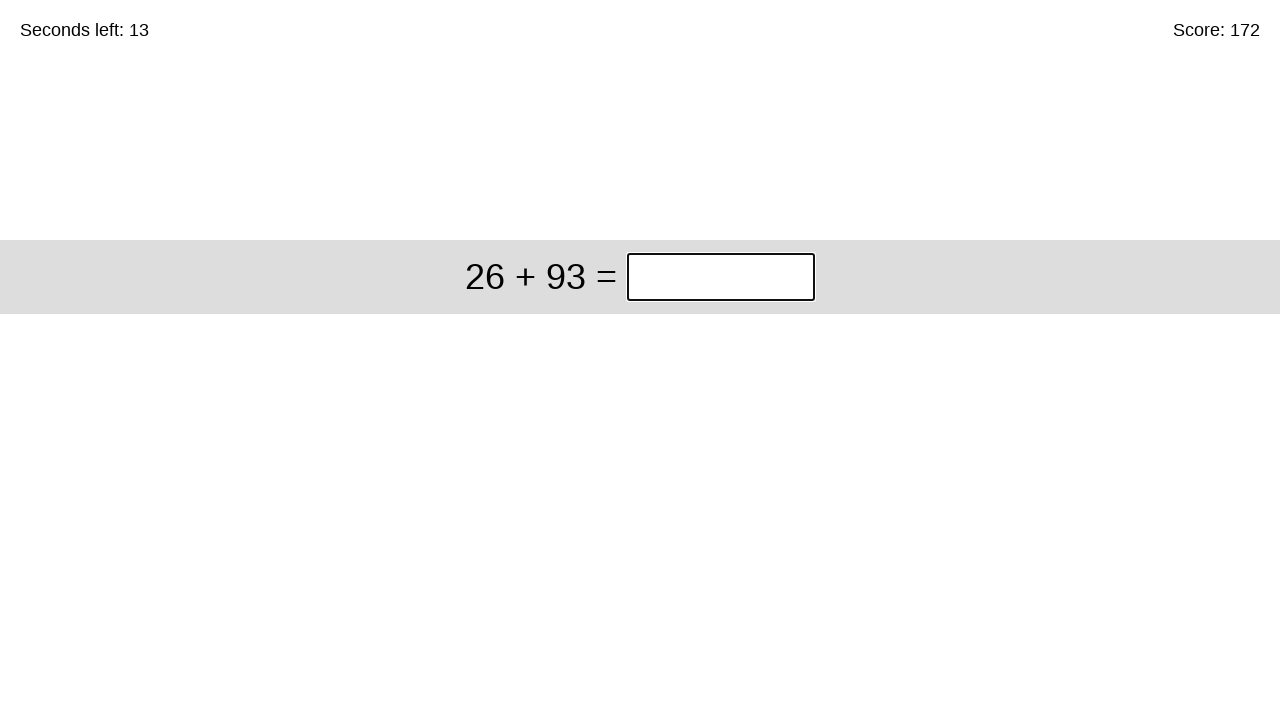

Filled answer field with 119 on //div[@class='start']//input[@class='answer']
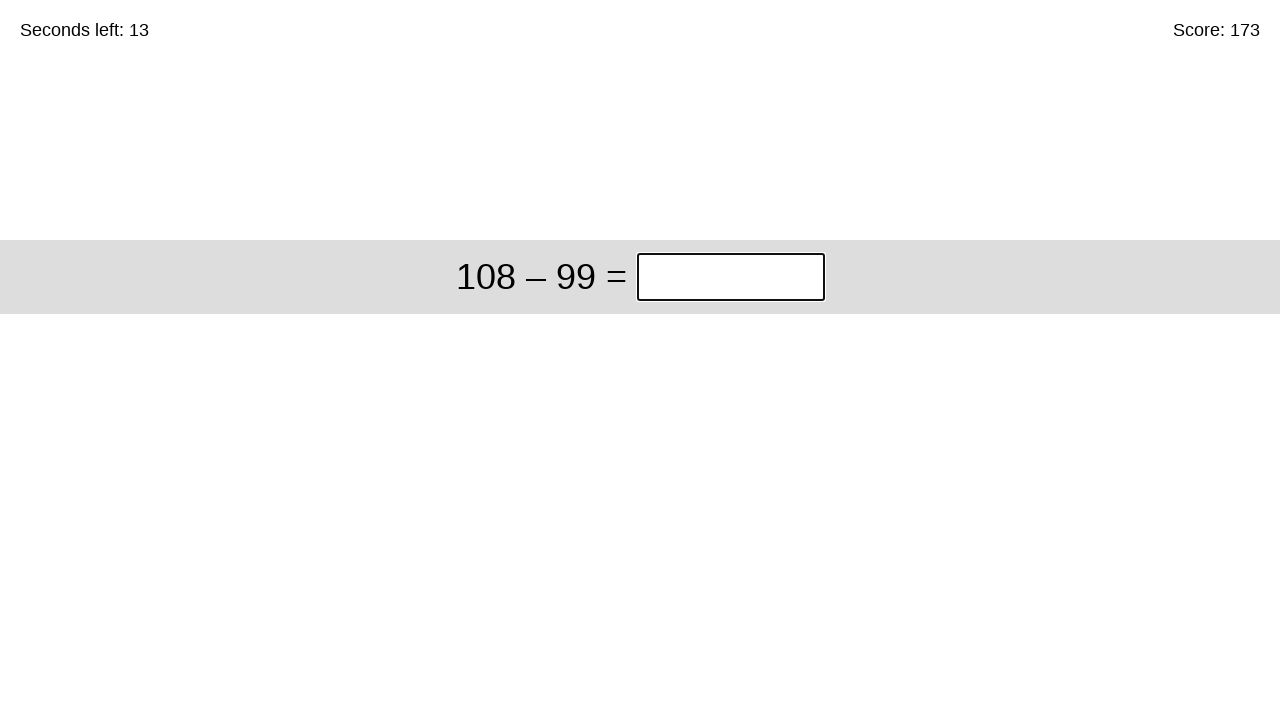

Pressed Enter to submit answer on //div[@class='start']//input[@class='answer']
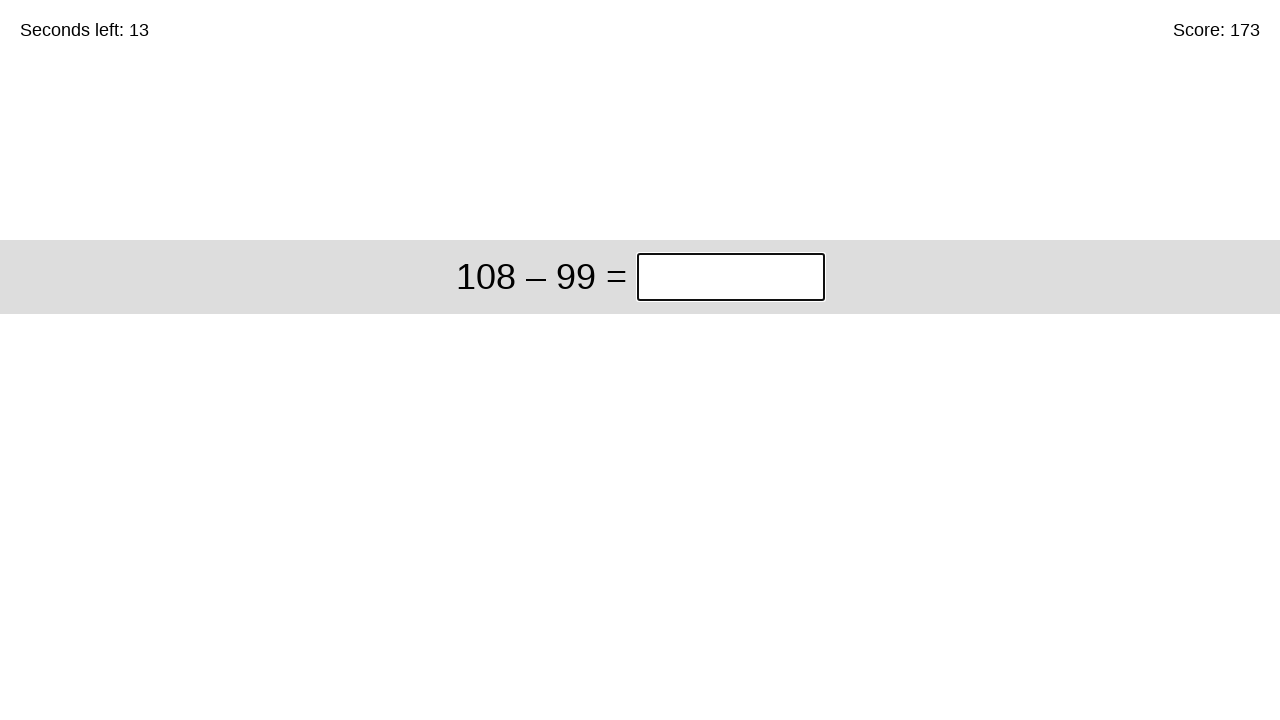

Retrieved timer text content
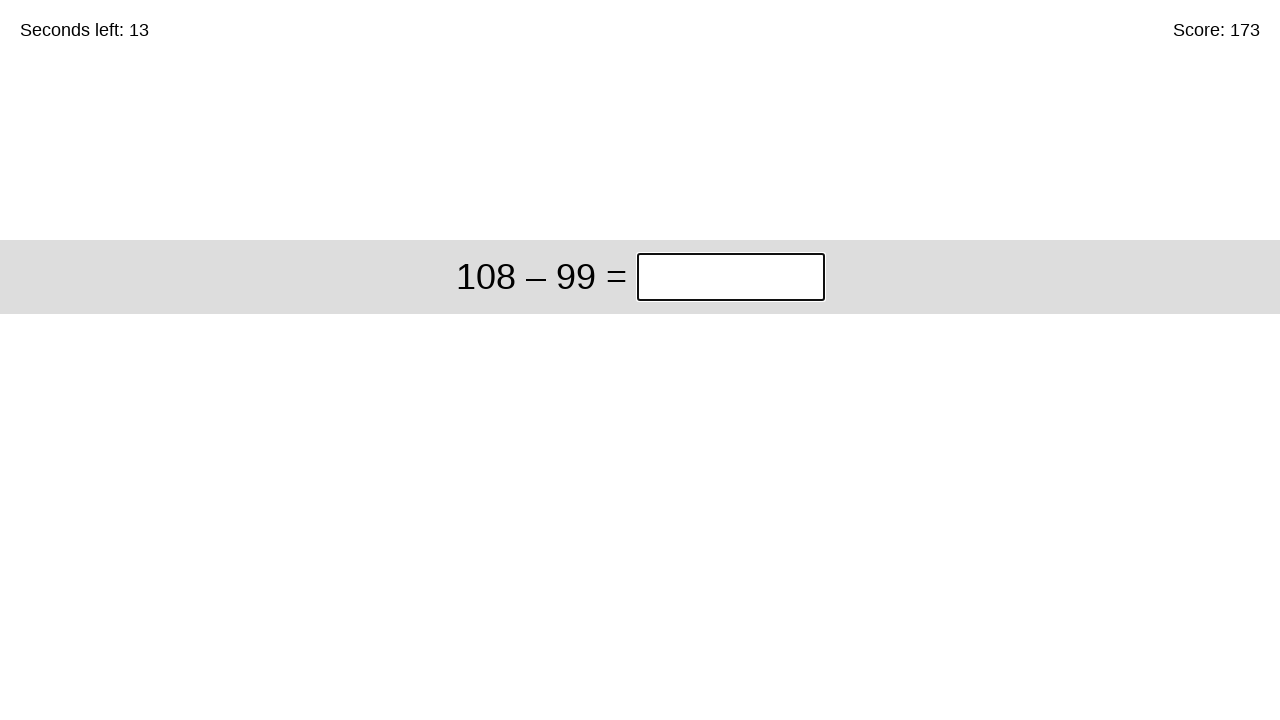

Retrieved math problem: 108 – 99
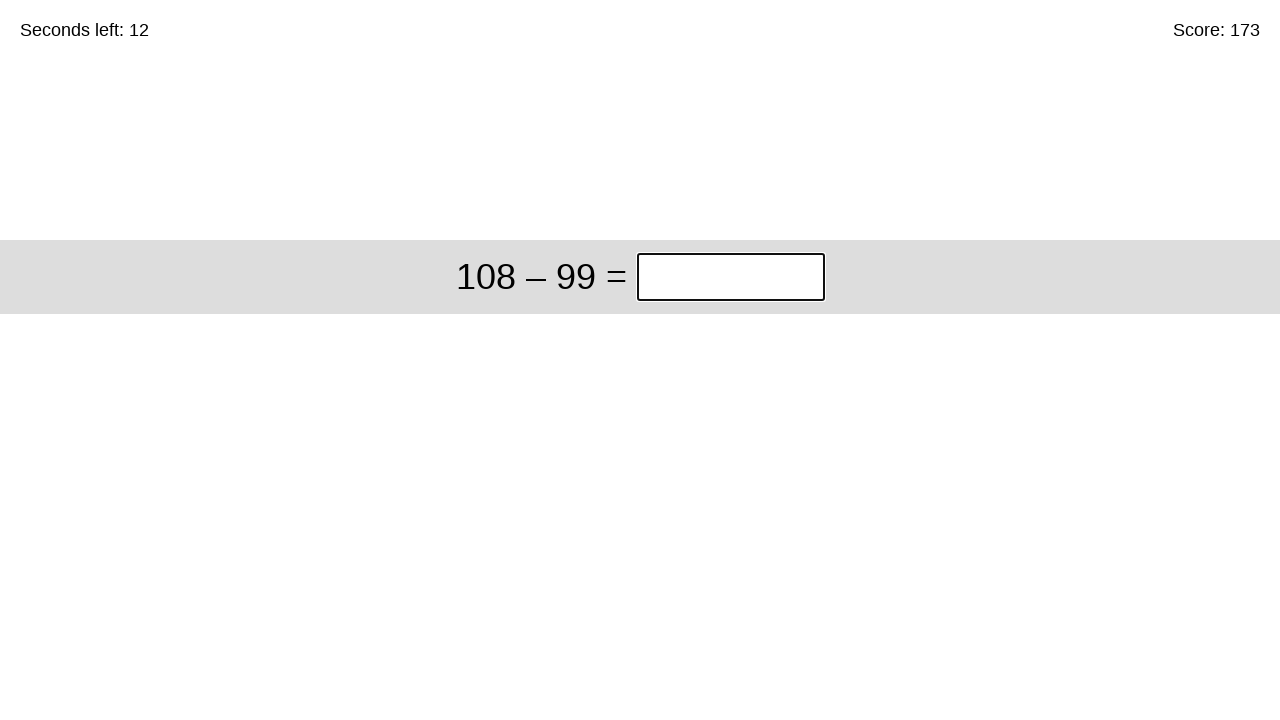

Calculated answer: 9
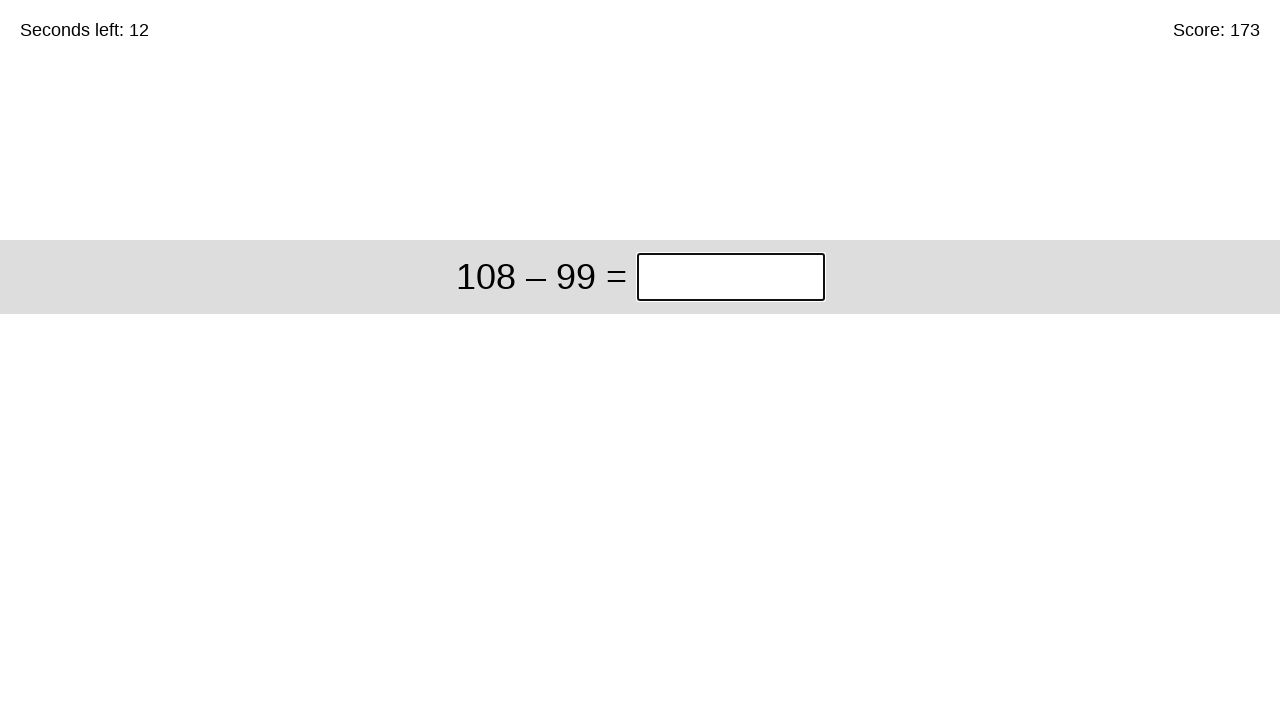

Filled answer field with 9 on //div[@class='start']//input[@class='answer']
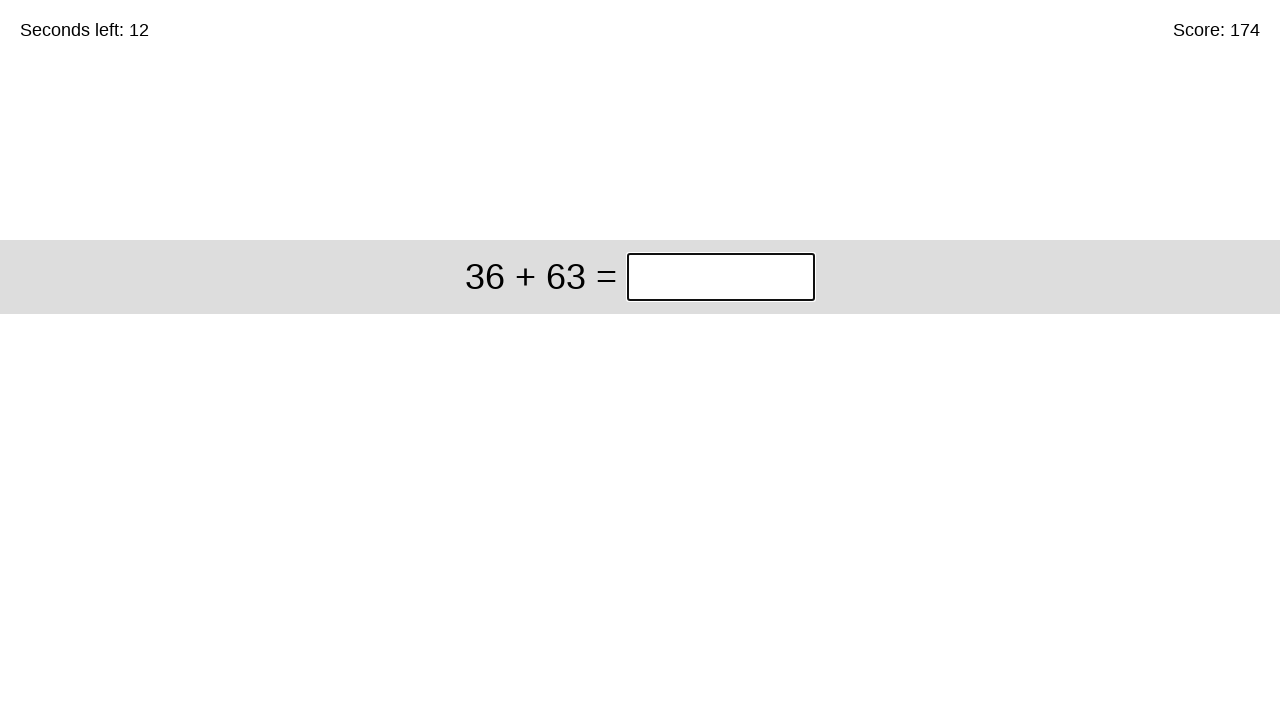

Pressed Enter to submit answer on //div[@class='start']//input[@class='answer']
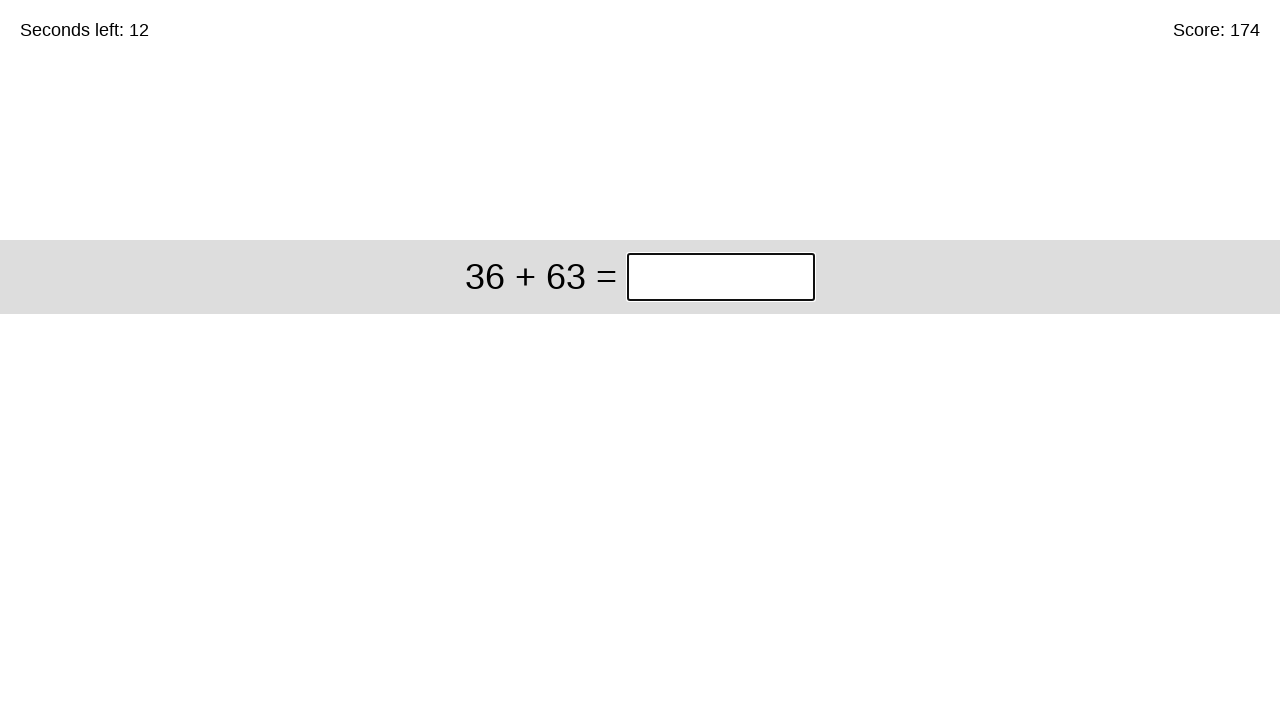

Retrieved timer text content
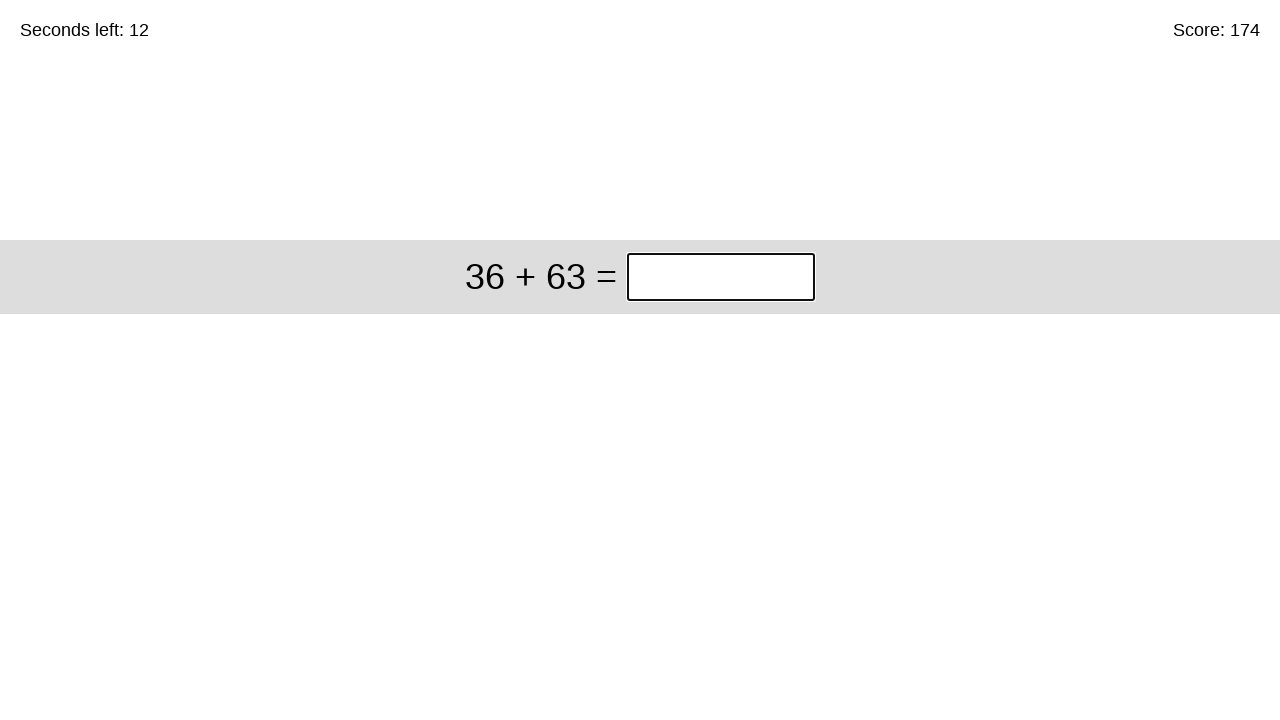

Retrieved math problem: 36 + 63
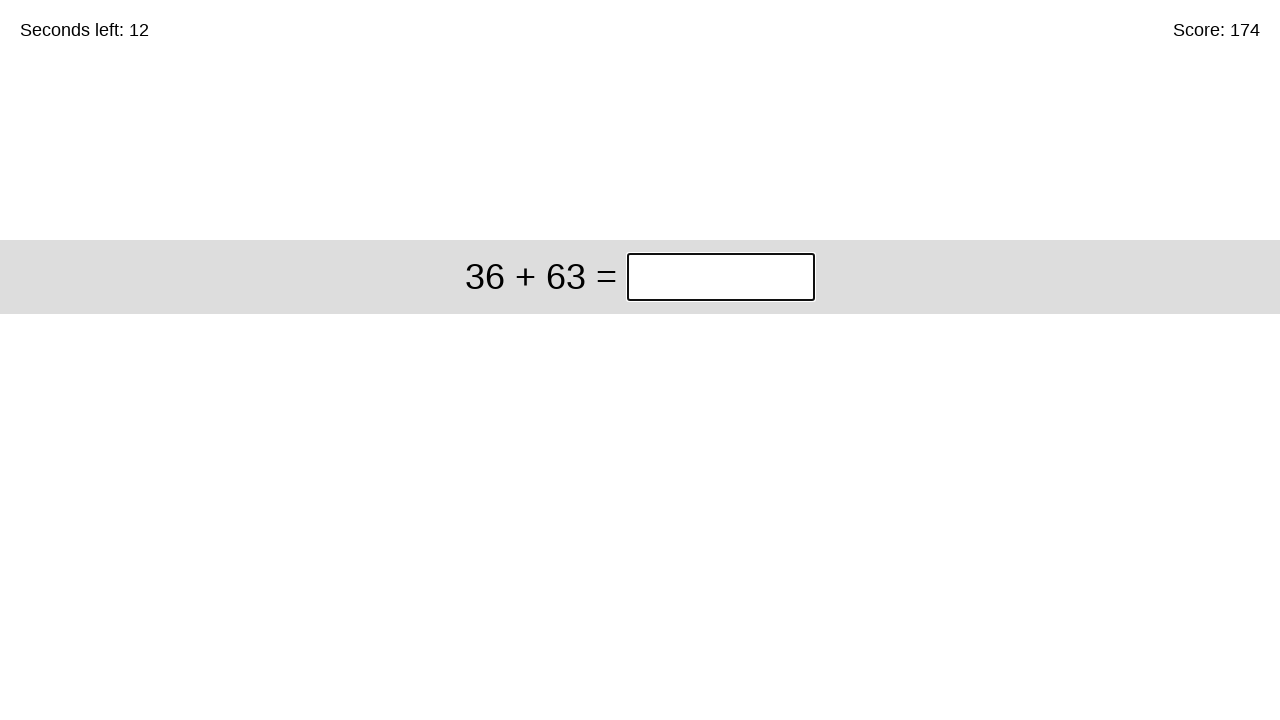

Calculated answer: 99
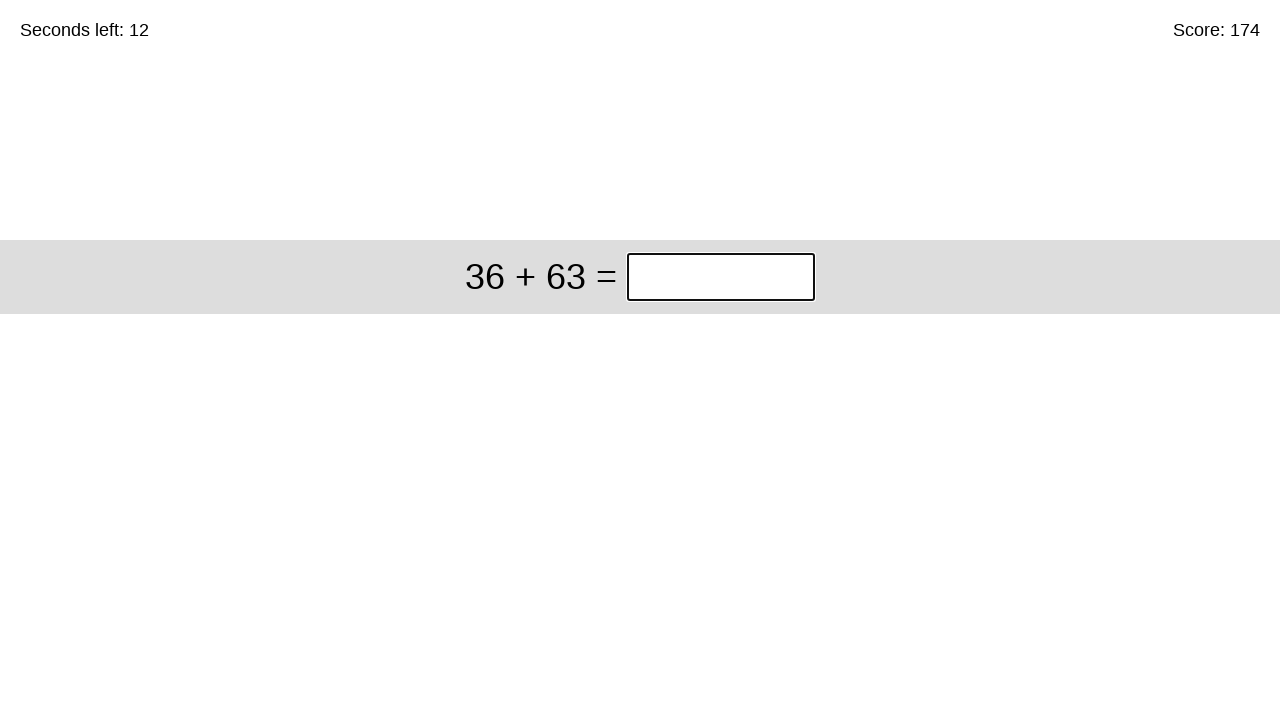

Filled answer field with 99 on //div[@class='start']//input[@class='answer']
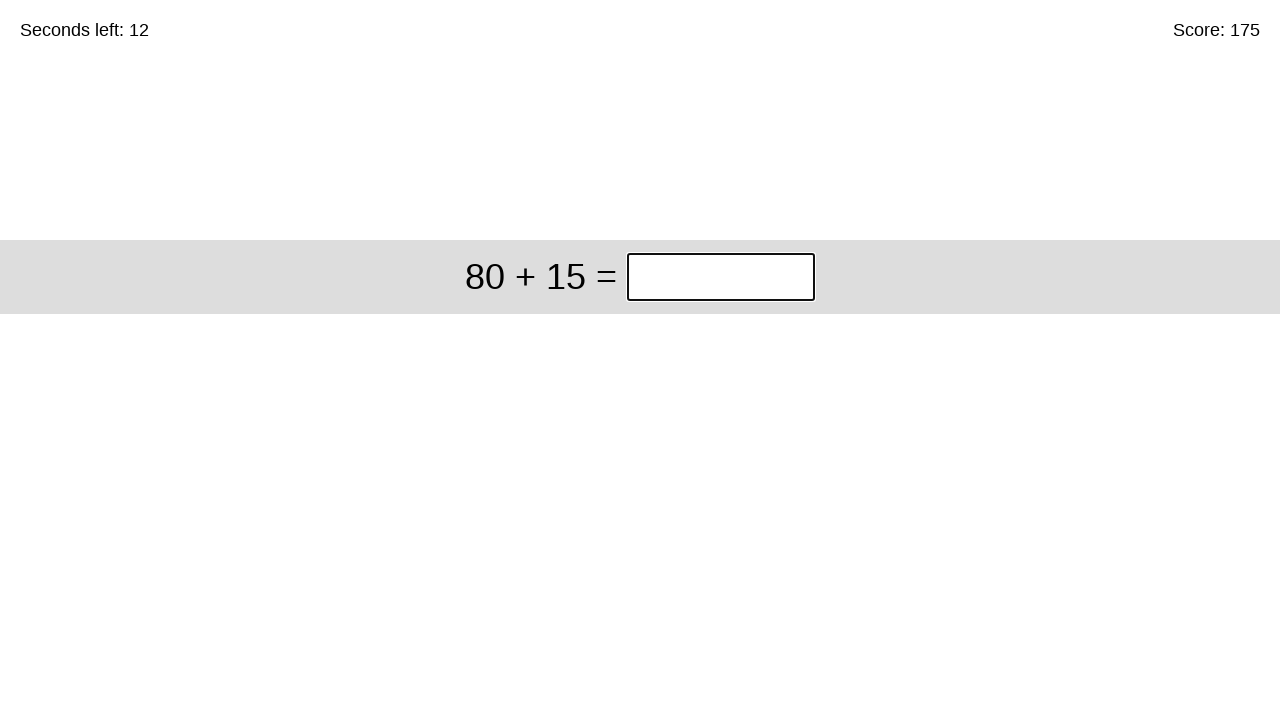

Pressed Enter to submit answer on //div[@class='start']//input[@class='answer']
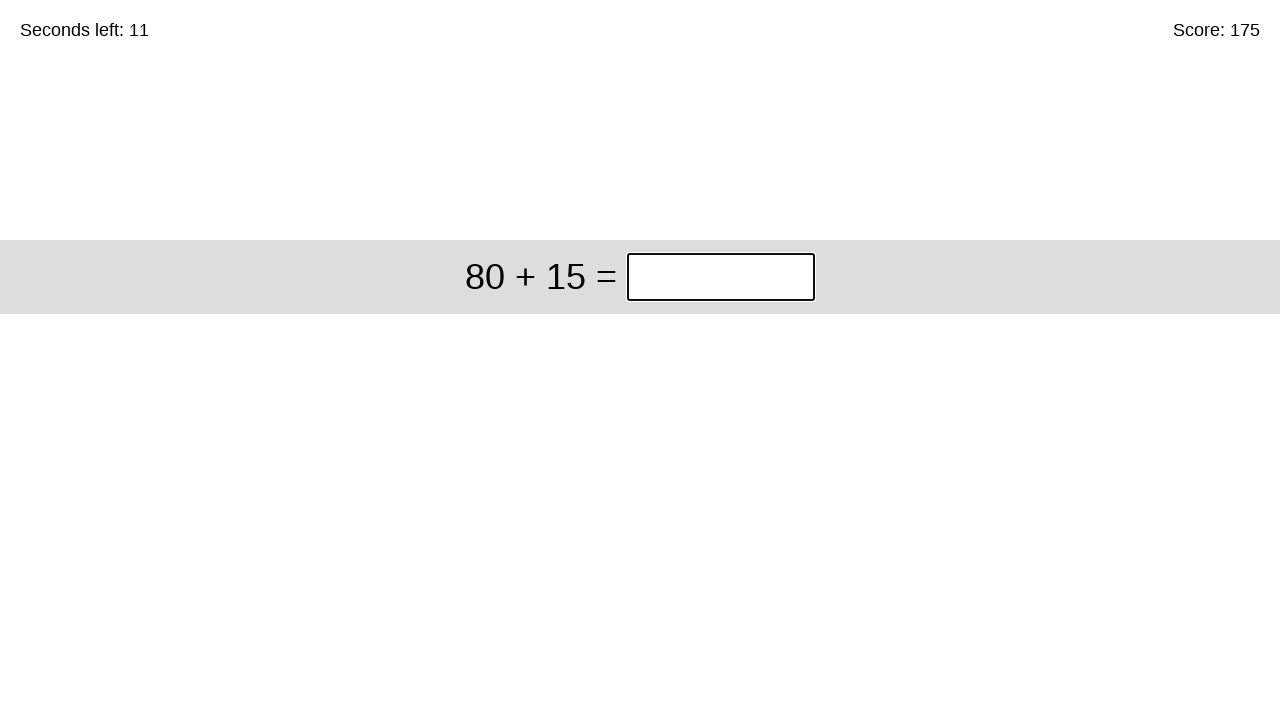

Retrieved timer text content
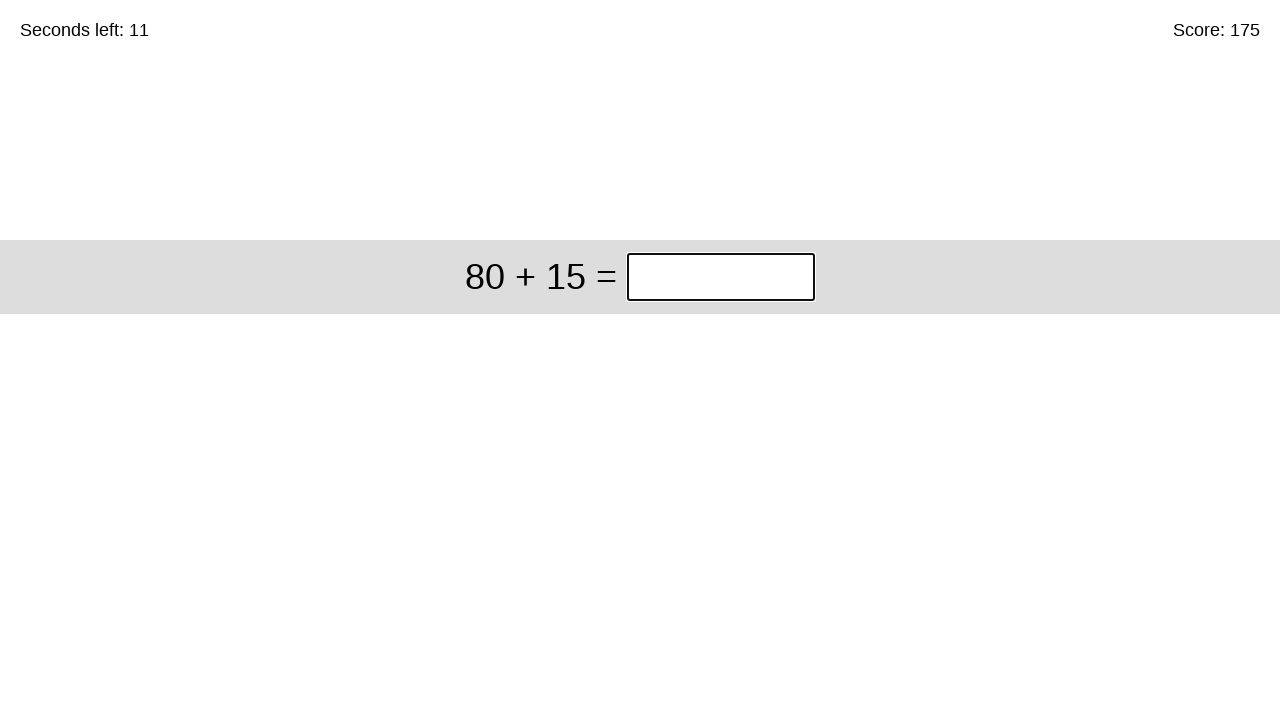

Retrieved math problem: 80 + 15
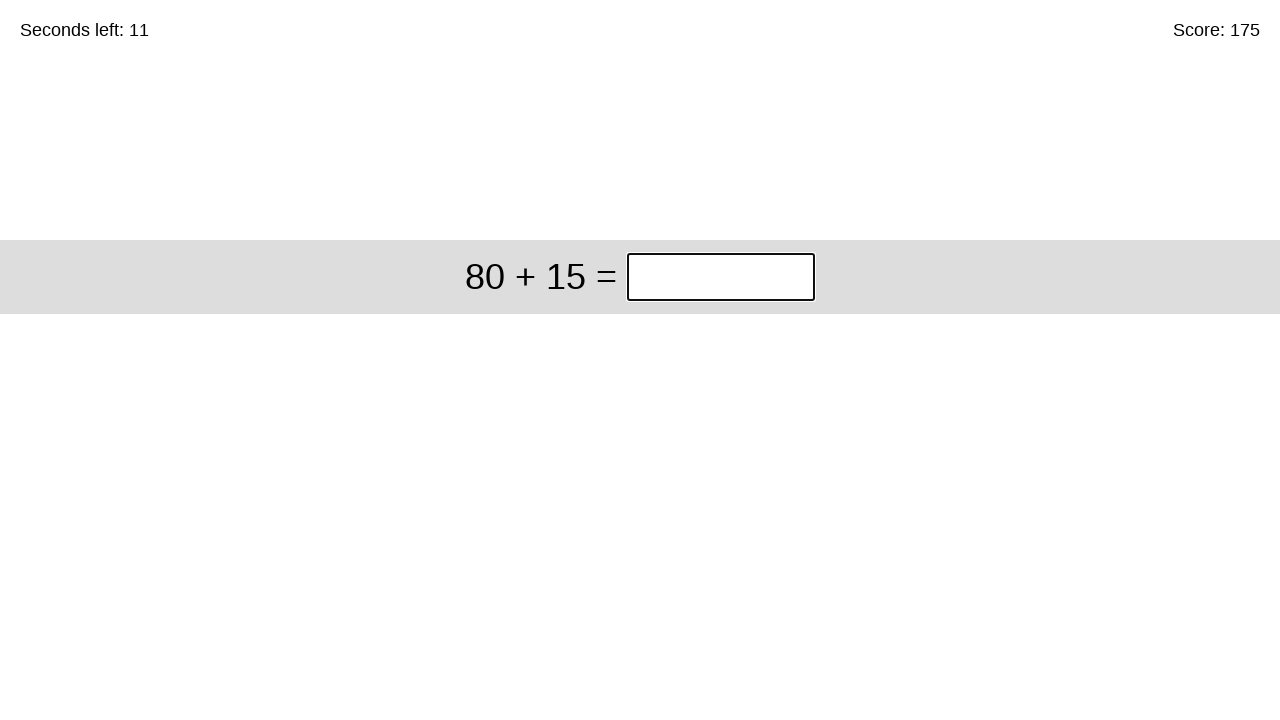

Calculated answer: 95
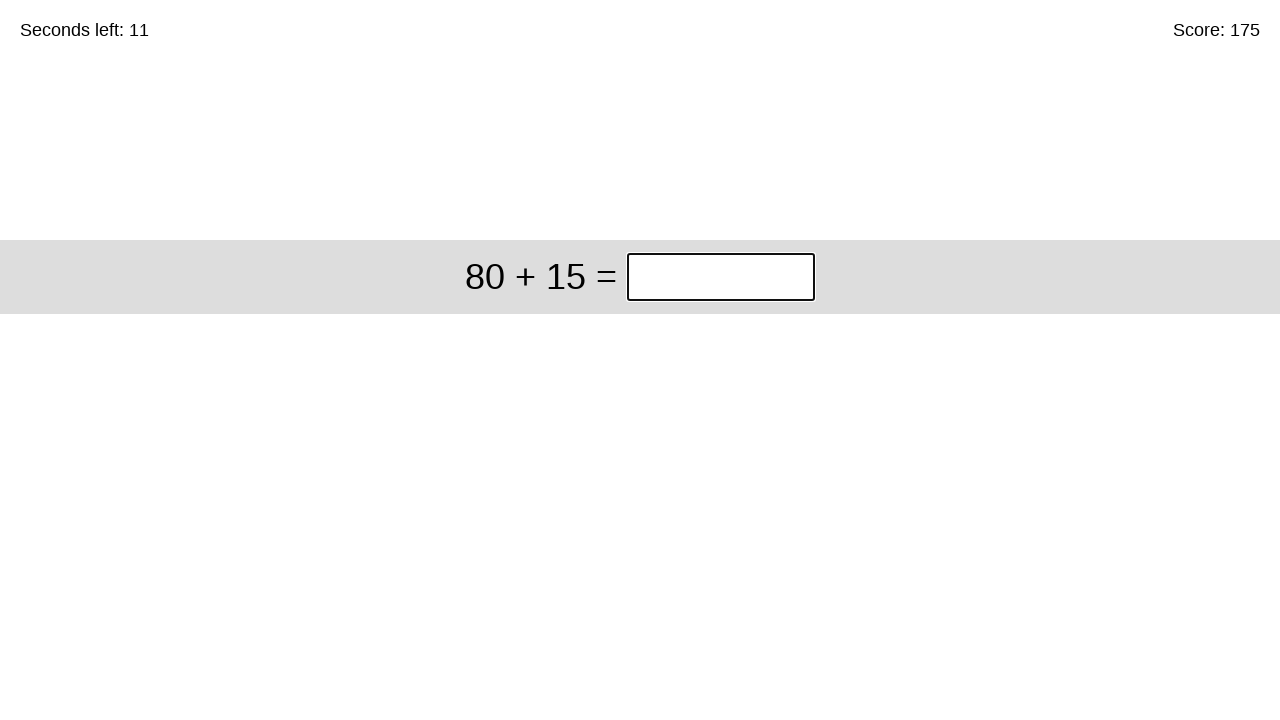

Filled answer field with 95 on //div[@class='start']//input[@class='answer']
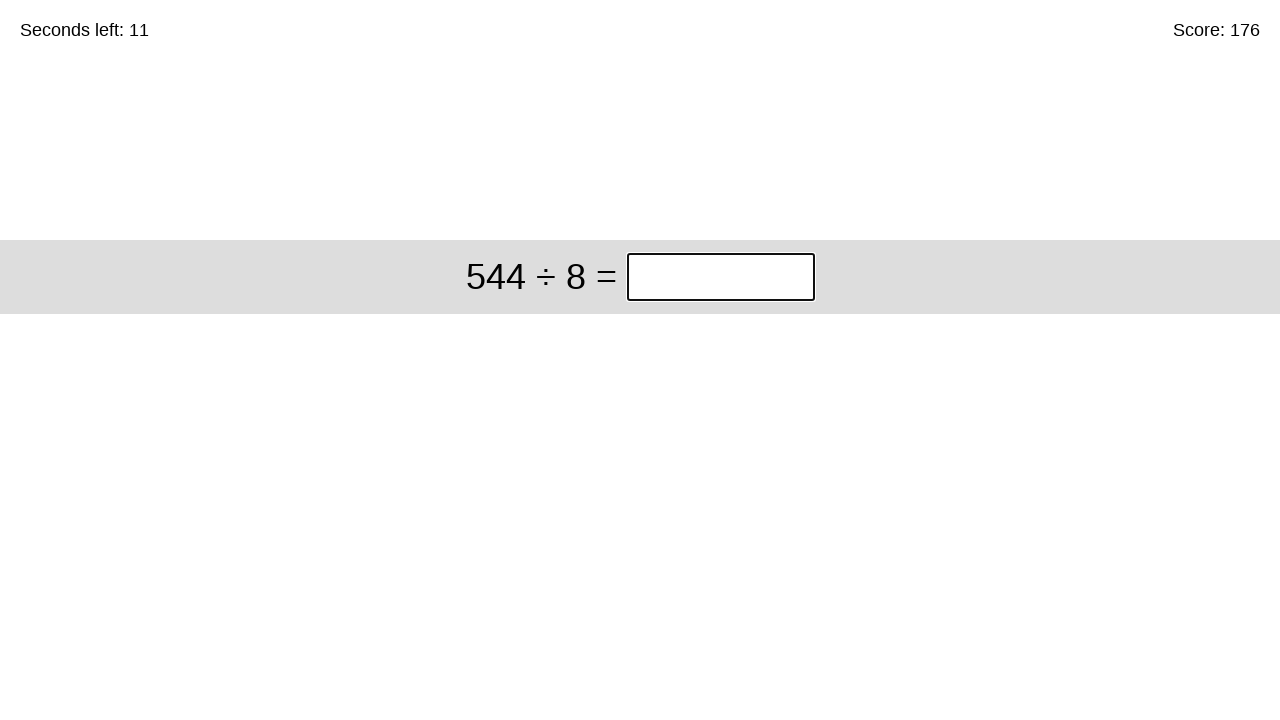

Pressed Enter to submit answer on //div[@class='start']//input[@class='answer']
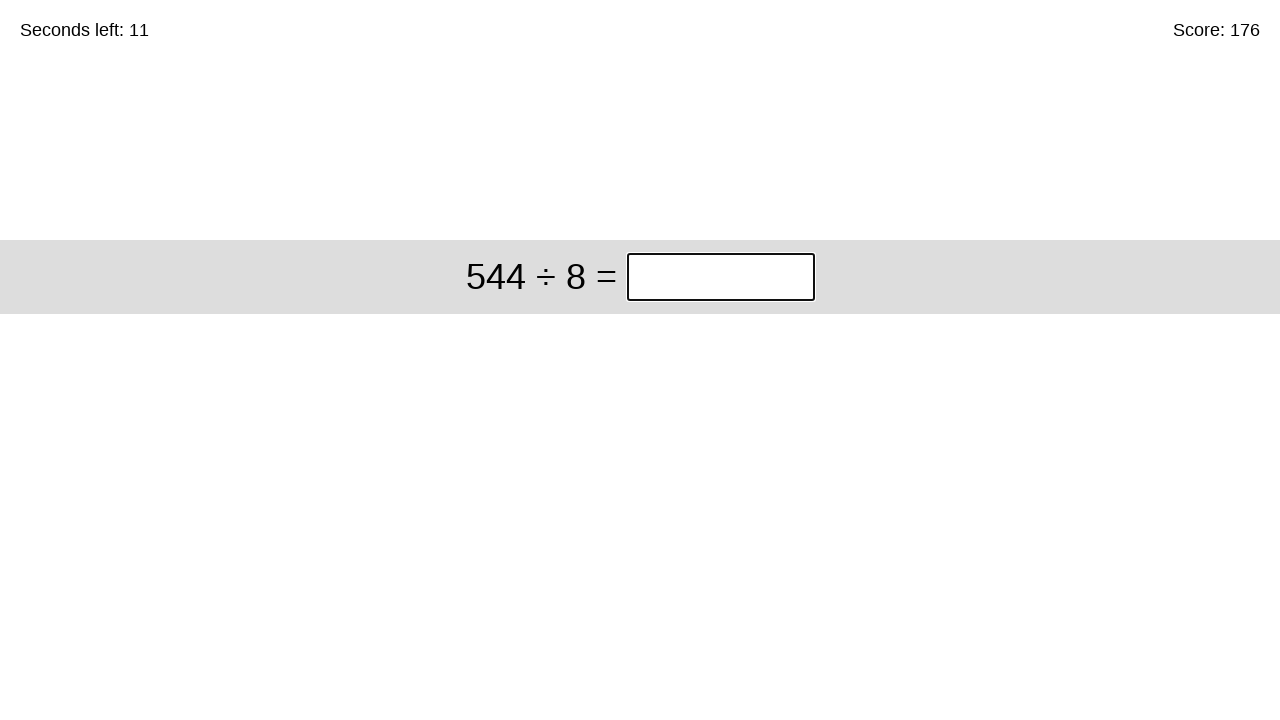

Retrieved timer text content
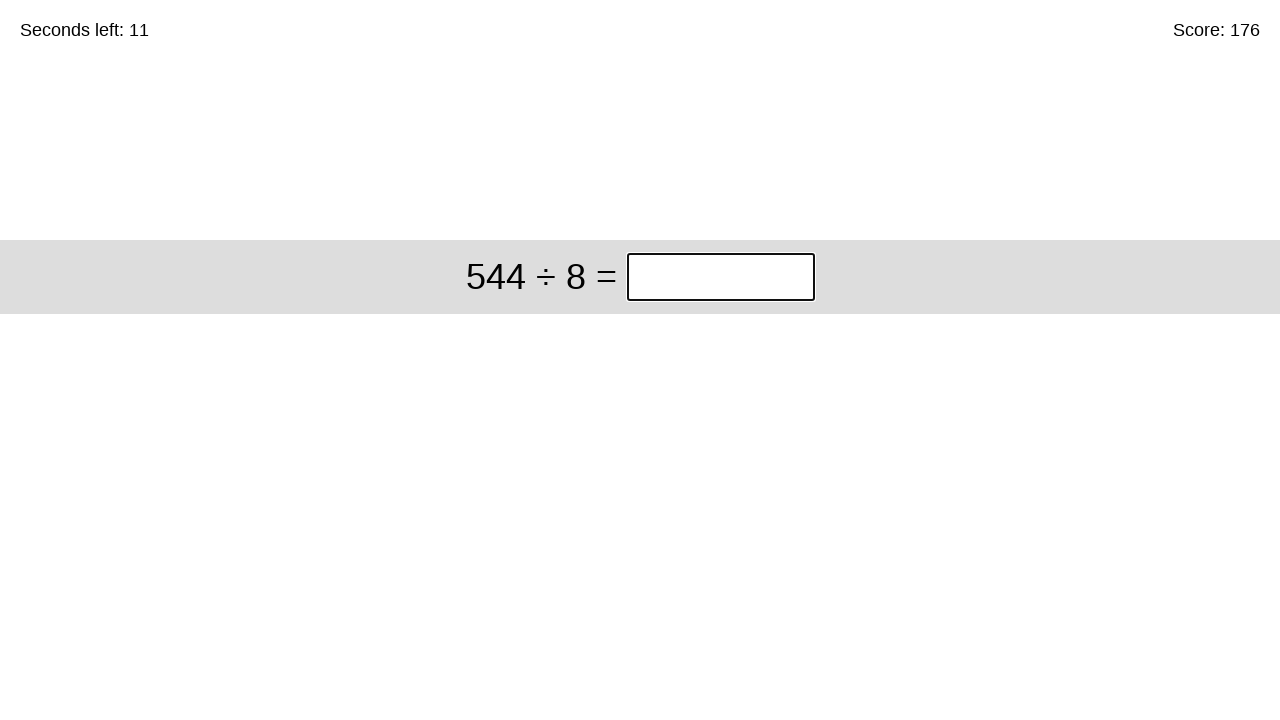

Retrieved math problem: 544 ÷ 8
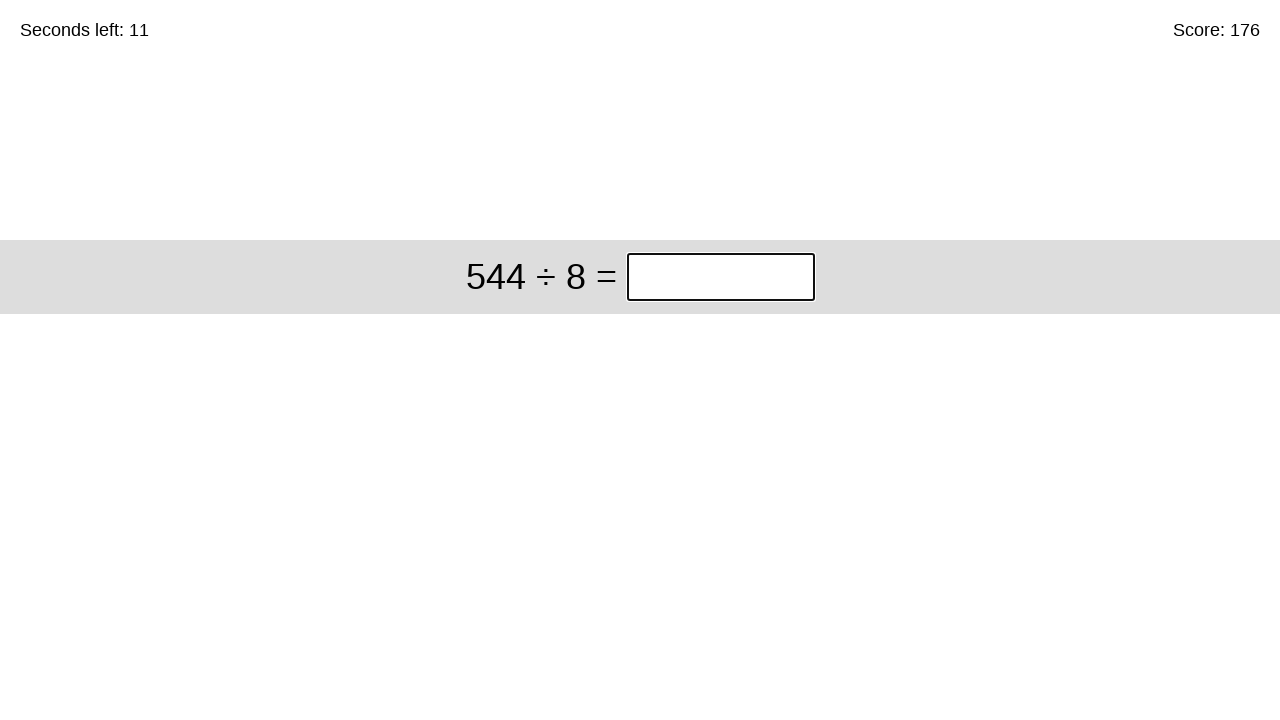

Calculated answer: 68
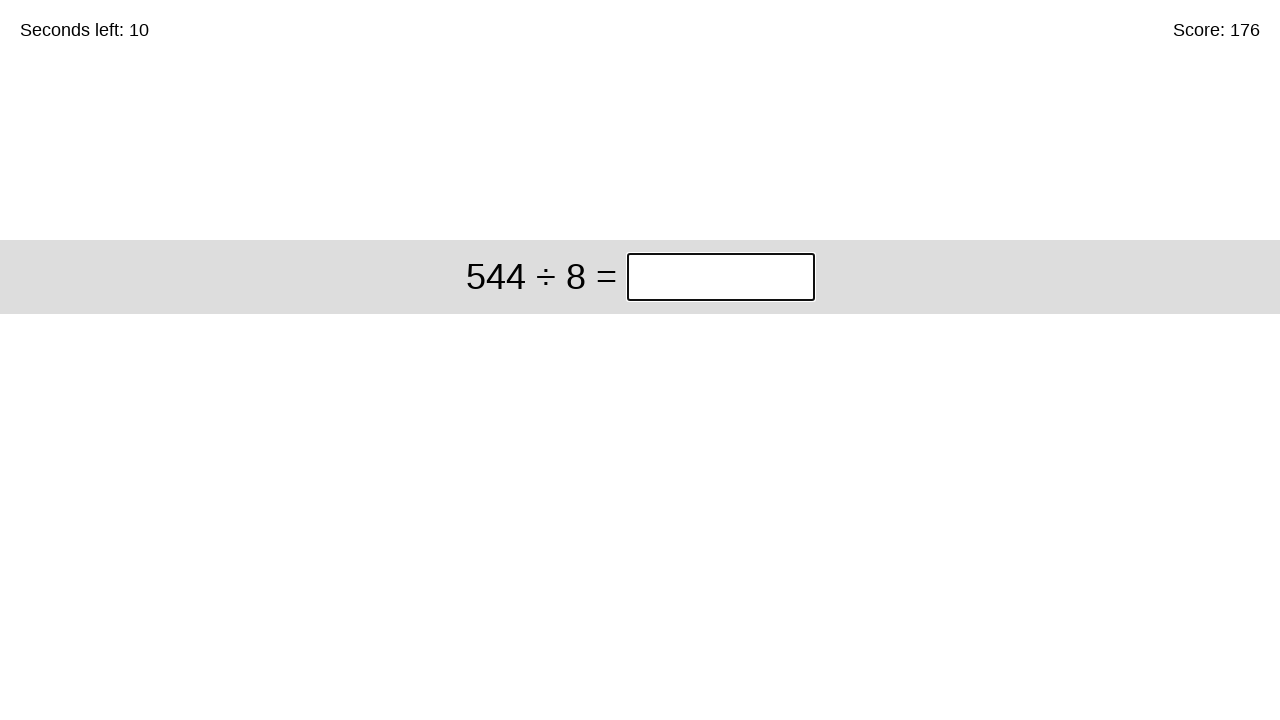

Filled answer field with 68 on //div[@class='start']//input[@class='answer']
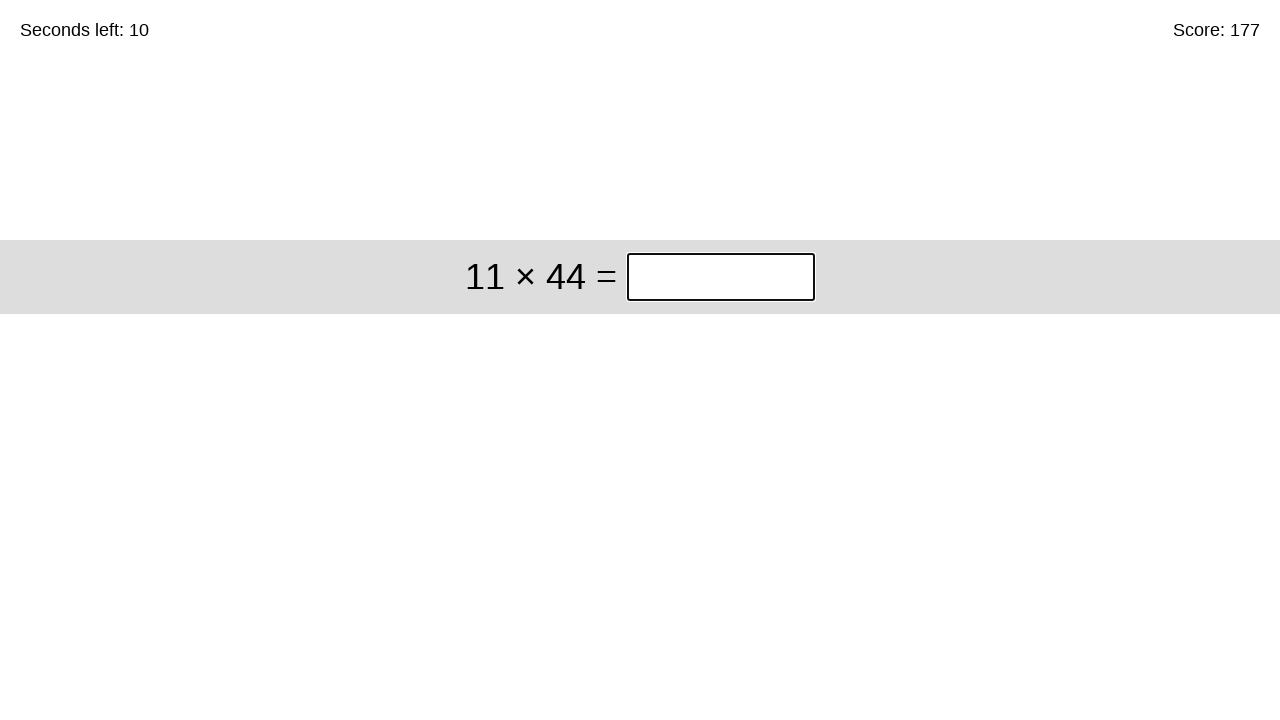

Pressed Enter to submit answer on //div[@class='start']//input[@class='answer']
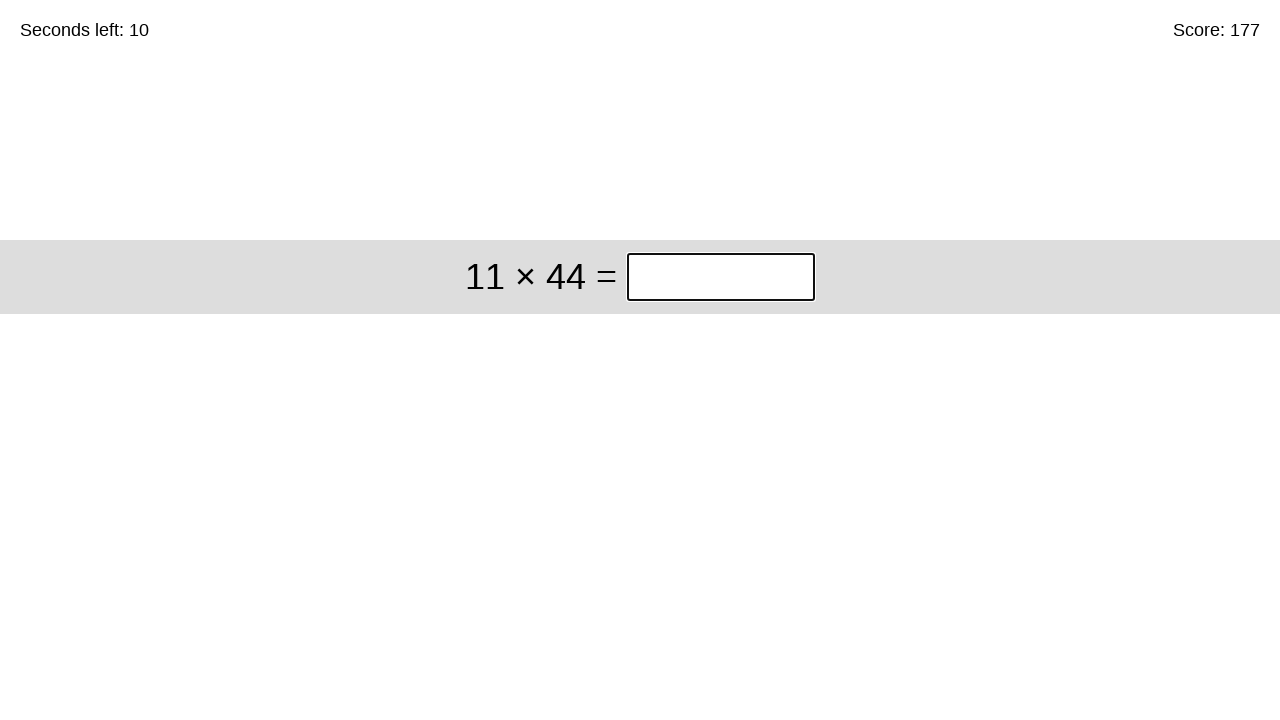

Retrieved timer text content
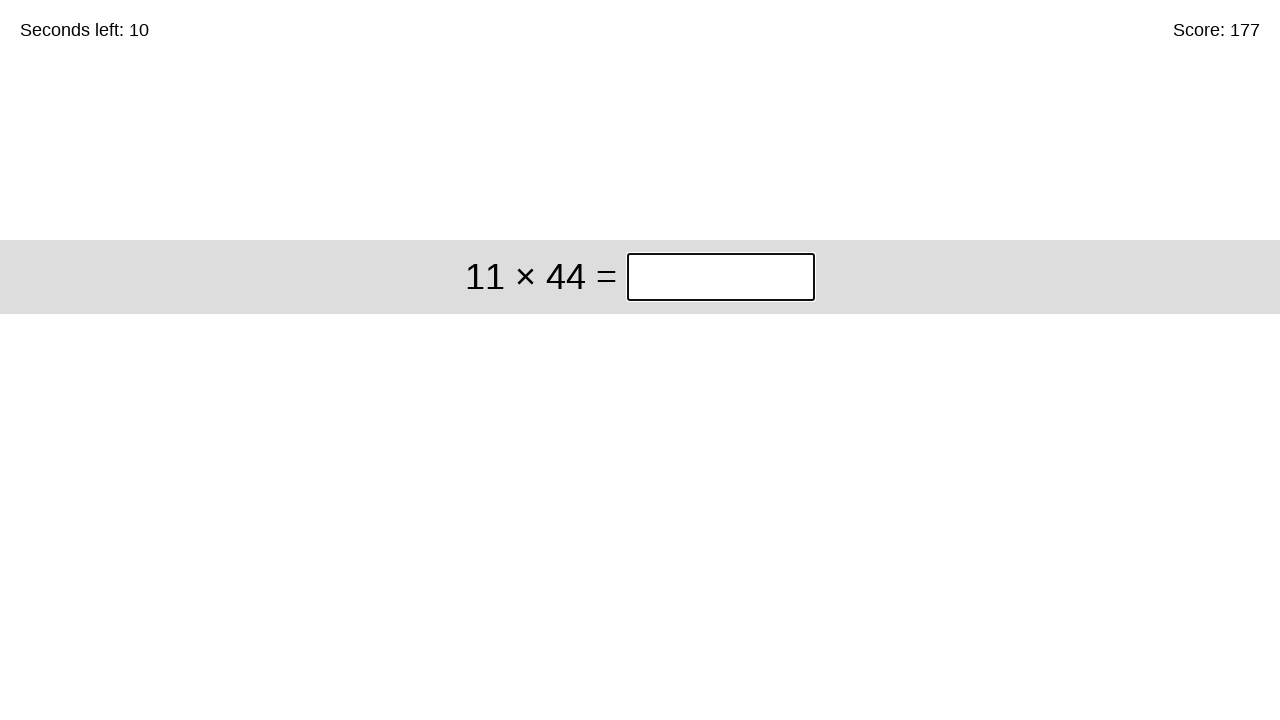

Retrieved math problem: 11 × 44
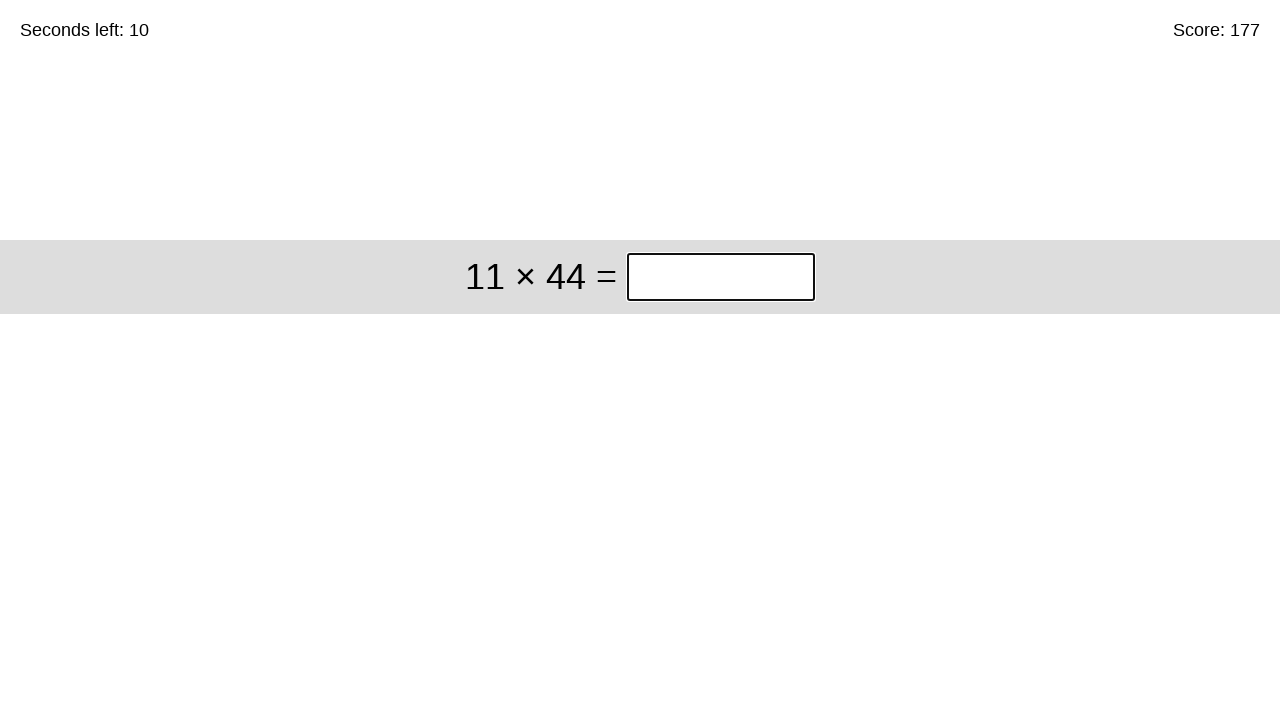

Calculated answer: 484
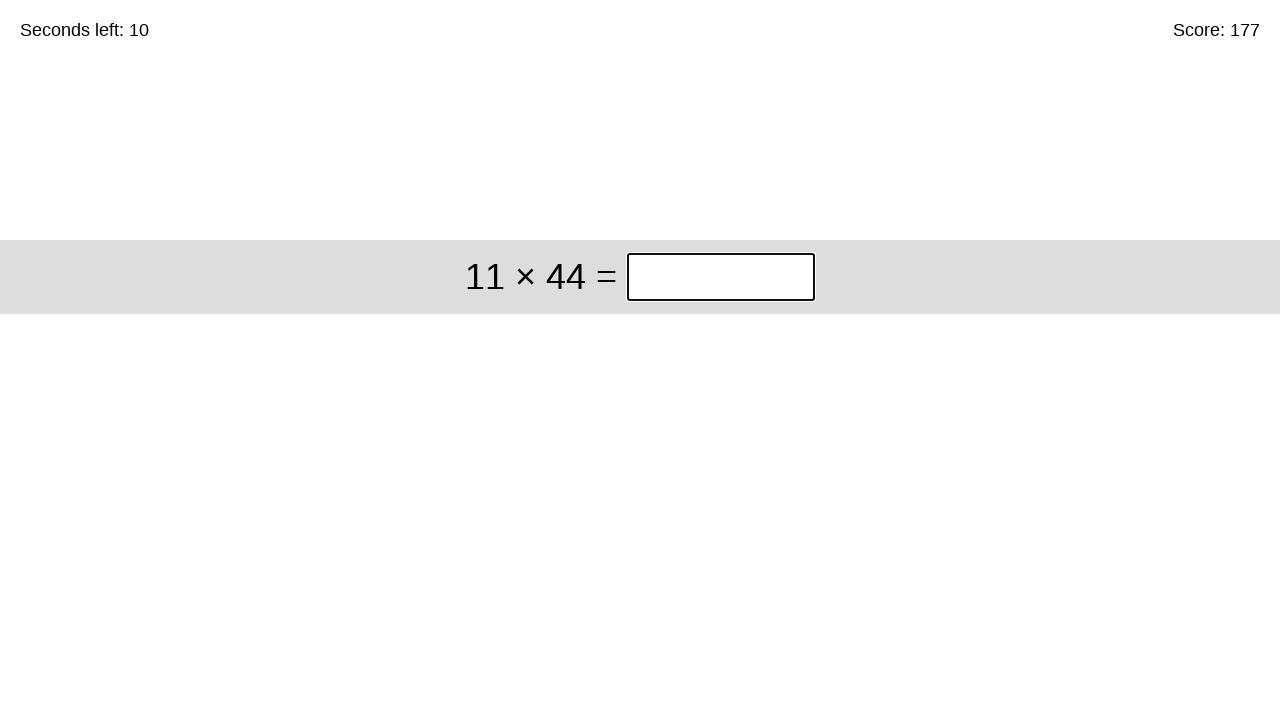

Filled answer field with 484 on //div[@class='start']//input[@class='answer']
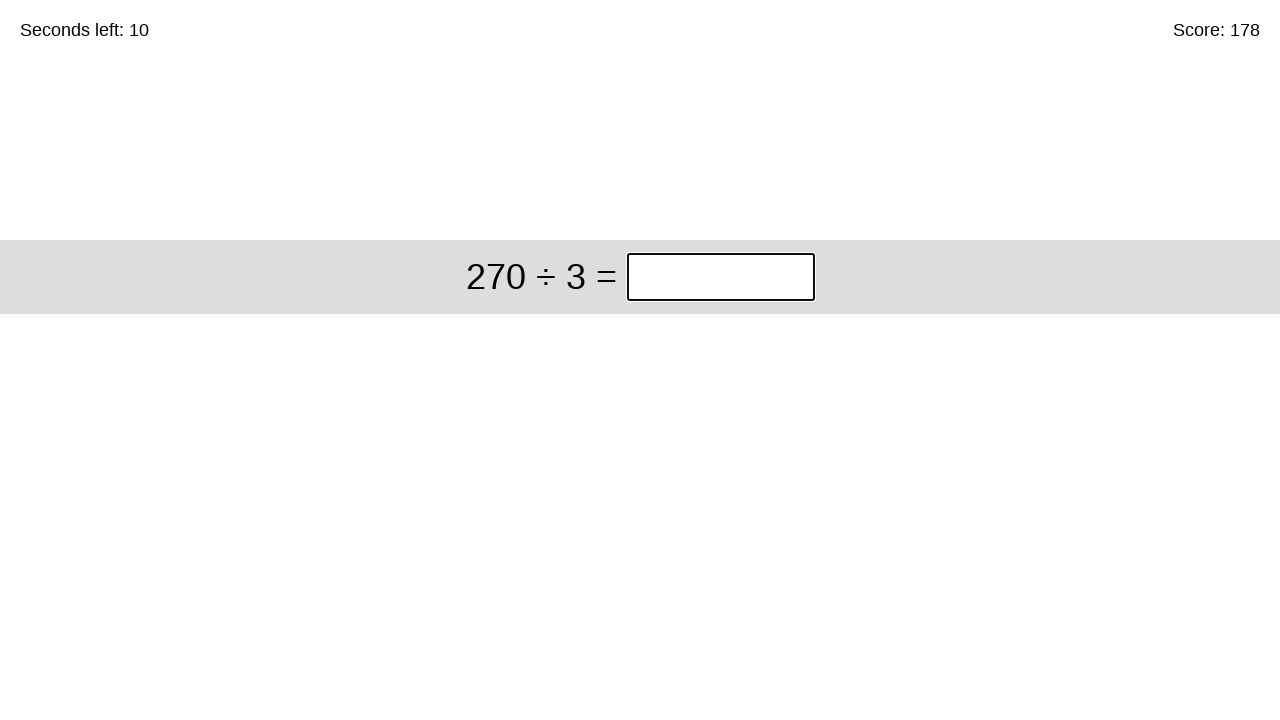

Pressed Enter to submit answer on //div[@class='start']//input[@class='answer']
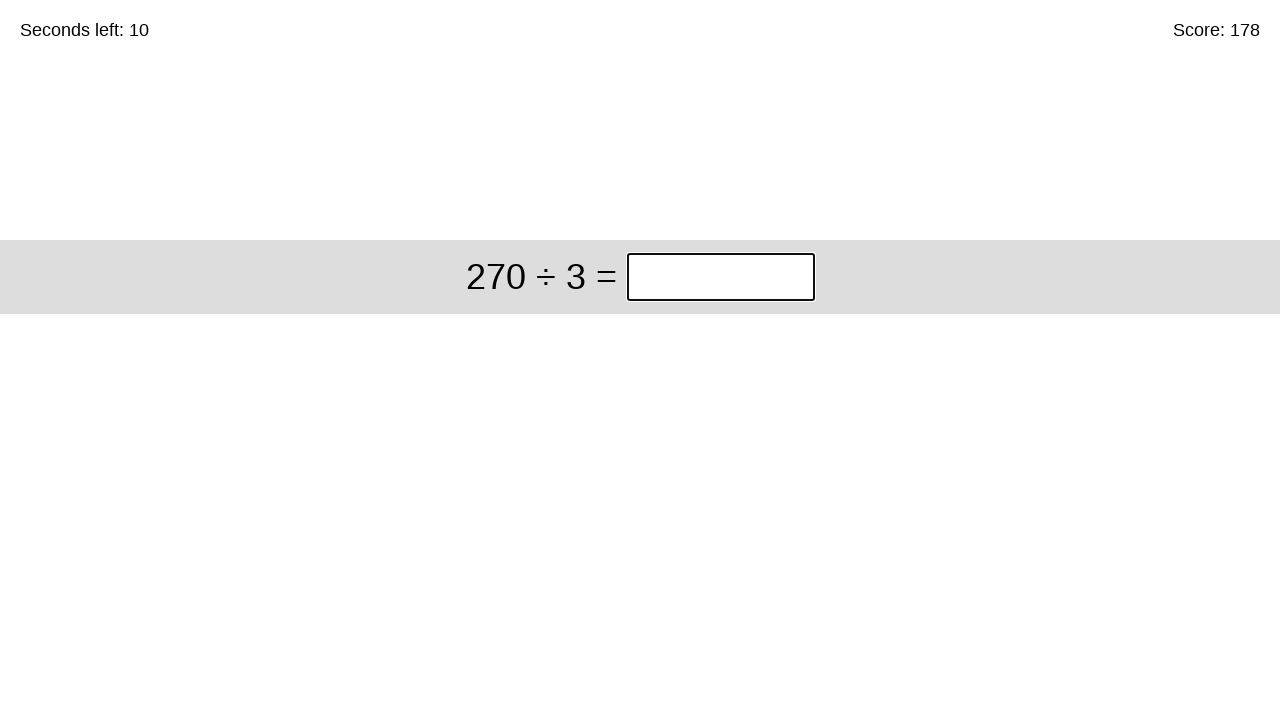

Retrieved timer text content
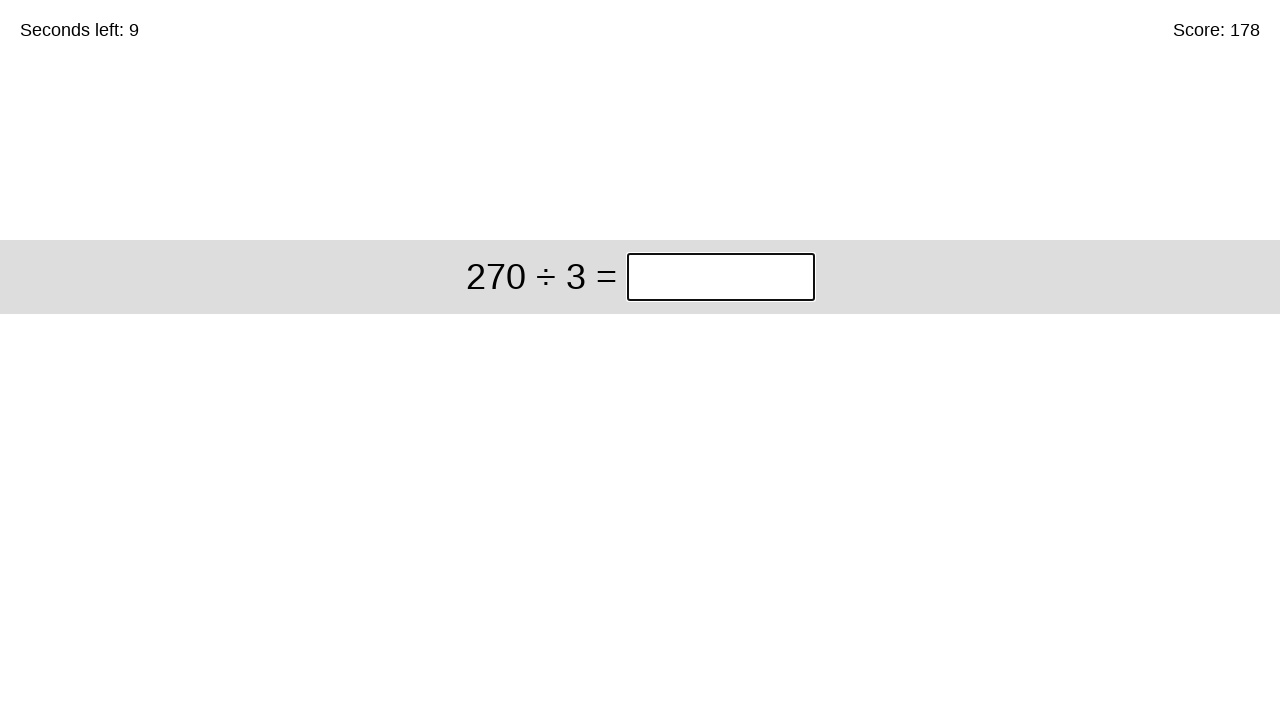

Retrieved math problem: 270 ÷ 3
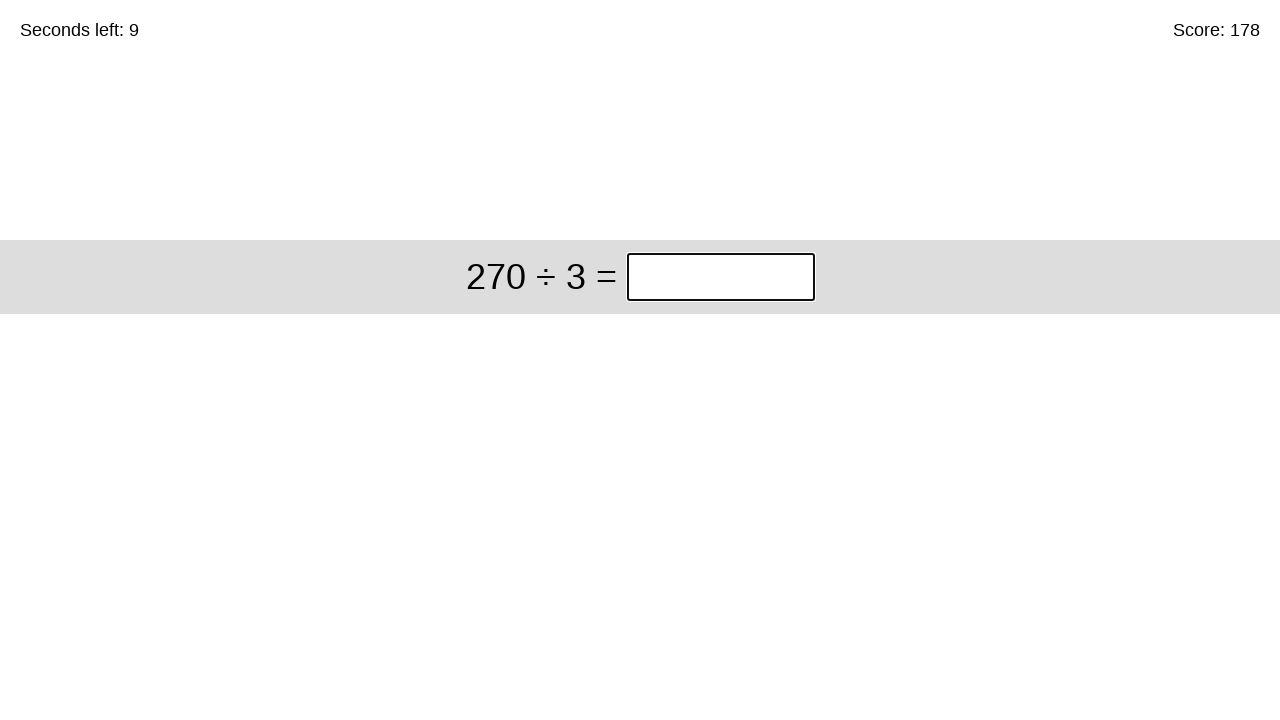

Calculated answer: 90
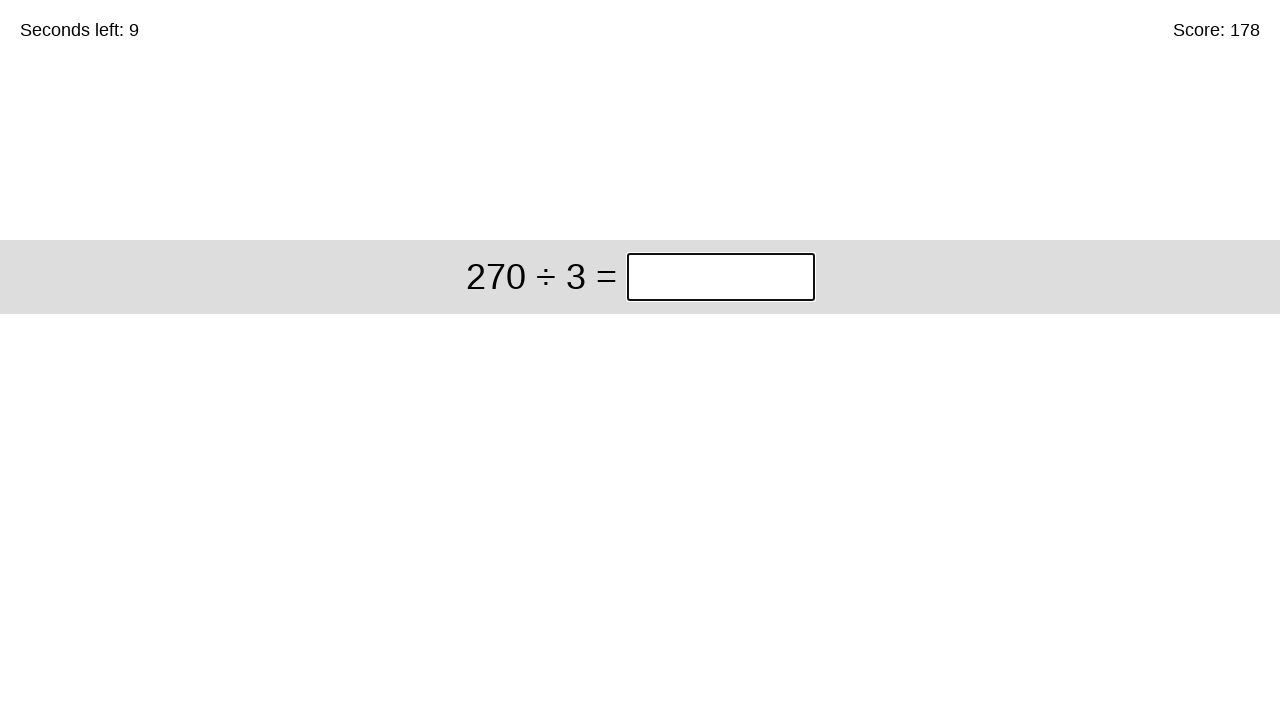

Filled answer field with 90 on //div[@class='start']//input[@class='answer']
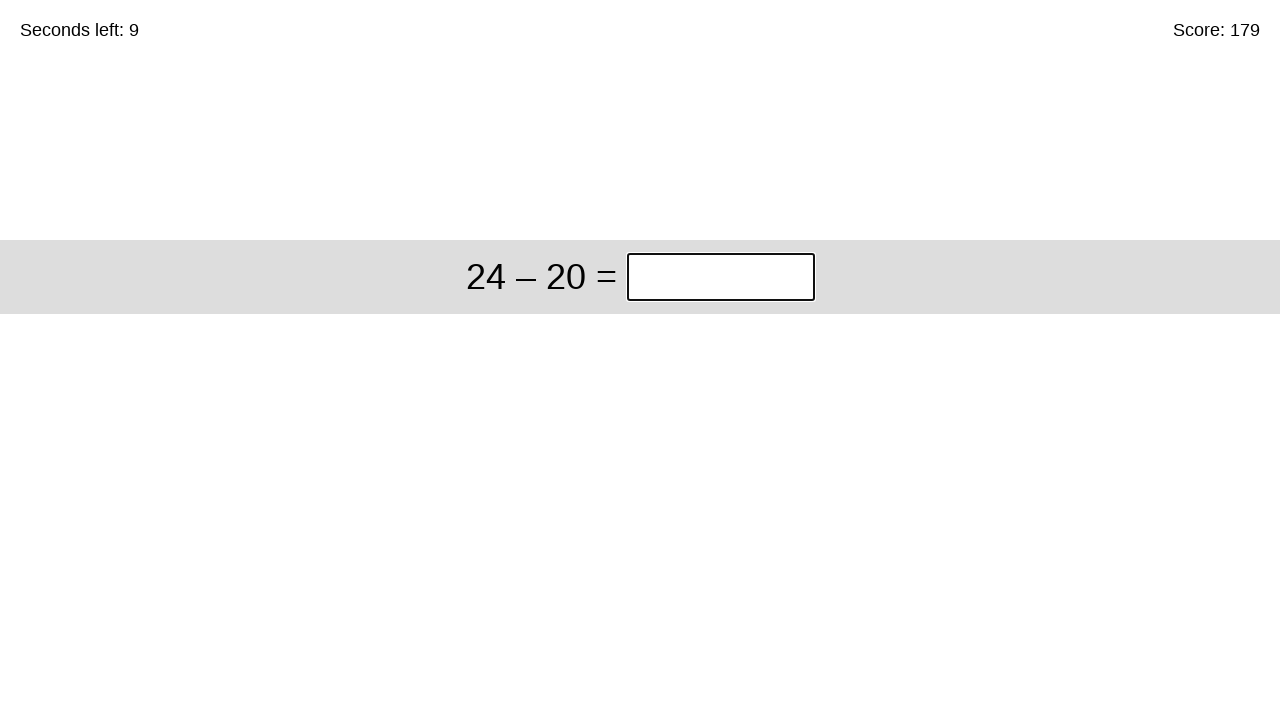

Pressed Enter to submit answer on //div[@class='start']//input[@class='answer']
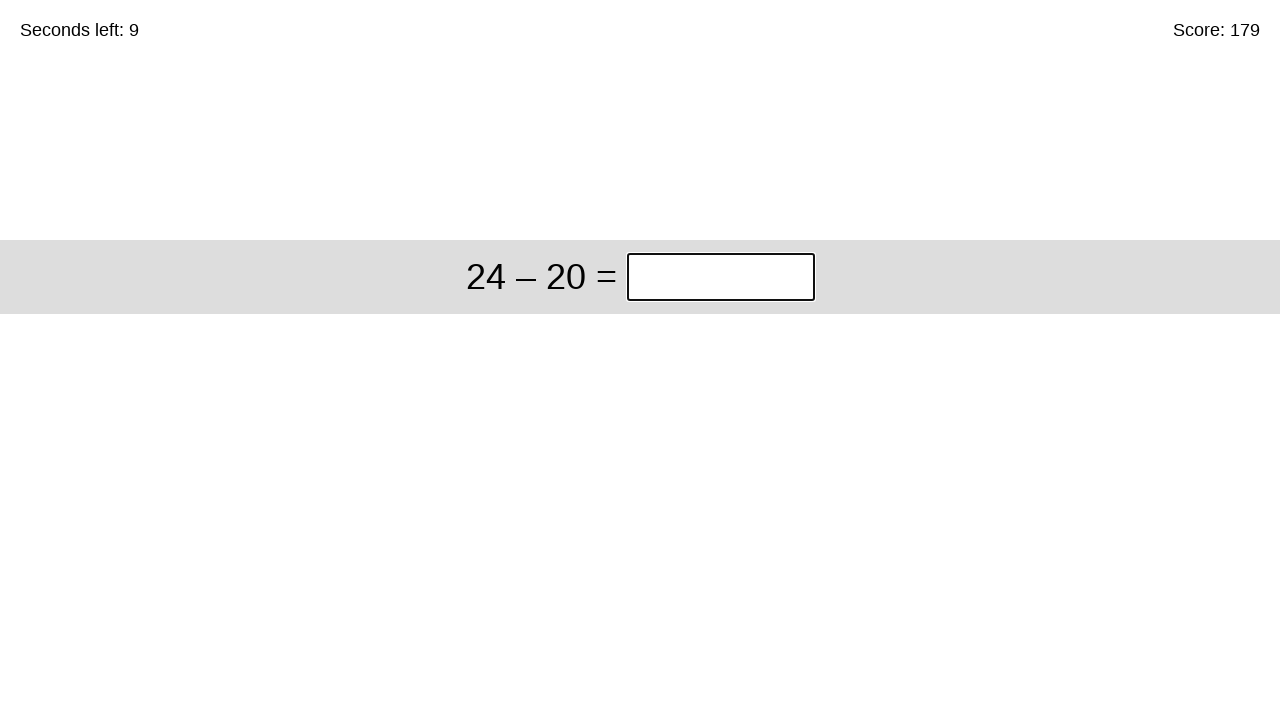

Retrieved timer text content
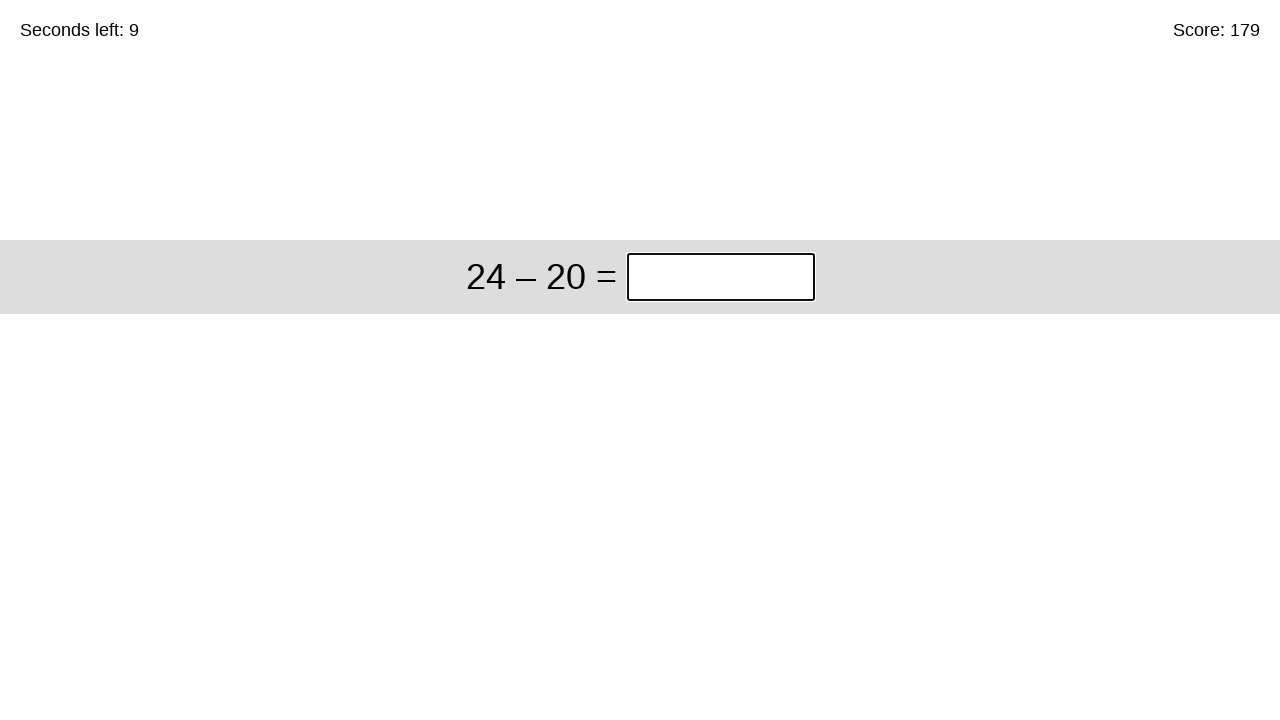

Retrieved math problem: 24 – 20
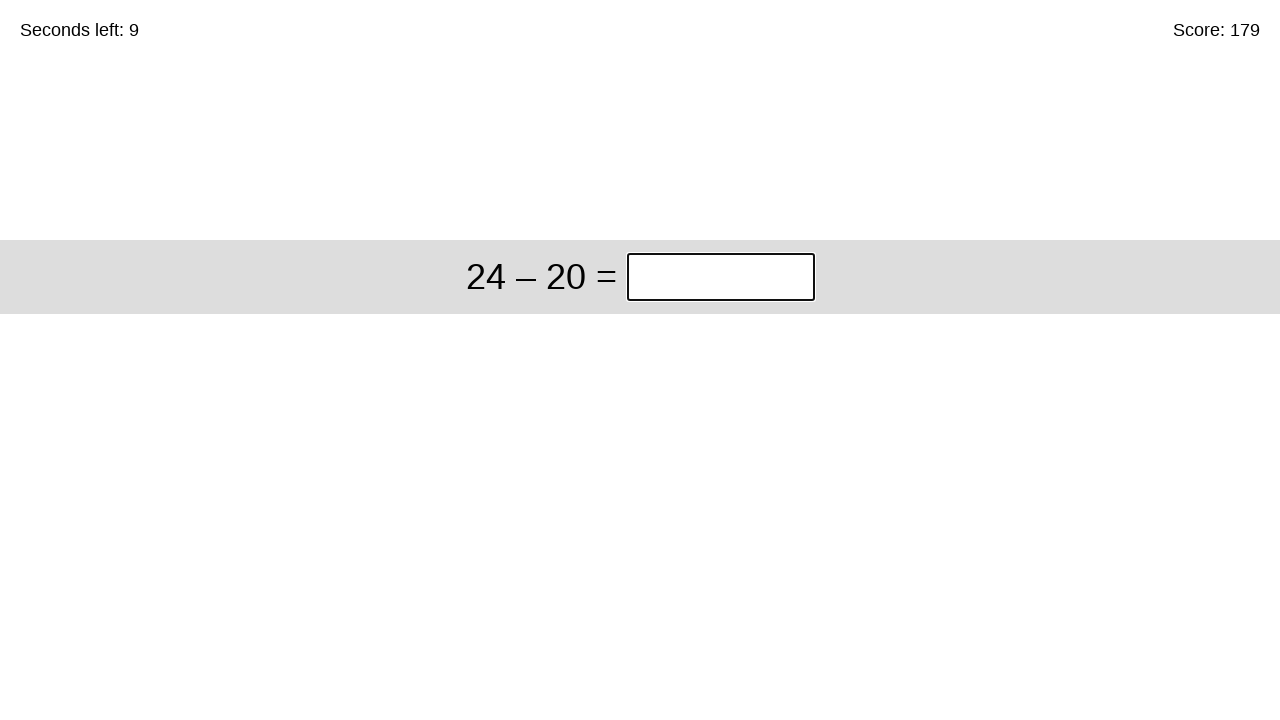

Calculated answer: 4
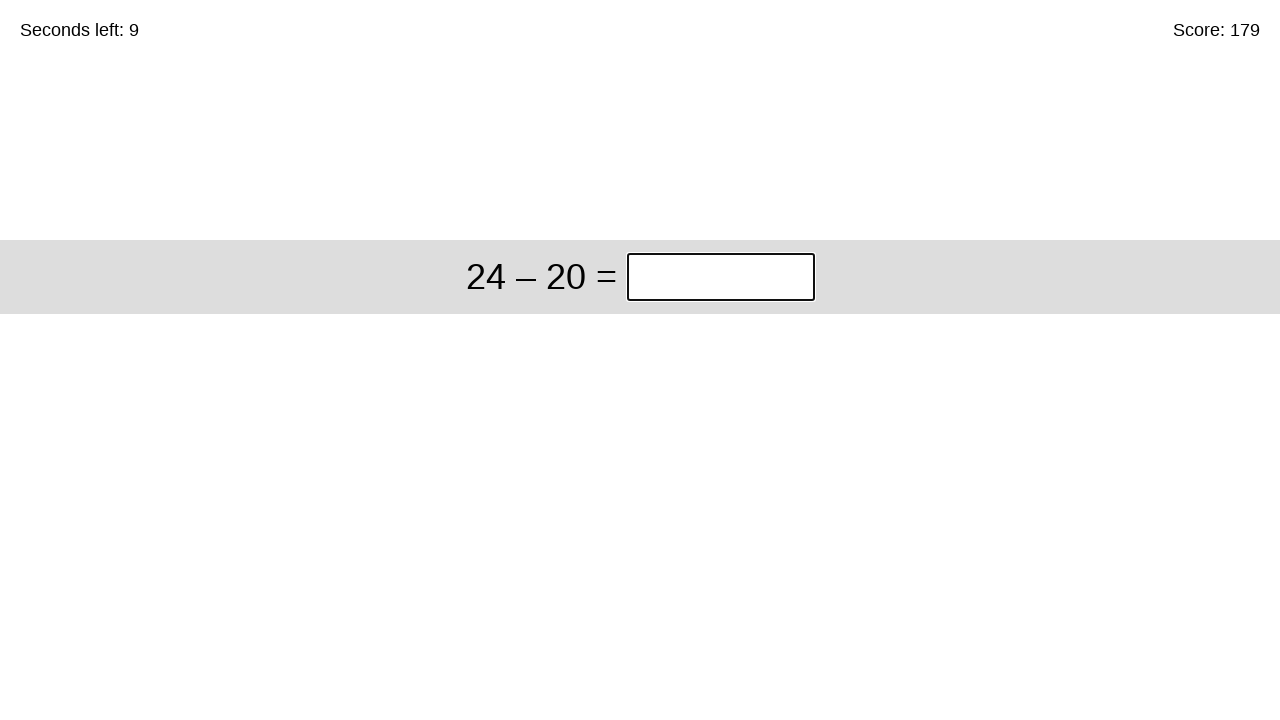

Filled answer field with 4 on //div[@class='start']//input[@class='answer']
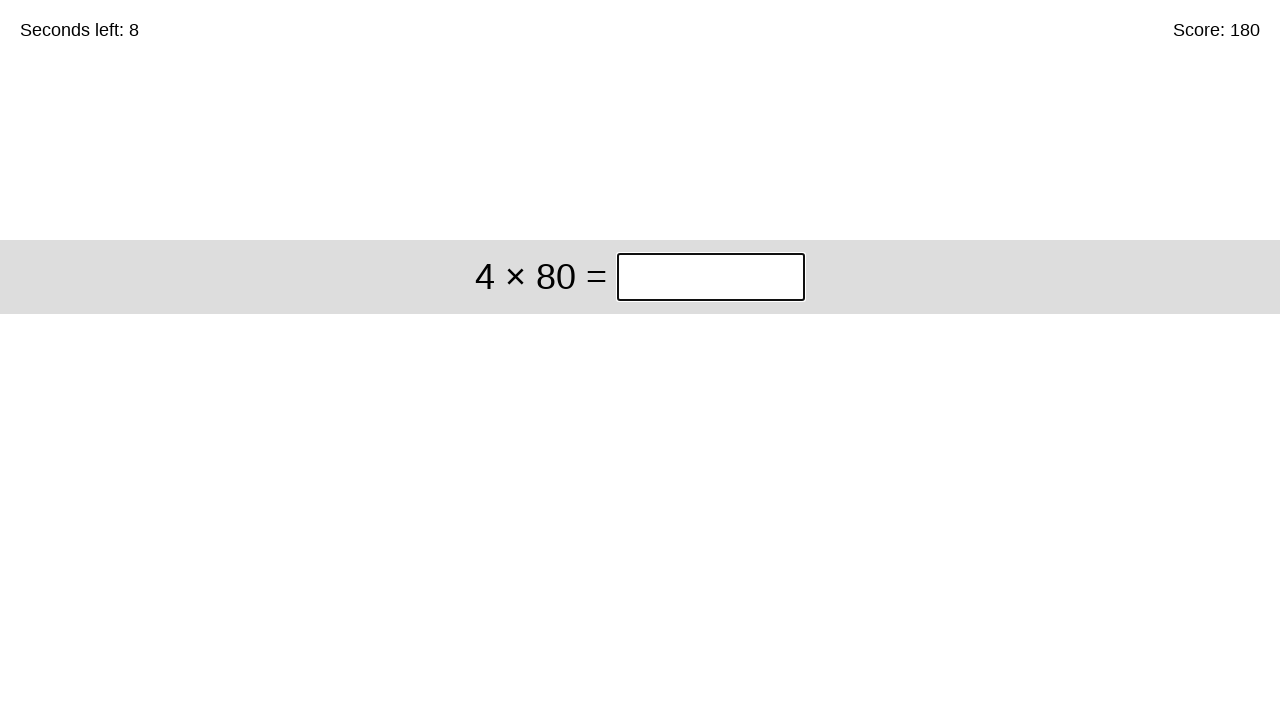

Pressed Enter to submit answer on //div[@class='start']//input[@class='answer']
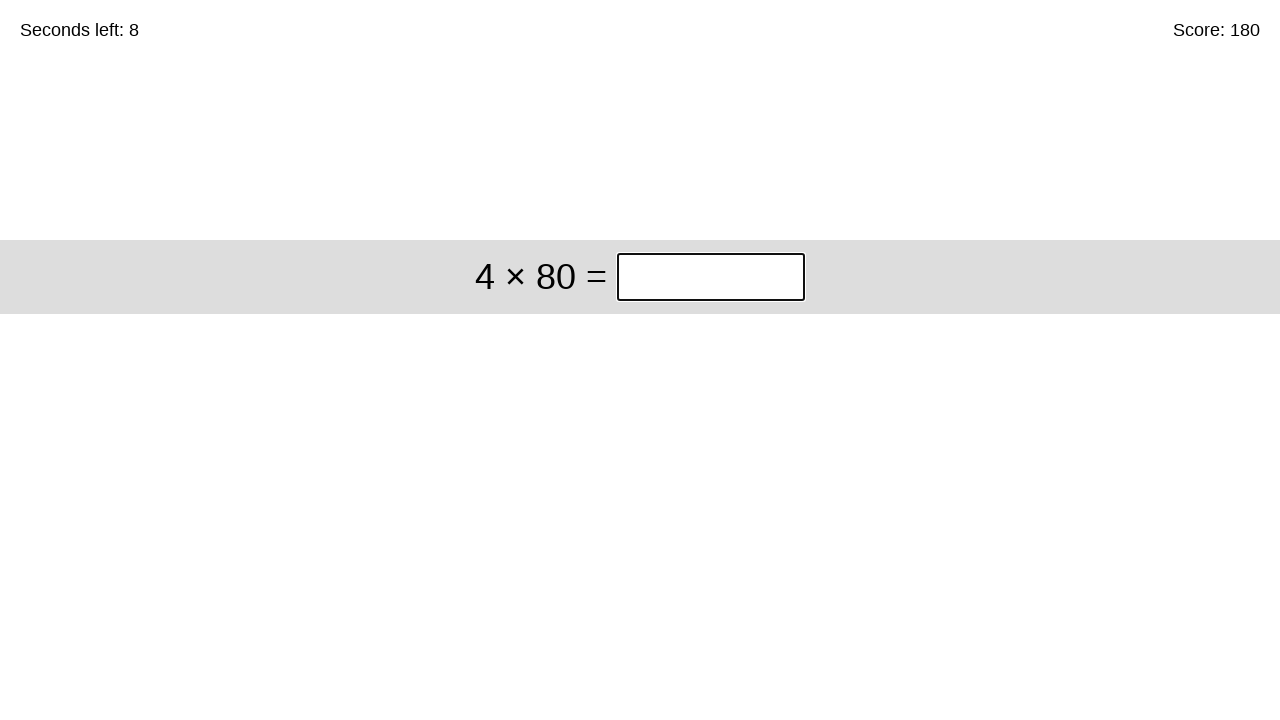

Retrieved timer text content
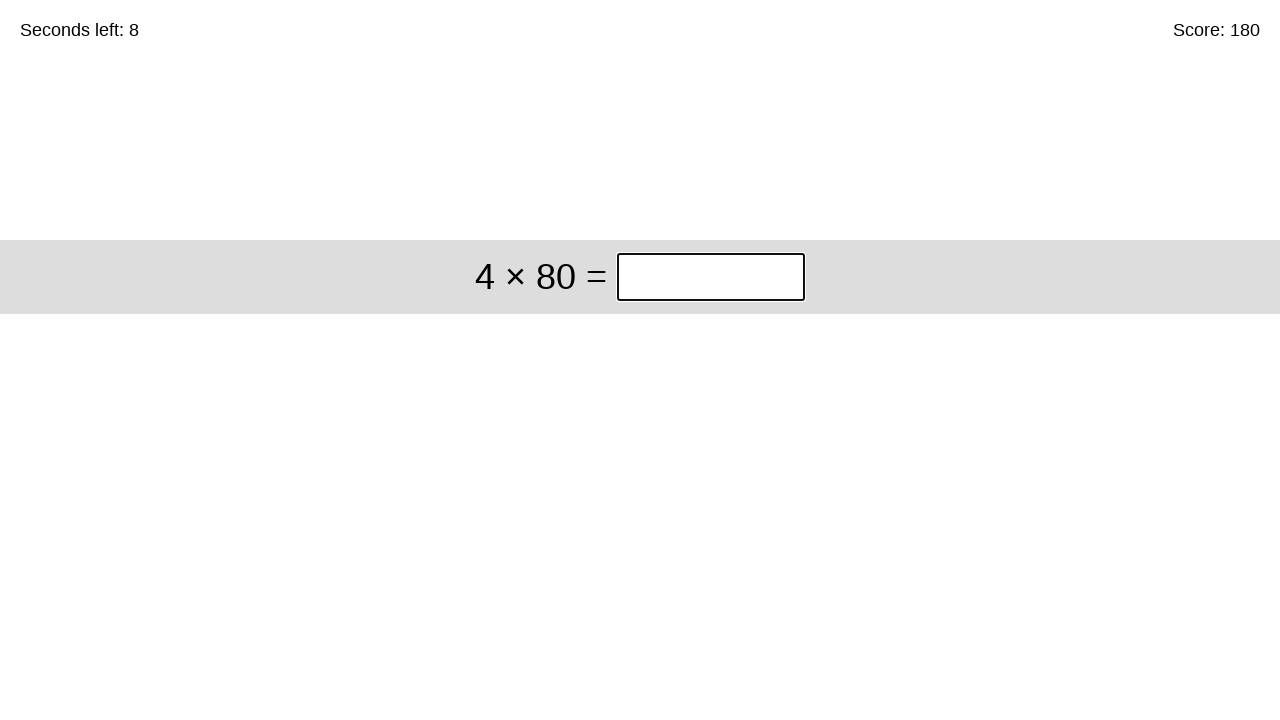

Retrieved math problem: 4 × 80
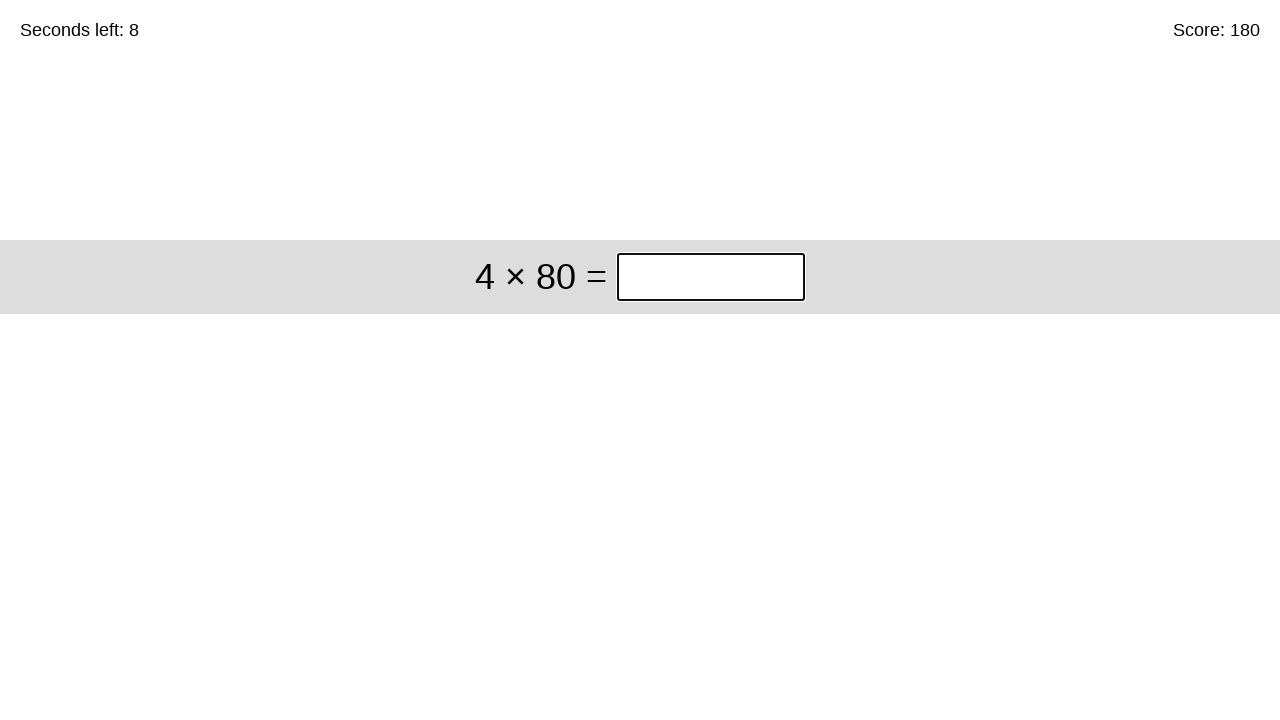

Calculated answer: 320
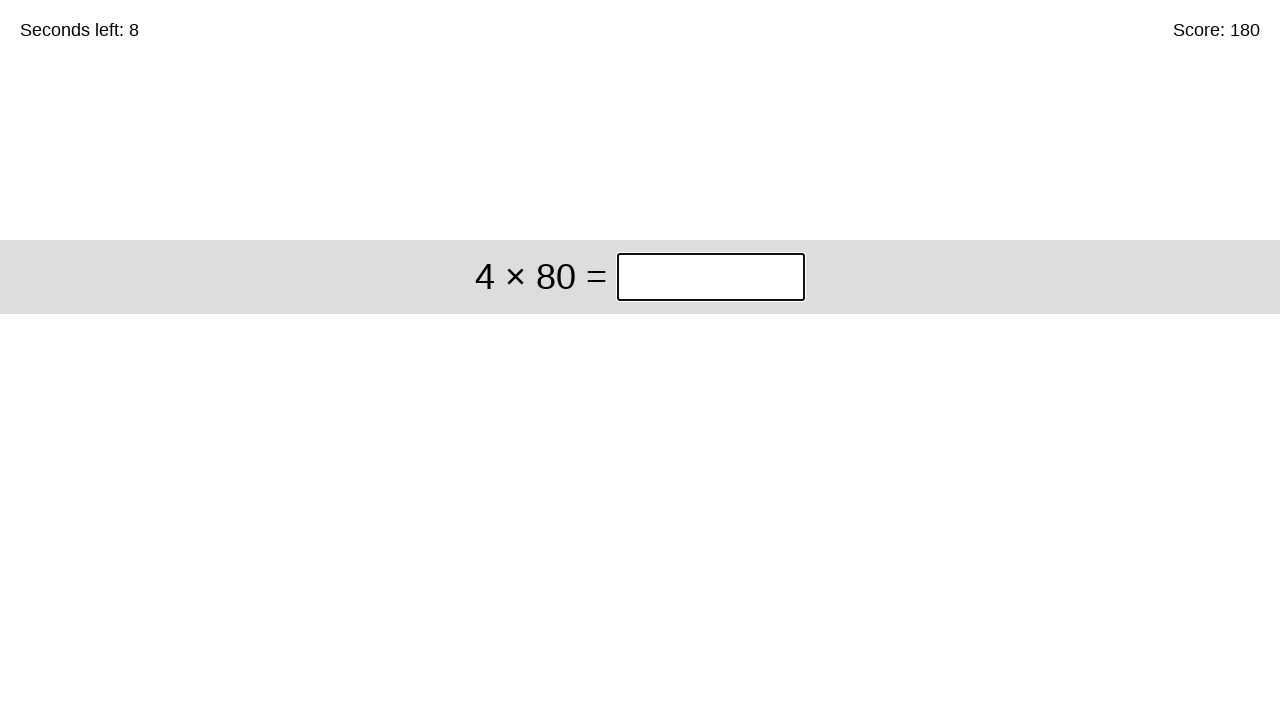

Filled answer field with 320 on //div[@class='start']//input[@class='answer']
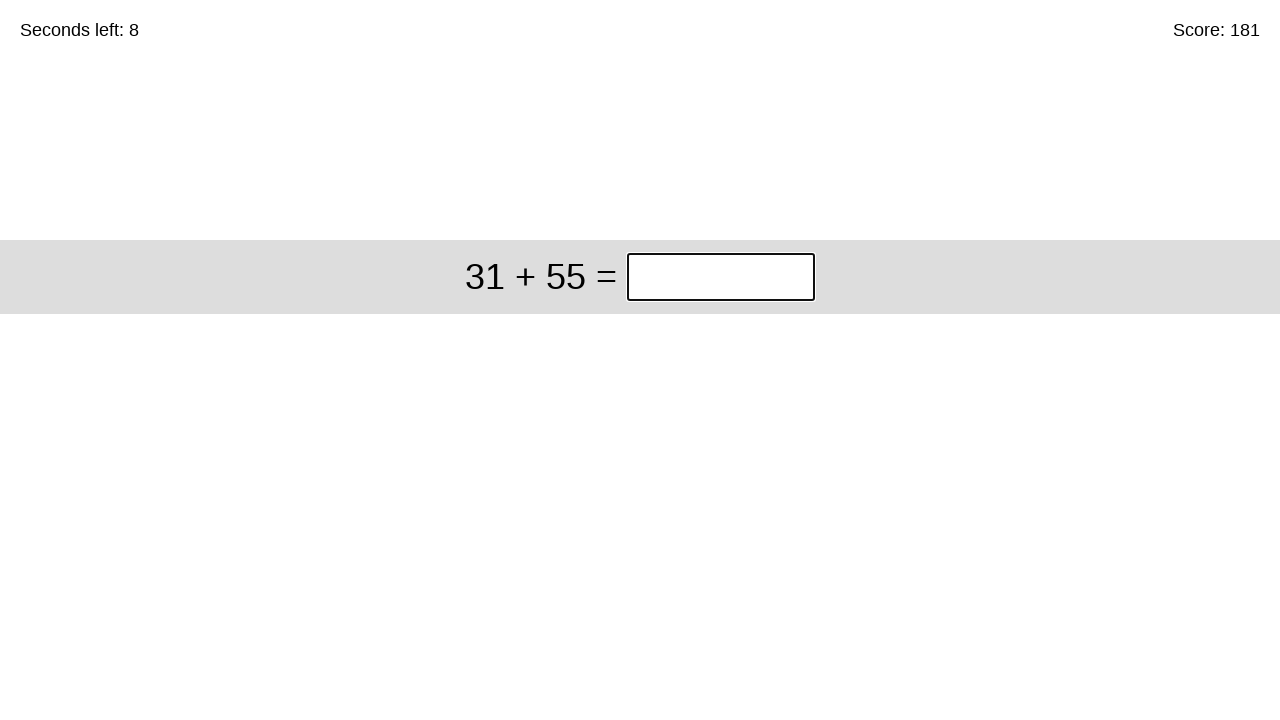

Pressed Enter to submit answer on //div[@class='start']//input[@class='answer']
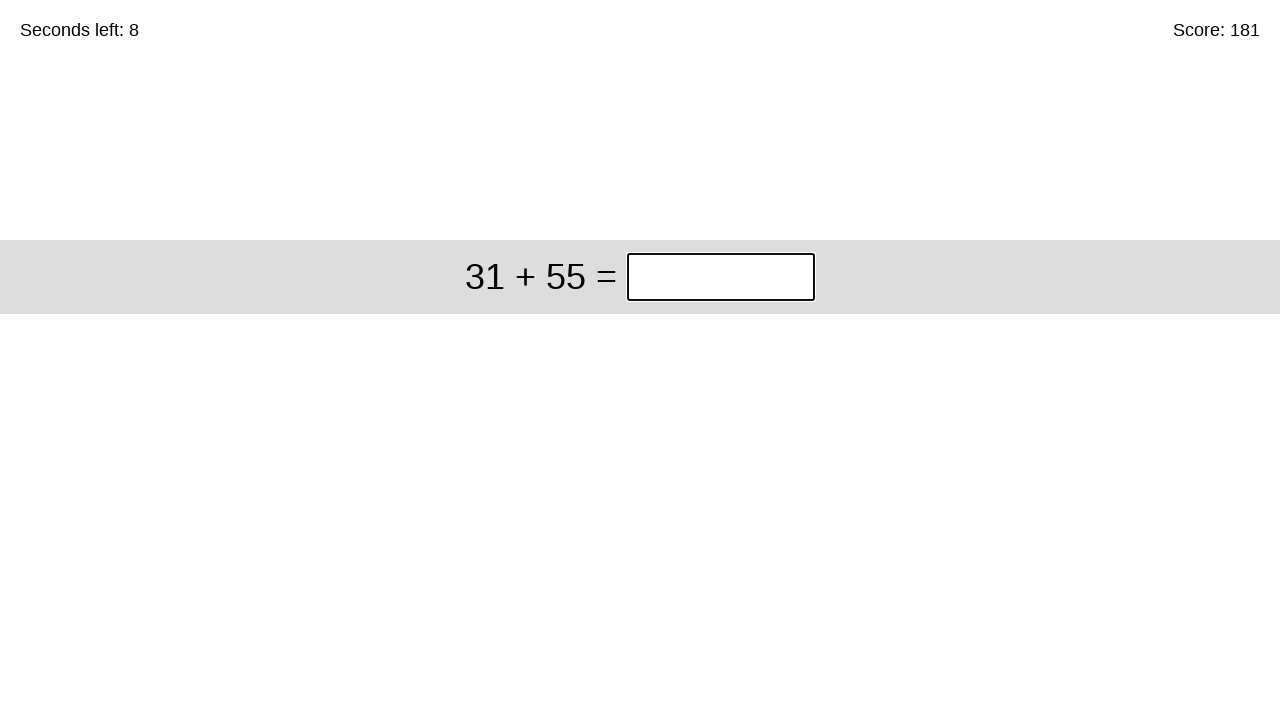

Retrieved timer text content
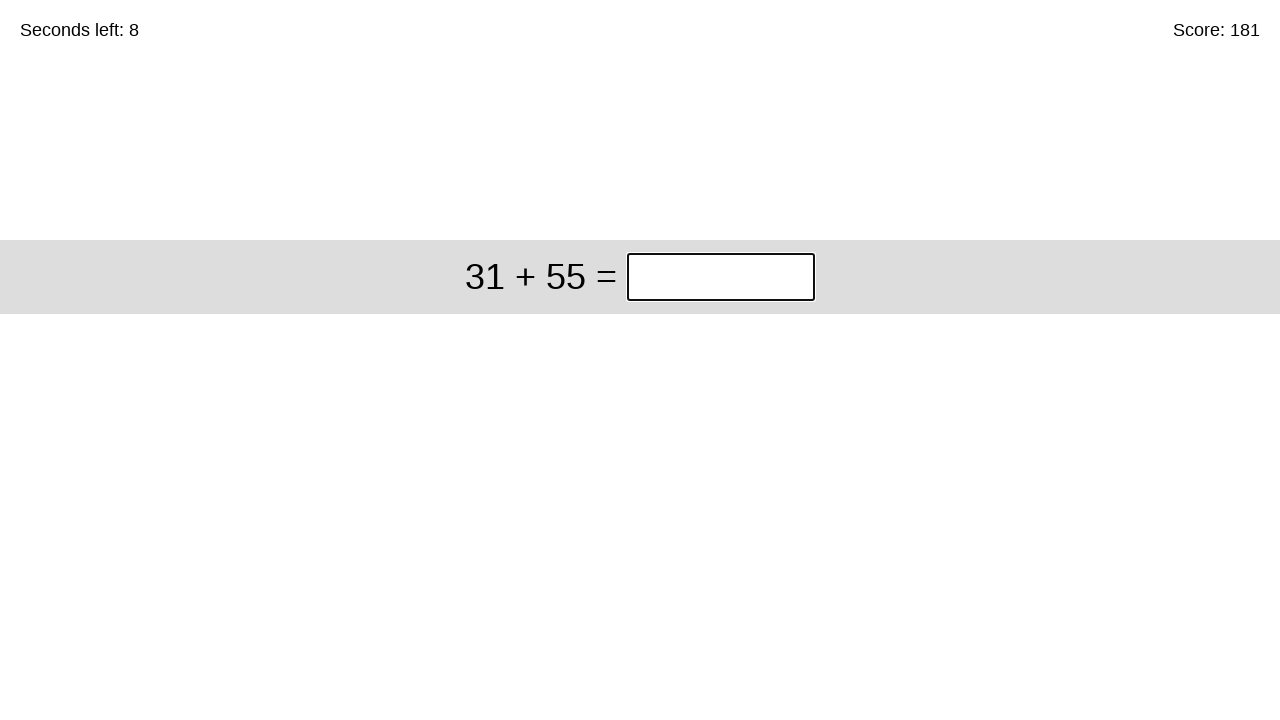

Retrieved math problem: 31 + 55
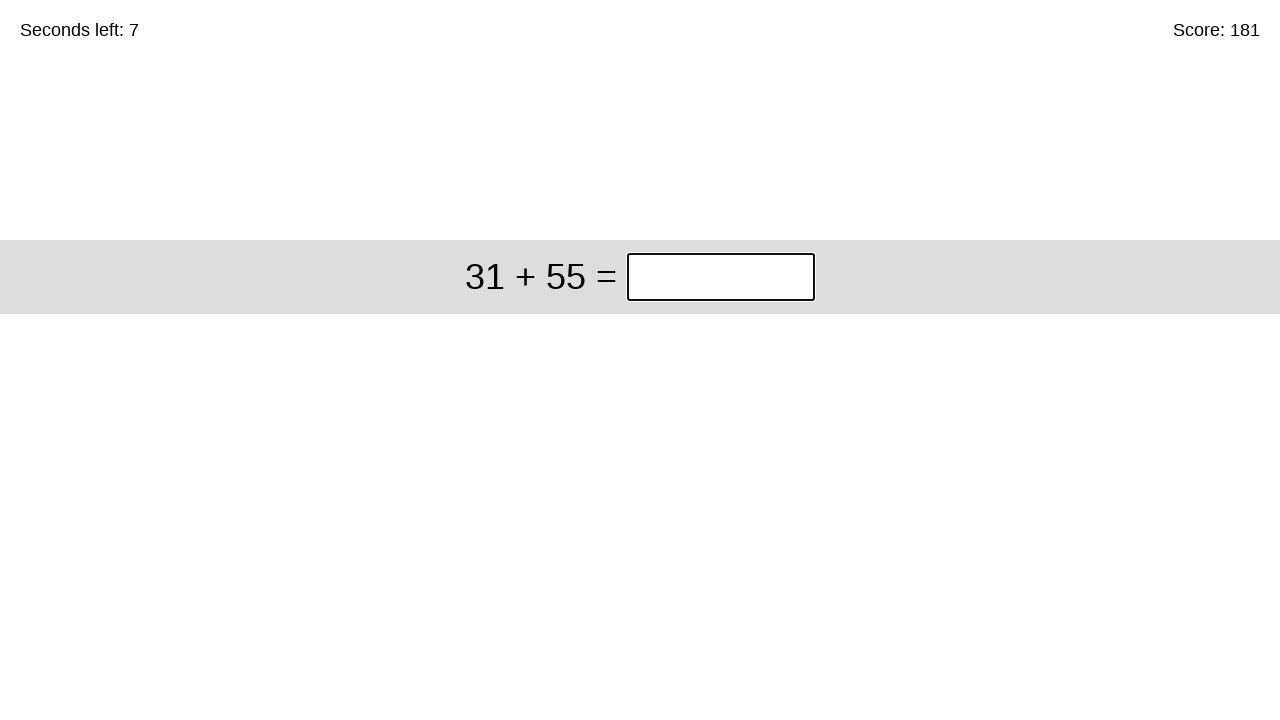

Calculated answer: 86
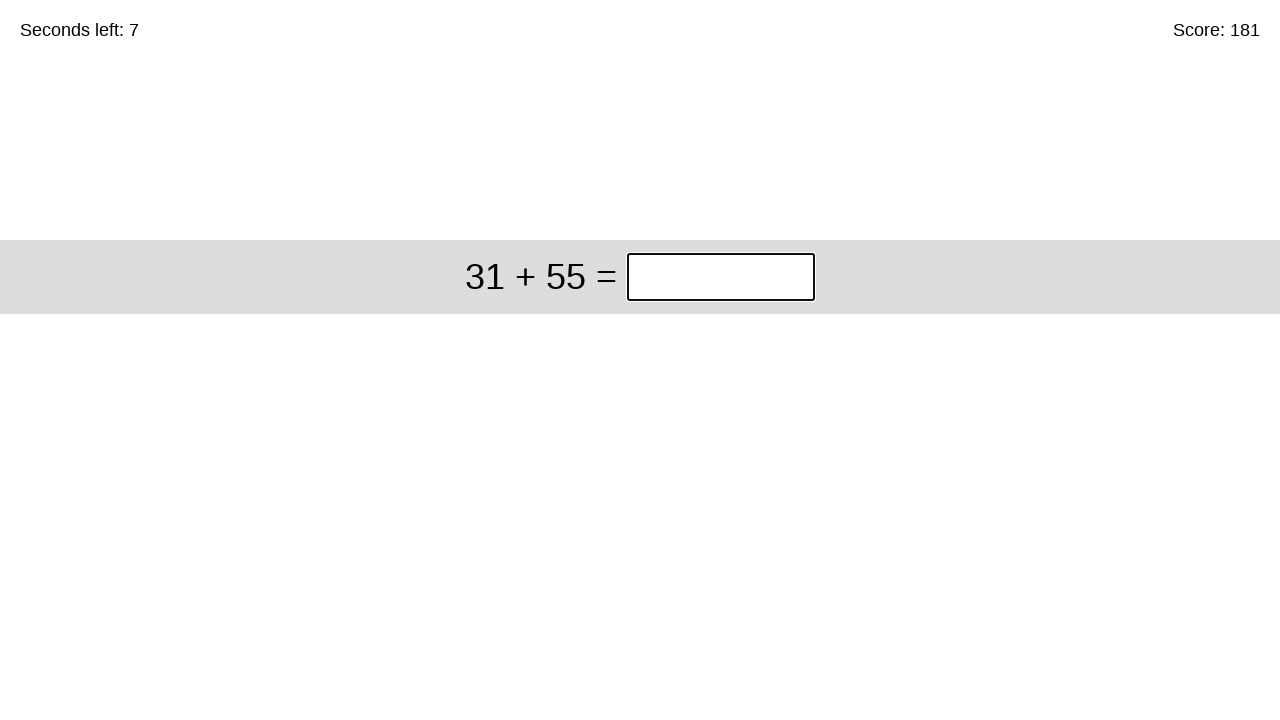

Filled answer field with 86 on //div[@class='start']//input[@class='answer']
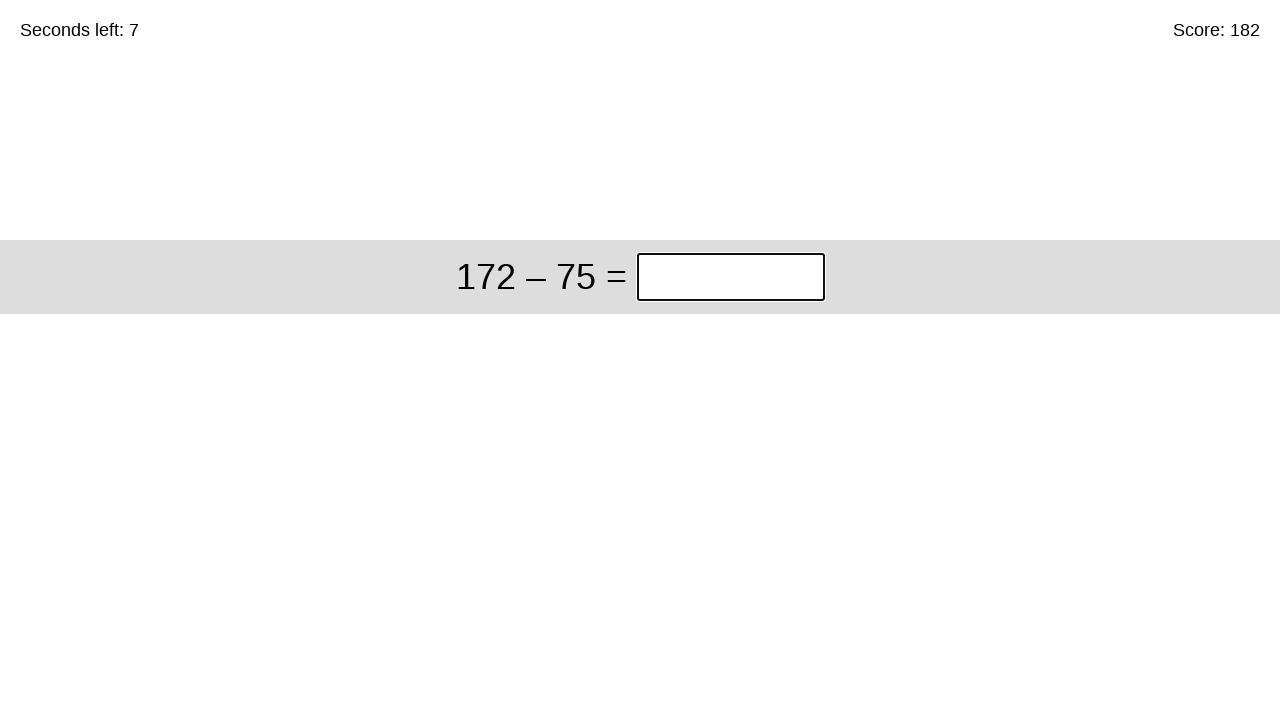

Pressed Enter to submit answer on //div[@class='start']//input[@class='answer']
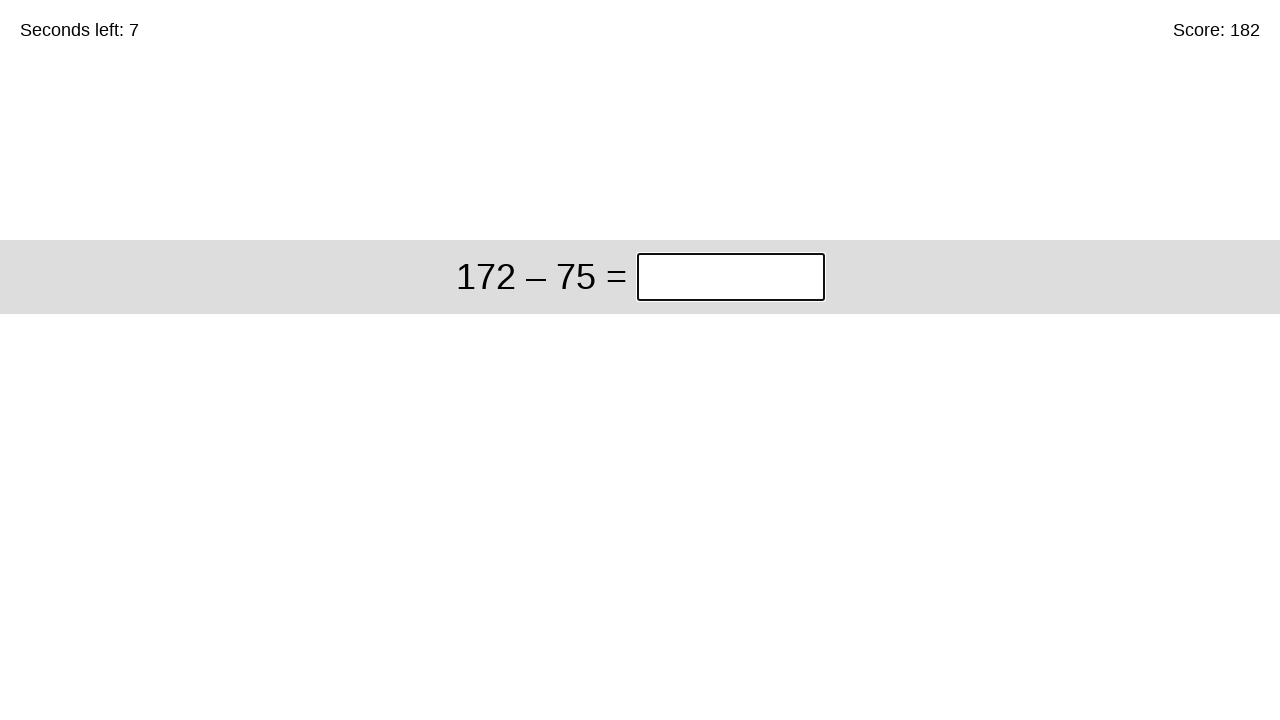

Retrieved timer text content
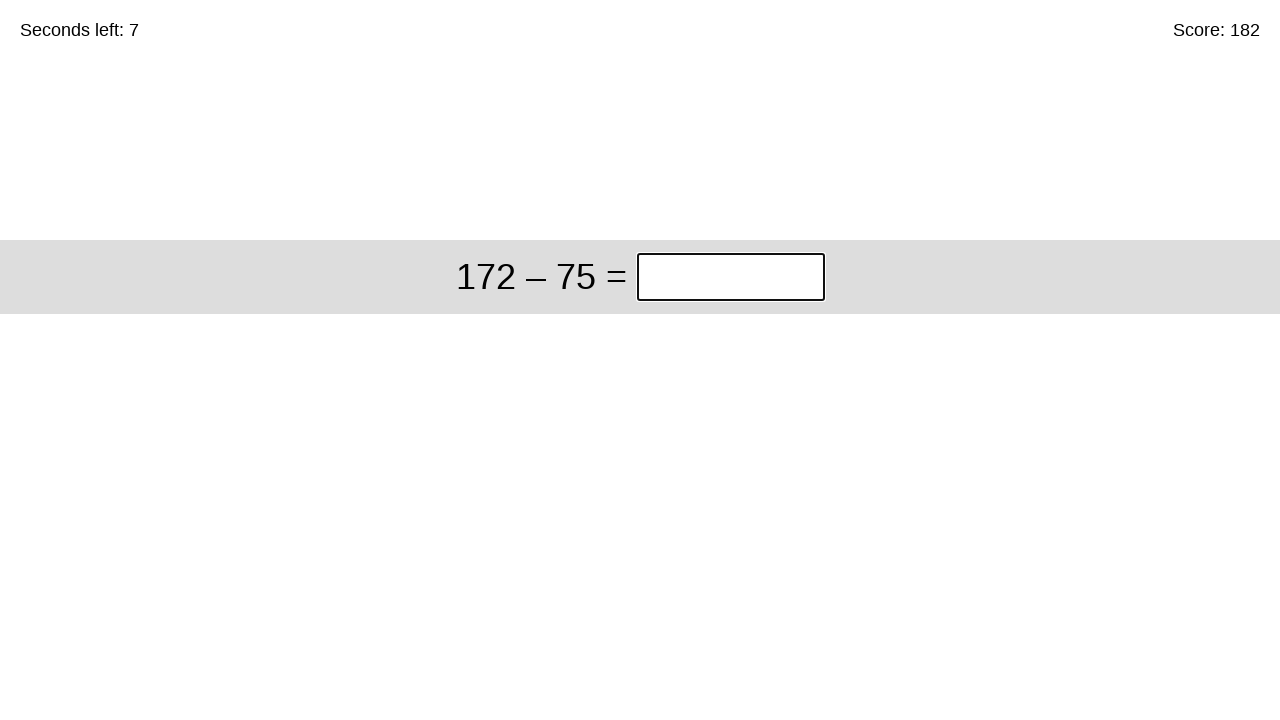

Retrieved math problem: 172 – 75
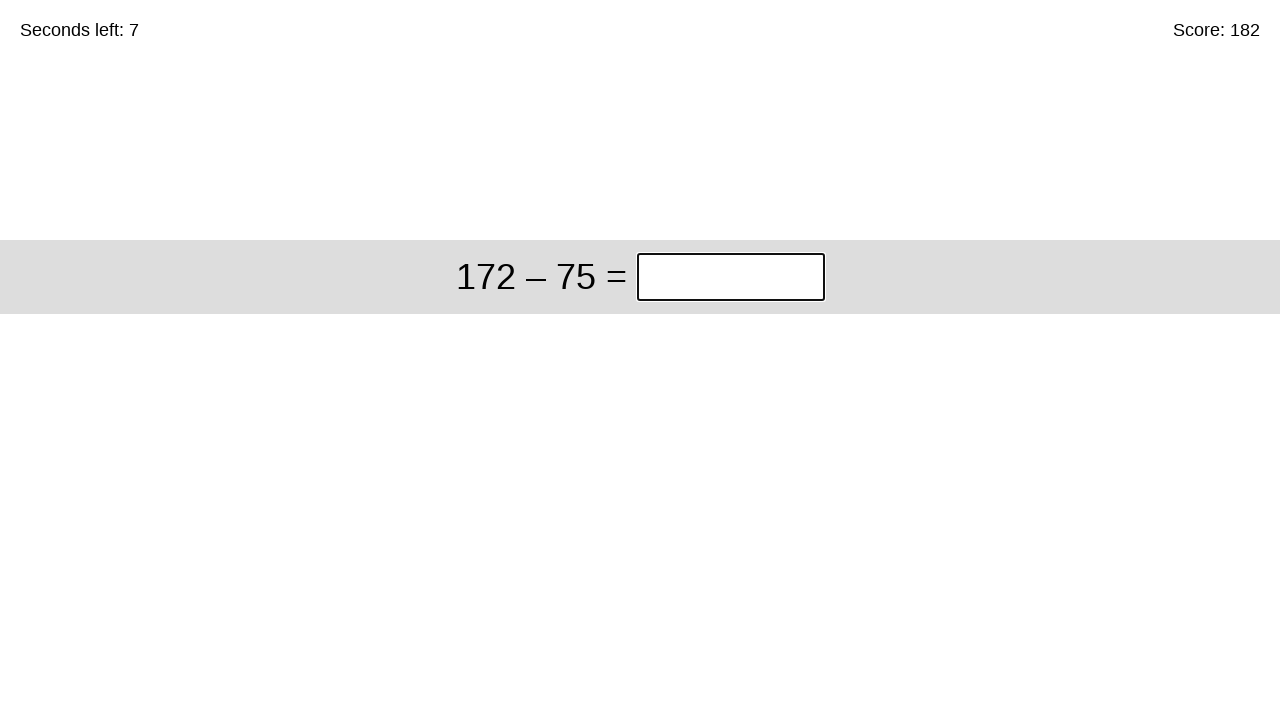

Calculated answer: 97
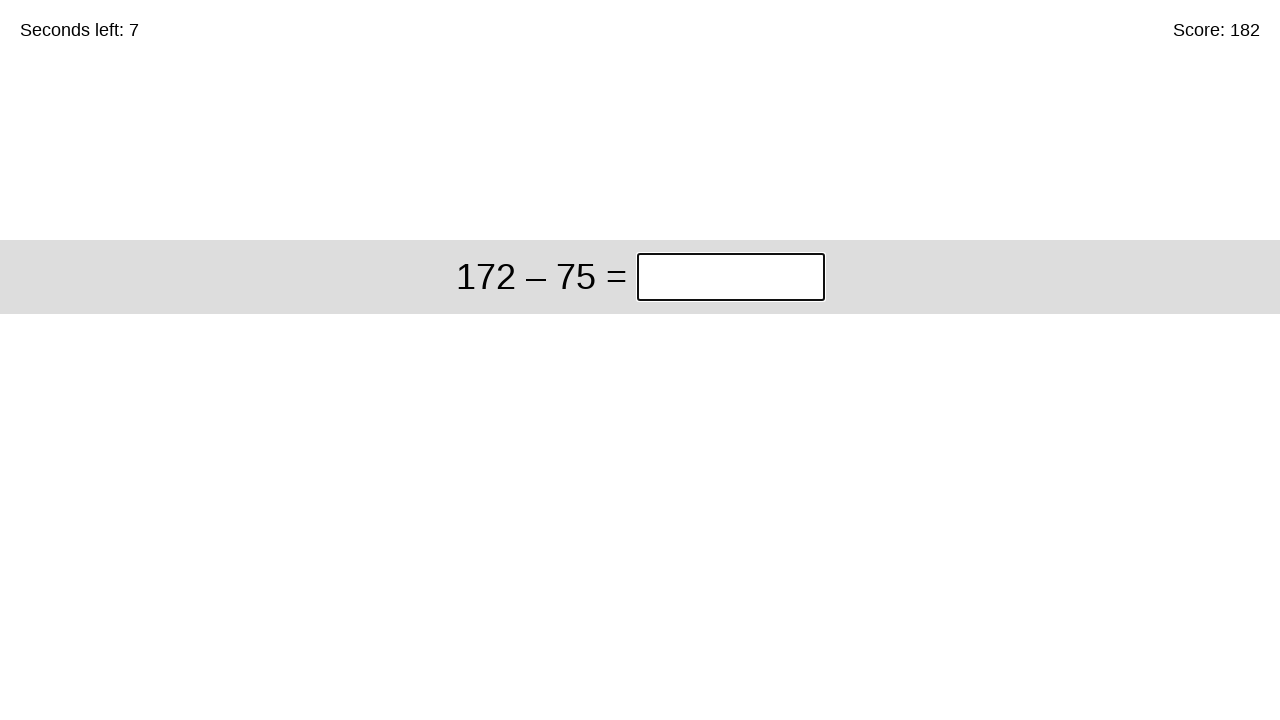

Filled answer field with 97 on //div[@class='start']//input[@class='answer']
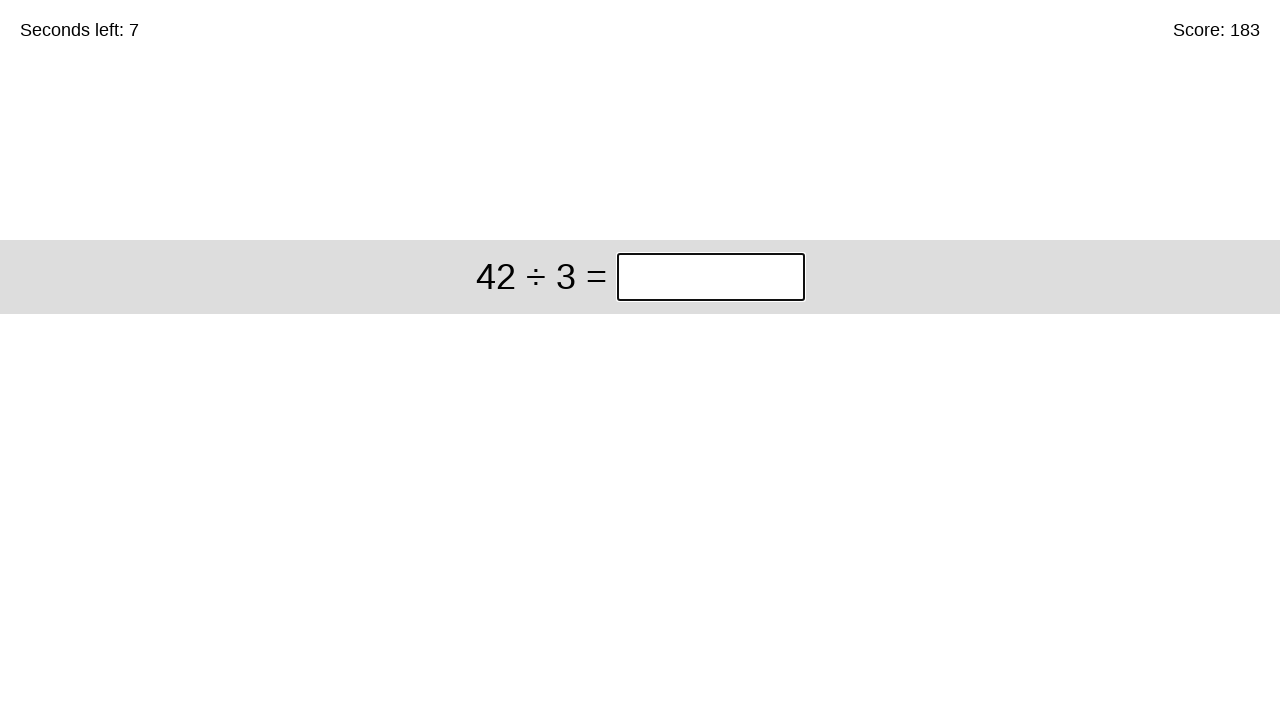

Pressed Enter to submit answer on //div[@class='start']//input[@class='answer']
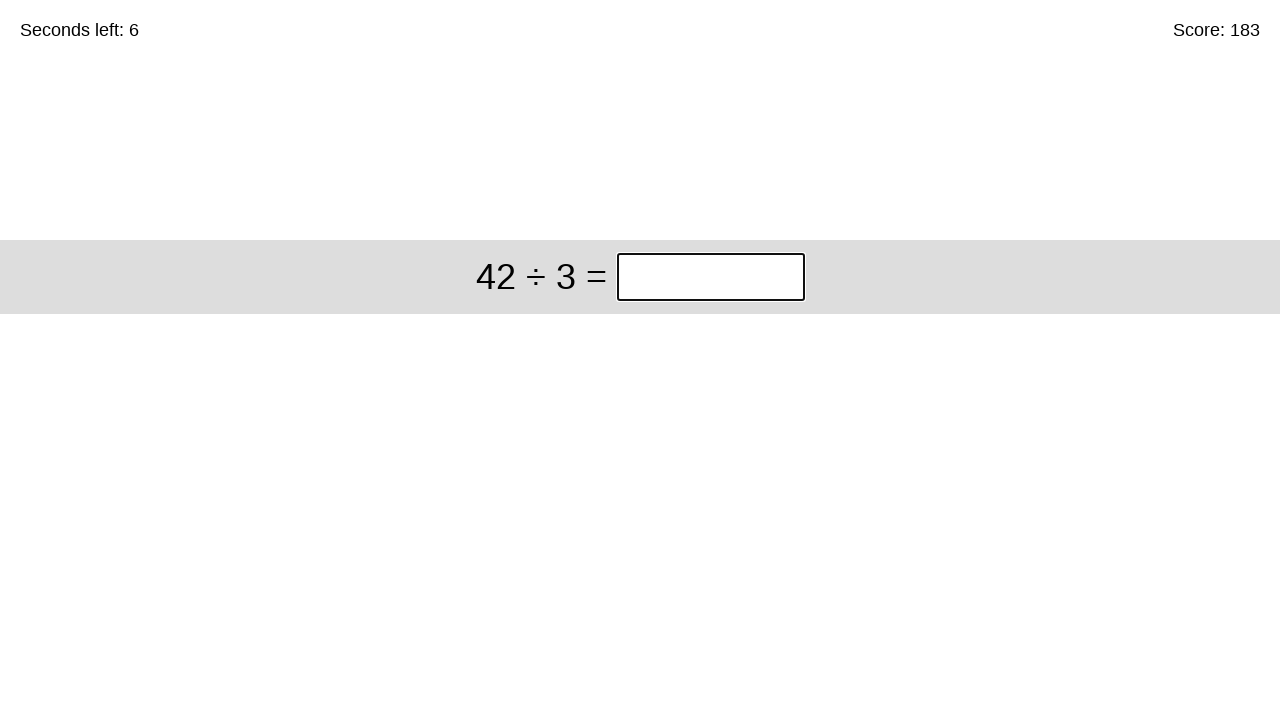

Retrieved timer text content
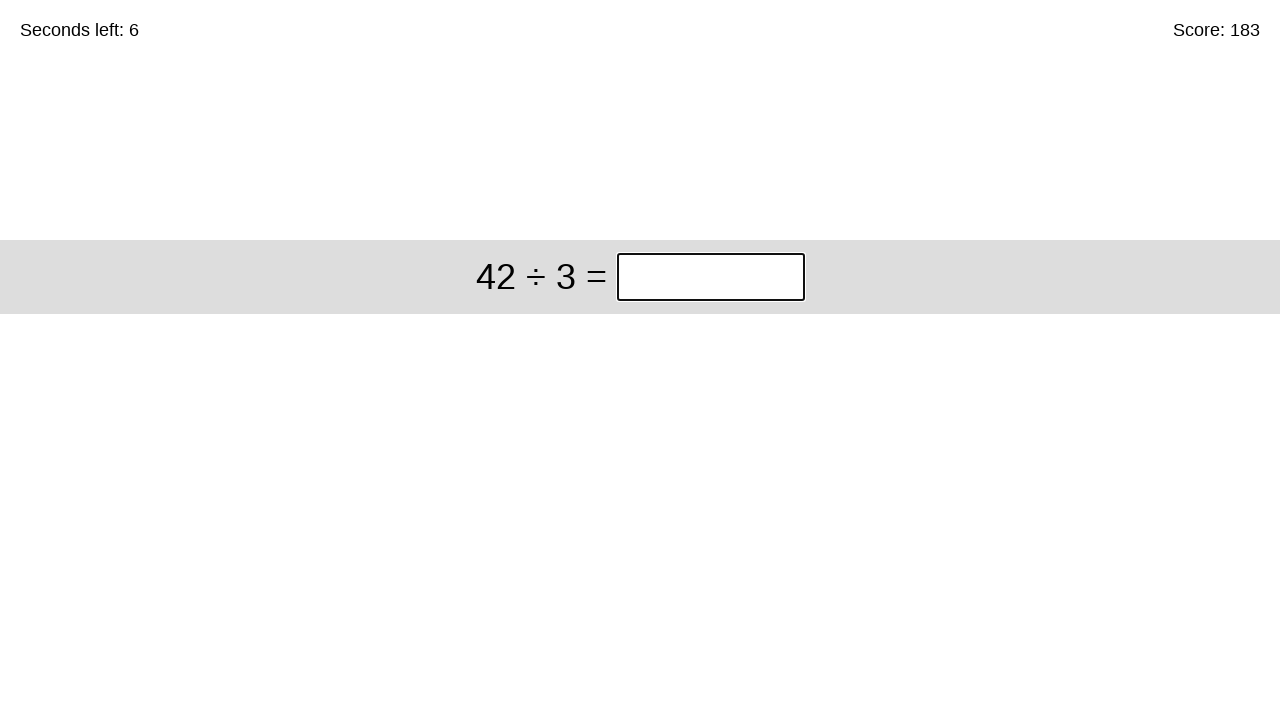

Retrieved math problem: 42 ÷ 3
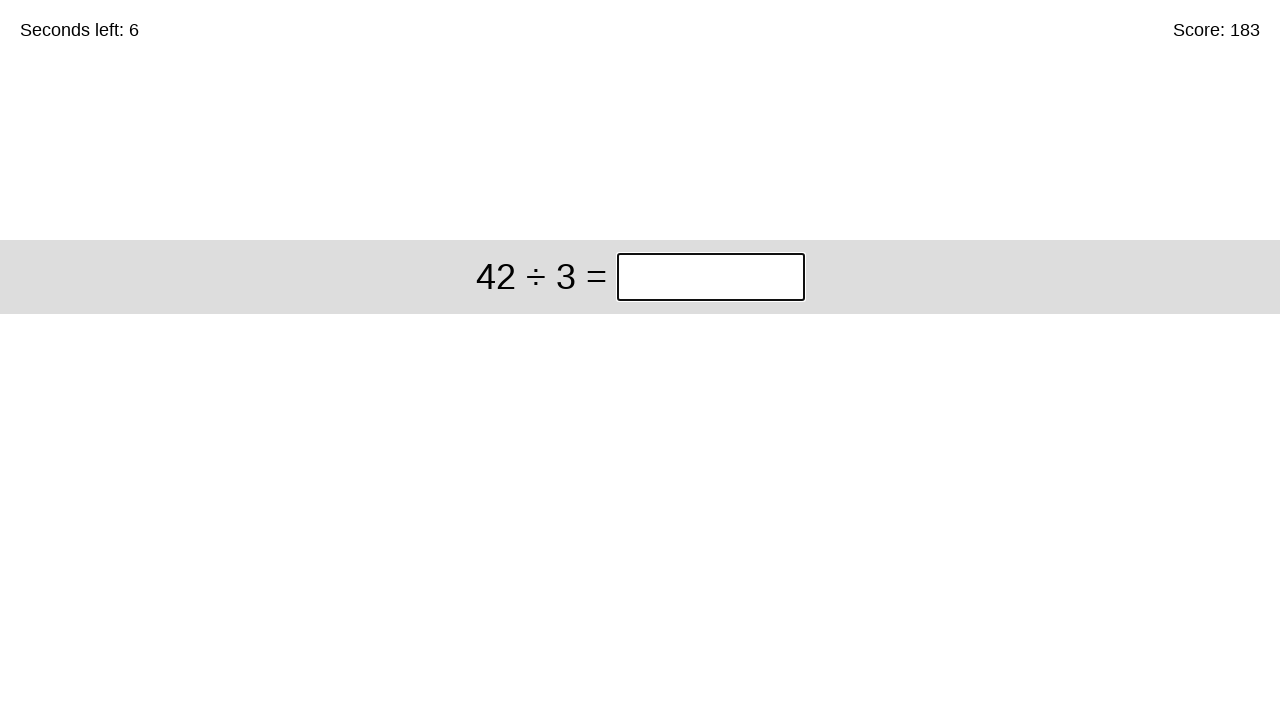

Calculated answer: 14
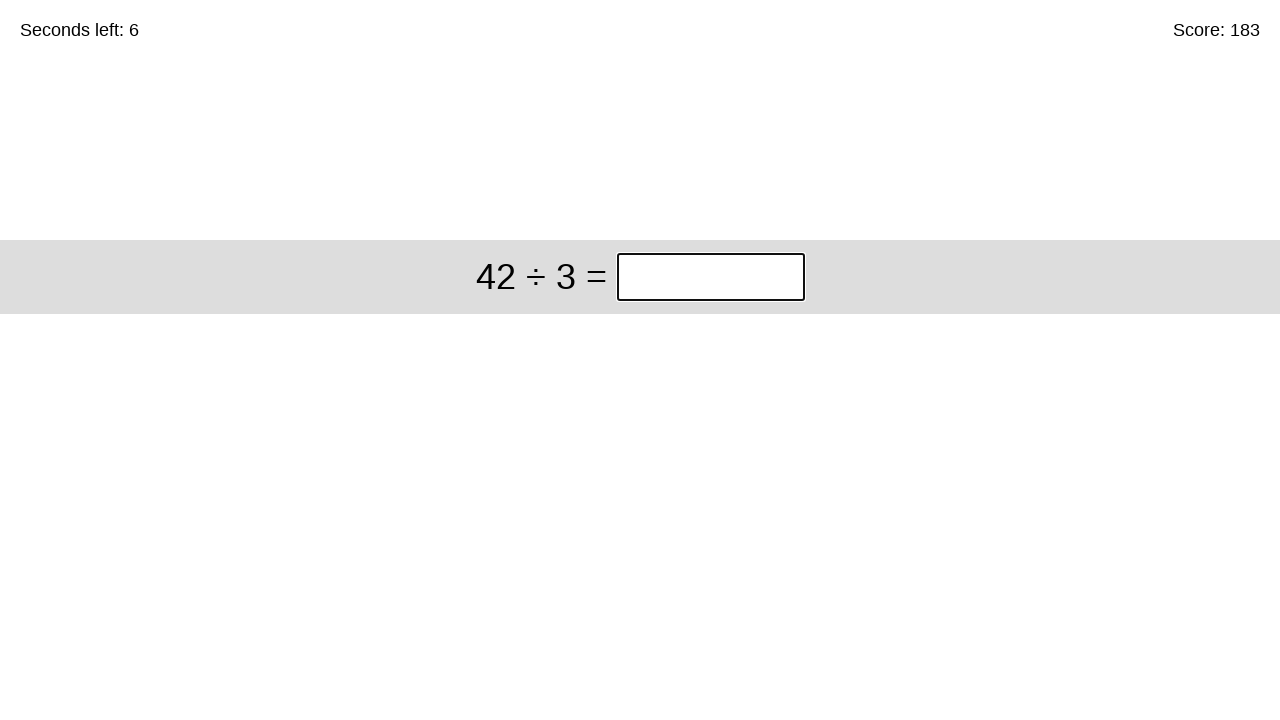

Filled answer field with 14 on //div[@class='start']//input[@class='answer']
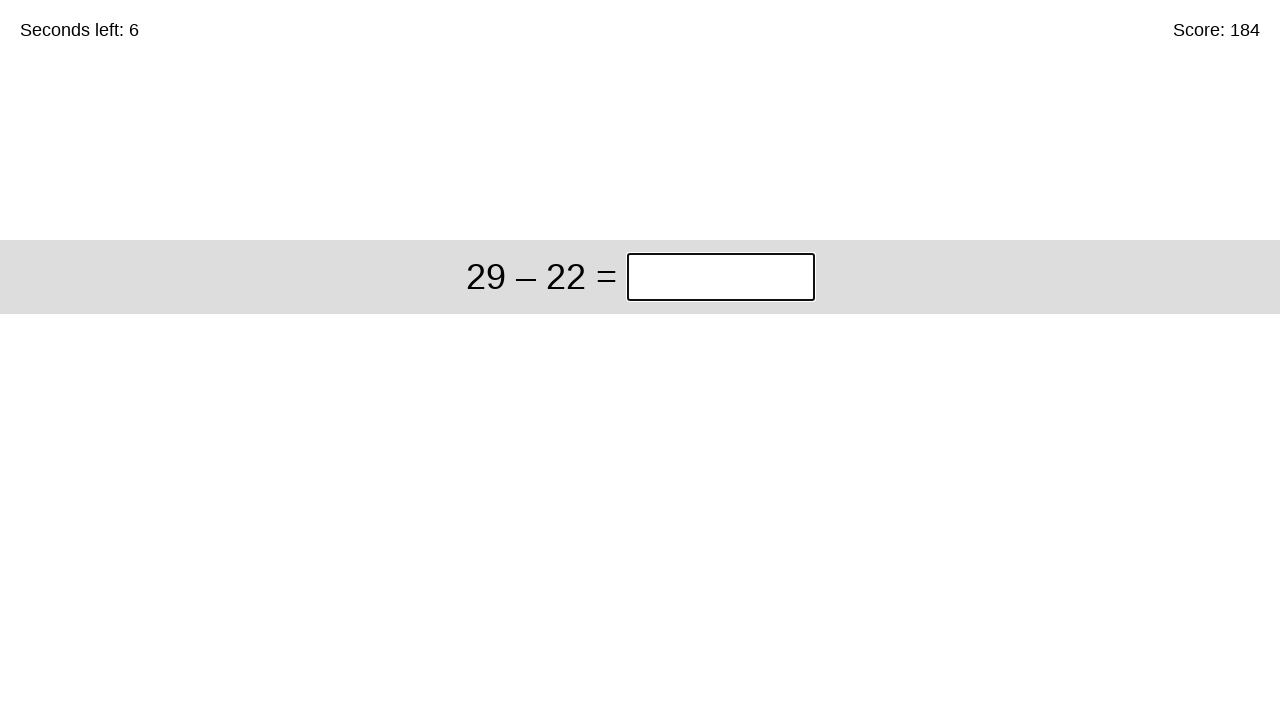

Pressed Enter to submit answer on //div[@class='start']//input[@class='answer']
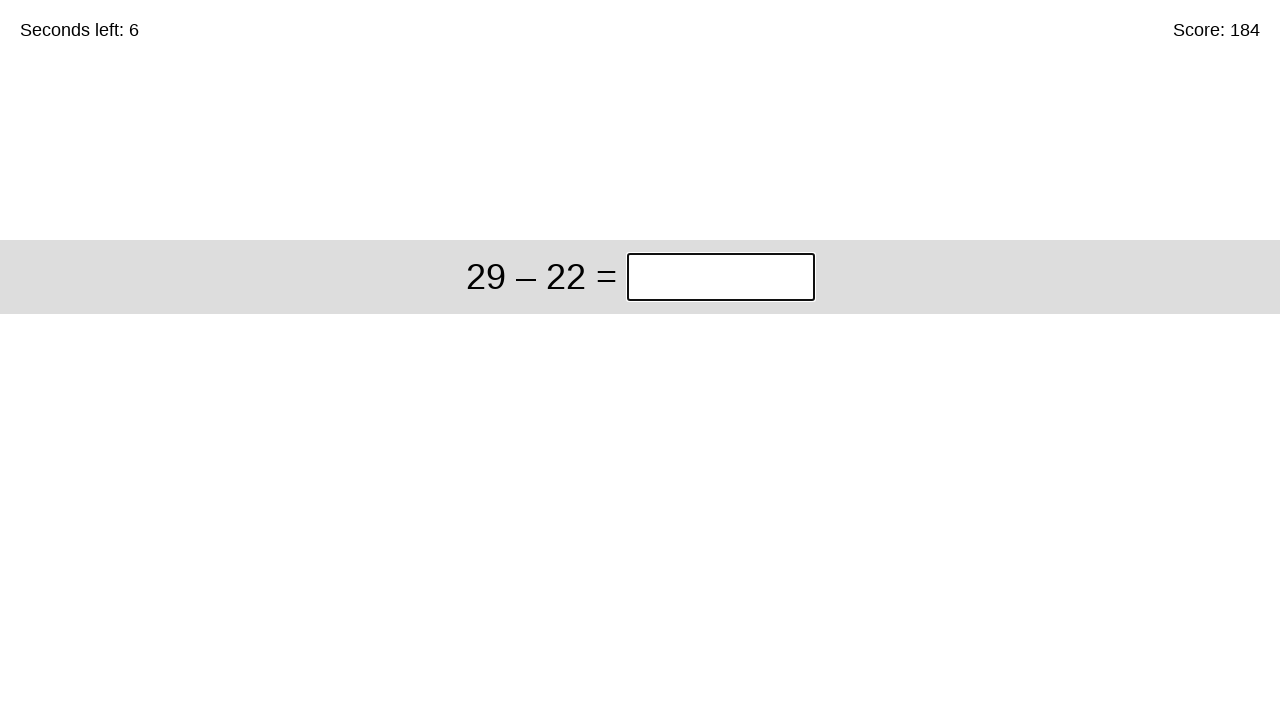

Retrieved timer text content
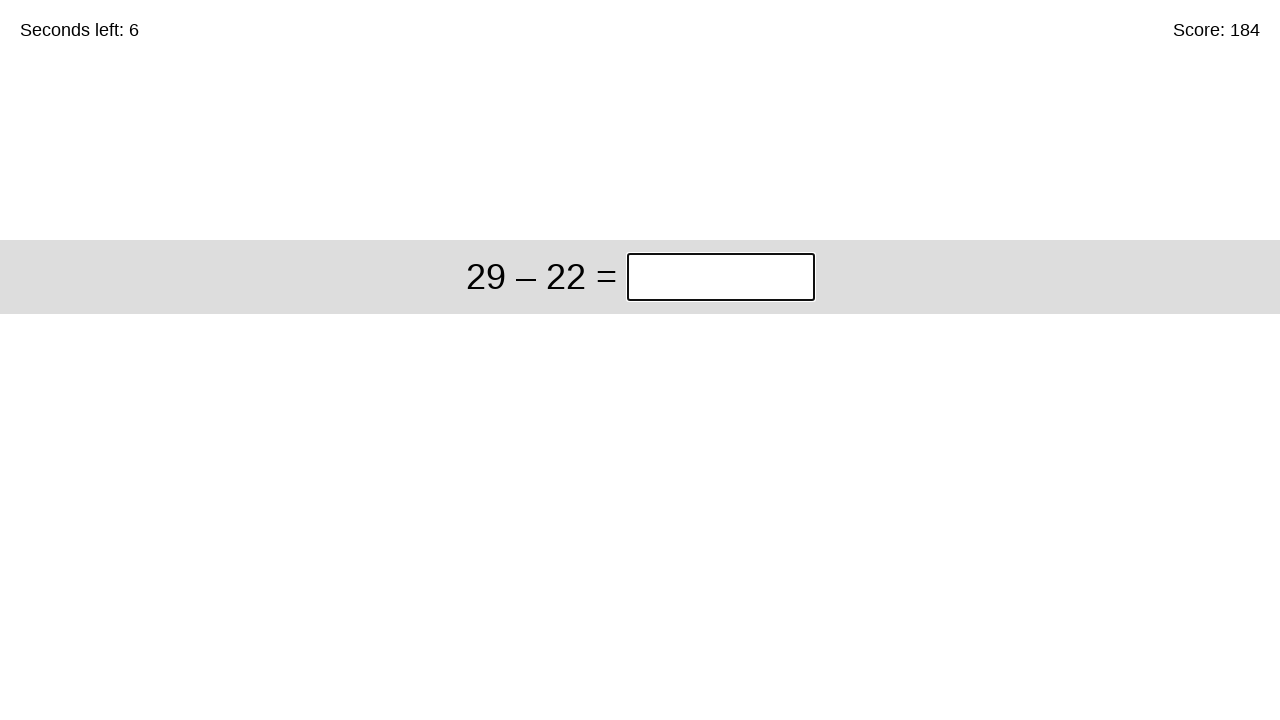

Retrieved math problem: 29 – 22
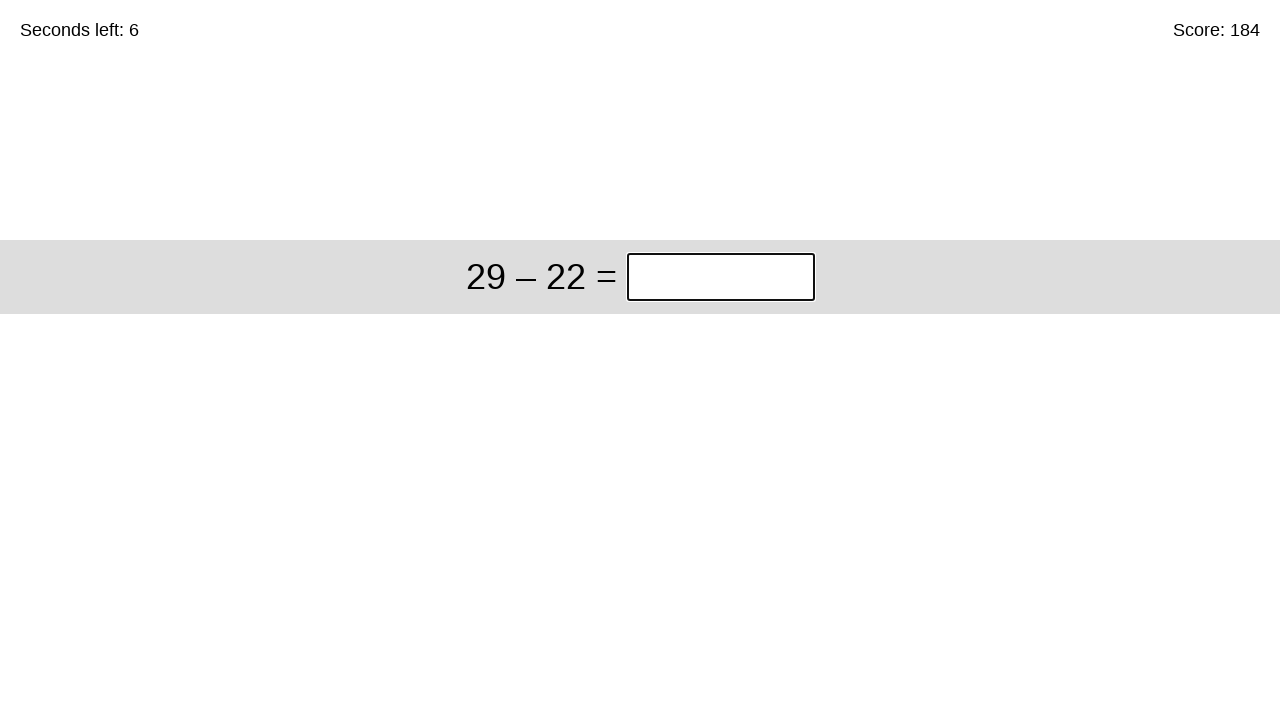

Calculated answer: 7
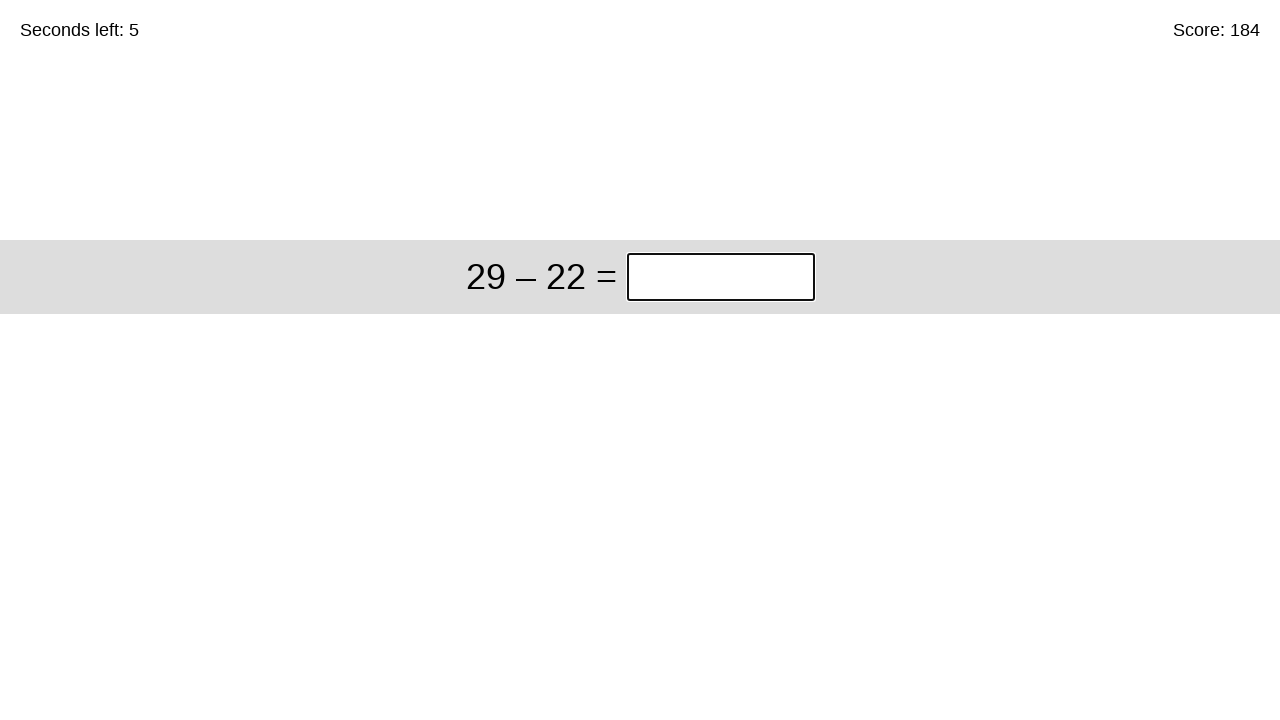

Filled answer field with 7 on //div[@class='start']//input[@class='answer']
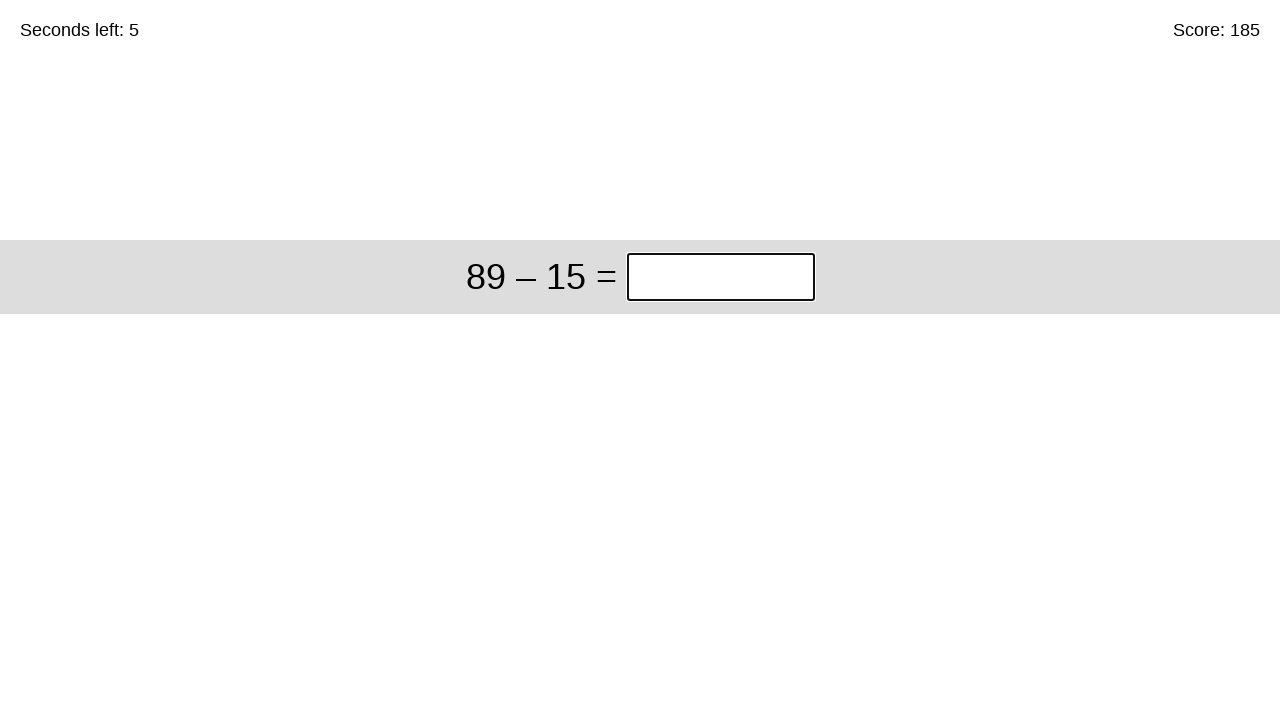

Pressed Enter to submit answer on //div[@class='start']//input[@class='answer']
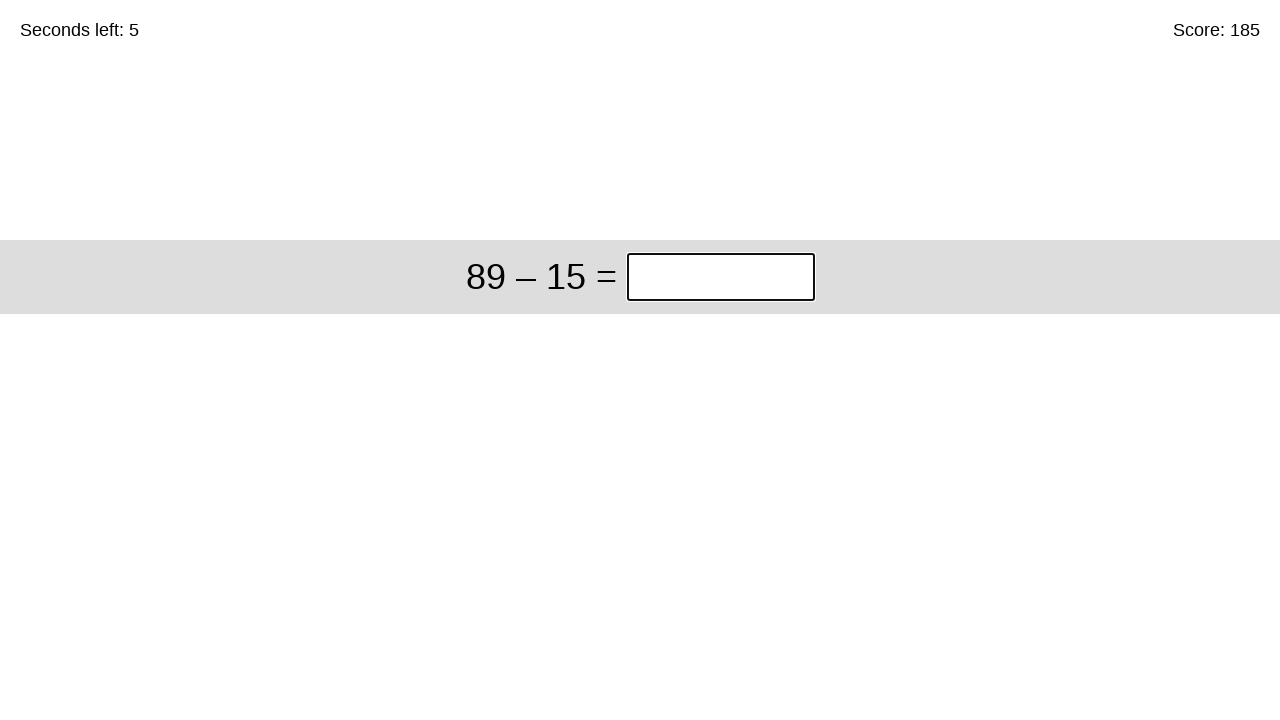

Retrieved timer text content
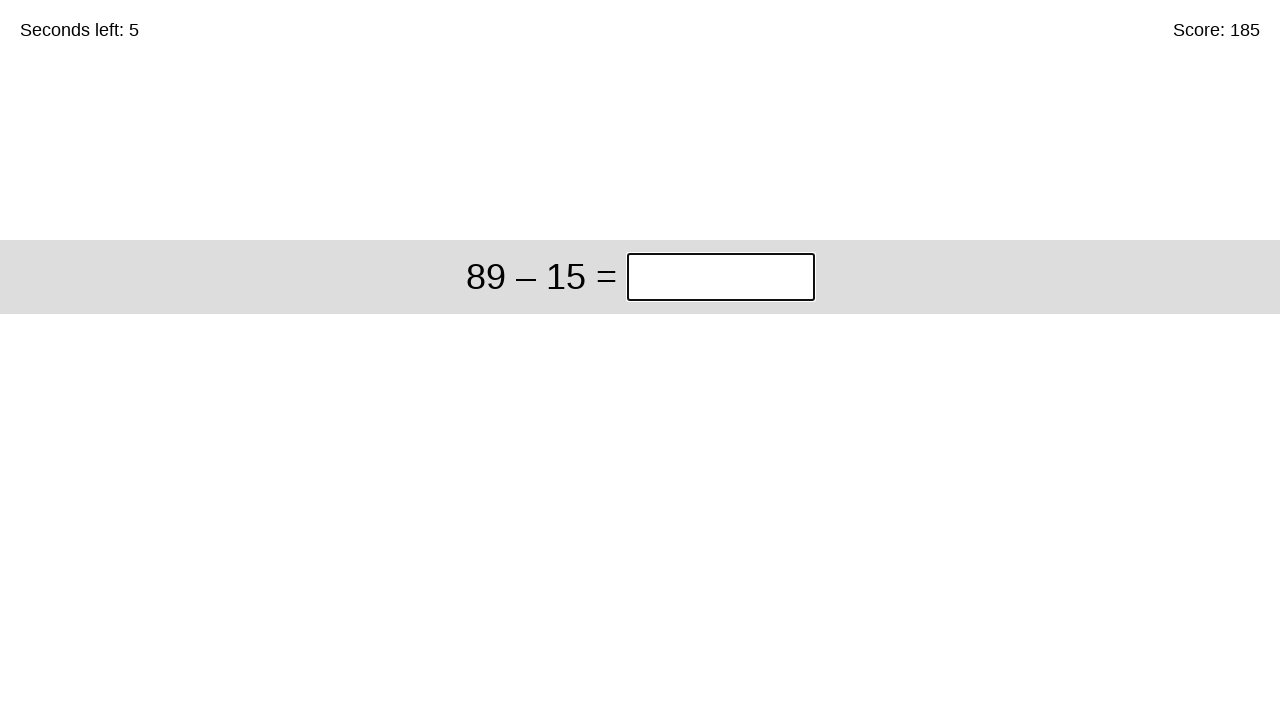

Retrieved math problem: 89 – 15
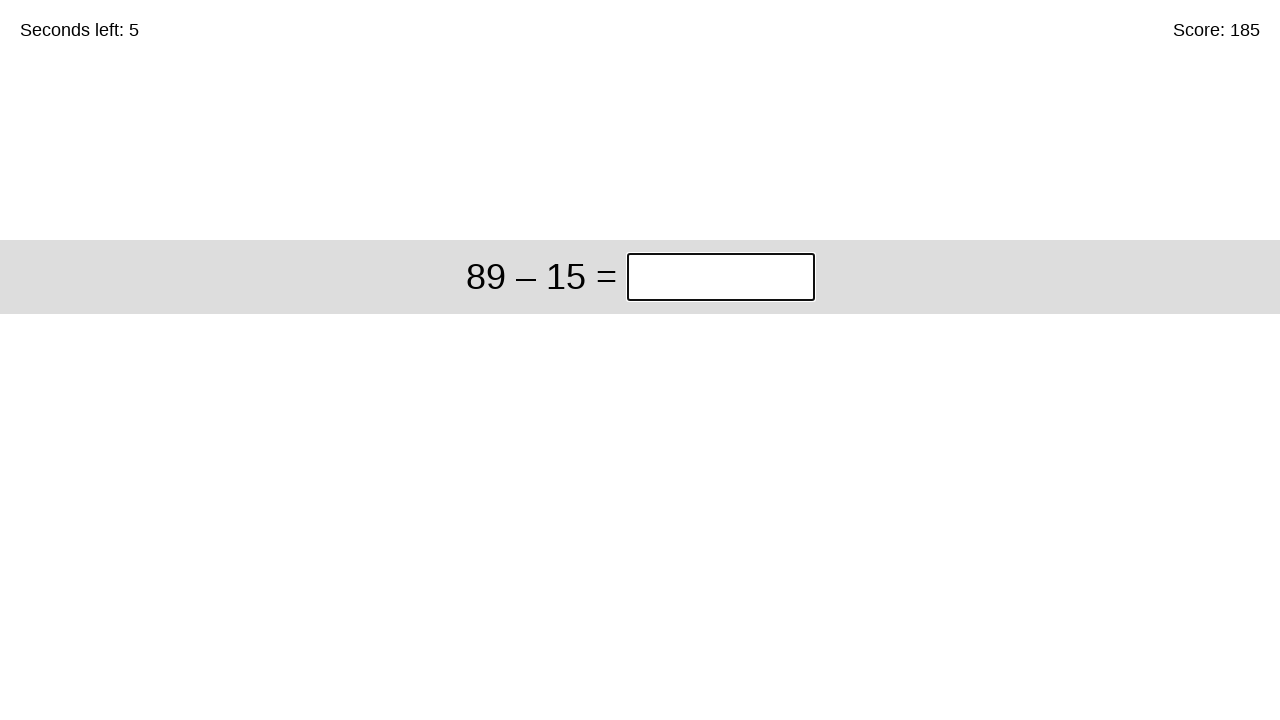

Calculated answer: 74
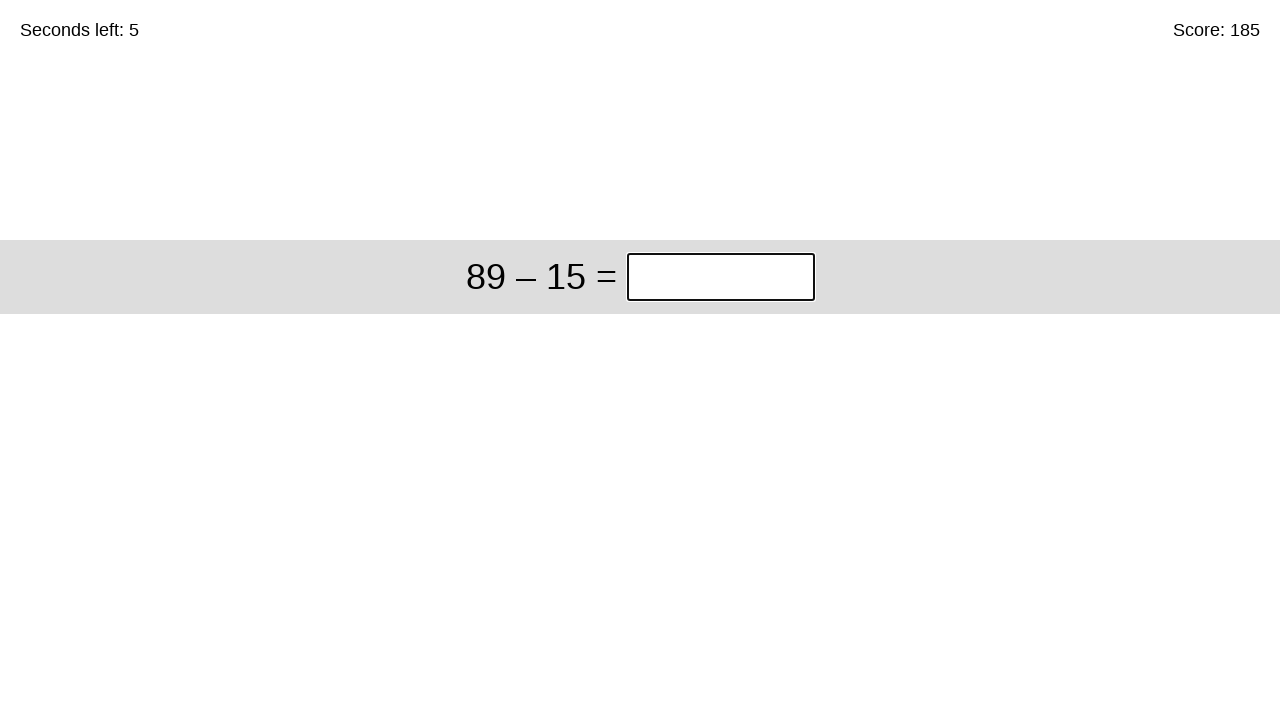

Filled answer field with 74 on //div[@class='start']//input[@class='answer']
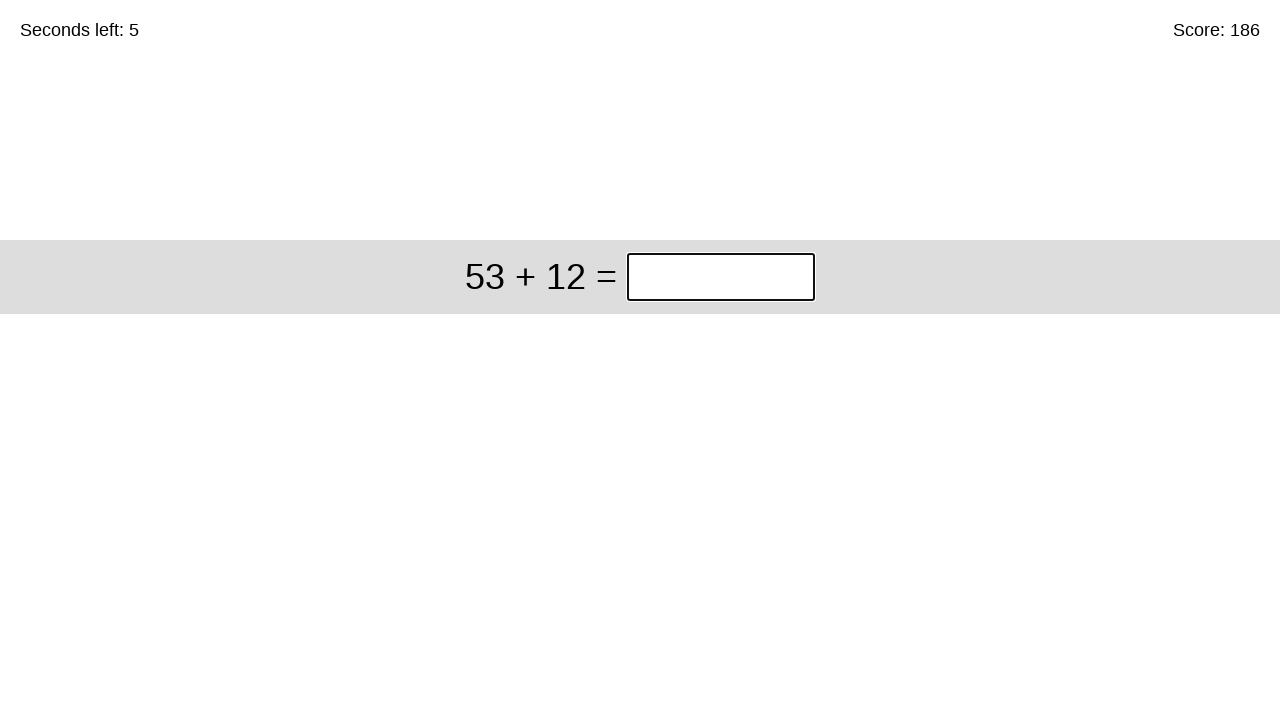

Pressed Enter to submit answer on //div[@class='start']//input[@class='answer']
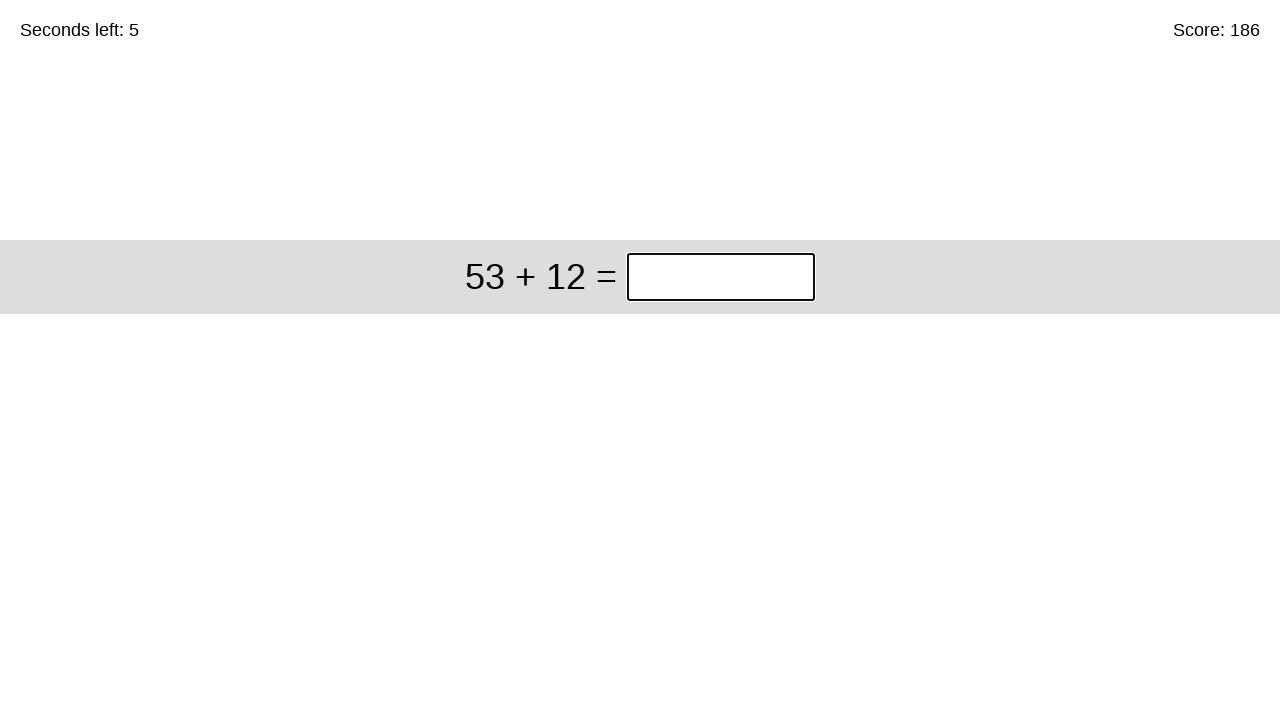

Retrieved timer text content
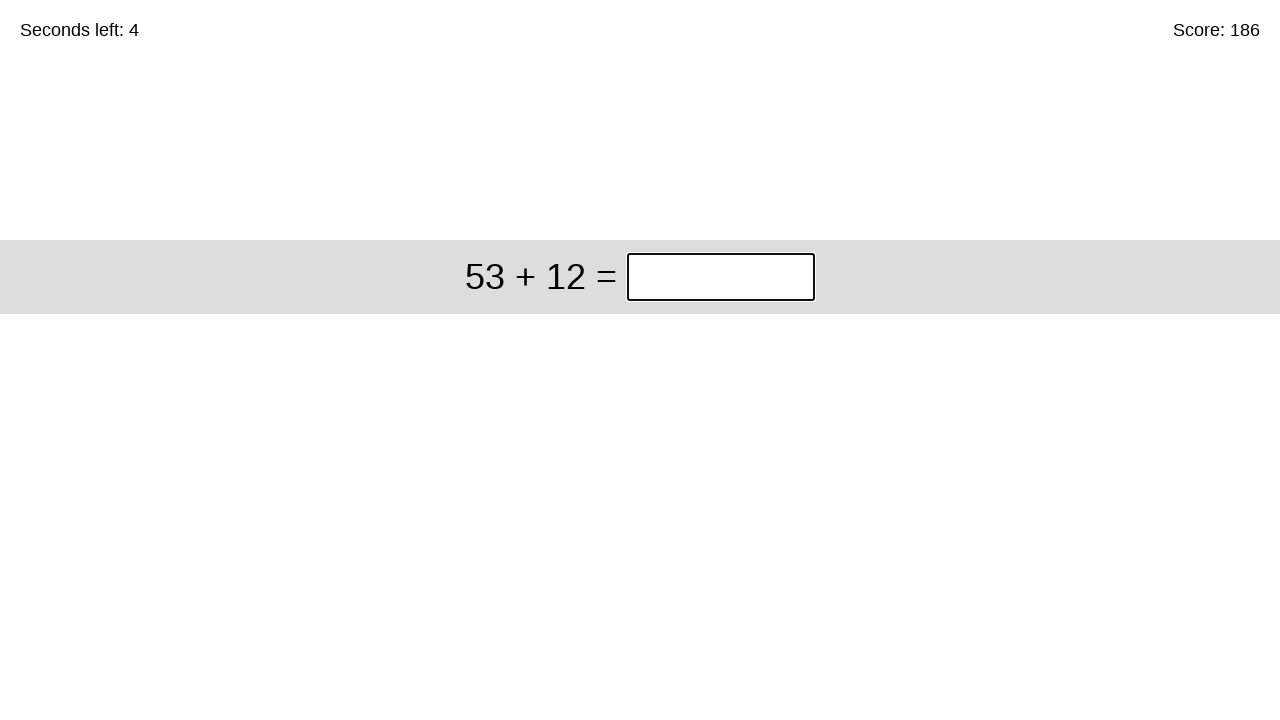

Retrieved math problem: 53 + 12
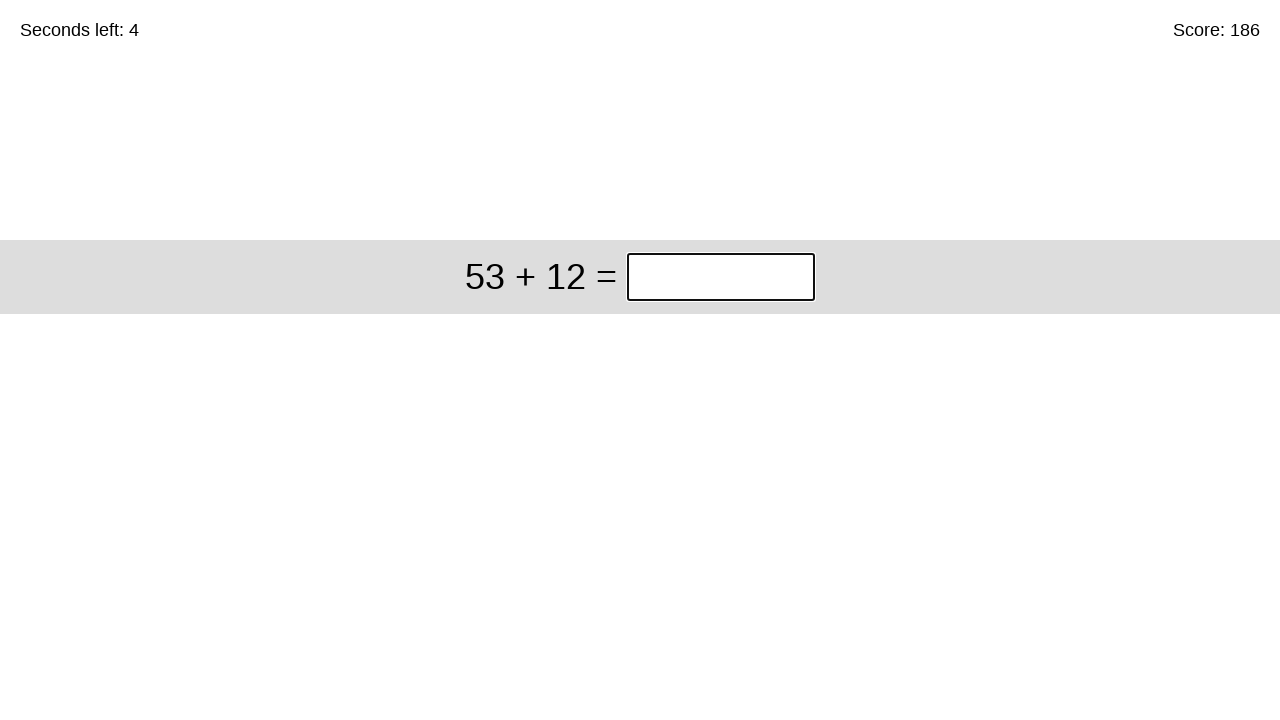

Calculated answer: 65
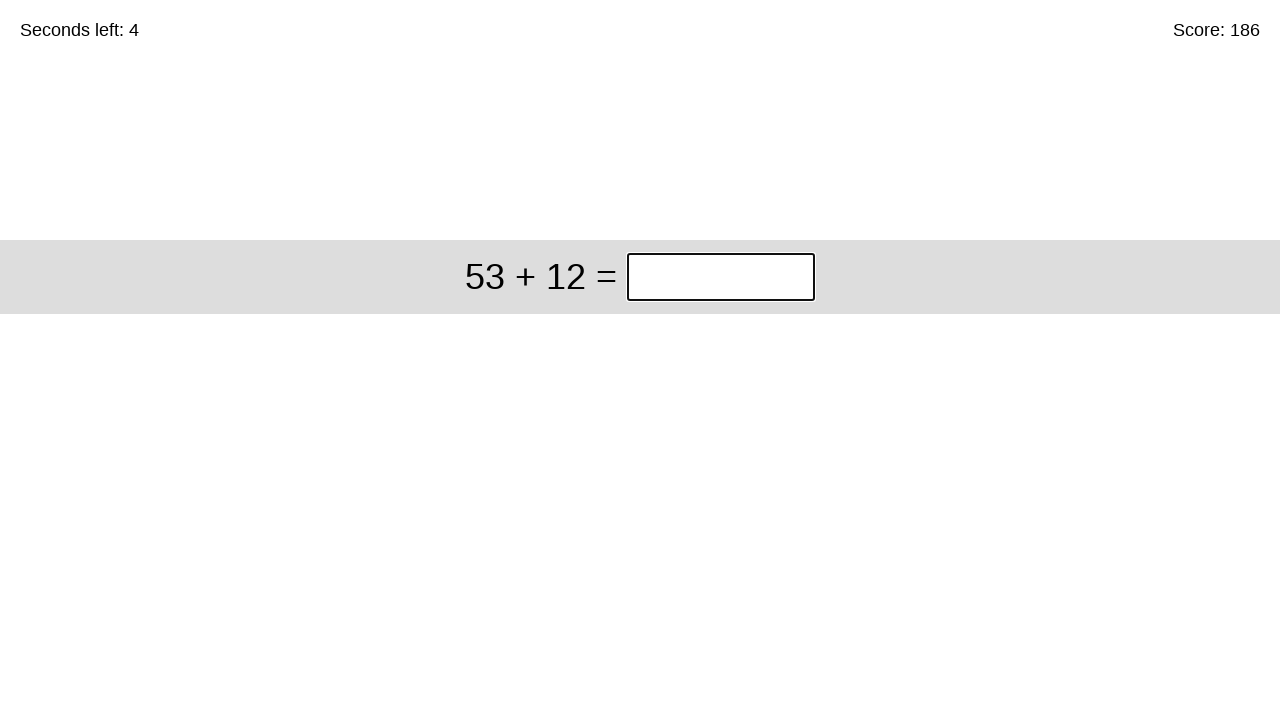

Filled answer field with 65 on //div[@class='start']//input[@class='answer']
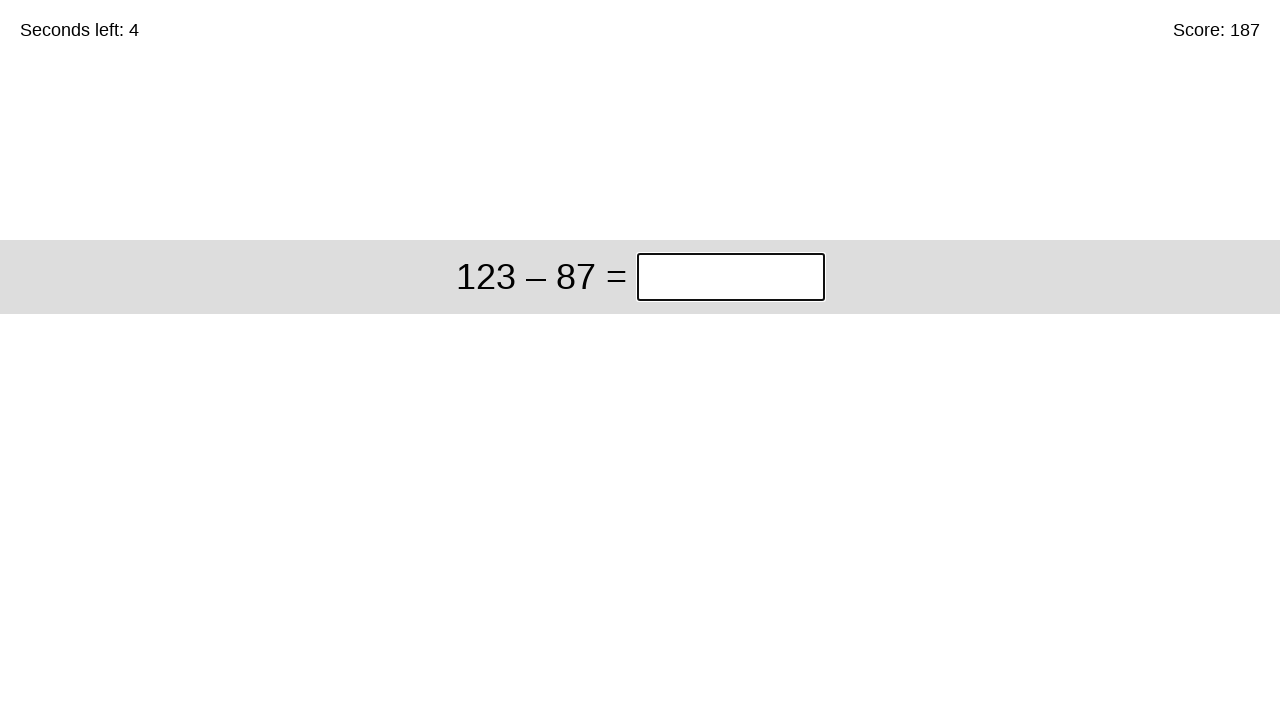

Pressed Enter to submit answer on //div[@class='start']//input[@class='answer']
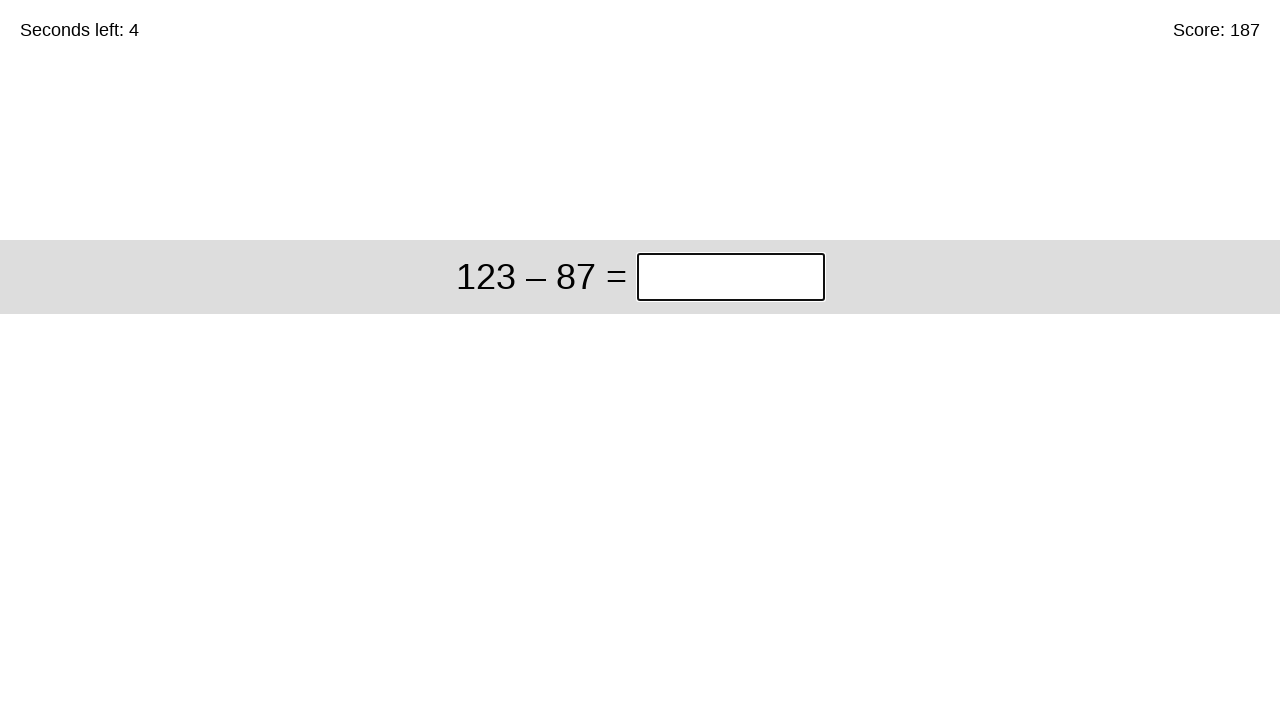

Retrieved timer text content
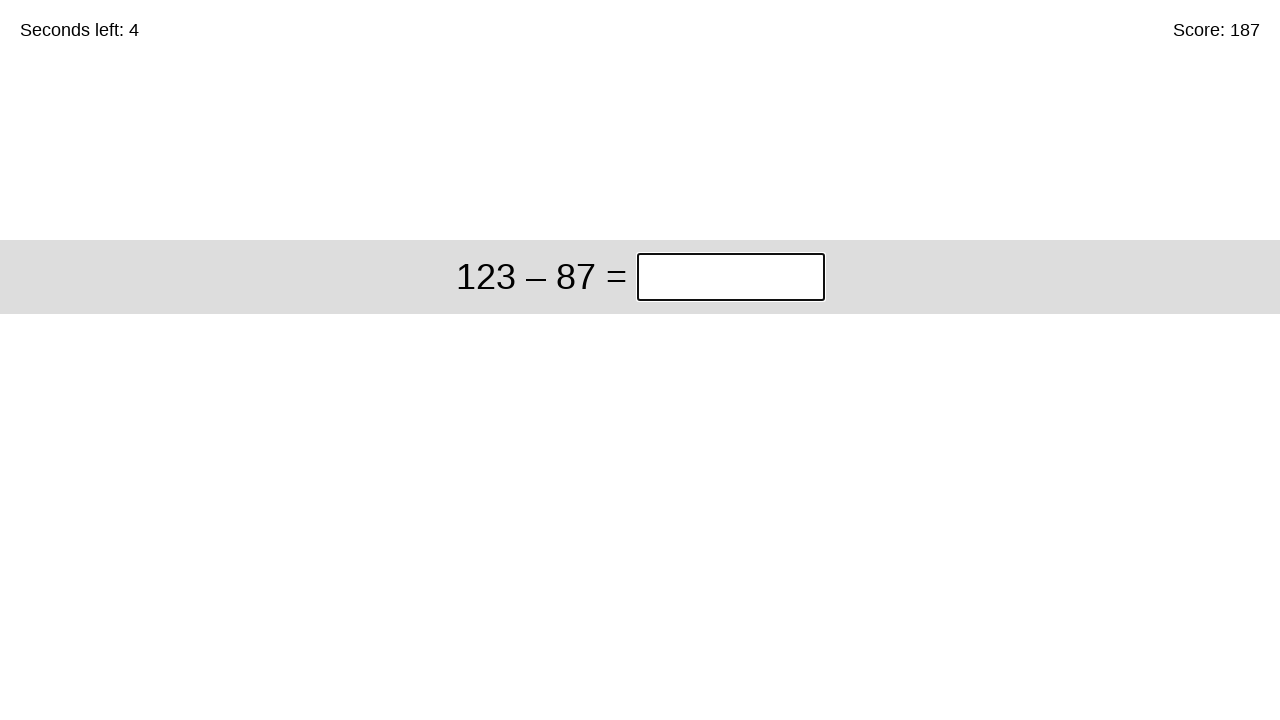

Retrieved math problem: 123 – 87
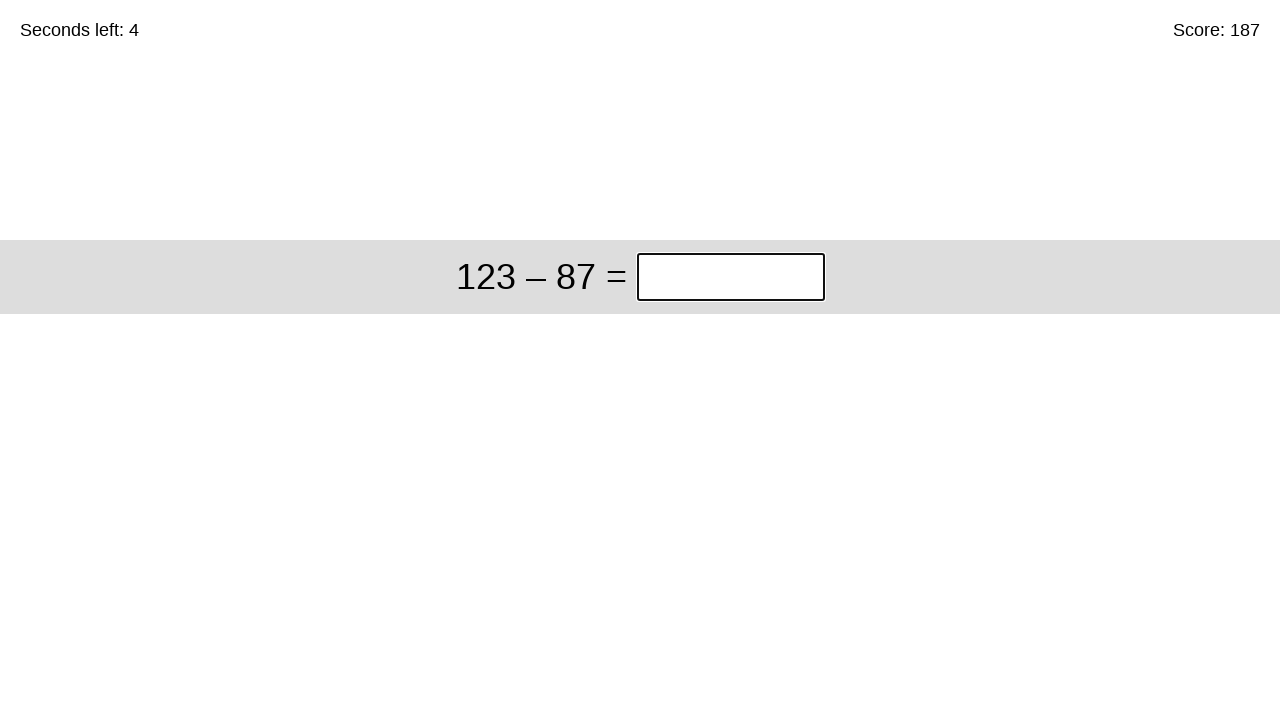

Calculated answer: 36
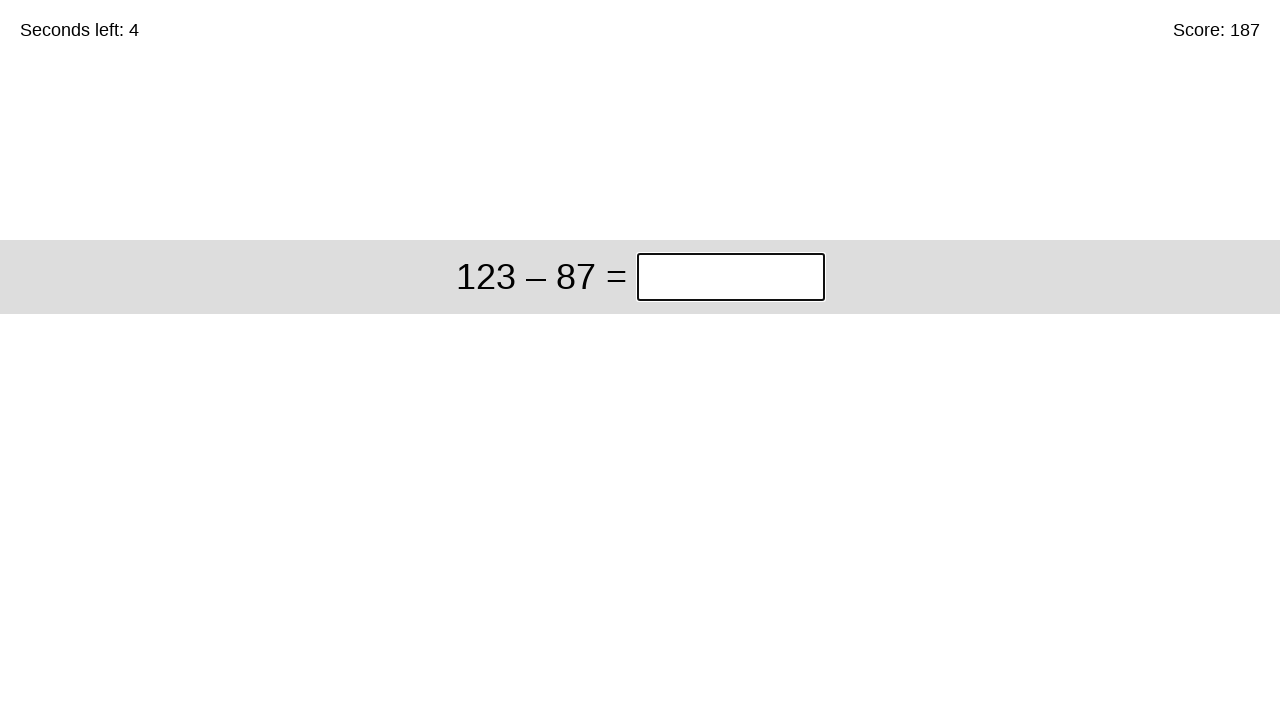

Filled answer field with 36 on //div[@class='start']//input[@class='answer']
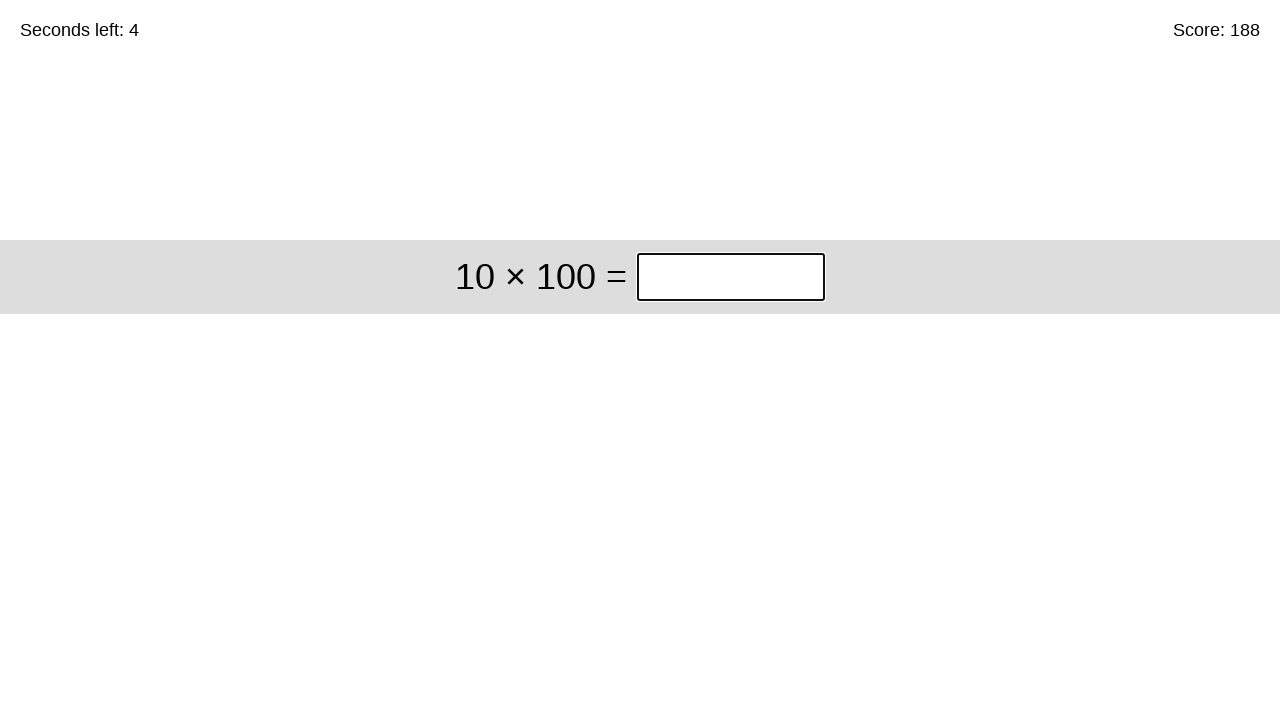

Pressed Enter to submit answer on //div[@class='start']//input[@class='answer']
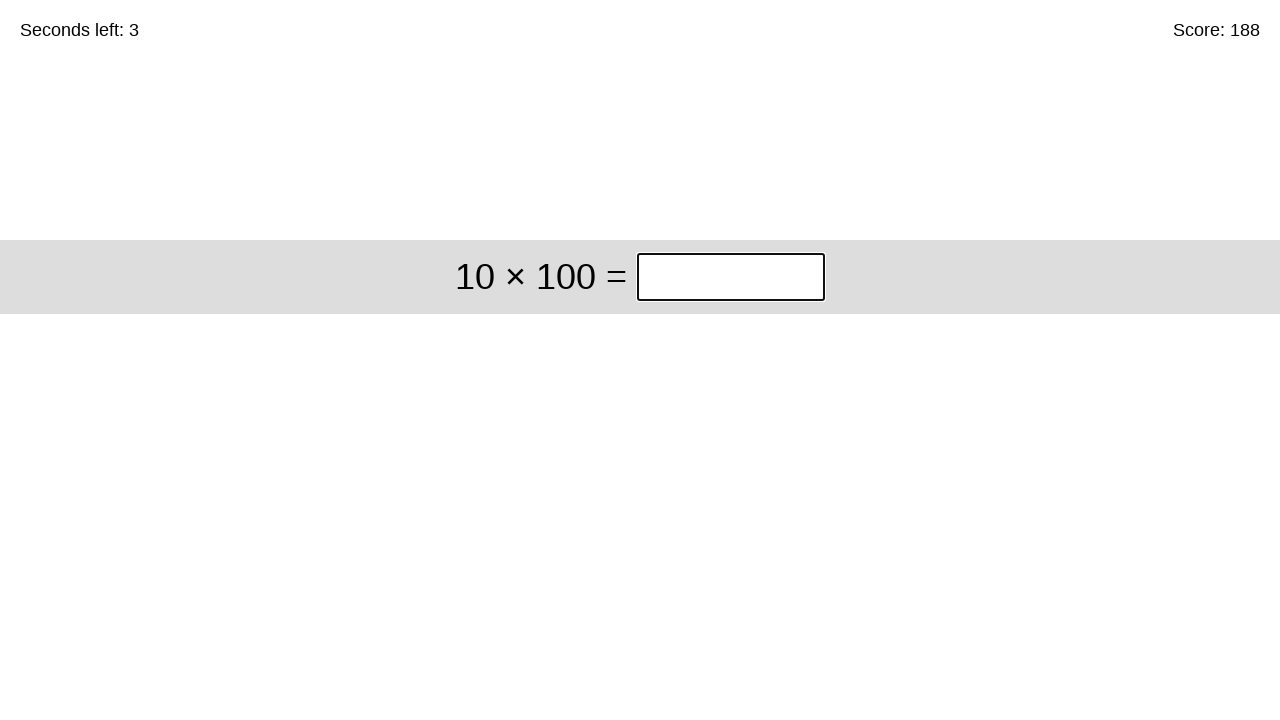

Retrieved timer text content
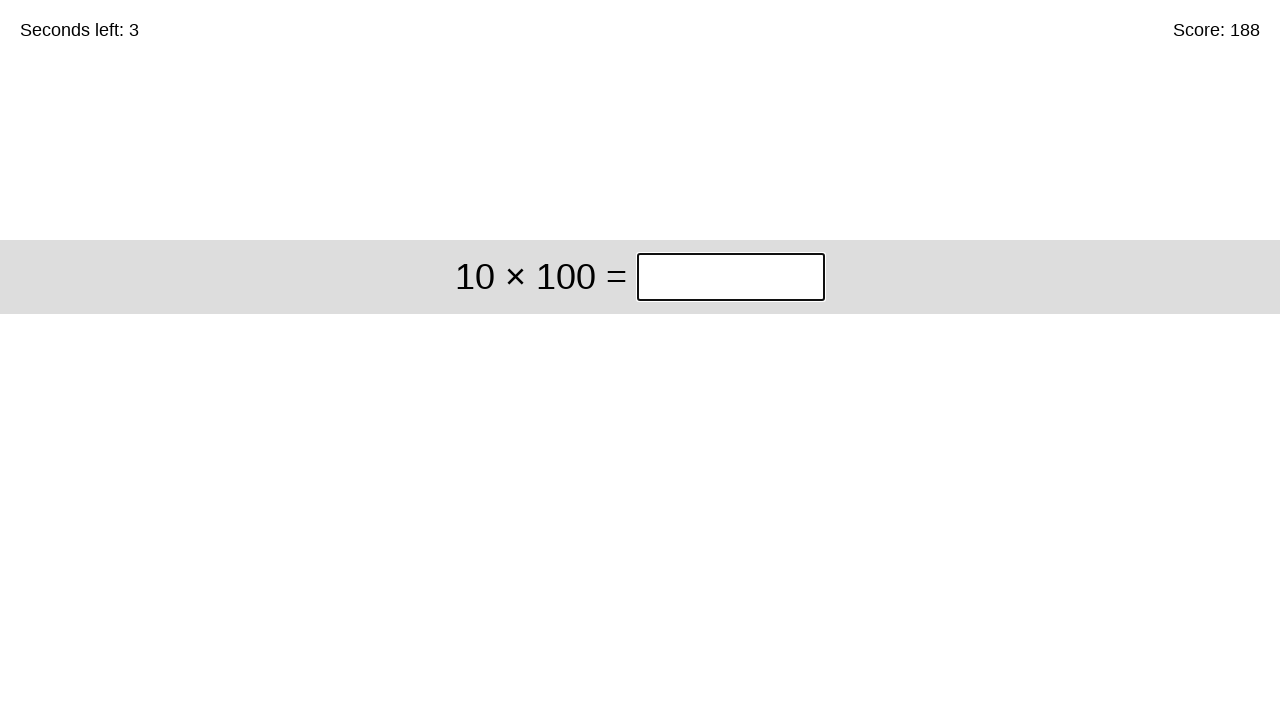

Retrieved math problem: 10 × 100
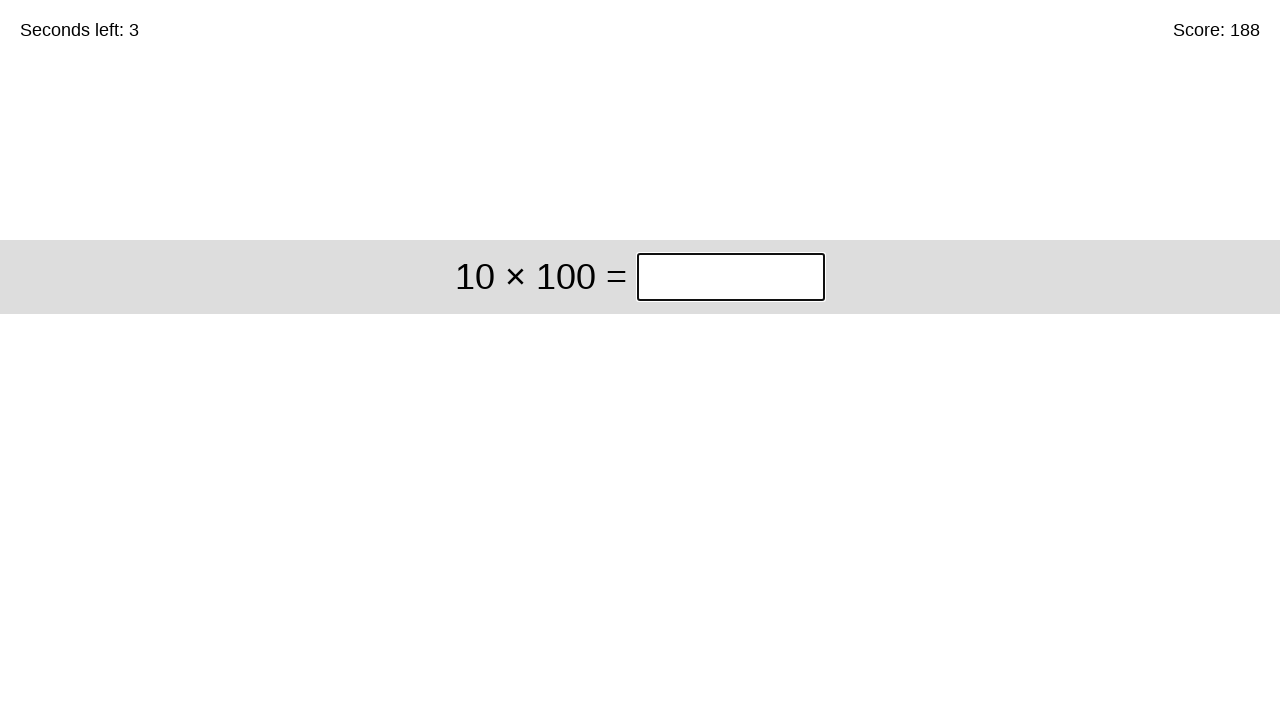

Calculated answer: 1000
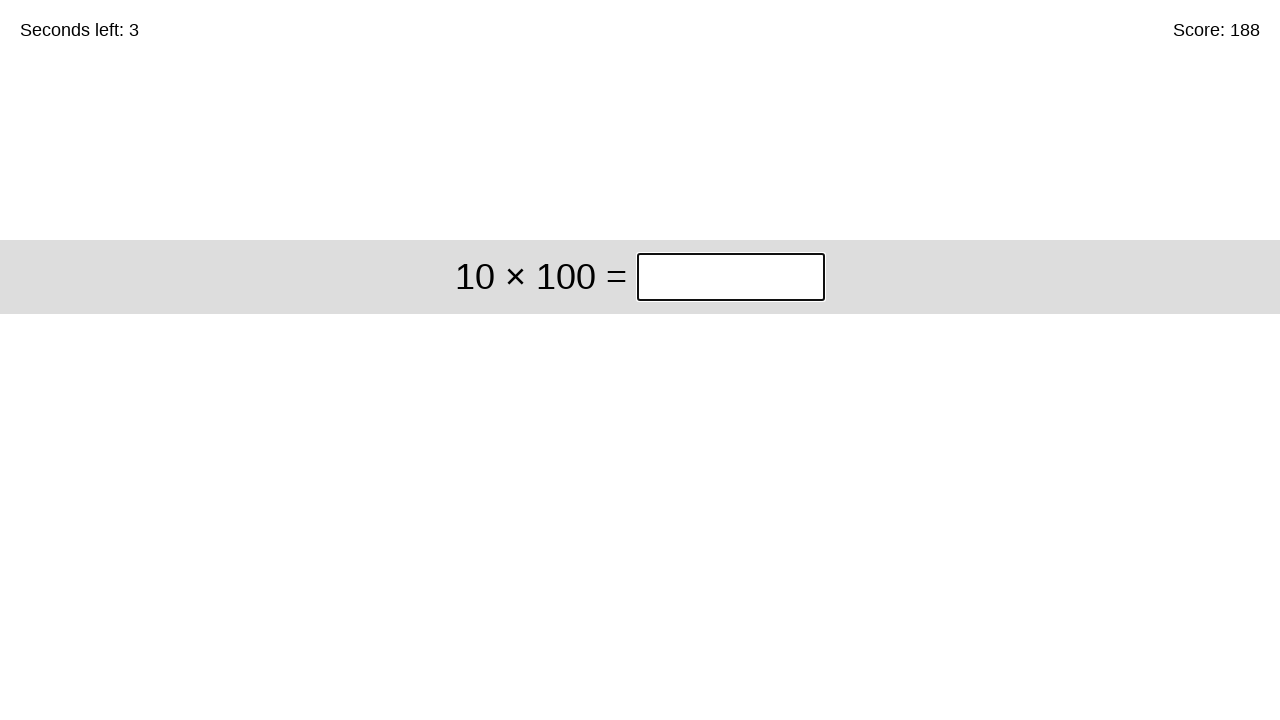

Filled answer field with 1000 on //div[@class='start']//input[@class='answer']
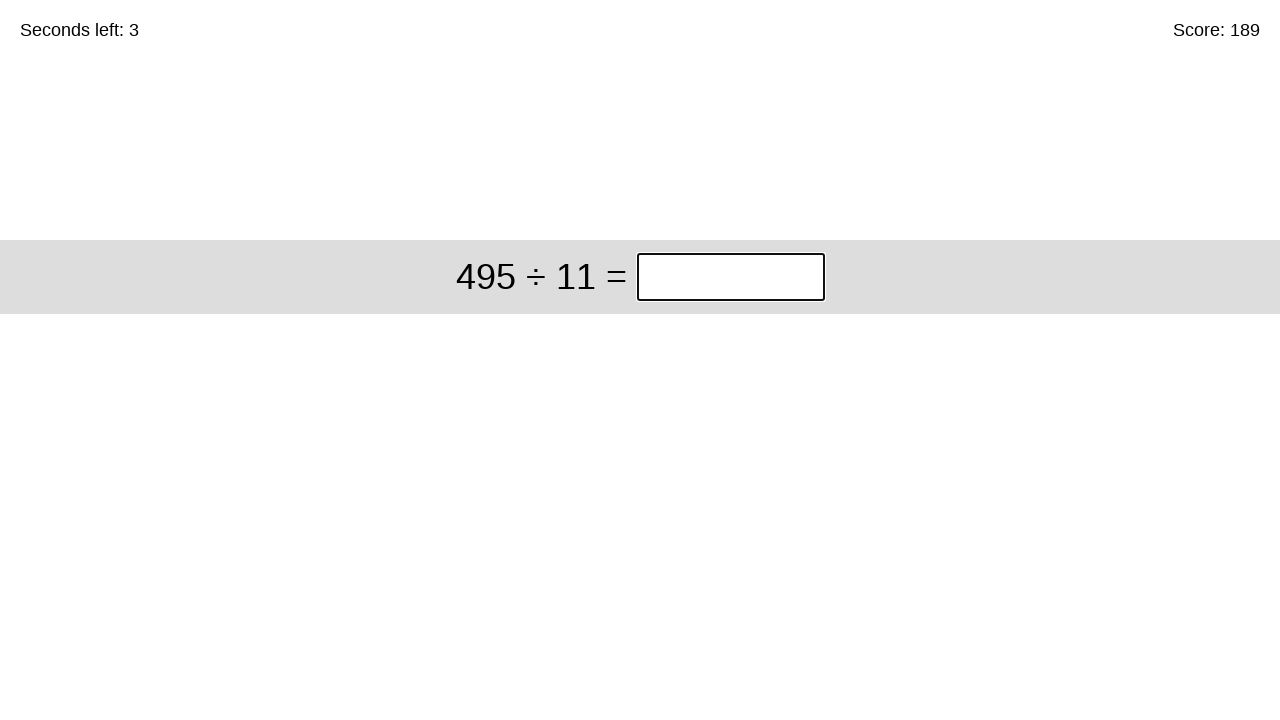

Pressed Enter to submit answer on //div[@class='start']//input[@class='answer']
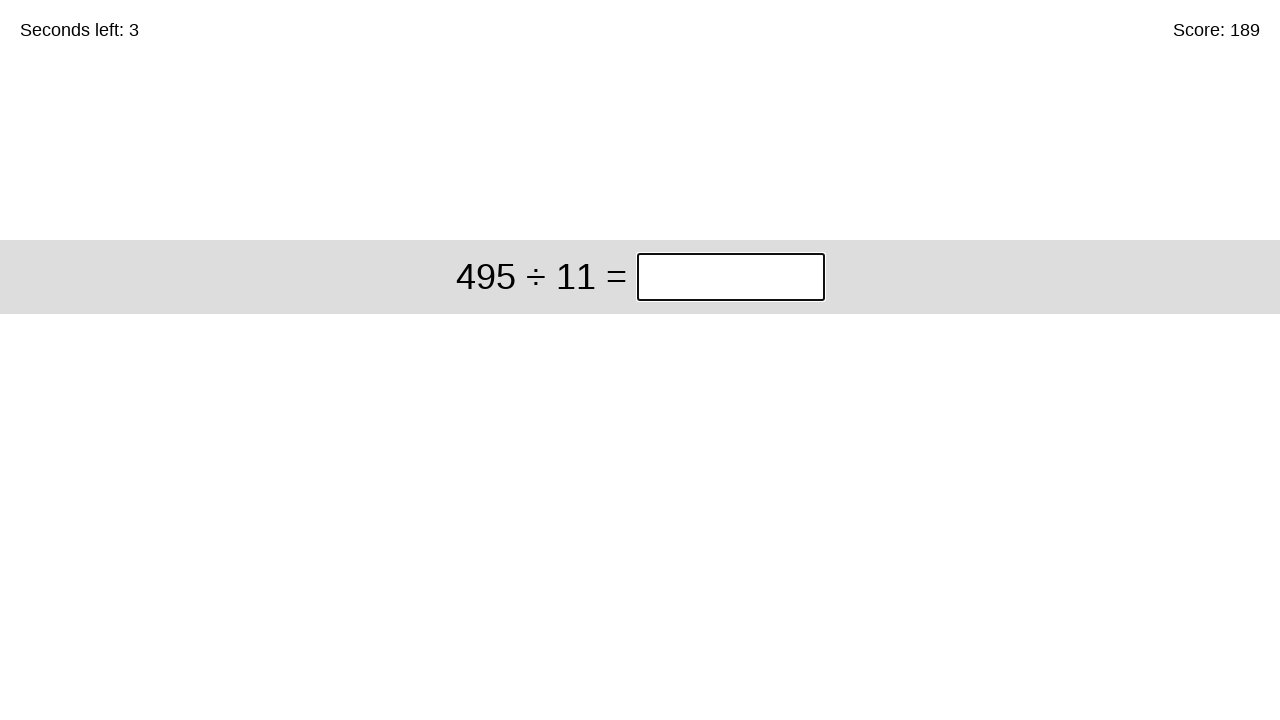

Retrieved timer text content
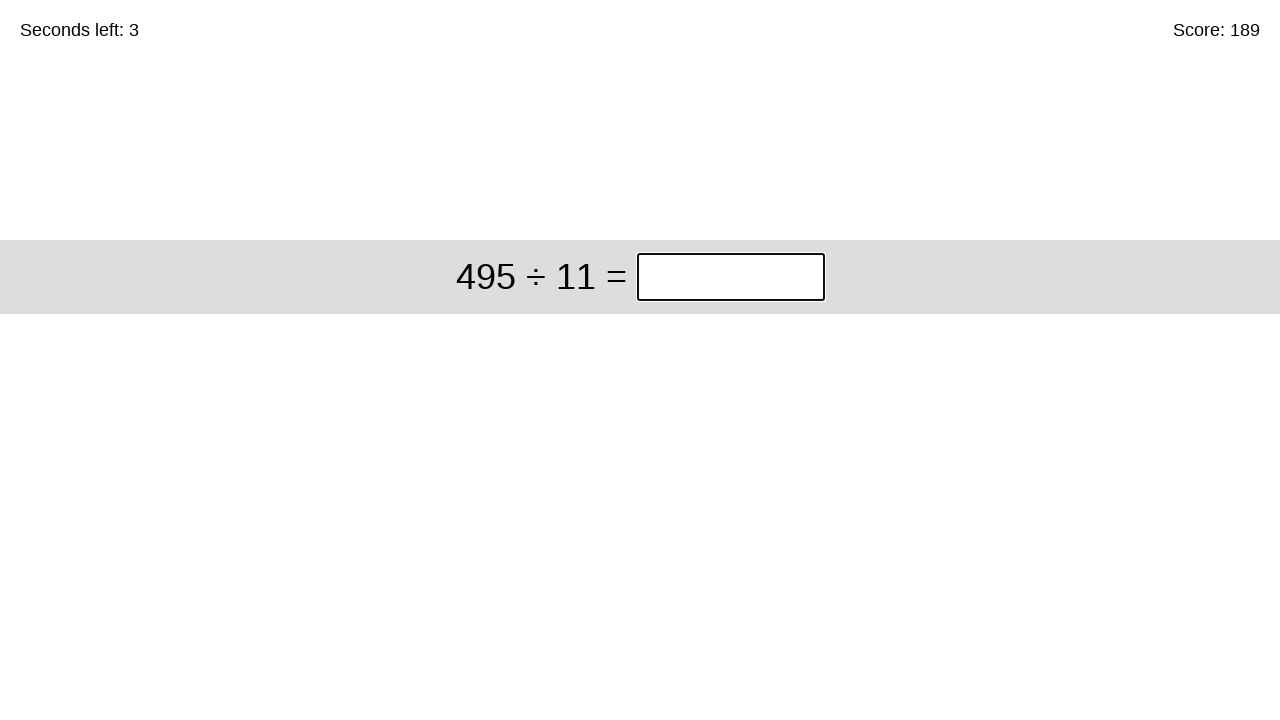

Retrieved math problem: 495 ÷ 11
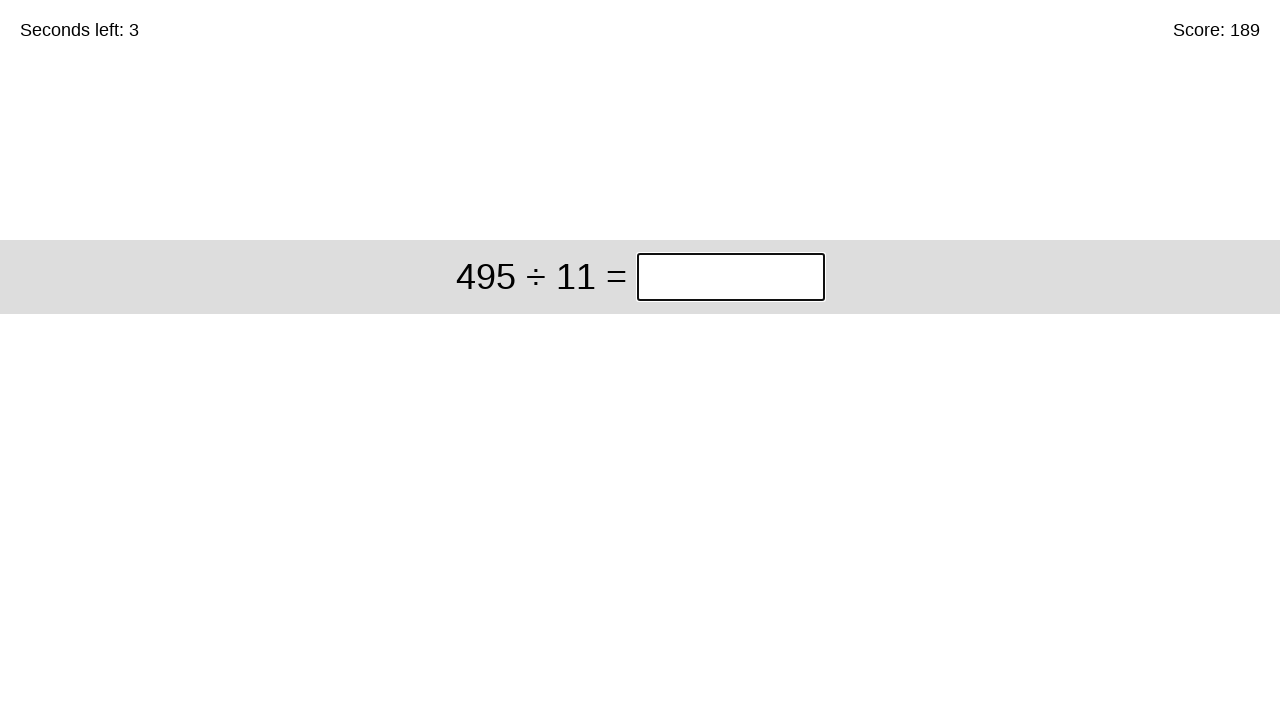

Calculated answer: 45
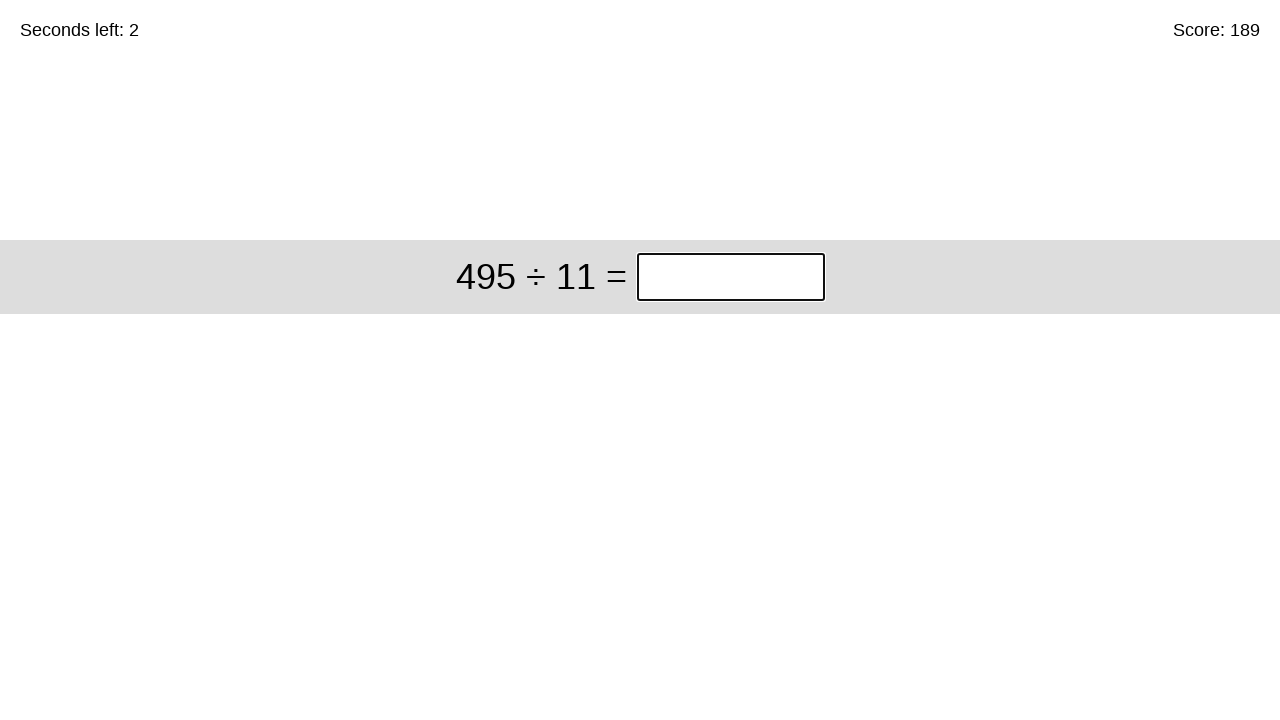

Filled answer field with 45 on //div[@class='start']//input[@class='answer']
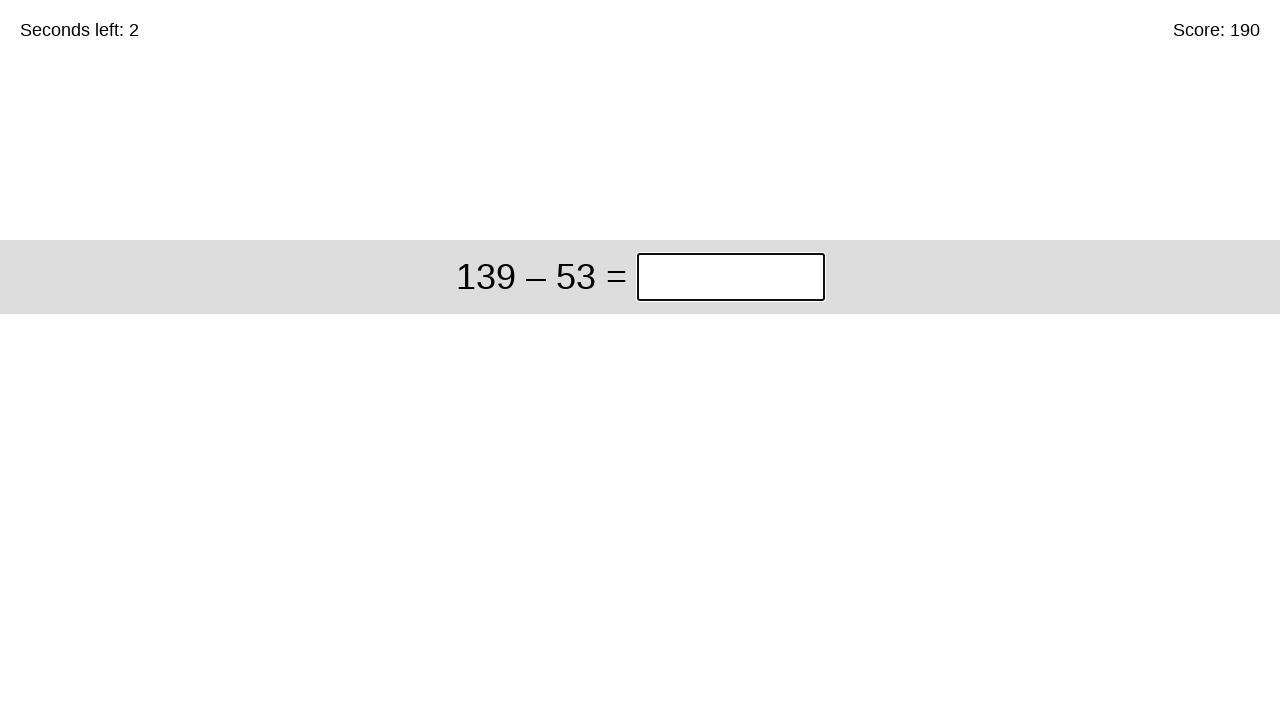

Pressed Enter to submit answer on //div[@class='start']//input[@class='answer']
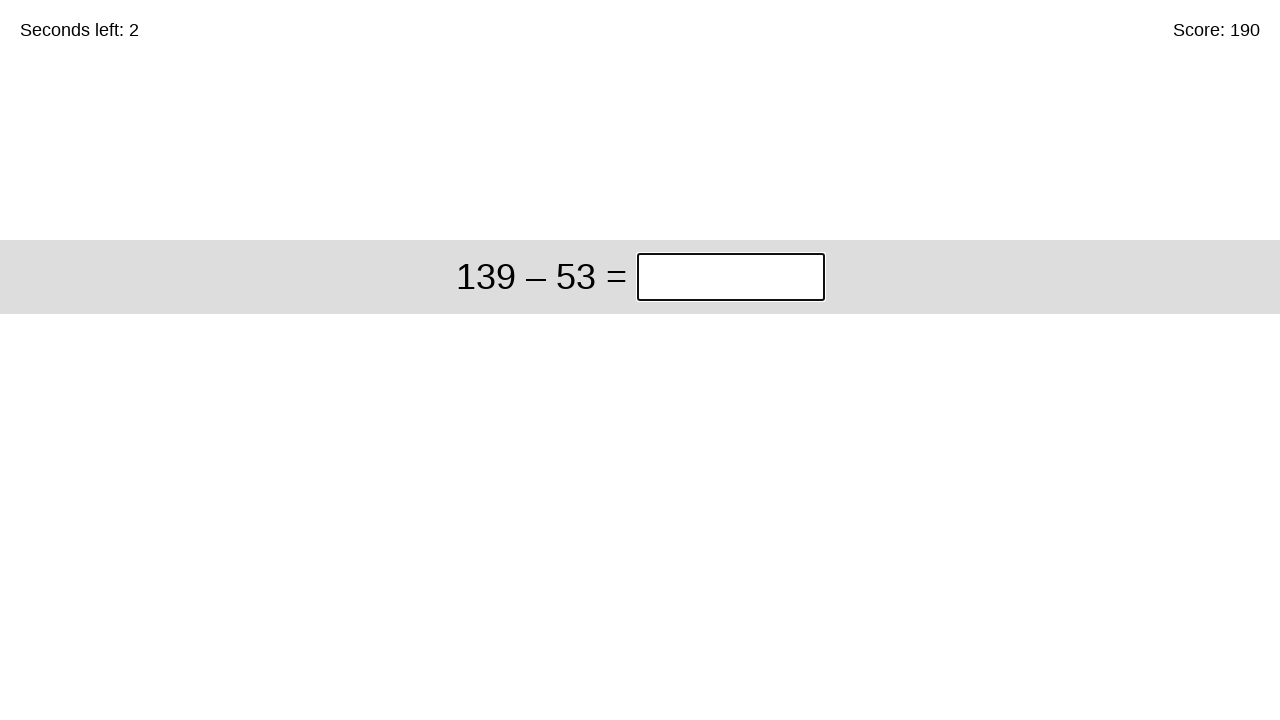

Retrieved timer text content
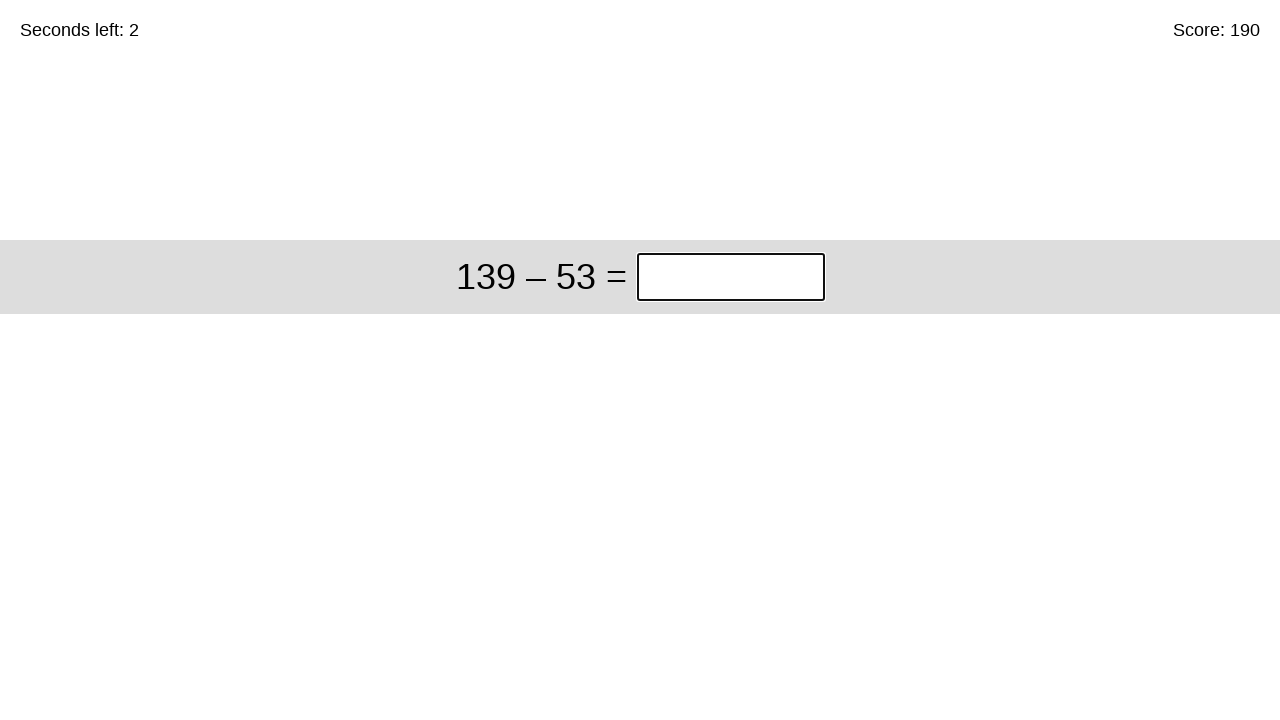

Retrieved math problem: 139 – 53
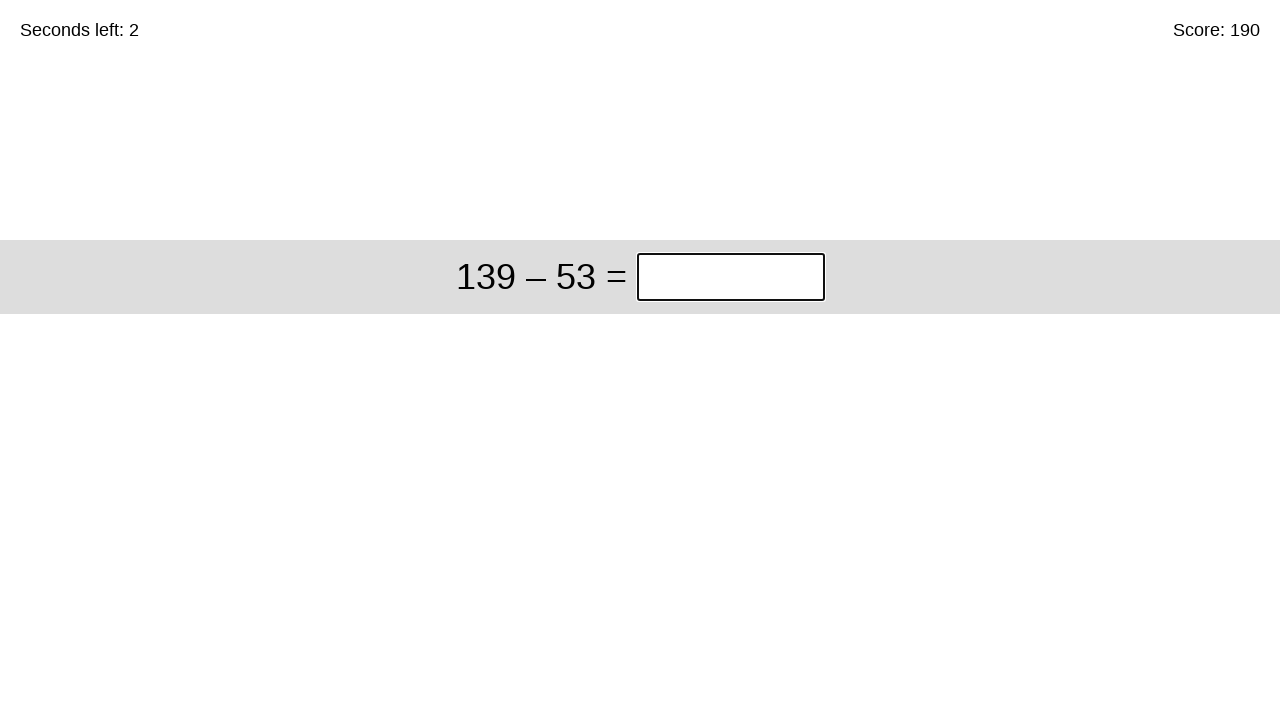

Calculated answer: 86
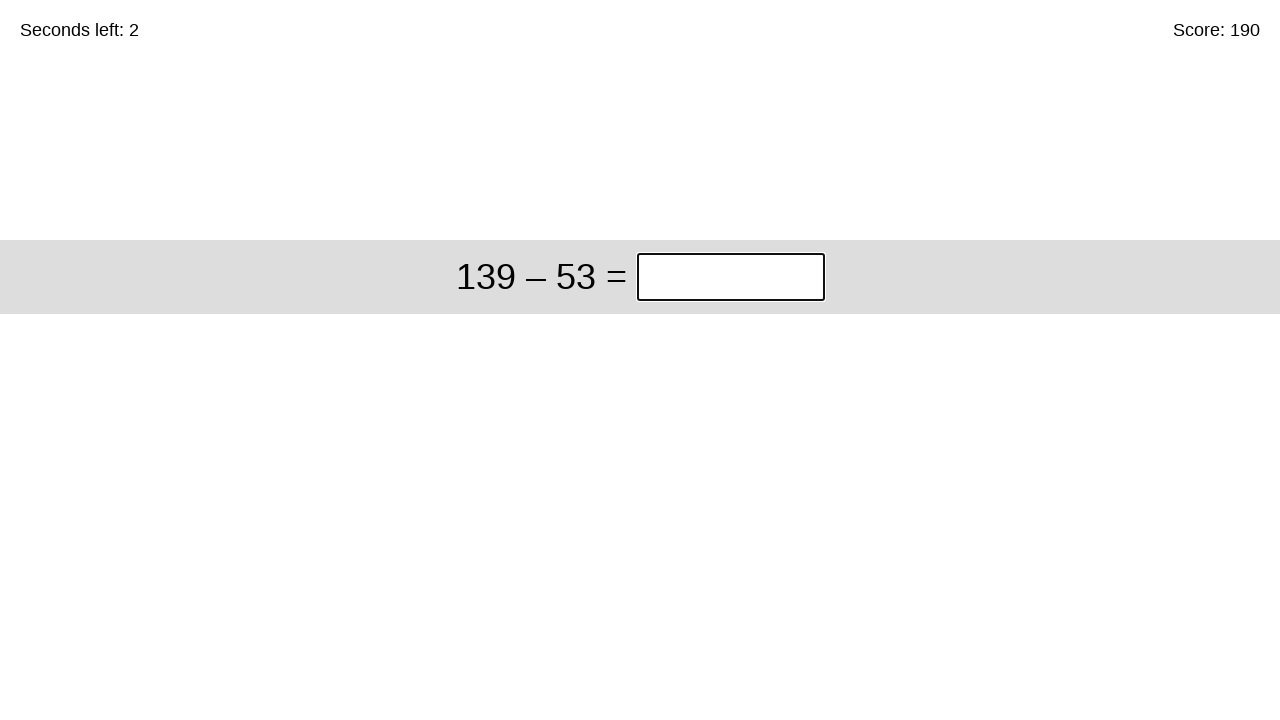

Filled answer field with 86 on //div[@class='start']//input[@class='answer']
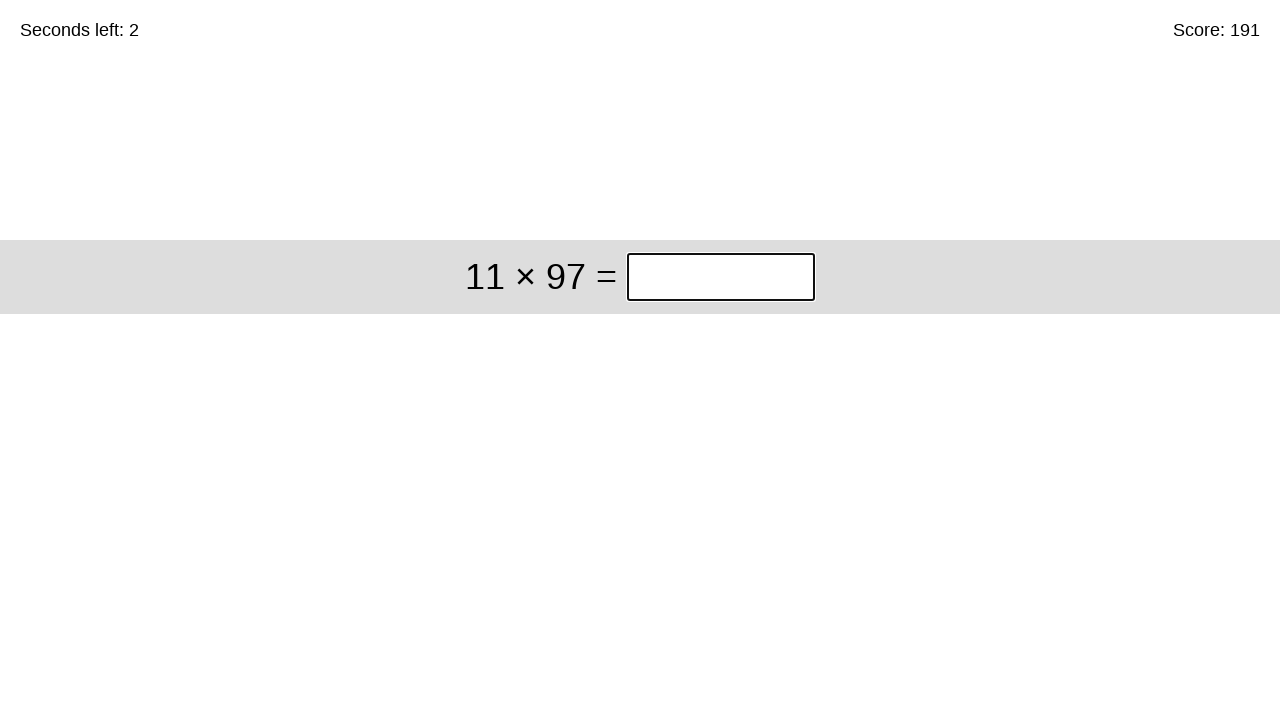

Pressed Enter to submit answer on //div[@class='start']//input[@class='answer']
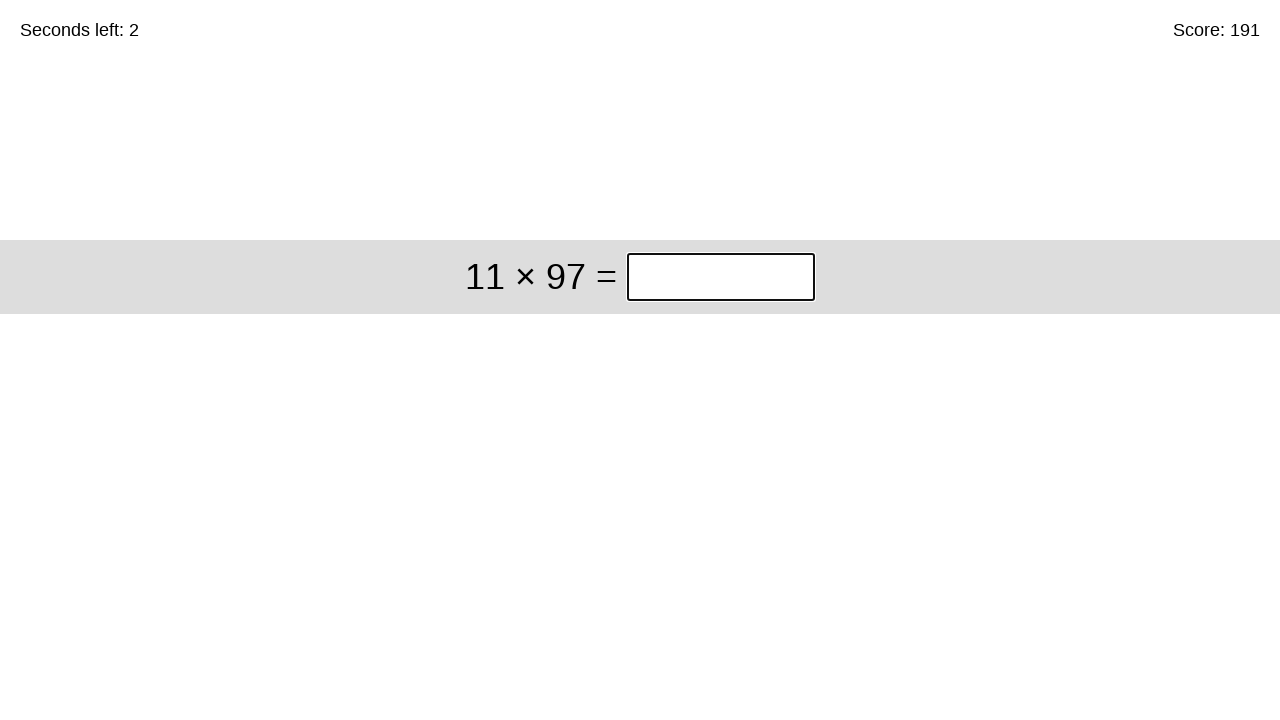

Retrieved timer text content
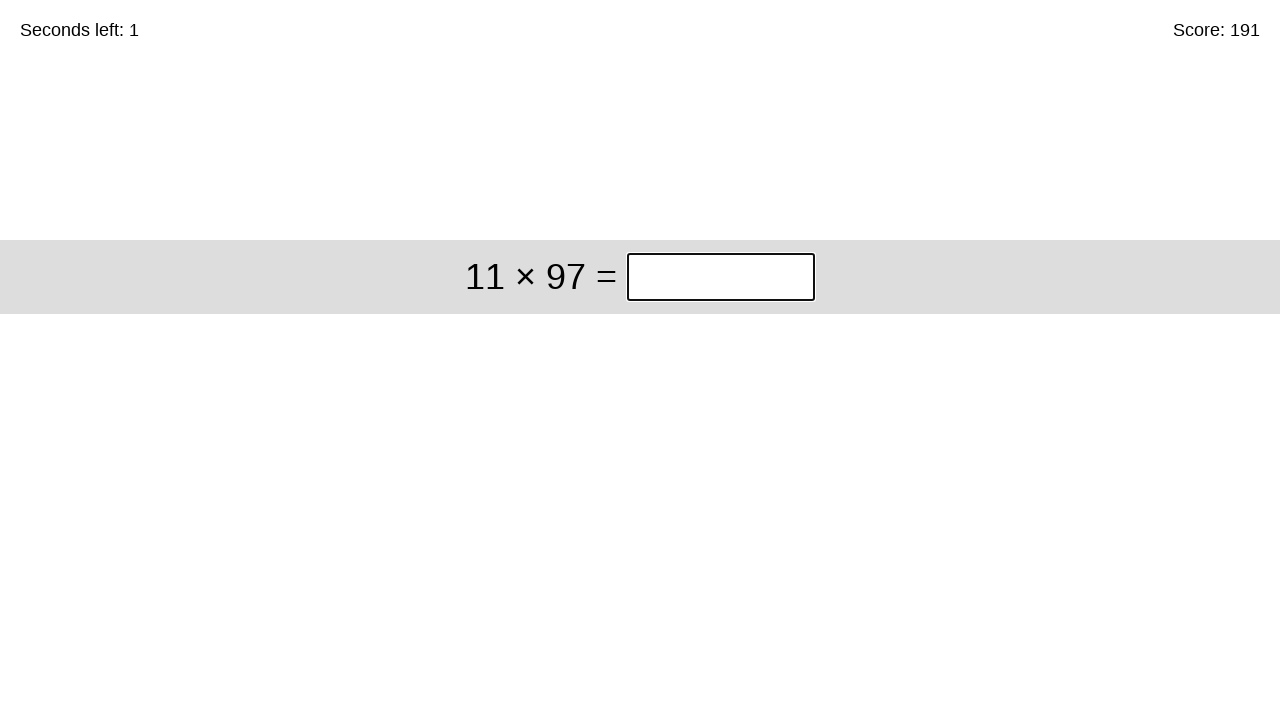

Retrieved math problem: 11 × 97
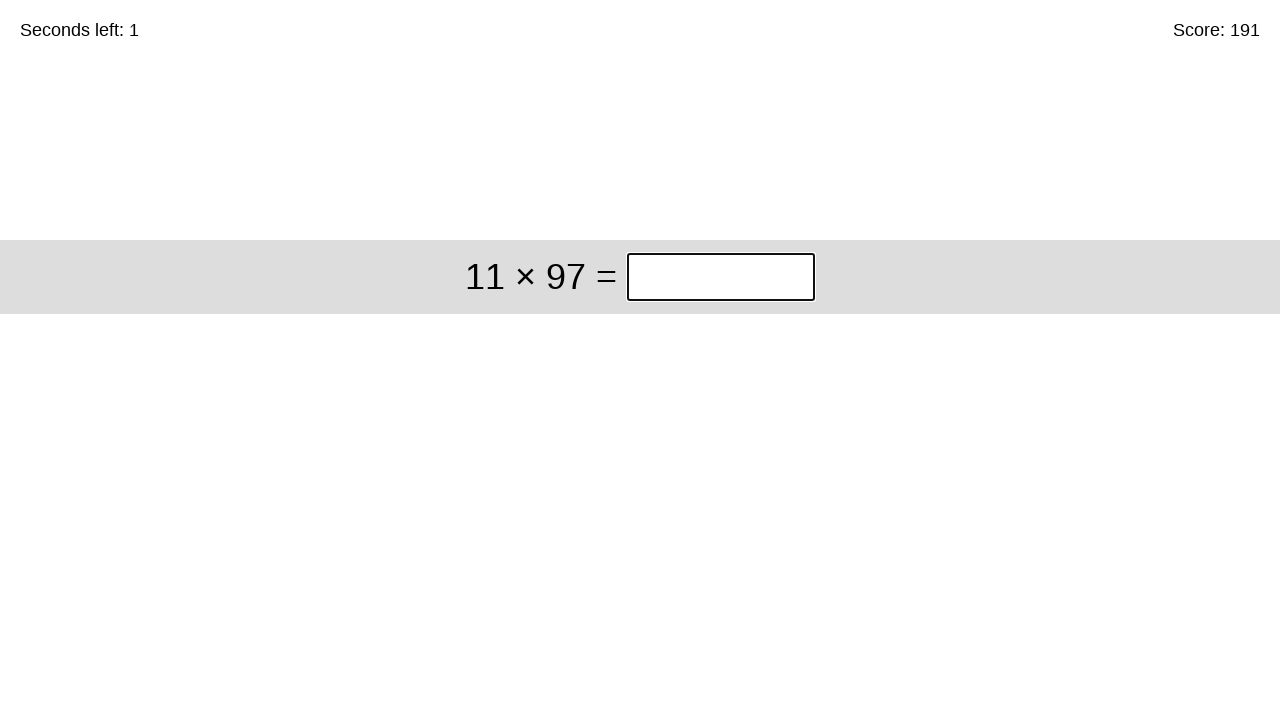

Calculated answer: 1067
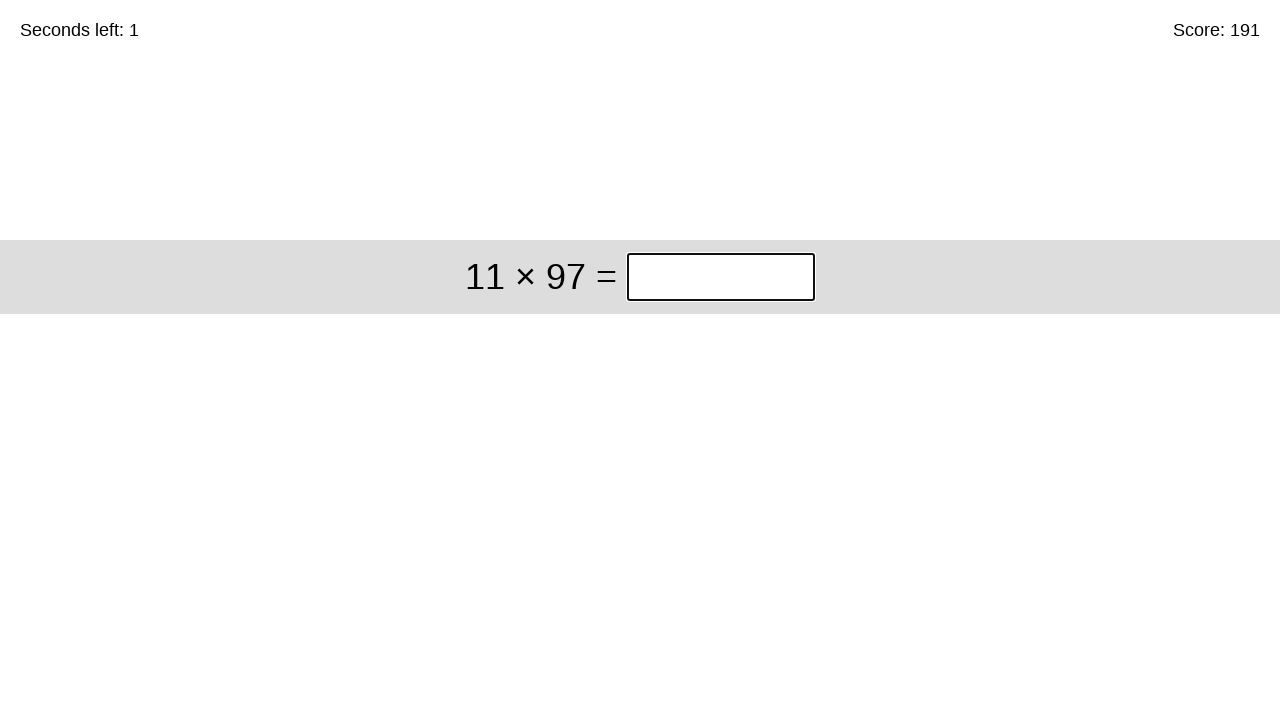

Filled answer field with 1067 on //div[@class='start']//input[@class='answer']
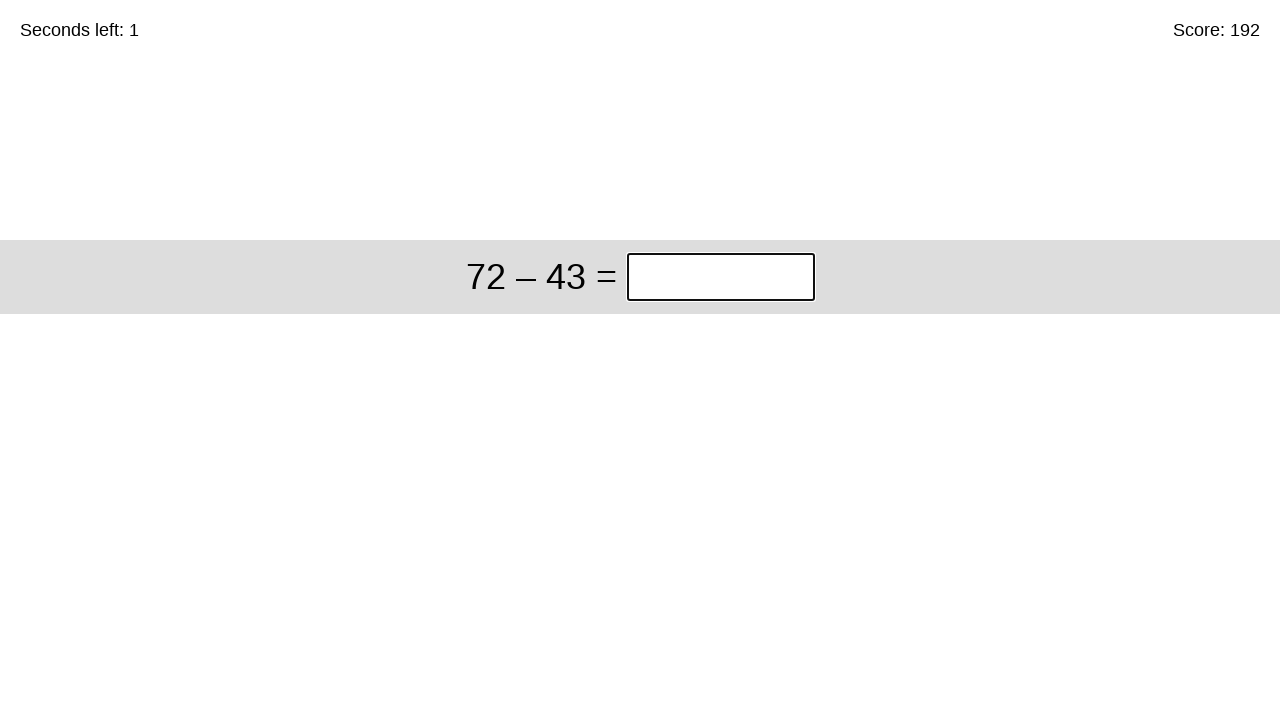

Pressed Enter to submit answer on //div[@class='start']//input[@class='answer']
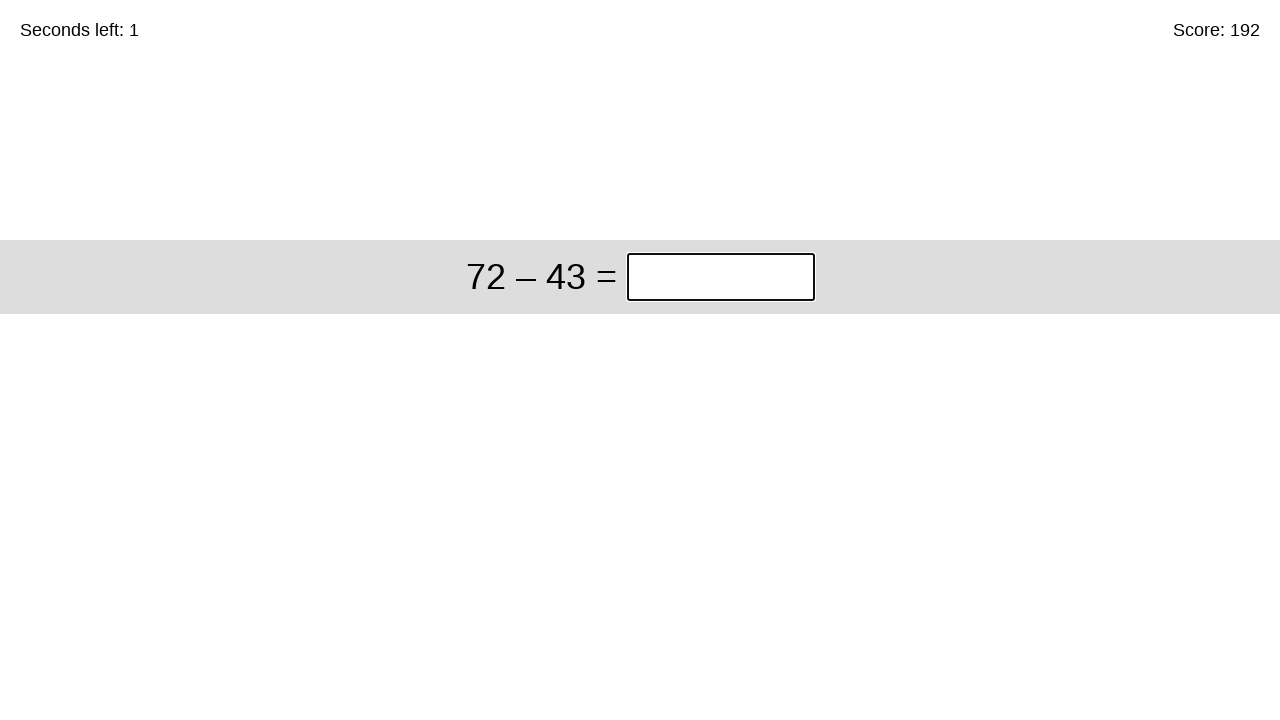

Retrieved timer text content
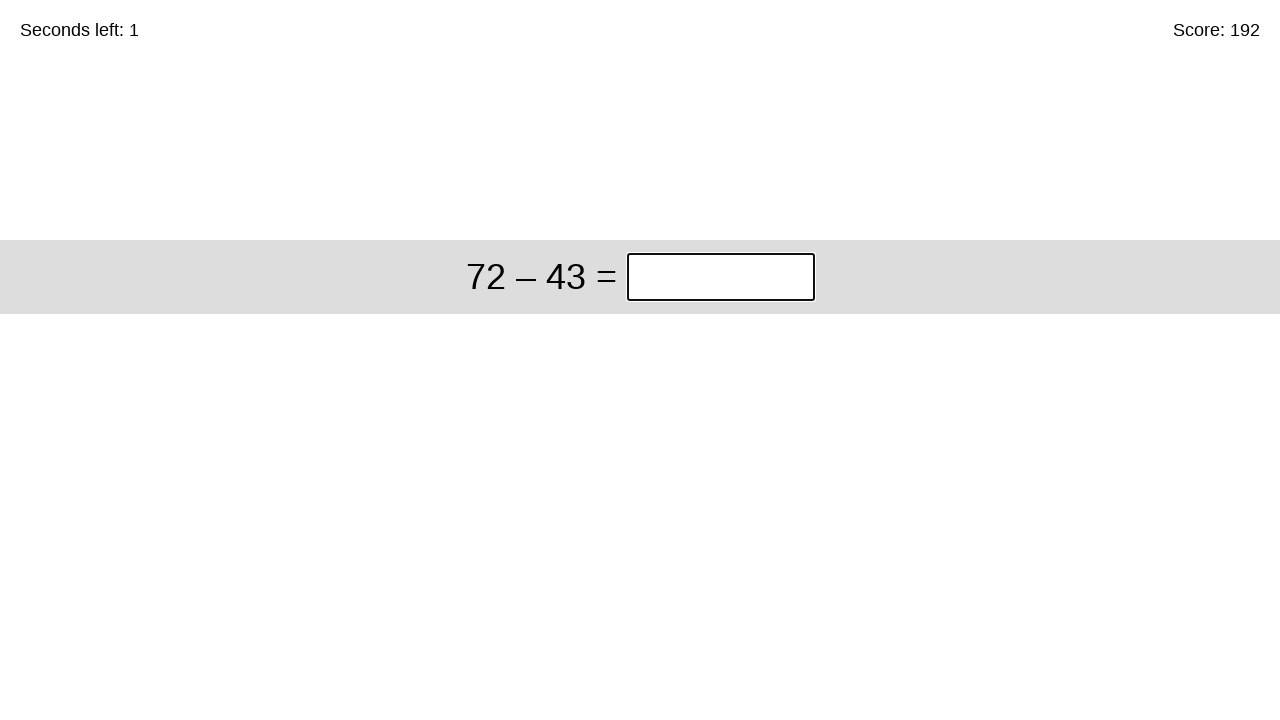

Retrieved math problem: 72 – 43
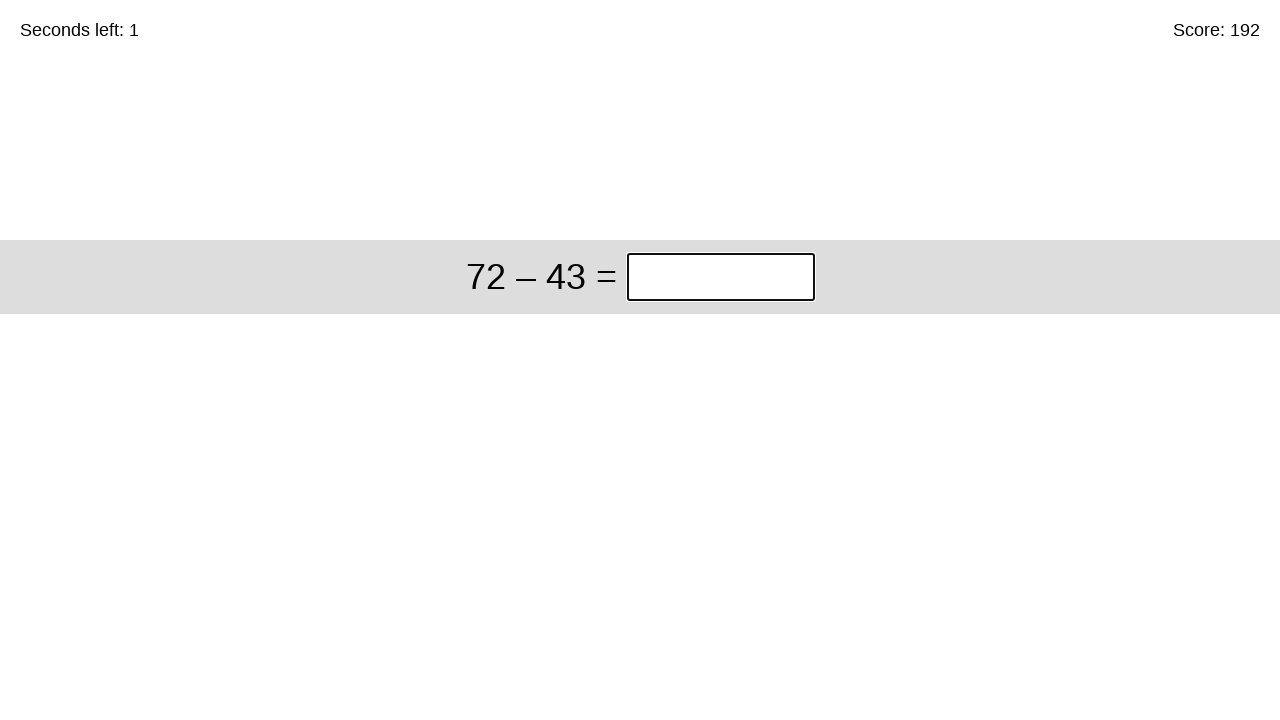

Calculated answer: 29
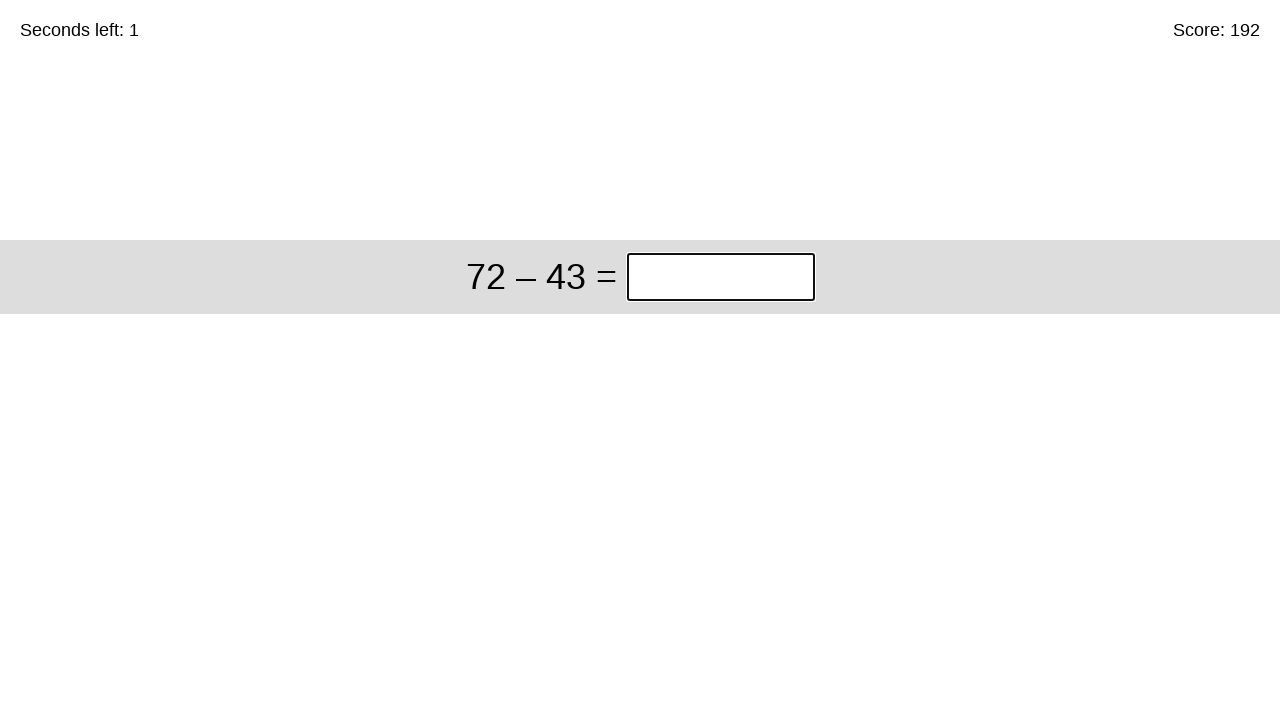

Filled answer field with 29 on //div[@class='start']//input[@class='answer']
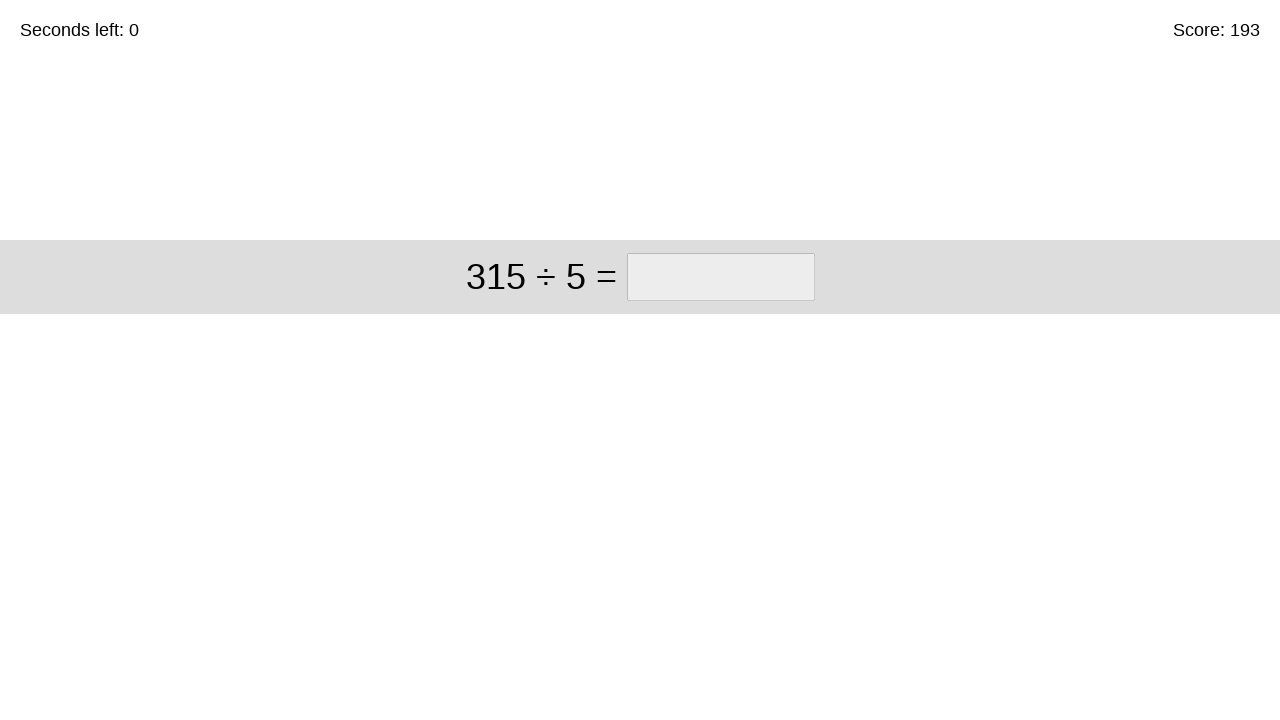

Pressed Enter to submit answer on //div[@class='start']//input[@class='answer']
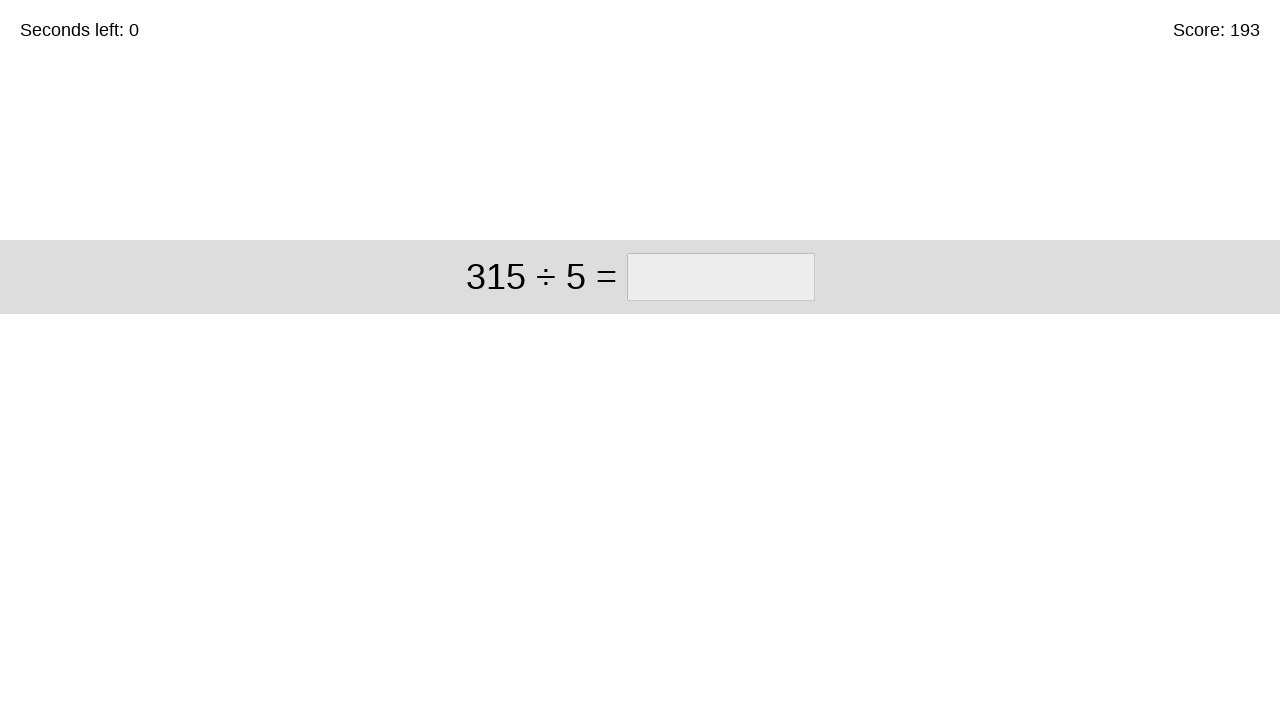

Retrieved timer text content
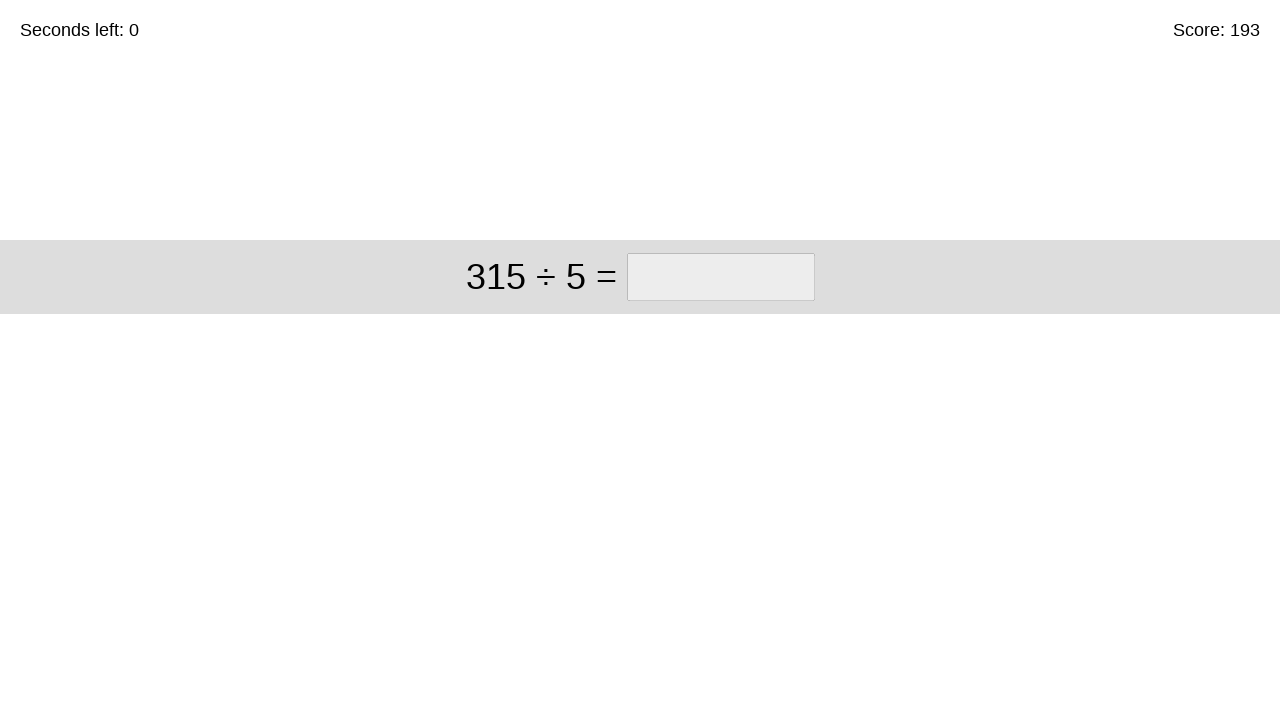

Timer reached 0, game ended
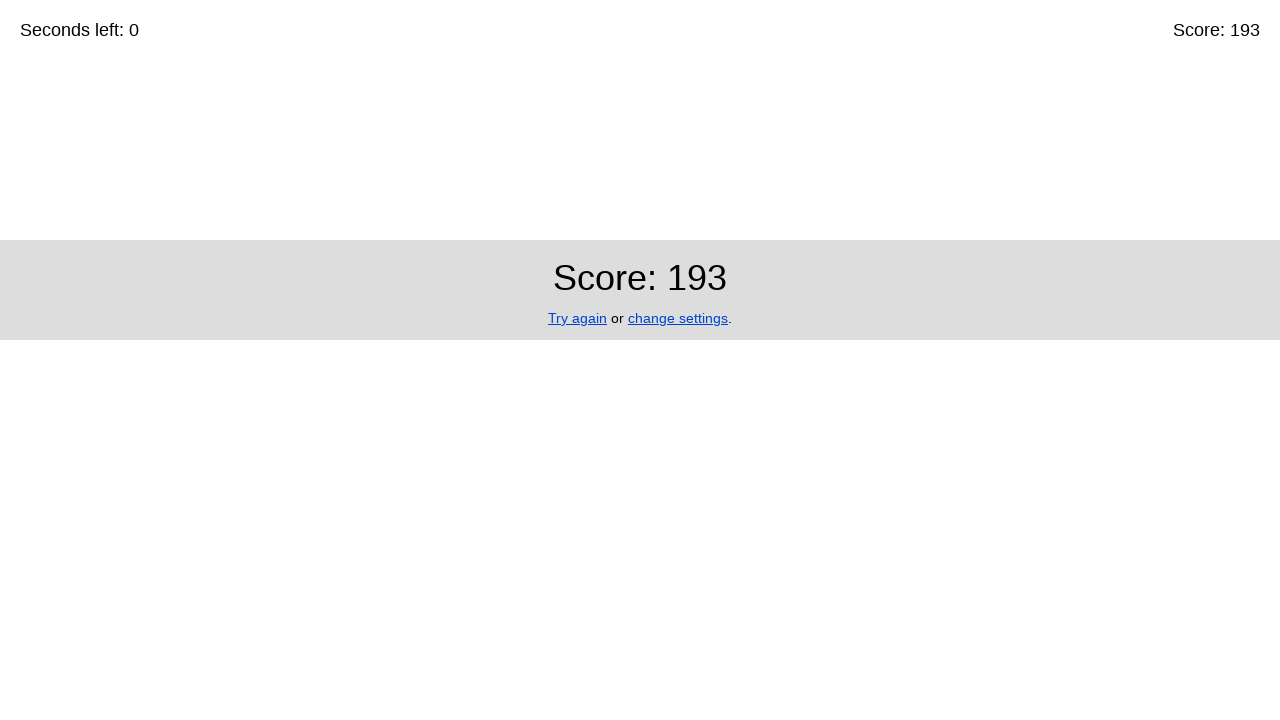

Waited 2 seconds for final results to display
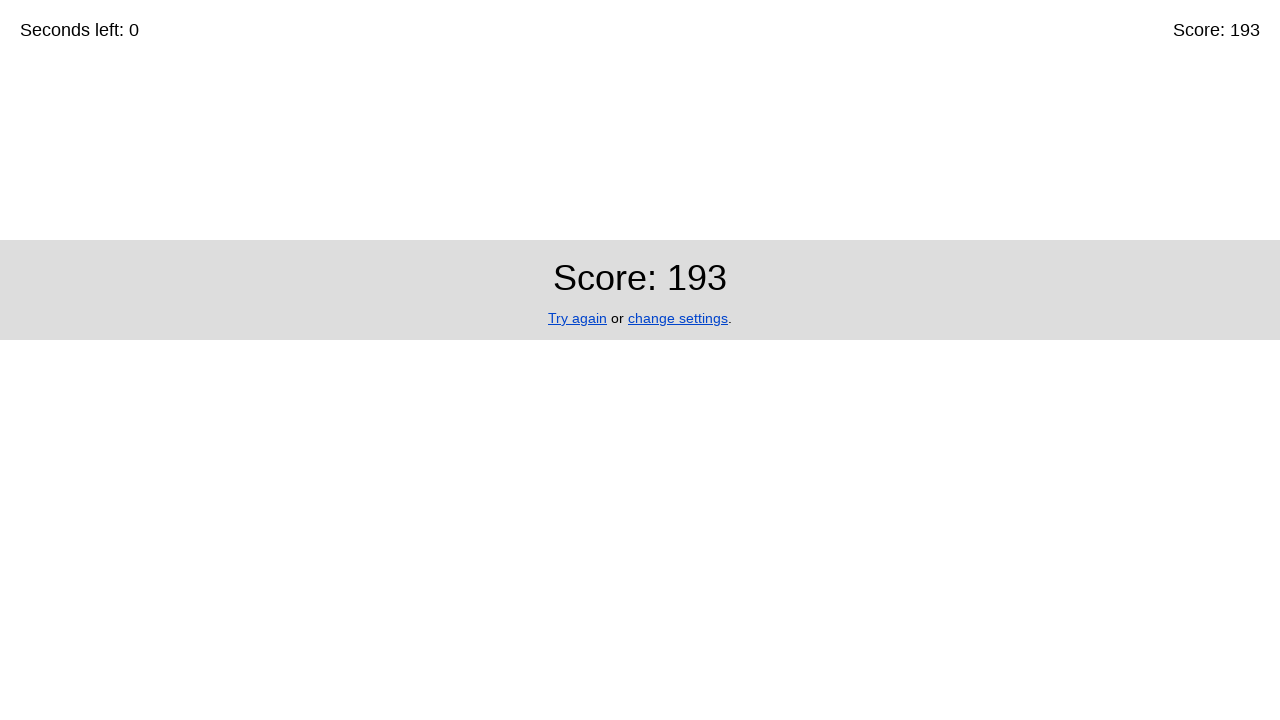

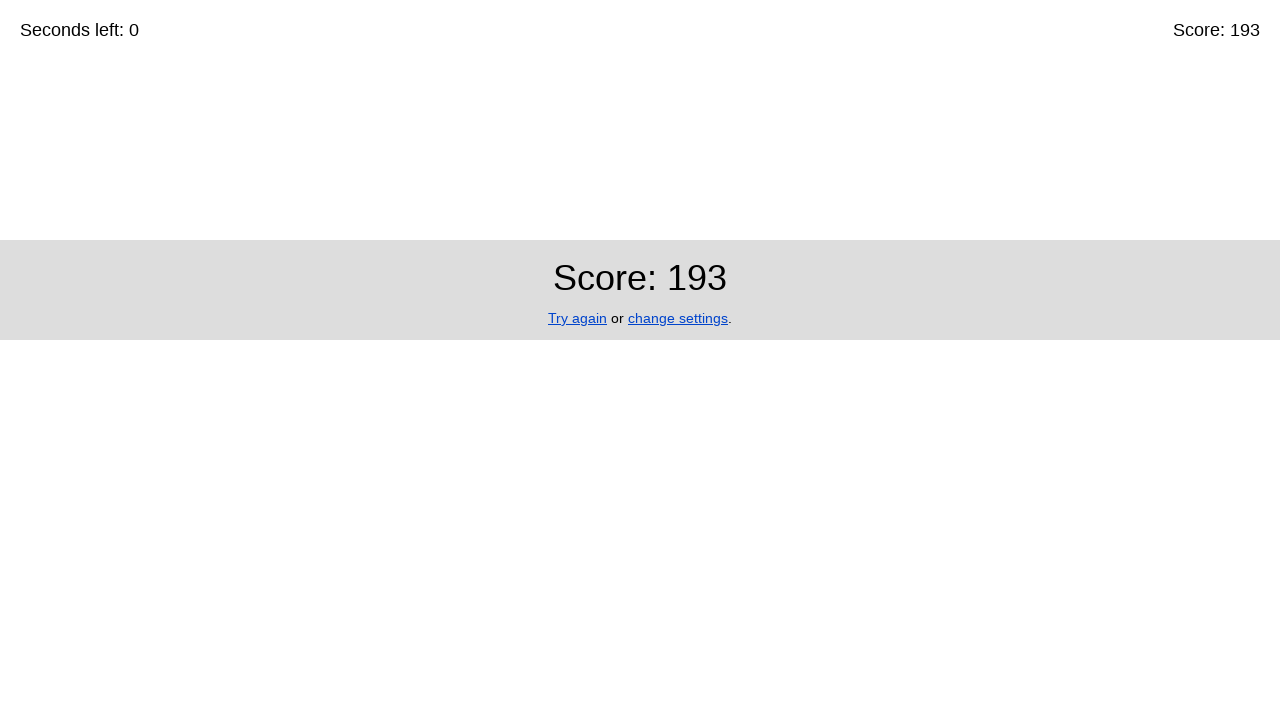